Tests bot detection bypass by performing random mouse movements on a bot detection testing page, simulating human-like cursor behavior

Starting URL: https://aman9211-max.github.io/check-bot/

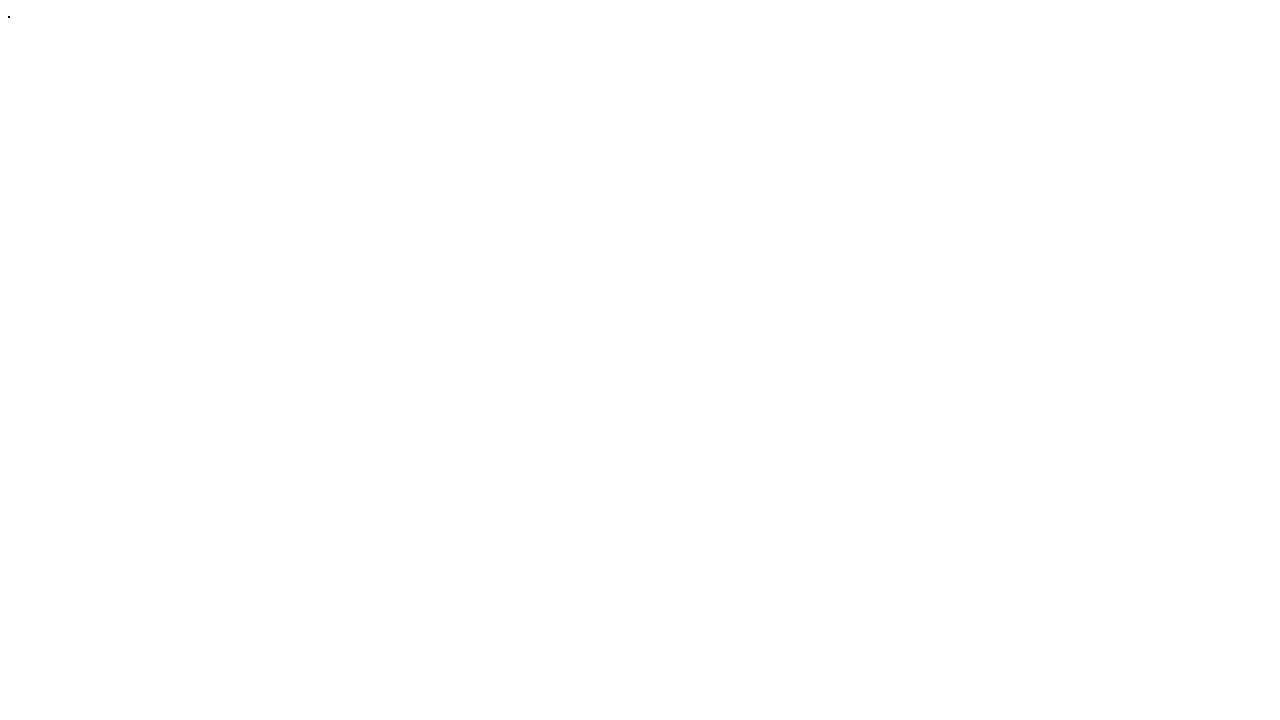

Performed random mouse movement to position (615, 179) to simulate human-like cursor behavior (iteration 1/1000) at (615, 179)
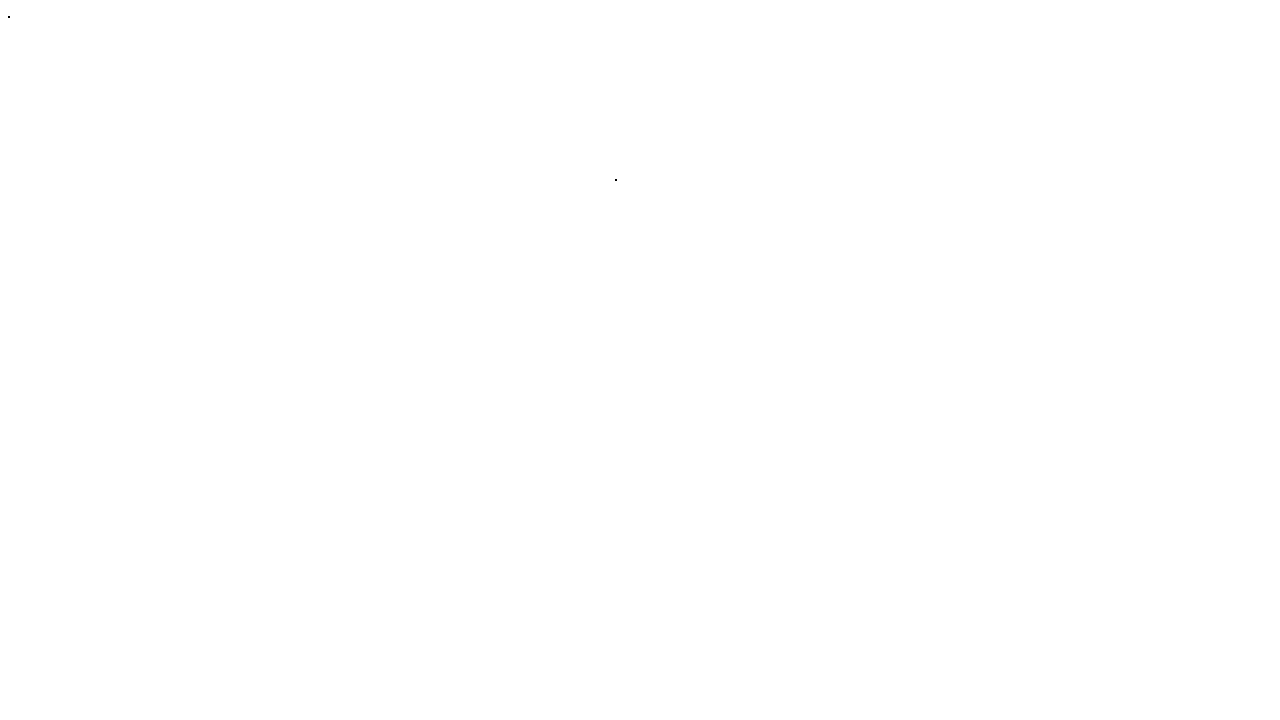

Performed random mouse movement to position (162, 656) to simulate human-like cursor behavior (iteration 2/1000) at (162, 656)
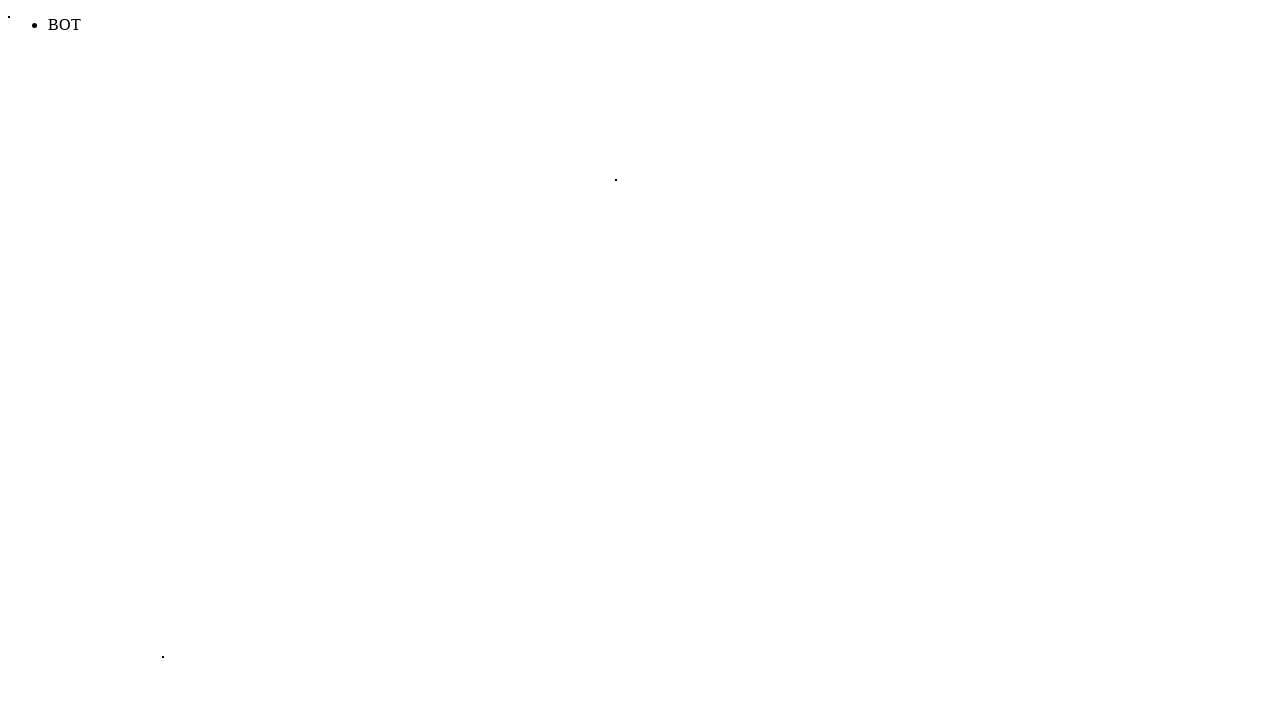

Performed random mouse movement to position (690, 181) to simulate human-like cursor behavior (iteration 3/1000) at (690, 181)
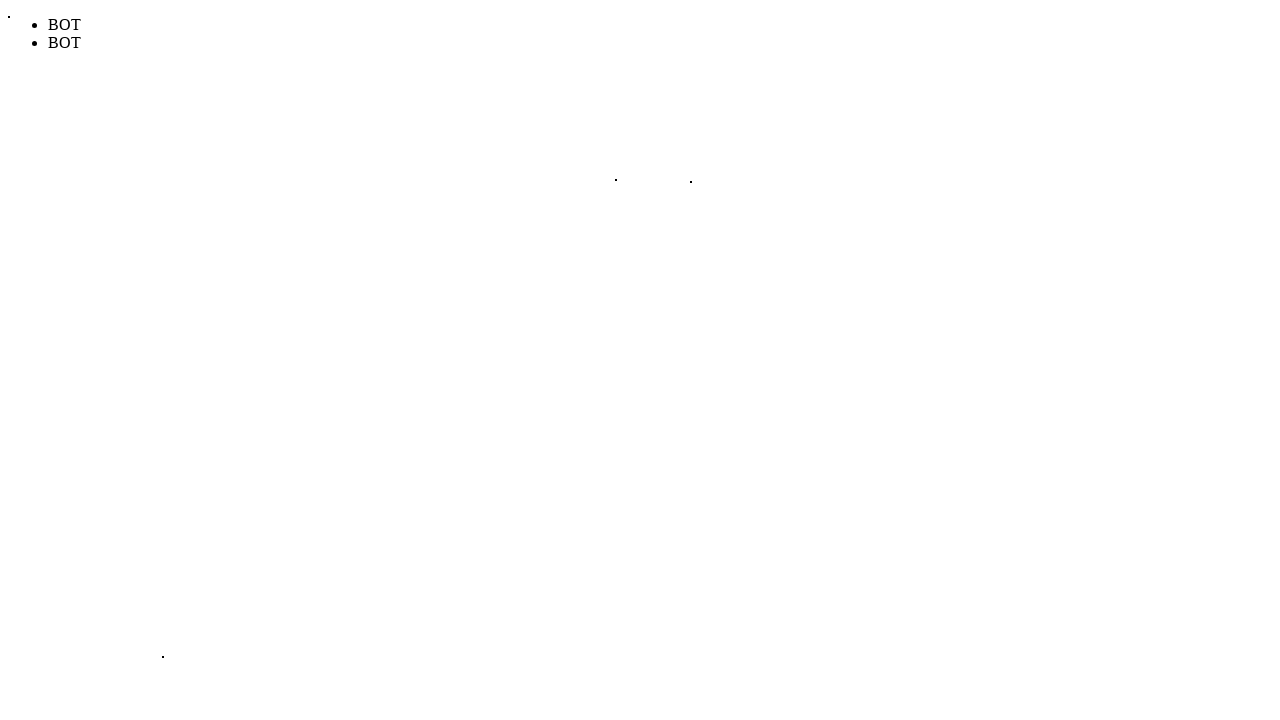

Performed random mouse movement to position (101, 675) to simulate human-like cursor behavior (iteration 4/1000) at (101, 675)
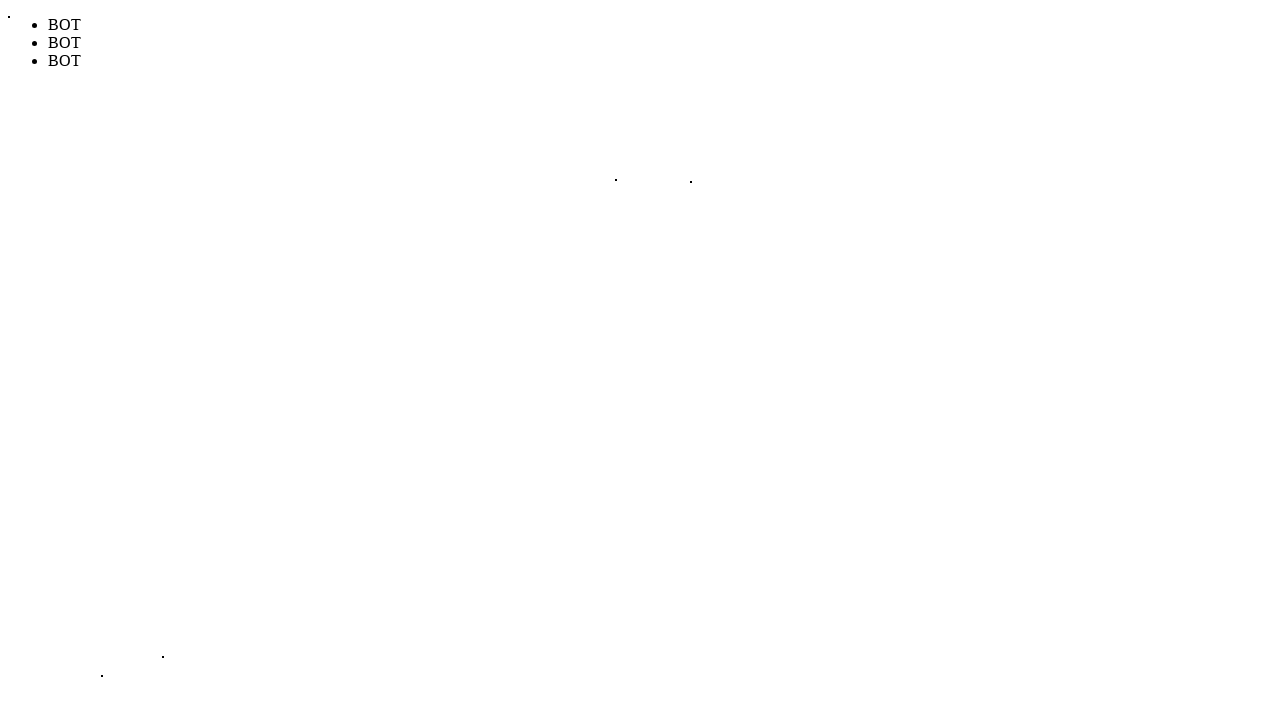

Performed random mouse movement to position (673, 187) to simulate human-like cursor behavior (iteration 5/1000) at (673, 187)
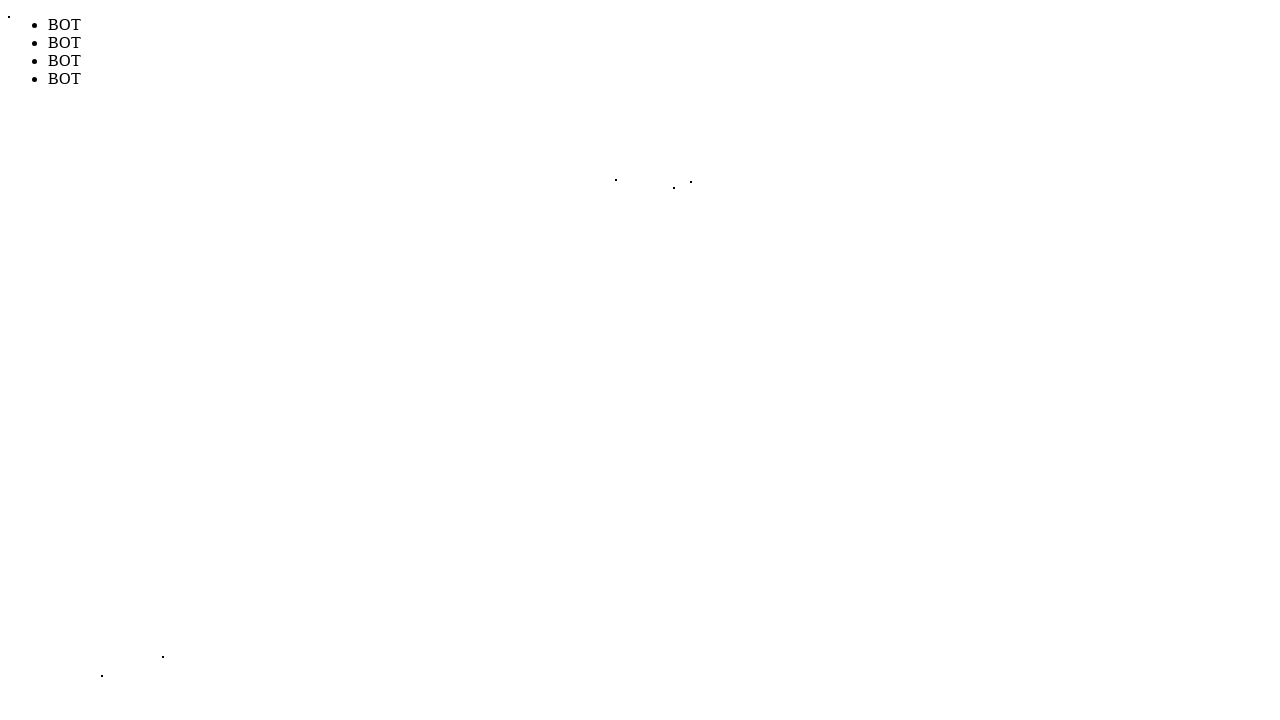

Performed random mouse movement to position (642, 680) to simulate human-like cursor behavior (iteration 6/1000) at (642, 680)
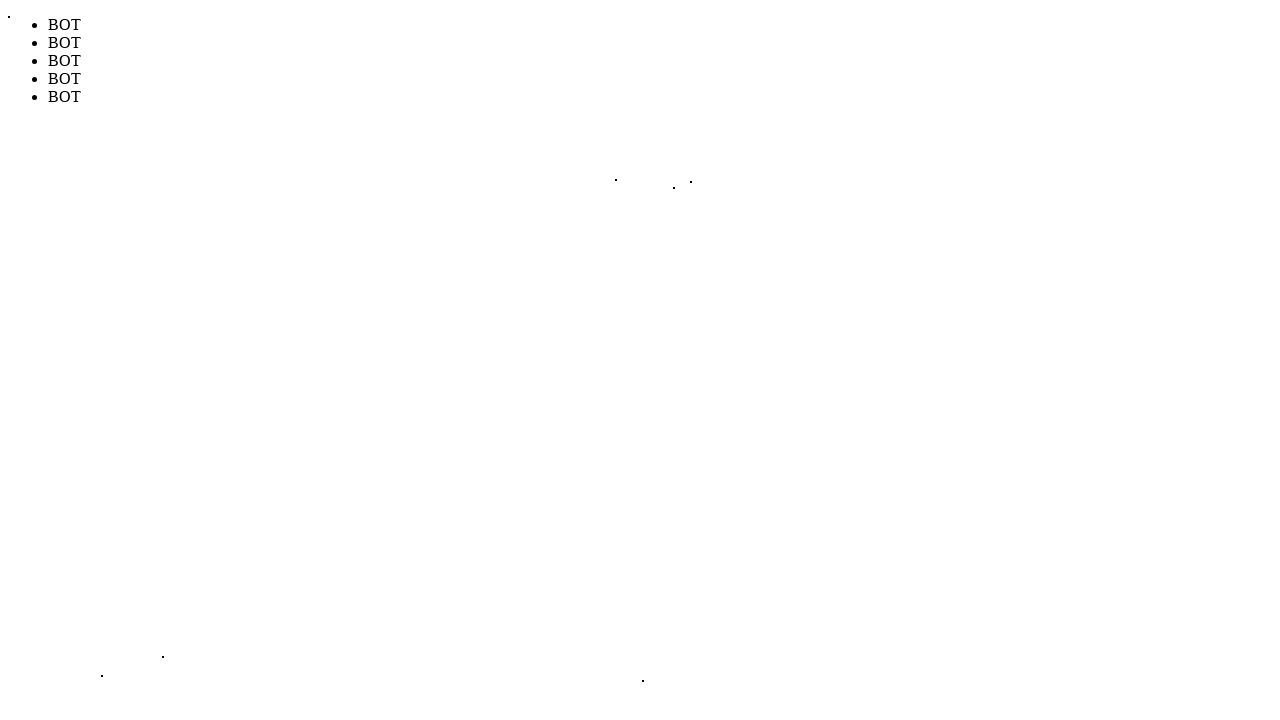

Performed random mouse movement to position (139, 132) to simulate human-like cursor behavior (iteration 7/1000) at (139, 132)
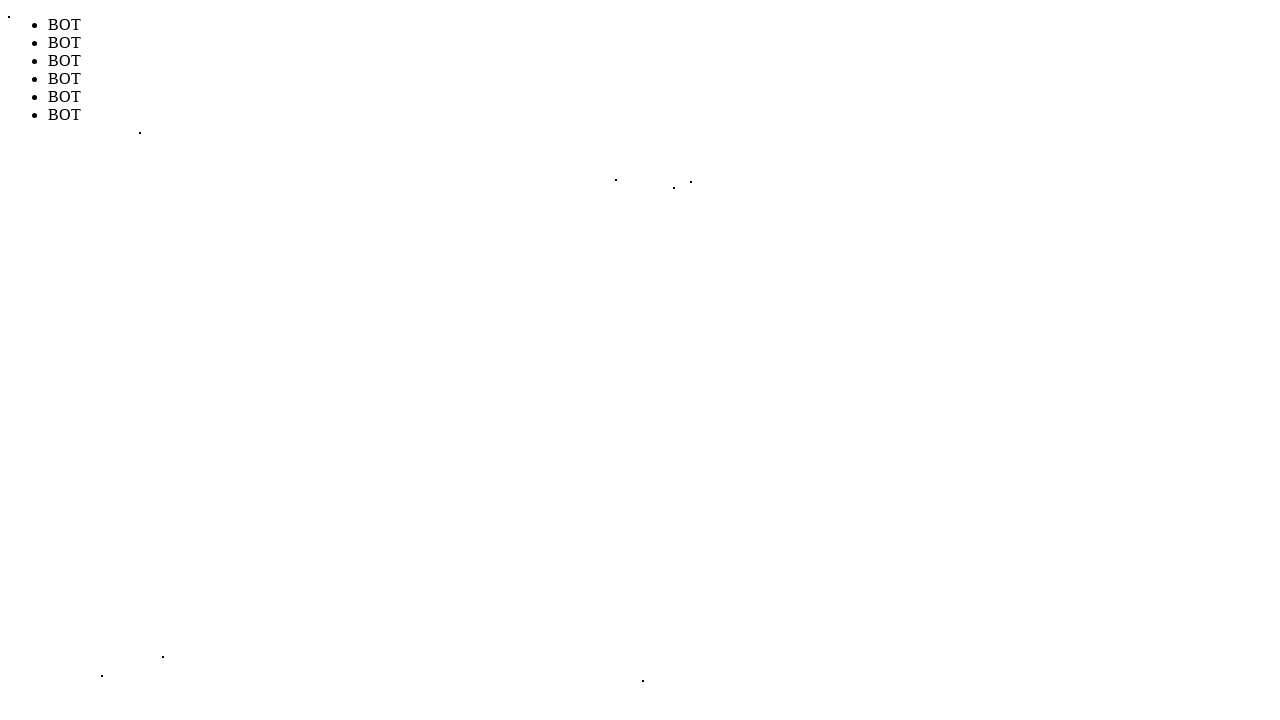

Performed random mouse movement to position (197, 694) to simulate human-like cursor behavior (iteration 8/1000) at (197, 694)
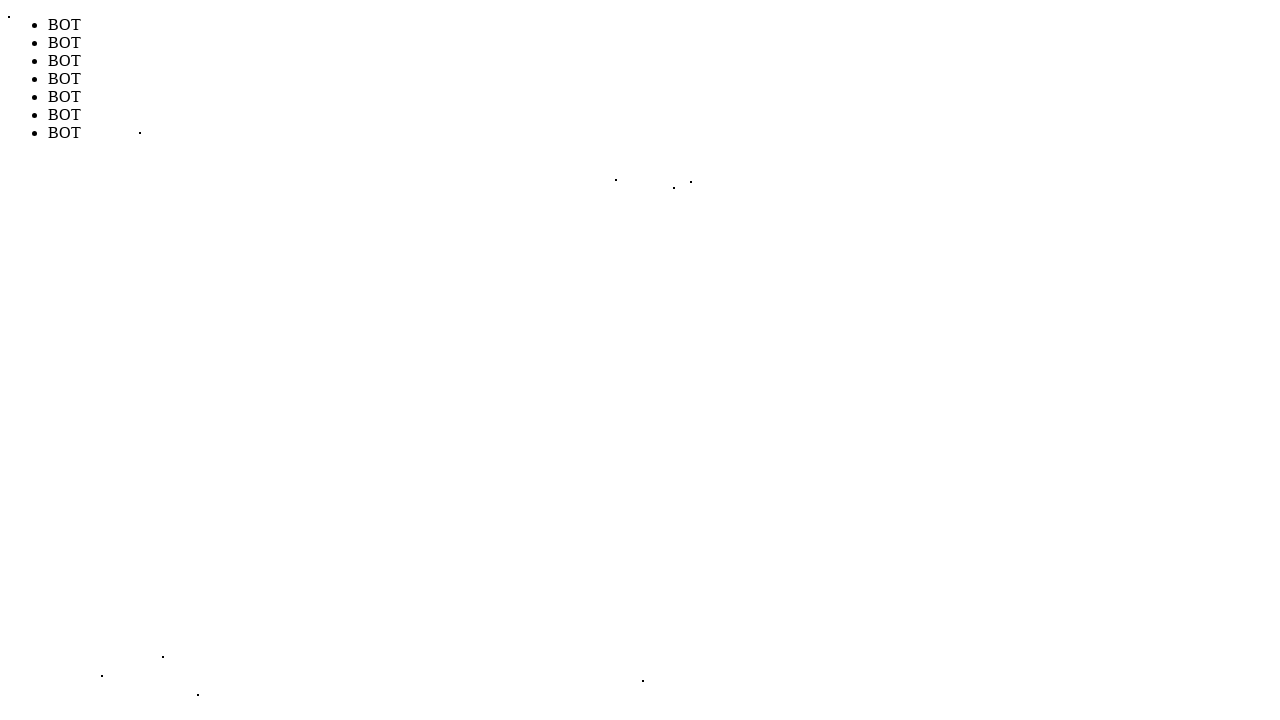

Performed random mouse movement to position (184, 121) to simulate human-like cursor behavior (iteration 9/1000) at (184, 121)
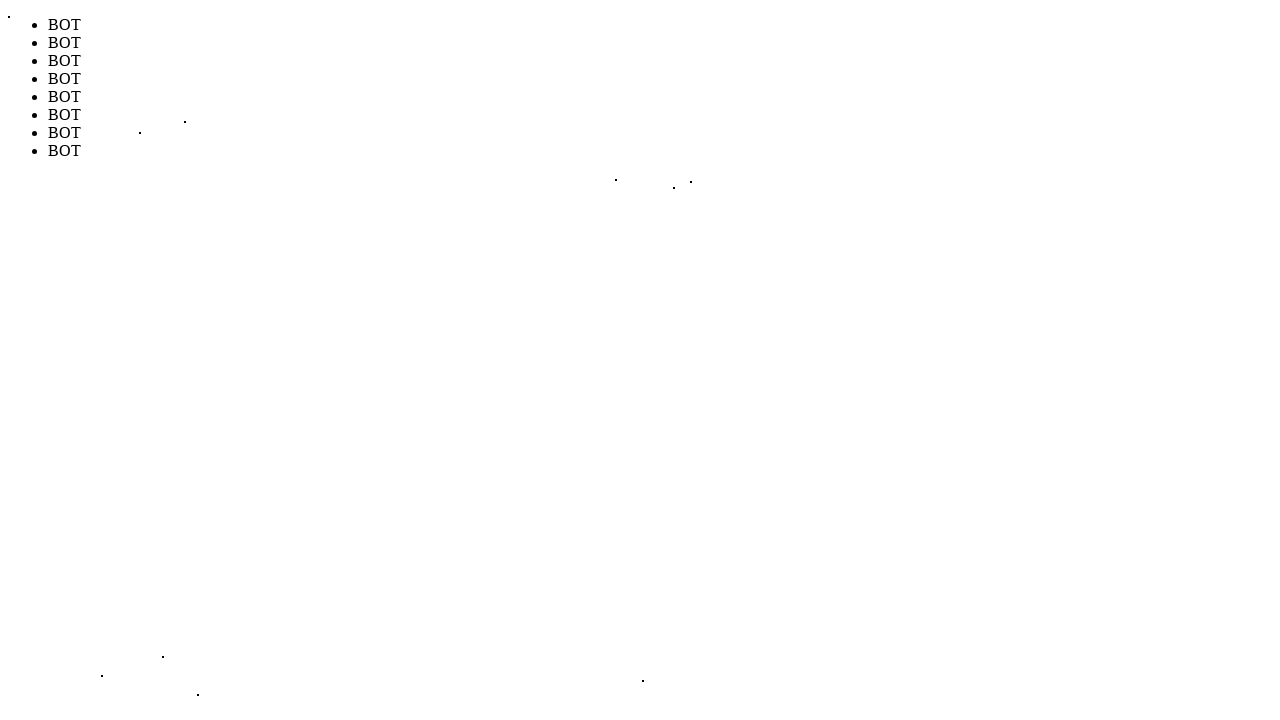

Performed random mouse movement to position (639, 619) to simulate human-like cursor behavior (iteration 10/1000) at (639, 619)
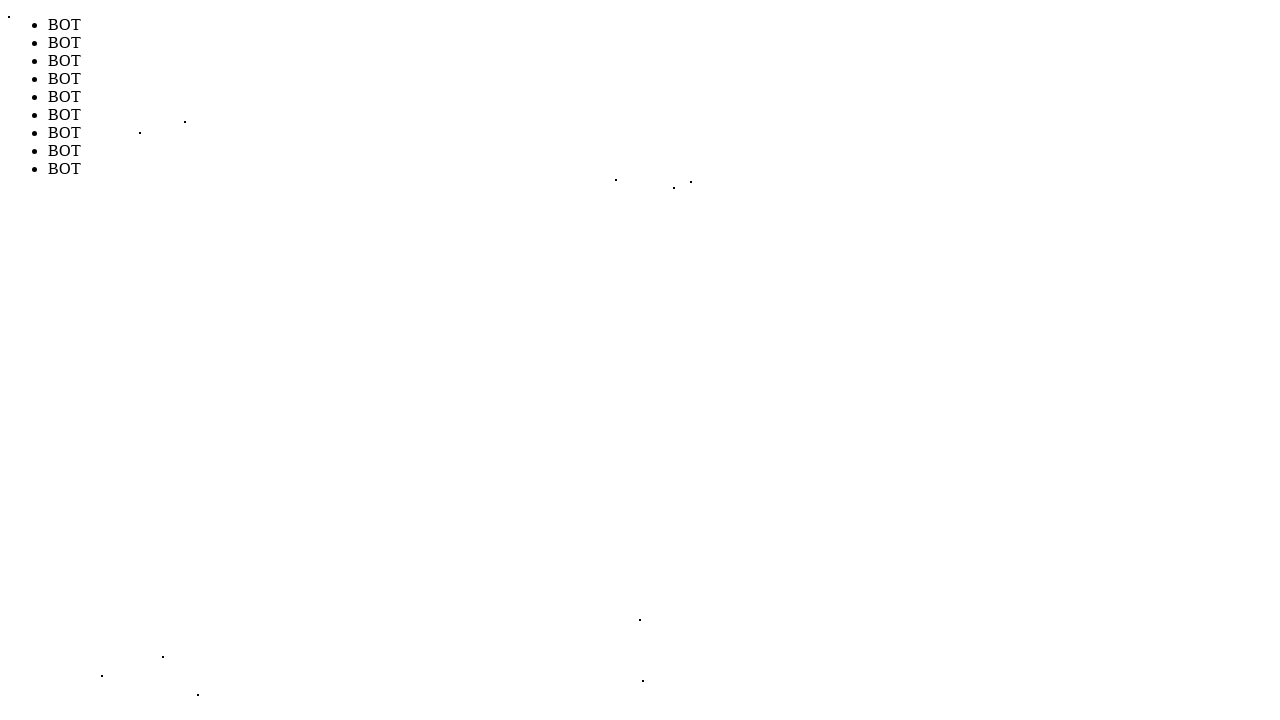

Performed random mouse movement to position (137, 697) to simulate human-like cursor behavior (iteration 11/1000) at (137, 697)
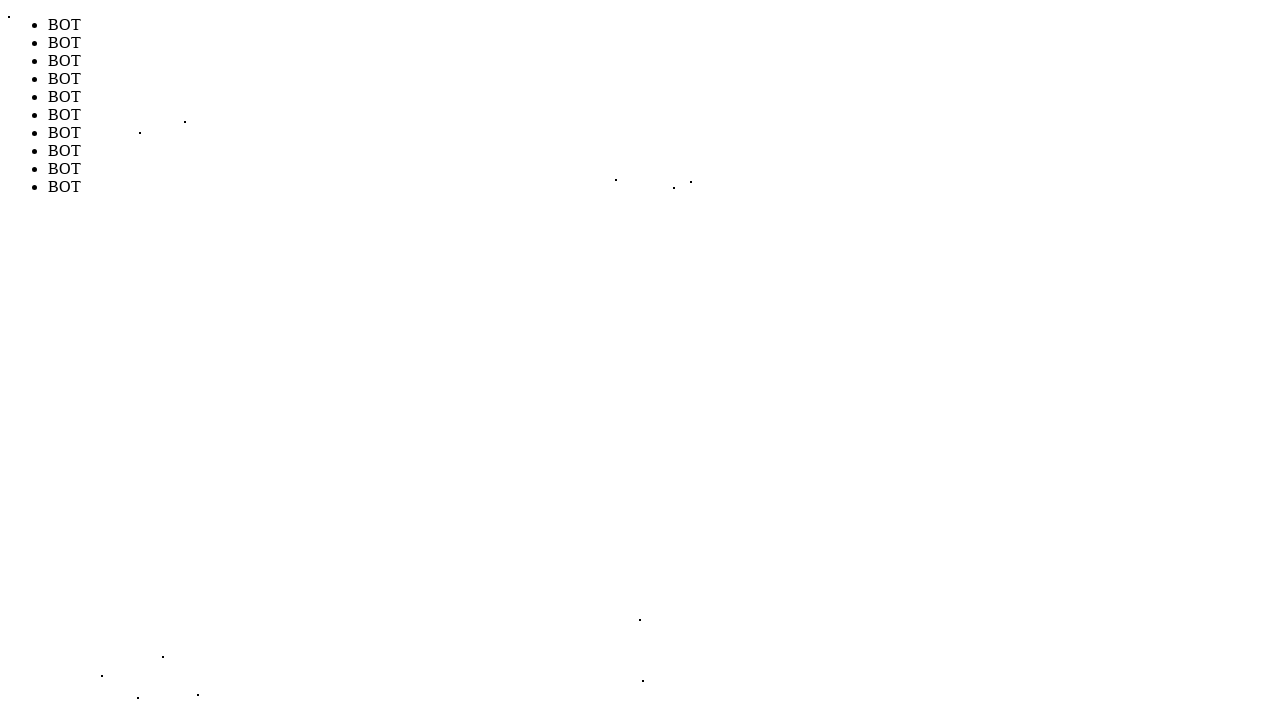

Performed random mouse movement to position (162, 666) to simulate human-like cursor behavior (iteration 12/1000) at (162, 666)
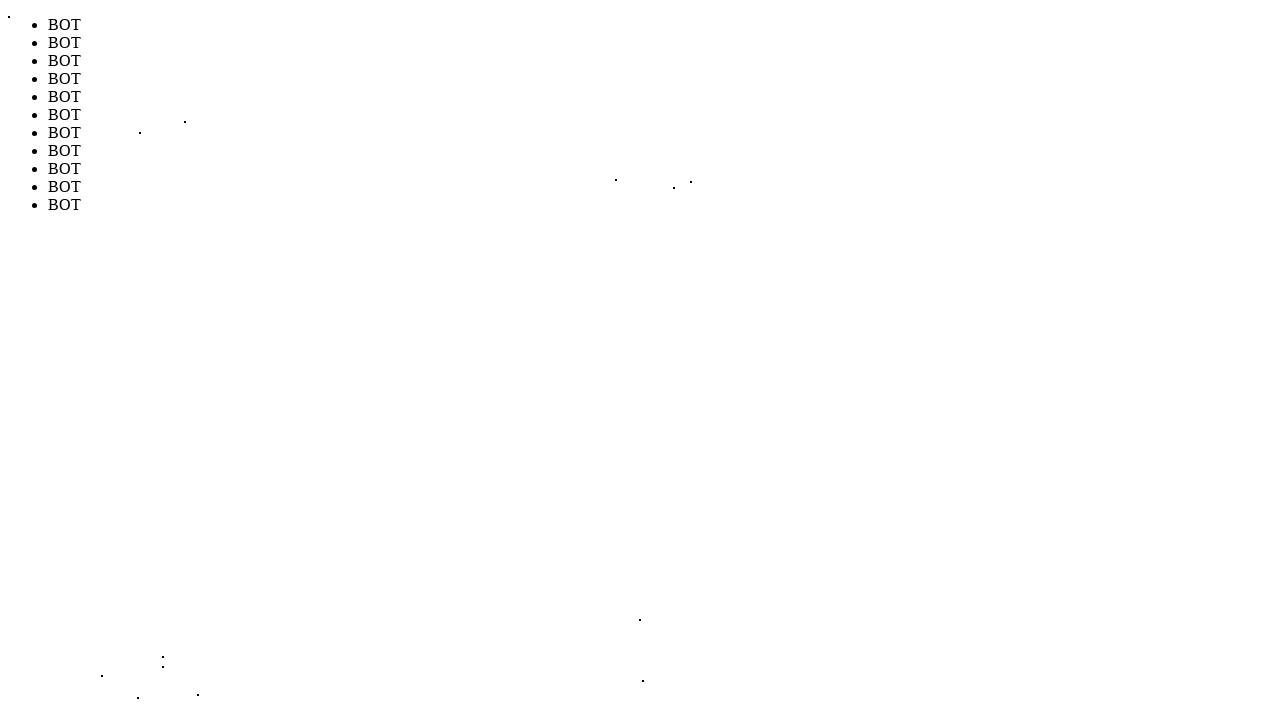

Performed random mouse movement to position (165, 156) to simulate human-like cursor behavior (iteration 13/1000) at (165, 156)
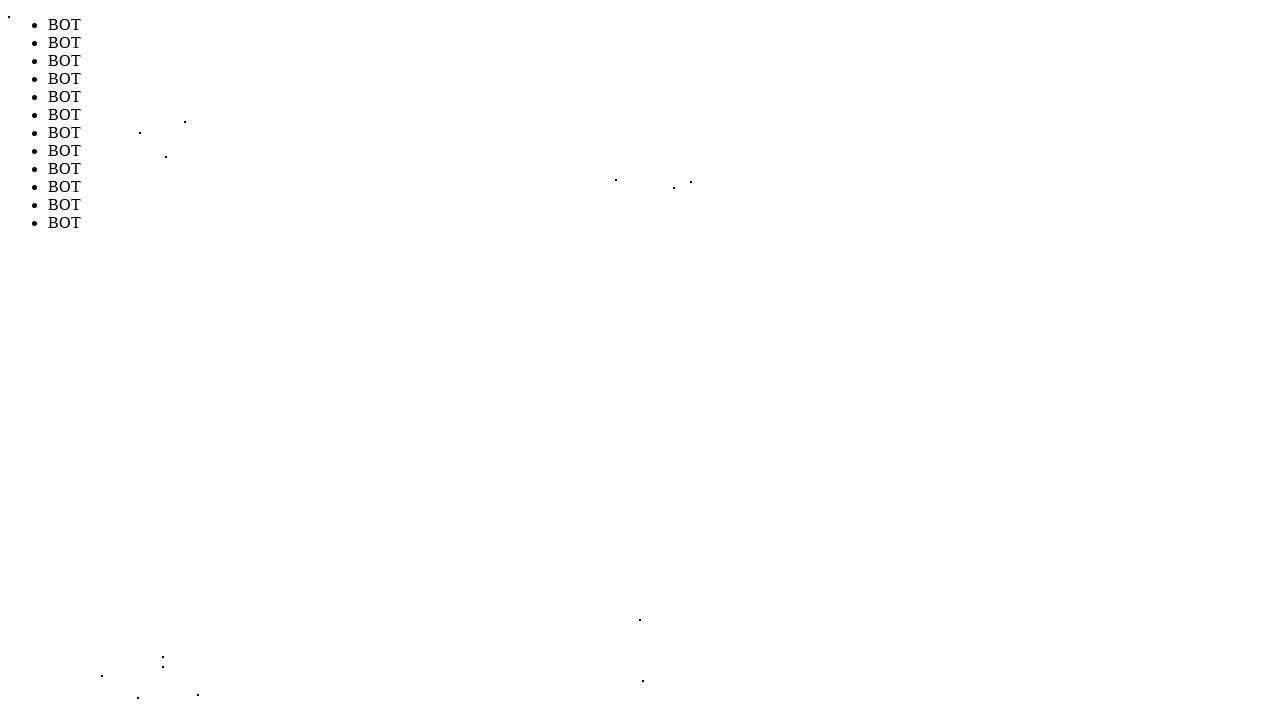

Performed random mouse movement to position (695, 185) to simulate human-like cursor behavior (iteration 14/1000) at (695, 185)
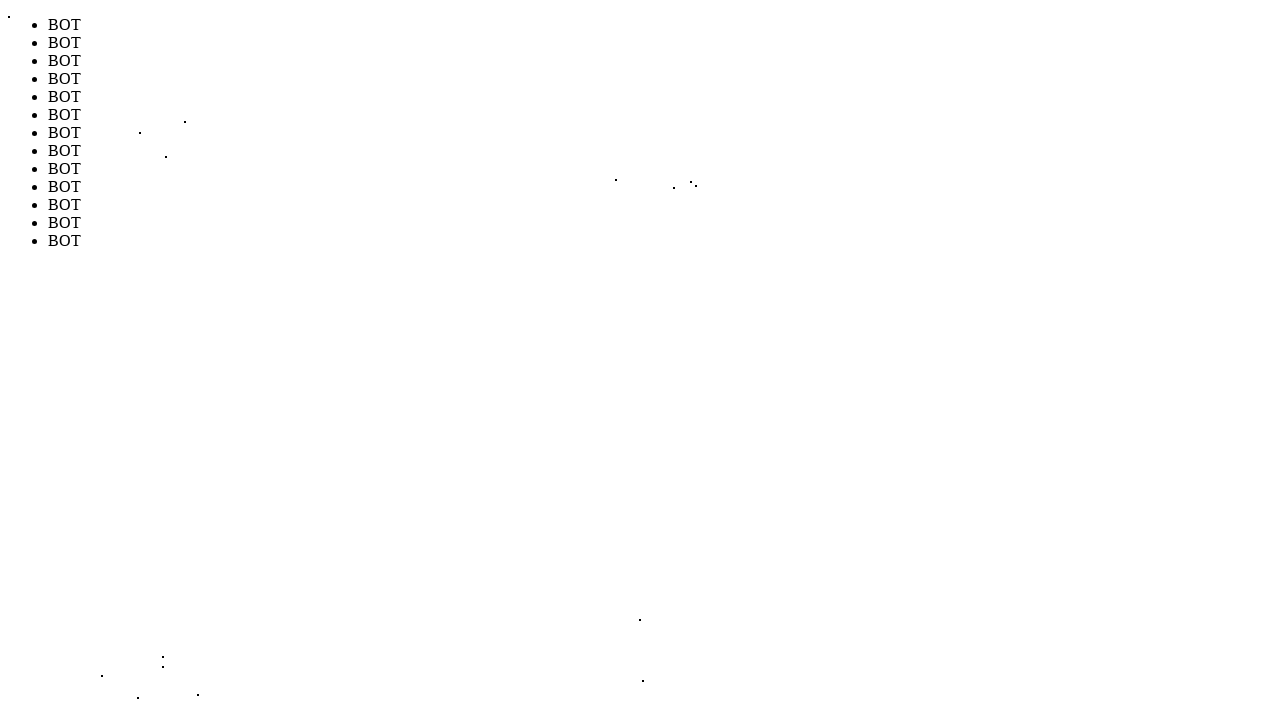

Performed random mouse movement to position (200, 102) to simulate human-like cursor behavior (iteration 15/1000) at (200, 102)
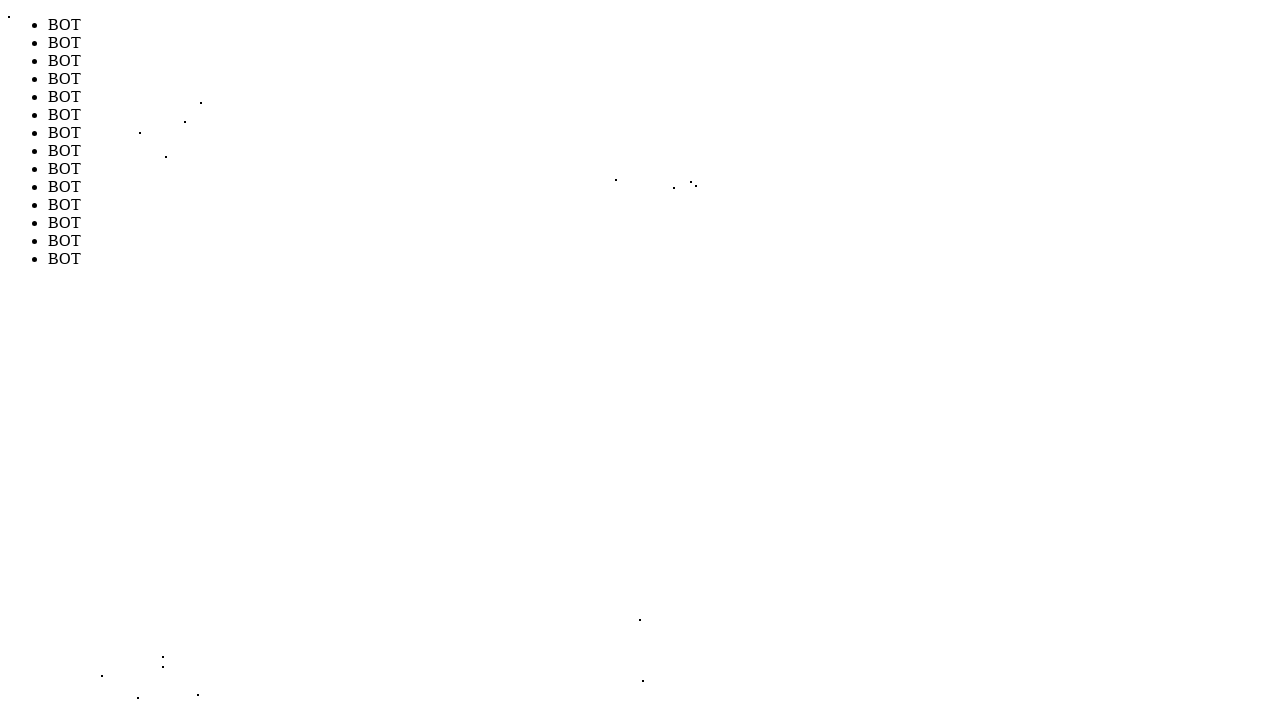

Performed random mouse movement to position (687, 664) to simulate human-like cursor behavior (iteration 16/1000) at (687, 664)
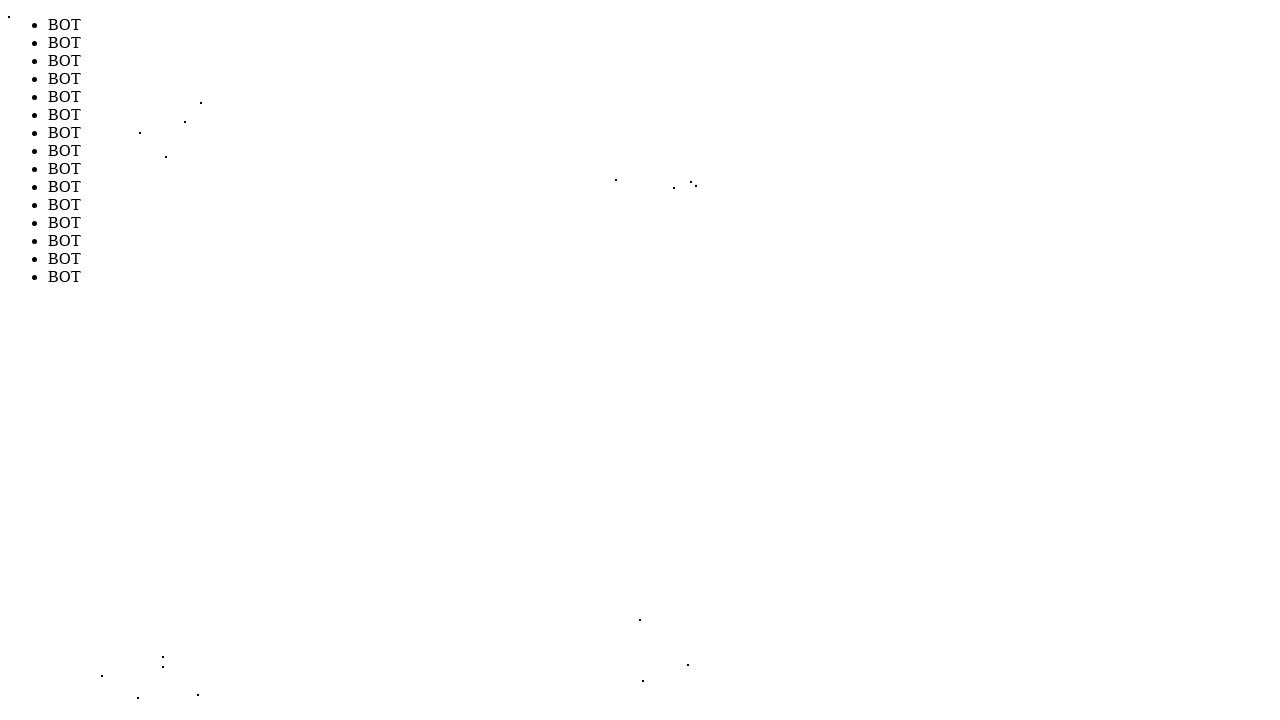

Performed random mouse movement to position (173, 179) to simulate human-like cursor behavior (iteration 17/1000) at (173, 179)
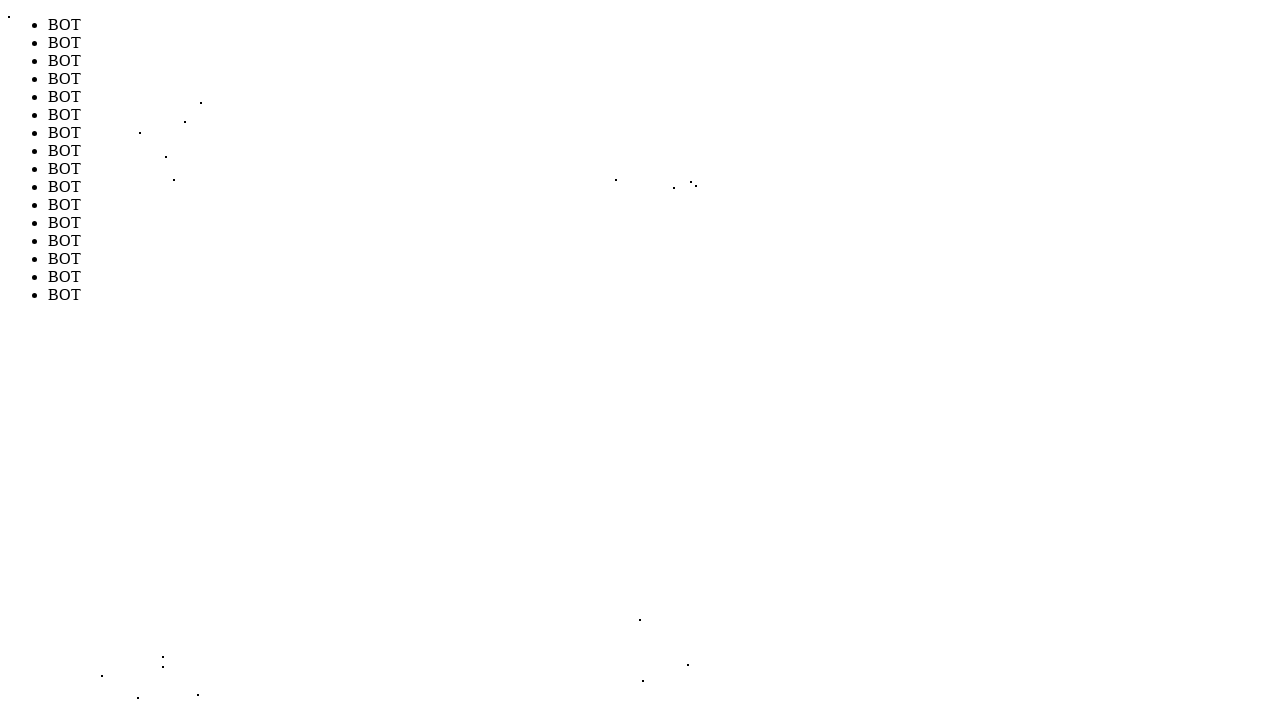

Performed random mouse movement to position (106, 143) to simulate human-like cursor behavior (iteration 18/1000) at (106, 143)
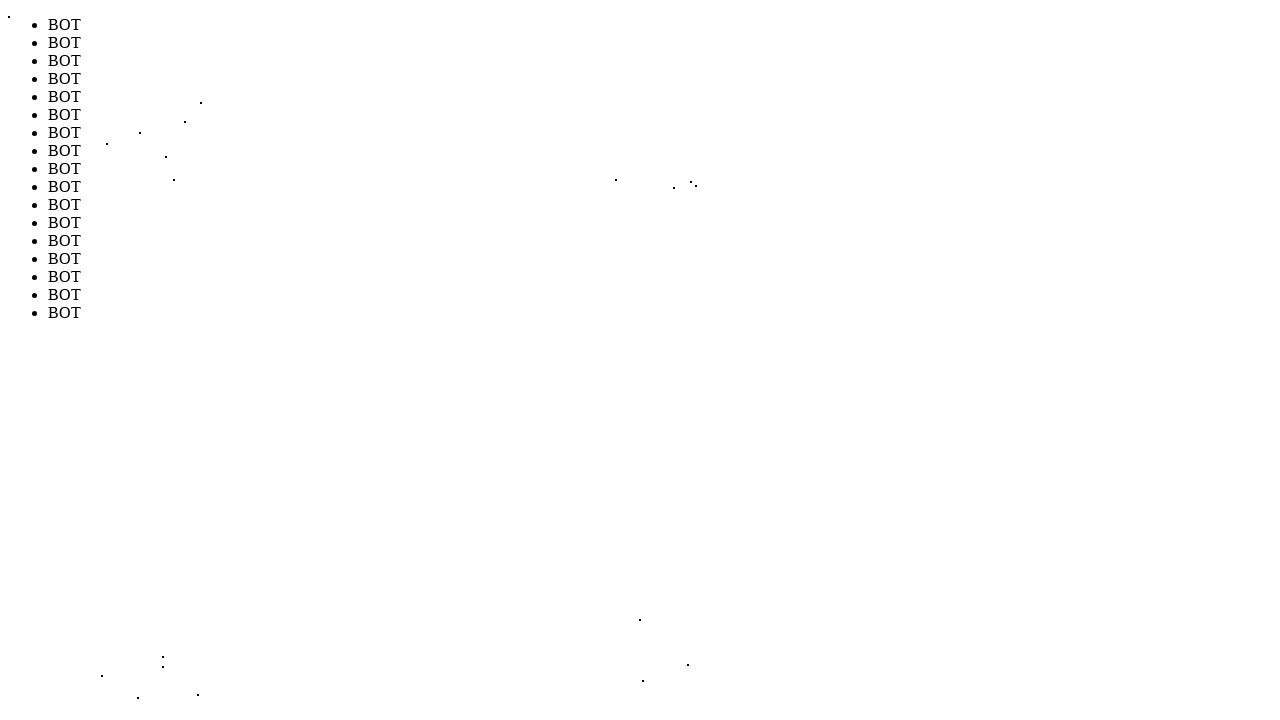

Performed random mouse movement to position (655, 170) to simulate human-like cursor behavior (iteration 19/1000) at (655, 170)
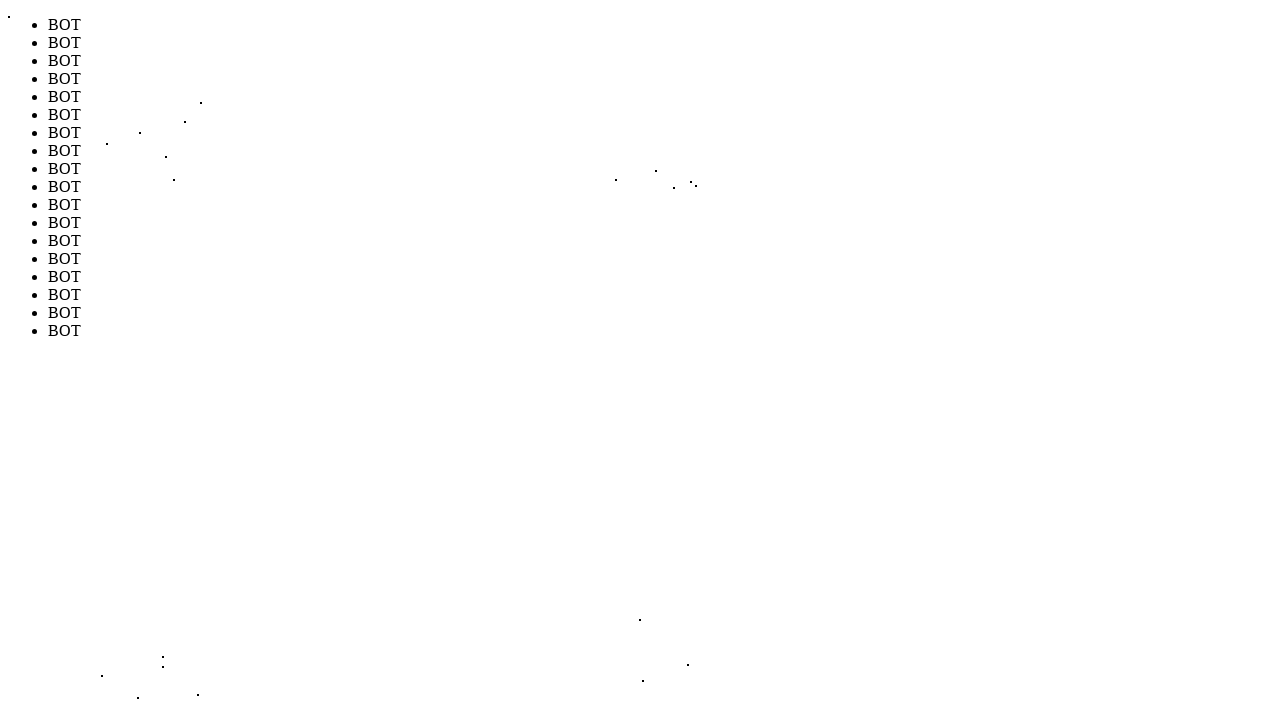

Performed random mouse movement to position (691, 665) to simulate human-like cursor behavior (iteration 20/1000) at (691, 665)
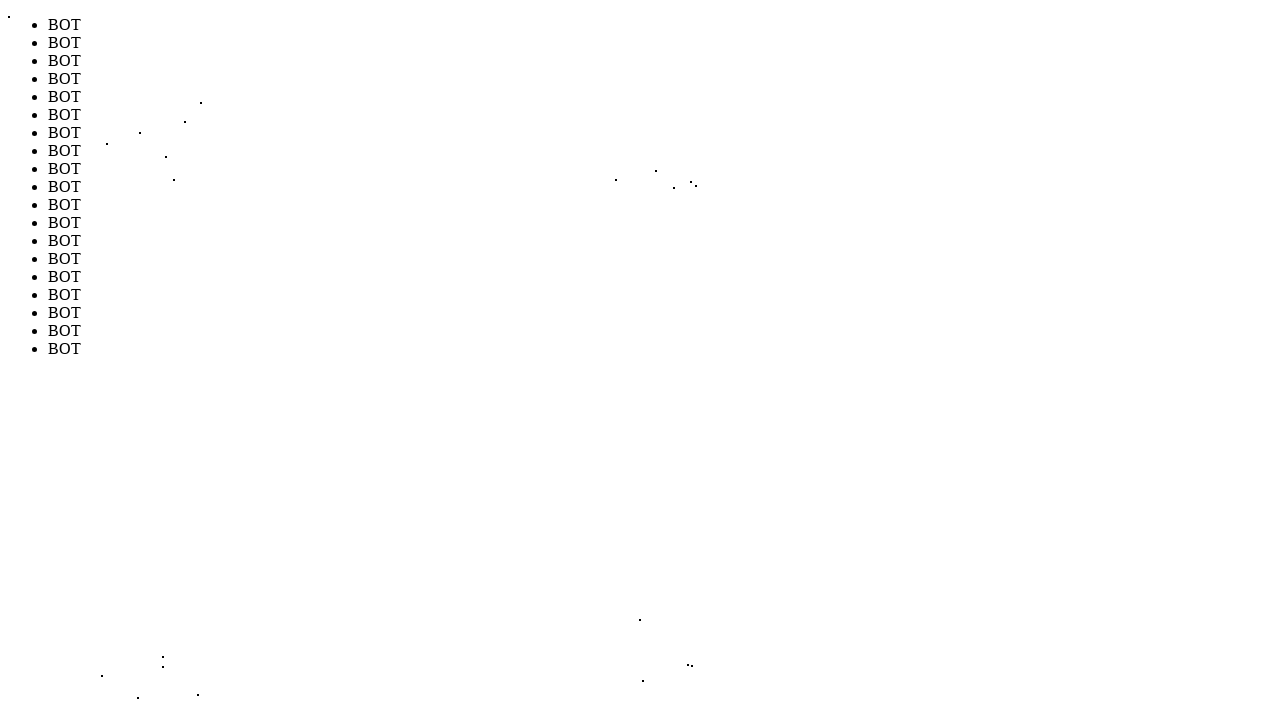

Performed random mouse movement to position (625, 105) to simulate human-like cursor behavior (iteration 21/1000) at (625, 105)
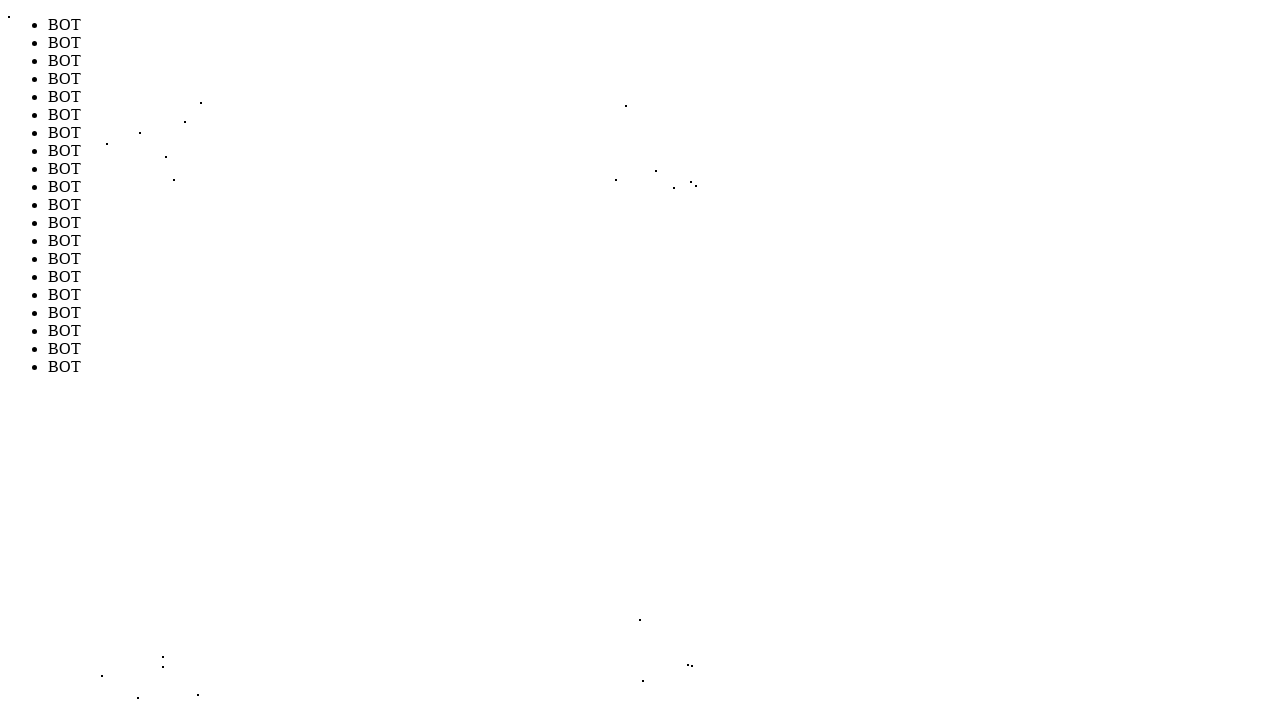

Performed random mouse movement to position (631, 140) to simulate human-like cursor behavior (iteration 22/1000) at (631, 140)
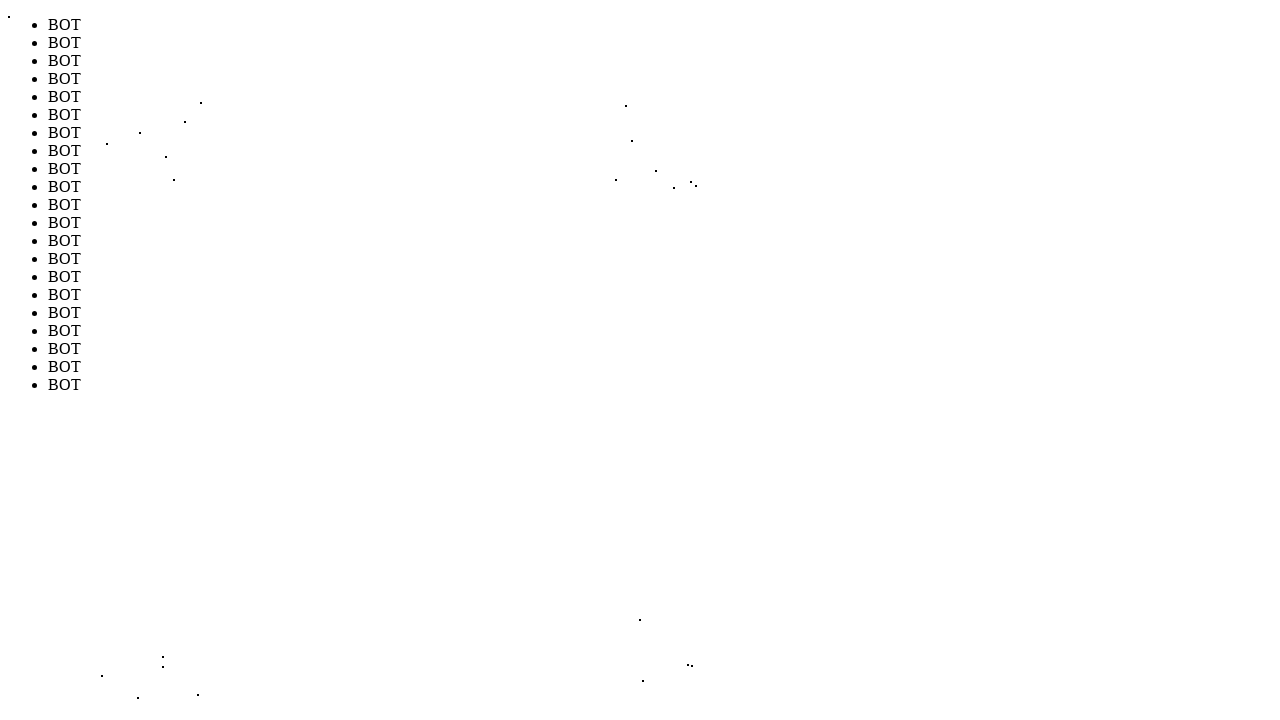

Performed random mouse movement to position (673, 193) to simulate human-like cursor behavior (iteration 23/1000) at (673, 193)
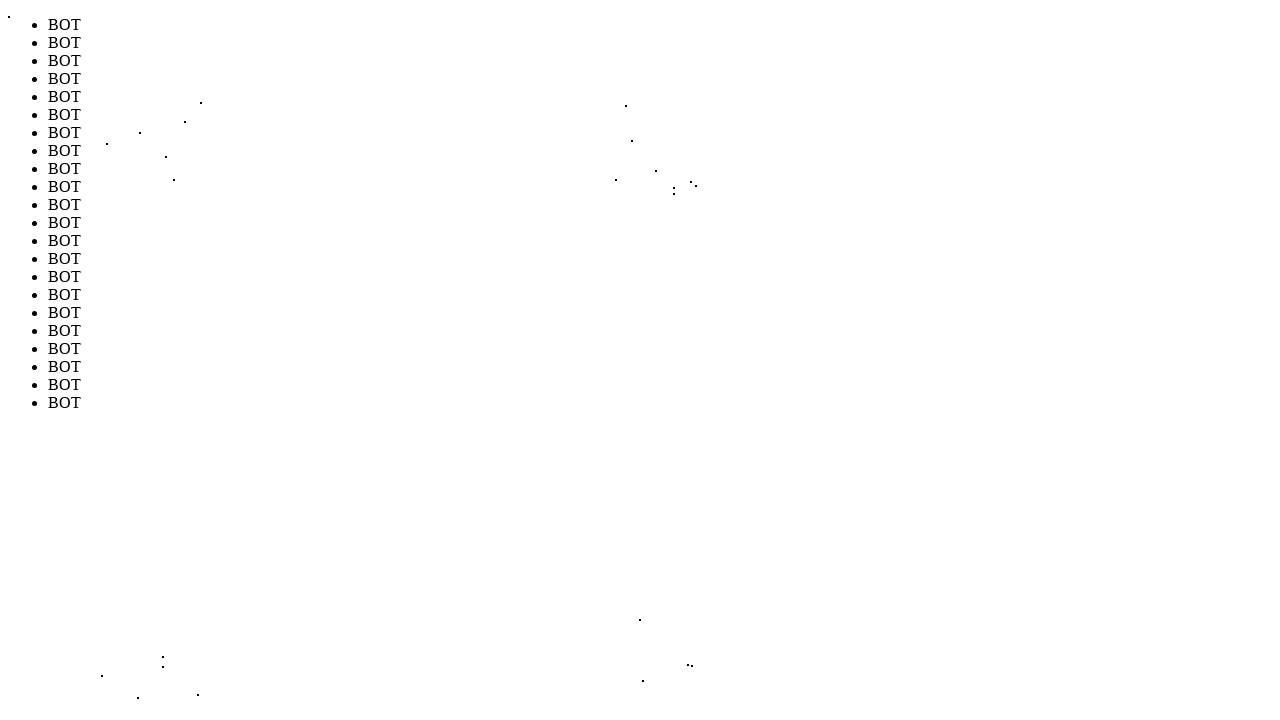

Performed random mouse movement to position (106, 600) to simulate human-like cursor behavior (iteration 24/1000) at (106, 600)
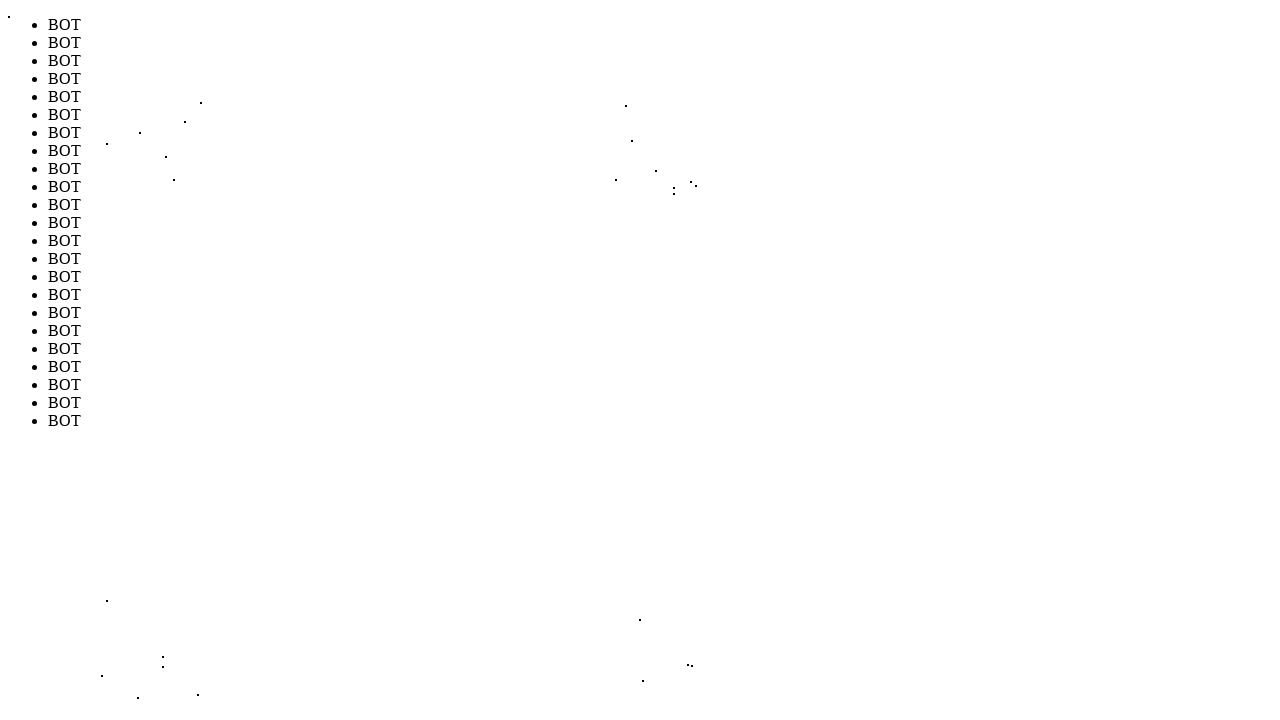

Performed random mouse movement to position (672, 633) to simulate human-like cursor behavior (iteration 25/1000) at (672, 633)
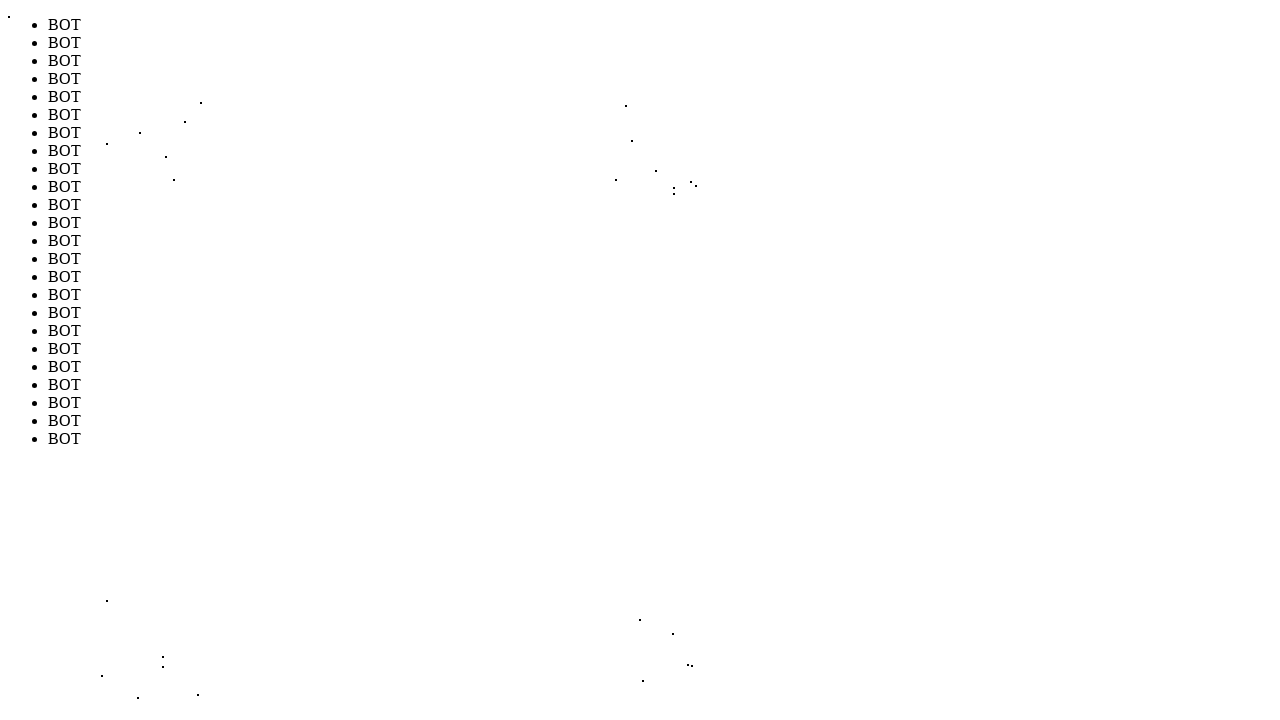

Performed random mouse movement to position (644, 694) to simulate human-like cursor behavior (iteration 26/1000) at (644, 694)
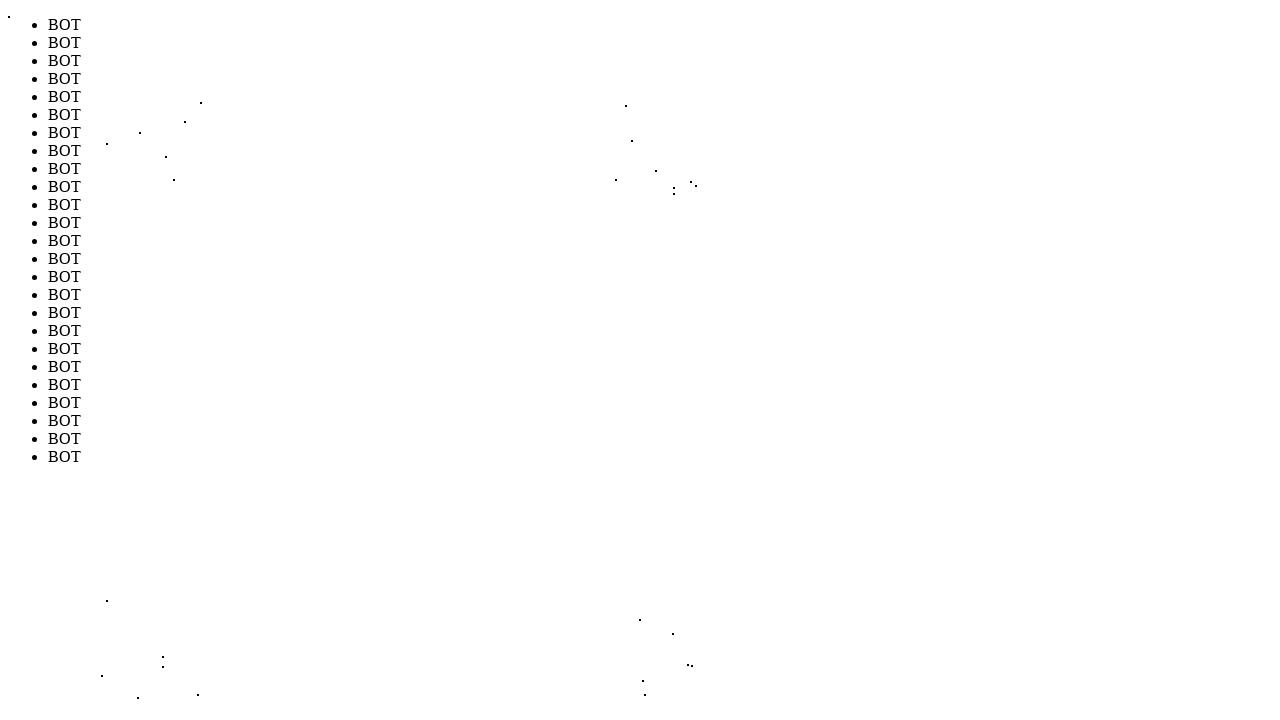

Performed random mouse movement to position (106, 135) to simulate human-like cursor behavior (iteration 27/1000) at (106, 135)
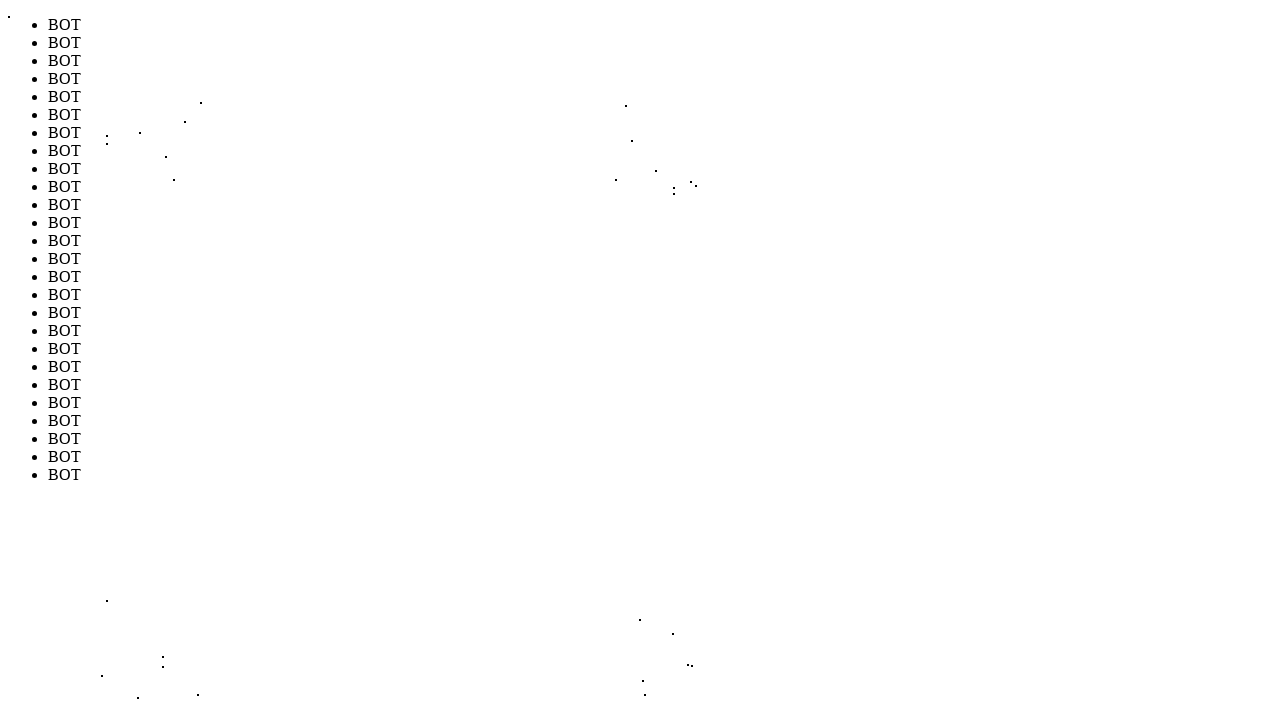

Performed random mouse movement to position (131, 657) to simulate human-like cursor behavior (iteration 28/1000) at (131, 657)
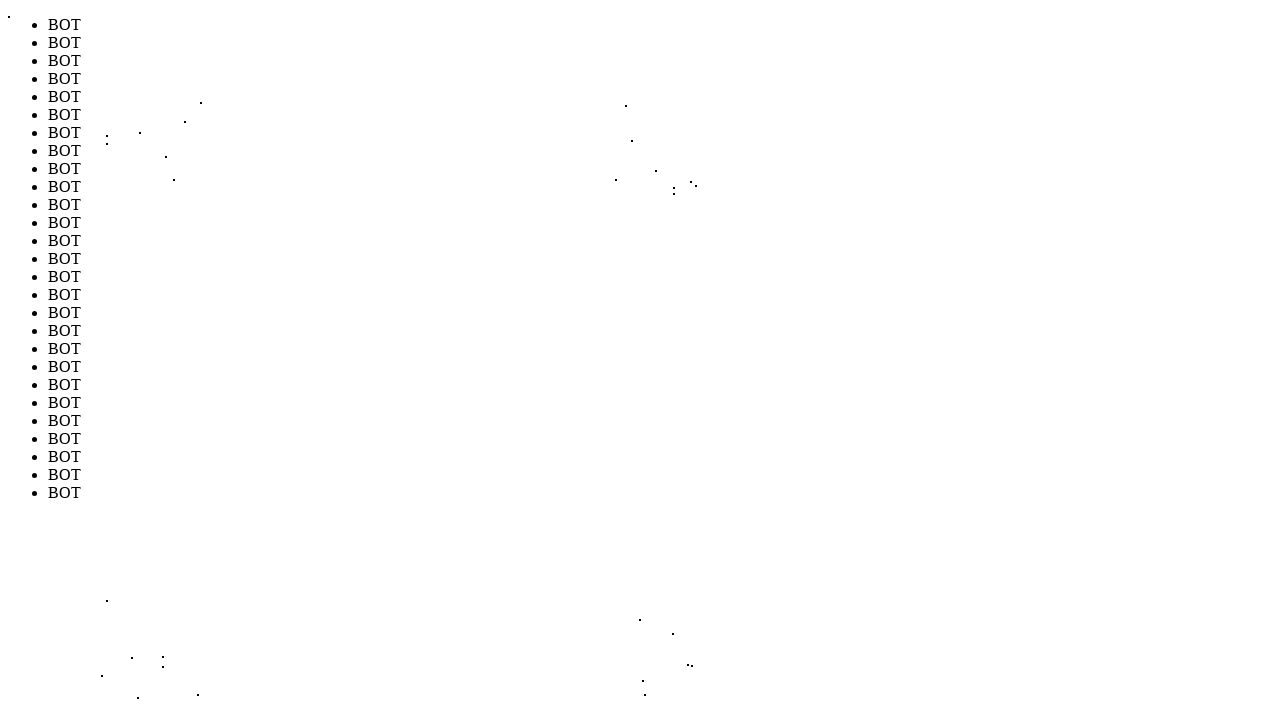

Performed random mouse movement to position (664, 189) to simulate human-like cursor behavior (iteration 29/1000) at (664, 189)
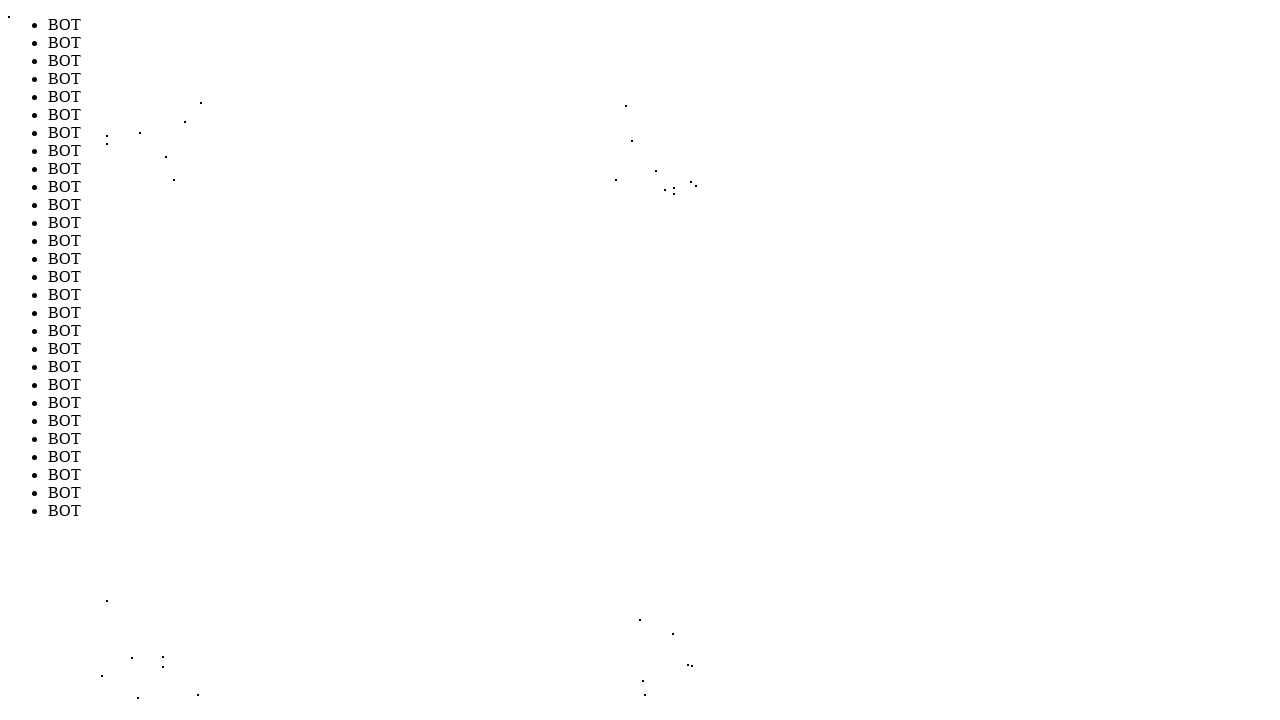

Performed random mouse movement to position (658, 101) to simulate human-like cursor behavior (iteration 30/1000) at (658, 101)
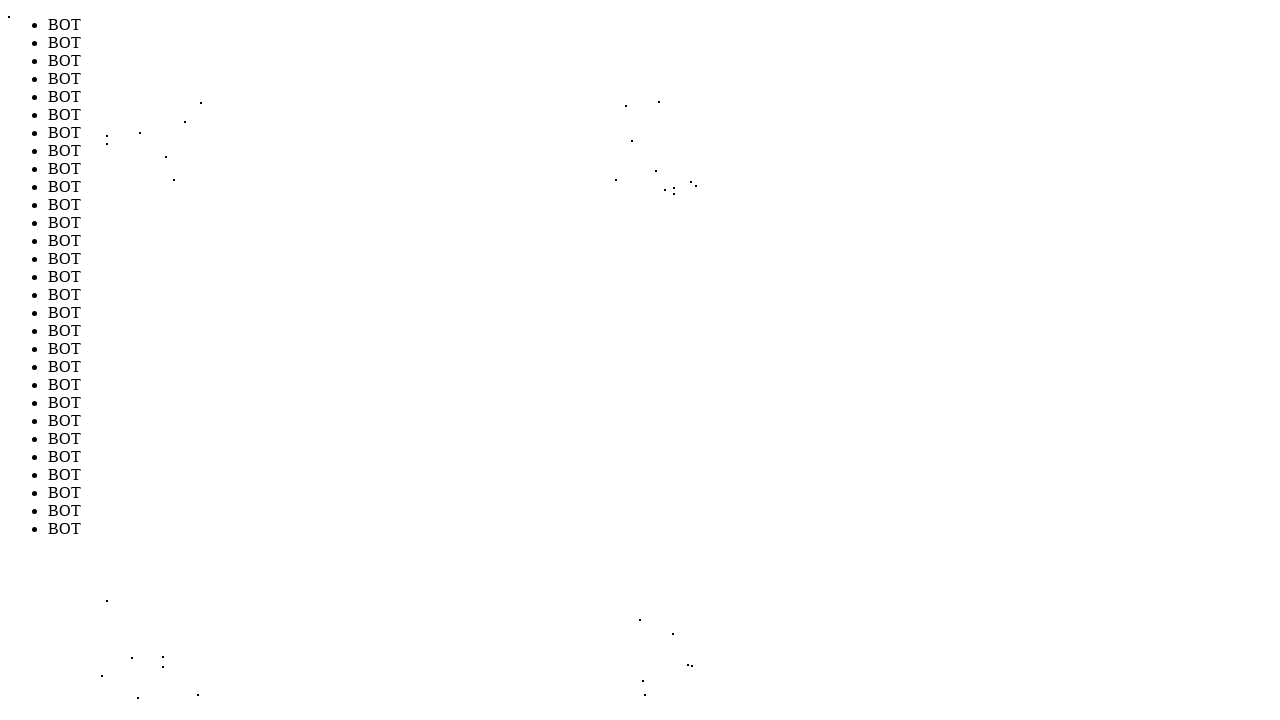

Performed random mouse movement to position (154, 674) to simulate human-like cursor behavior (iteration 31/1000) at (154, 674)
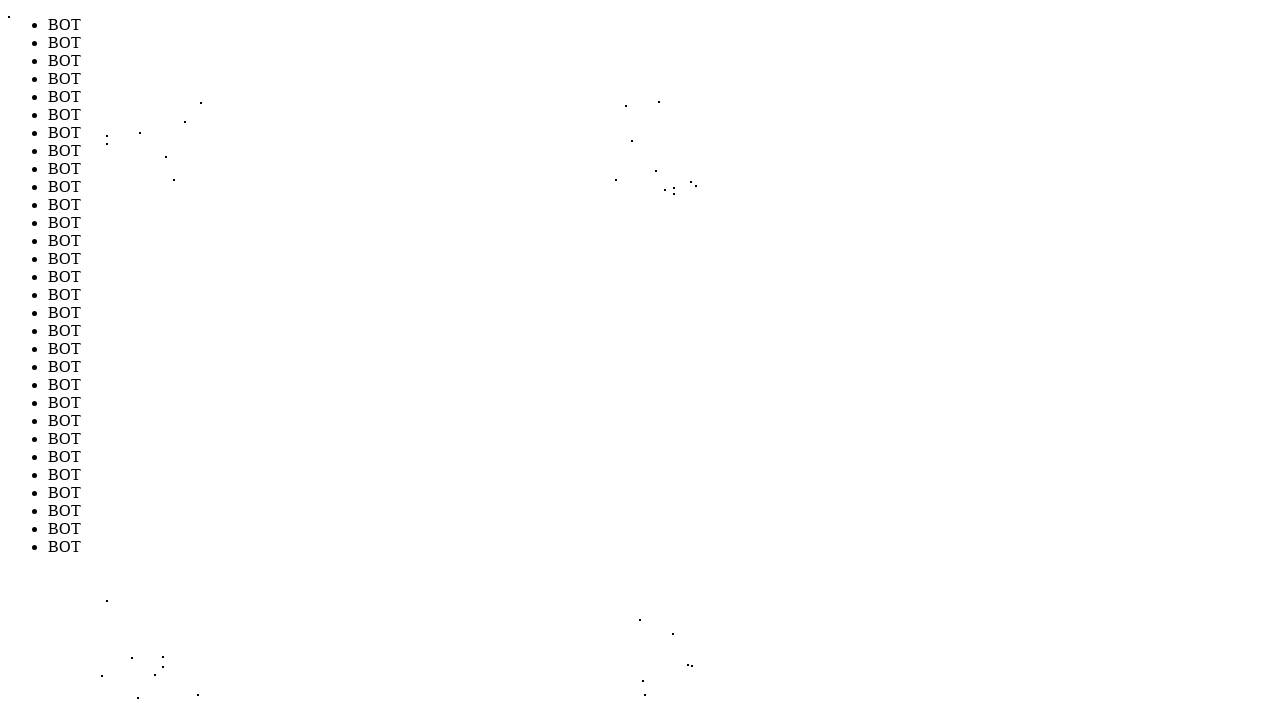

Performed random mouse movement to position (173, 661) to simulate human-like cursor behavior (iteration 32/1000) at (173, 661)
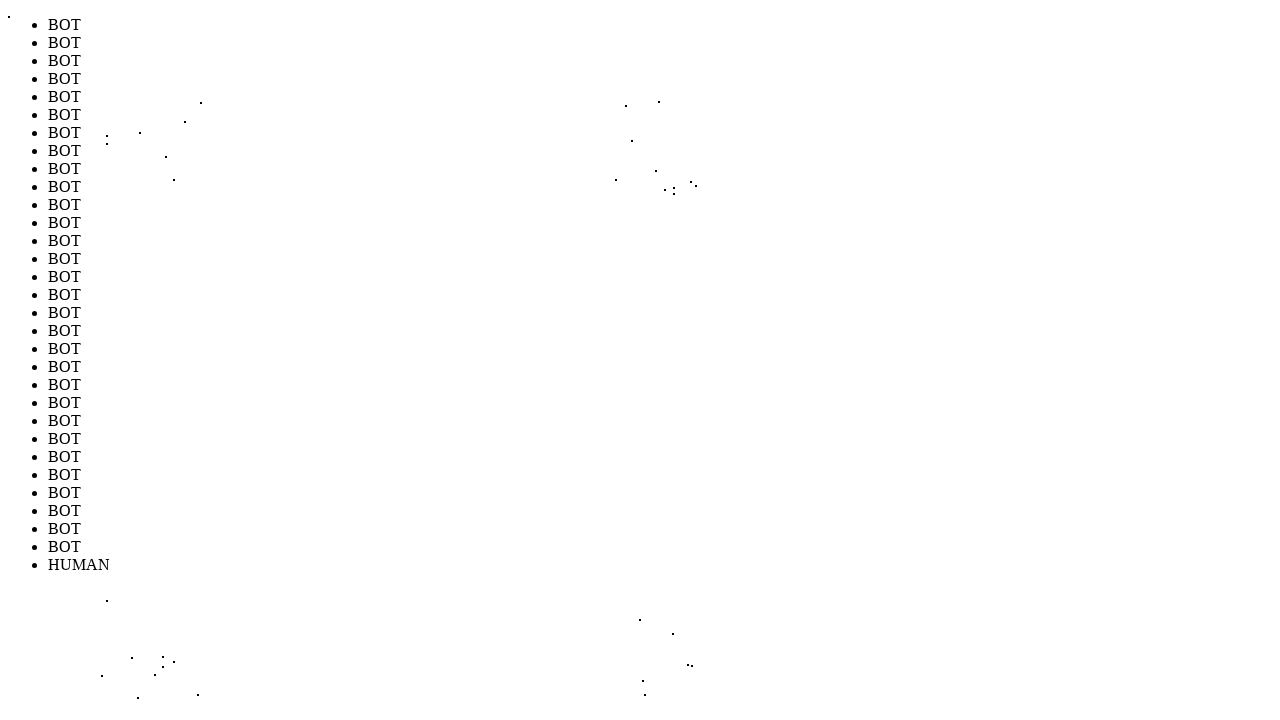

Performed random mouse movement to position (186, 118) to simulate human-like cursor behavior (iteration 33/1000) at (186, 118)
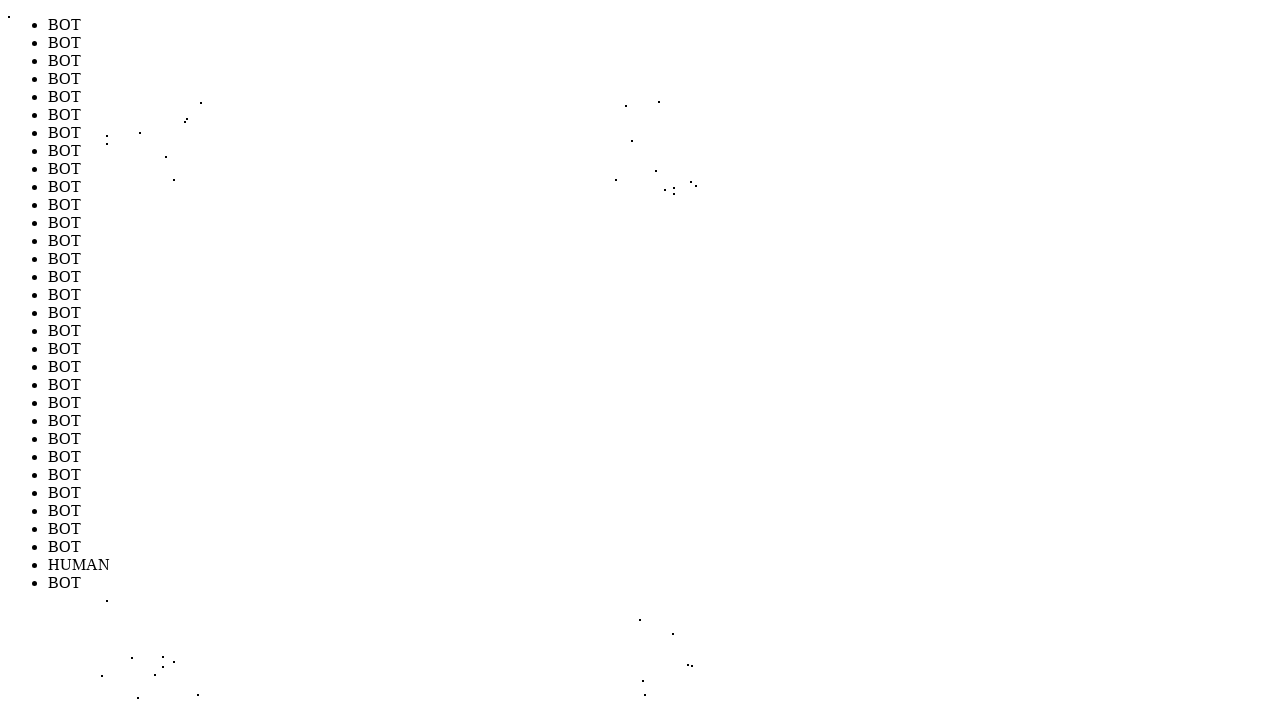

Performed random mouse movement to position (176, 629) to simulate human-like cursor behavior (iteration 34/1000) at (176, 629)
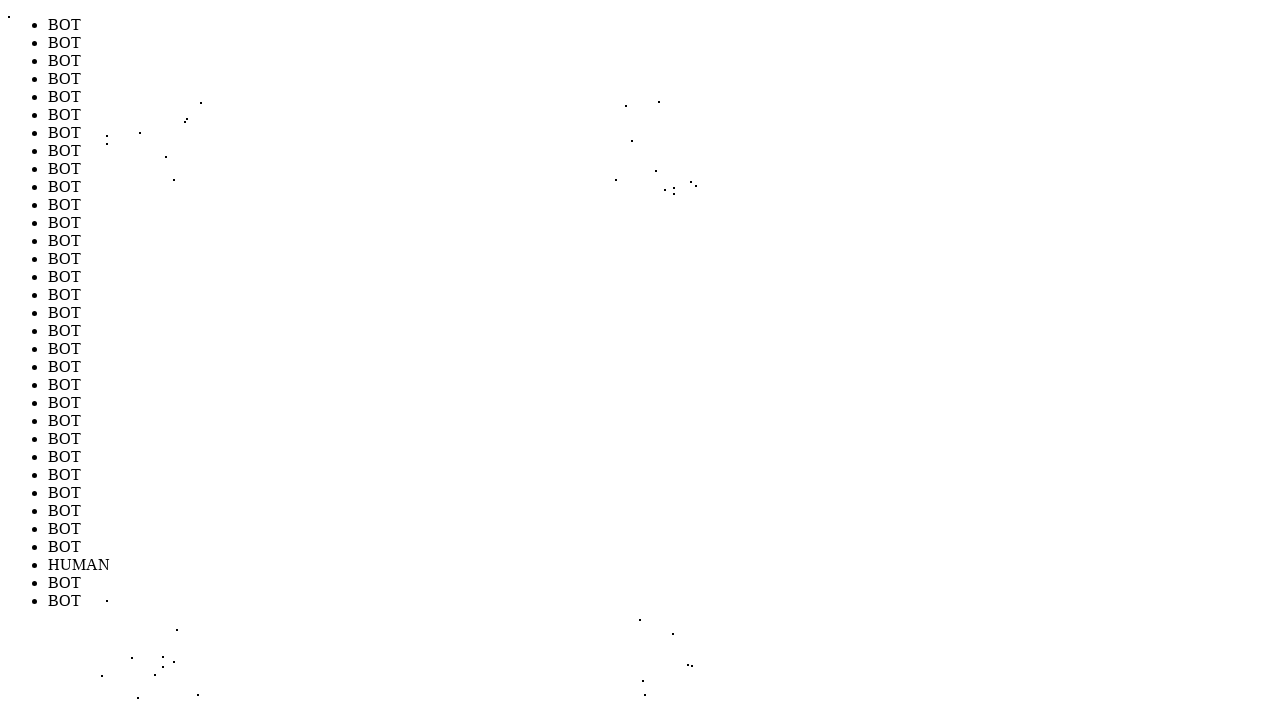

Performed random mouse movement to position (664, 186) to simulate human-like cursor behavior (iteration 35/1000) at (664, 186)
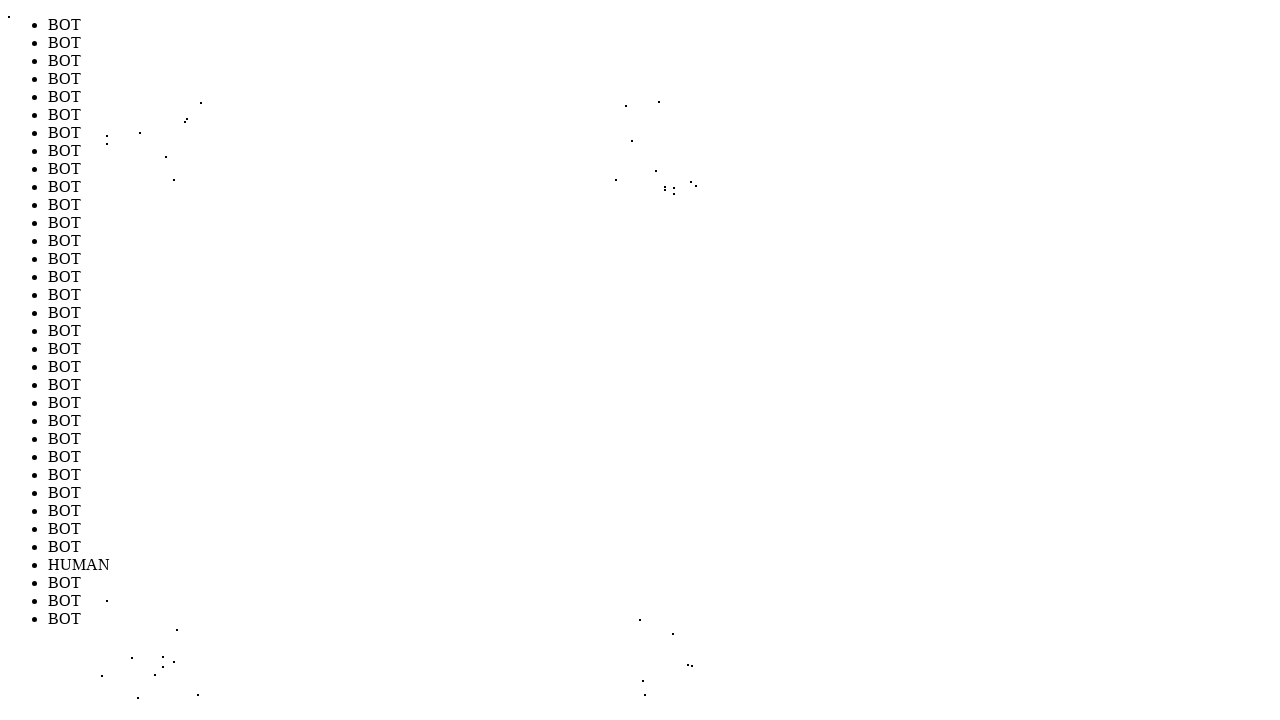

Performed random mouse movement to position (153, 607) to simulate human-like cursor behavior (iteration 36/1000) at (153, 607)
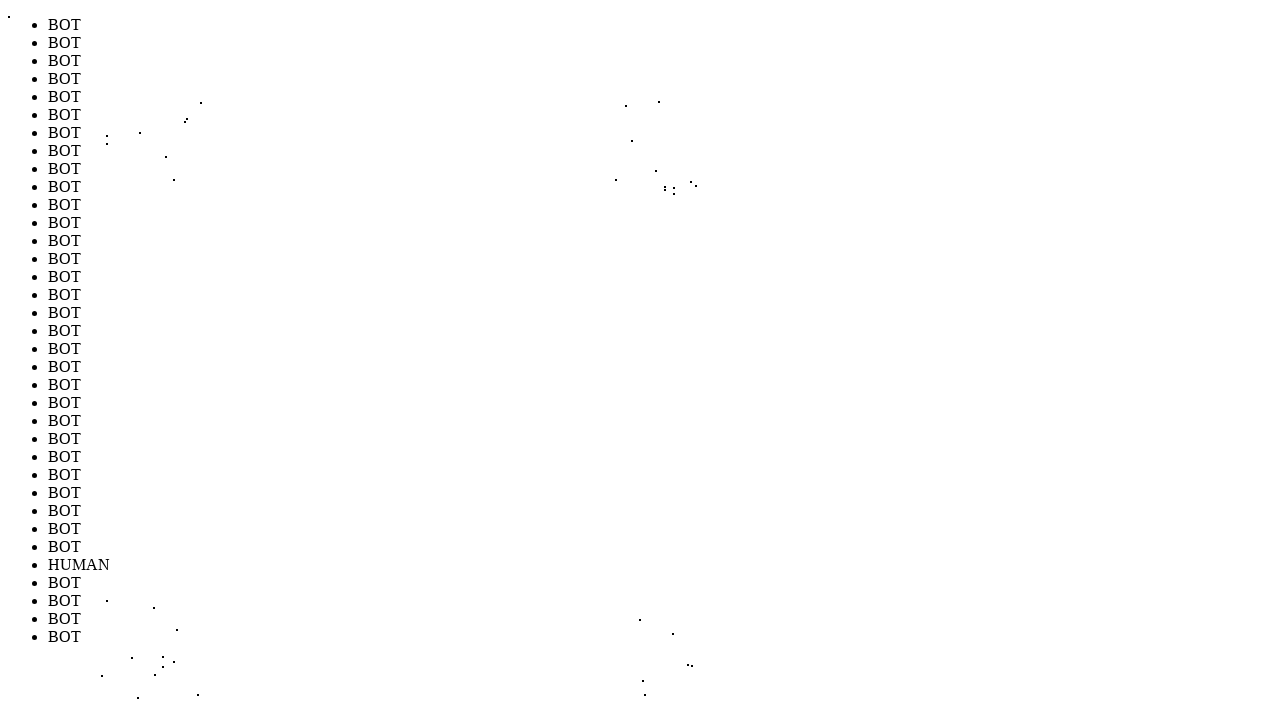

Performed random mouse movement to position (161, 661) to simulate human-like cursor behavior (iteration 37/1000) at (161, 661)
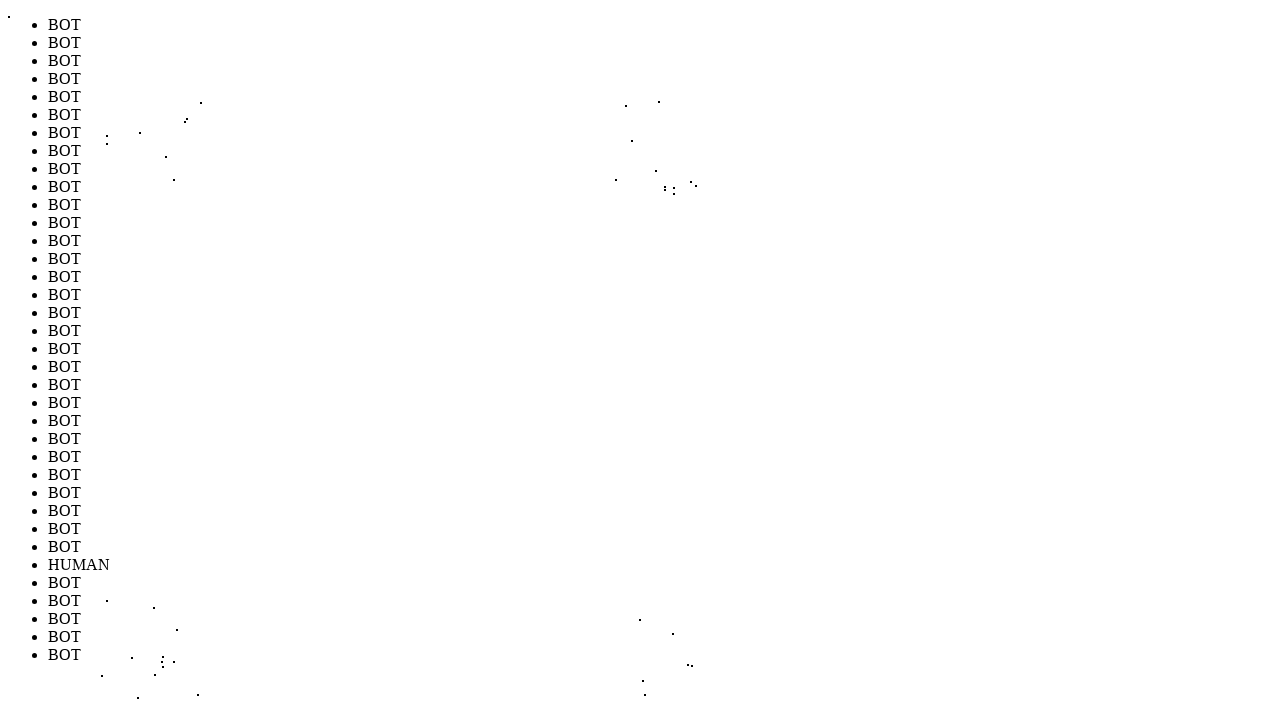

Performed random mouse movement to position (693, 601) to simulate human-like cursor behavior (iteration 38/1000) at (693, 601)
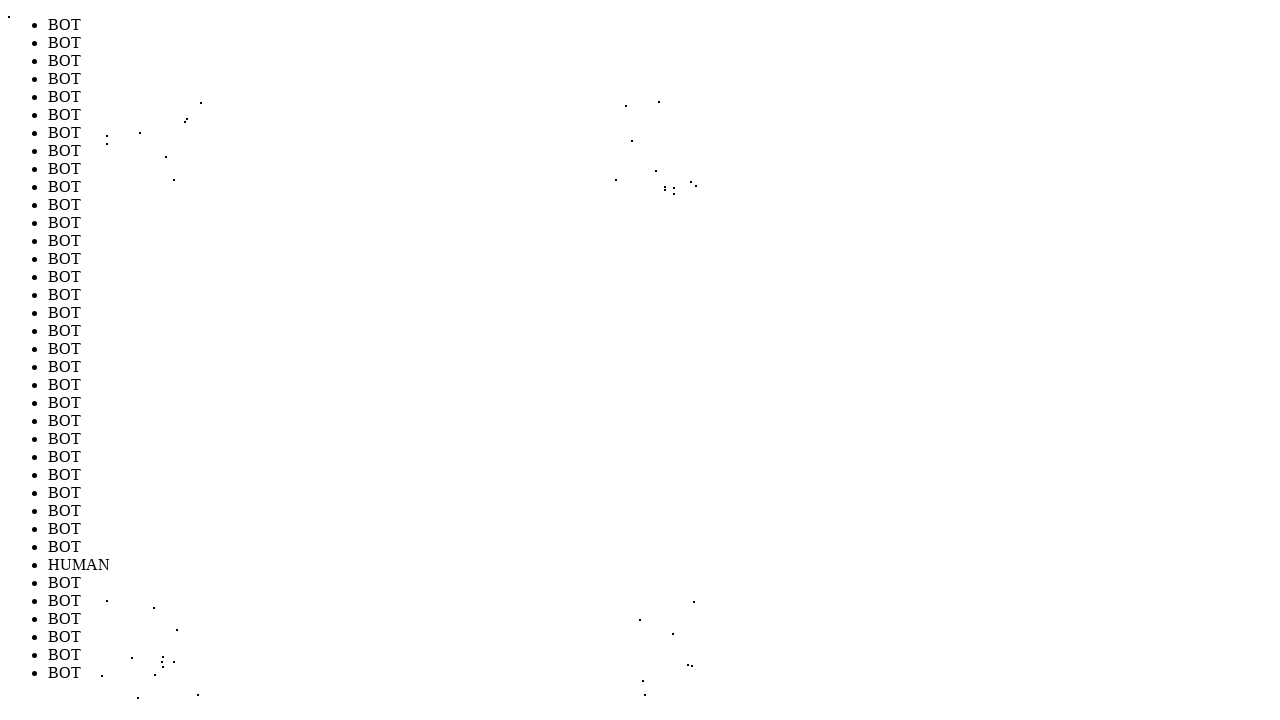

Performed random mouse movement to position (648, 695) to simulate human-like cursor behavior (iteration 39/1000) at (648, 695)
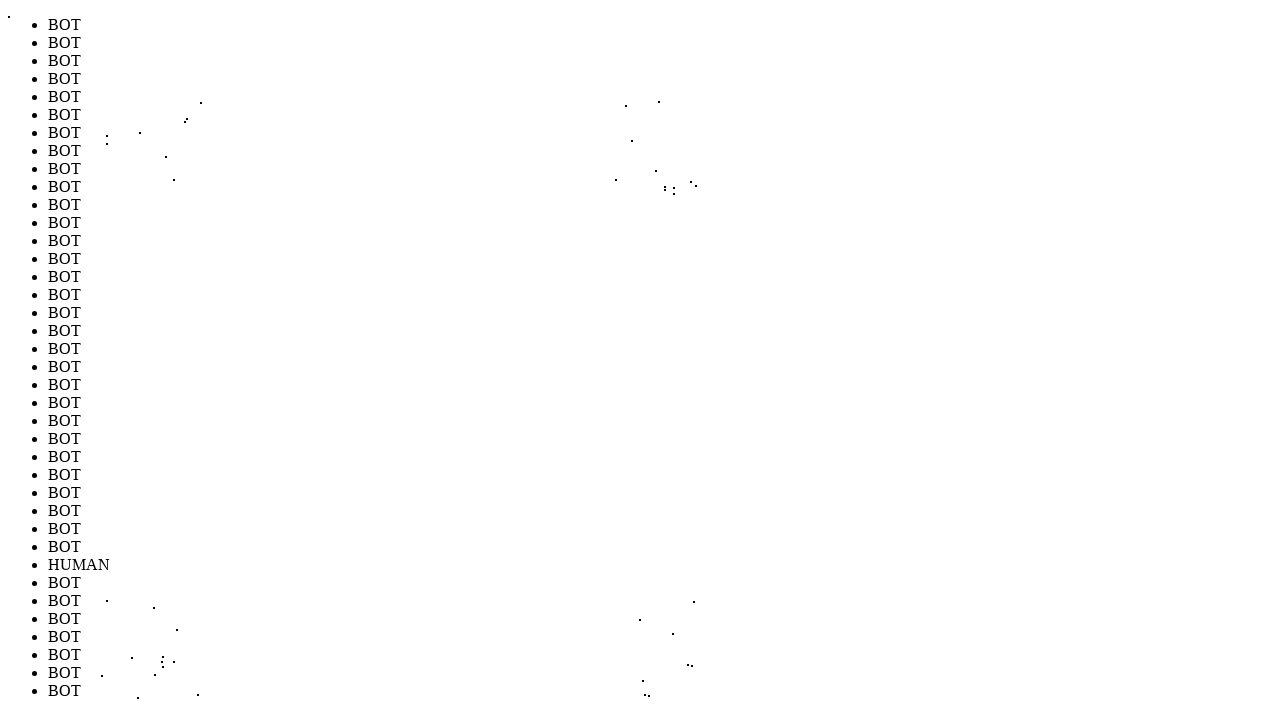

Performed random mouse movement to position (168, 137) to simulate human-like cursor behavior (iteration 40/1000) at (168, 137)
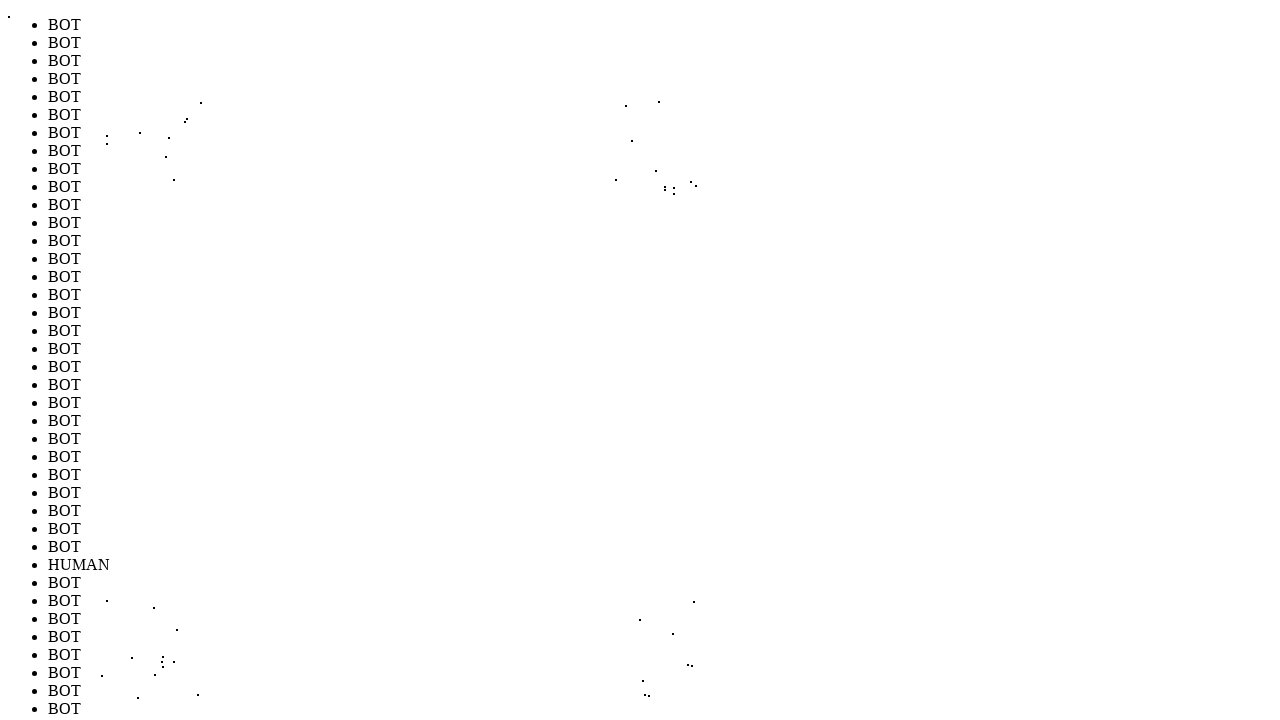

Performed random mouse movement to position (101, 686) to simulate human-like cursor behavior (iteration 41/1000) at (101, 686)
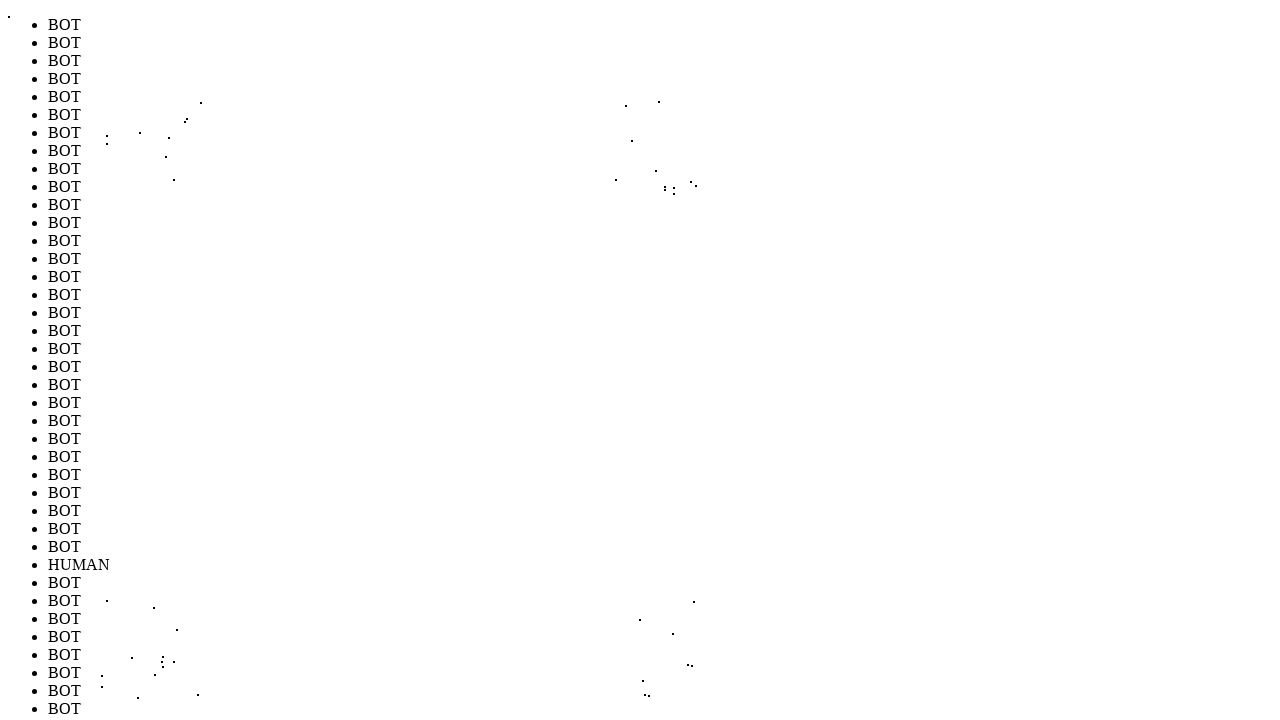

Performed random mouse movement to position (121, 630) to simulate human-like cursor behavior (iteration 42/1000) at (121, 630)
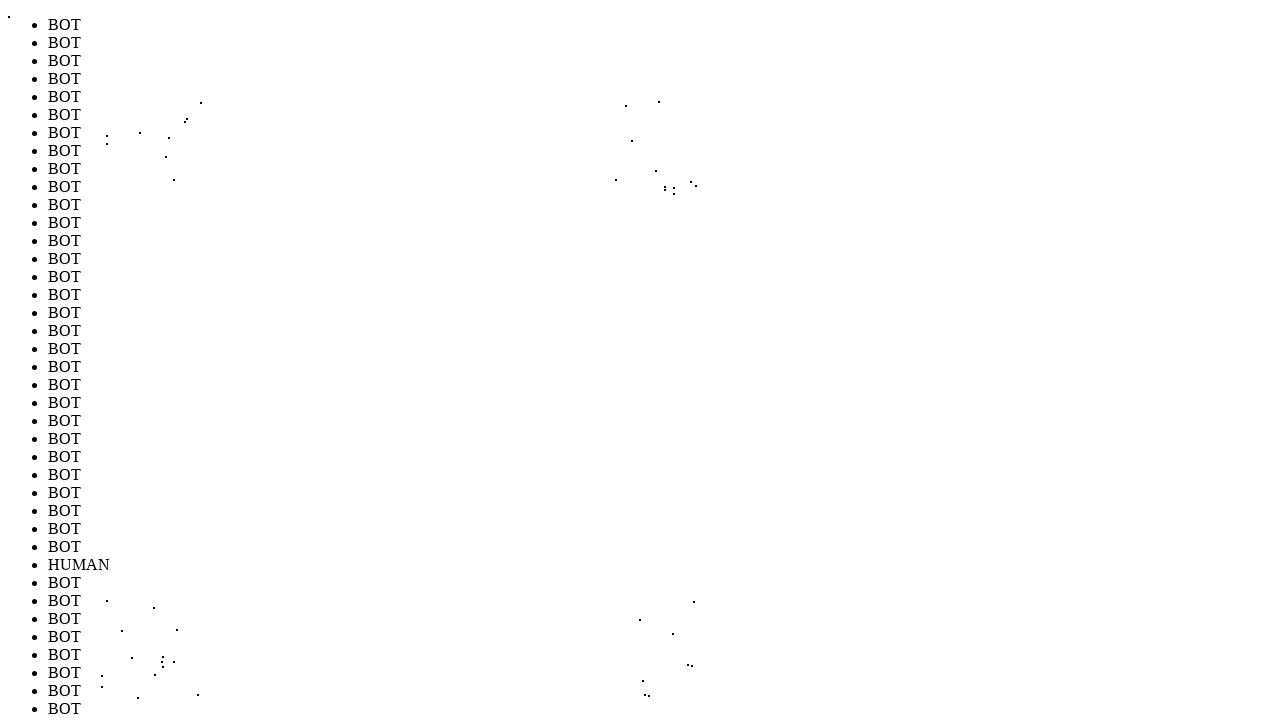

Performed random mouse movement to position (643, 137) to simulate human-like cursor behavior (iteration 43/1000) at (643, 137)
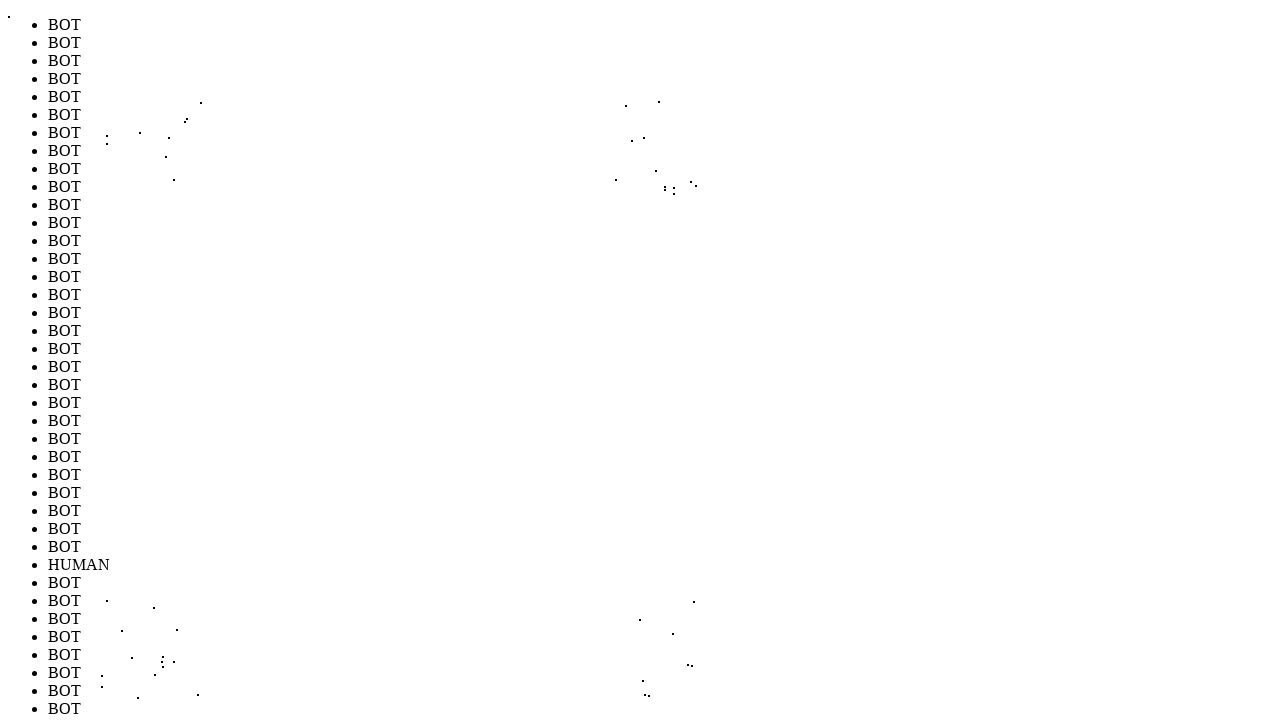

Performed random mouse movement to position (178, 651) to simulate human-like cursor behavior (iteration 44/1000) at (178, 651)
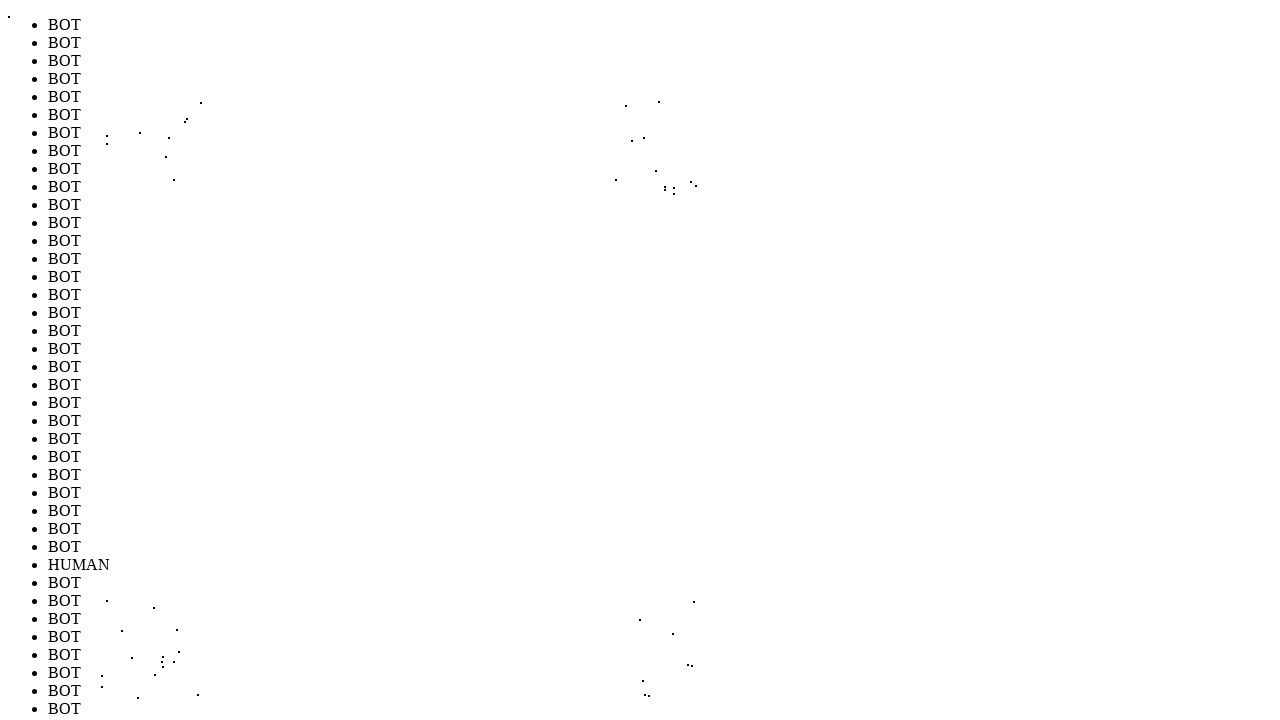

Performed random mouse movement to position (135, 175) to simulate human-like cursor behavior (iteration 45/1000) at (135, 175)
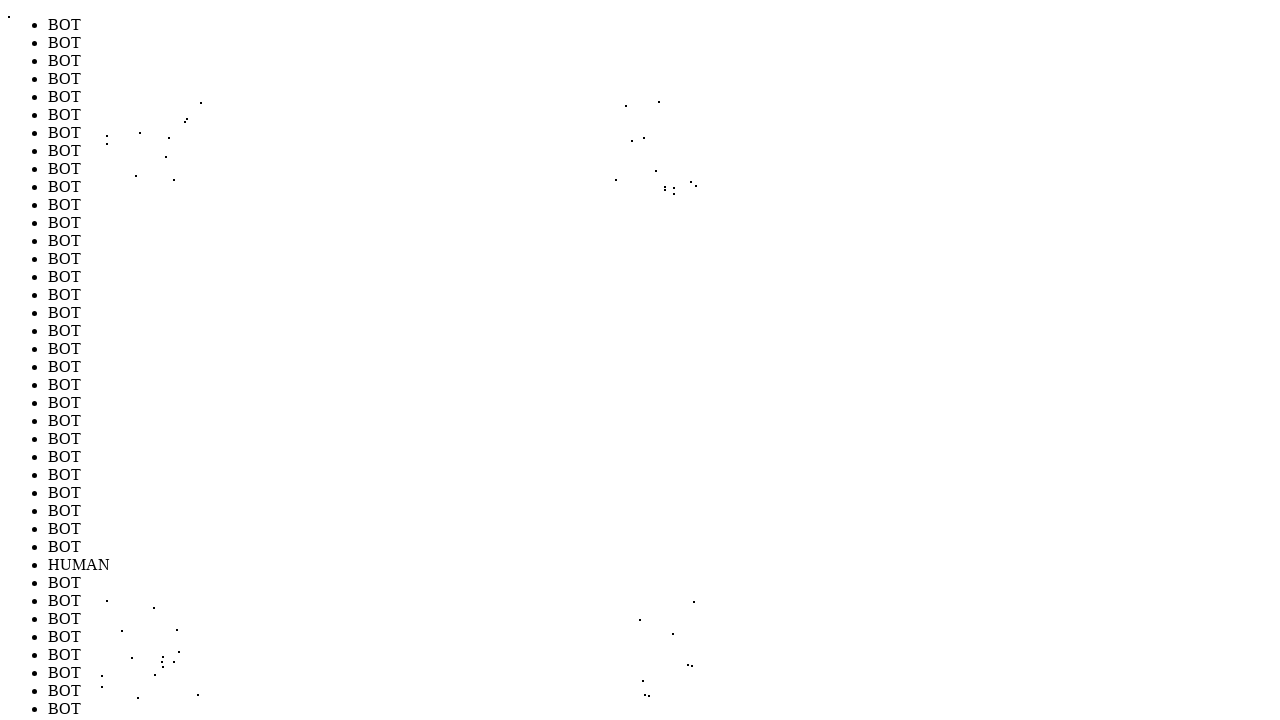

Performed random mouse movement to position (112, 633) to simulate human-like cursor behavior (iteration 46/1000) at (112, 633)
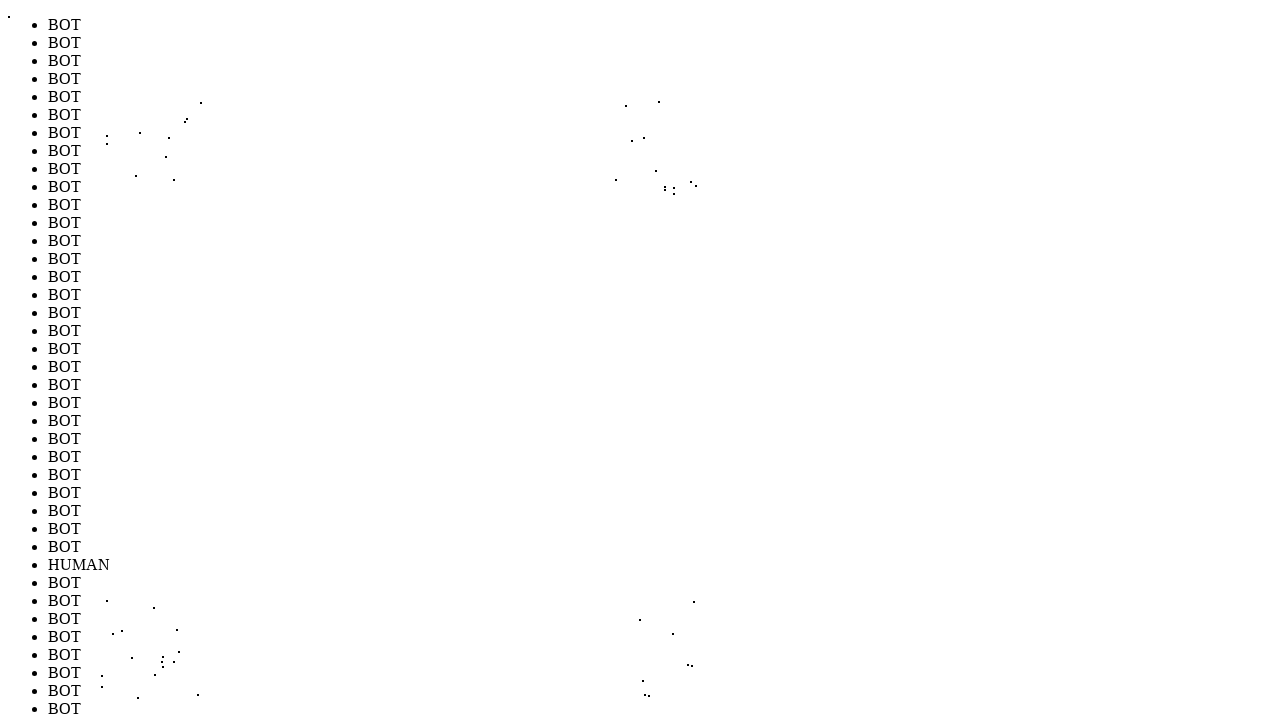

Performed random mouse movement to position (610, 102) to simulate human-like cursor behavior (iteration 47/1000) at (610, 102)
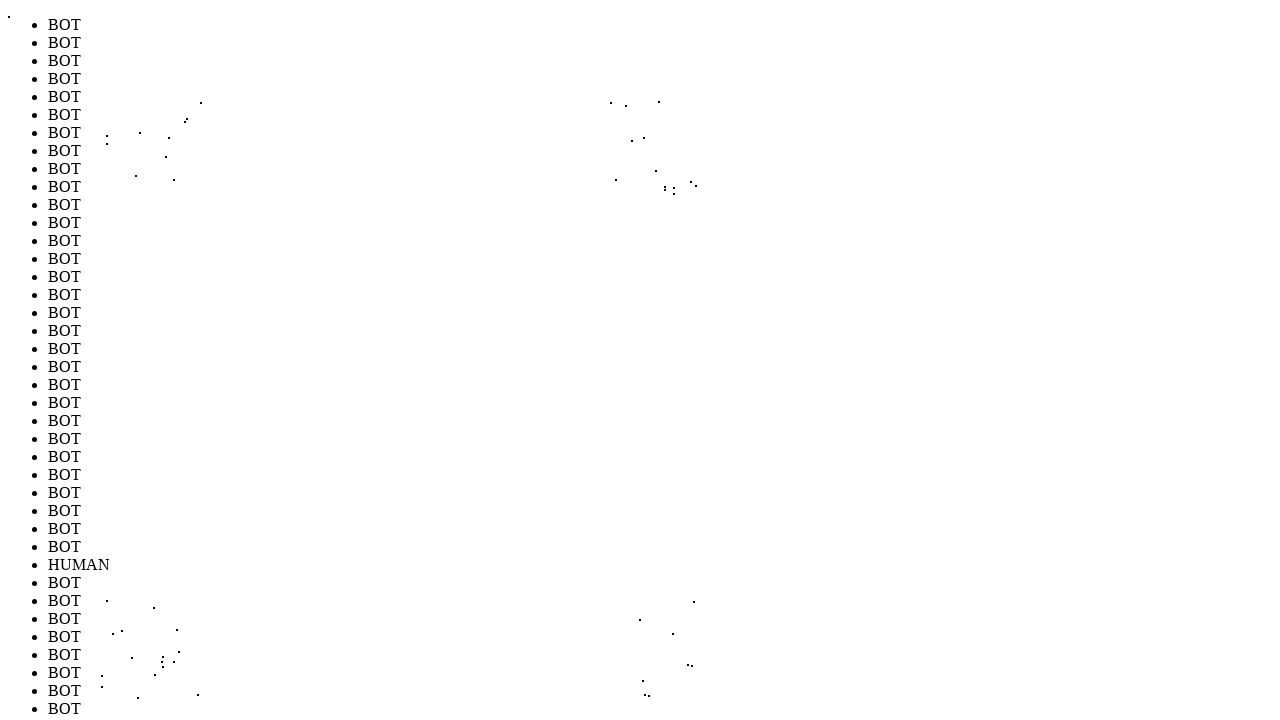

Performed random mouse movement to position (165, 623) to simulate human-like cursor behavior (iteration 48/1000) at (165, 623)
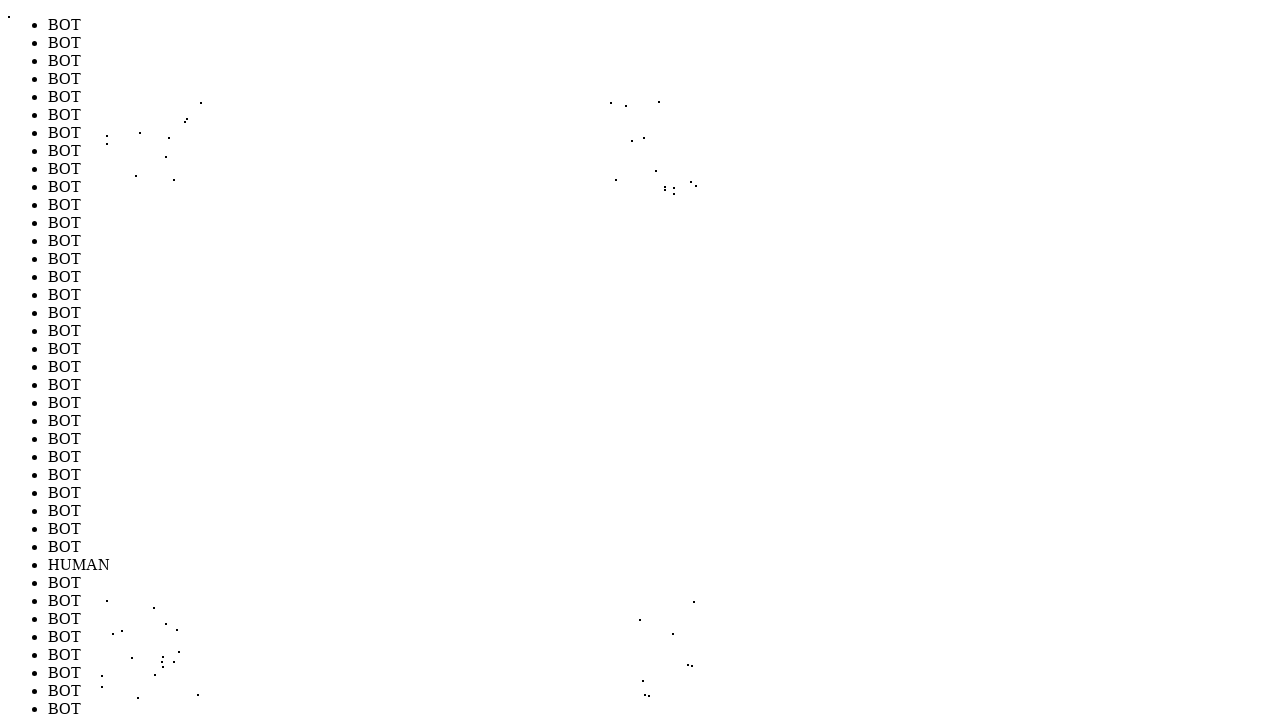

Performed random mouse movement to position (104, 608) to simulate human-like cursor behavior (iteration 49/1000) at (104, 608)
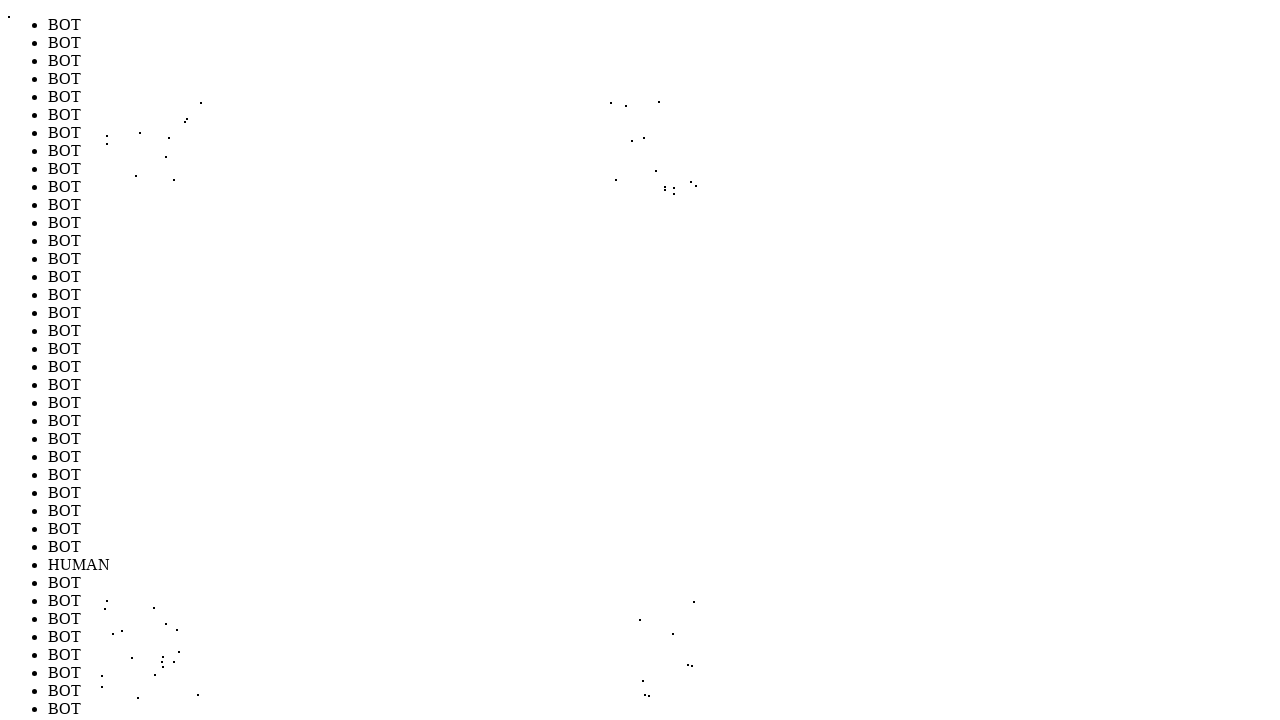

Performed random mouse movement to position (137, 622) to simulate human-like cursor behavior (iteration 50/1000) at (137, 622)
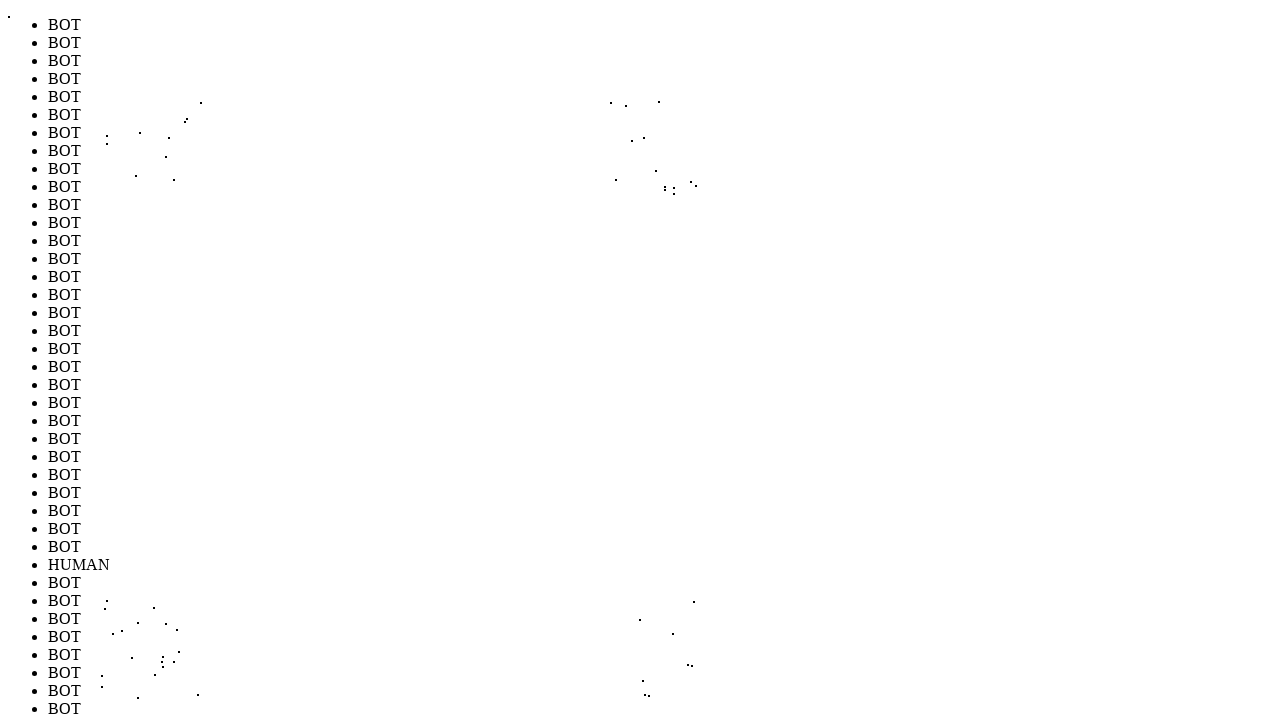

Performed random mouse movement to position (617, 124) to simulate human-like cursor behavior (iteration 51/1000) at (617, 124)
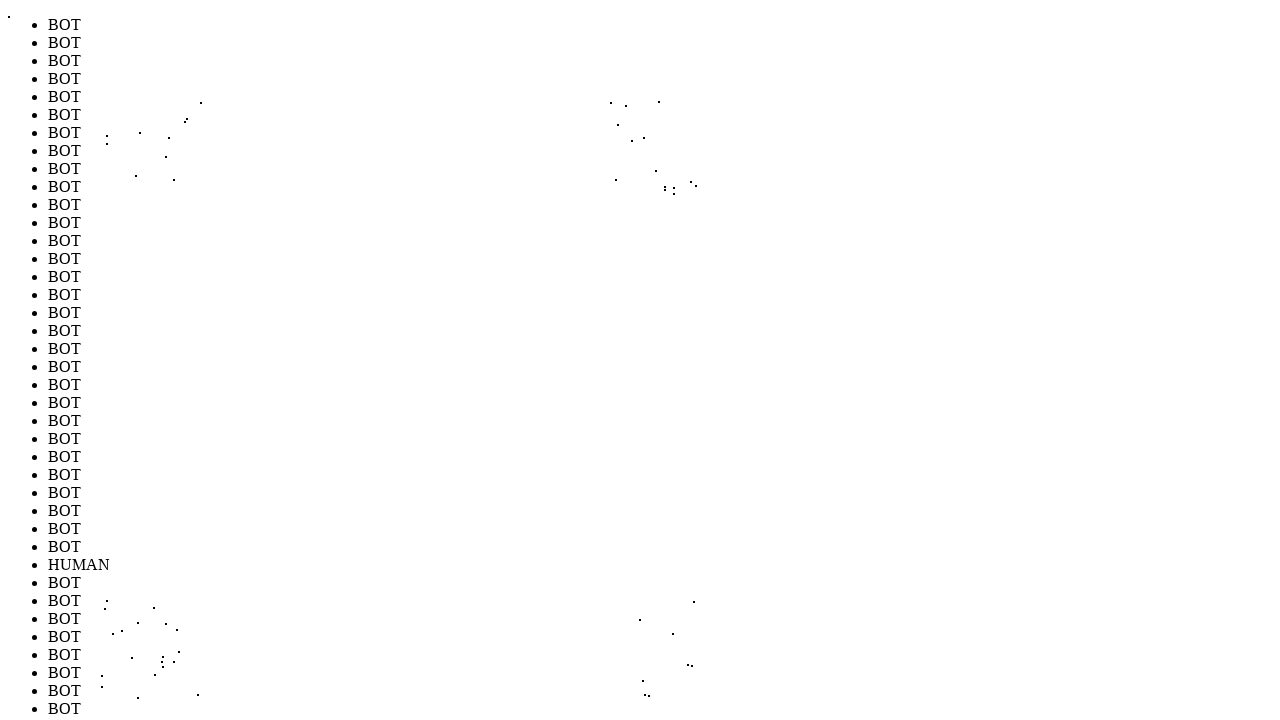

Performed random mouse movement to position (186, 690) to simulate human-like cursor behavior (iteration 52/1000) at (186, 690)
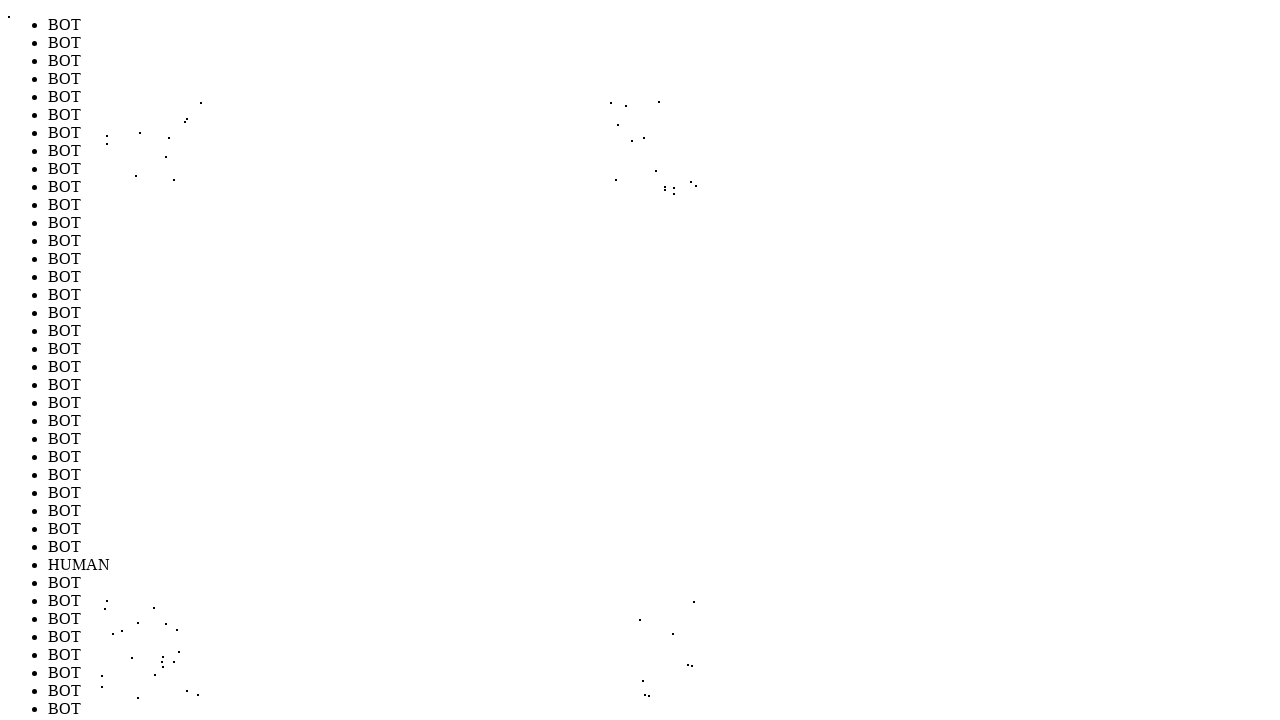

Performed random mouse movement to position (655, 626) to simulate human-like cursor behavior (iteration 53/1000) at (655, 626)
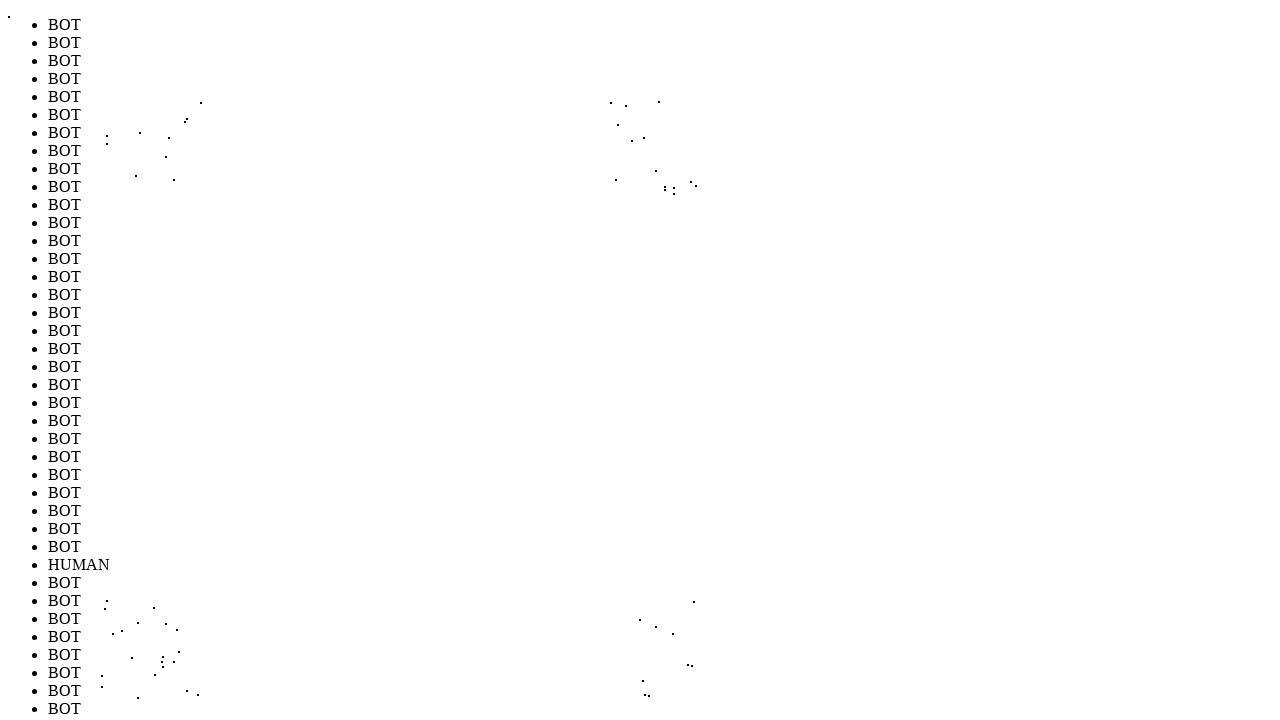

Performed random mouse movement to position (186, 127) to simulate human-like cursor behavior (iteration 54/1000) at (186, 127)
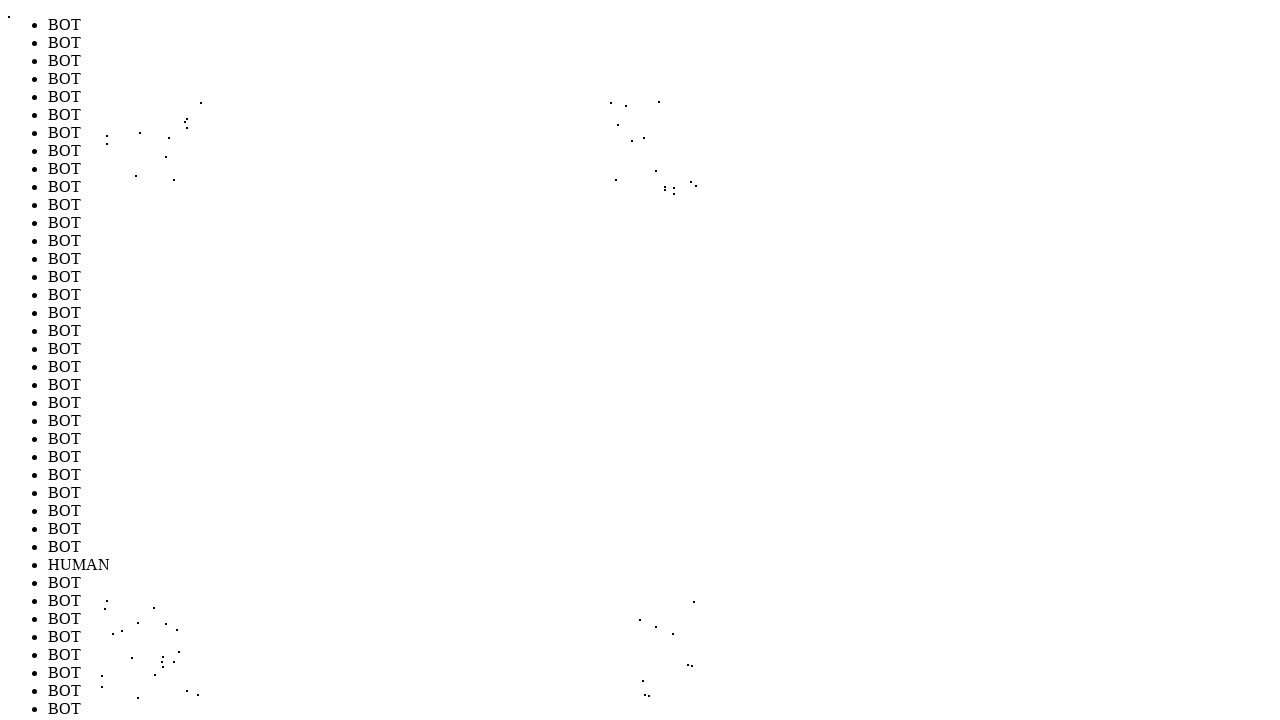

Performed random mouse movement to position (664, 679) to simulate human-like cursor behavior (iteration 55/1000) at (664, 679)
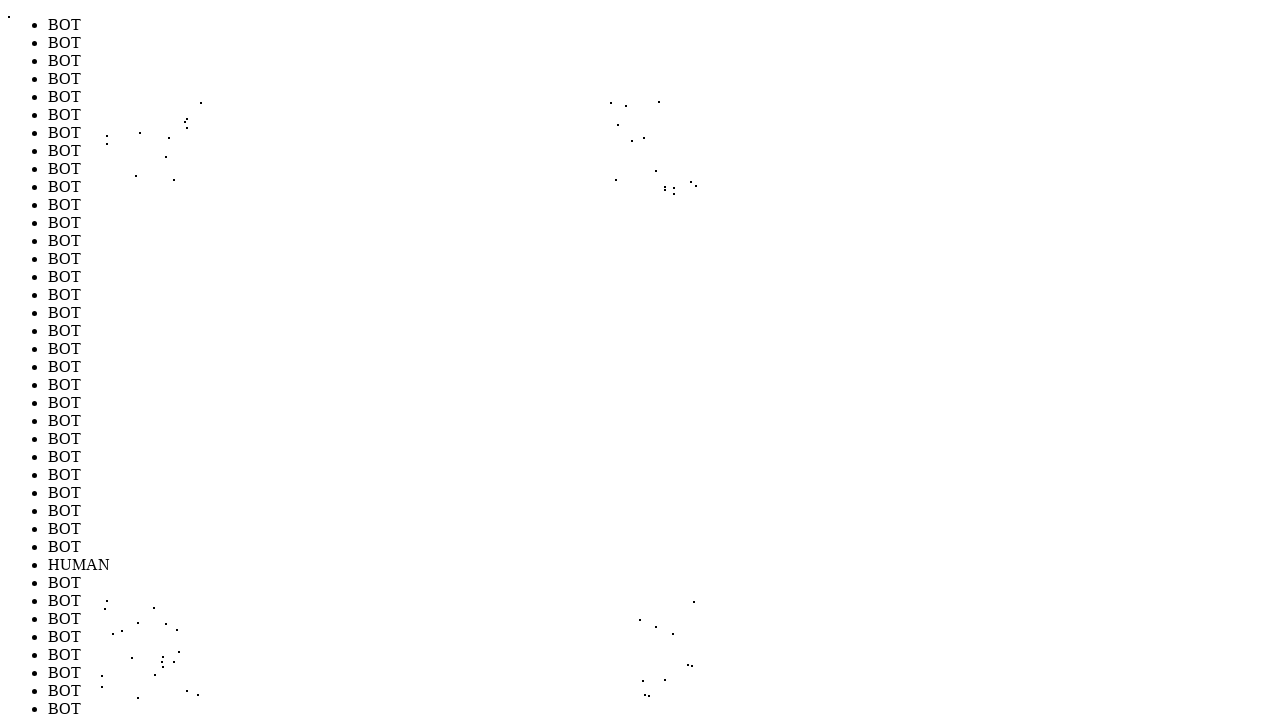

Performed random mouse movement to position (676, 682) to simulate human-like cursor behavior (iteration 56/1000) at (676, 682)
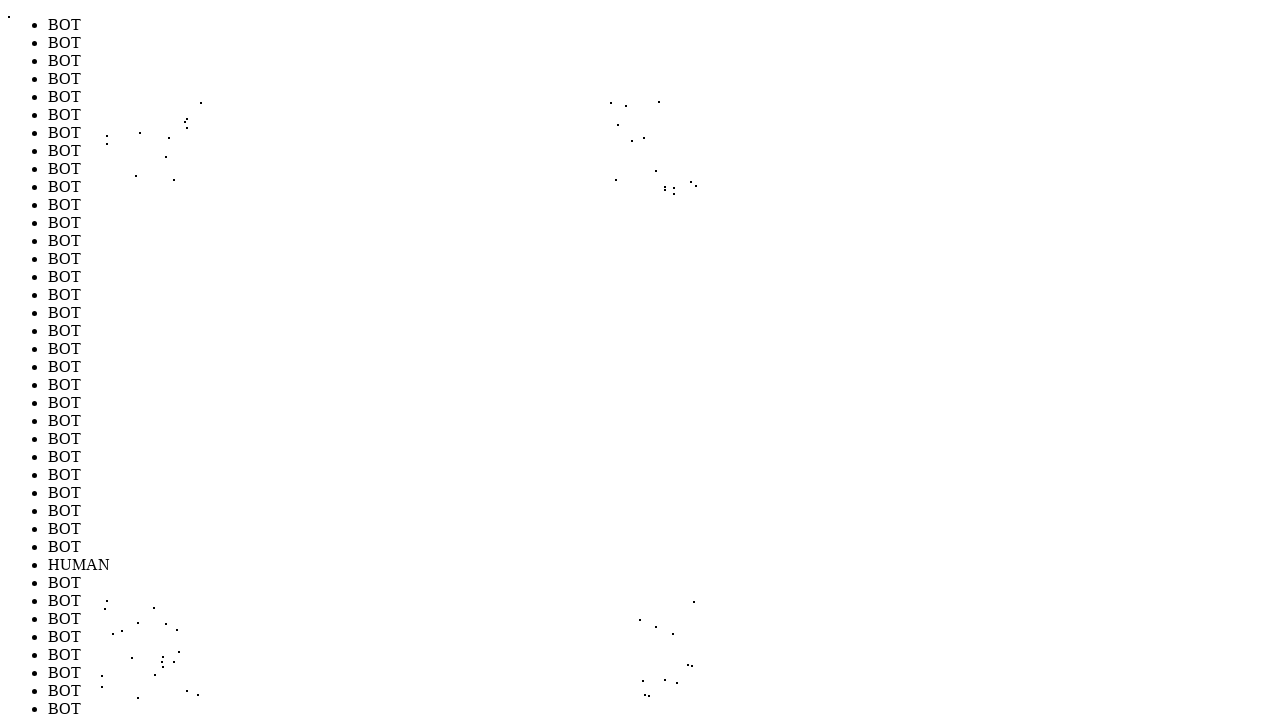

Performed random mouse movement to position (175, 618) to simulate human-like cursor behavior (iteration 57/1000) at (175, 618)
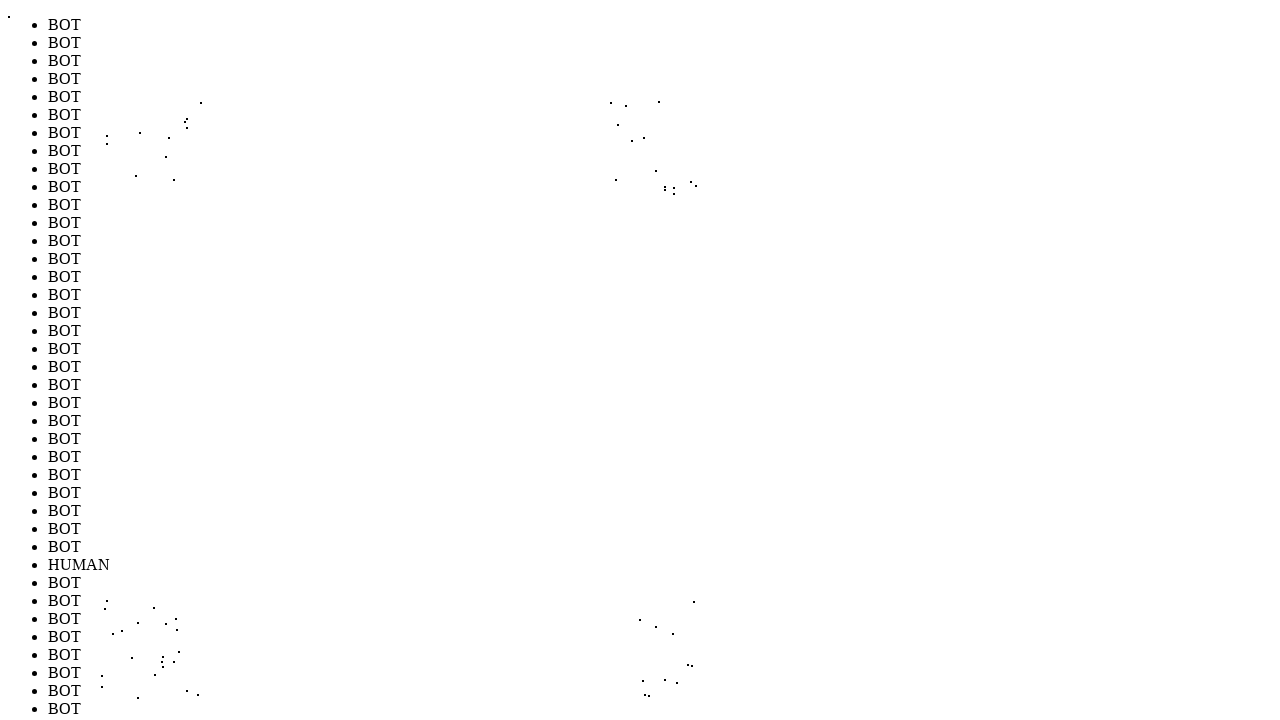

Performed random mouse movement to position (693, 646) to simulate human-like cursor behavior (iteration 58/1000) at (693, 646)
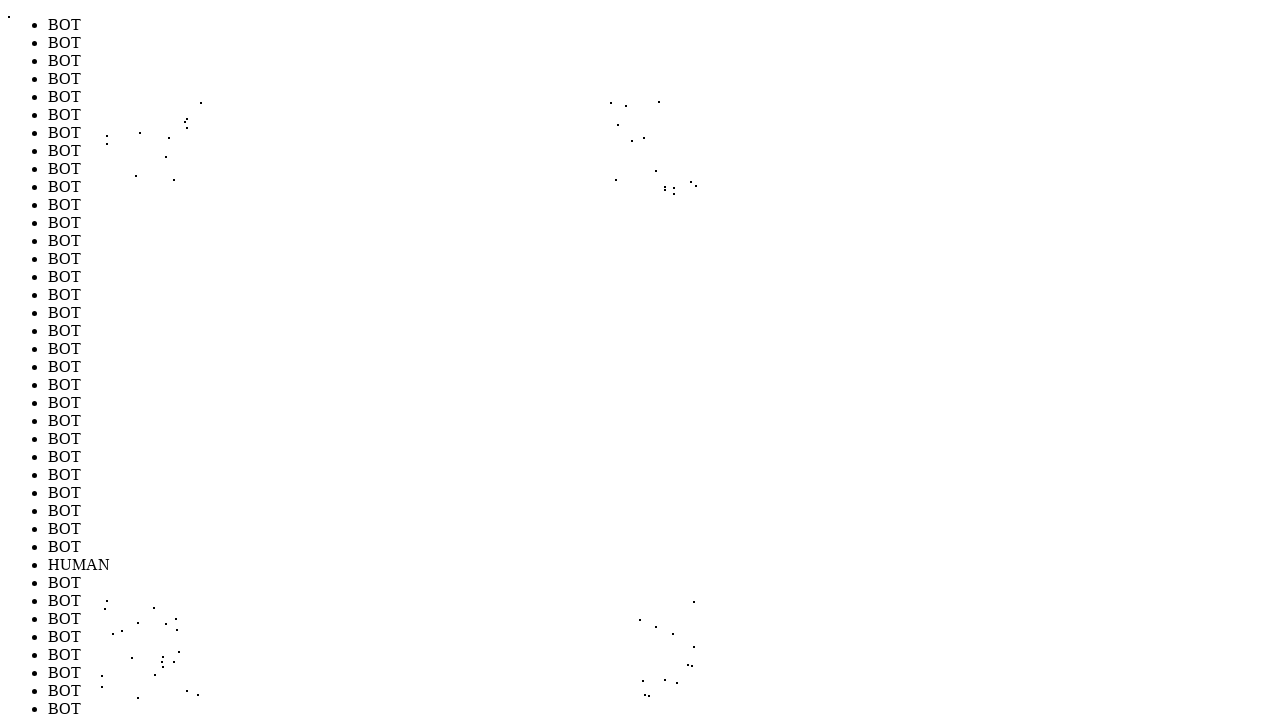

Performed random mouse movement to position (141, 612) to simulate human-like cursor behavior (iteration 59/1000) at (141, 612)
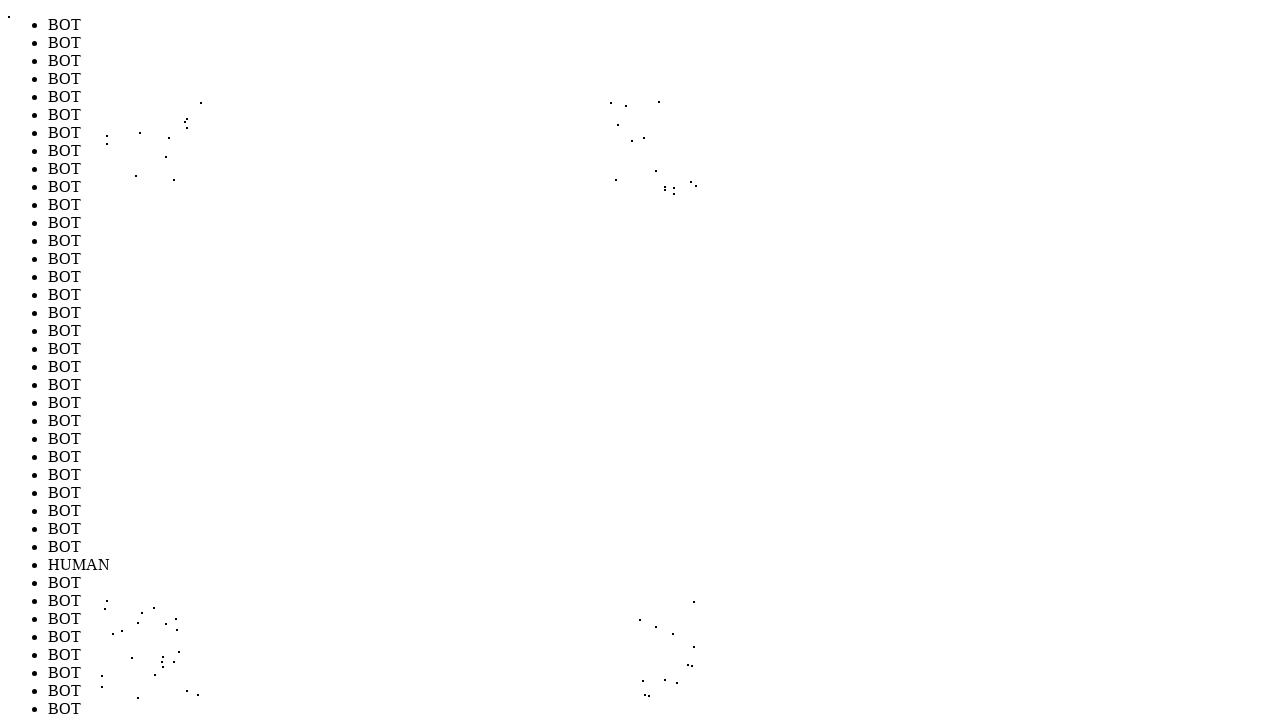

Performed random mouse movement to position (102, 119) to simulate human-like cursor behavior (iteration 60/1000) at (102, 119)
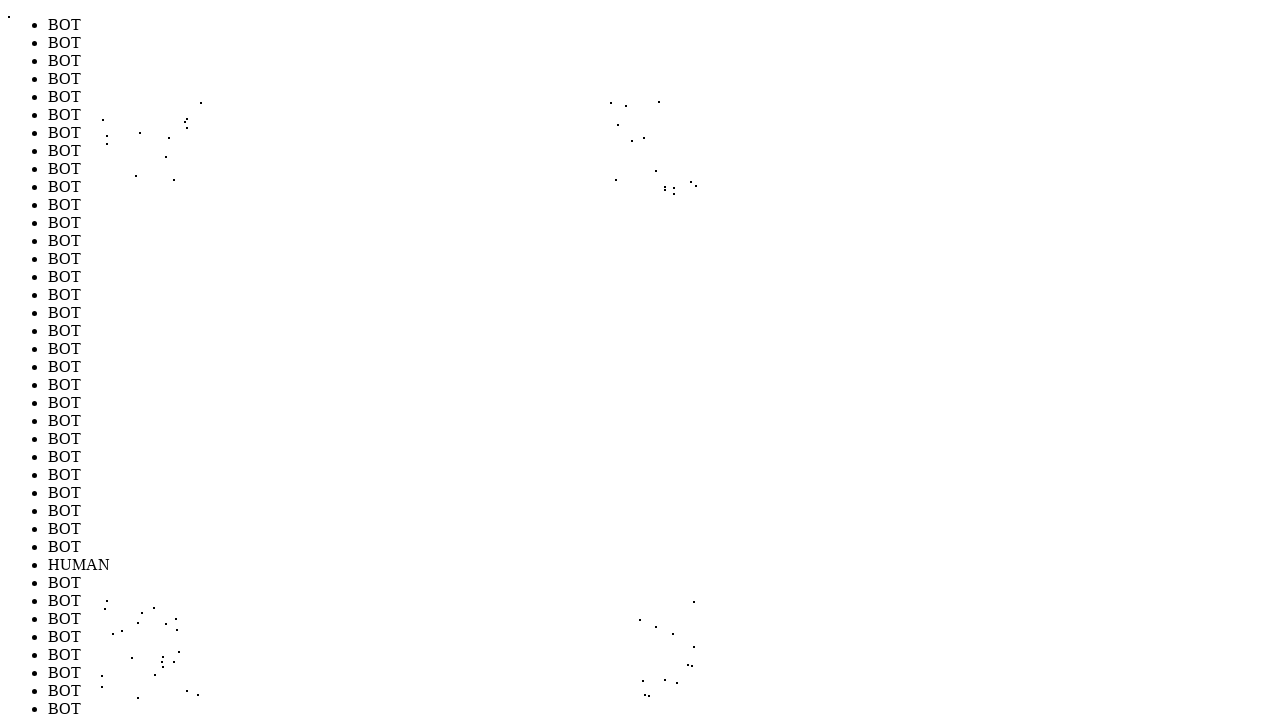

Performed random mouse movement to position (685, 166) to simulate human-like cursor behavior (iteration 61/1000) at (685, 166)
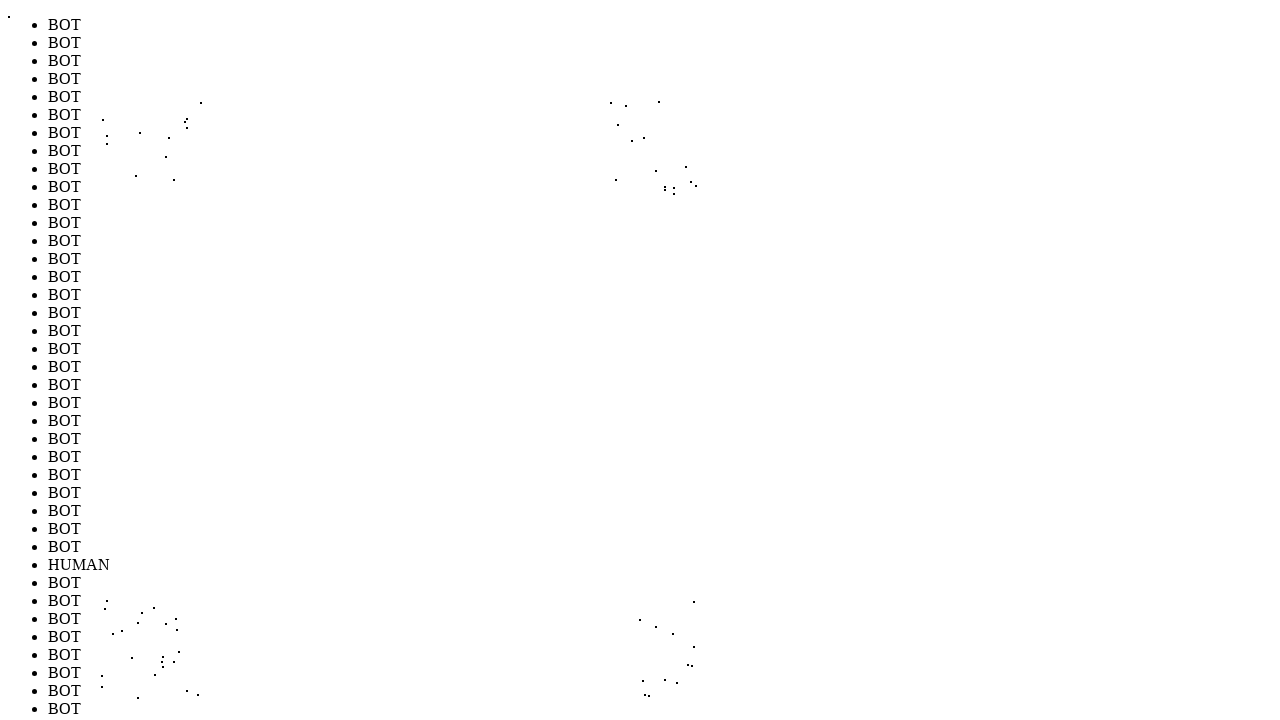

Performed random mouse movement to position (171, 683) to simulate human-like cursor behavior (iteration 62/1000) at (171, 683)
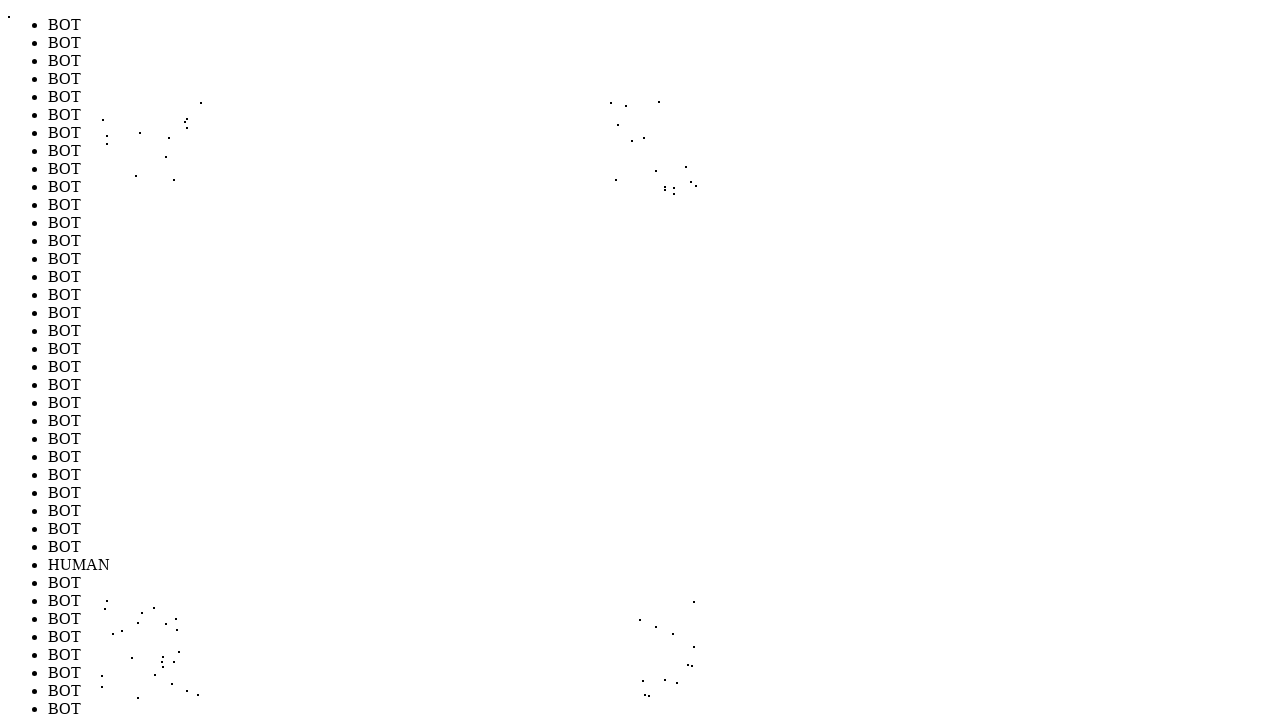

Performed random mouse movement to position (166, 664) to simulate human-like cursor behavior (iteration 63/1000) at (166, 664)
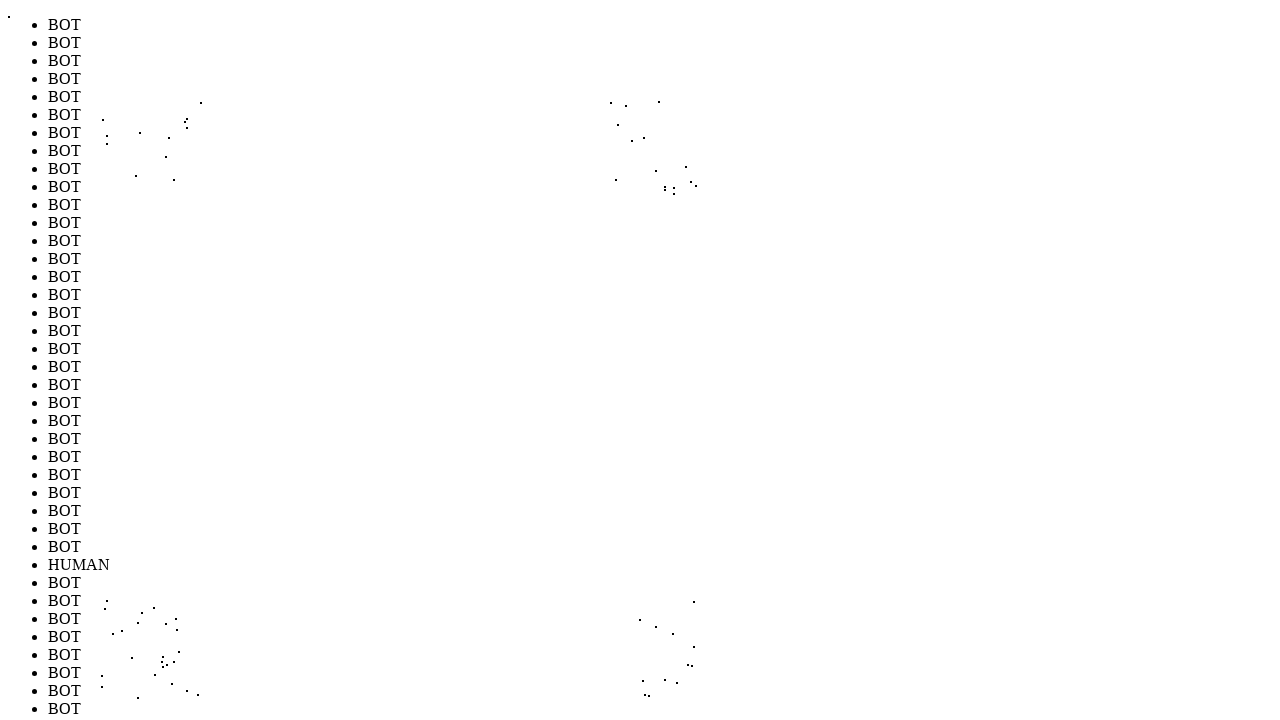

Performed random mouse movement to position (642, 691) to simulate human-like cursor behavior (iteration 64/1000) at (642, 691)
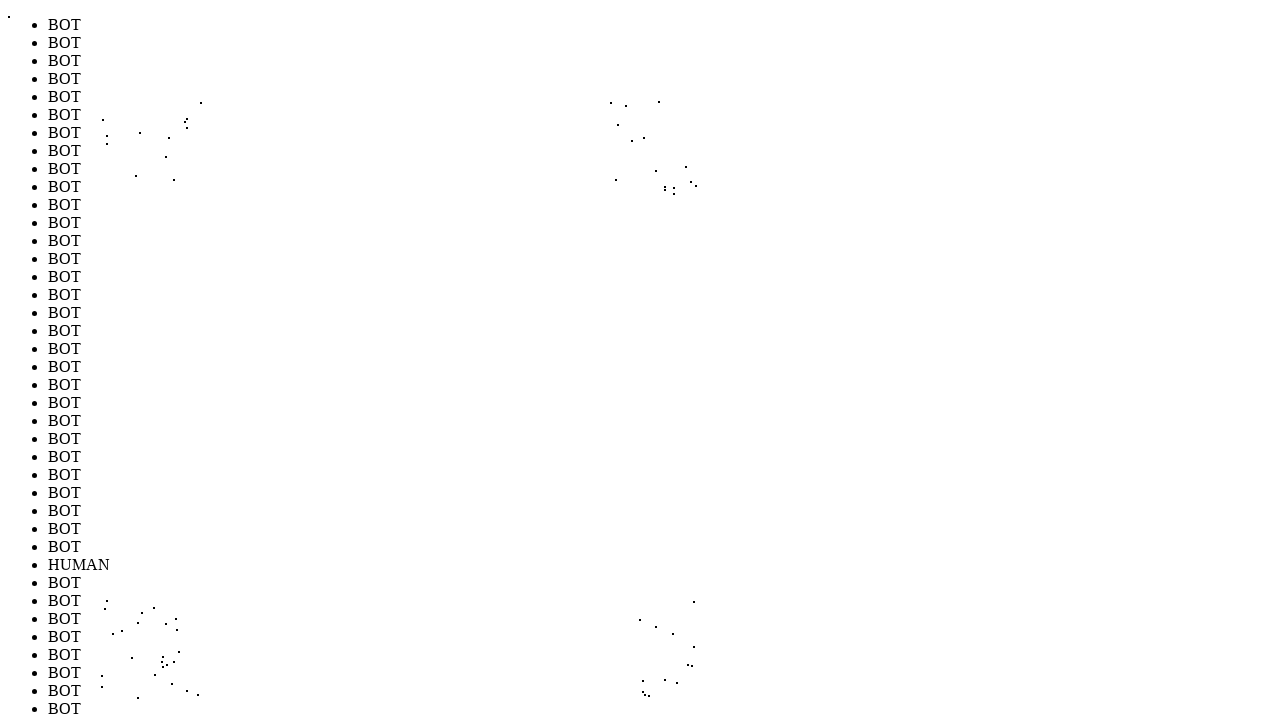

Performed random mouse movement to position (140, 193) to simulate human-like cursor behavior (iteration 65/1000) at (140, 193)
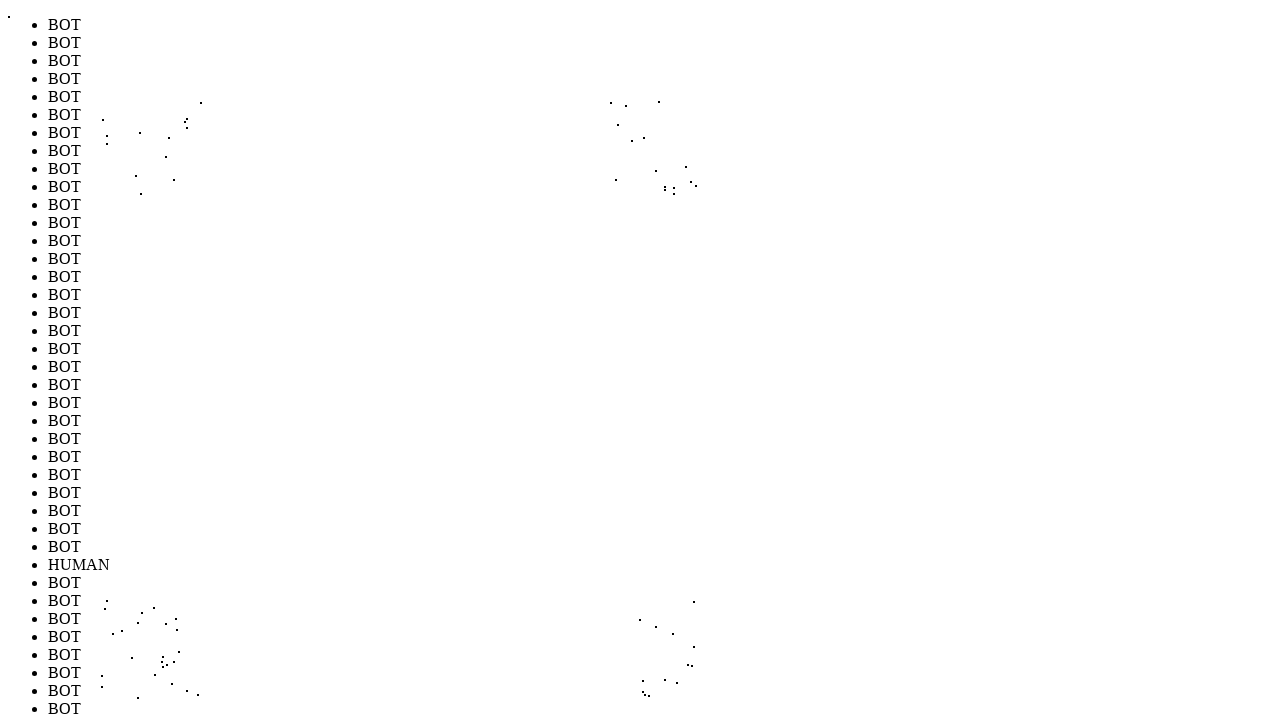

Performed random mouse movement to position (118, 106) to simulate human-like cursor behavior (iteration 66/1000) at (118, 106)
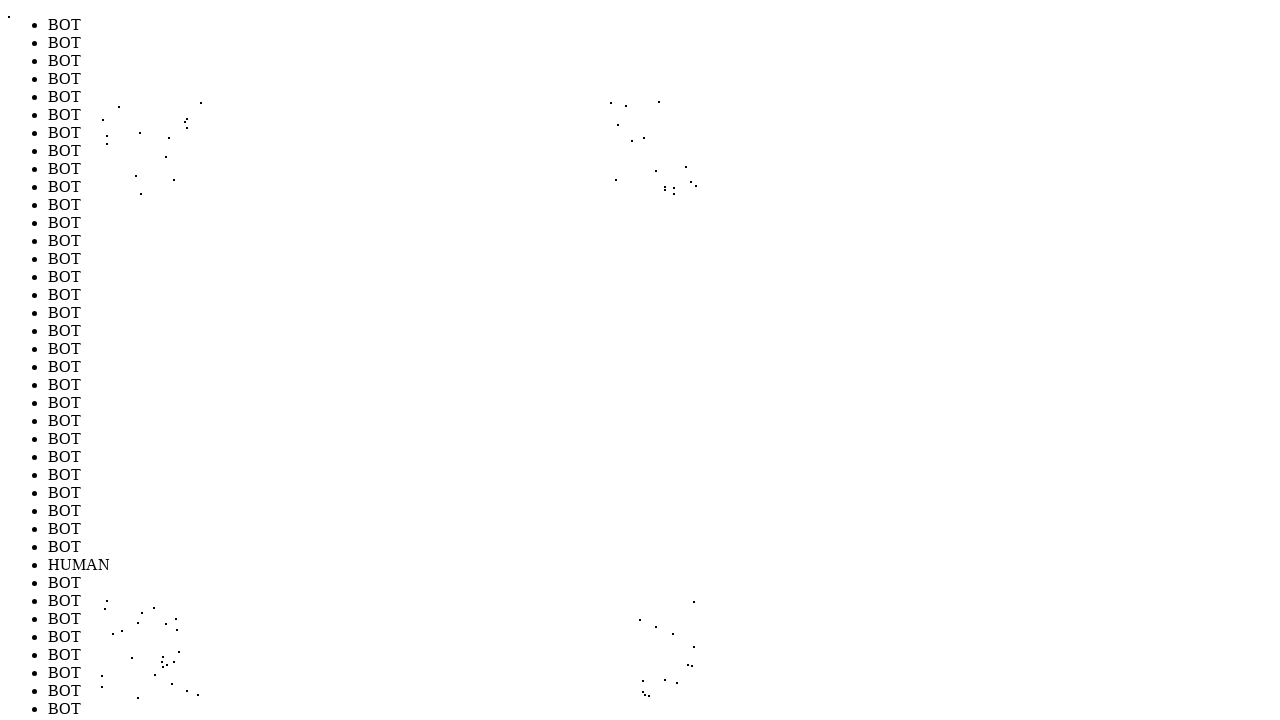

Performed random mouse movement to position (154, 112) to simulate human-like cursor behavior (iteration 67/1000) at (154, 112)
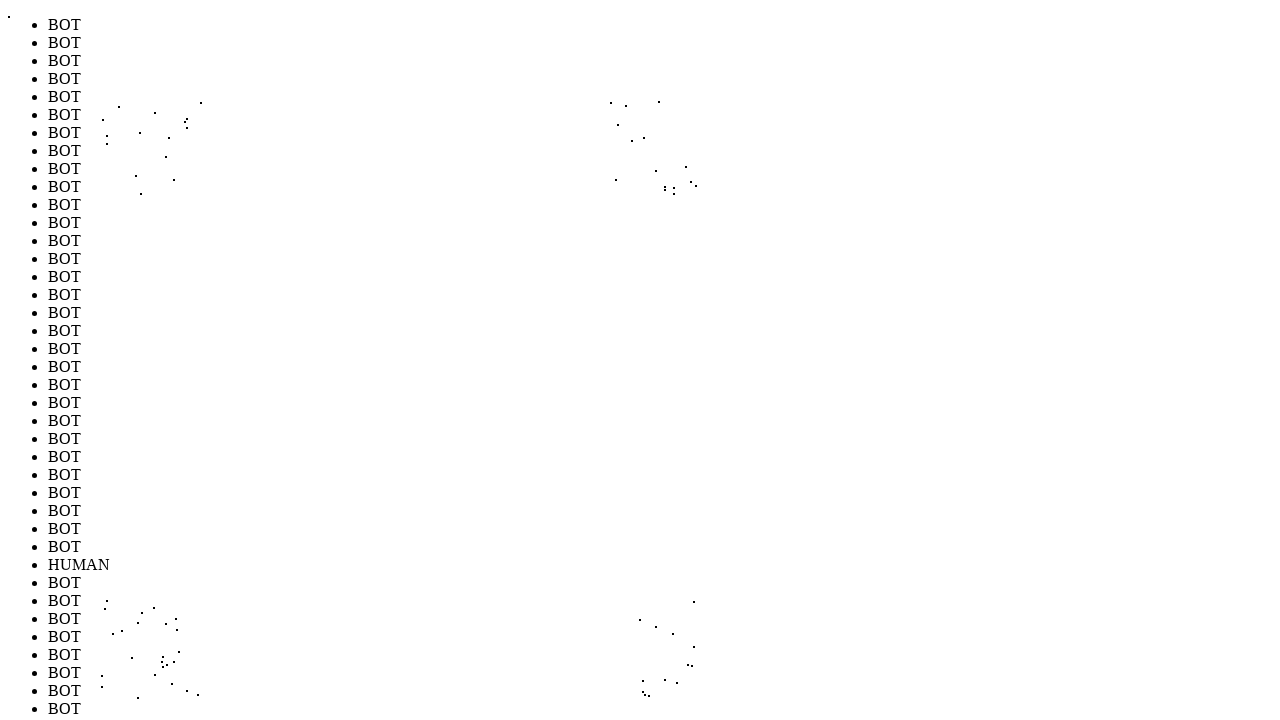

Performed random mouse movement to position (625, 198) to simulate human-like cursor behavior (iteration 68/1000) at (625, 198)
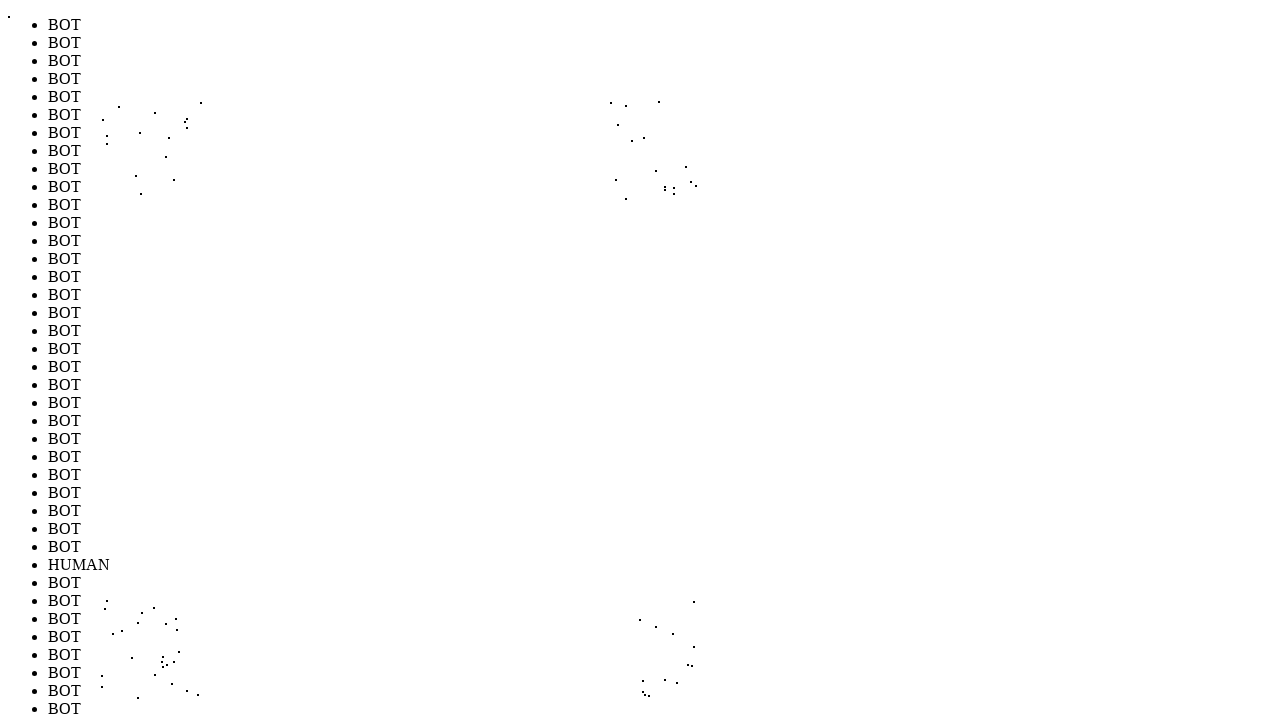

Performed random mouse movement to position (194, 675) to simulate human-like cursor behavior (iteration 69/1000) at (194, 675)
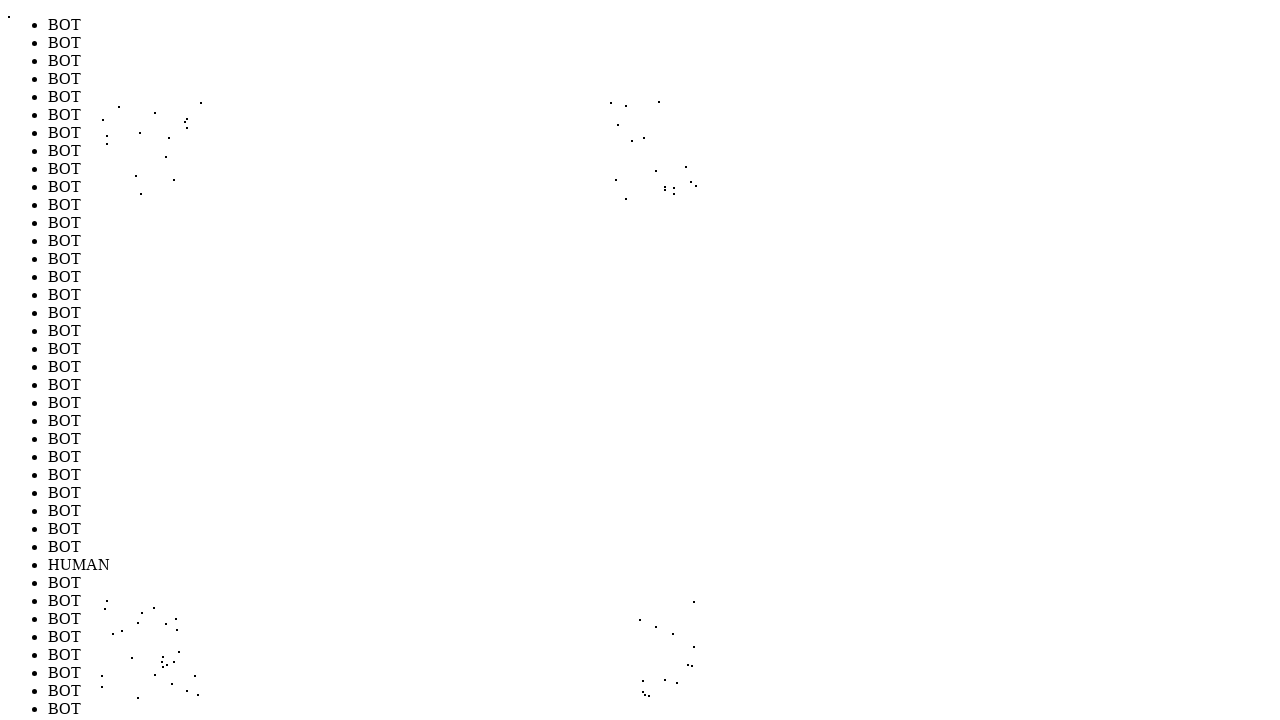

Performed random mouse movement to position (198, 194) to simulate human-like cursor behavior (iteration 70/1000) at (198, 194)
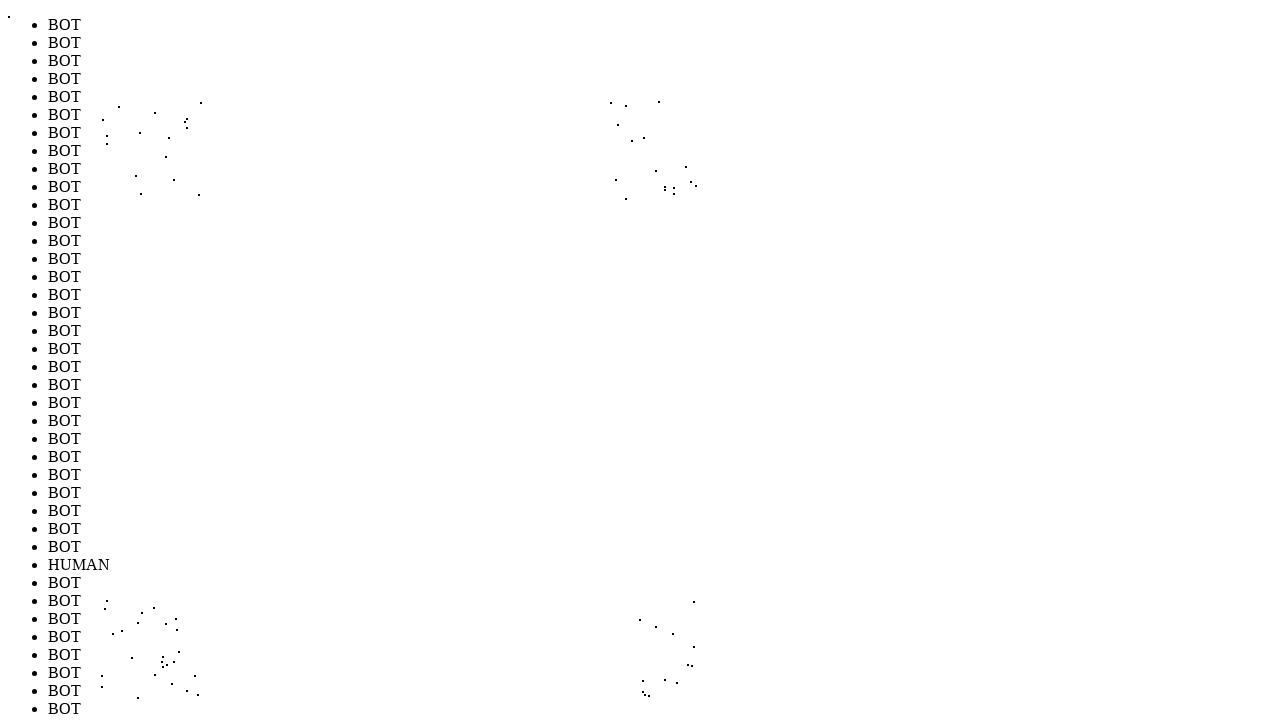

Performed random mouse movement to position (615, 195) to simulate human-like cursor behavior (iteration 71/1000) at (615, 195)
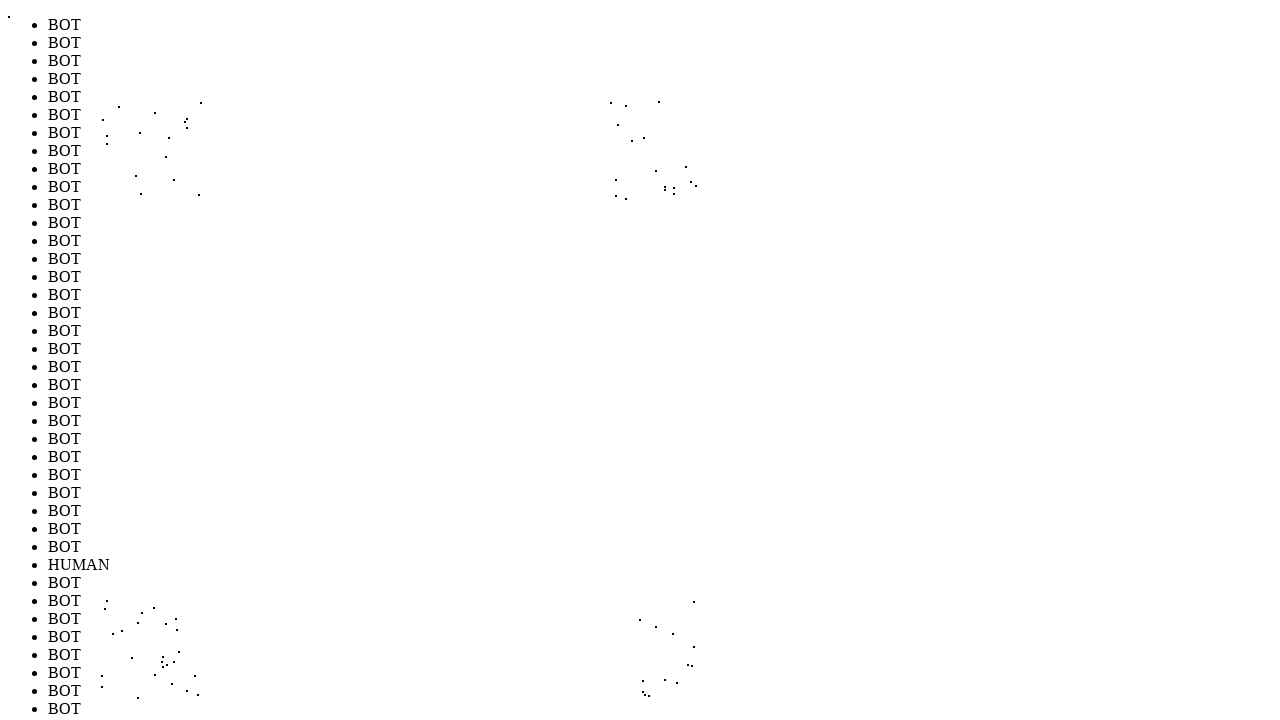

Performed random mouse movement to position (604, 163) to simulate human-like cursor behavior (iteration 72/1000) at (604, 163)
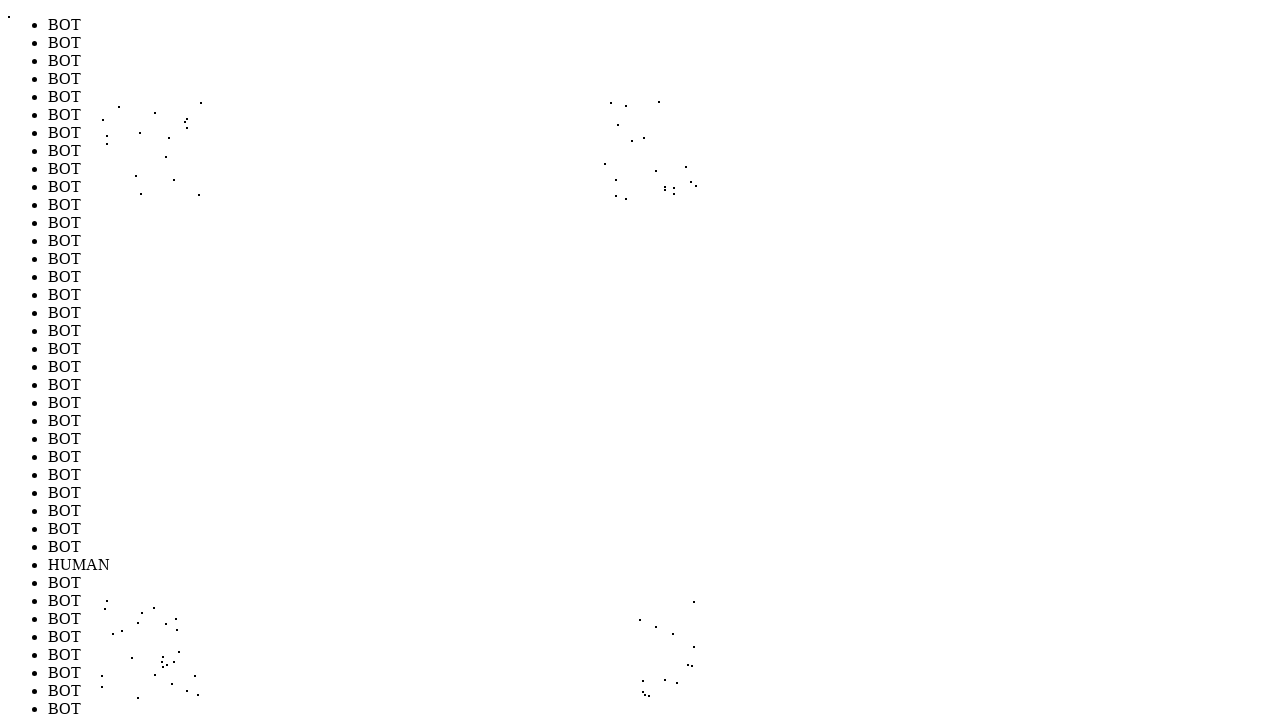

Performed random mouse movement to position (617, 678) to simulate human-like cursor behavior (iteration 73/1000) at (617, 678)
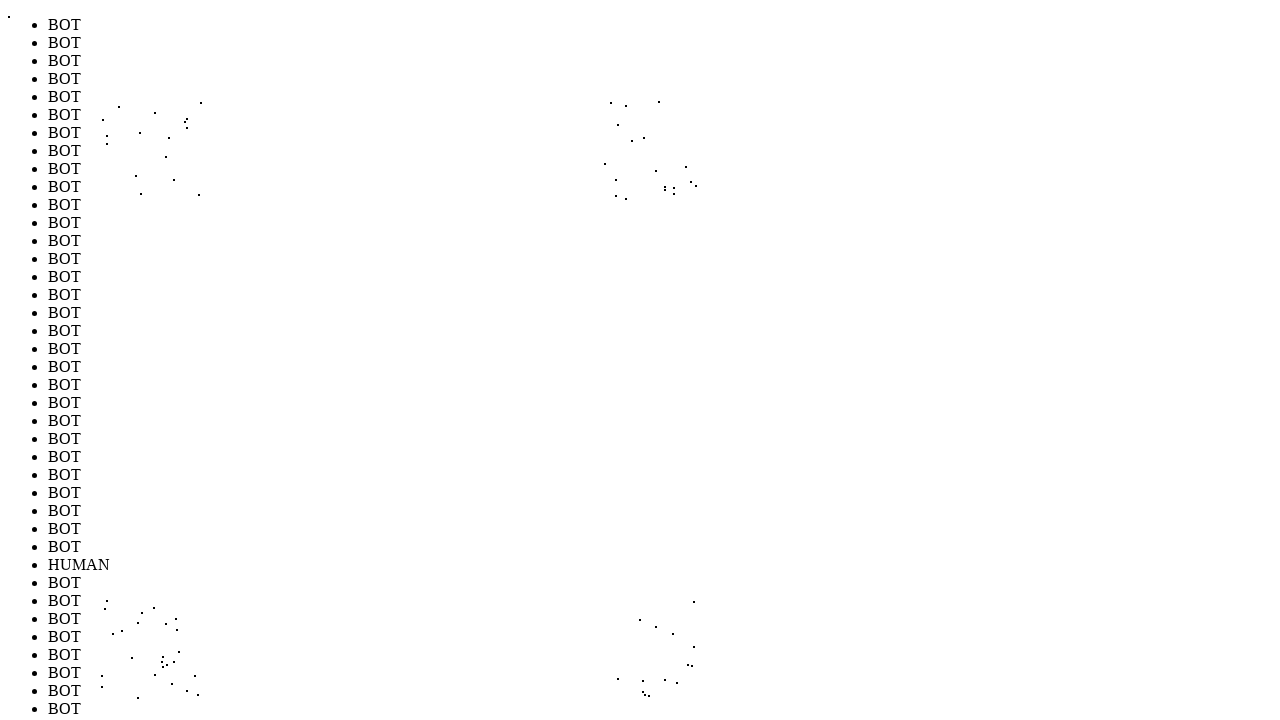

Performed random mouse movement to position (681, 176) to simulate human-like cursor behavior (iteration 74/1000) at (681, 176)
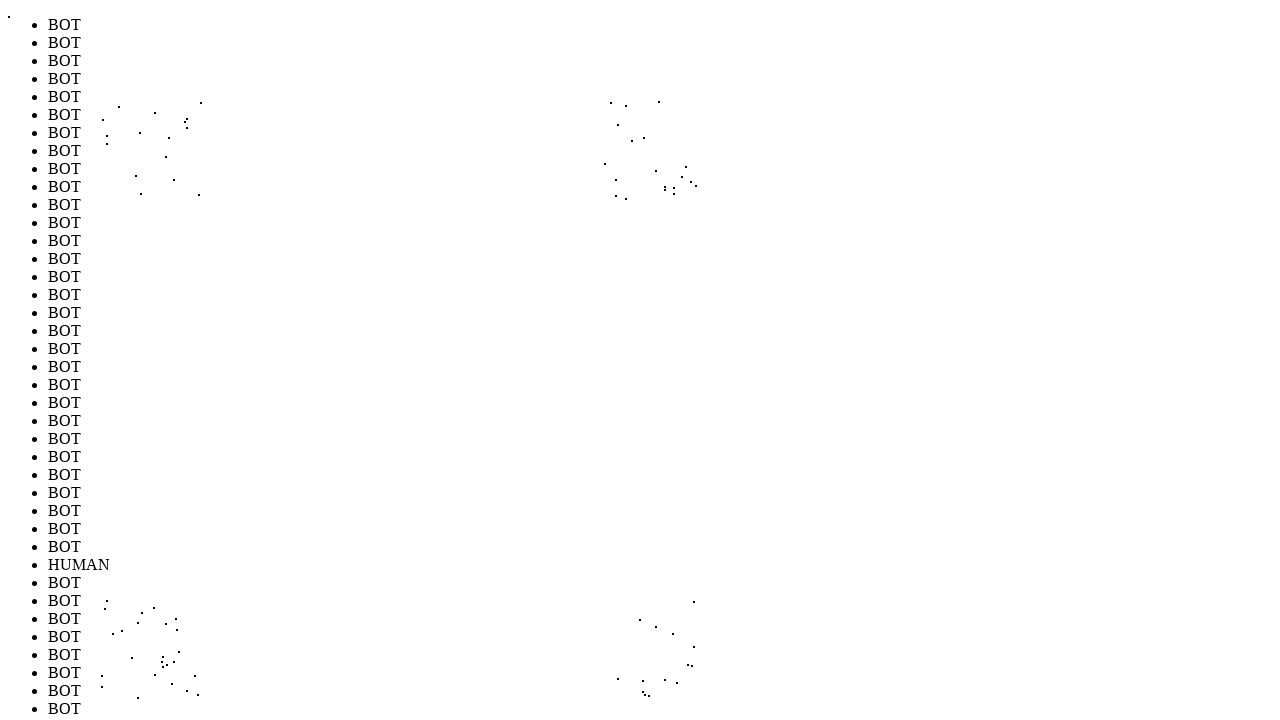

Performed random mouse movement to position (631, 679) to simulate human-like cursor behavior (iteration 75/1000) at (631, 679)
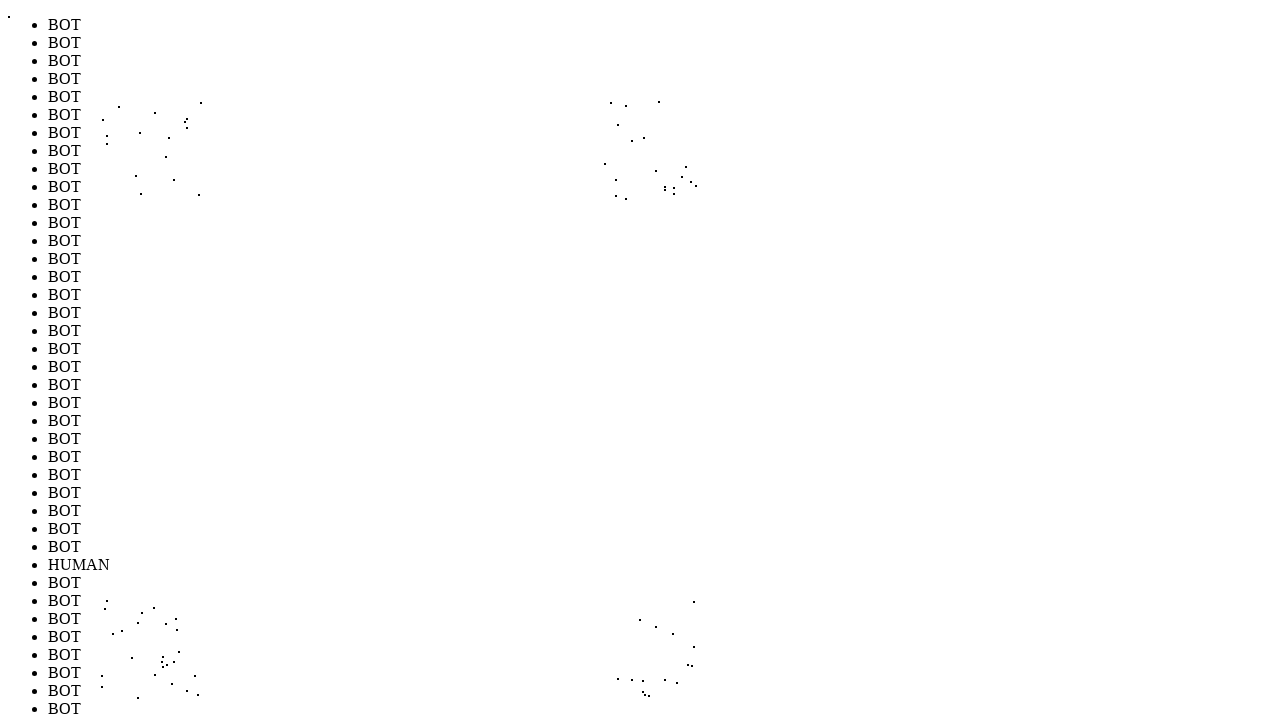

Performed random mouse movement to position (139, 683) to simulate human-like cursor behavior (iteration 76/1000) at (139, 683)
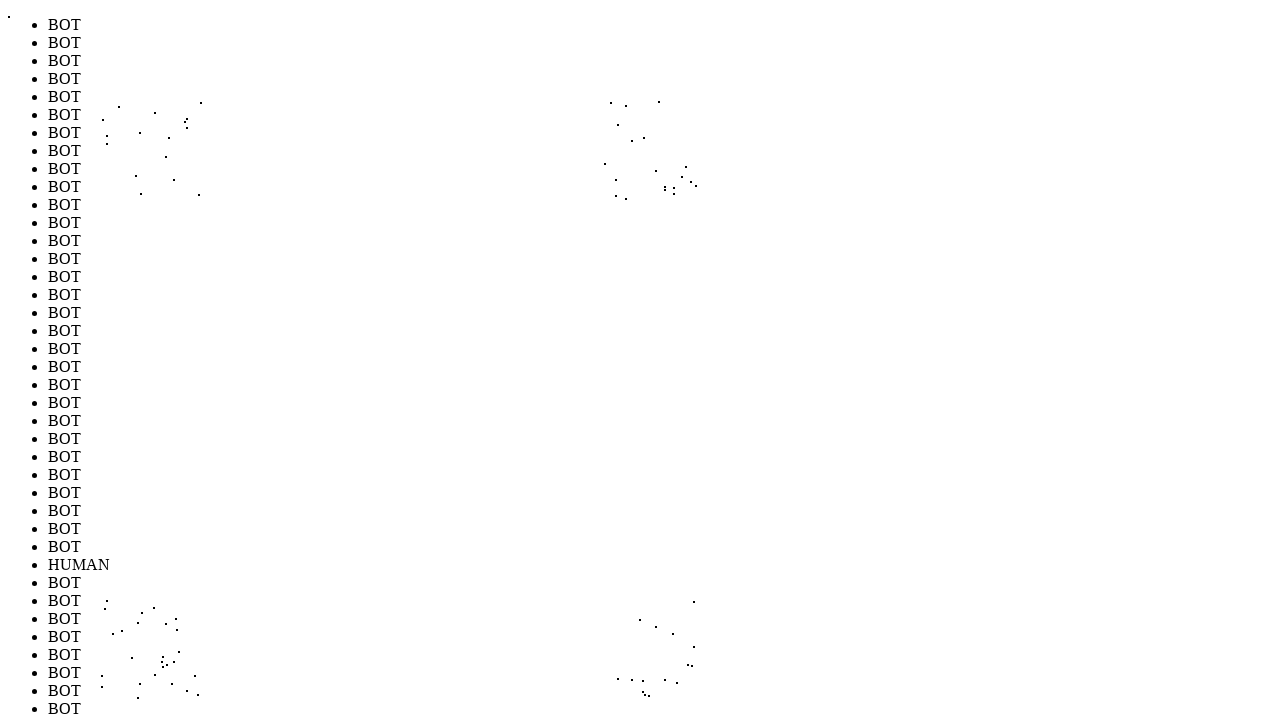

Performed random mouse movement to position (626, 195) to simulate human-like cursor behavior (iteration 77/1000) at (626, 195)
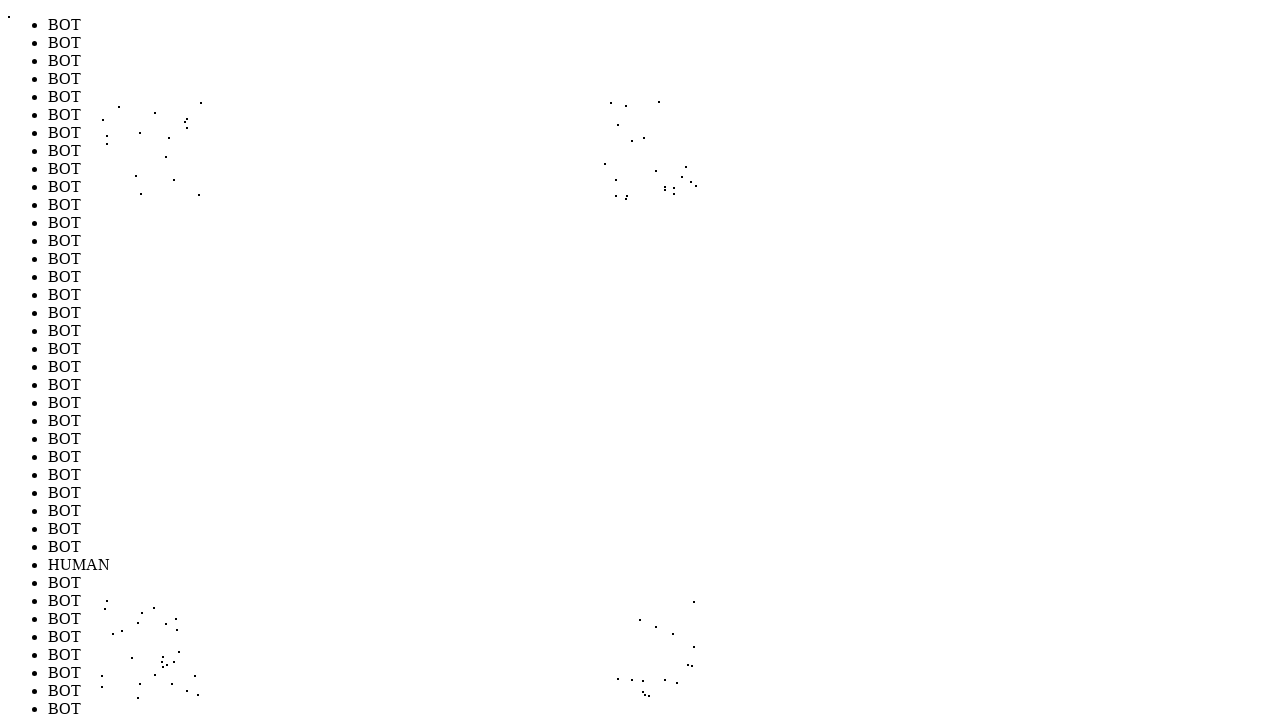

Performed random mouse movement to position (621, 145) to simulate human-like cursor behavior (iteration 78/1000) at (621, 145)
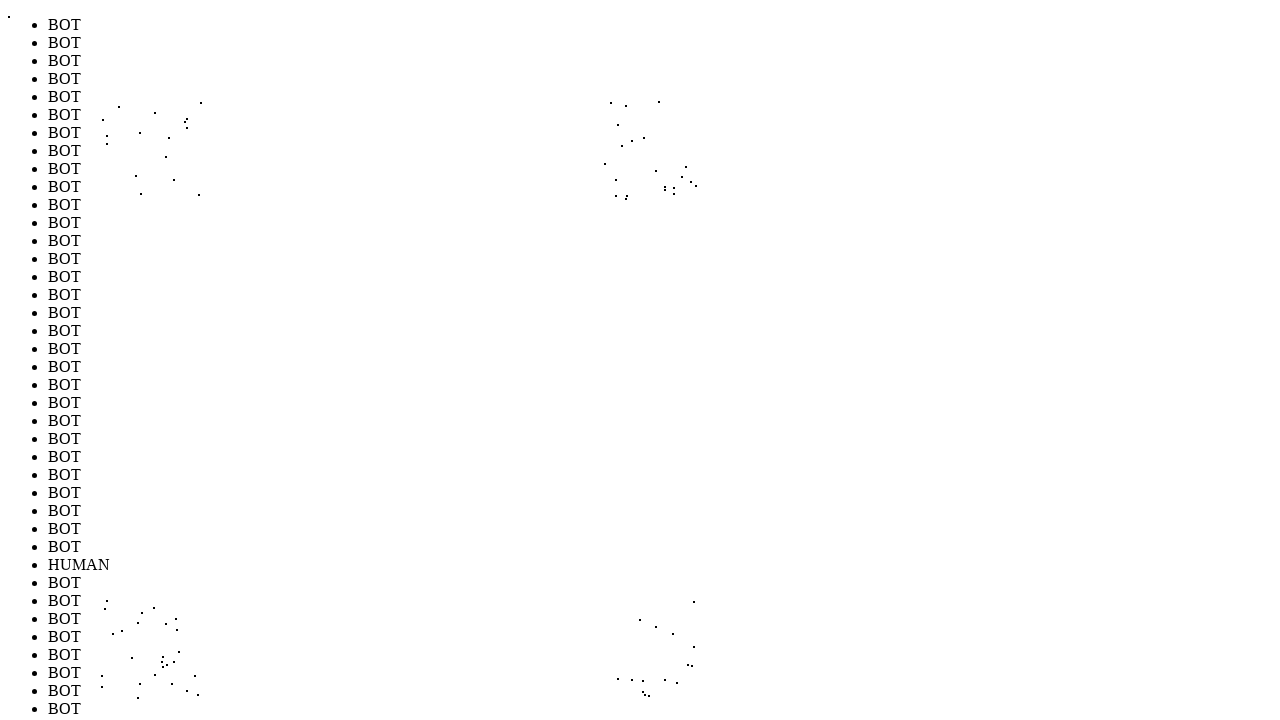

Performed random mouse movement to position (689, 101) to simulate human-like cursor behavior (iteration 79/1000) at (689, 101)
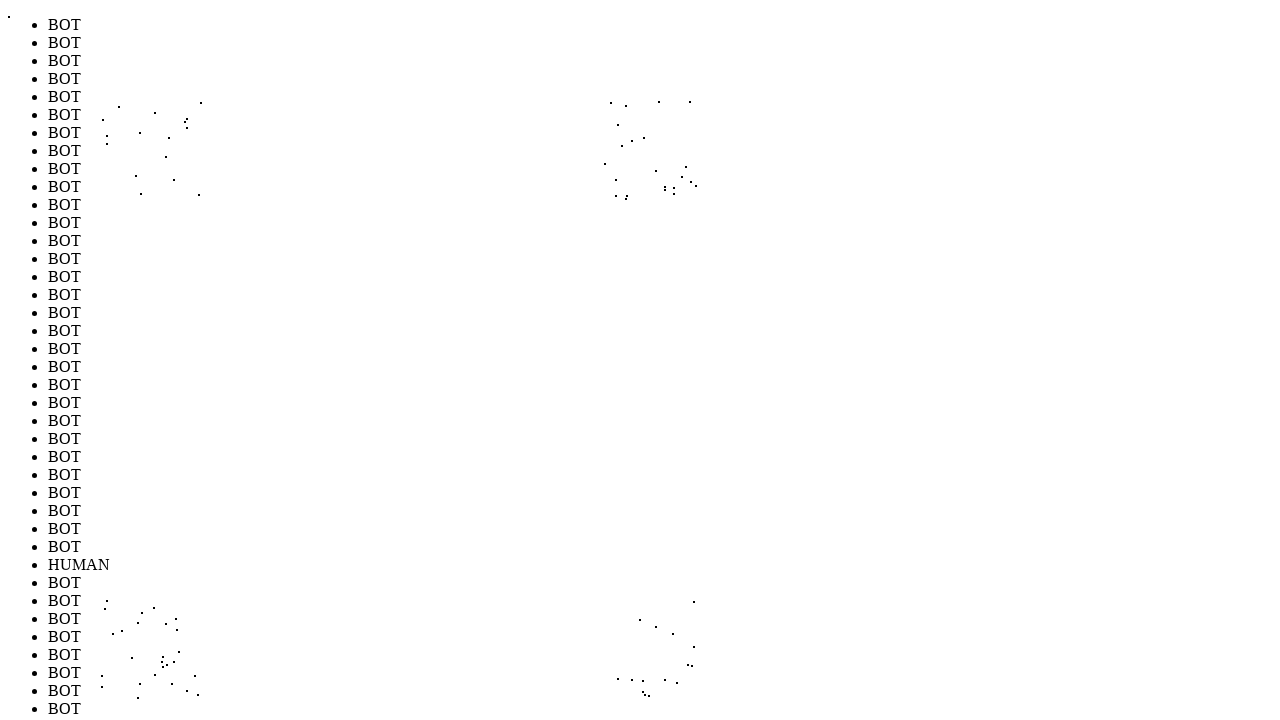

Performed random mouse movement to position (127, 144) to simulate human-like cursor behavior (iteration 80/1000) at (127, 144)
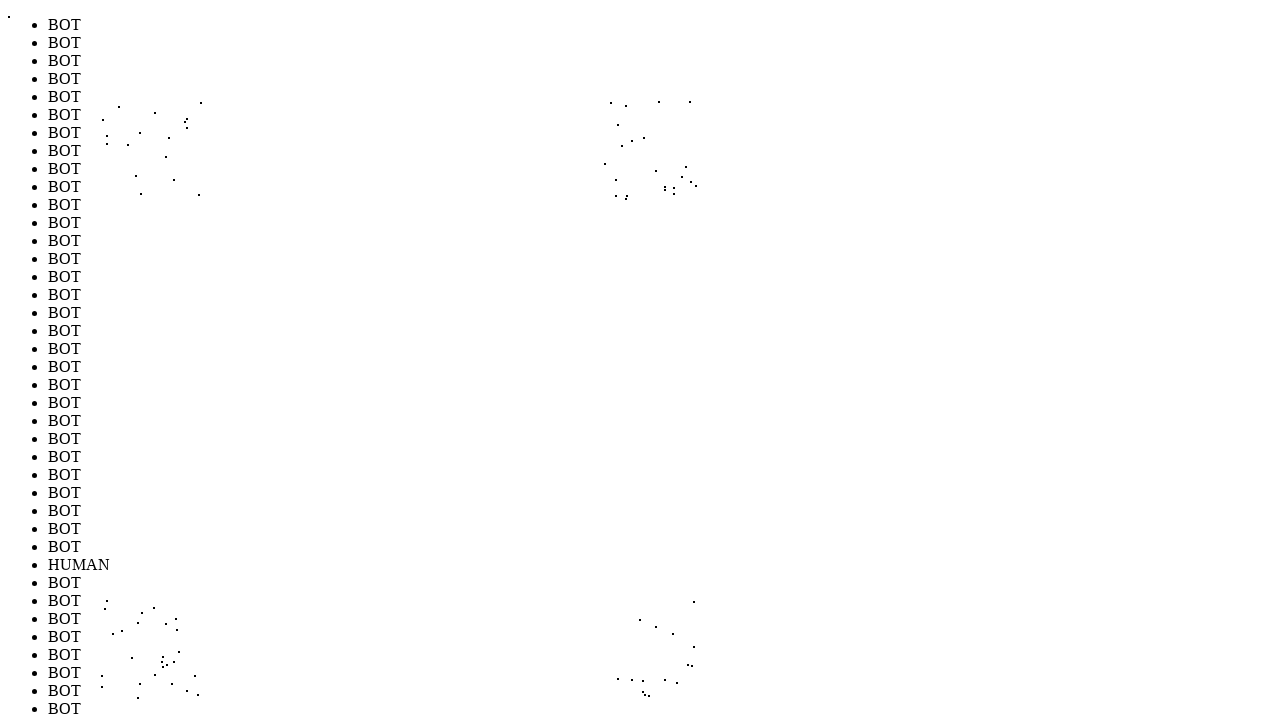

Performed random mouse movement to position (176, 685) to simulate human-like cursor behavior (iteration 81/1000) at (176, 685)
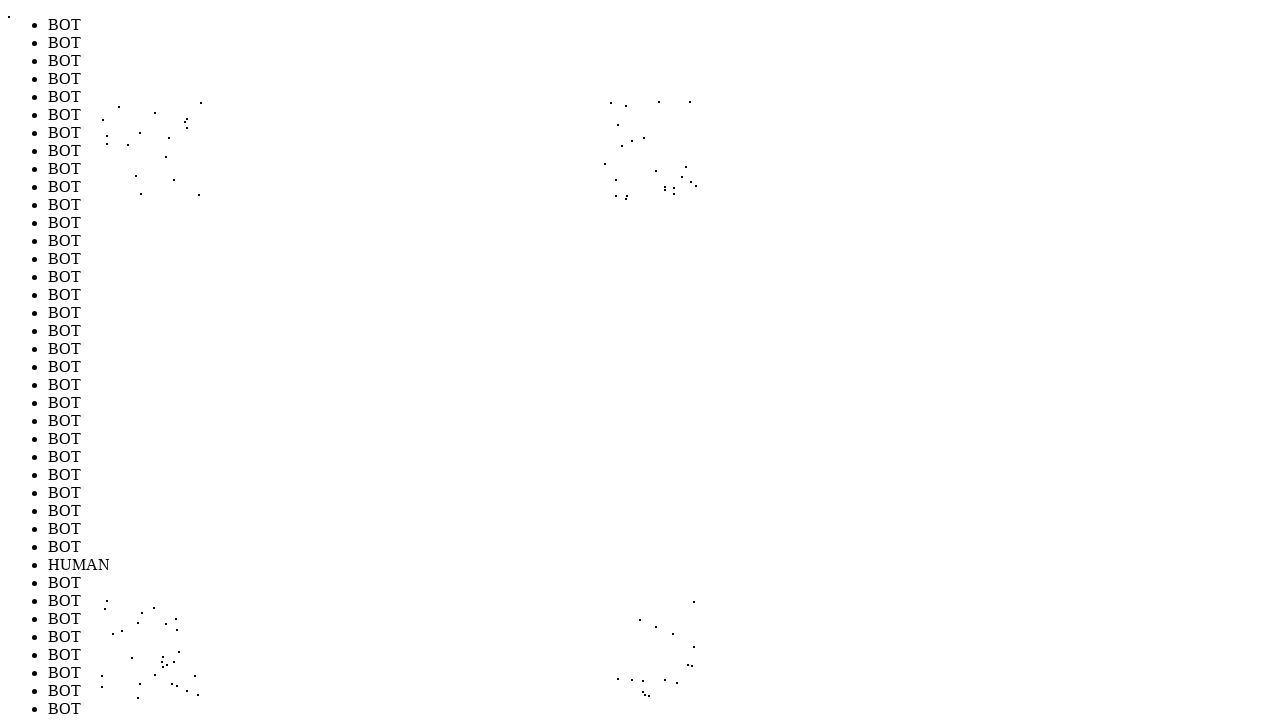

Performed random mouse movement to position (103, 631) to simulate human-like cursor behavior (iteration 82/1000) at (103, 631)
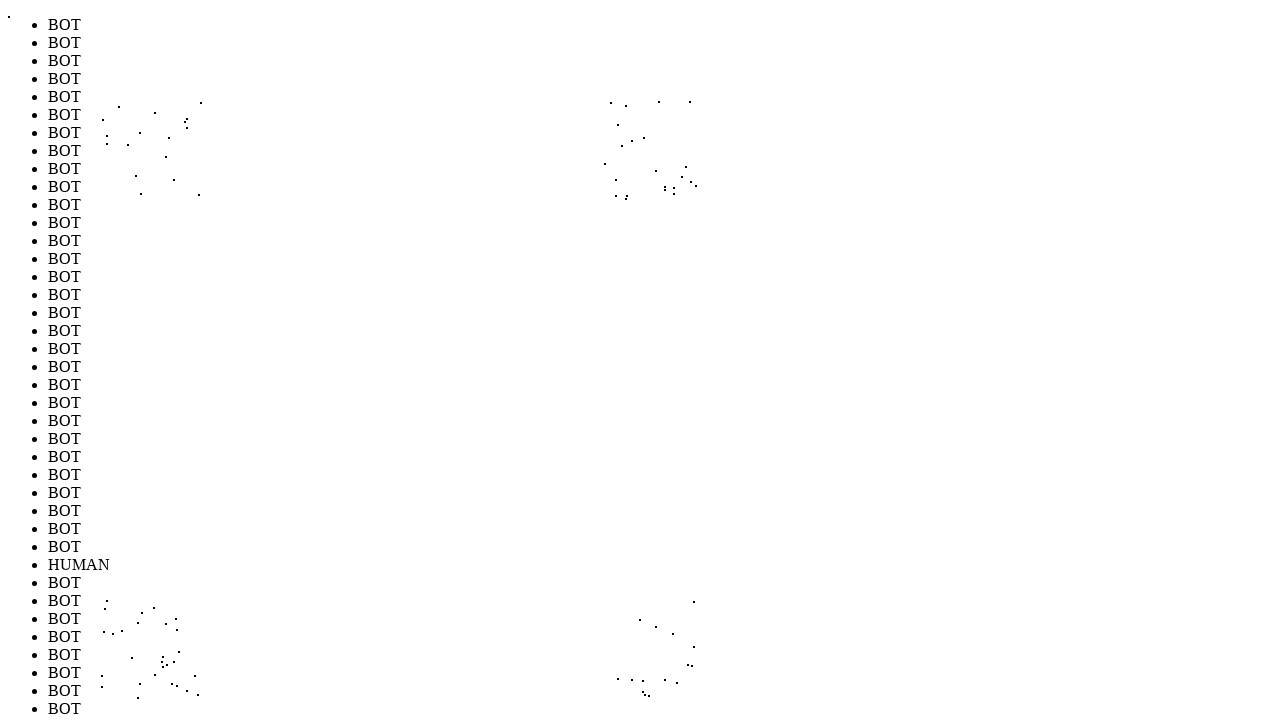

Performed random mouse movement to position (137, 606) to simulate human-like cursor behavior (iteration 83/1000) at (137, 606)
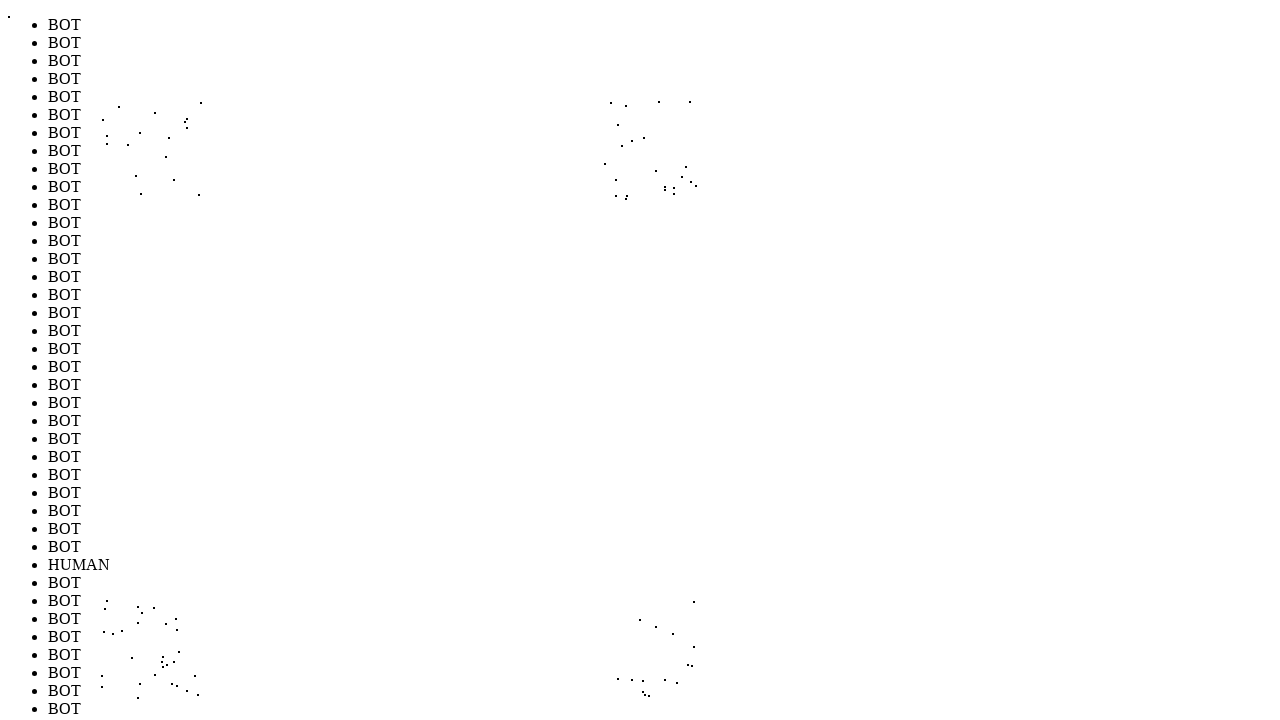

Performed random mouse movement to position (166, 675) to simulate human-like cursor behavior (iteration 84/1000) at (166, 675)
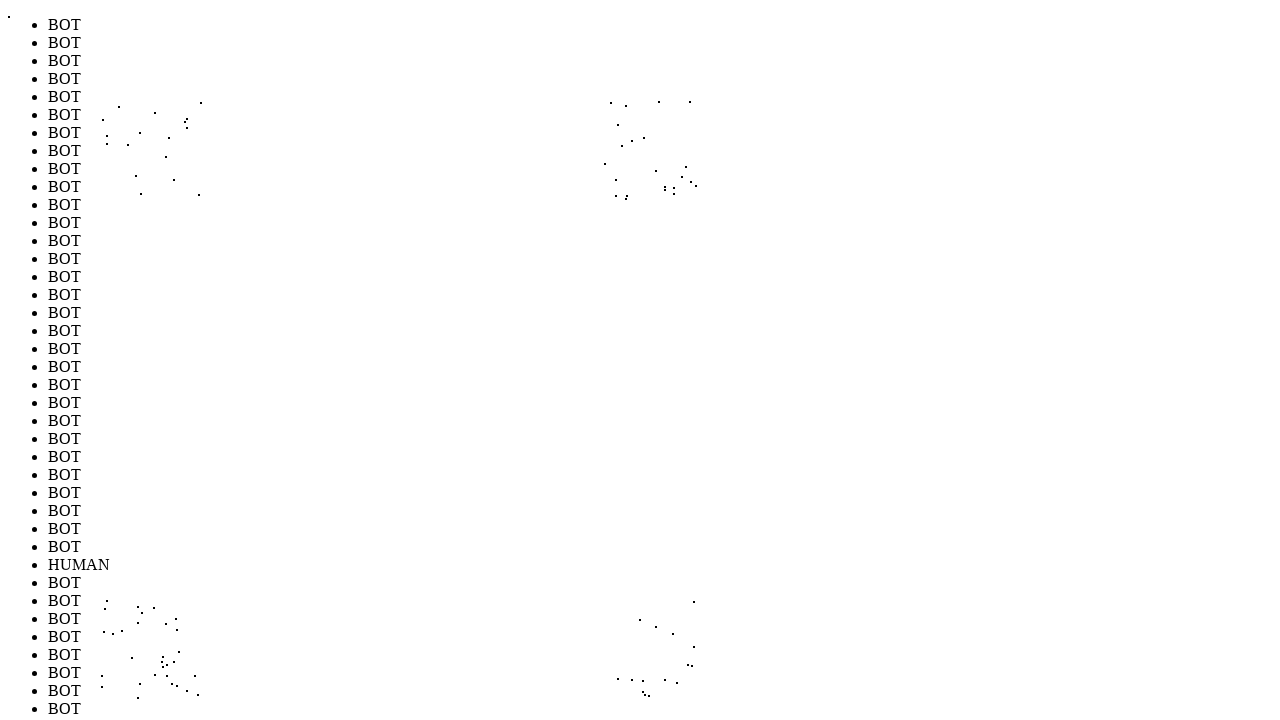

Performed random mouse movement to position (118, 621) to simulate human-like cursor behavior (iteration 85/1000) at (118, 621)
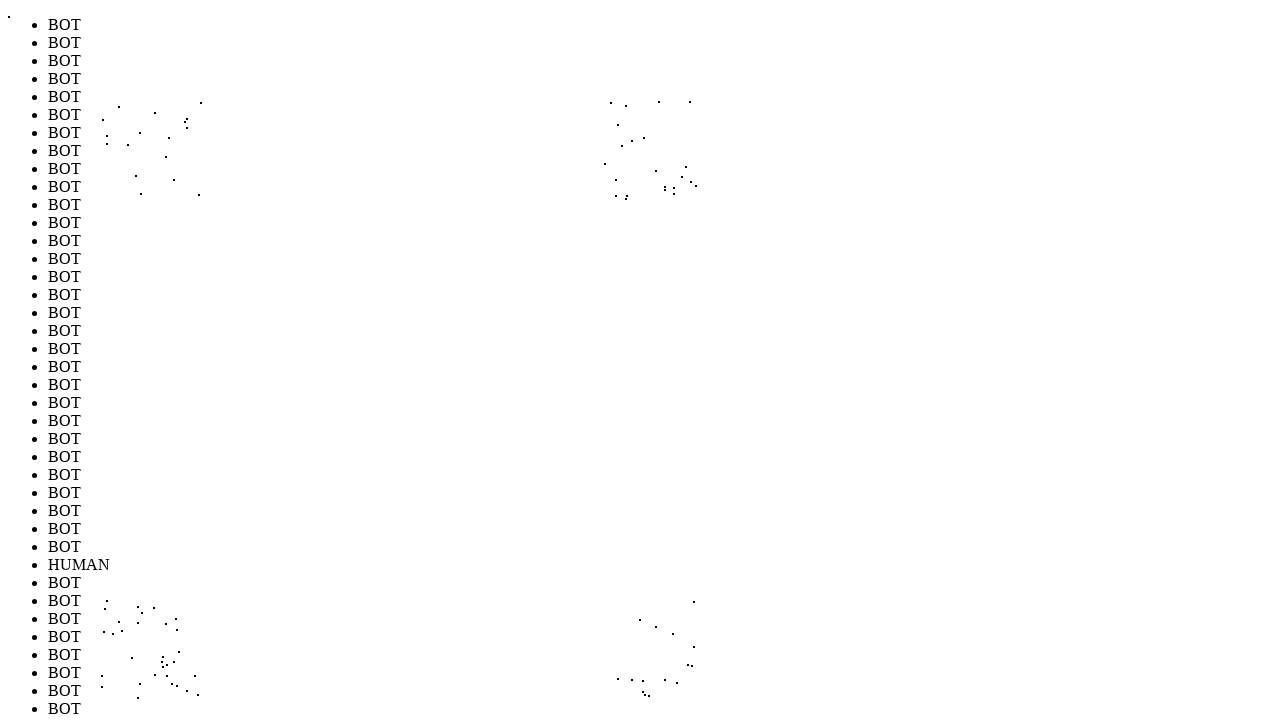

Performed random mouse movement to position (600, 658) to simulate human-like cursor behavior (iteration 86/1000) at (600, 658)
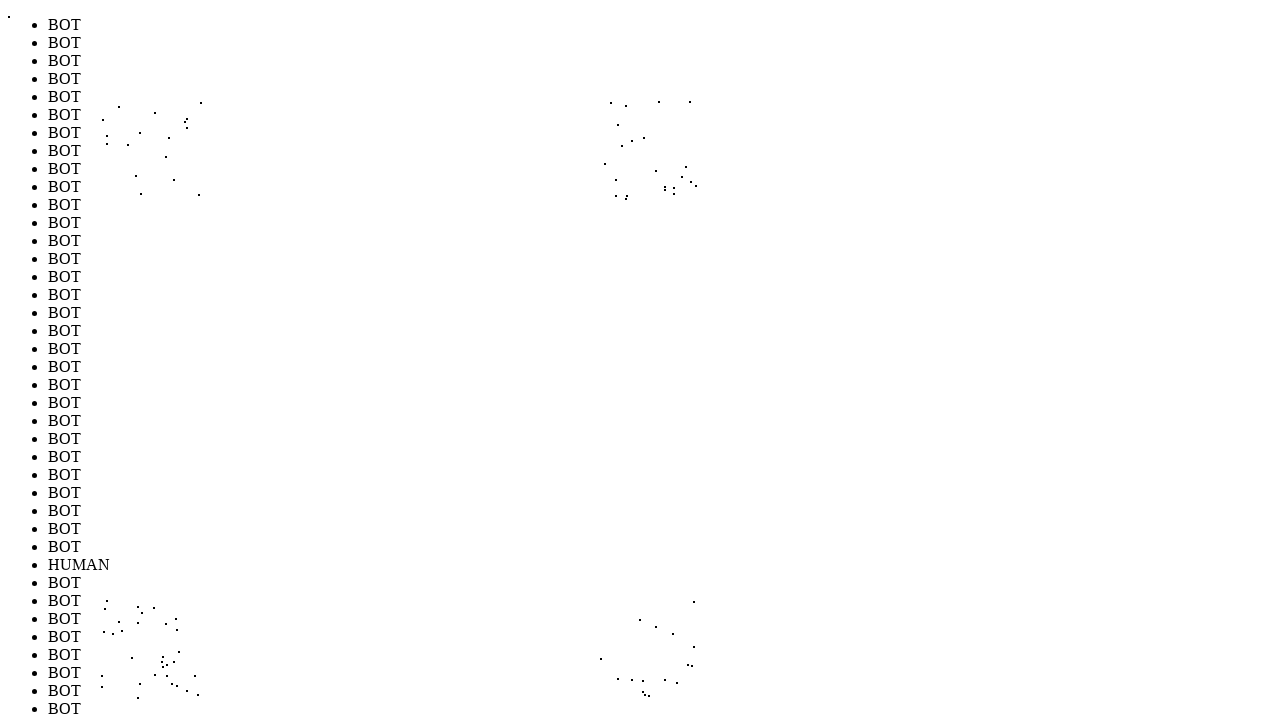

Performed random mouse movement to position (634, 166) to simulate human-like cursor behavior (iteration 87/1000) at (634, 166)
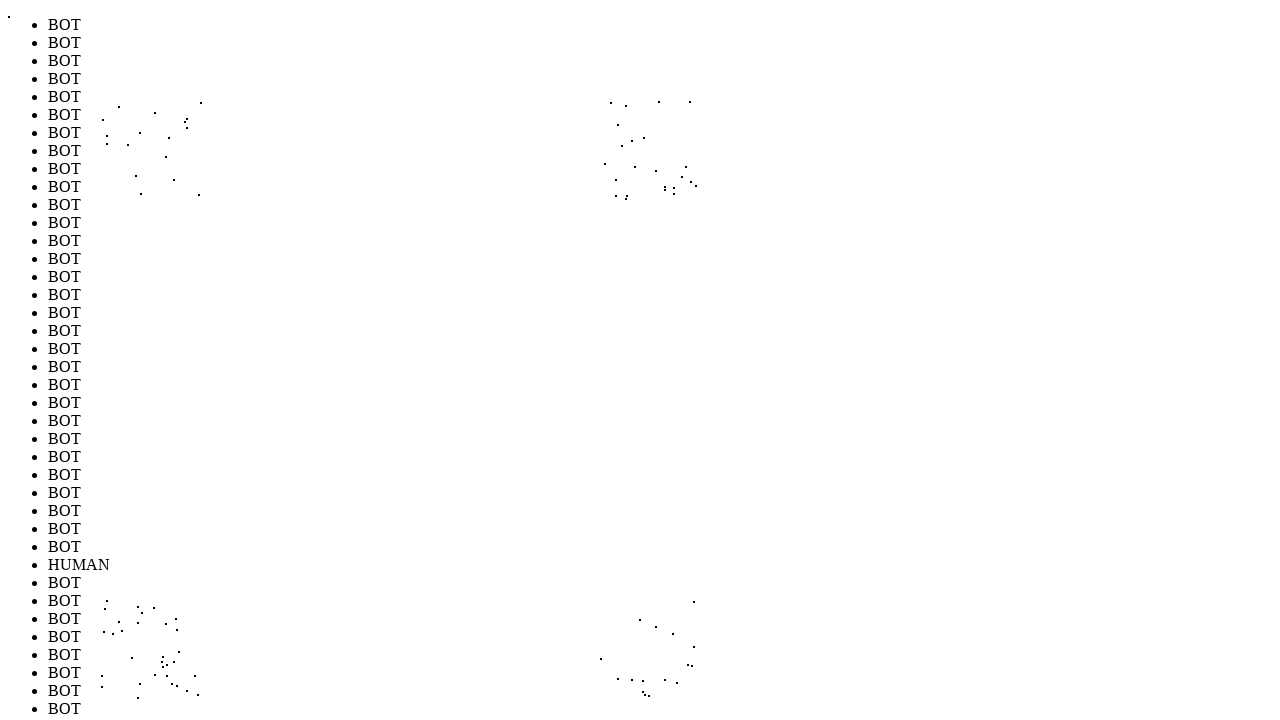

Performed random mouse movement to position (110, 158) to simulate human-like cursor behavior (iteration 88/1000) at (110, 158)
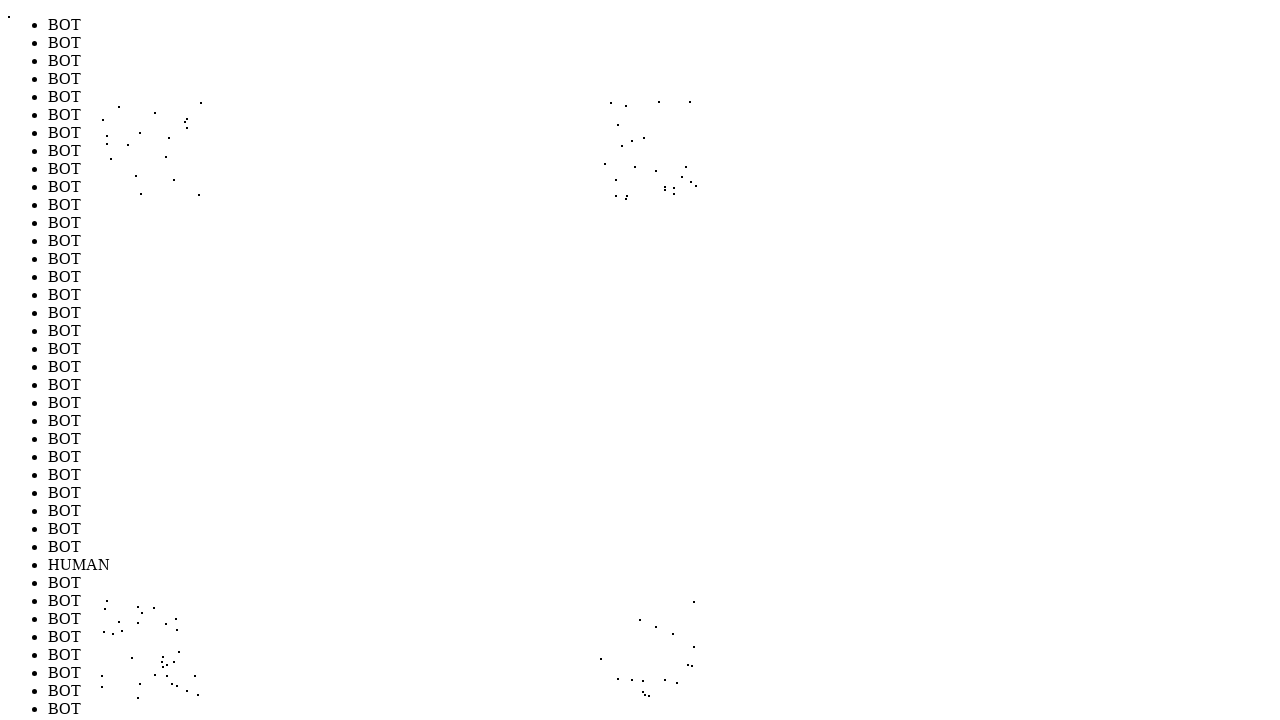

Performed random mouse movement to position (622, 646) to simulate human-like cursor behavior (iteration 89/1000) at (622, 646)
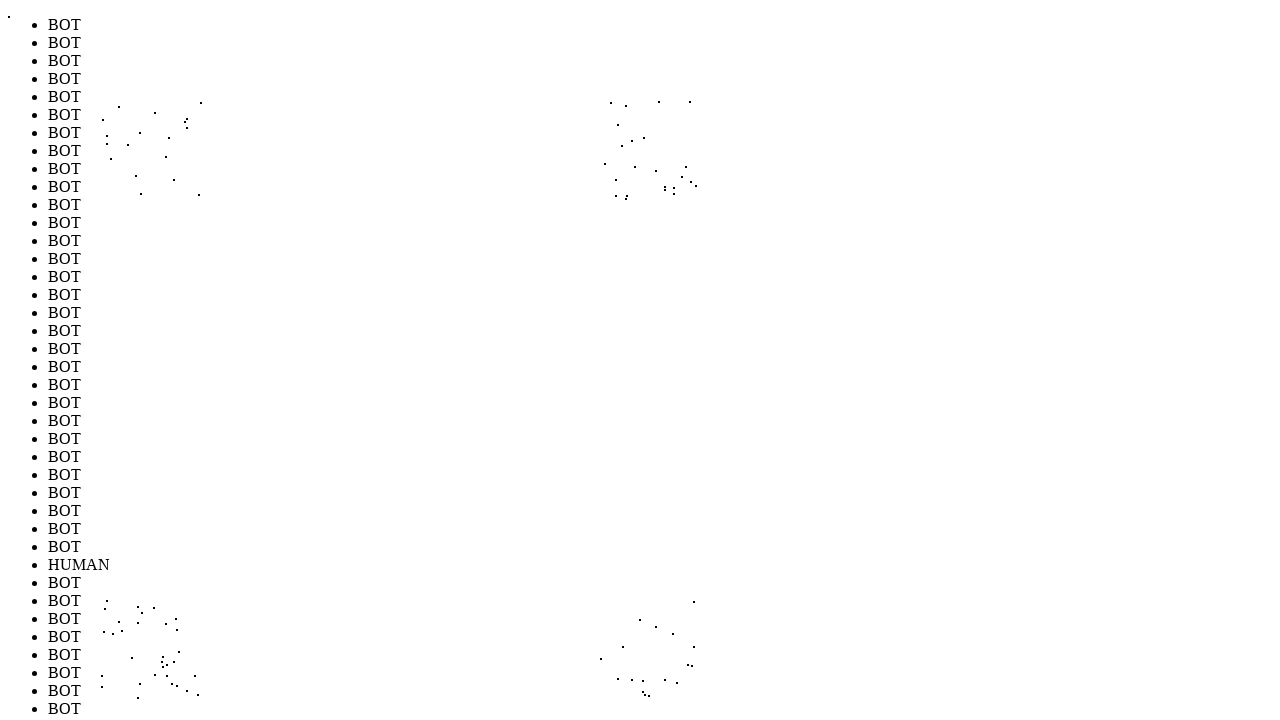

Performed random mouse movement to position (150, 620) to simulate human-like cursor behavior (iteration 90/1000) at (150, 620)
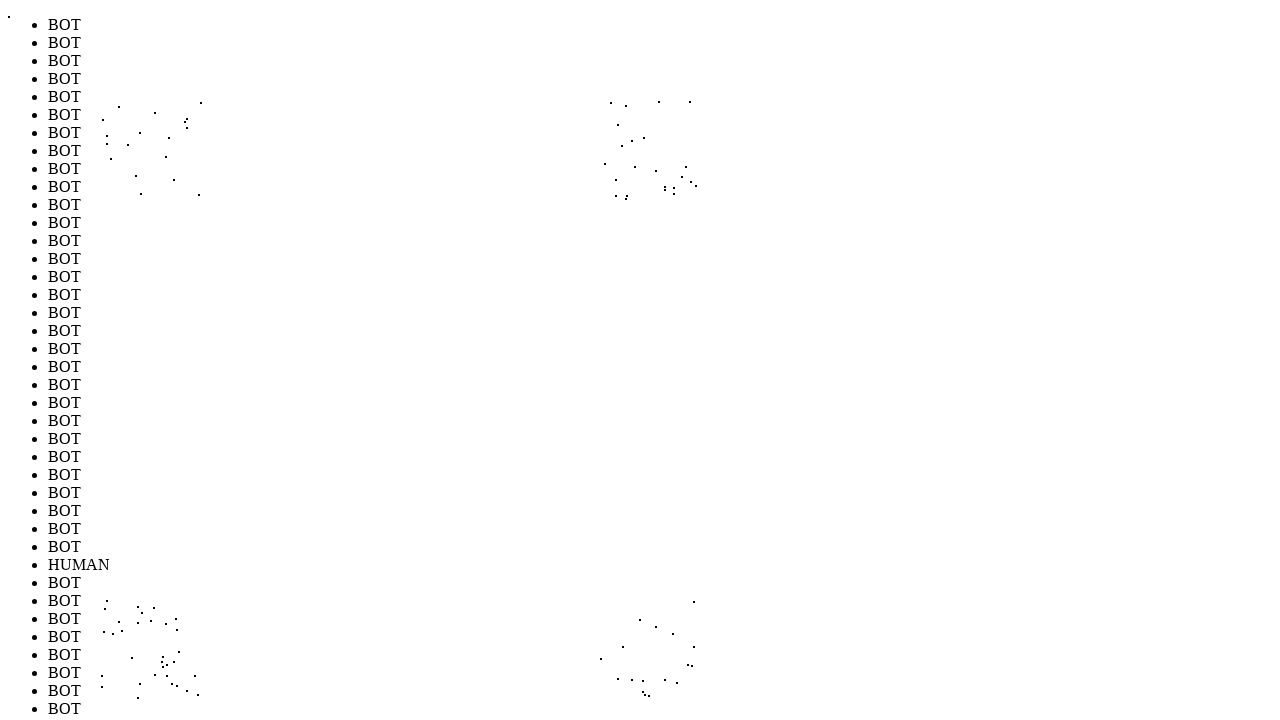

Performed random mouse movement to position (165, 169) to simulate human-like cursor behavior (iteration 91/1000) at (165, 169)
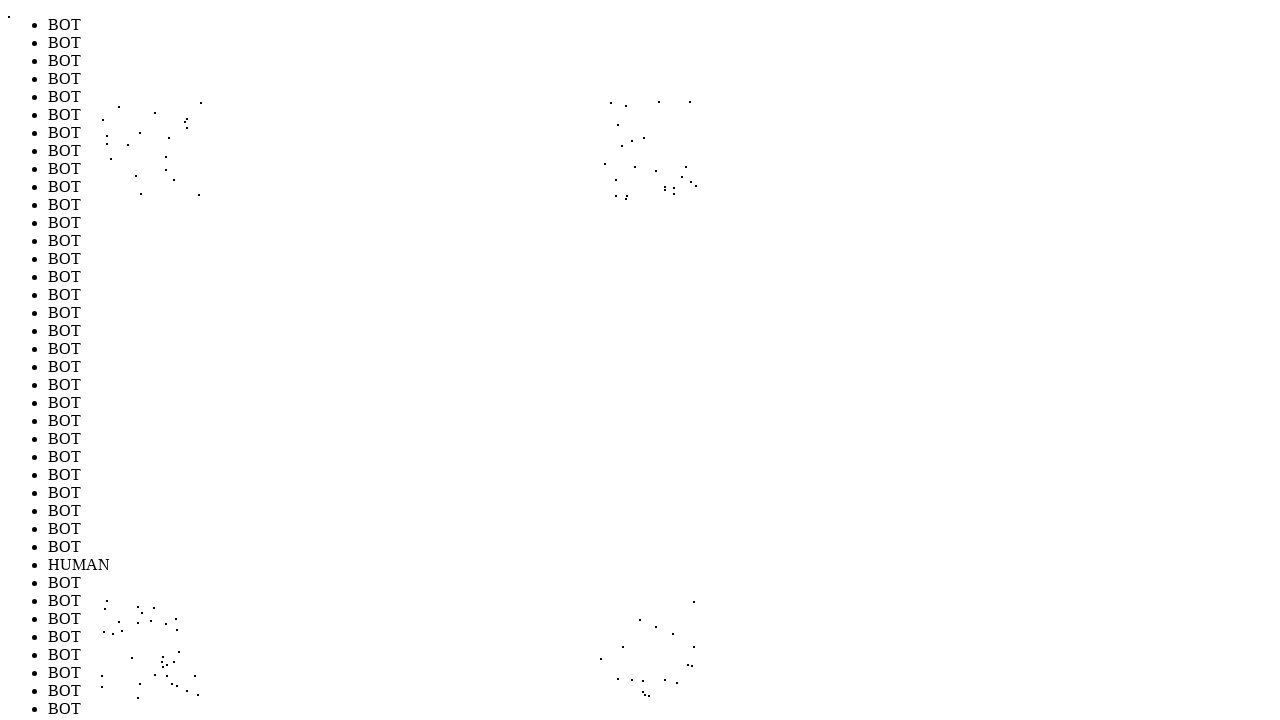

Performed random mouse movement to position (169, 161) to simulate human-like cursor behavior (iteration 92/1000) at (169, 161)
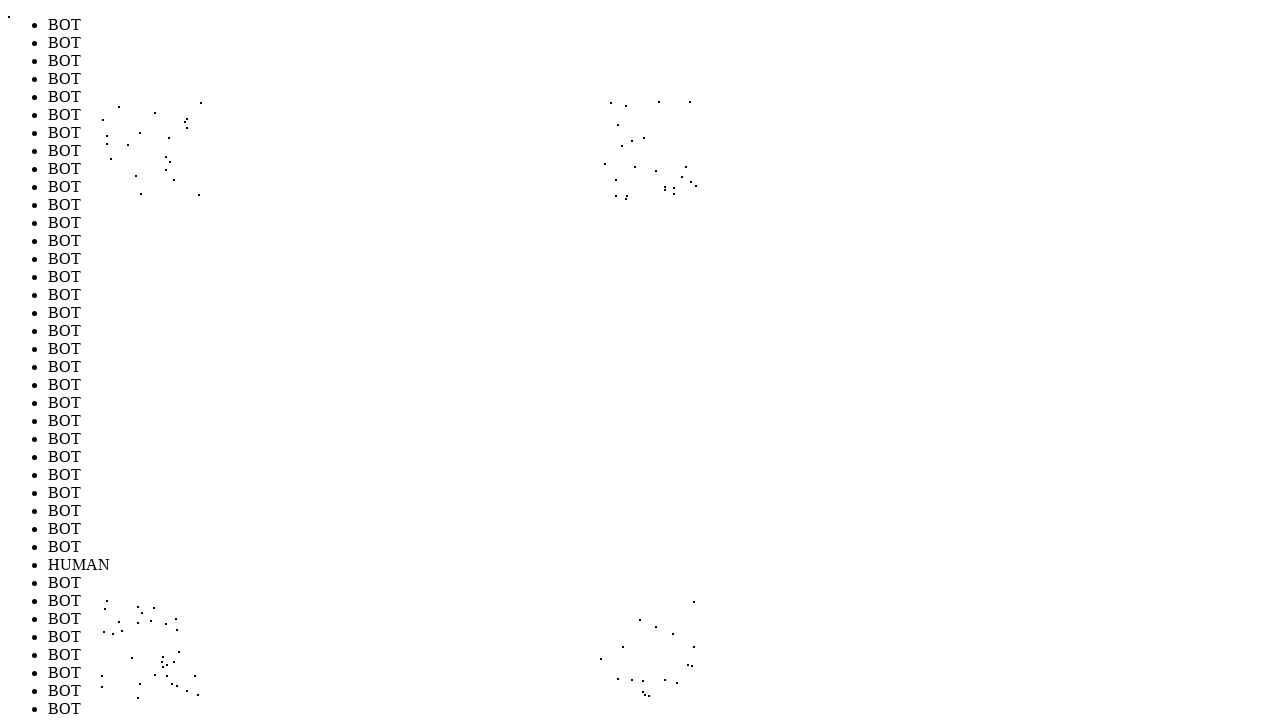

Performed random mouse movement to position (689, 180) to simulate human-like cursor behavior (iteration 93/1000) at (689, 180)
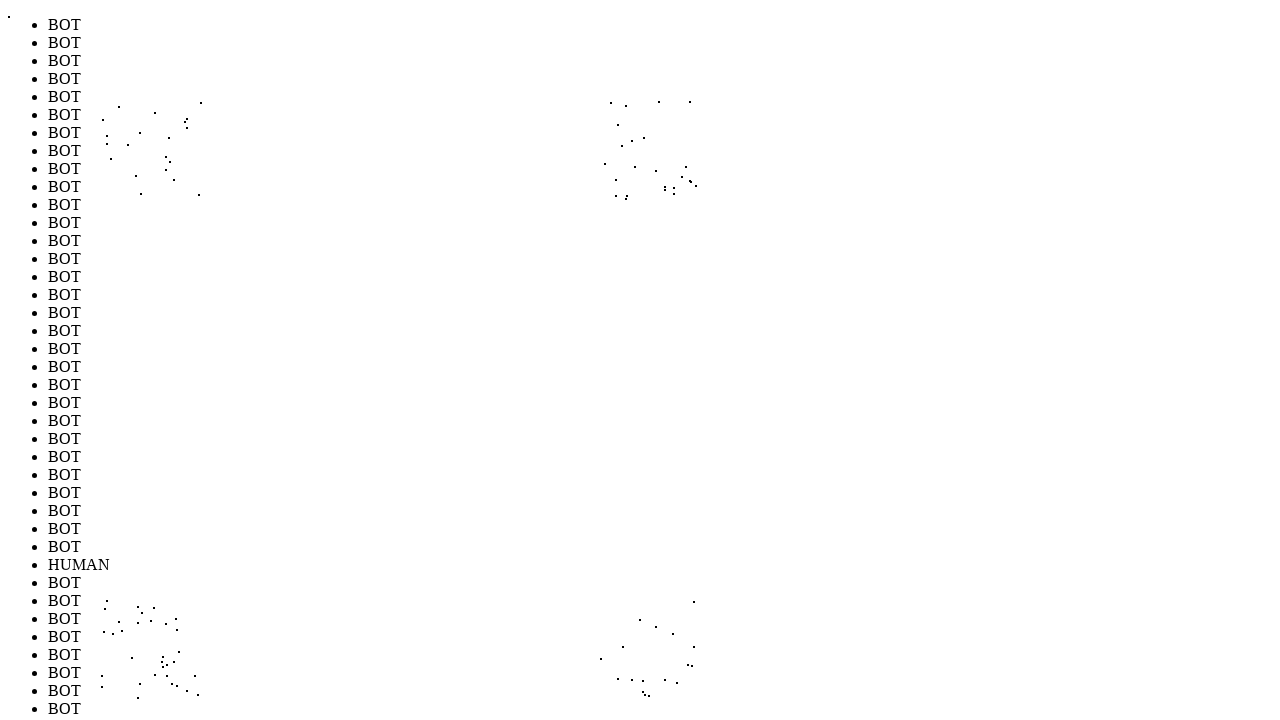

Performed random mouse movement to position (141, 631) to simulate human-like cursor behavior (iteration 94/1000) at (141, 631)
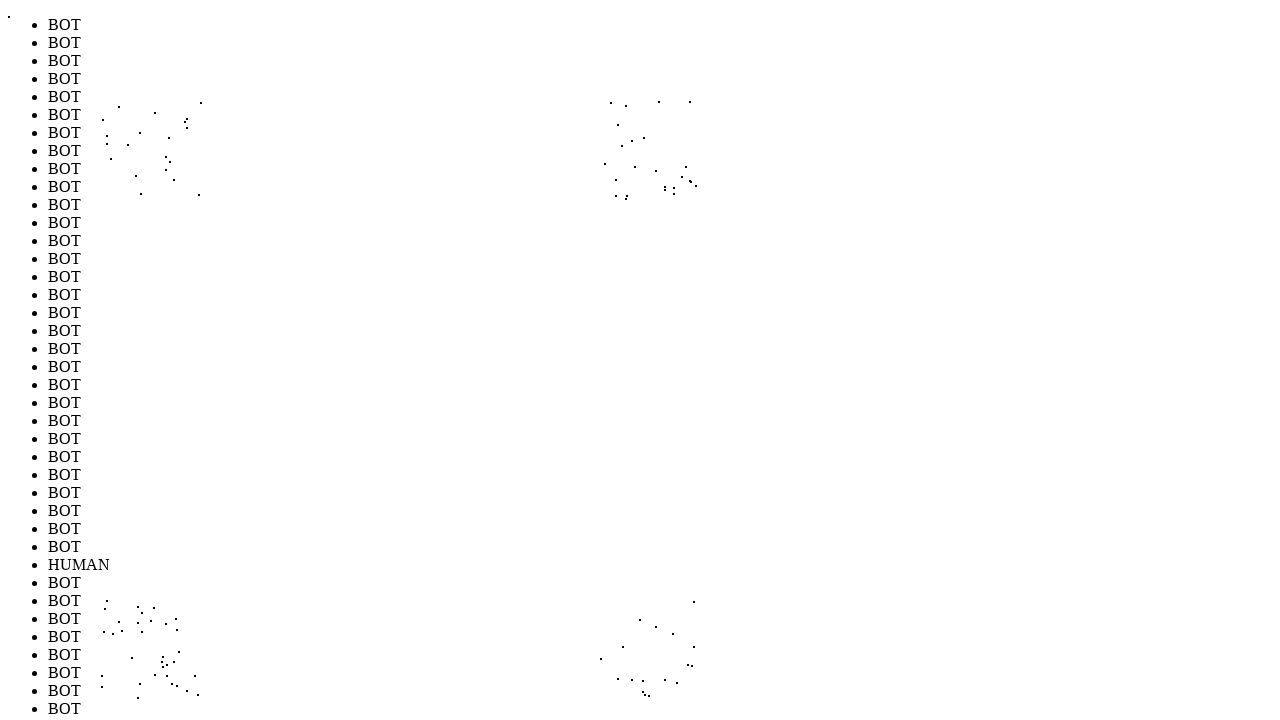

Performed random mouse movement to position (614, 615) to simulate human-like cursor behavior (iteration 95/1000) at (614, 615)
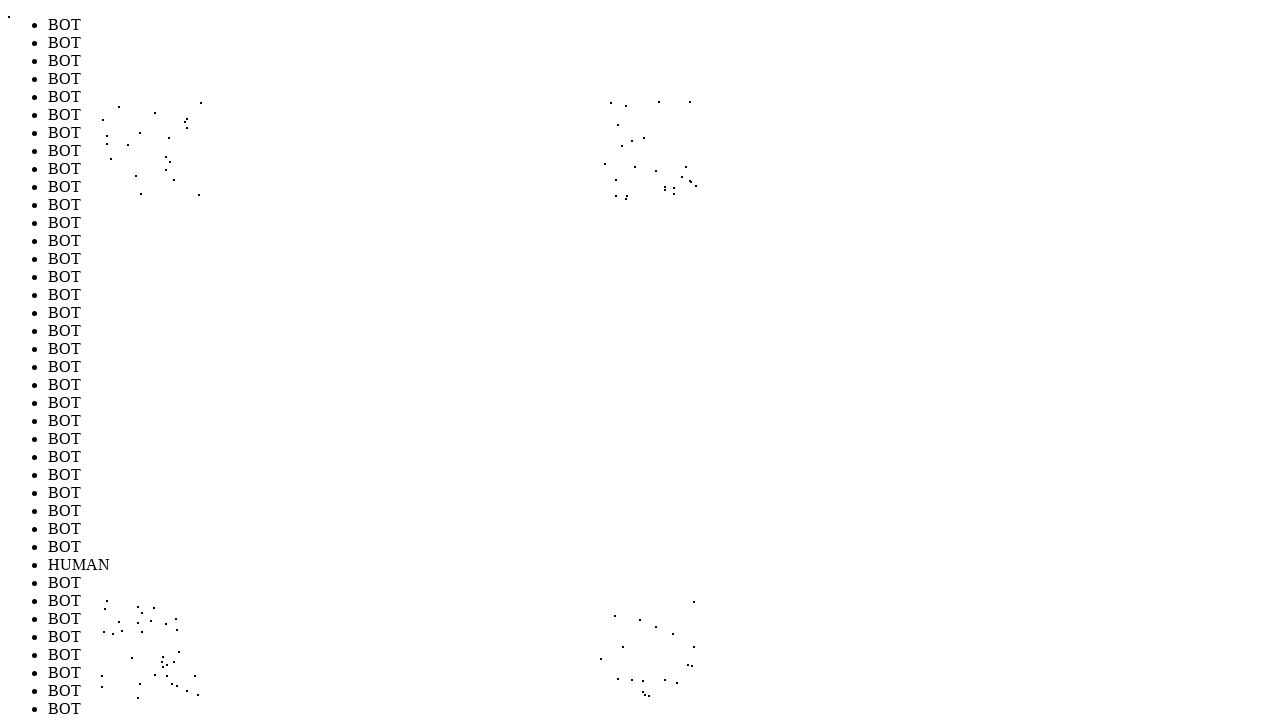

Performed random mouse movement to position (686, 103) to simulate human-like cursor behavior (iteration 96/1000) at (686, 103)
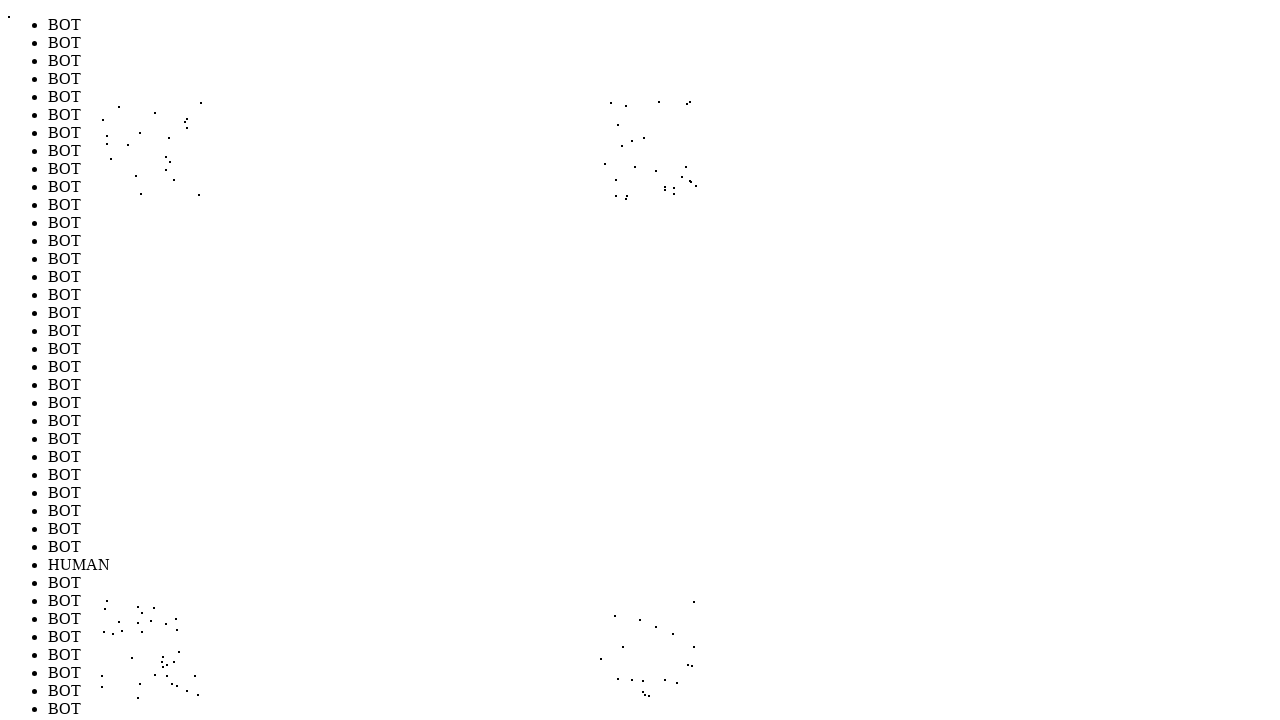

Performed random mouse movement to position (651, 192) to simulate human-like cursor behavior (iteration 97/1000) at (651, 192)
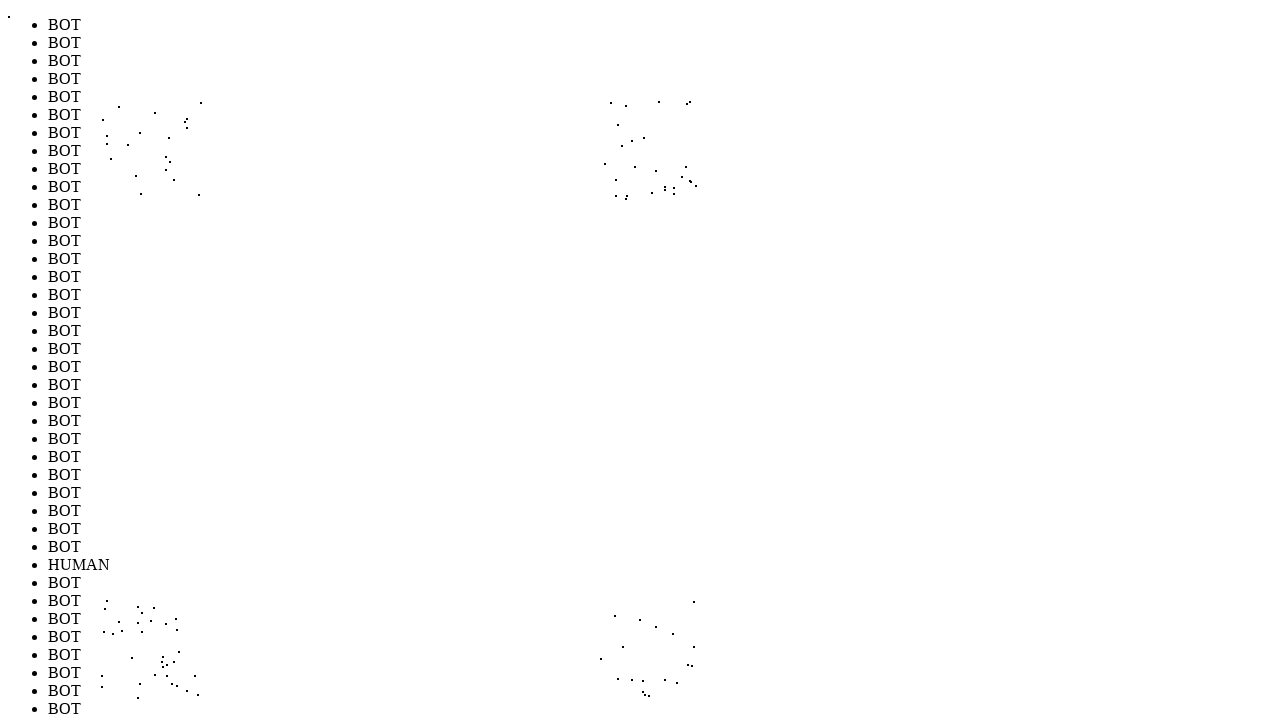

Performed random mouse movement to position (638, 635) to simulate human-like cursor behavior (iteration 98/1000) at (638, 635)
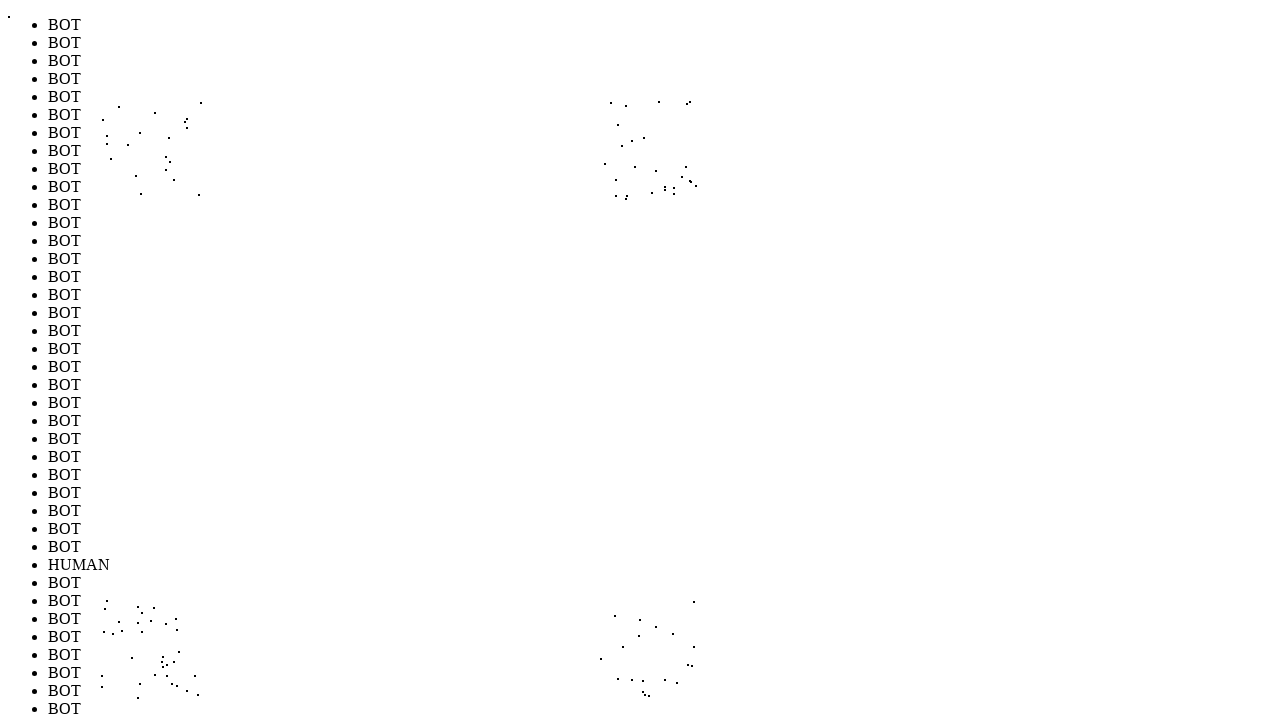

Performed random mouse movement to position (674, 150) to simulate human-like cursor behavior (iteration 99/1000) at (674, 150)
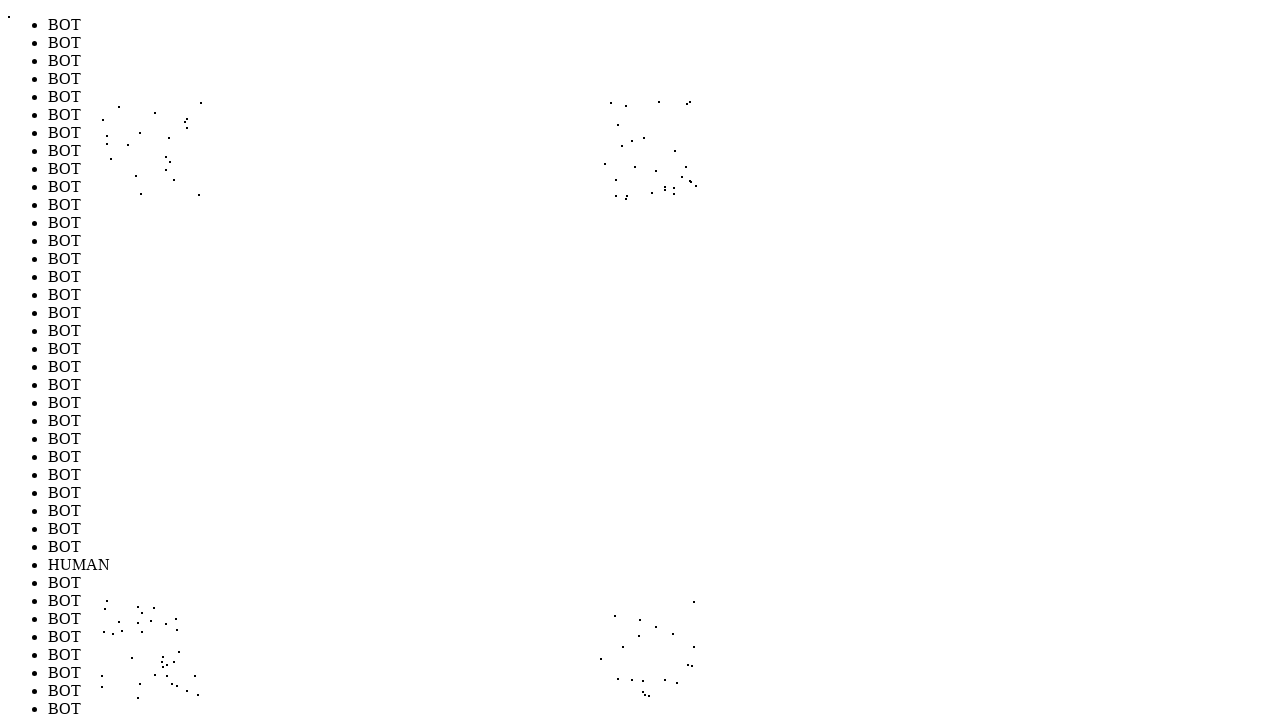

Performed random mouse movement to position (636, 606) to simulate human-like cursor behavior (iteration 100/1000) at (636, 606)
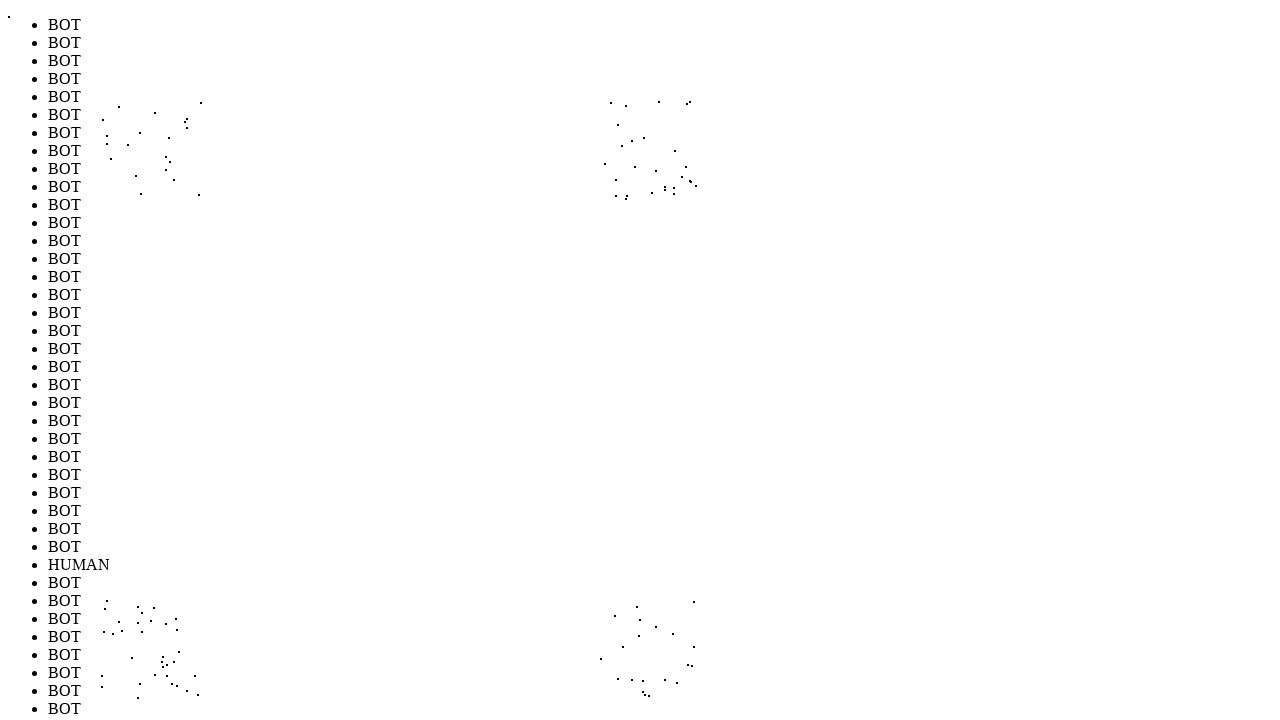

Performed random mouse movement to position (660, 124) to simulate human-like cursor behavior (iteration 101/1000) at (660, 124)
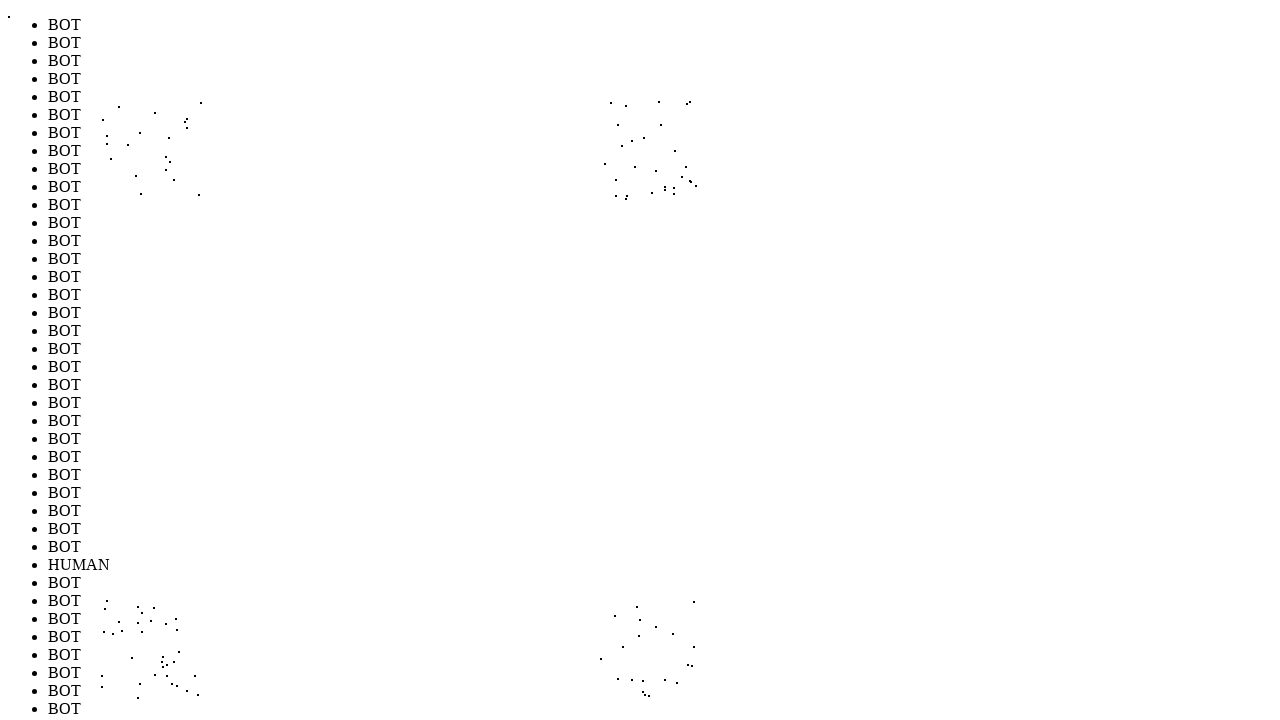

Performed random mouse movement to position (105, 639) to simulate human-like cursor behavior (iteration 102/1000) at (105, 639)
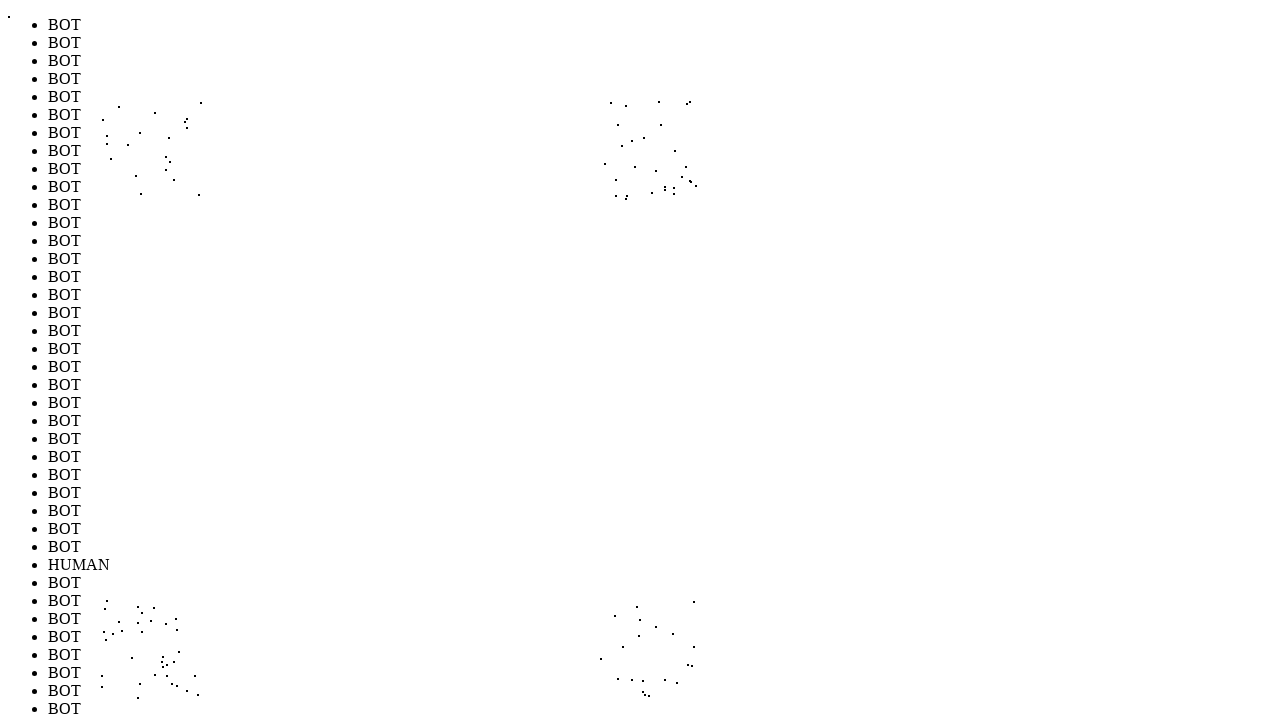

Performed random mouse movement to position (643, 687) to simulate human-like cursor behavior (iteration 103/1000) at (643, 687)
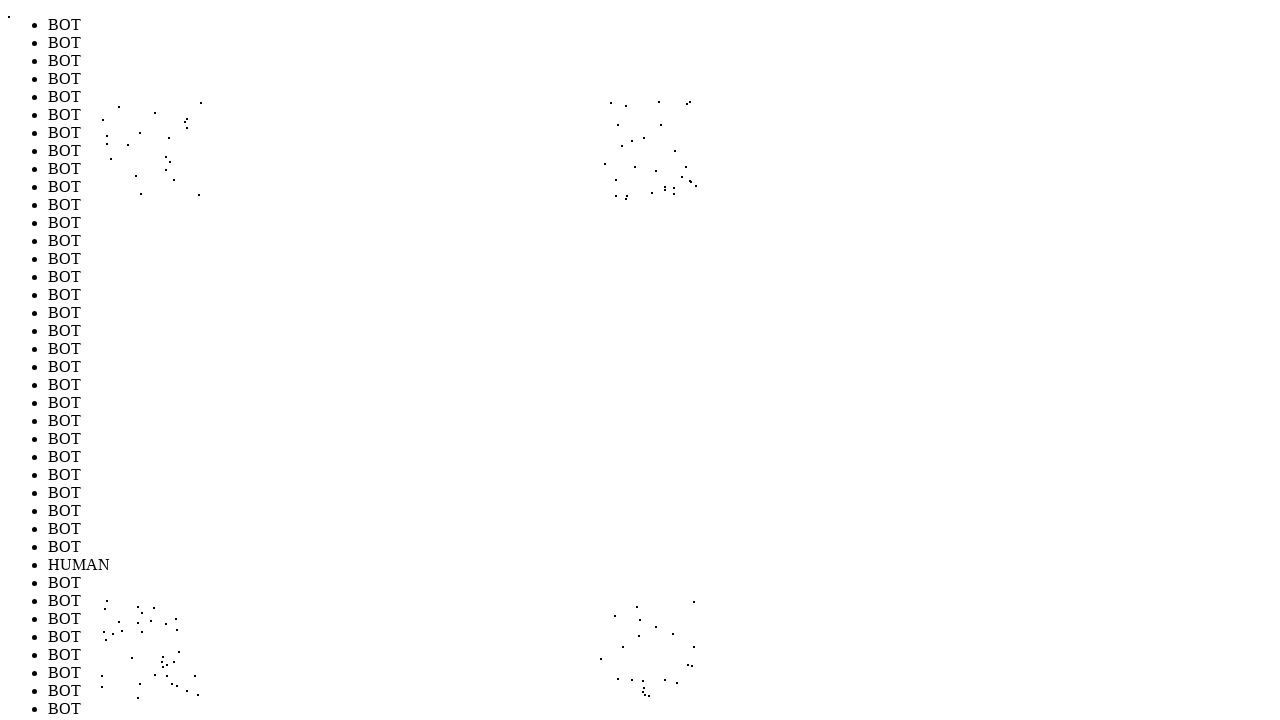

Performed random mouse movement to position (138, 173) to simulate human-like cursor behavior (iteration 104/1000) at (138, 173)
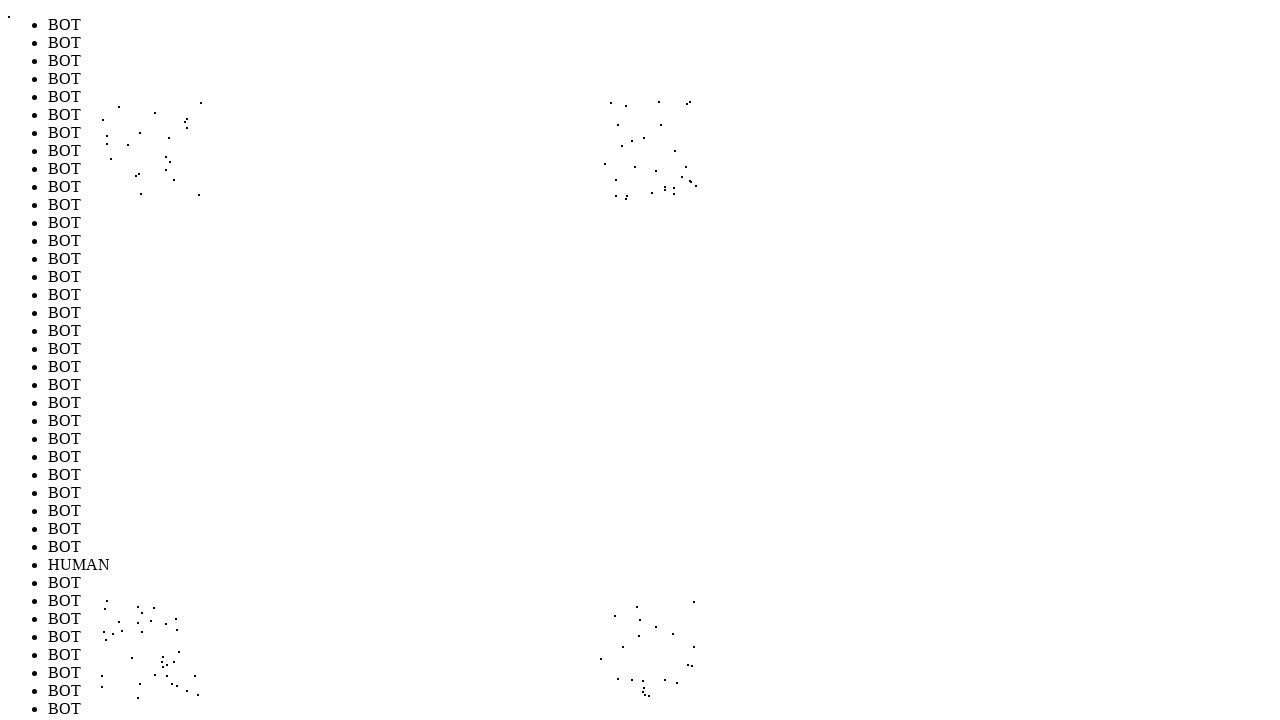

Performed random mouse movement to position (684, 133) to simulate human-like cursor behavior (iteration 105/1000) at (684, 133)
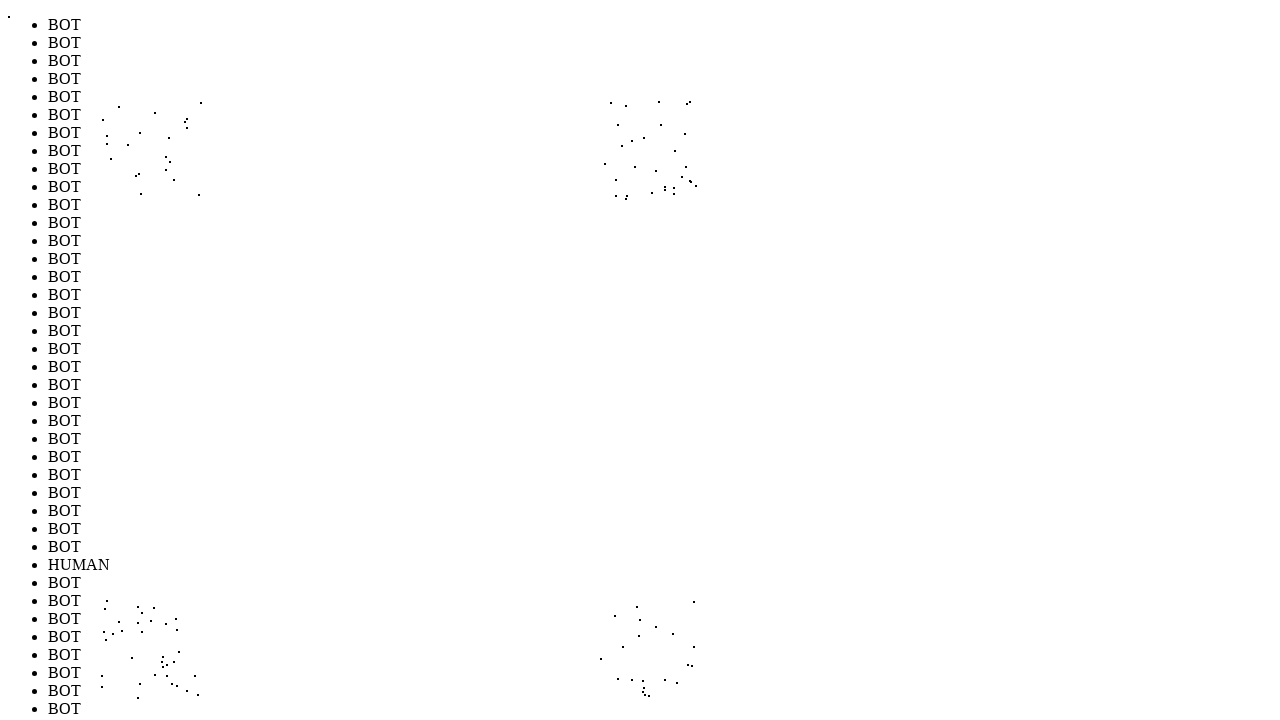

Performed random mouse movement to position (632, 697) to simulate human-like cursor behavior (iteration 106/1000) at (632, 697)
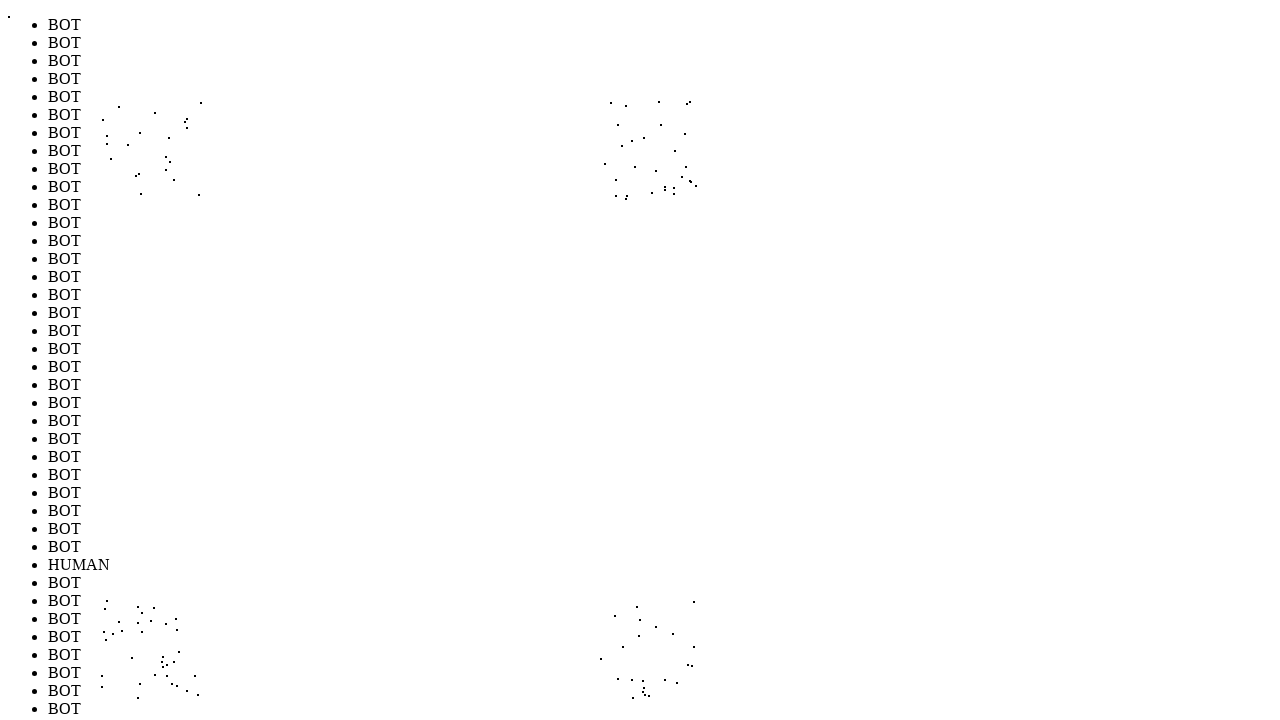

Performed random mouse movement to position (115, 615) to simulate human-like cursor behavior (iteration 107/1000) at (115, 615)
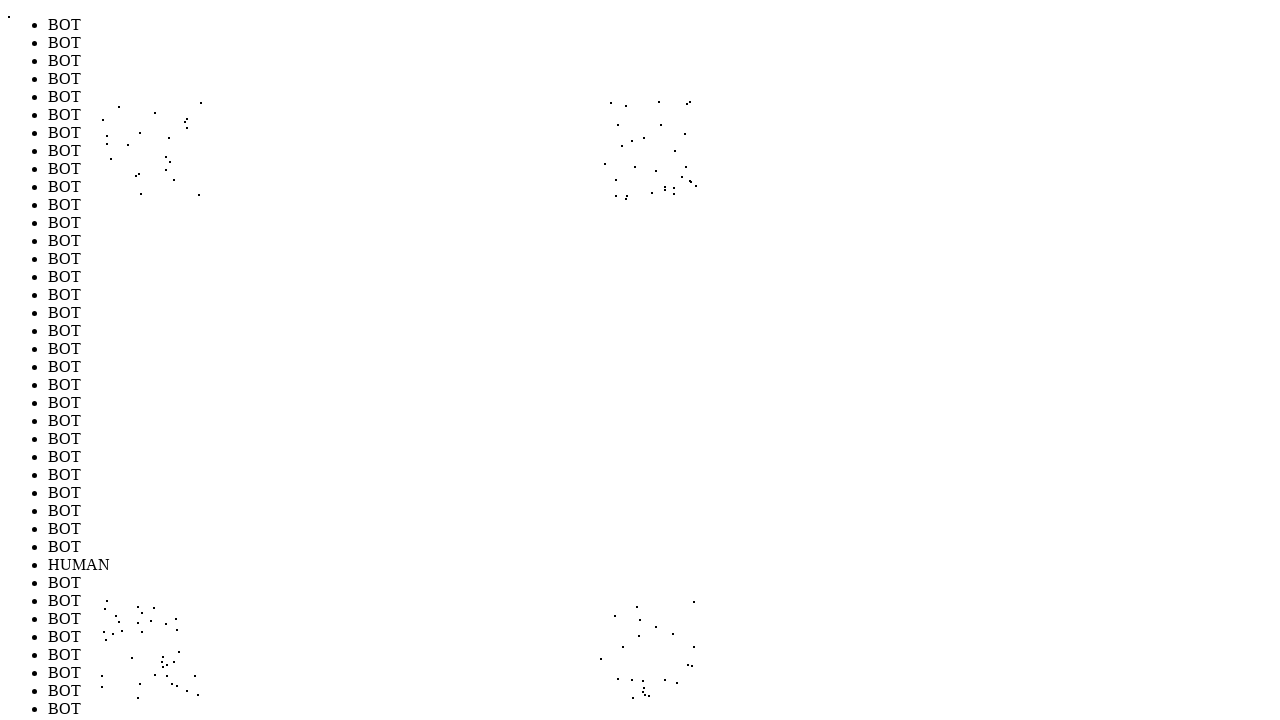

Performed random mouse movement to position (656, 651) to simulate human-like cursor behavior (iteration 108/1000) at (656, 651)
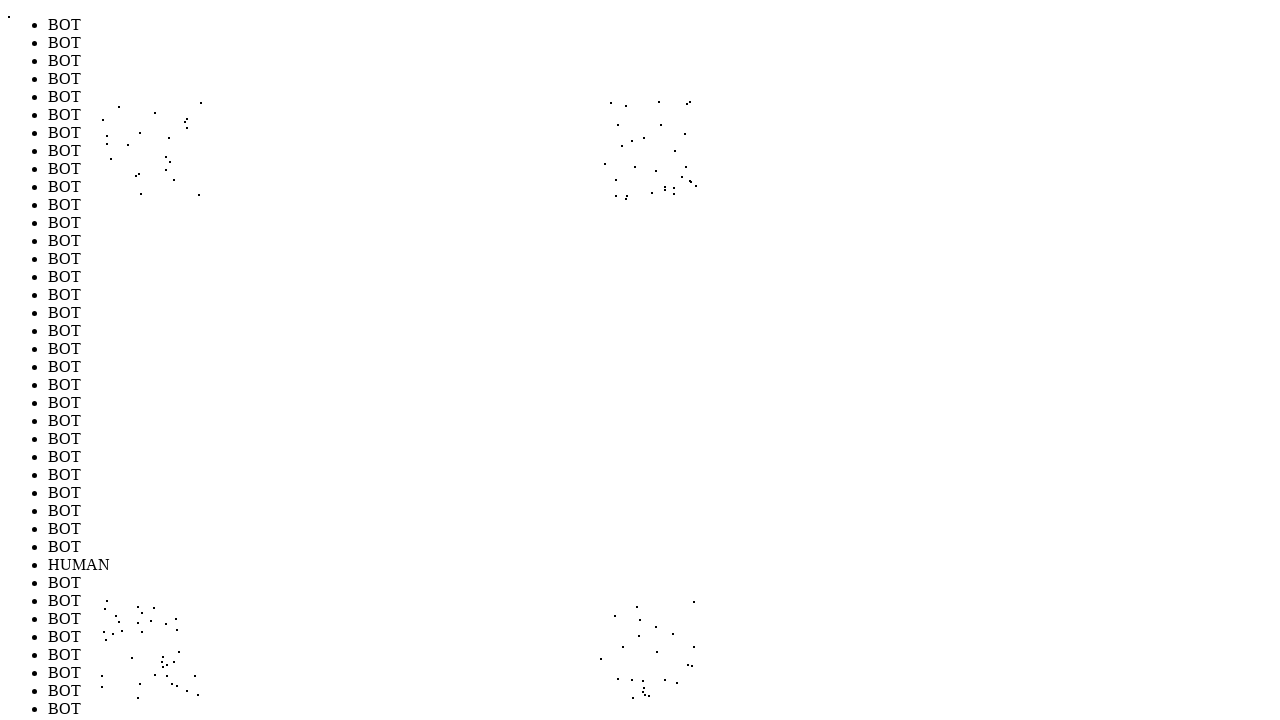

Performed random mouse movement to position (604, 652) to simulate human-like cursor behavior (iteration 109/1000) at (604, 652)
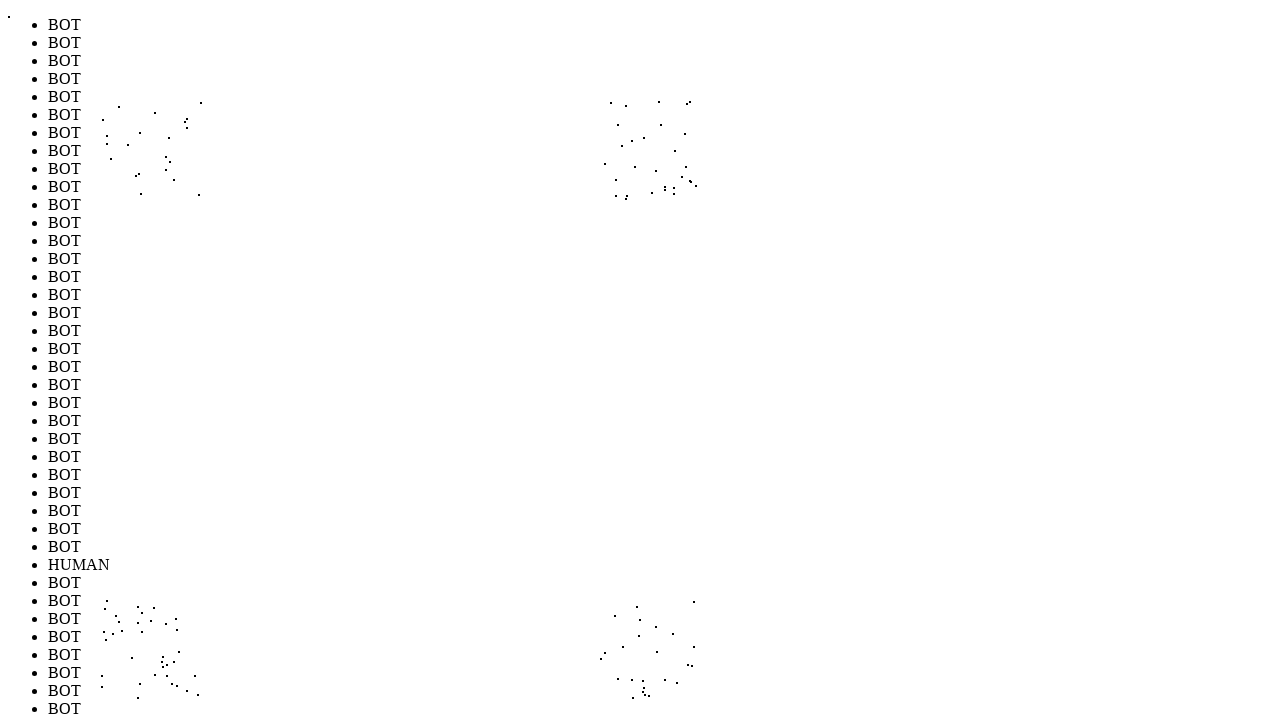

Performed random mouse movement to position (662, 100) to simulate human-like cursor behavior (iteration 110/1000) at (662, 100)
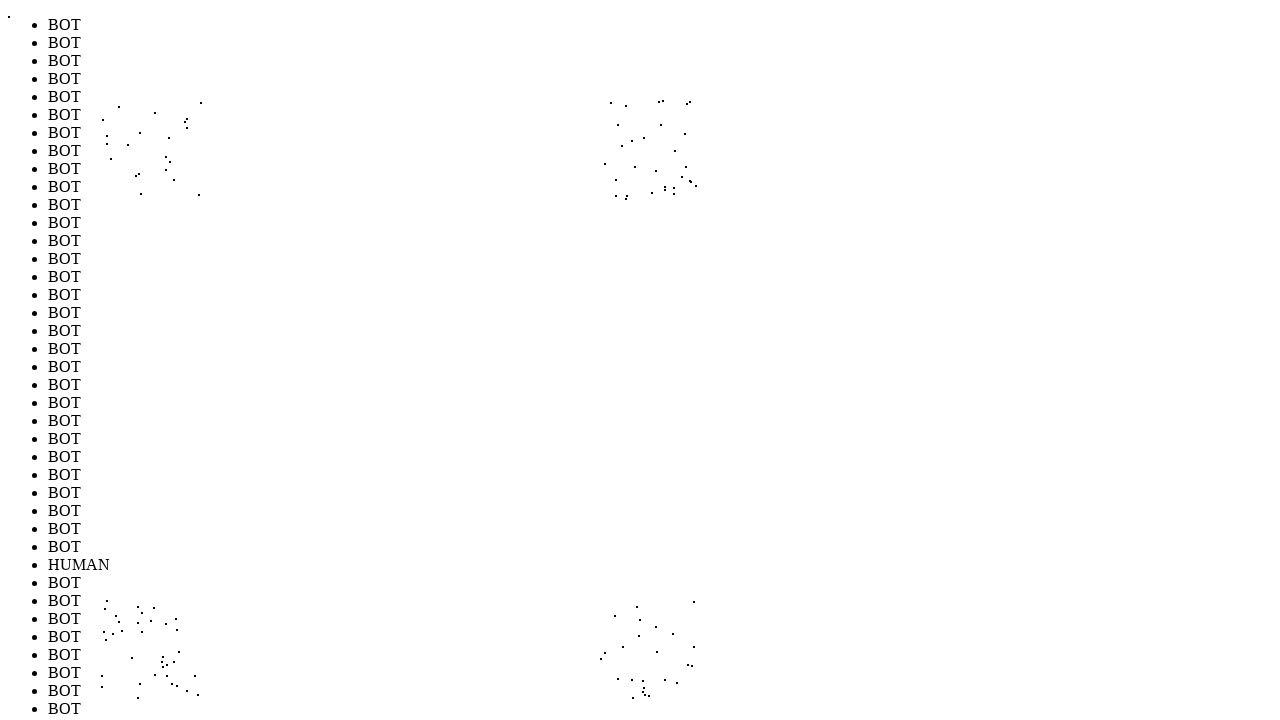

Performed random mouse movement to position (601, 150) to simulate human-like cursor behavior (iteration 111/1000) at (601, 150)
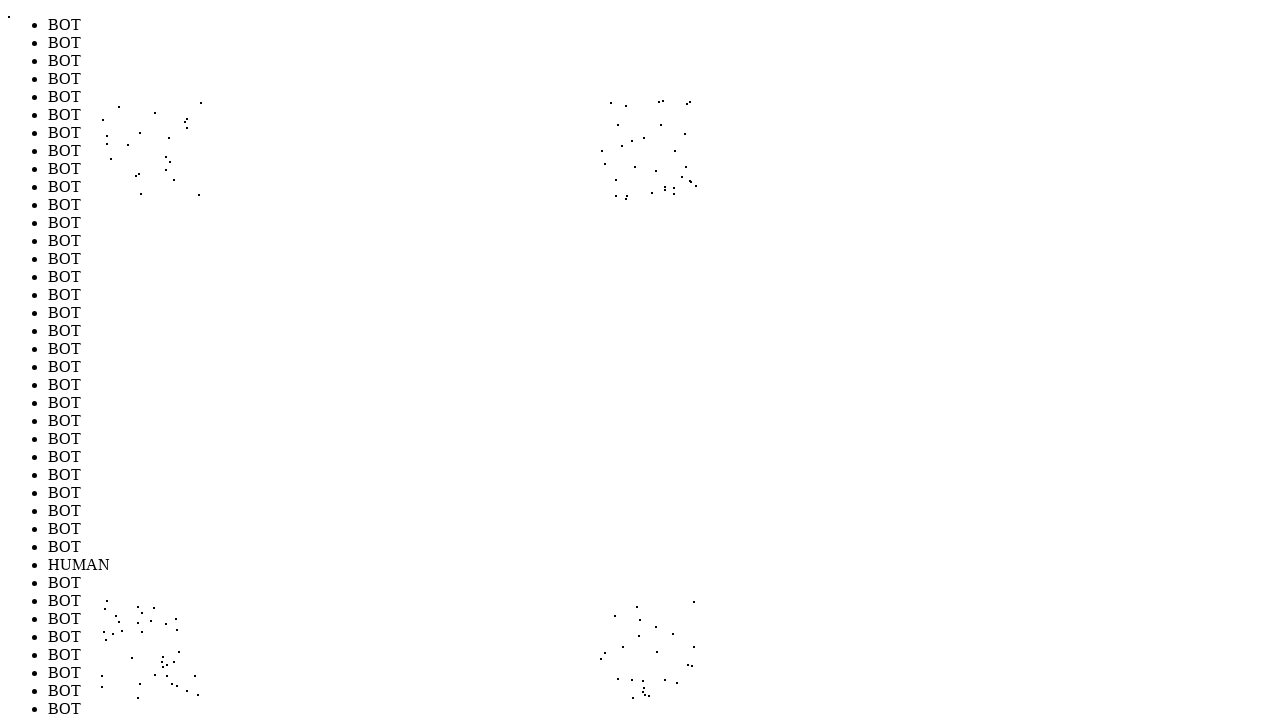

Performed random mouse movement to position (194, 150) to simulate human-like cursor behavior (iteration 112/1000) at (194, 150)
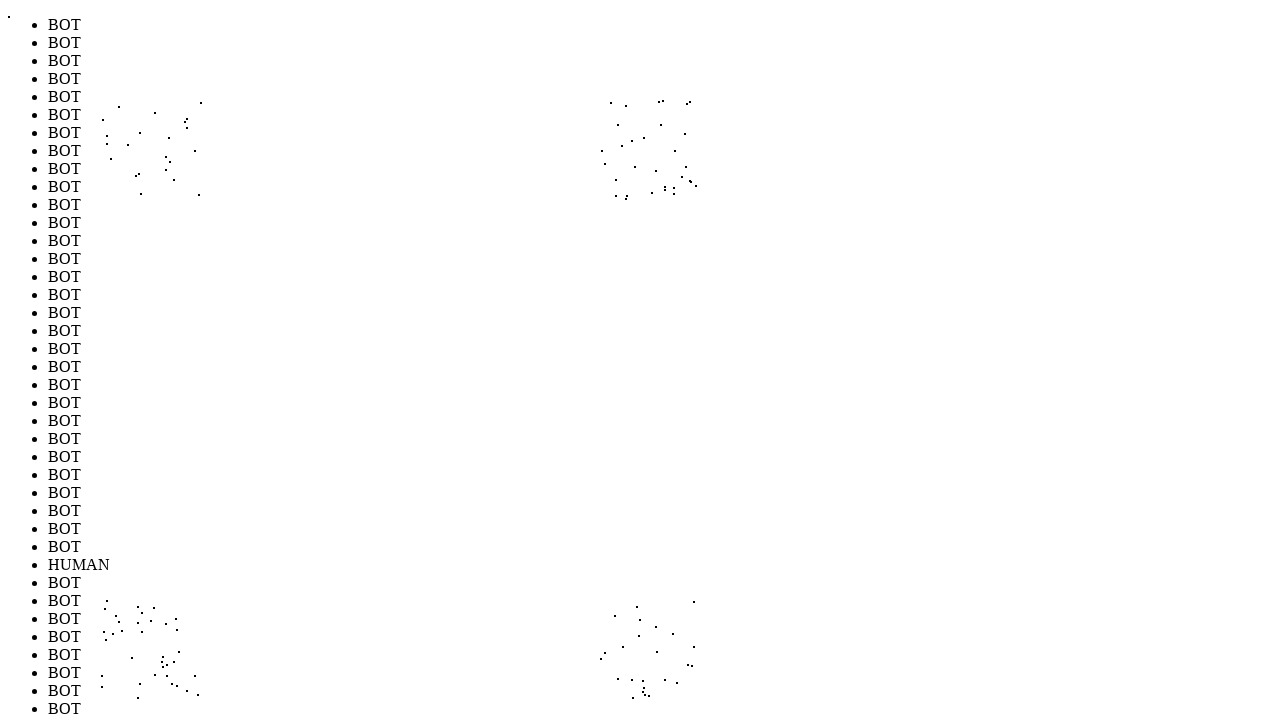

Performed random mouse movement to position (619, 108) to simulate human-like cursor behavior (iteration 113/1000) at (619, 108)
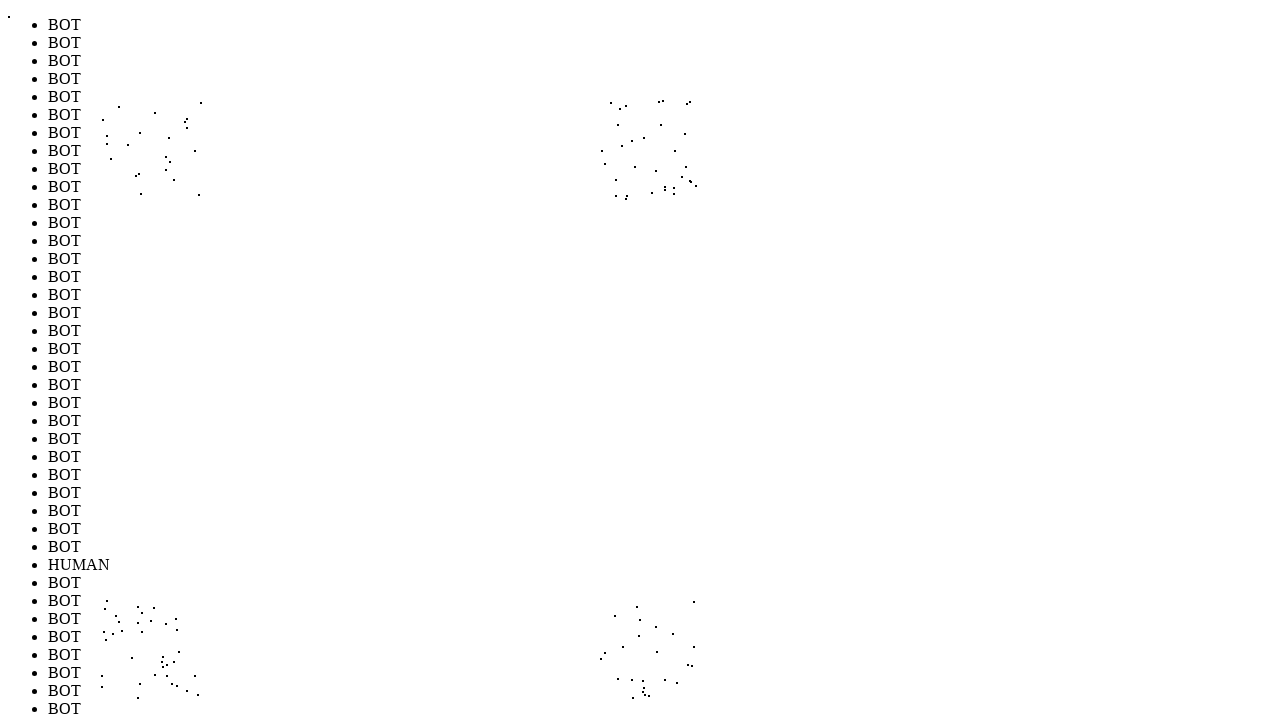

Performed random mouse movement to position (175, 614) to simulate human-like cursor behavior (iteration 114/1000) at (175, 614)
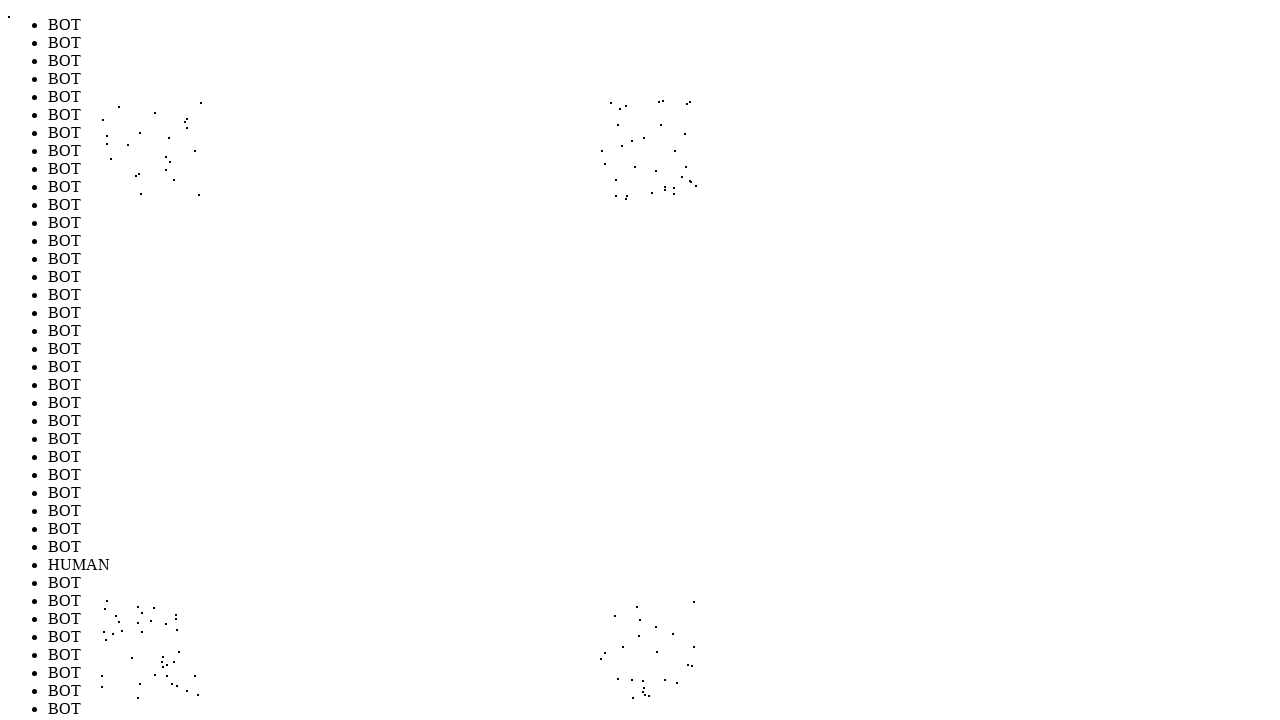

Performed random mouse movement to position (661, 185) to simulate human-like cursor behavior (iteration 115/1000) at (661, 185)
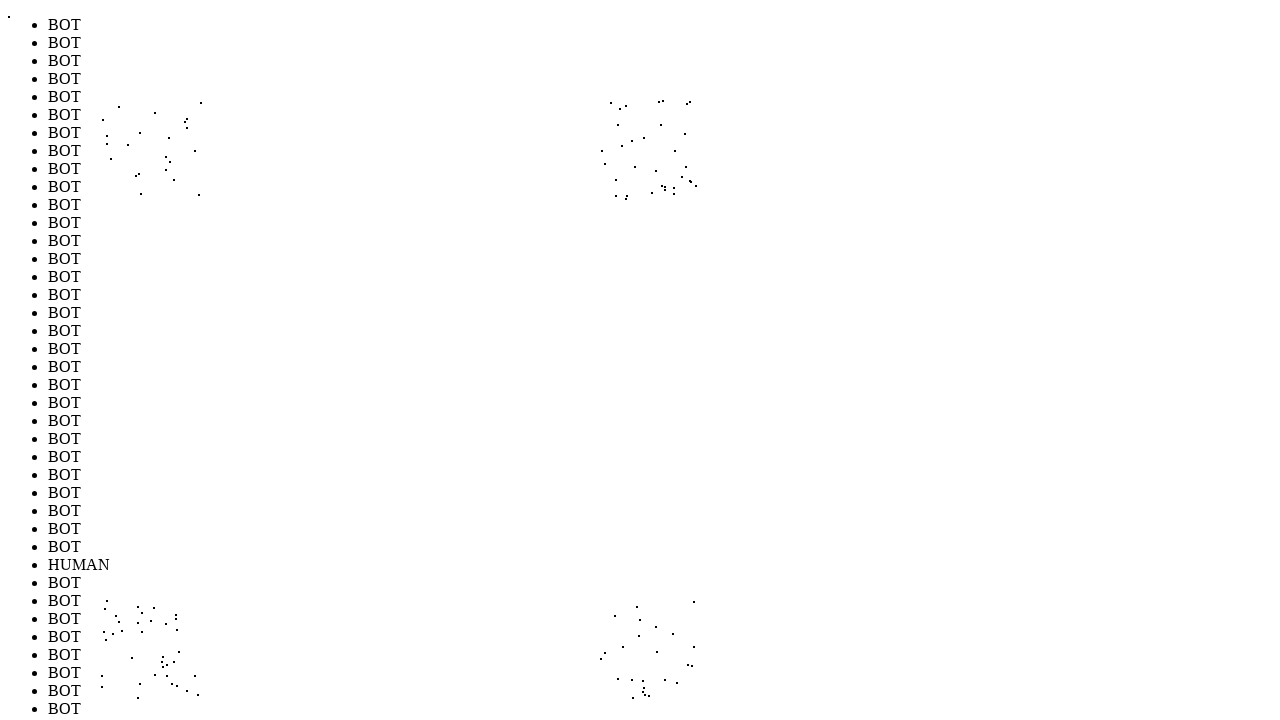

Performed random mouse movement to position (613, 621) to simulate human-like cursor behavior (iteration 116/1000) at (613, 621)
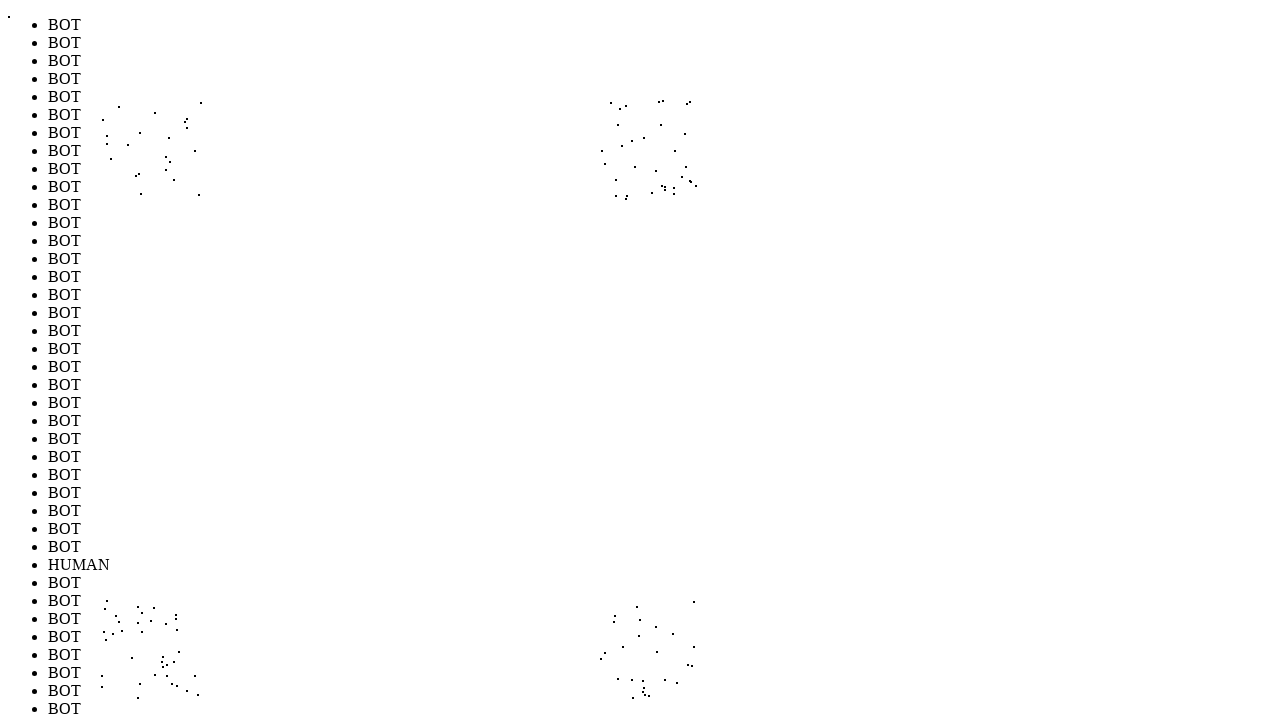

Performed random mouse movement to position (162, 165) to simulate human-like cursor behavior (iteration 117/1000) at (162, 165)
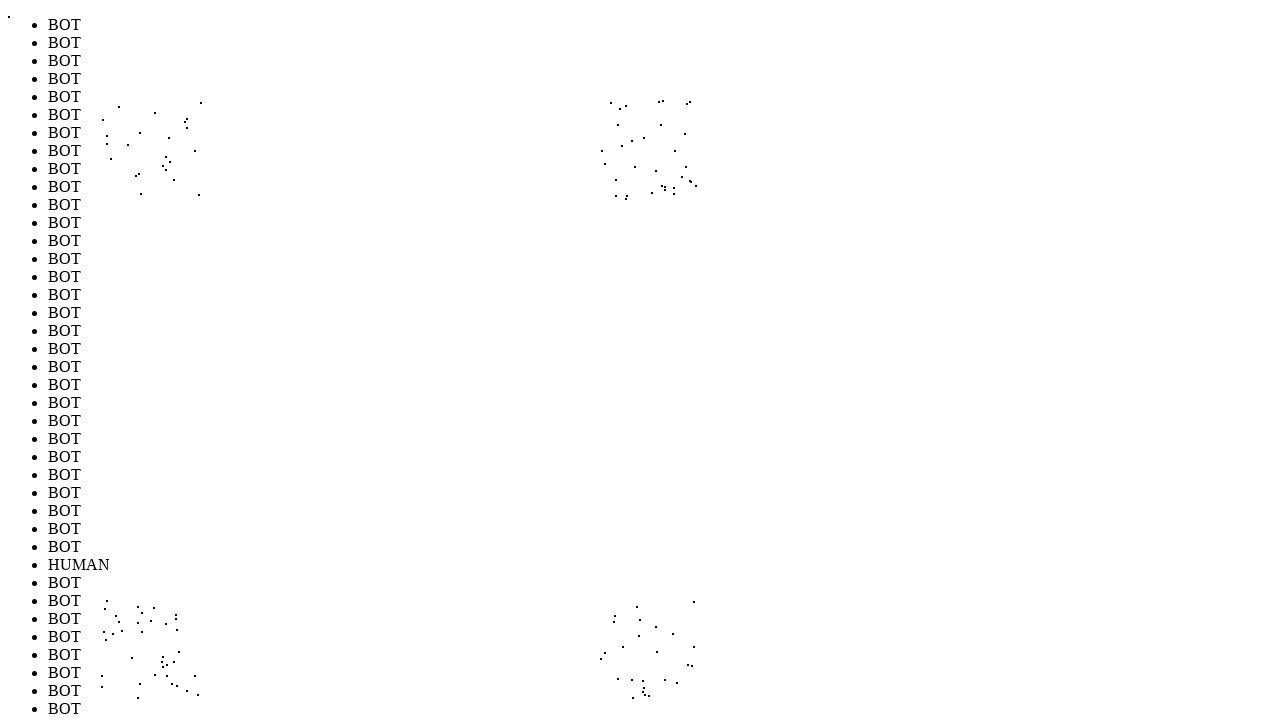

Performed random mouse movement to position (161, 631) to simulate human-like cursor behavior (iteration 118/1000) at (161, 631)
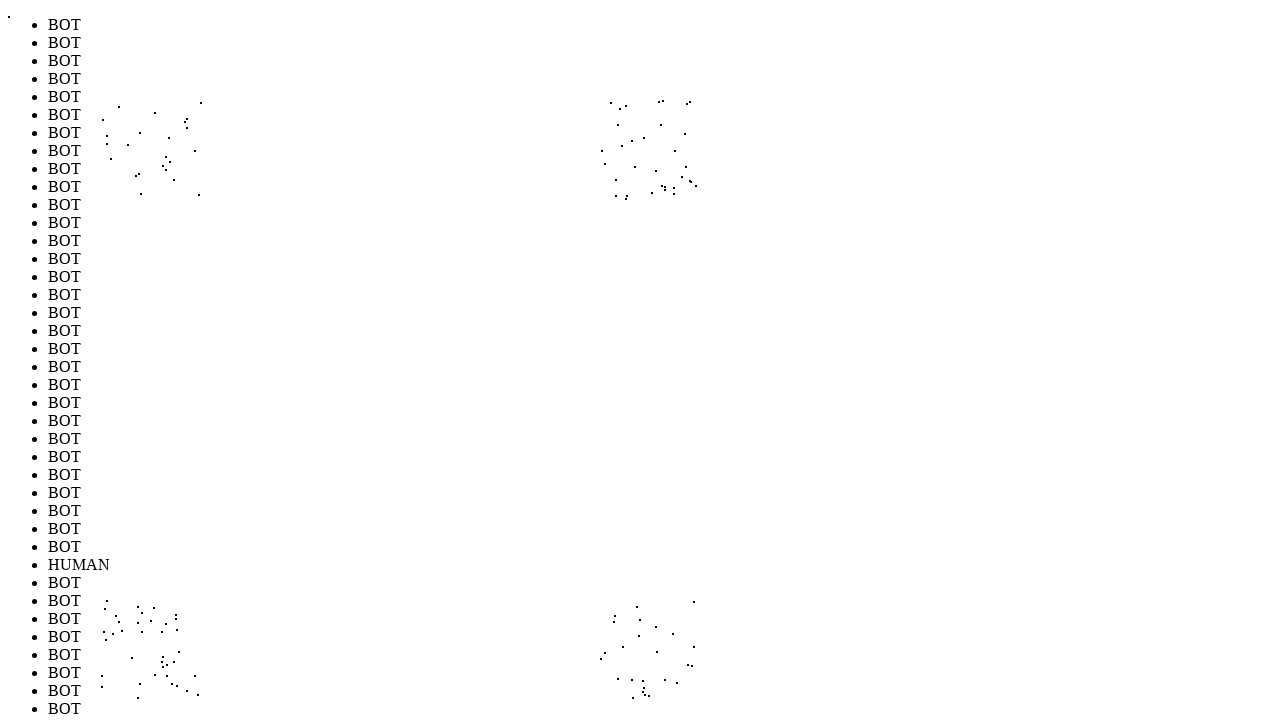

Performed random mouse movement to position (187, 147) to simulate human-like cursor behavior (iteration 119/1000) at (187, 147)
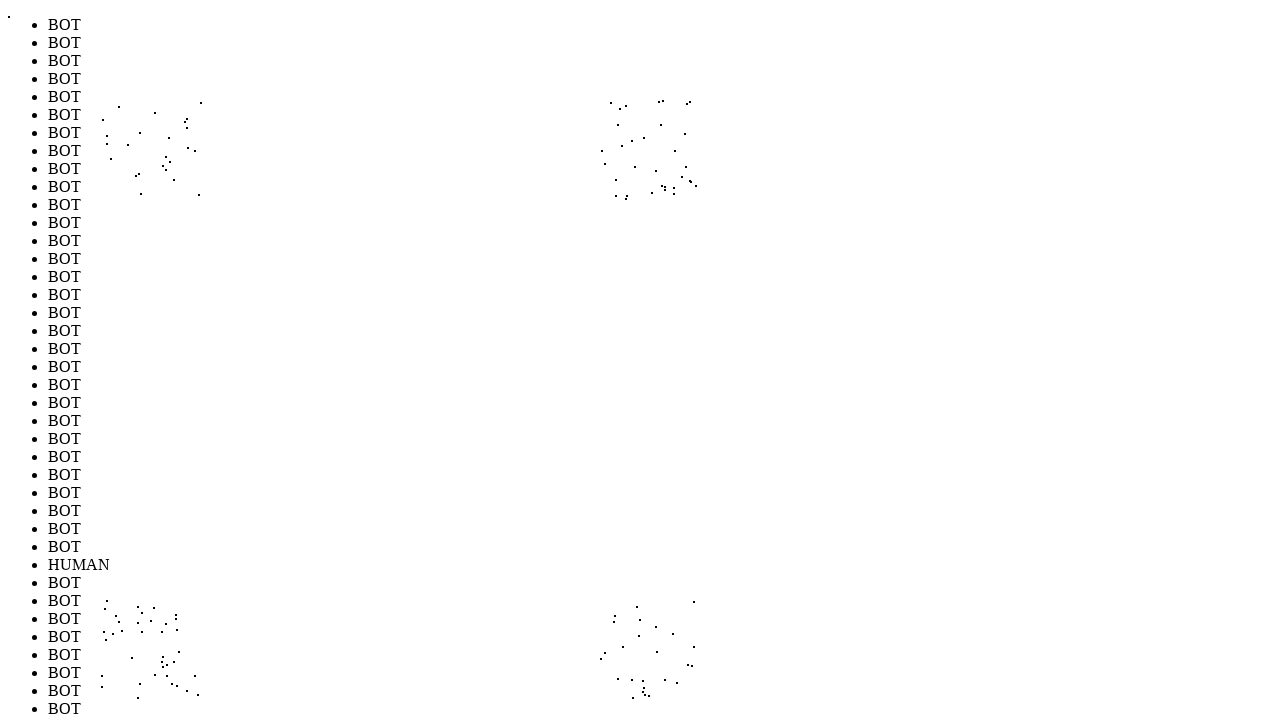

Performed random mouse movement to position (125, 695) to simulate human-like cursor behavior (iteration 120/1000) at (125, 695)
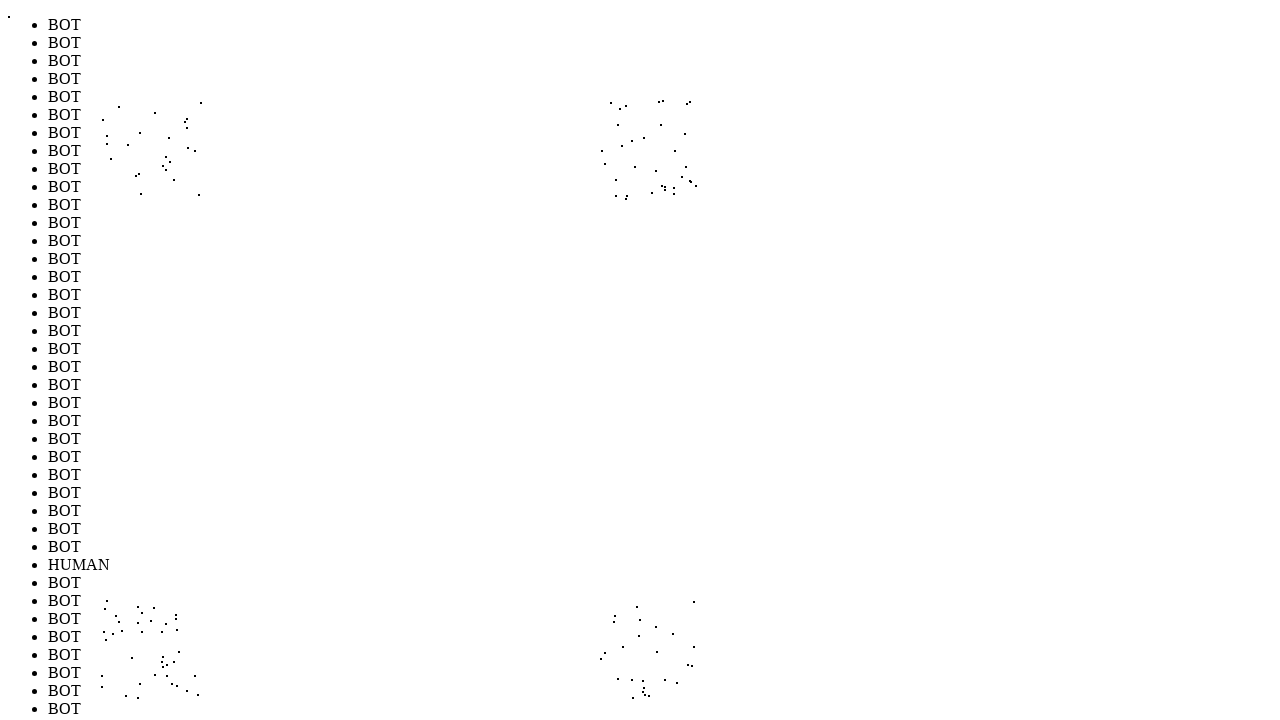

Performed random mouse movement to position (681, 622) to simulate human-like cursor behavior (iteration 121/1000) at (681, 622)
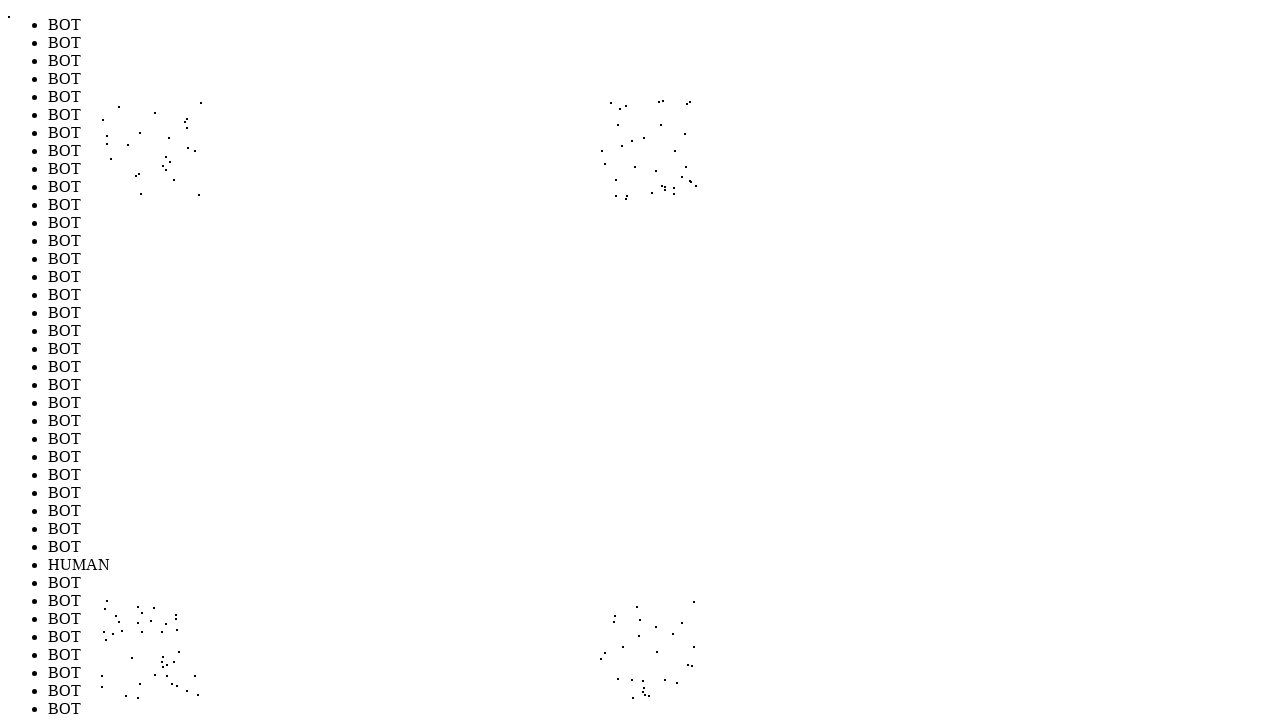

Performed random mouse movement to position (125, 183) to simulate human-like cursor behavior (iteration 122/1000) at (125, 183)
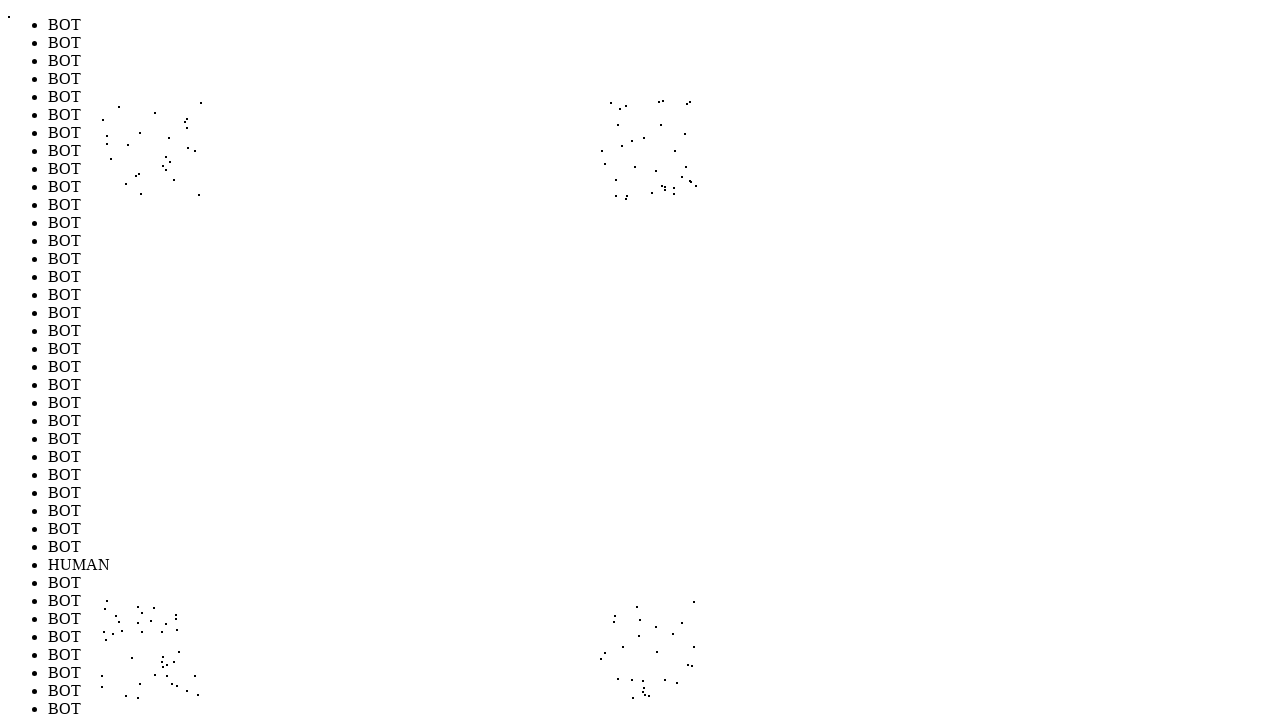

Performed random mouse movement to position (641, 649) to simulate human-like cursor behavior (iteration 123/1000) at (641, 649)
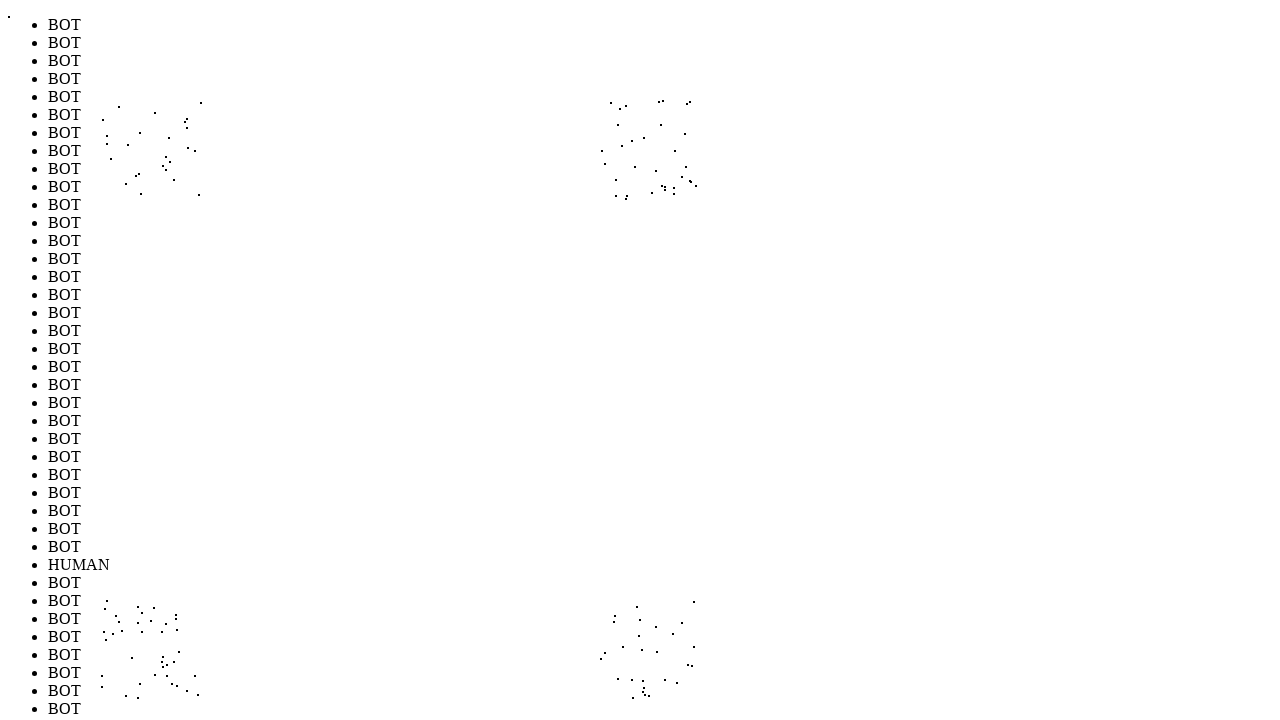

Performed random mouse movement to position (161, 621) to simulate human-like cursor behavior (iteration 124/1000) at (161, 621)
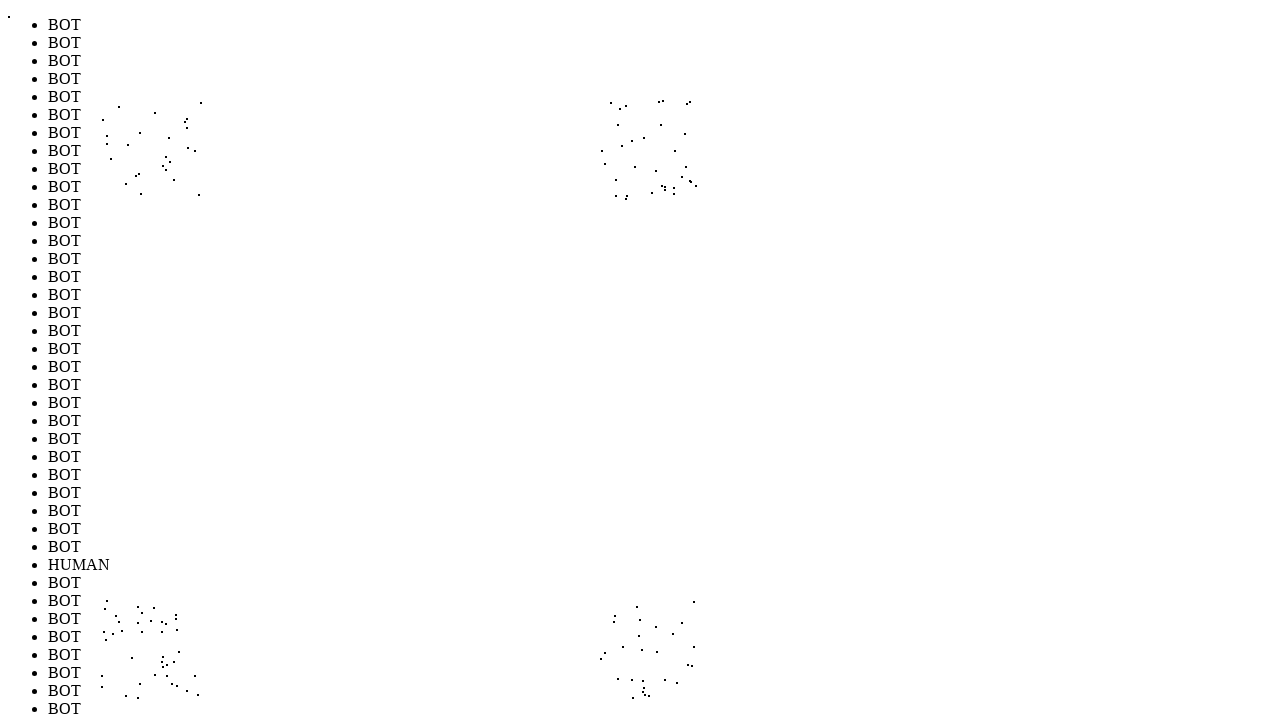

Performed random mouse movement to position (123, 622) to simulate human-like cursor behavior (iteration 125/1000) at (123, 622)
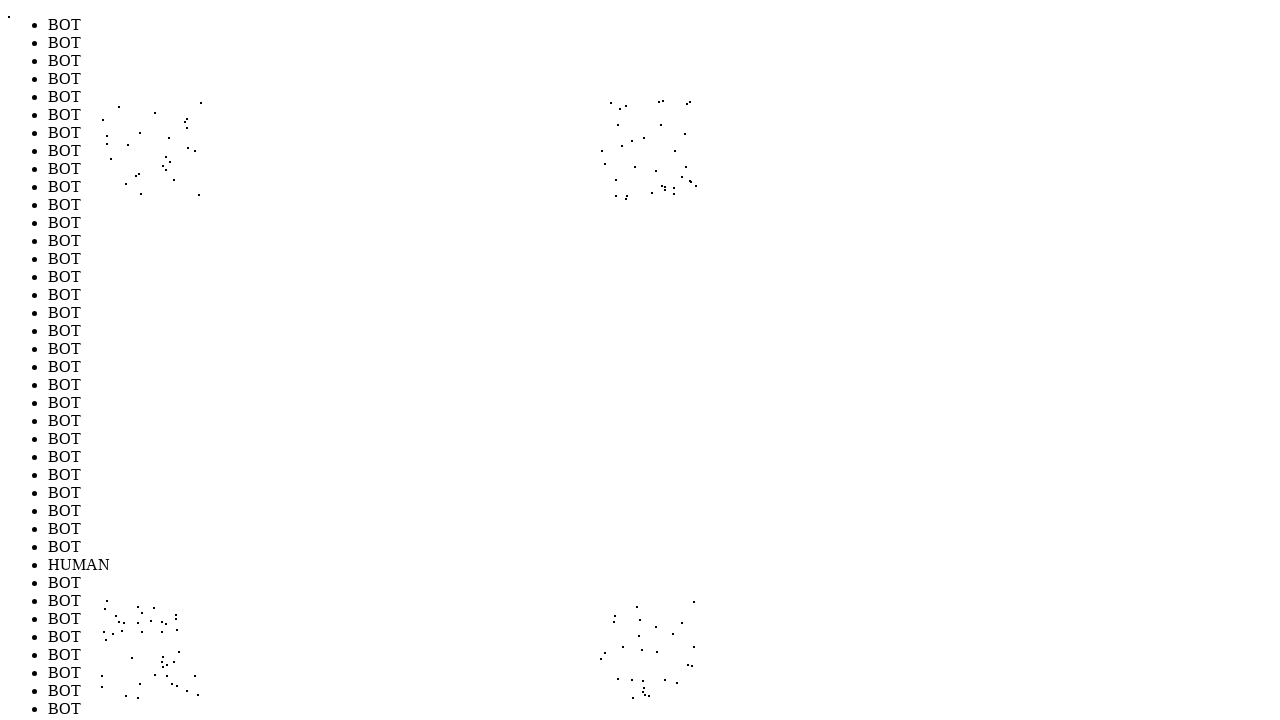

Performed random mouse movement to position (125, 155) to simulate human-like cursor behavior (iteration 126/1000) at (125, 155)
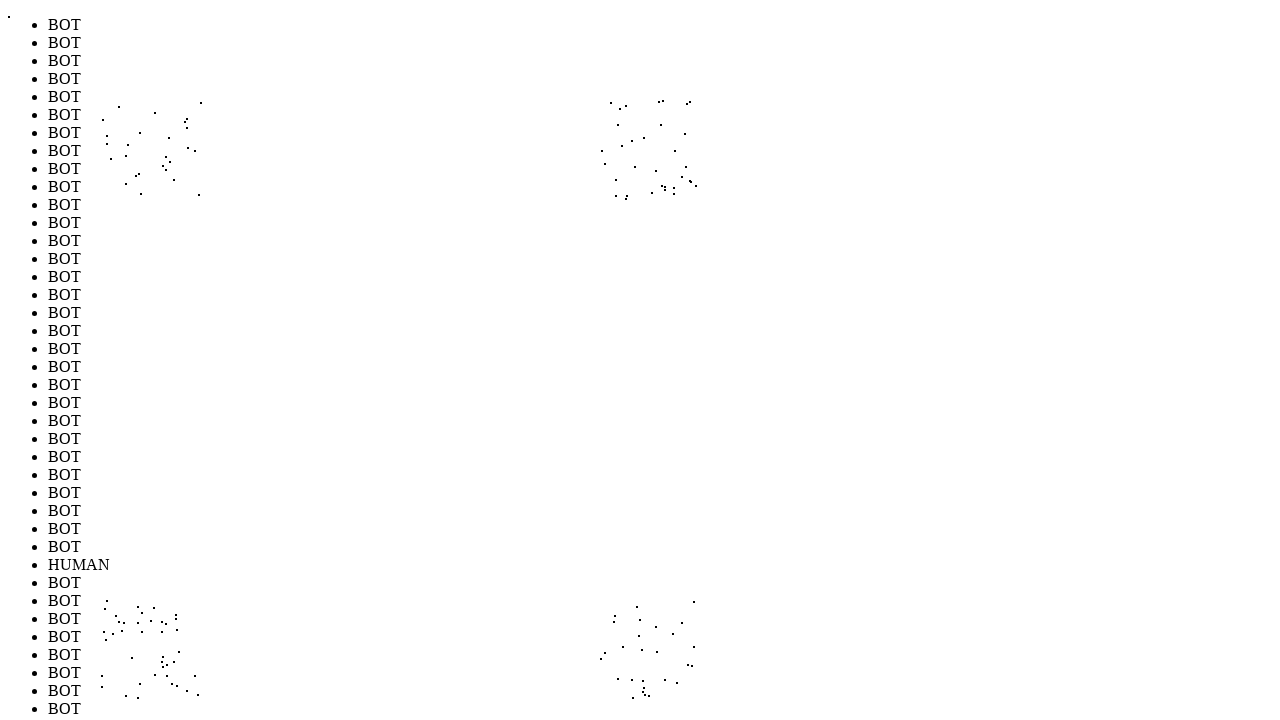

Performed random mouse movement to position (179, 620) to simulate human-like cursor behavior (iteration 127/1000) at (179, 620)
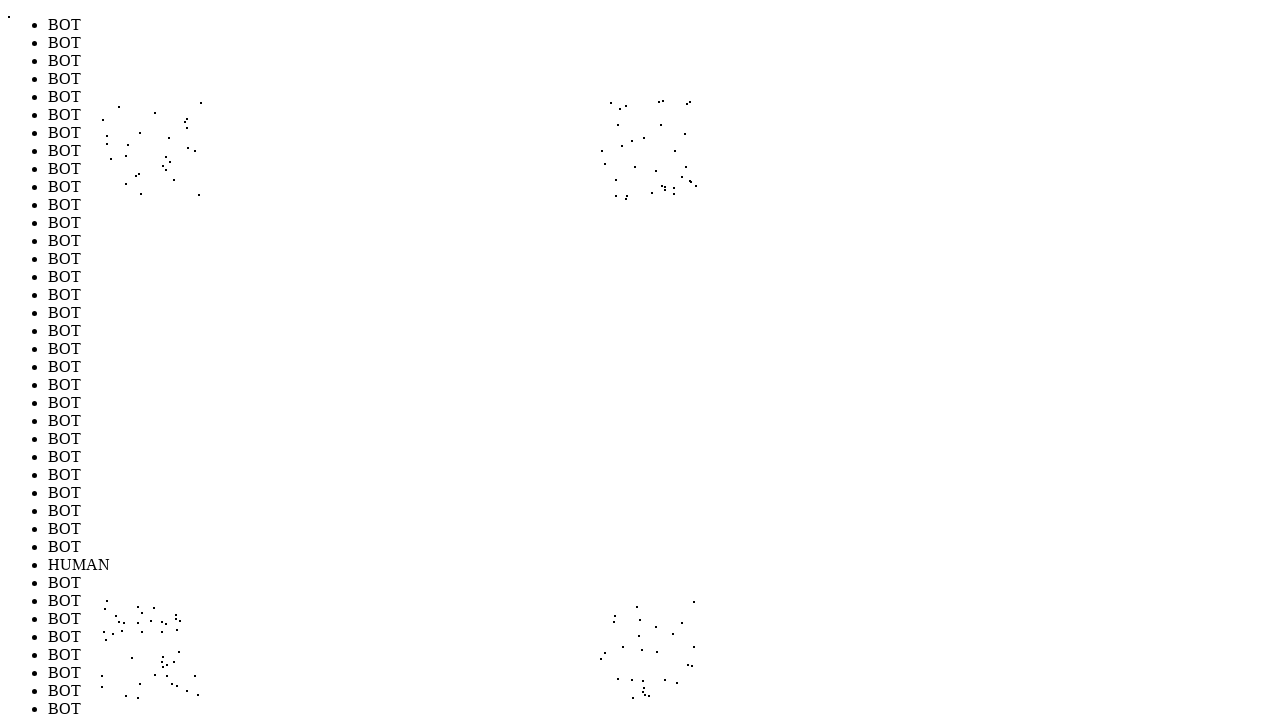

Performed random mouse movement to position (137, 103) to simulate human-like cursor behavior (iteration 128/1000) at (137, 103)
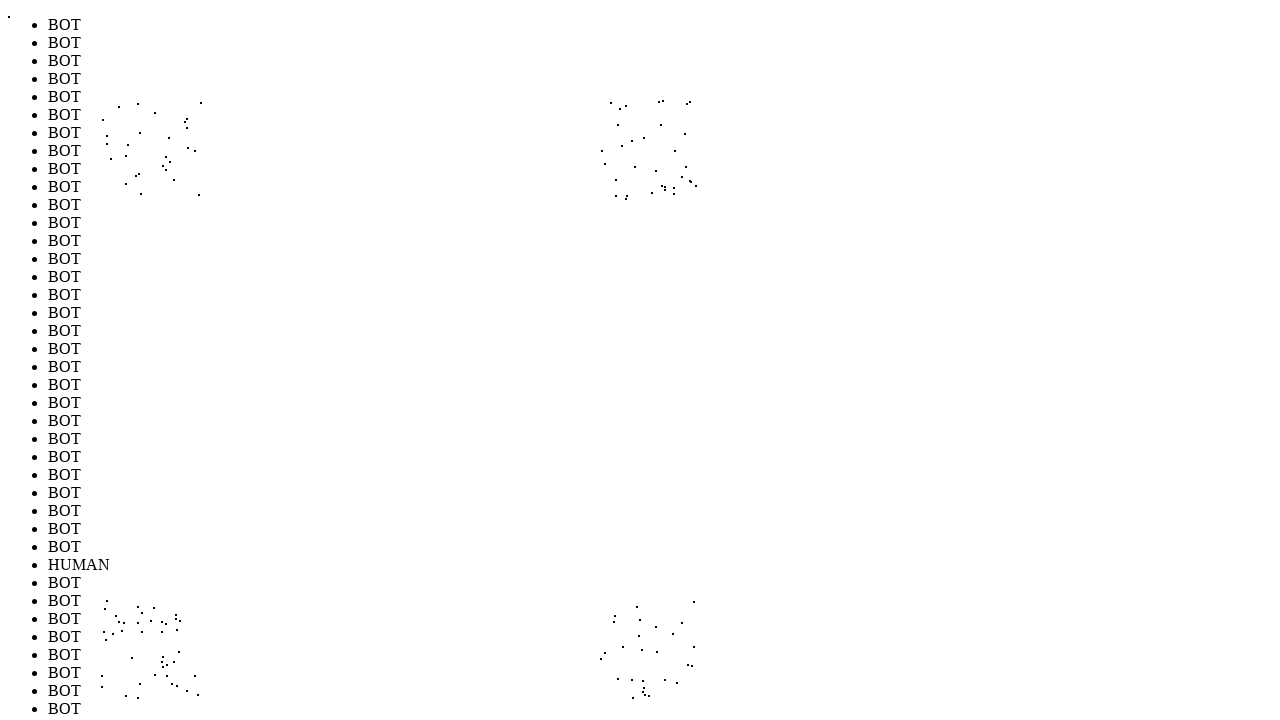

Performed random mouse movement to position (649, 688) to simulate human-like cursor behavior (iteration 129/1000) at (649, 688)
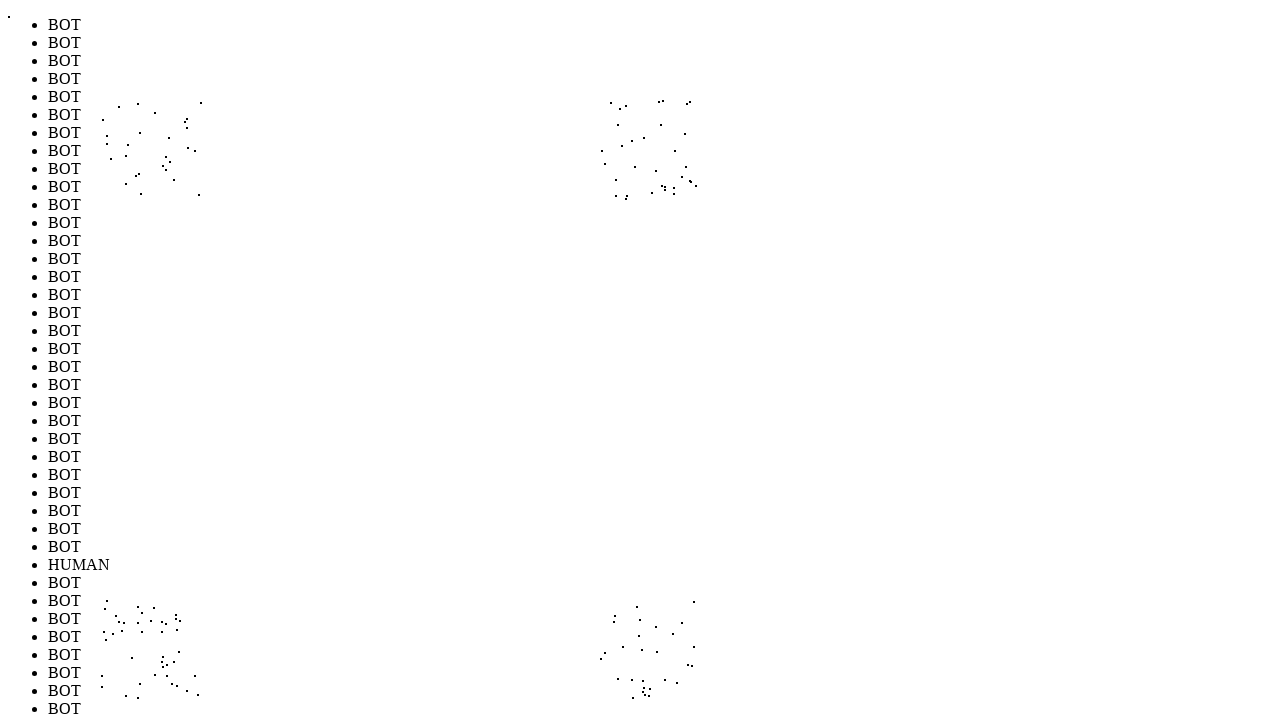

Performed random mouse movement to position (653, 181) to simulate human-like cursor behavior (iteration 130/1000) at (653, 181)
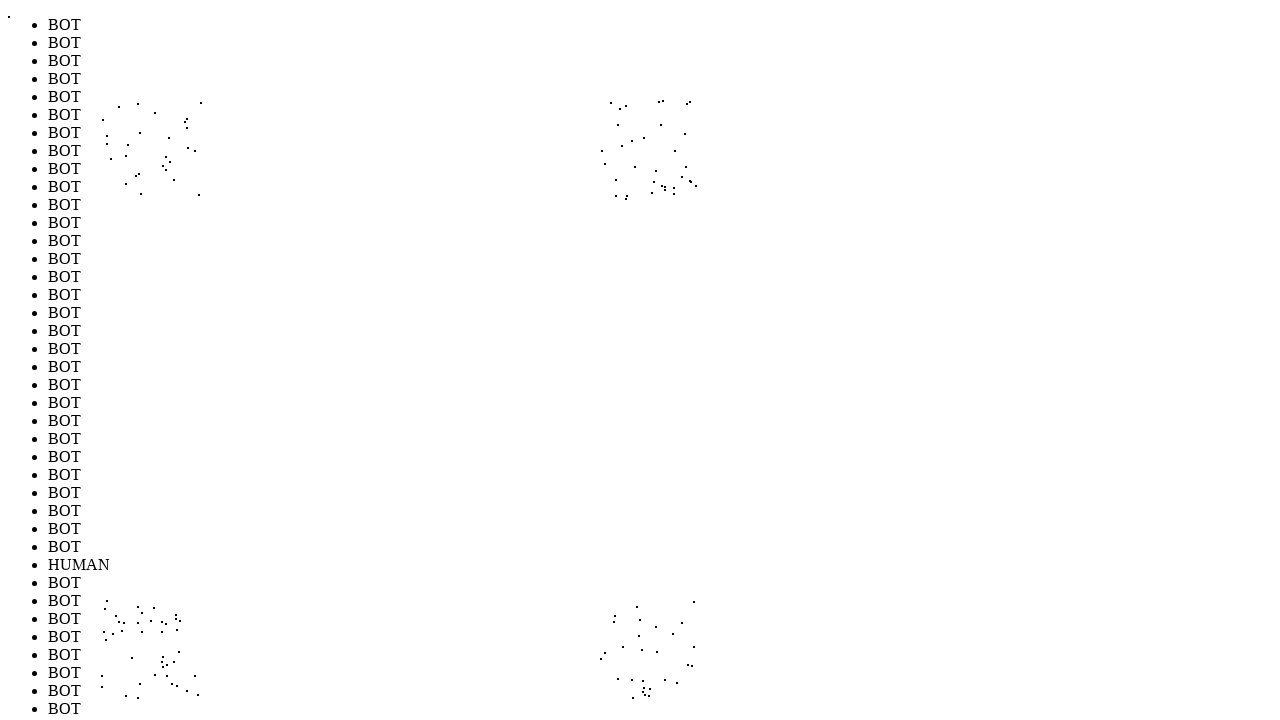

Performed random mouse movement to position (678, 155) to simulate human-like cursor behavior (iteration 131/1000) at (678, 155)
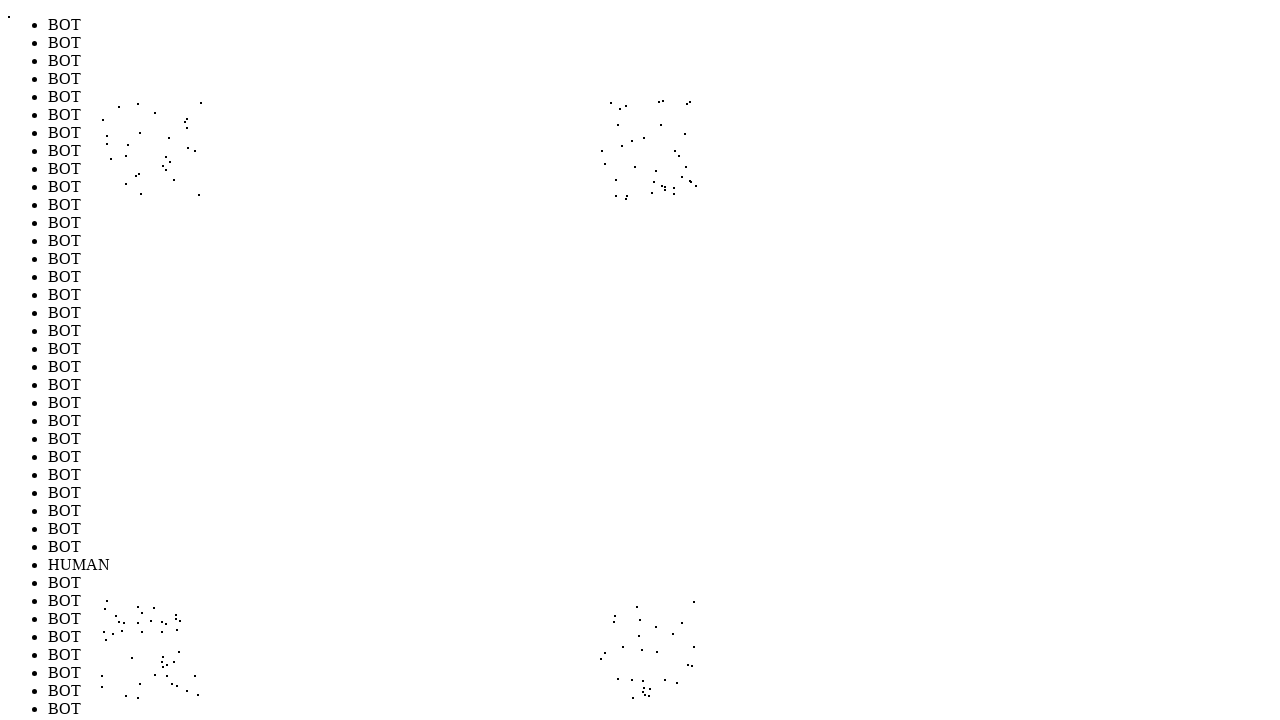

Performed random mouse movement to position (648, 195) to simulate human-like cursor behavior (iteration 132/1000) at (648, 195)
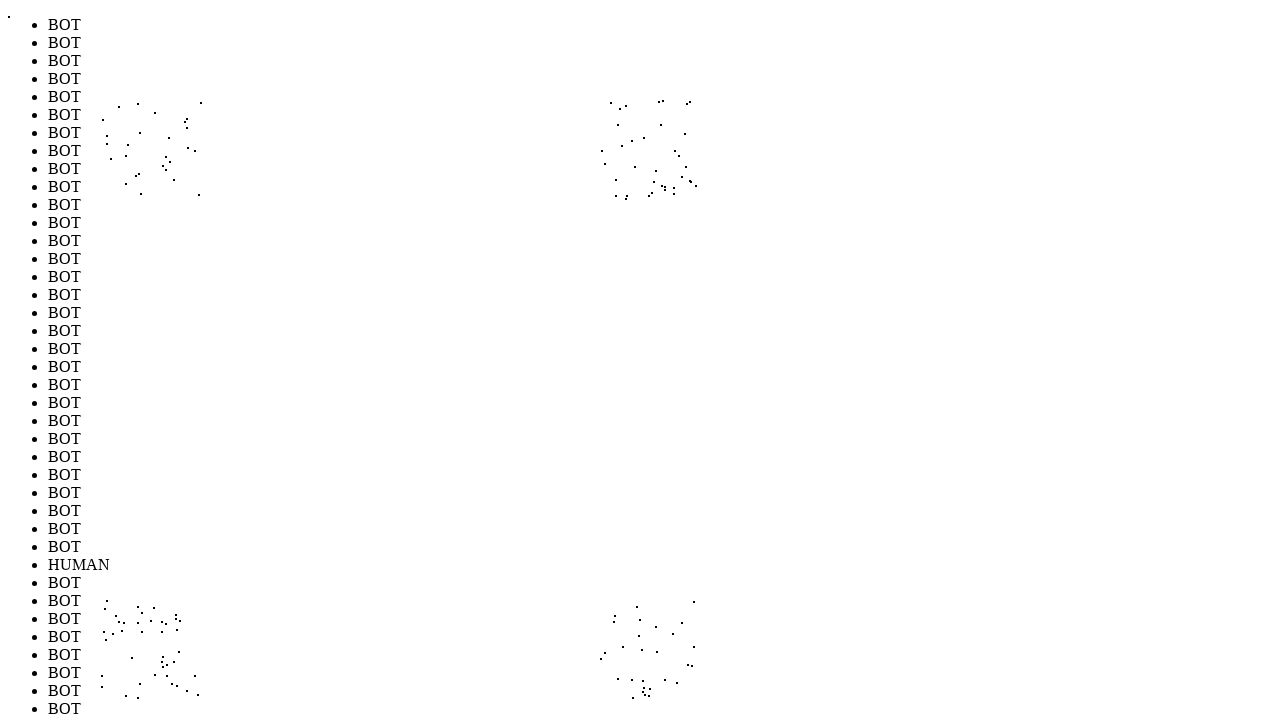

Performed random mouse movement to position (158, 156) to simulate human-like cursor behavior (iteration 133/1000) at (158, 156)
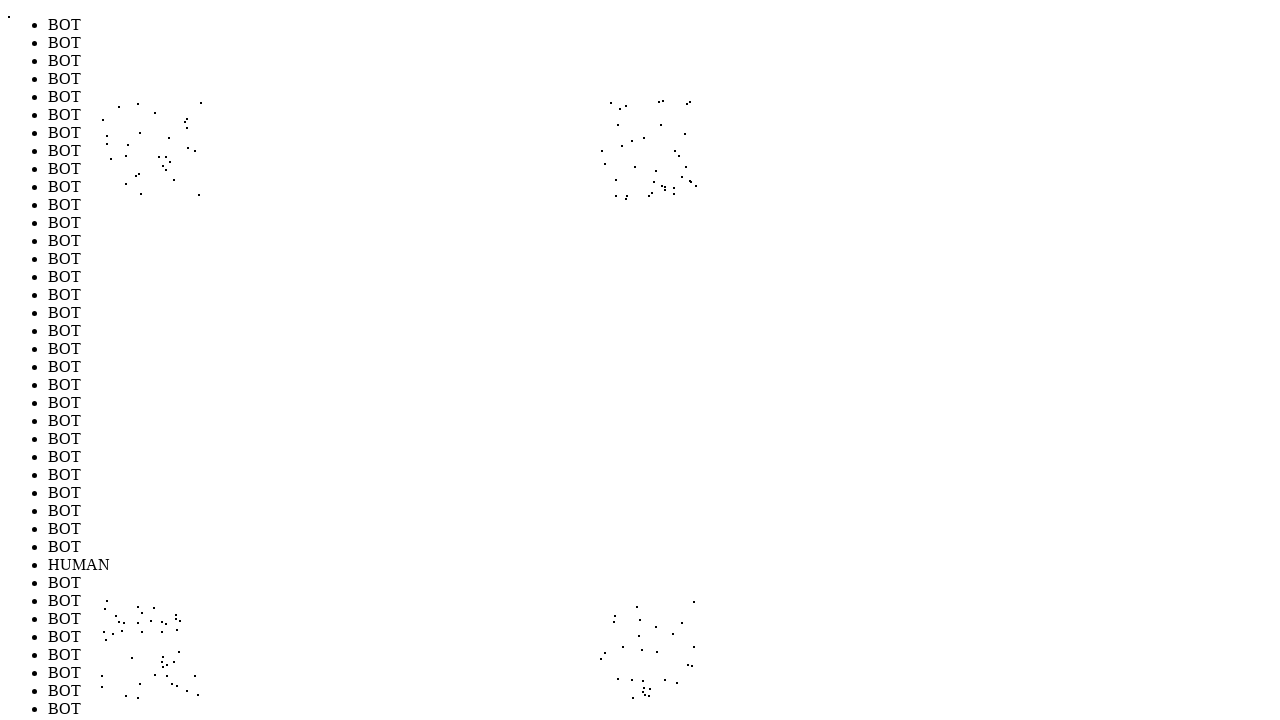

Performed random mouse movement to position (158, 645) to simulate human-like cursor behavior (iteration 134/1000) at (158, 645)
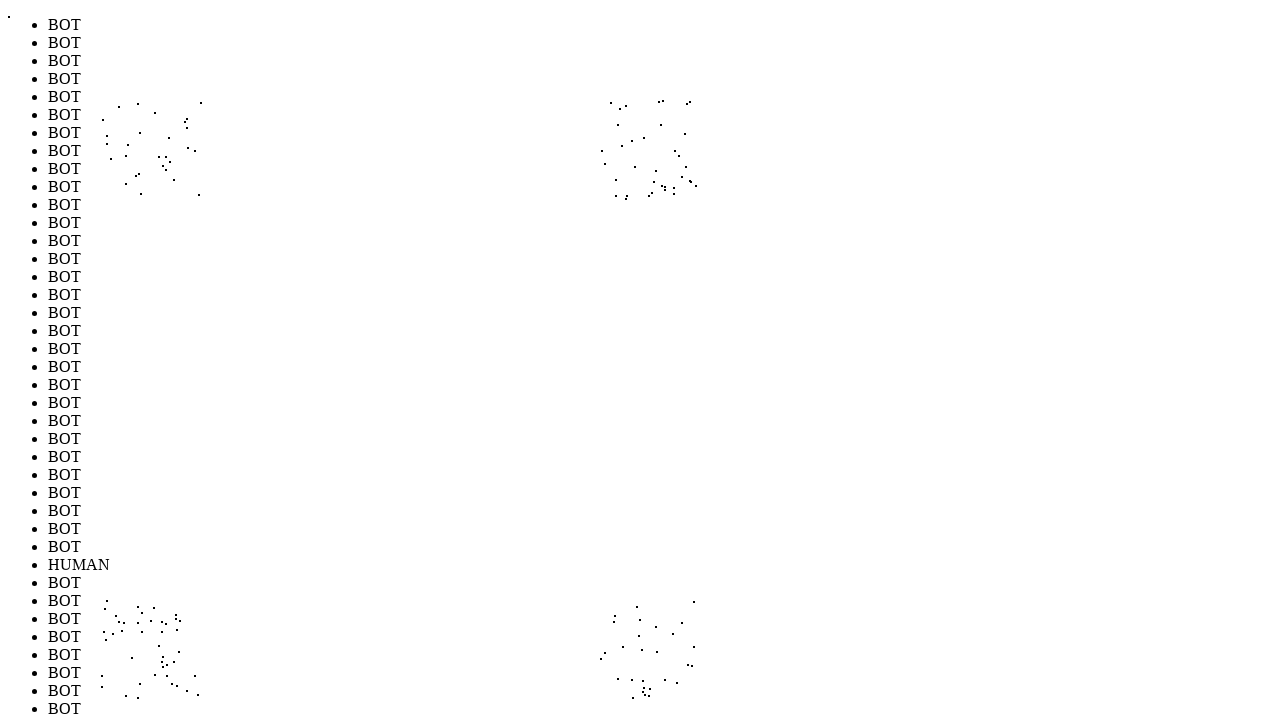

Performed random mouse movement to position (198, 642) to simulate human-like cursor behavior (iteration 135/1000) at (198, 642)
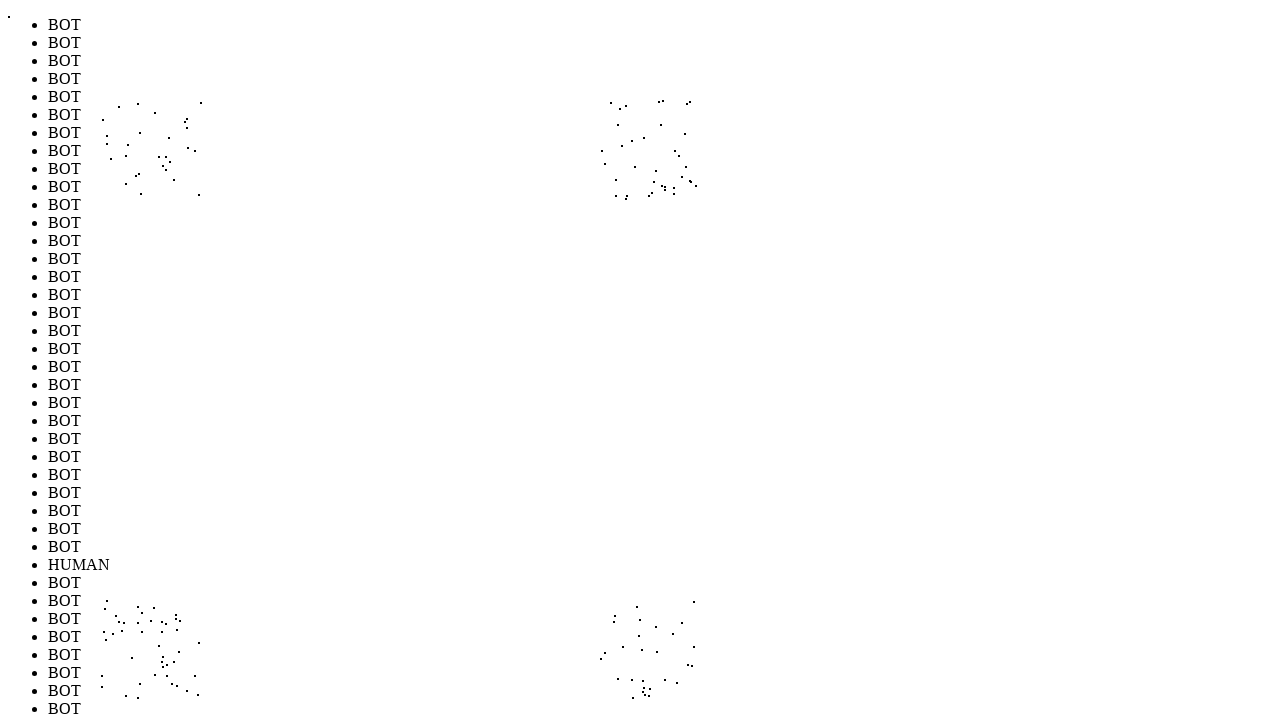

Performed random mouse movement to position (674, 104) to simulate human-like cursor behavior (iteration 136/1000) at (674, 104)
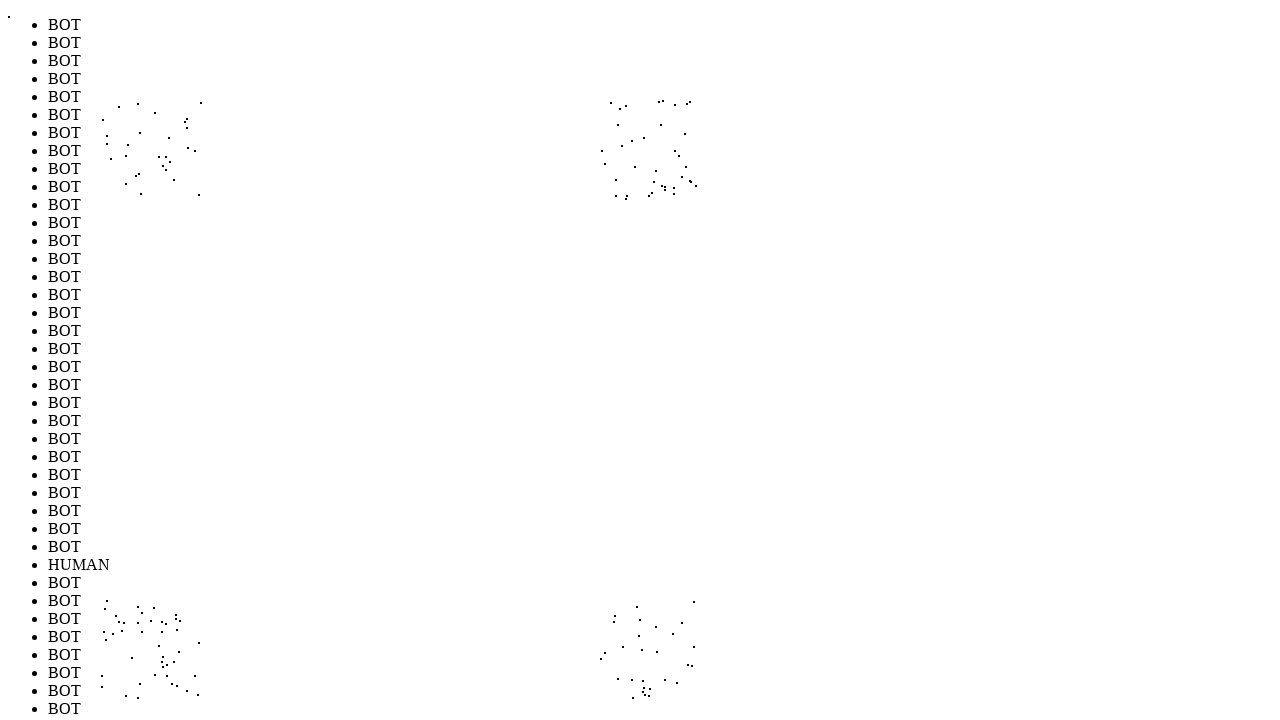

Performed random mouse movement to position (628, 106) to simulate human-like cursor behavior (iteration 137/1000) at (628, 106)
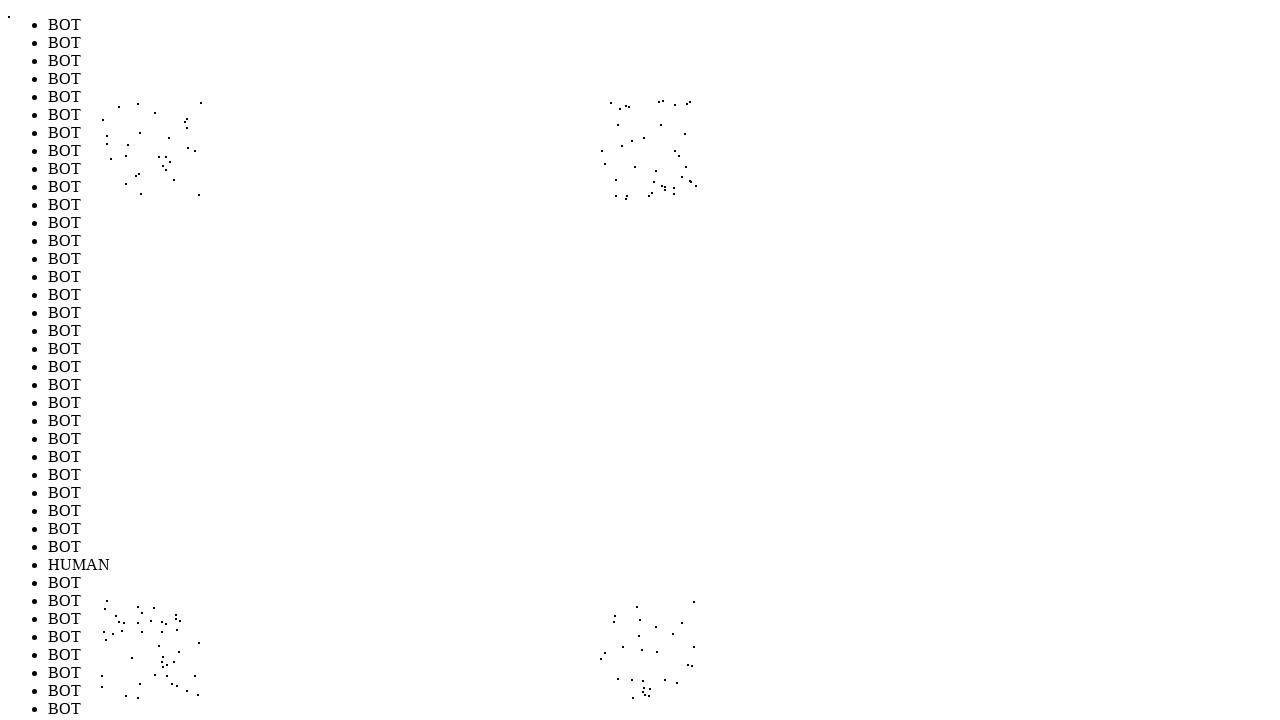

Performed random mouse movement to position (126, 649) to simulate human-like cursor behavior (iteration 138/1000) at (126, 649)
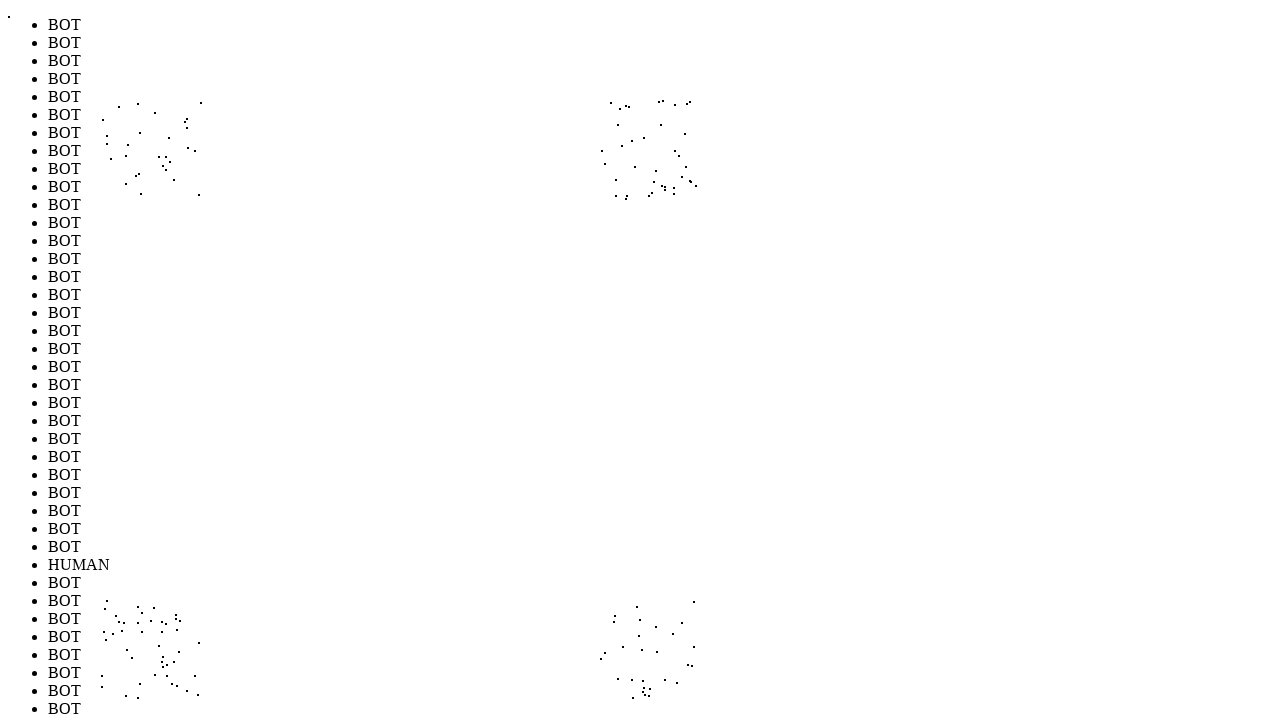

Performed random mouse movement to position (681, 606) to simulate human-like cursor behavior (iteration 139/1000) at (681, 606)
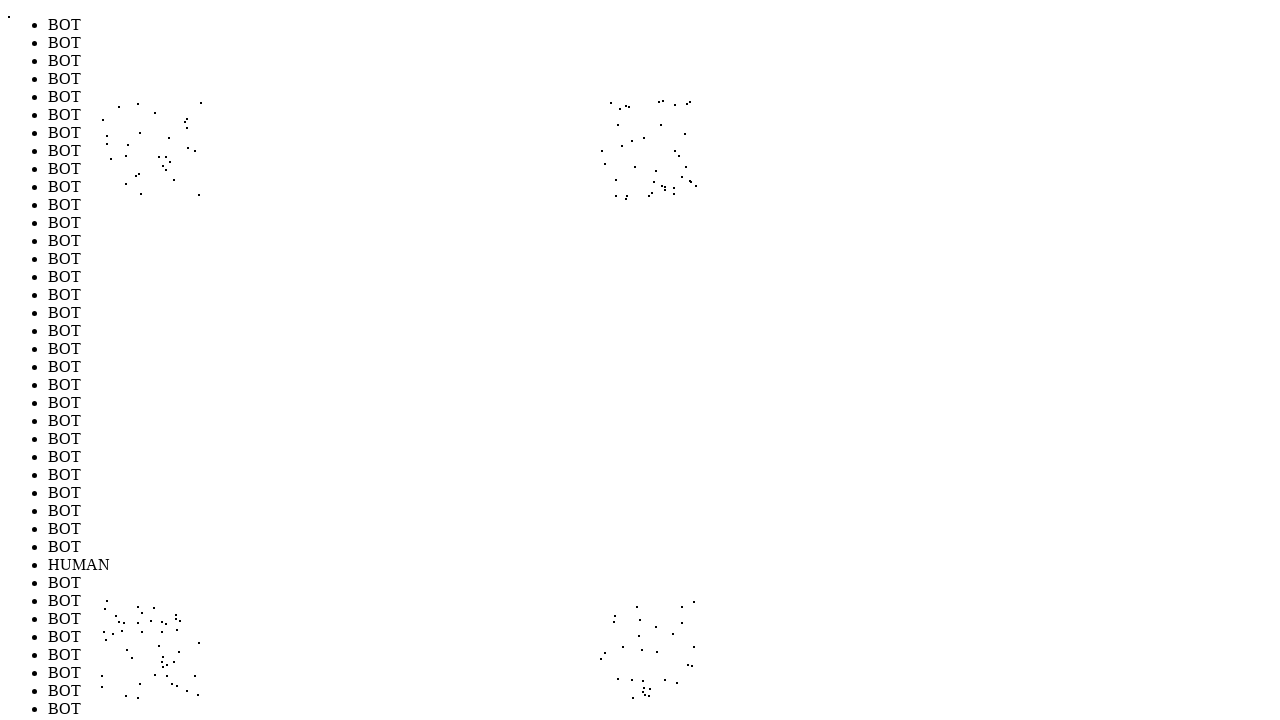

Performed random mouse movement to position (689, 140) to simulate human-like cursor behavior (iteration 140/1000) at (689, 140)
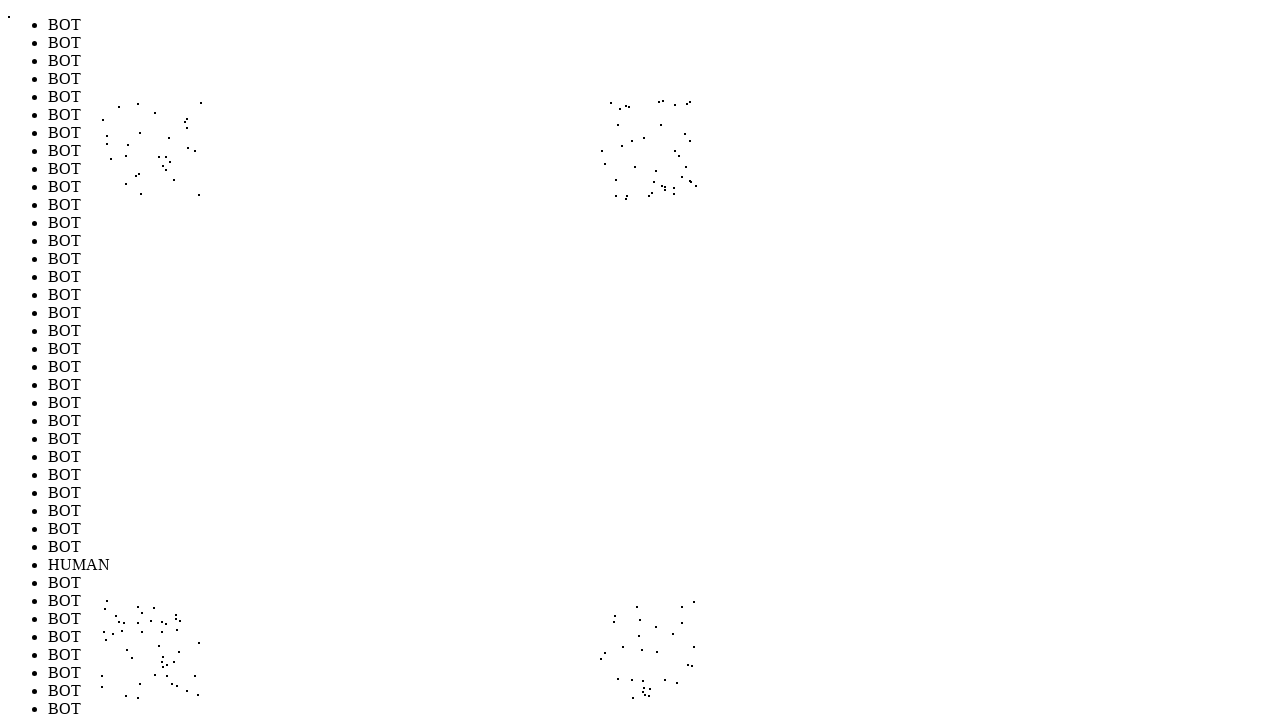

Performed random mouse movement to position (663, 147) to simulate human-like cursor behavior (iteration 141/1000) at (663, 147)
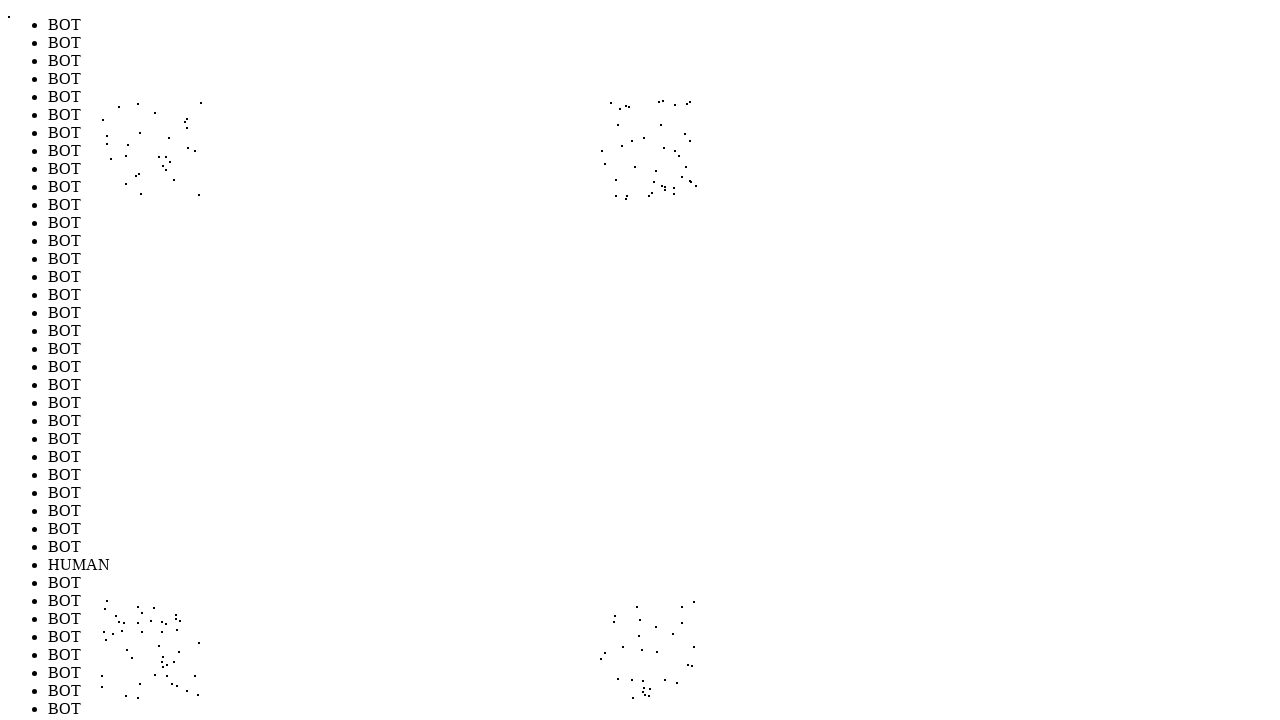

Performed random mouse movement to position (700, 195) to simulate human-like cursor behavior (iteration 142/1000) at (700, 195)
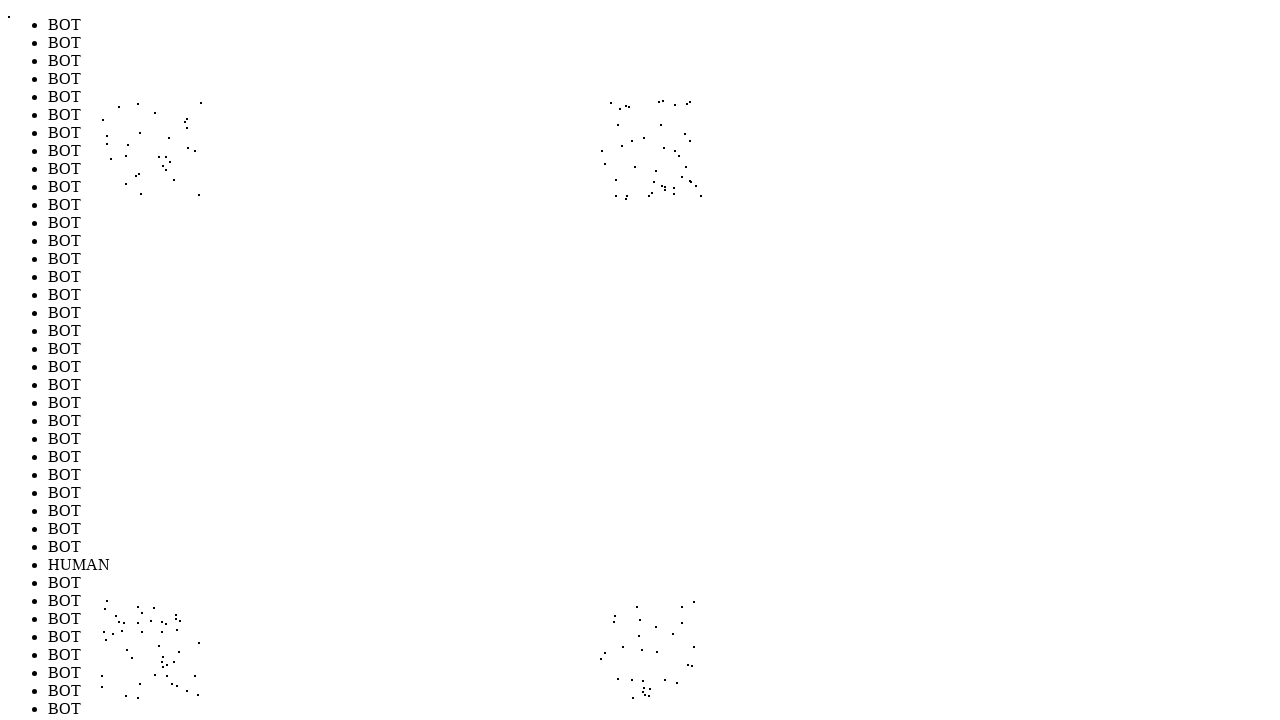

Performed random mouse movement to position (650, 100) to simulate human-like cursor behavior (iteration 143/1000) at (650, 100)
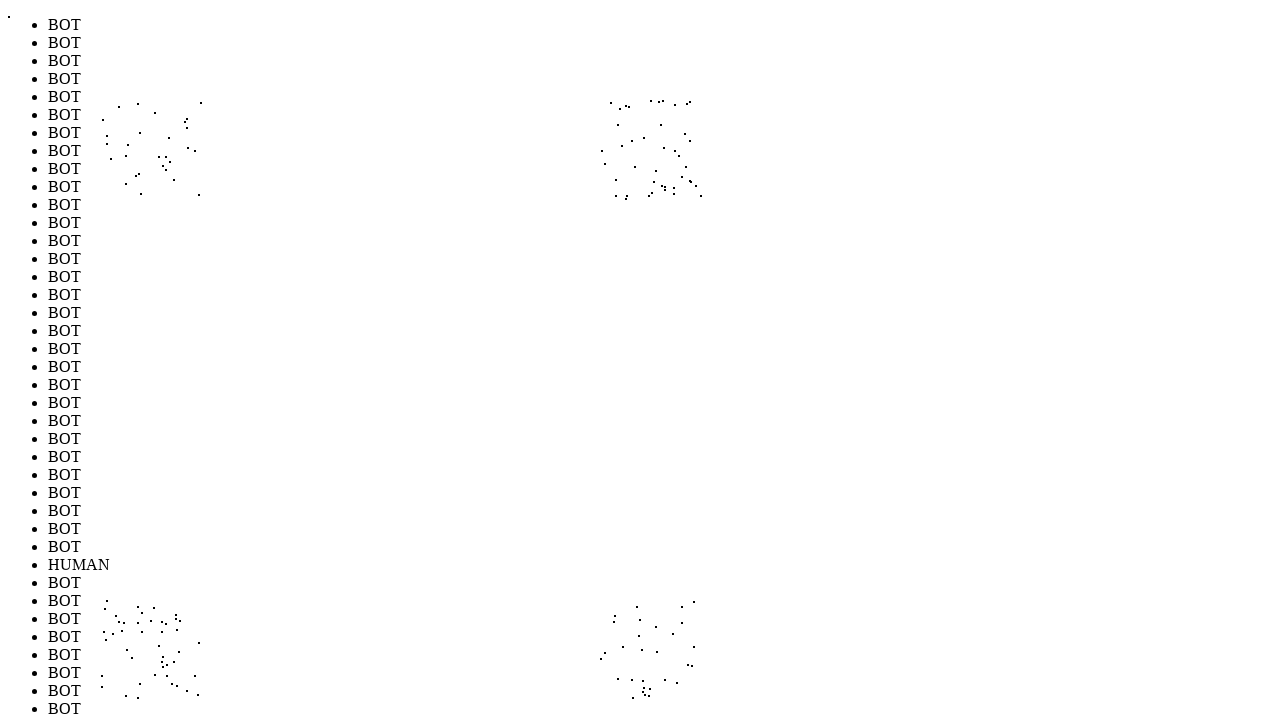

Performed random mouse movement to position (681, 183) to simulate human-like cursor behavior (iteration 144/1000) at (681, 183)
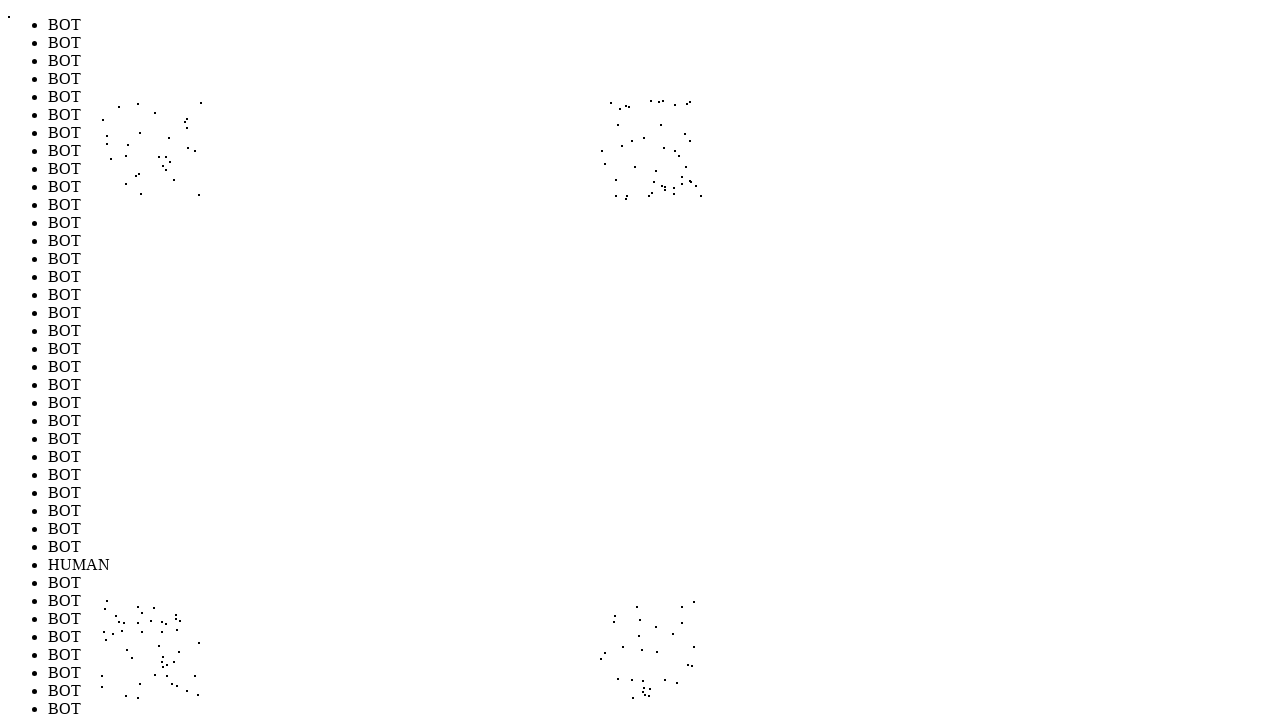

Performed random mouse movement to position (101, 121) to simulate human-like cursor behavior (iteration 145/1000) at (101, 121)
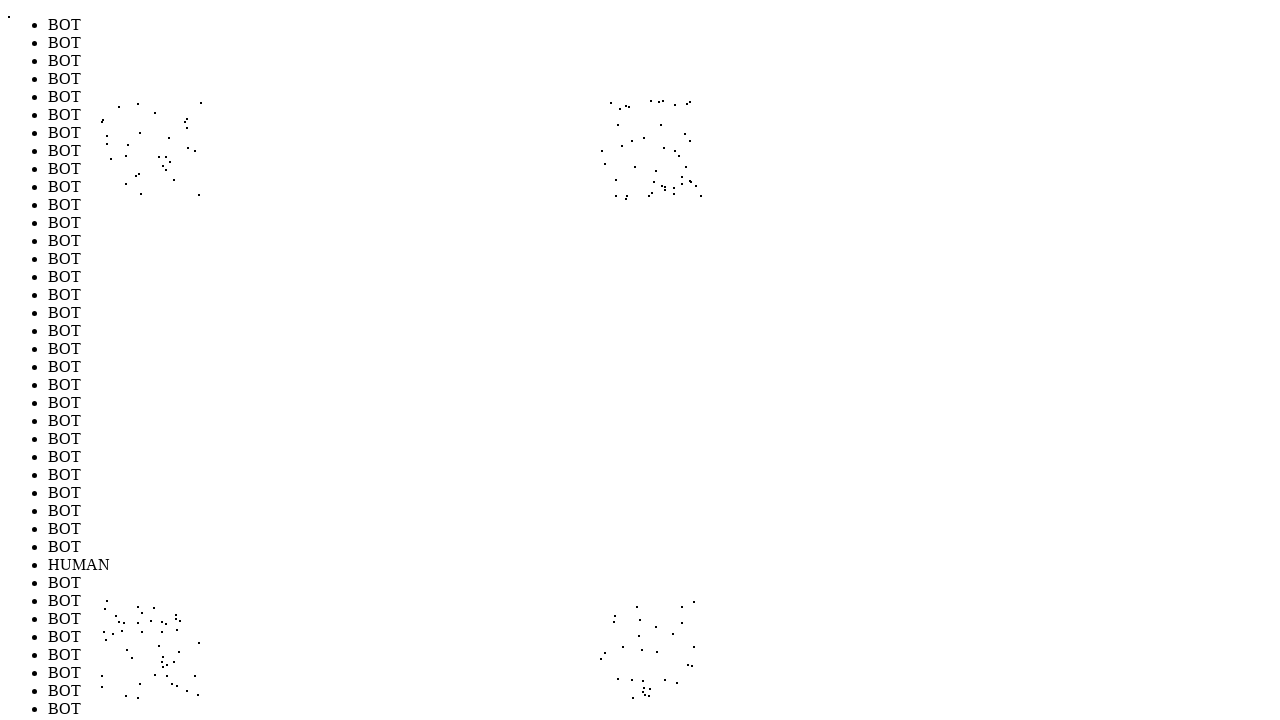

Performed random mouse movement to position (684, 689) to simulate human-like cursor behavior (iteration 146/1000) at (684, 689)
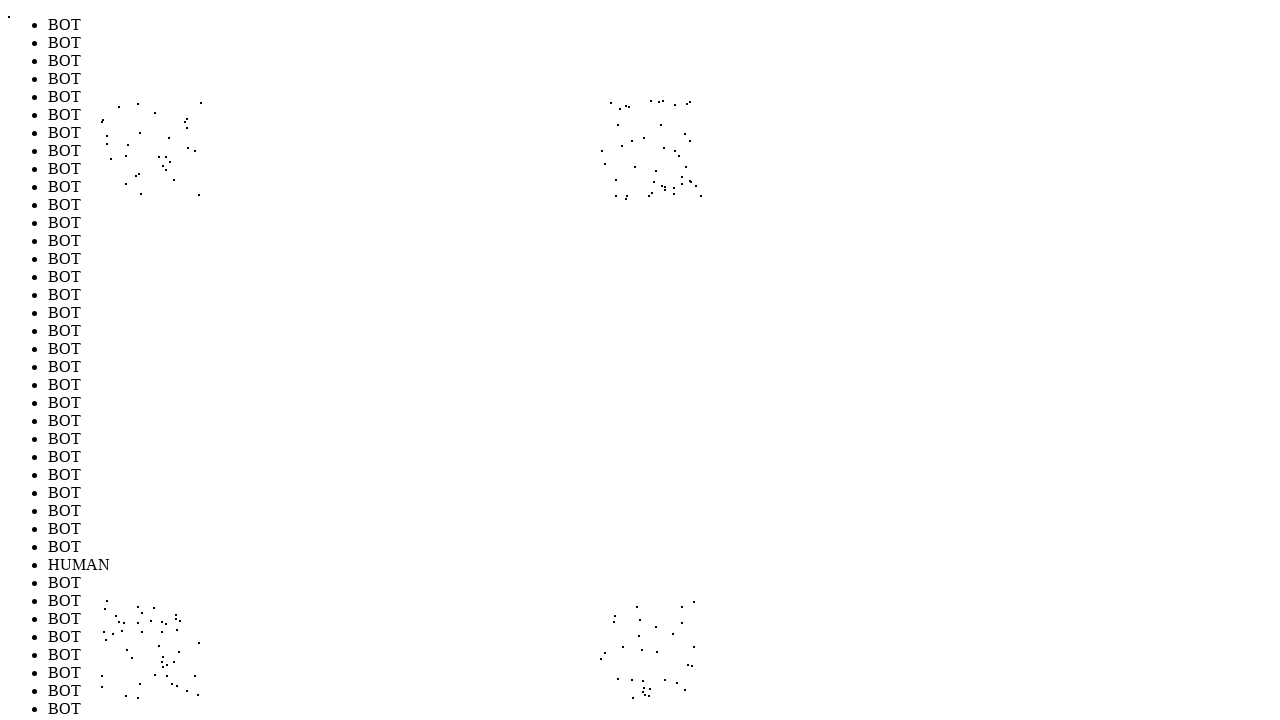

Performed random mouse movement to position (648, 179) to simulate human-like cursor behavior (iteration 147/1000) at (648, 179)
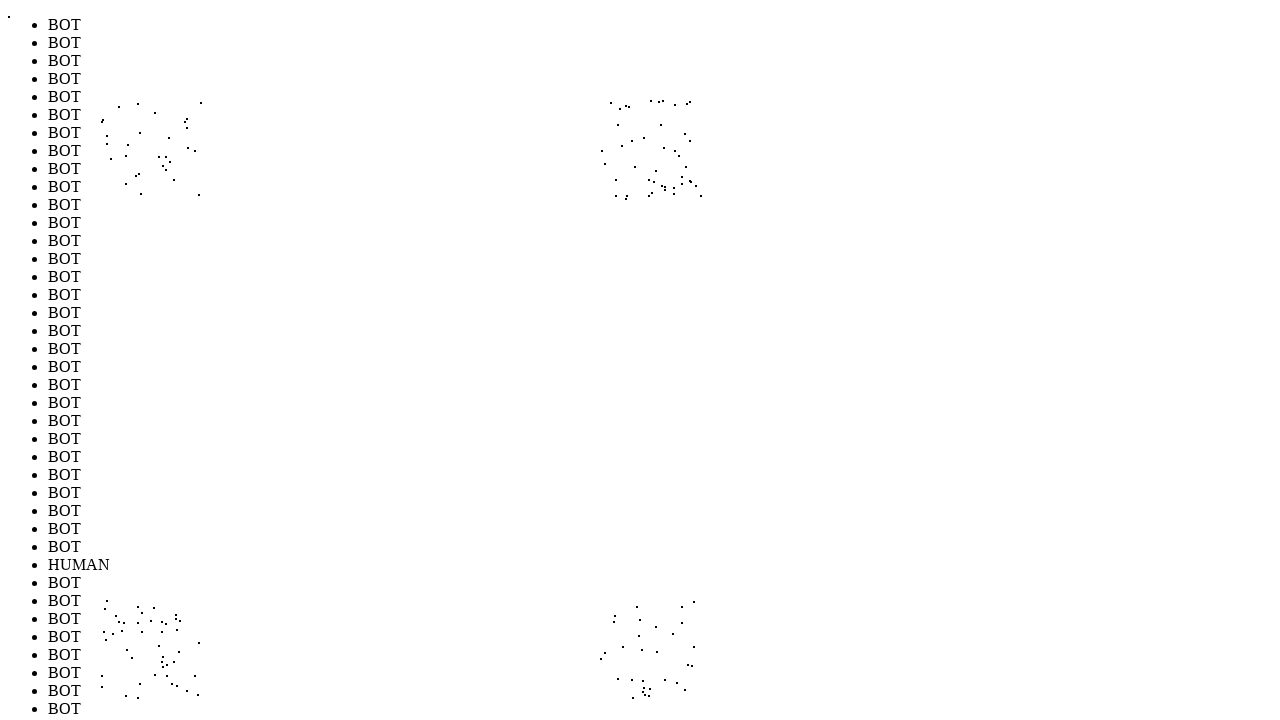

Performed random mouse movement to position (110, 143) to simulate human-like cursor behavior (iteration 148/1000) at (110, 143)
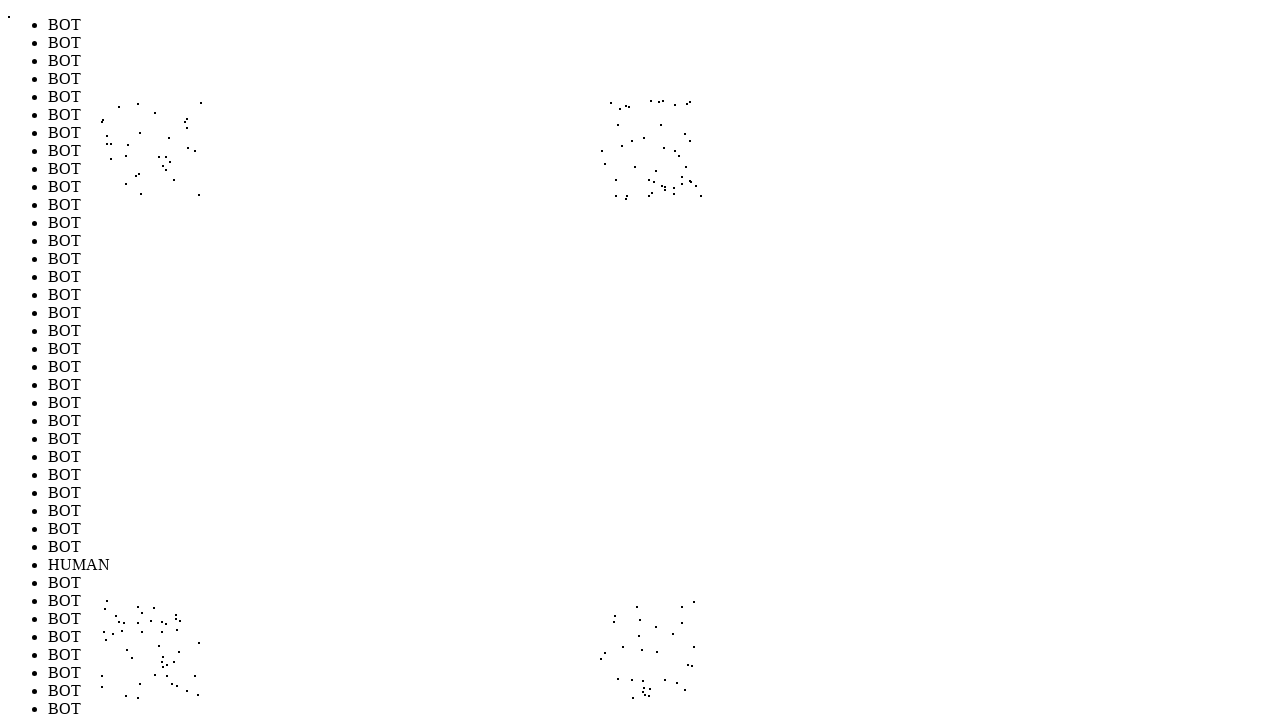

Performed random mouse movement to position (618, 134) to simulate human-like cursor behavior (iteration 149/1000) at (618, 134)
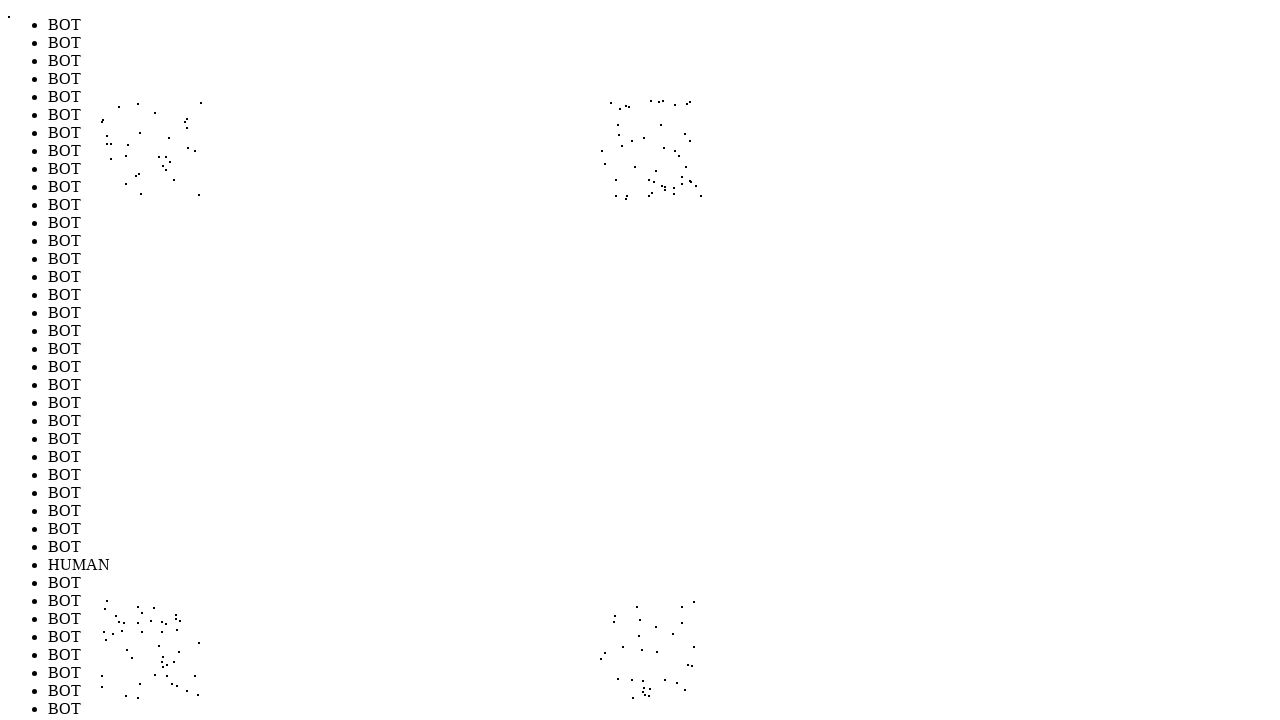

Performed random mouse movement to position (618, 146) to simulate human-like cursor behavior (iteration 150/1000) at (618, 146)
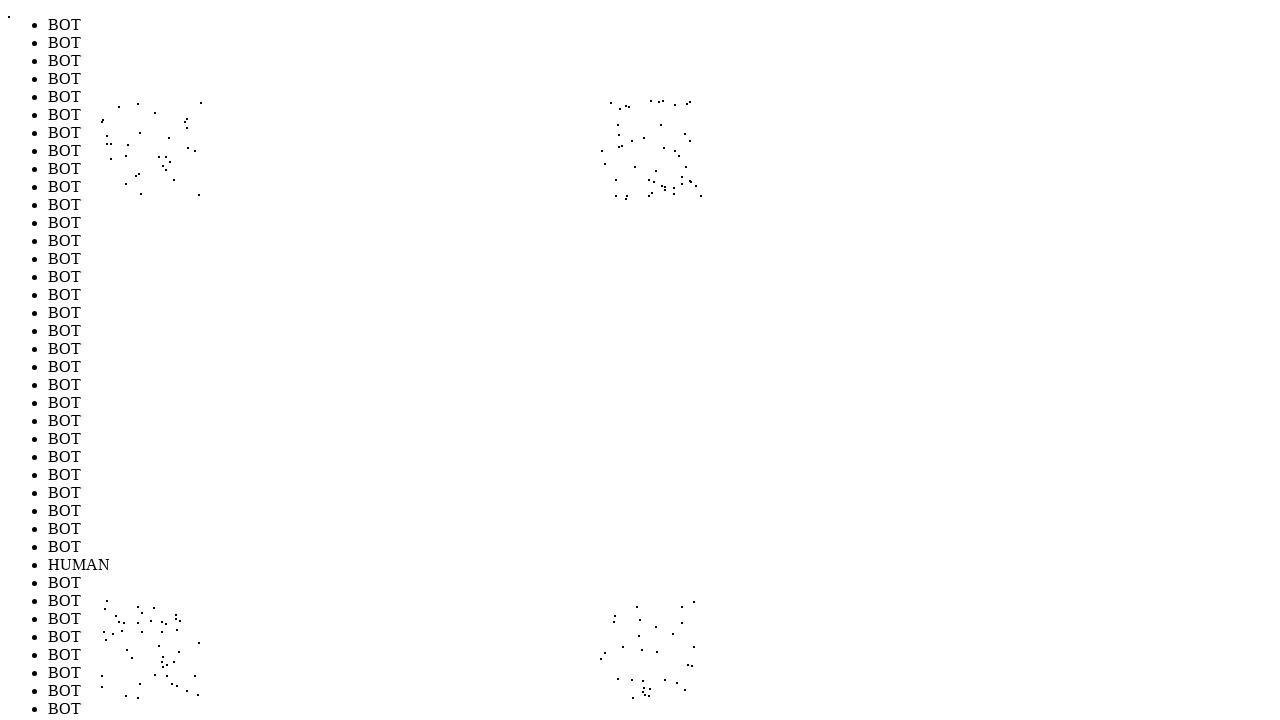

Performed random mouse movement to position (147, 683) to simulate human-like cursor behavior (iteration 151/1000) at (147, 683)
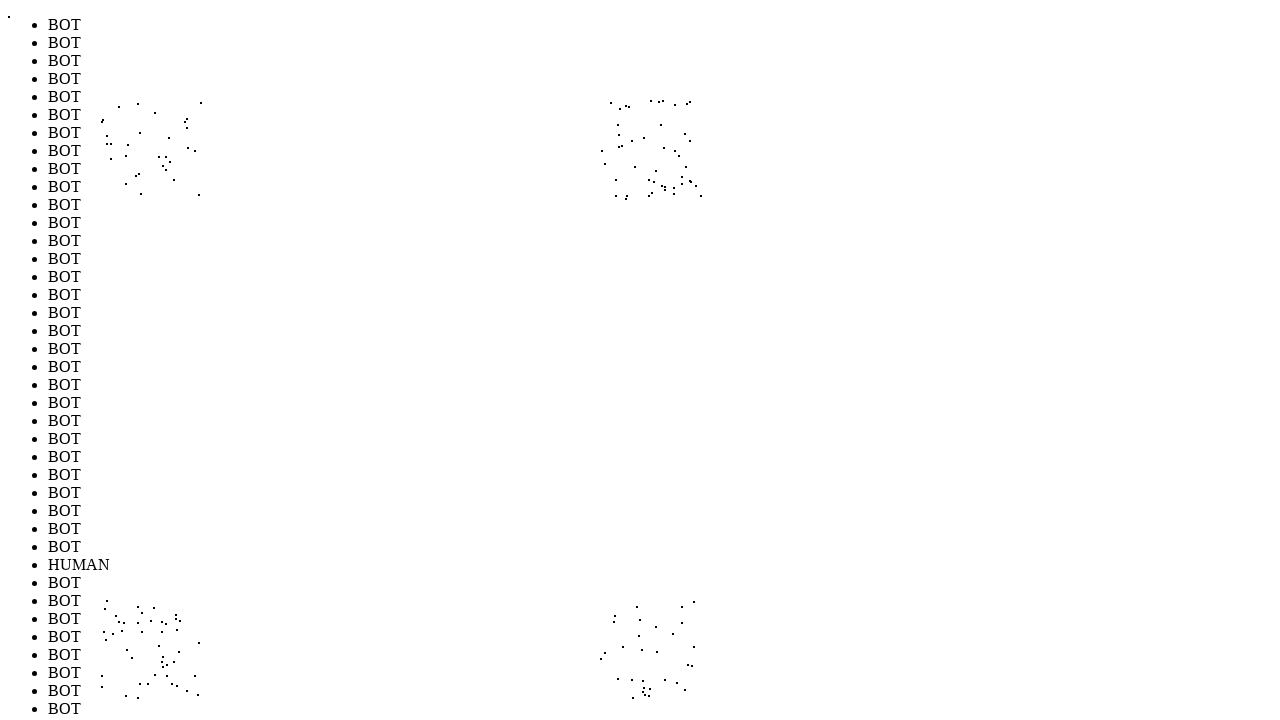

Performed random mouse movement to position (149, 191) to simulate human-like cursor behavior (iteration 152/1000) at (149, 191)
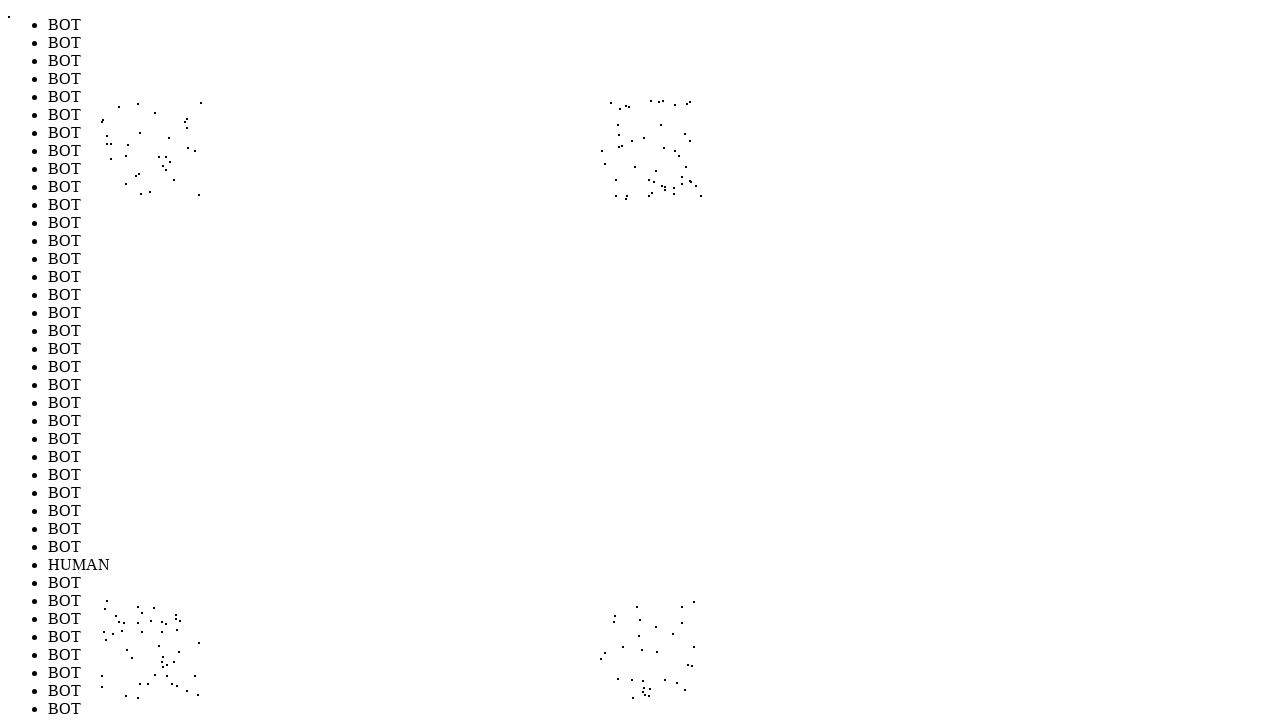

Performed random mouse movement to position (640, 173) to simulate human-like cursor behavior (iteration 153/1000) at (640, 173)
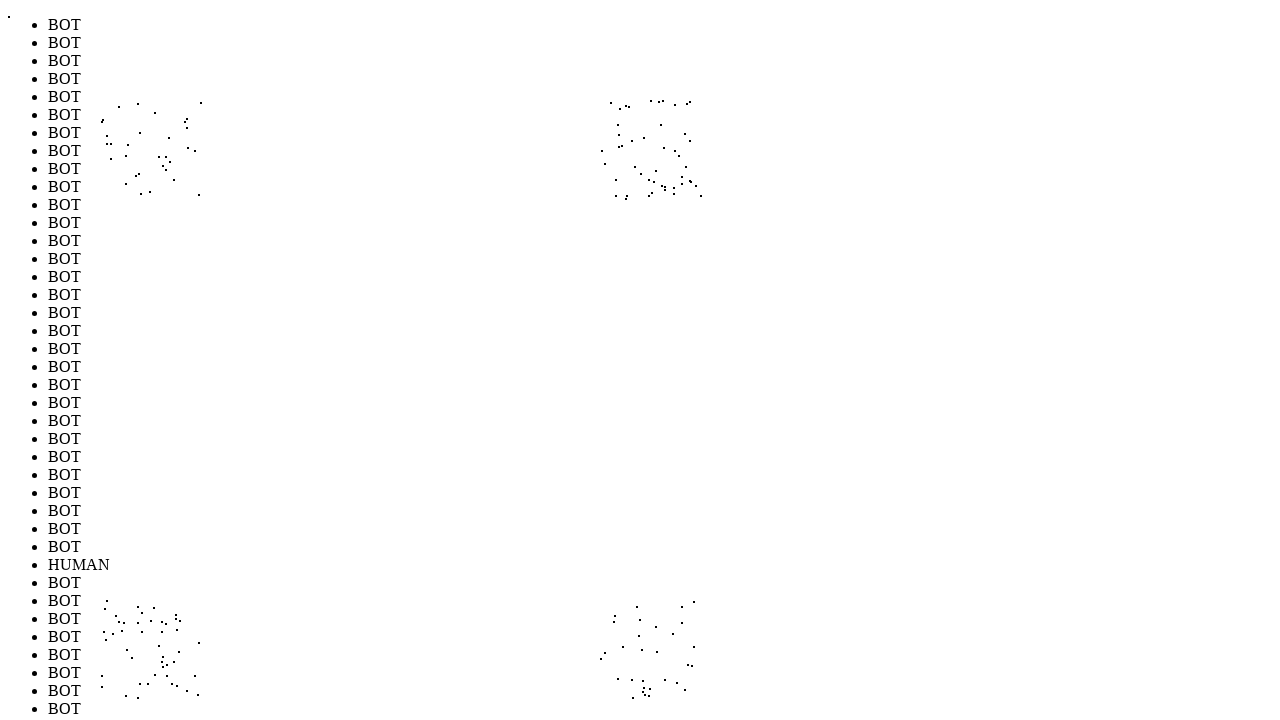

Performed random mouse movement to position (660, 639) to simulate human-like cursor behavior (iteration 154/1000) at (660, 639)
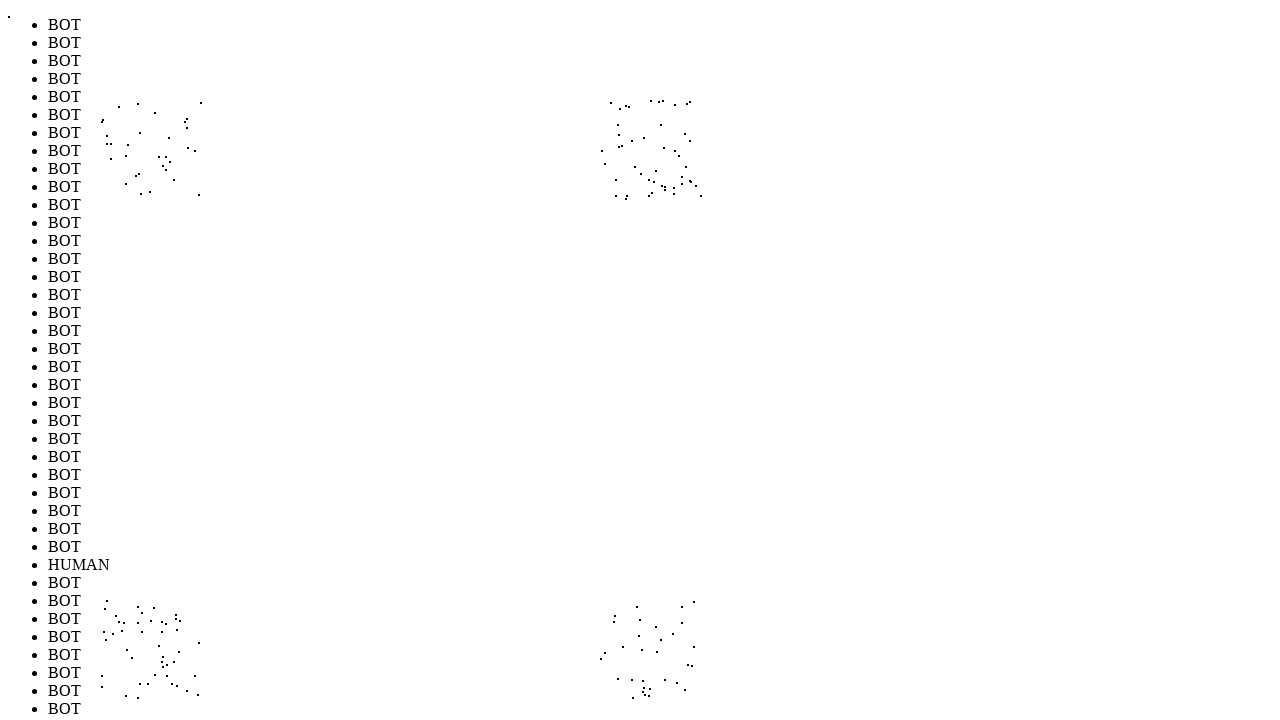

Performed random mouse movement to position (666, 105) to simulate human-like cursor behavior (iteration 155/1000) at (666, 105)
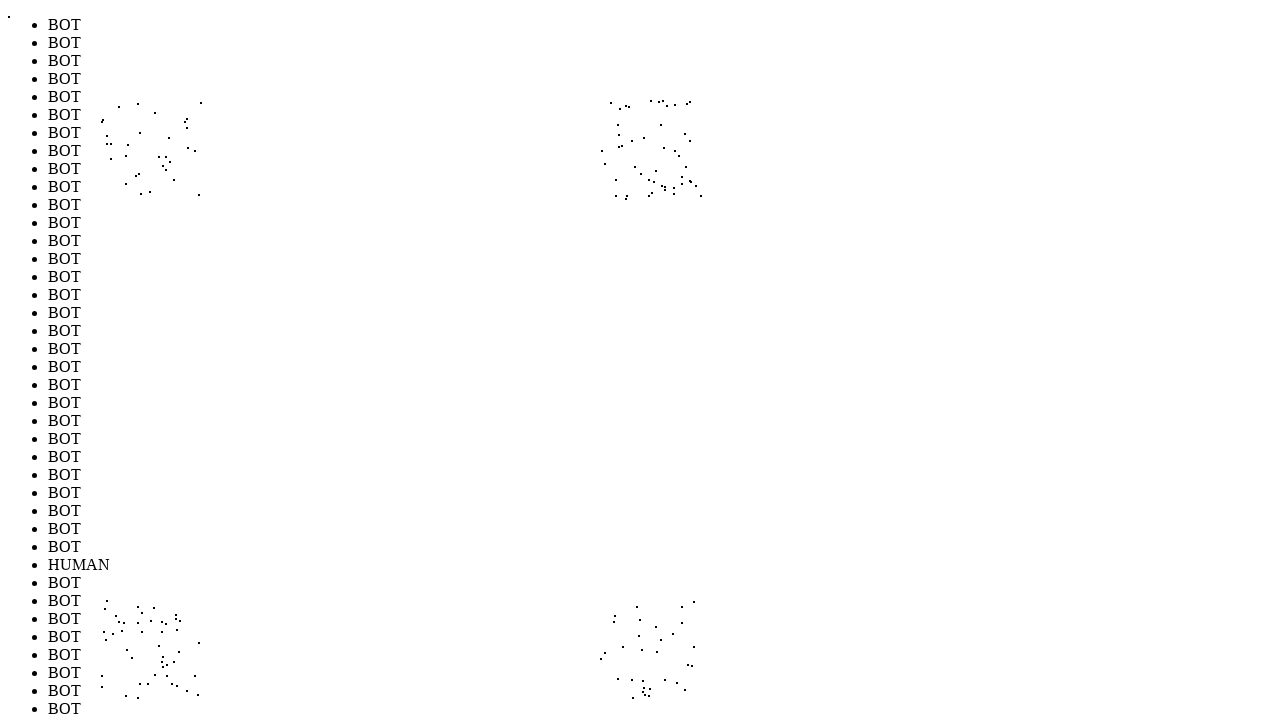

Performed random mouse movement to position (693, 117) to simulate human-like cursor behavior (iteration 156/1000) at (693, 117)
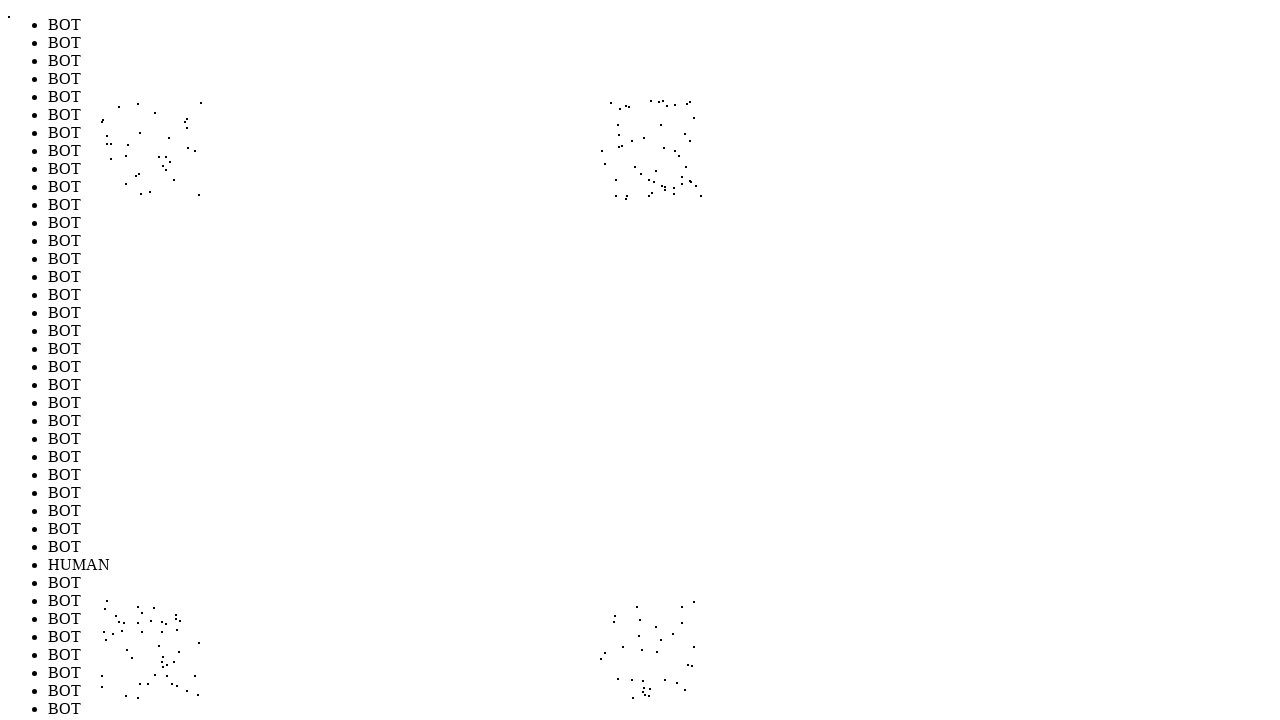

Performed random mouse movement to position (694, 109) to simulate human-like cursor behavior (iteration 157/1000) at (694, 109)
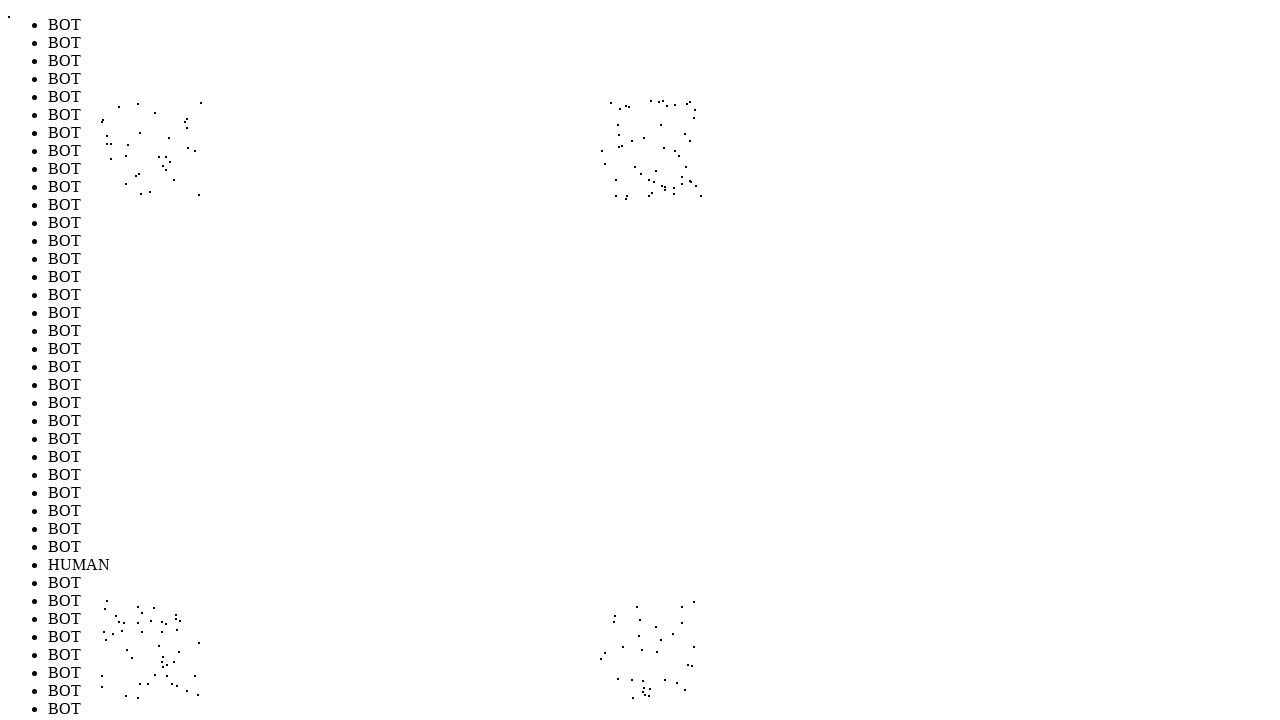

Performed random mouse movement to position (140, 182) to simulate human-like cursor behavior (iteration 158/1000) at (140, 182)
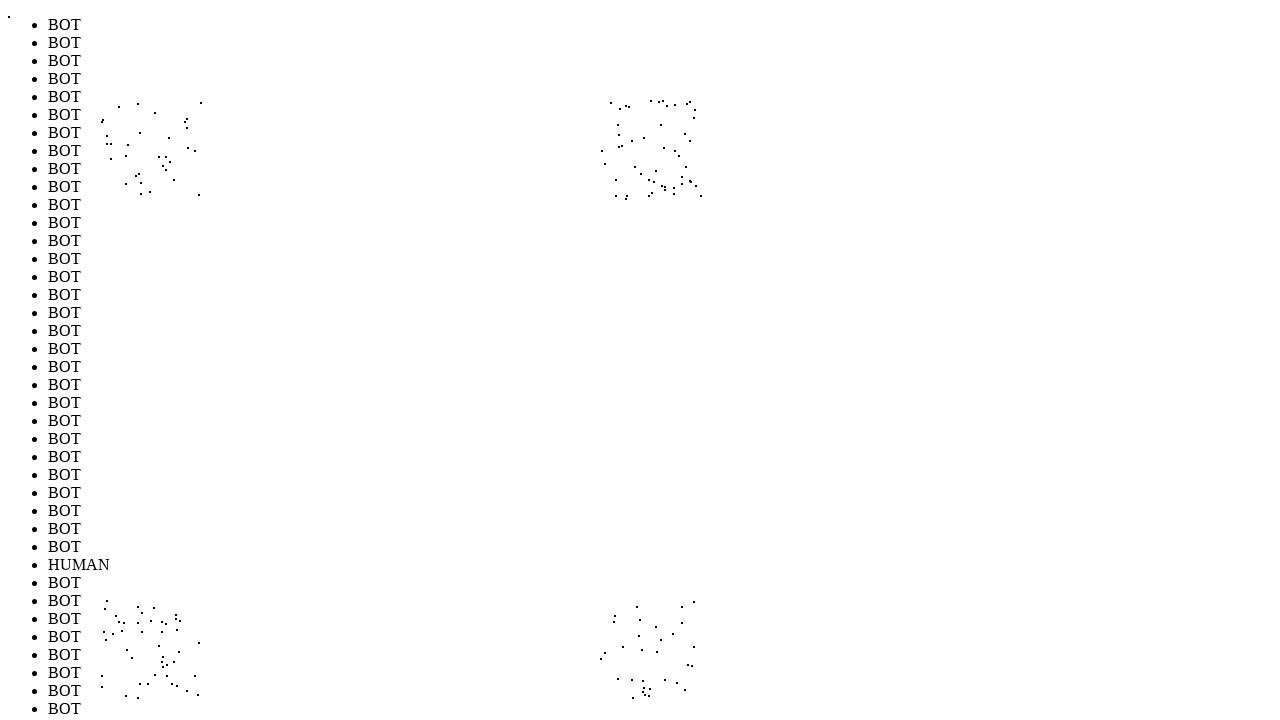

Performed random mouse movement to position (696, 138) to simulate human-like cursor behavior (iteration 159/1000) at (696, 138)
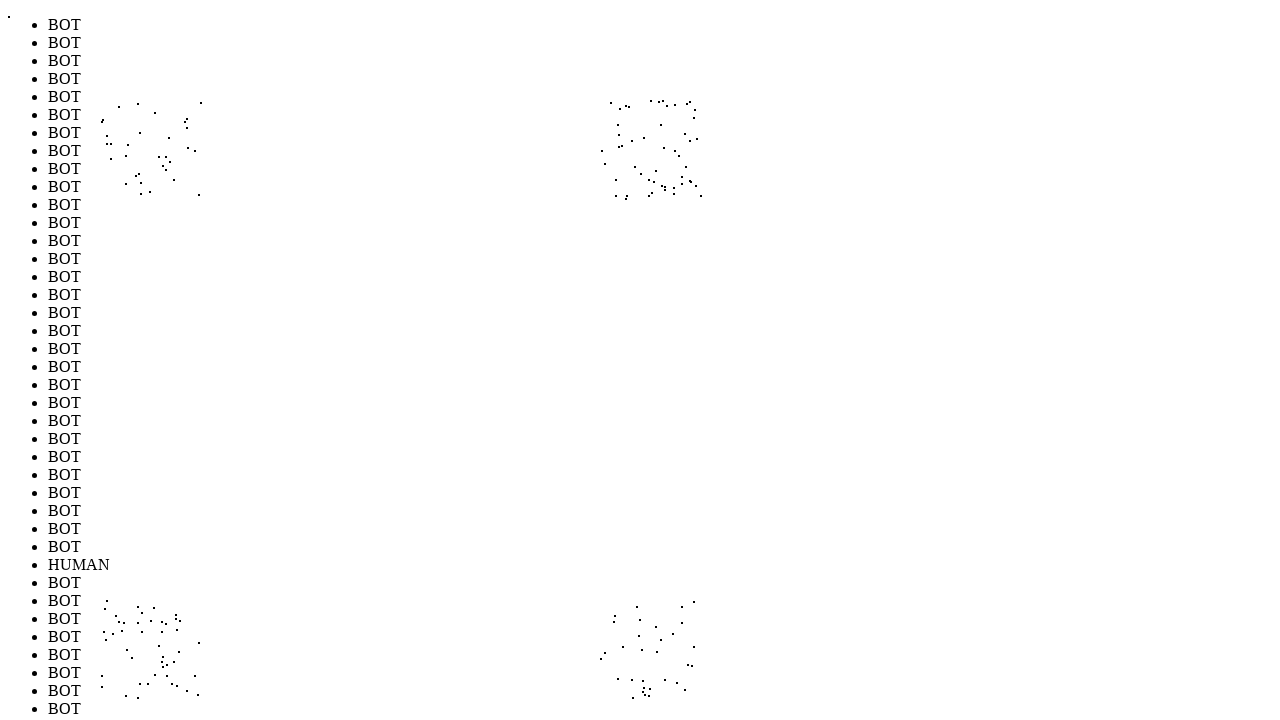

Performed random mouse movement to position (637, 655) to simulate human-like cursor behavior (iteration 160/1000) at (637, 655)
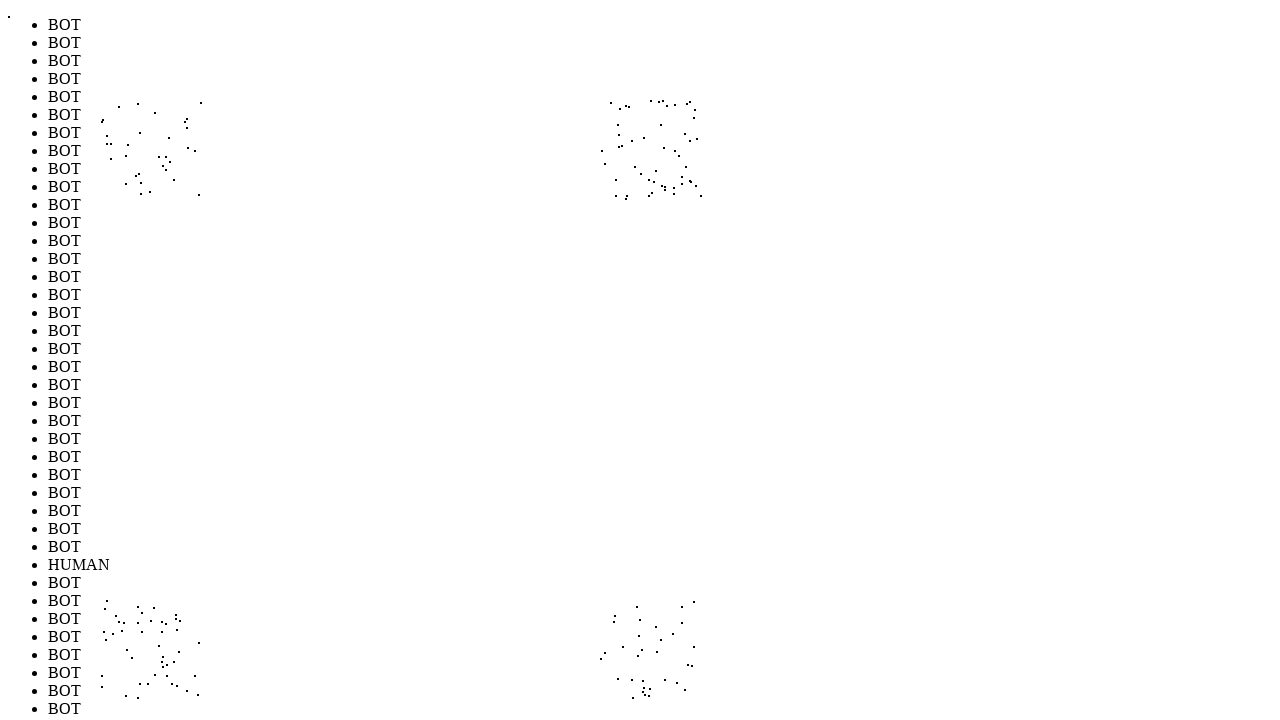

Performed random mouse movement to position (117, 646) to simulate human-like cursor behavior (iteration 161/1000) at (117, 646)
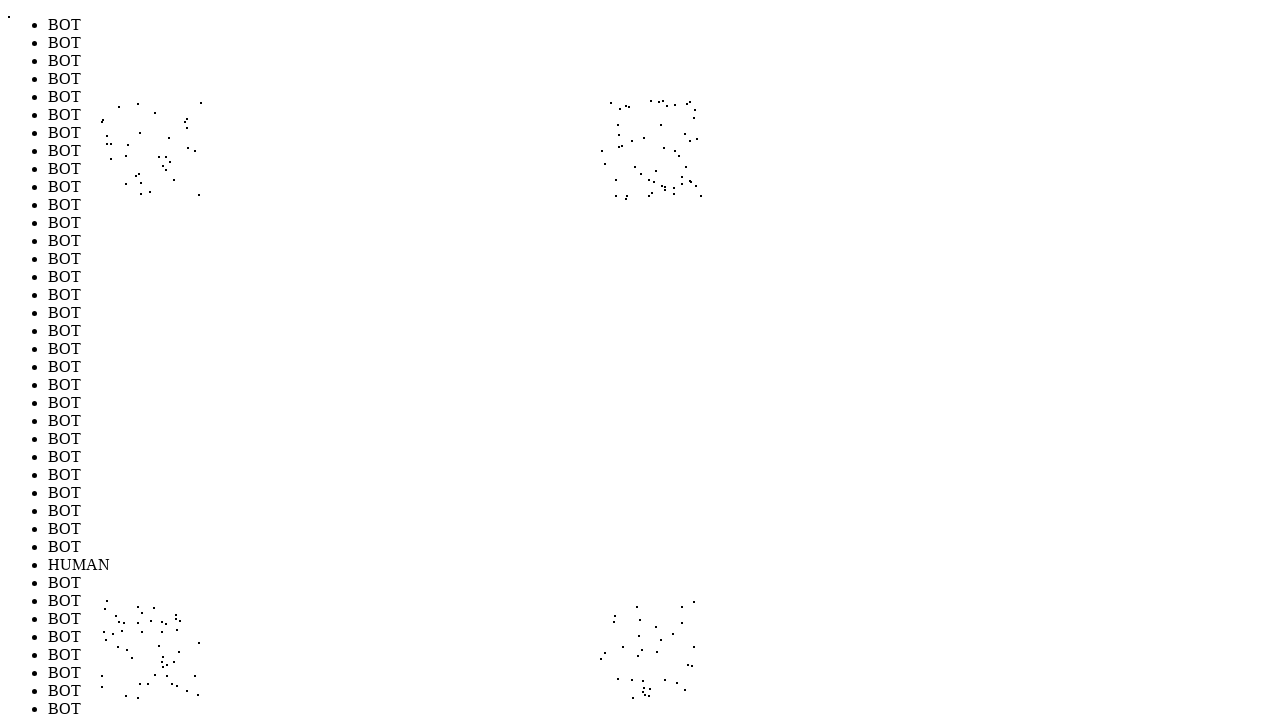

Performed random mouse movement to position (605, 619) to simulate human-like cursor behavior (iteration 162/1000) at (605, 619)
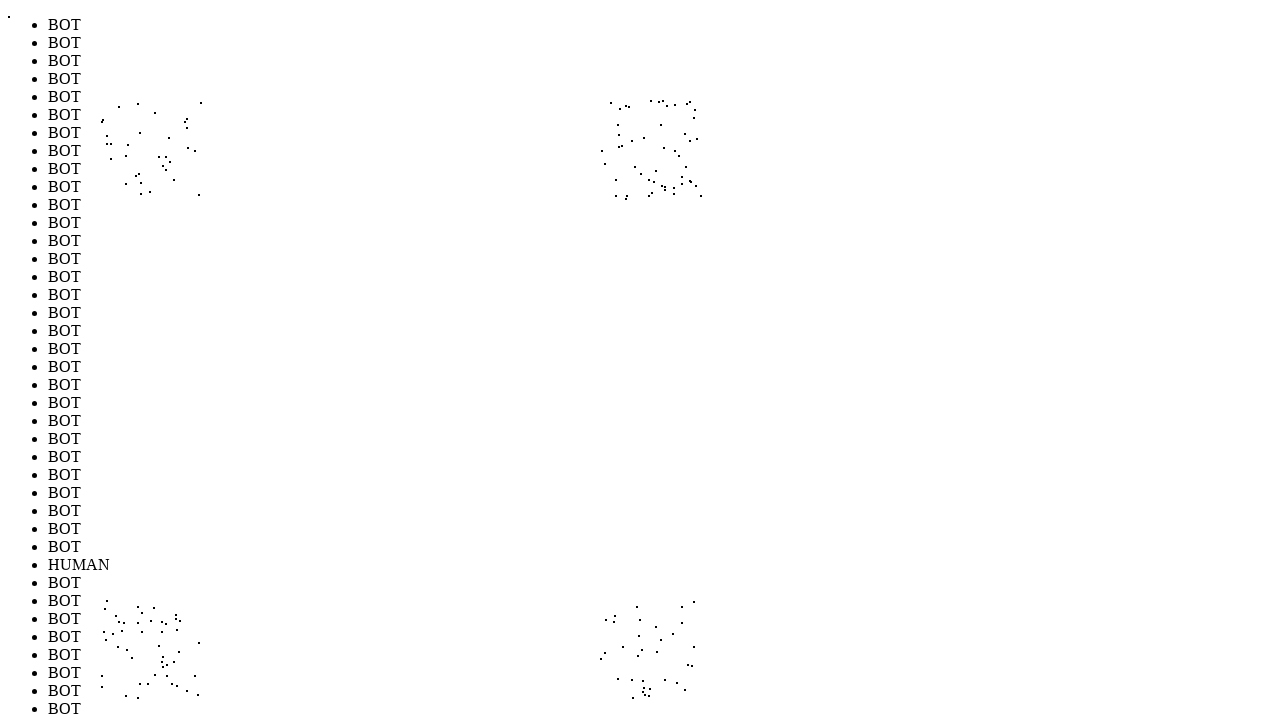

Performed random mouse movement to position (695, 625) to simulate human-like cursor behavior (iteration 163/1000) at (695, 625)
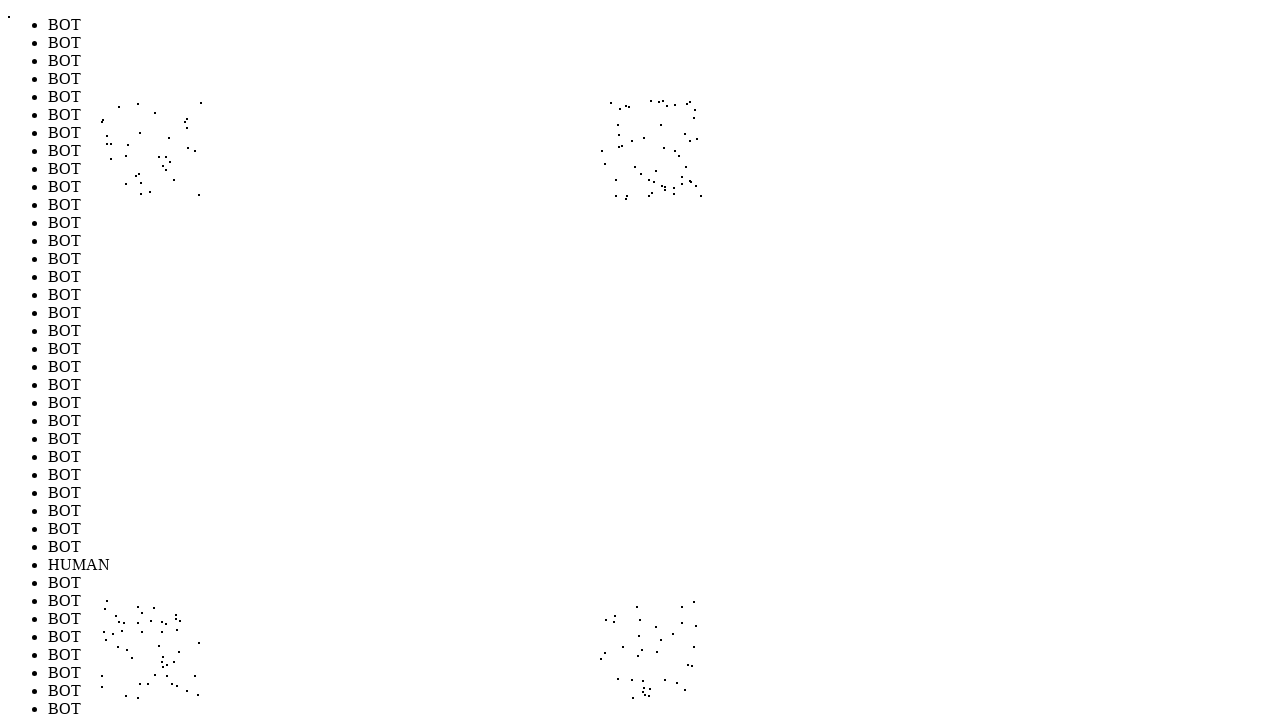

Performed random mouse movement to position (130, 634) to simulate human-like cursor behavior (iteration 164/1000) at (130, 634)
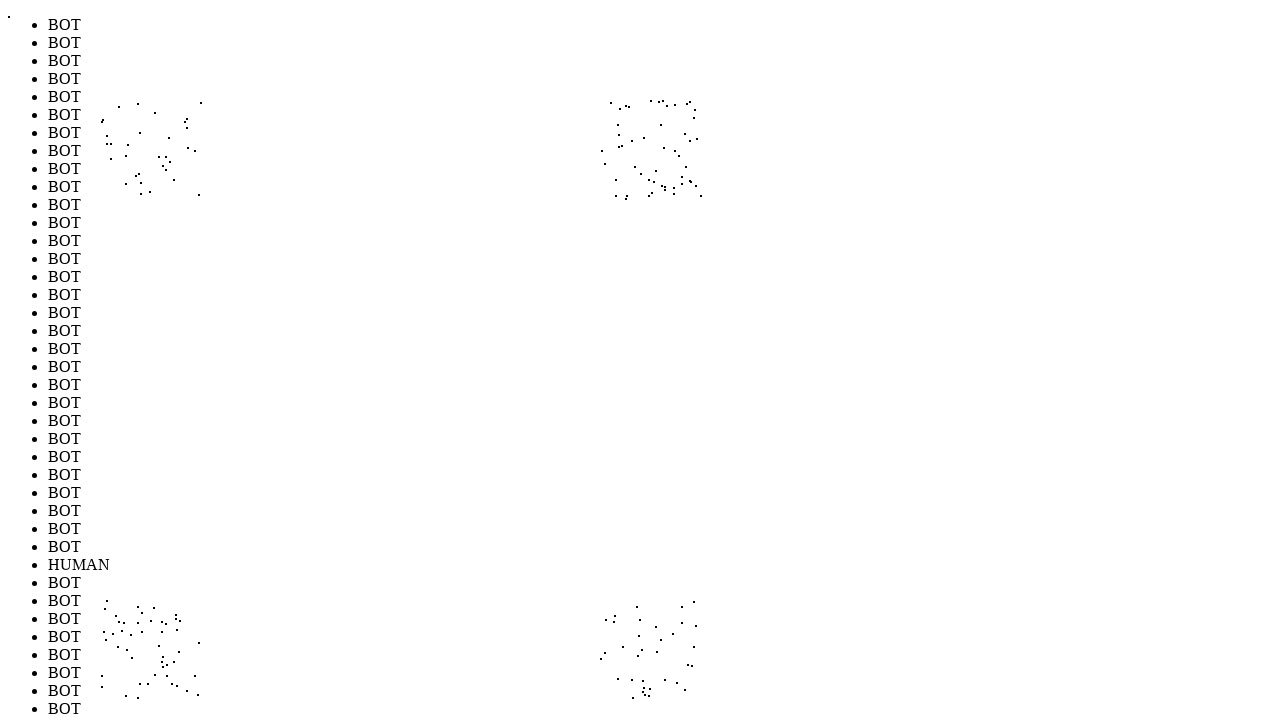

Performed random mouse movement to position (147, 636) to simulate human-like cursor behavior (iteration 165/1000) at (147, 636)
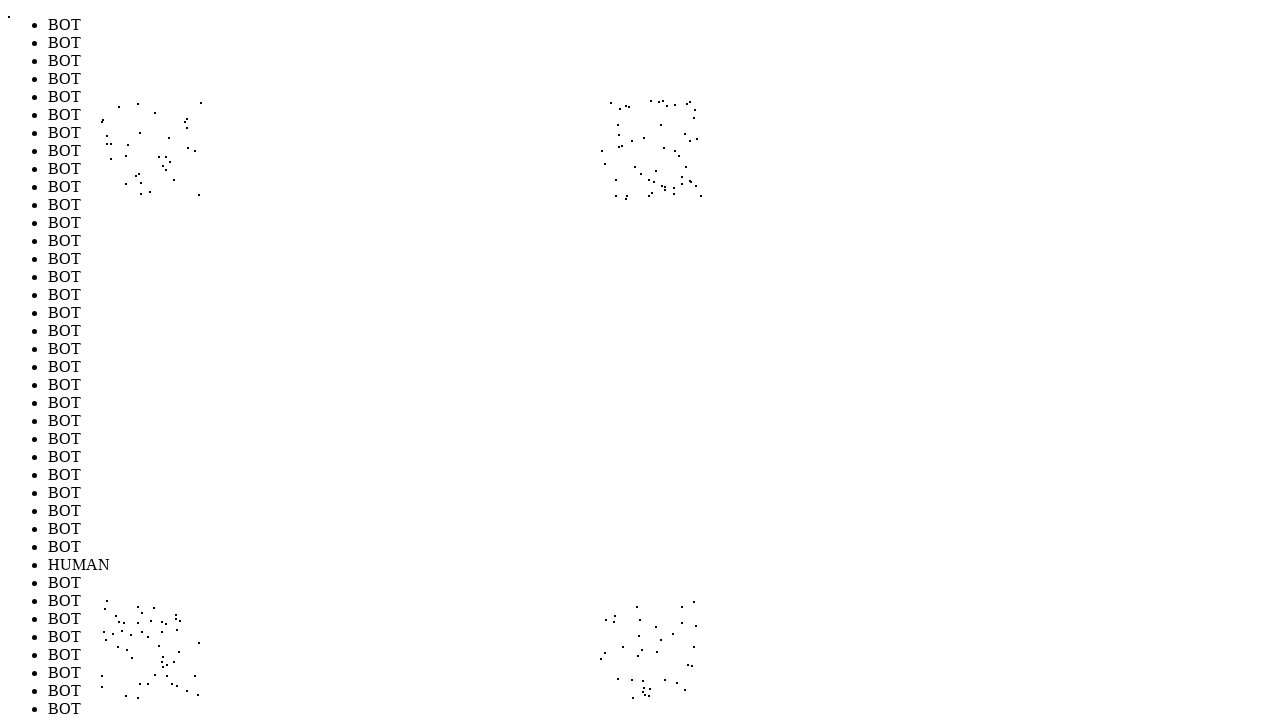

Performed random mouse movement to position (167, 666) to simulate human-like cursor behavior (iteration 166/1000) at (167, 666)
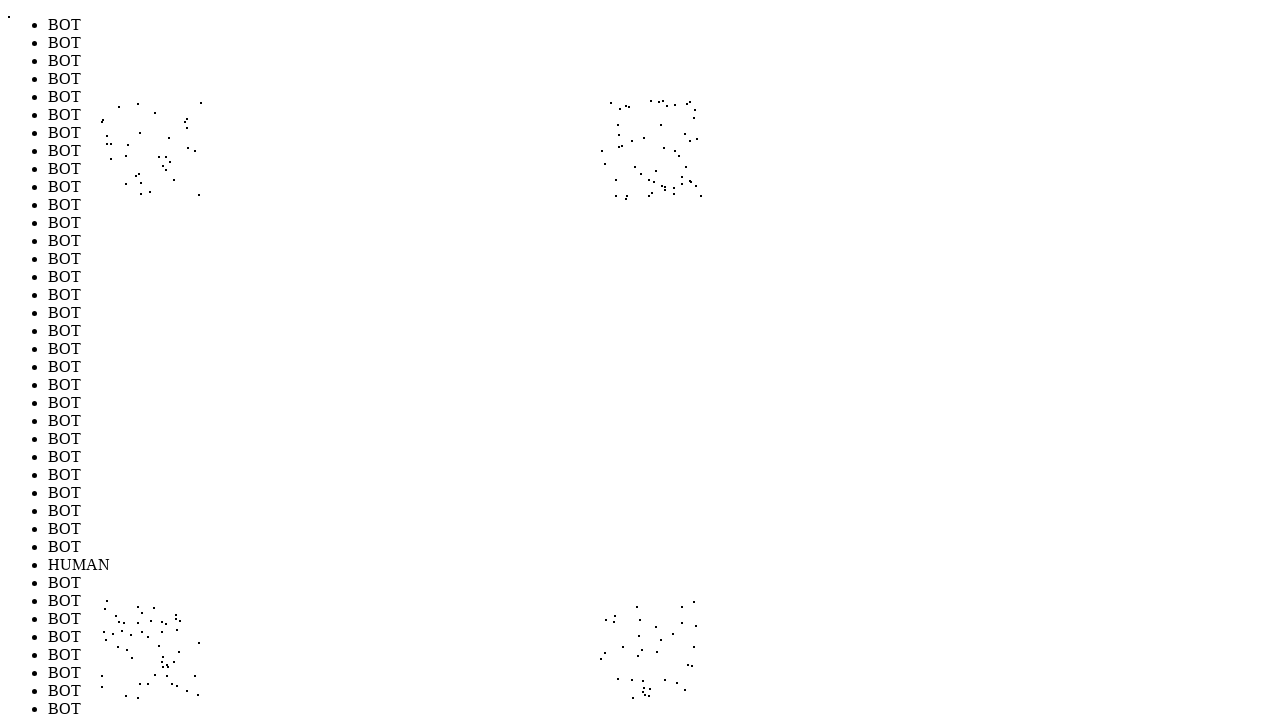

Performed random mouse movement to position (163, 140) to simulate human-like cursor behavior (iteration 167/1000) at (163, 140)
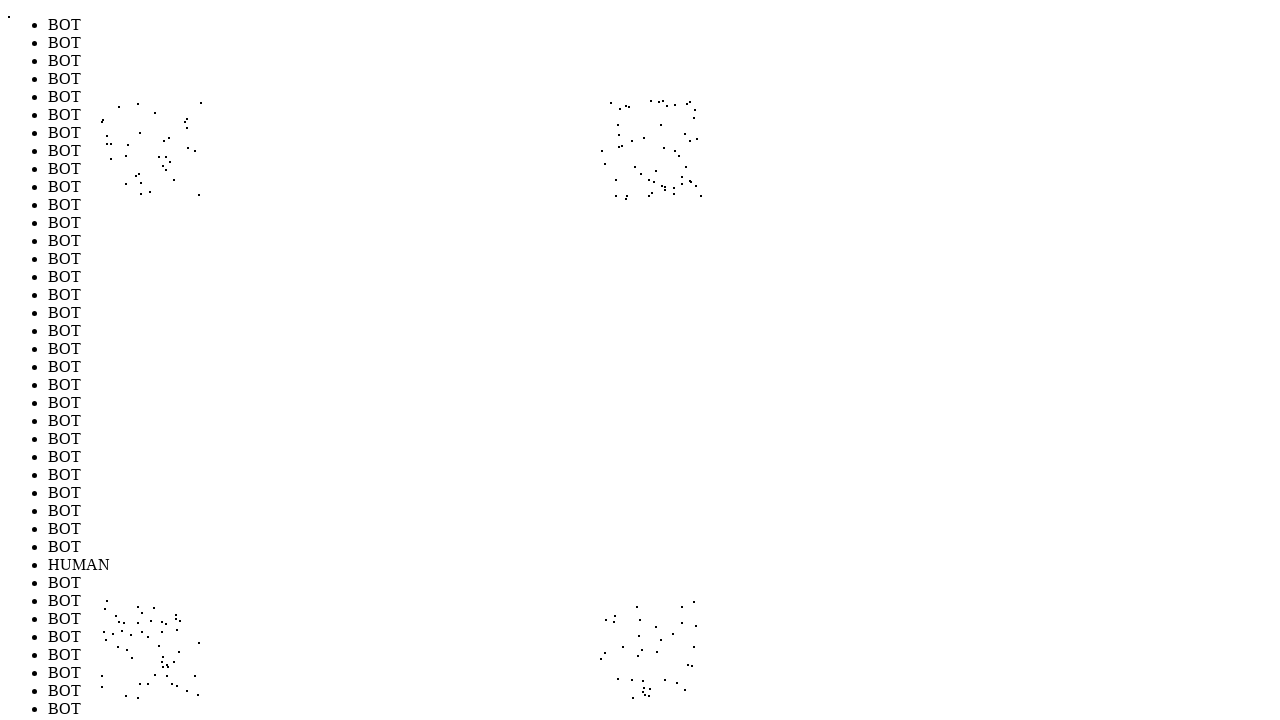

Performed random mouse movement to position (647, 613) to simulate human-like cursor behavior (iteration 168/1000) at (647, 613)
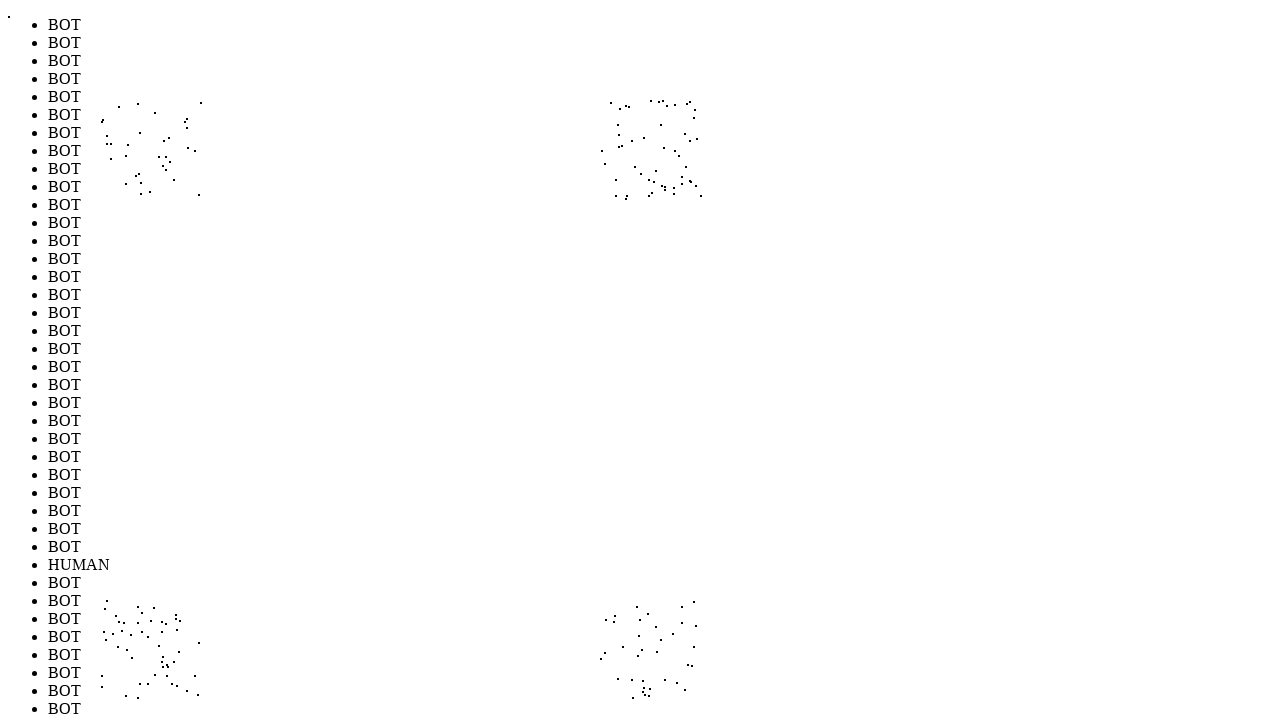

Performed random mouse movement to position (623, 630) to simulate human-like cursor behavior (iteration 169/1000) at (623, 630)
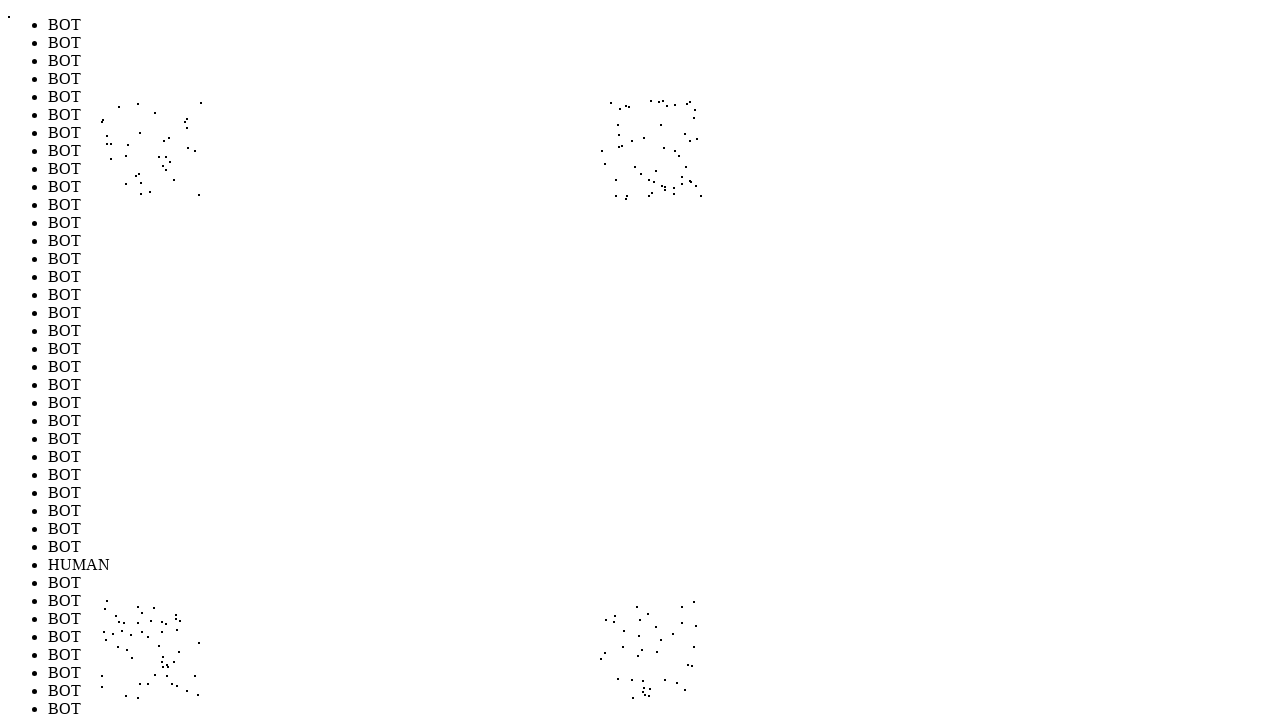

Performed random mouse movement to position (188, 689) to simulate human-like cursor behavior (iteration 170/1000) at (188, 689)
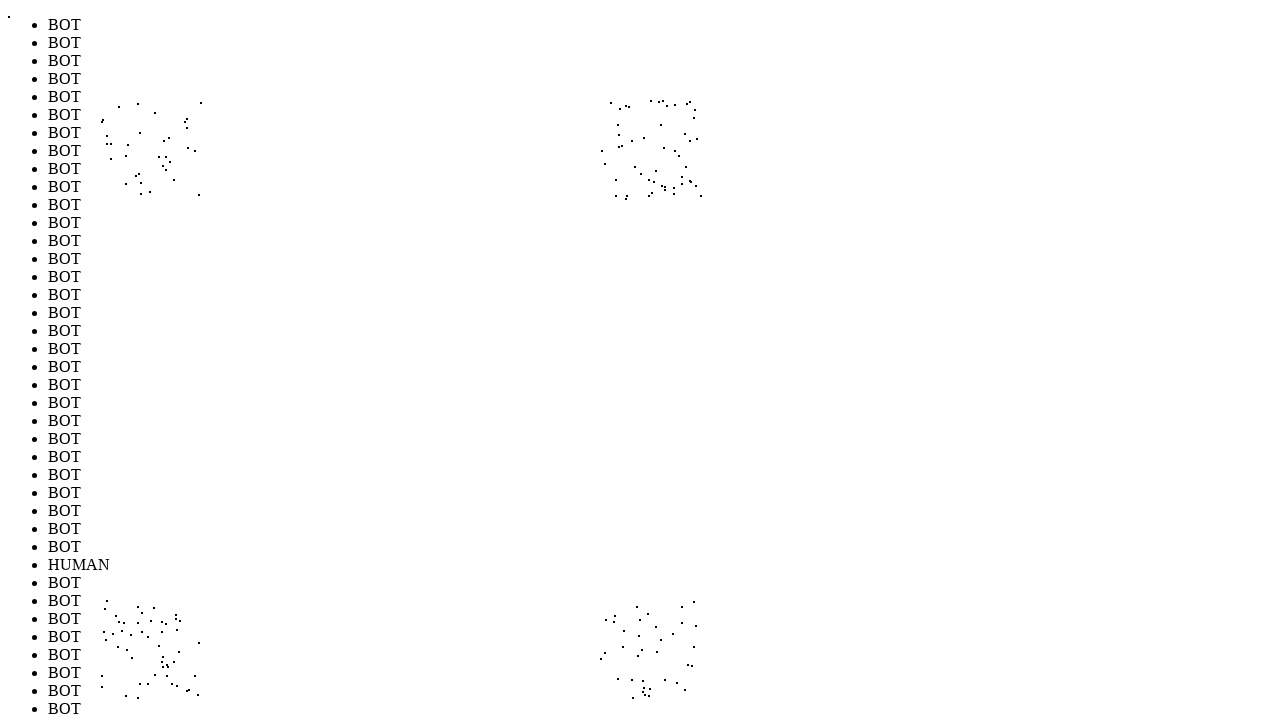

Performed random mouse movement to position (639, 615) to simulate human-like cursor behavior (iteration 171/1000) at (639, 615)
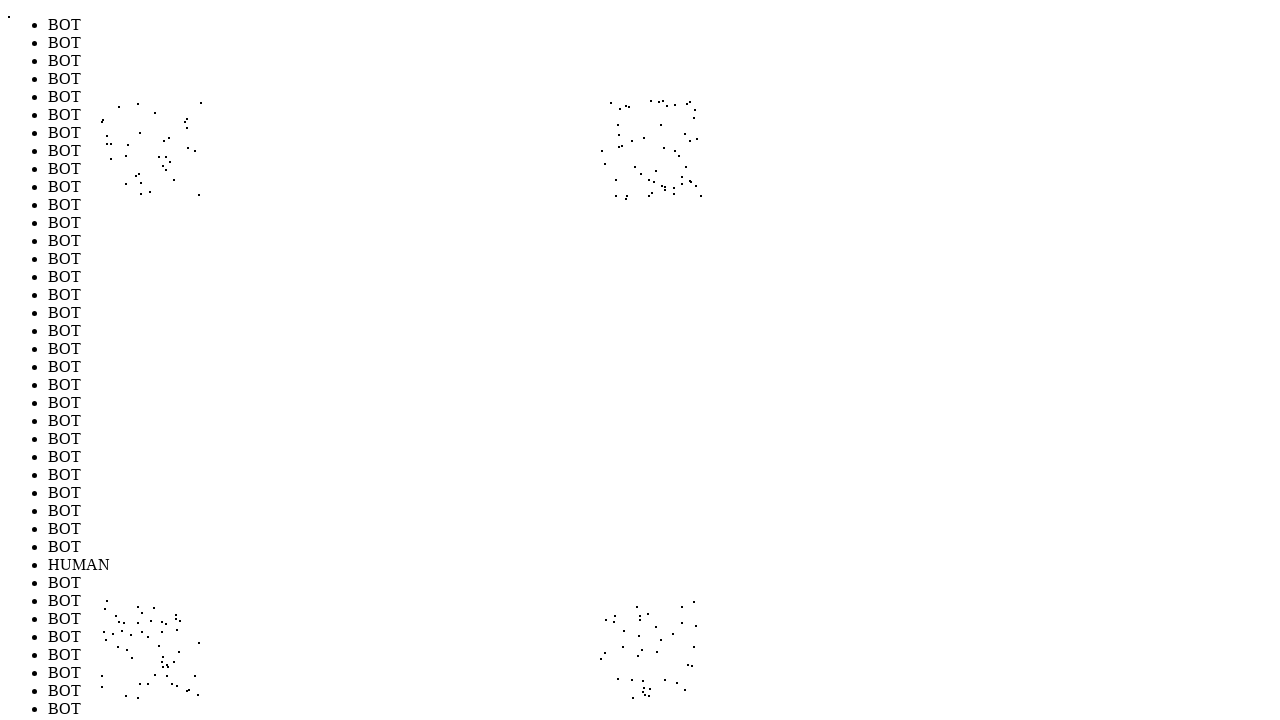

Performed random mouse movement to position (183, 626) to simulate human-like cursor behavior (iteration 172/1000) at (183, 626)
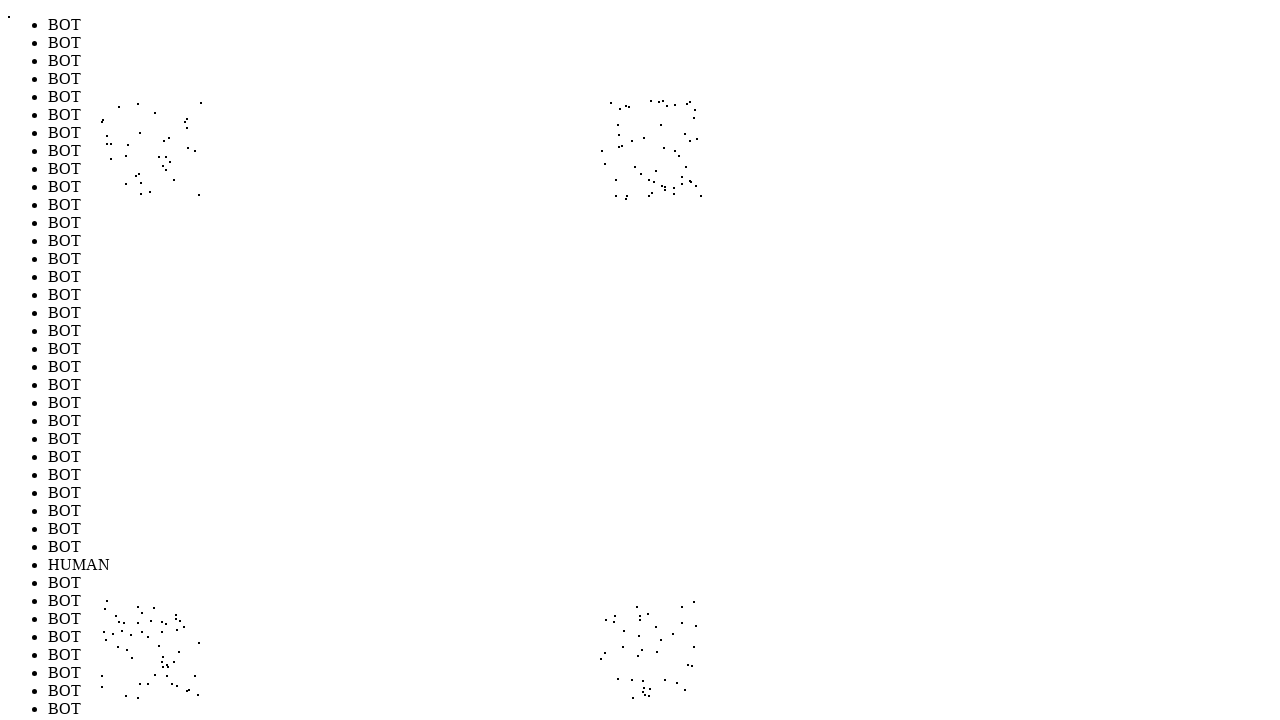

Performed random mouse movement to position (128, 168) to simulate human-like cursor behavior (iteration 173/1000) at (128, 168)
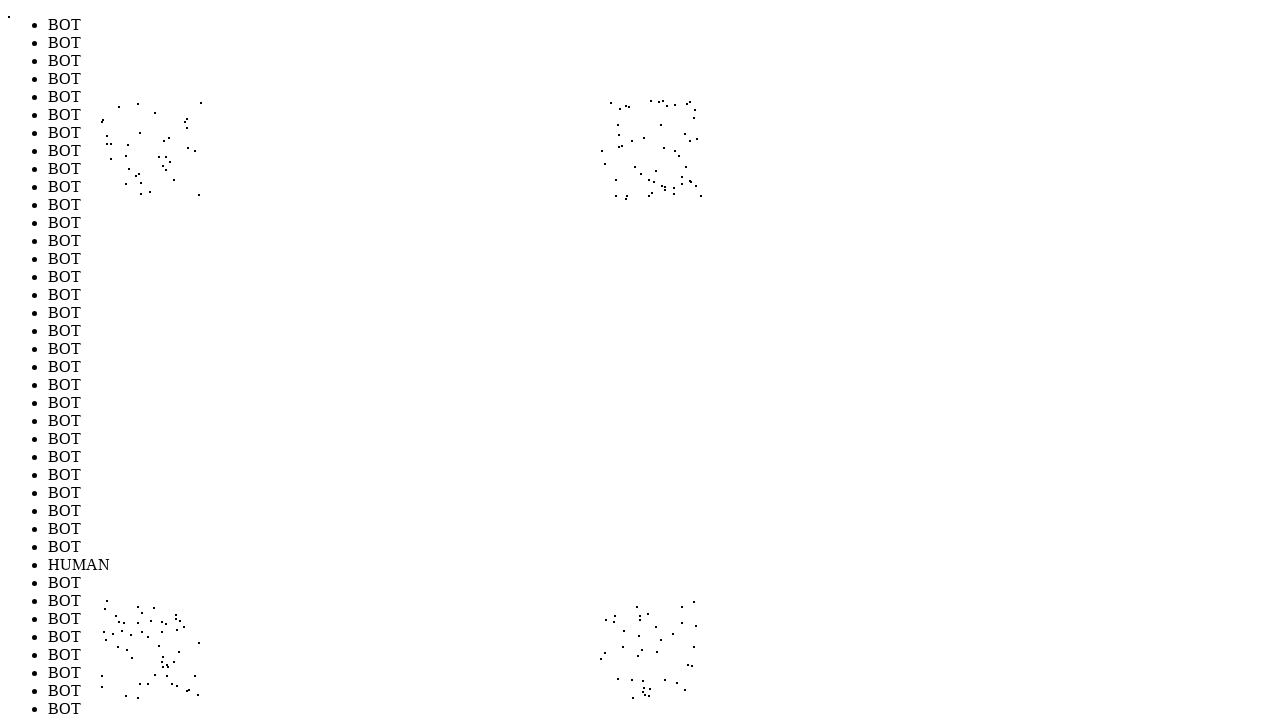

Performed random mouse movement to position (106, 655) to simulate human-like cursor behavior (iteration 174/1000) at (106, 655)
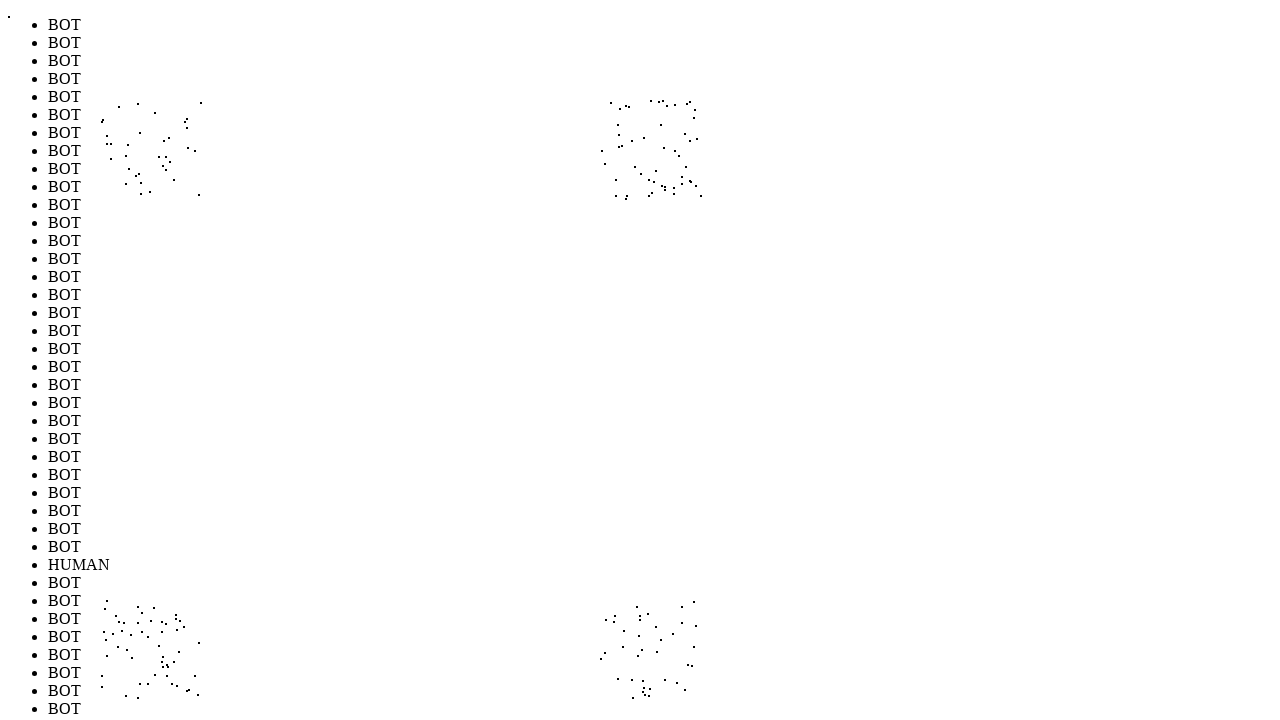

Performed random mouse movement to position (184, 159) to simulate human-like cursor behavior (iteration 175/1000) at (184, 159)
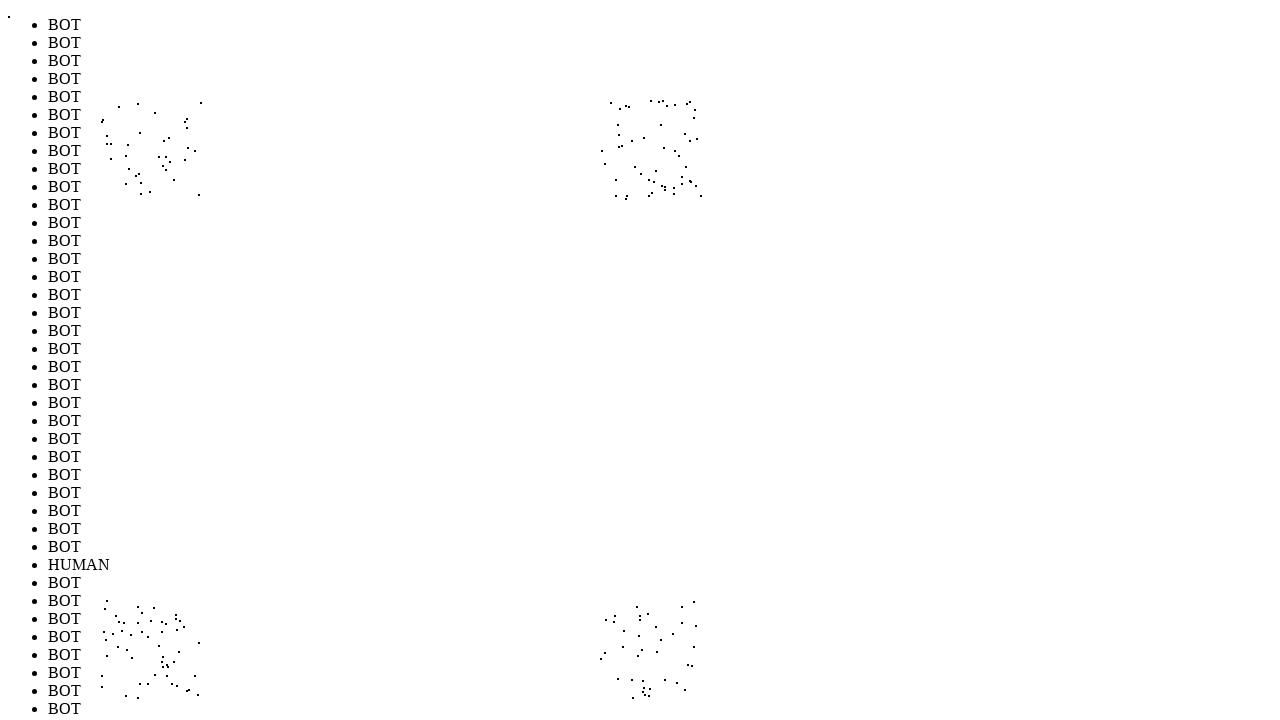

Performed random mouse movement to position (646, 648) to simulate human-like cursor behavior (iteration 176/1000) at (646, 648)
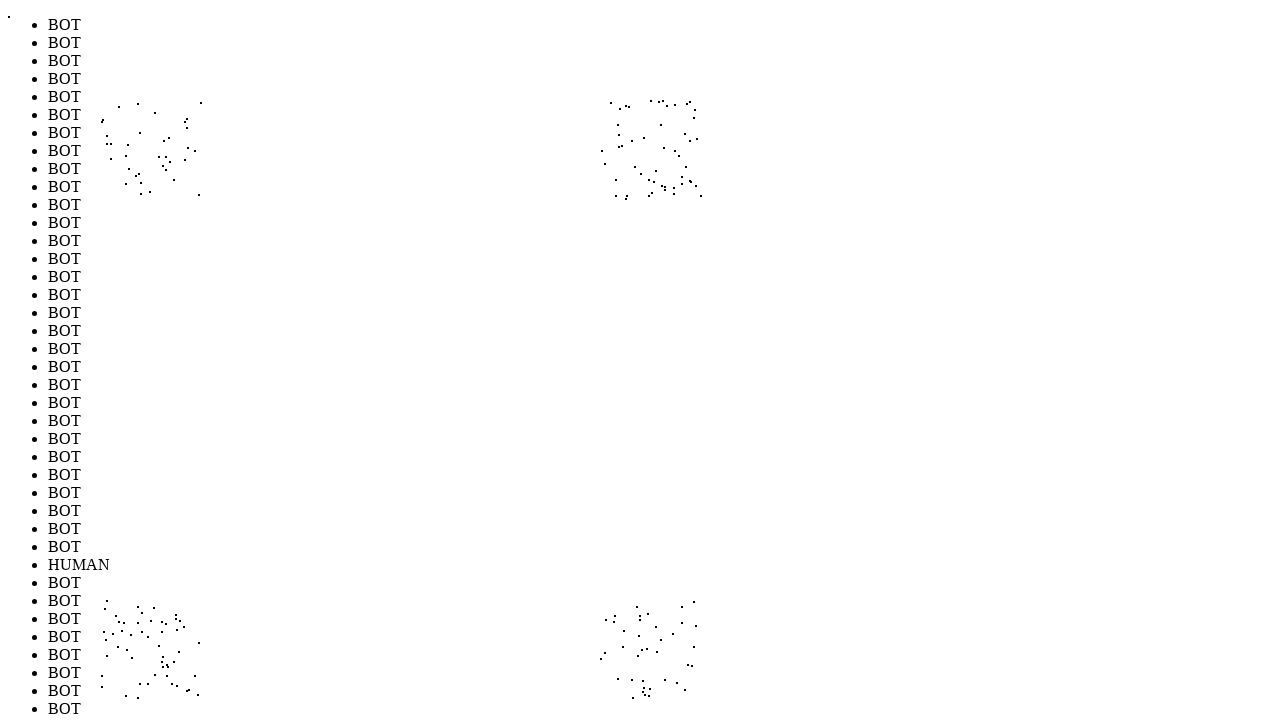

Performed random mouse movement to position (190, 688) to simulate human-like cursor behavior (iteration 177/1000) at (190, 688)
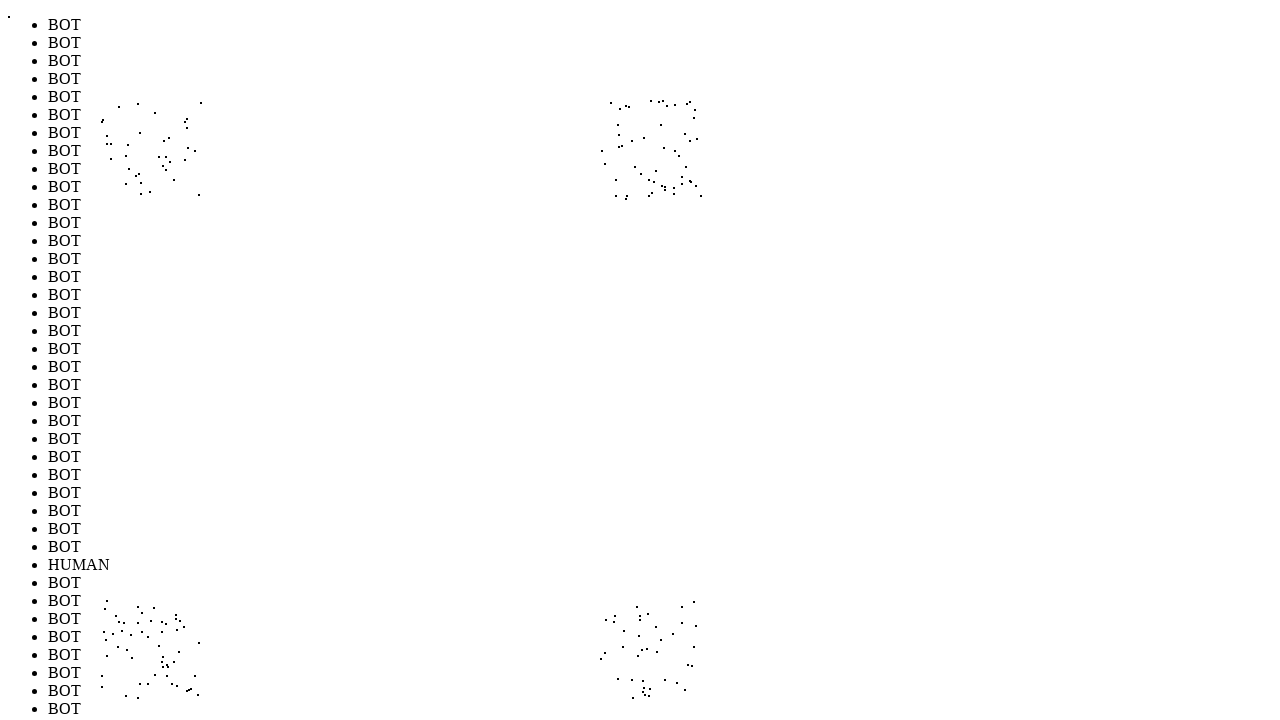

Performed random mouse movement to position (105, 146) to simulate human-like cursor behavior (iteration 178/1000) at (105, 146)
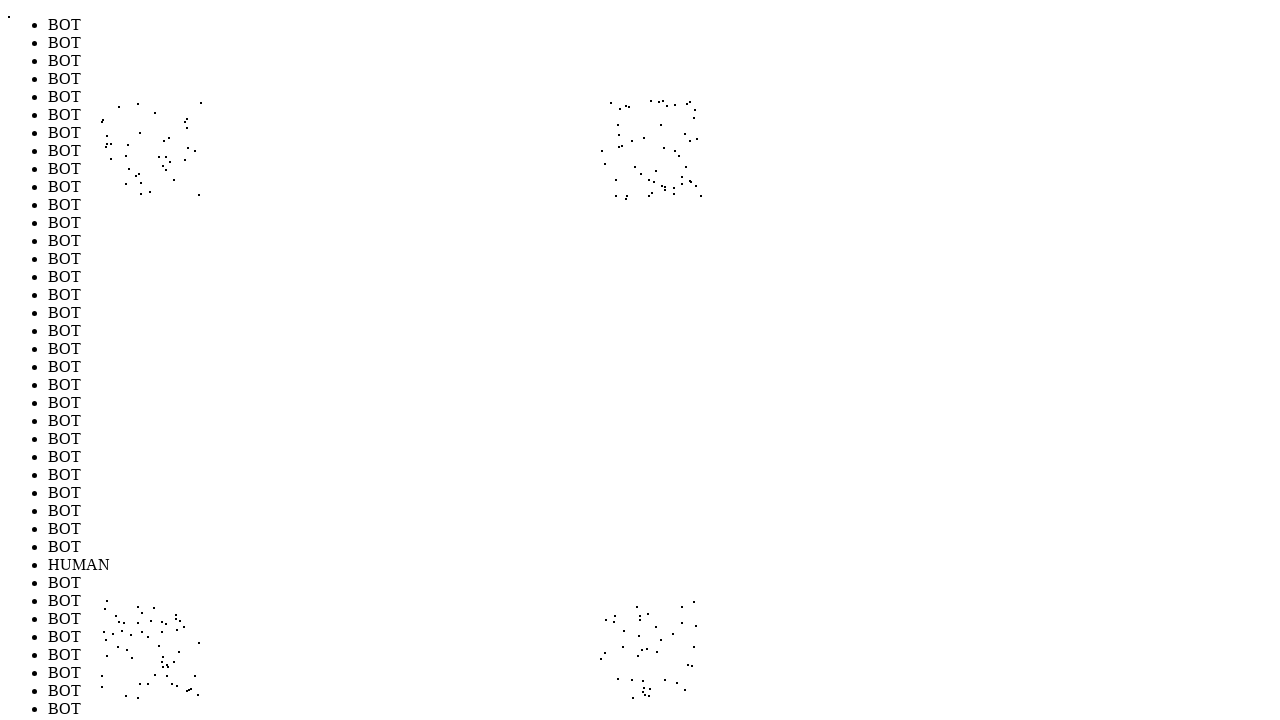

Performed random mouse movement to position (187, 654) to simulate human-like cursor behavior (iteration 179/1000) at (187, 654)
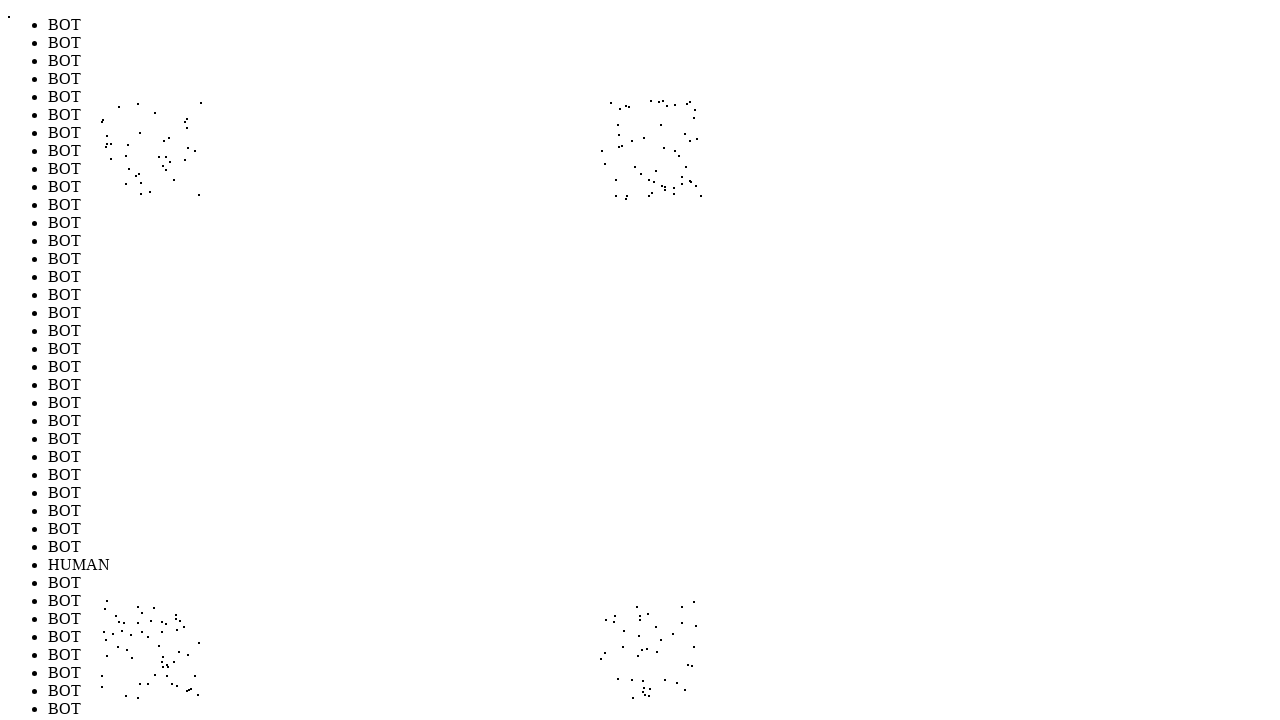

Performed random mouse movement to position (658, 611) to simulate human-like cursor behavior (iteration 180/1000) at (658, 611)
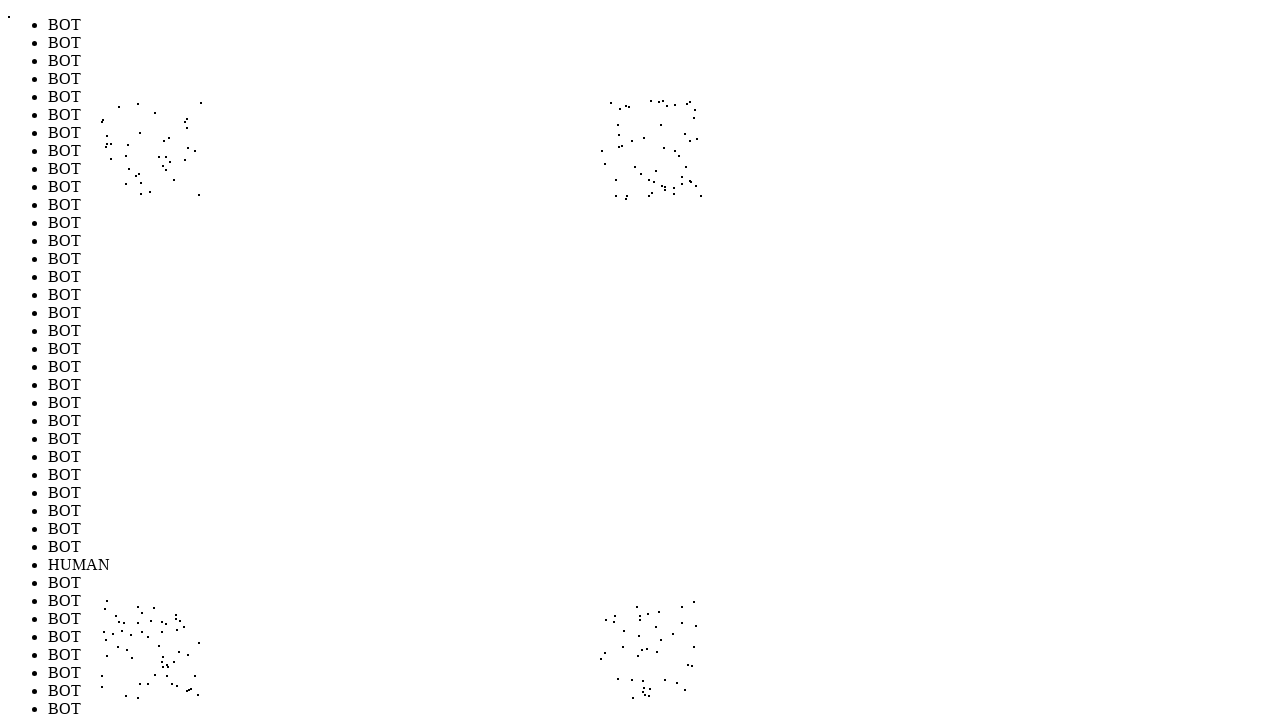

Performed random mouse movement to position (643, 185) to simulate human-like cursor behavior (iteration 181/1000) at (643, 185)
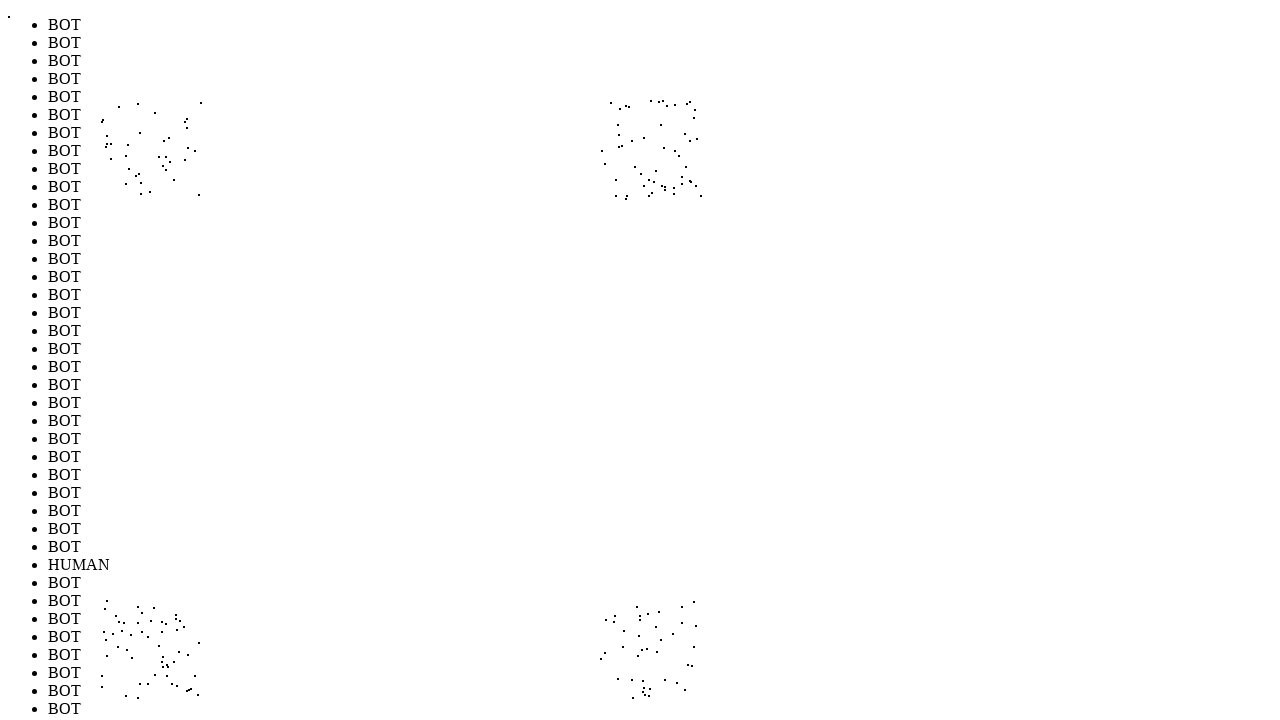

Performed random mouse movement to position (687, 603) to simulate human-like cursor behavior (iteration 182/1000) at (687, 603)
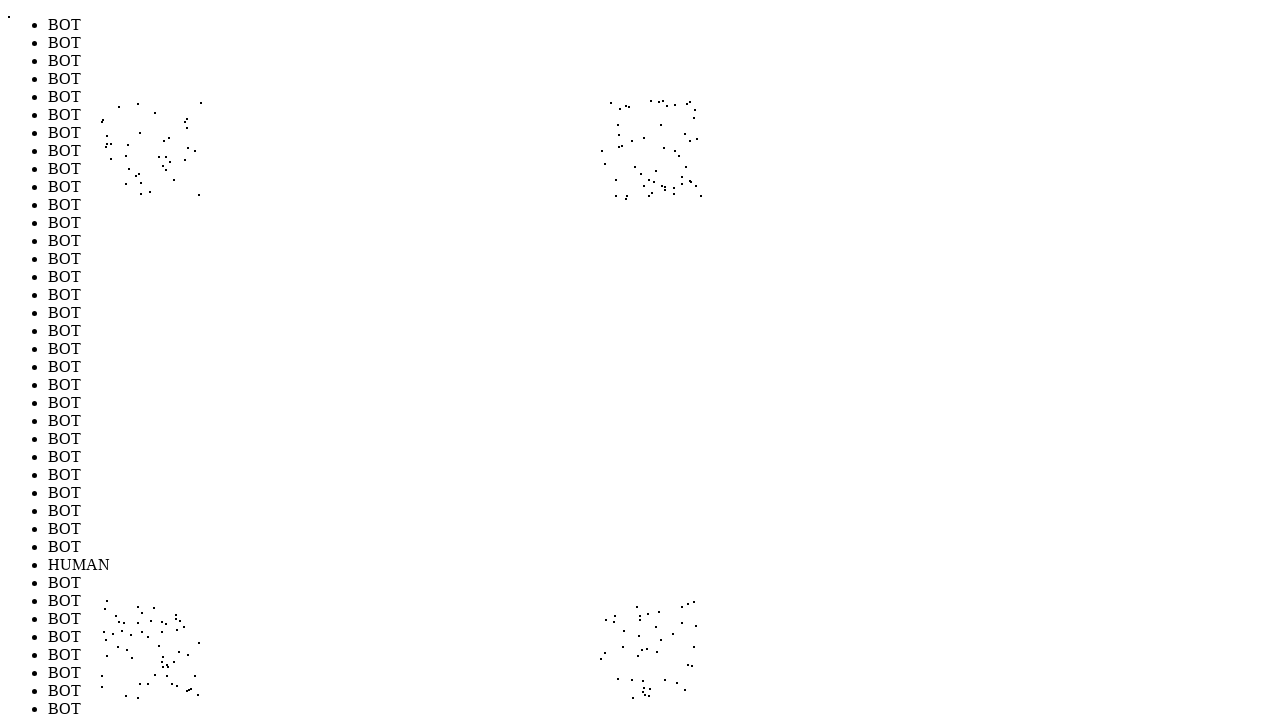

Performed random mouse movement to position (695, 182) to simulate human-like cursor behavior (iteration 183/1000) at (695, 182)
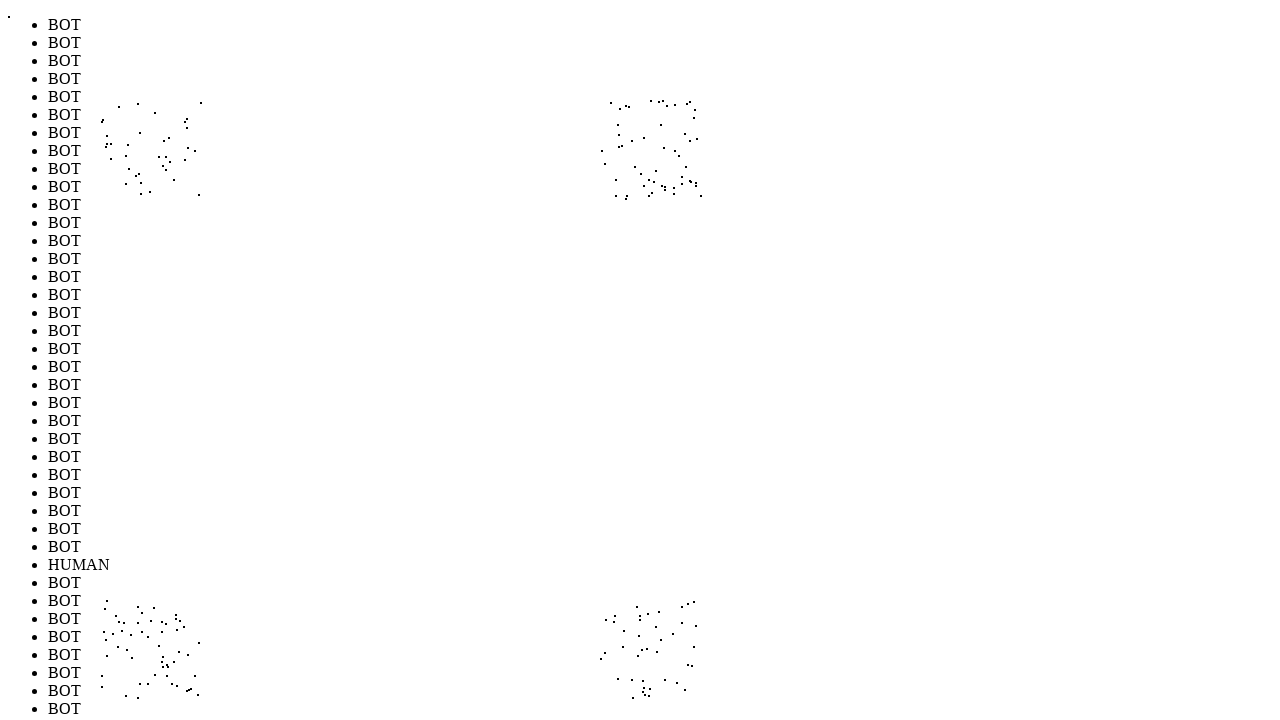

Performed random mouse movement to position (699, 105) to simulate human-like cursor behavior (iteration 184/1000) at (699, 105)
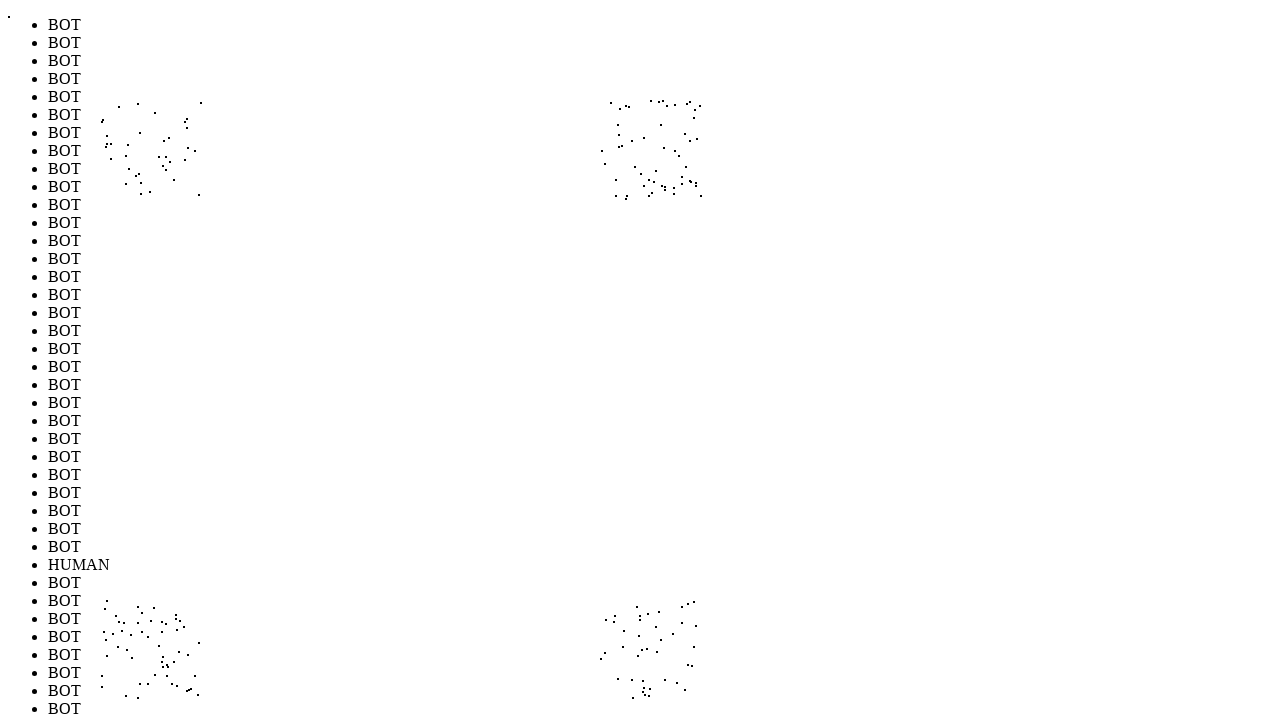

Performed random mouse movement to position (667, 626) to simulate human-like cursor behavior (iteration 185/1000) at (667, 626)
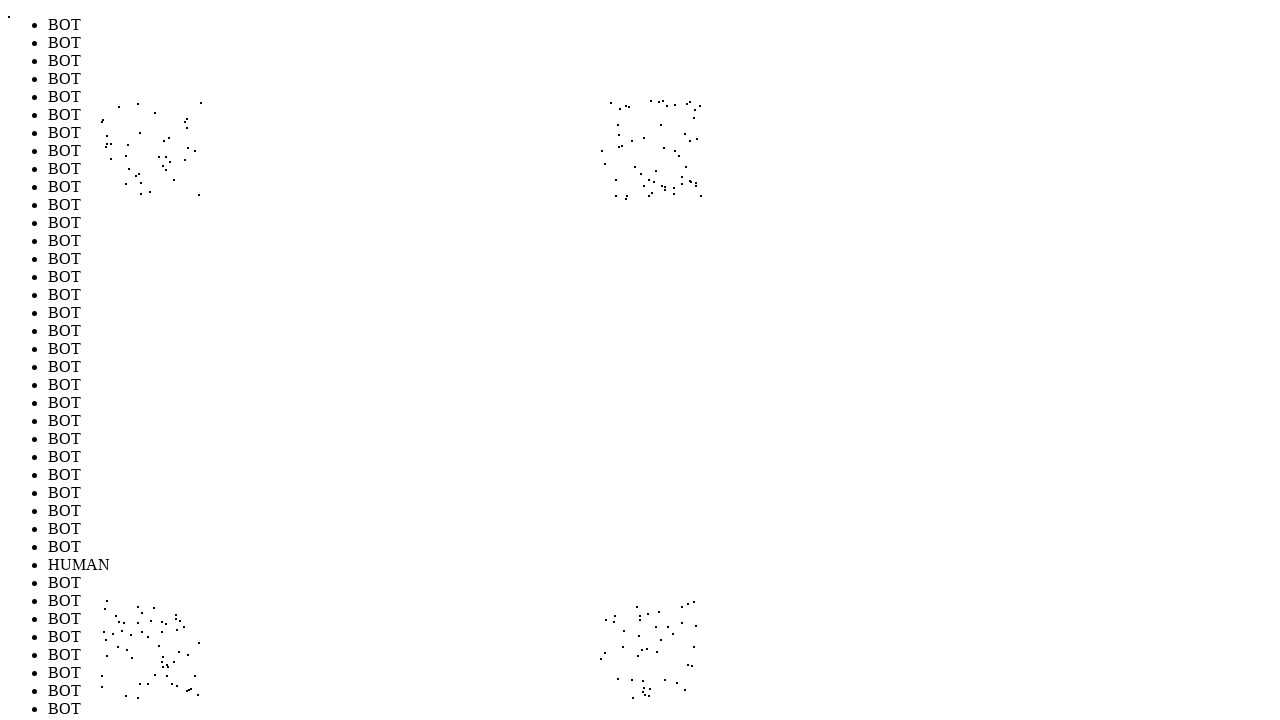

Performed random mouse movement to position (632, 668) to simulate human-like cursor behavior (iteration 186/1000) at (632, 668)
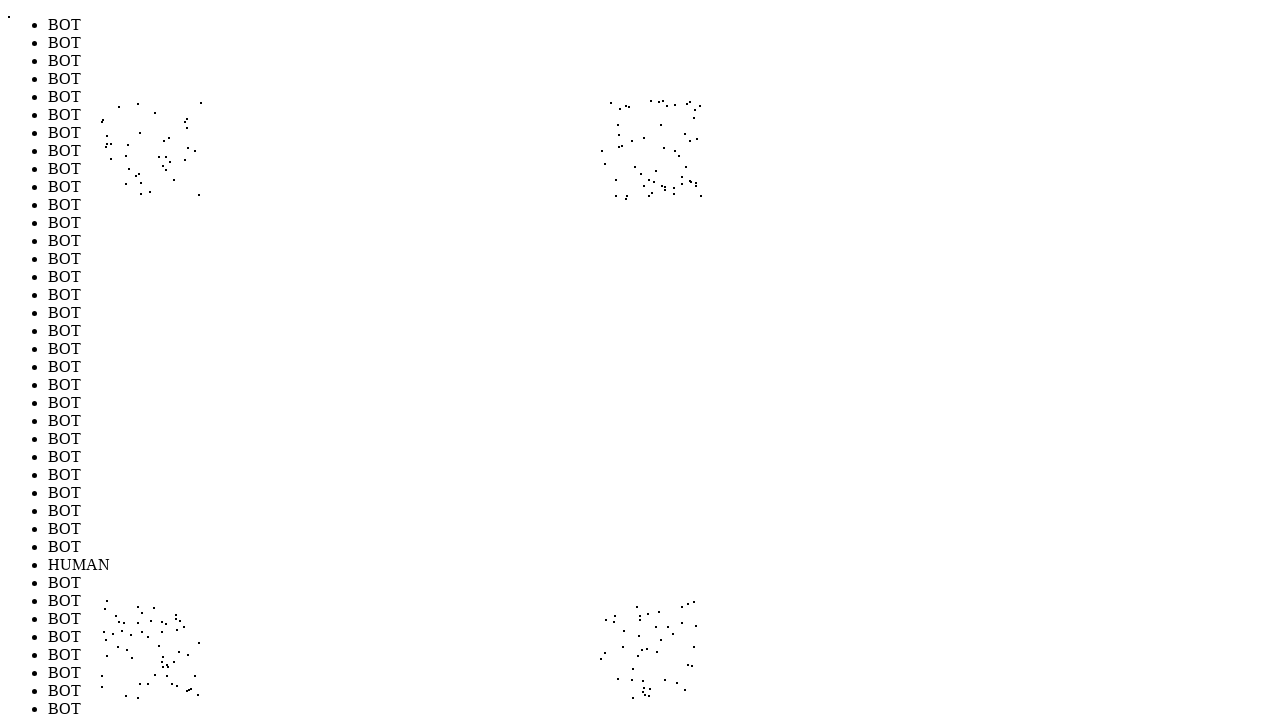

Performed random mouse movement to position (678, 143) to simulate human-like cursor behavior (iteration 187/1000) at (678, 143)
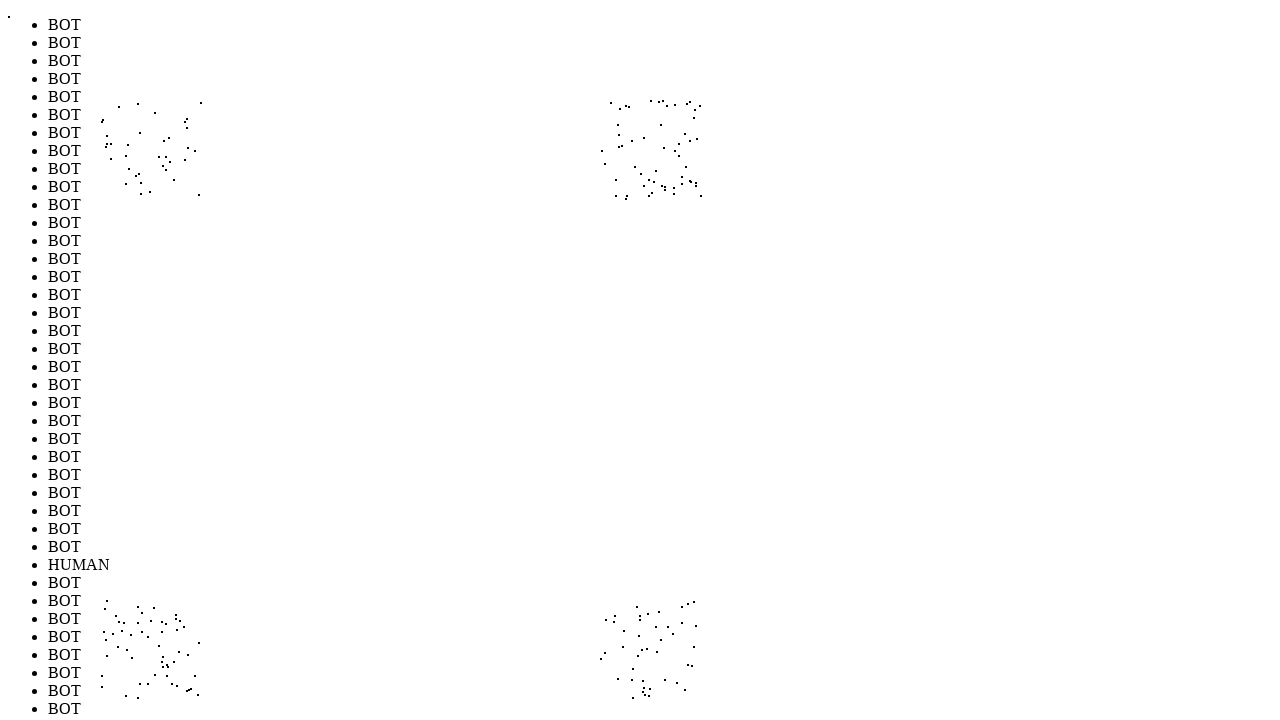

Performed random mouse movement to position (178, 148) to simulate human-like cursor behavior (iteration 188/1000) at (178, 148)
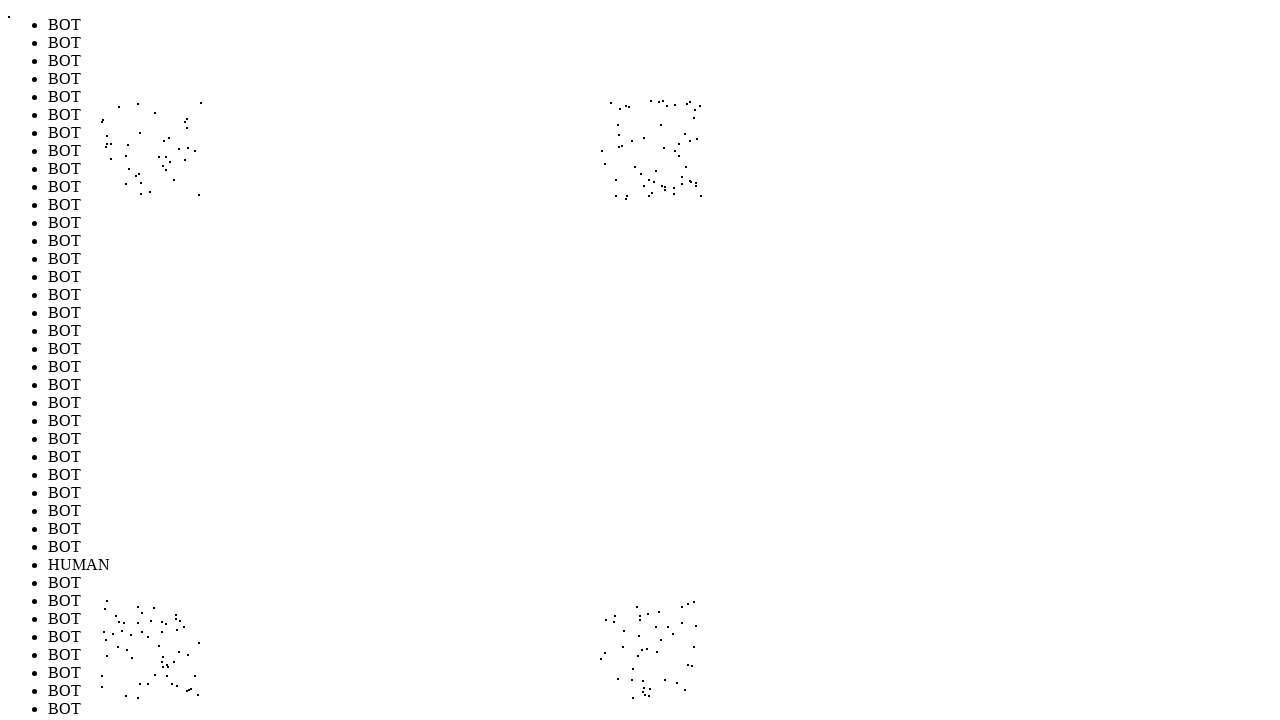

Performed random mouse movement to position (644, 183) to simulate human-like cursor behavior (iteration 189/1000) at (644, 183)
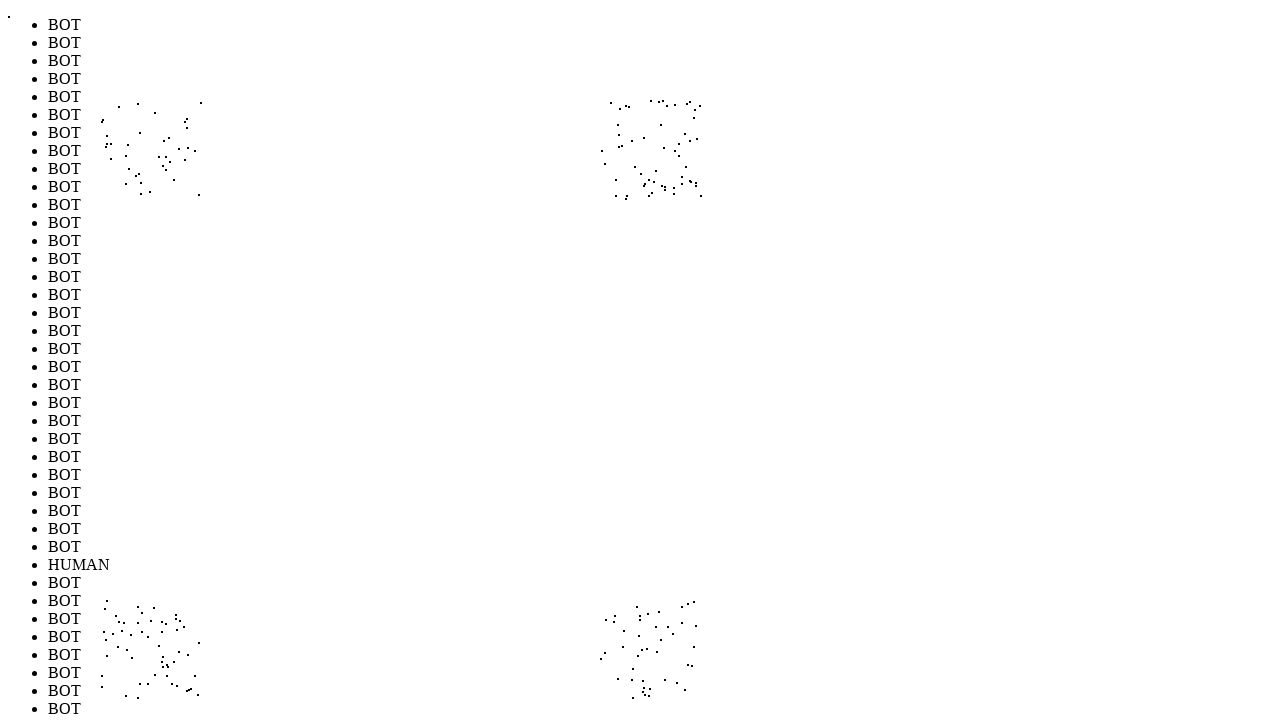

Performed random mouse movement to position (651, 160) to simulate human-like cursor behavior (iteration 190/1000) at (651, 160)
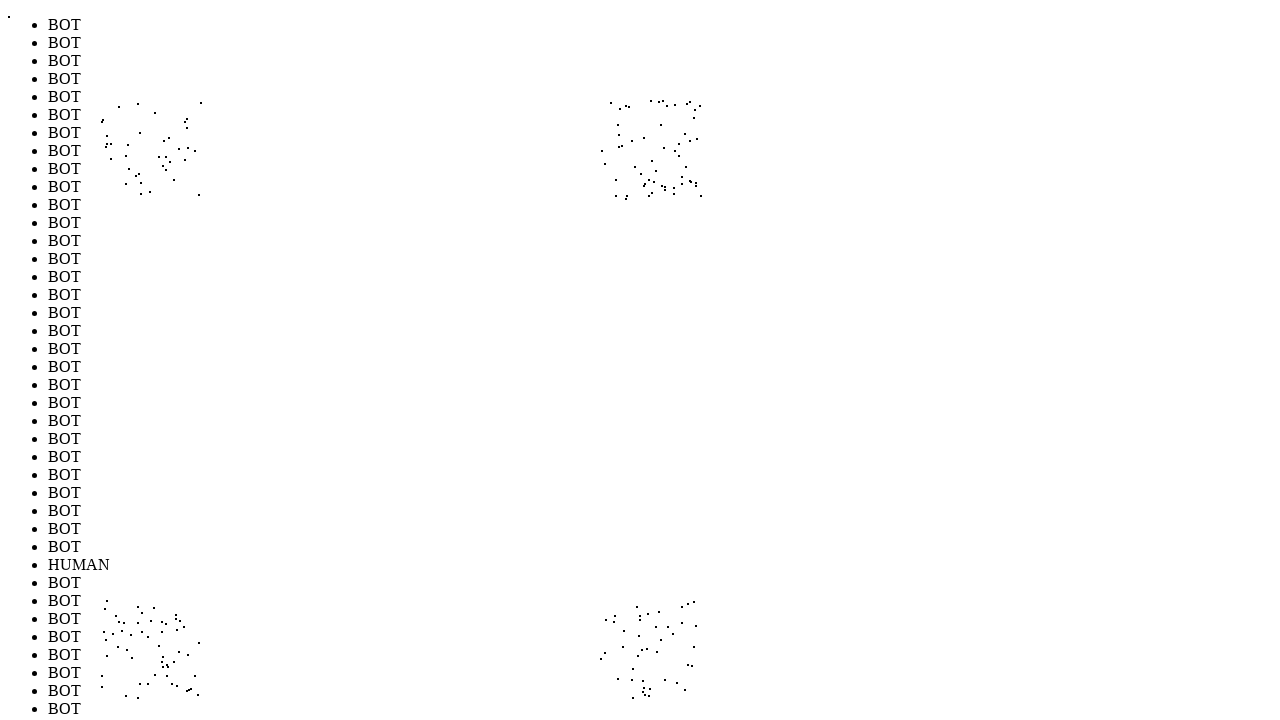

Performed random mouse movement to position (629, 664) to simulate human-like cursor behavior (iteration 191/1000) at (629, 664)
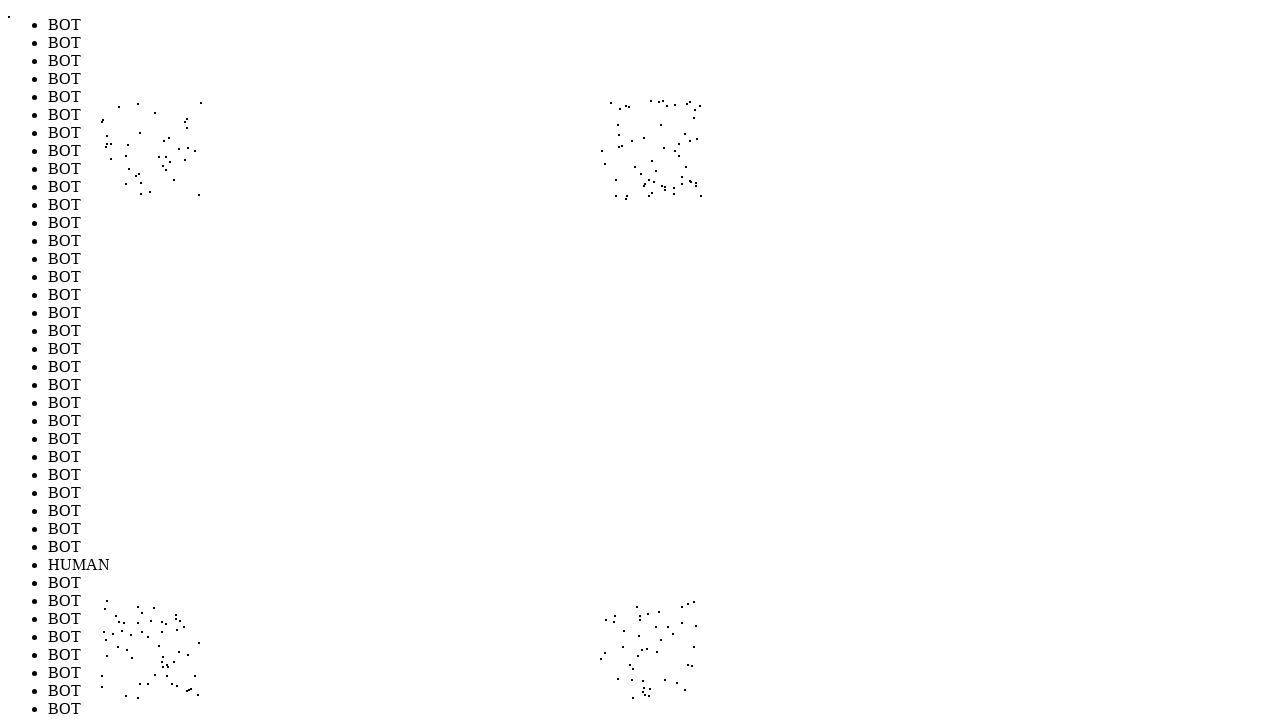

Performed random mouse movement to position (675, 145) to simulate human-like cursor behavior (iteration 192/1000) at (675, 145)
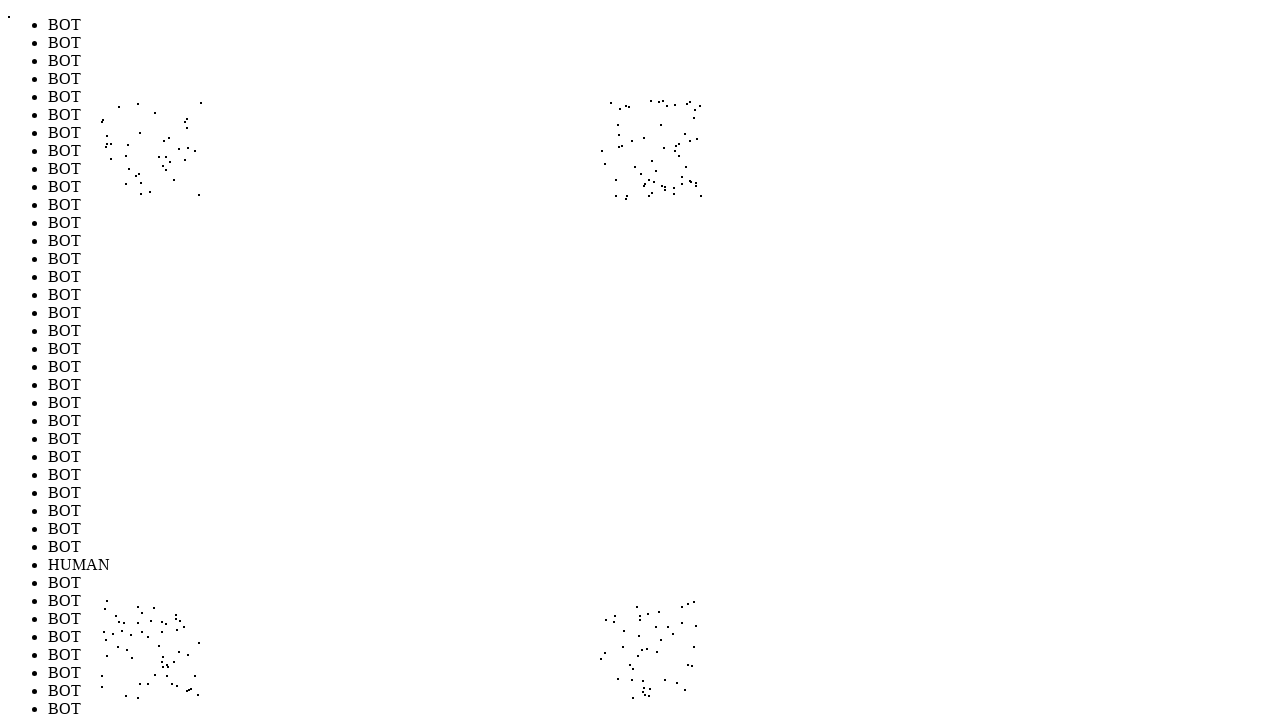

Performed random mouse movement to position (620, 191) to simulate human-like cursor behavior (iteration 193/1000) at (620, 191)
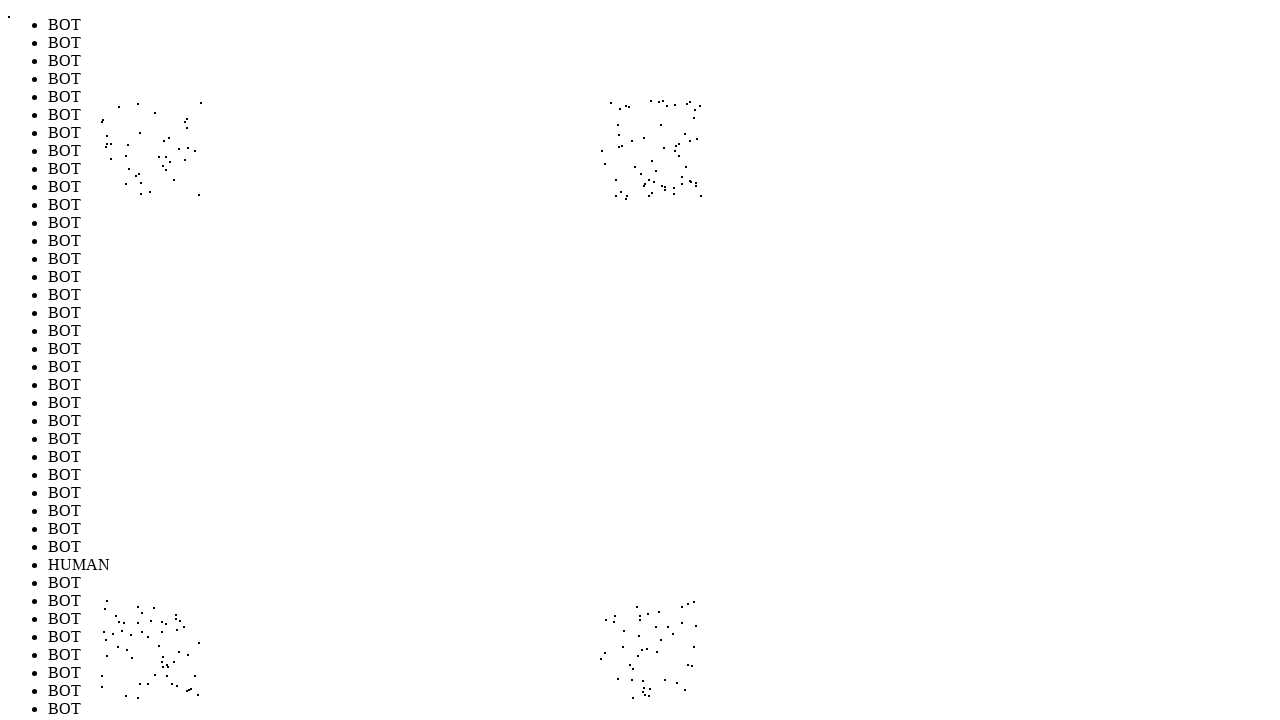

Performed random mouse movement to position (643, 658) to simulate human-like cursor behavior (iteration 194/1000) at (643, 658)
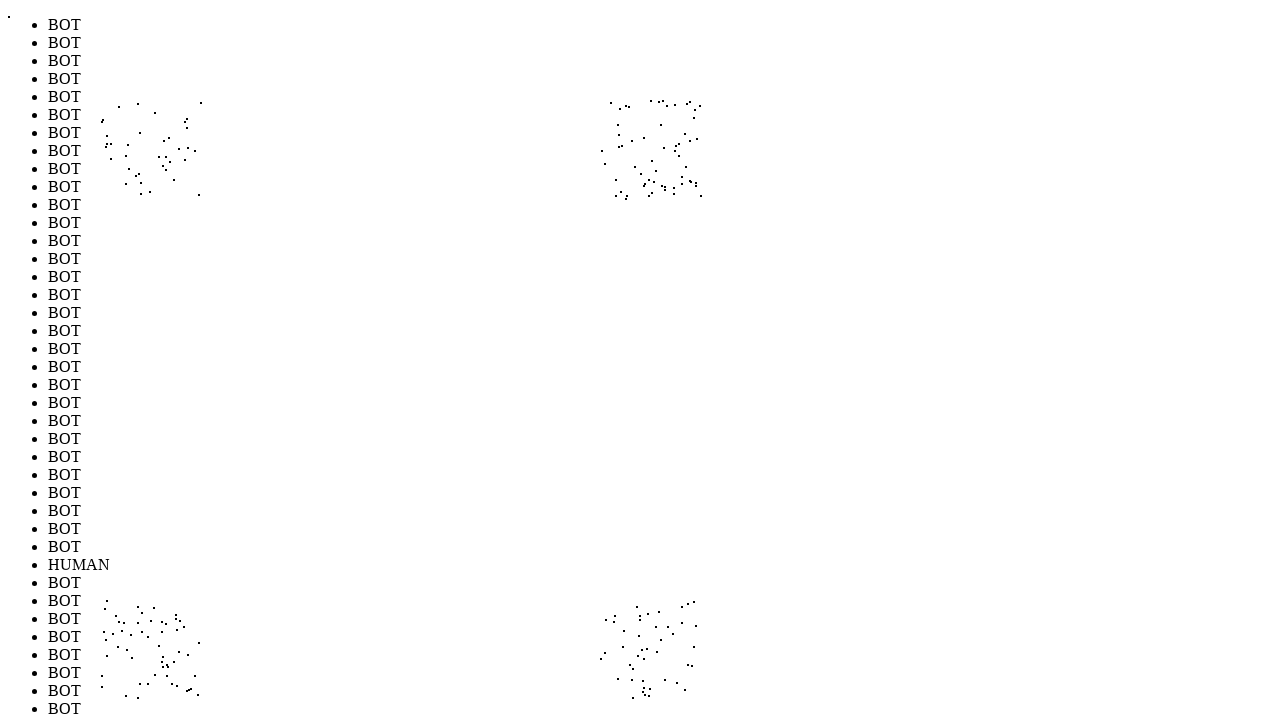

Performed random mouse movement to position (661, 141) to simulate human-like cursor behavior (iteration 195/1000) at (661, 141)
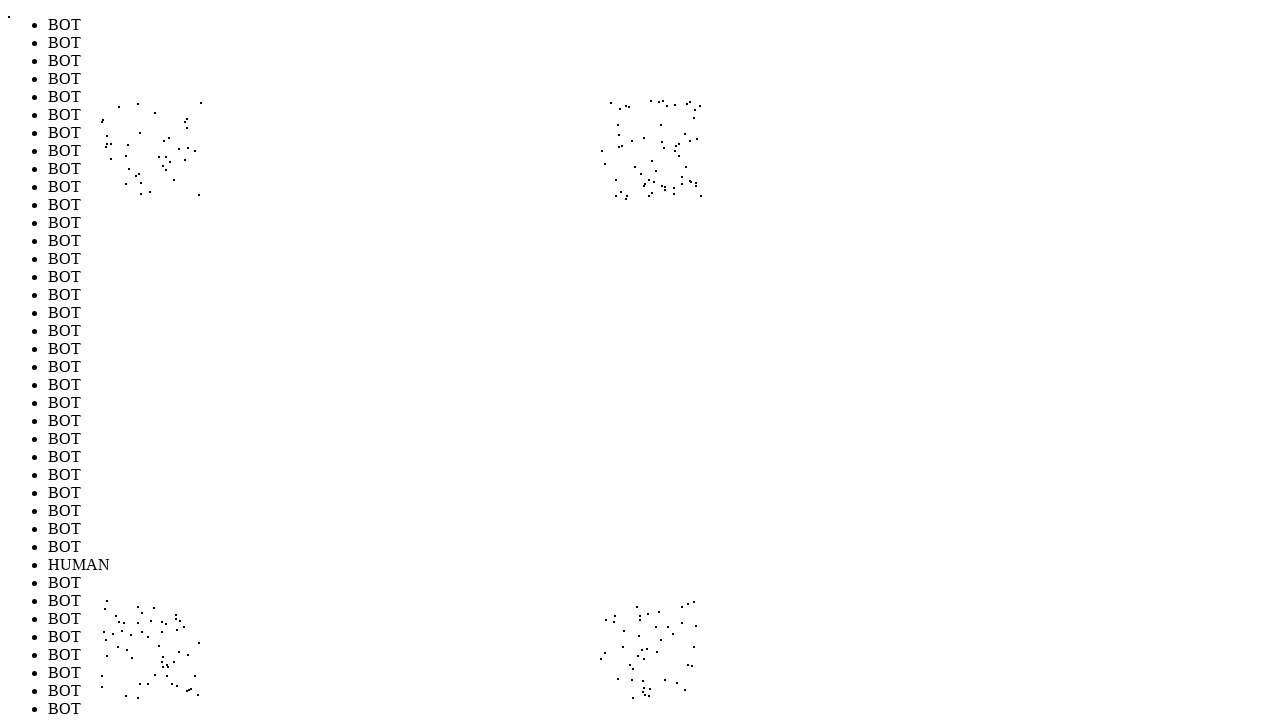

Performed random mouse movement to position (600, 121) to simulate human-like cursor behavior (iteration 196/1000) at (600, 121)
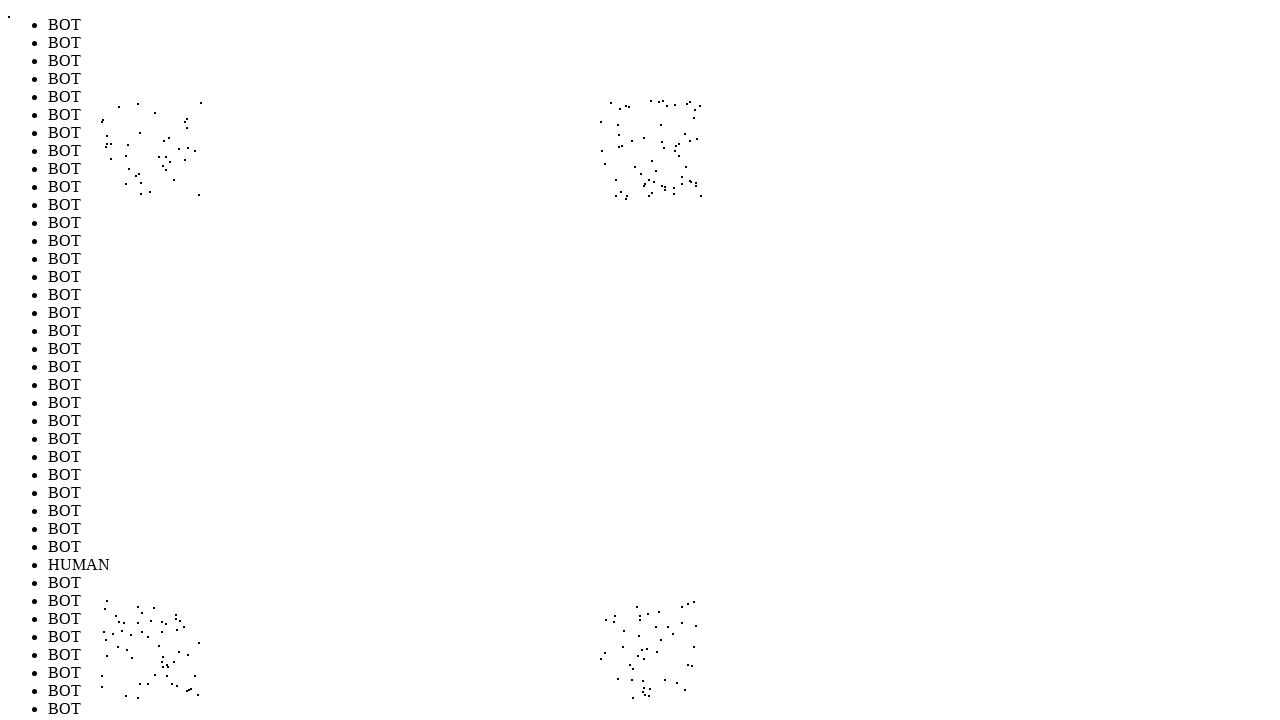

Performed random mouse movement to position (174, 147) to simulate human-like cursor behavior (iteration 197/1000) at (174, 147)
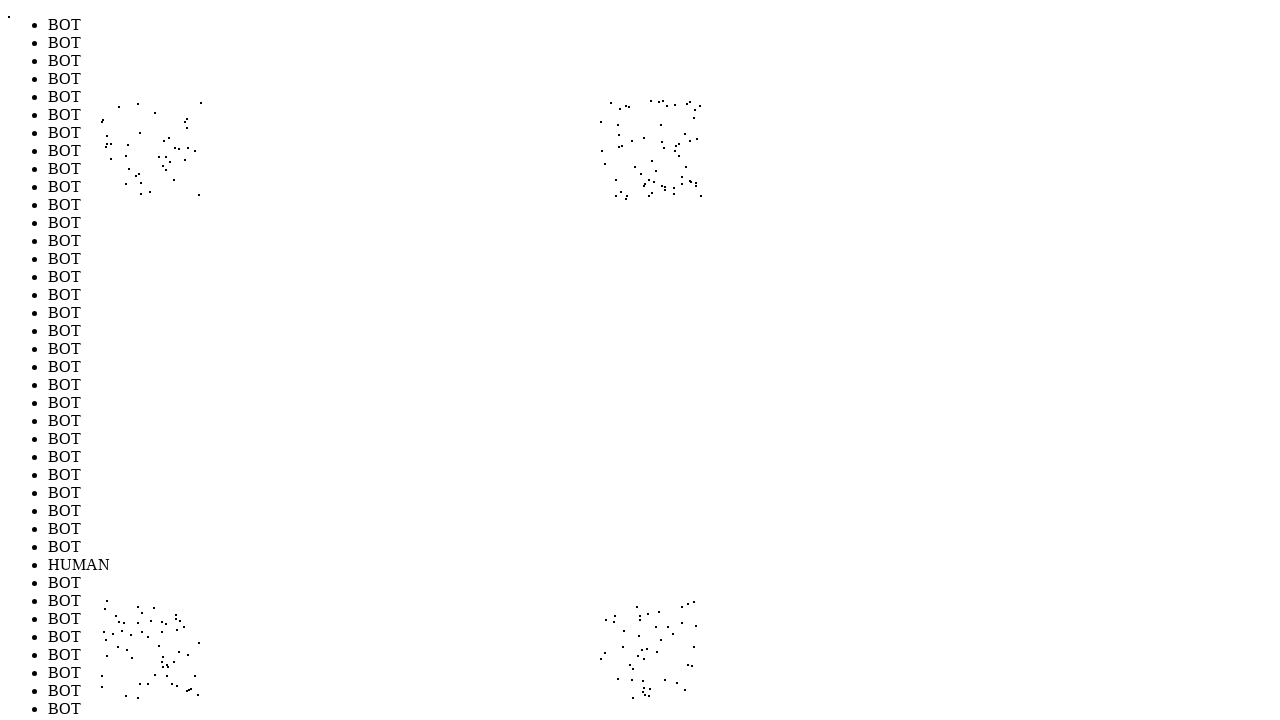

Performed random mouse movement to position (157, 189) to simulate human-like cursor behavior (iteration 198/1000) at (157, 189)
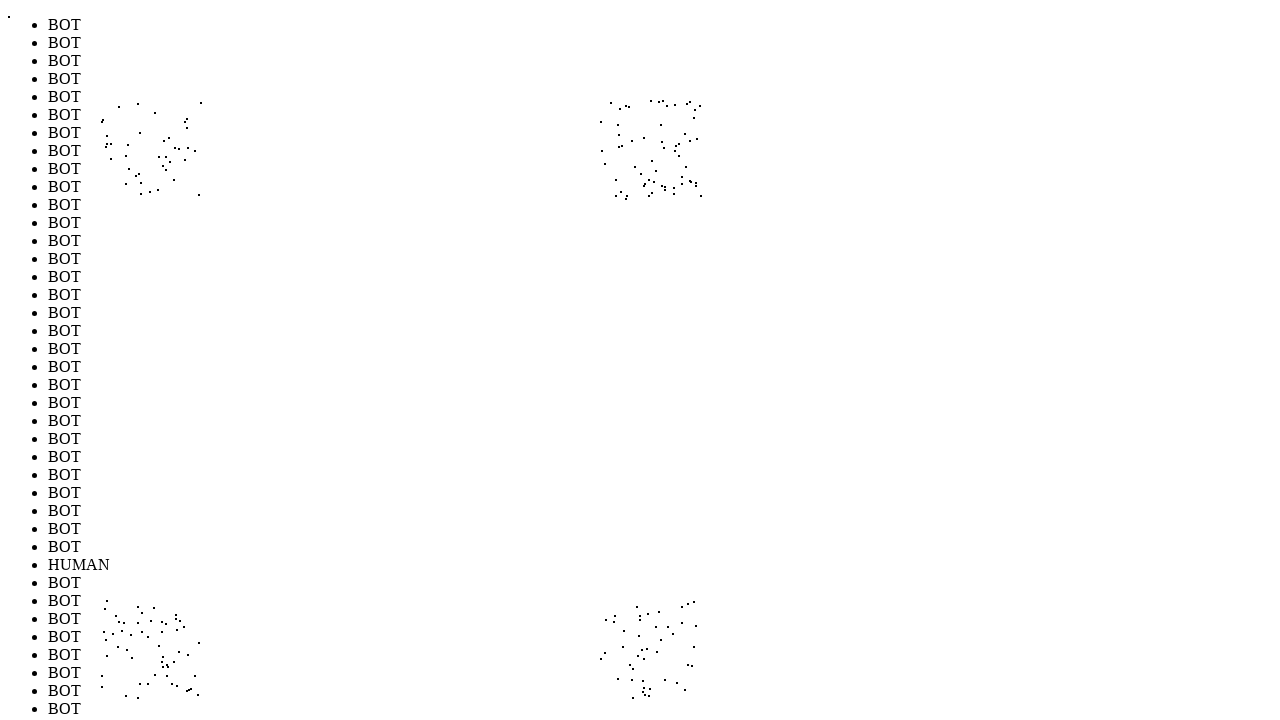

Performed random mouse movement to position (621, 157) to simulate human-like cursor behavior (iteration 199/1000) at (621, 157)
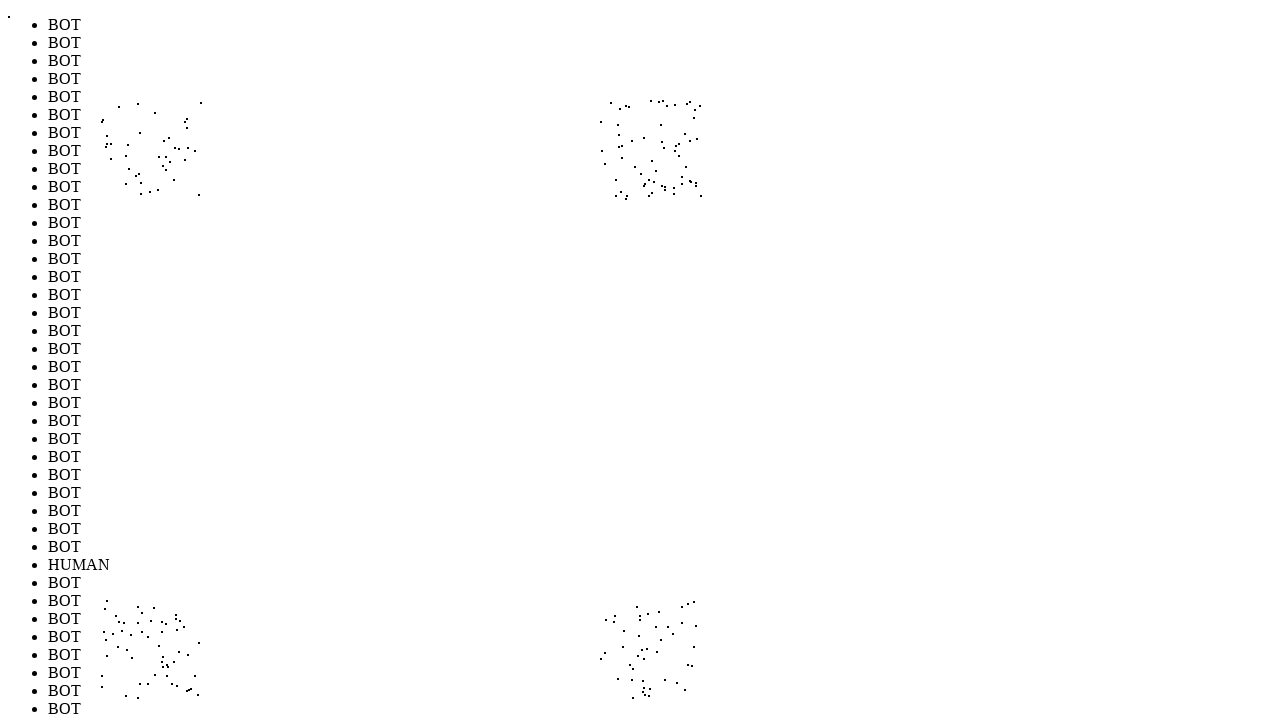

Performed random mouse movement to position (680, 633) to simulate human-like cursor behavior (iteration 200/1000) at (680, 633)
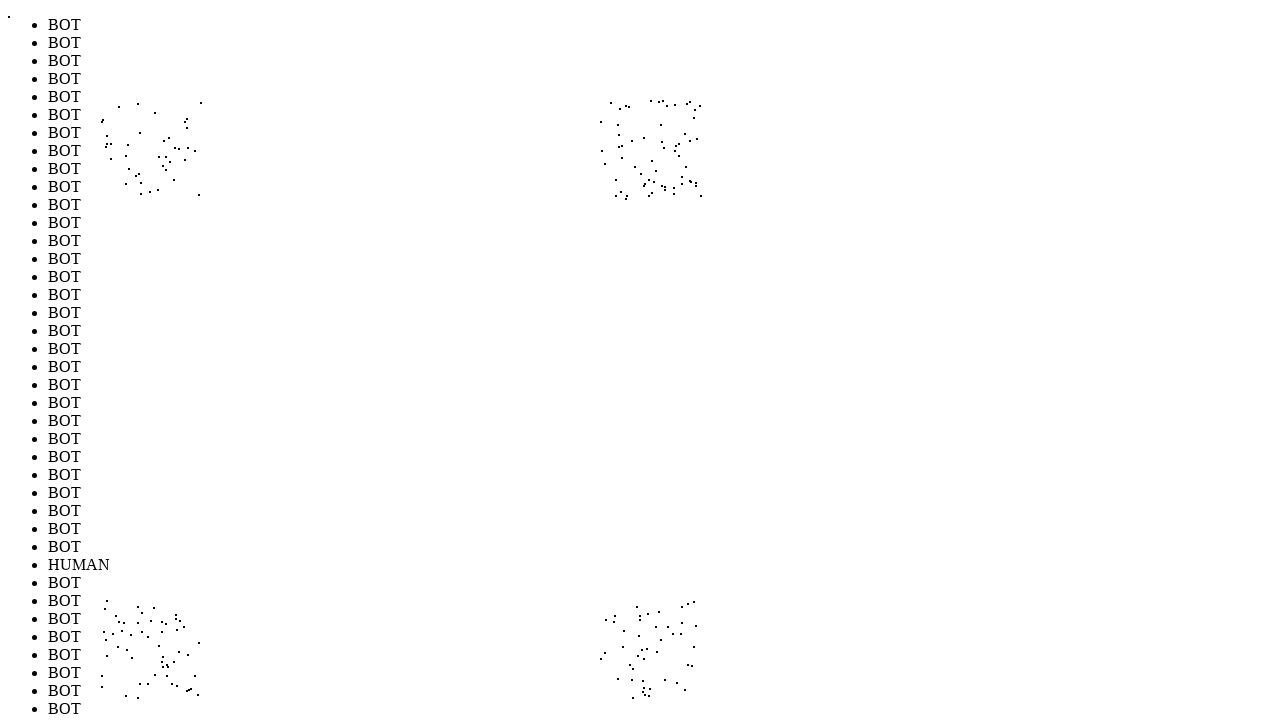

Performed random mouse movement to position (644, 199) to simulate human-like cursor behavior (iteration 201/1000) at (644, 199)
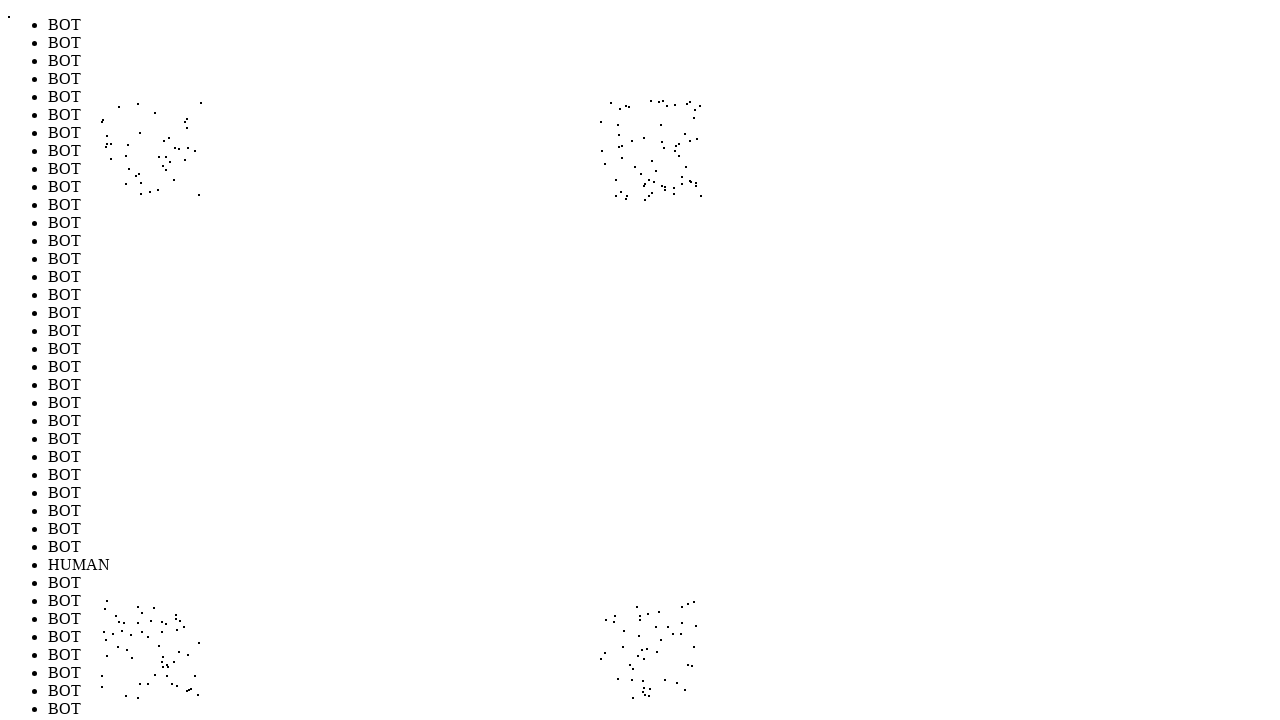

Performed random mouse movement to position (177, 148) to simulate human-like cursor behavior (iteration 202/1000) at (177, 148)
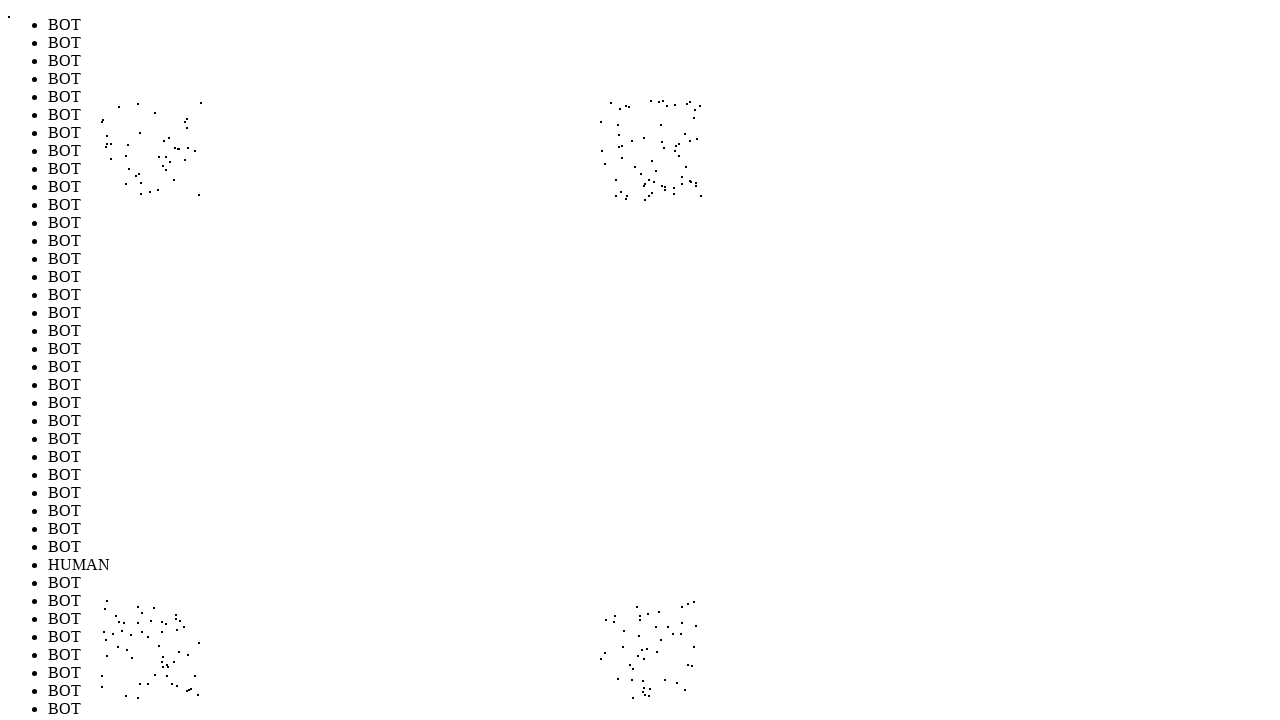

Performed random mouse movement to position (684, 195) to simulate human-like cursor behavior (iteration 203/1000) at (684, 195)
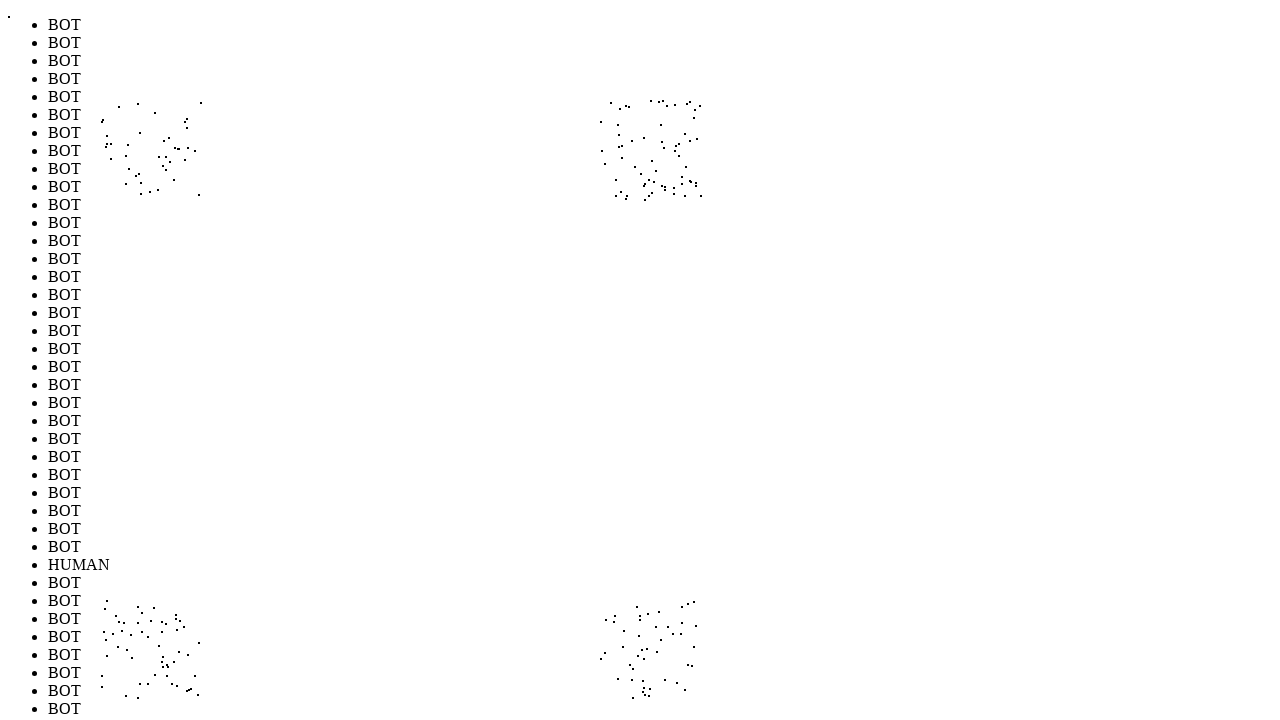

Performed random mouse movement to position (119, 196) to simulate human-like cursor behavior (iteration 204/1000) at (119, 196)
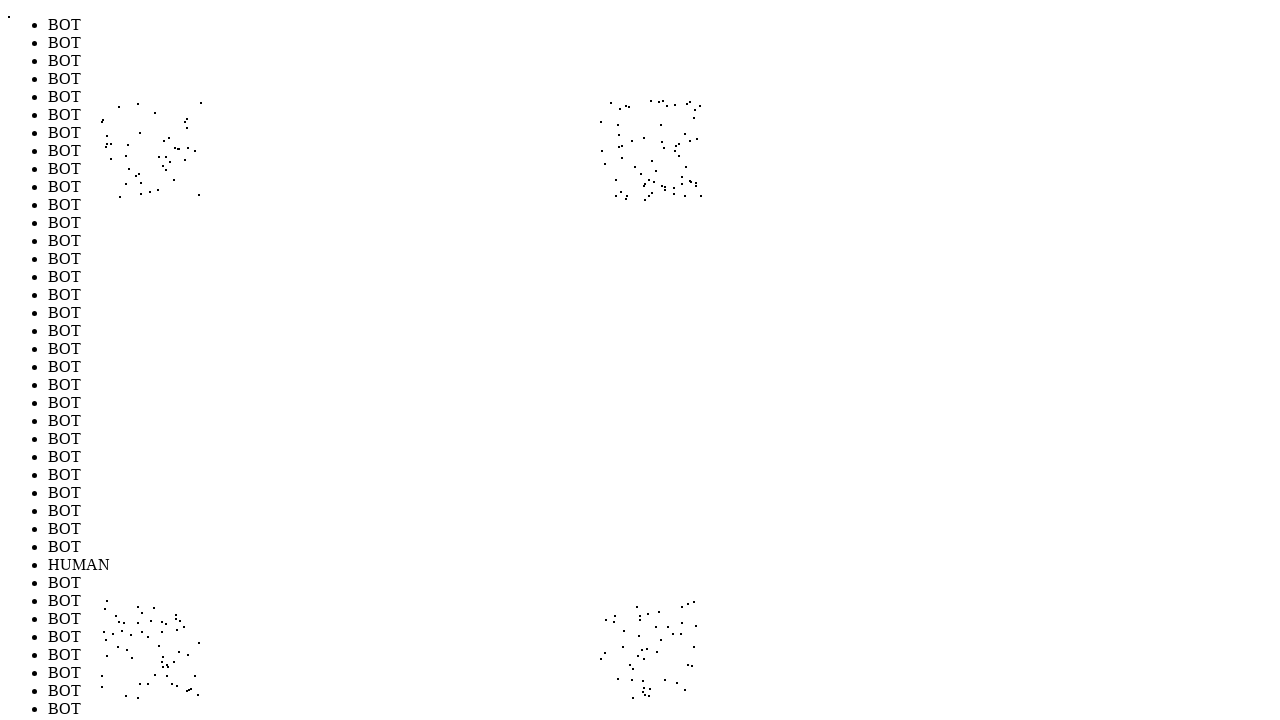

Performed random mouse movement to position (130, 164) to simulate human-like cursor behavior (iteration 205/1000) at (130, 164)
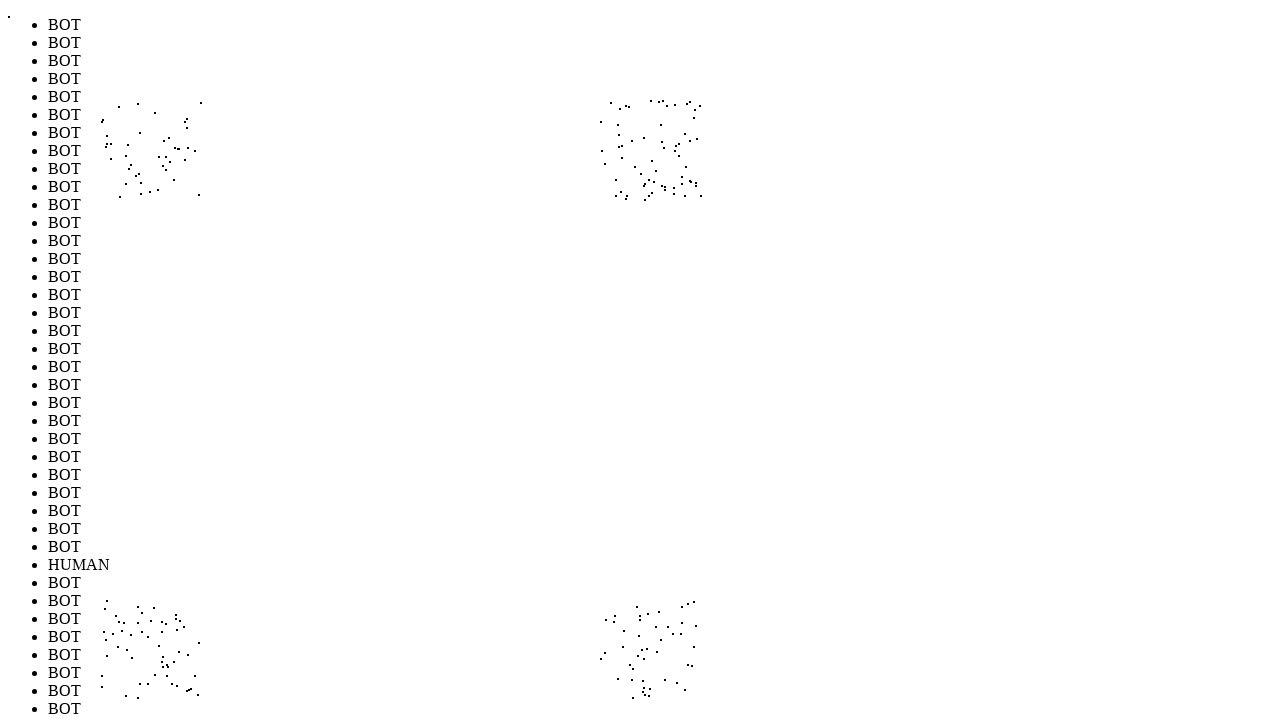

Performed random mouse movement to position (651, 101) to simulate human-like cursor behavior (iteration 206/1000) at (651, 101)
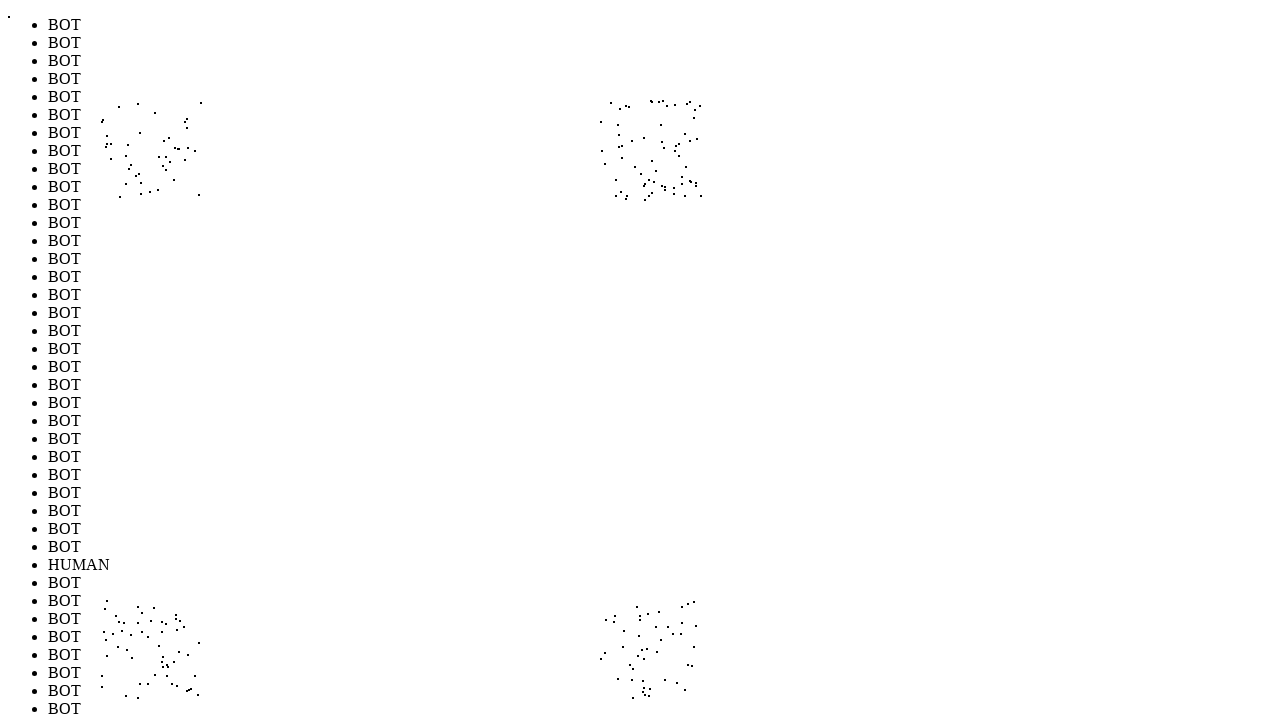

Performed random mouse movement to position (634, 168) to simulate human-like cursor behavior (iteration 207/1000) at (634, 168)
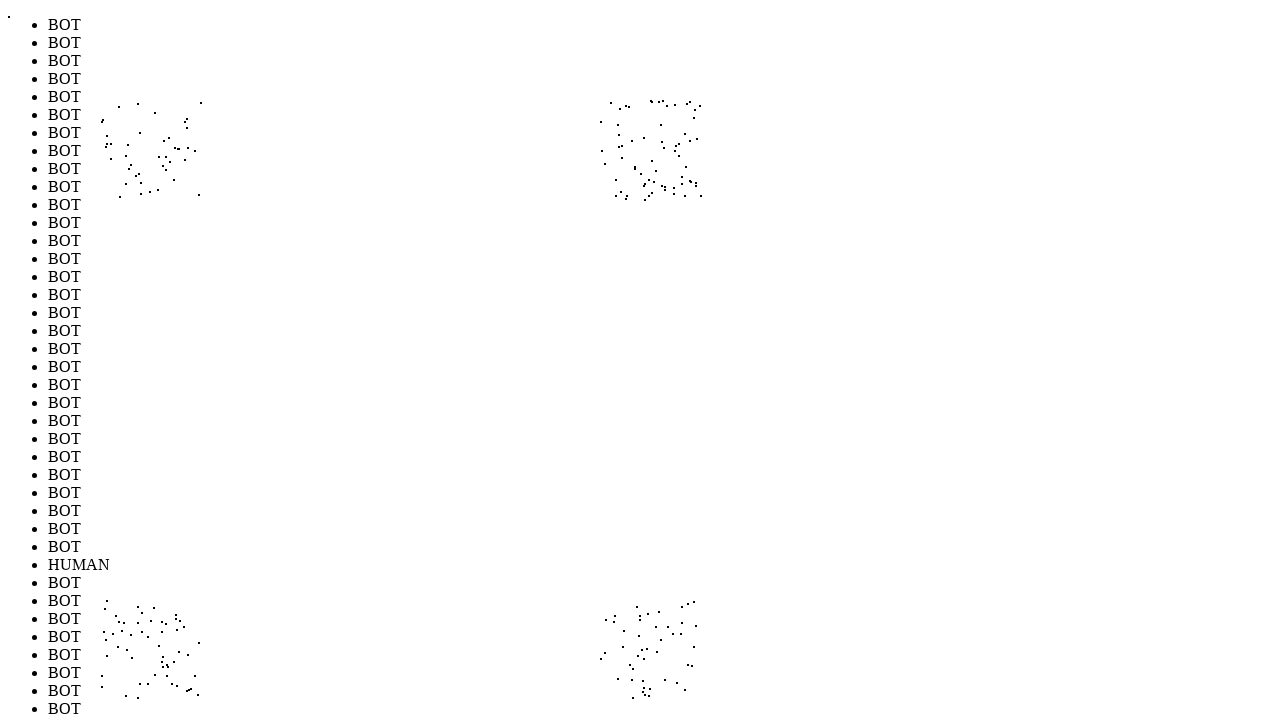

Performed random mouse movement to position (169, 188) to simulate human-like cursor behavior (iteration 208/1000) at (169, 188)
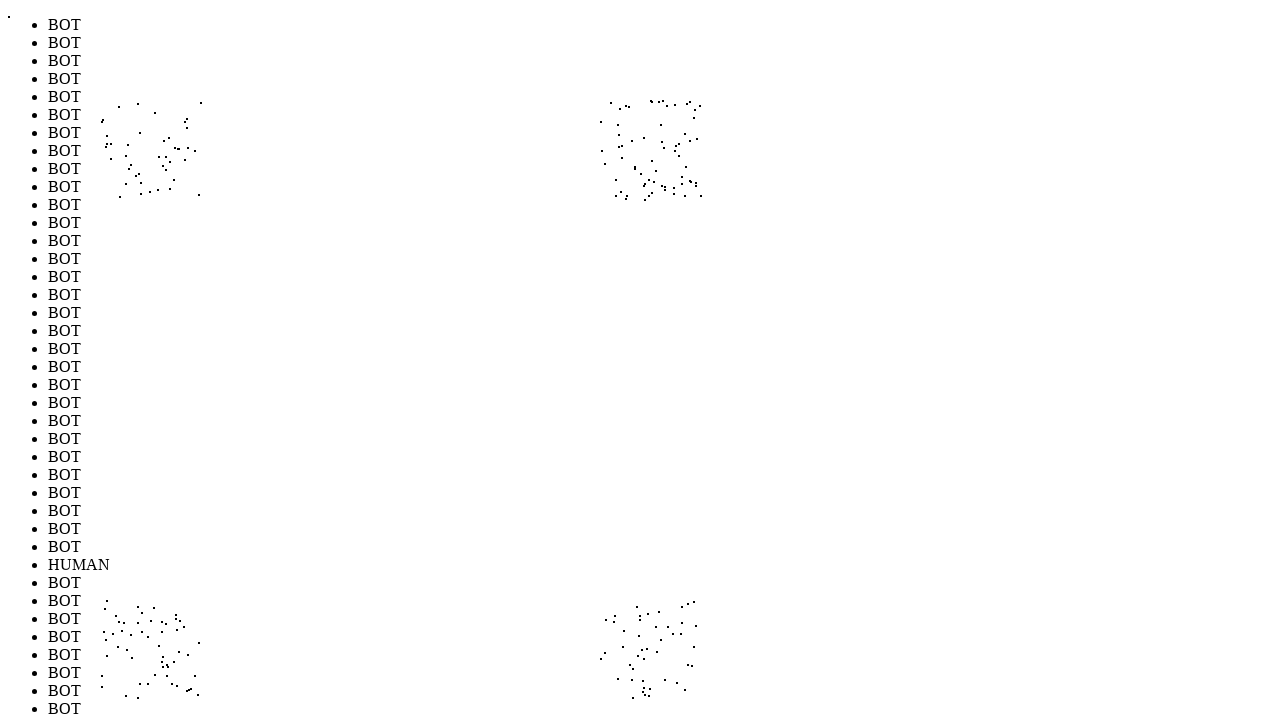

Performed random mouse movement to position (641, 163) to simulate human-like cursor behavior (iteration 209/1000) at (641, 163)
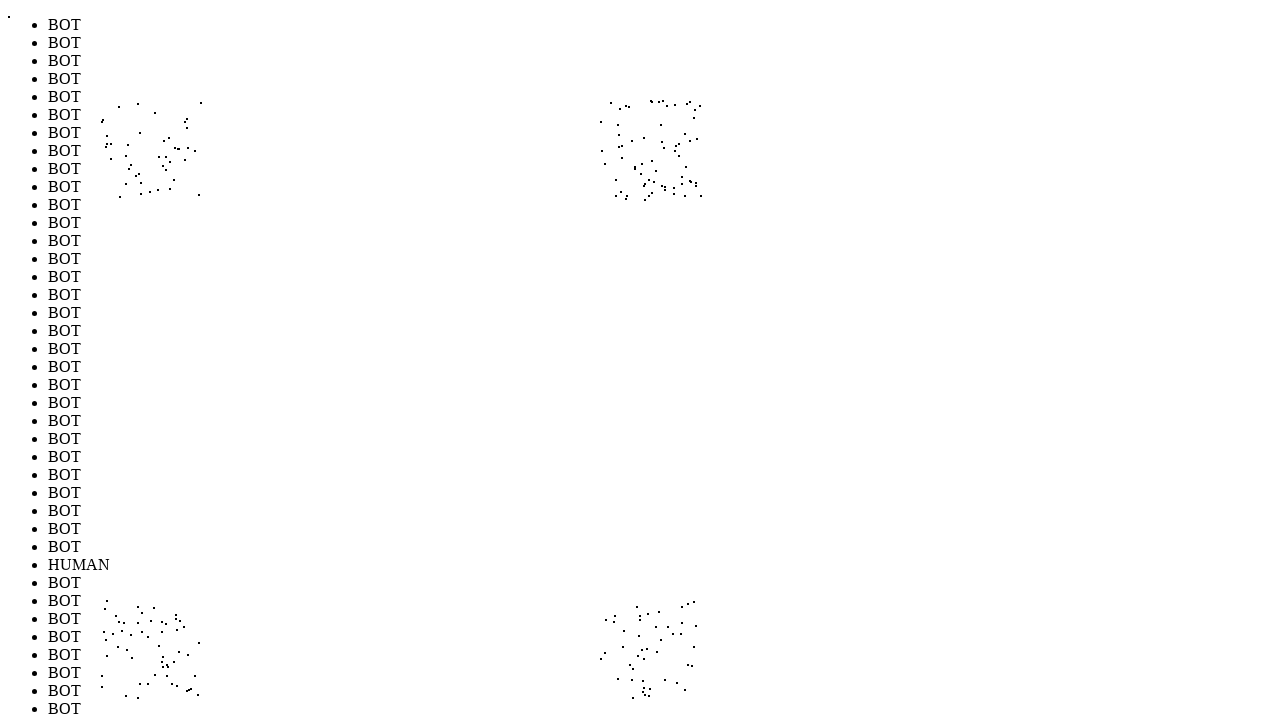

Performed random mouse movement to position (131, 186) to simulate human-like cursor behavior (iteration 210/1000) at (131, 186)
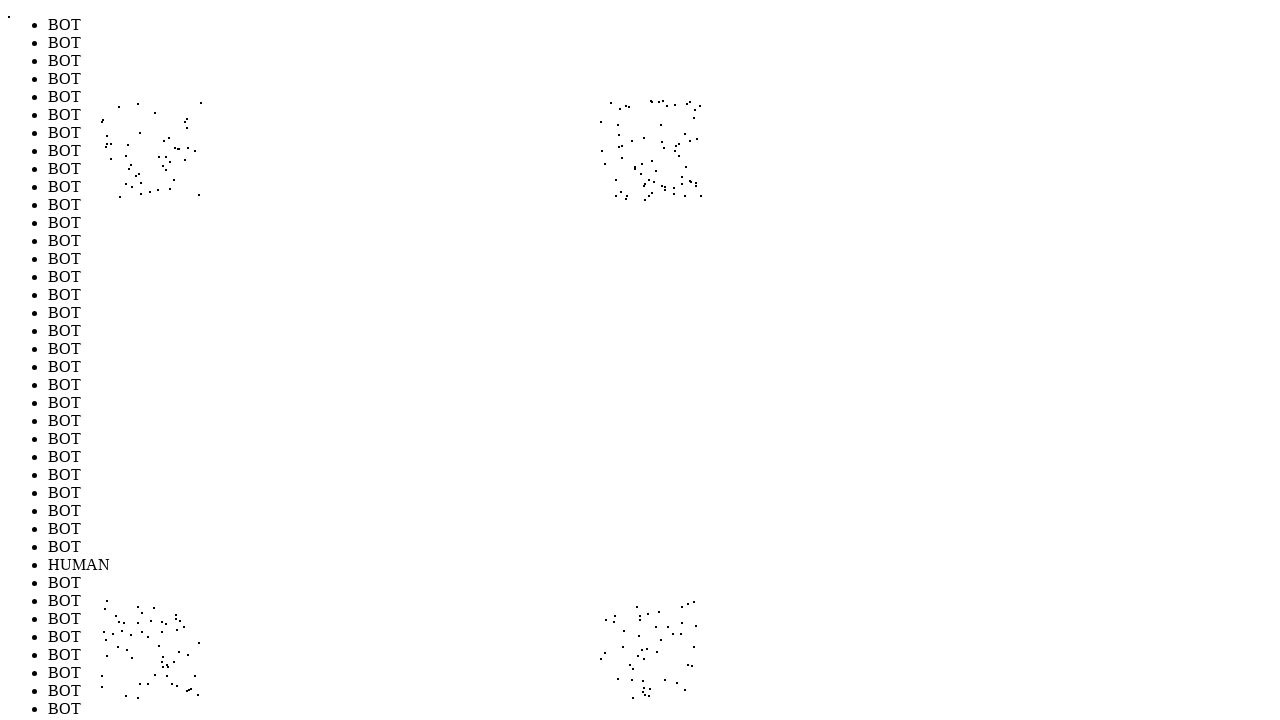

Performed random mouse movement to position (175, 621) to simulate human-like cursor behavior (iteration 211/1000) at (175, 621)
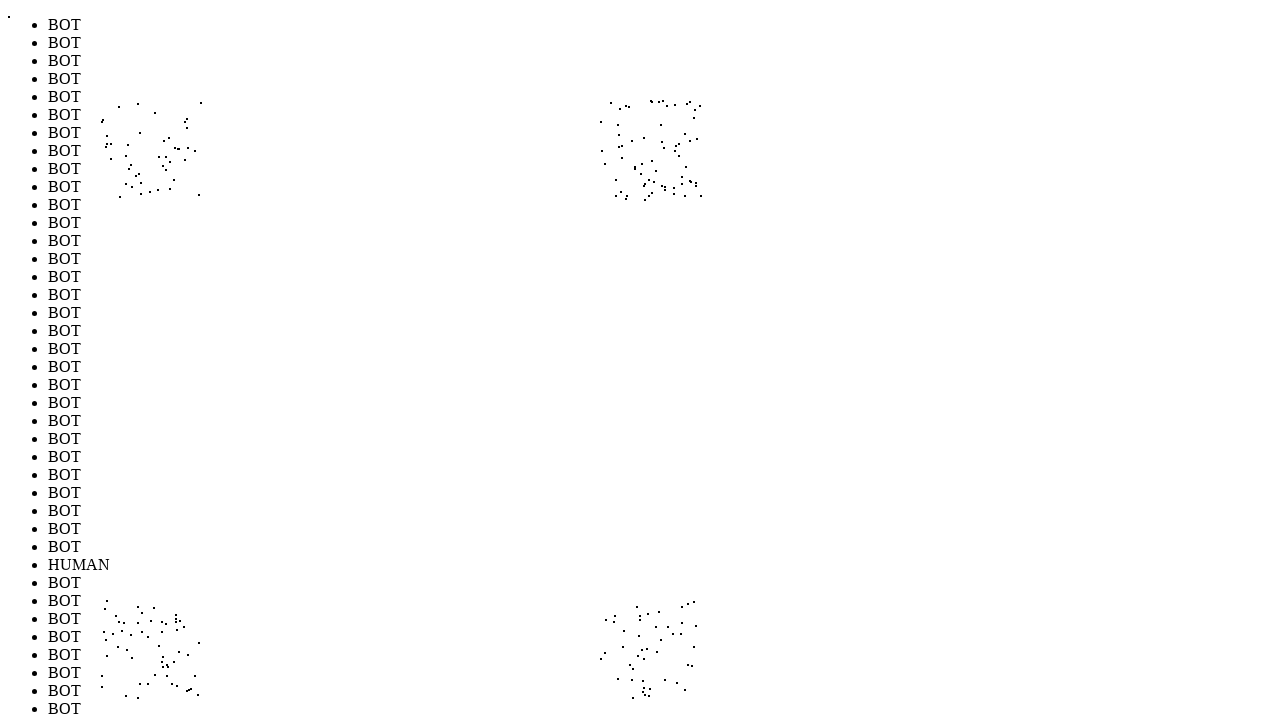

Performed random mouse movement to position (688, 661) to simulate human-like cursor behavior (iteration 212/1000) at (688, 661)
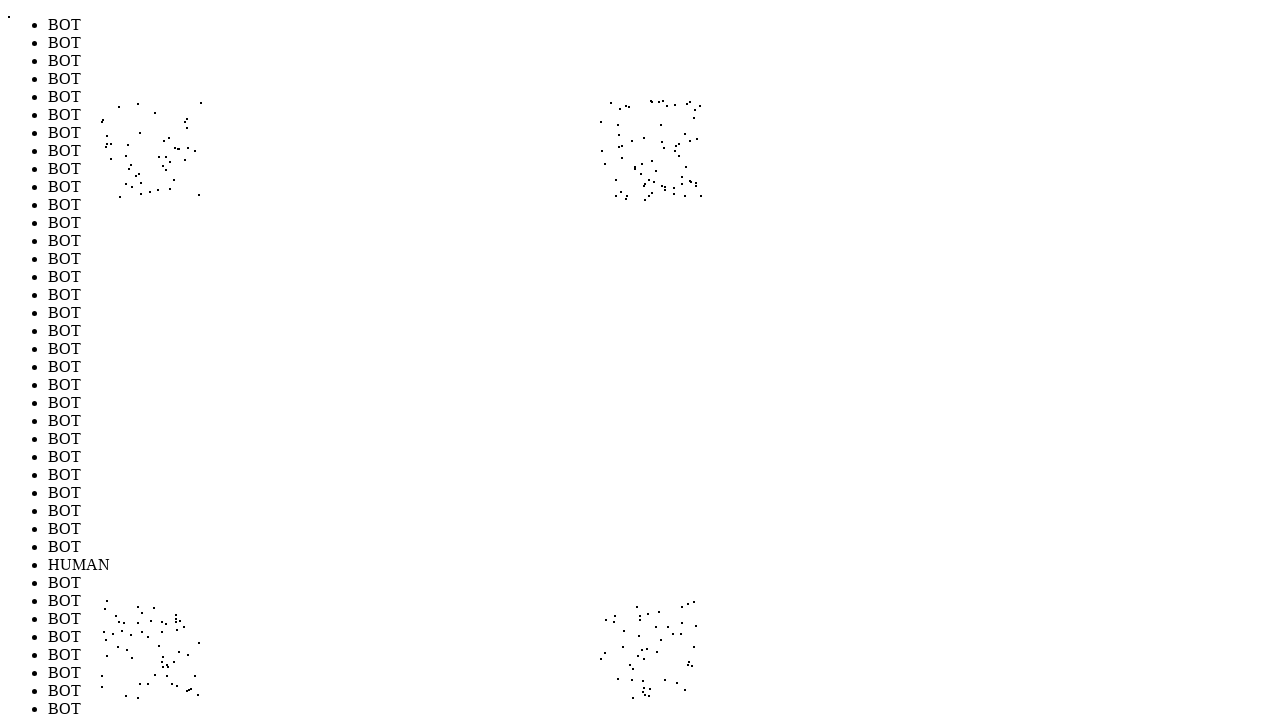

Performed random mouse movement to position (628, 143) to simulate human-like cursor behavior (iteration 213/1000) at (628, 143)
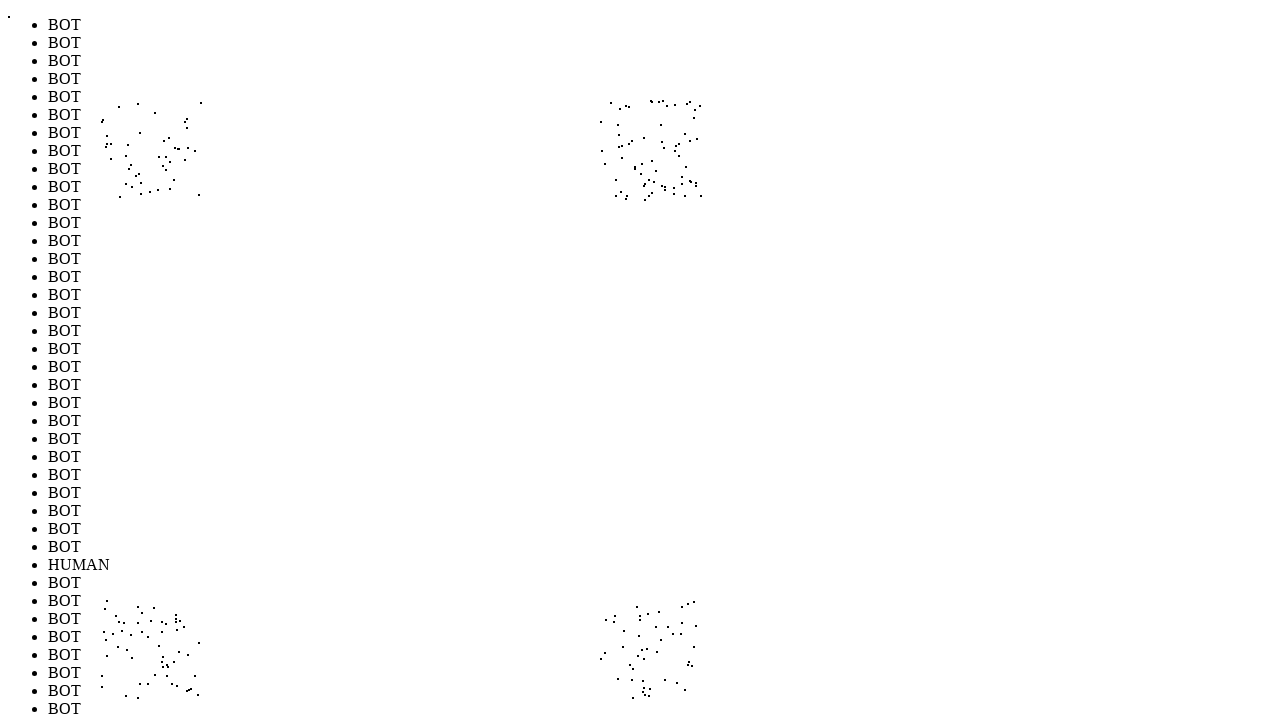

Performed random mouse movement to position (156, 603) to simulate human-like cursor behavior (iteration 214/1000) at (156, 603)
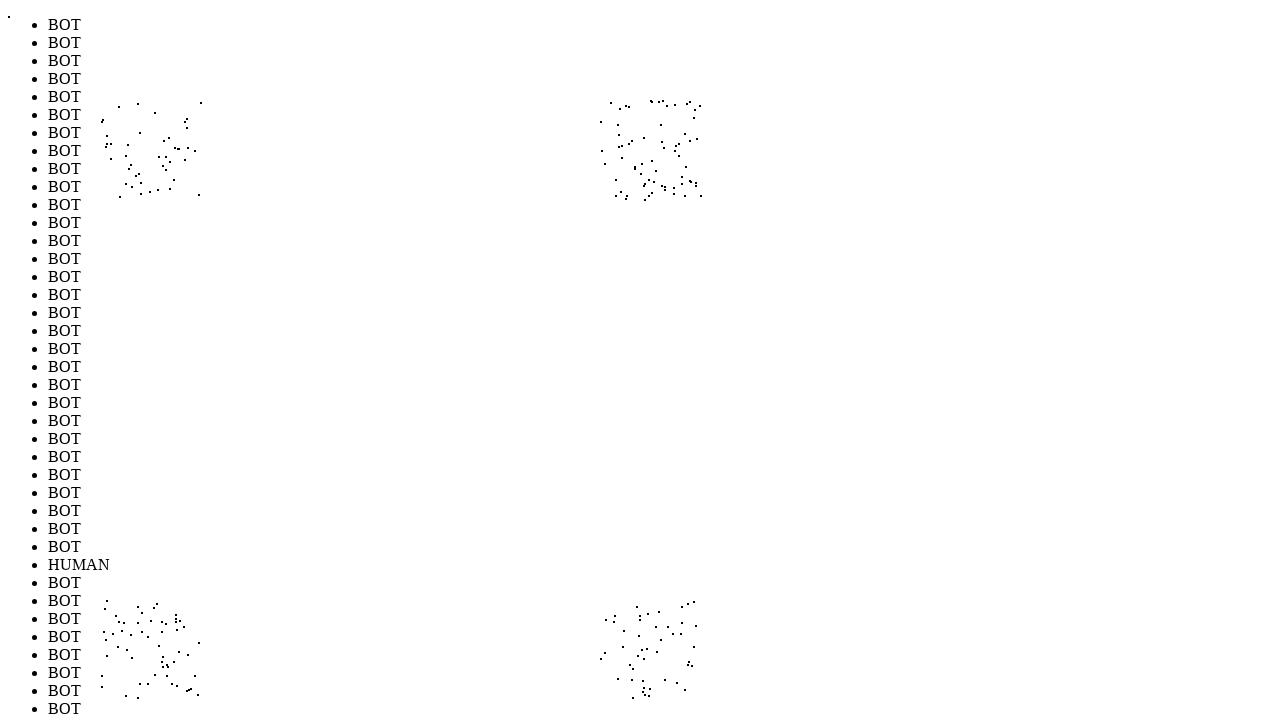

Performed random mouse movement to position (681, 686) to simulate human-like cursor behavior (iteration 215/1000) at (681, 686)
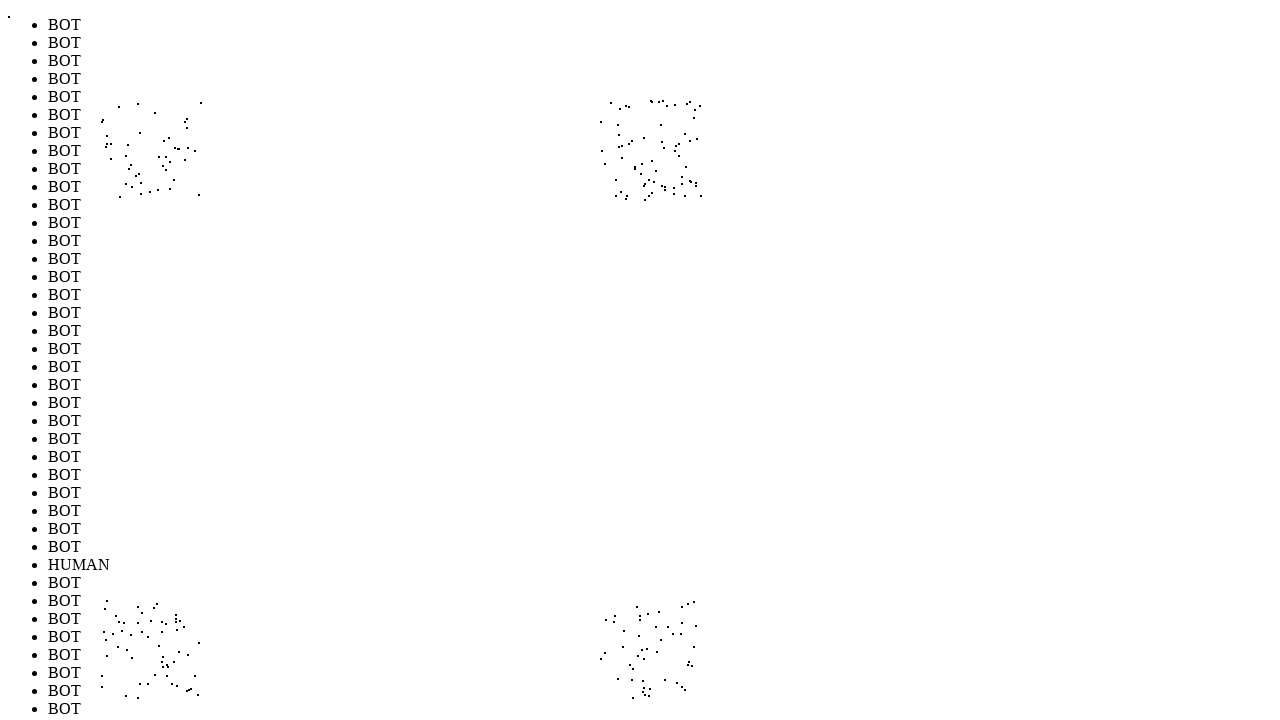

Performed random mouse movement to position (131, 144) to simulate human-like cursor behavior (iteration 216/1000) at (131, 144)
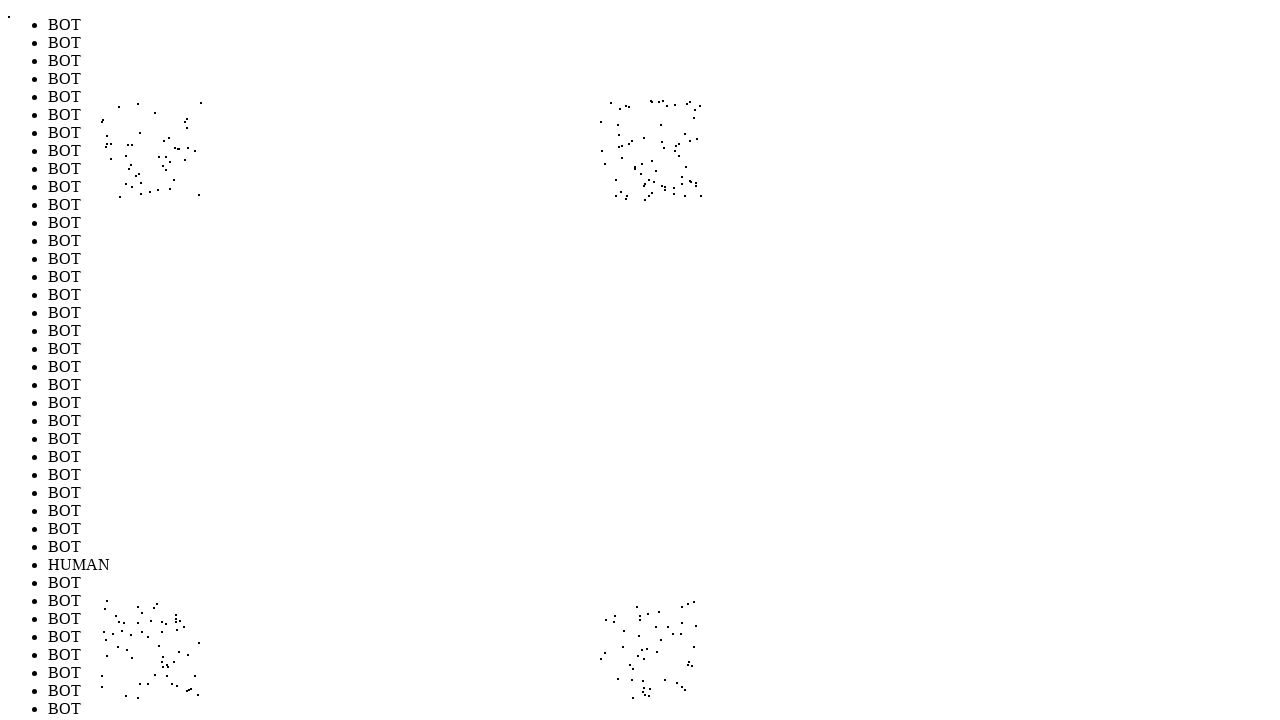

Performed random mouse movement to position (644, 600) to simulate human-like cursor behavior (iteration 217/1000) at (644, 600)
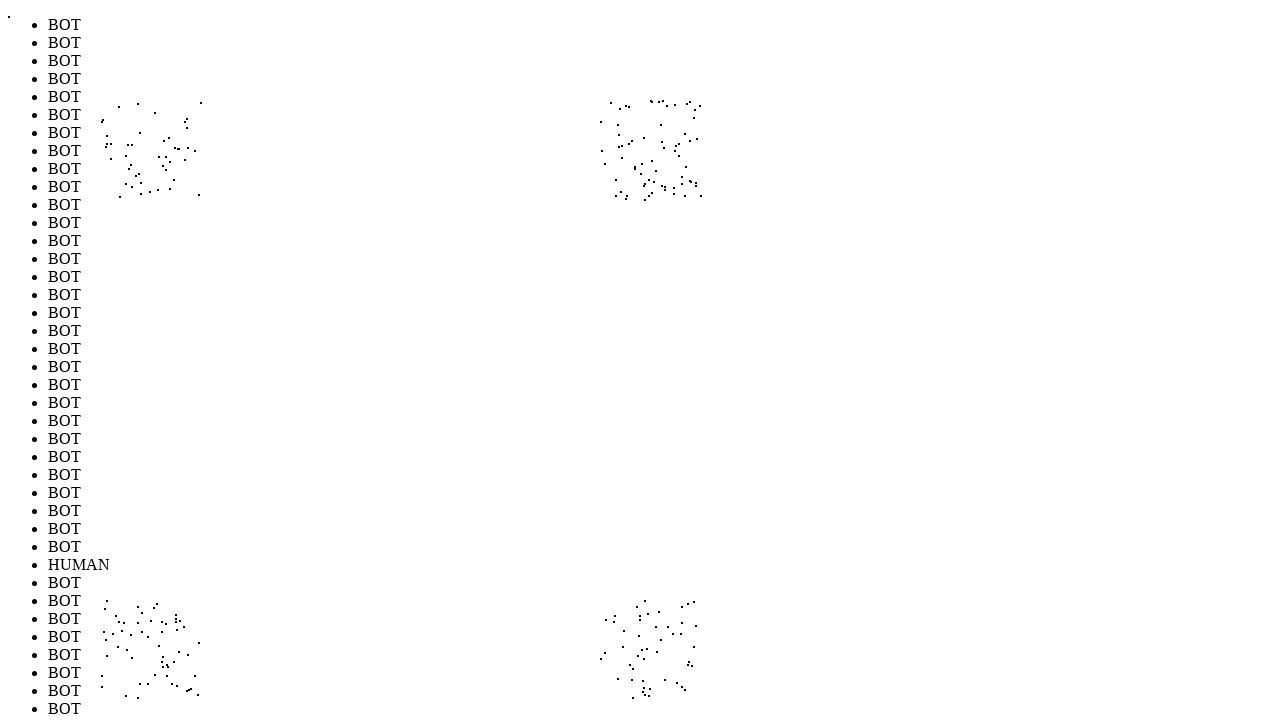

Performed random mouse movement to position (686, 617) to simulate human-like cursor behavior (iteration 218/1000) at (686, 617)
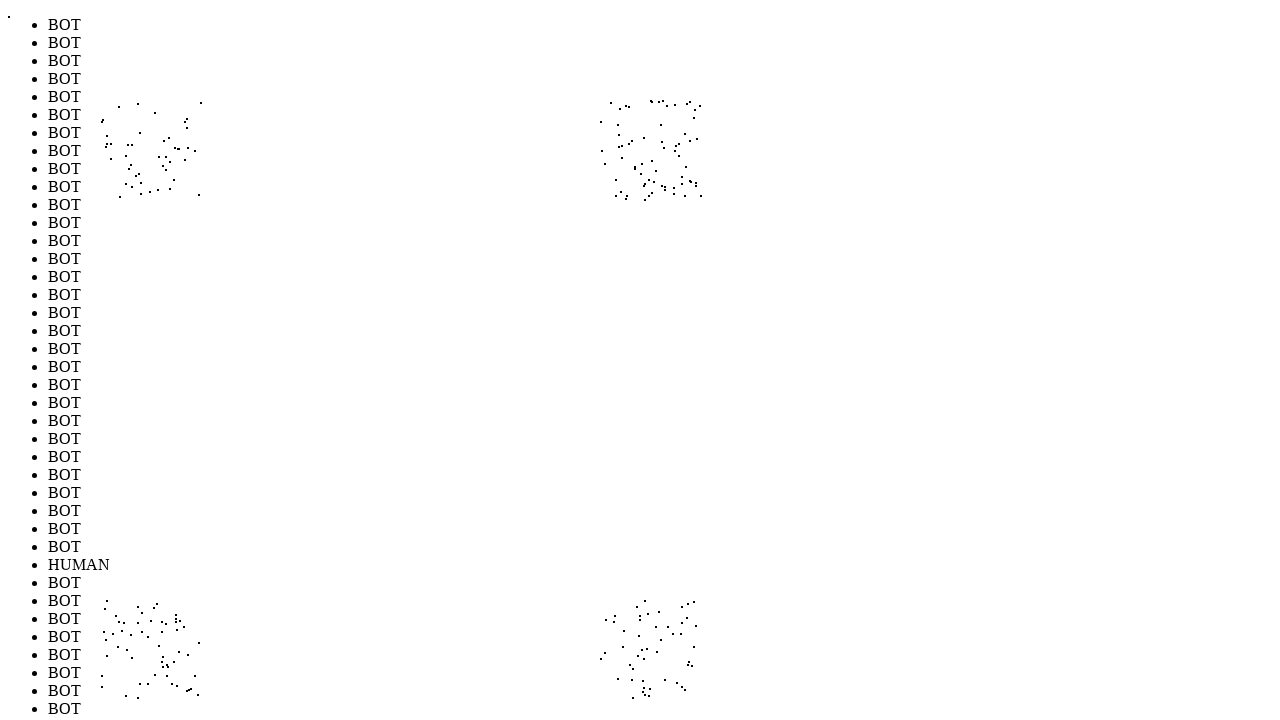

Performed random mouse movement to position (165, 107) to simulate human-like cursor behavior (iteration 219/1000) at (165, 107)
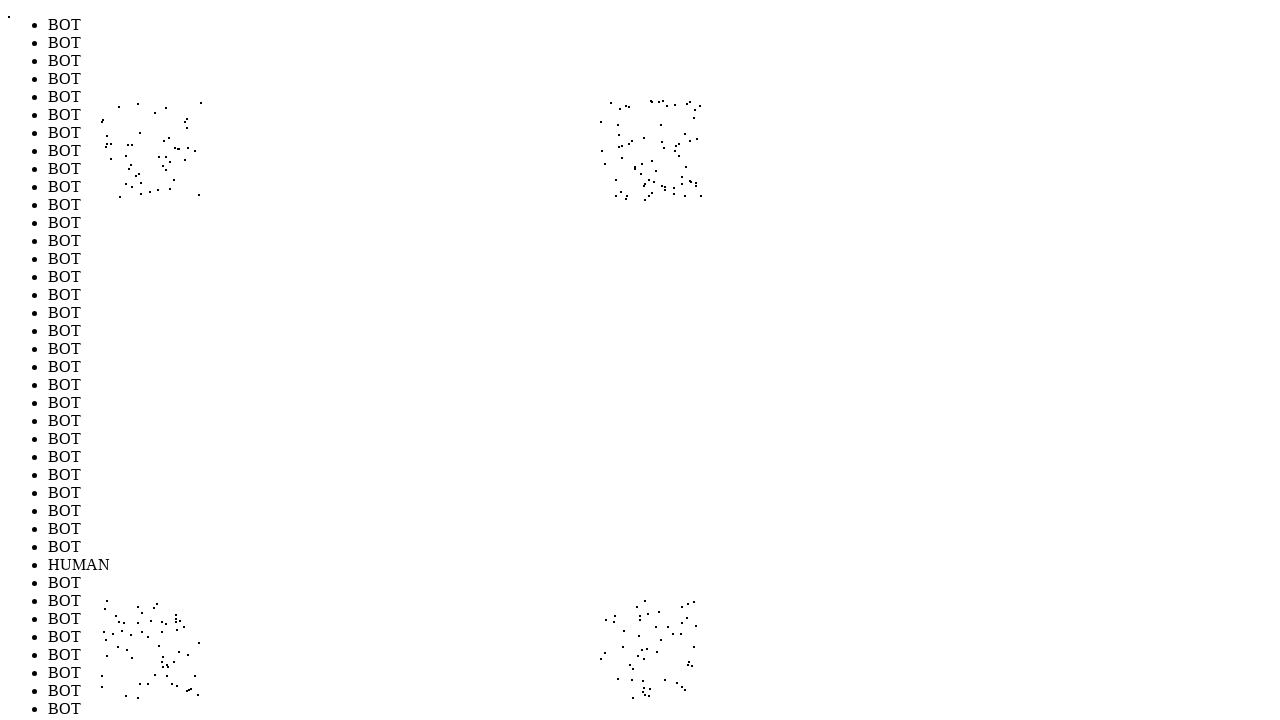

Performed random mouse movement to position (193, 617) to simulate human-like cursor behavior (iteration 220/1000) at (193, 617)
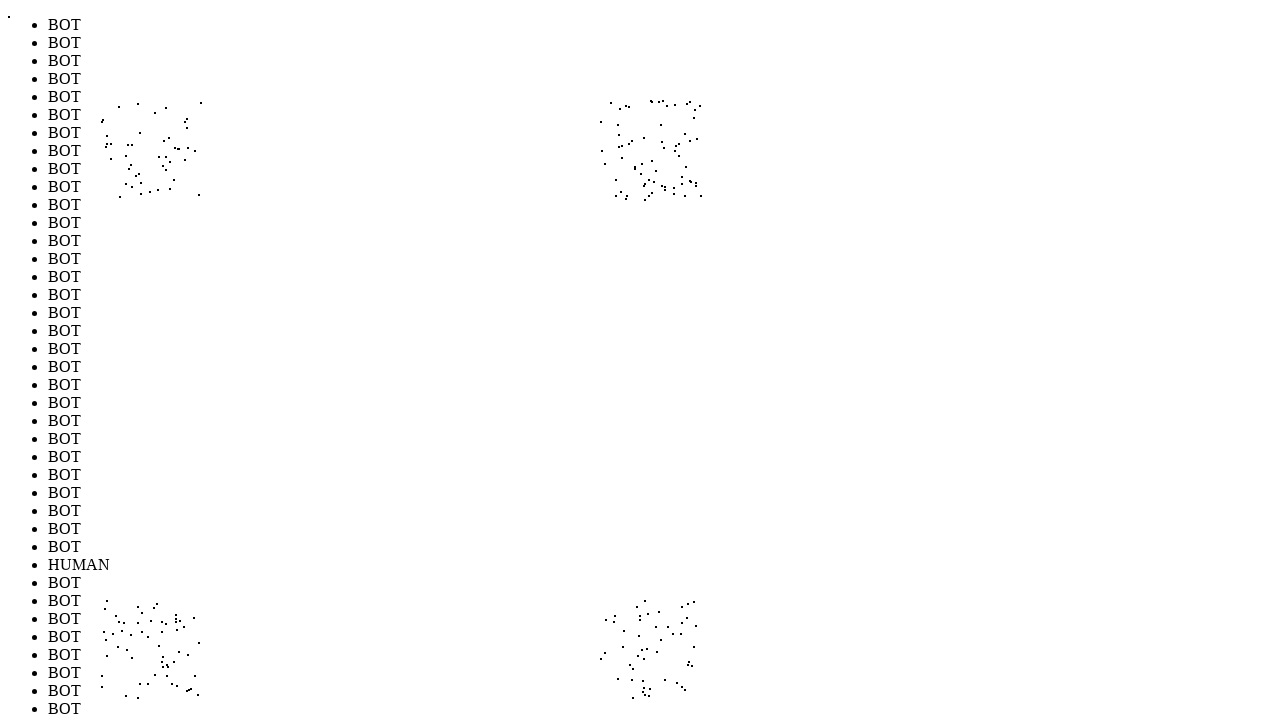

Performed random mouse movement to position (103, 699) to simulate human-like cursor behavior (iteration 221/1000) at (103, 699)
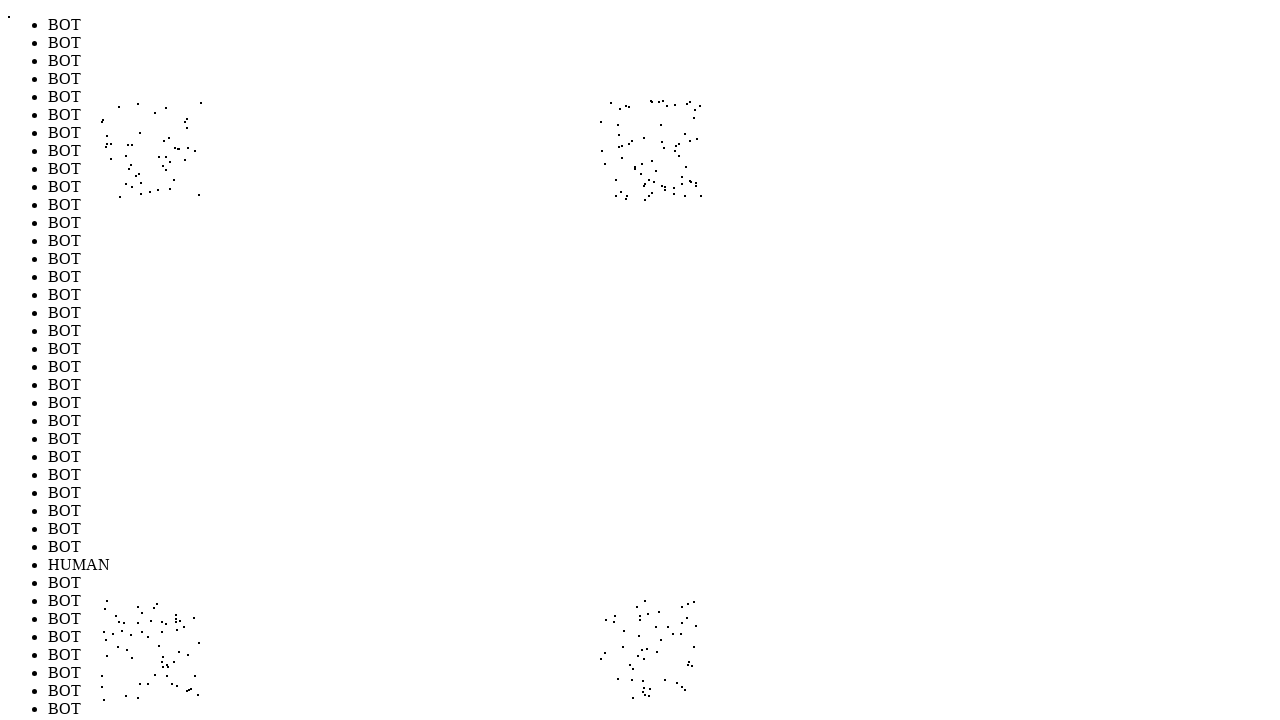

Performed random mouse movement to position (196, 664) to simulate human-like cursor behavior (iteration 222/1000) at (196, 664)
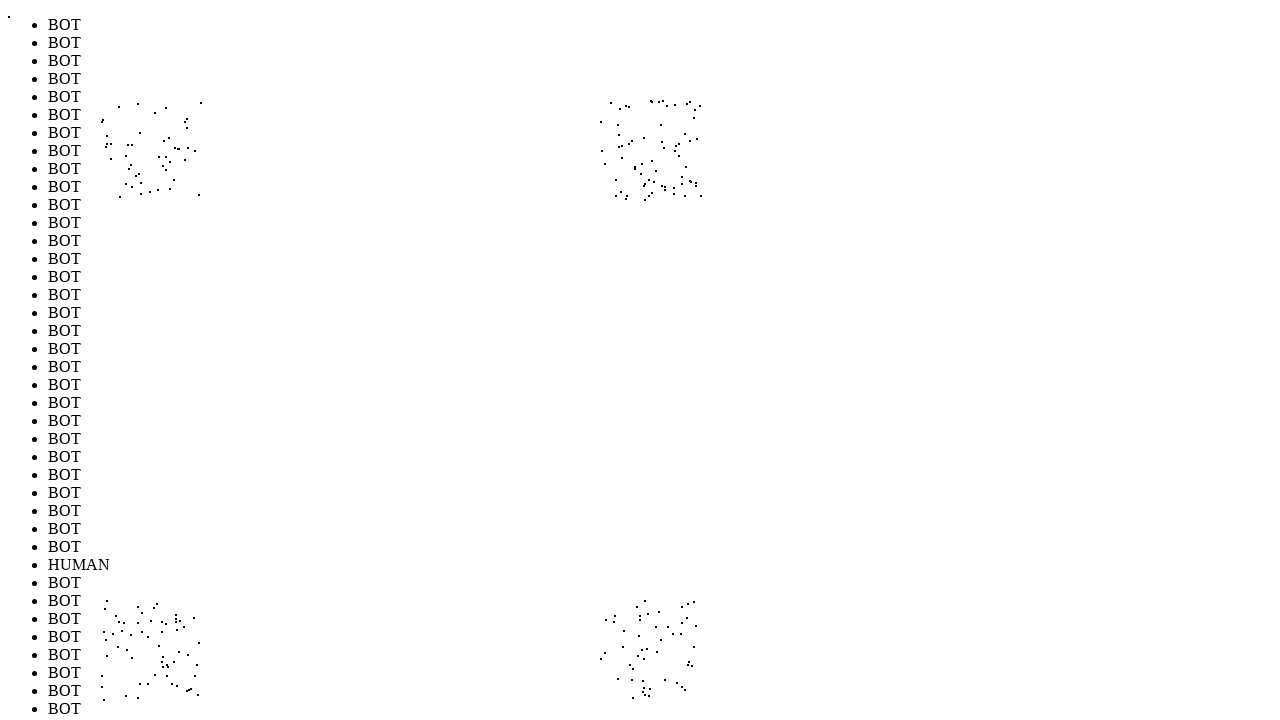

Performed random mouse movement to position (128, 675) to simulate human-like cursor behavior (iteration 223/1000) at (128, 675)
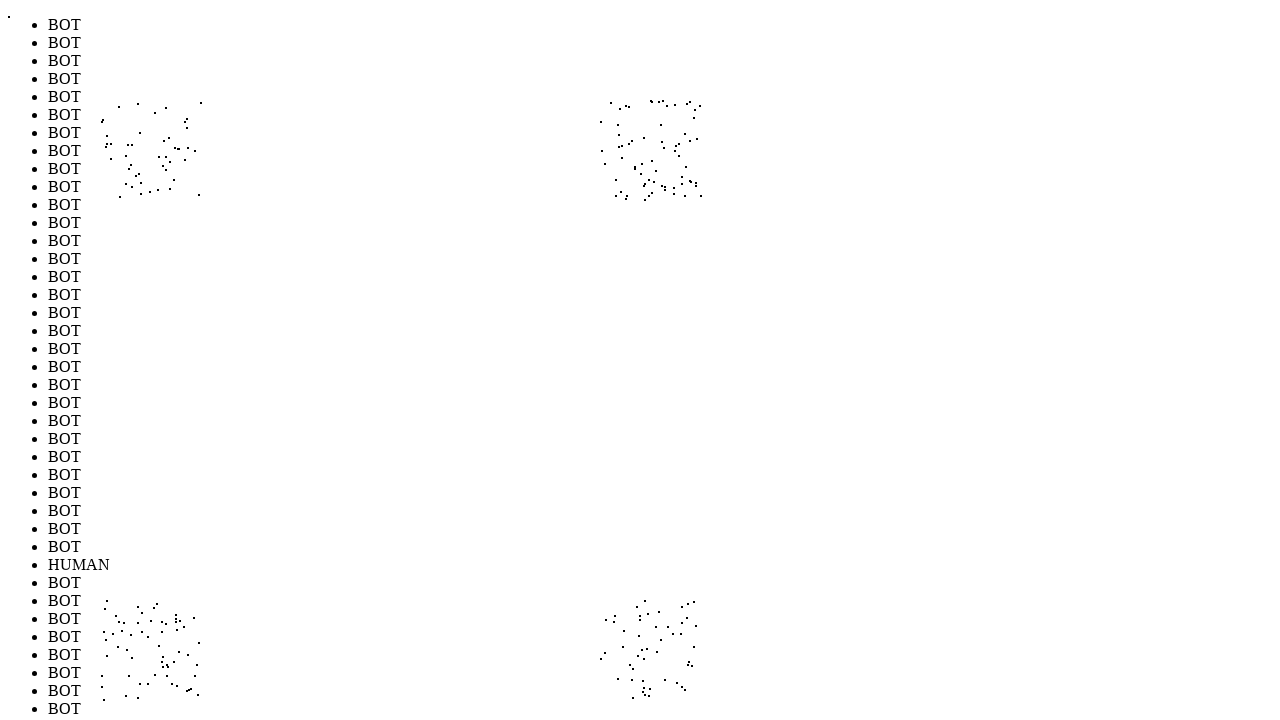

Performed random mouse movement to position (686, 157) to simulate human-like cursor behavior (iteration 224/1000) at (686, 157)
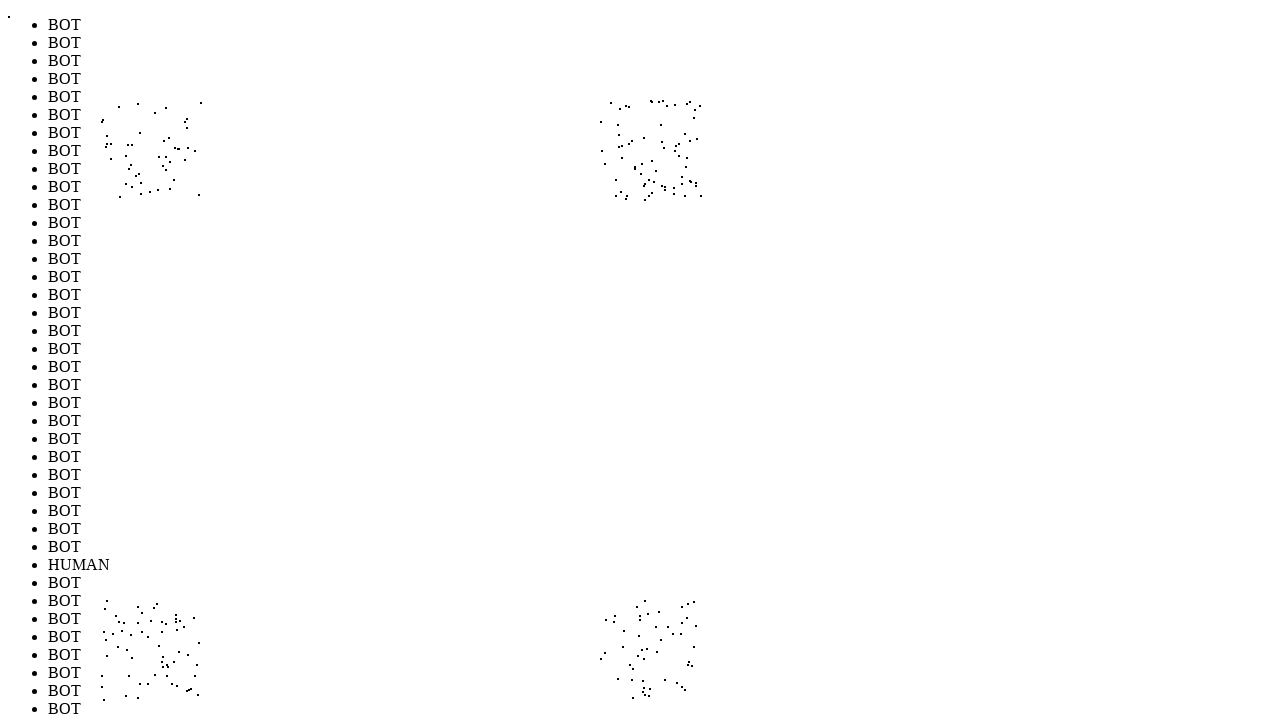

Performed random mouse movement to position (195, 113) to simulate human-like cursor behavior (iteration 225/1000) at (195, 113)
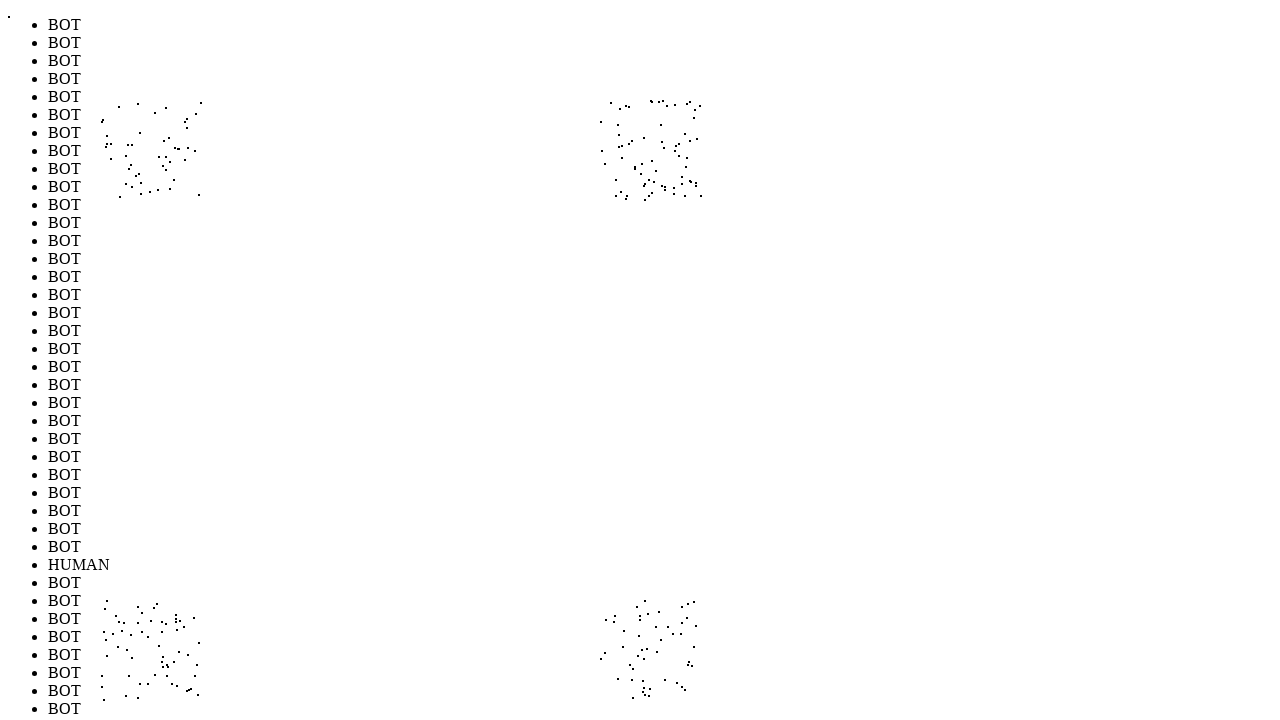

Performed random mouse movement to position (621, 101) to simulate human-like cursor behavior (iteration 226/1000) at (621, 101)
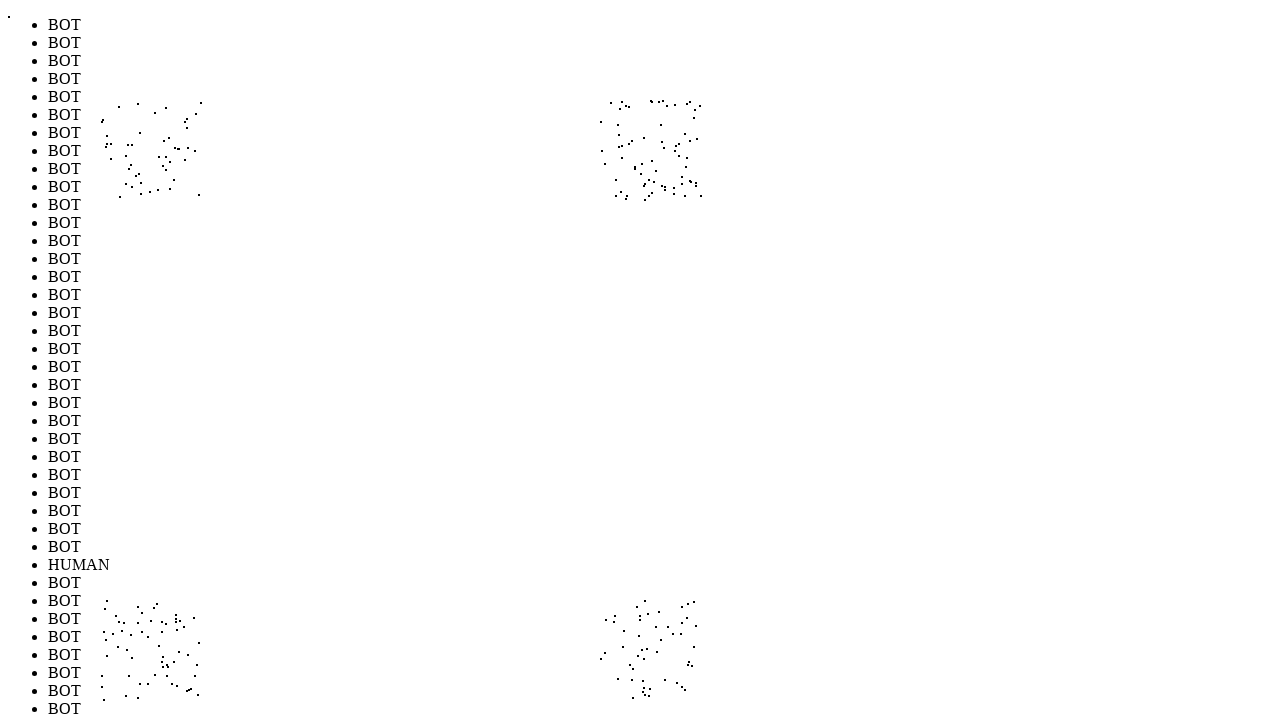

Performed random mouse movement to position (672, 150) to simulate human-like cursor behavior (iteration 227/1000) at (672, 150)
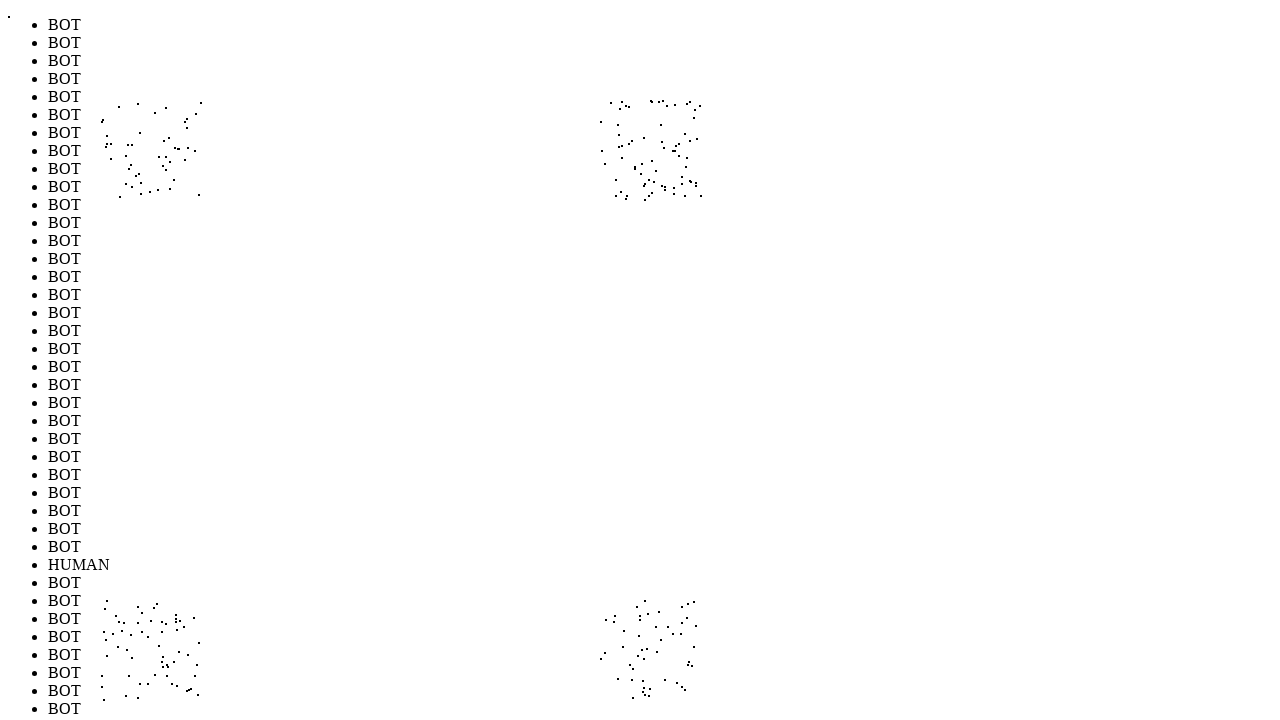

Performed random mouse movement to position (193, 151) to simulate human-like cursor behavior (iteration 228/1000) at (193, 151)
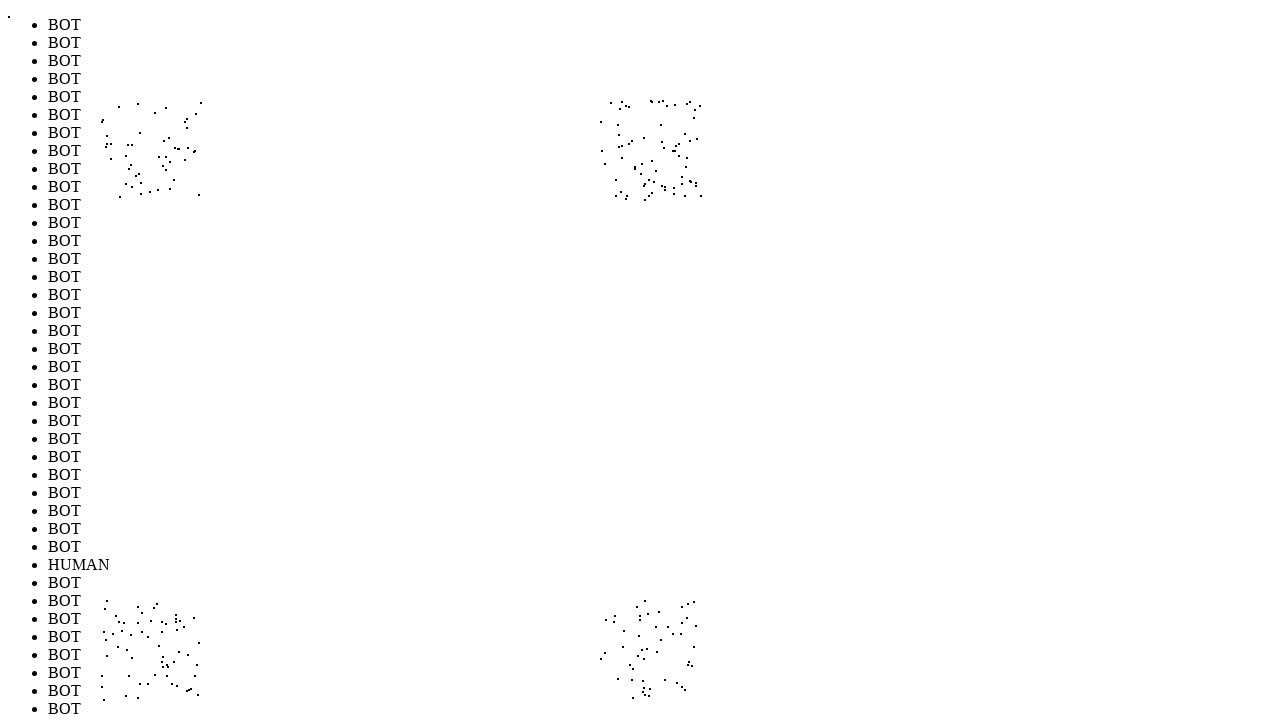

Performed random mouse movement to position (680, 623) to simulate human-like cursor behavior (iteration 229/1000) at (680, 623)
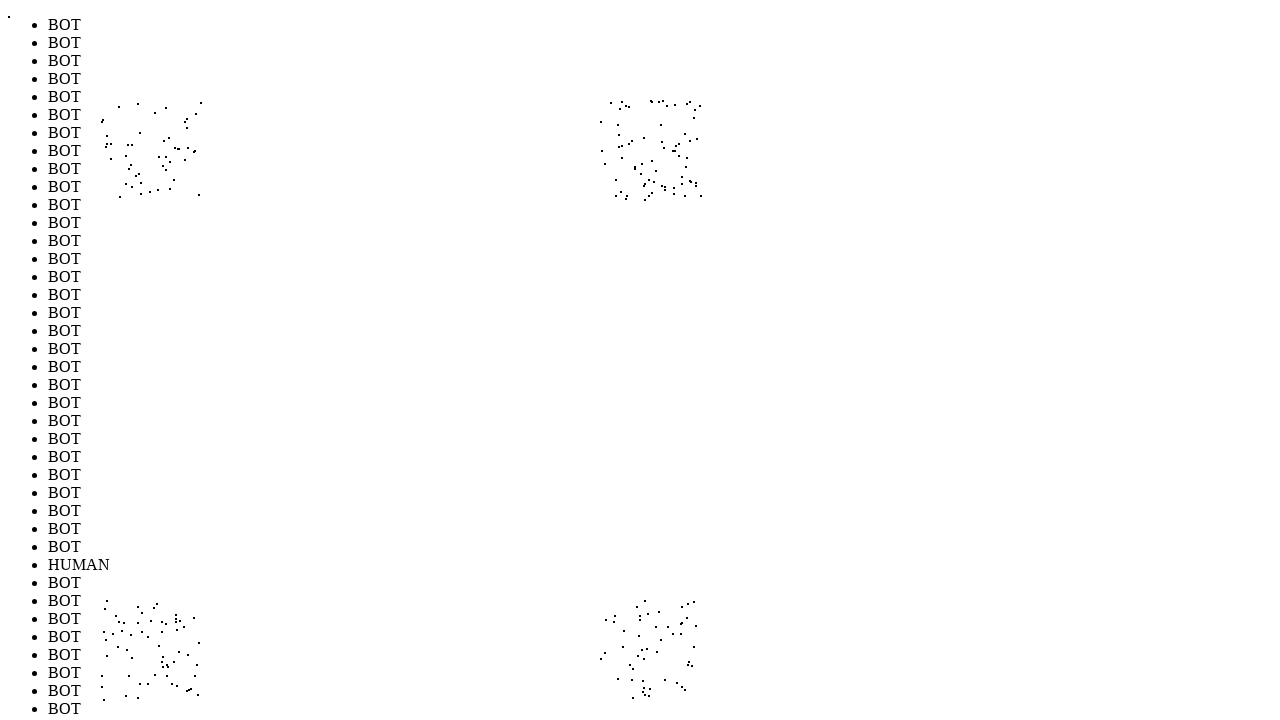

Performed random mouse movement to position (684, 634) to simulate human-like cursor behavior (iteration 230/1000) at (684, 634)
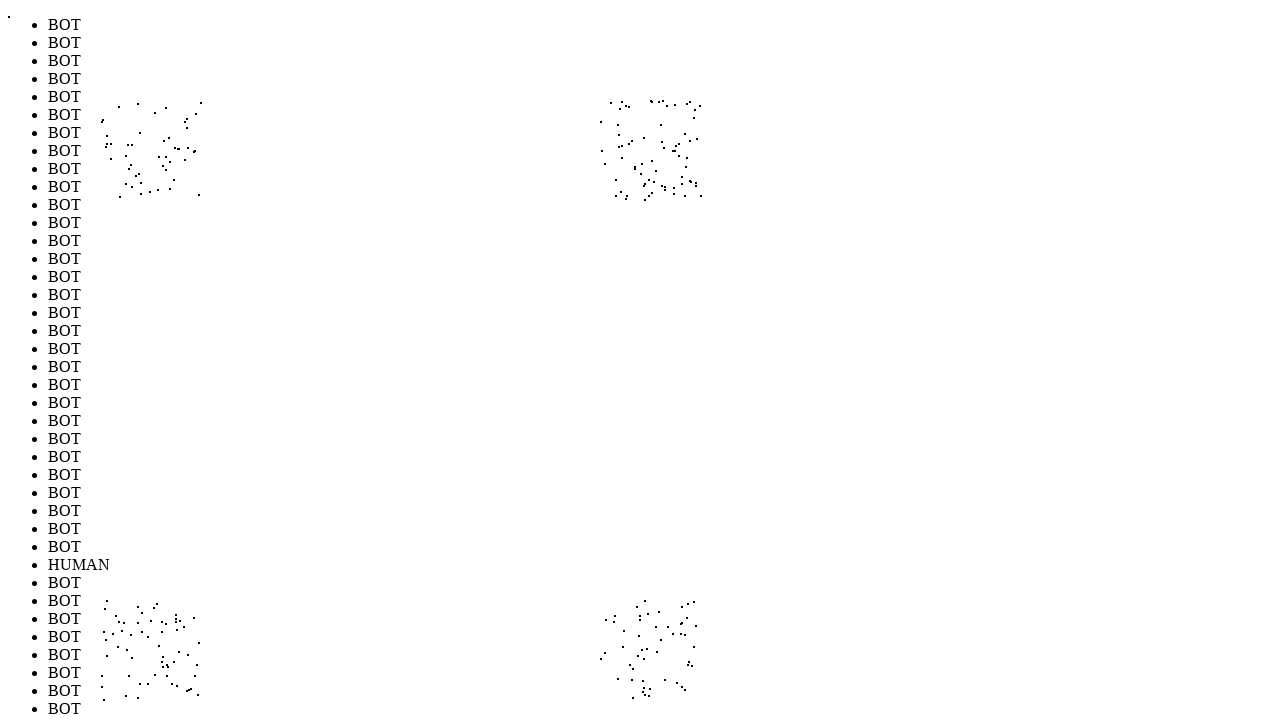

Performed random mouse movement to position (134, 142) to simulate human-like cursor behavior (iteration 231/1000) at (134, 142)
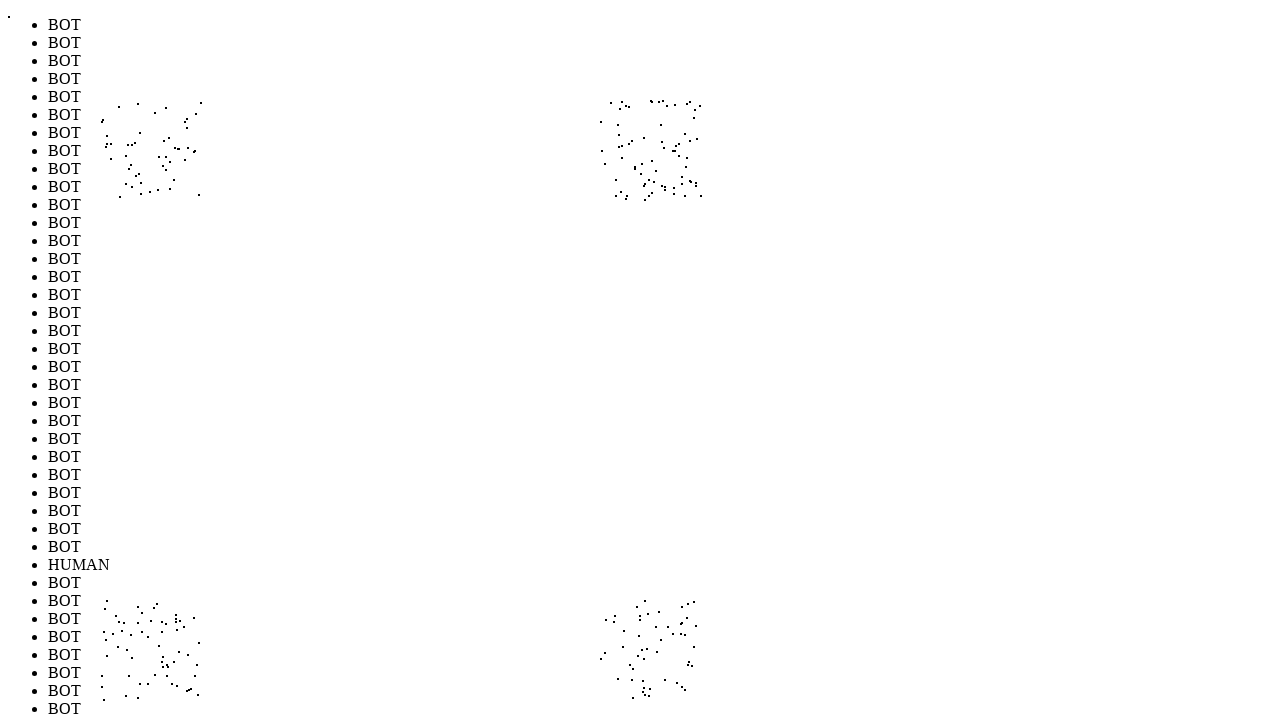

Performed random mouse movement to position (117, 169) to simulate human-like cursor behavior (iteration 232/1000) at (117, 169)
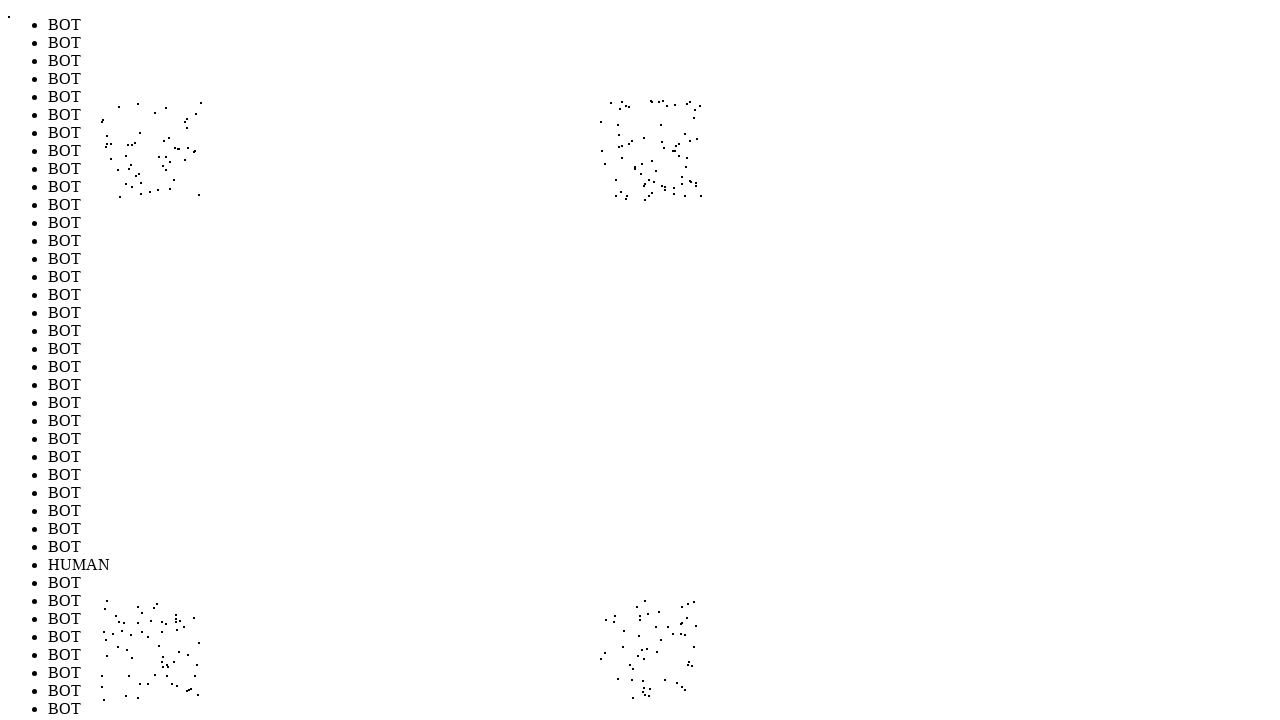

Performed random mouse movement to position (160, 626) to simulate human-like cursor behavior (iteration 233/1000) at (160, 626)
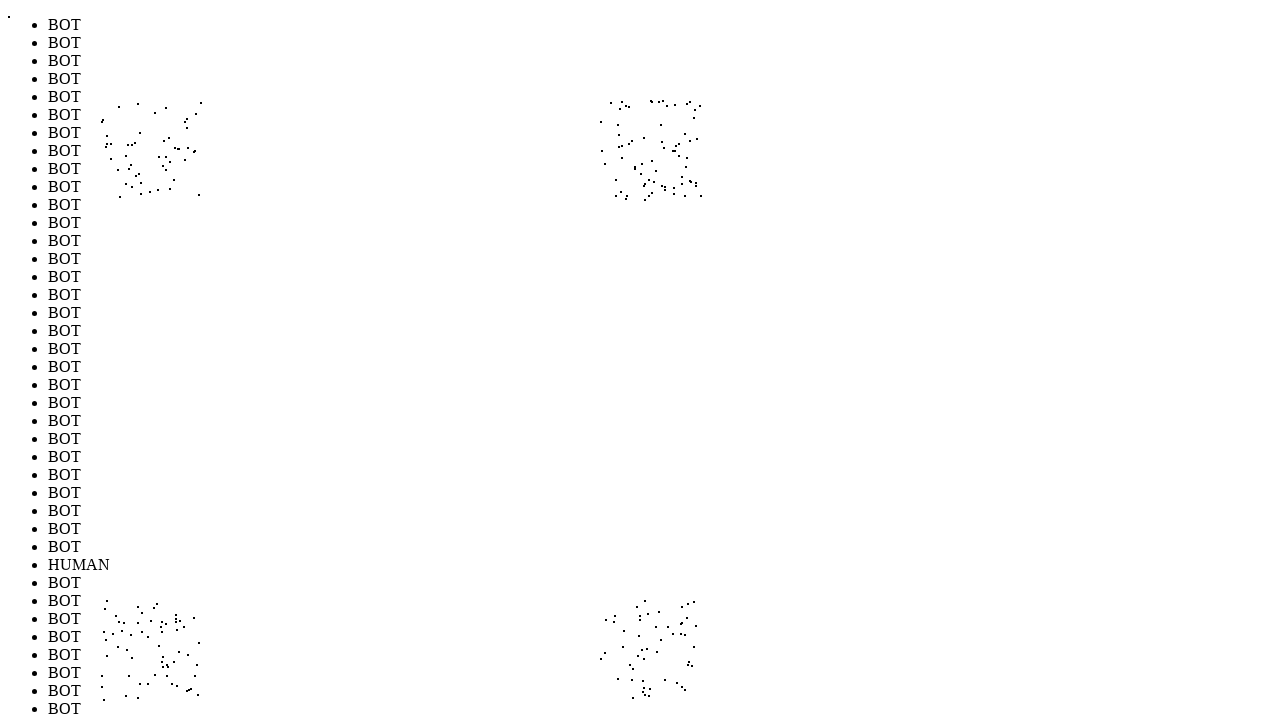

Performed random mouse movement to position (667, 159) to simulate human-like cursor behavior (iteration 234/1000) at (667, 159)
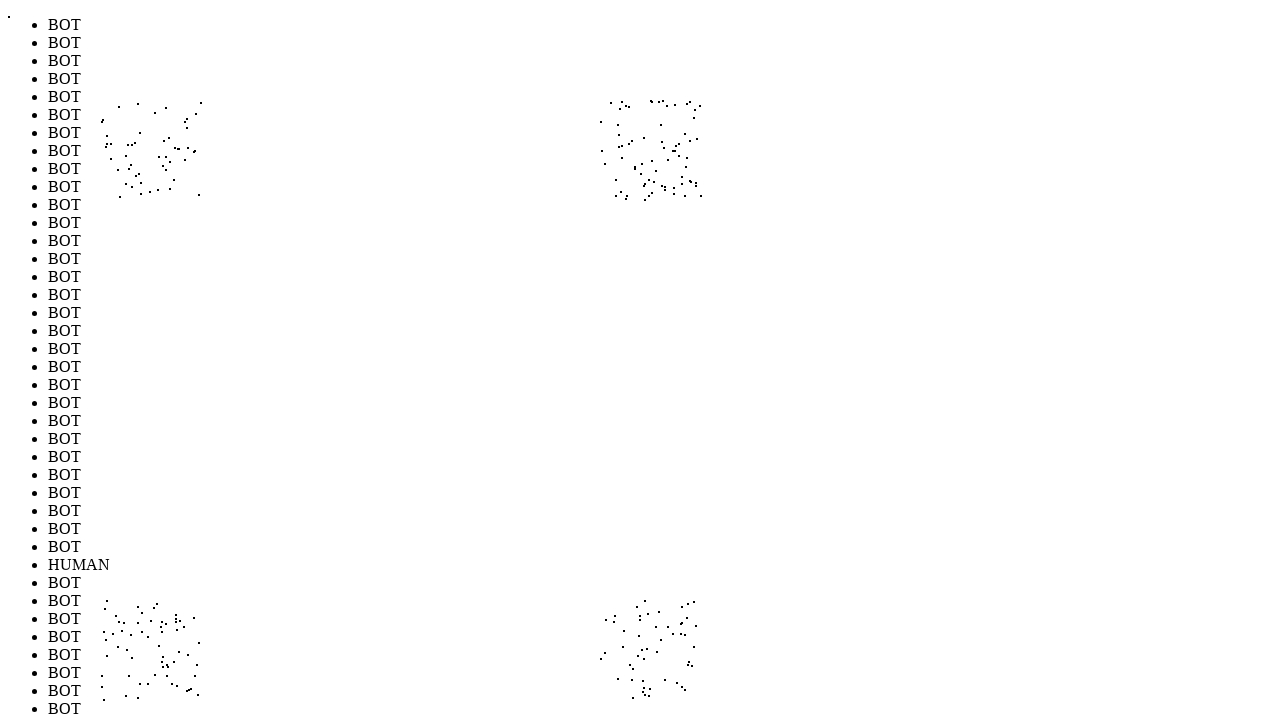

Performed random mouse movement to position (160, 100) to simulate human-like cursor behavior (iteration 235/1000) at (160, 100)
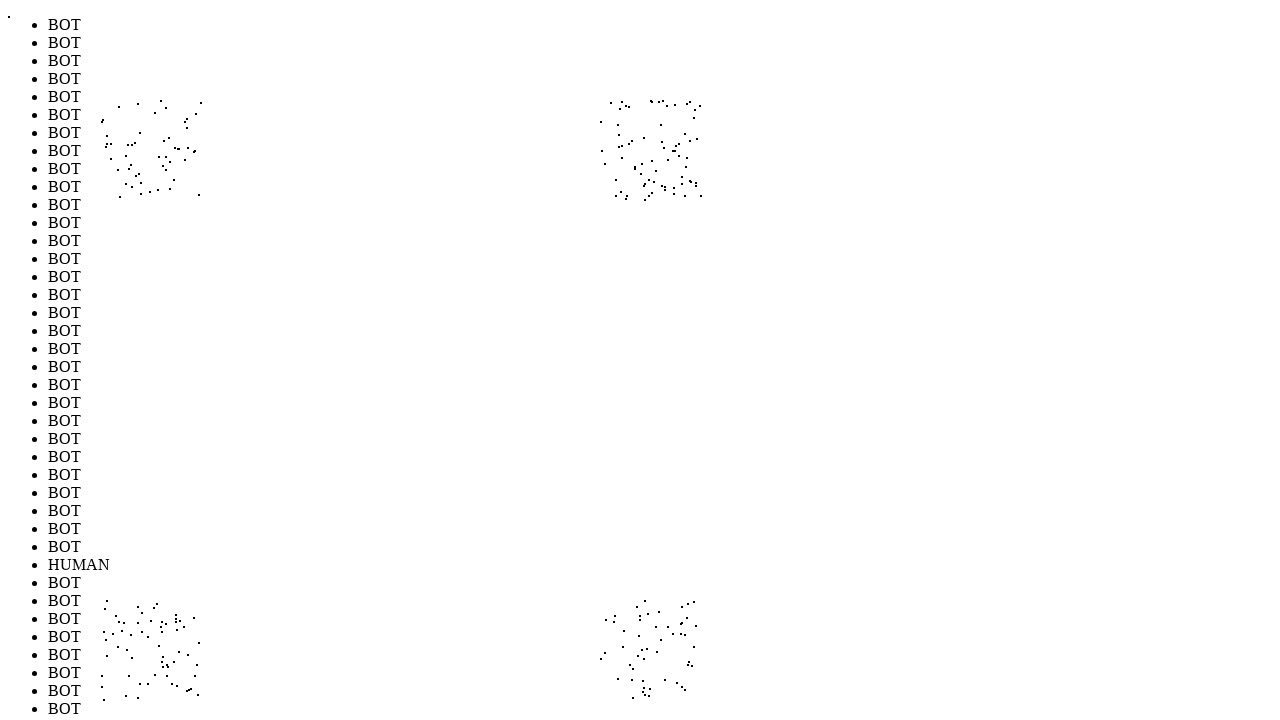

Performed random mouse movement to position (142, 606) to simulate human-like cursor behavior (iteration 236/1000) at (142, 606)
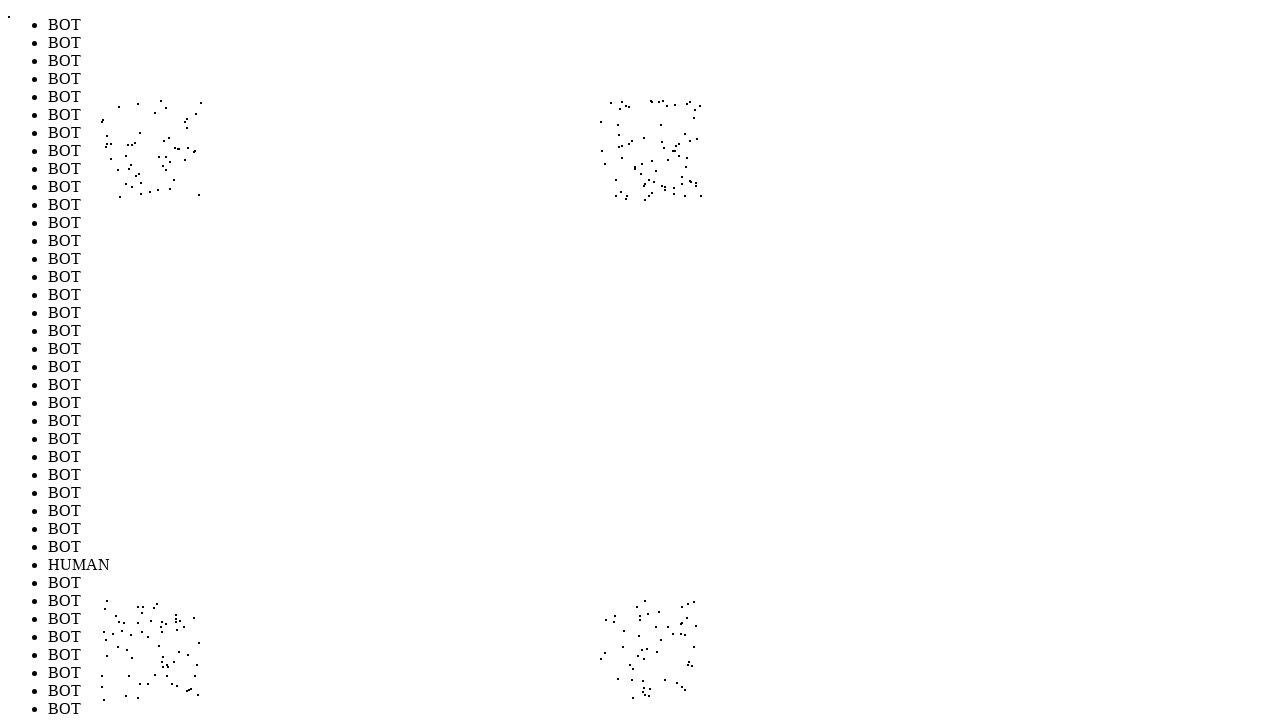

Performed random mouse movement to position (629, 689) to simulate human-like cursor behavior (iteration 237/1000) at (629, 689)
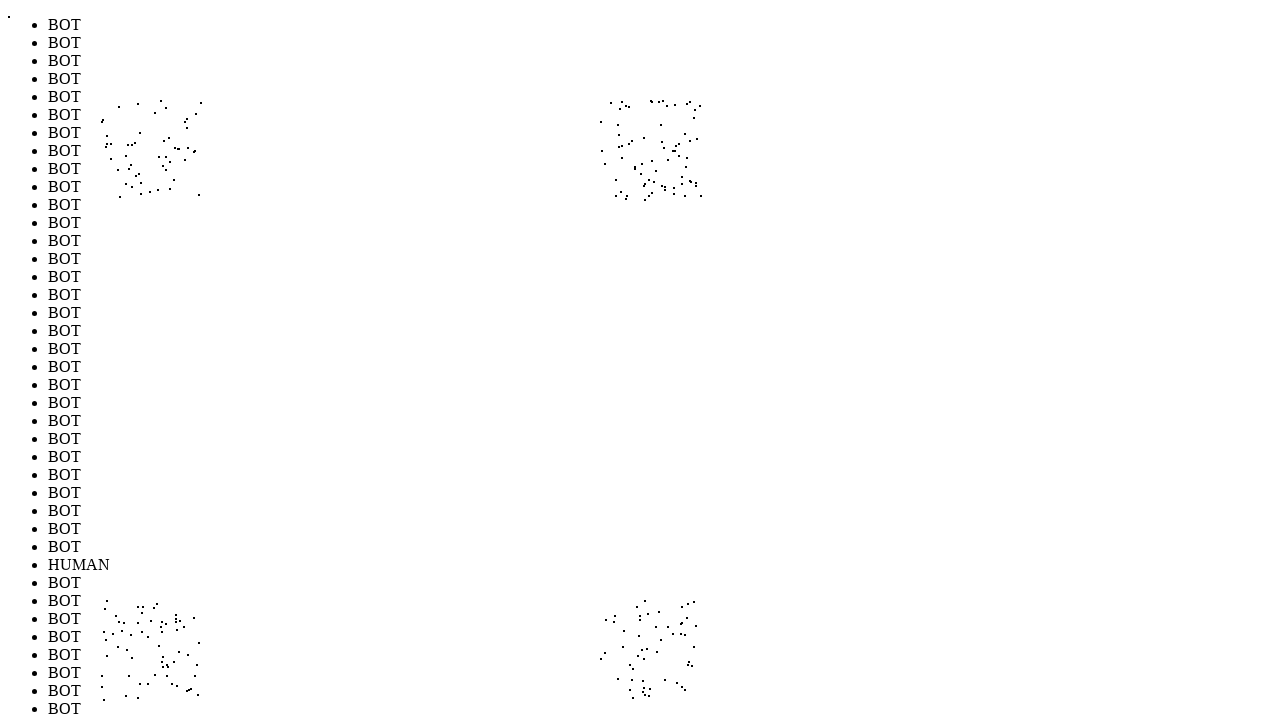

Performed random mouse movement to position (619, 601) to simulate human-like cursor behavior (iteration 238/1000) at (619, 601)
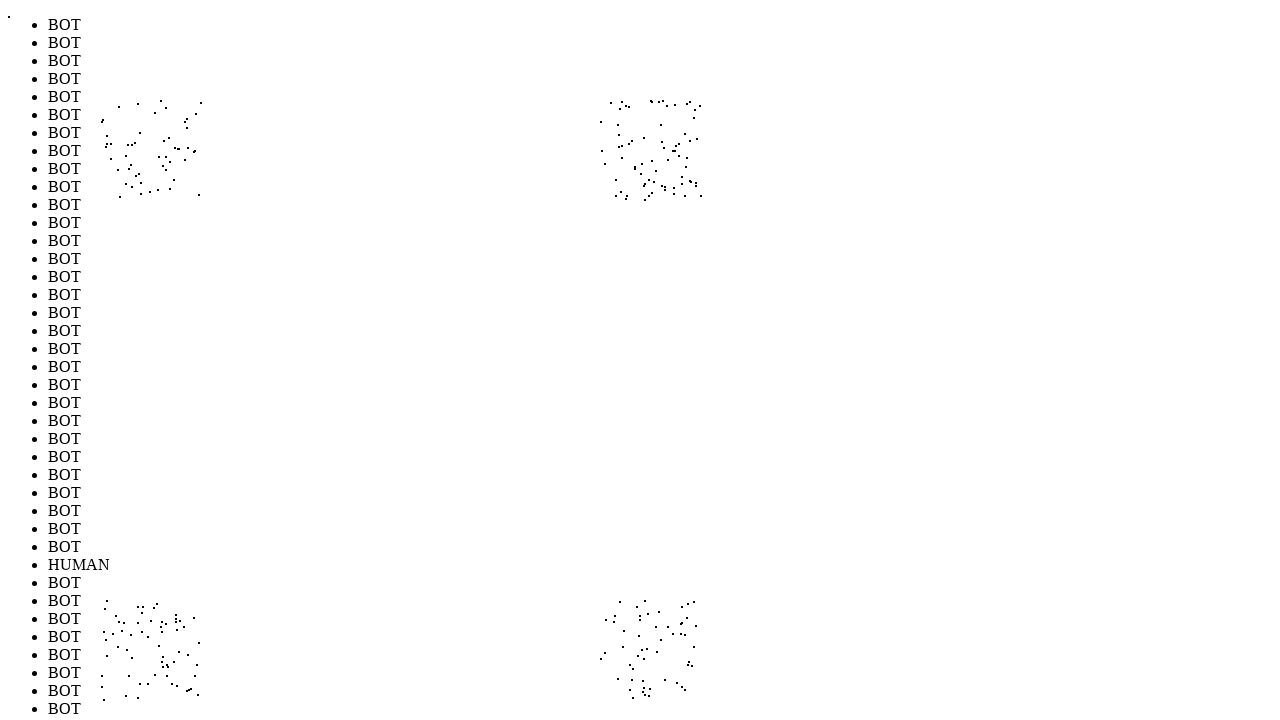

Performed random mouse movement to position (139, 131) to simulate human-like cursor behavior (iteration 239/1000) at (139, 131)
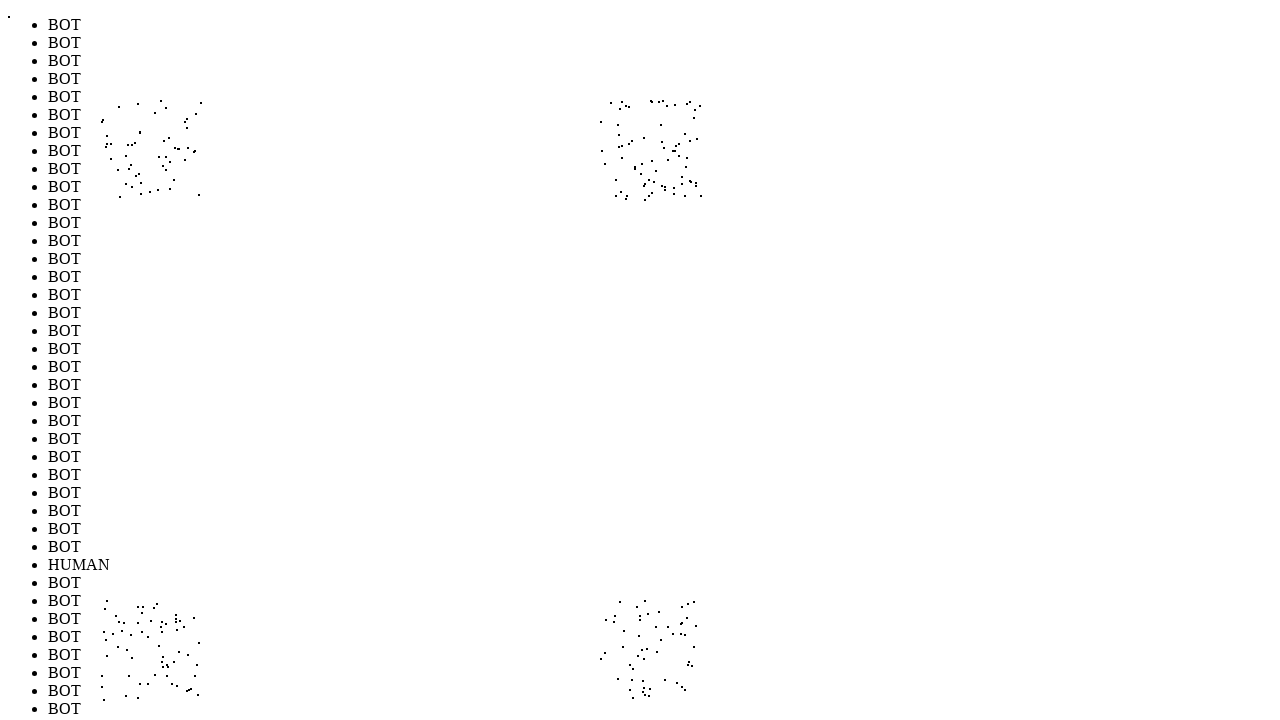

Performed random mouse movement to position (675, 610) to simulate human-like cursor behavior (iteration 240/1000) at (675, 610)
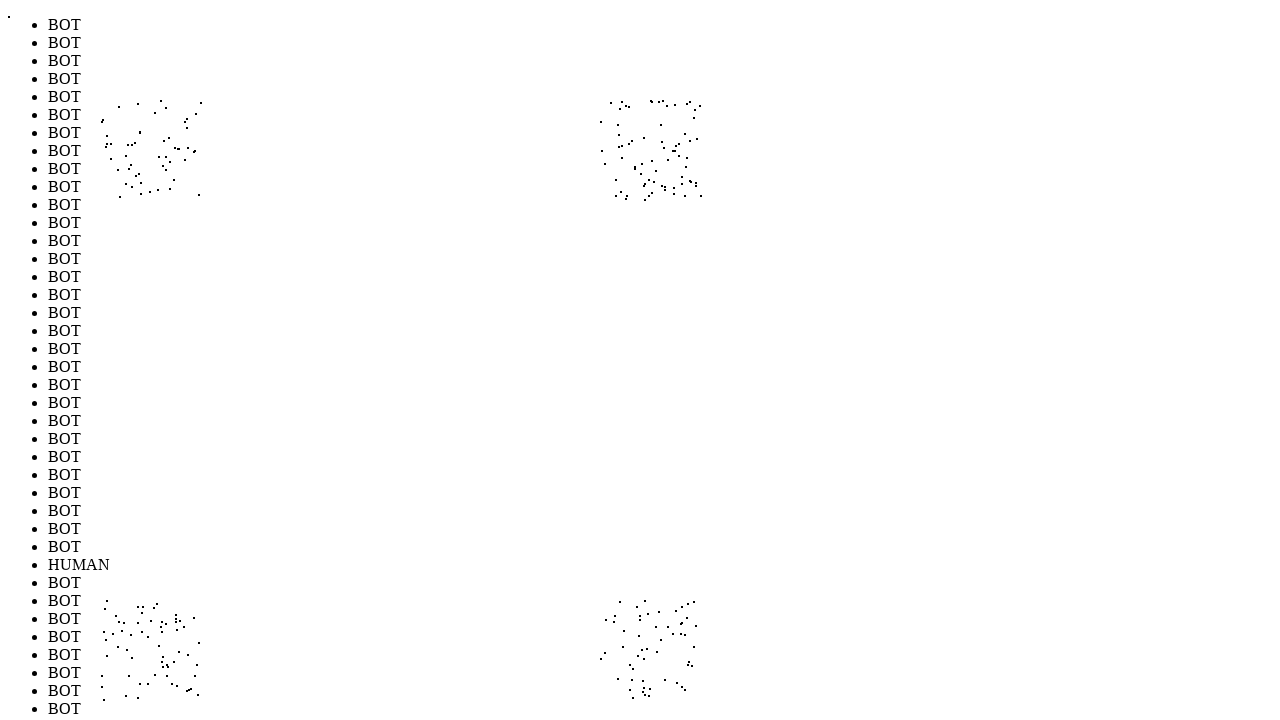

Performed random mouse movement to position (683, 200) to simulate human-like cursor behavior (iteration 241/1000) at (683, 200)
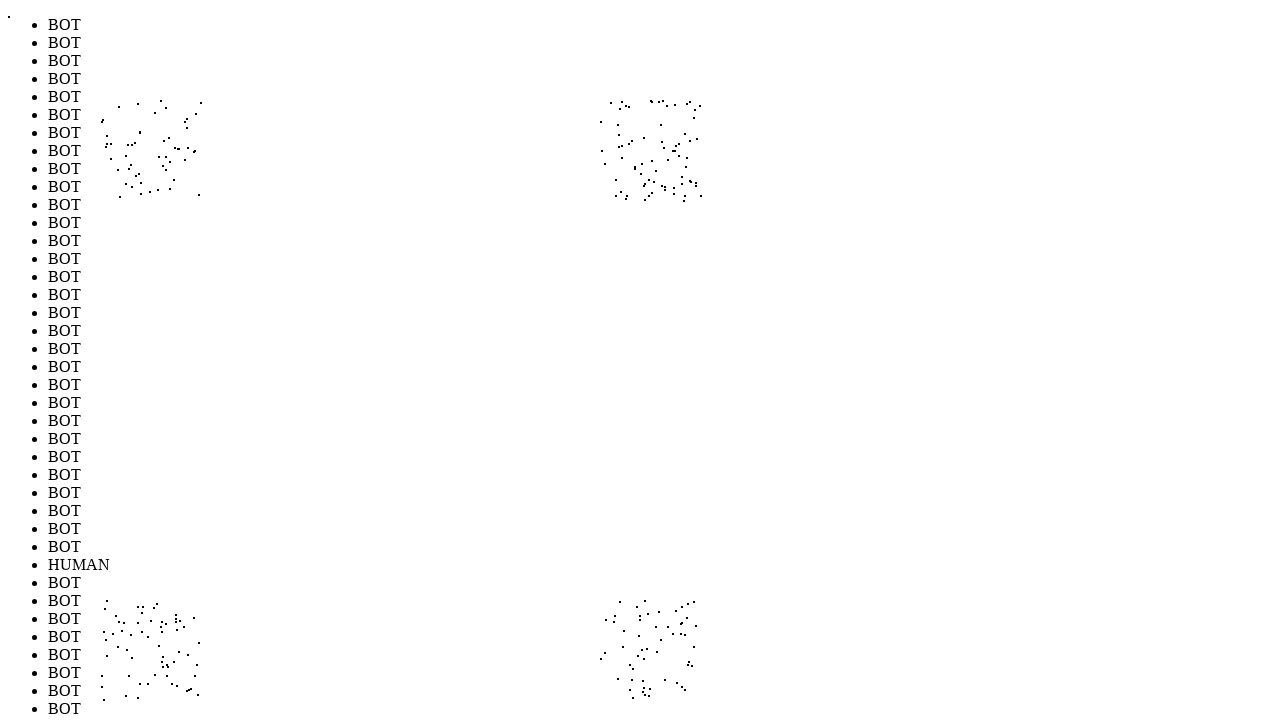

Performed random mouse movement to position (196, 695) to simulate human-like cursor behavior (iteration 242/1000) at (196, 695)
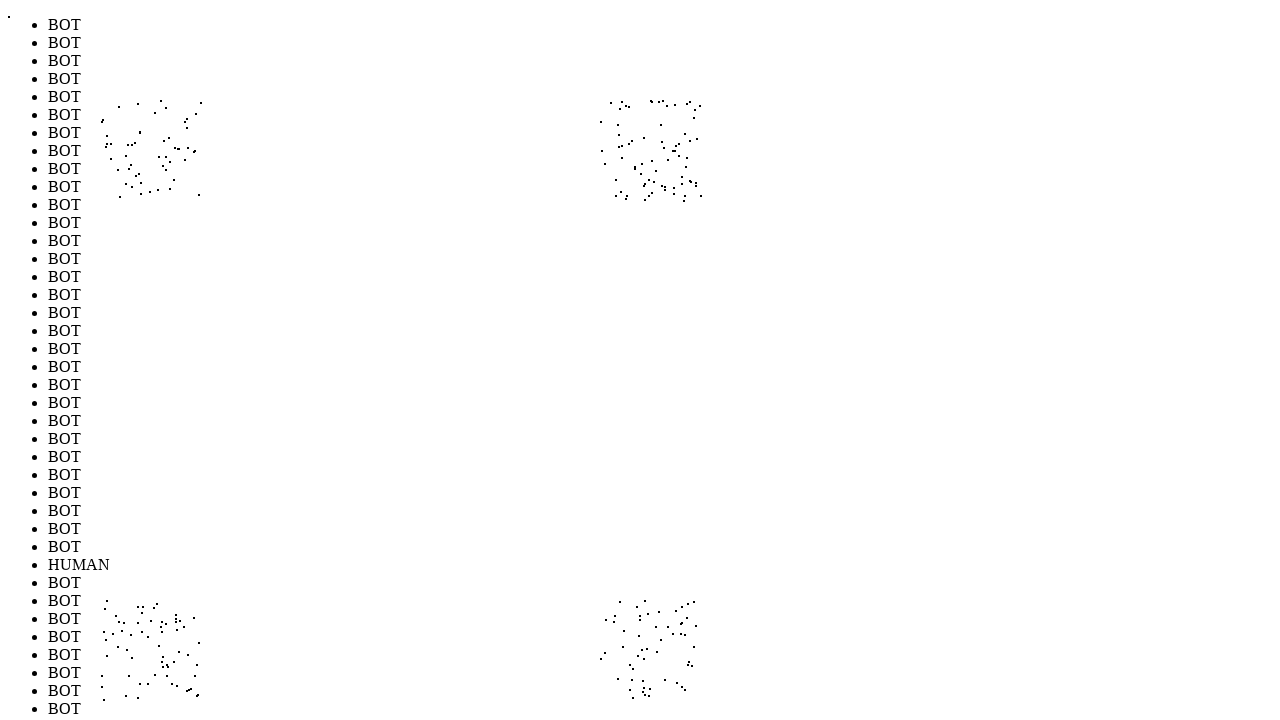

Performed random mouse movement to position (649, 676) to simulate human-like cursor behavior (iteration 243/1000) at (649, 676)
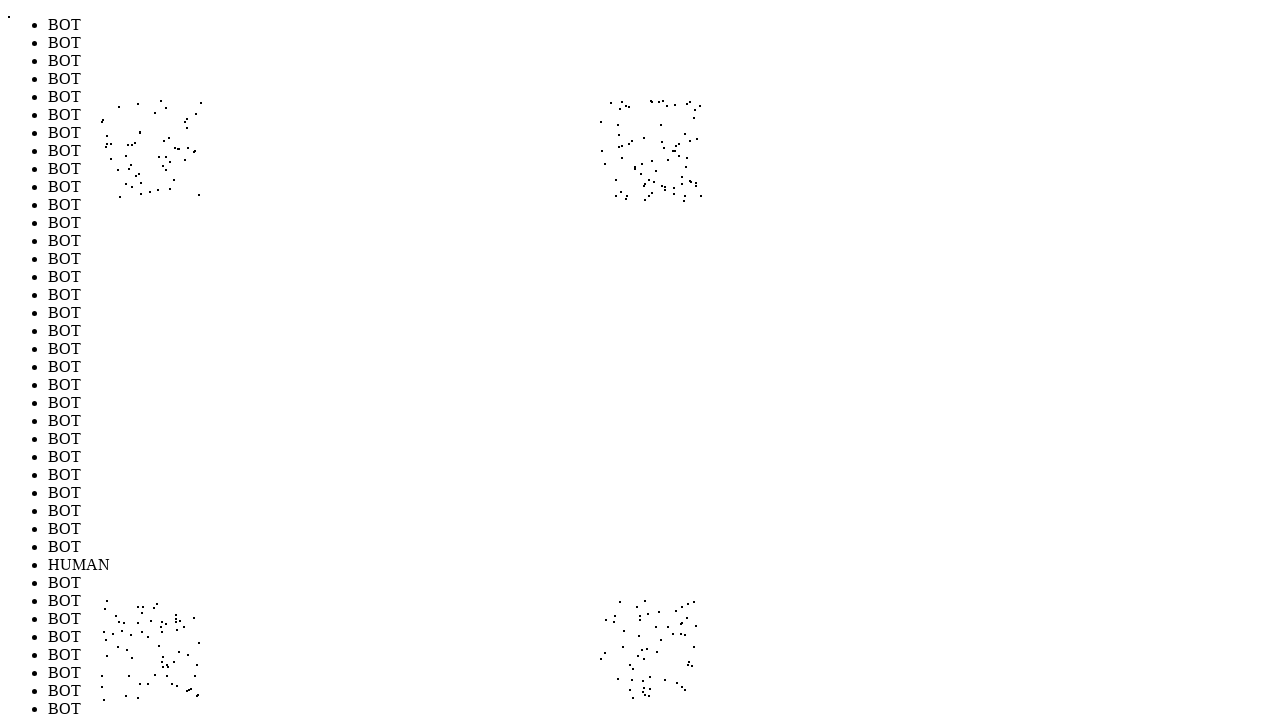

Performed random mouse movement to position (197, 626) to simulate human-like cursor behavior (iteration 244/1000) at (197, 626)
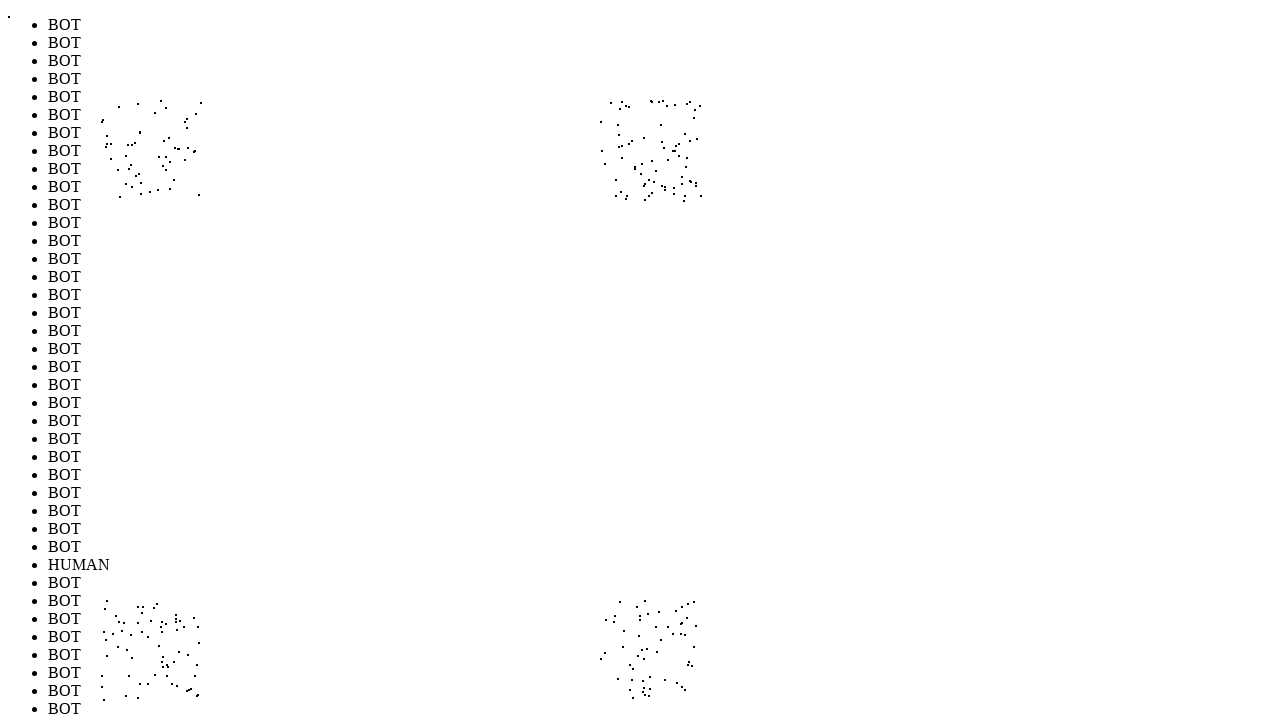

Performed random mouse movement to position (673, 173) to simulate human-like cursor behavior (iteration 245/1000) at (673, 173)
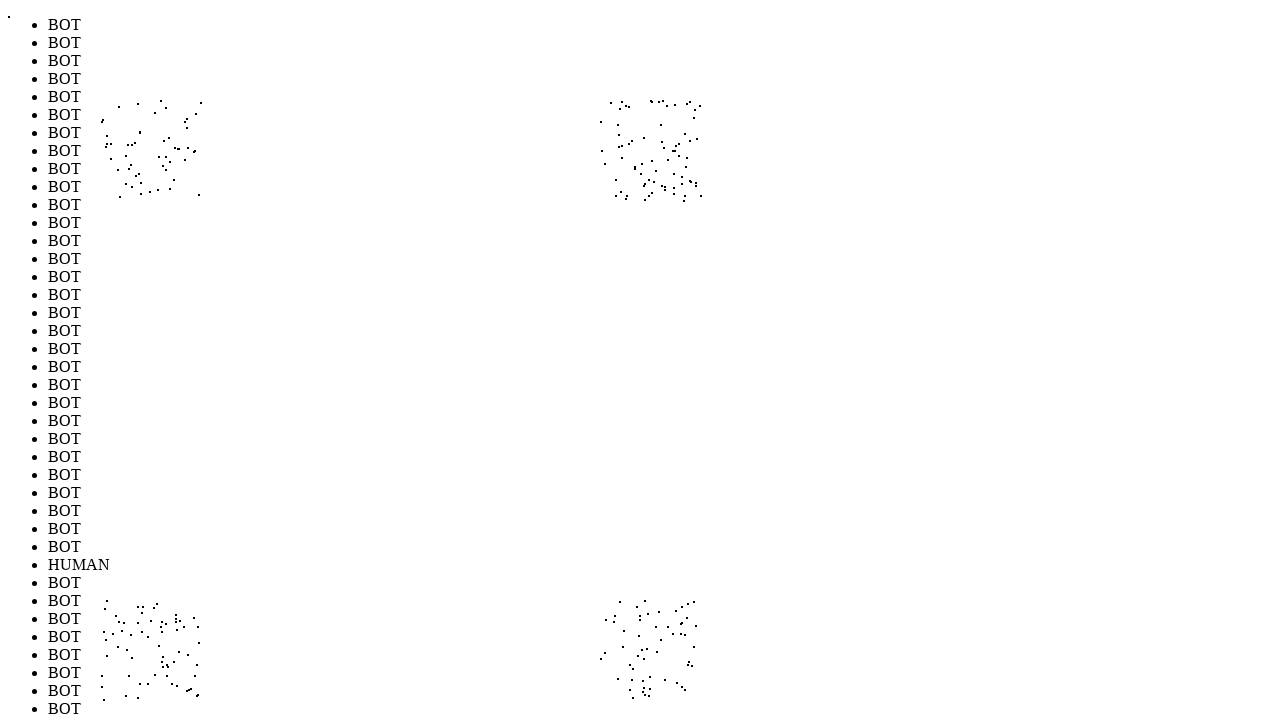

Performed random mouse movement to position (192, 156) to simulate human-like cursor behavior (iteration 246/1000) at (192, 156)
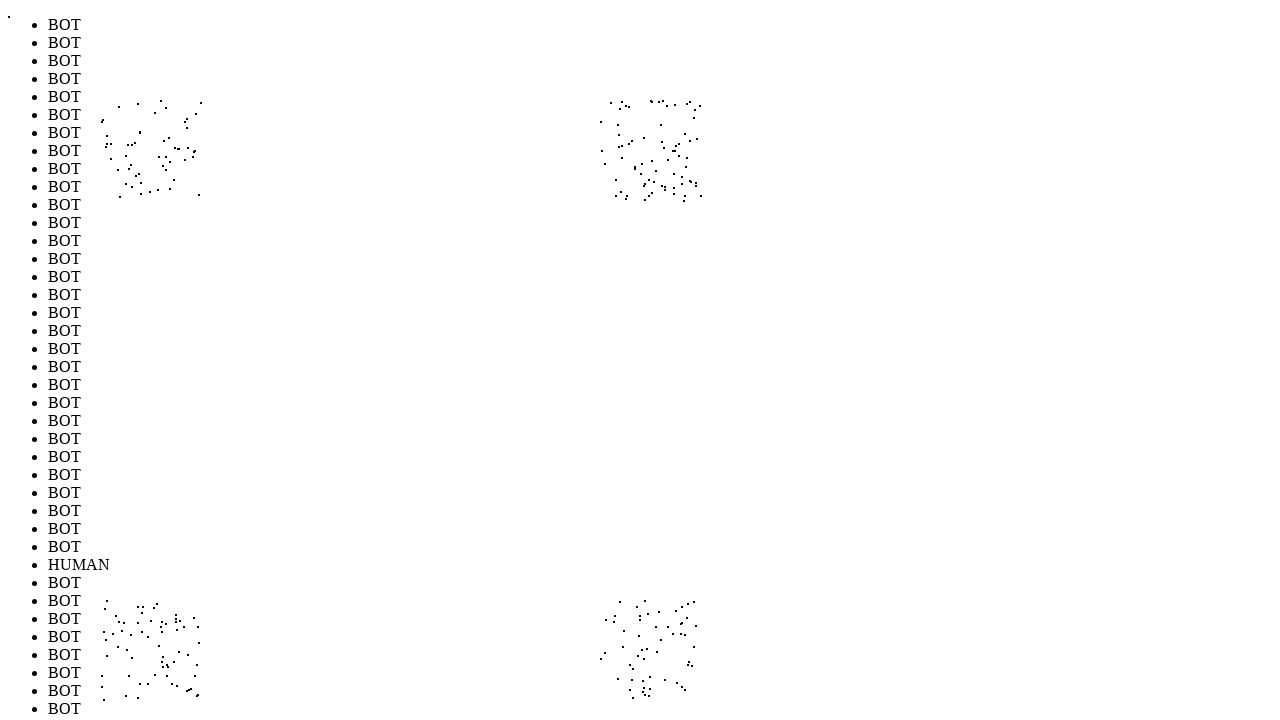

Performed random mouse movement to position (603, 605) to simulate human-like cursor behavior (iteration 247/1000) at (603, 605)
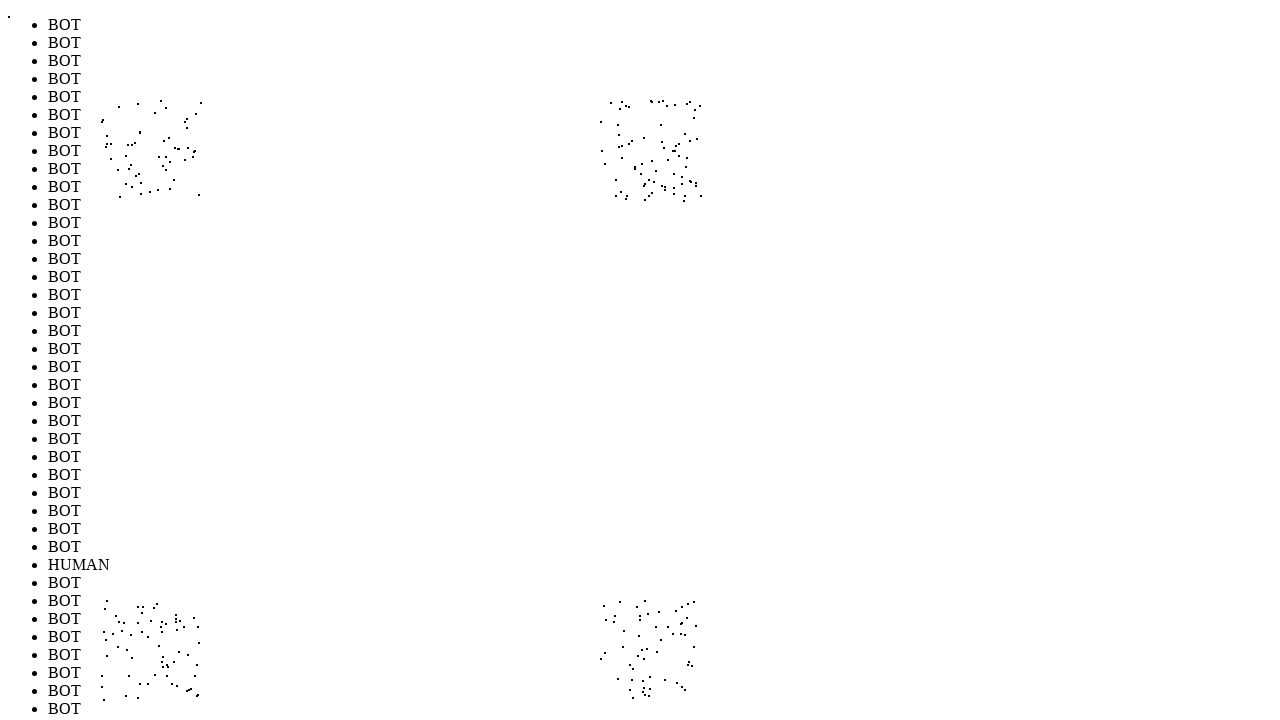

Performed random mouse movement to position (193, 125) to simulate human-like cursor behavior (iteration 248/1000) at (193, 125)
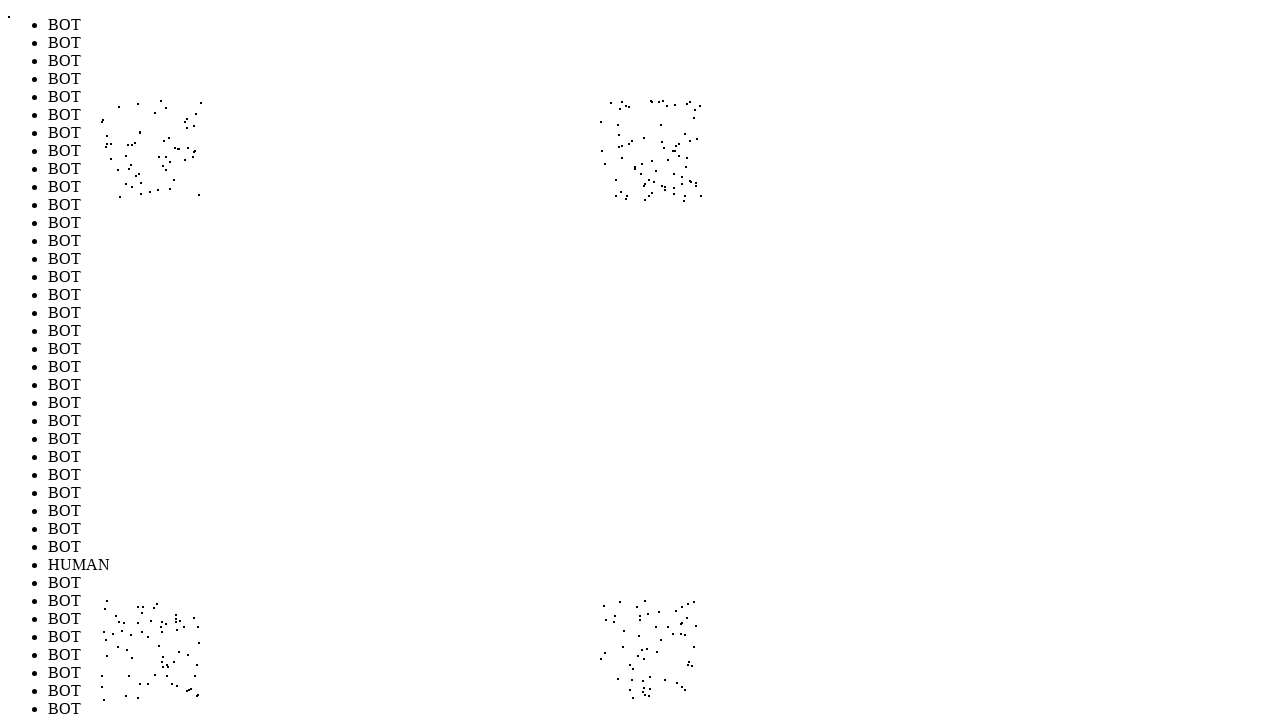

Performed random mouse movement to position (620, 603) to simulate human-like cursor behavior (iteration 249/1000) at (620, 603)
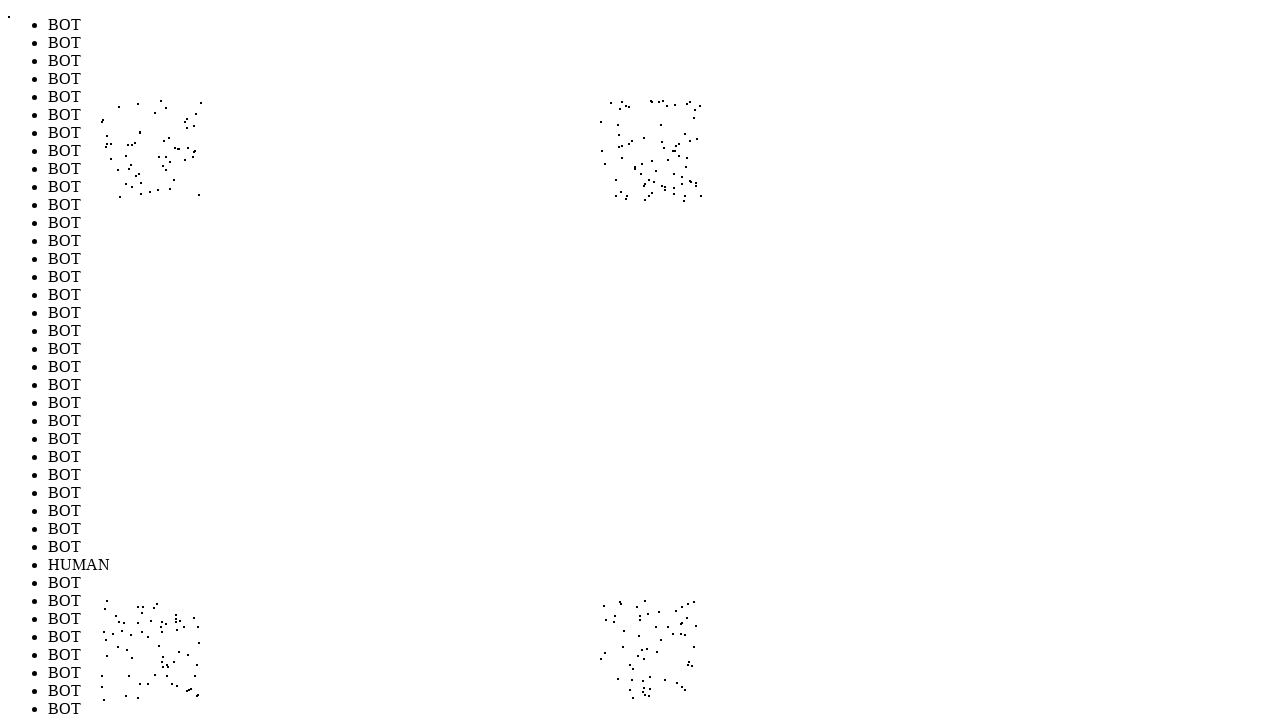

Performed random mouse movement to position (152, 114) to simulate human-like cursor behavior (iteration 250/1000) at (152, 114)
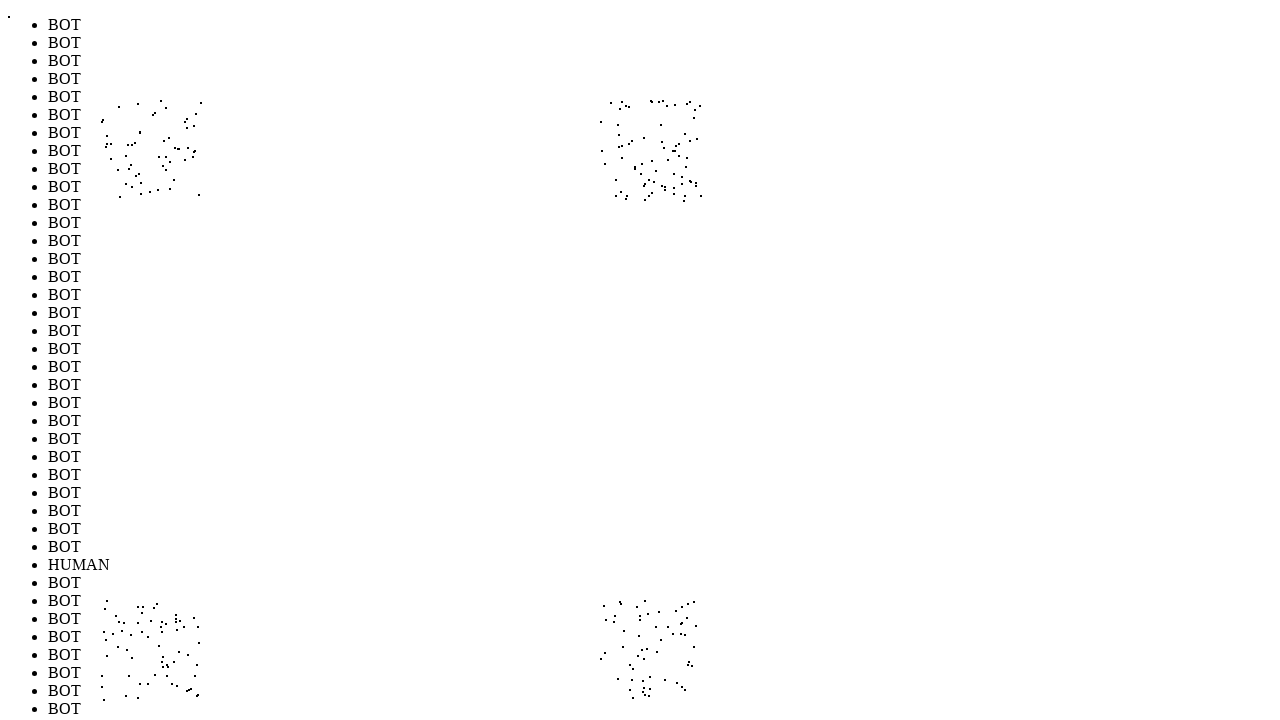

Performed random mouse movement to position (652, 179) to simulate human-like cursor behavior (iteration 251/1000) at (652, 179)
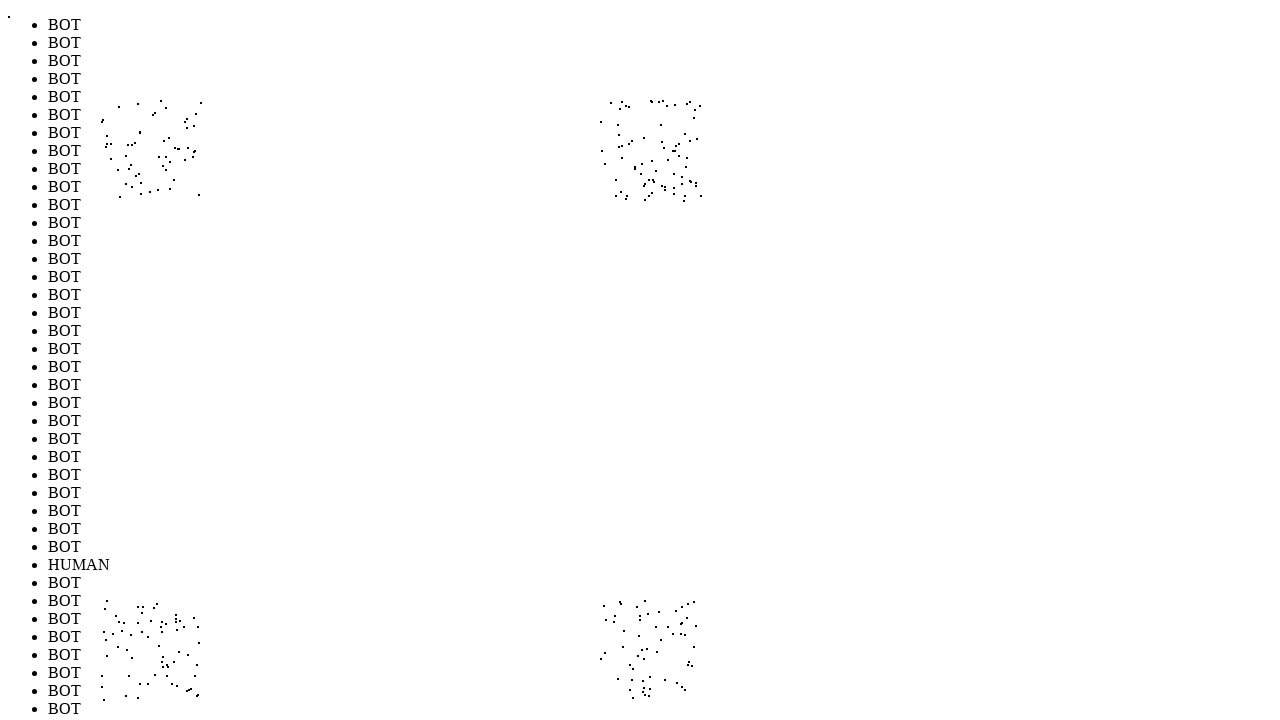

Performed random mouse movement to position (642, 660) to simulate human-like cursor behavior (iteration 252/1000) at (642, 660)
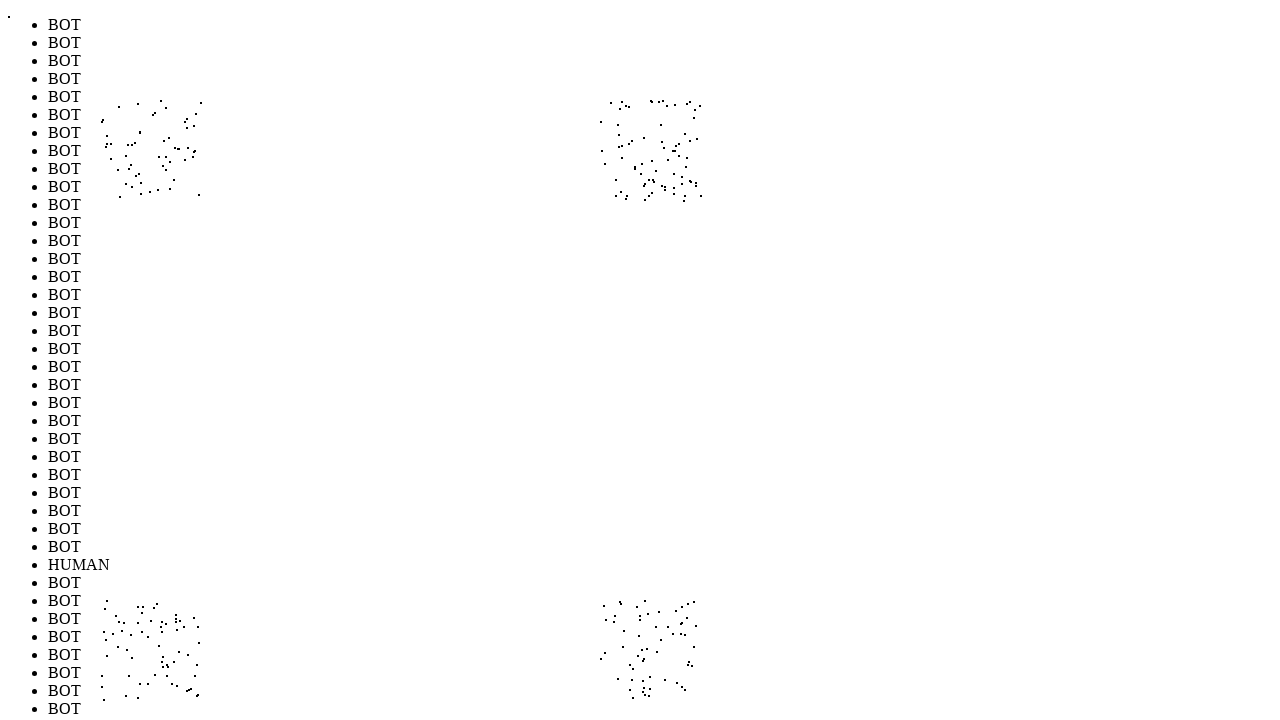

Performed random mouse movement to position (687, 691) to simulate human-like cursor behavior (iteration 253/1000) at (687, 691)
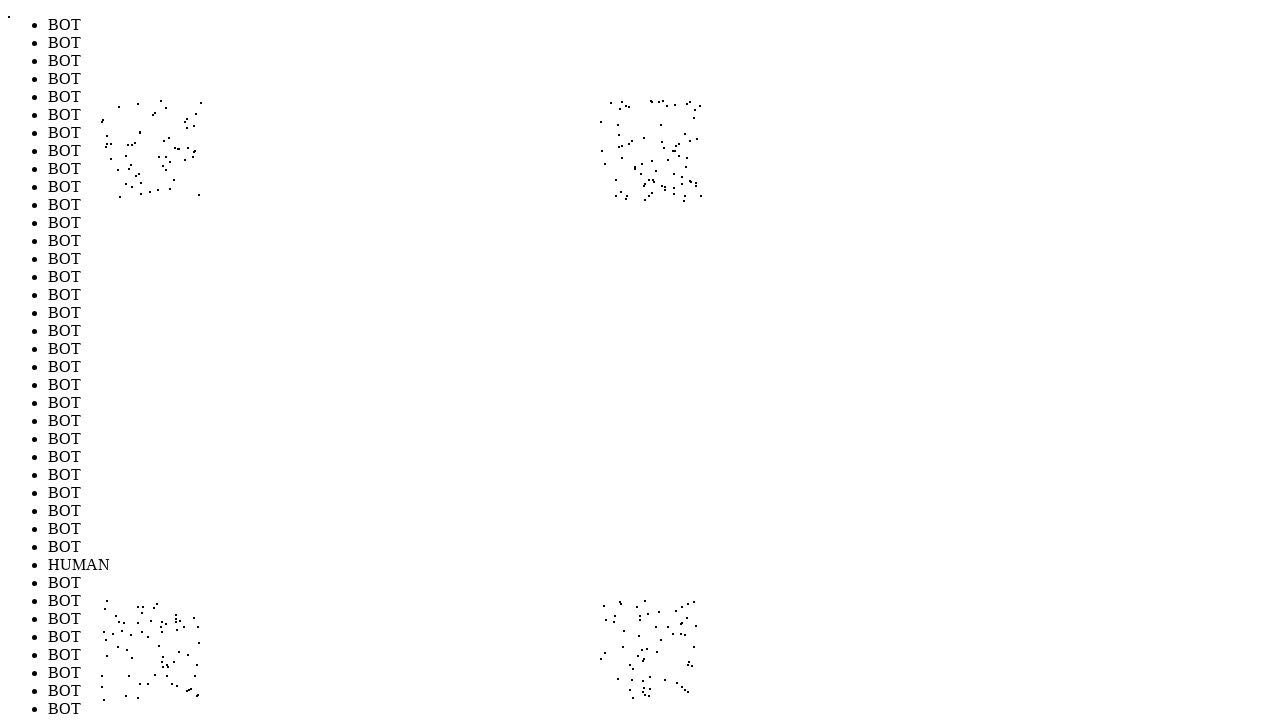

Performed random mouse movement to position (652, 198) to simulate human-like cursor behavior (iteration 254/1000) at (652, 198)
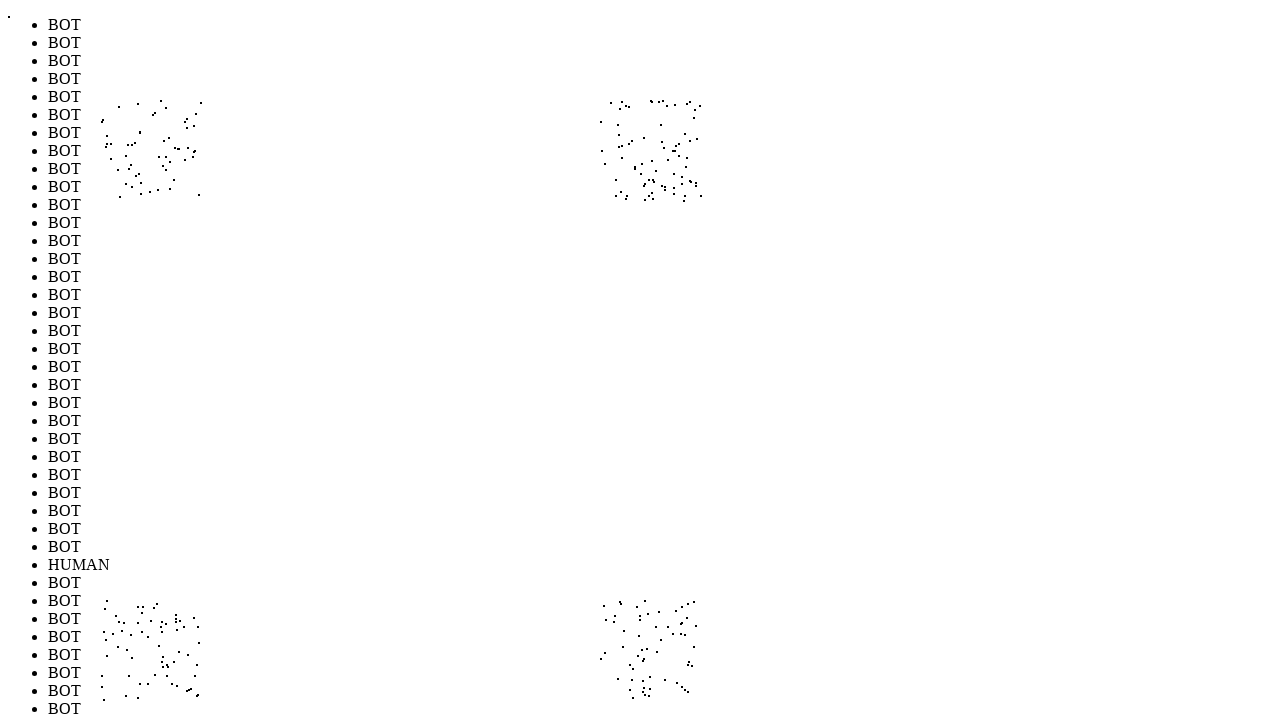

Performed random mouse movement to position (192, 121) to simulate human-like cursor behavior (iteration 255/1000) at (192, 121)
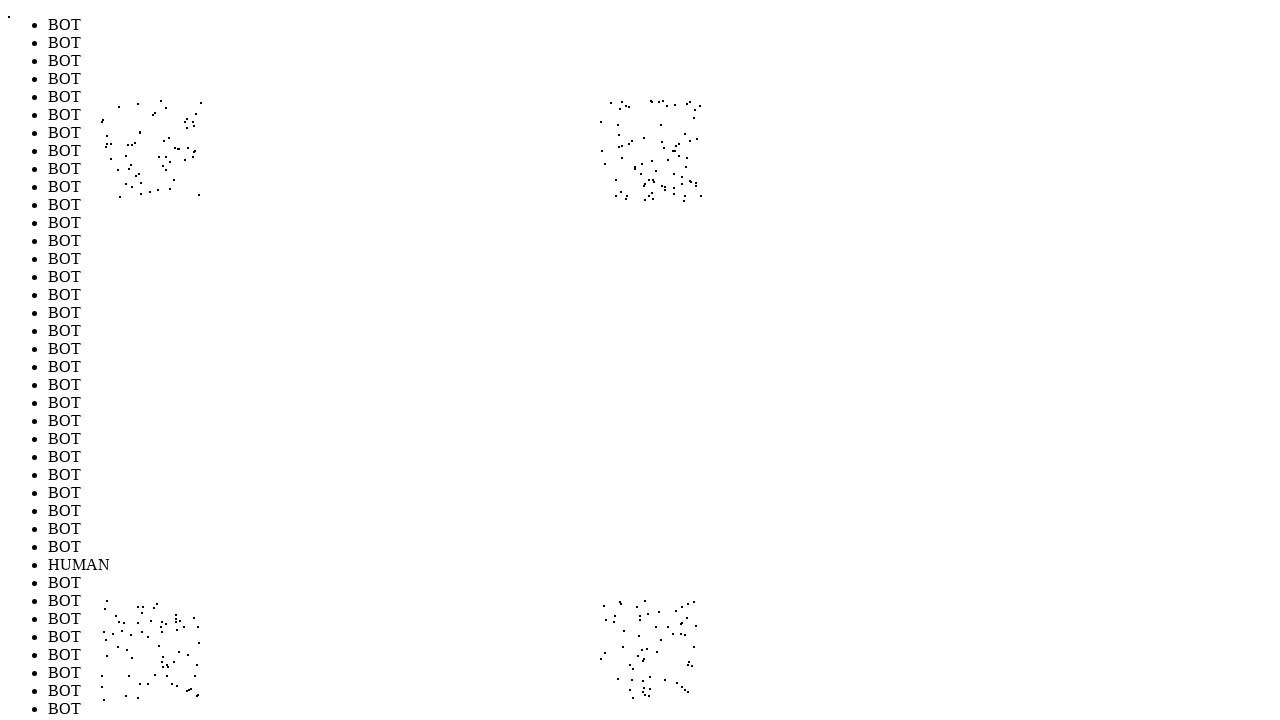

Performed random mouse movement to position (692, 178) to simulate human-like cursor behavior (iteration 256/1000) at (692, 178)
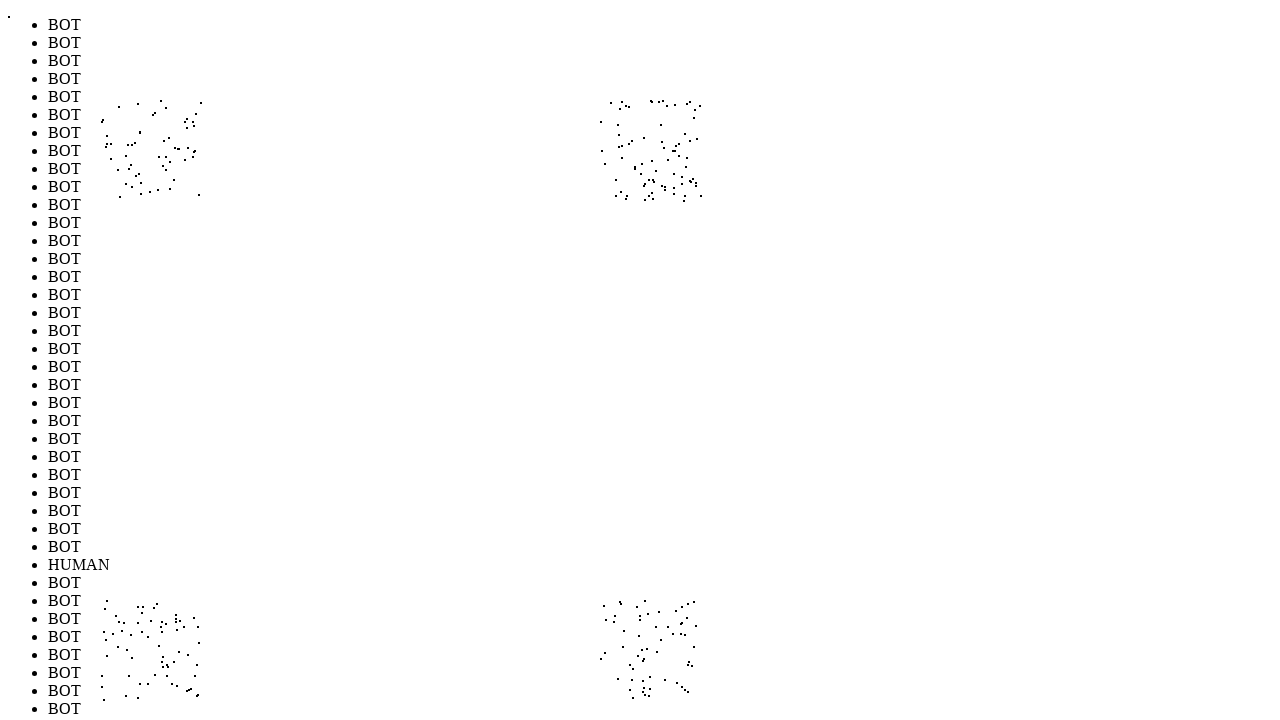

Performed random mouse movement to position (139, 150) to simulate human-like cursor behavior (iteration 257/1000) at (139, 150)
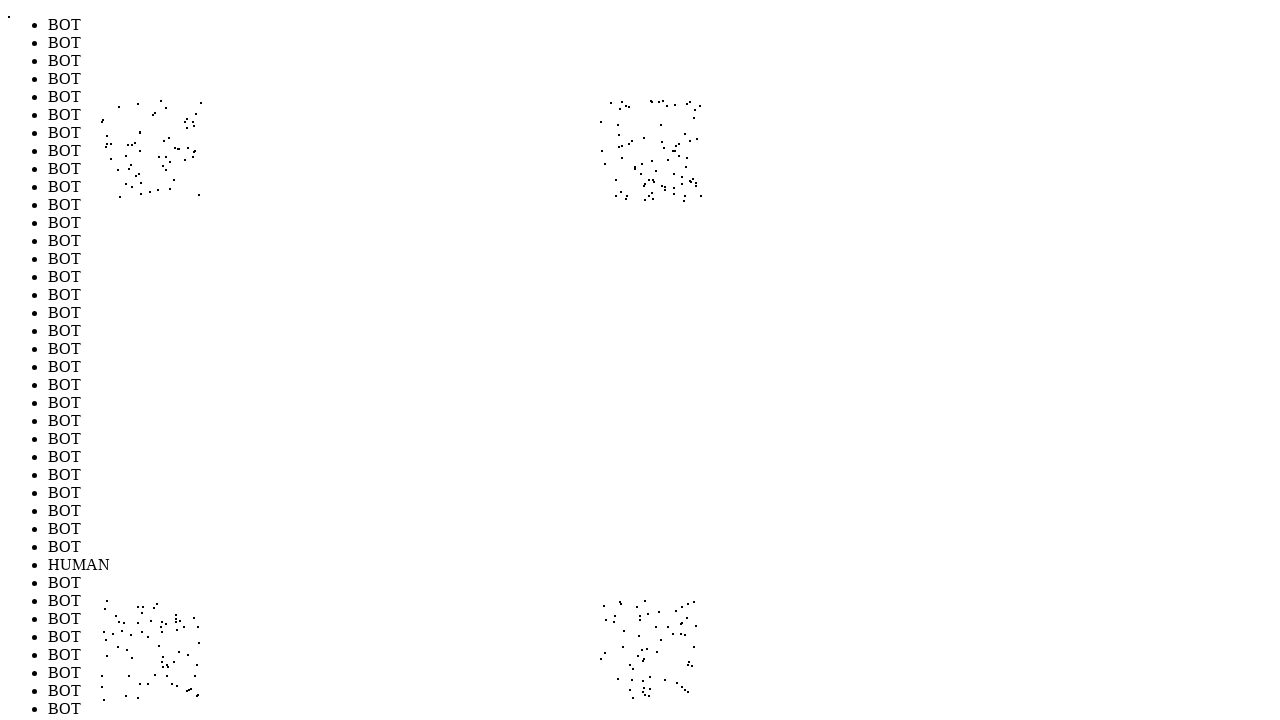

Performed random mouse movement to position (150, 188) to simulate human-like cursor behavior (iteration 258/1000) at (150, 188)
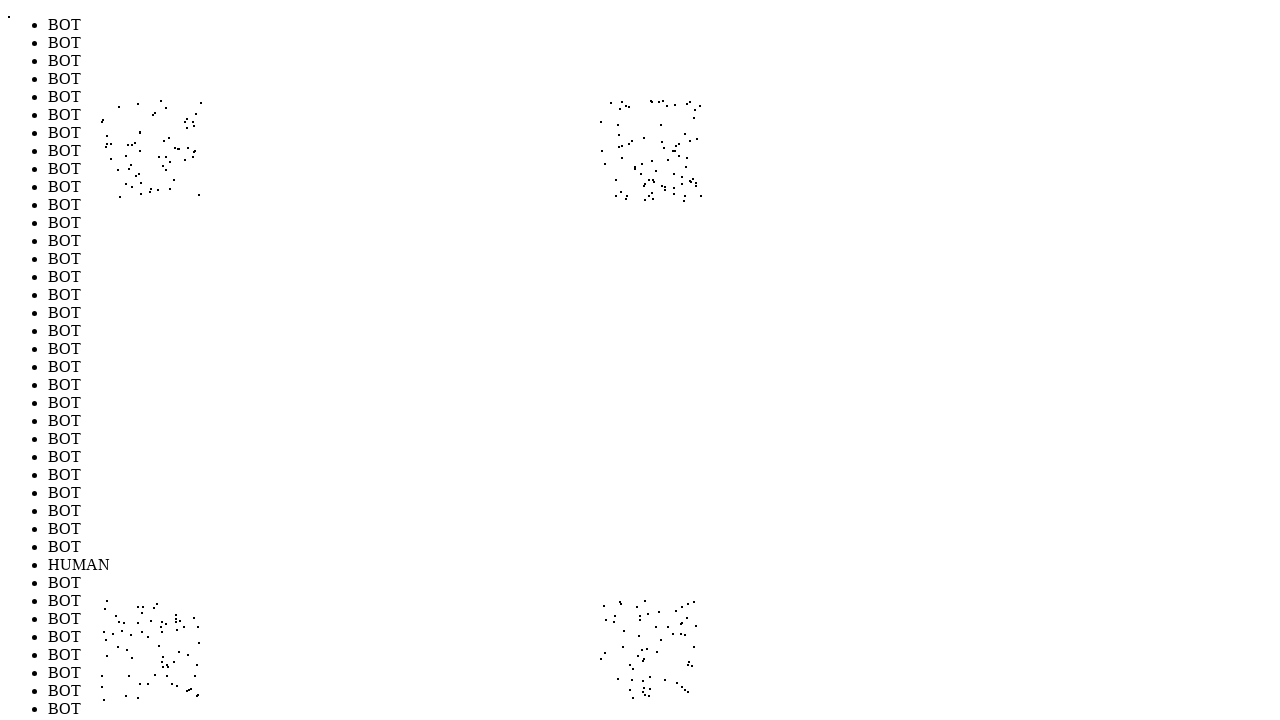

Performed random mouse movement to position (100, 194) to simulate human-like cursor behavior (iteration 259/1000) at (100, 194)
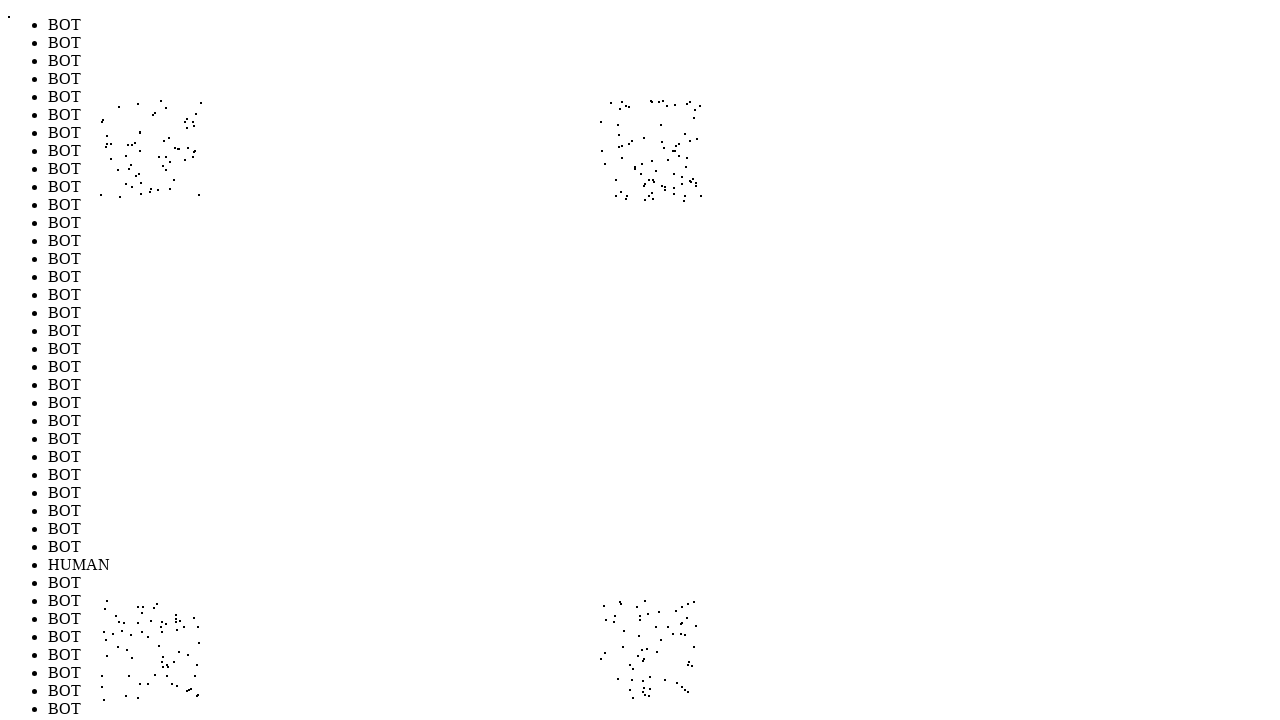

Performed random mouse movement to position (101, 123) to simulate human-like cursor behavior (iteration 260/1000) at (101, 123)
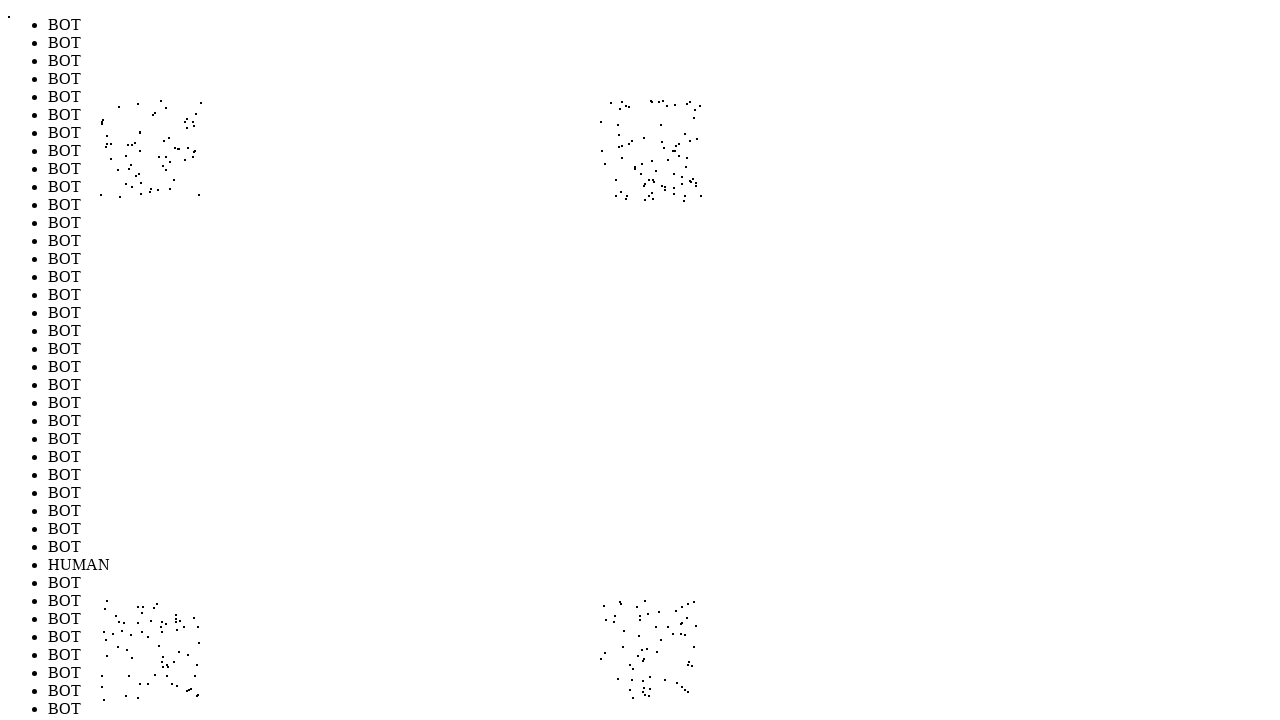

Performed random mouse movement to position (616, 110) to simulate human-like cursor behavior (iteration 261/1000) at (616, 110)
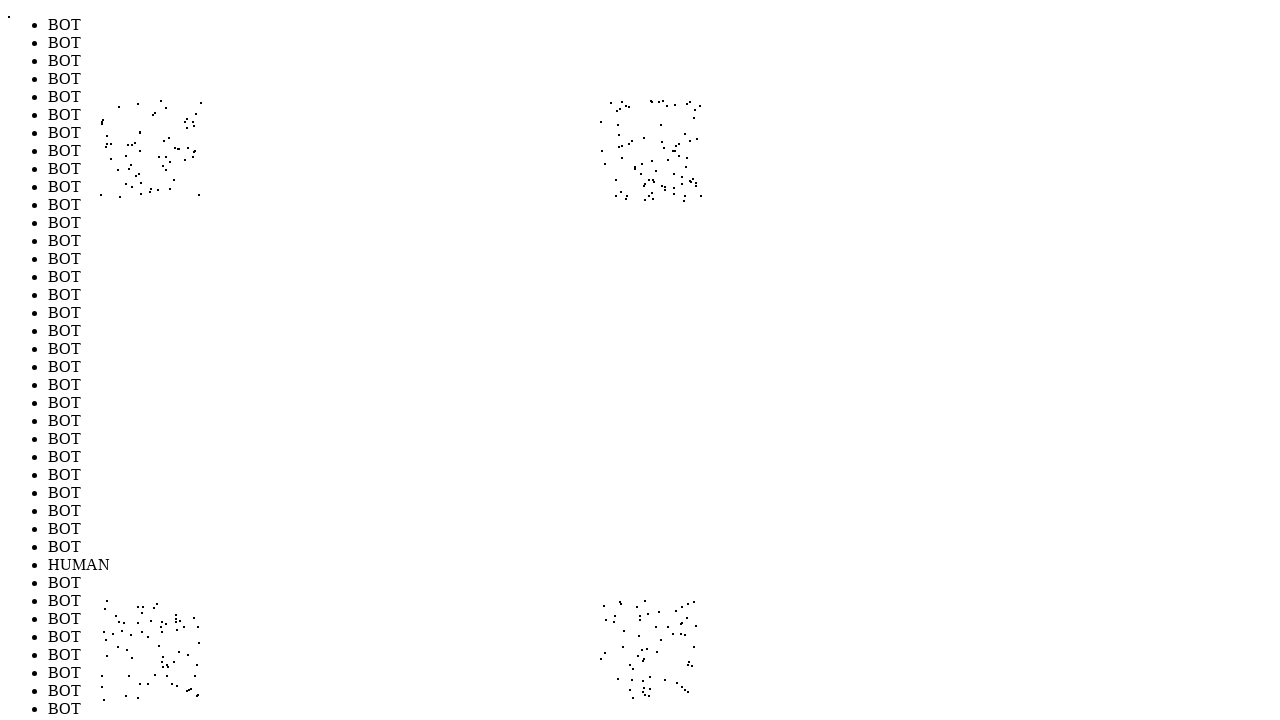

Performed random mouse movement to position (139, 666) to simulate human-like cursor behavior (iteration 262/1000) at (139, 666)
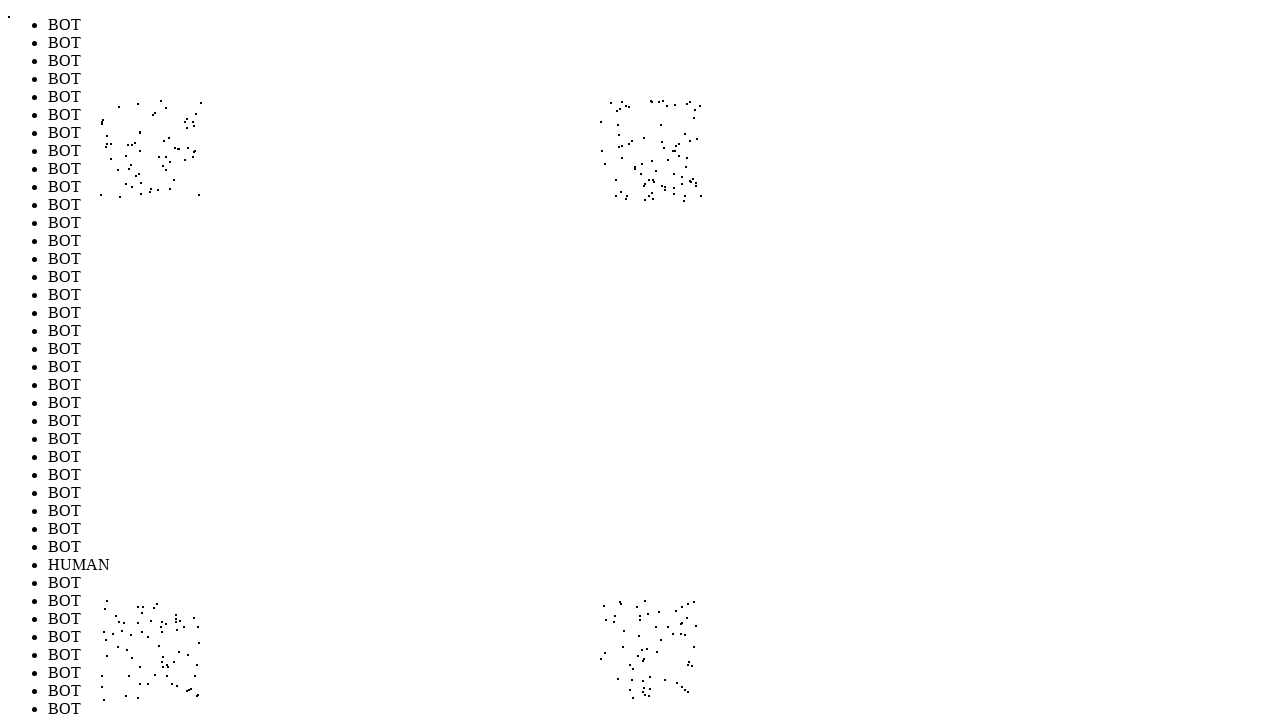

Performed random mouse movement to position (194, 150) to simulate human-like cursor behavior (iteration 263/1000) at (194, 150)
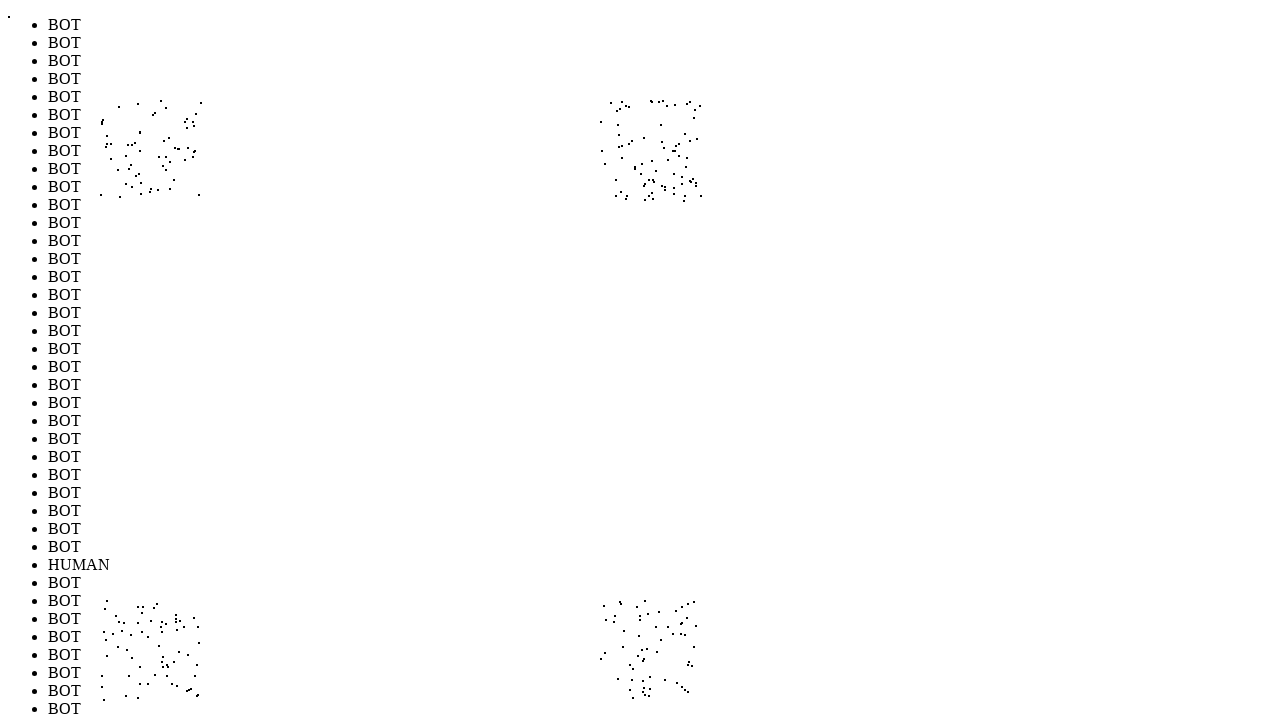

Performed random mouse movement to position (600, 666) to simulate human-like cursor behavior (iteration 264/1000) at (600, 666)
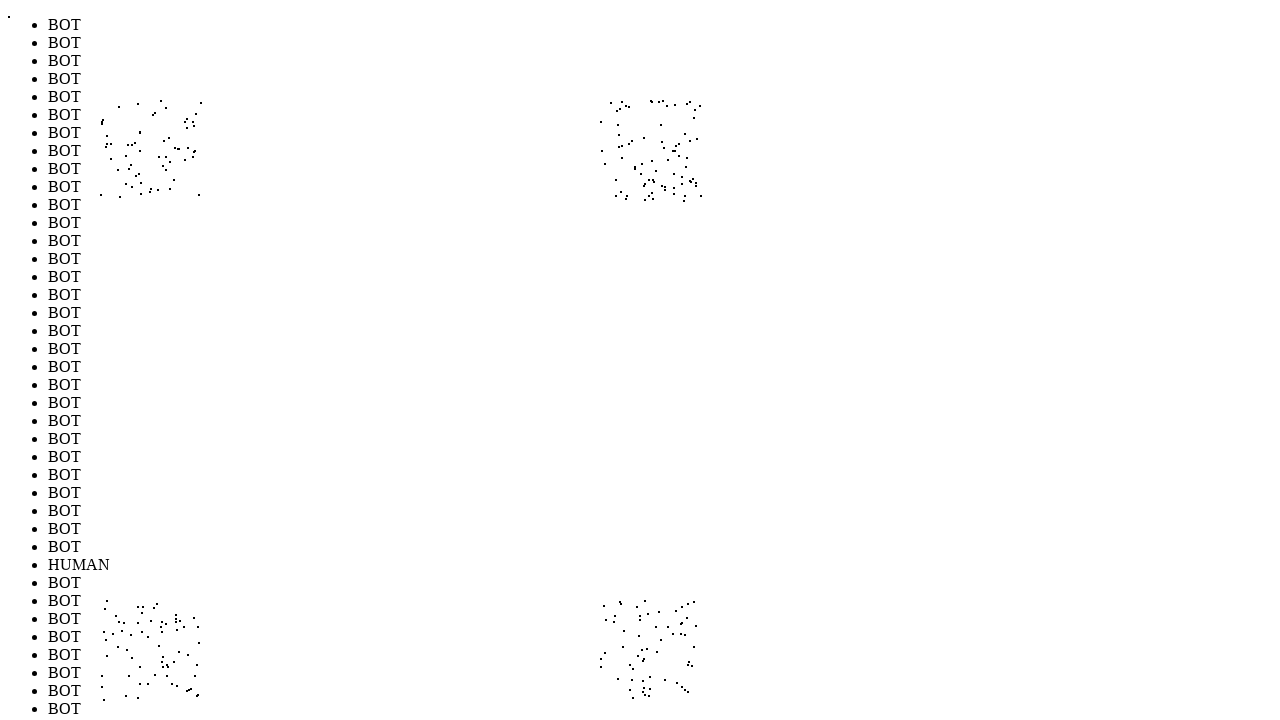

Performed random mouse movement to position (643, 688) to simulate human-like cursor behavior (iteration 265/1000) at (643, 688)
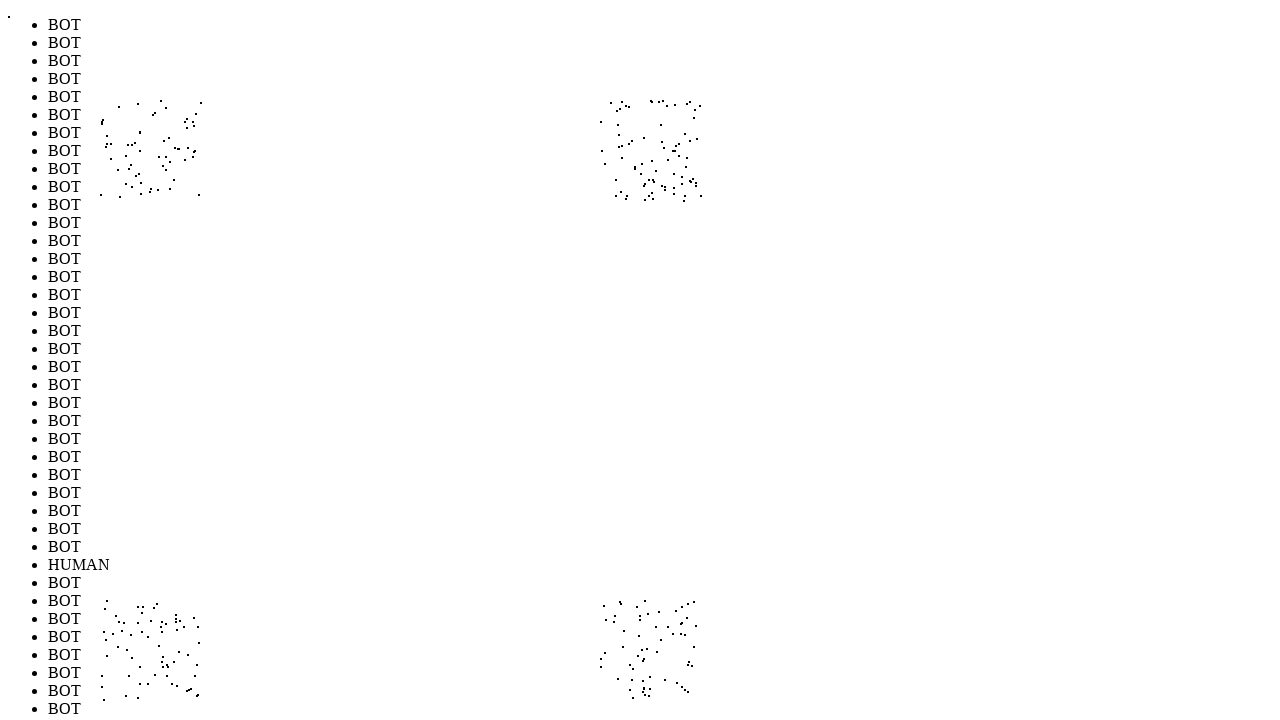

Performed random mouse movement to position (199, 167) to simulate human-like cursor behavior (iteration 266/1000) at (199, 167)
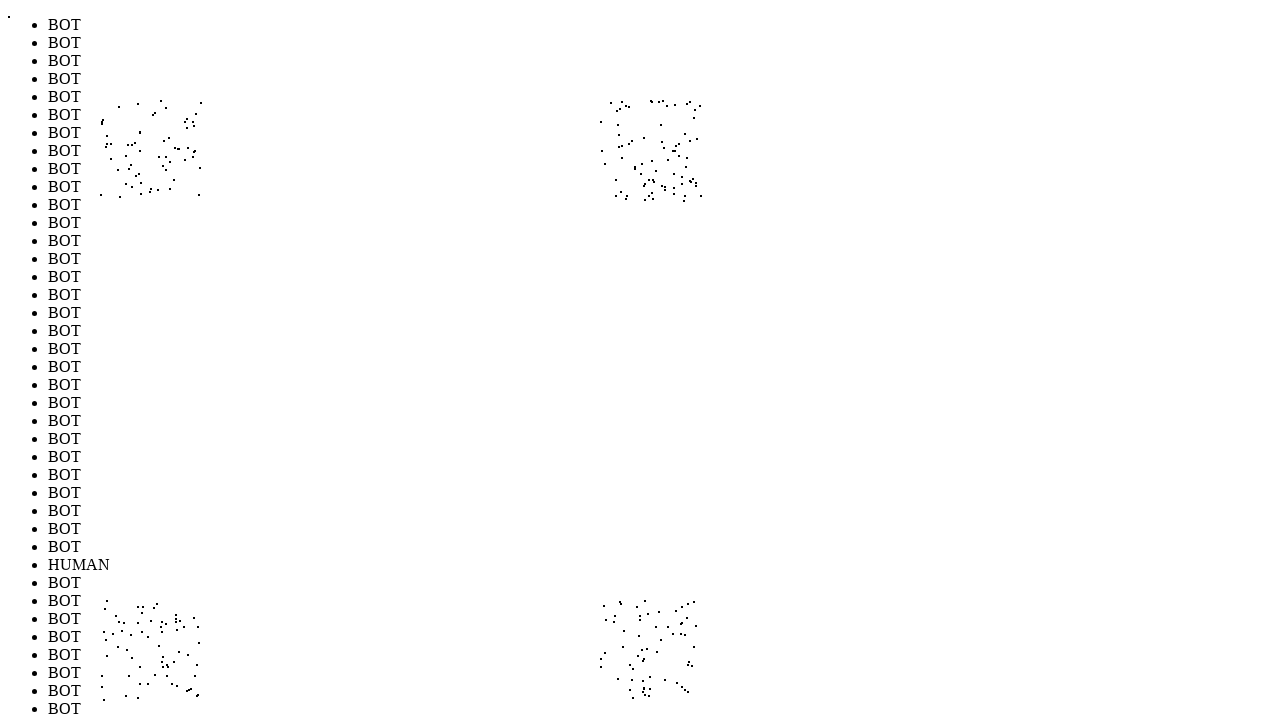

Performed random mouse movement to position (166, 676) to simulate human-like cursor behavior (iteration 267/1000) at (166, 676)
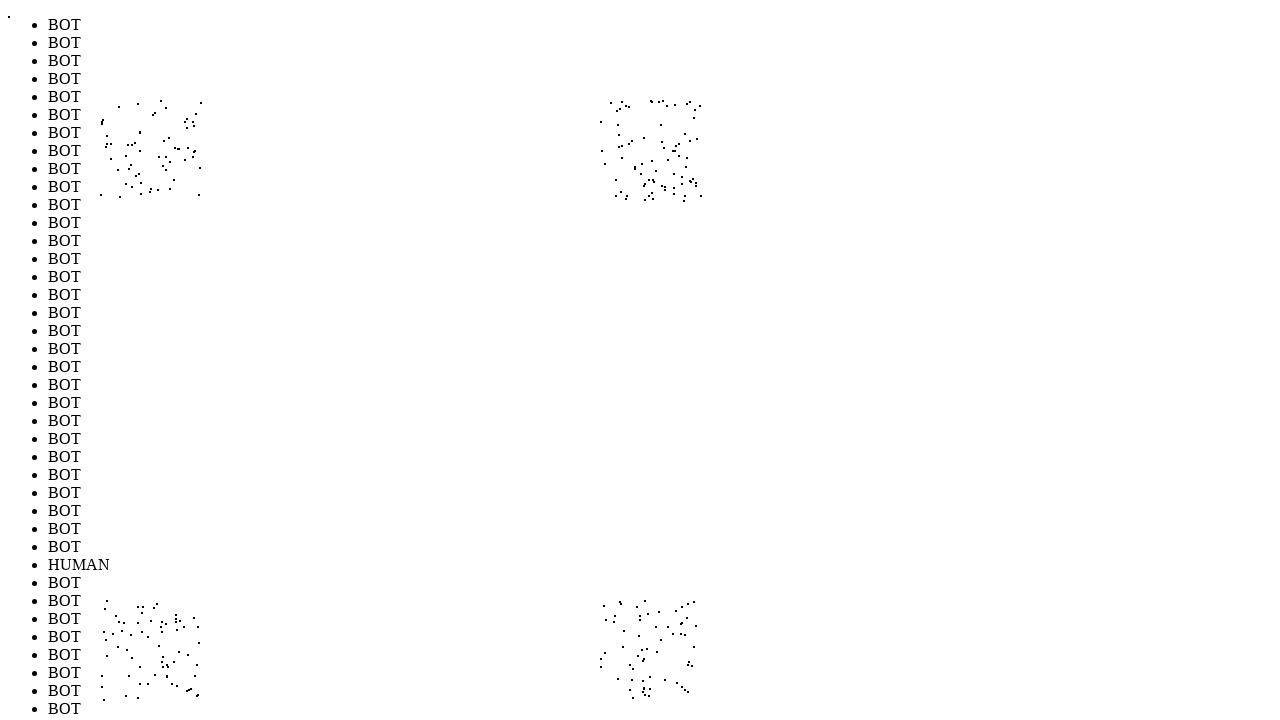

Performed random mouse movement to position (158, 655) to simulate human-like cursor behavior (iteration 268/1000) at (158, 655)
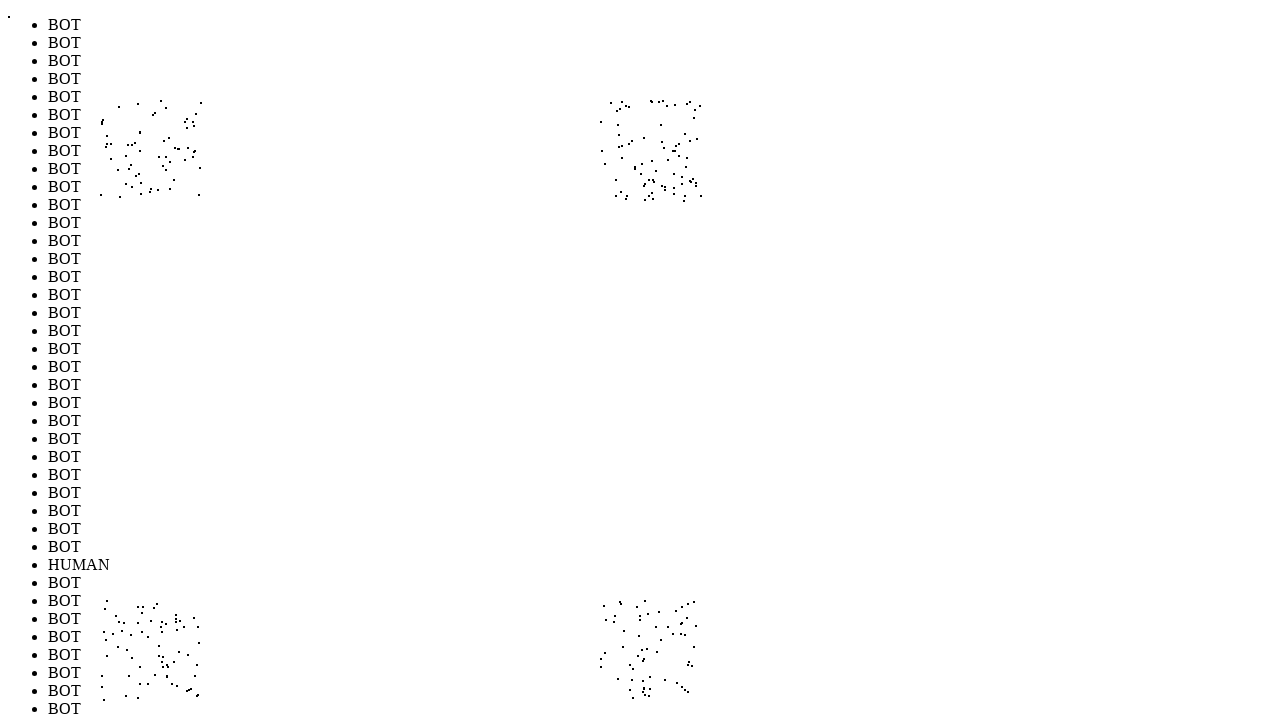

Performed random mouse movement to position (616, 139) to simulate human-like cursor behavior (iteration 269/1000) at (616, 139)
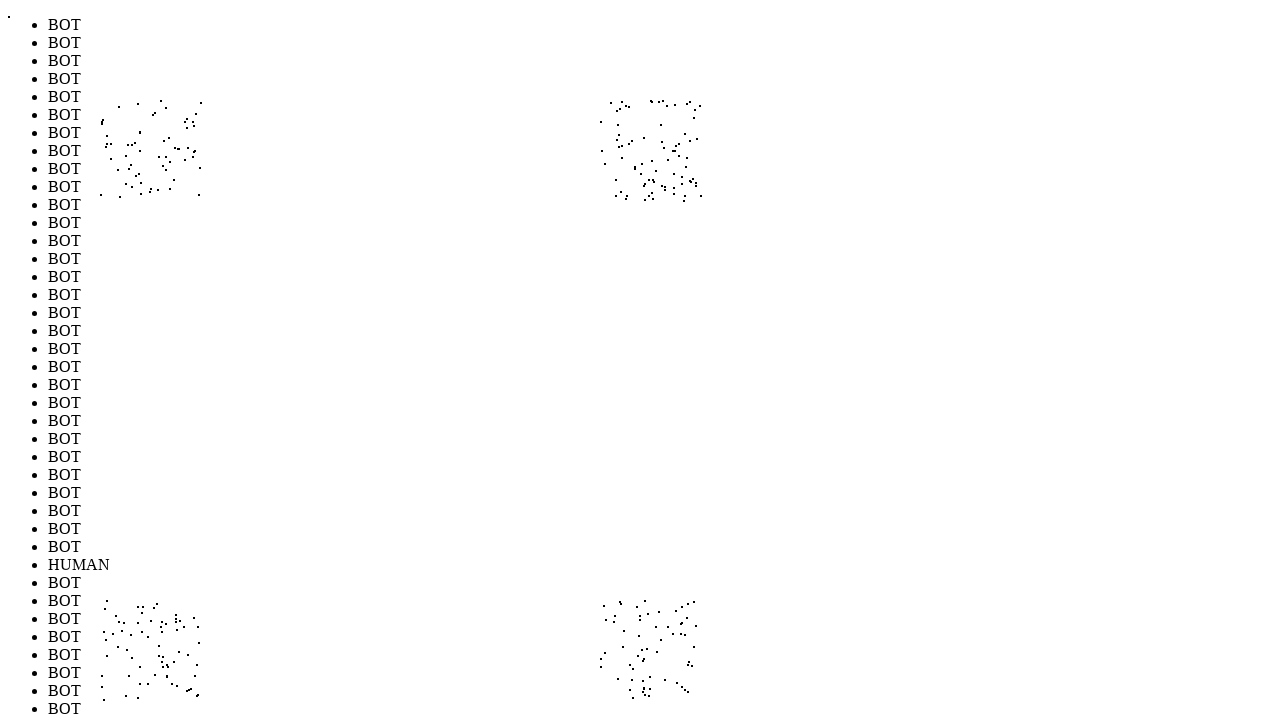

Performed random mouse movement to position (193, 147) to simulate human-like cursor behavior (iteration 270/1000) at (193, 147)
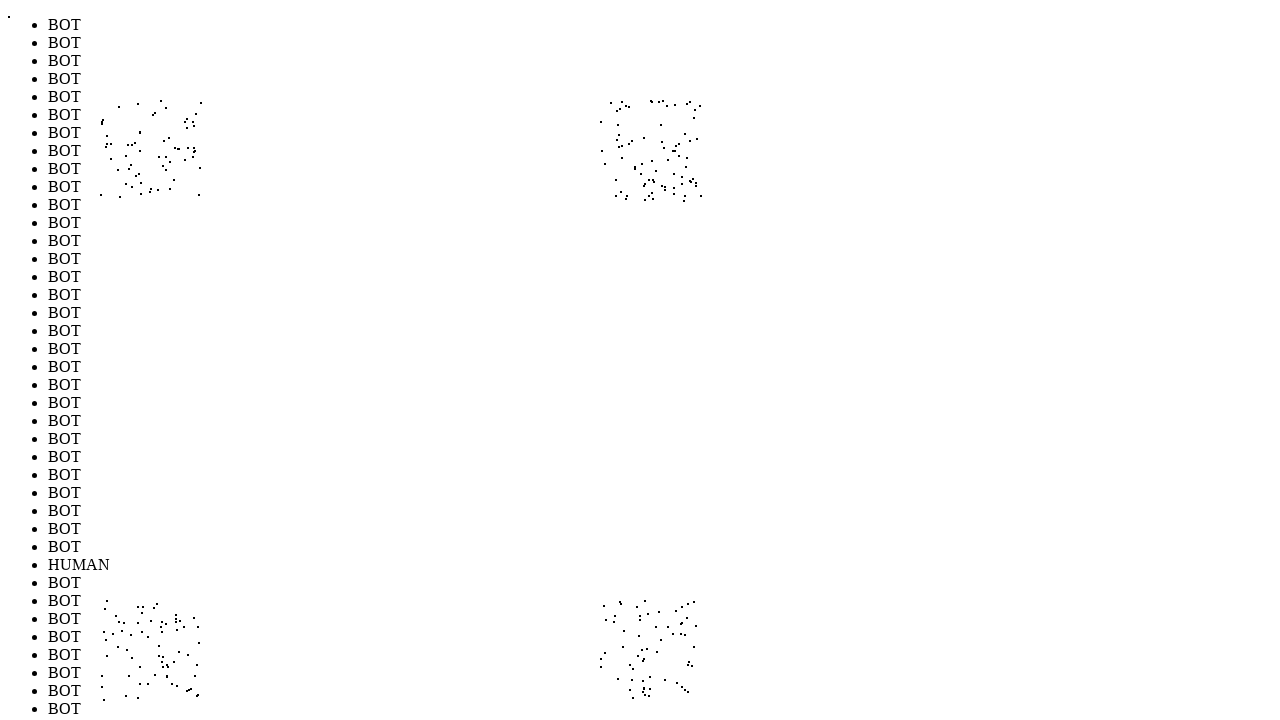

Performed random mouse movement to position (165, 611) to simulate human-like cursor behavior (iteration 271/1000) at (165, 611)
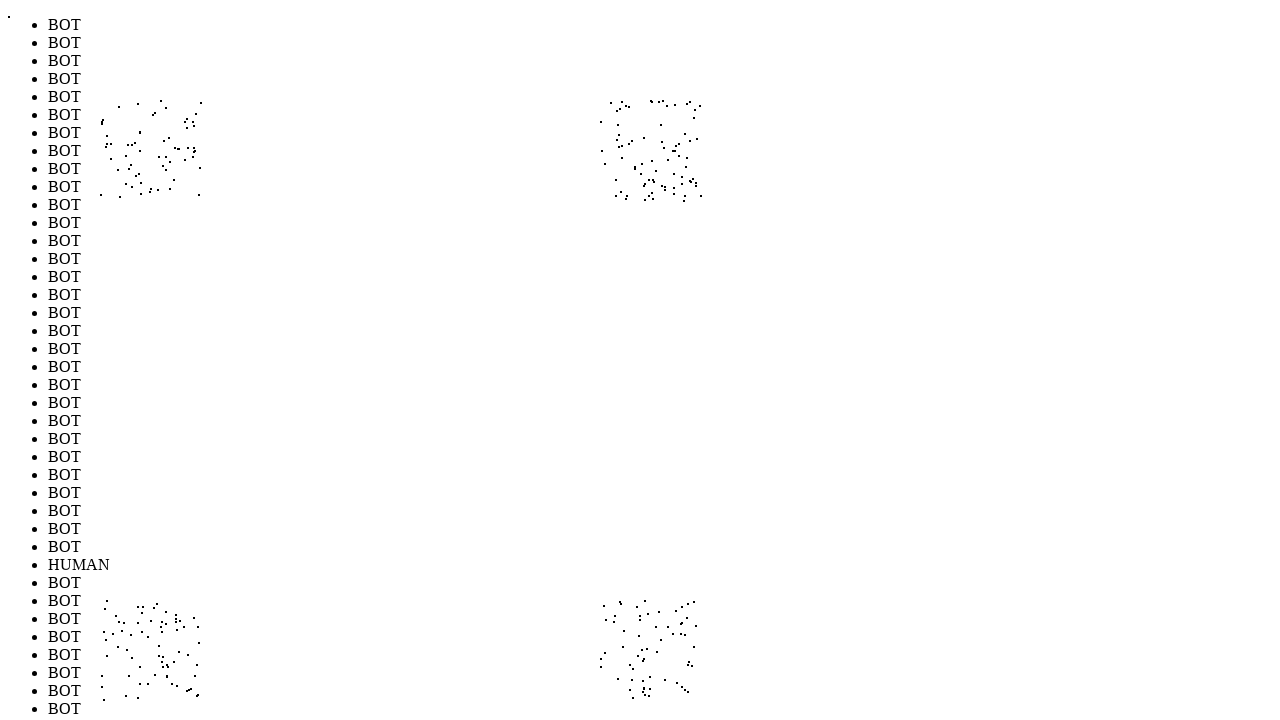

Performed random mouse movement to position (662, 606) to simulate human-like cursor behavior (iteration 272/1000) at (662, 606)
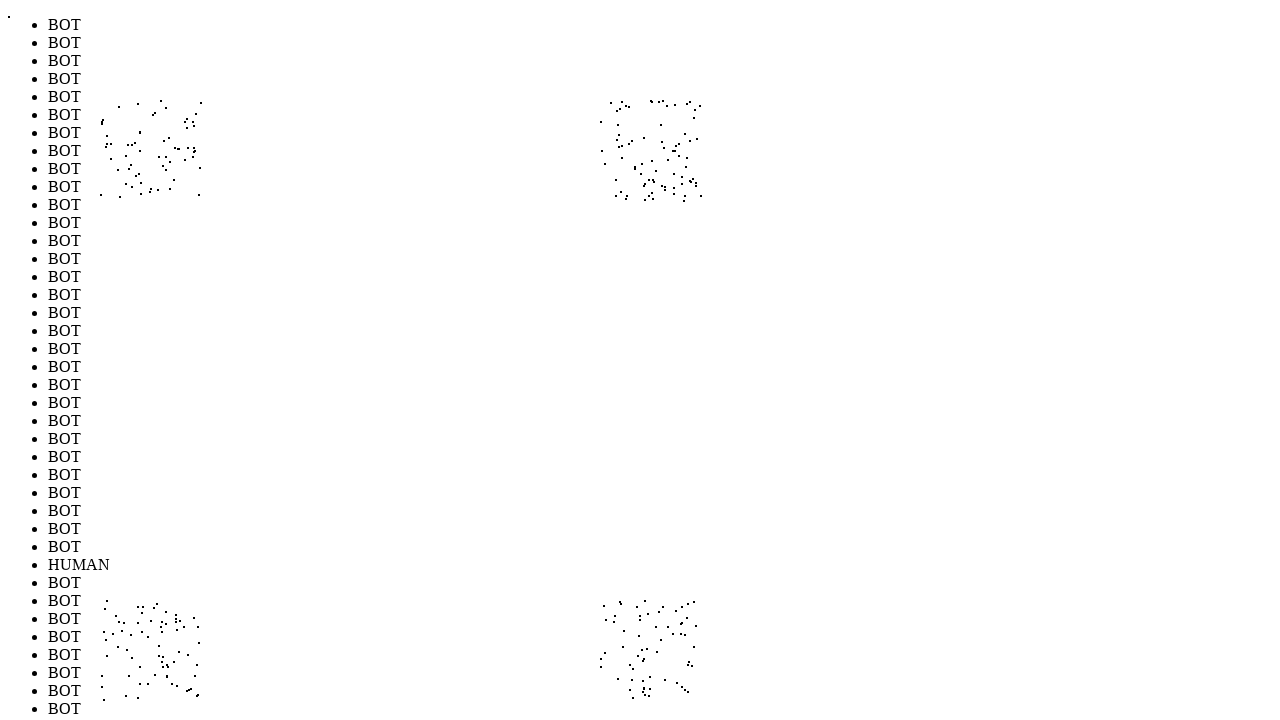

Performed random mouse movement to position (659, 621) to simulate human-like cursor behavior (iteration 273/1000) at (659, 621)
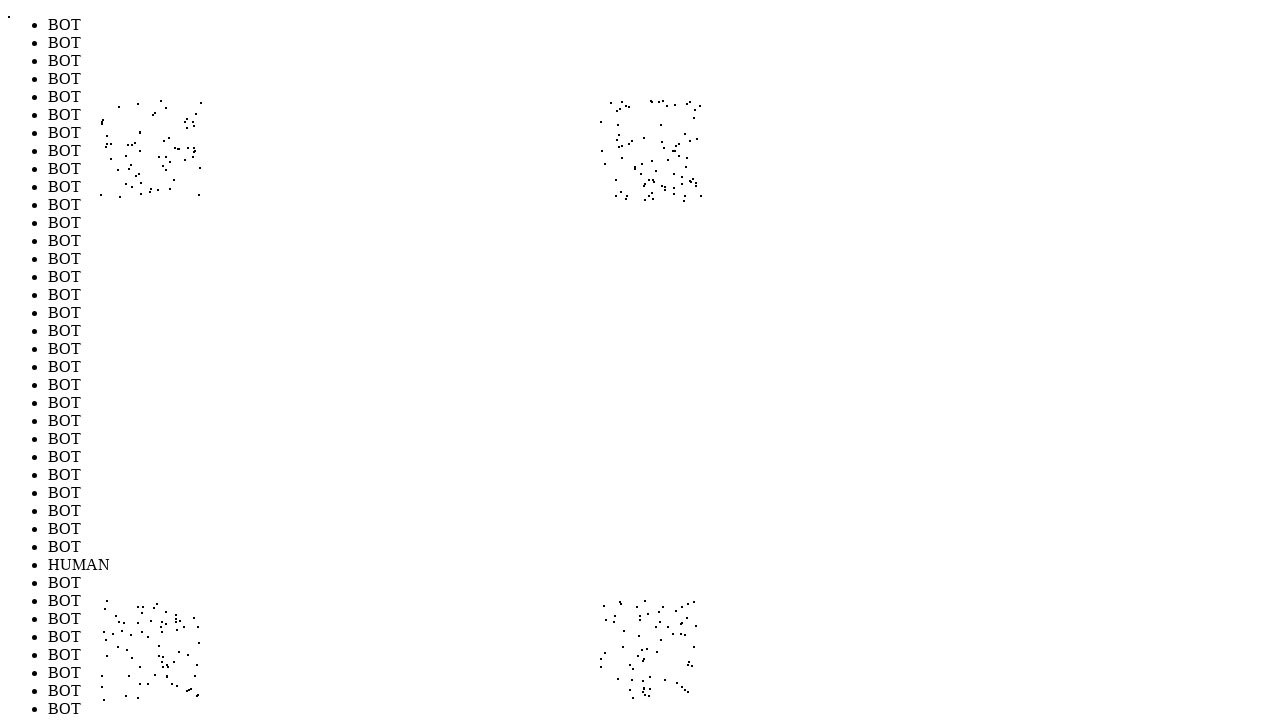

Performed random mouse movement to position (189, 105) to simulate human-like cursor behavior (iteration 274/1000) at (189, 105)
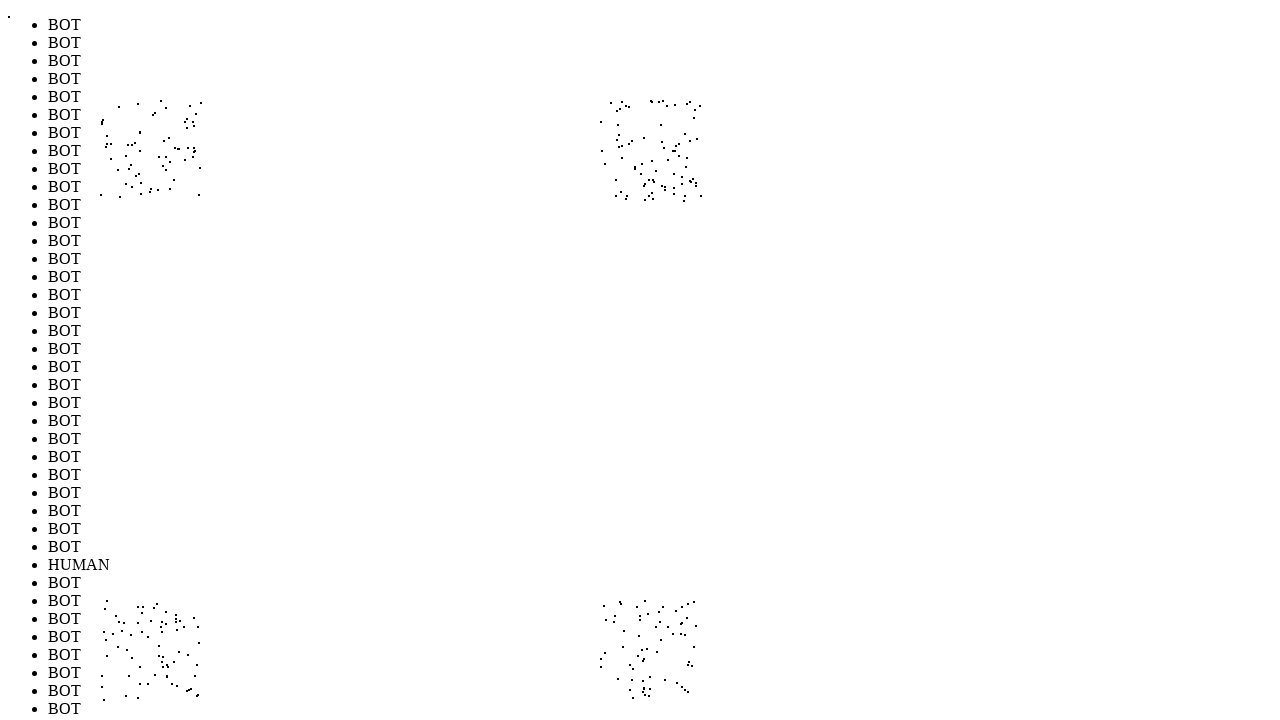

Performed random mouse movement to position (175, 620) to simulate human-like cursor behavior (iteration 275/1000) at (175, 620)
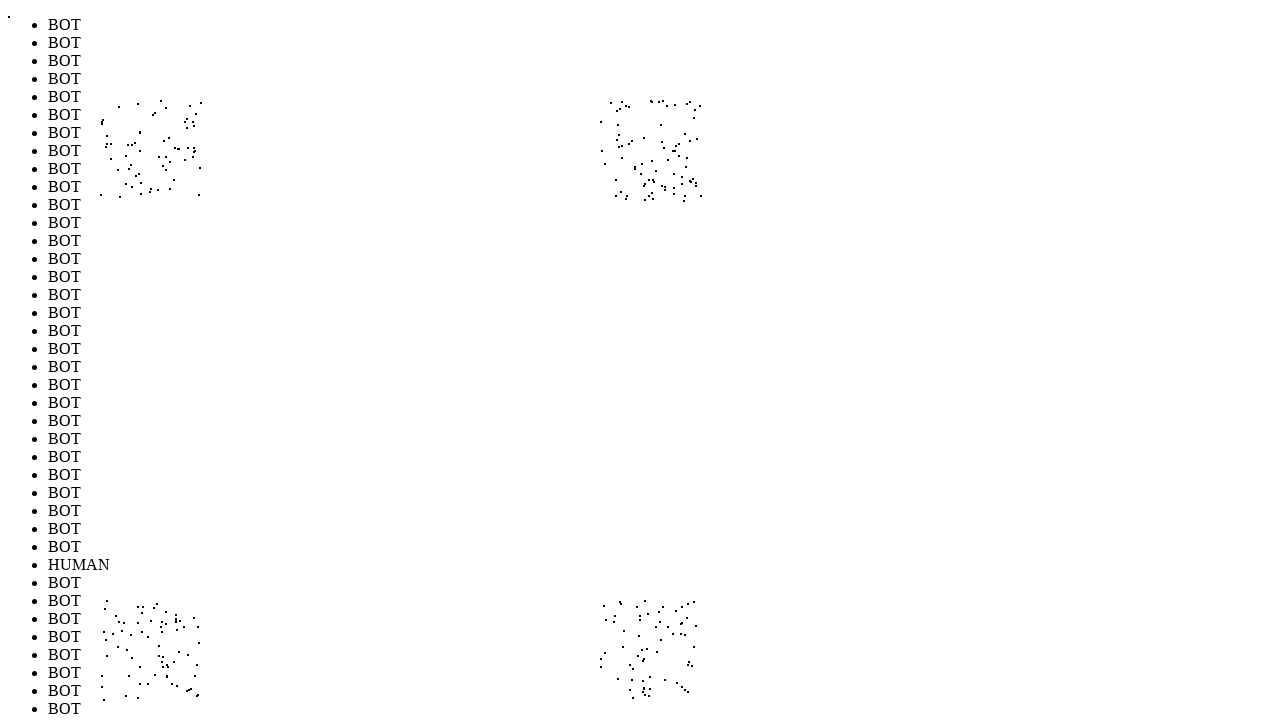

Performed random mouse movement to position (151, 152) to simulate human-like cursor behavior (iteration 276/1000) at (151, 152)
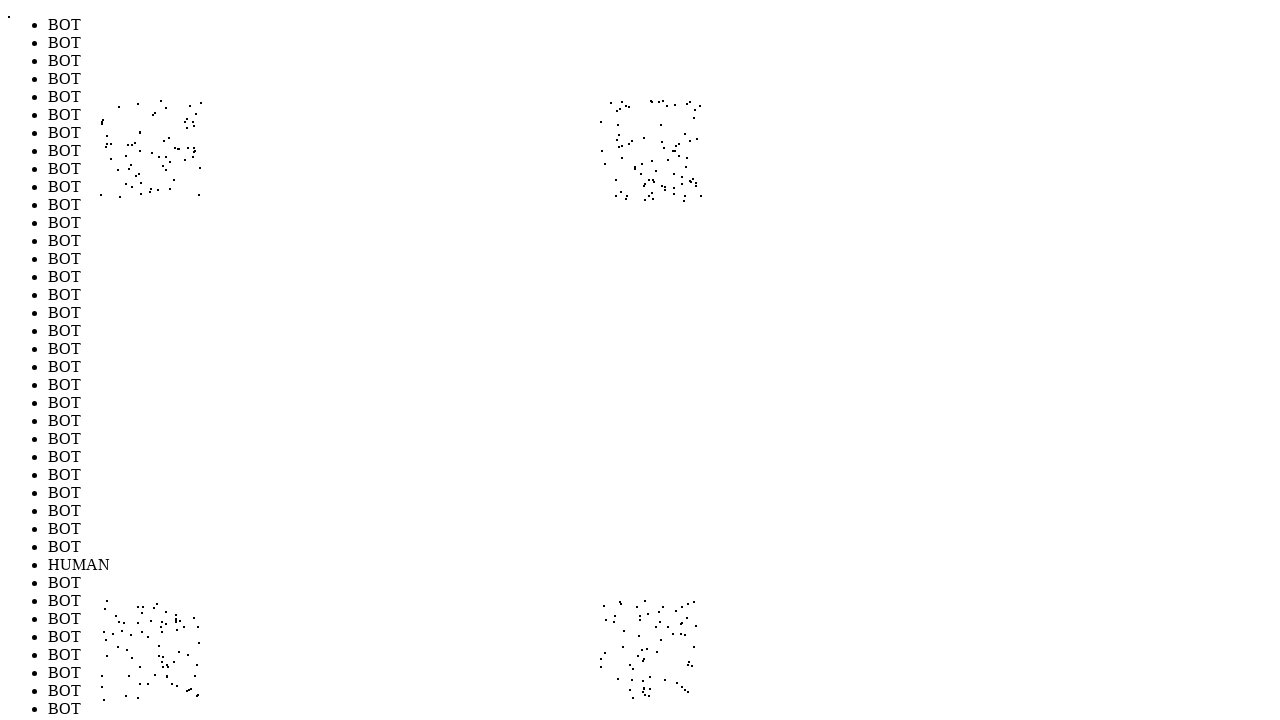

Performed random mouse movement to position (123, 136) to simulate human-like cursor behavior (iteration 277/1000) at (123, 136)
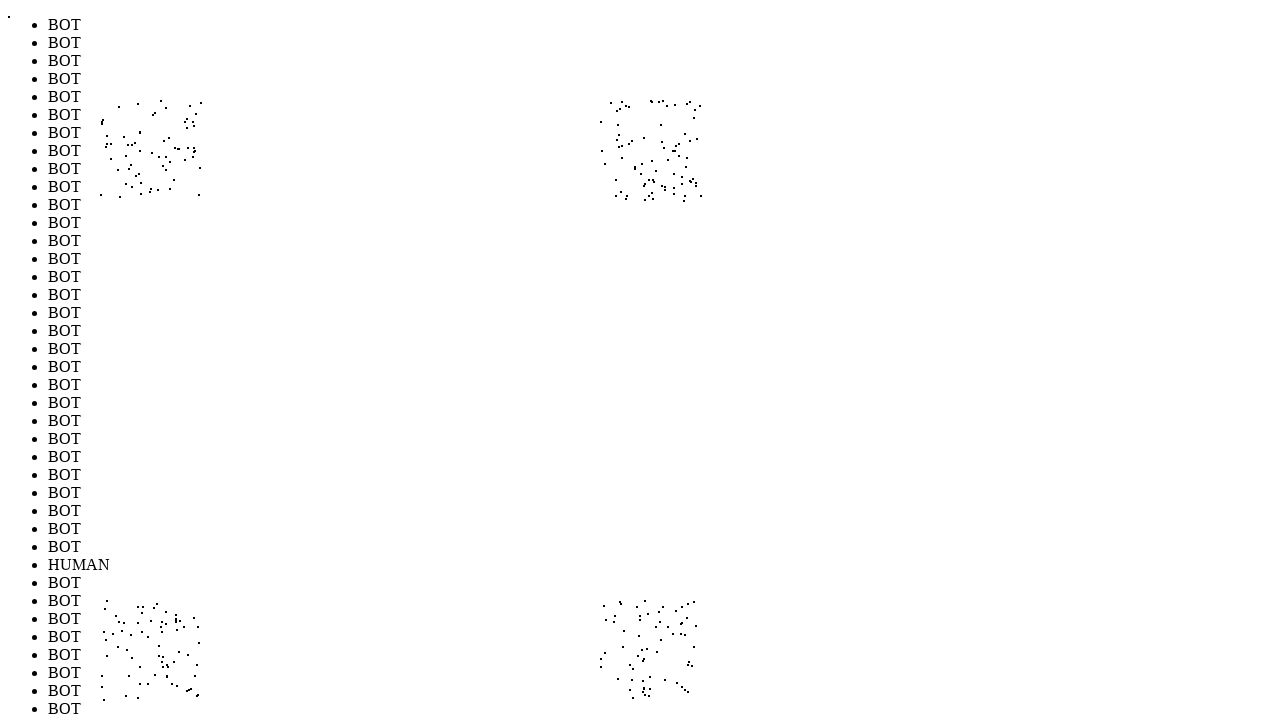

Performed random mouse movement to position (101, 119) to simulate human-like cursor behavior (iteration 278/1000) at (101, 119)
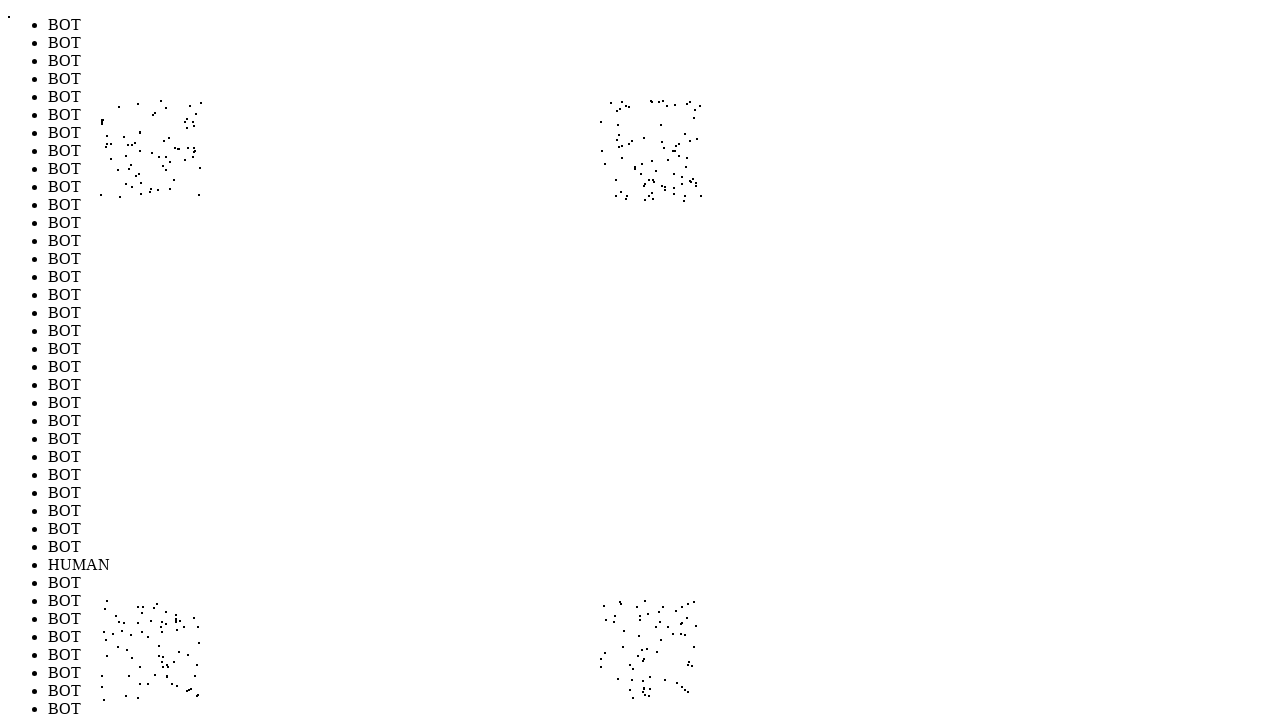

Performed random mouse movement to position (679, 198) to simulate human-like cursor behavior (iteration 279/1000) at (679, 198)
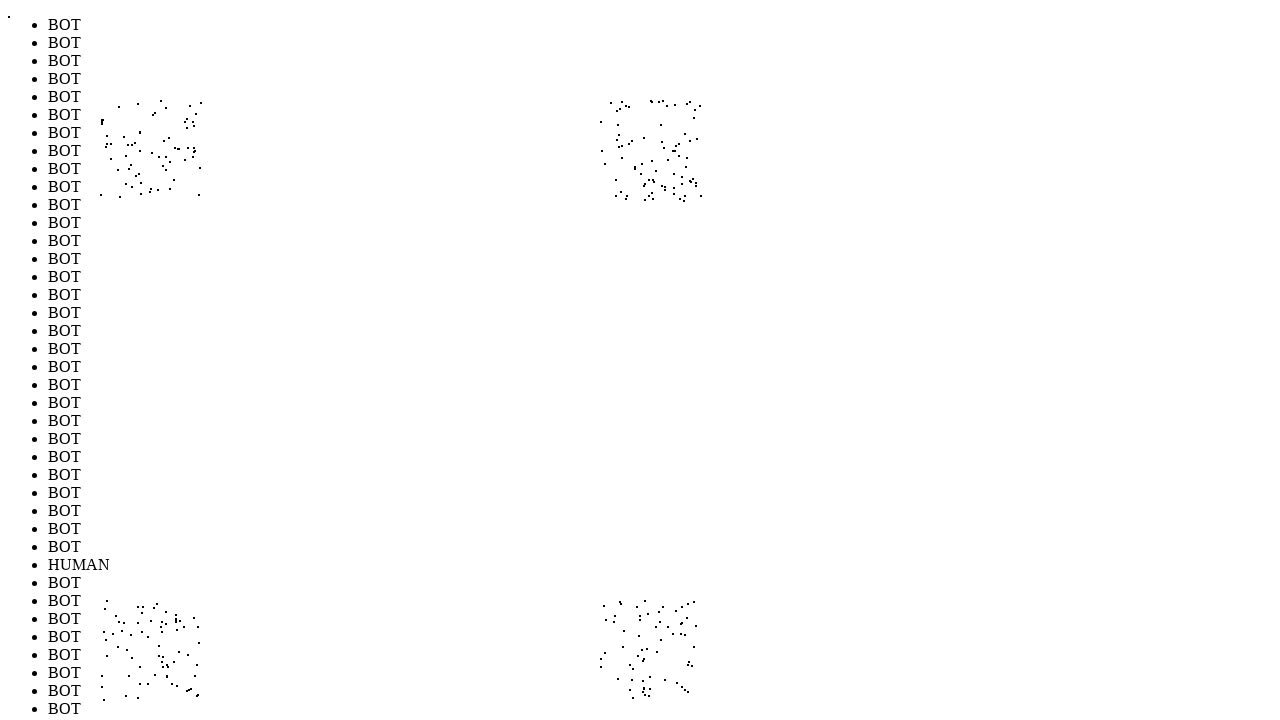

Performed random mouse movement to position (187, 146) to simulate human-like cursor behavior (iteration 280/1000) at (187, 146)
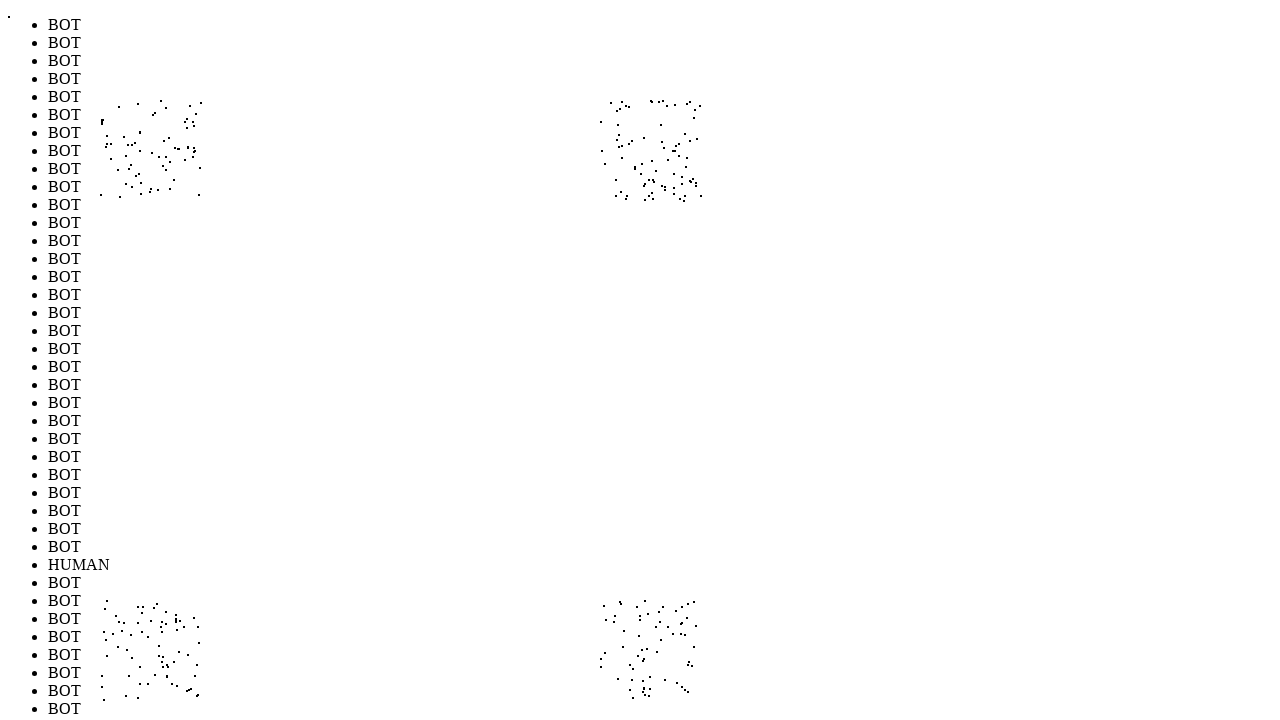

Performed random mouse movement to position (609, 122) to simulate human-like cursor behavior (iteration 281/1000) at (609, 122)
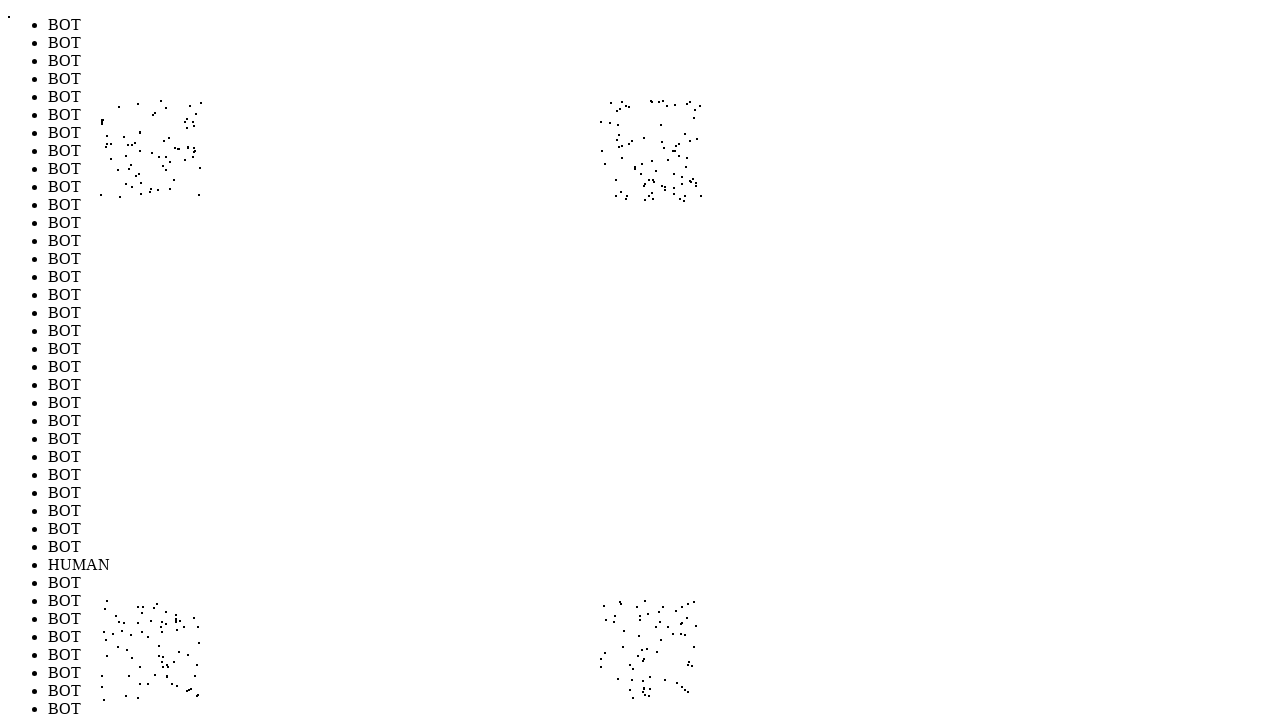

Performed random mouse movement to position (688, 663) to simulate human-like cursor behavior (iteration 282/1000) at (688, 663)
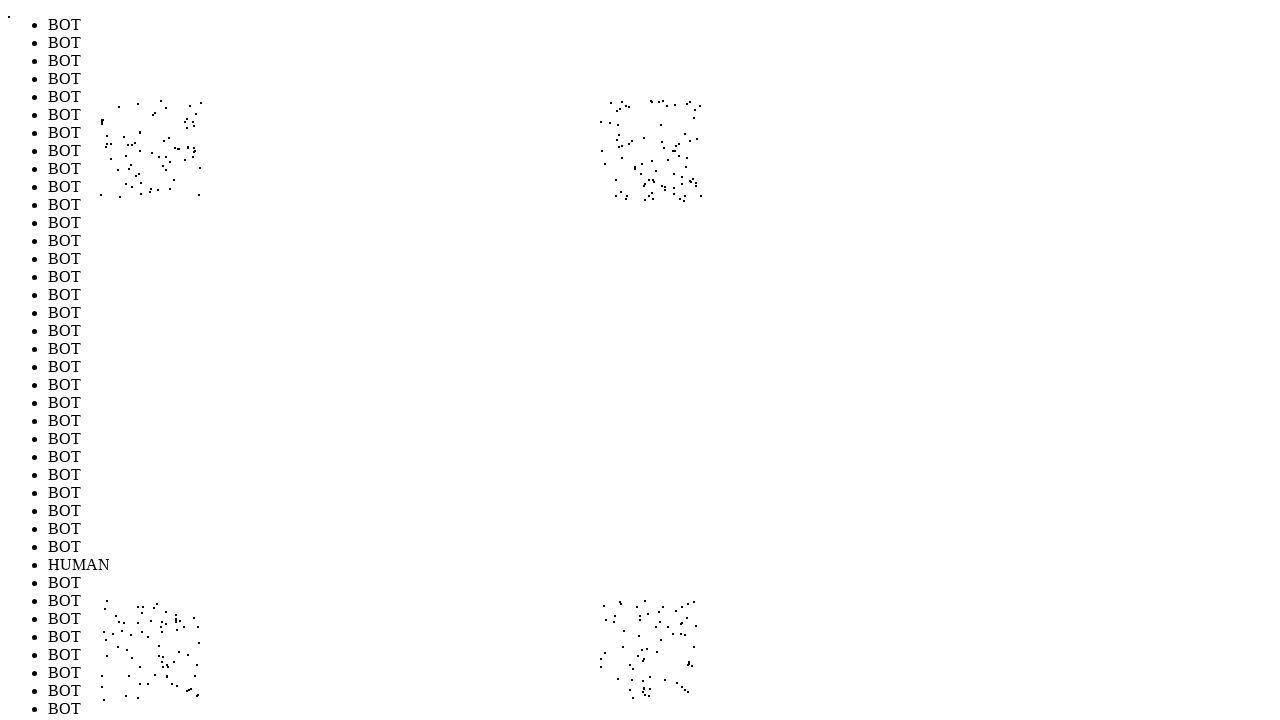

Performed random mouse movement to position (644, 687) to simulate human-like cursor behavior (iteration 283/1000) at (644, 687)
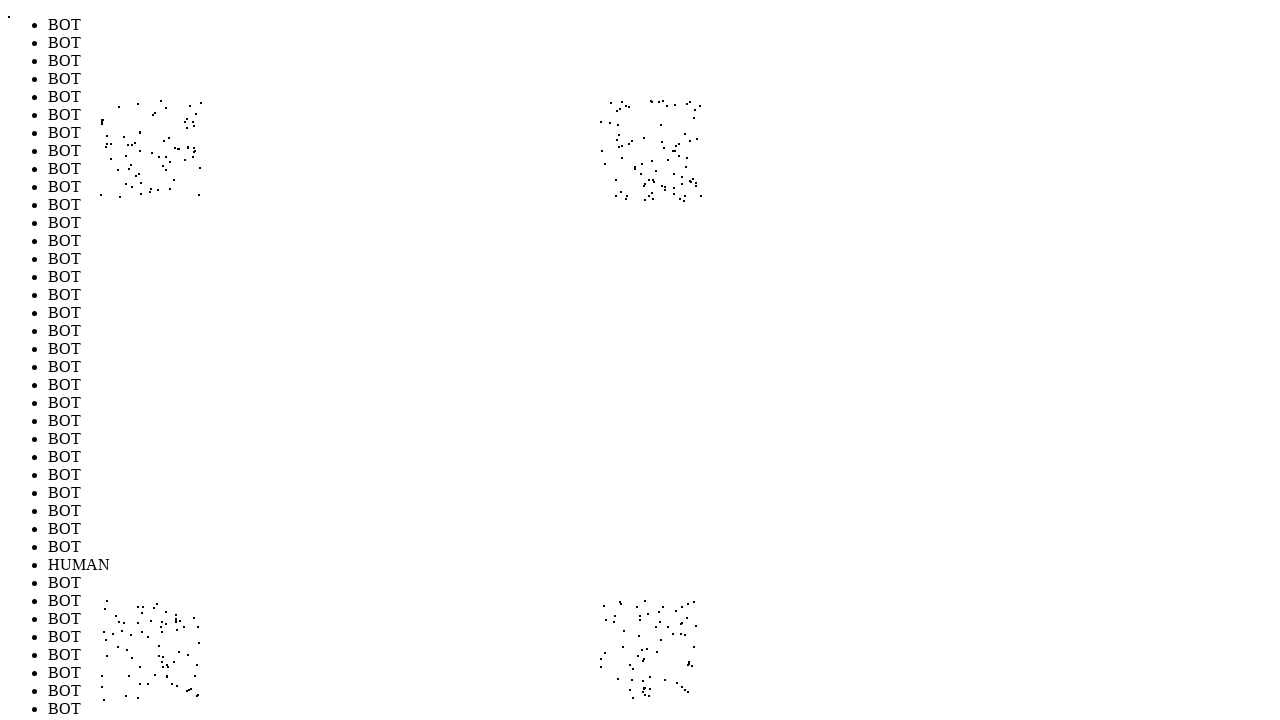

Performed random mouse movement to position (140, 647) to simulate human-like cursor behavior (iteration 284/1000) at (140, 647)
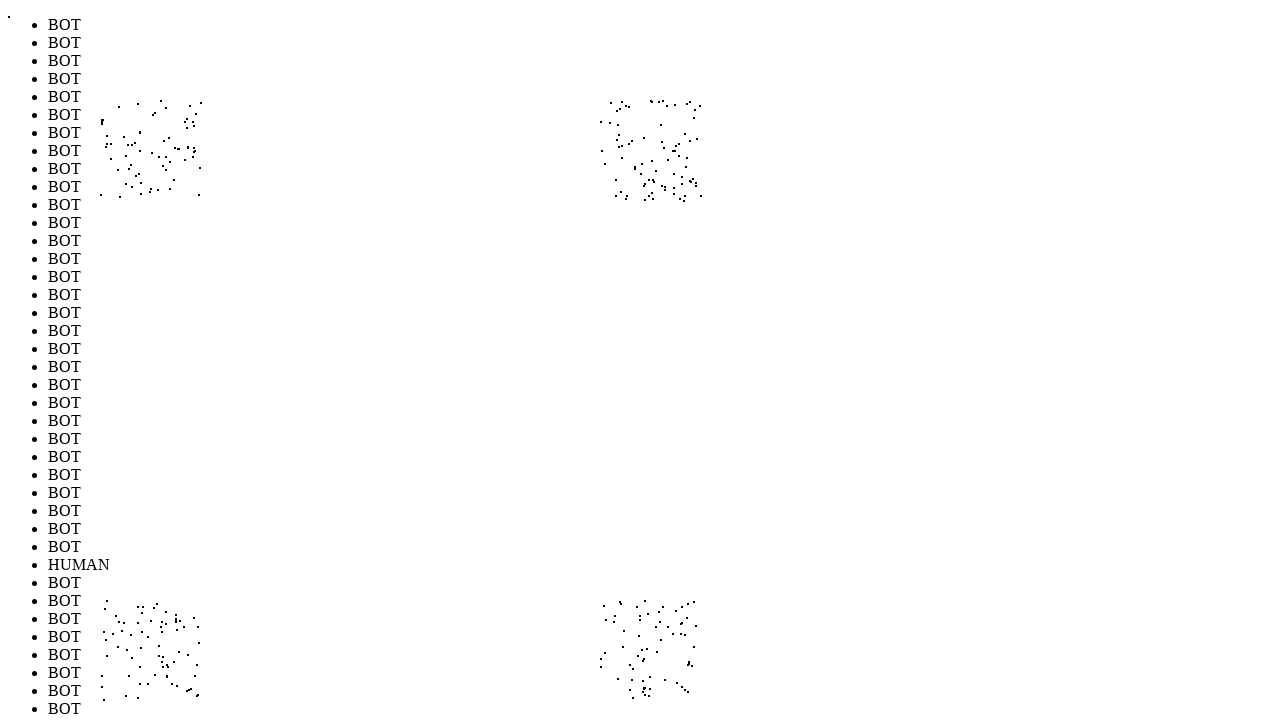

Performed random mouse movement to position (143, 136) to simulate human-like cursor behavior (iteration 285/1000) at (143, 136)
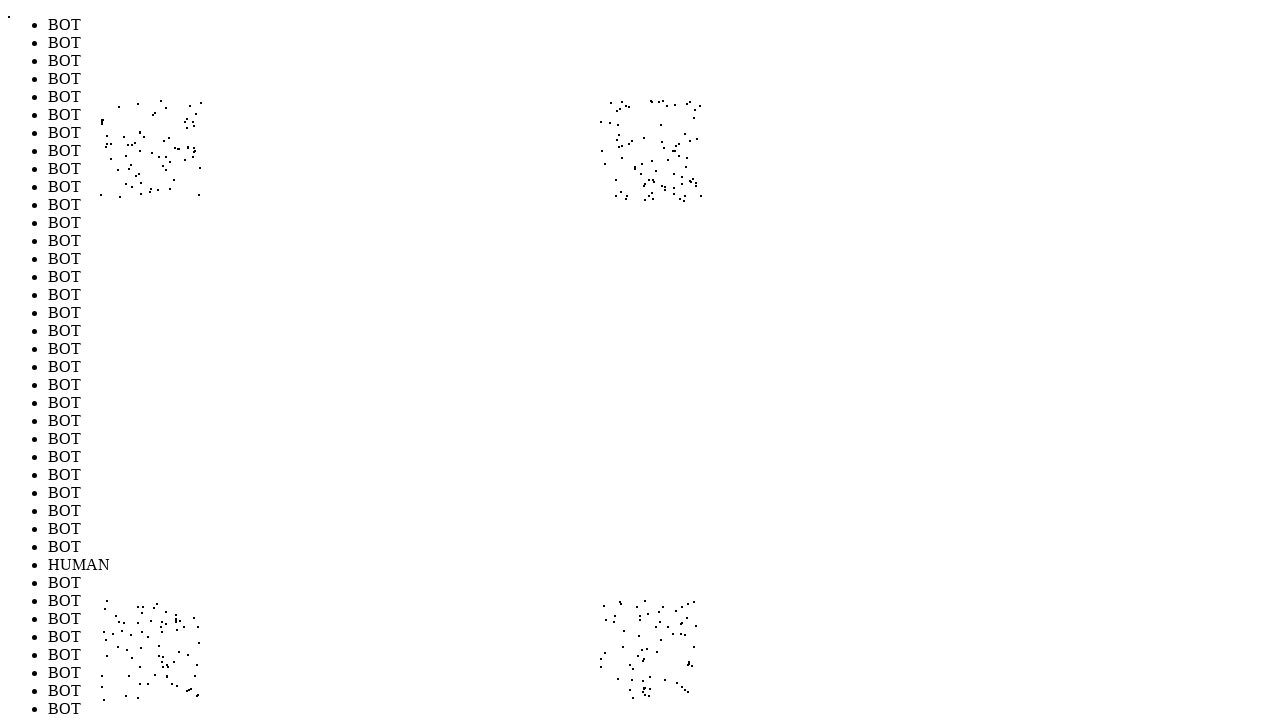

Performed random mouse movement to position (697, 644) to simulate human-like cursor behavior (iteration 286/1000) at (697, 644)
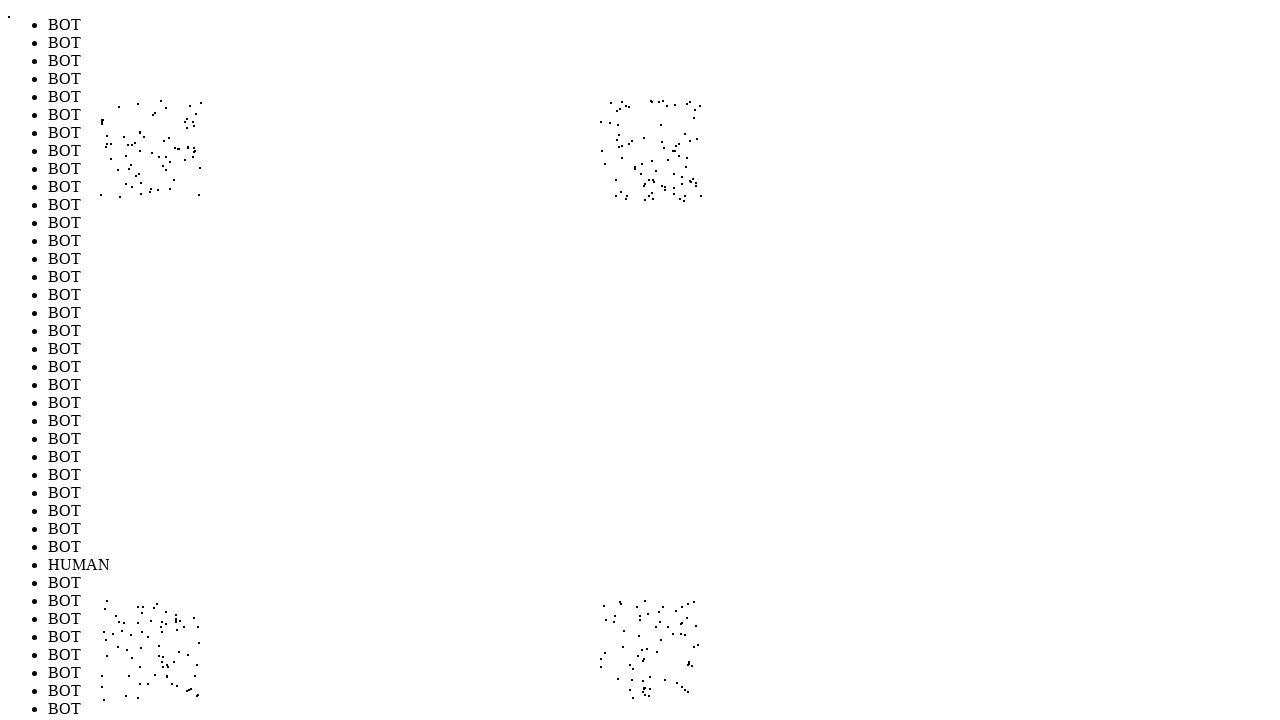

Performed random mouse movement to position (120, 163) to simulate human-like cursor behavior (iteration 287/1000) at (120, 163)
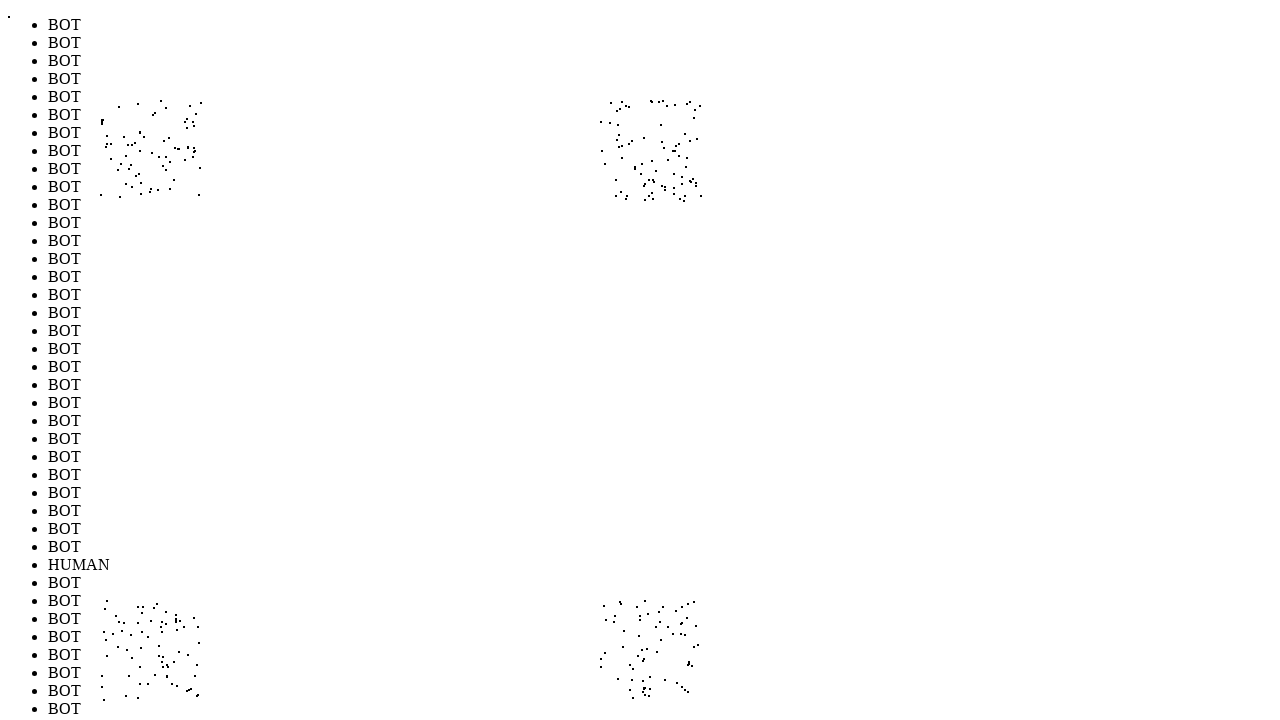

Performed random mouse movement to position (132, 115) to simulate human-like cursor behavior (iteration 288/1000) at (132, 115)
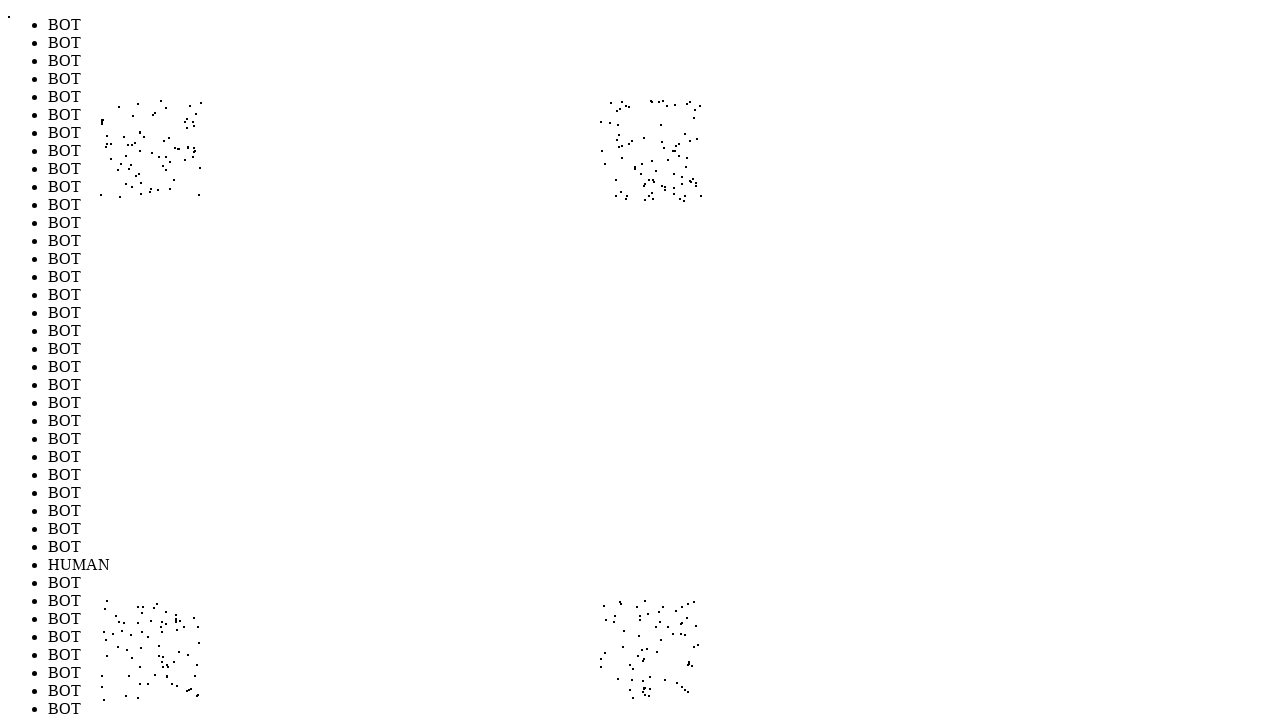

Performed random mouse movement to position (680, 139) to simulate human-like cursor behavior (iteration 289/1000) at (680, 139)
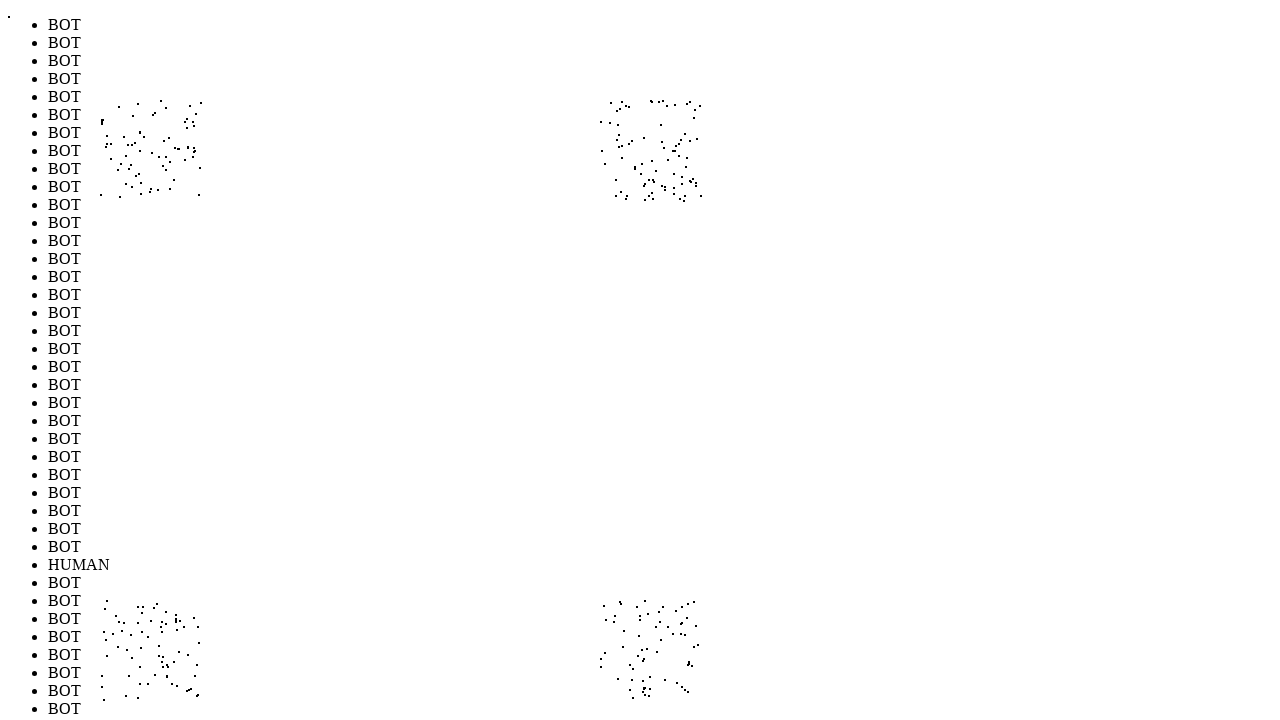

Performed random mouse movement to position (671, 616) to simulate human-like cursor behavior (iteration 290/1000) at (671, 616)
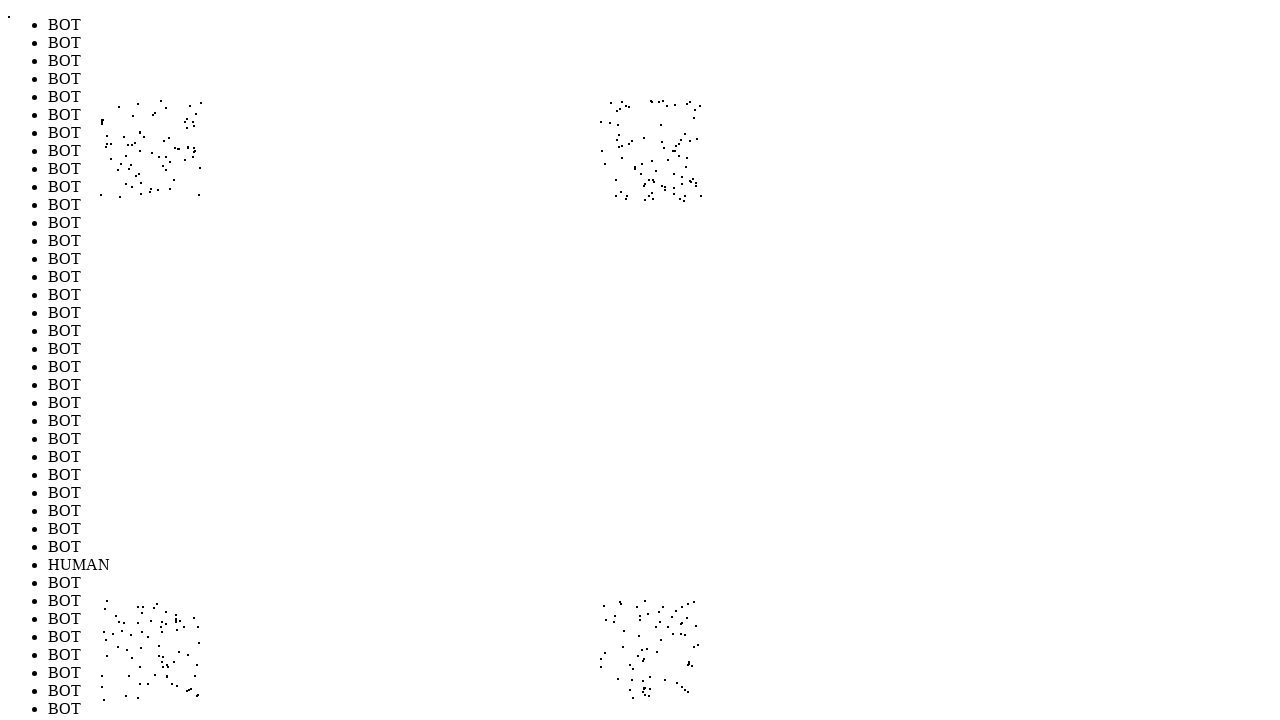

Performed random mouse movement to position (699, 658) to simulate human-like cursor behavior (iteration 291/1000) at (699, 658)
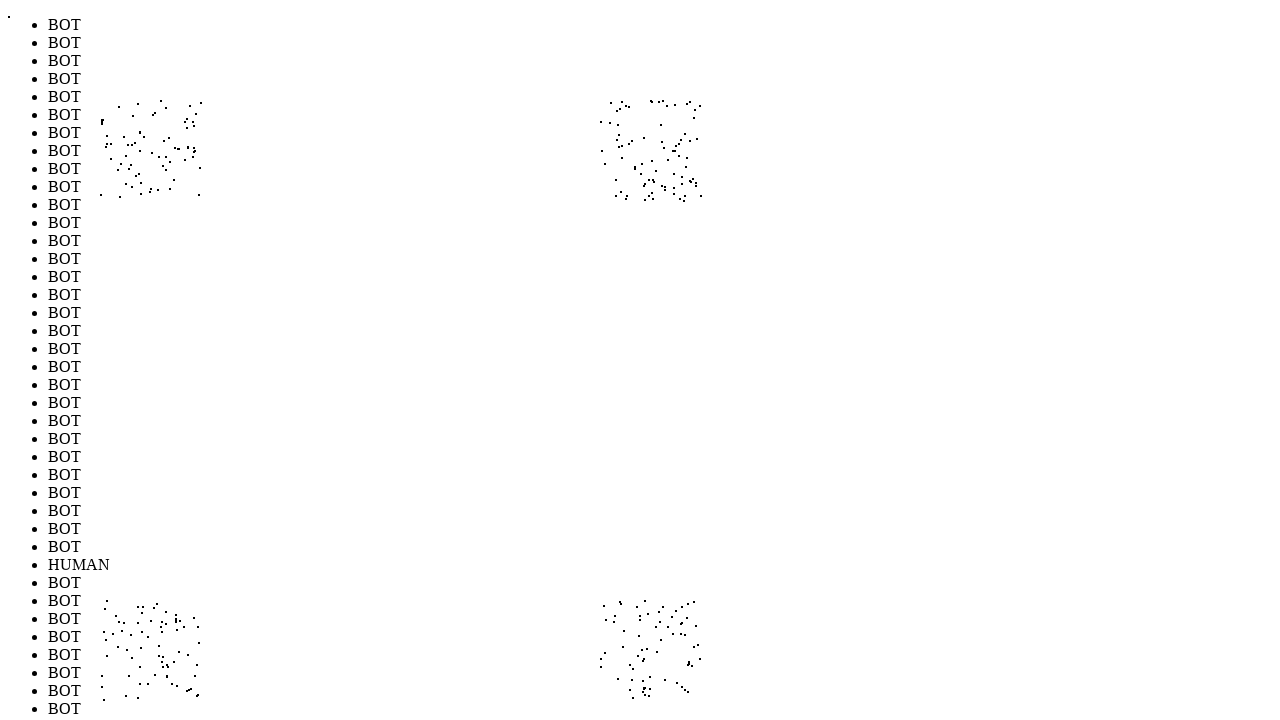

Performed random mouse movement to position (604, 697) to simulate human-like cursor behavior (iteration 292/1000) at (604, 697)
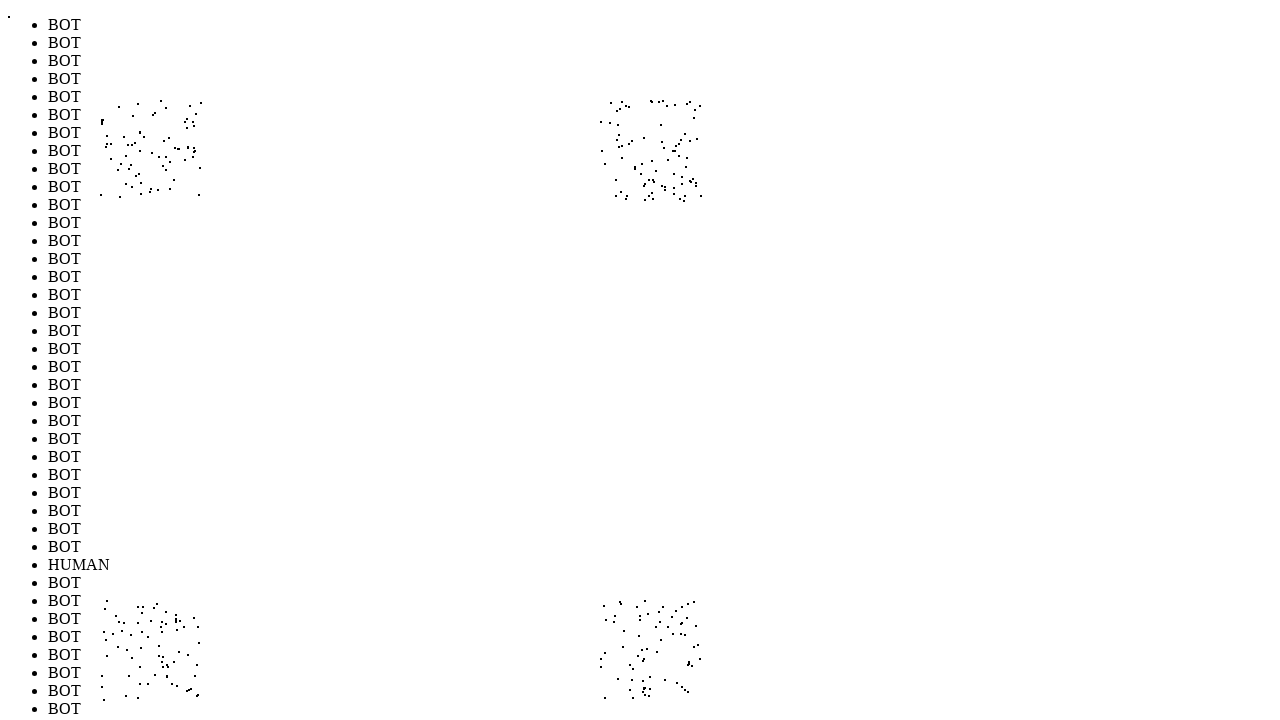

Performed random mouse movement to position (163, 694) to simulate human-like cursor behavior (iteration 293/1000) at (163, 694)
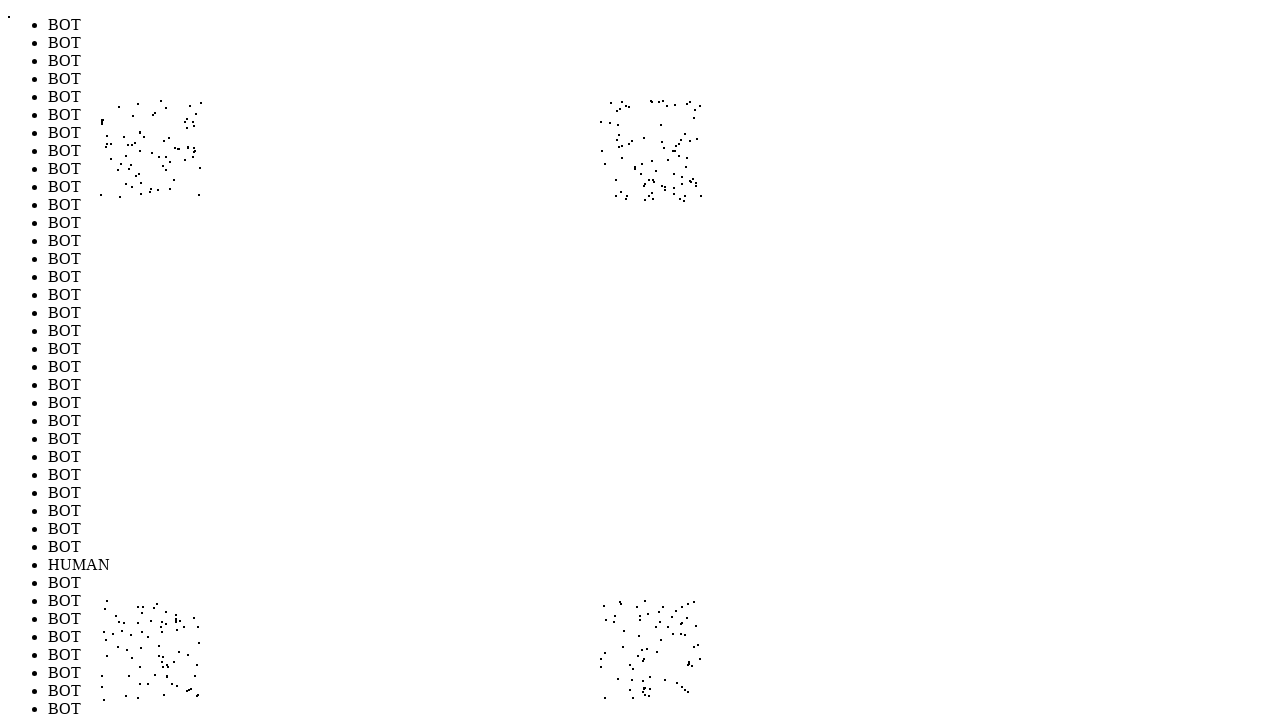

Performed random mouse movement to position (641, 688) to simulate human-like cursor behavior (iteration 294/1000) at (641, 688)
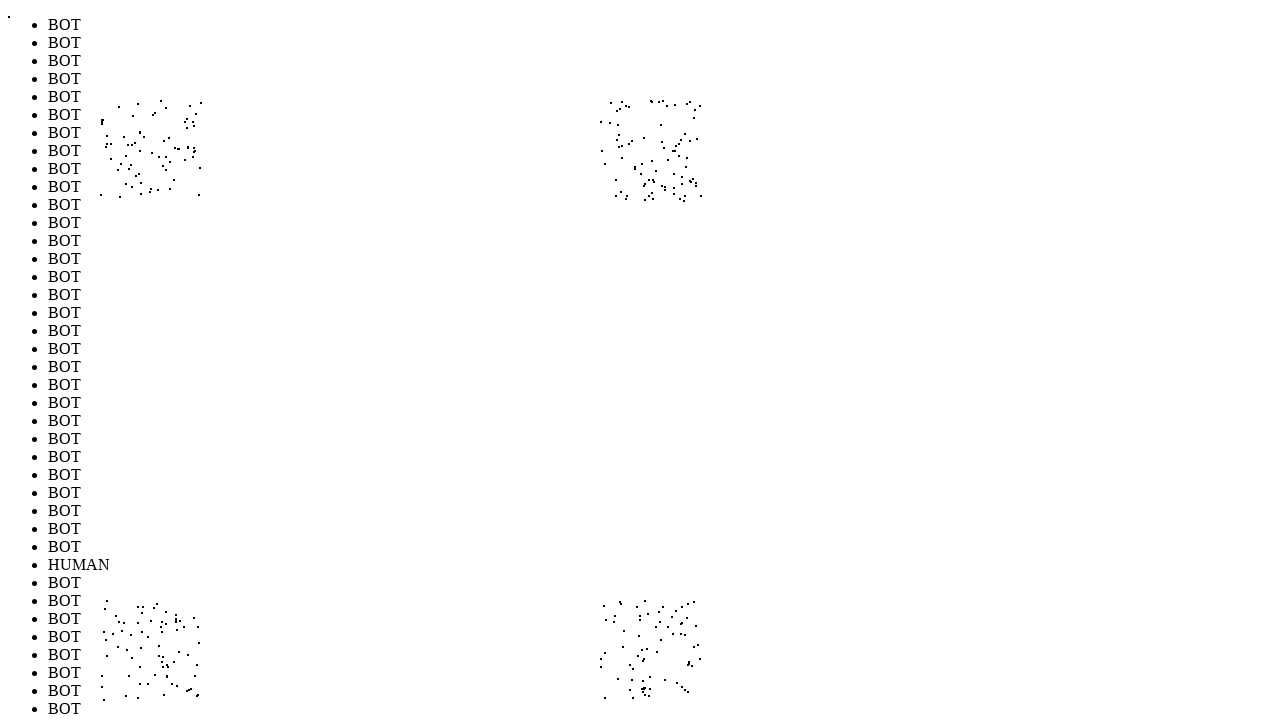

Performed random mouse movement to position (147, 601) to simulate human-like cursor behavior (iteration 295/1000) at (147, 601)
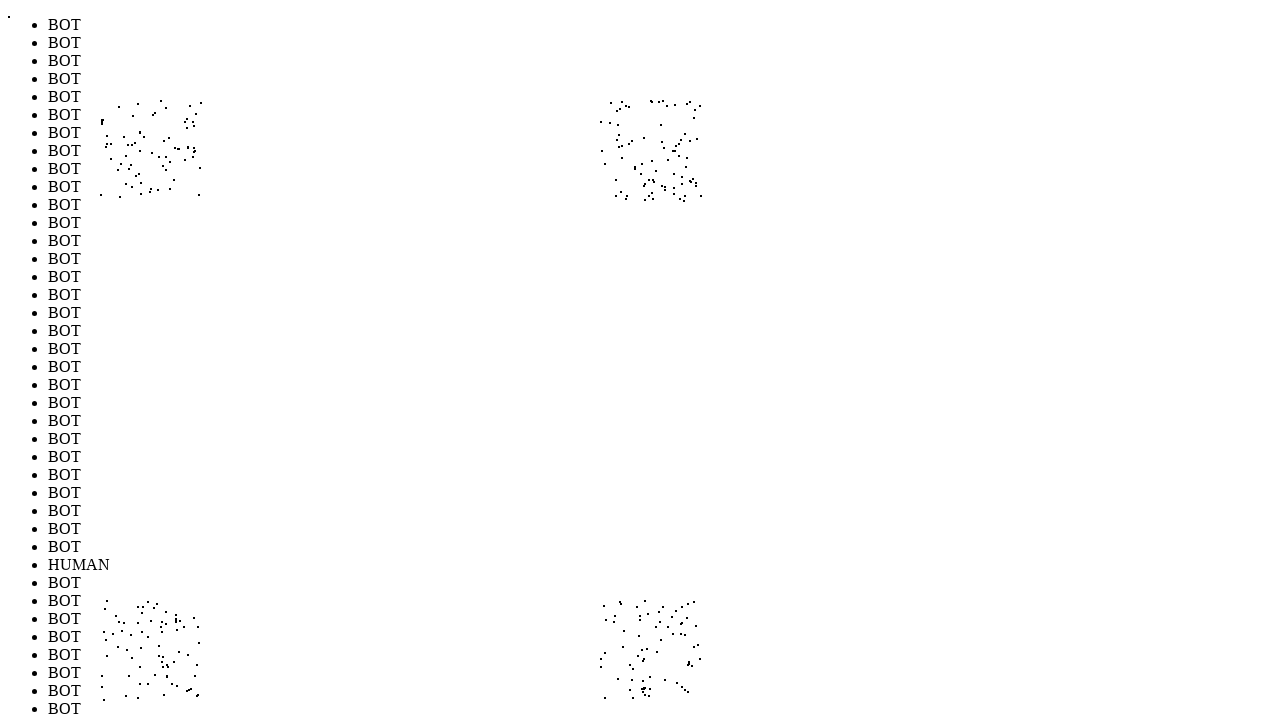

Performed random mouse movement to position (604, 672) to simulate human-like cursor behavior (iteration 296/1000) at (604, 672)
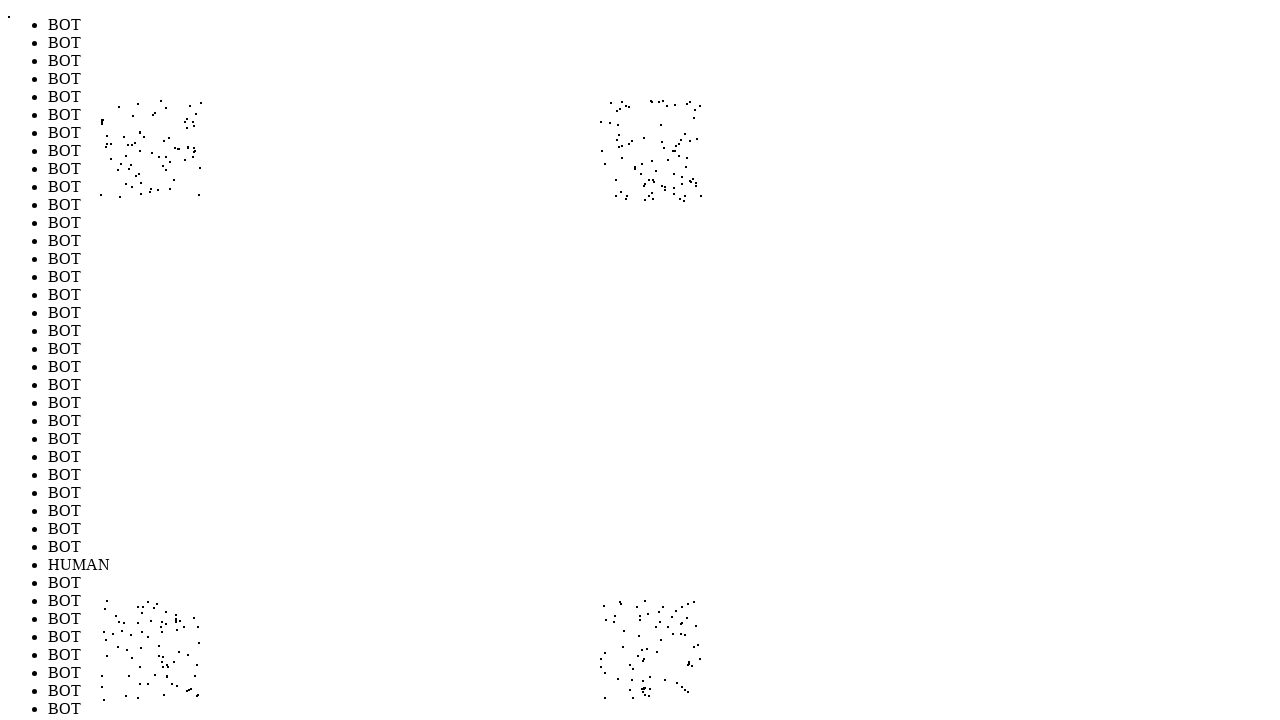

Performed random mouse movement to position (195, 633) to simulate human-like cursor behavior (iteration 297/1000) at (195, 633)
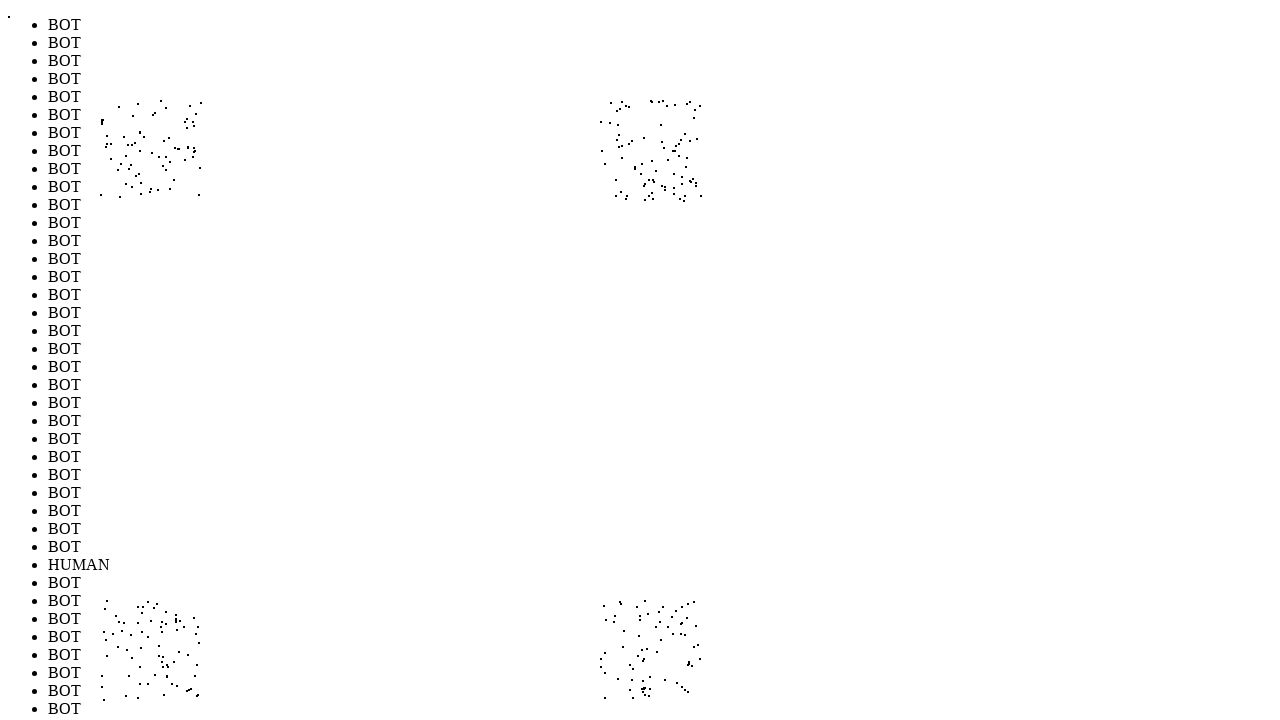

Performed random mouse movement to position (131, 620) to simulate human-like cursor behavior (iteration 298/1000) at (131, 620)
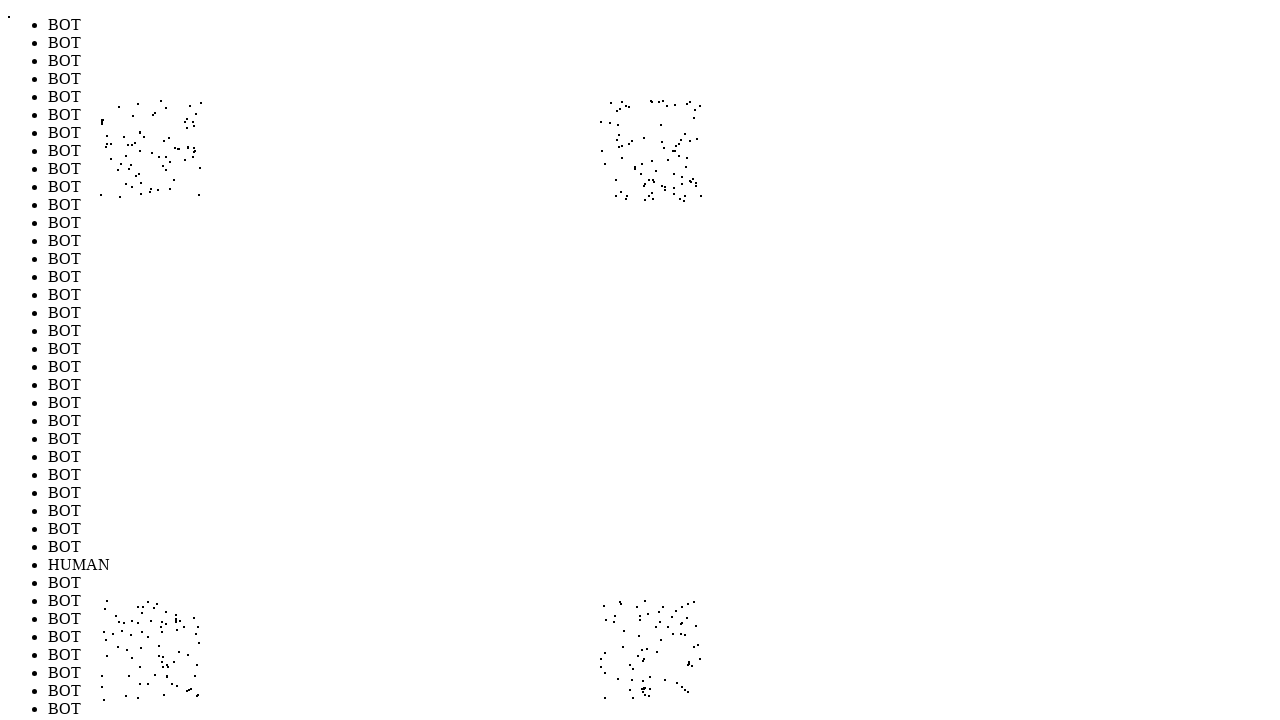

Performed random mouse movement to position (683, 117) to simulate human-like cursor behavior (iteration 299/1000) at (683, 117)
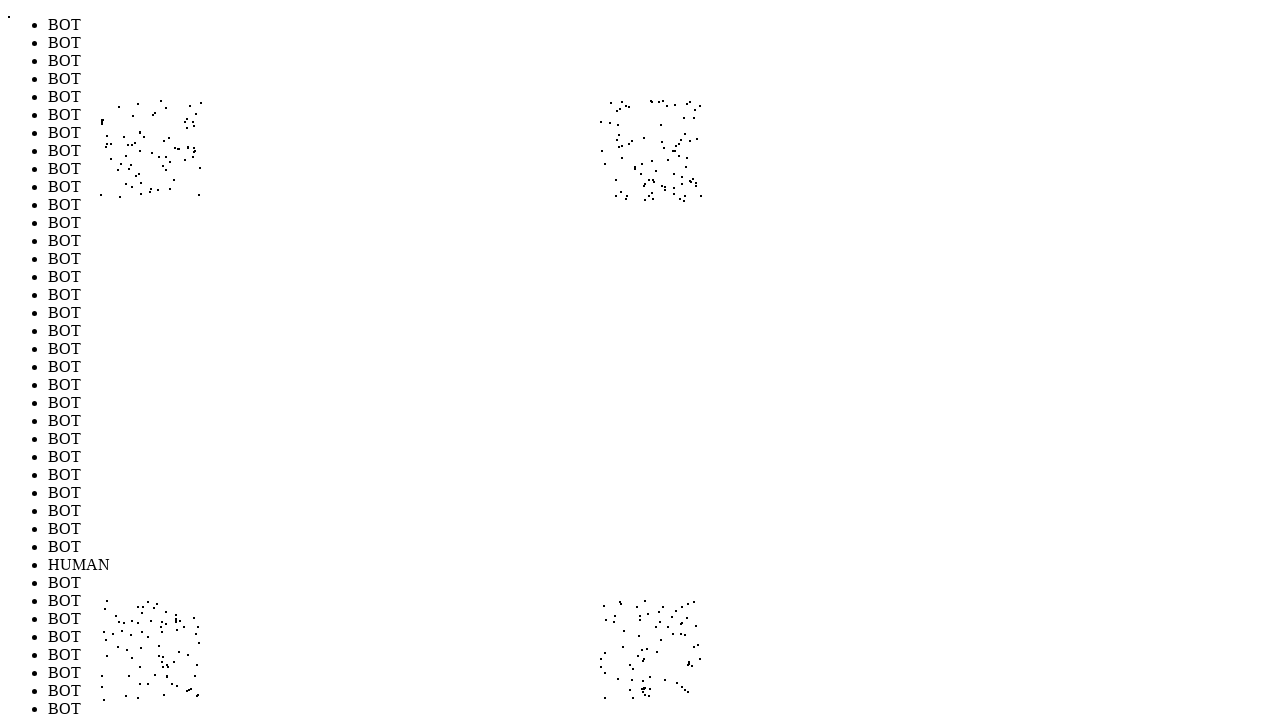

Performed random mouse movement to position (658, 167) to simulate human-like cursor behavior (iteration 300/1000) at (658, 167)
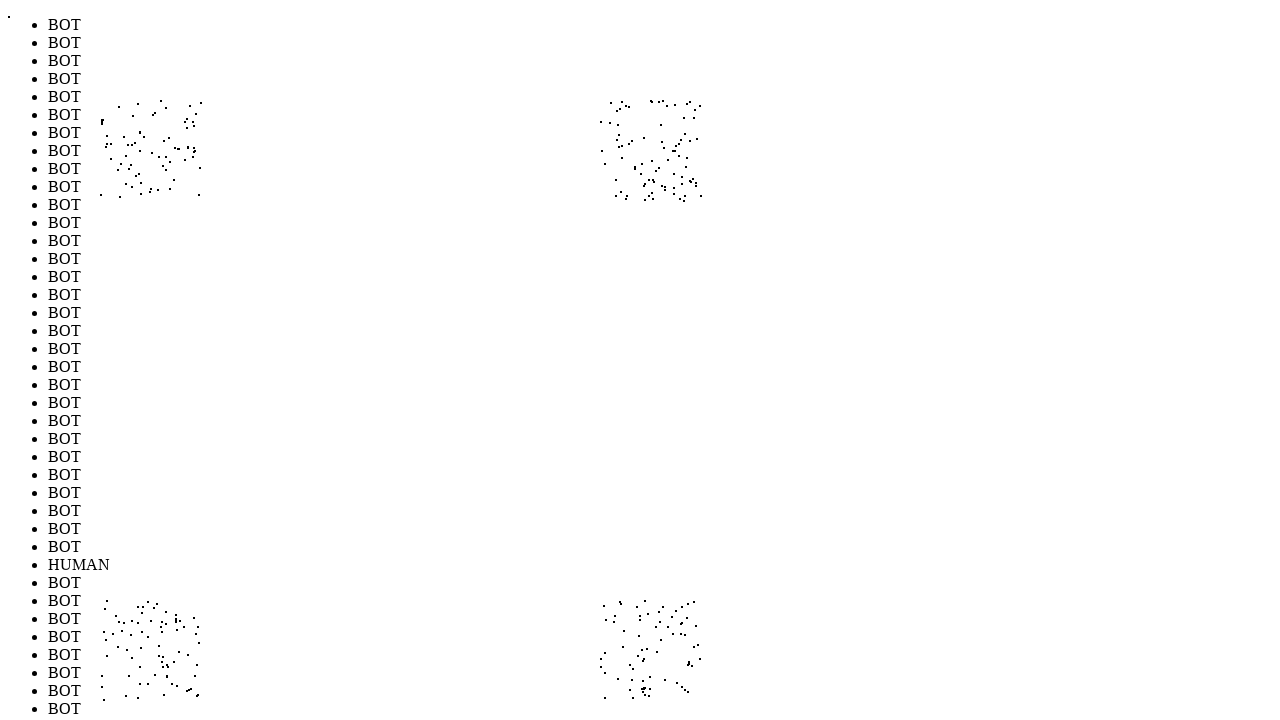

Performed random mouse movement to position (684, 675) to simulate human-like cursor behavior (iteration 301/1000) at (684, 675)
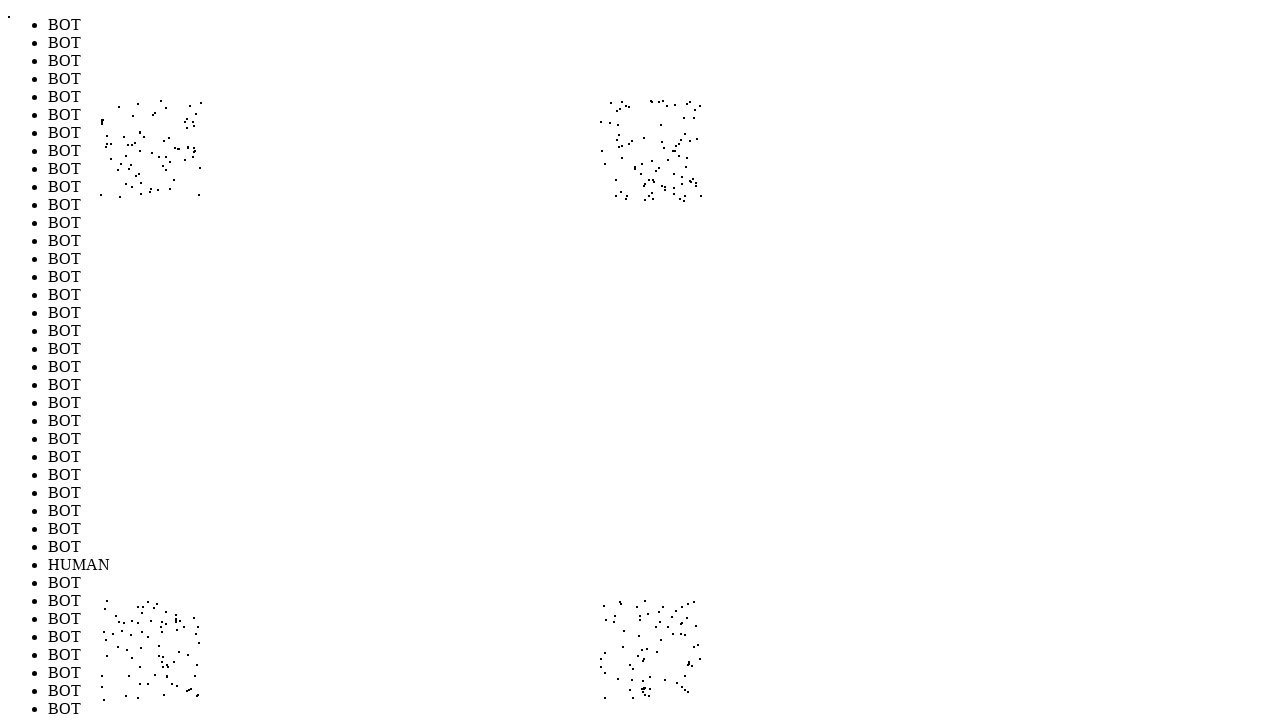

Performed random mouse movement to position (622, 137) to simulate human-like cursor behavior (iteration 302/1000) at (622, 137)
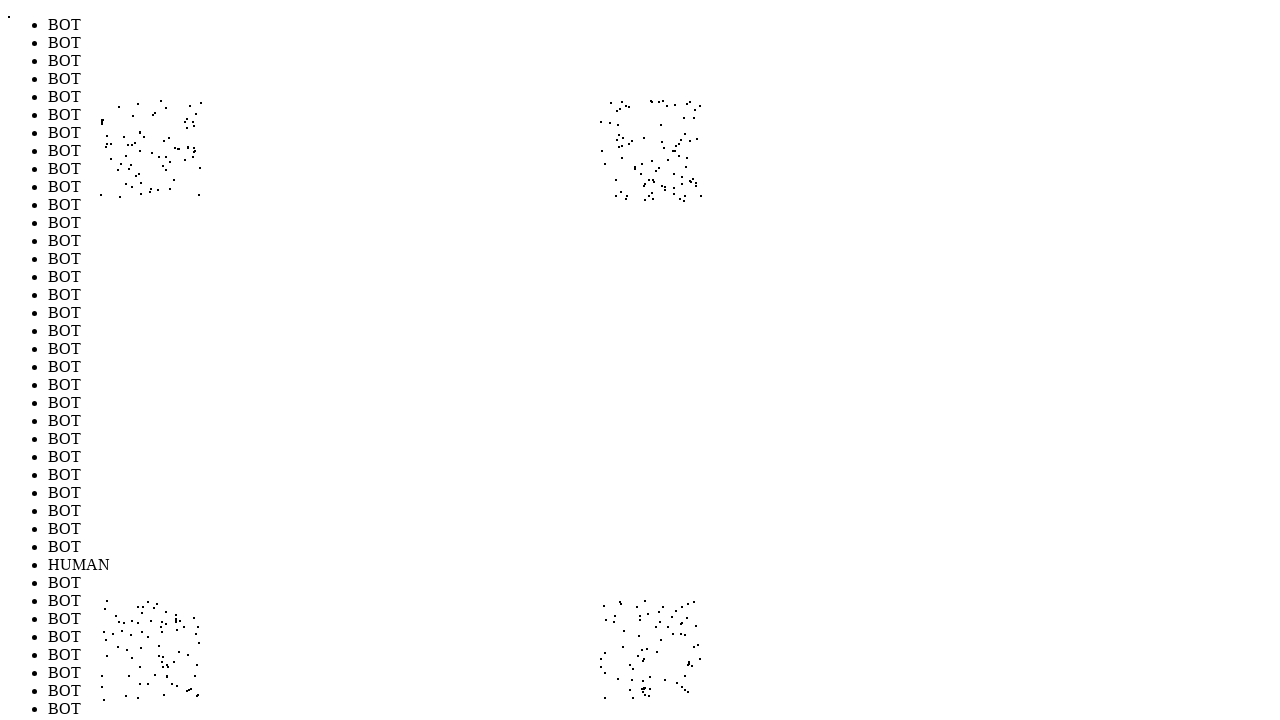

Performed random mouse movement to position (155, 146) to simulate human-like cursor behavior (iteration 303/1000) at (155, 146)
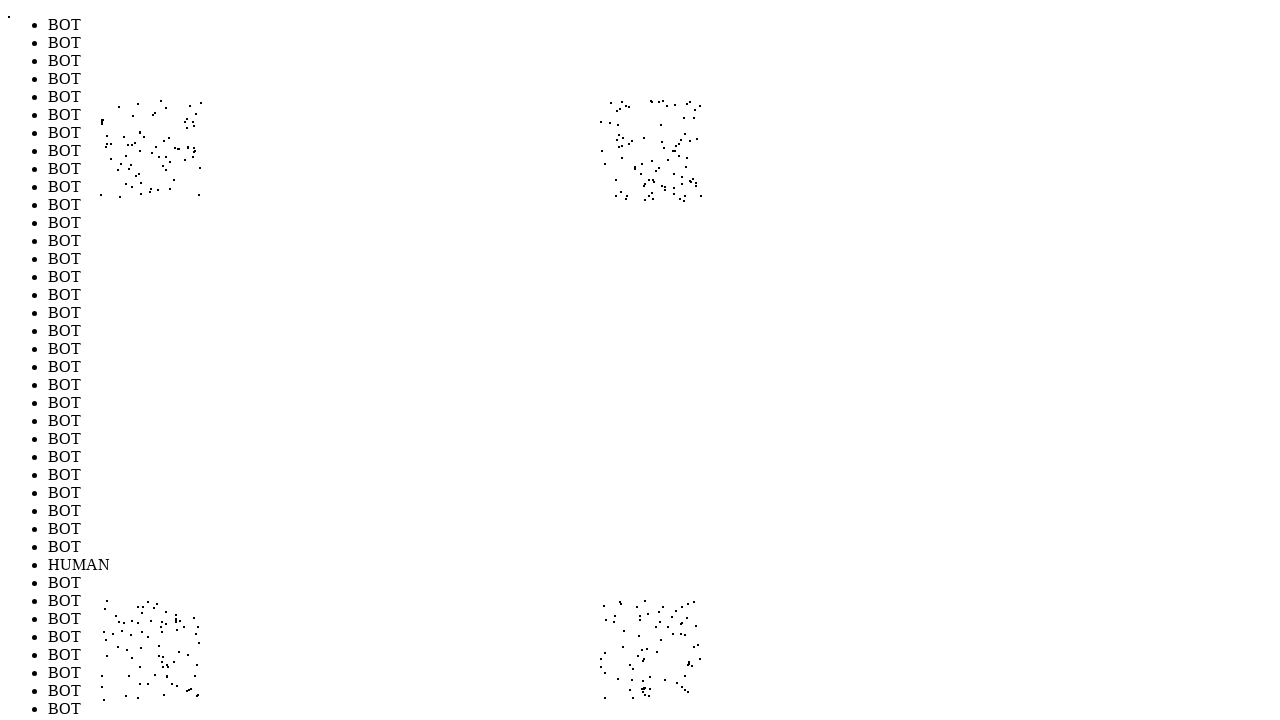

Performed random mouse movement to position (668, 609) to simulate human-like cursor behavior (iteration 304/1000) at (668, 609)
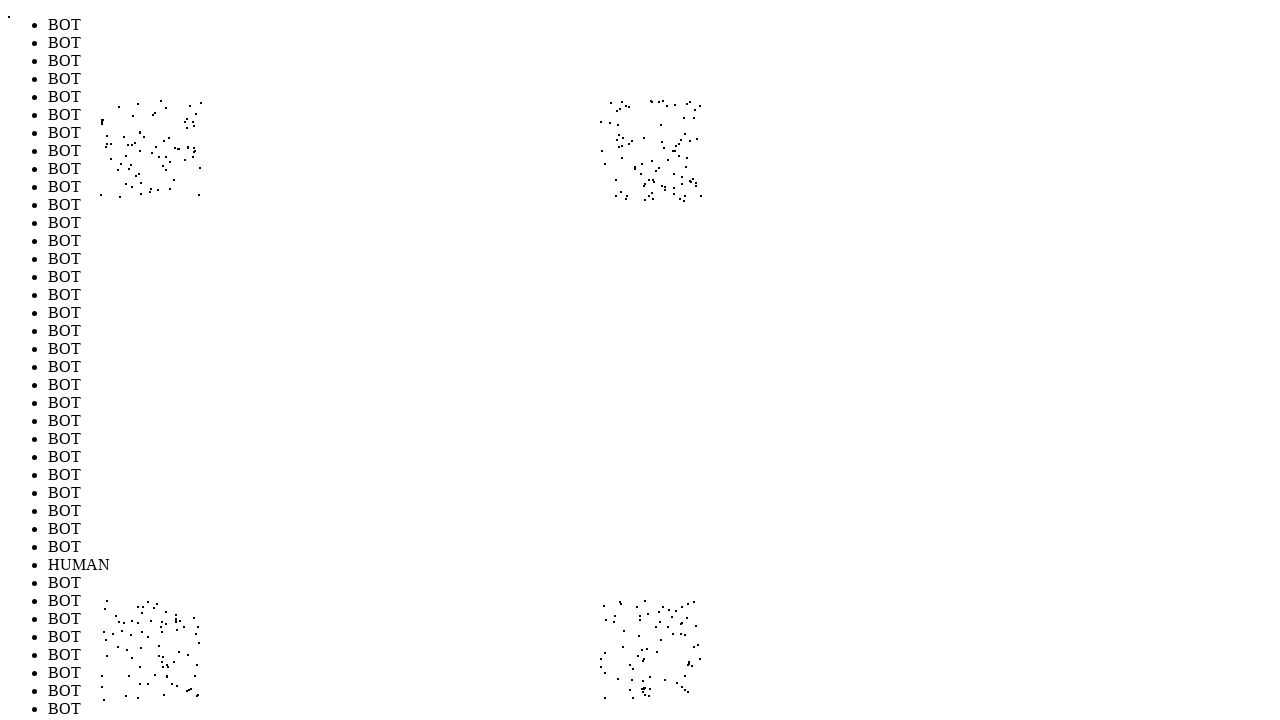

Performed random mouse movement to position (666, 102) to simulate human-like cursor behavior (iteration 305/1000) at (666, 102)
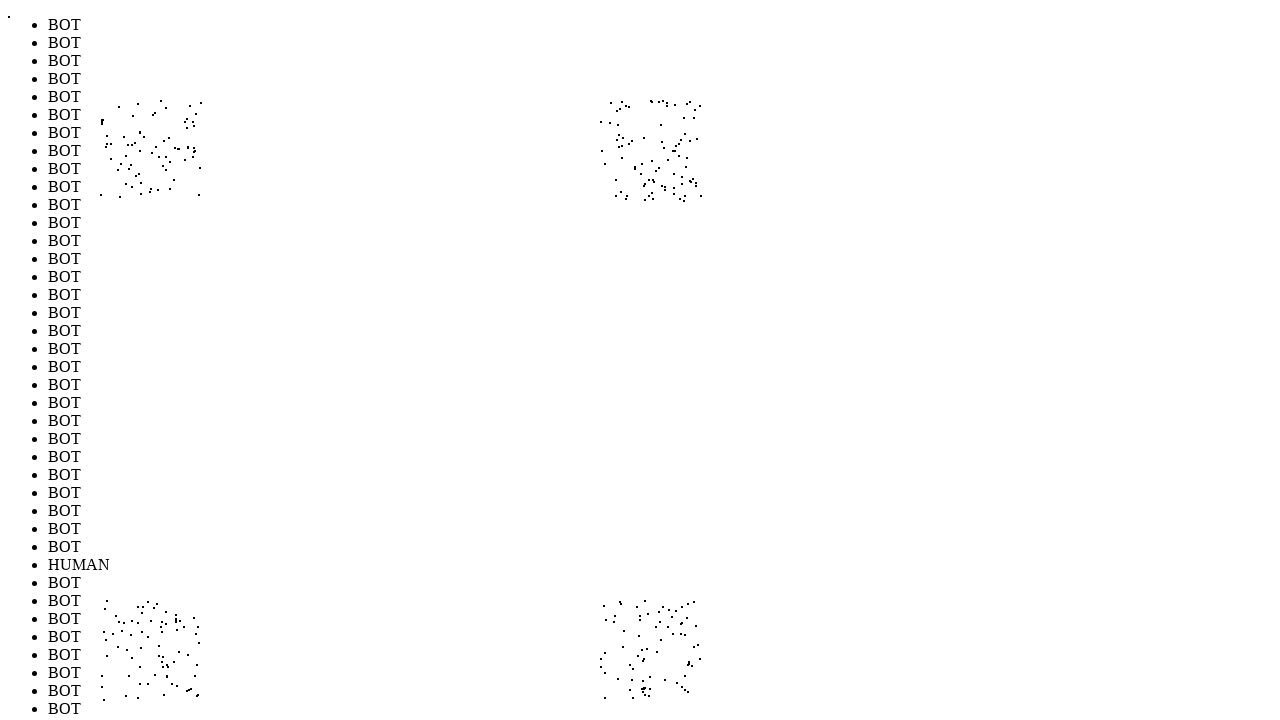

Performed random mouse movement to position (199, 699) to simulate human-like cursor behavior (iteration 306/1000) at (199, 699)
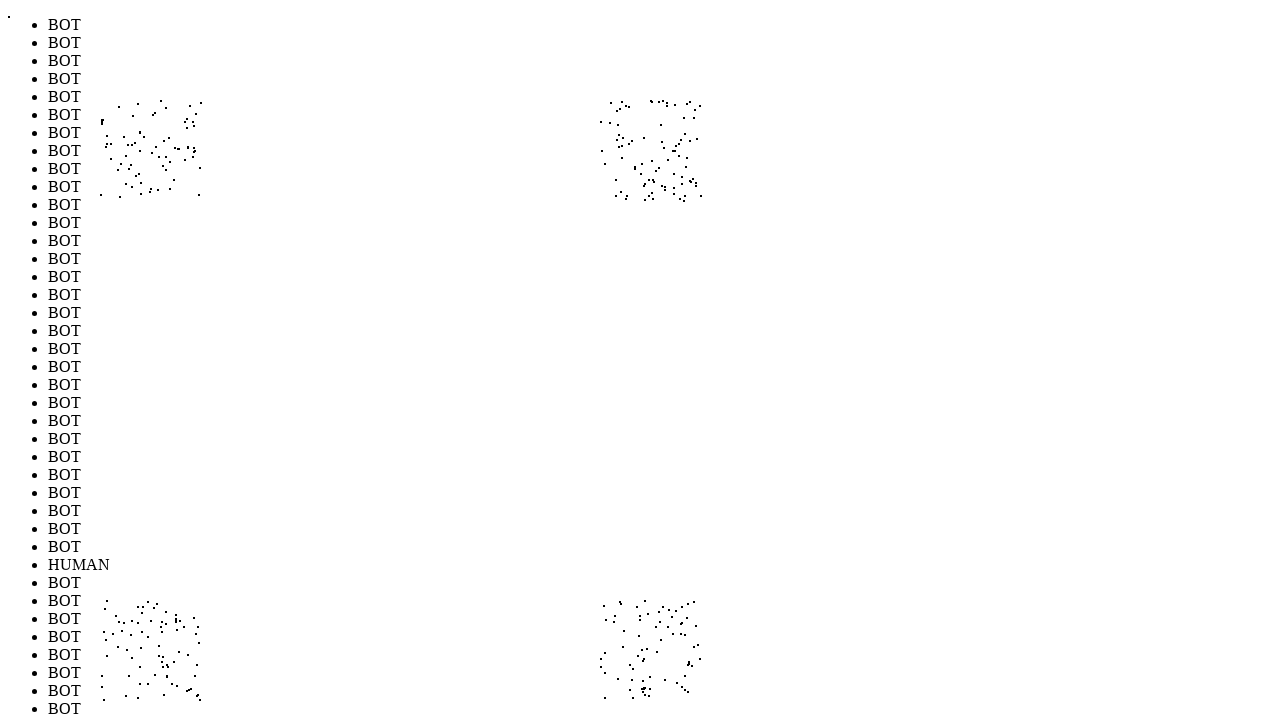

Performed random mouse movement to position (121, 643) to simulate human-like cursor behavior (iteration 307/1000) at (121, 643)
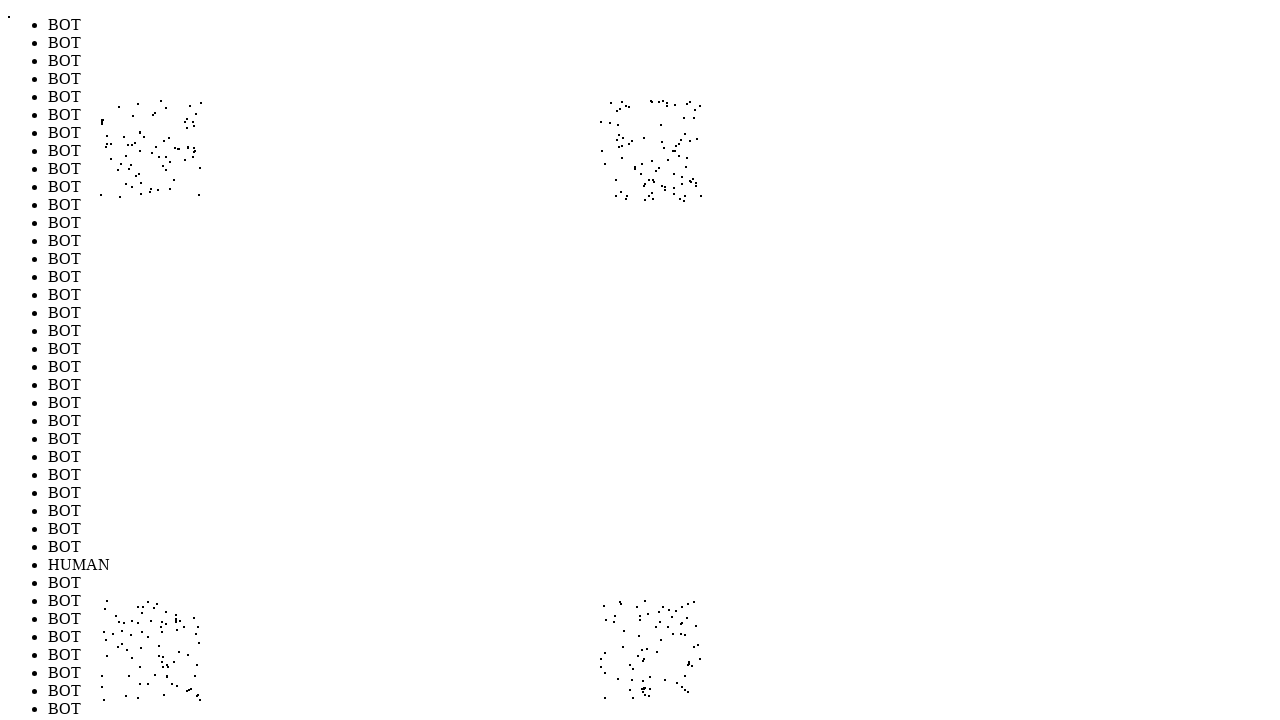

Performed random mouse movement to position (627, 136) to simulate human-like cursor behavior (iteration 308/1000) at (627, 136)
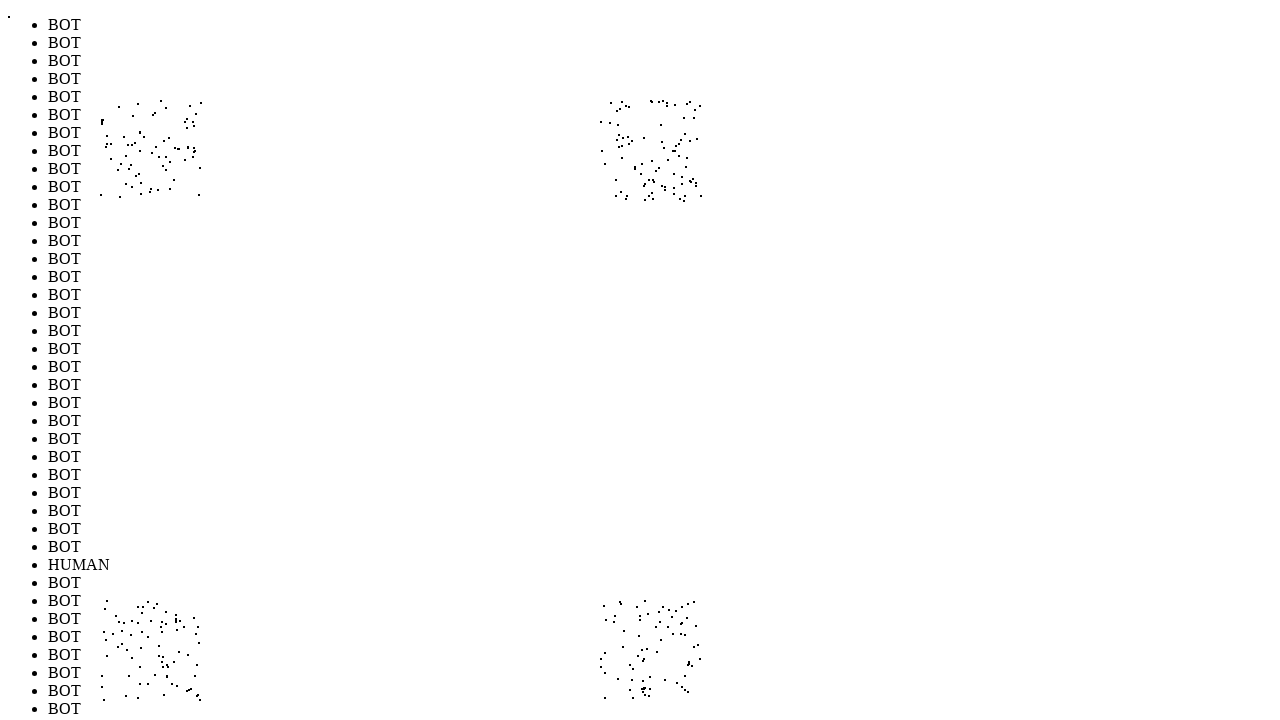

Performed random mouse movement to position (134, 697) to simulate human-like cursor behavior (iteration 309/1000) at (134, 697)
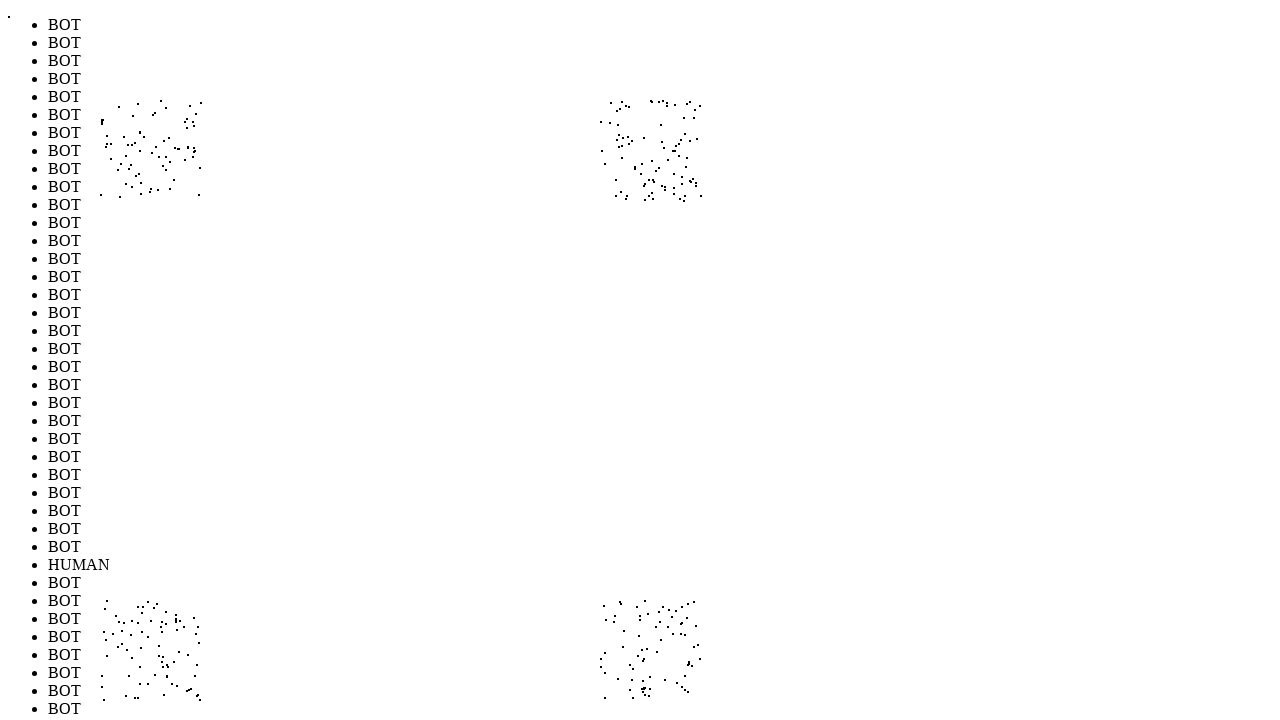

Performed random mouse movement to position (161, 634) to simulate human-like cursor behavior (iteration 310/1000) at (161, 634)
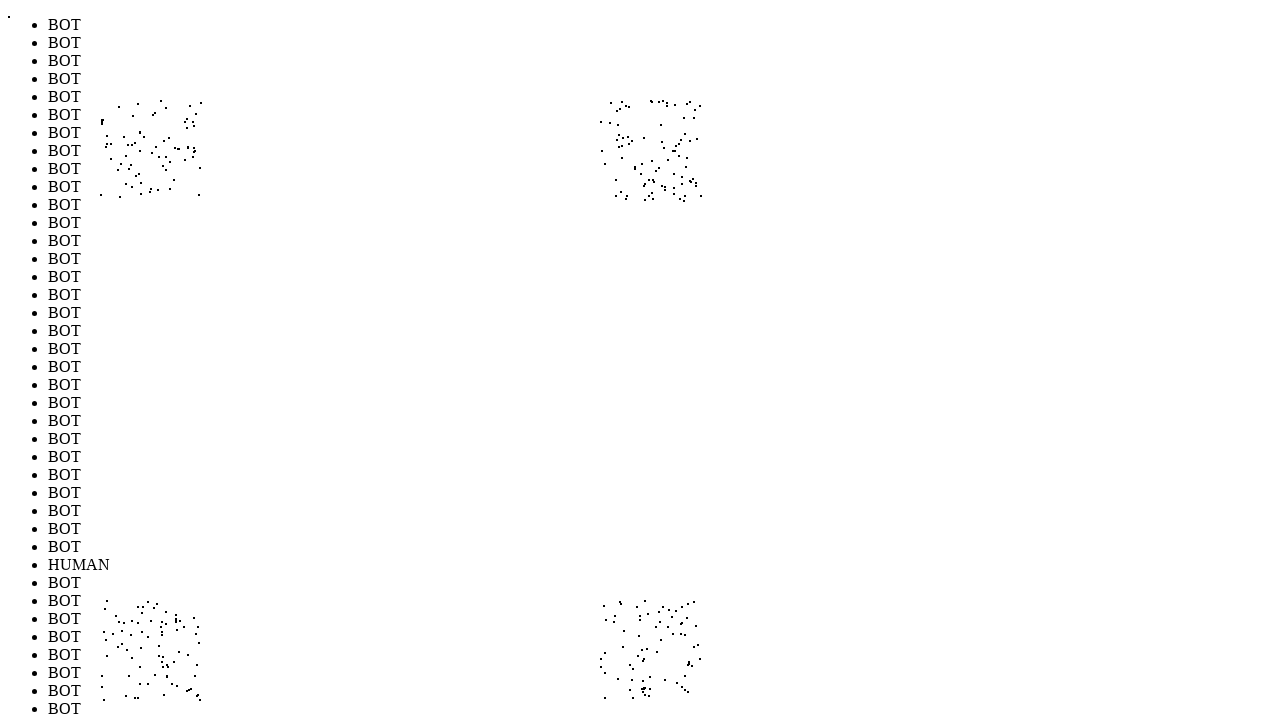

Performed random mouse movement to position (128, 614) to simulate human-like cursor behavior (iteration 311/1000) at (128, 614)
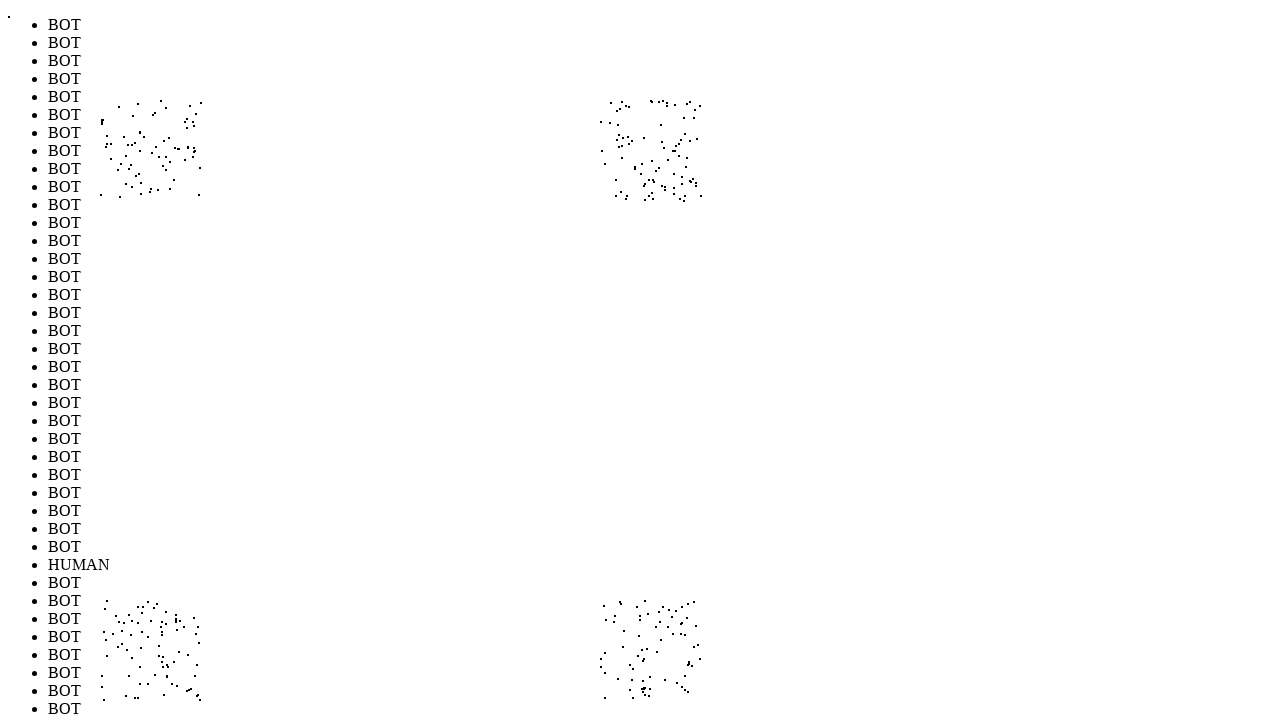

Performed random mouse movement to position (678, 155) to simulate human-like cursor behavior (iteration 312/1000) at (678, 155)
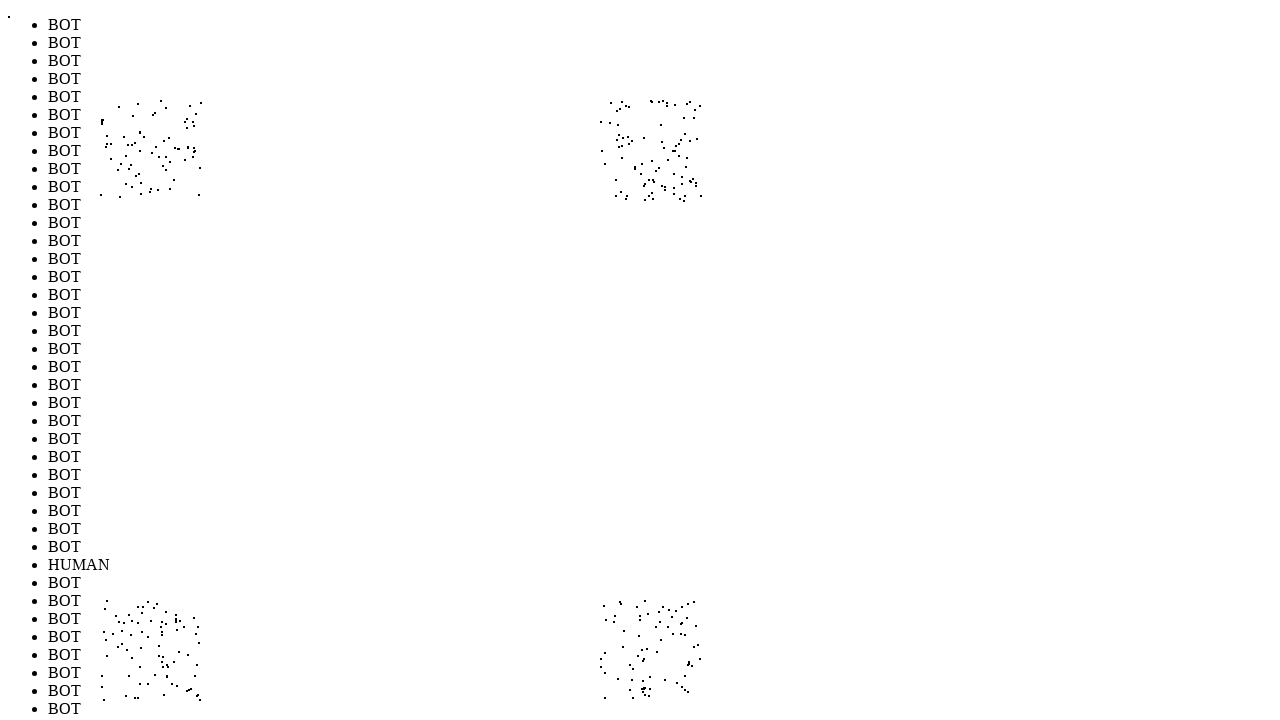

Performed random mouse movement to position (607, 165) to simulate human-like cursor behavior (iteration 313/1000) at (607, 165)
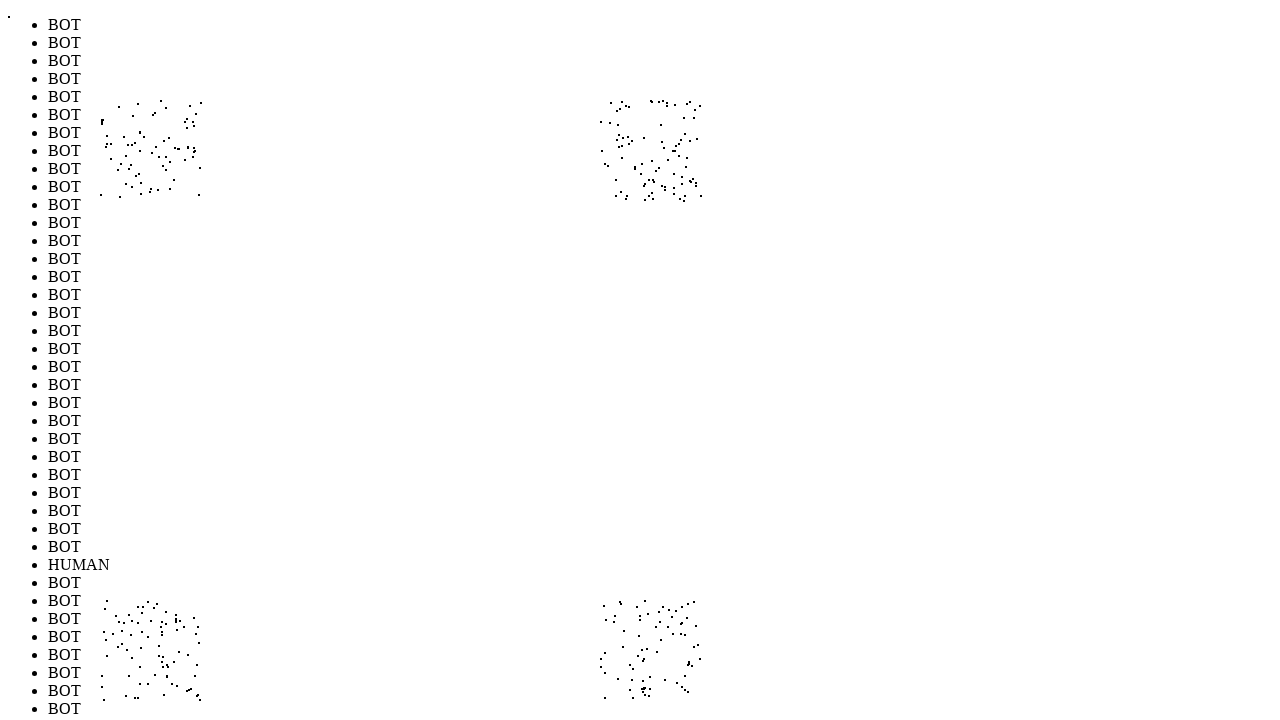

Performed random mouse movement to position (170, 147) to simulate human-like cursor behavior (iteration 314/1000) at (170, 147)
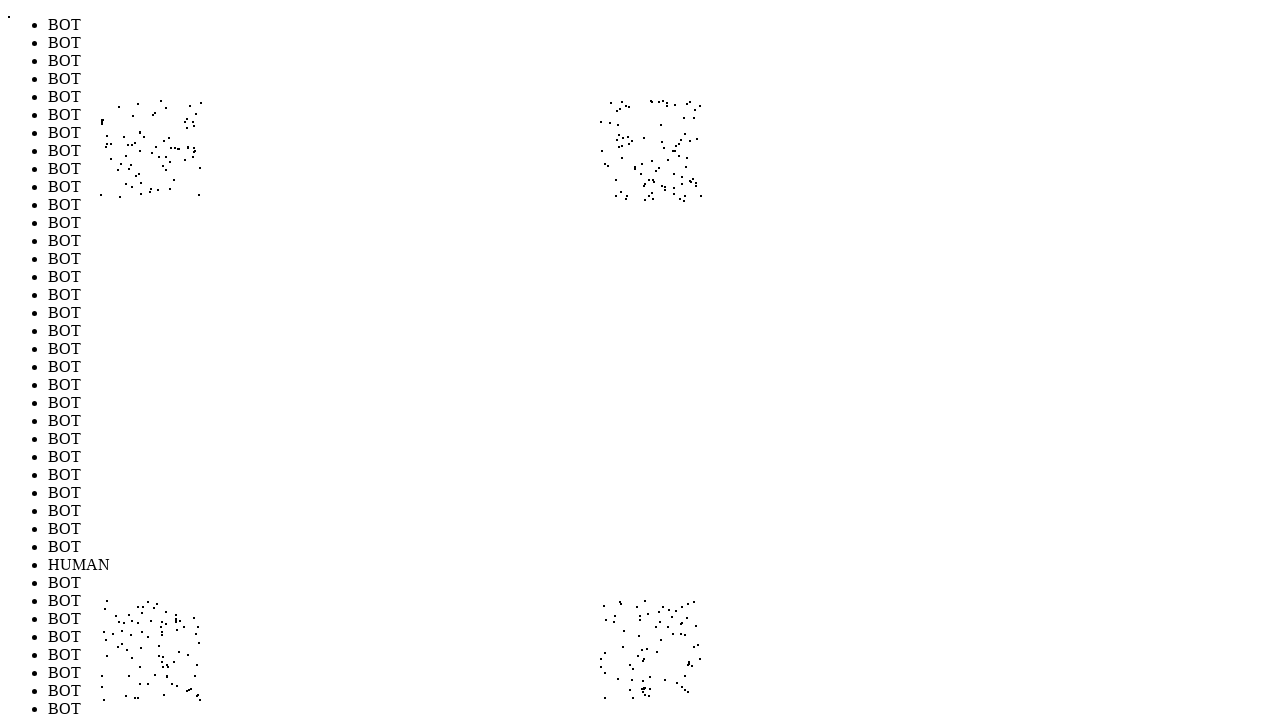

Performed random mouse movement to position (200, 695) to simulate human-like cursor behavior (iteration 315/1000) at (200, 695)
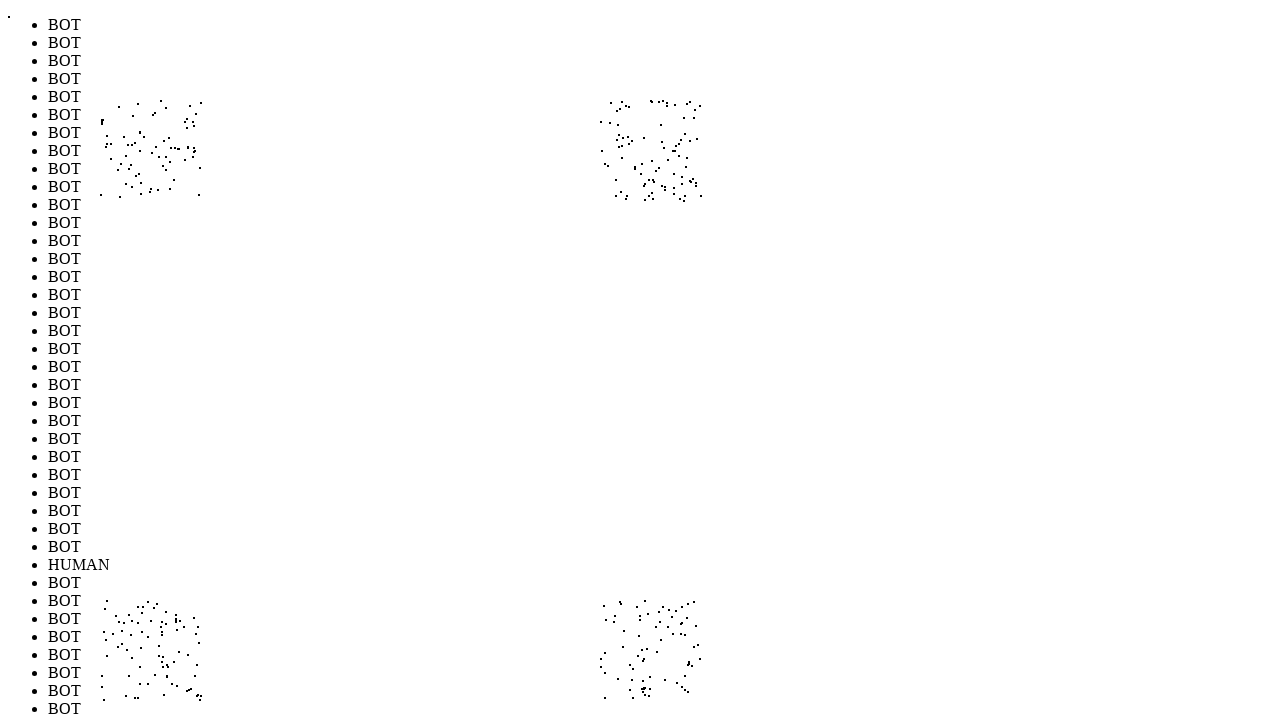

Performed random mouse movement to position (645, 172) to simulate human-like cursor behavior (iteration 316/1000) at (645, 172)
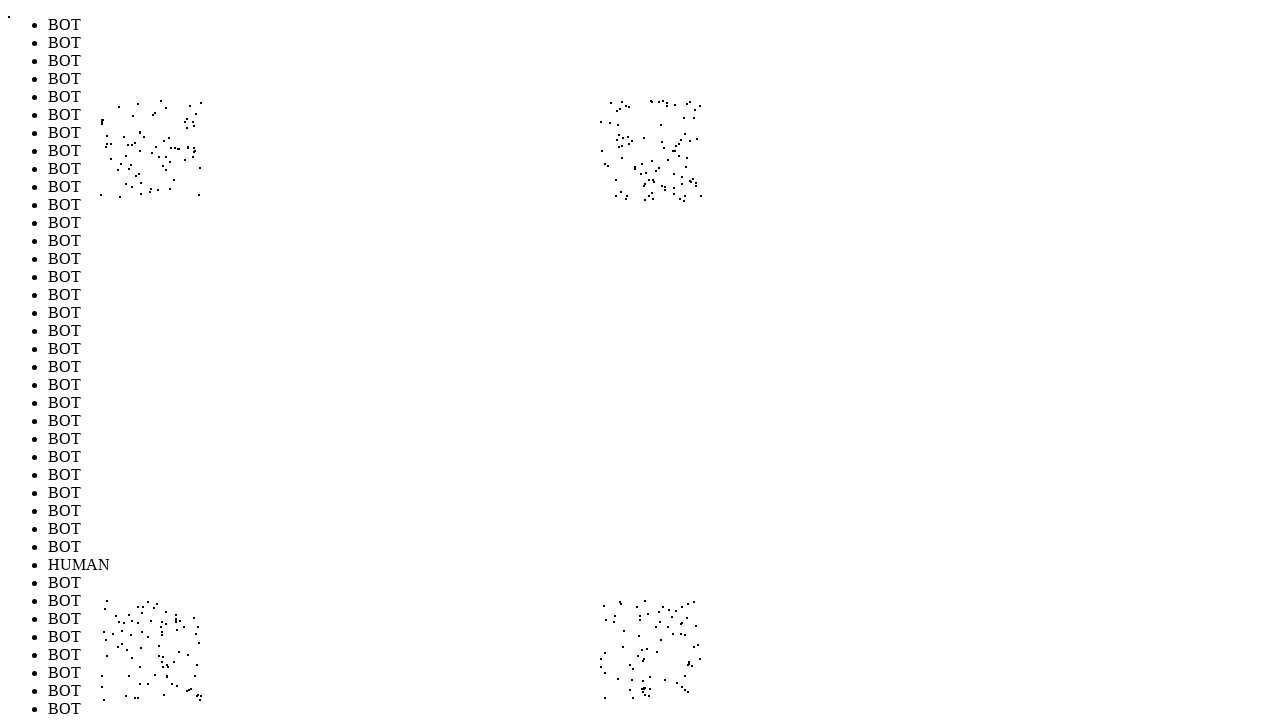

Performed random mouse movement to position (665, 694) to simulate human-like cursor behavior (iteration 317/1000) at (665, 694)
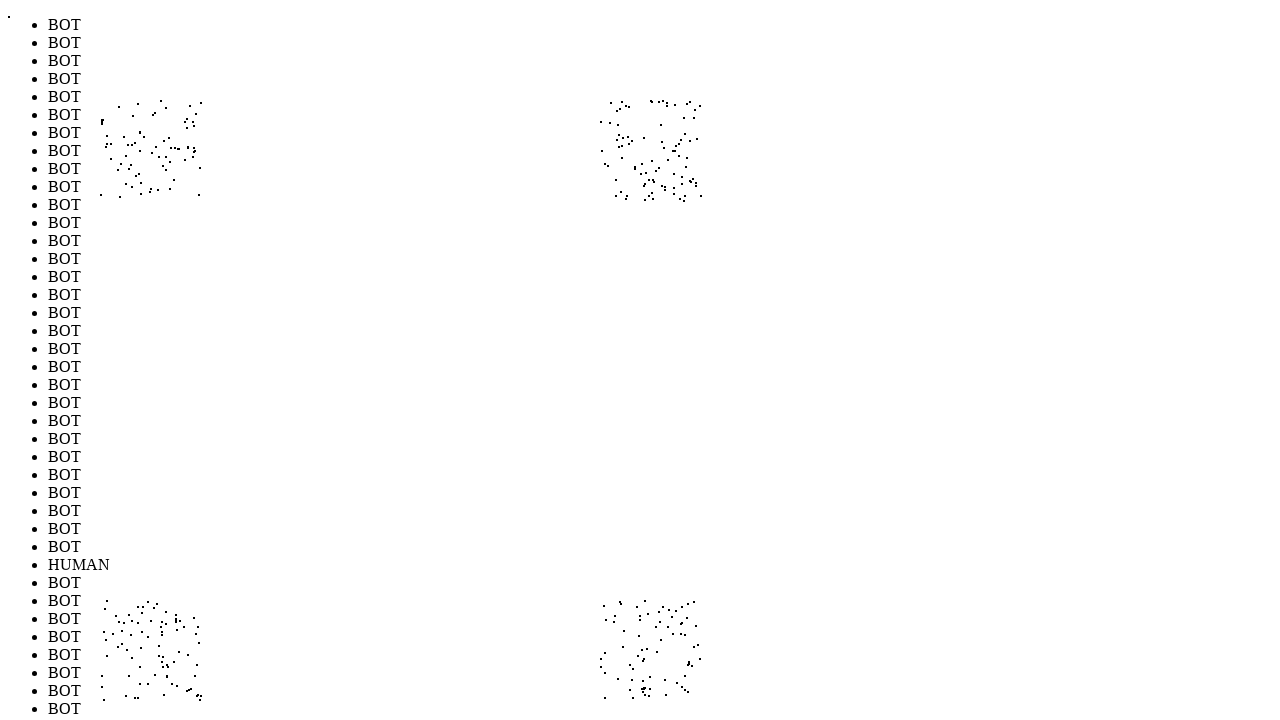

Performed random mouse movement to position (629, 649) to simulate human-like cursor behavior (iteration 318/1000) at (629, 649)
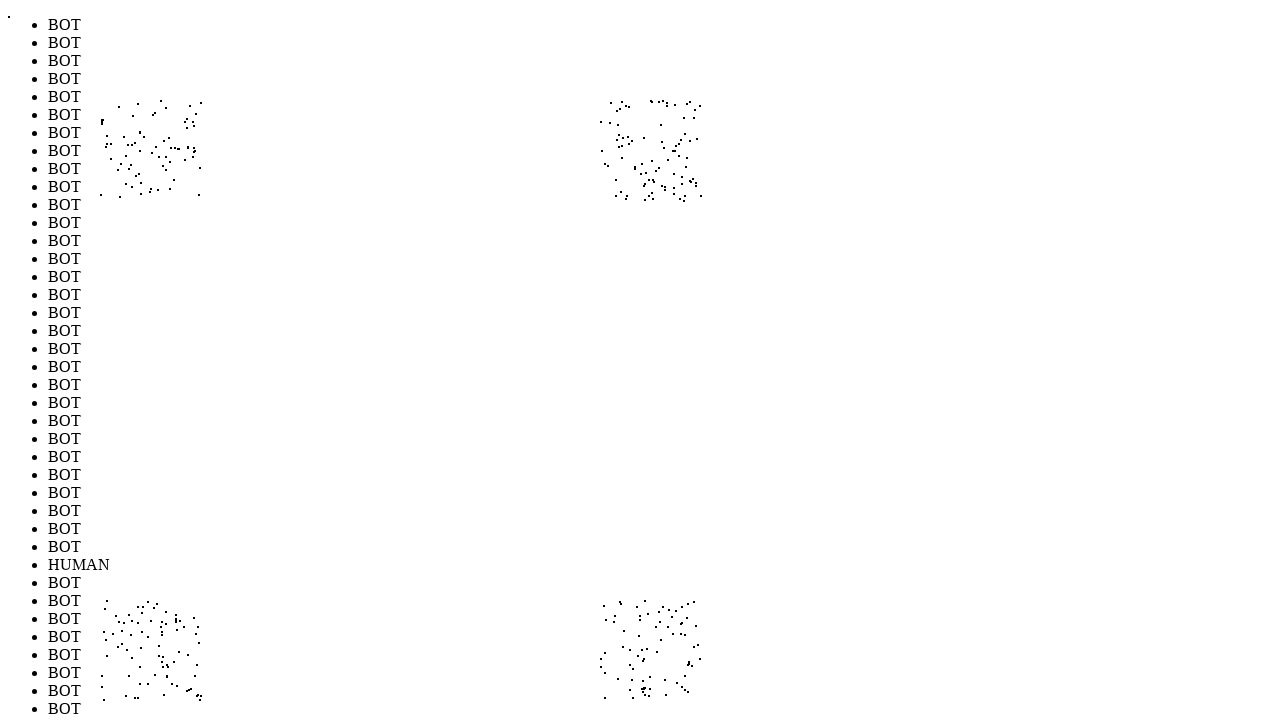

Performed random mouse movement to position (617, 153) to simulate human-like cursor behavior (iteration 319/1000) at (617, 153)
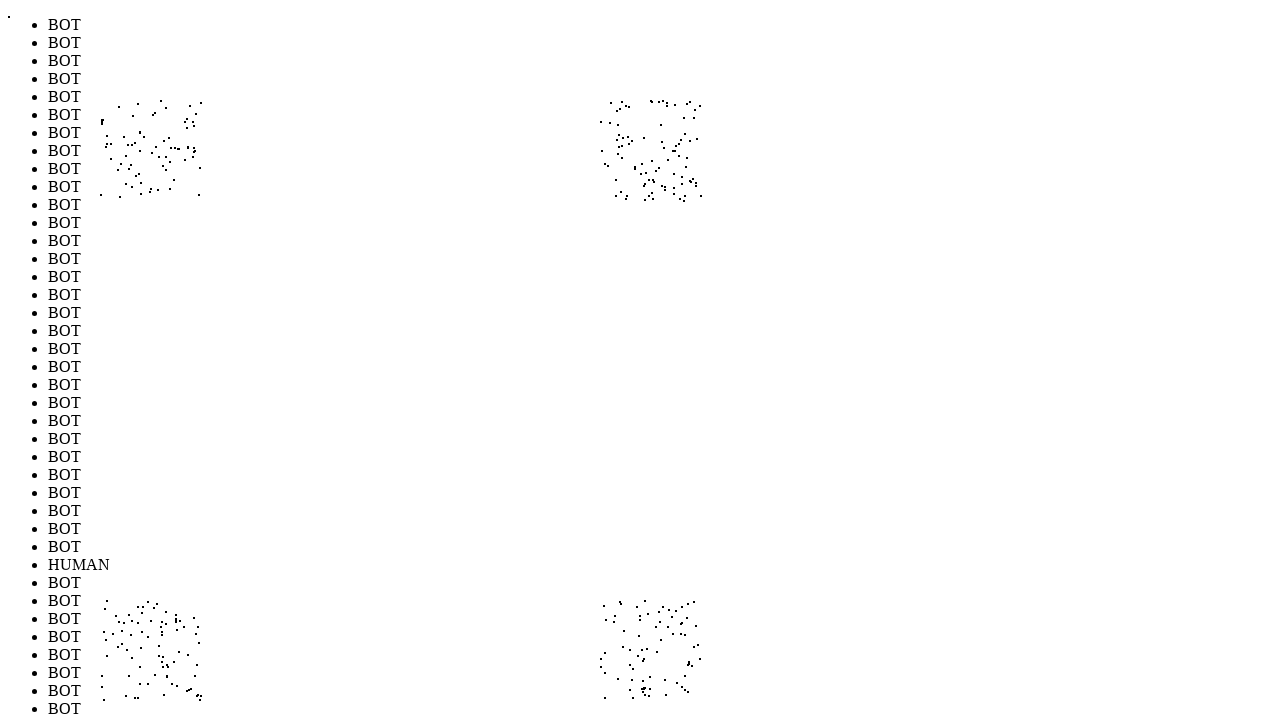

Performed random mouse movement to position (665, 680) to simulate human-like cursor behavior (iteration 320/1000) at (665, 680)
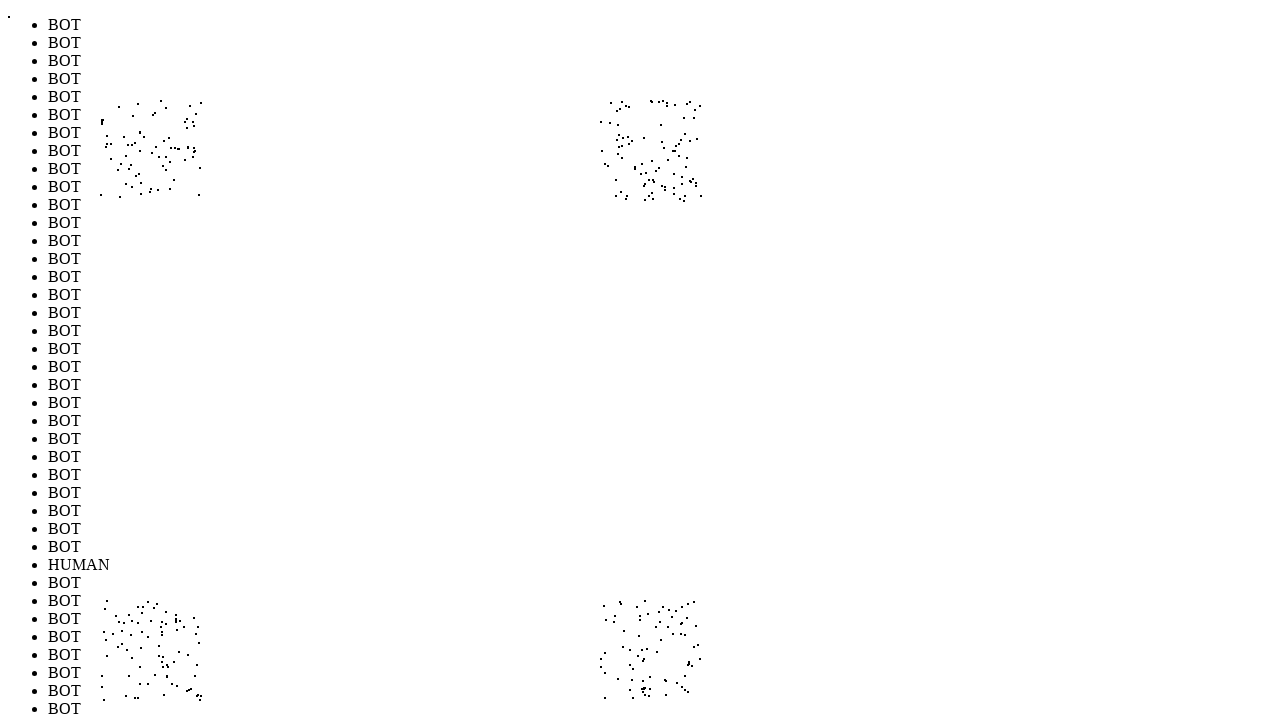

Performed random mouse movement to position (129, 651) to simulate human-like cursor behavior (iteration 321/1000) at (129, 651)
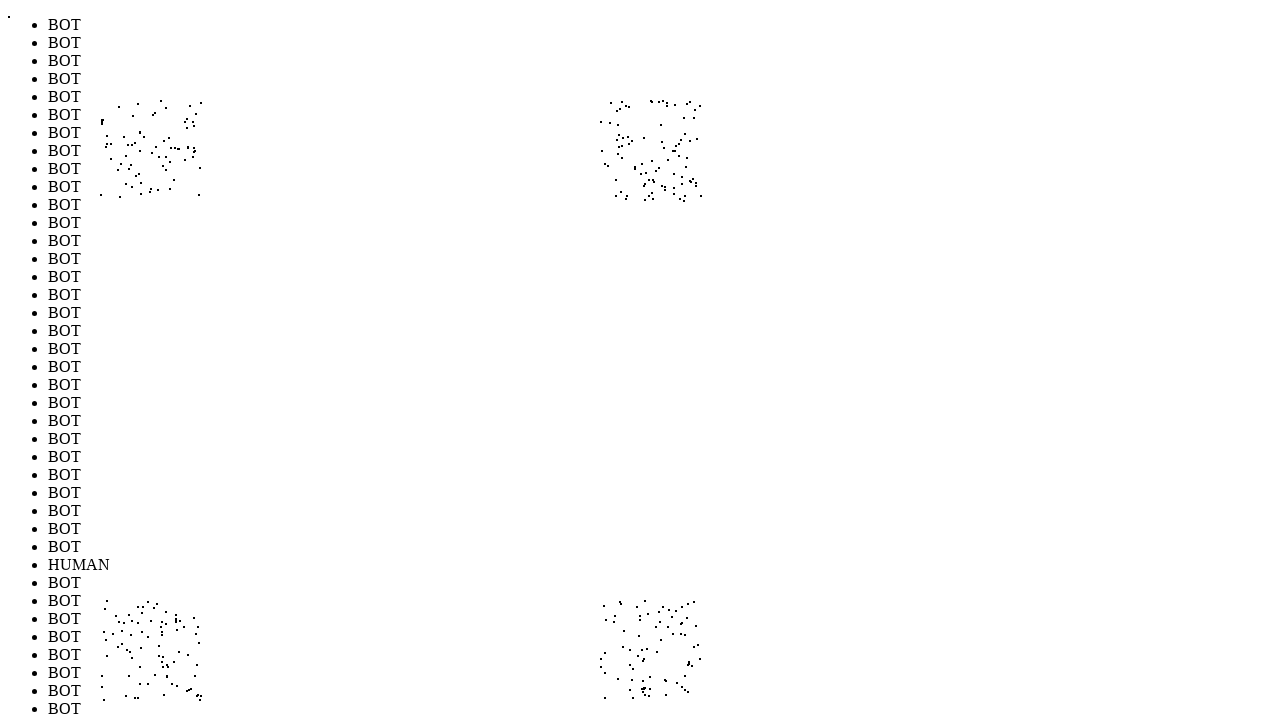

Performed random mouse movement to position (165, 692) to simulate human-like cursor behavior (iteration 322/1000) at (165, 692)
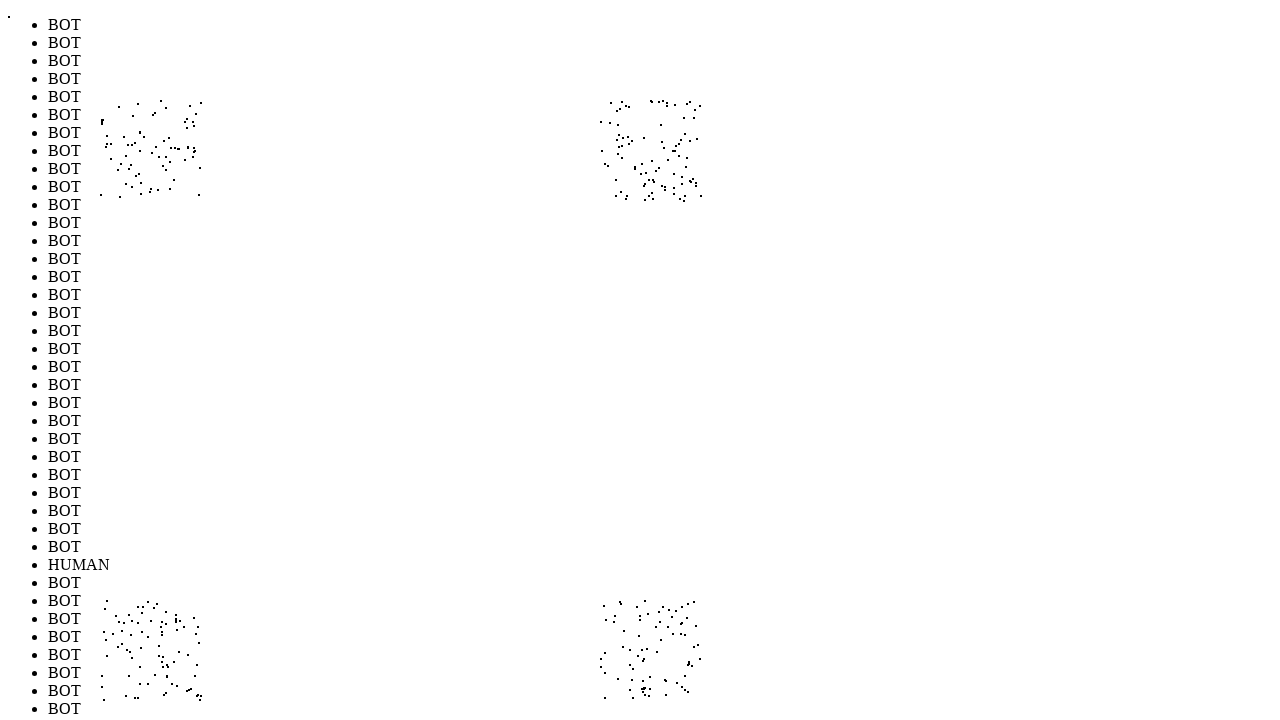

Performed random mouse movement to position (608, 667) to simulate human-like cursor behavior (iteration 323/1000) at (608, 667)
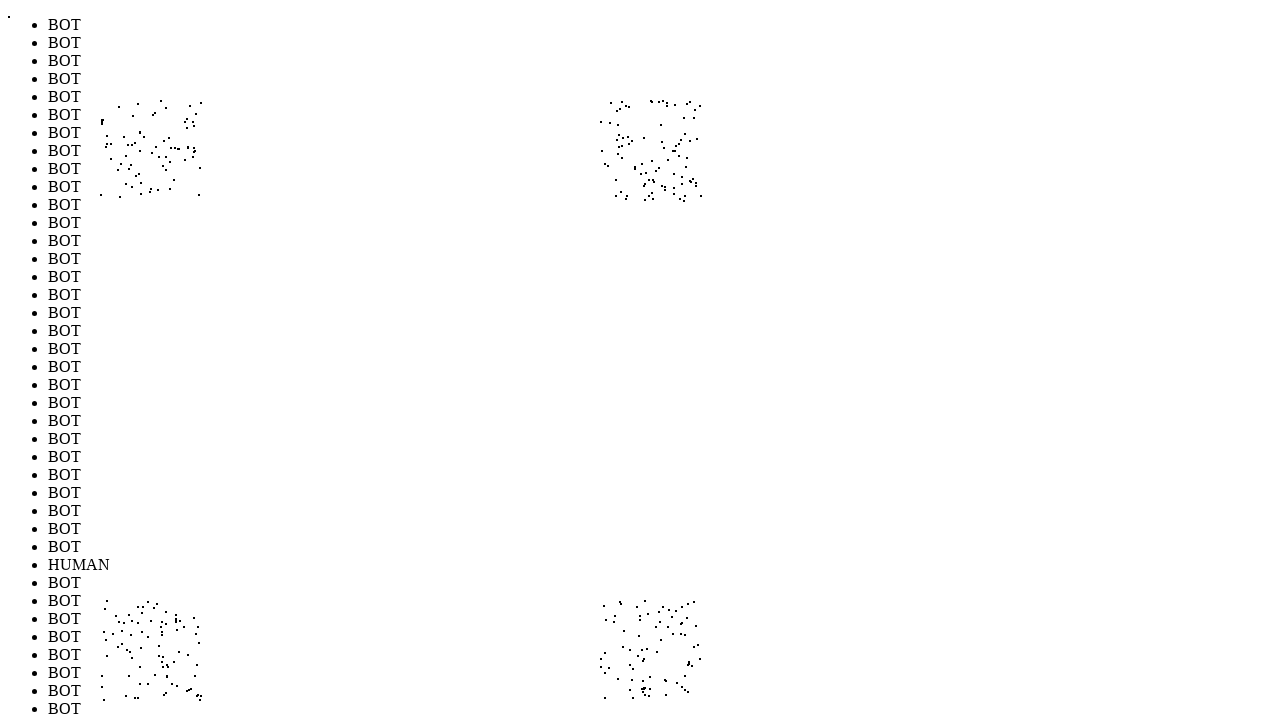

Performed random mouse movement to position (665, 137) to simulate human-like cursor behavior (iteration 324/1000) at (665, 137)
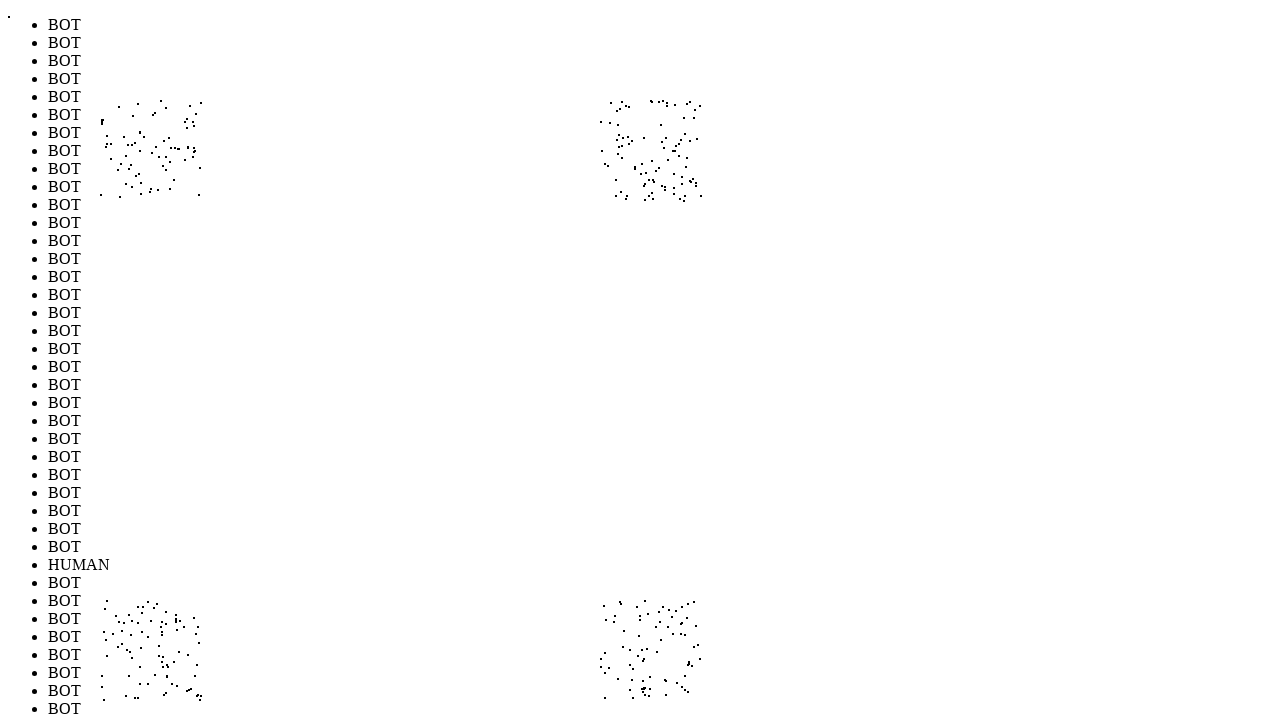

Performed random mouse movement to position (609, 616) to simulate human-like cursor behavior (iteration 325/1000) at (609, 616)
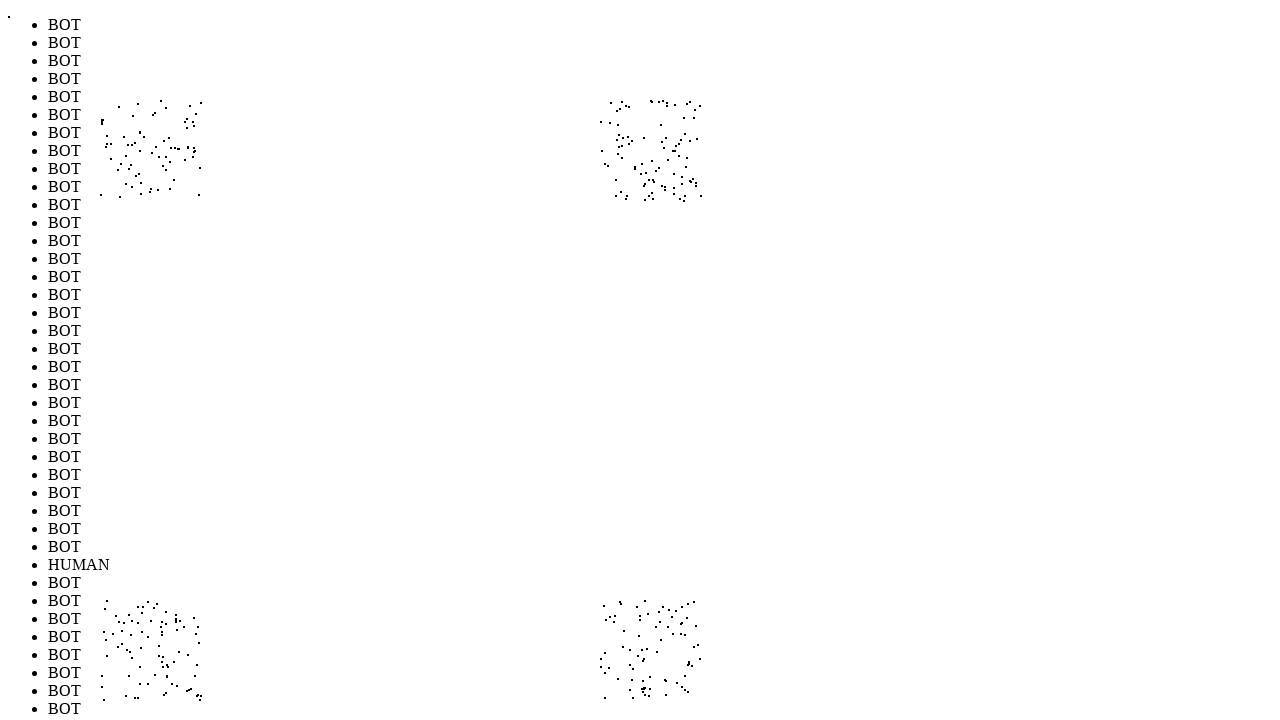

Performed random mouse movement to position (198, 659) to simulate human-like cursor behavior (iteration 326/1000) at (198, 659)
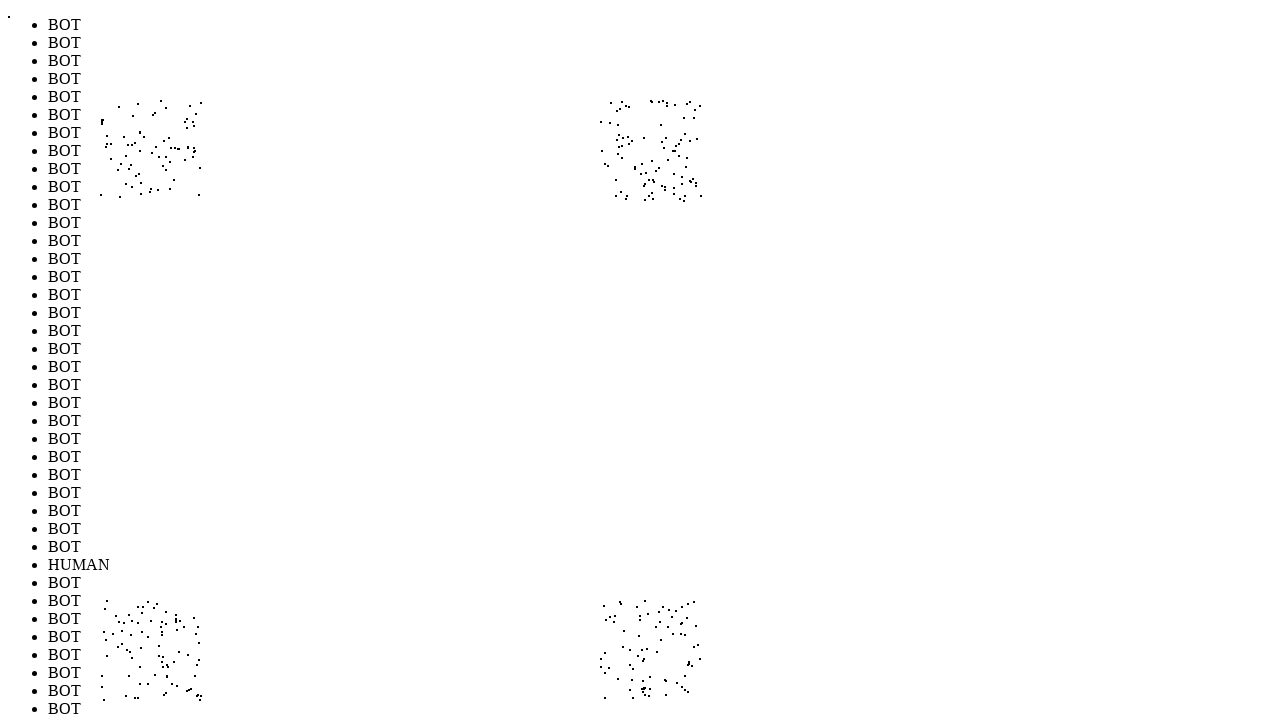

Performed random mouse movement to position (148, 668) to simulate human-like cursor behavior (iteration 327/1000) at (148, 668)
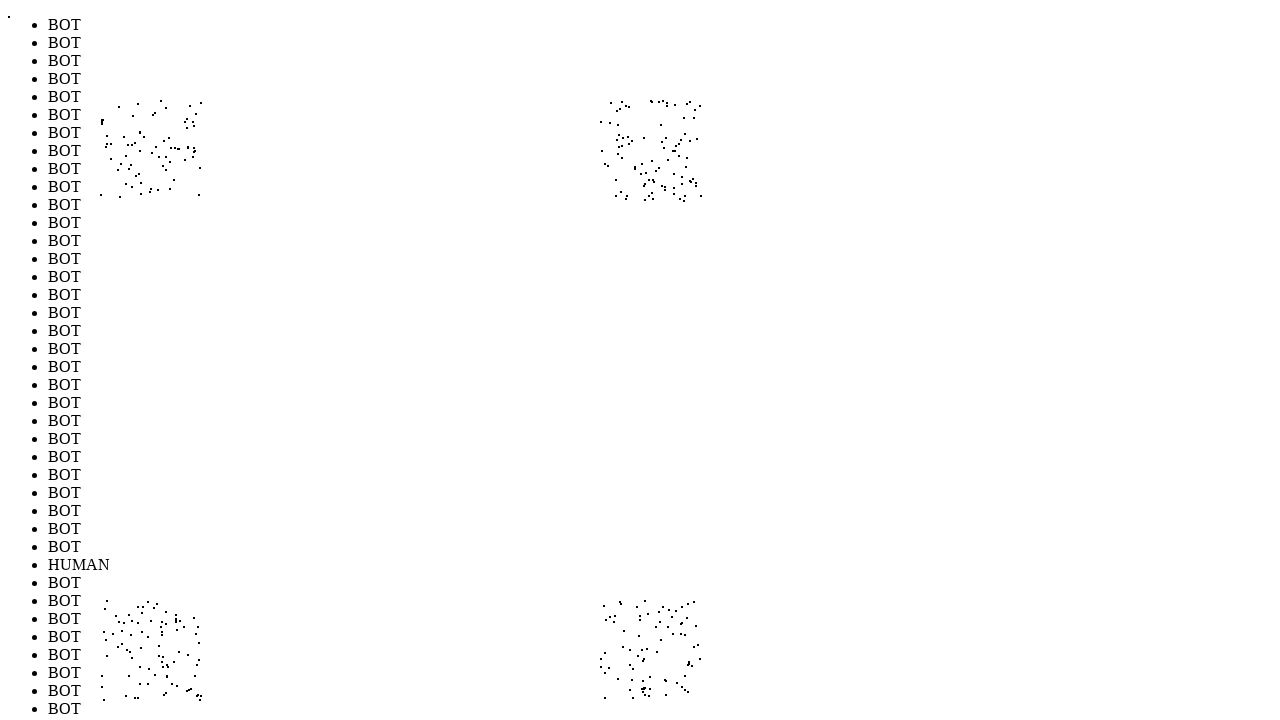

Performed random mouse movement to position (167, 134) to simulate human-like cursor behavior (iteration 328/1000) at (167, 134)
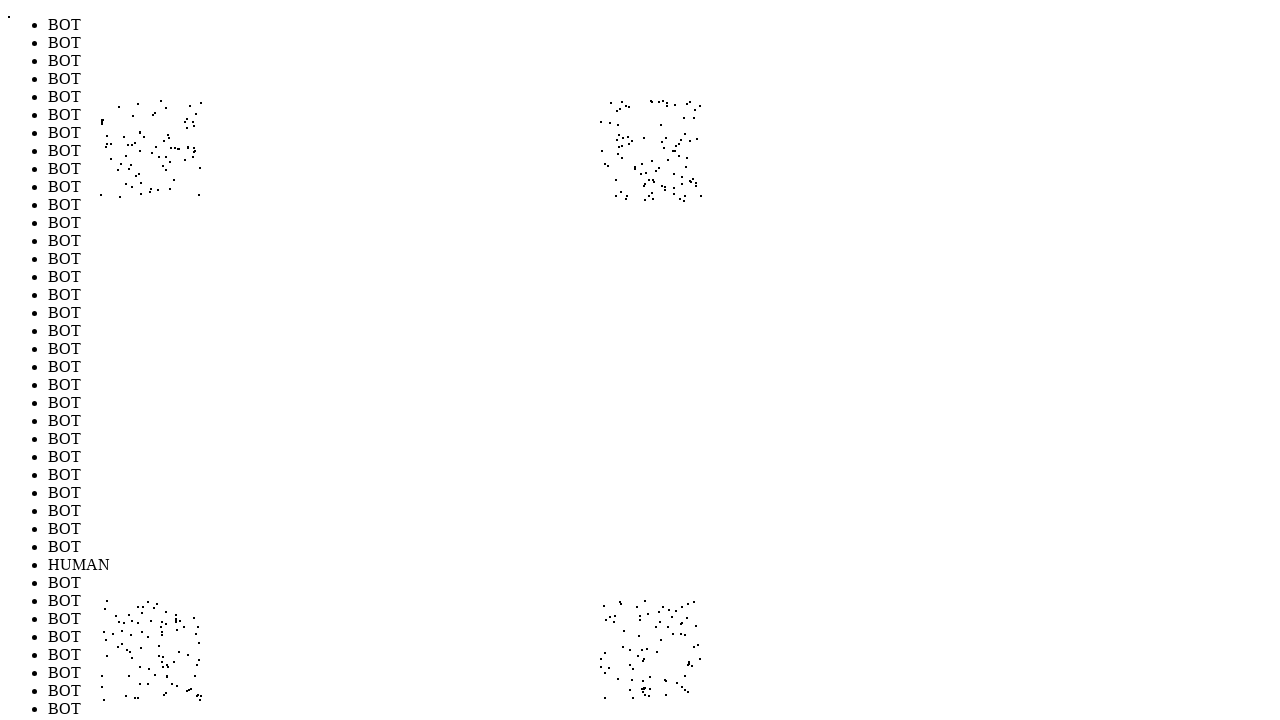

Performed random mouse movement to position (671, 139) to simulate human-like cursor behavior (iteration 329/1000) at (671, 139)
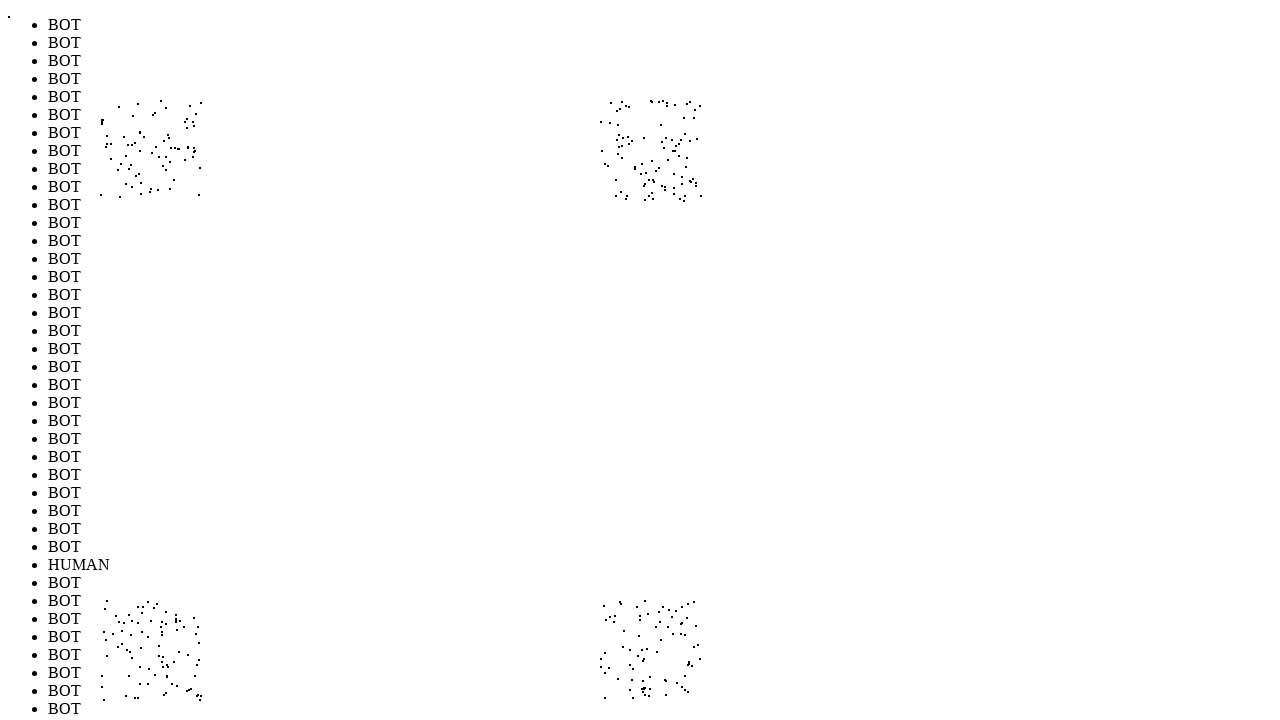

Performed random mouse movement to position (110, 175) to simulate human-like cursor behavior (iteration 330/1000) at (110, 175)
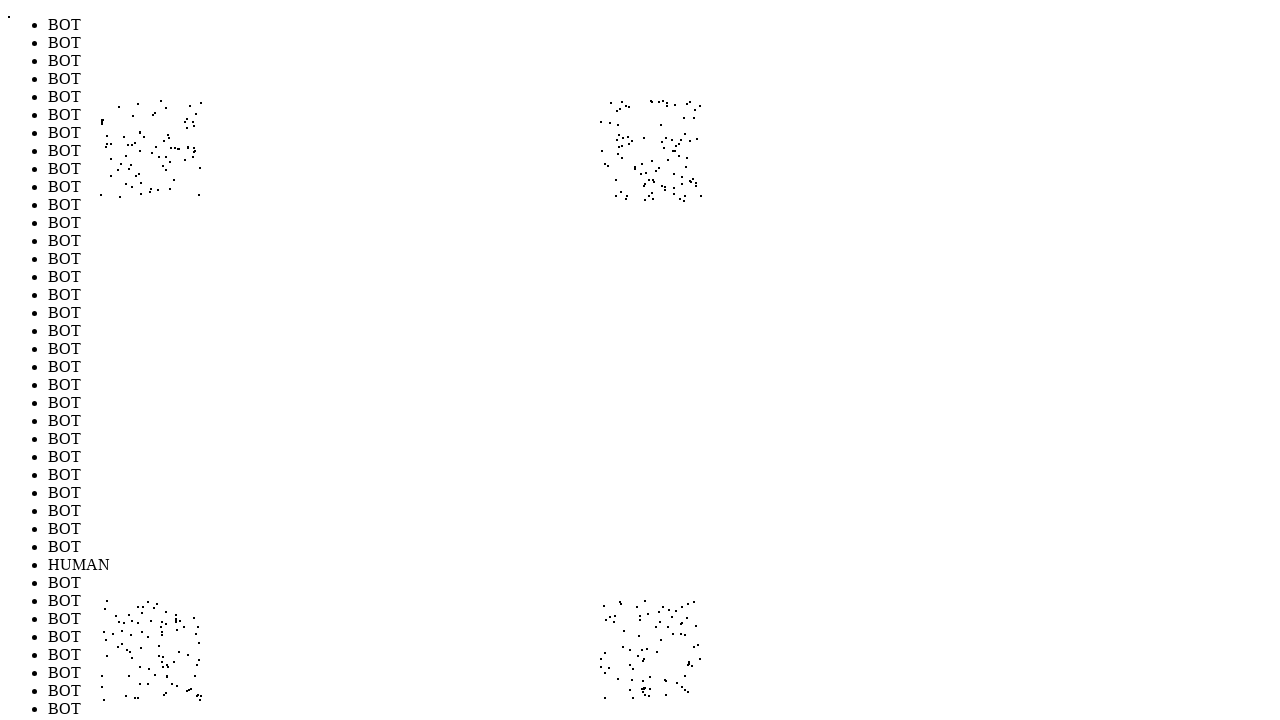

Performed random mouse movement to position (146, 173) to simulate human-like cursor behavior (iteration 331/1000) at (146, 173)
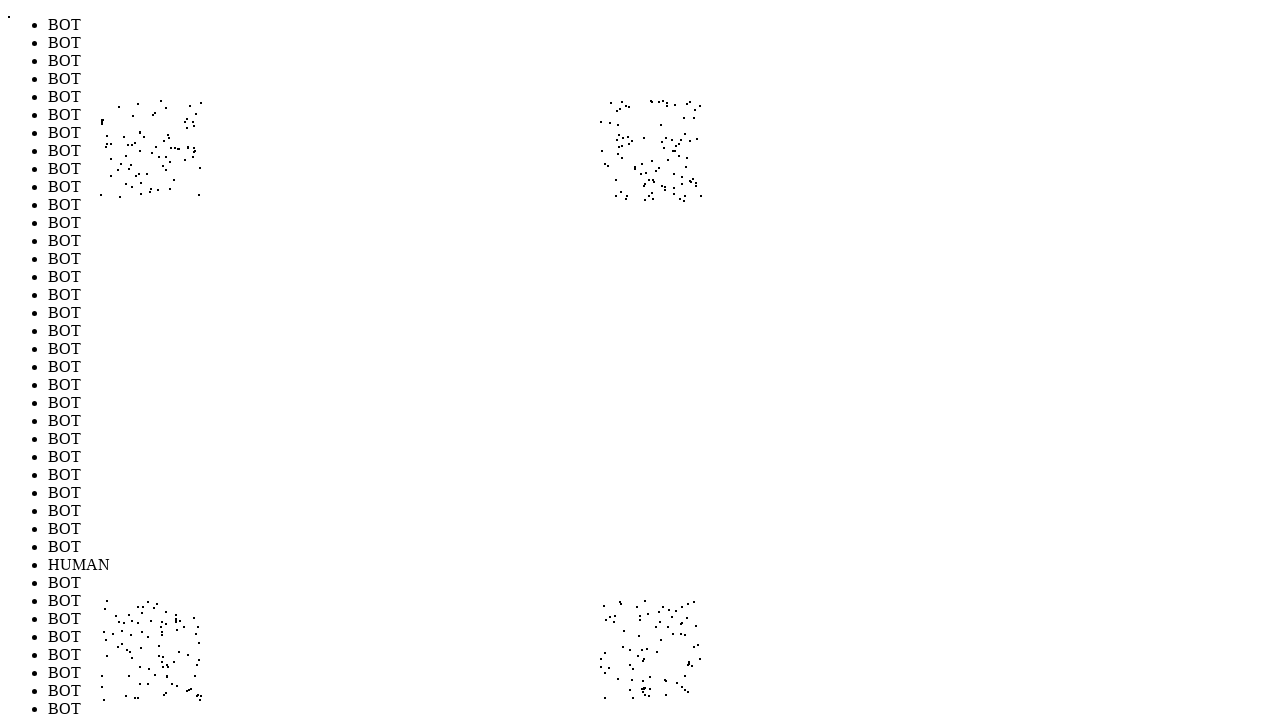

Performed random mouse movement to position (619, 614) to simulate human-like cursor behavior (iteration 332/1000) at (619, 614)
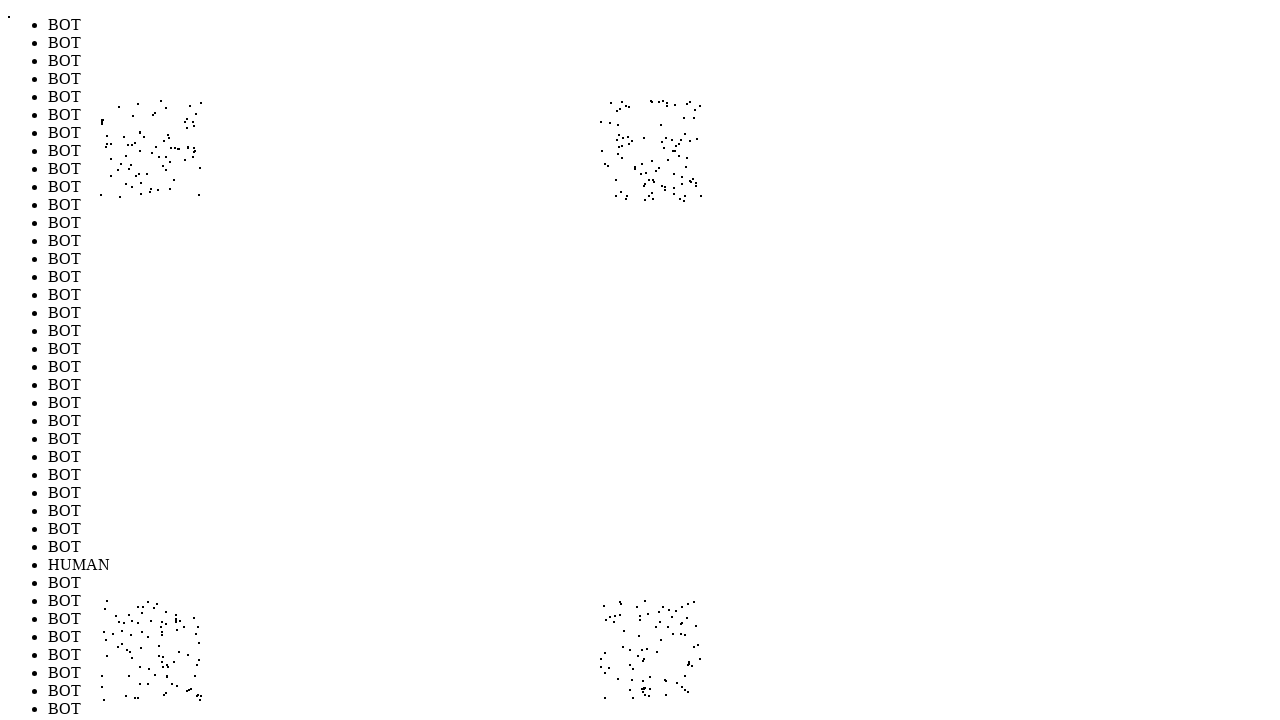

Performed random mouse movement to position (600, 173) to simulate human-like cursor behavior (iteration 333/1000) at (600, 173)
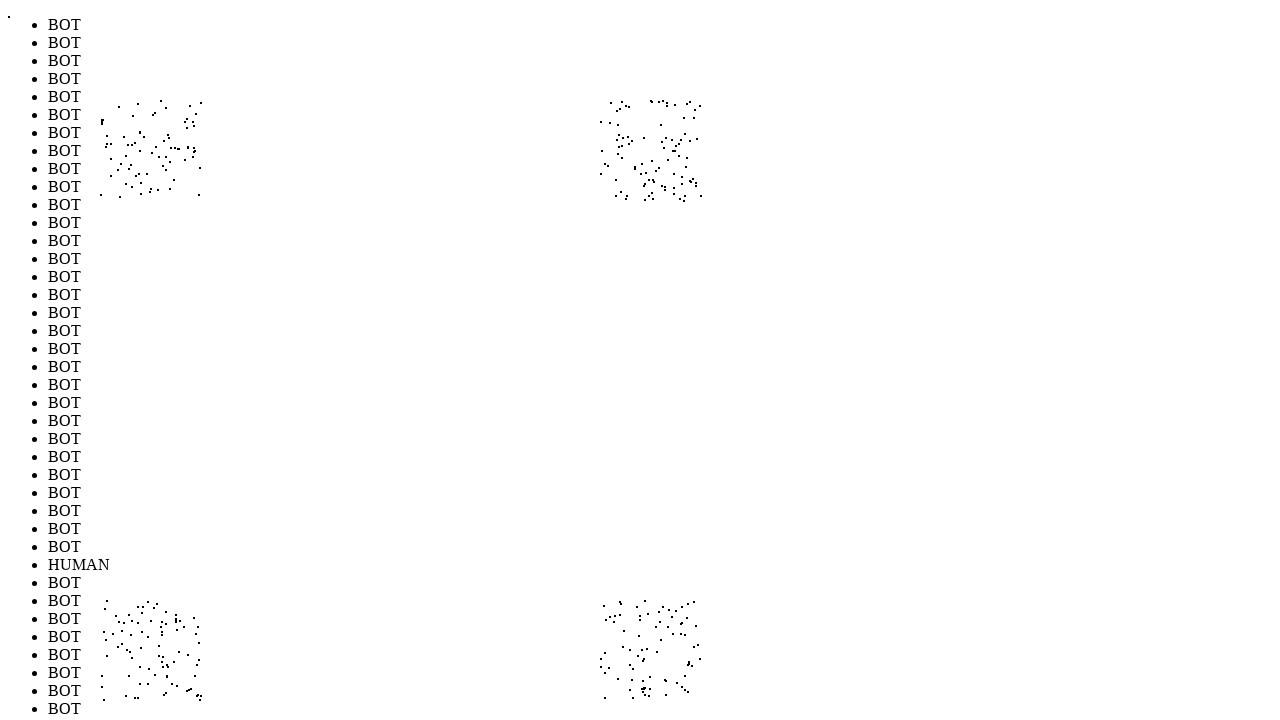

Performed random mouse movement to position (188, 653) to simulate human-like cursor behavior (iteration 334/1000) at (188, 653)
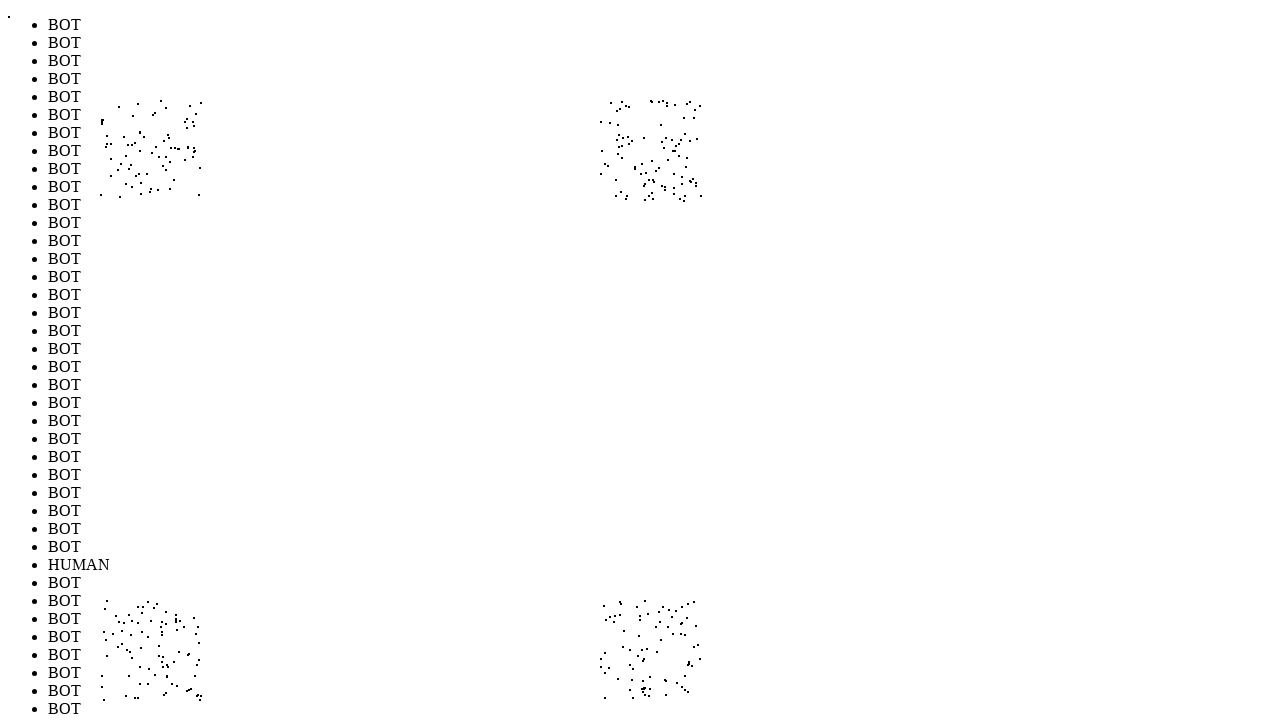

Performed random mouse movement to position (689, 700) to simulate human-like cursor behavior (iteration 335/1000) at (689, 700)
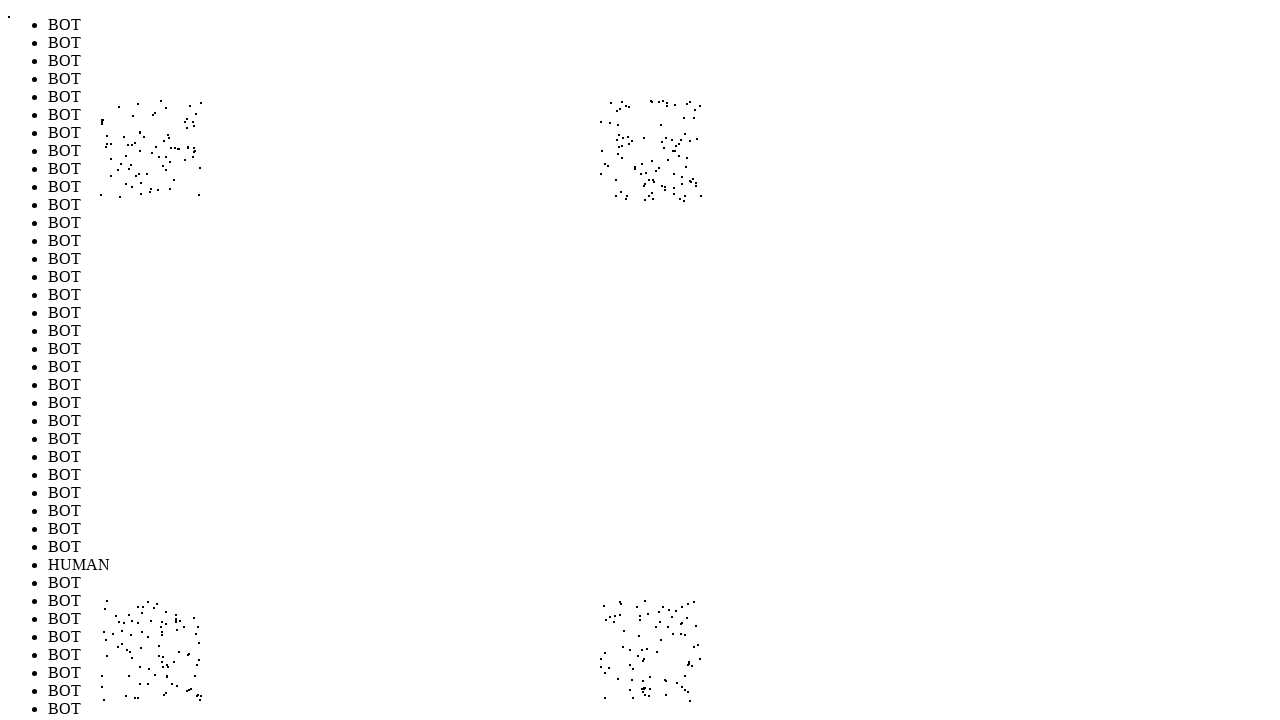

Performed random mouse movement to position (126, 637) to simulate human-like cursor behavior (iteration 336/1000) at (126, 637)
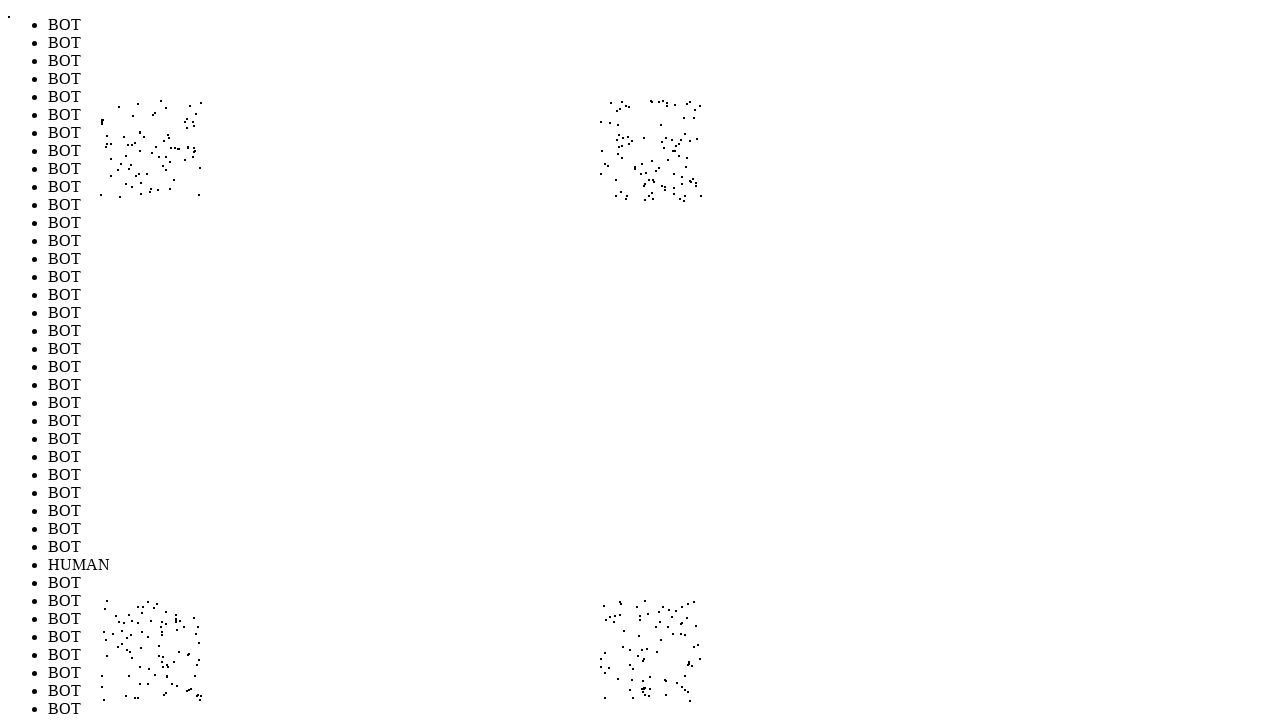

Performed random mouse movement to position (200, 169) to simulate human-like cursor behavior (iteration 337/1000) at (200, 169)
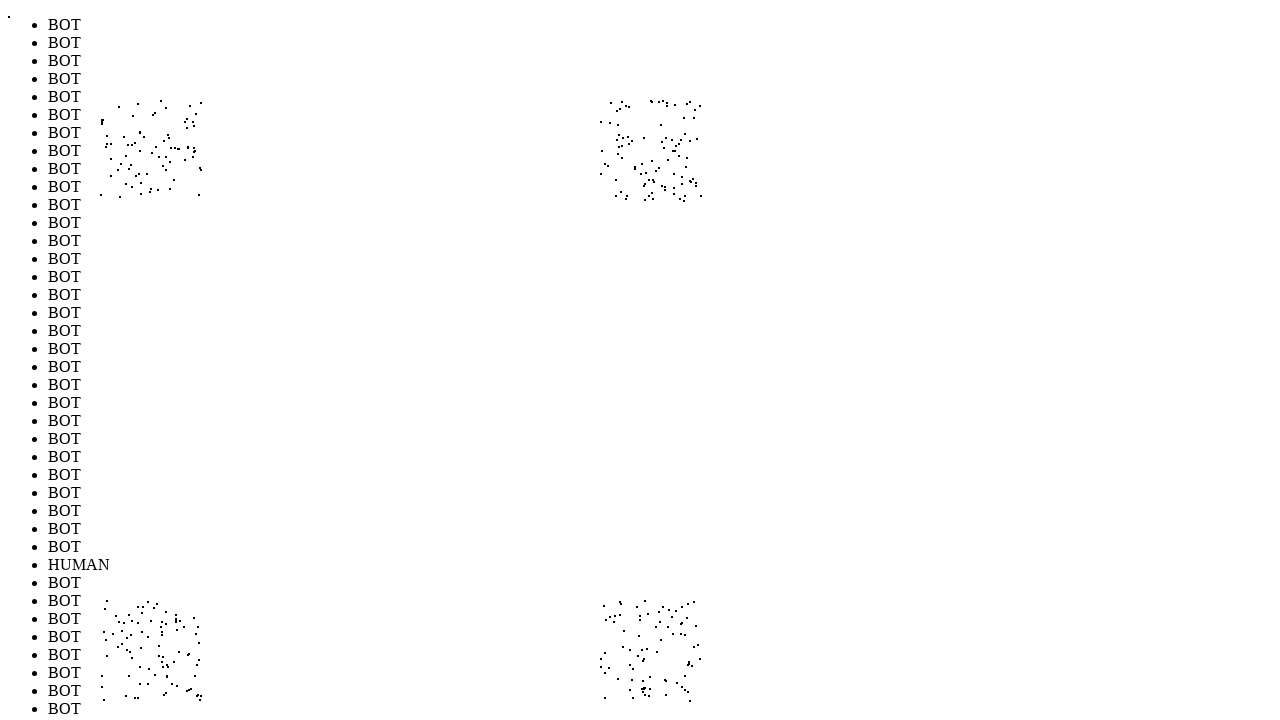

Performed random mouse movement to position (665, 111) to simulate human-like cursor behavior (iteration 338/1000) at (665, 111)
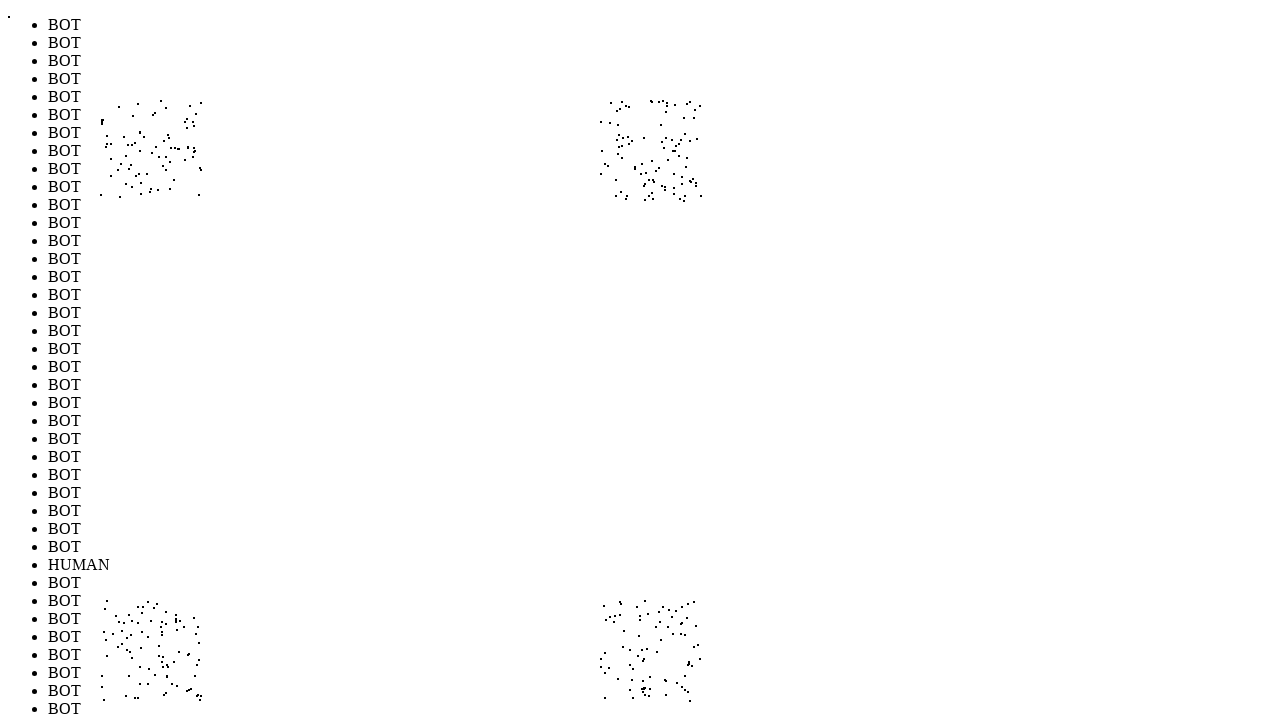

Performed random mouse movement to position (661, 138) to simulate human-like cursor behavior (iteration 339/1000) at (661, 138)
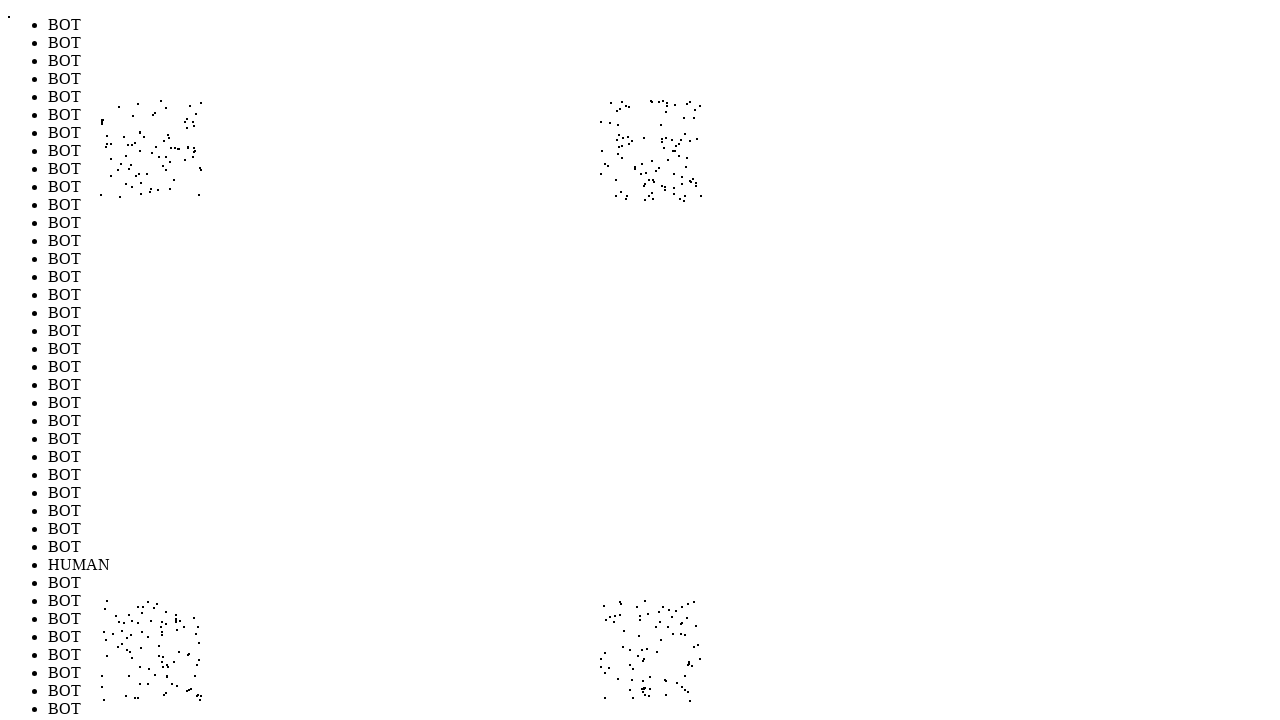

Performed random mouse movement to position (153, 688) to simulate human-like cursor behavior (iteration 340/1000) at (153, 688)
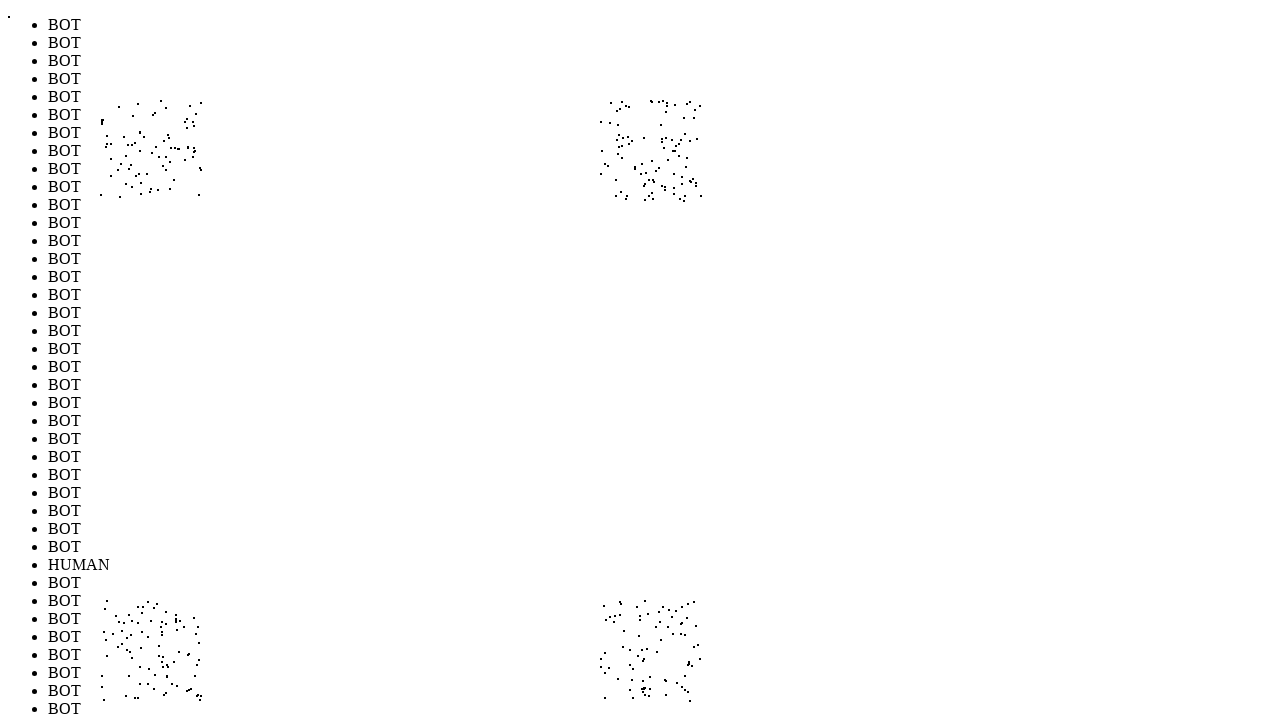

Performed random mouse movement to position (199, 632) to simulate human-like cursor behavior (iteration 341/1000) at (199, 632)
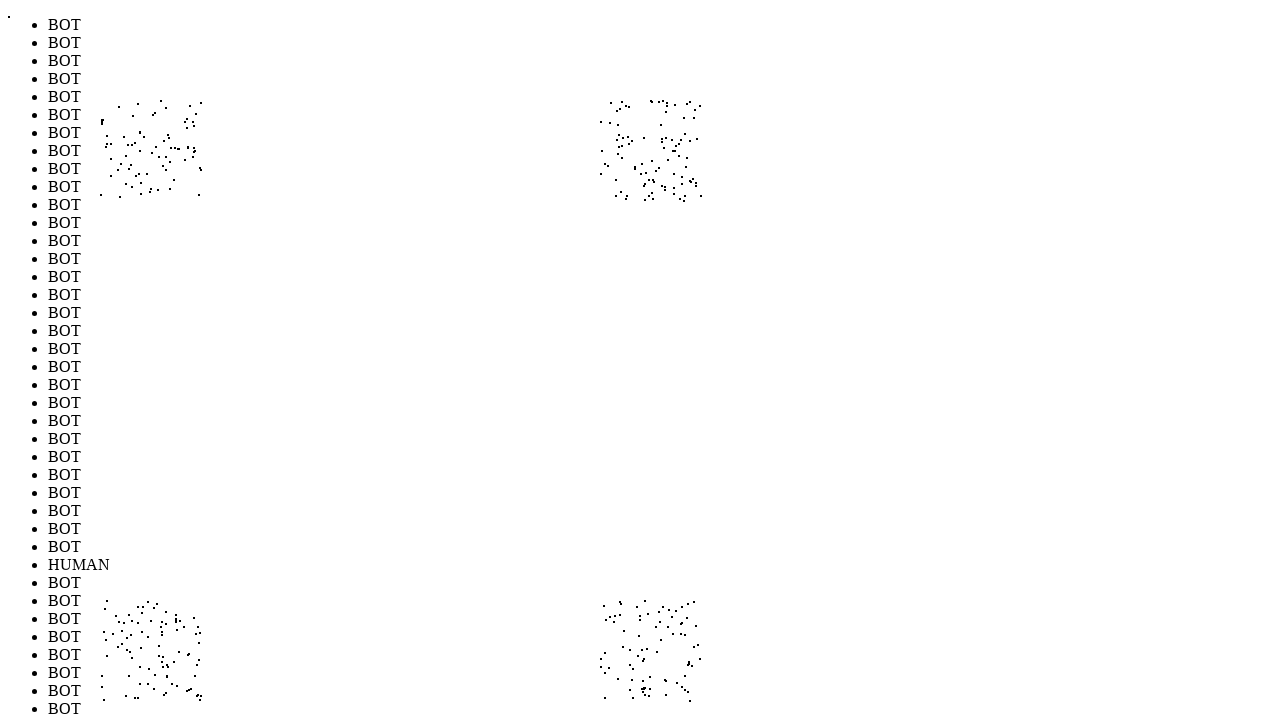

Performed random mouse movement to position (663, 659) to simulate human-like cursor behavior (iteration 342/1000) at (663, 659)
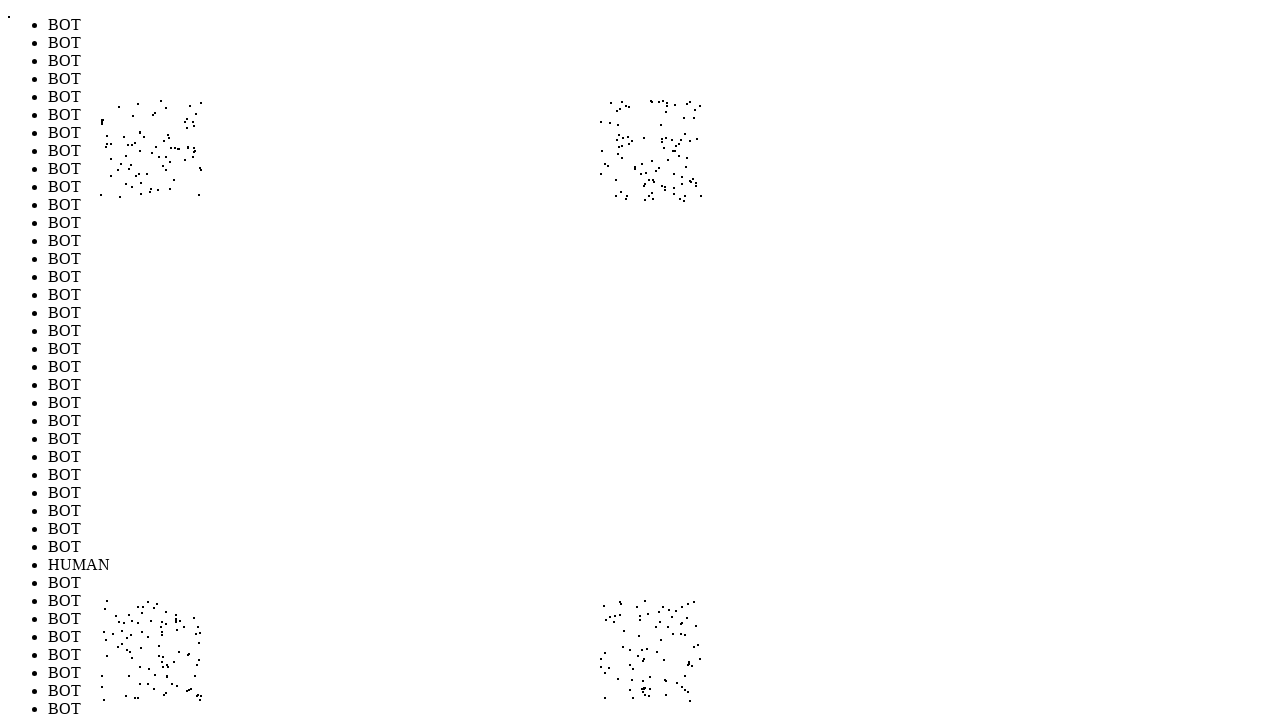

Performed random mouse movement to position (108, 649) to simulate human-like cursor behavior (iteration 343/1000) at (108, 649)
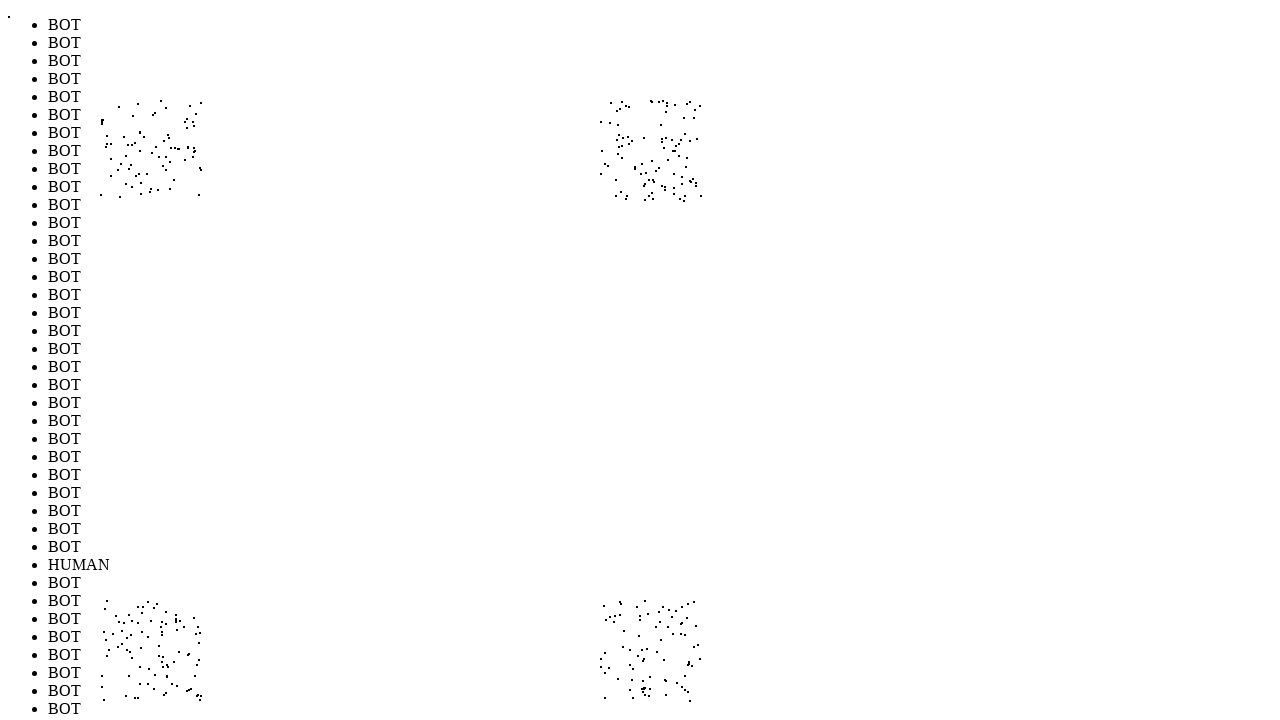

Performed random mouse movement to position (183, 638) to simulate human-like cursor behavior (iteration 344/1000) at (183, 638)
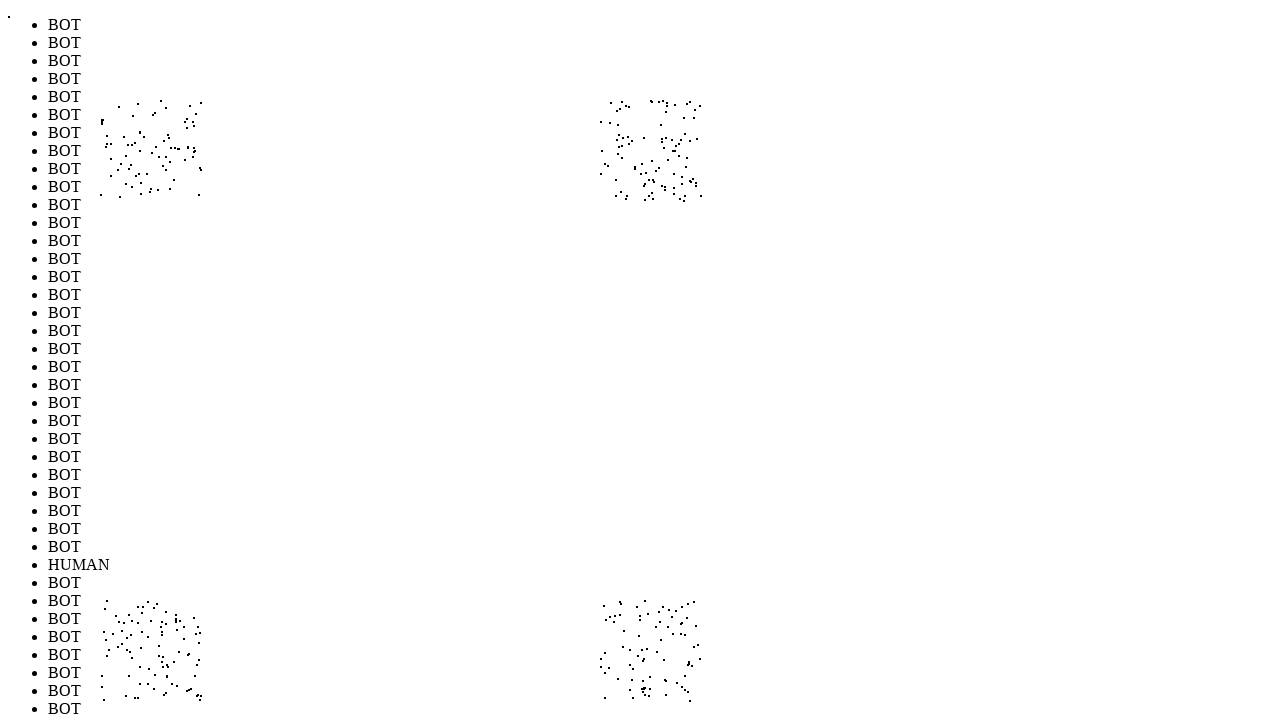

Performed random mouse movement to position (115, 130) to simulate human-like cursor behavior (iteration 345/1000) at (115, 130)
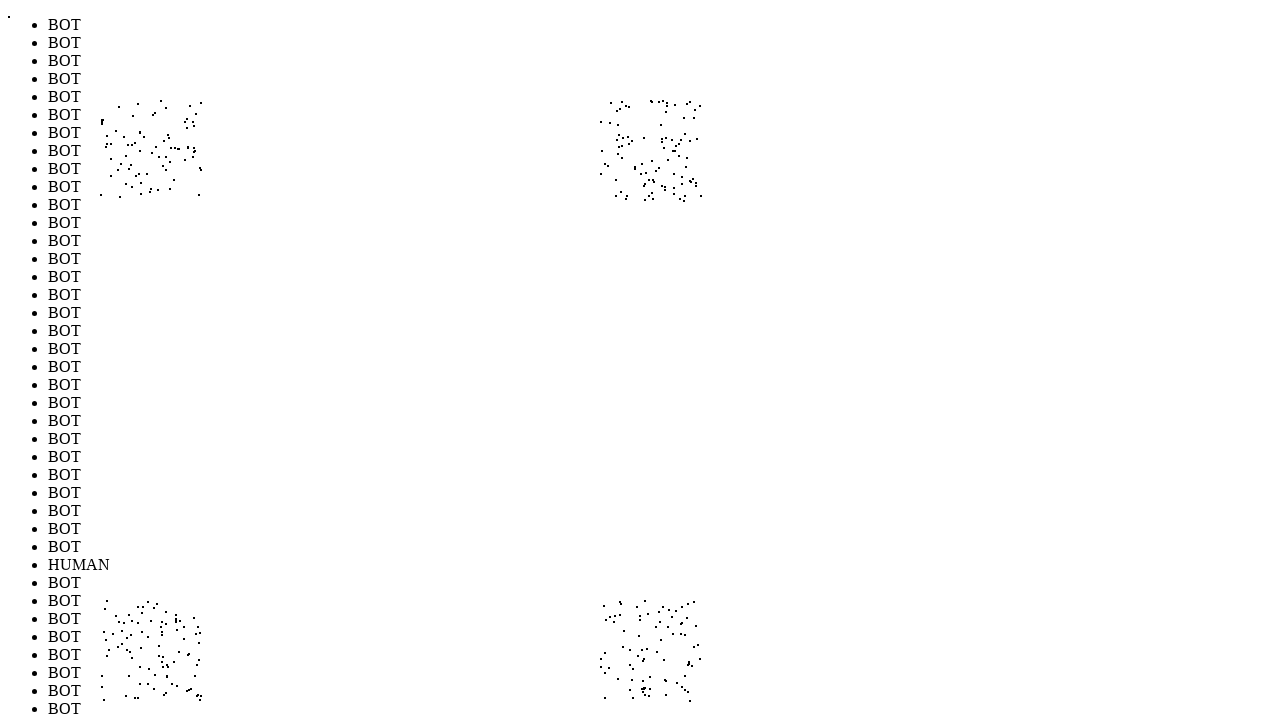

Performed random mouse movement to position (131, 154) to simulate human-like cursor behavior (iteration 346/1000) at (131, 154)
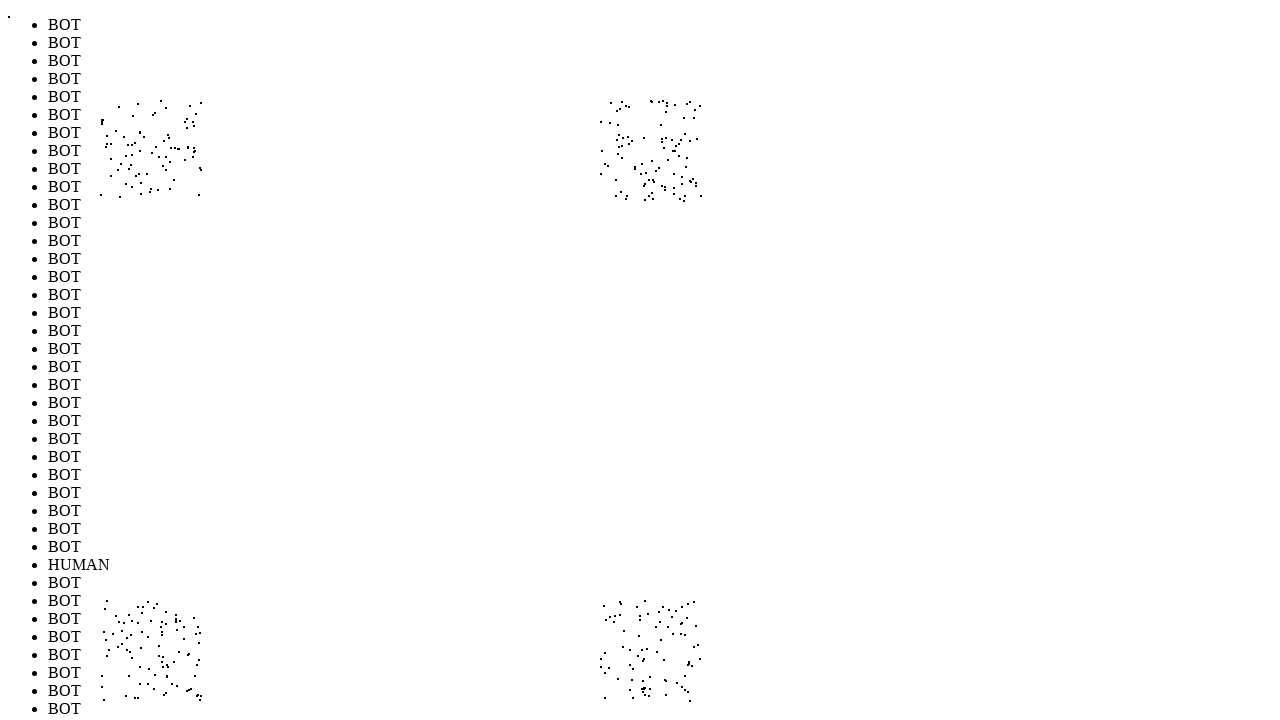

Performed random mouse movement to position (128, 194) to simulate human-like cursor behavior (iteration 347/1000) at (128, 194)
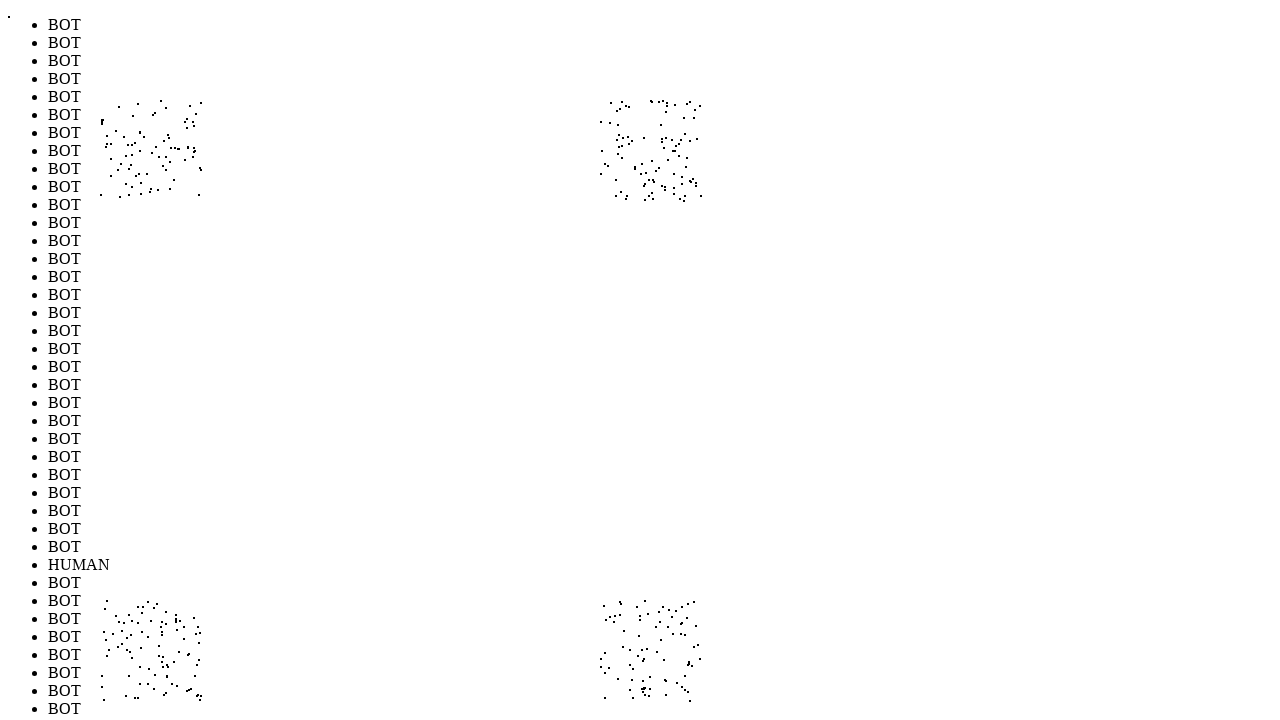

Performed random mouse movement to position (120, 144) to simulate human-like cursor behavior (iteration 348/1000) at (120, 144)
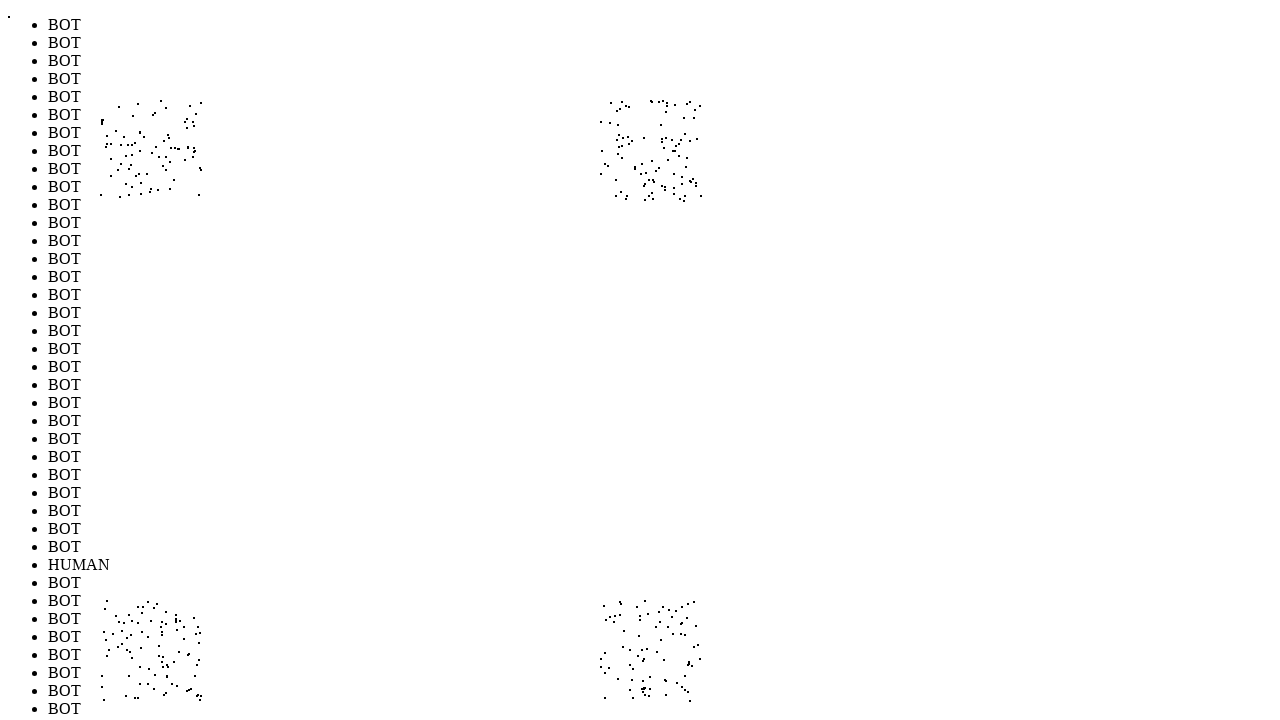

Performed random mouse movement to position (156, 602) to simulate human-like cursor behavior (iteration 349/1000) at (156, 602)
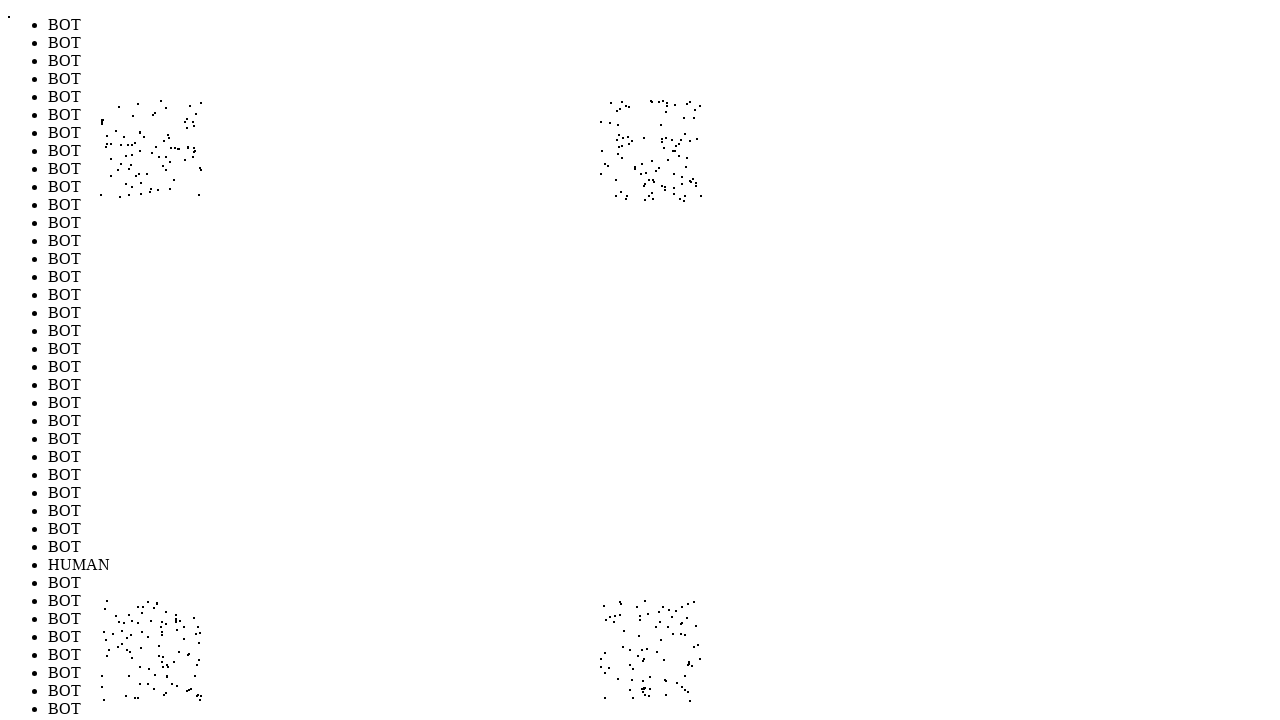

Performed random mouse movement to position (610, 669) to simulate human-like cursor behavior (iteration 350/1000) at (610, 669)
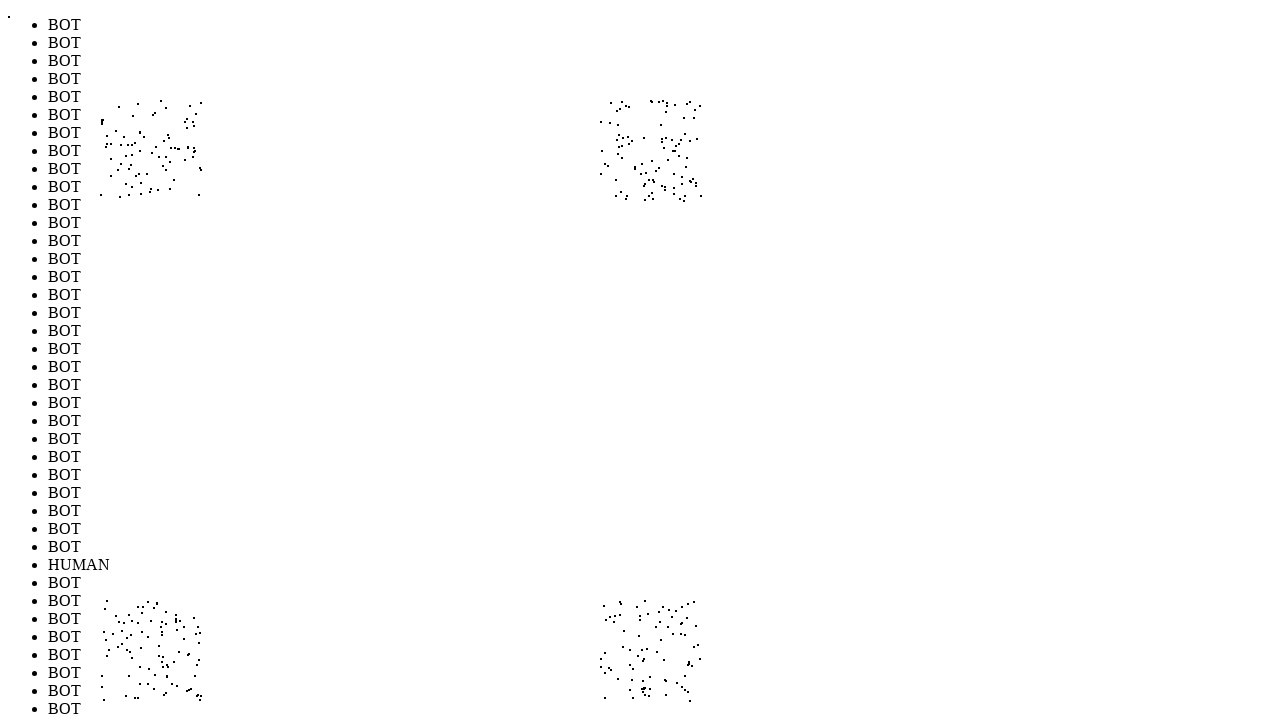

Performed random mouse movement to position (177, 694) to simulate human-like cursor behavior (iteration 351/1000) at (177, 694)
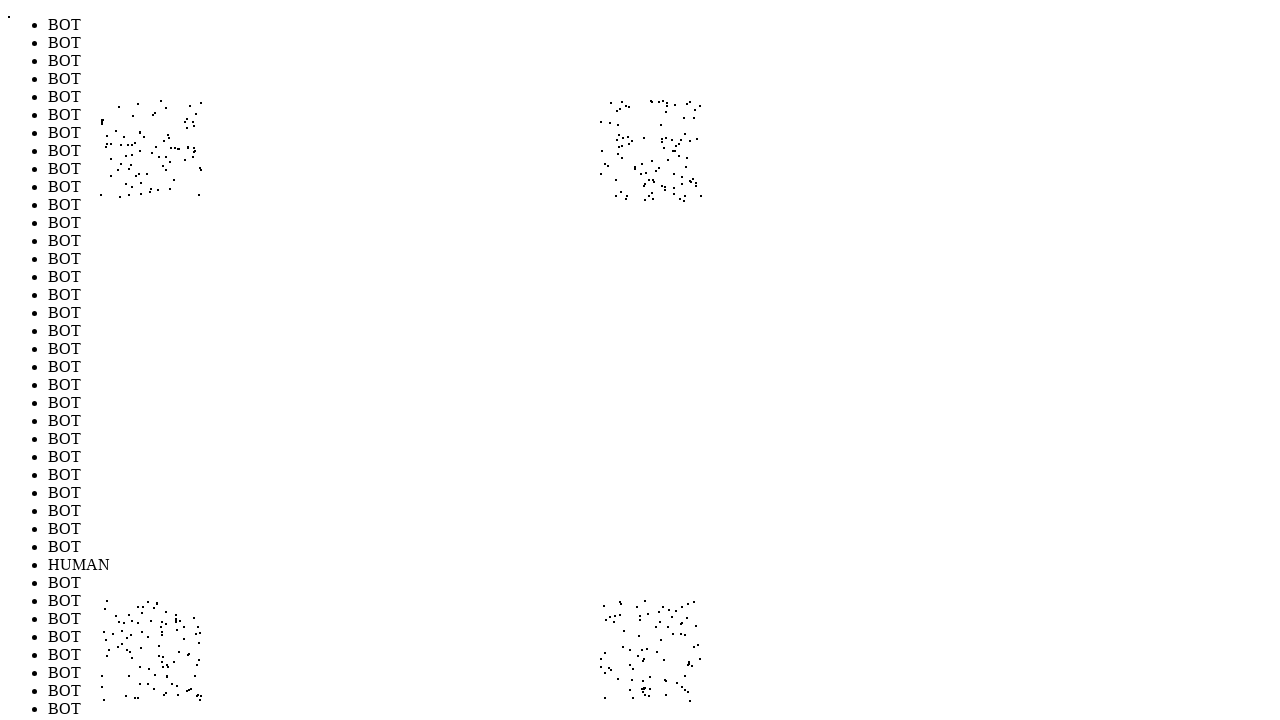

Performed random mouse movement to position (648, 104) to simulate human-like cursor behavior (iteration 352/1000) at (648, 104)
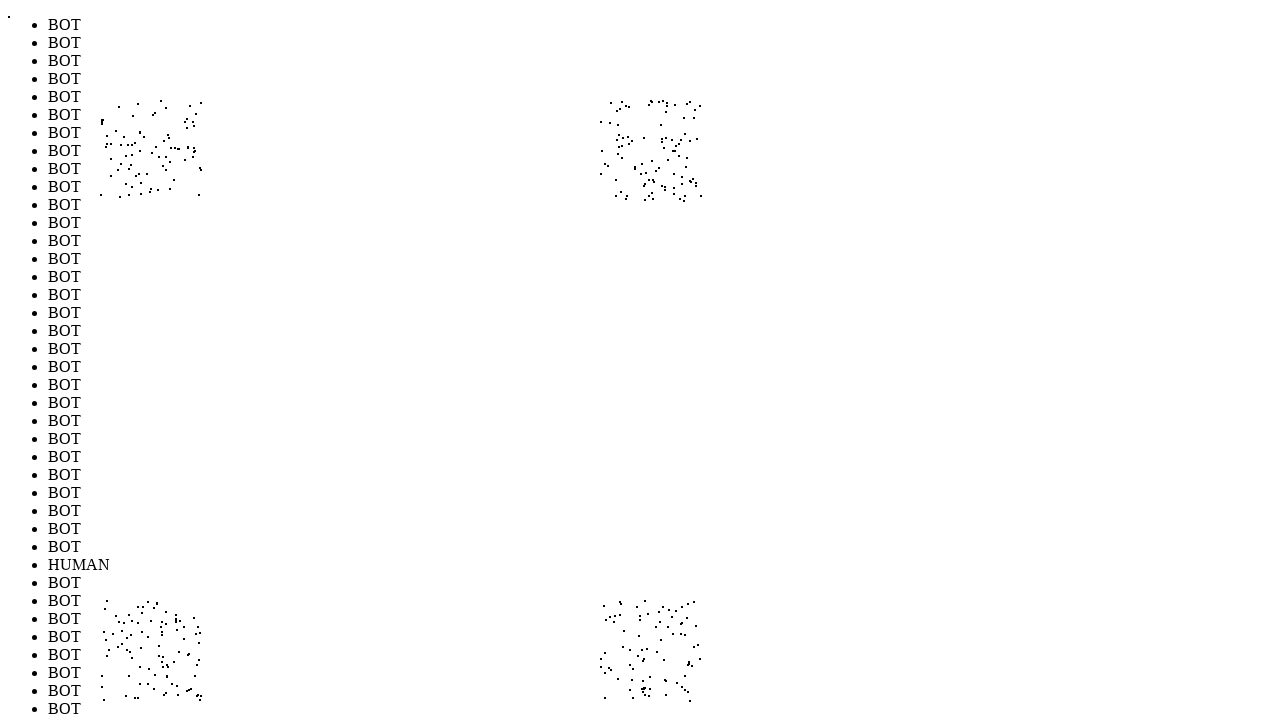

Performed random mouse movement to position (653, 619) to simulate human-like cursor behavior (iteration 353/1000) at (653, 619)
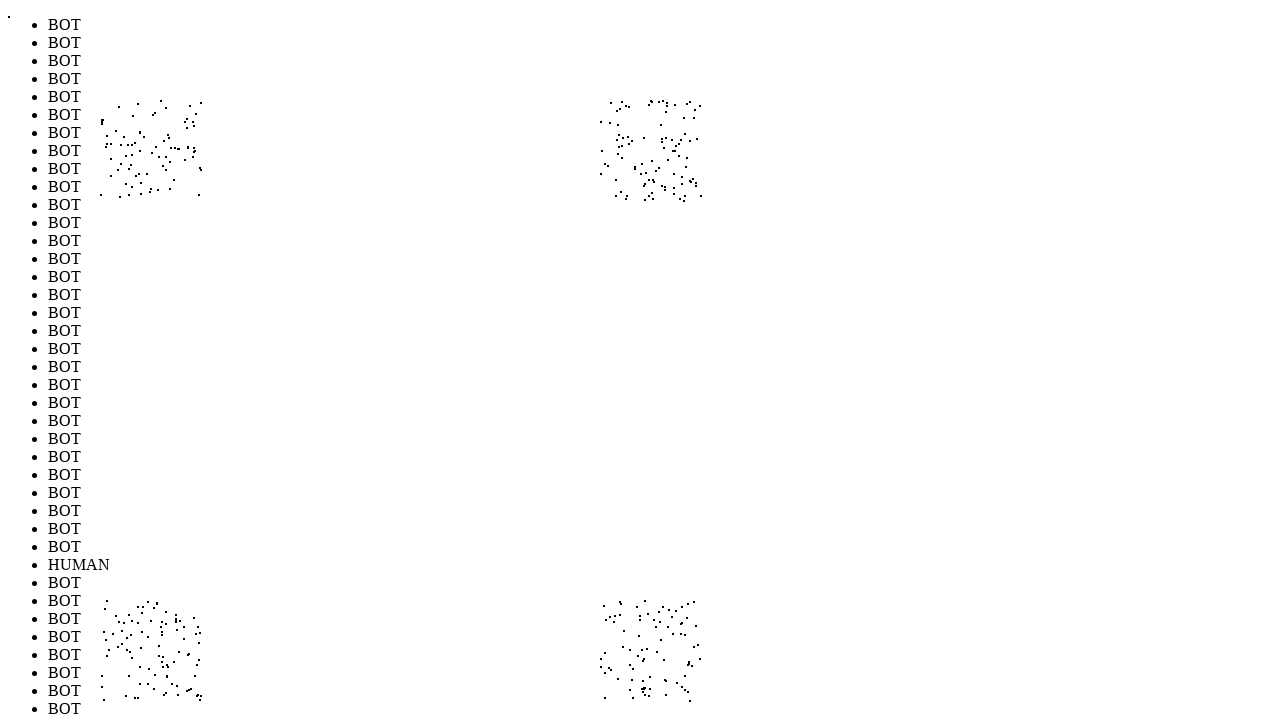

Performed random mouse movement to position (173, 159) to simulate human-like cursor behavior (iteration 354/1000) at (173, 159)
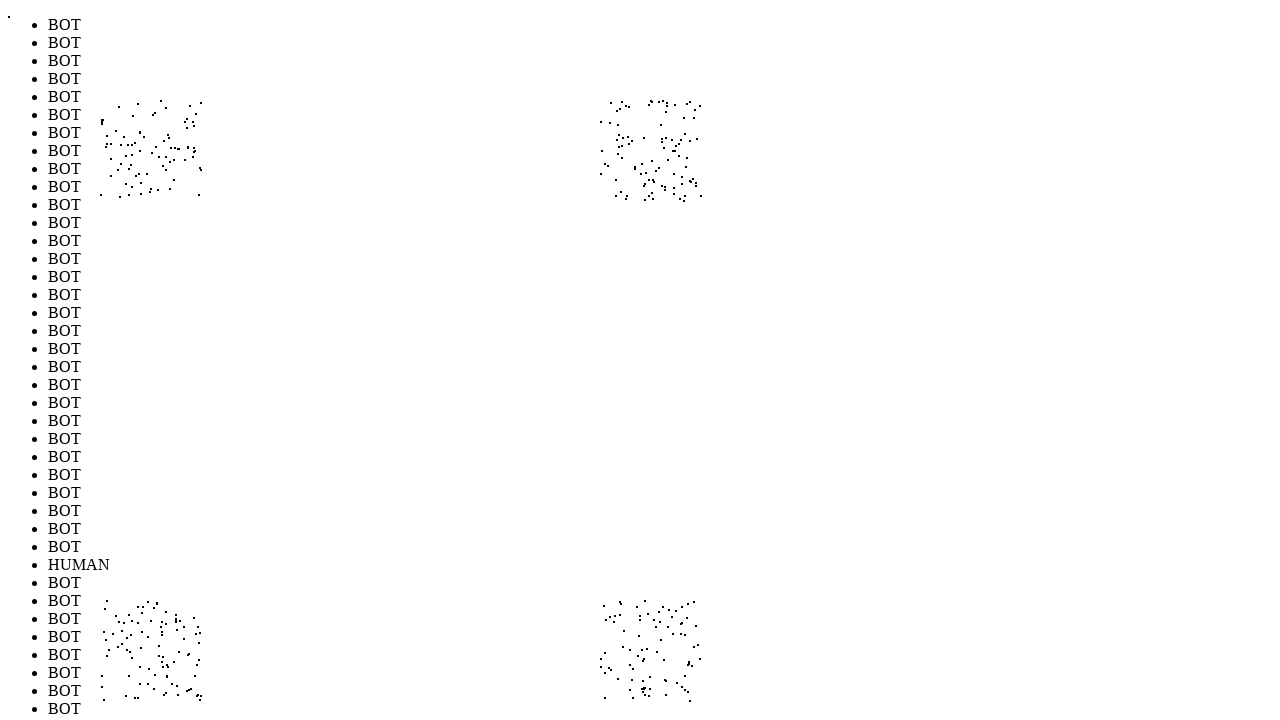

Performed random mouse movement to position (139, 145) to simulate human-like cursor behavior (iteration 355/1000) at (139, 145)
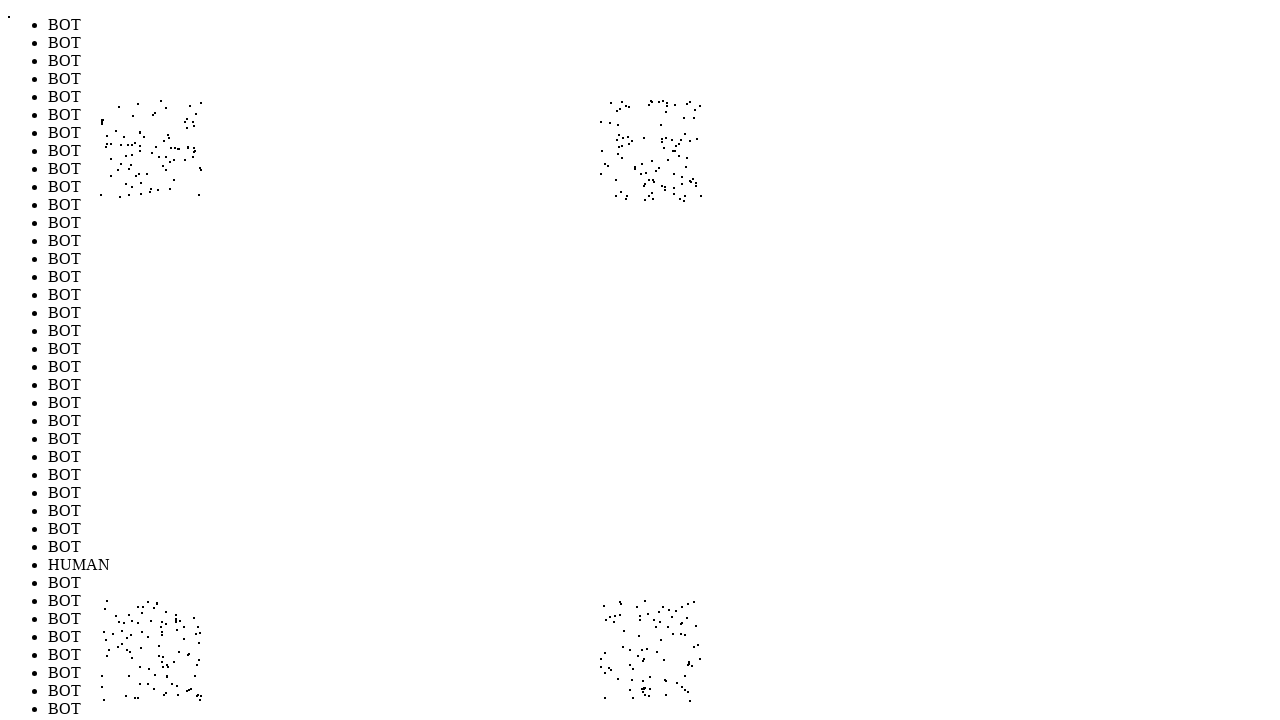

Performed random mouse movement to position (103, 146) to simulate human-like cursor behavior (iteration 356/1000) at (103, 146)
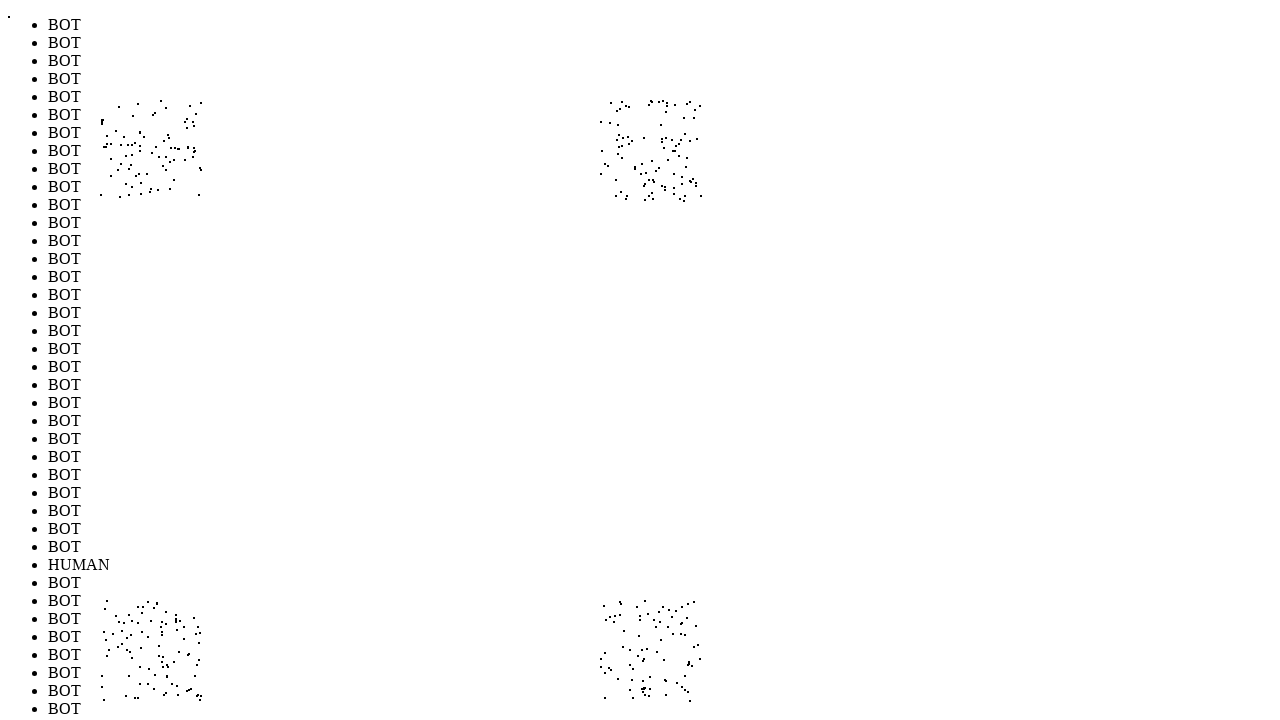

Performed random mouse movement to position (168, 135) to simulate human-like cursor behavior (iteration 357/1000) at (168, 135)
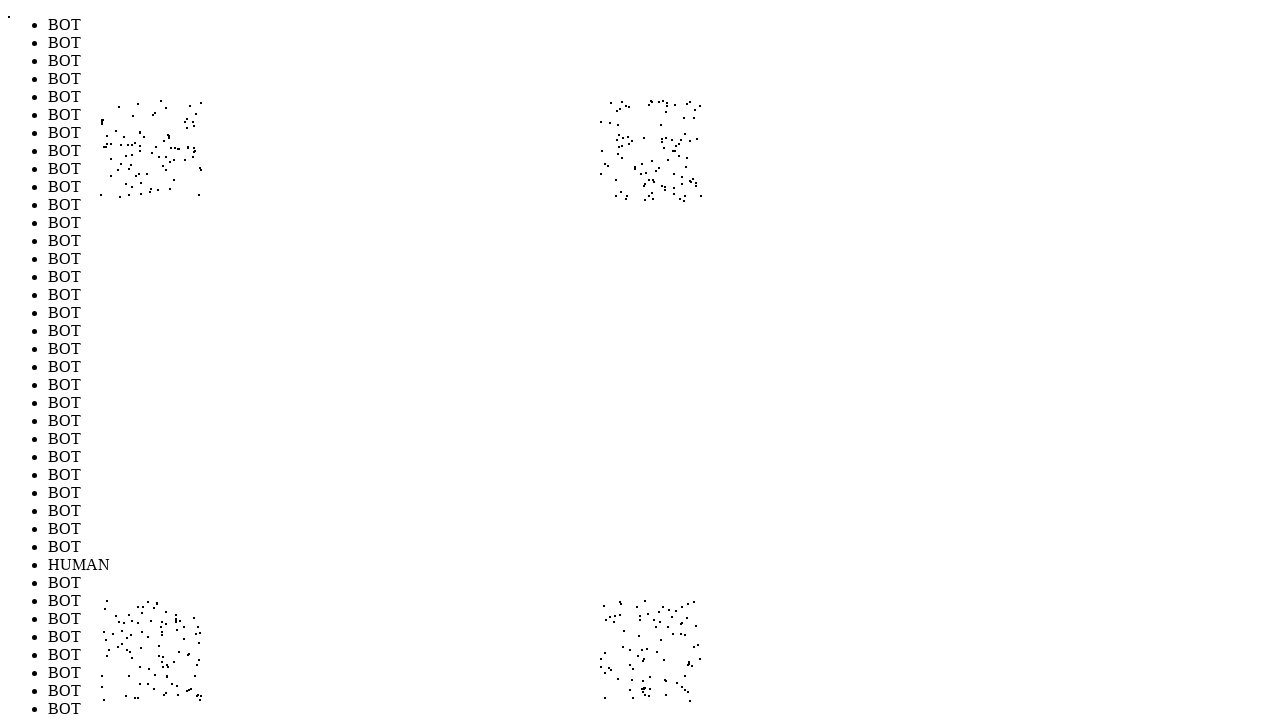

Performed random mouse movement to position (693, 643) to simulate human-like cursor behavior (iteration 358/1000) at (693, 643)
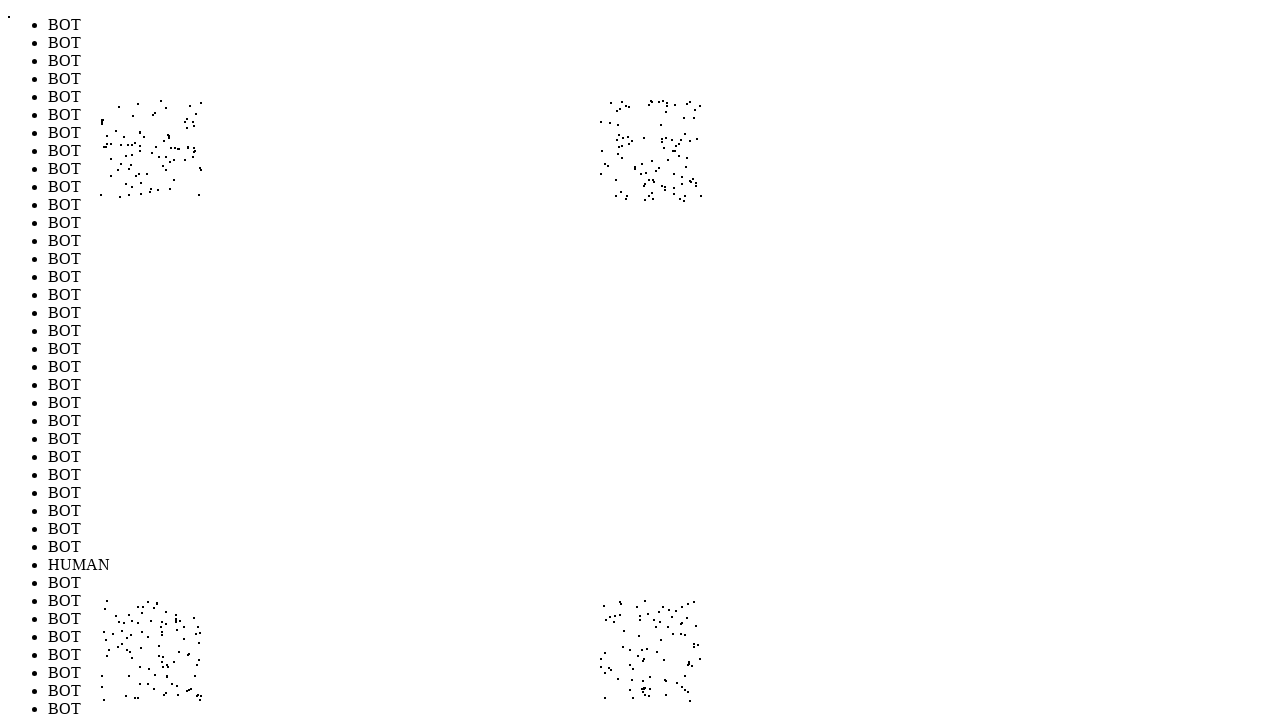

Performed random mouse movement to position (636, 673) to simulate human-like cursor behavior (iteration 359/1000) at (636, 673)
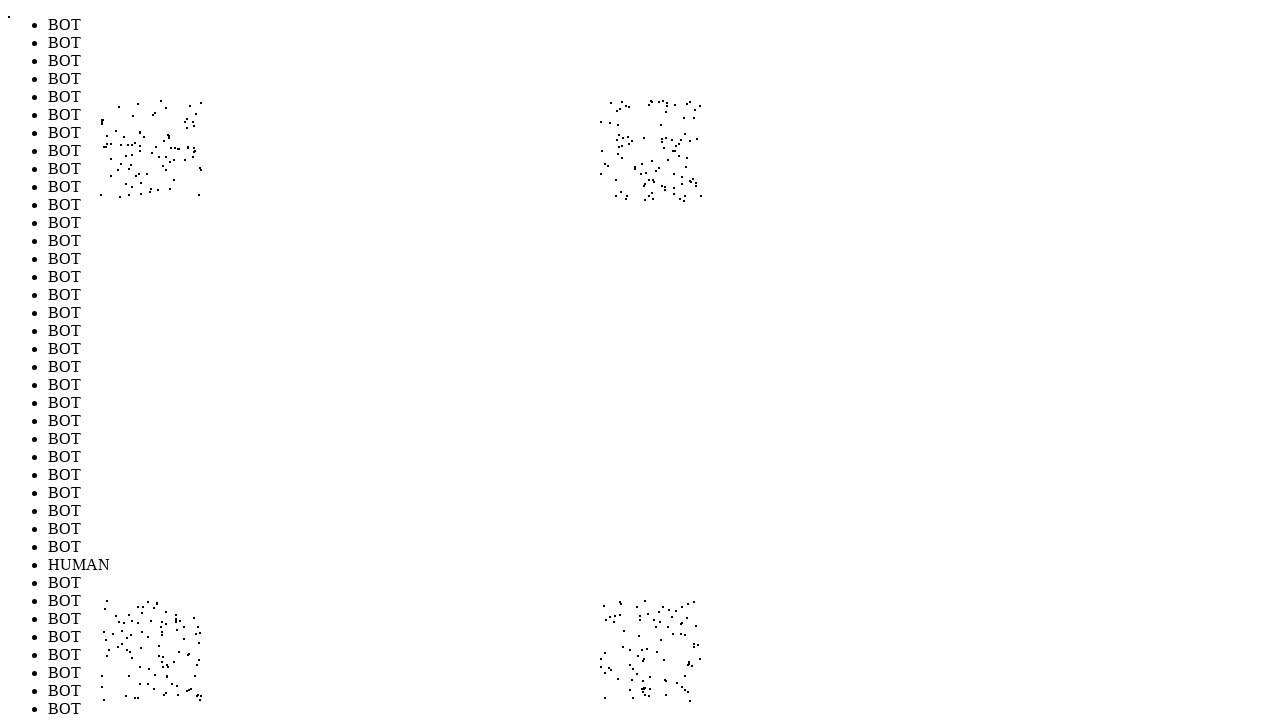

Performed random mouse movement to position (673, 127) to simulate human-like cursor behavior (iteration 360/1000) at (673, 127)
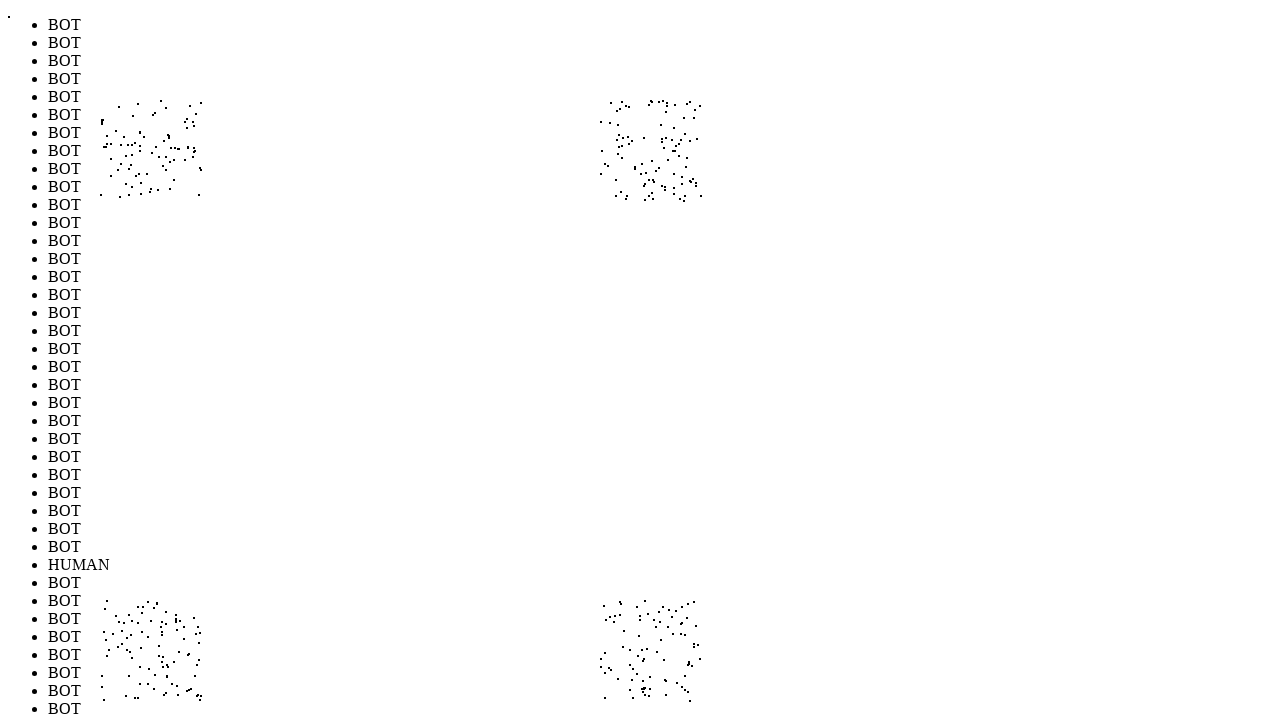

Performed random mouse movement to position (676, 130) to simulate human-like cursor behavior (iteration 361/1000) at (676, 130)
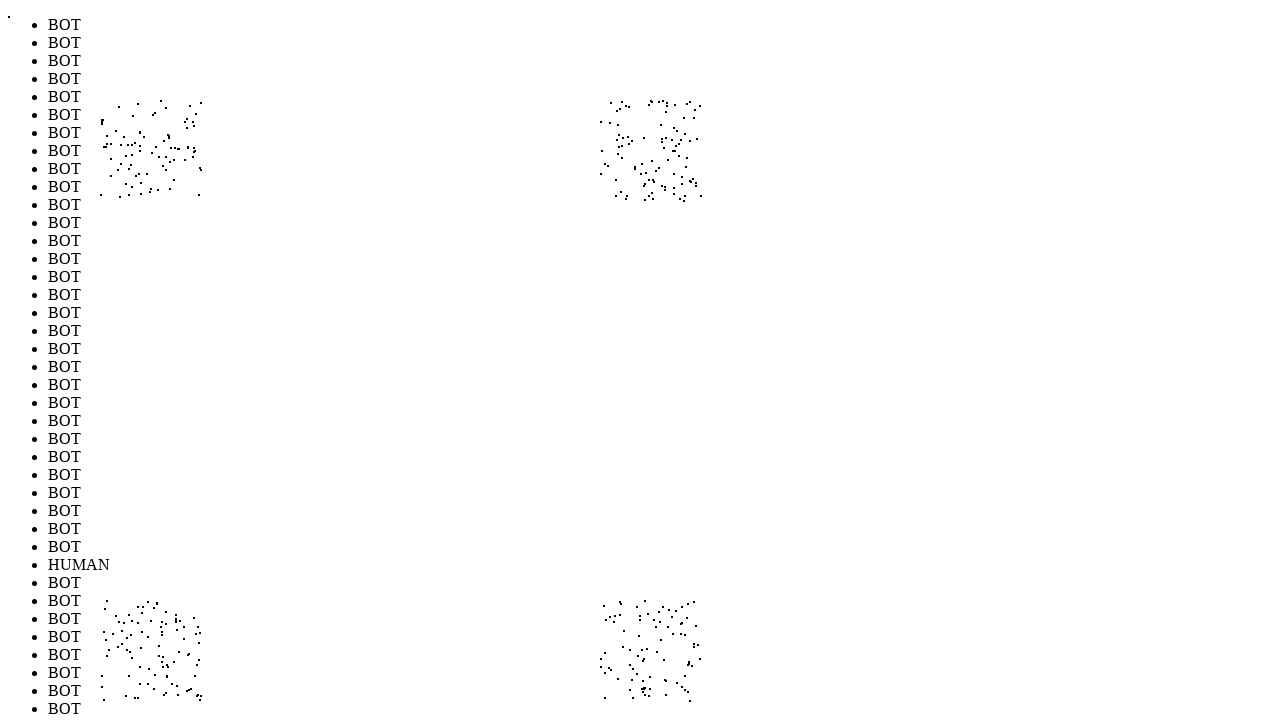

Performed random mouse movement to position (141, 640) to simulate human-like cursor behavior (iteration 362/1000) at (141, 640)
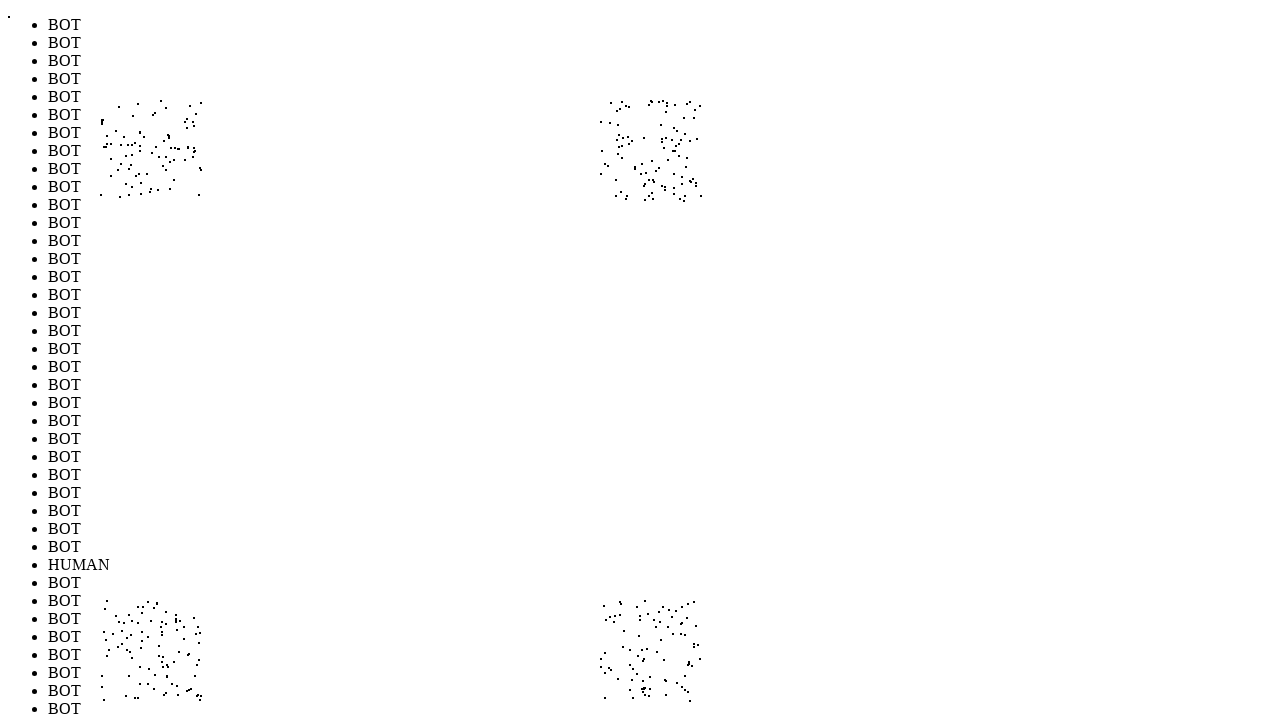

Performed random mouse movement to position (102, 653) to simulate human-like cursor behavior (iteration 363/1000) at (102, 653)
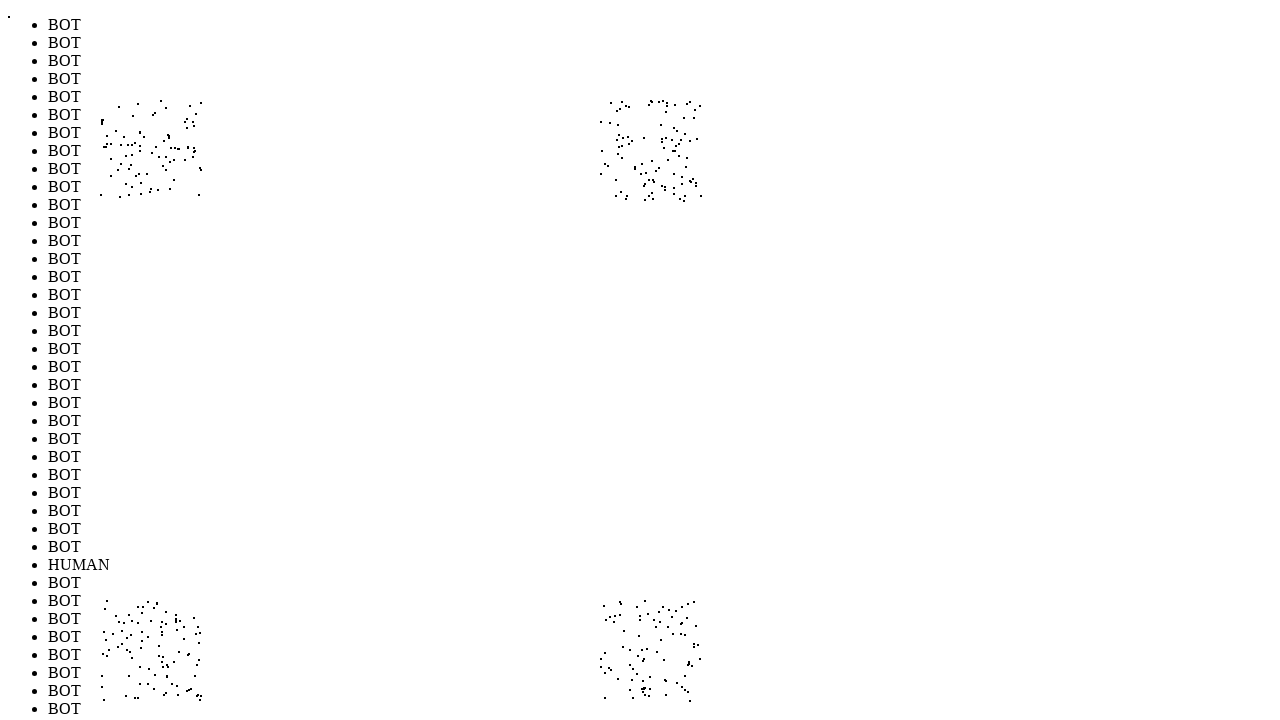

Performed random mouse movement to position (650, 692) to simulate human-like cursor behavior (iteration 364/1000) at (650, 692)
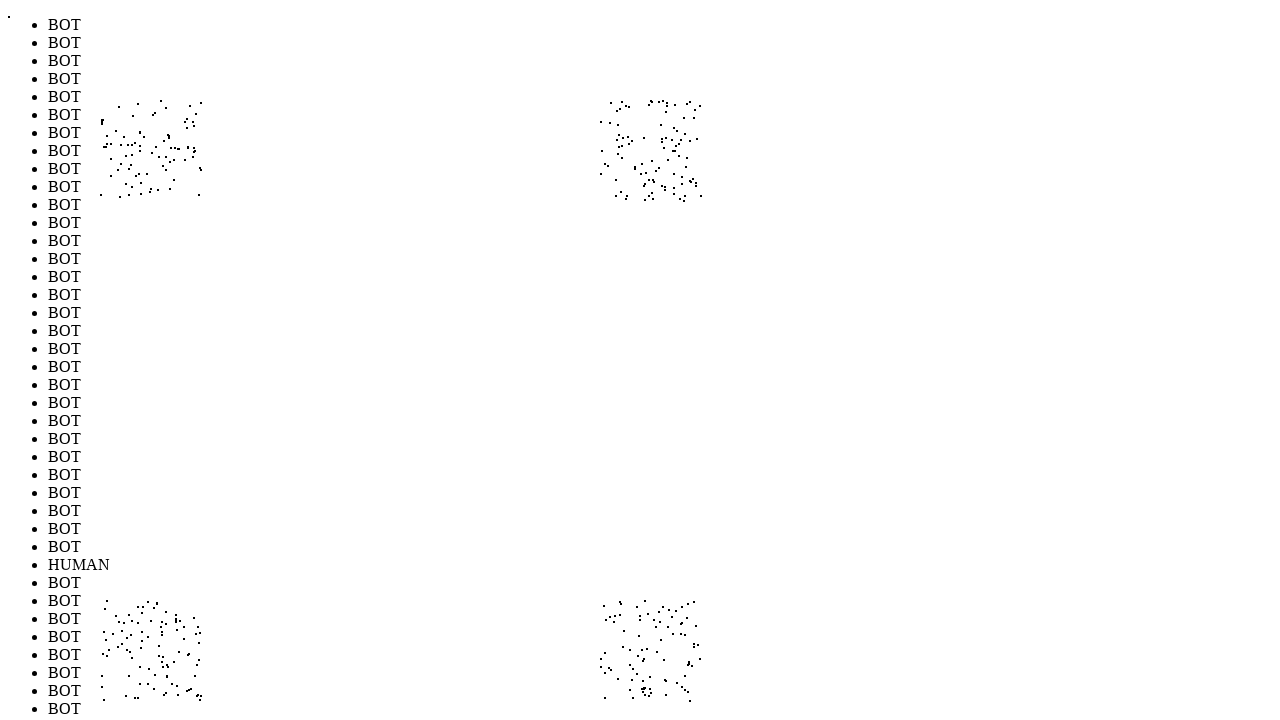

Performed random mouse movement to position (698, 615) to simulate human-like cursor behavior (iteration 365/1000) at (698, 615)
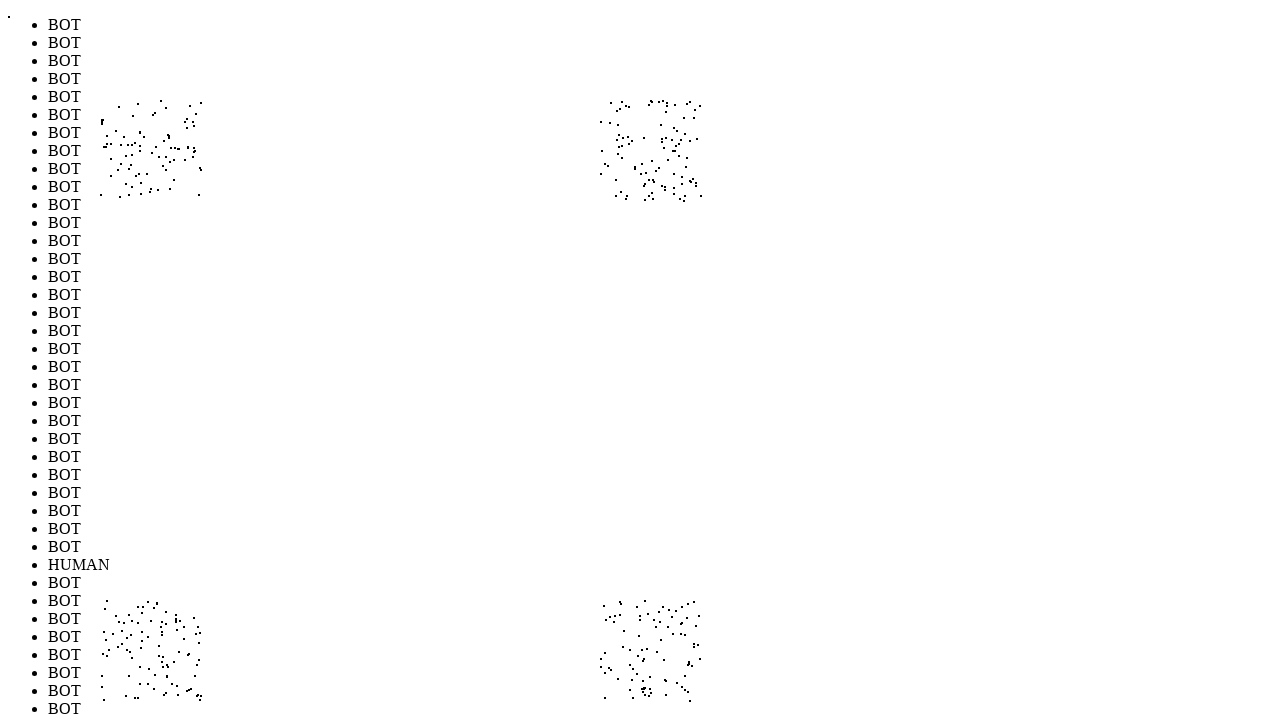

Performed random mouse movement to position (140, 621) to simulate human-like cursor behavior (iteration 366/1000) at (140, 621)
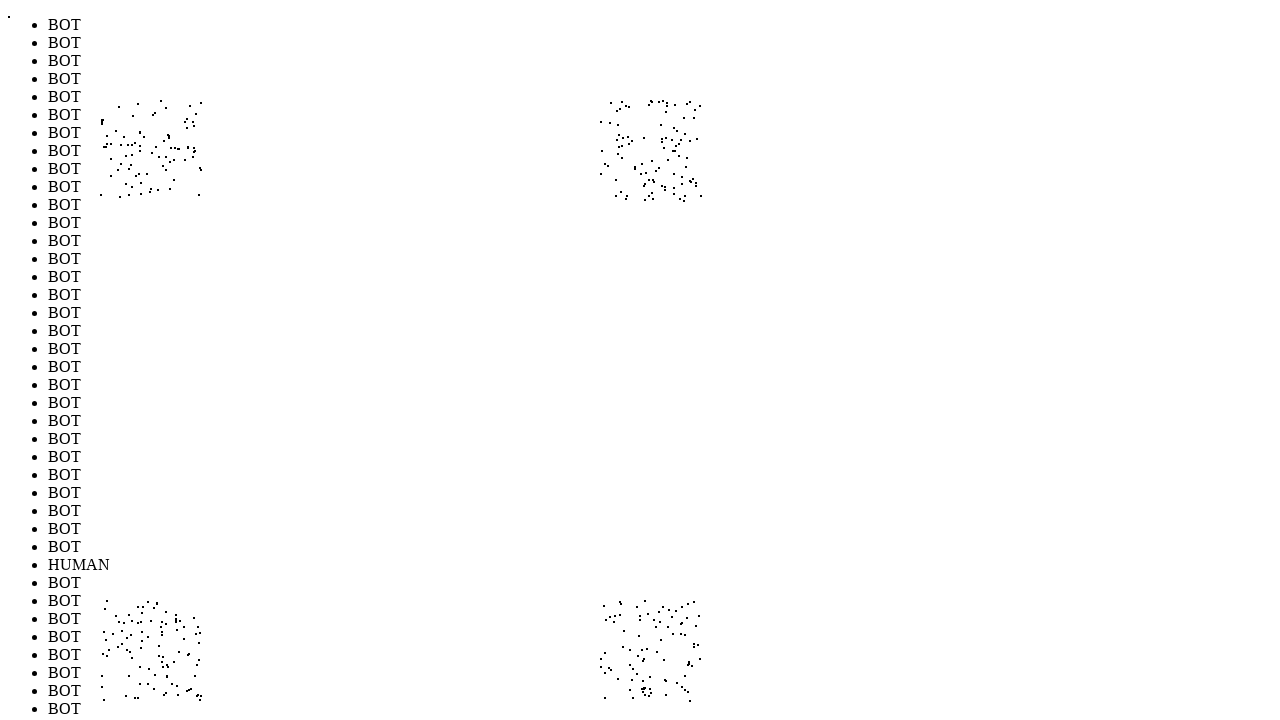

Performed random mouse movement to position (156, 693) to simulate human-like cursor behavior (iteration 367/1000) at (156, 693)
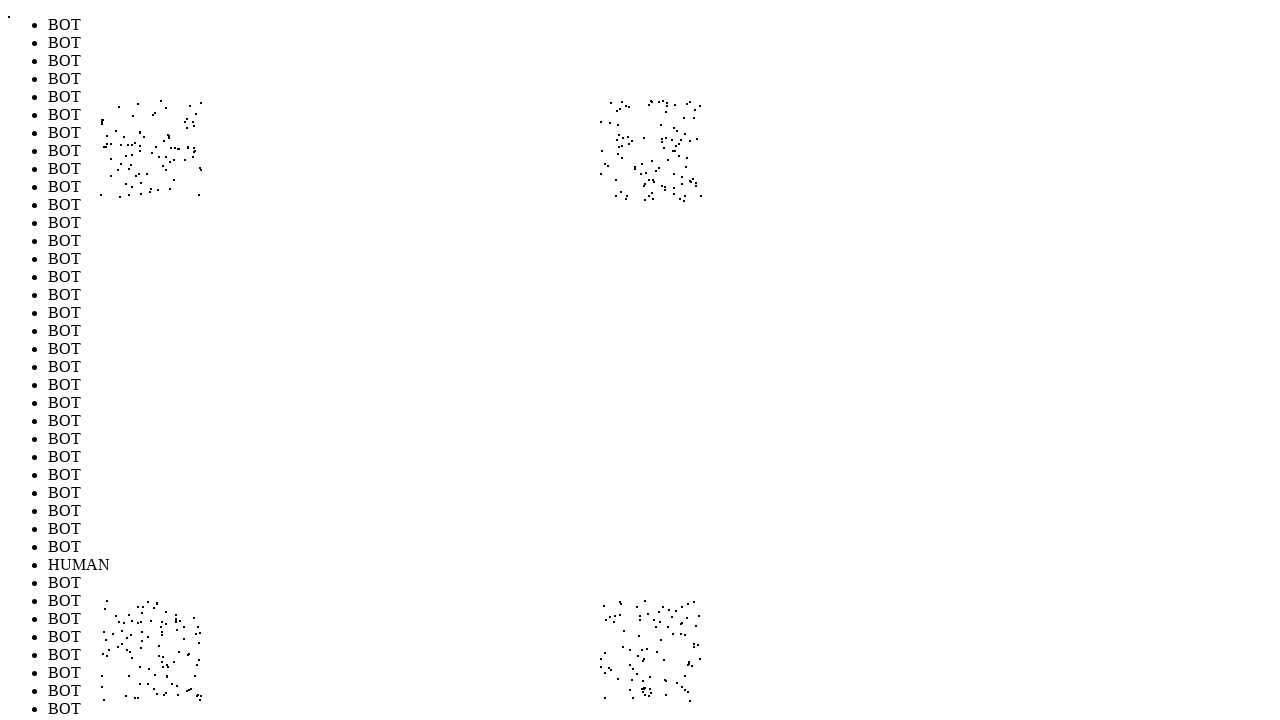

Performed random mouse movement to position (613, 641) to simulate human-like cursor behavior (iteration 368/1000) at (613, 641)
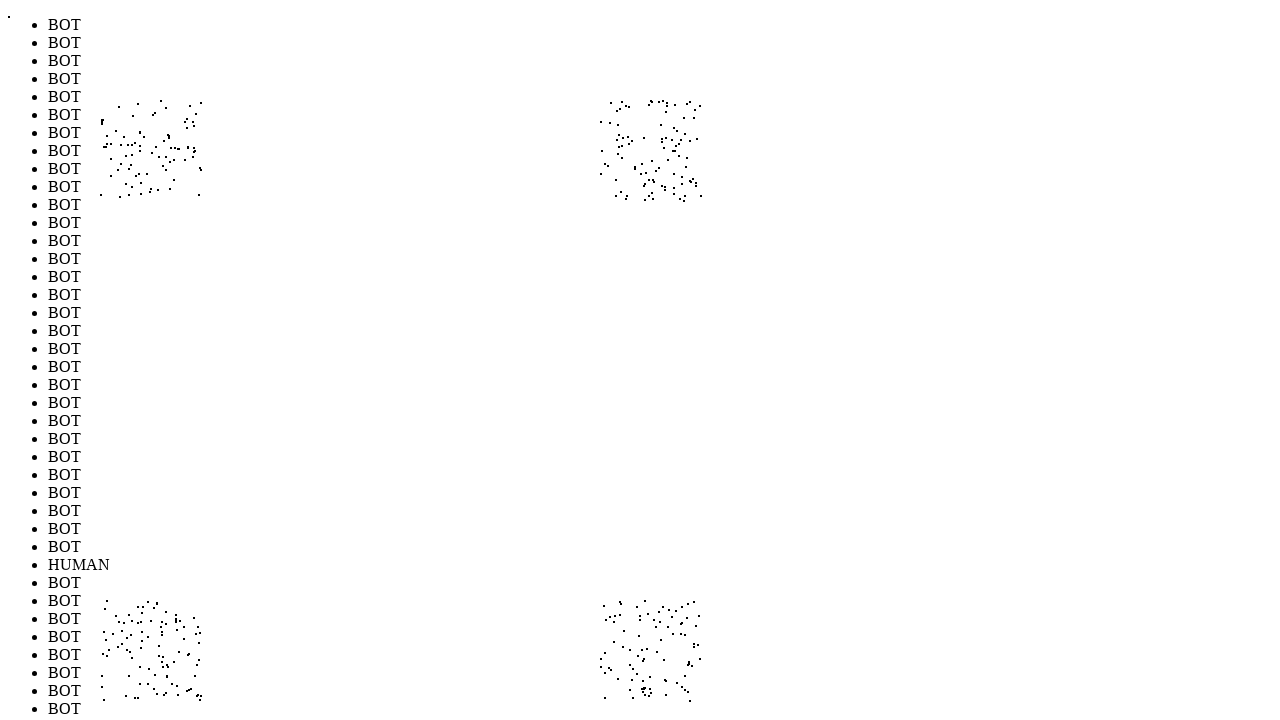

Performed random mouse movement to position (145, 134) to simulate human-like cursor behavior (iteration 369/1000) at (145, 134)
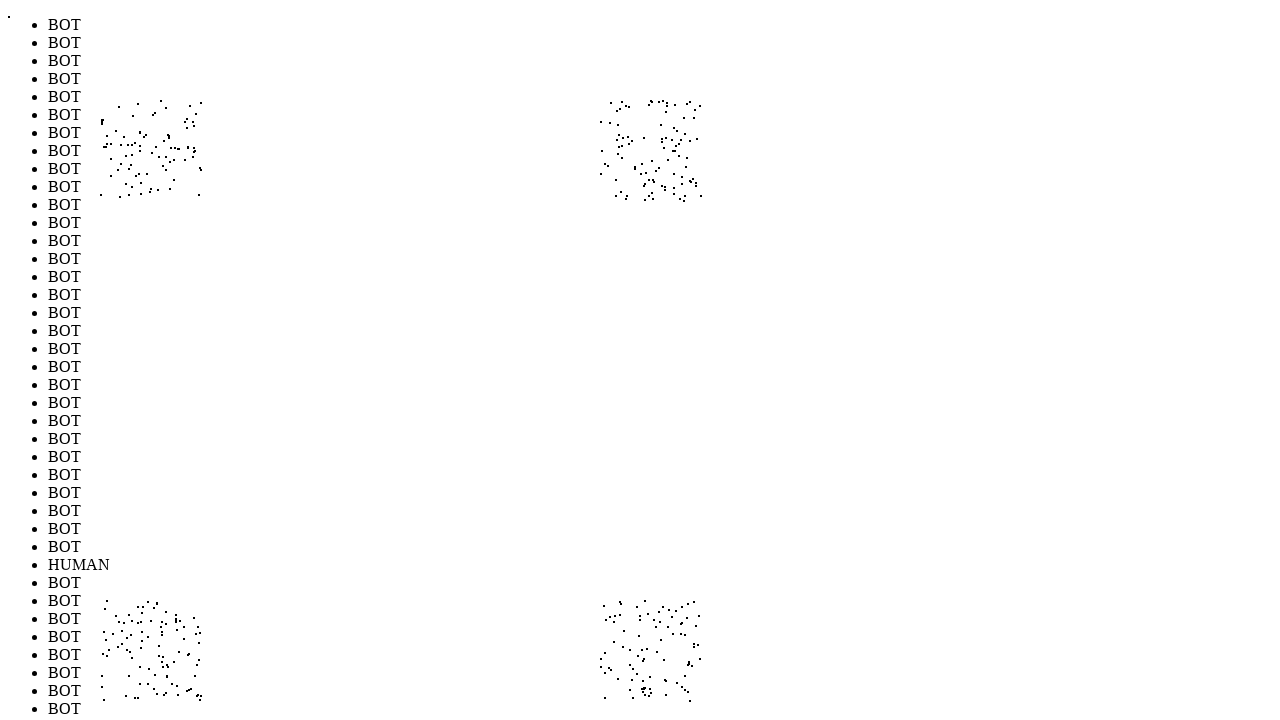

Performed random mouse movement to position (157, 669) to simulate human-like cursor behavior (iteration 370/1000) at (157, 669)
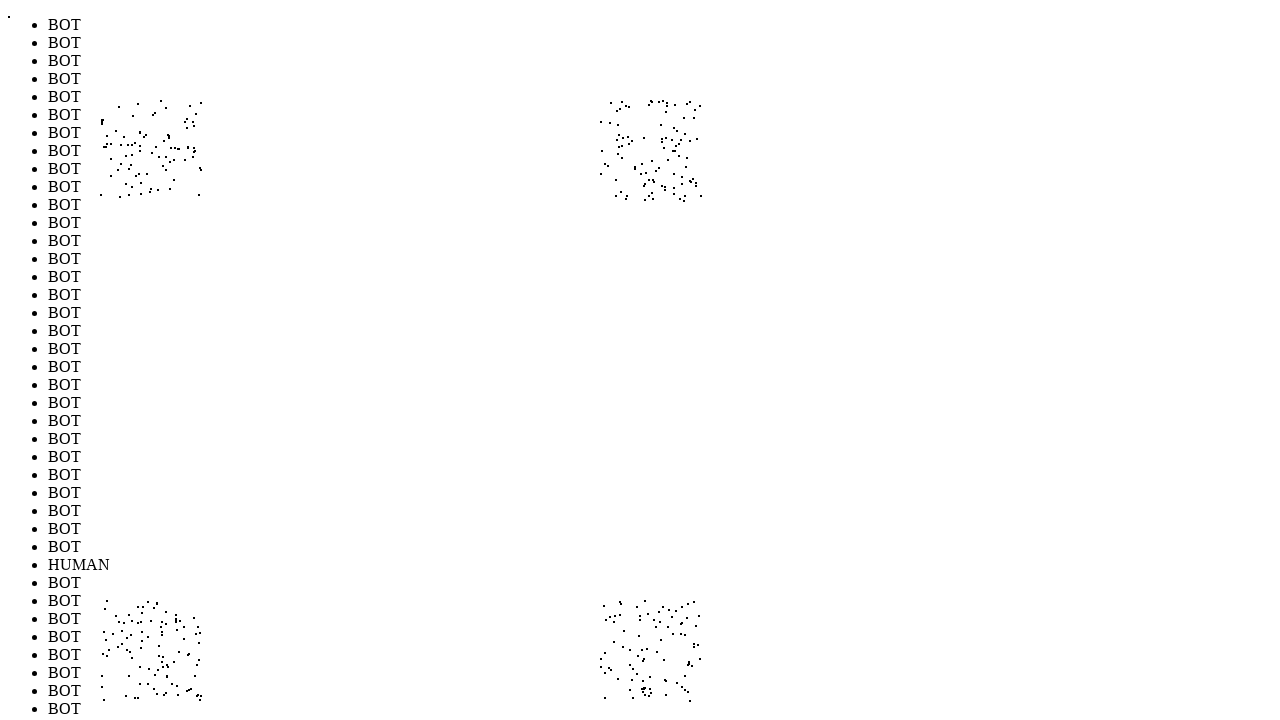

Performed random mouse movement to position (662, 657) to simulate human-like cursor behavior (iteration 371/1000) at (662, 657)
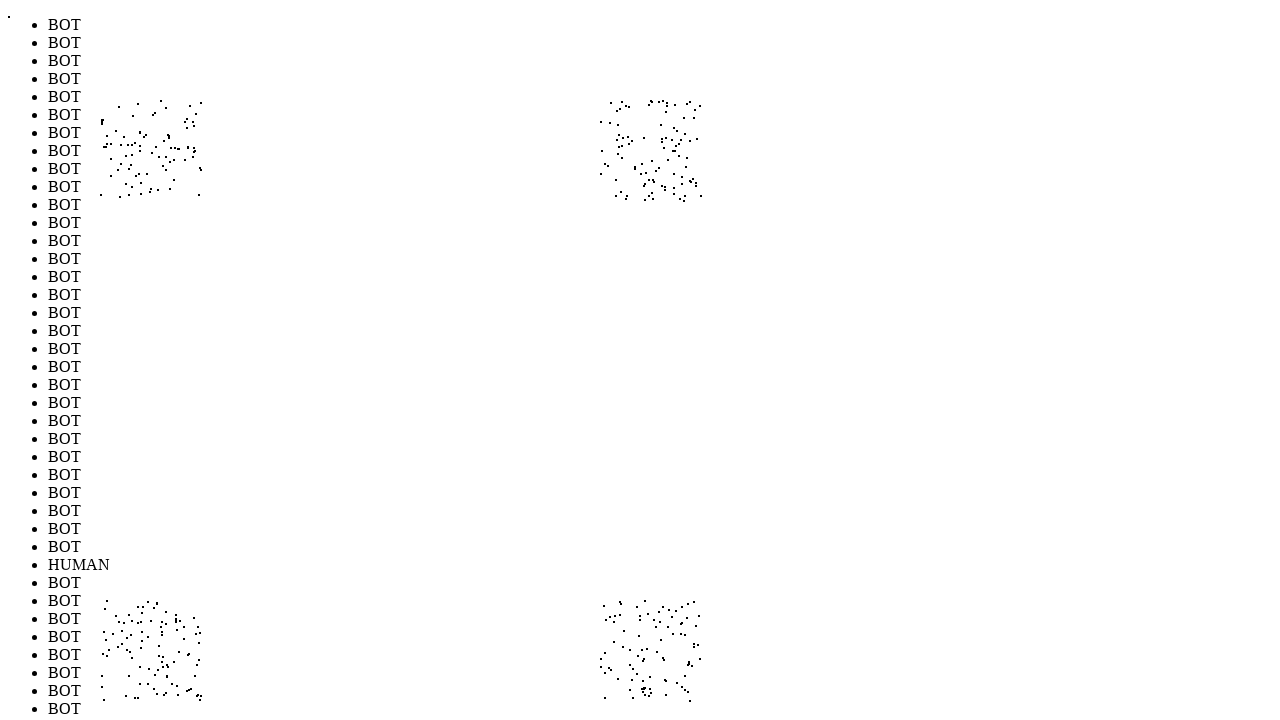

Performed random mouse movement to position (182, 645) to simulate human-like cursor behavior (iteration 372/1000) at (182, 645)
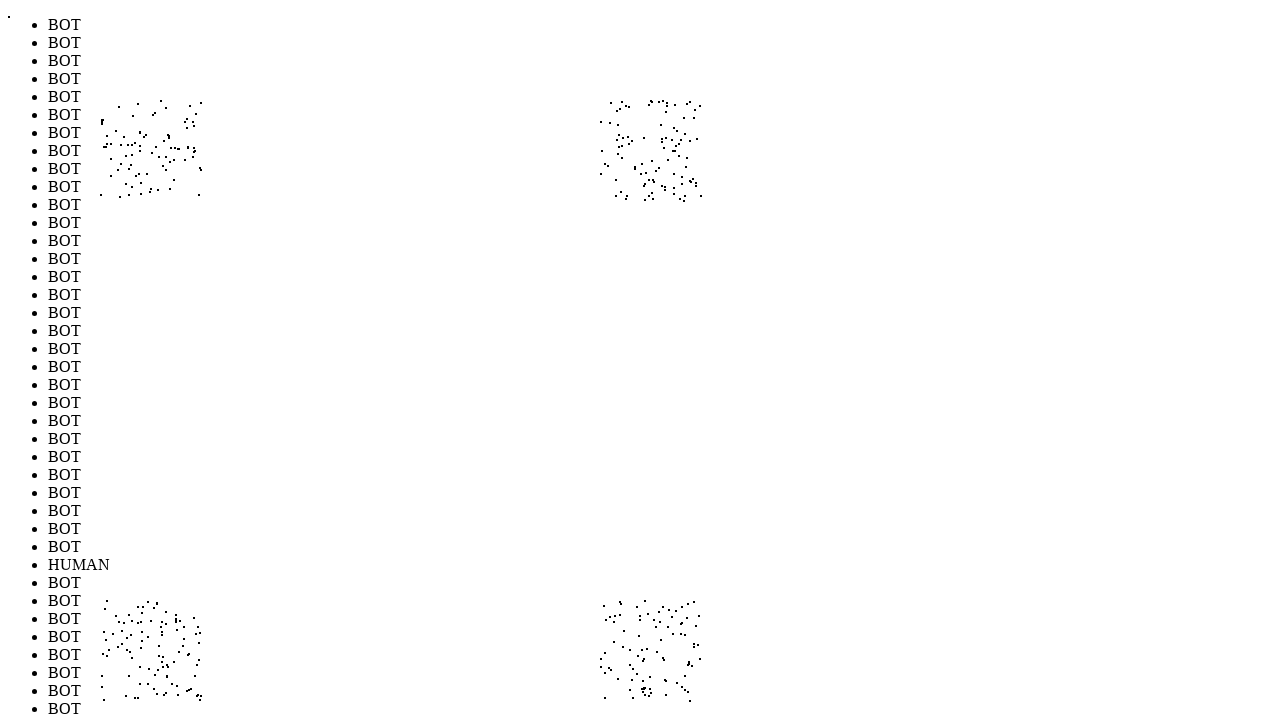

Performed random mouse movement to position (194, 683) to simulate human-like cursor behavior (iteration 373/1000) at (194, 683)
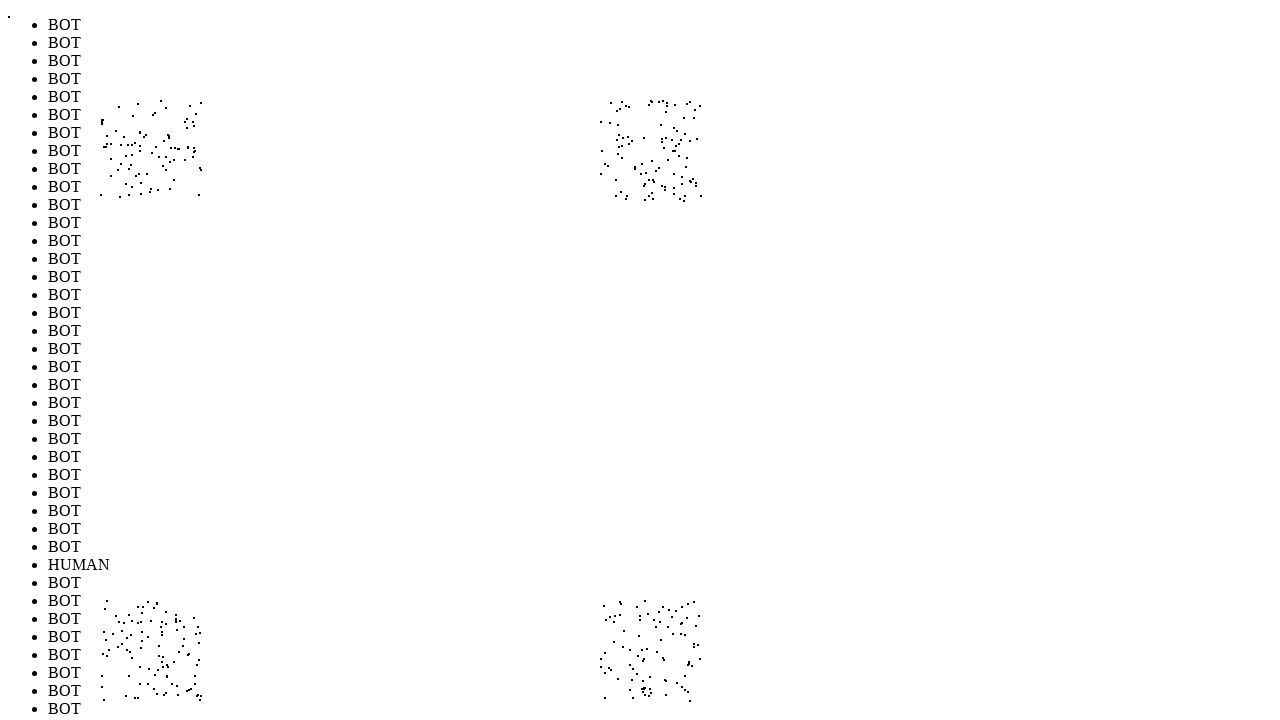

Performed random mouse movement to position (667, 149) to simulate human-like cursor behavior (iteration 374/1000) at (667, 149)
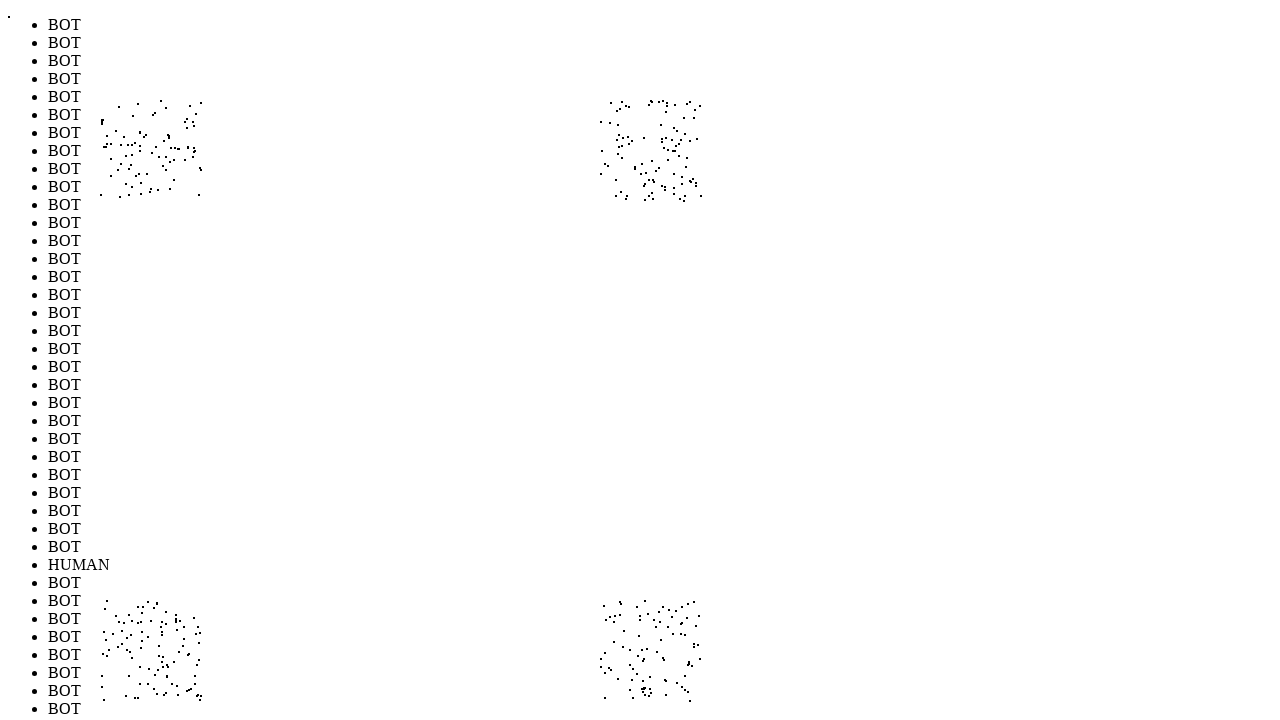

Performed random mouse movement to position (177, 100) to simulate human-like cursor behavior (iteration 375/1000) at (177, 100)
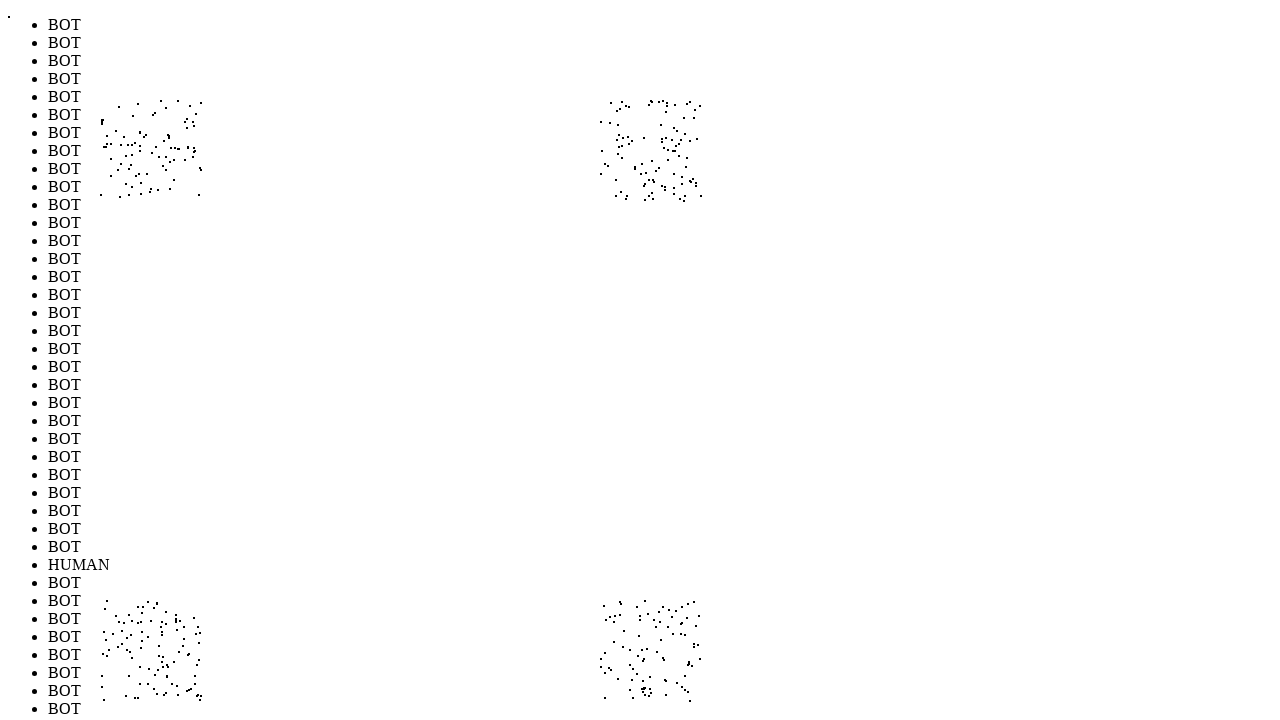

Performed random mouse movement to position (640, 672) to simulate human-like cursor behavior (iteration 376/1000) at (640, 672)
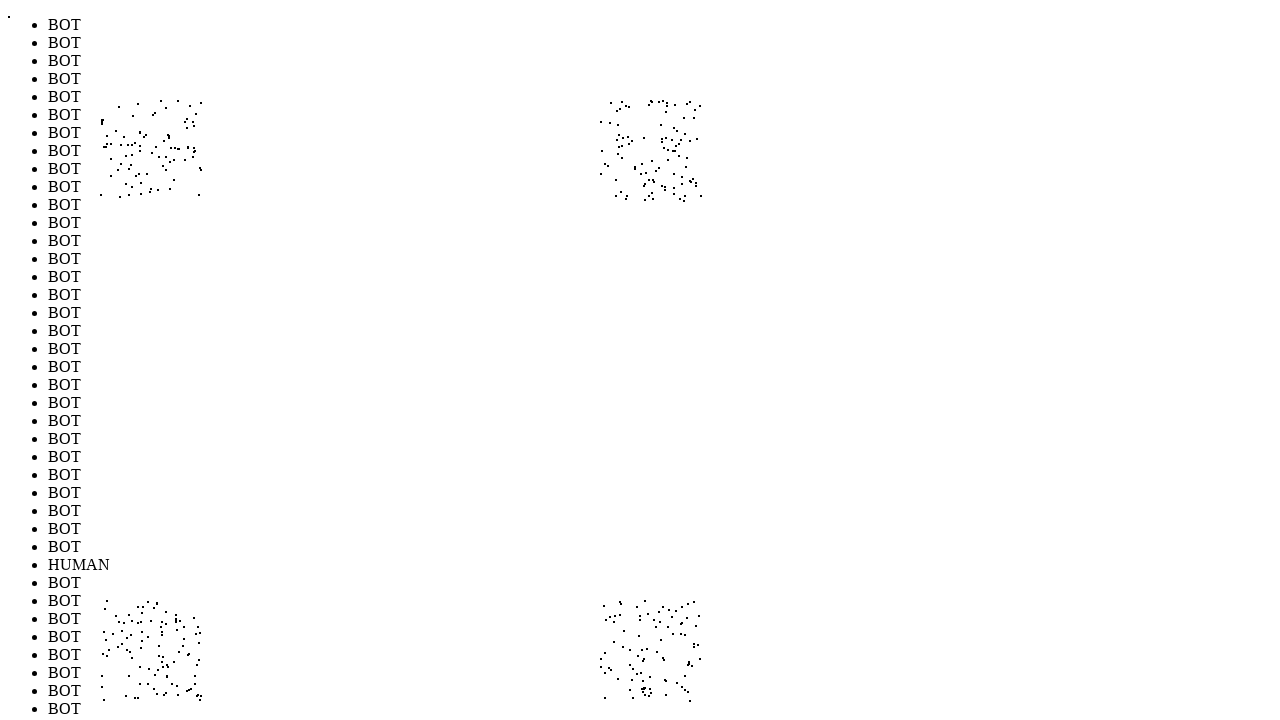

Performed random mouse movement to position (185, 675) to simulate human-like cursor behavior (iteration 377/1000) at (185, 675)
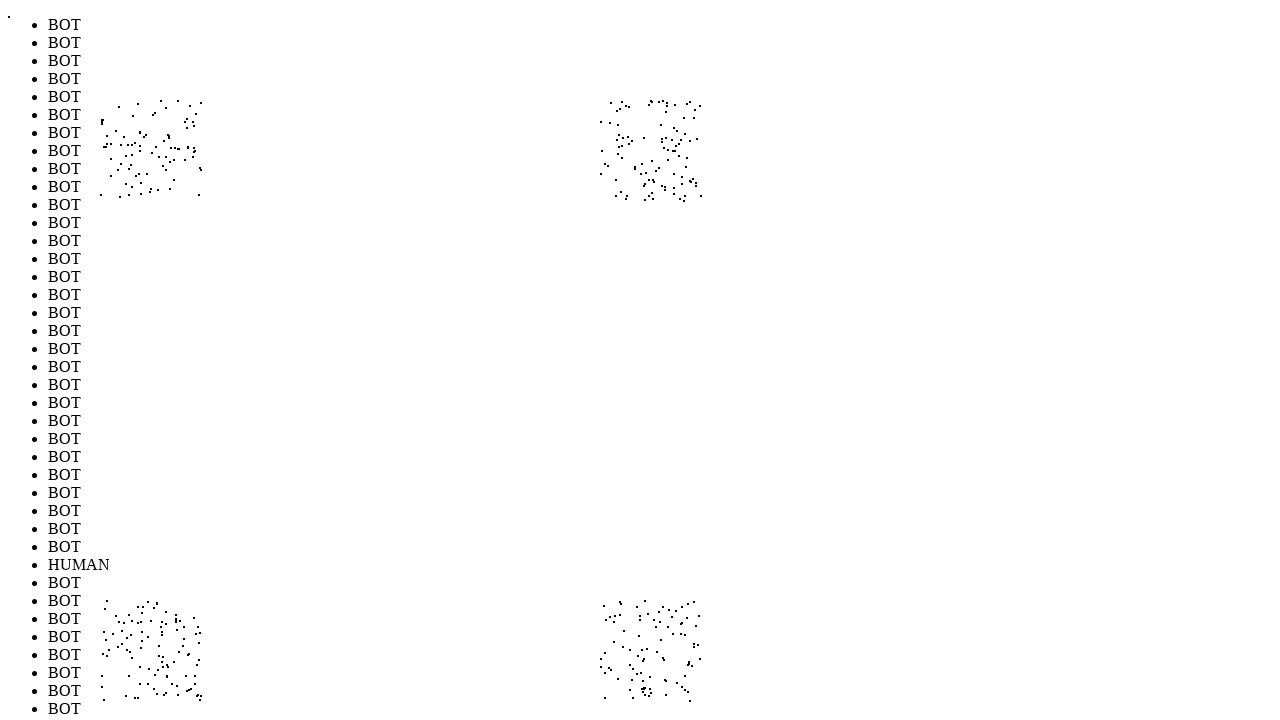

Performed random mouse movement to position (180, 607) to simulate human-like cursor behavior (iteration 378/1000) at (180, 607)
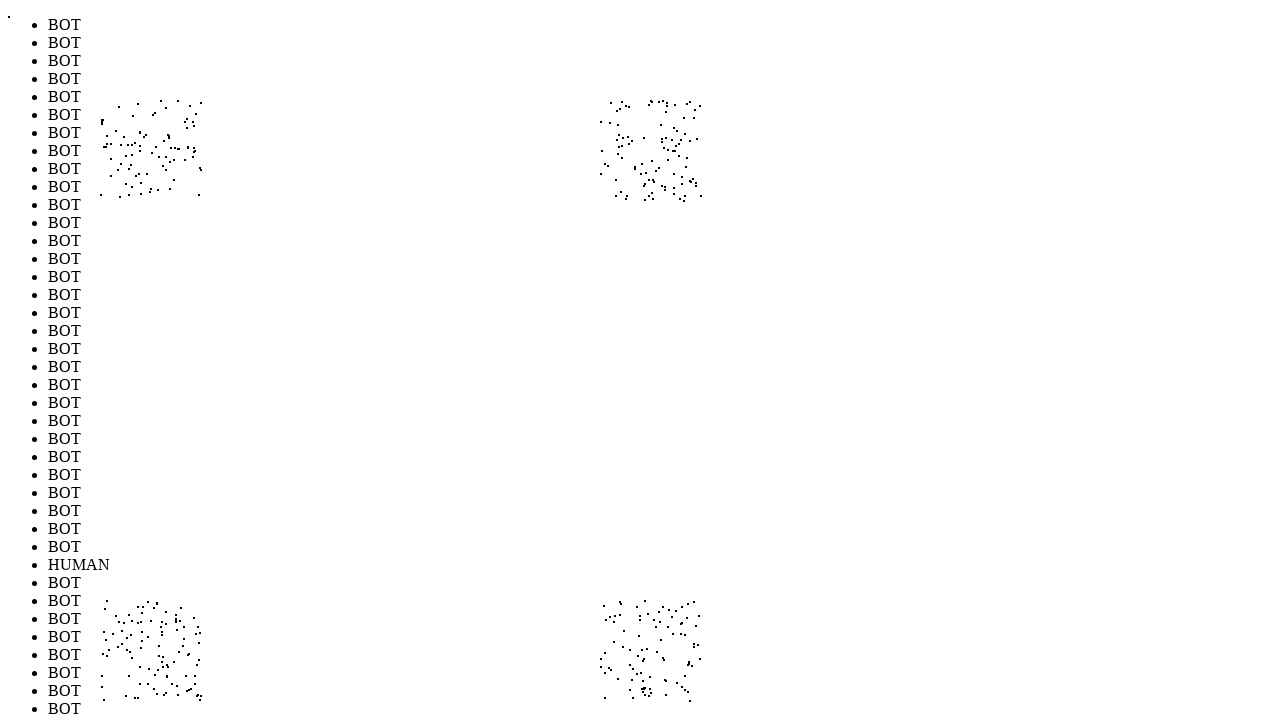

Performed random mouse movement to position (621, 664) to simulate human-like cursor behavior (iteration 379/1000) at (621, 664)
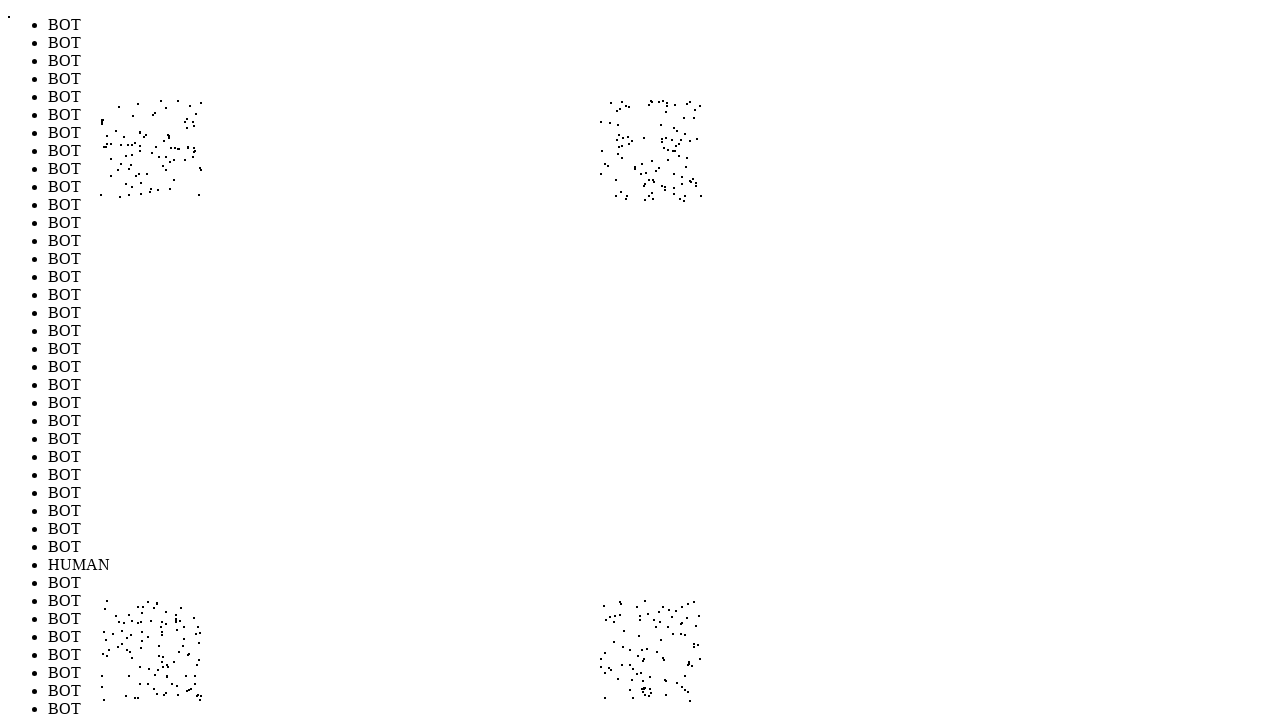

Performed random mouse movement to position (145, 112) to simulate human-like cursor behavior (iteration 380/1000) at (145, 112)
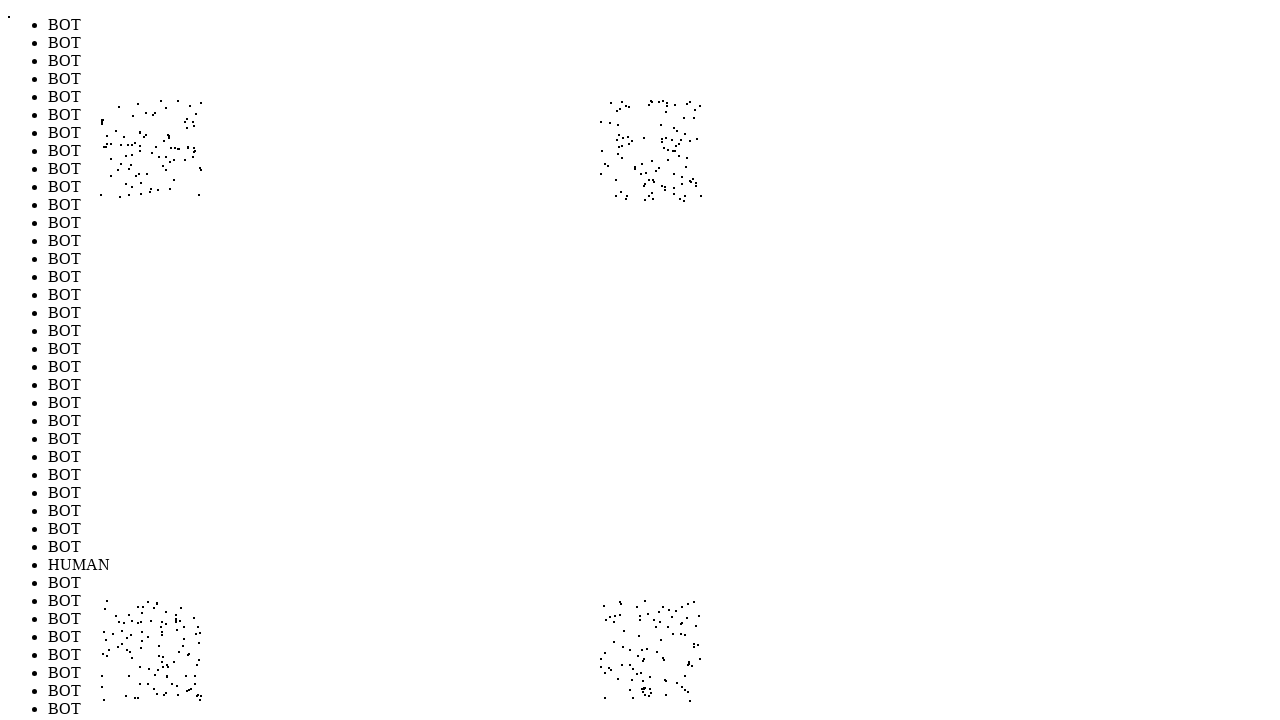

Performed random mouse movement to position (638, 609) to simulate human-like cursor behavior (iteration 381/1000) at (638, 609)
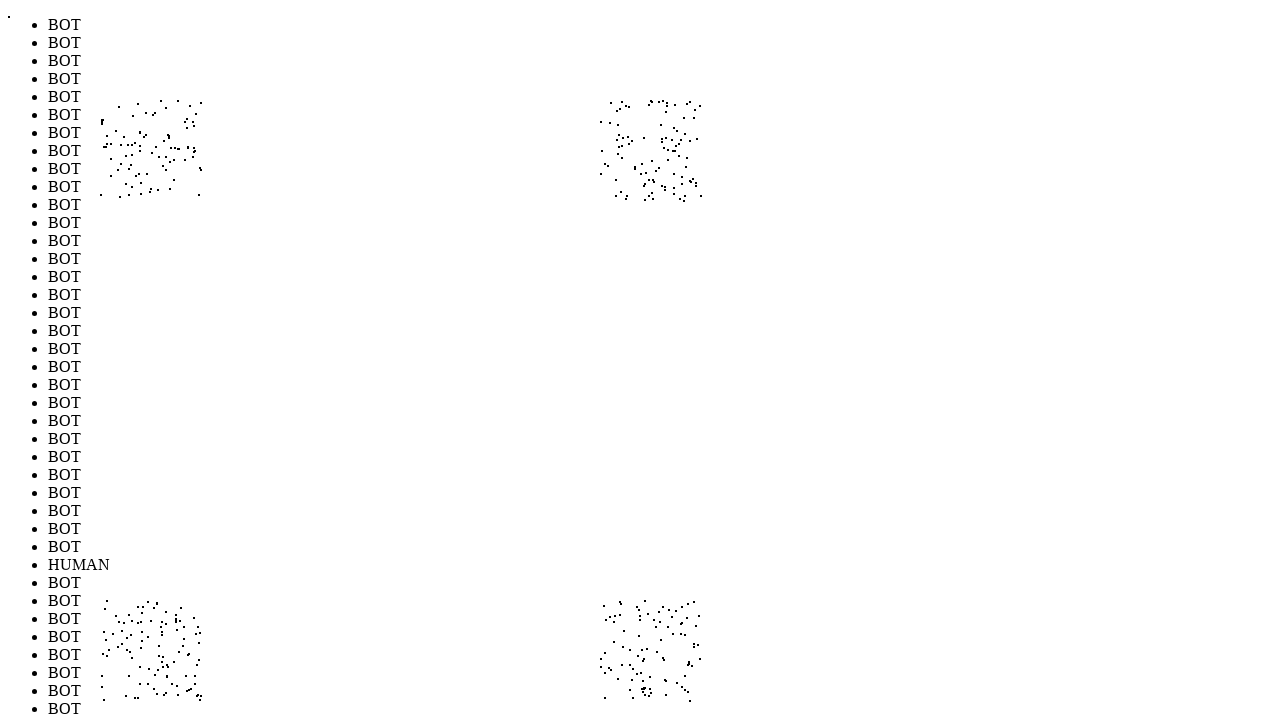

Performed random mouse movement to position (101, 660) to simulate human-like cursor behavior (iteration 382/1000) at (101, 660)
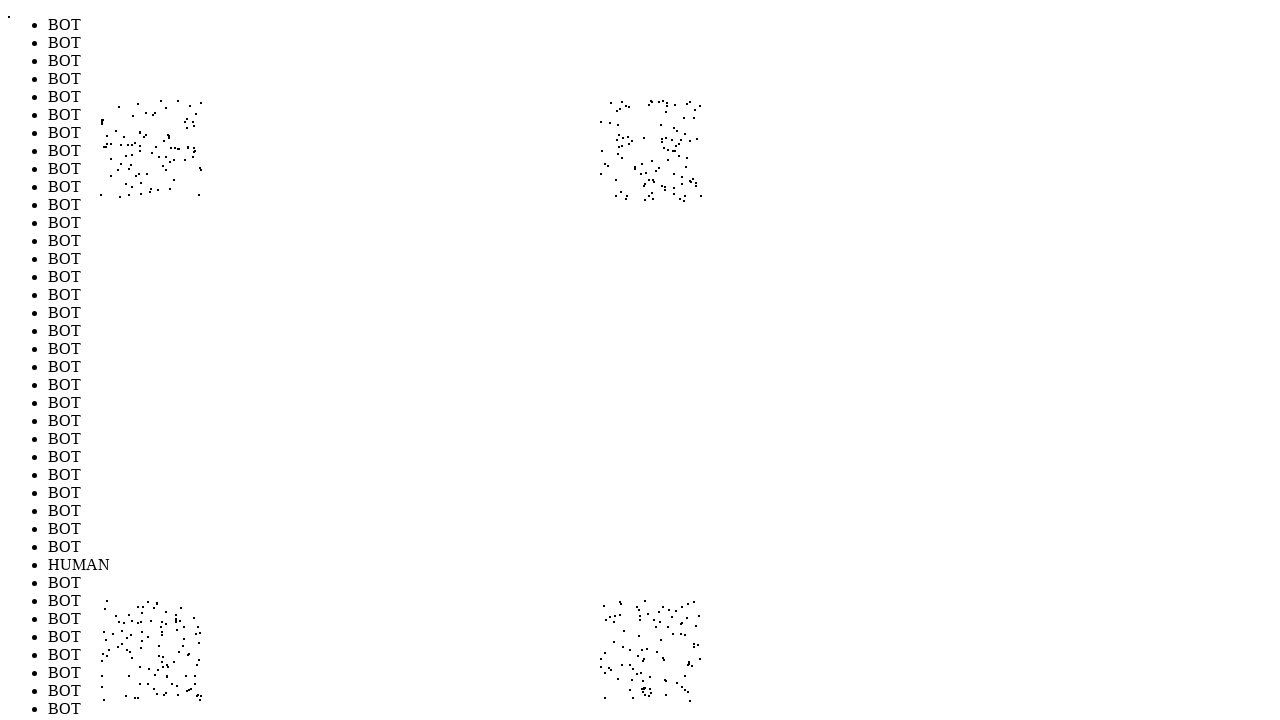

Performed random mouse movement to position (653, 665) to simulate human-like cursor behavior (iteration 383/1000) at (653, 665)
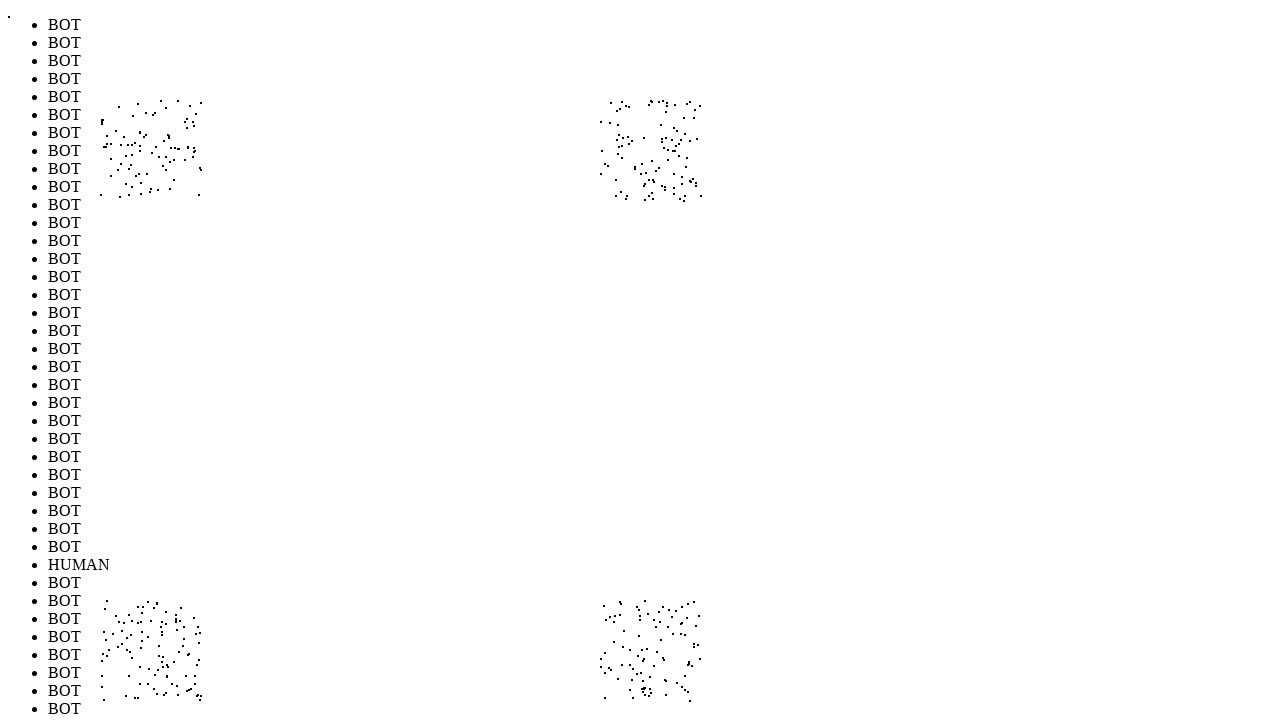

Performed random mouse movement to position (142, 609) to simulate human-like cursor behavior (iteration 384/1000) at (142, 609)
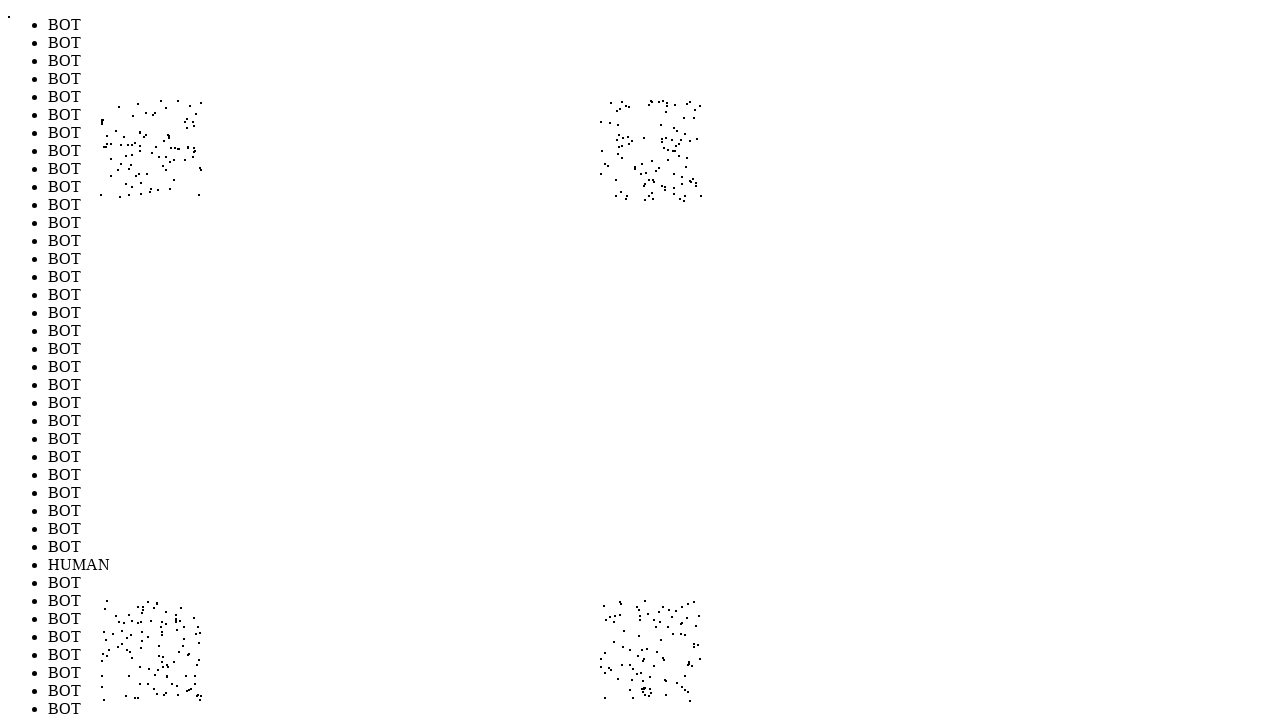

Performed random mouse movement to position (163, 185) to simulate human-like cursor behavior (iteration 385/1000) at (163, 185)
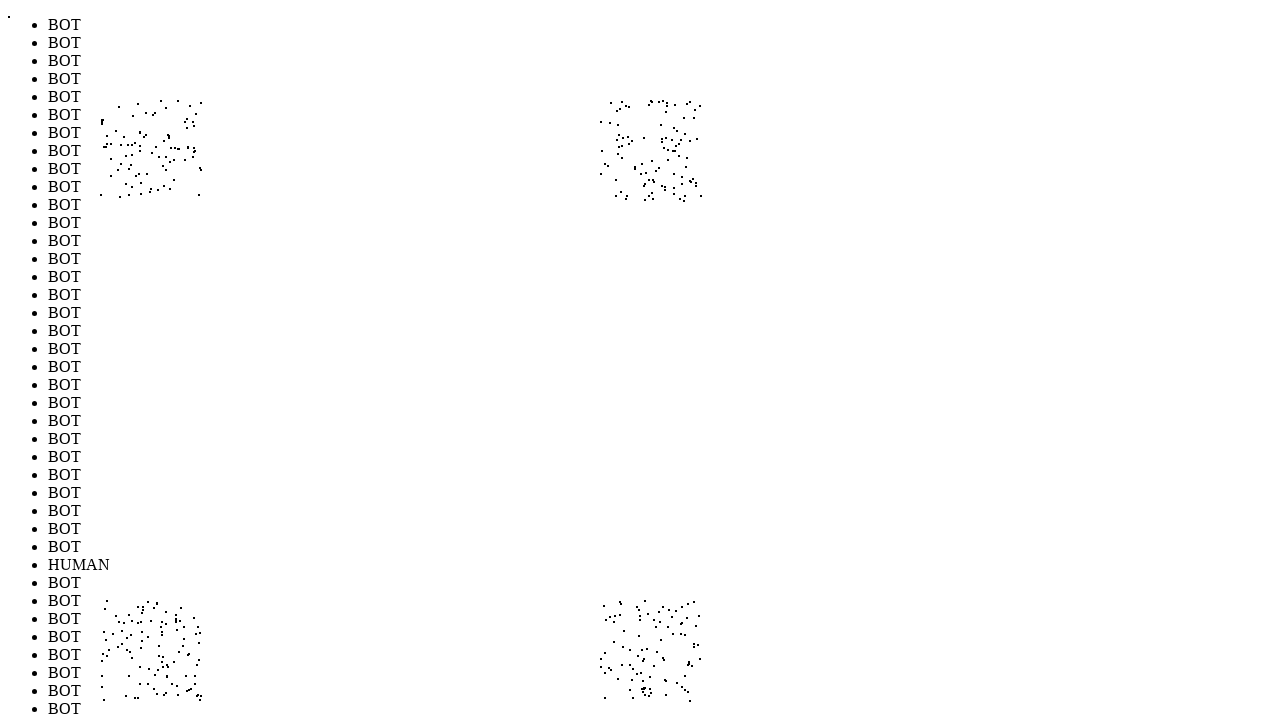

Performed random mouse movement to position (129, 172) to simulate human-like cursor behavior (iteration 386/1000) at (129, 172)
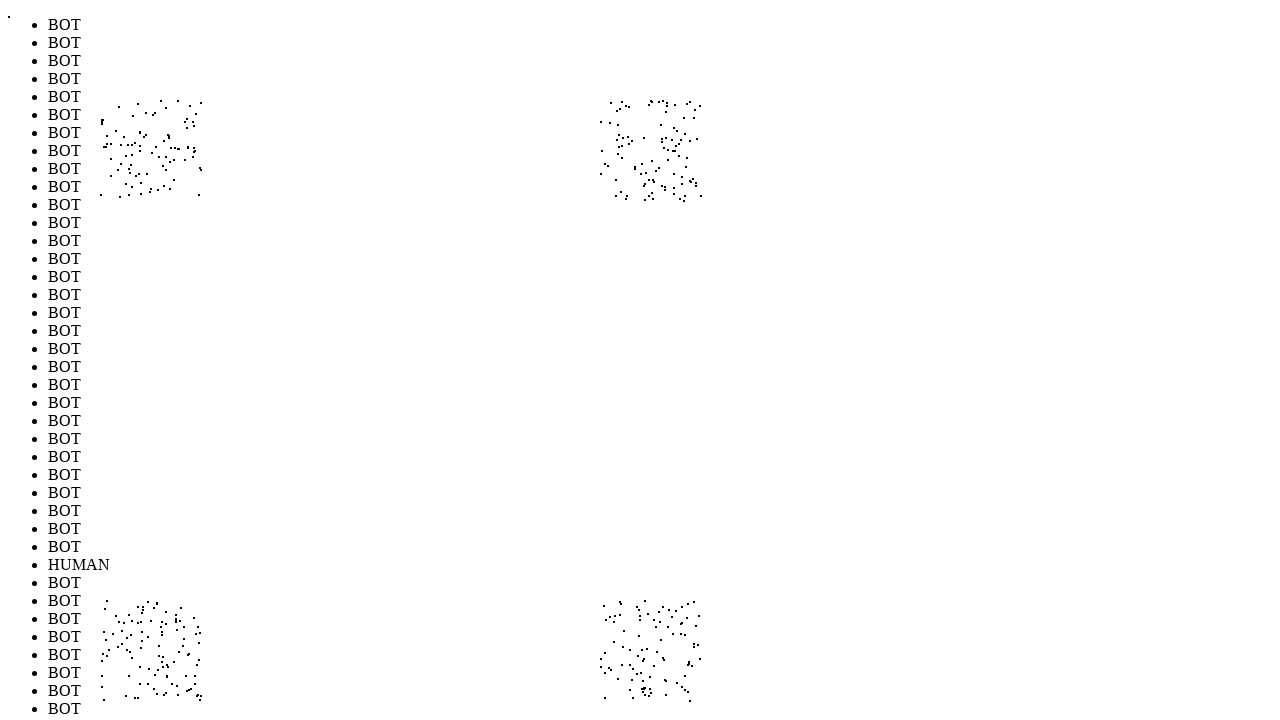

Performed random mouse movement to position (153, 132) to simulate human-like cursor behavior (iteration 387/1000) at (153, 132)
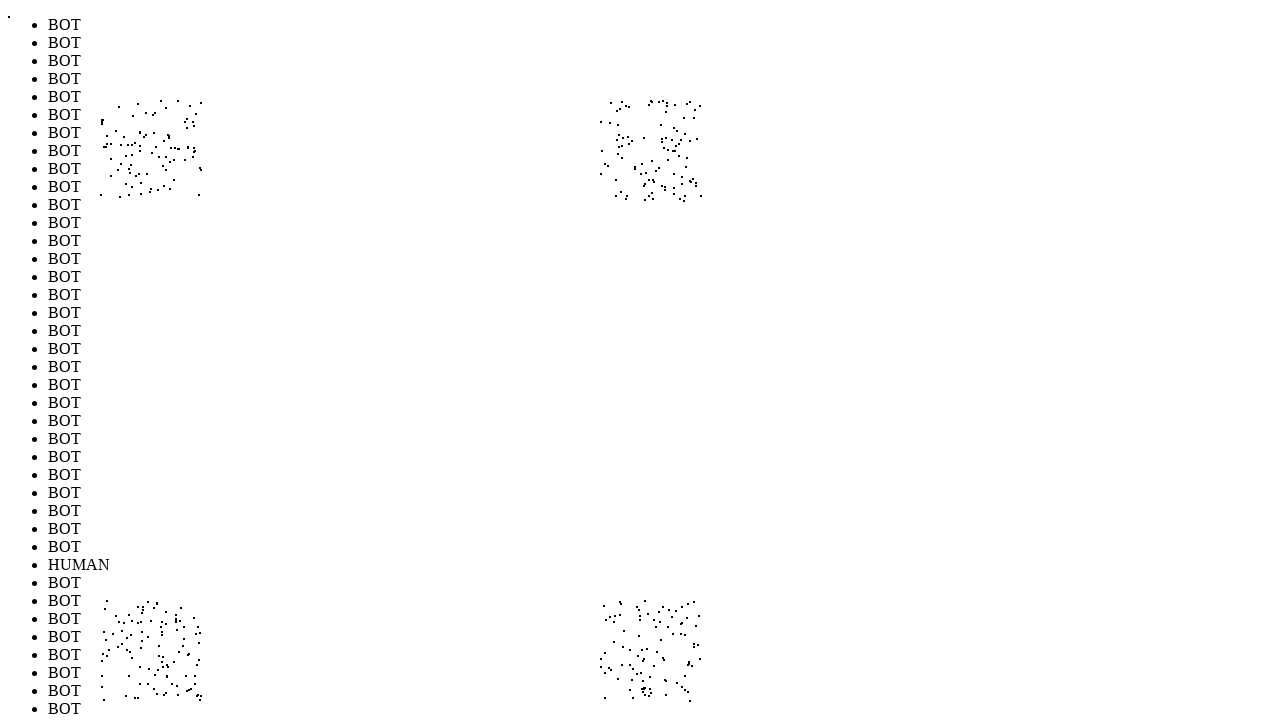

Performed random mouse movement to position (164, 129) to simulate human-like cursor behavior (iteration 388/1000) at (164, 129)
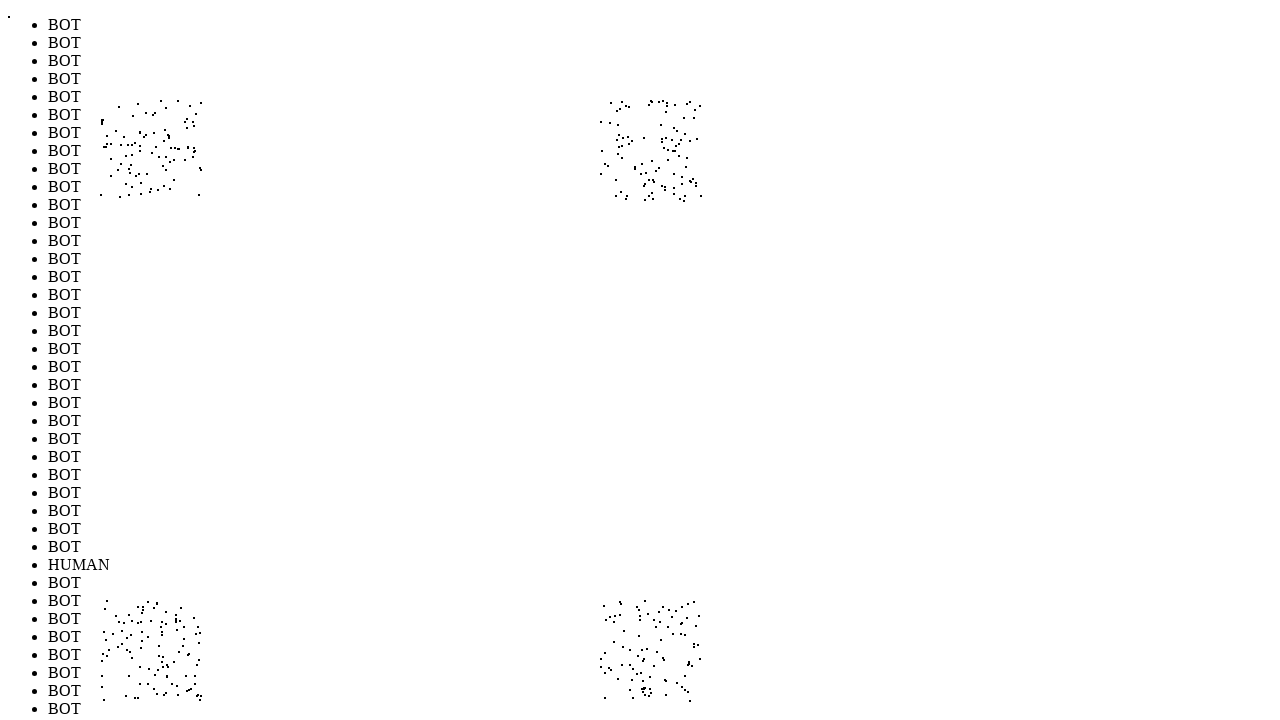

Performed random mouse movement to position (600, 672) to simulate human-like cursor behavior (iteration 389/1000) at (600, 672)
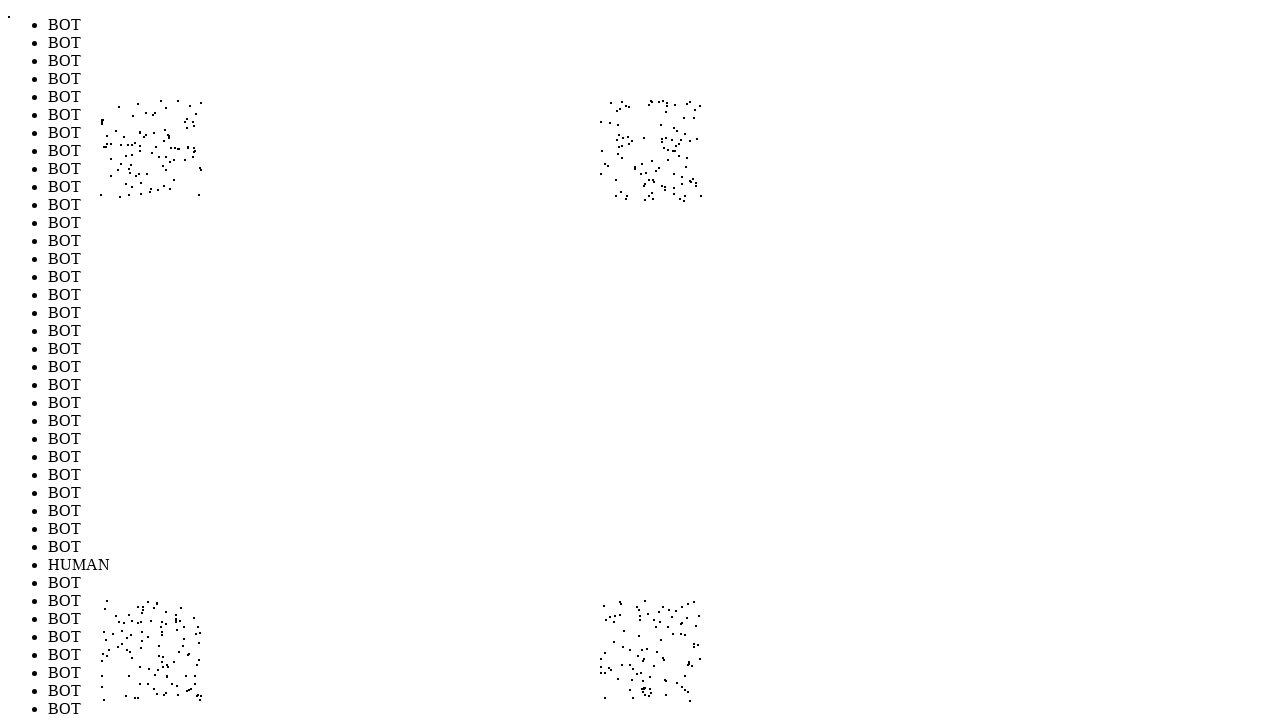

Performed random mouse movement to position (602, 149) to simulate human-like cursor behavior (iteration 390/1000) at (602, 149)
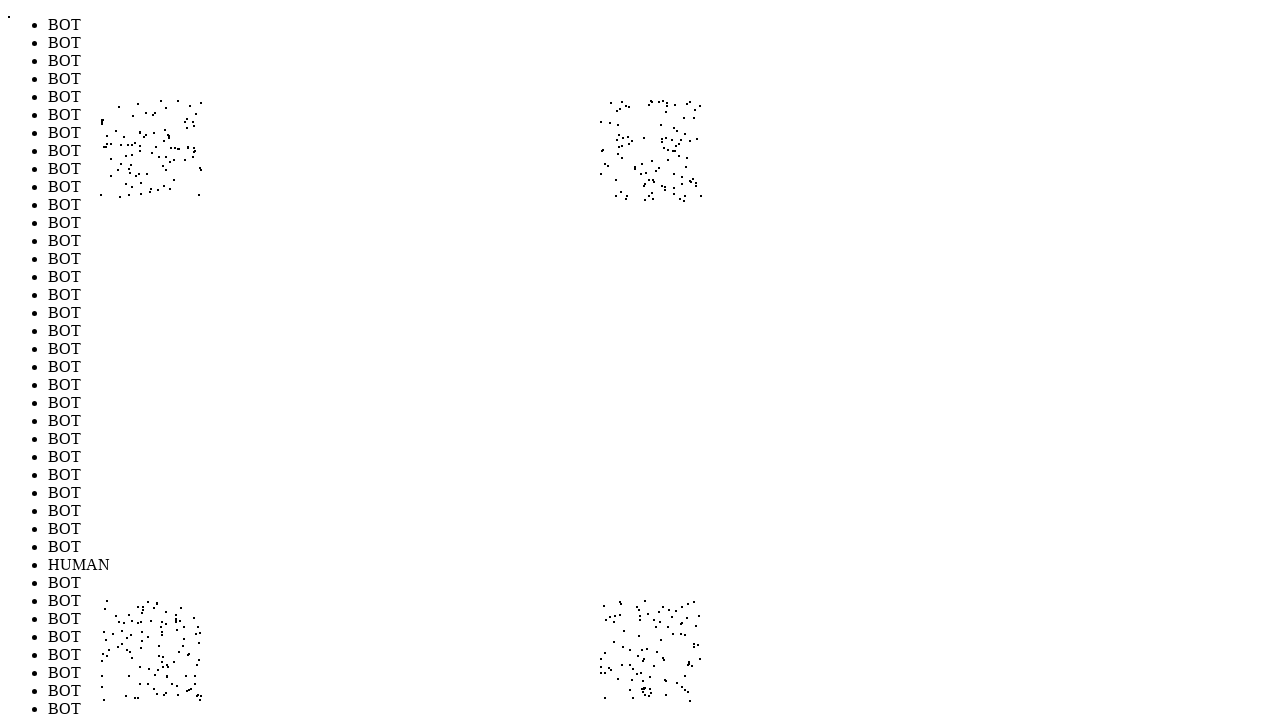

Performed random mouse movement to position (698, 613) to simulate human-like cursor behavior (iteration 391/1000) at (698, 613)
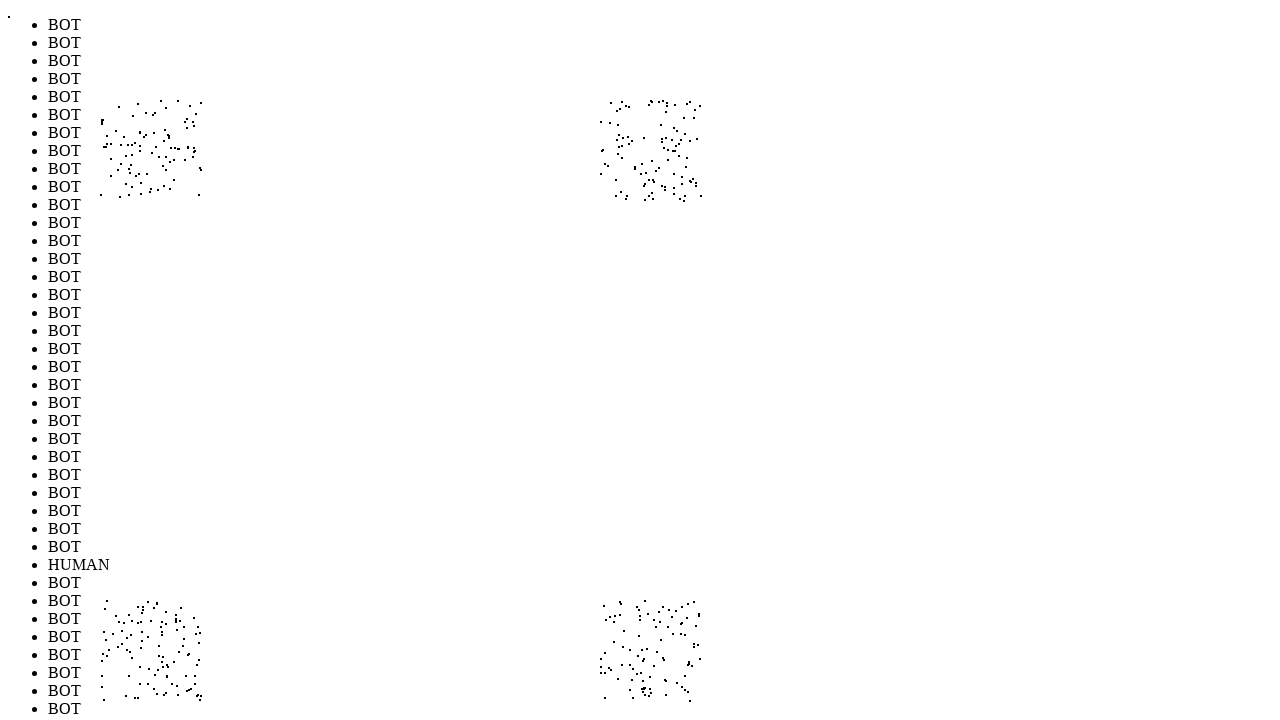

Performed random mouse movement to position (606, 692) to simulate human-like cursor behavior (iteration 392/1000) at (606, 692)
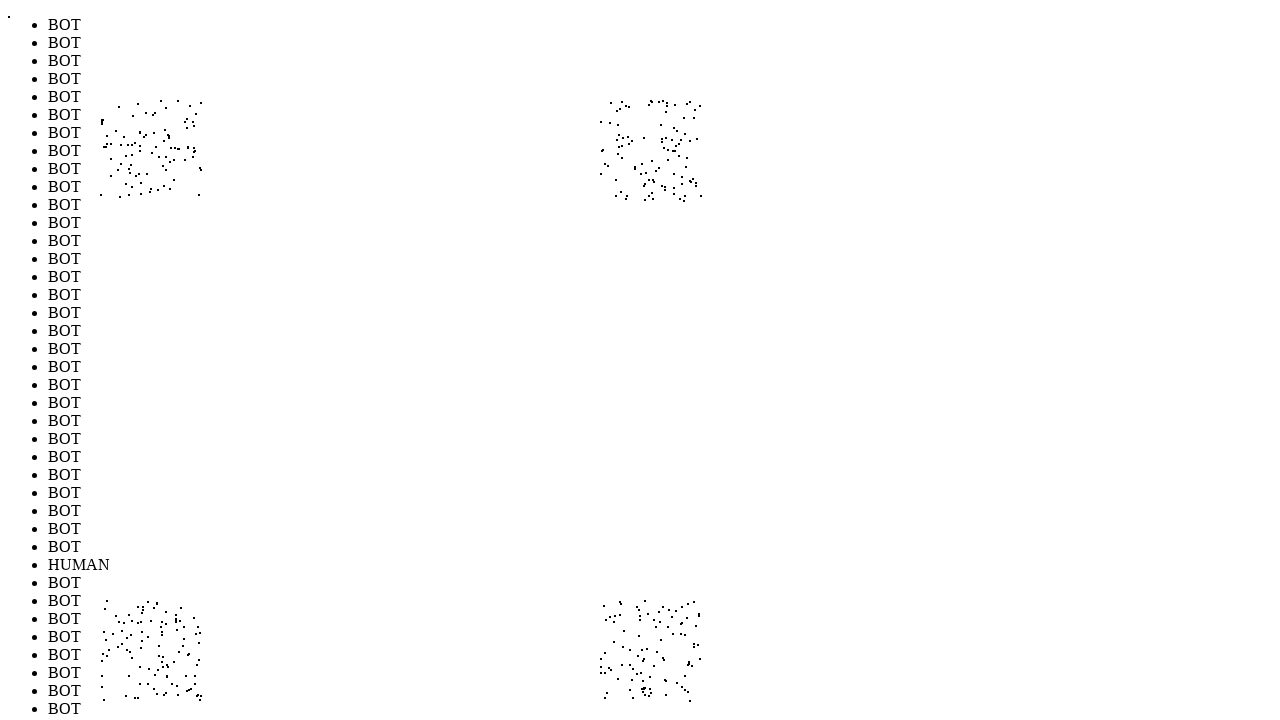

Performed random mouse movement to position (620, 110) to simulate human-like cursor behavior (iteration 393/1000) at (620, 110)
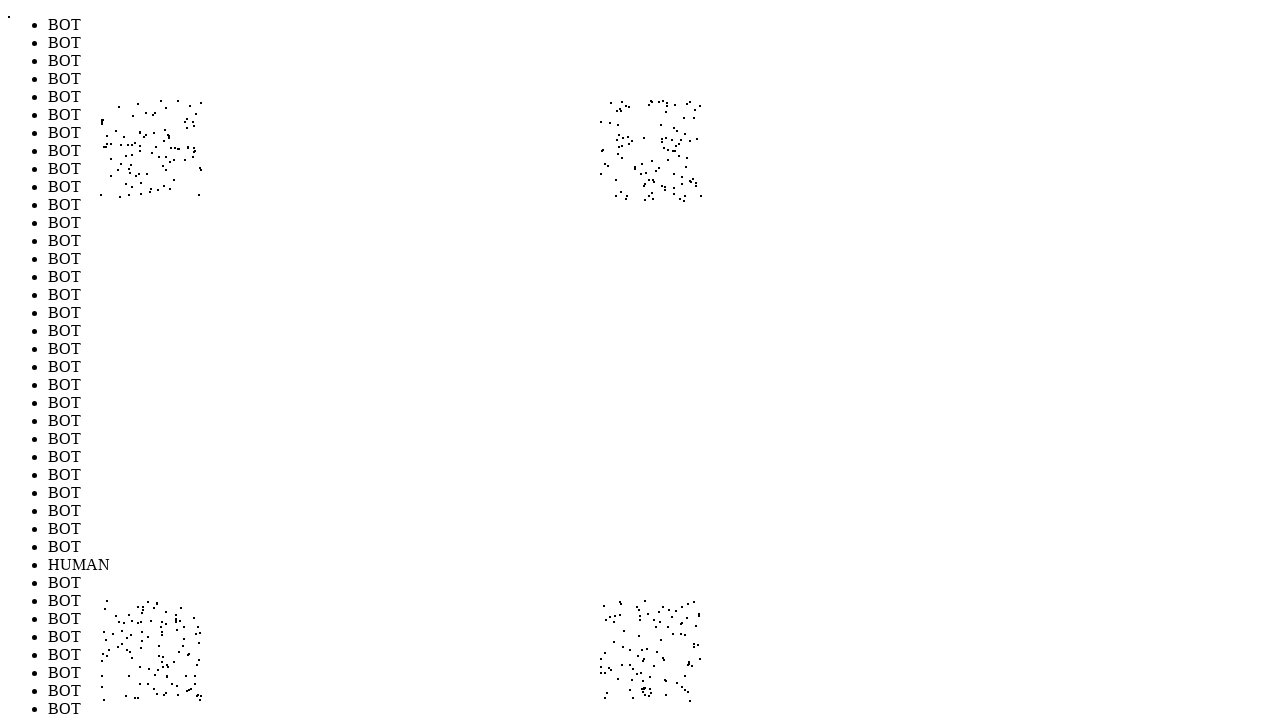

Performed random mouse movement to position (664, 125) to simulate human-like cursor behavior (iteration 394/1000) at (664, 125)
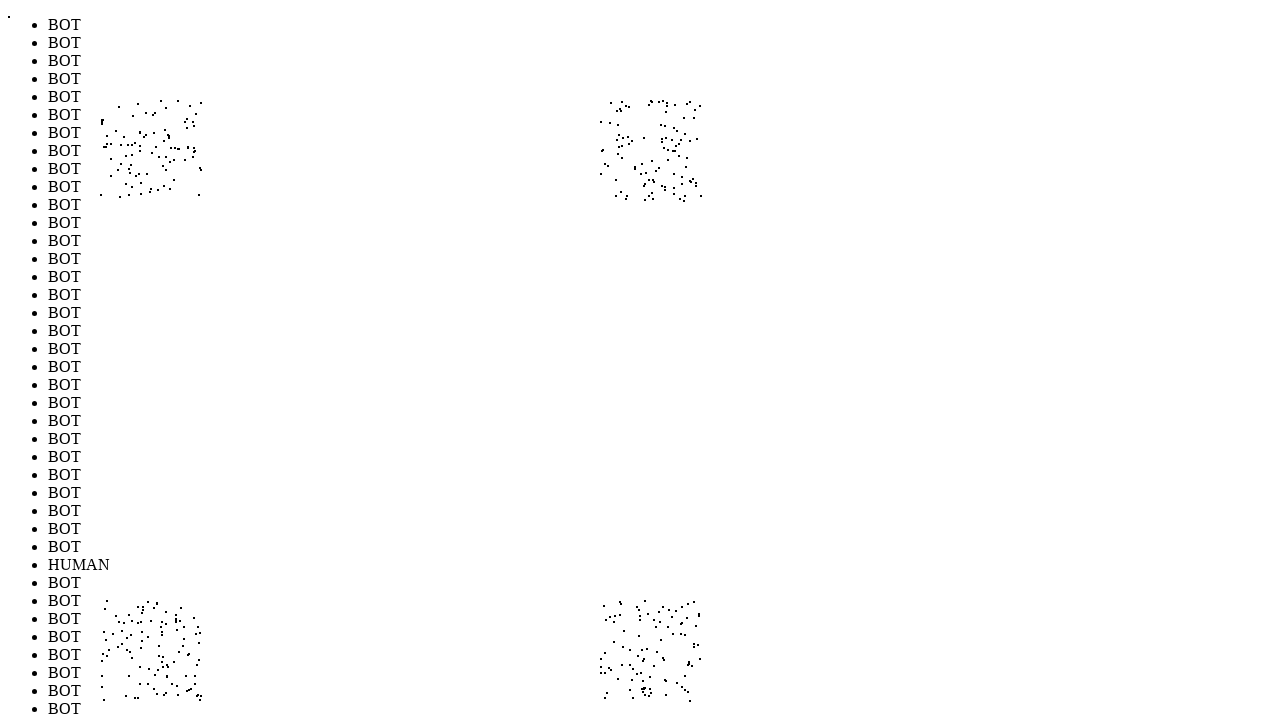

Performed random mouse movement to position (610, 189) to simulate human-like cursor behavior (iteration 395/1000) at (610, 189)
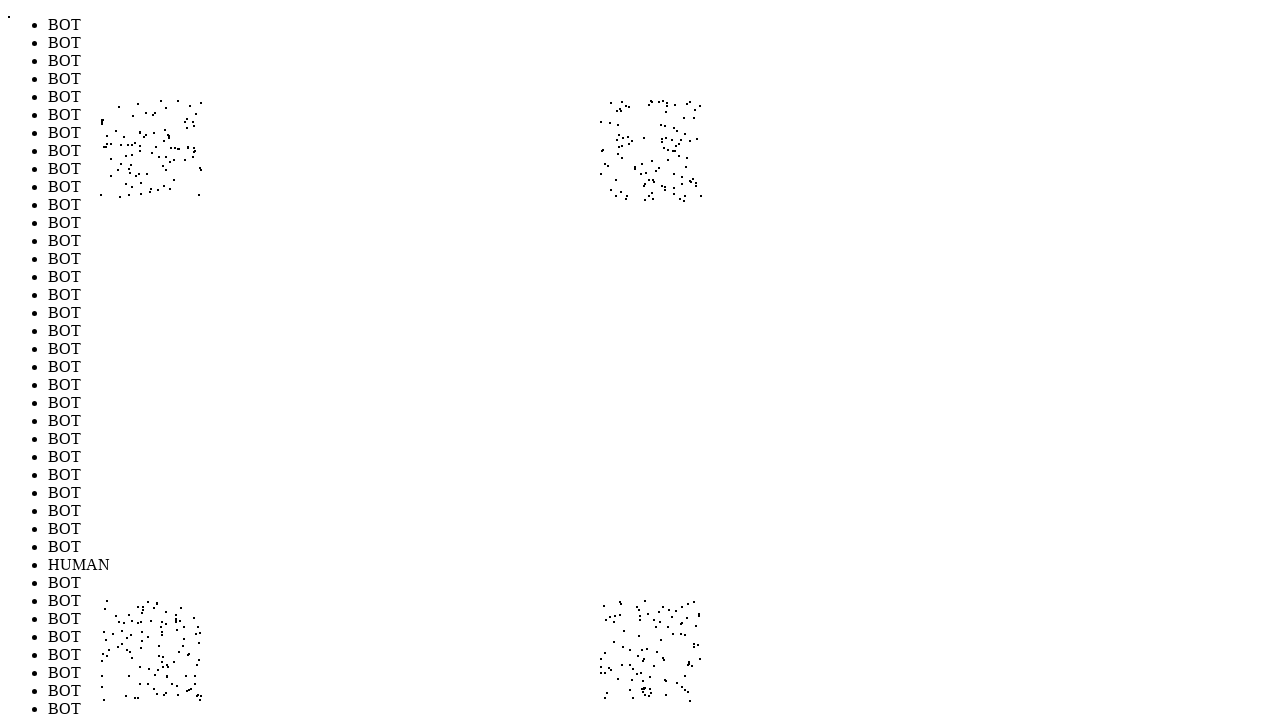

Performed random mouse movement to position (198, 171) to simulate human-like cursor behavior (iteration 396/1000) at (198, 171)
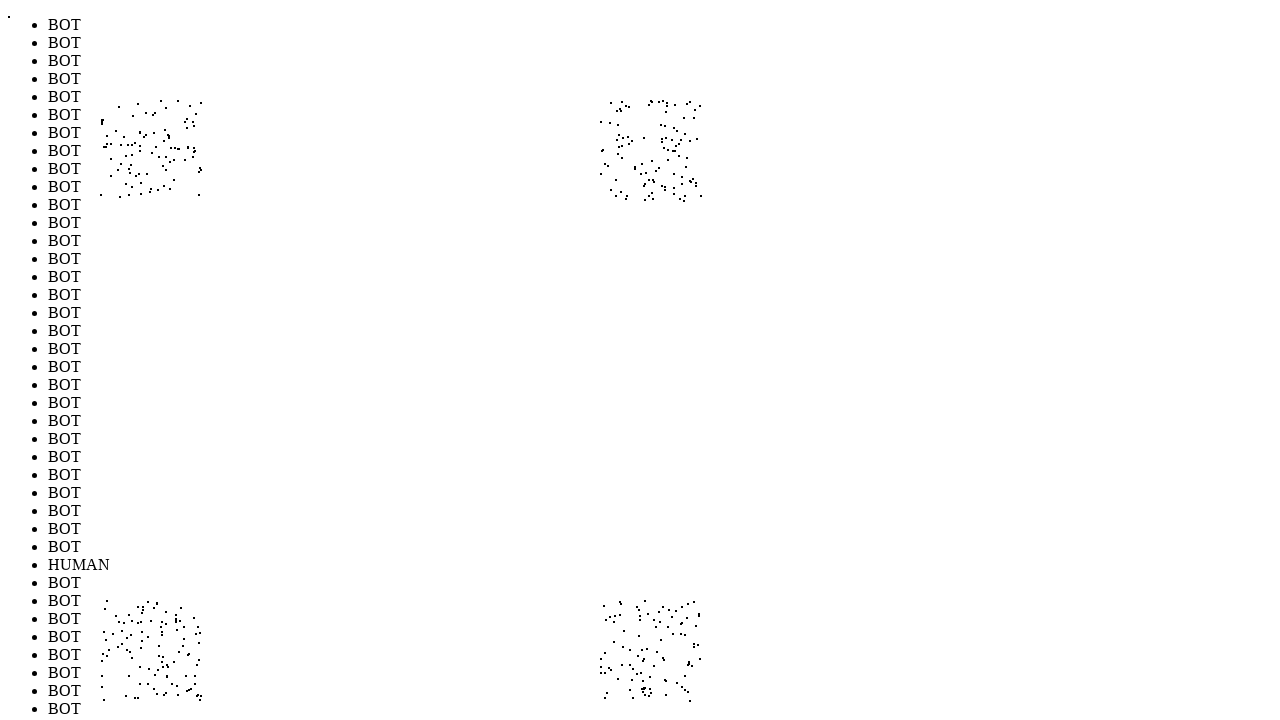

Performed random mouse movement to position (654, 645) to simulate human-like cursor behavior (iteration 397/1000) at (654, 645)
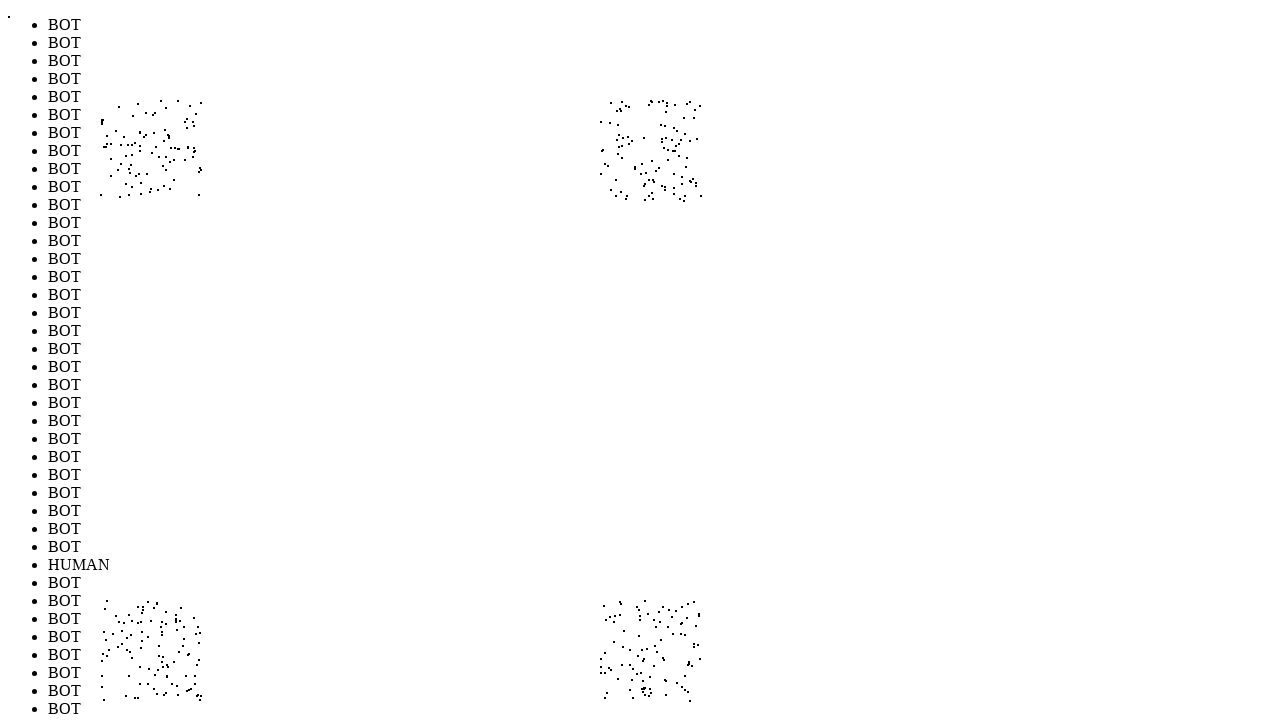

Performed random mouse movement to position (624, 142) to simulate human-like cursor behavior (iteration 398/1000) at (624, 142)
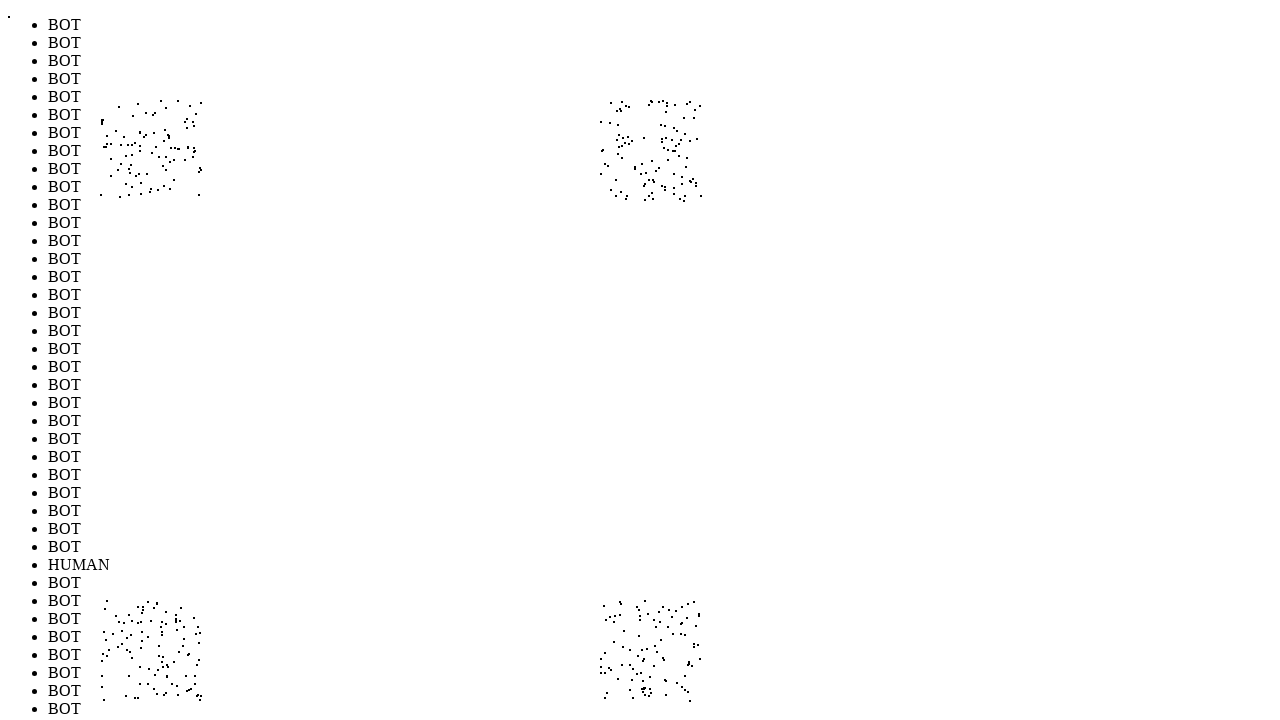

Performed random mouse movement to position (135, 699) to simulate human-like cursor behavior (iteration 399/1000) at (135, 699)
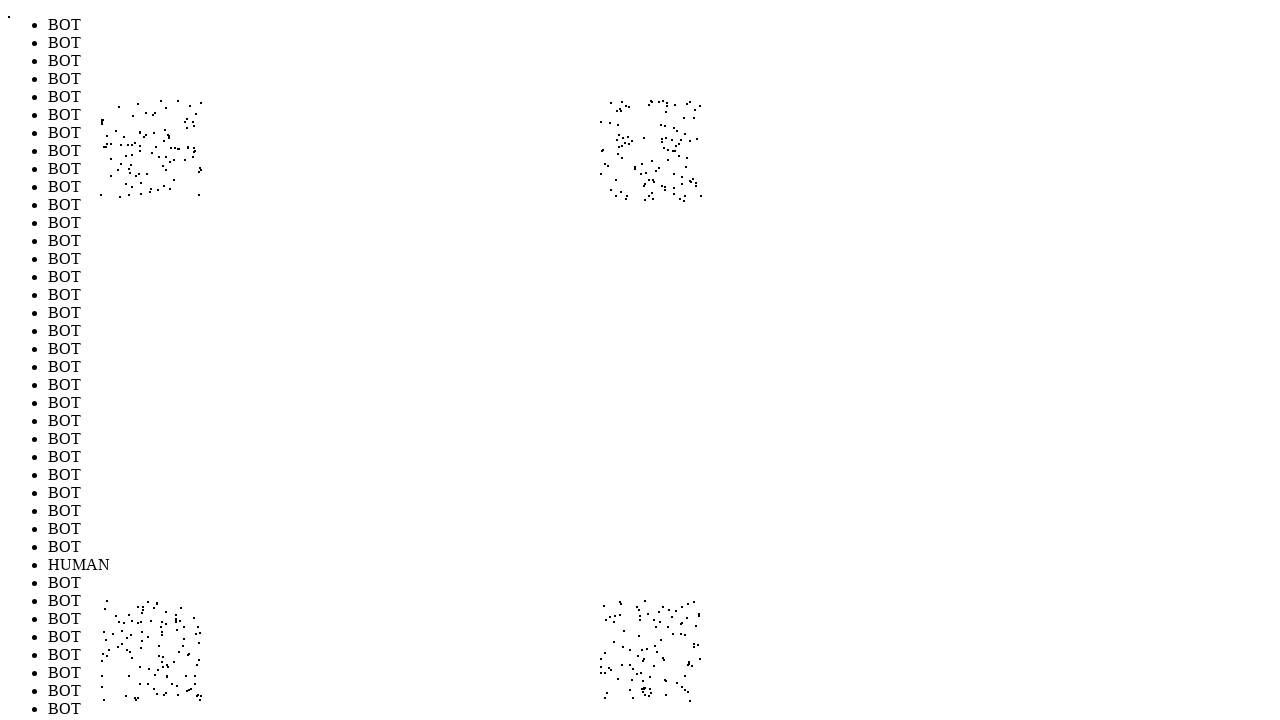

Performed random mouse movement to position (606, 656) to simulate human-like cursor behavior (iteration 400/1000) at (606, 656)
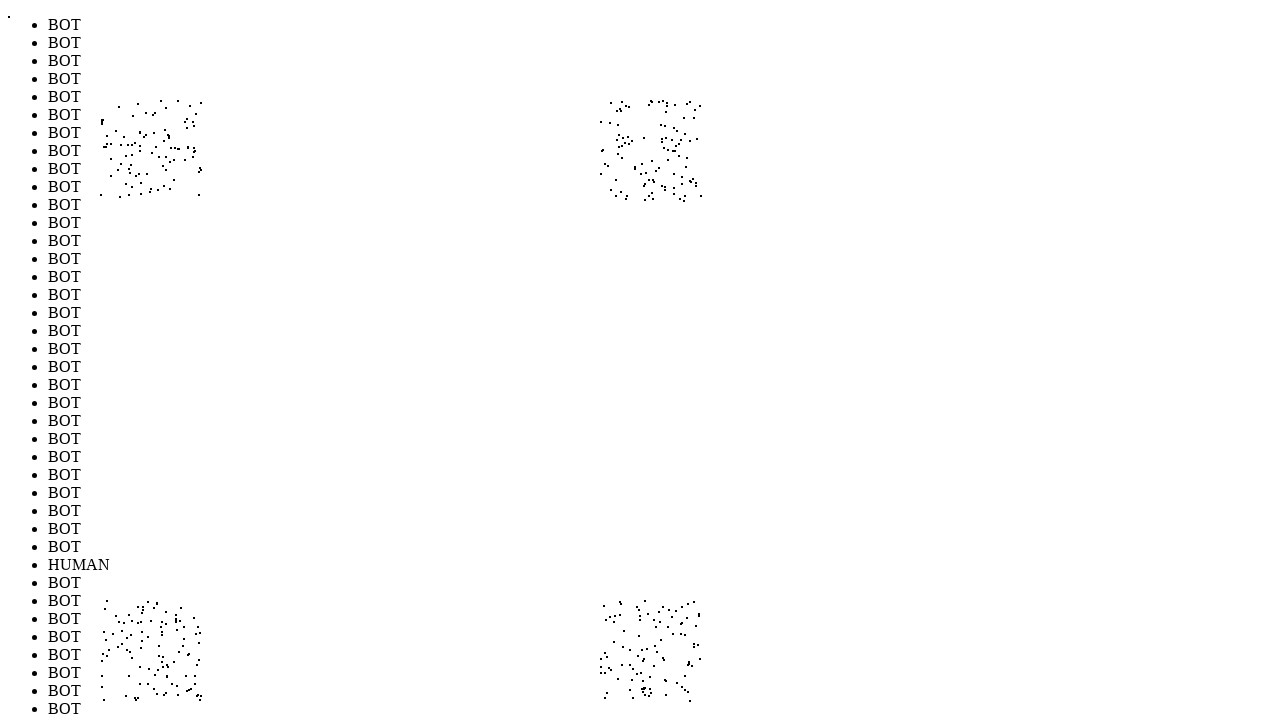

Performed random mouse movement to position (647, 138) to simulate human-like cursor behavior (iteration 401/1000) at (647, 138)
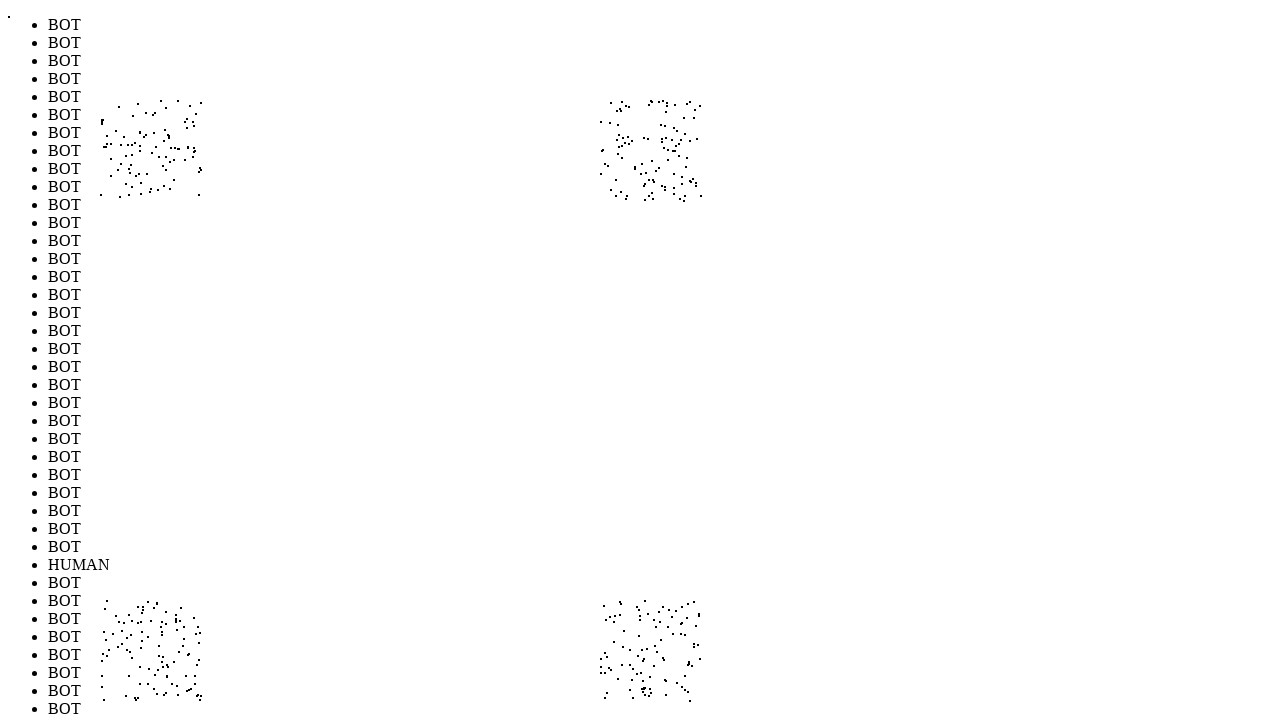

Performed random mouse movement to position (126, 135) to simulate human-like cursor behavior (iteration 402/1000) at (126, 135)
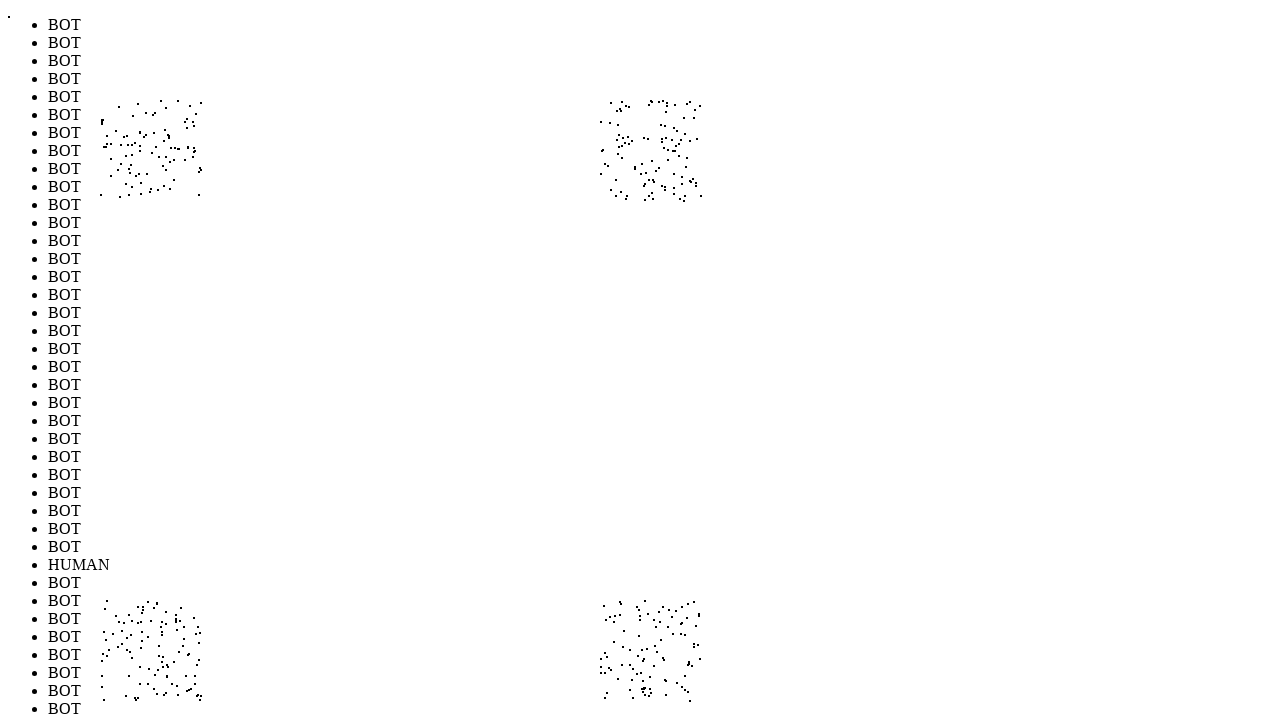

Performed random mouse movement to position (198, 664) to simulate human-like cursor behavior (iteration 403/1000) at (198, 664)
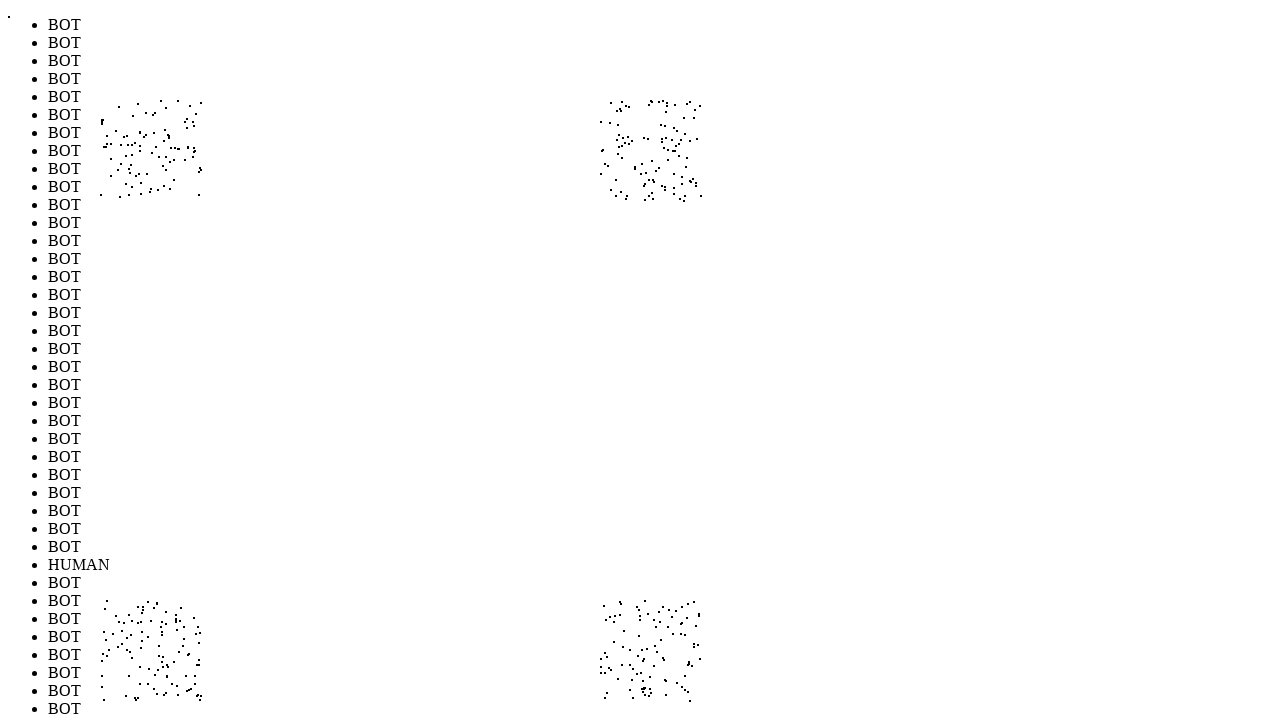

Performed random mouse movement to position (134, 129) to simulate human-like cursor behavior (iteration 404/1000) at (134, 129)
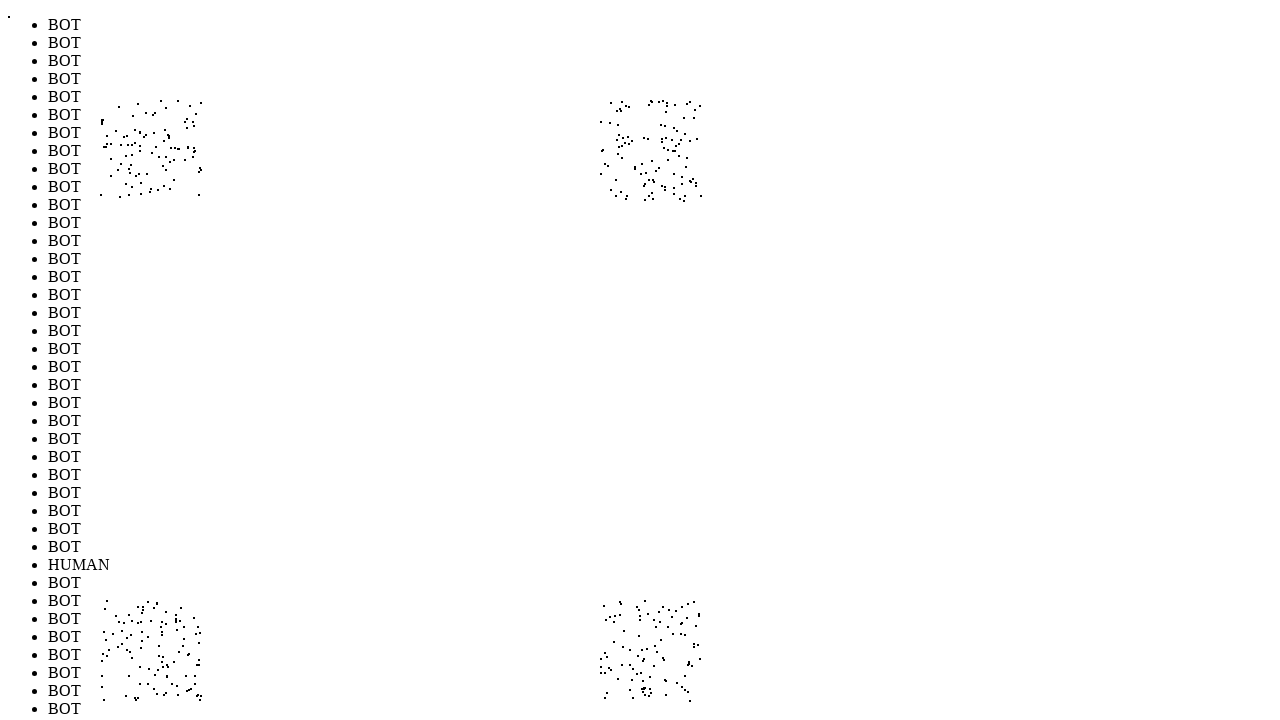

Performed random mouse movement to position (673, 632) to simulate human-like cursor behavior (iteration 405/1000) at (673, 632)
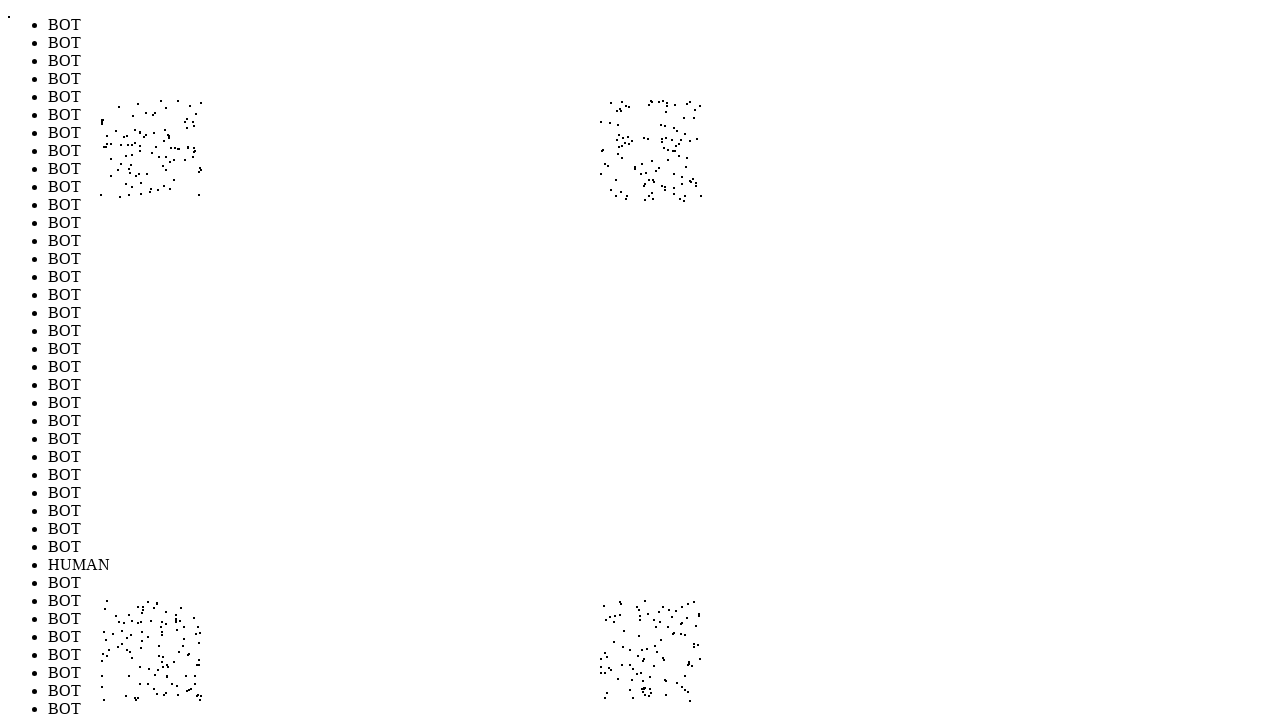

Performed random mouse movement to position (680, 140) to simulate human-like cursor behavior (iteration 406/1000) at (680, 140)
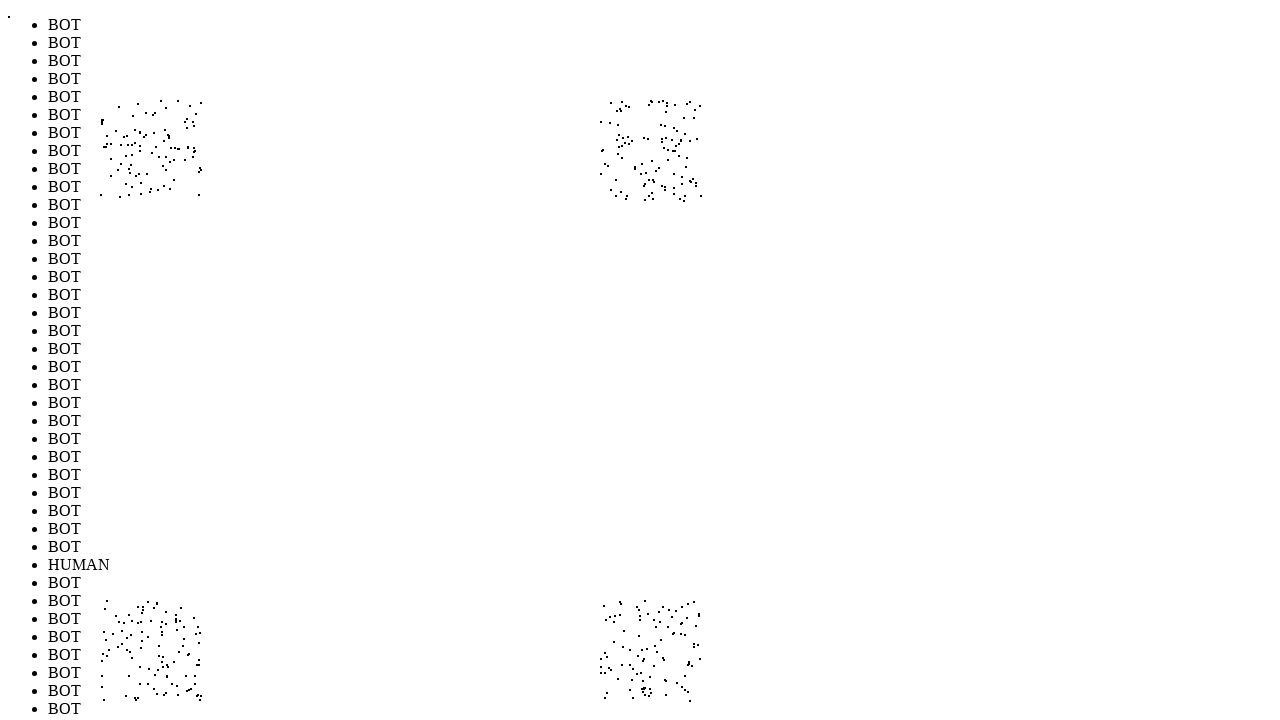

Performed random mouse movement to position (120, 649) to simulate human-like cursor behavior (iteration 407/1000) at (120, 649)
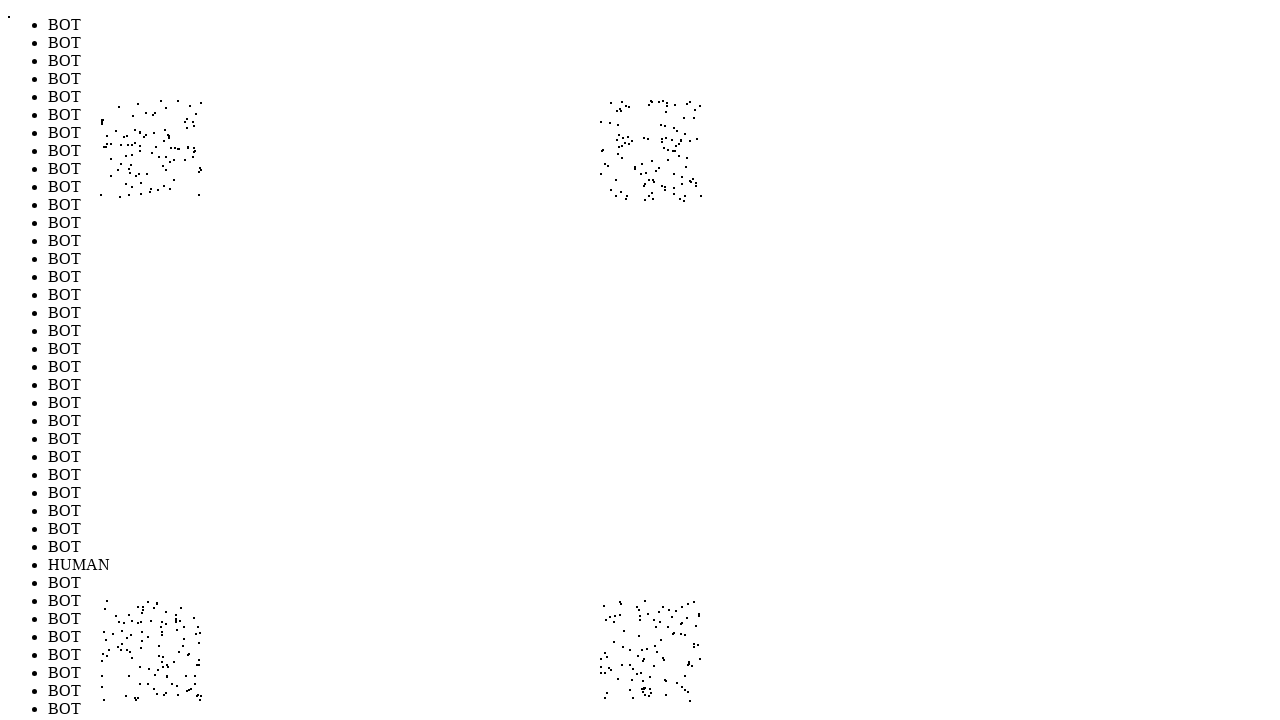

Performed random mouse movement to position (691, 617) to simulate human-like cursor behavior (iteration 408/1000) at (691, 617)
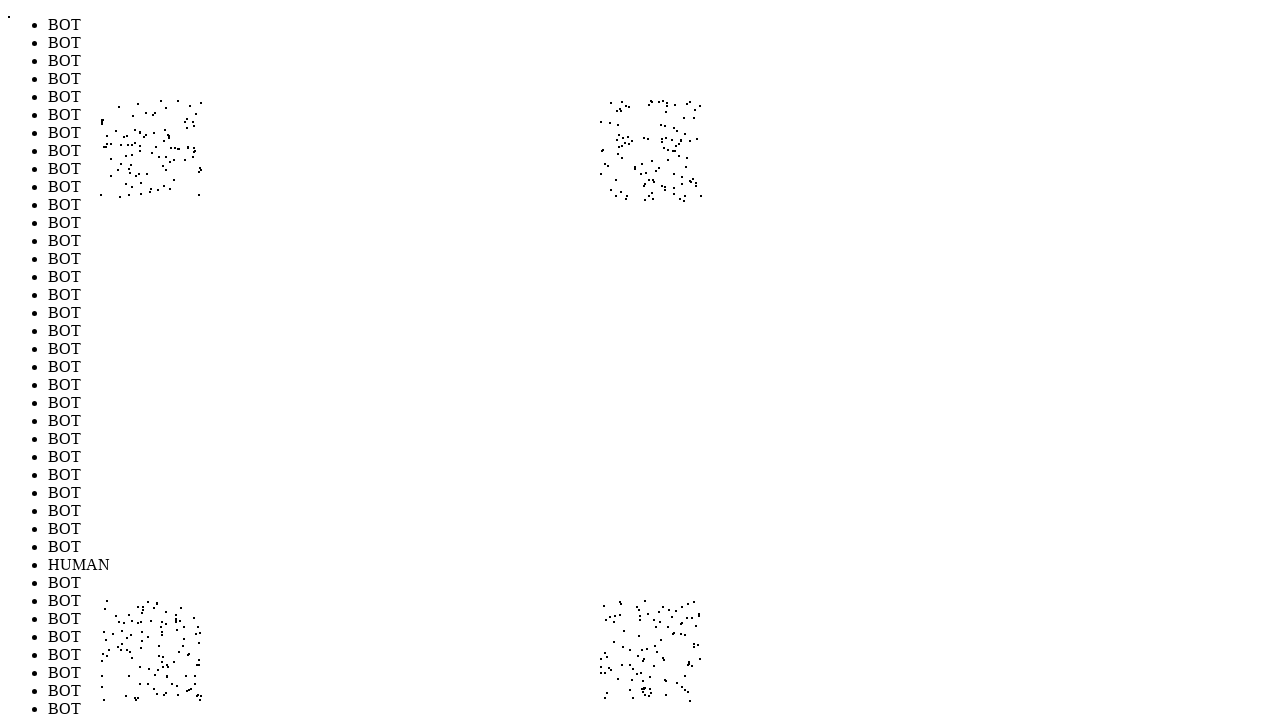

Performed random mouse movement to position (121, 112) to simulate human-like cursor behavior (iteration 409/1000) at (121, 112)
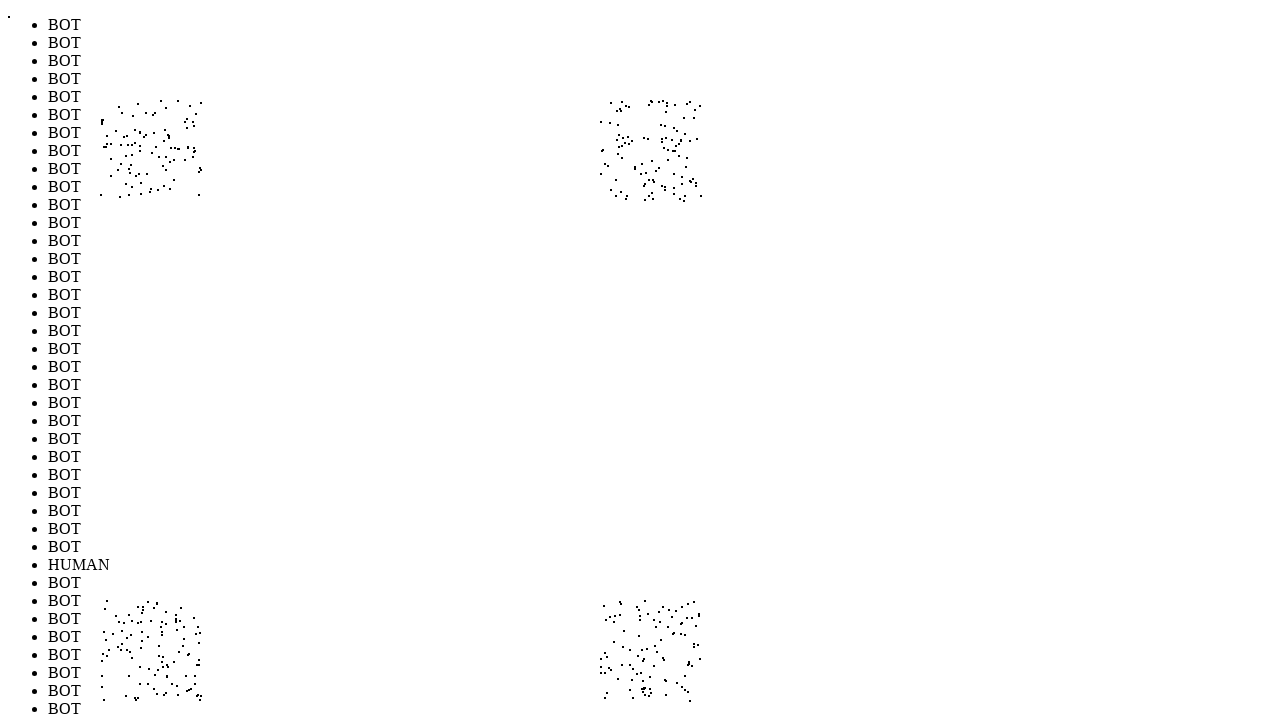

Performed random mouse movement to position (695, 124) to simulate human-like cursor behavior (iteration 410/1000) at (695, 124)
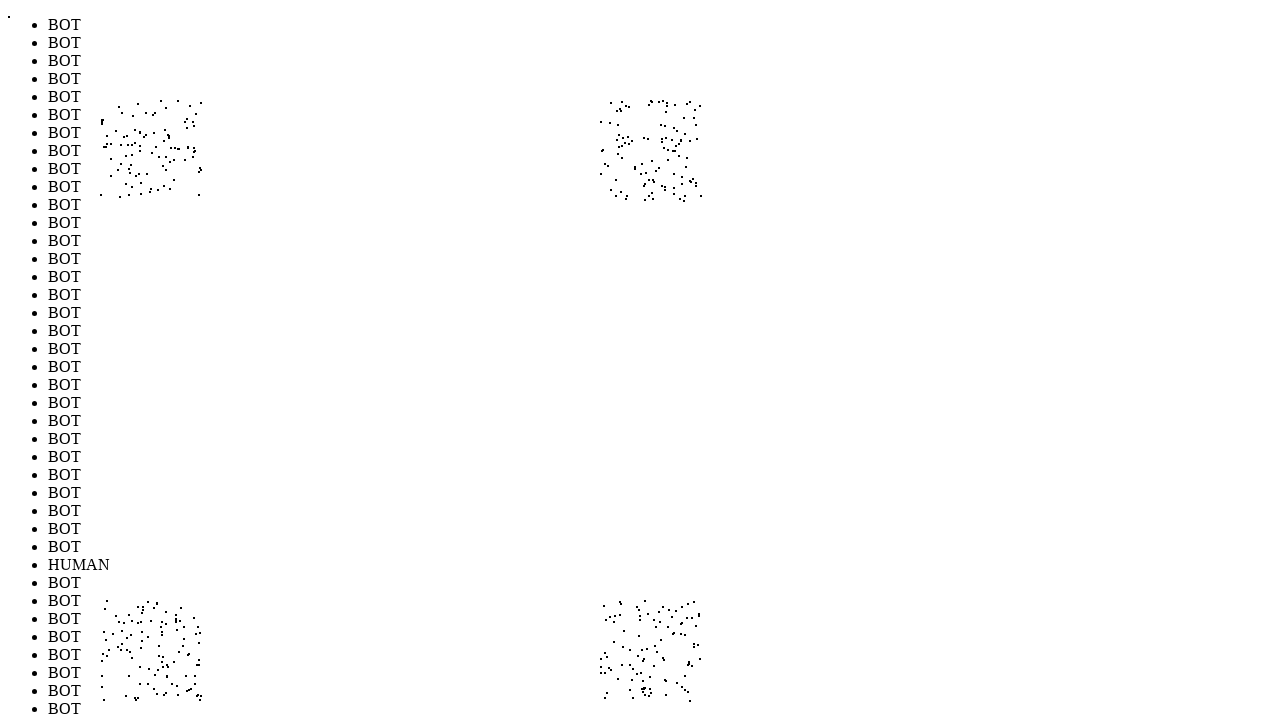

Performed random mouse movement to position (696, 697) to simulate human-like cursor behavior (iteration 411/1000) at (696, 697)
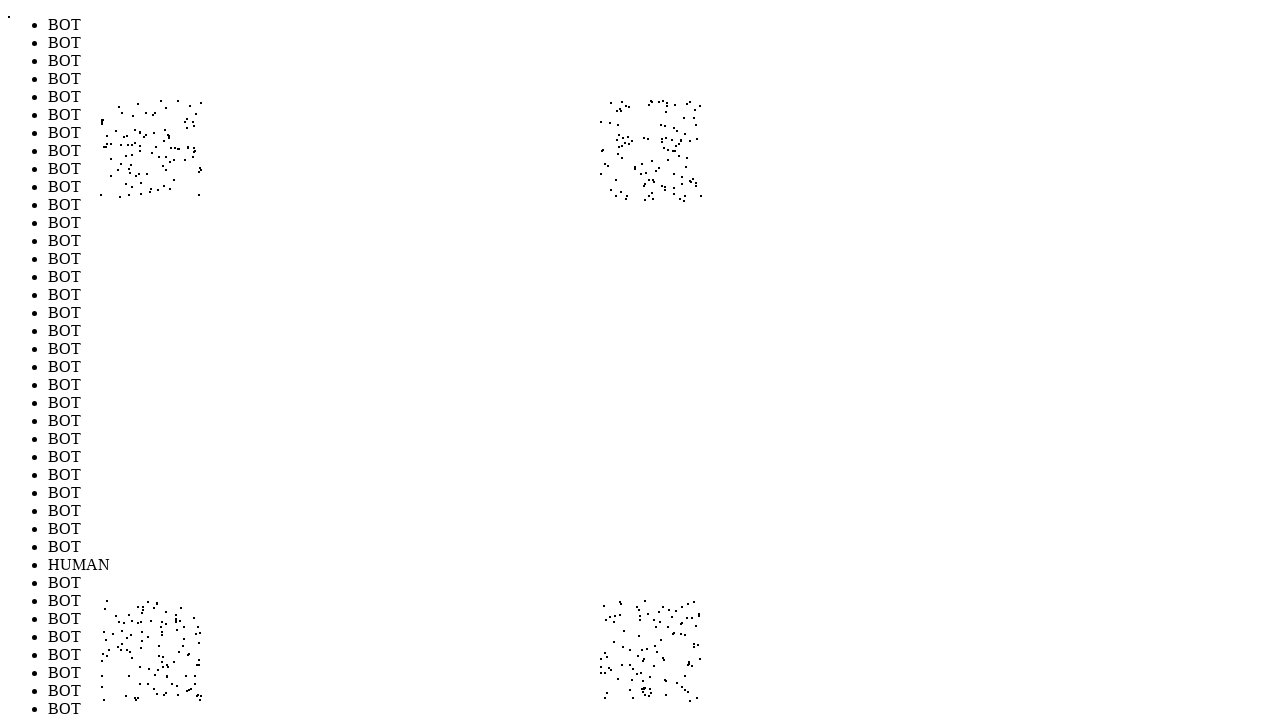

Performed random mouse movement to position (115, 632) to simulate human-like cursor behavior (iteration 412/1000) at (115, 632)
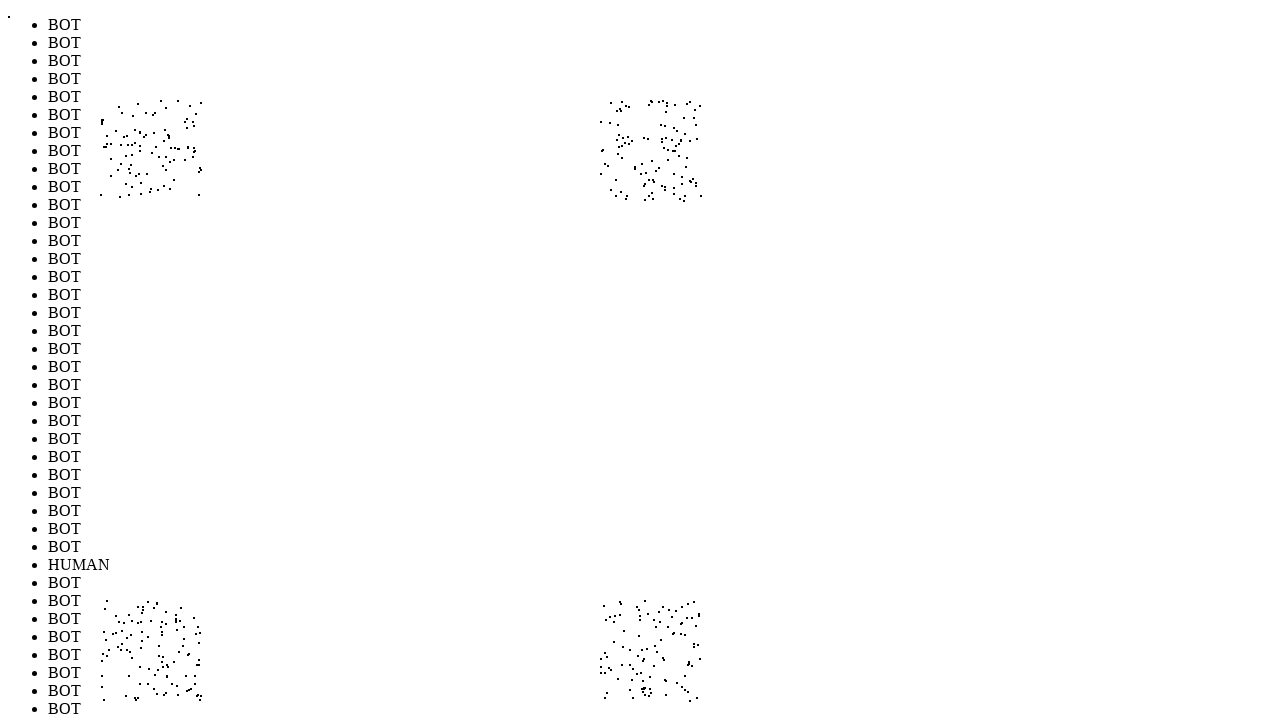

Performed random mouse movement to position (654, 645) to simulate human-like cursor behavior (iteration 413/1000) at (654, 645)
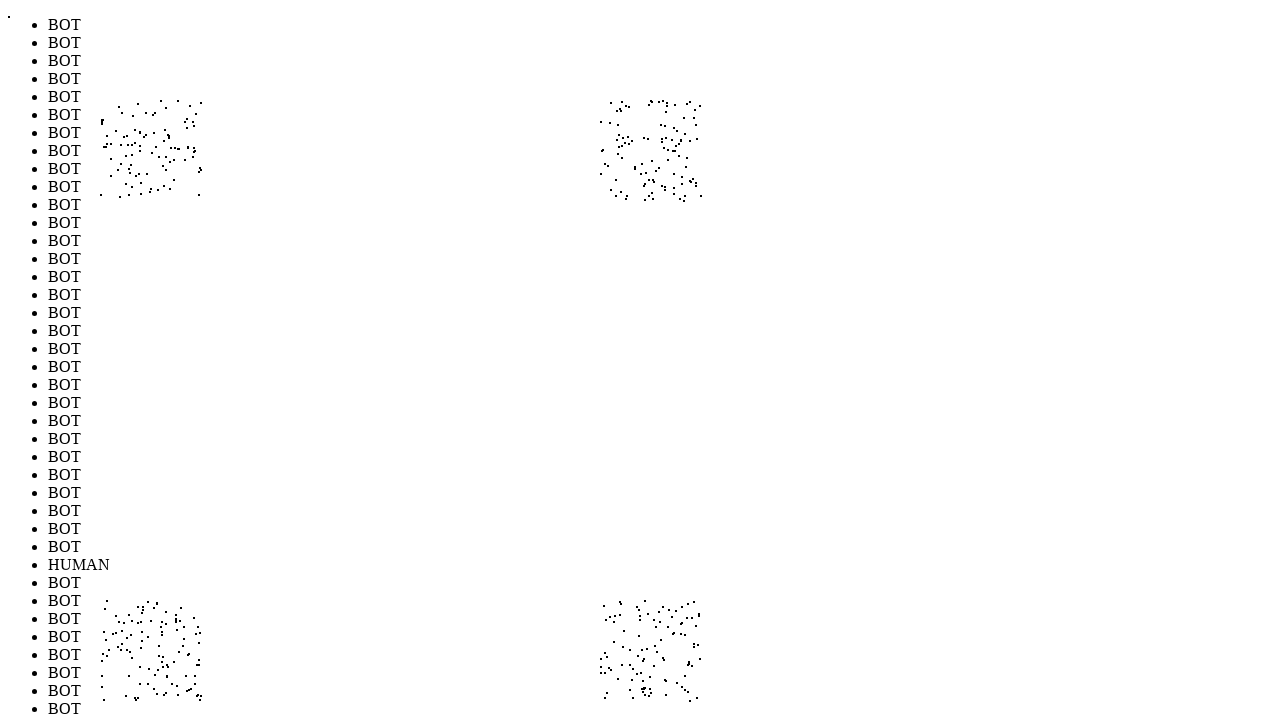

Performed random mouse movement to position (115, 645) to simulate human-like cursor behavior (iteration 414/1000) at (115, 645)
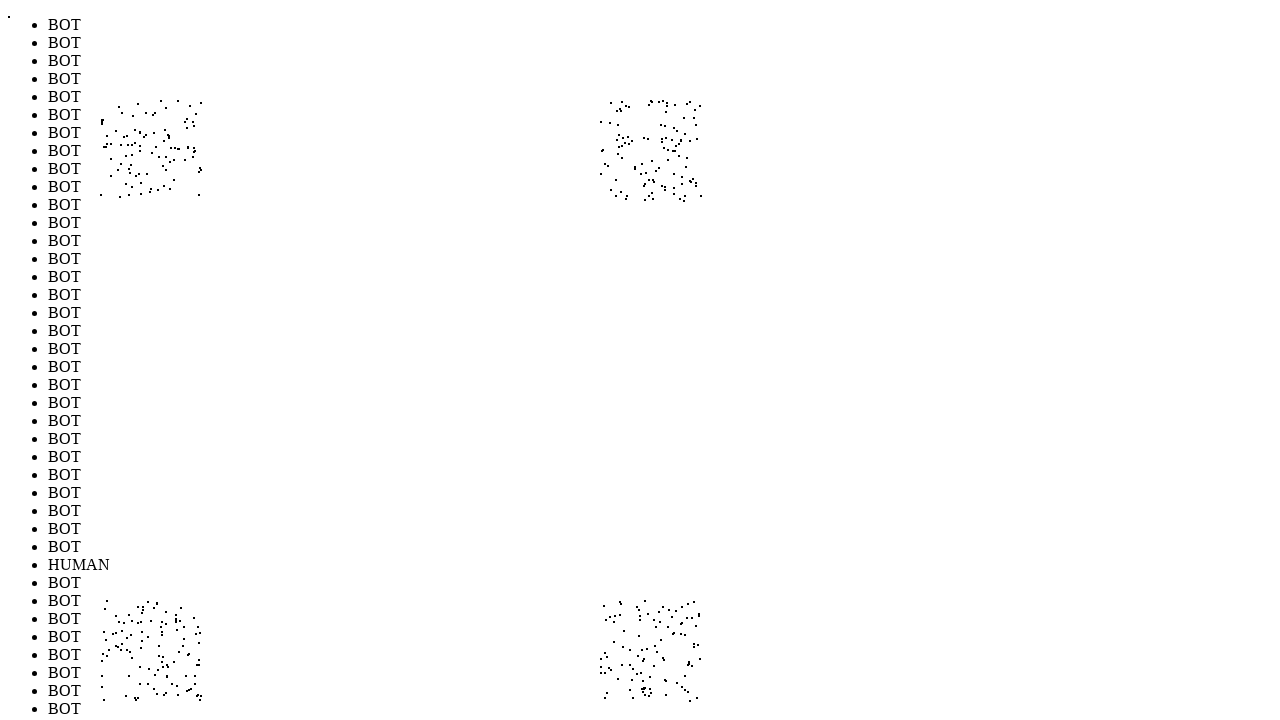

Performed random mouse movement to position (603, 683) to simulate human-like cursor behavior (iteration 415/1000) at (603, 683)
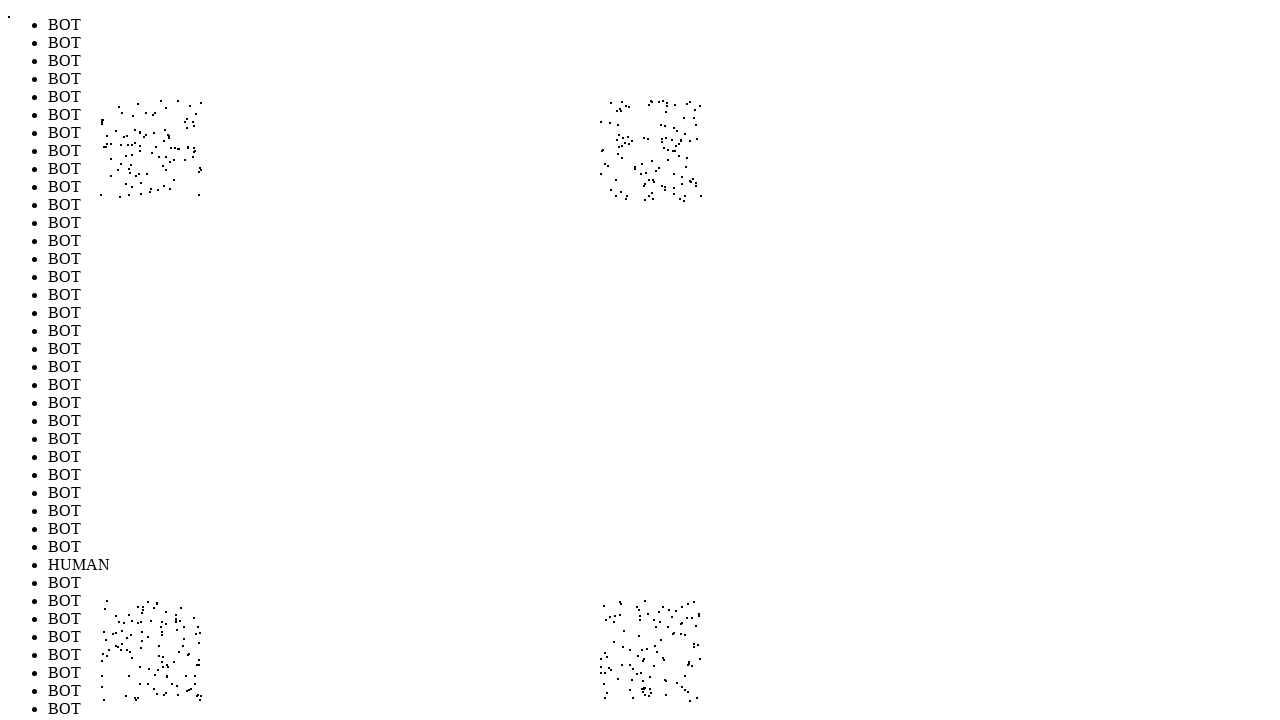

Performed random mouse movement to position (199, 658) to simulate human-like cursor behavior (iteration 416/1000) at (199, 658)
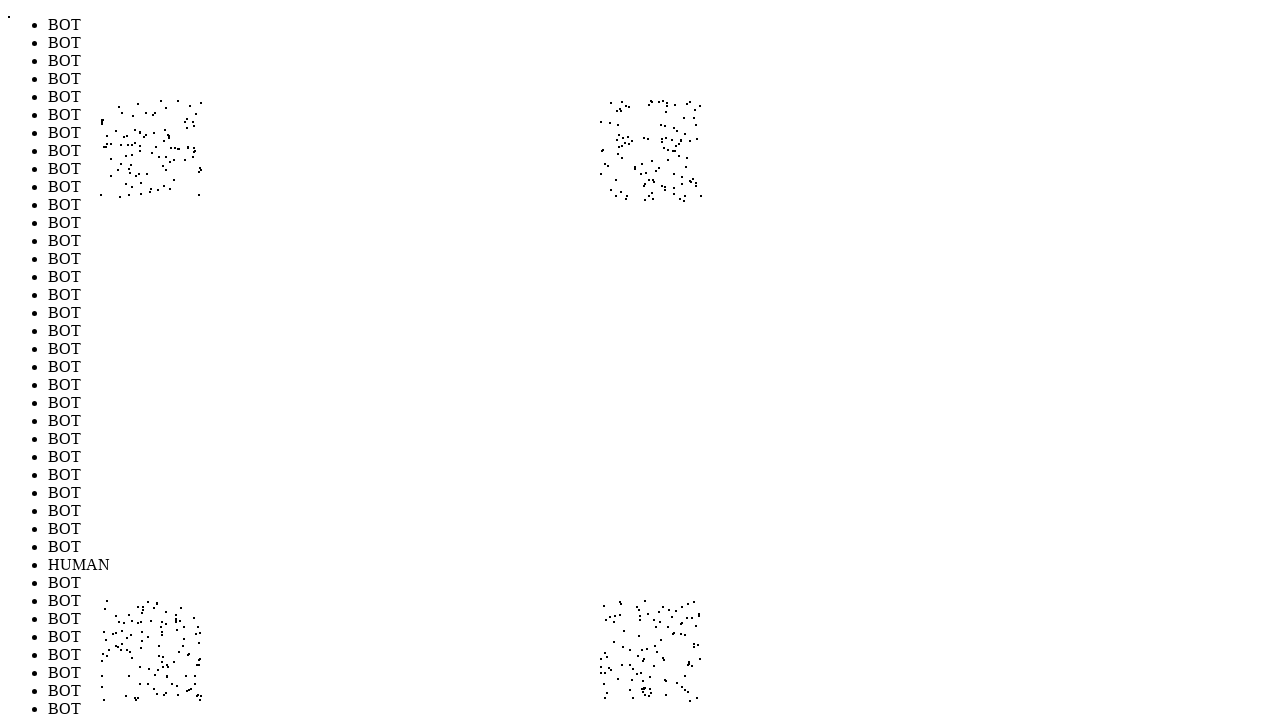

Performed random mouse movement to position (654, 680) to simulate human-like cursor behavior (iteration 417/1000) at (654, 680)
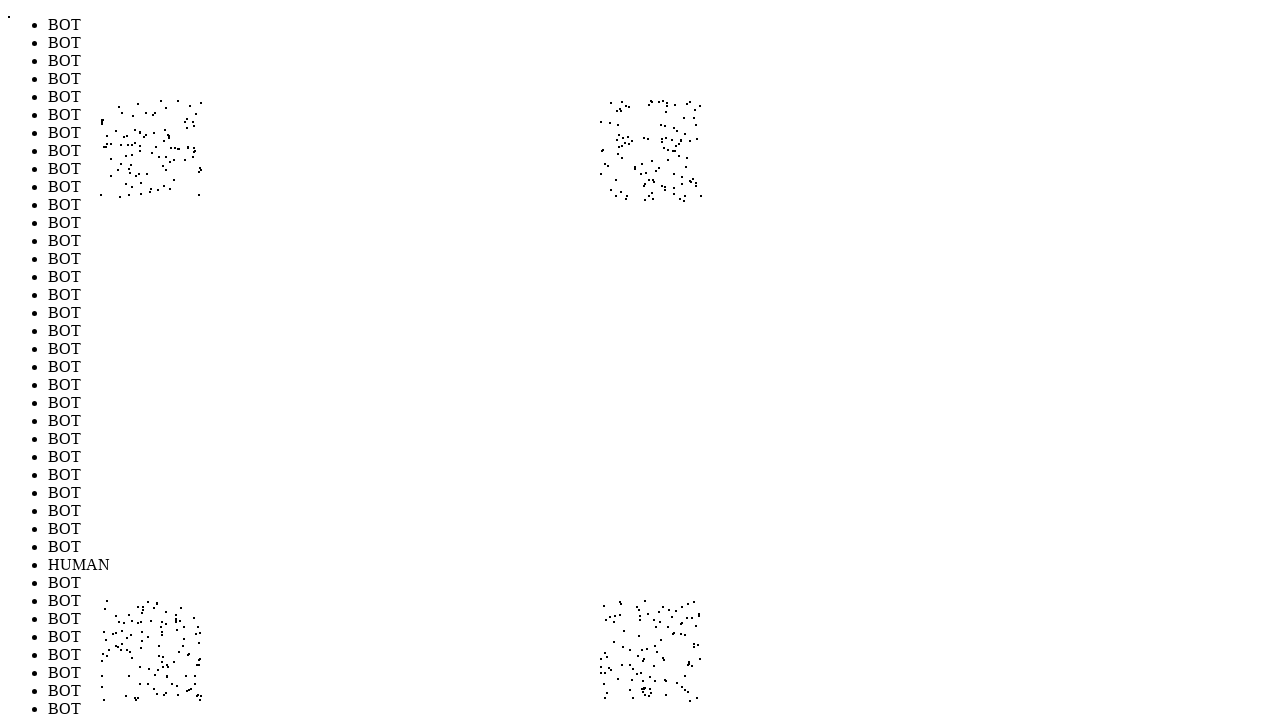

Performed random mouse movement to position (153, 146) to simulate human-like cursor behavior (iteration 418/1000) at (153, 146)
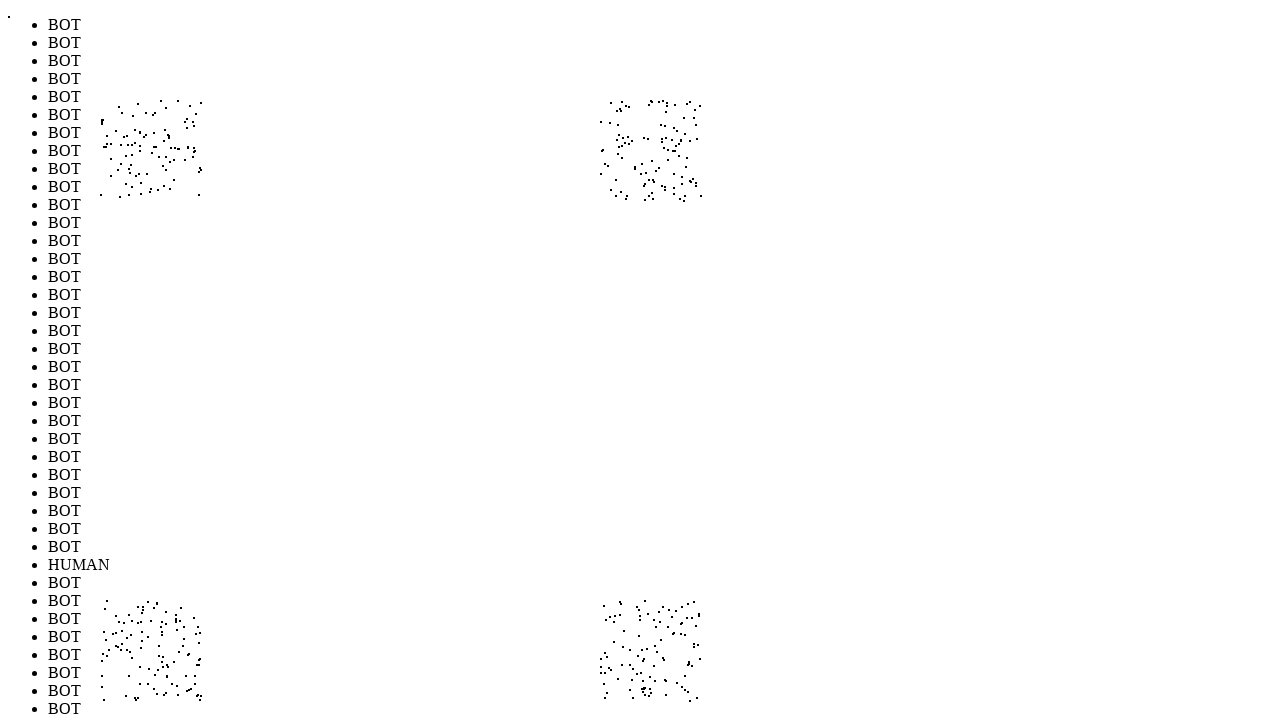

Performed random mouse movement to position (180, 687) to simulate human-like cursor behavior (iteration 419/1000) at (180, 687)
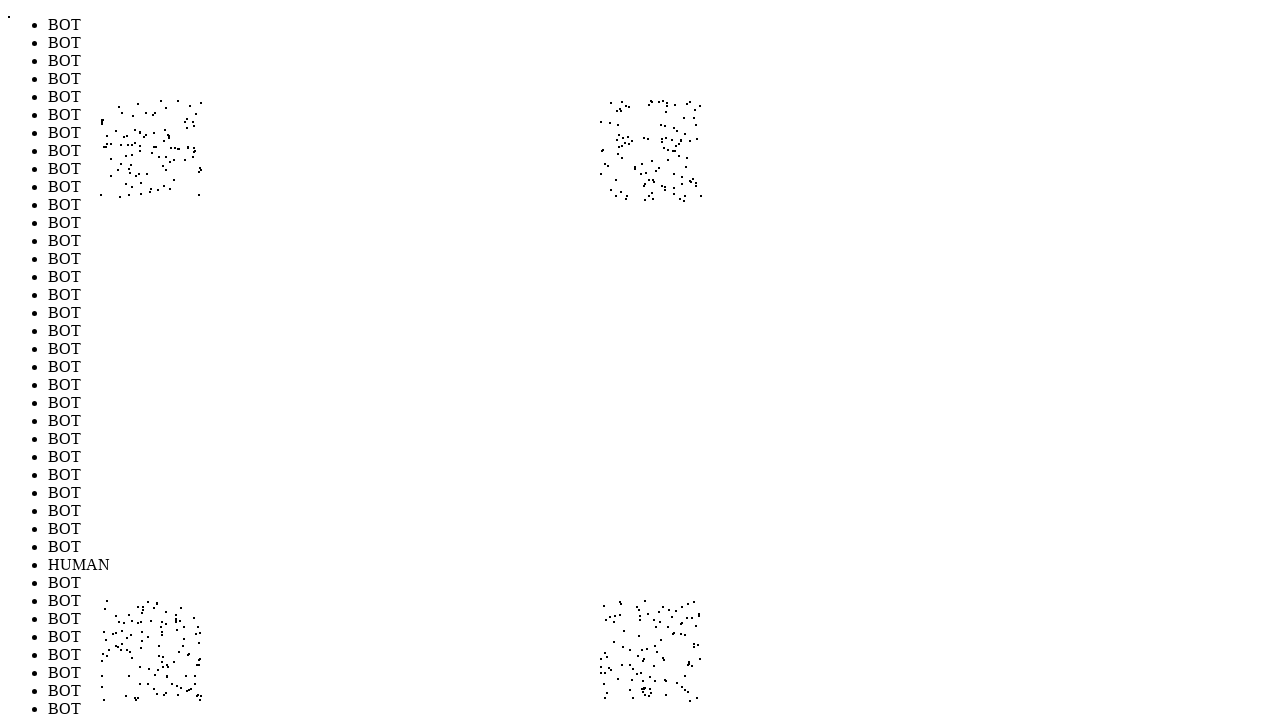

Performed random mouse movement to position (631, 636) to simulate human-like cursor behavior (iteration 420/1000) at (631, 636)
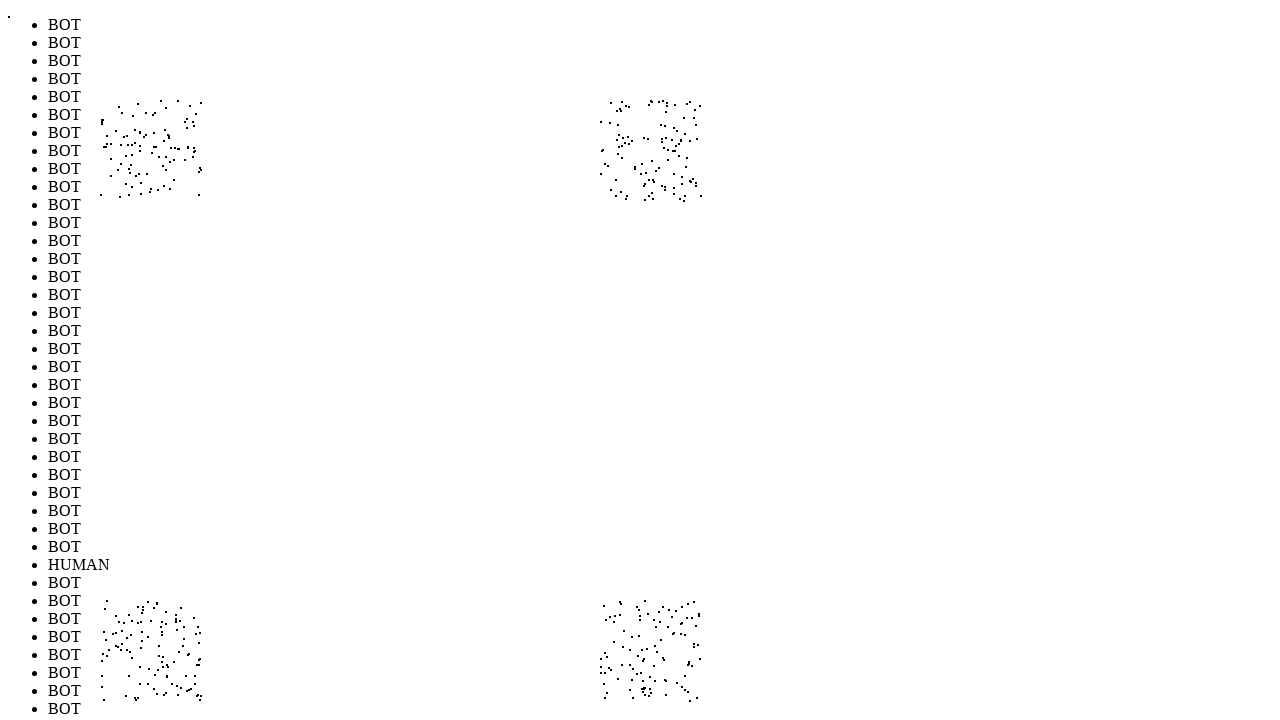

Performed random mouse movement to position (194, 145) to simulate human-like cursor behavior (iteration 421/1000) at (194, 145)
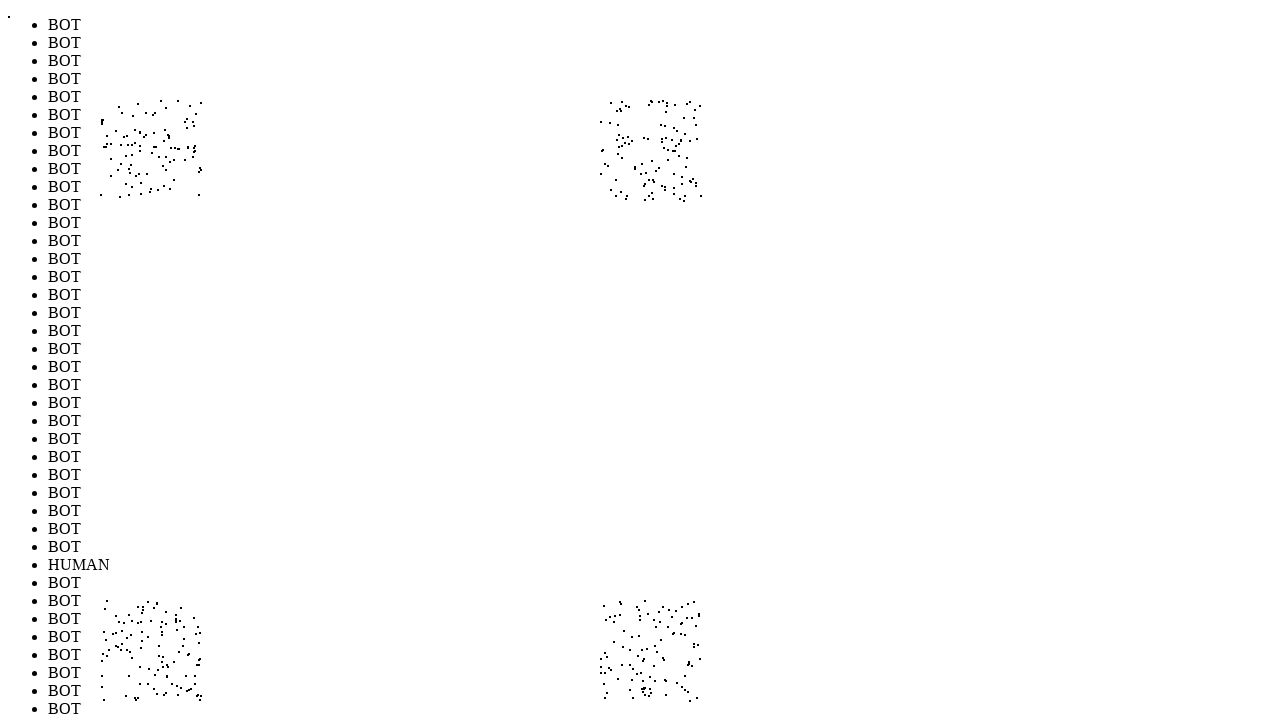

Performed random mouse movement to position (656, 159) to simulate human-like cursor behavior (iteration 422/1000) at (656, 159)
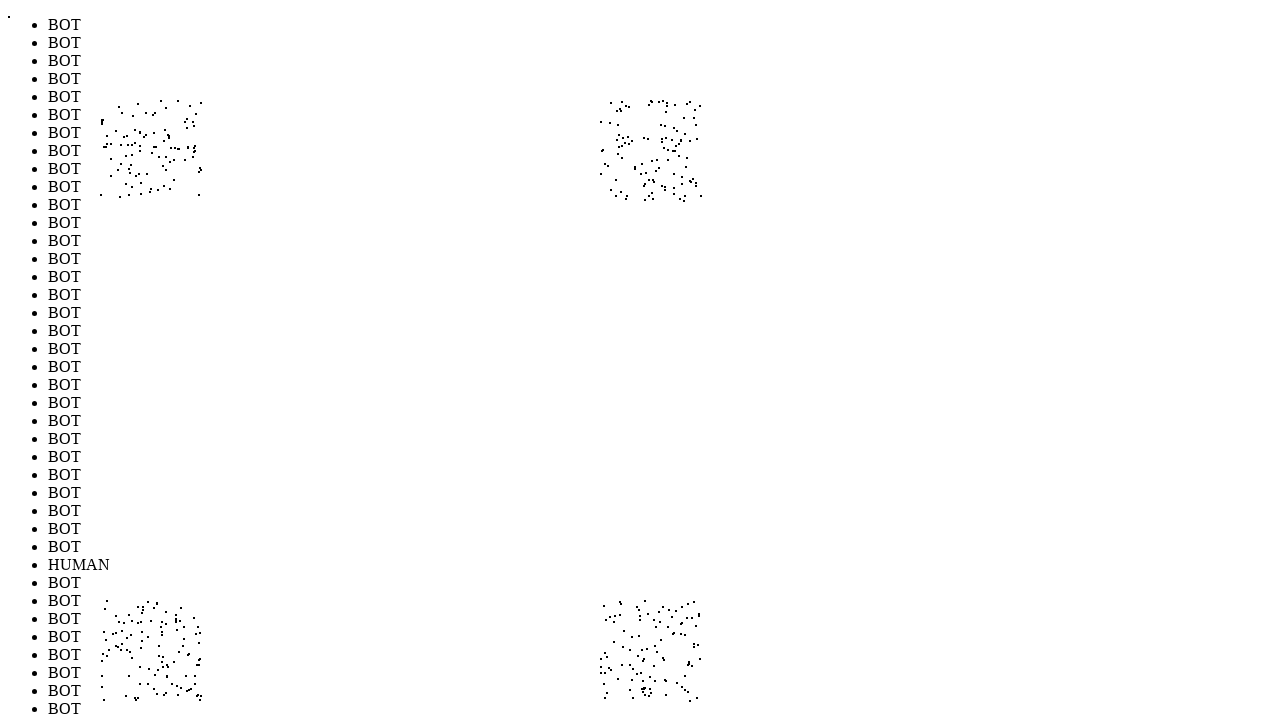

Performed random mouse movement to position (127, 147) to simulate human-like cursor behavior (iteration 423/1000) at (127, 147)
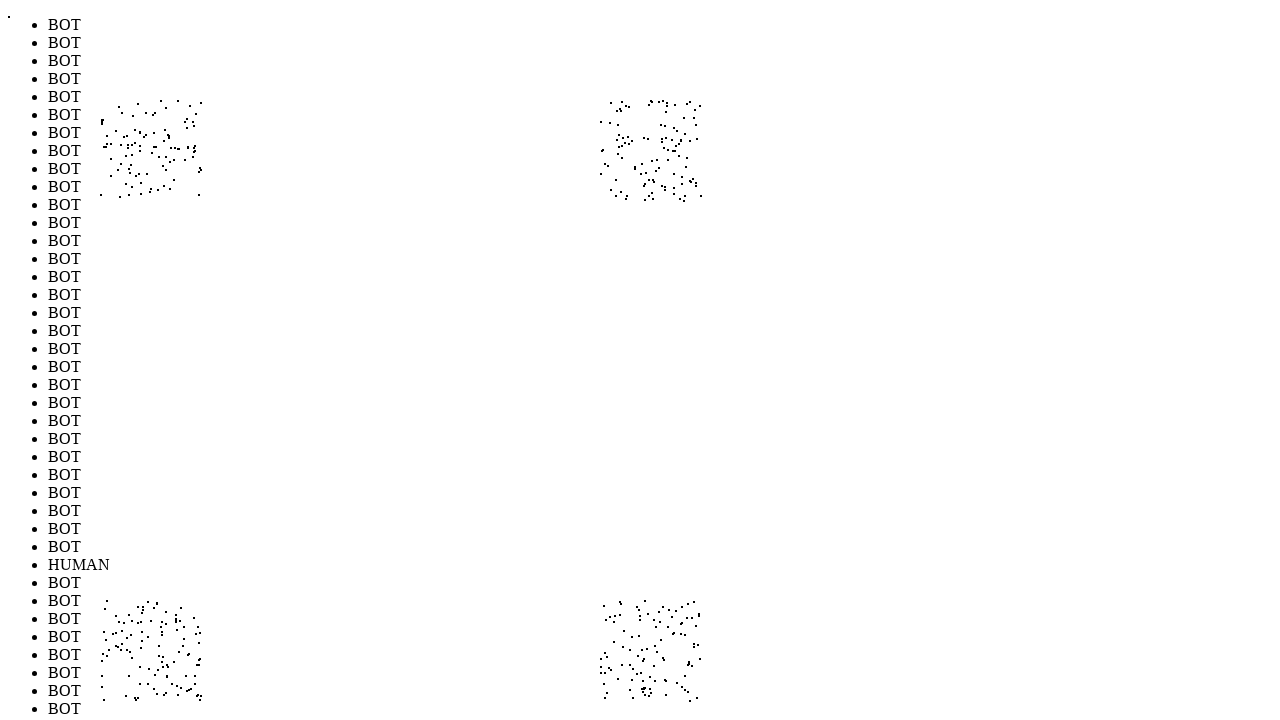

Performed random mouse movement to position (147, 696) to simulate human-like cursor behavior (iteration 424/1000) at (147, 696)
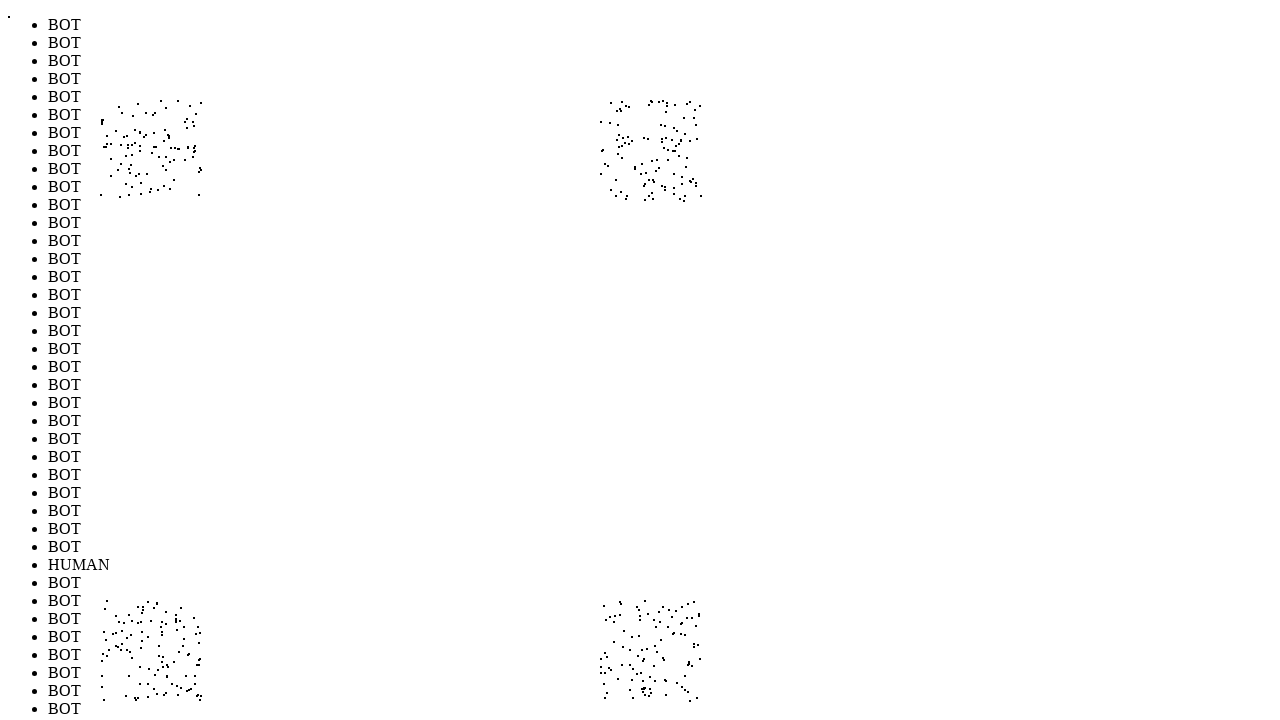

Performed random mouse movement to position (189, 615) to simulate human-like cursor behavior (iteration 425/1000) at (189, 615)
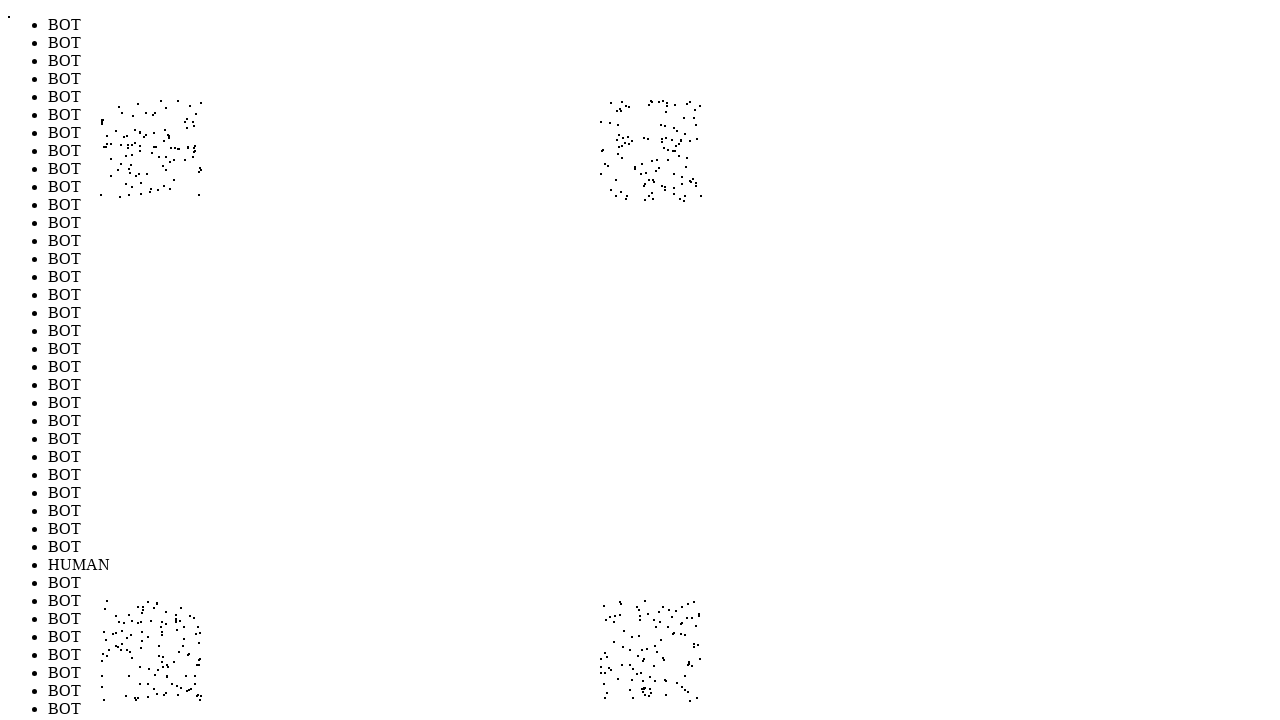

Performed random mouse movement to position (158, 658) to simulate human-like cursor behavior (iteration 426/1000) at (158, 658)
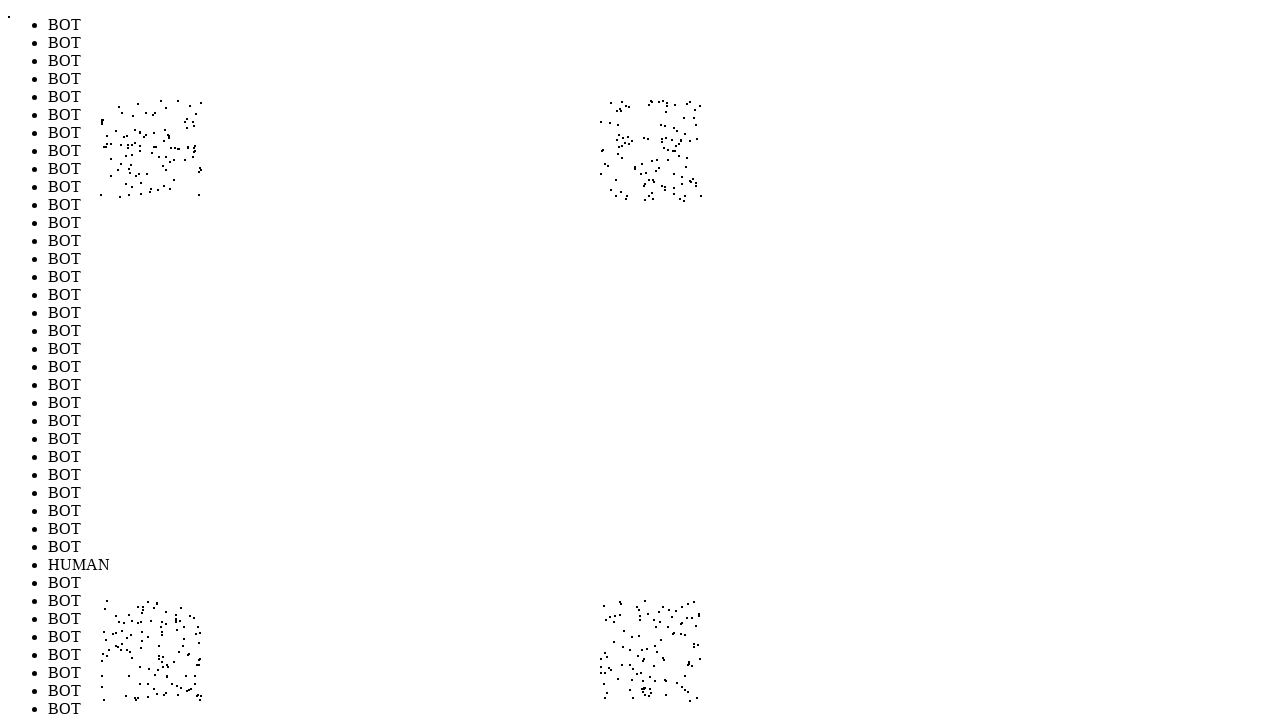

Performed random mouse movement to position (185, 648) to simulate human-like cursor behavior (iteration 427/1000) at (185, 648)
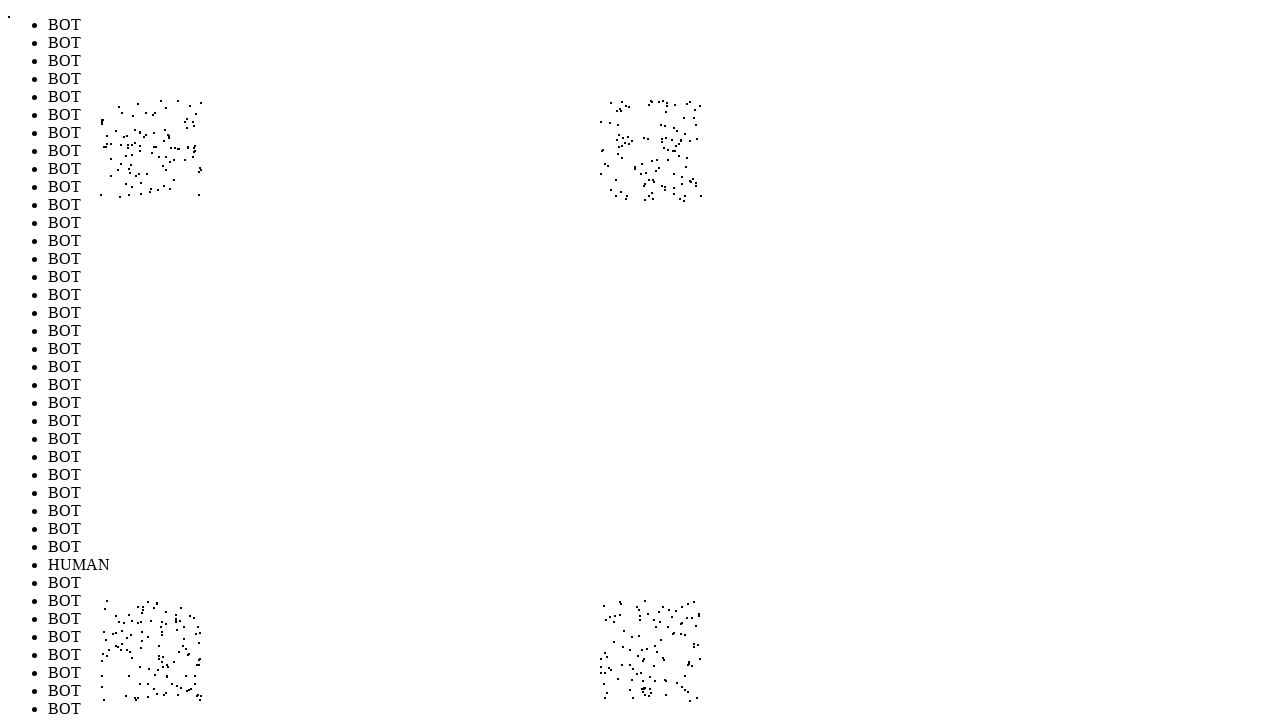

Performed random mouse movement to position (665, 670) to simulate human-like cursor behavior (iteration 428/1000) at (665, 670)
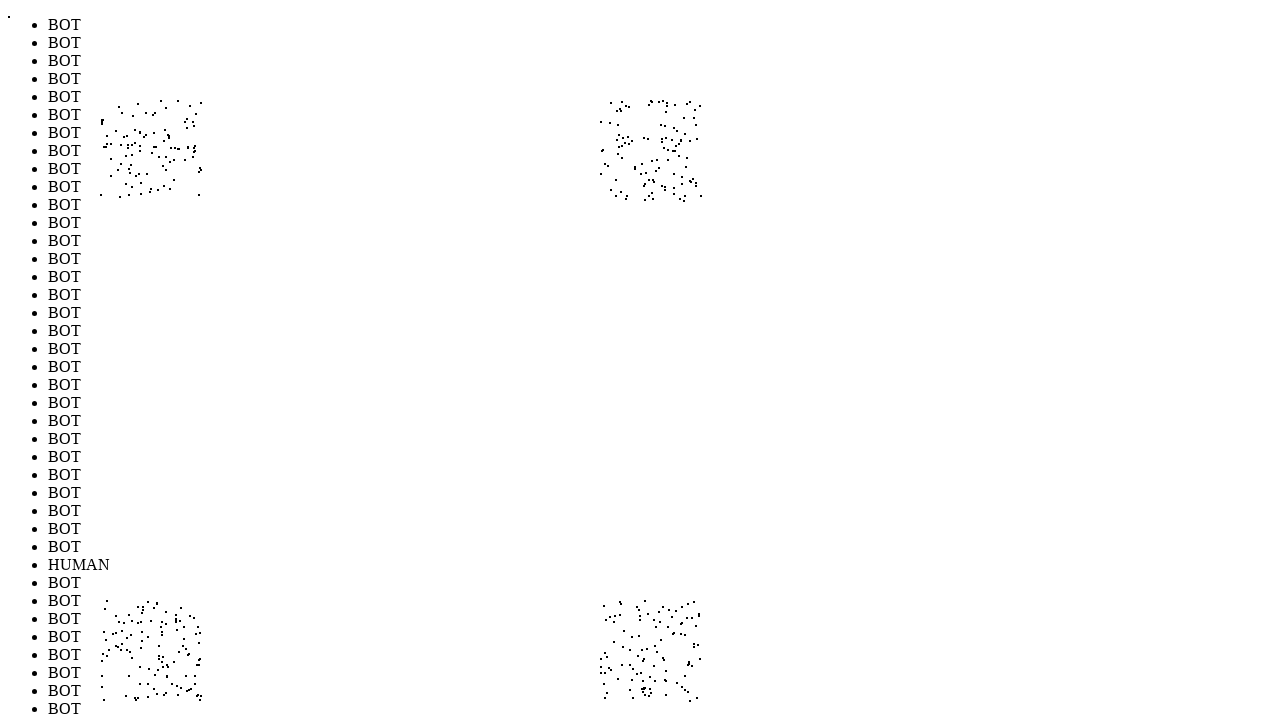

Performed random mouse movement to position (181, 186) to simulate human-like cursor behavior (iteration 429/1000) at (181, 186)
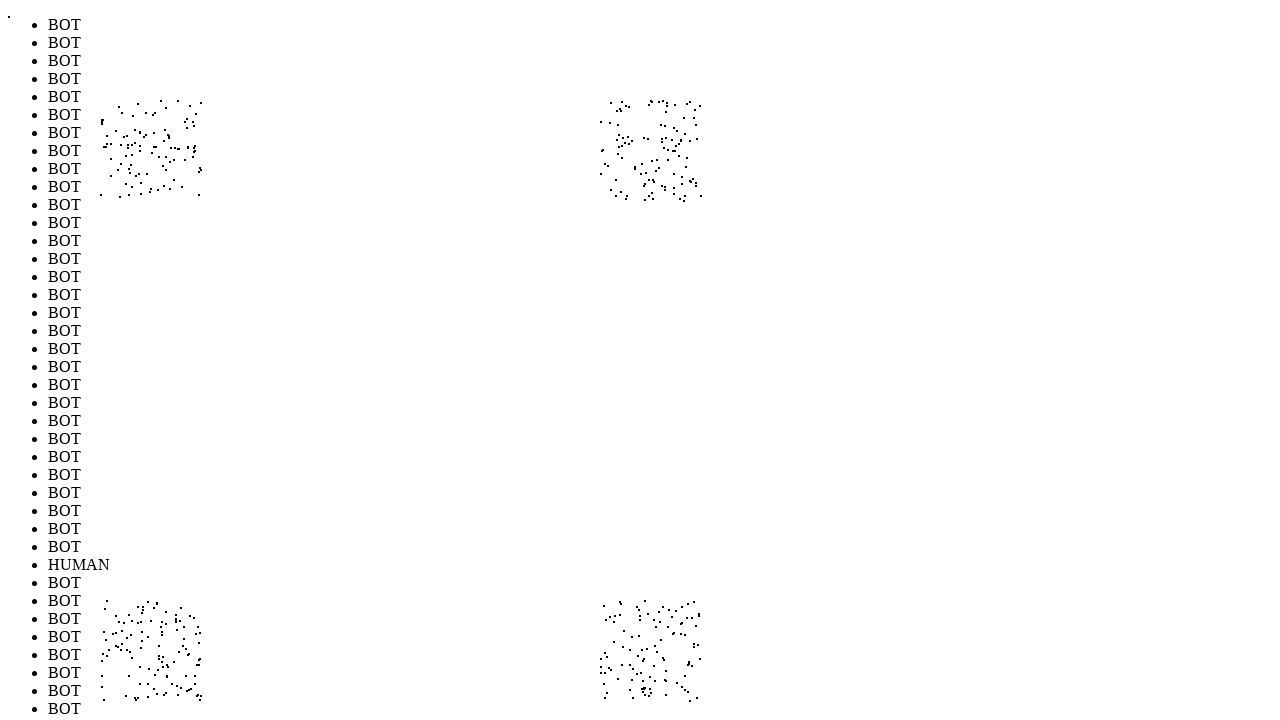

Performed random mouse movement to position (173, 190) to simulate human-like cursor behavior (iteration 430/1000) at (173, 190)
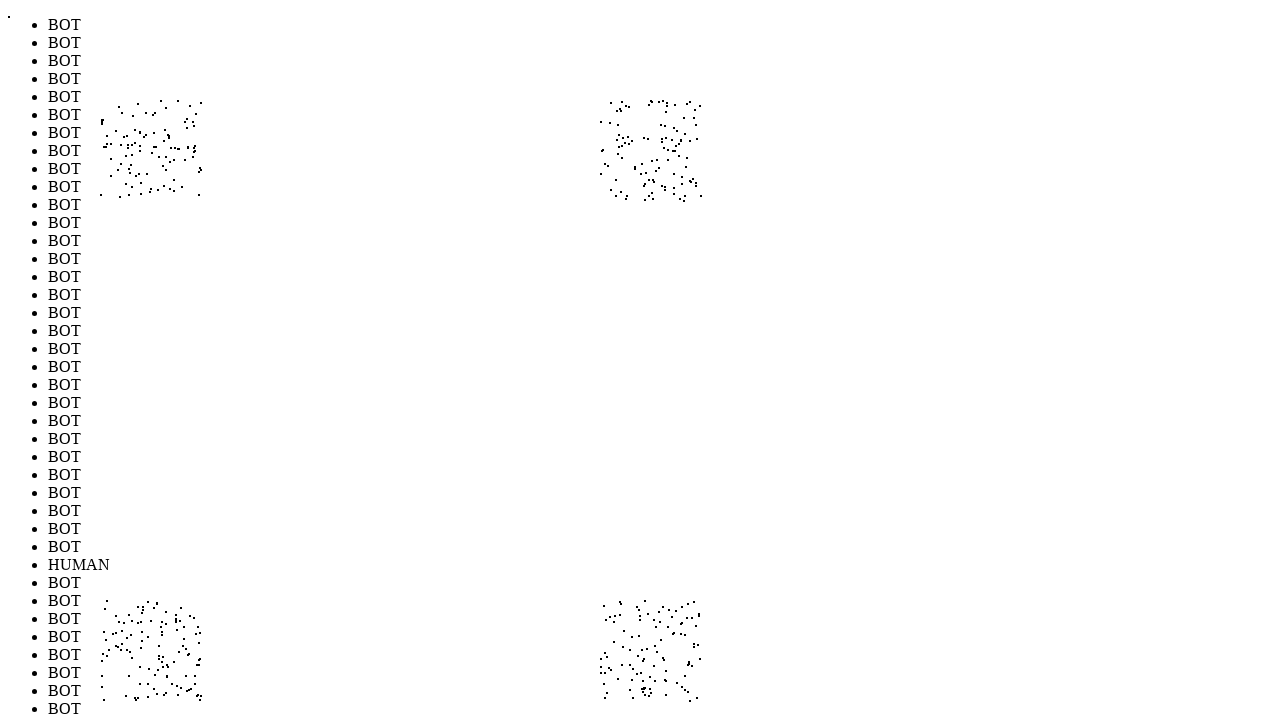

Performed random mouse movement to position (626, 146) to simulate human-like cursor behavior (iteration 431/1000) at (626, 146)
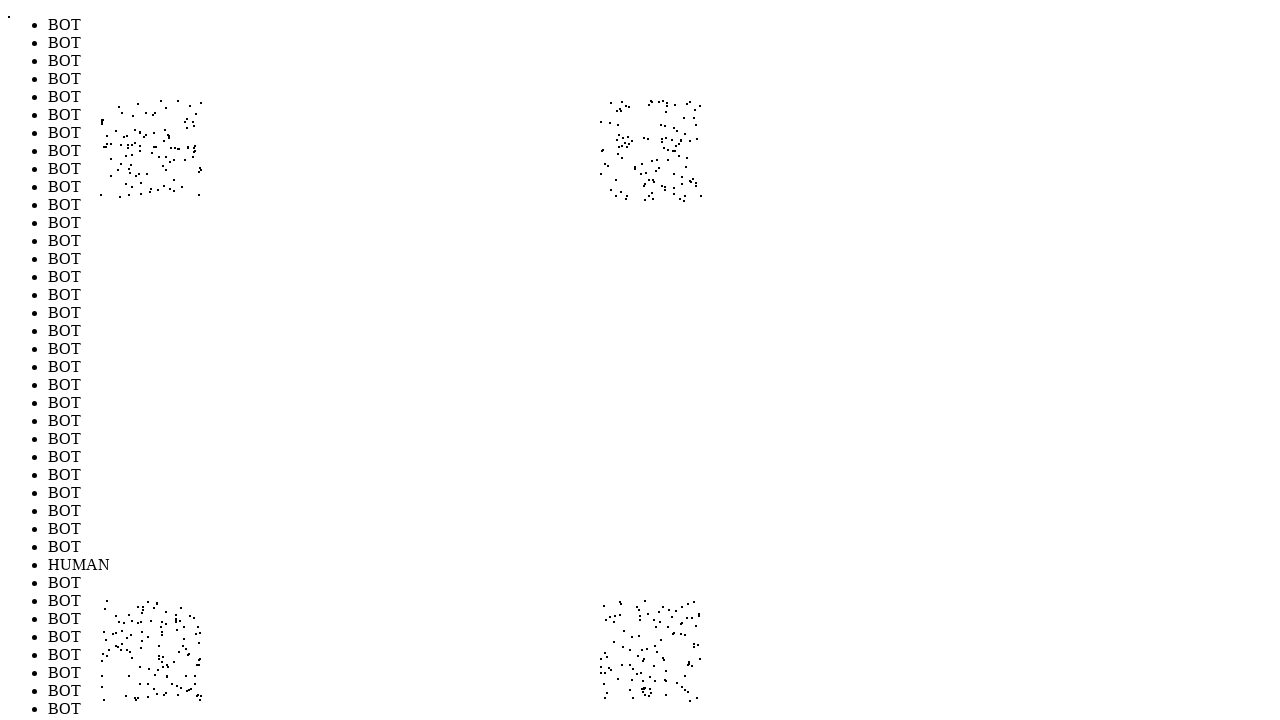

Performed random mouse movement to position (680, 190) to simulate human-like cursor behavior (iteration 432/1000) at (680, 190)
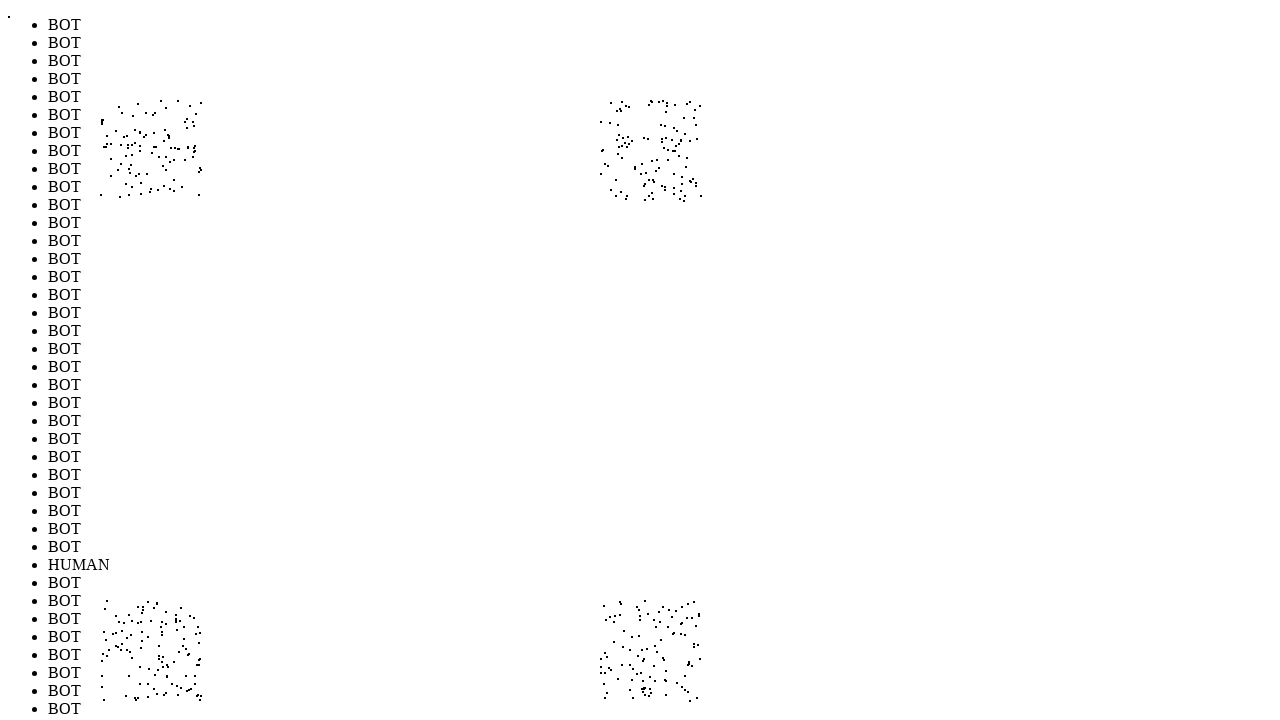

Performed random mouse movement to position (198, 606) to simulate human-like cursor behavior (iteration 433/1000) at (198, 606)
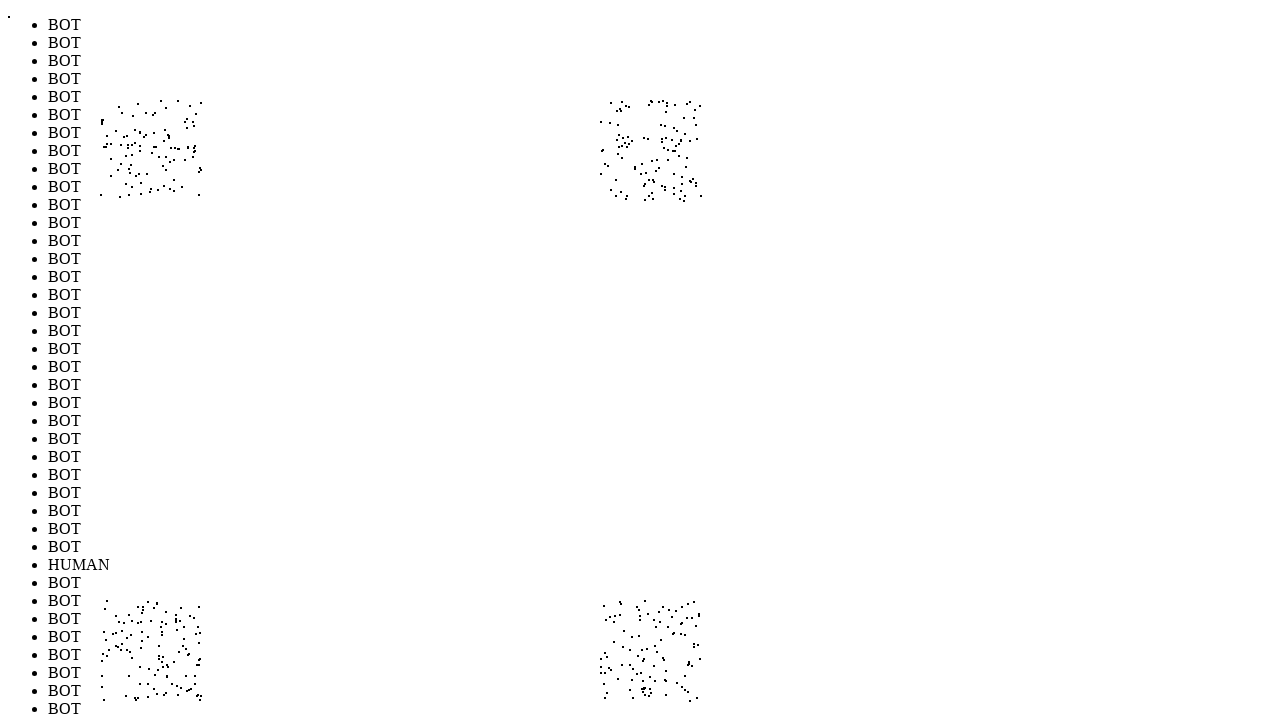

Performed random mouse movement to position (659, 645) to simulate human-like cursor behavior (iteration 434/1000) at (659, 645)
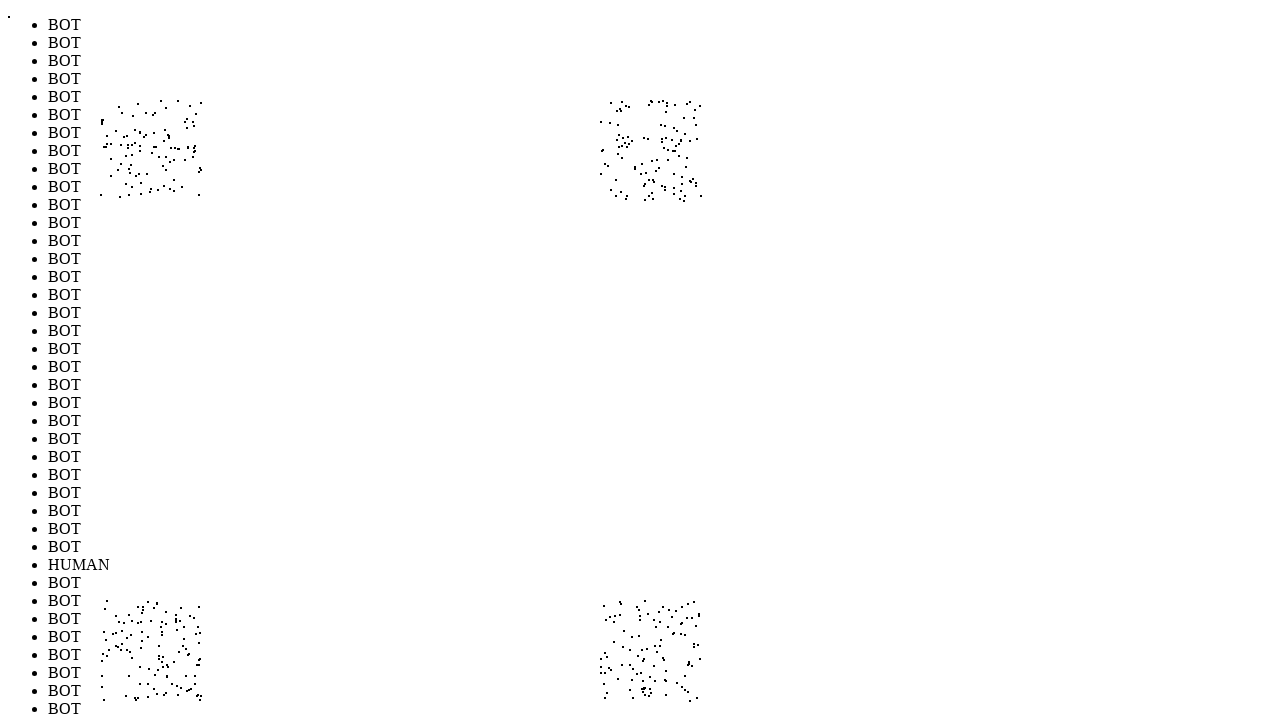

Performed random mouse movement to position (155, 176) to simulate human-like cursor behavior (iteration 435/1000) at (155, 176)
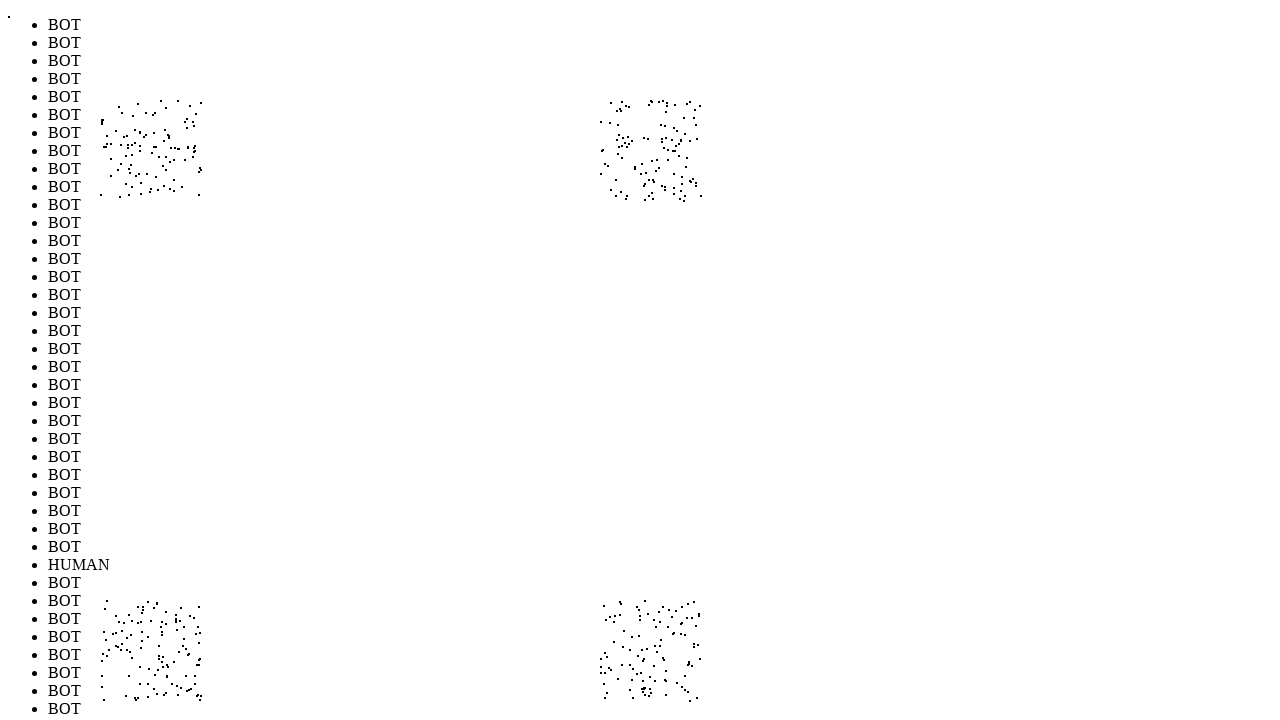

Performed random mouse movement to position (121, 103) to simulate human-like cursor behavior (iteration 436/1000) at (121, 103)
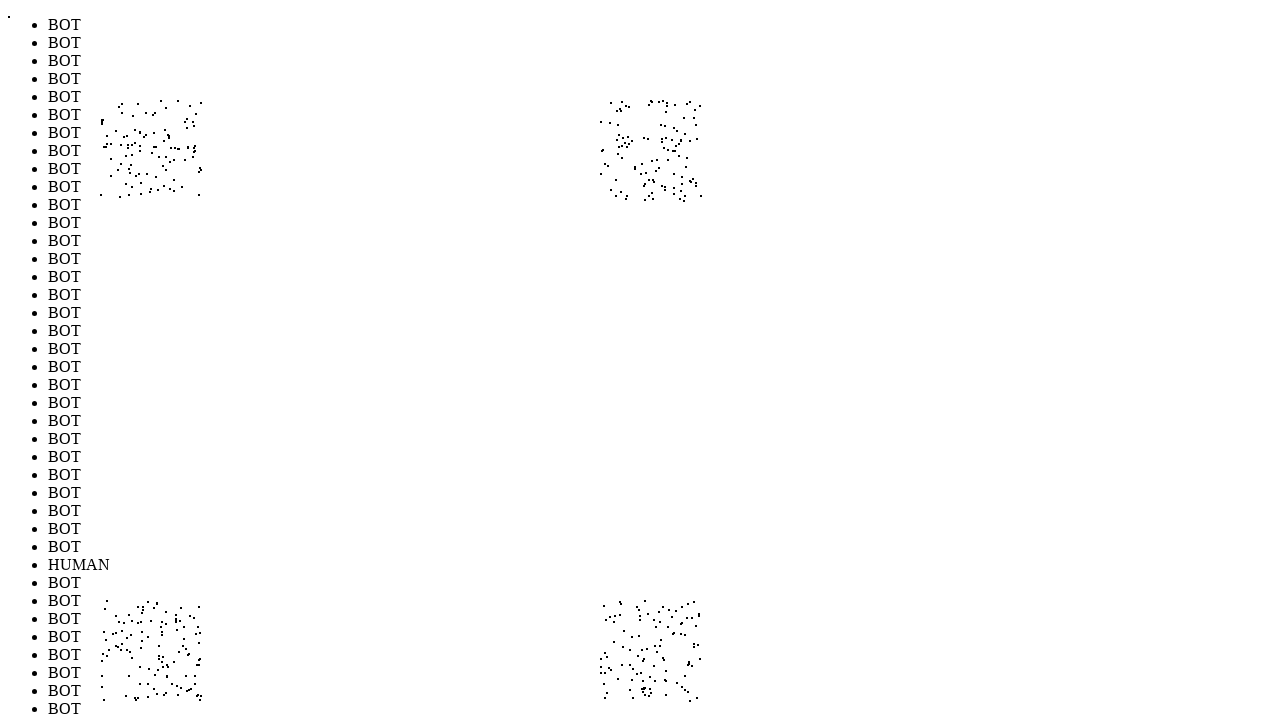

Performed random mouse movement to position (621, 662) to simulate human-like cursor behavior (iteration 437/1000) at (621, 662)
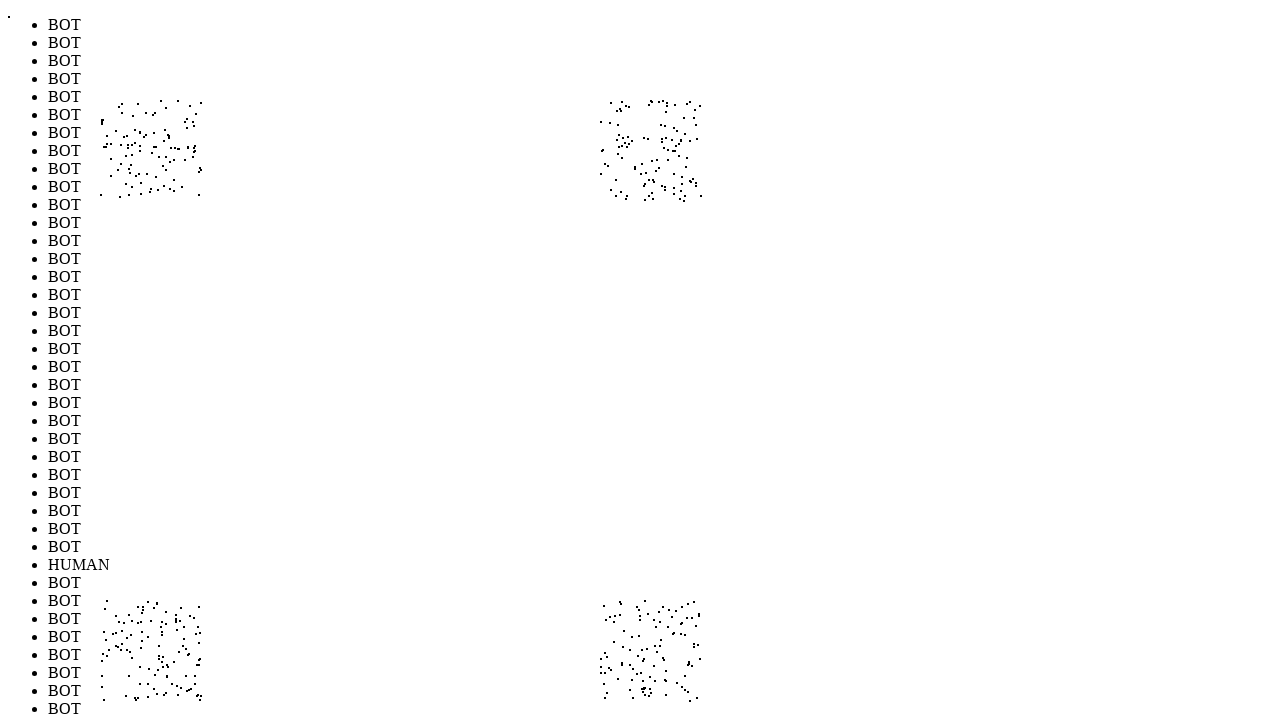

Performed random mouse movement to position (196, 657) to simulate human-like cursor behavior (iteration 438/1000) at (196, 657)
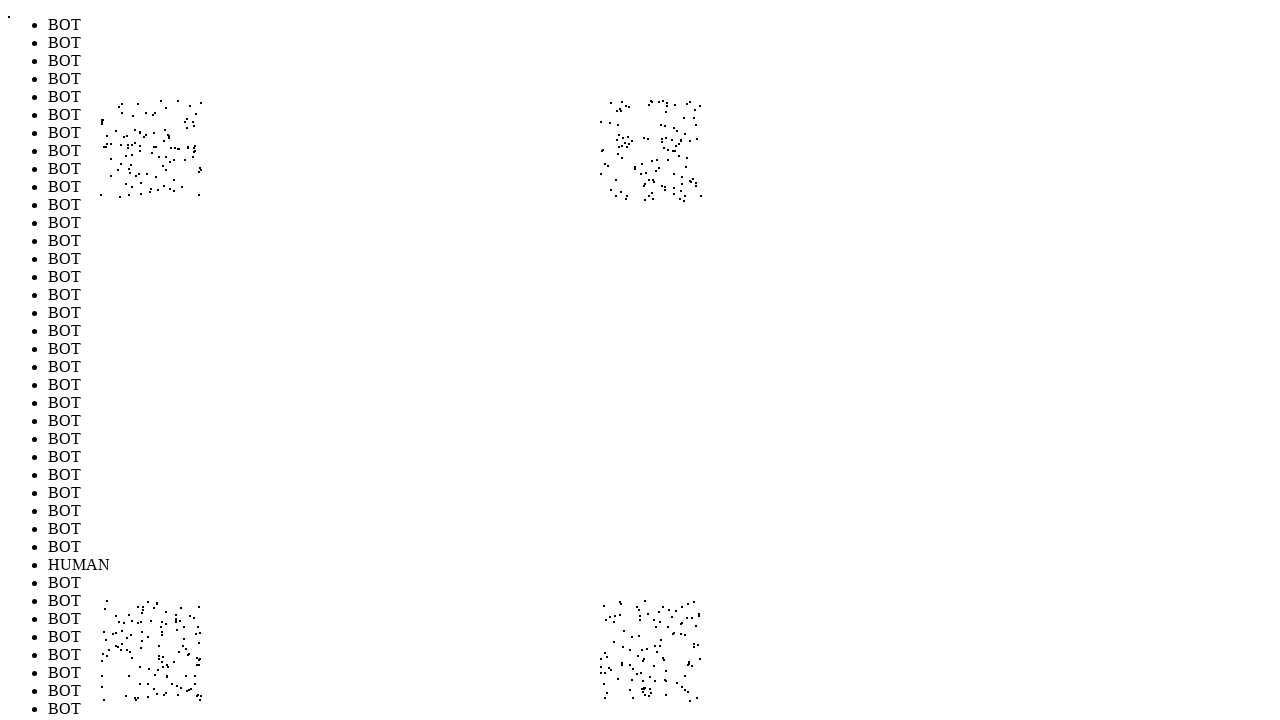

Performed random mouse movement to position (656, 628) to simulate human-like cursor behavior (iteration 439/1000) at (656, 628)
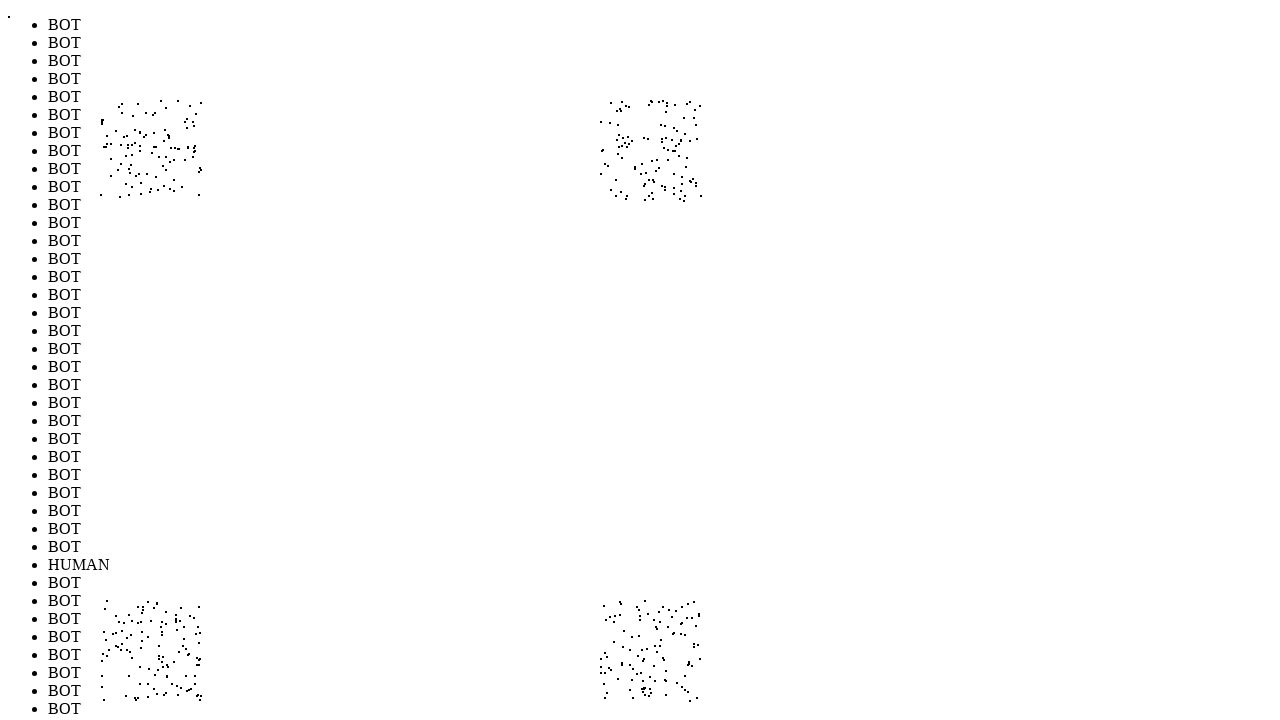

Performed random mouse movement to position (642, 101) to simulate human-like cursor behavior (iteration 440/1000) at (642, 101)
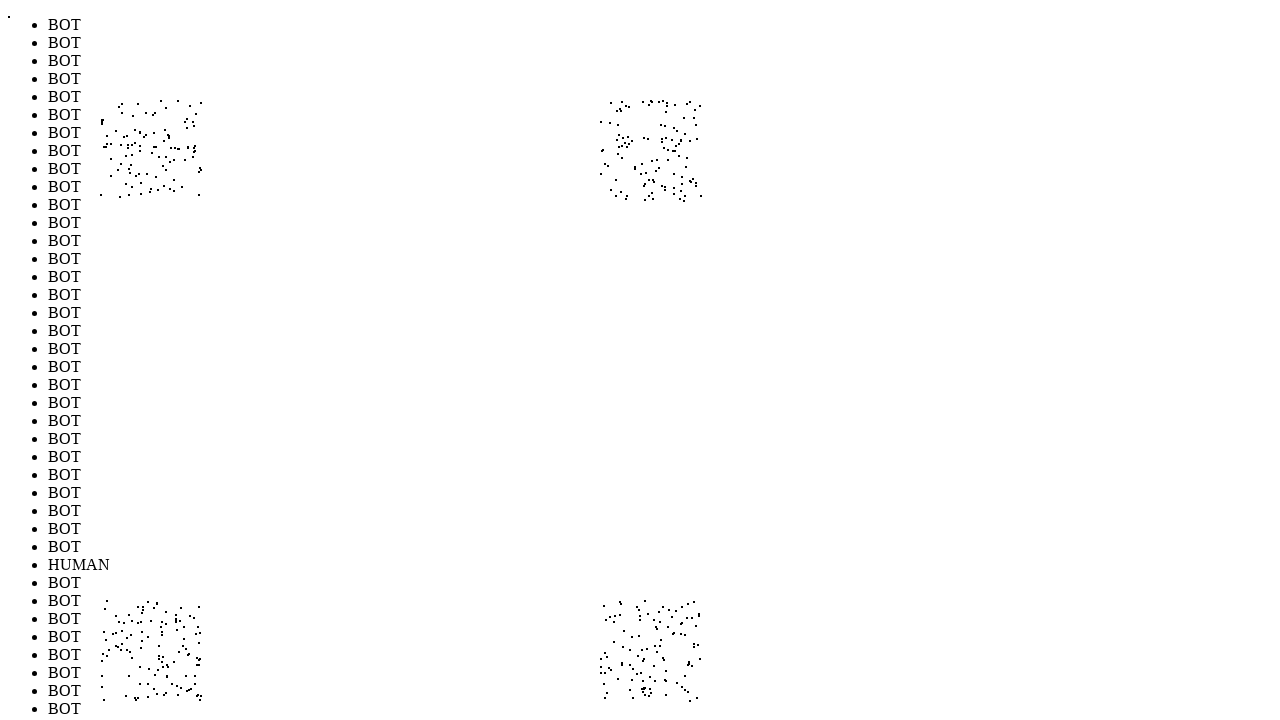

Performed random mouse movement to position (171, 125) to simulate human-like cursor behavior (iteration 441/1000) at (171, 125)
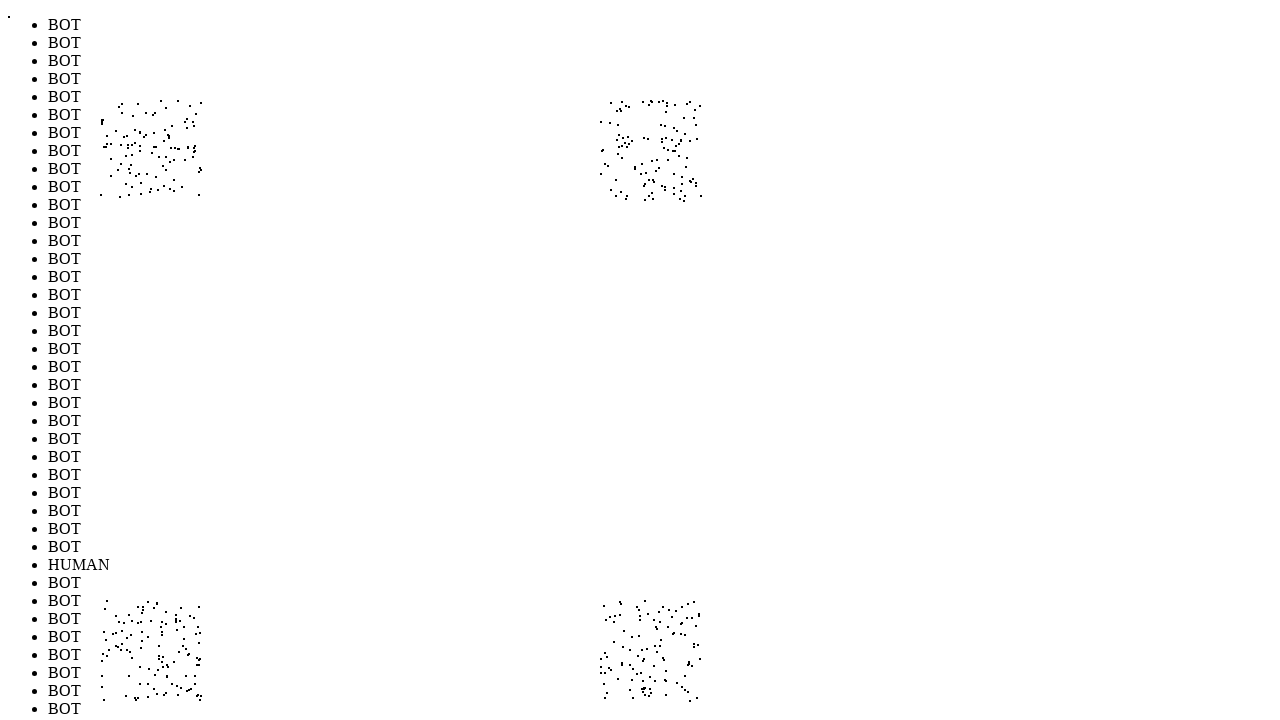

Performed random mouse movement to position (177, 138) to simulate human-like cursor behavior (iteration 442/1000) at (177, 138)
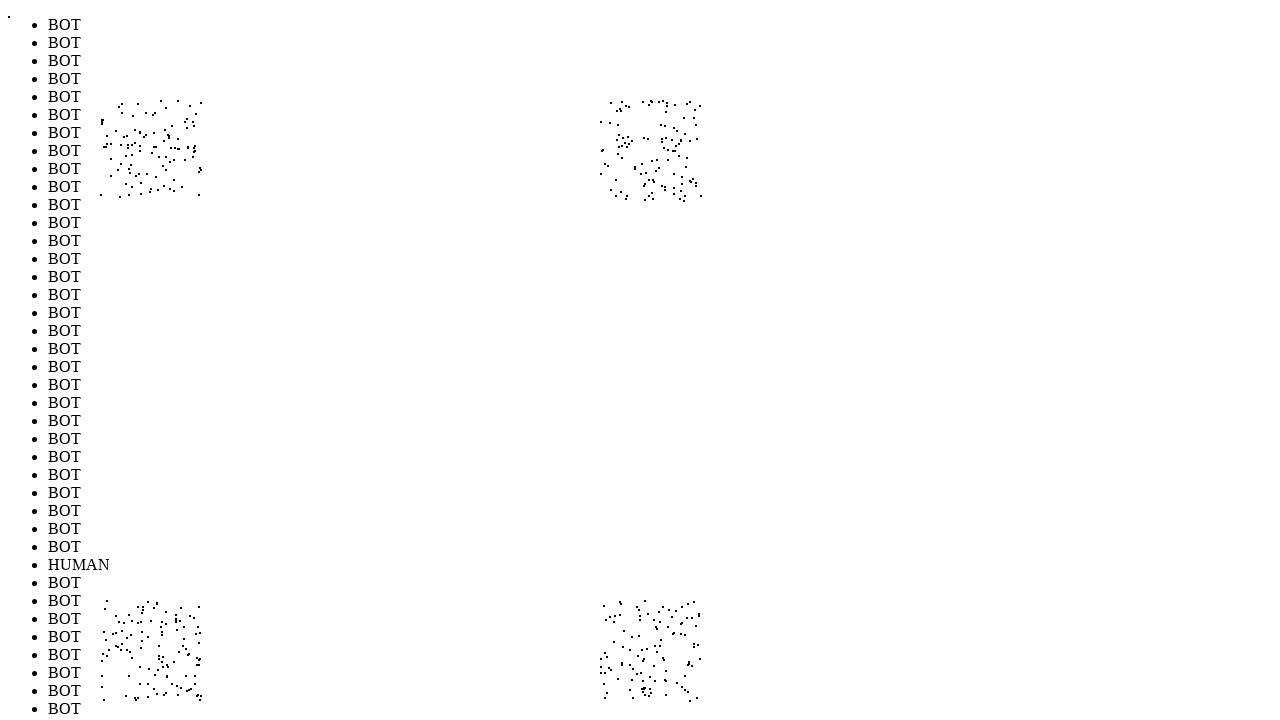

Performed random mouse movement to position (640, 186) to simulate human-like cursor behavior (iteration 443/1000) at (640, 186)
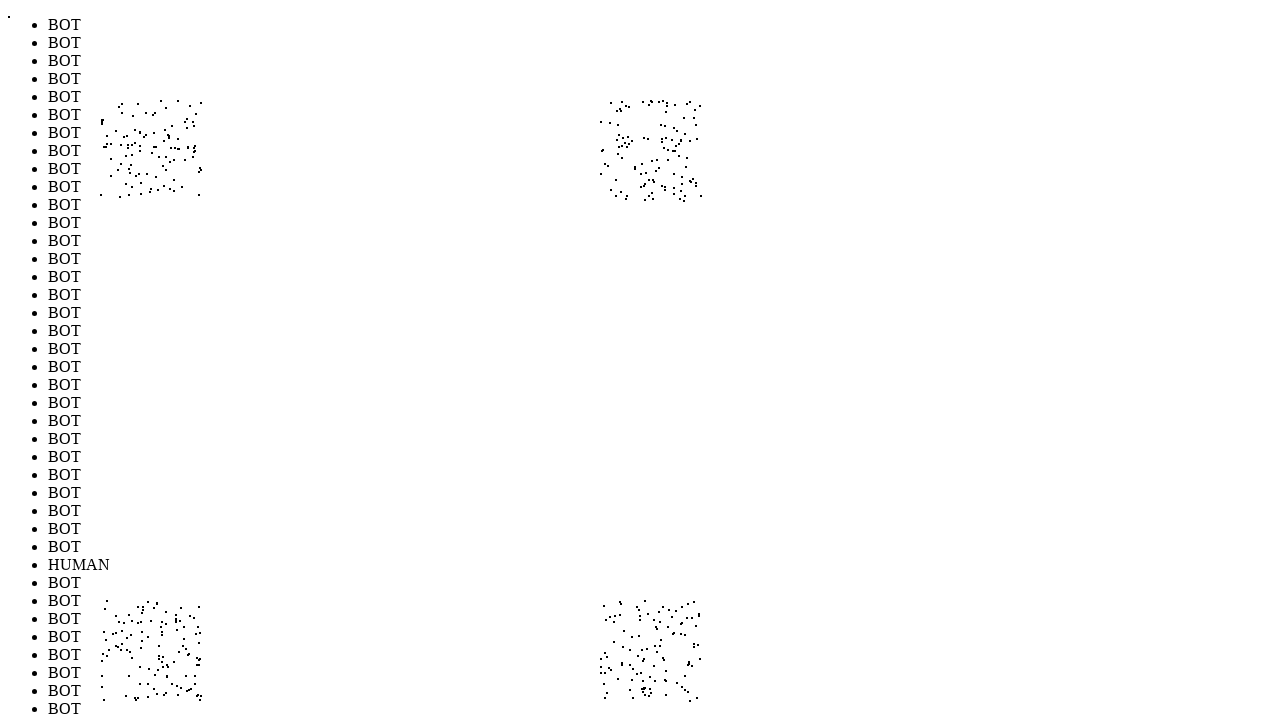

Performed random mouse movement to position (674, 158) to simulate human-like cursor behavior (iteration 444/1000) at (674, 158)
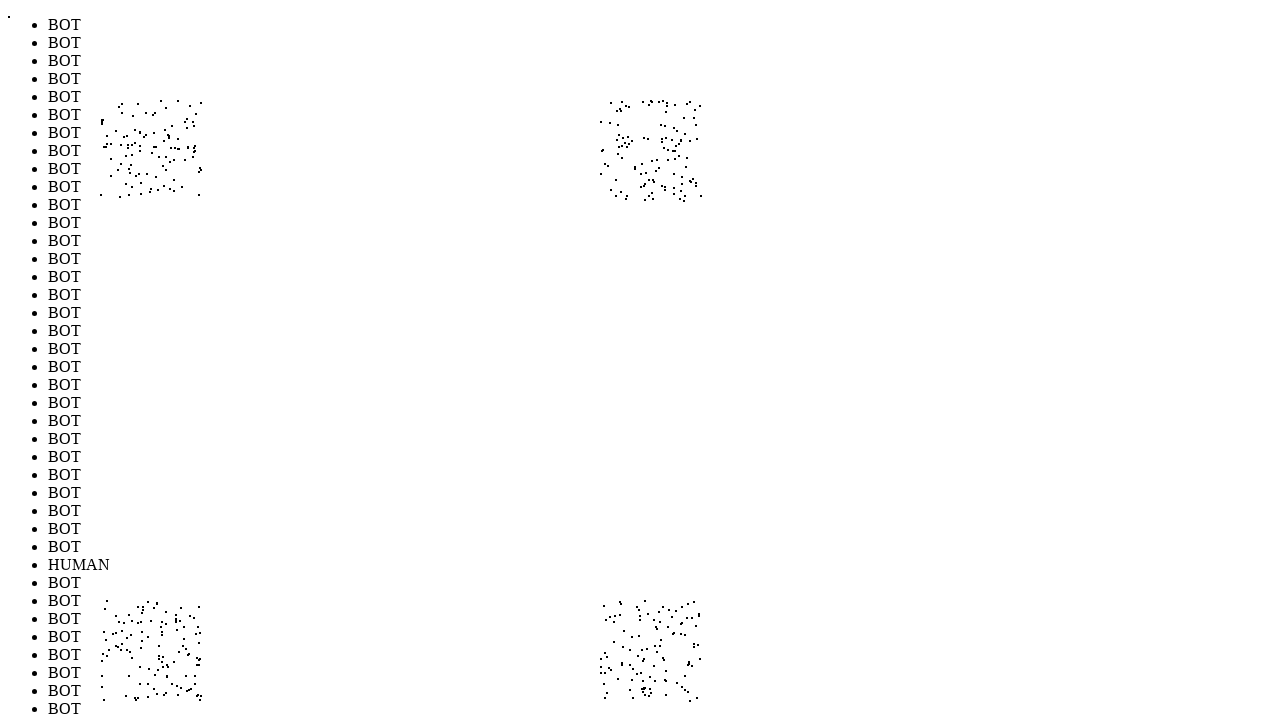

Performed random mouse movement to position (625, 655) to simulate human-like cursor behavior (iteration 445/1000) at (625, 655)
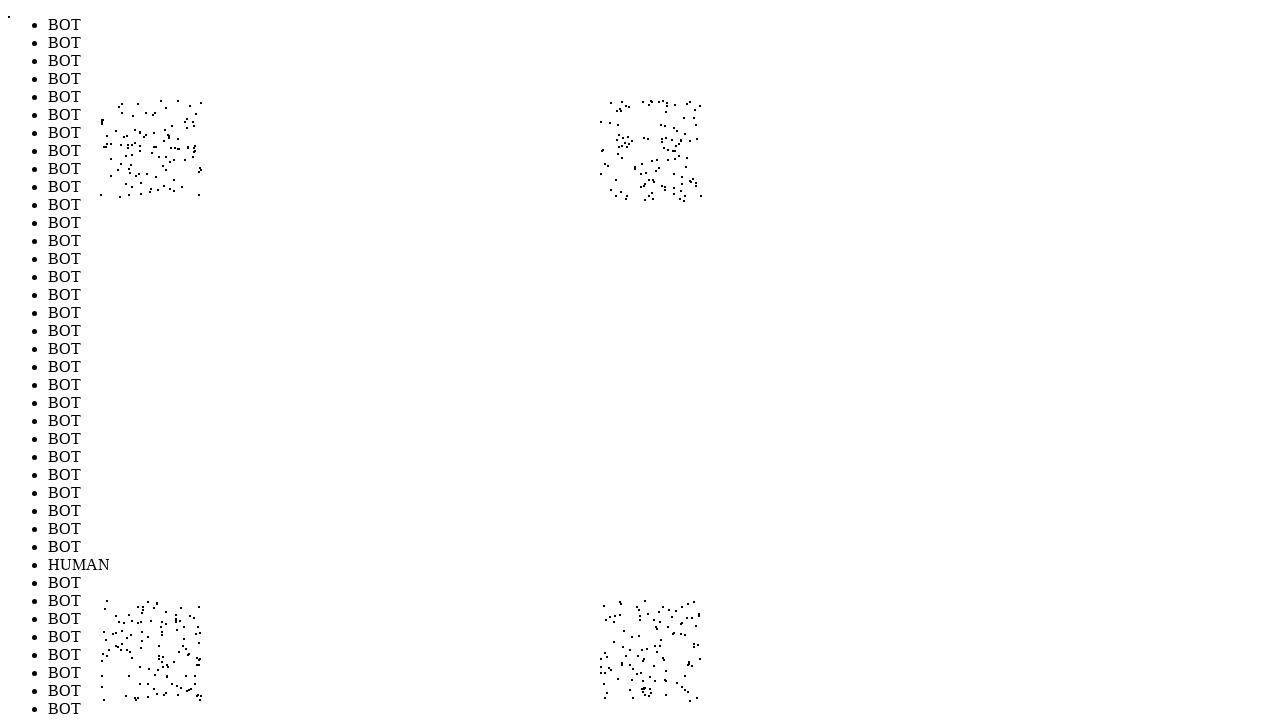

Performed random mouse movement to position (689, 628) to simulate human-like cursor behavior (iteration 446/1000) at (689, 628)
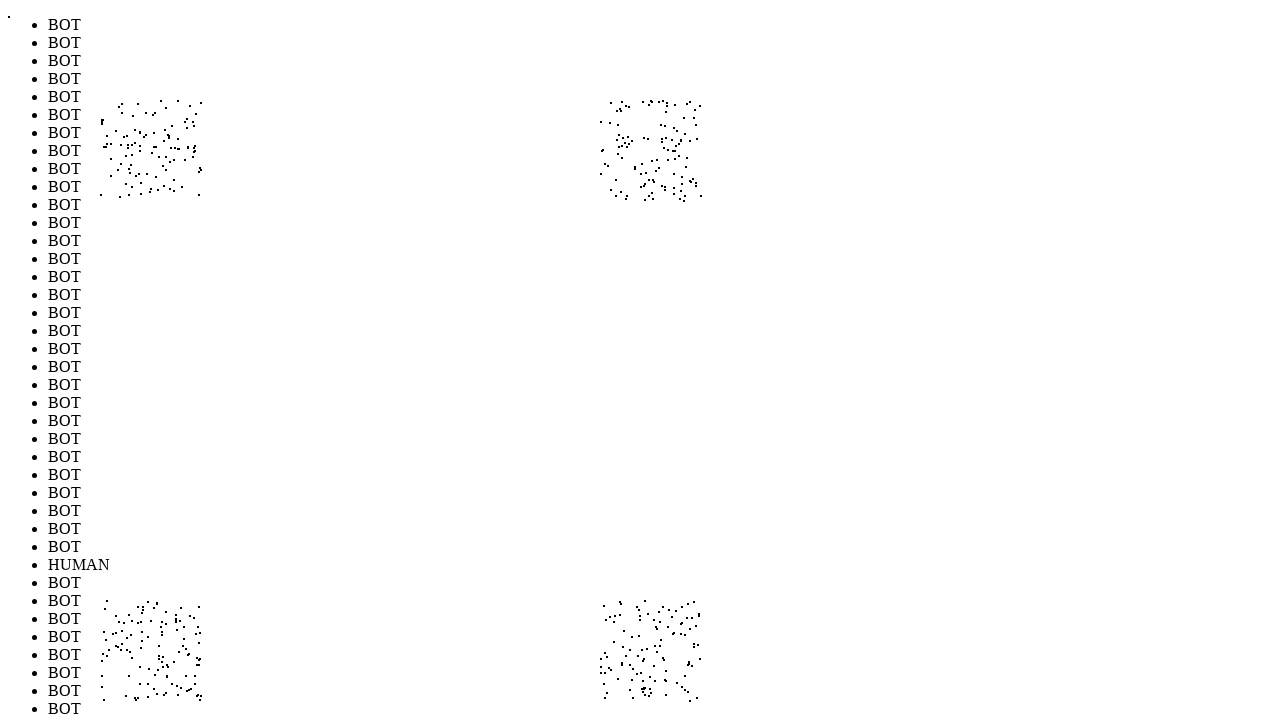

Performed random mouse movement to position (618, 692) to simulate human-like cursor behavior (iteration 447/1000) at (618, 692)
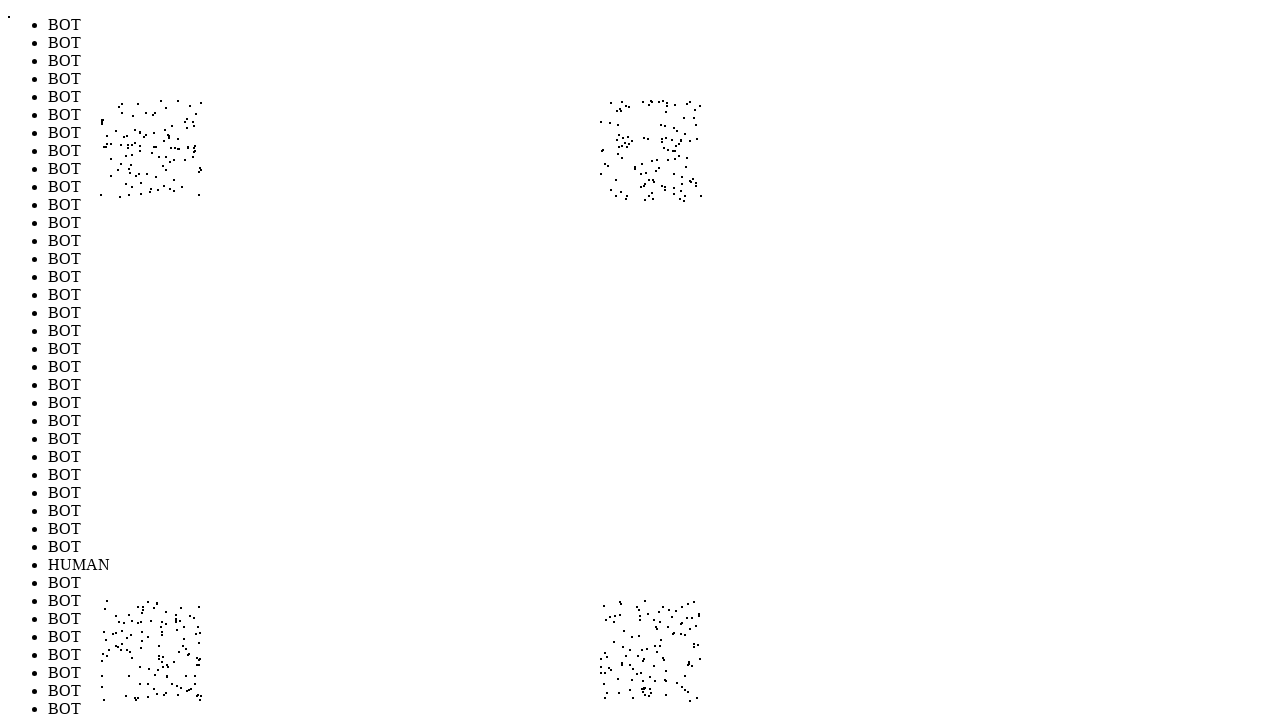

Performed random mouse movement to position (650, 626) to simulate human-like cursor behavior (iteration 448/1000) at (650, 626)
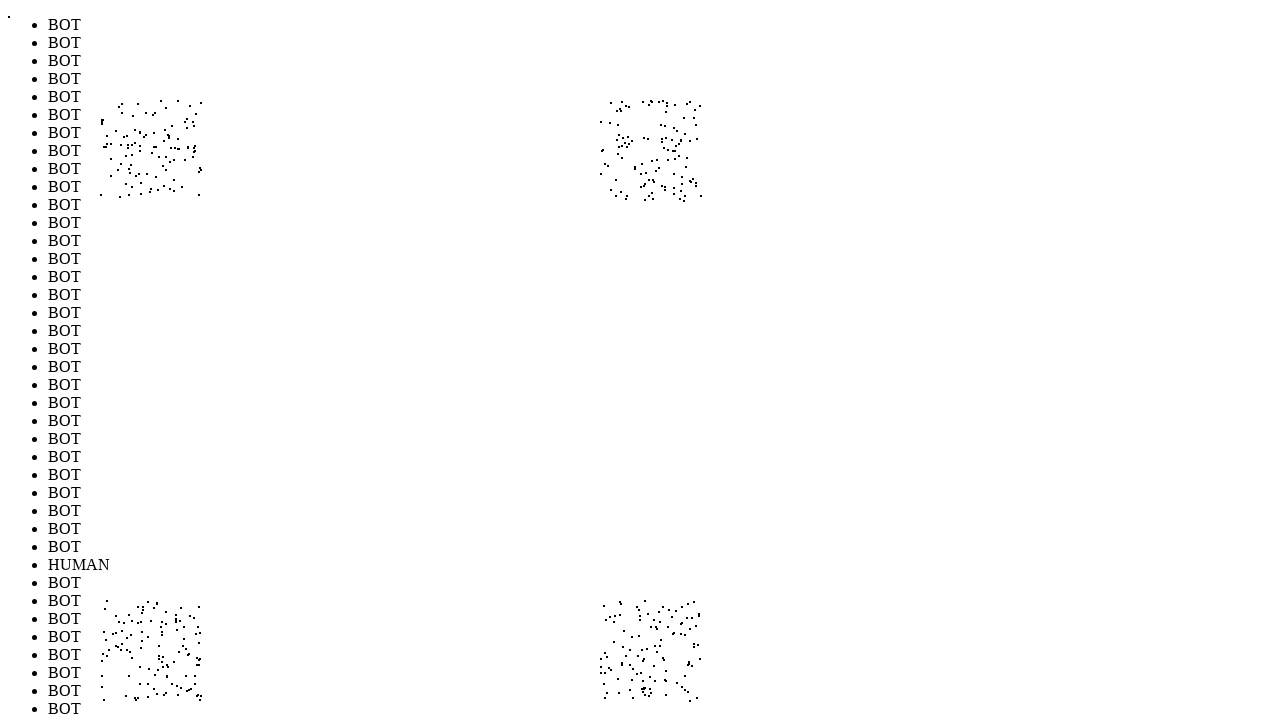

Performed random mouse movement to position (635, 637) to simulate human-like cursor behavior (iteration 449/1000) at (635, 637)
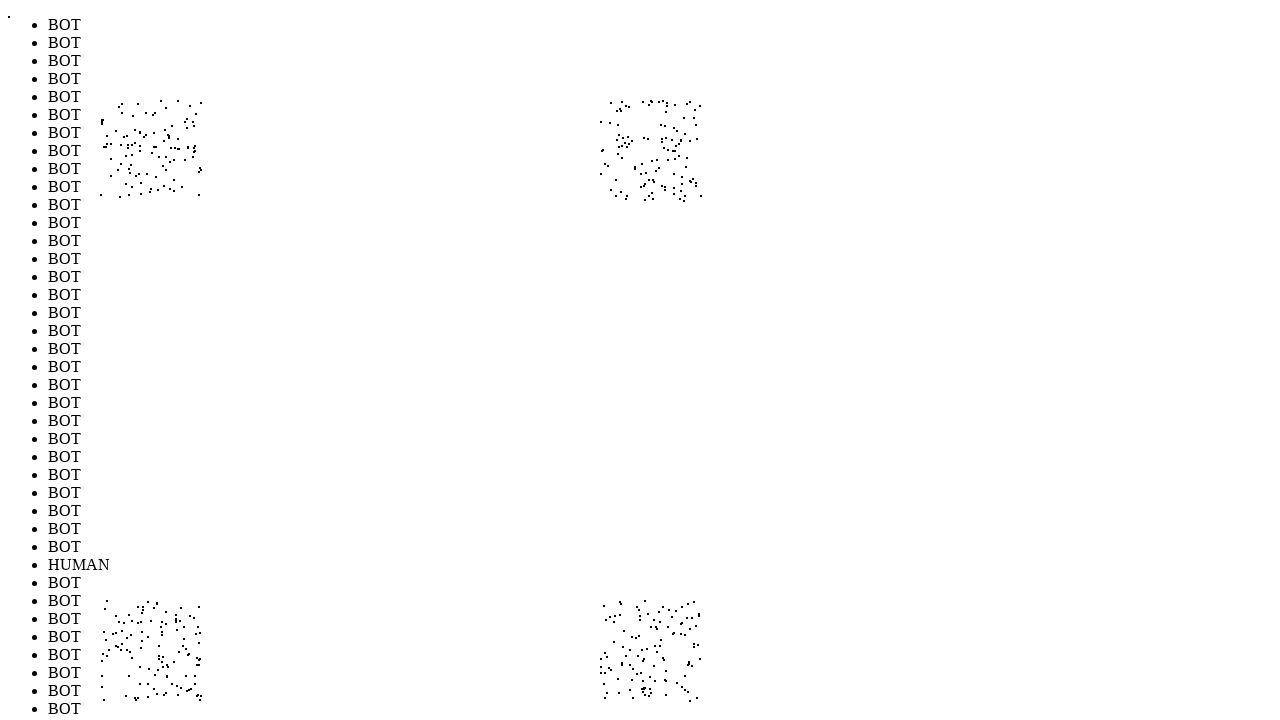

Performed random mouse movement to position (629, 188) to simulate human-like cursor behavior (iteration 450/1000) at (629, 188)
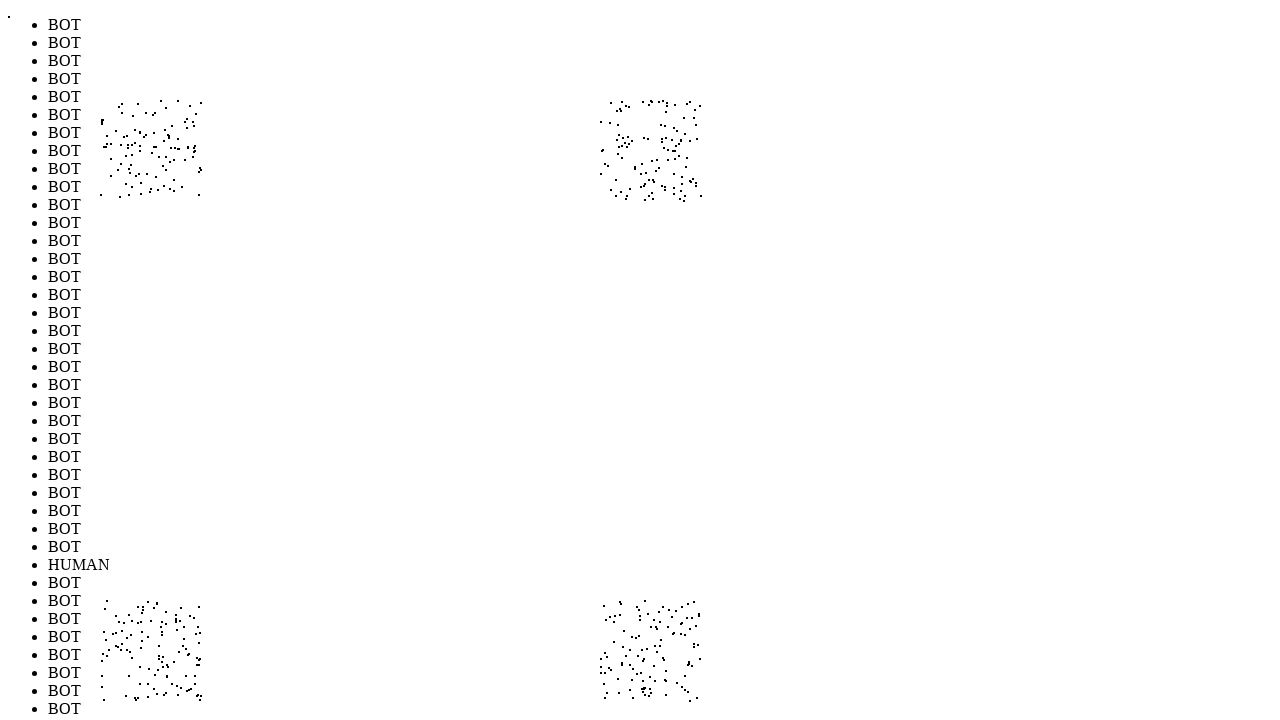

Performed random mouse movement to position (132, 637) to simulate human-like cursor behavior (iteration 451/1000) at (132, 637)
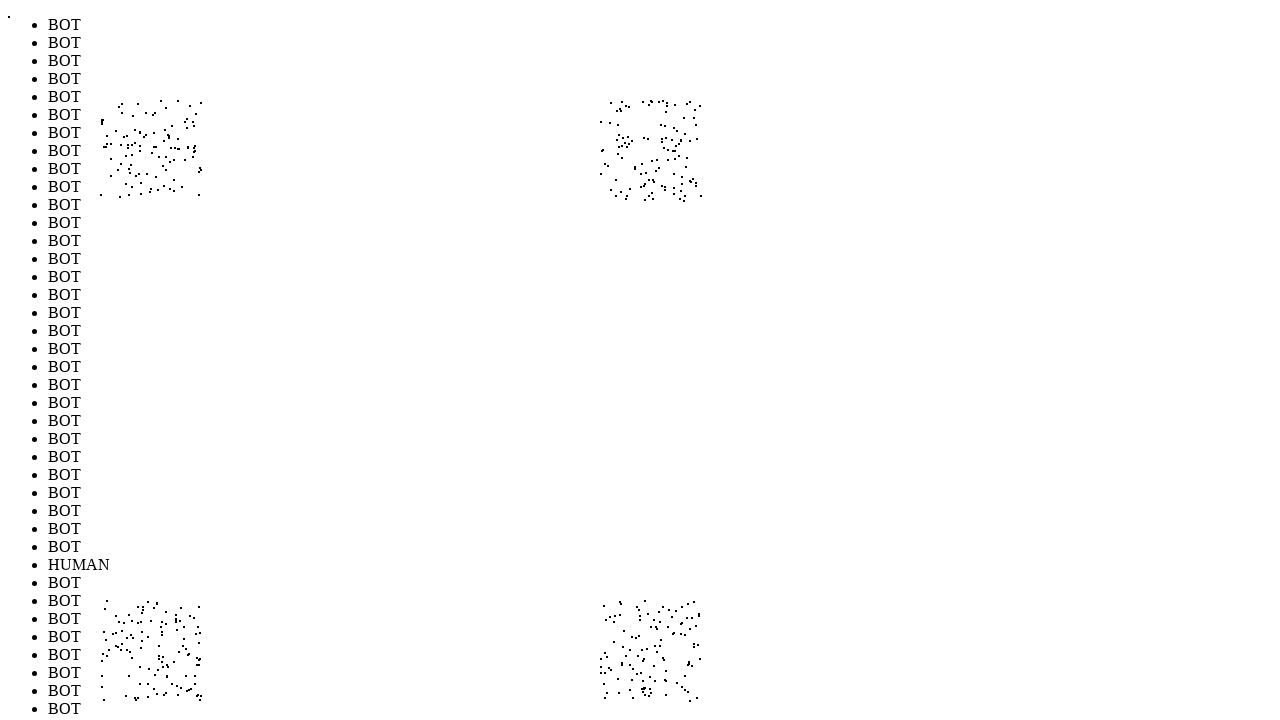

Performed random mouse movement to position (106, 104) to simulate human-like cursor behavior (iteration 452/1000) at (106, 104)
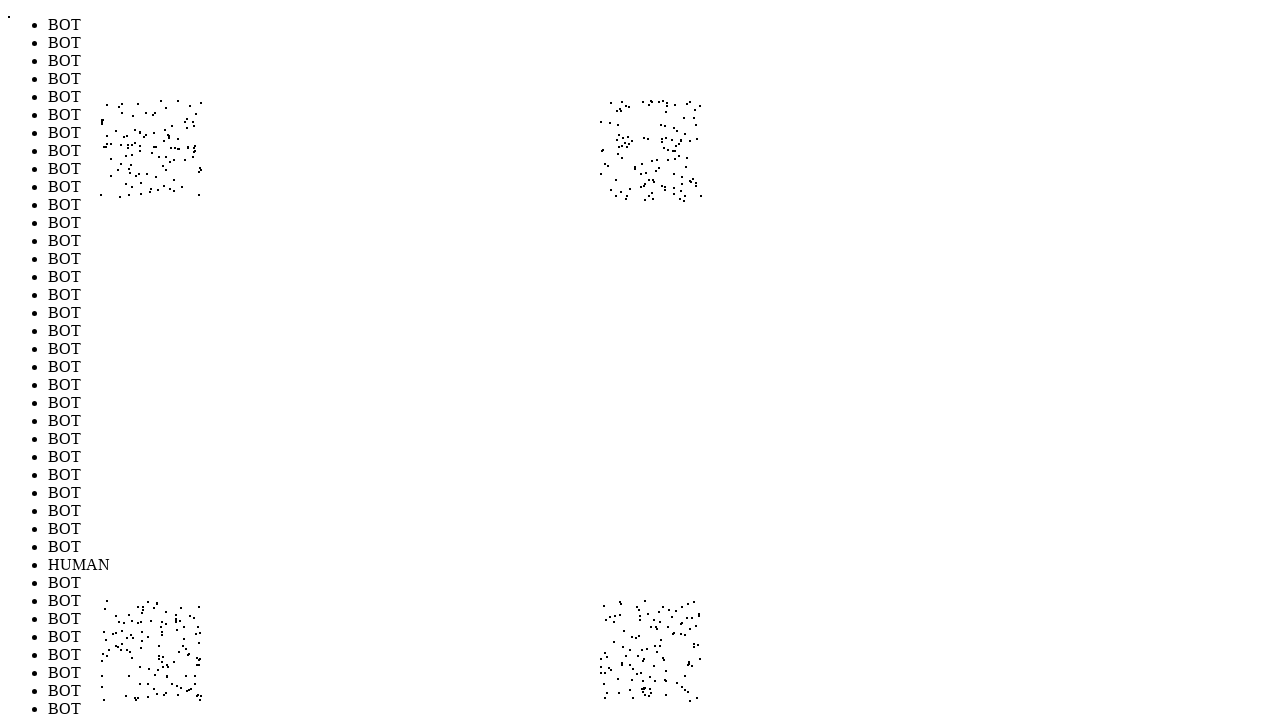

Performed random mouse movement to position (160, 630) to simulate human-like cursor behavior (iteration 453/1000) at (160, 630)
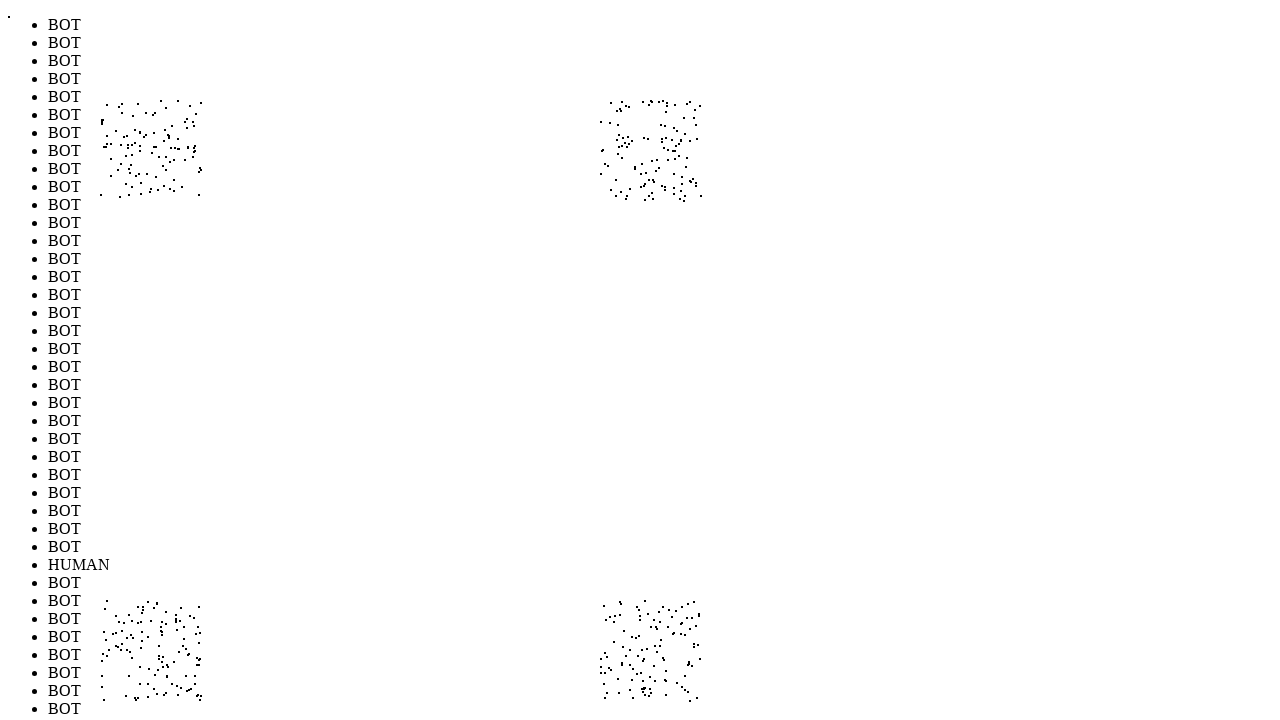

Performed random mouse movement to position (680, 677) to simulate human-like cursor behavior (iteration 454/1000) at (680, 677)
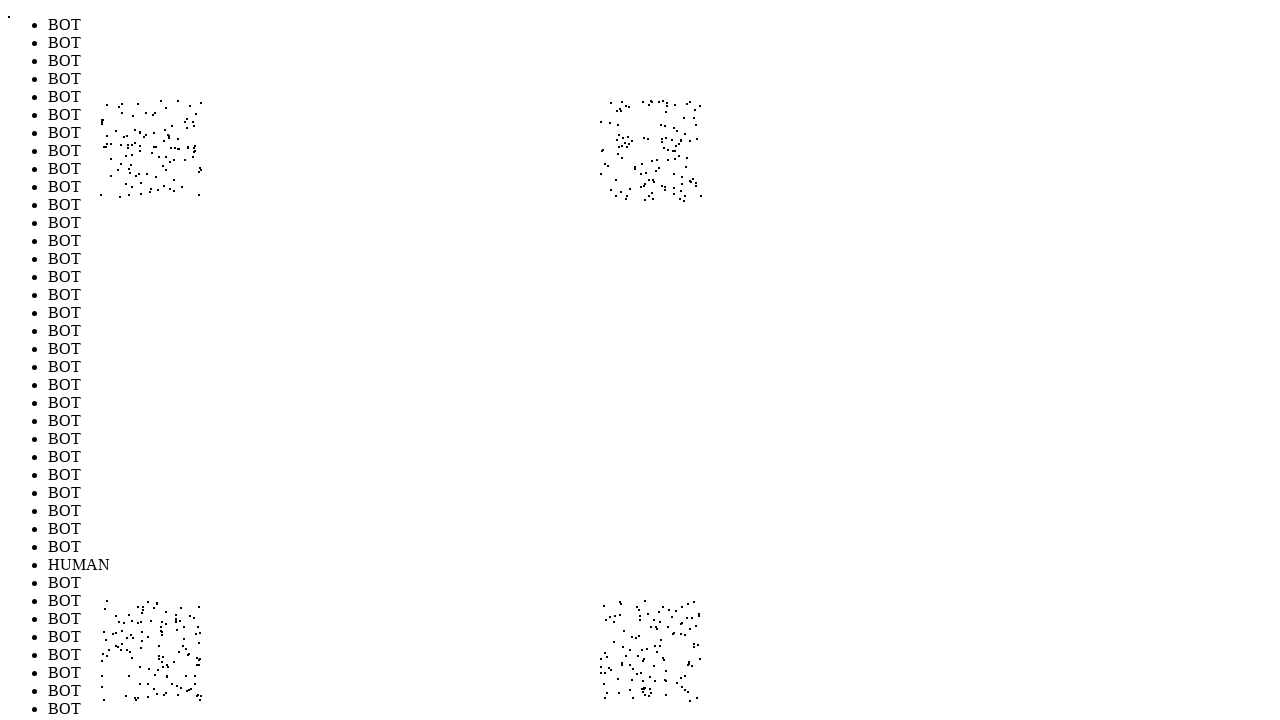

Performed random mouse movement to position (621, 179) to simulate human-like cursor behavior (iteration 455/1000) at (621, 179)
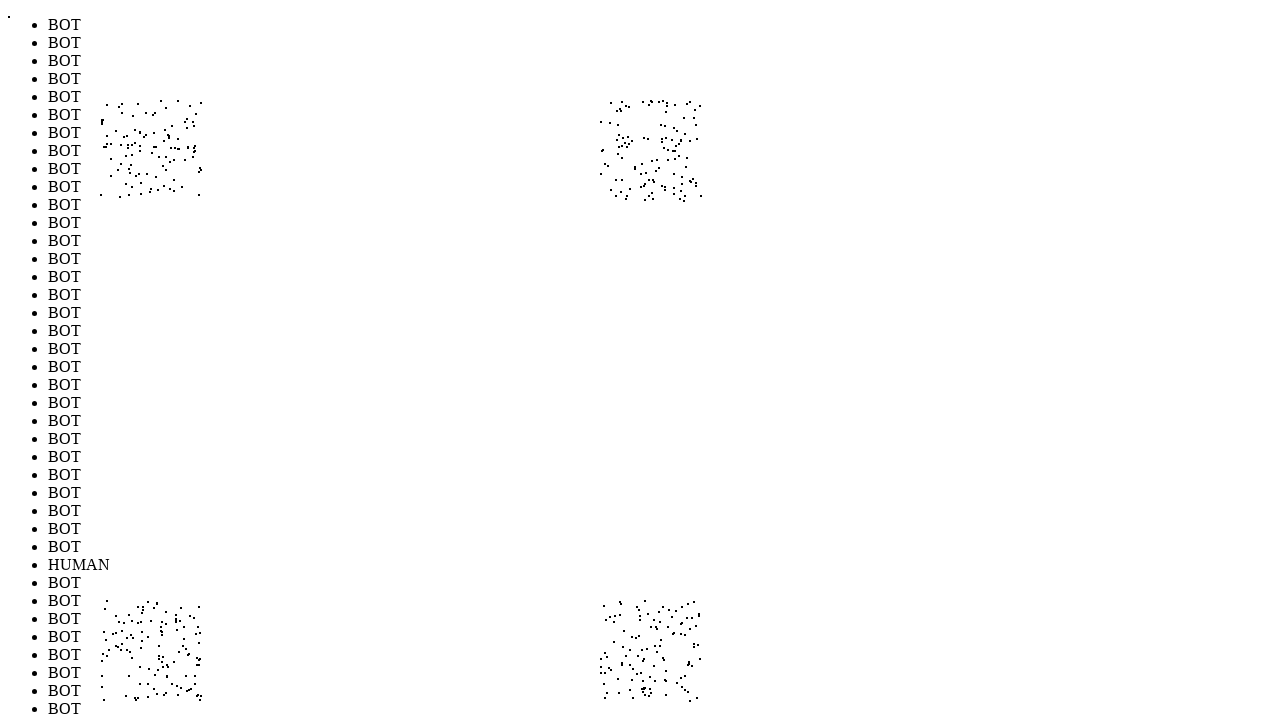

Performed random mouse movement to position (117, 155) to simulate human-like cursor behavior (iteration 456/1000) at (117, 155)
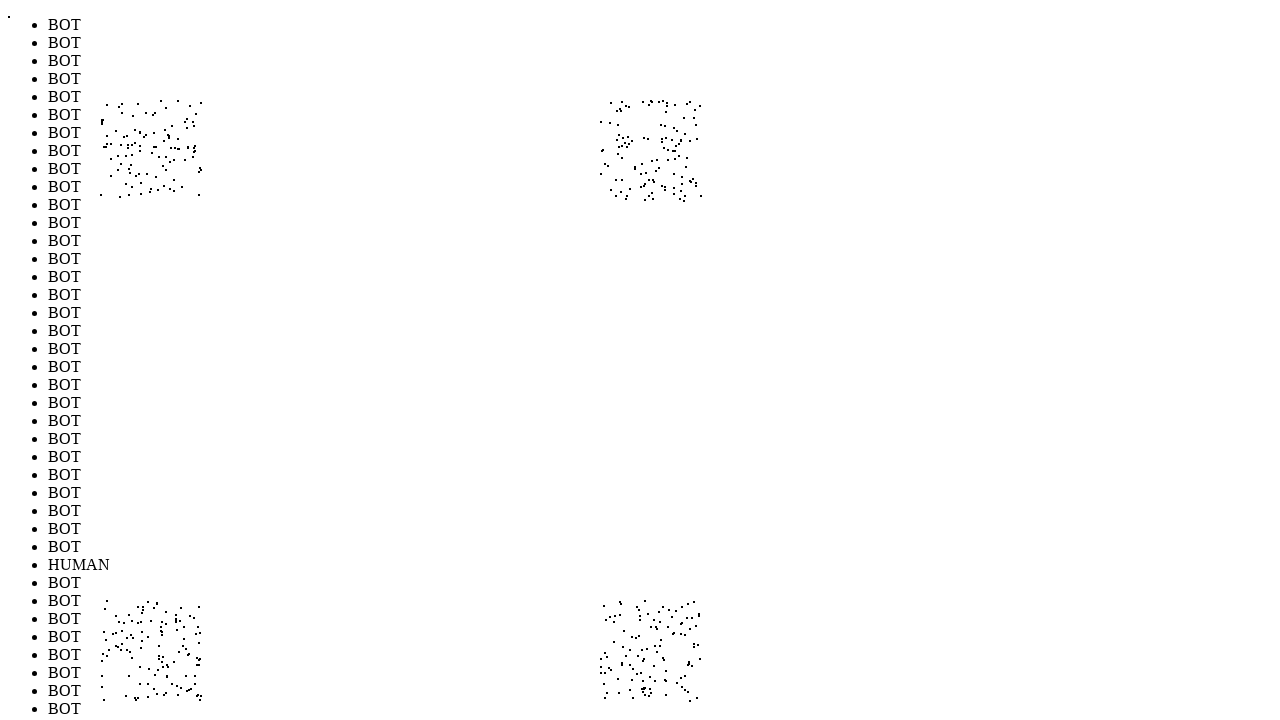

Performed random mouse movement to position (107, 182) to simulate human-like cursor behavior (iteration 457/1000) at (107, 182)
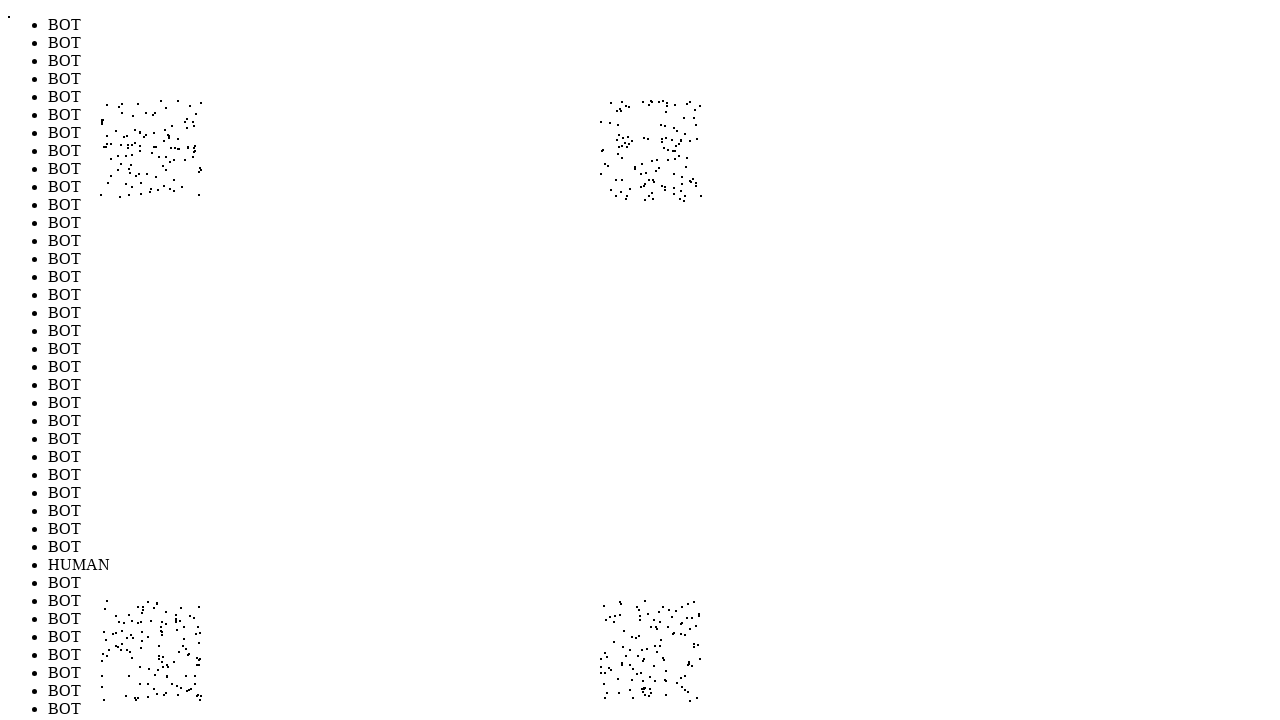

Performed random mouse movement to position (132, 107) to simulate human-like cursor behavior (iteration 458/1000) at (132, 107)
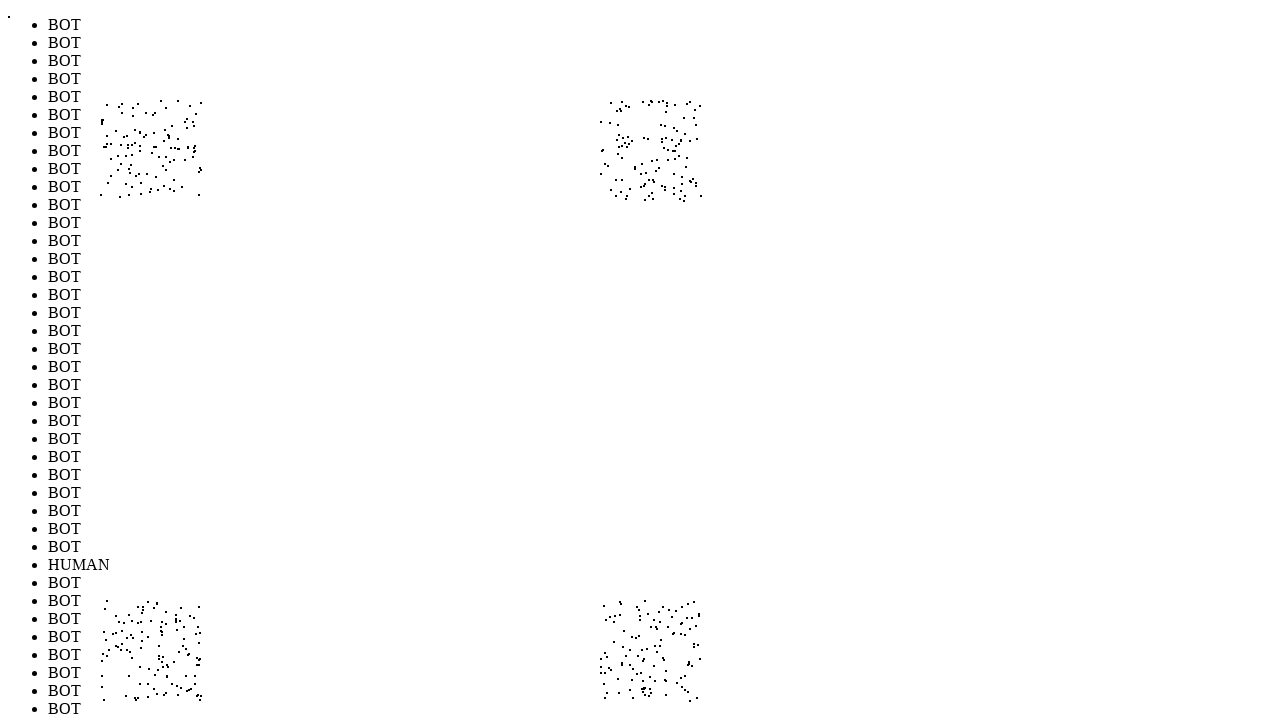

Performed random mouse movement to position (200, 613) to simulate human-like cursor behavior (iteration 459/1000) at (200, 613)
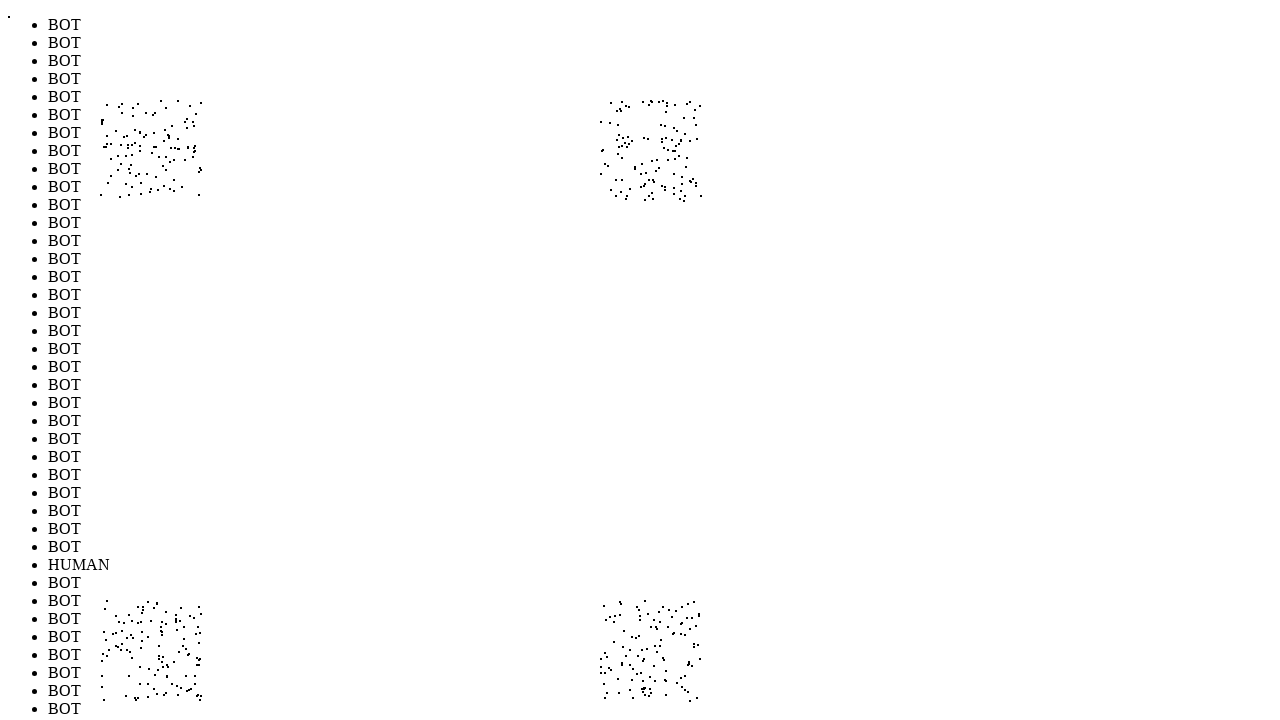

Performed random mouse movement to position (661, 130) to simulate human-like cursor behavior (iteration 460/1000) at (661, 130)
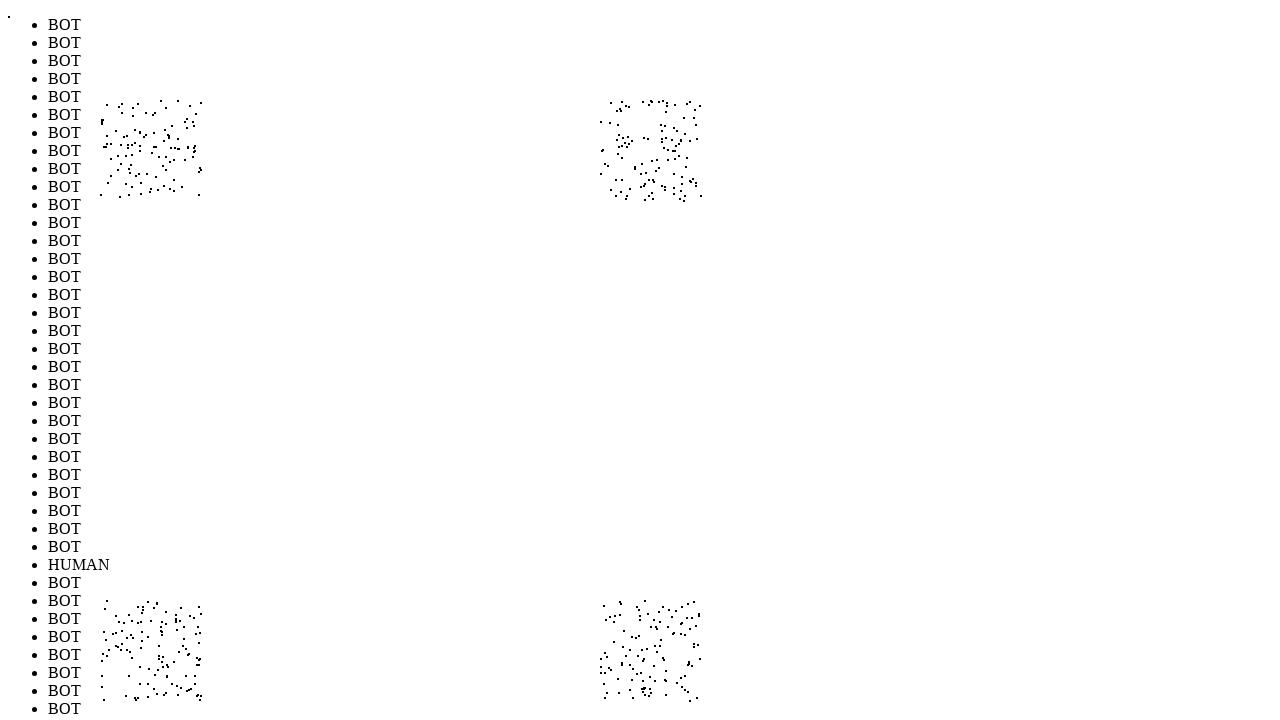

Performed random mouse movement to position (602, 688) to simulate human-like cursor behavior (iteration 461/1000) at (602, 688)
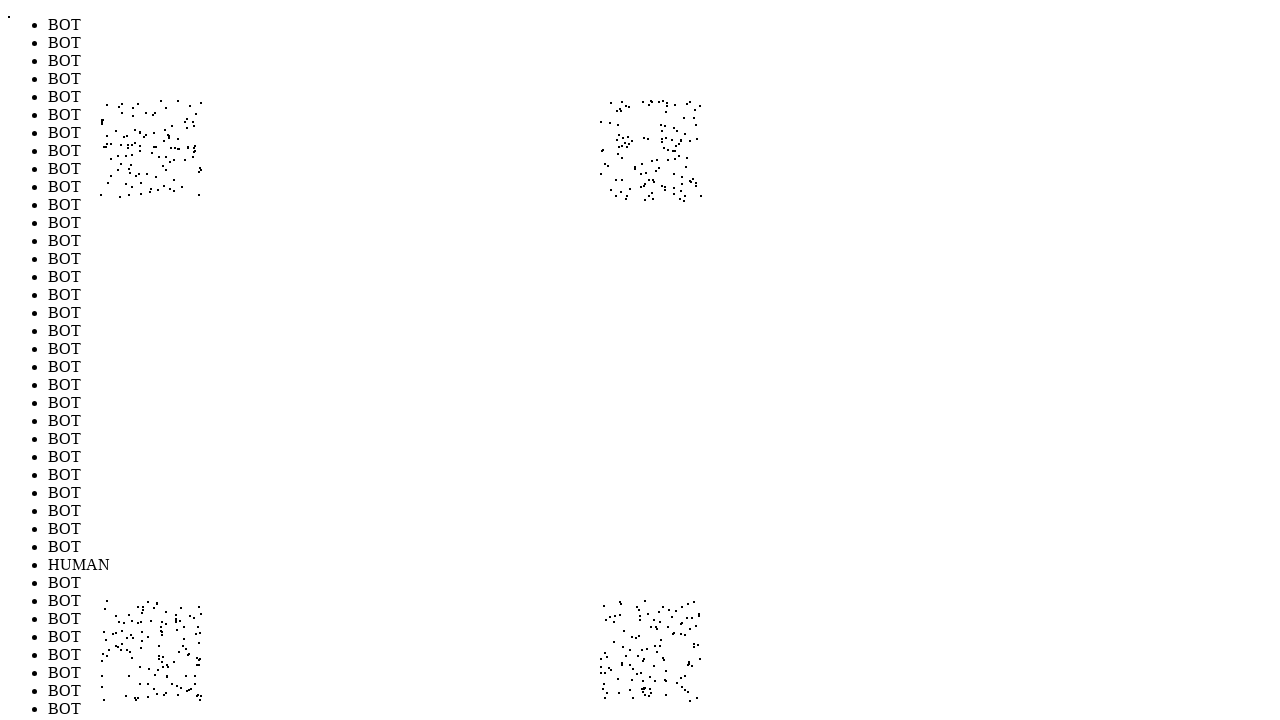

Performed random mouse movement to position (612, 122) to simulate human-like cursor behavior (iteration 462/1000) at (612, 122)
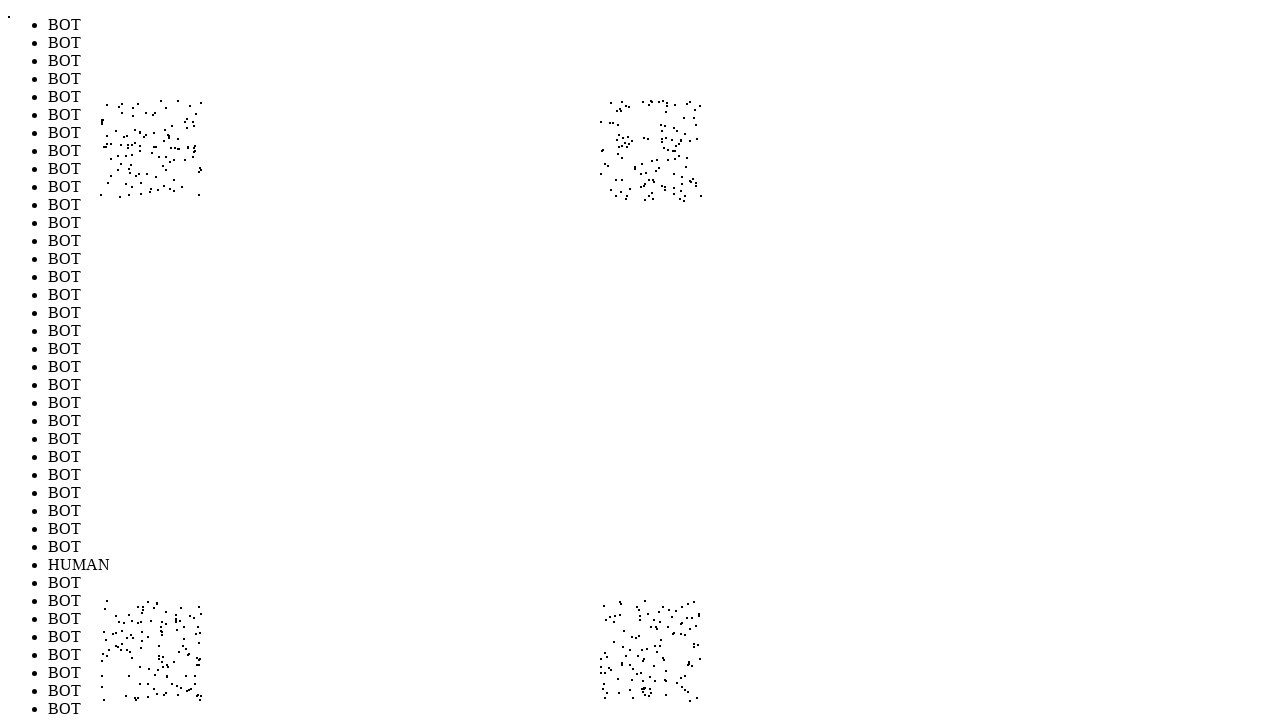

Performed random mouse movement to position (700, 143) to simulate human-like cursor behavior (iteration 463/1000) at (700, 143)
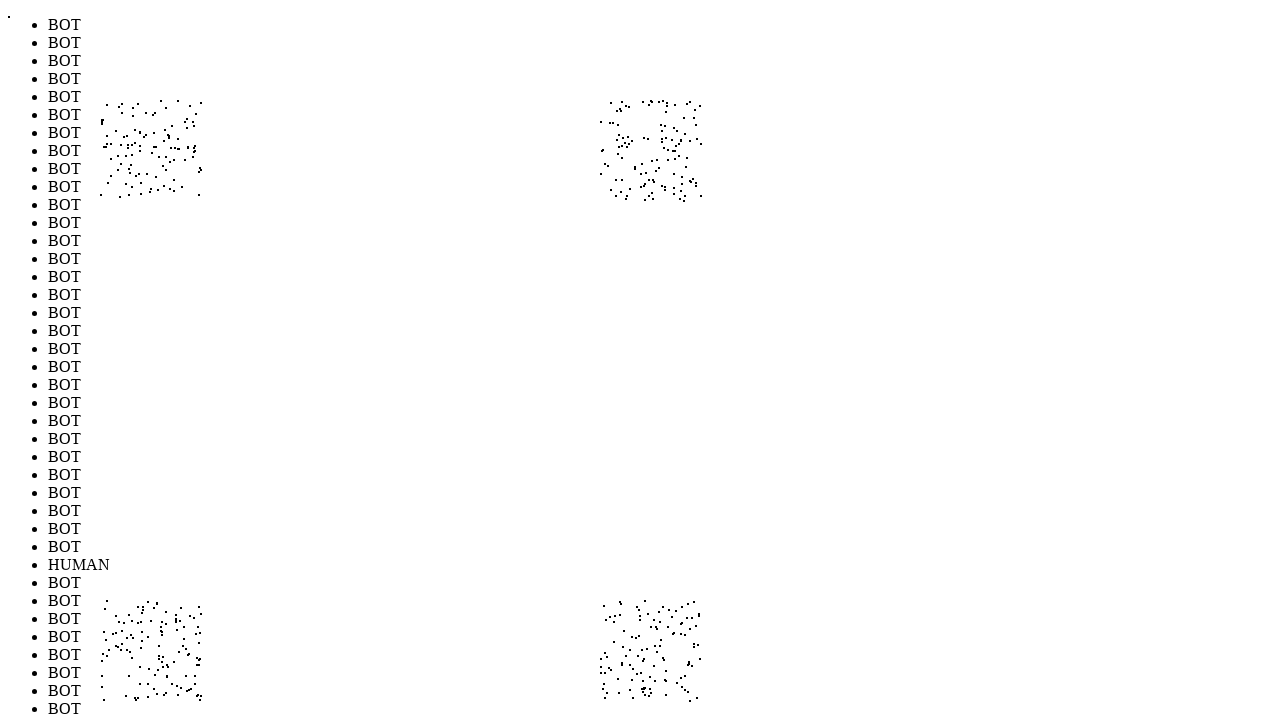

Performed random mouse movement to position (626, 674) to simulate human-like cursor behavior (iteration 464/1000) at (626, 674)
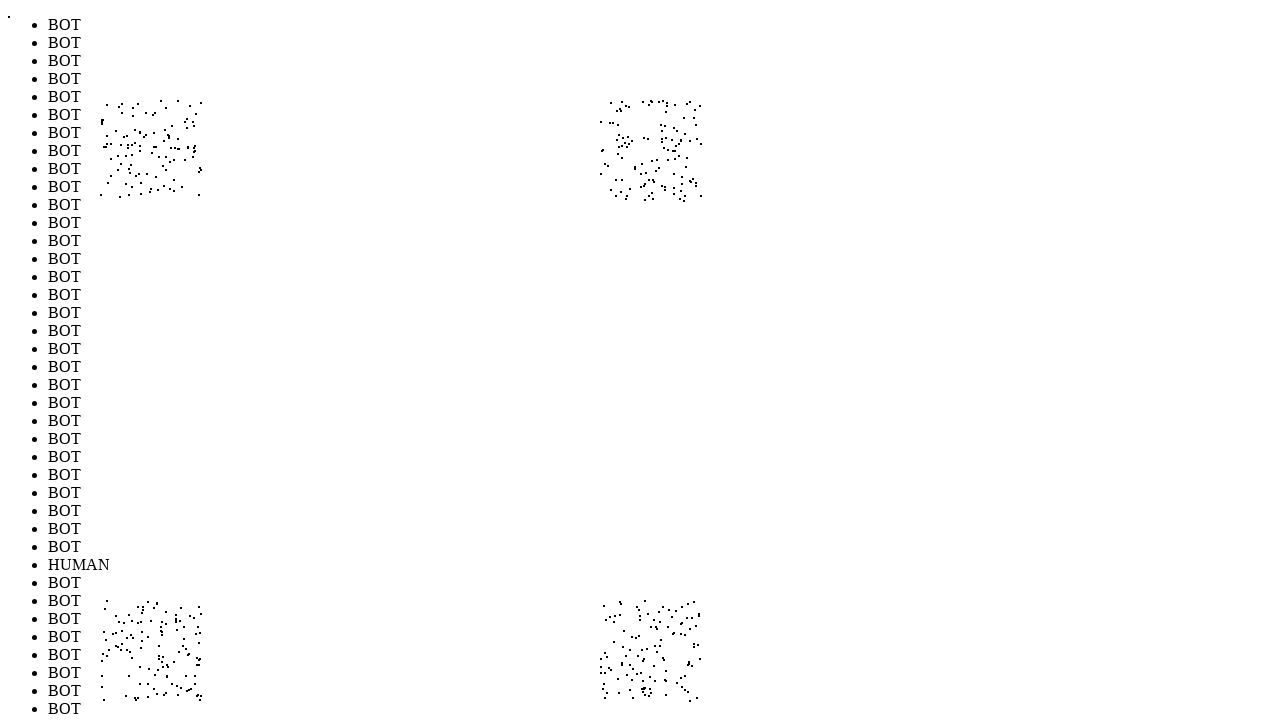

Performed random mouse movement to position (177, 698) to simulate human-like cursor behavior (iteration 465/1000) at (177, 698)
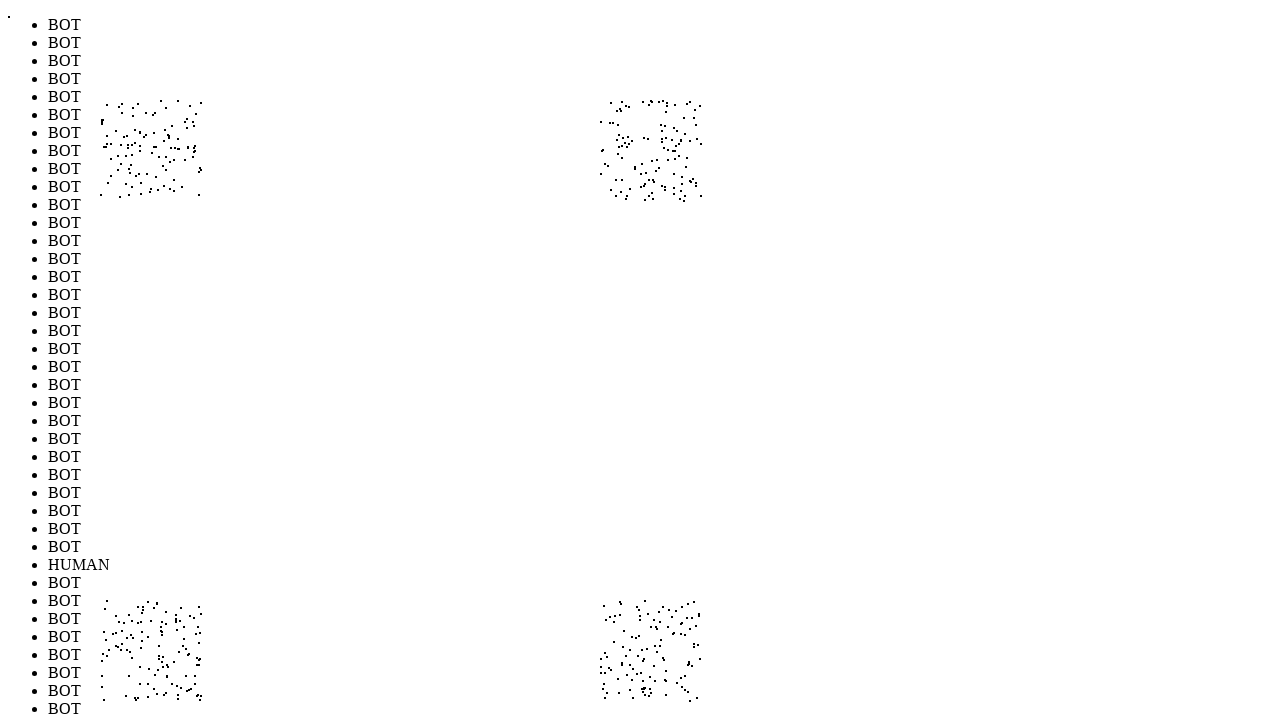

Performed random mouse movement to position (154, 612) to simulate human-like cursor behavior (iteration 466/1000) at (154, 612)
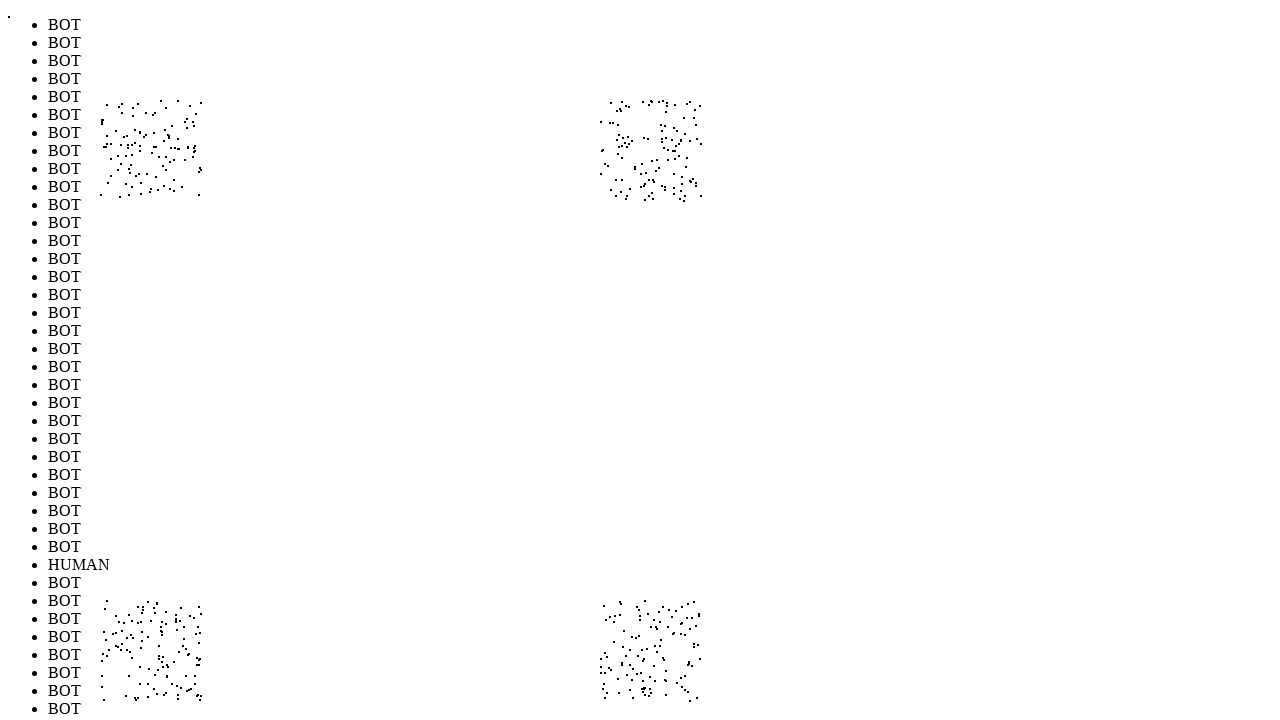

Performed random mouse movement to position (673, 625) to simulate human-like cursor behavior (iteration 467/1000) at (673, 625)
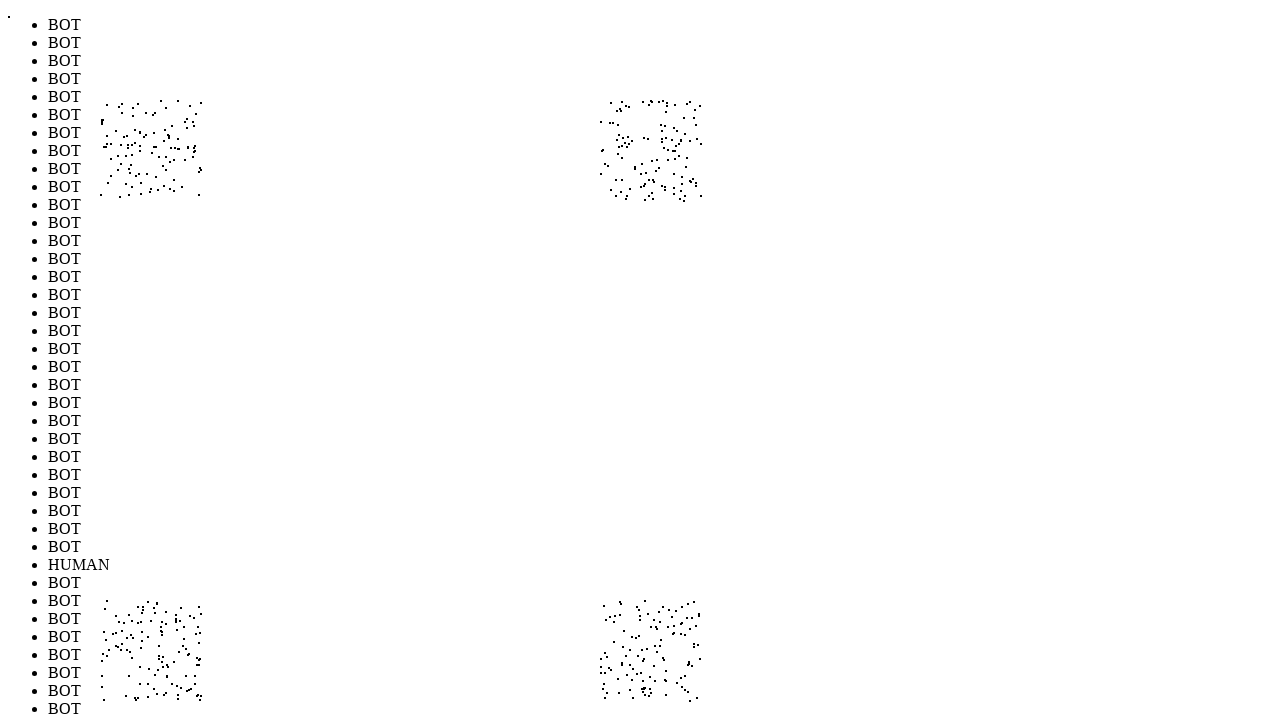

Performed random mouse movement to position (170, 192) to simulate human-like cursor behavior (iteration 468/1000) at (170, 192)
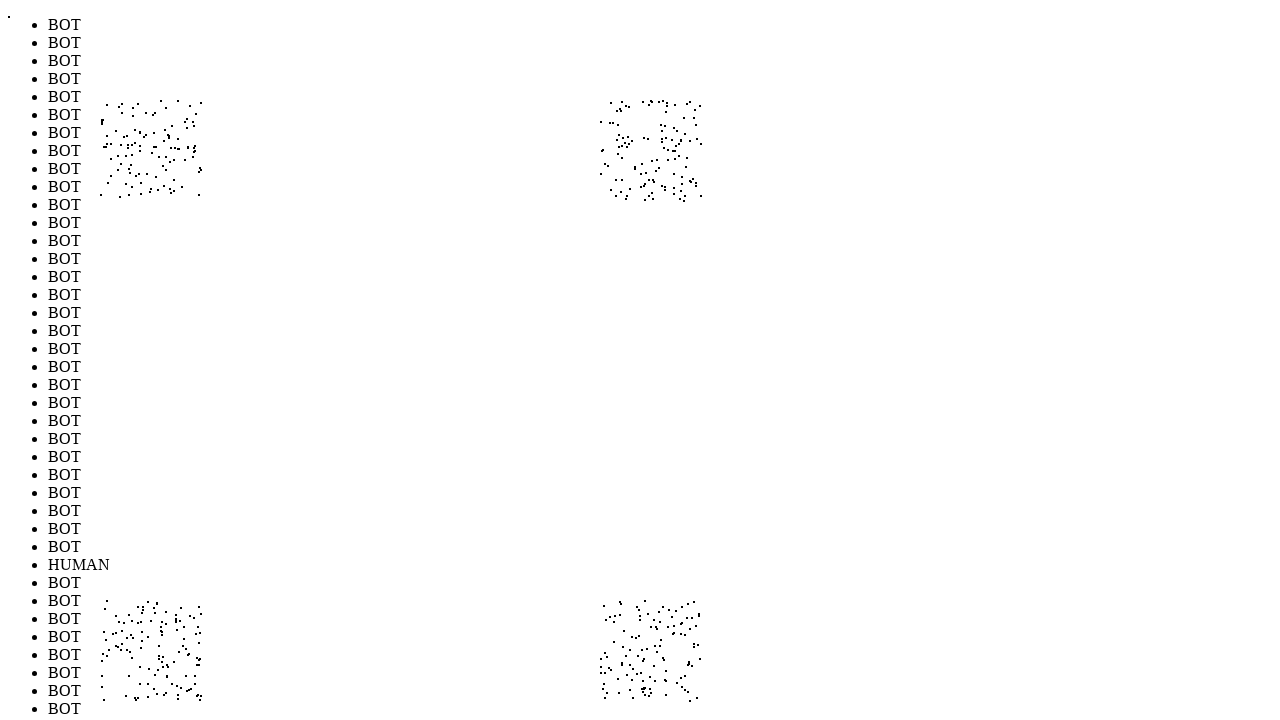

Performed random mouse movement to position (172, 158) to simulate human-like cursor behavior (iteration 469/1000) at (172, 158)
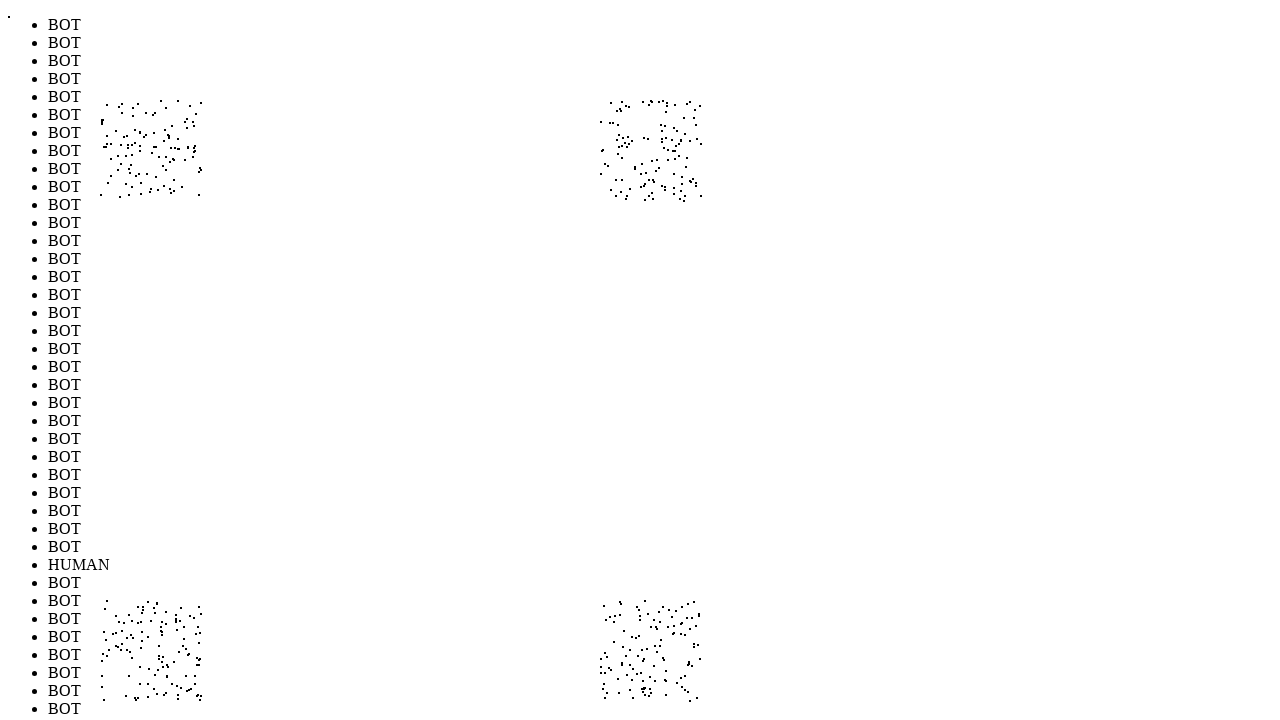

Performed random mouse movement to position (182, 620) to simulate human-like cursor behavior (iteration 470/1000) at (182, 620)
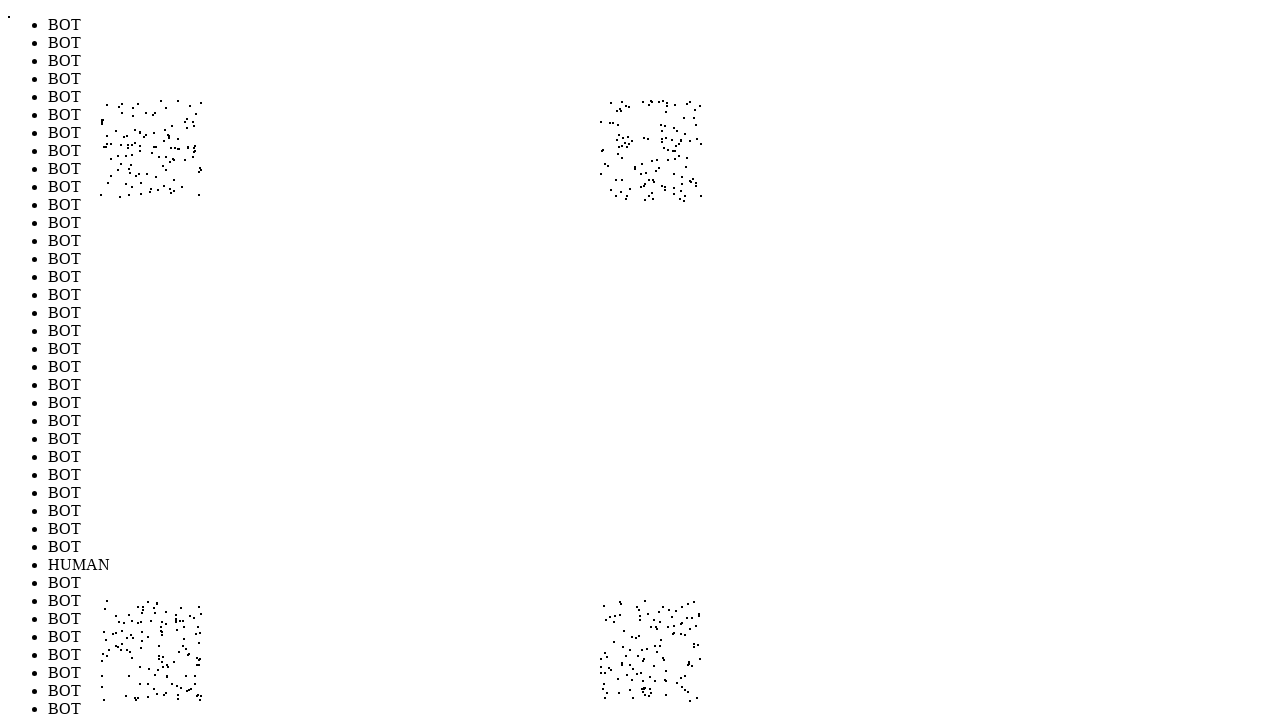

Performed random mouse movement to position (633, 682) to simulate human-like cursor behavior (iteration 471/1000) at (633, 682)
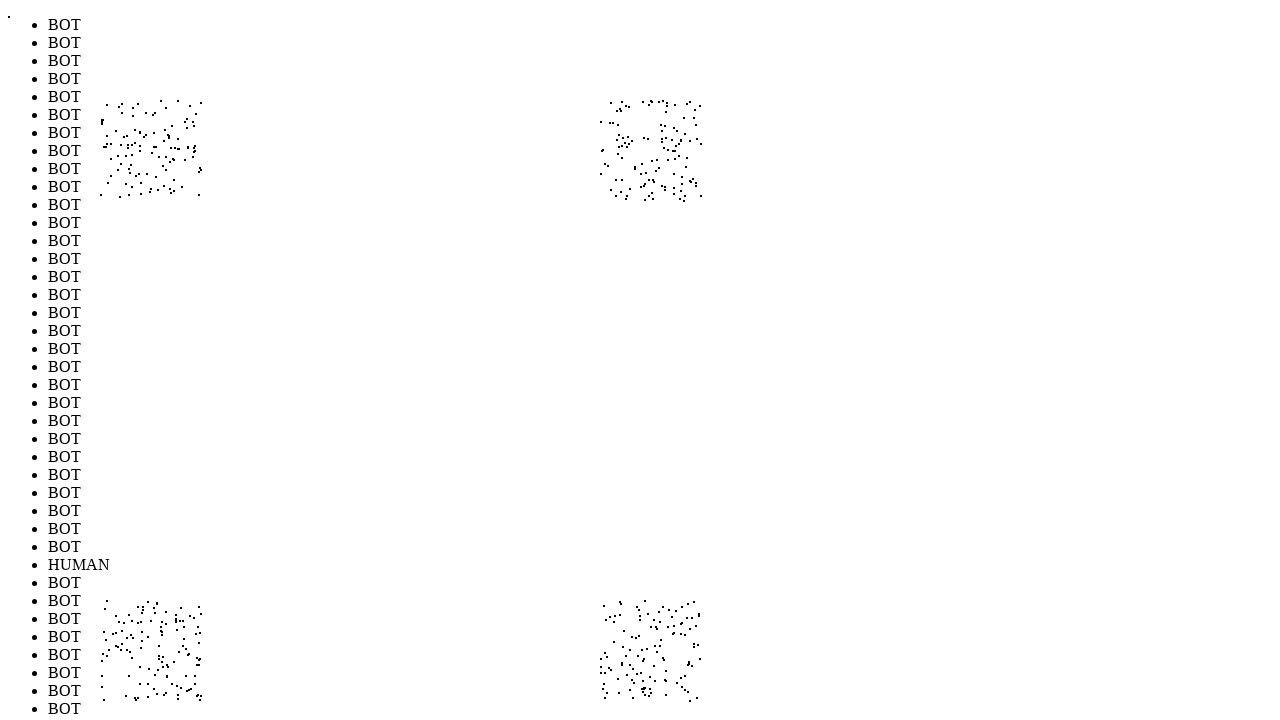

Performed random mouse movement to position (153, 700) to simulate human-like cursor behavior (iteration 472/1000) at (153, 700)
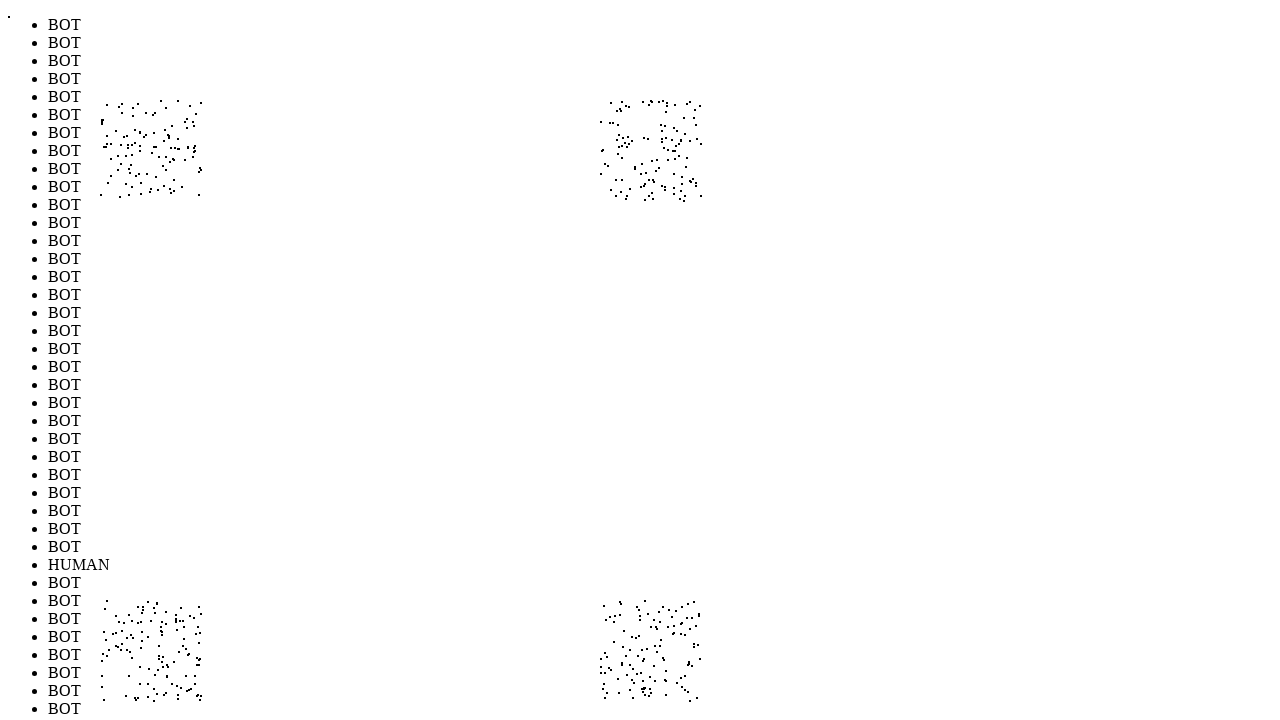

Performed random mouse movement to position (693, 147) to simulate human-like cursor behavior (iteration 473/1000) at (693, 147)
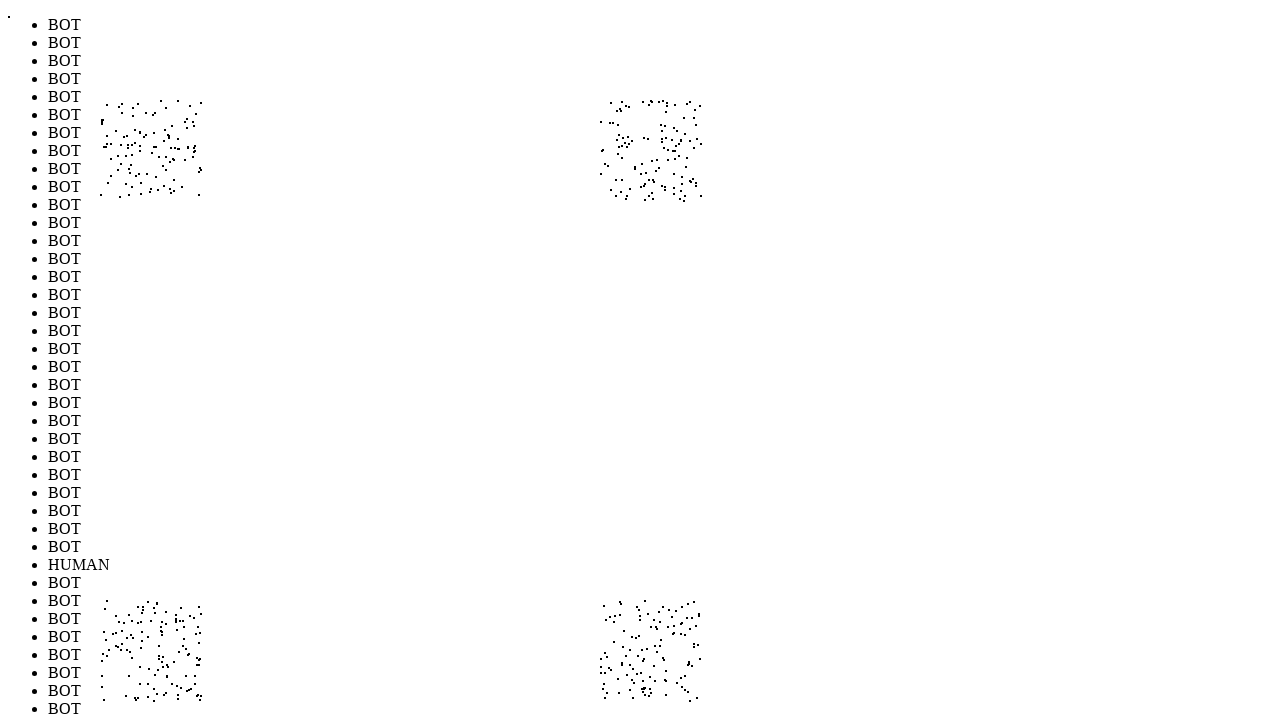

Performed random mouse movement to position (604, 170) to simulate human-like cursor behavior (iteration 474/1000) at (604, 170)
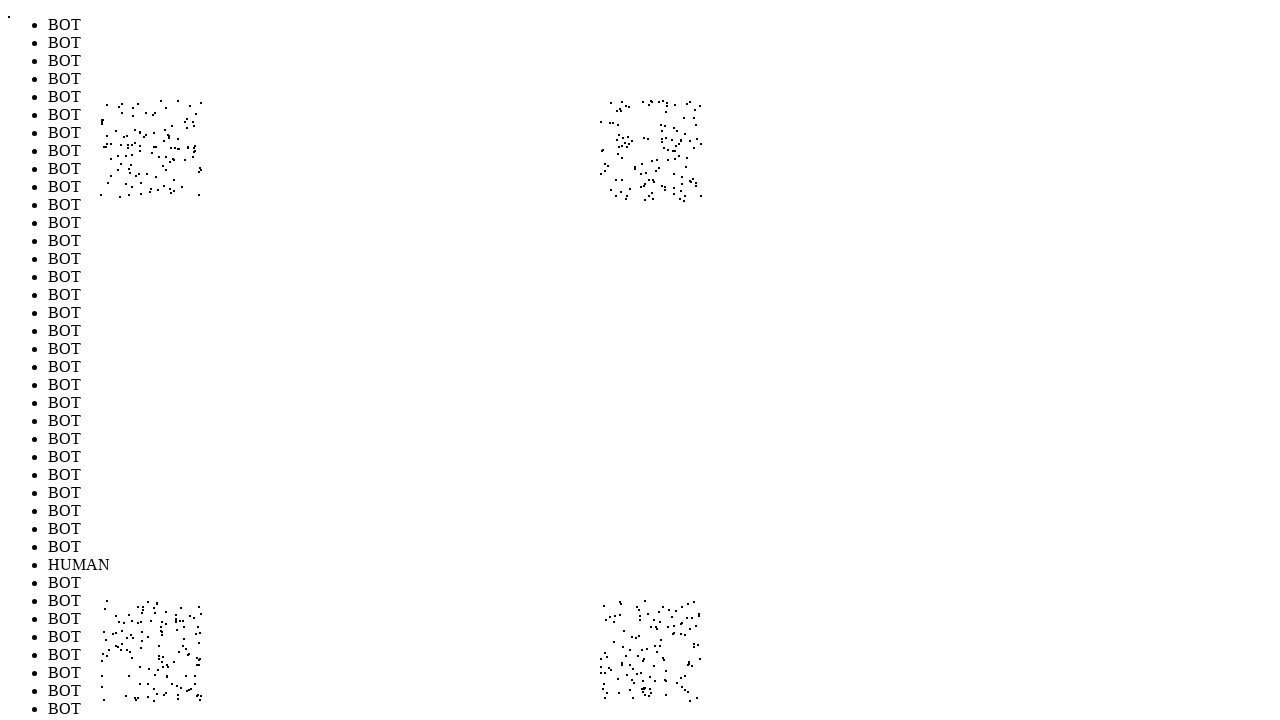

Performed random mouse movement to position (663, 176) to simulate human-like cursor behavior (iteration 475/1000) at (663, 176)
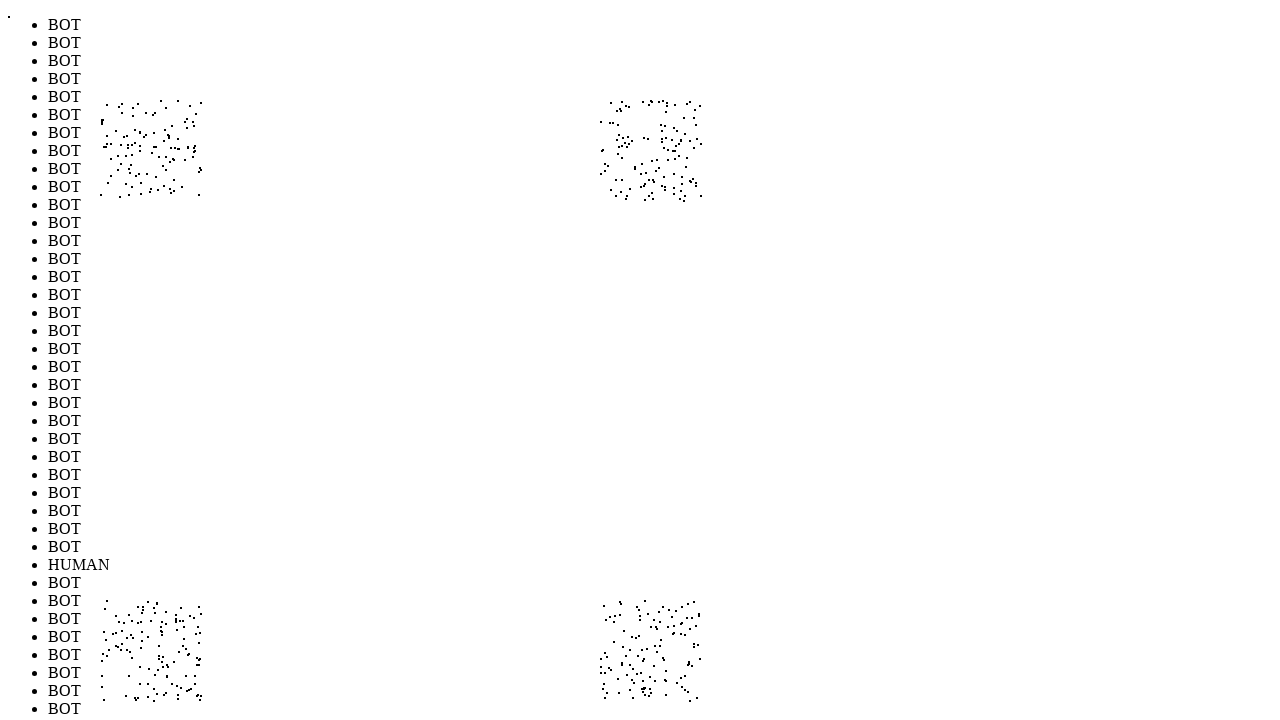

Performed random mouse movement to position (685, 200) to simulate human-like cursor behavior (iteration 476/1000) at (685, 200)
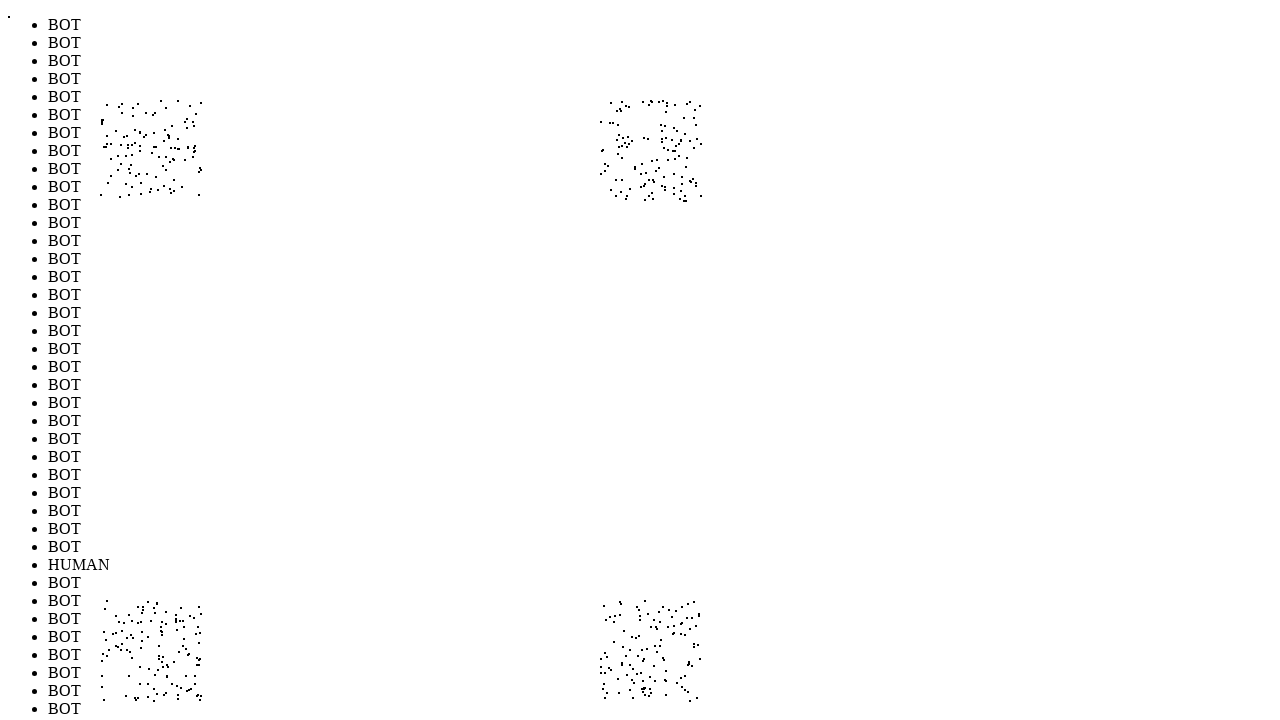

Performed random mouse movement to position (163, 133) to simulate human-like cursor behavior (iteration 477/1000) at (163, 133)
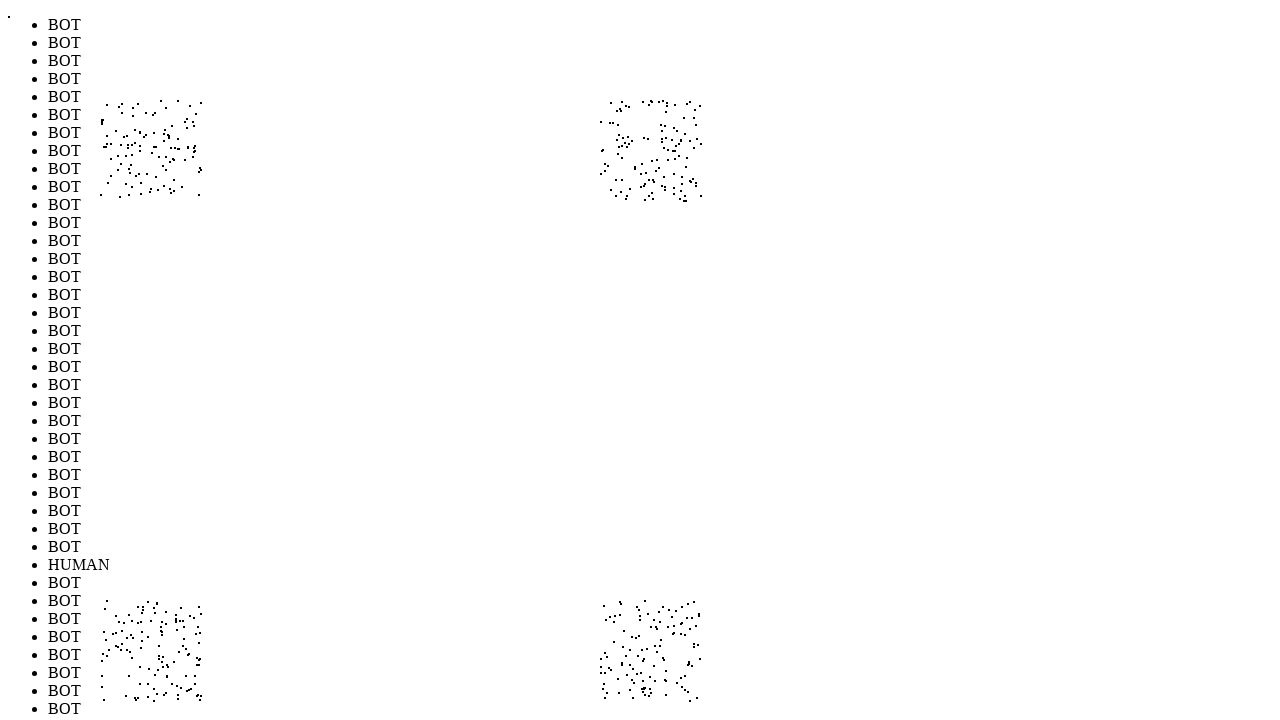

Performed random mouse movement to position (133, 160) to simulate human-like cursor behavior (iteration 478/1000) at (133, 160)
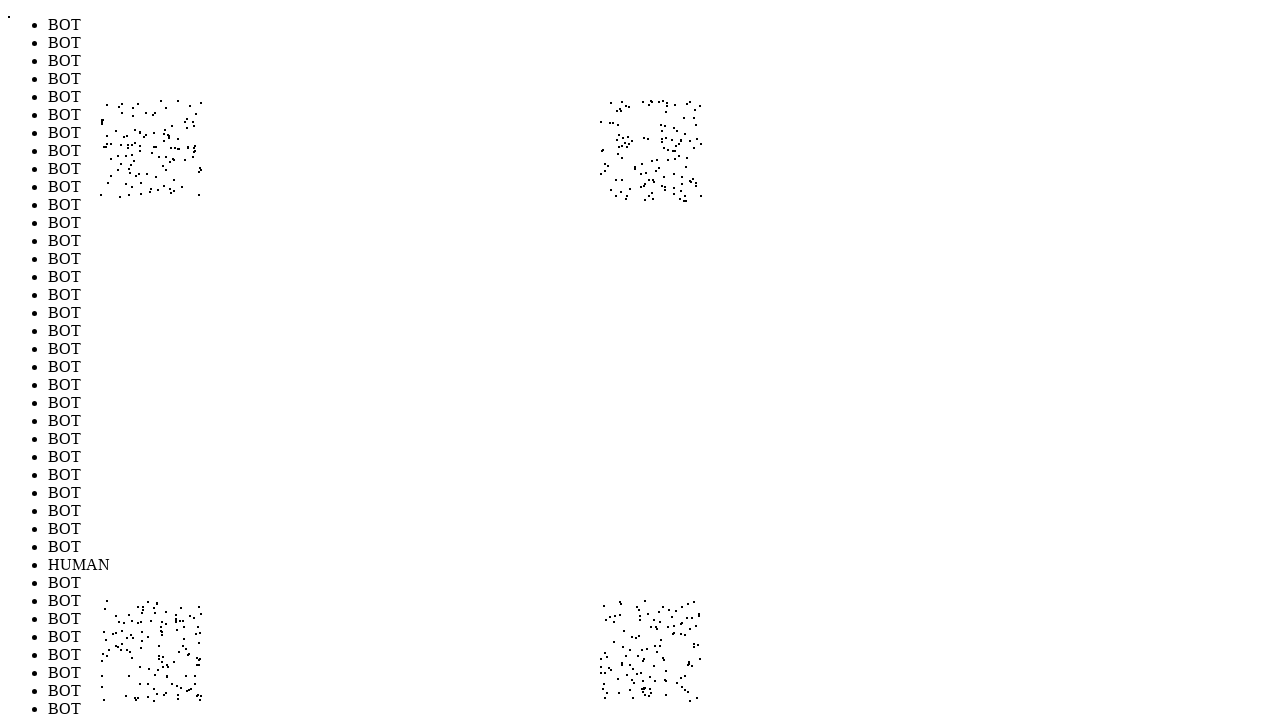

Performed random mouse movement to position (184, 155) to simulate human-like cursor behavior (iteration 479/1000) at (184, 155)
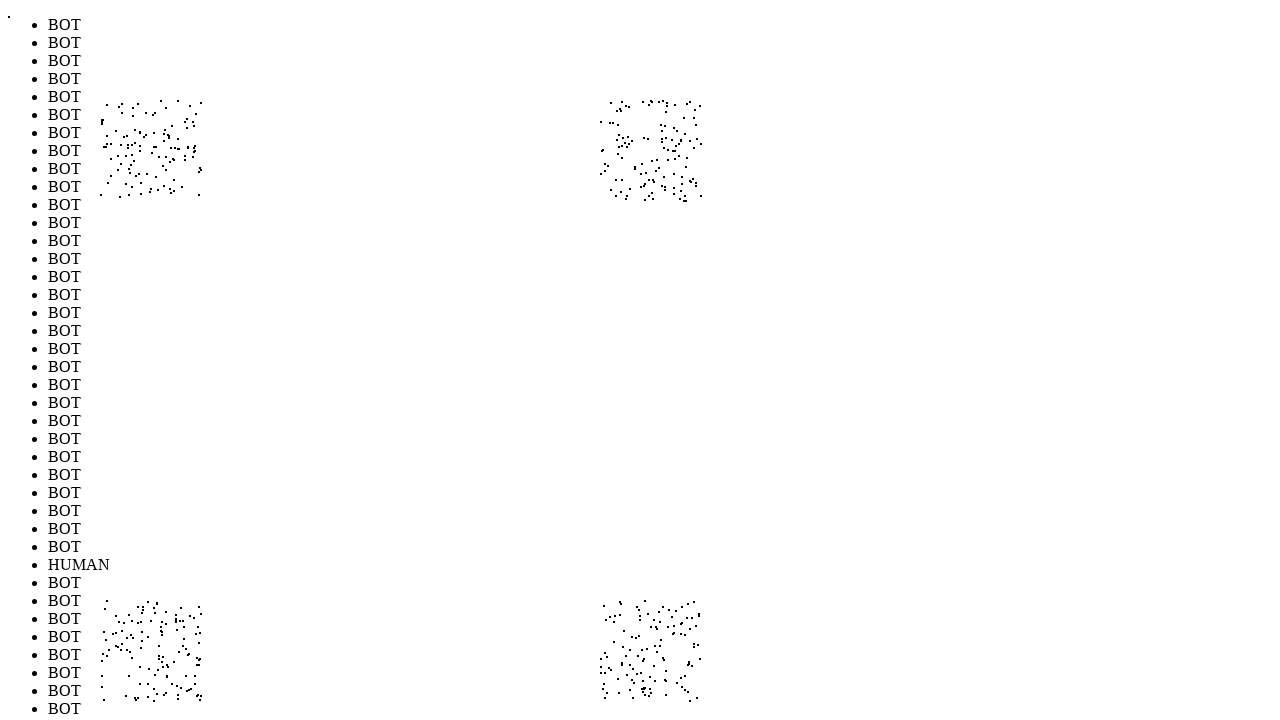

Performed random mouse movement to position (168, 122) to simulate human-like cursor behavior (iteration 480/1000) at (168, 122)
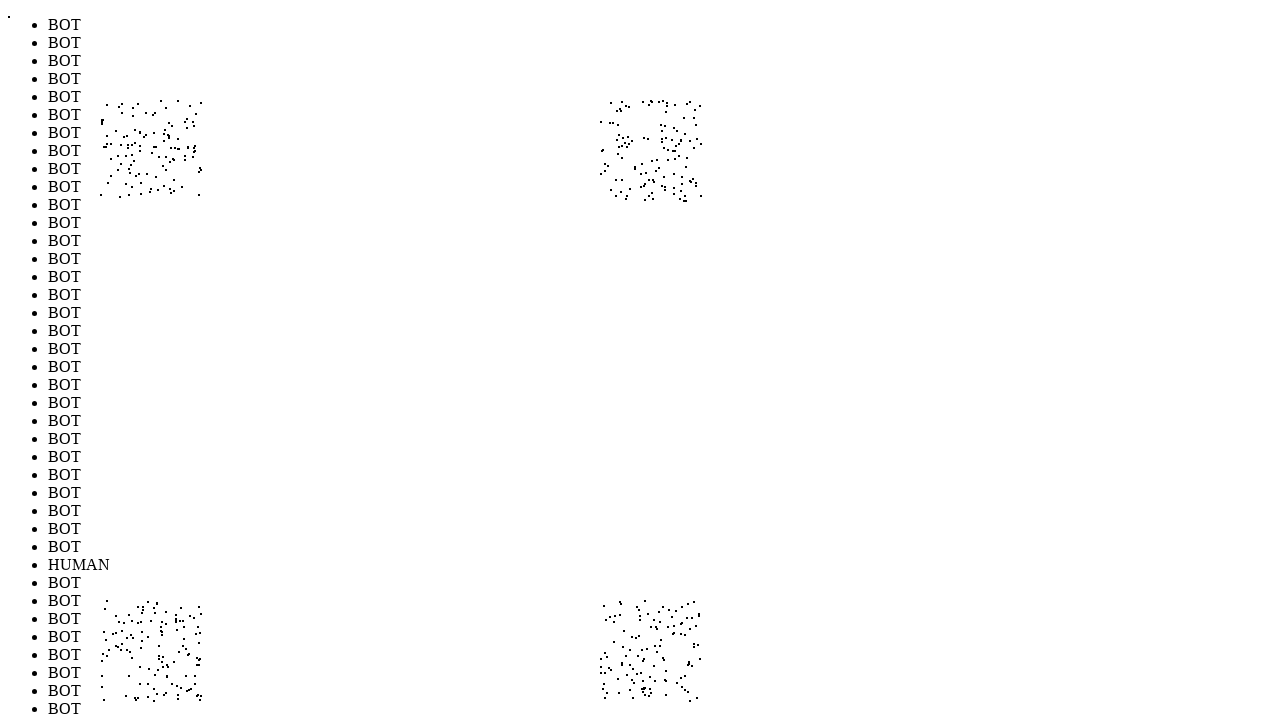

Performed random mouse movement to position (650, 699) to simulate human-like cursor behavior (iteration 481/1000) at (650, 699)
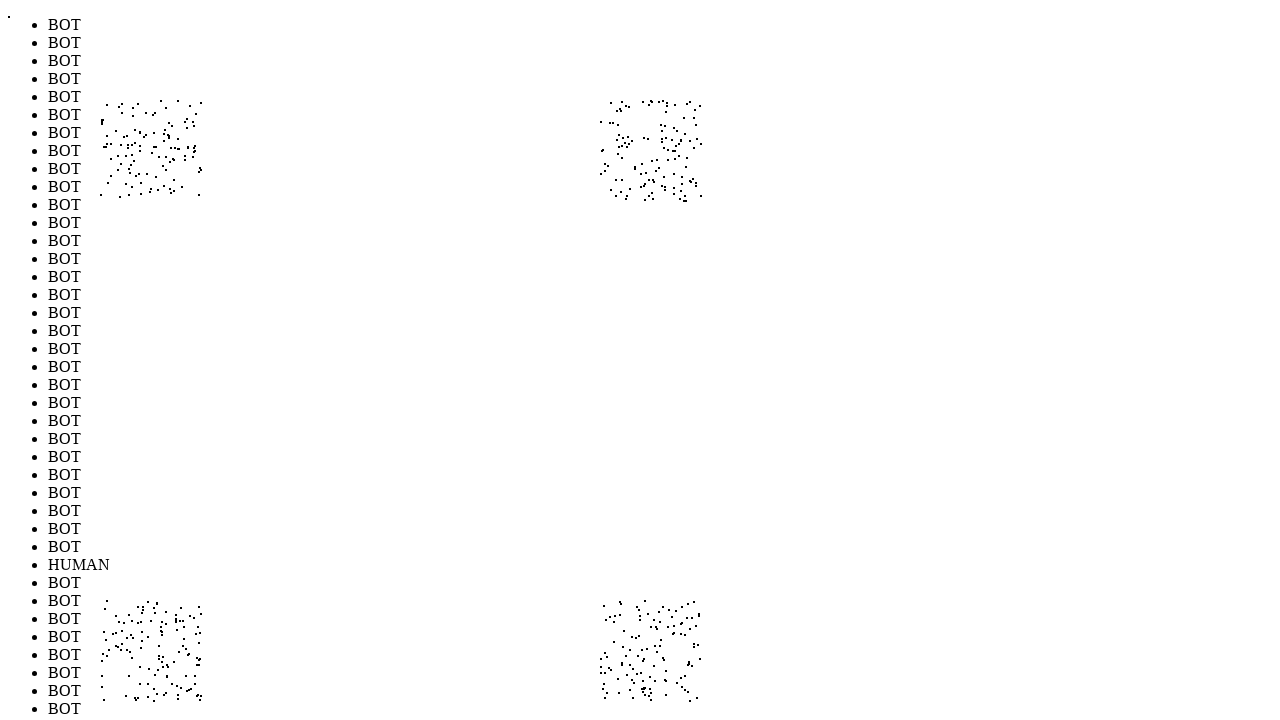

Performed random mouse movement to position (196, 105) to simulate human-like cursor behavior (iteration 482/1000) at (196, 105)
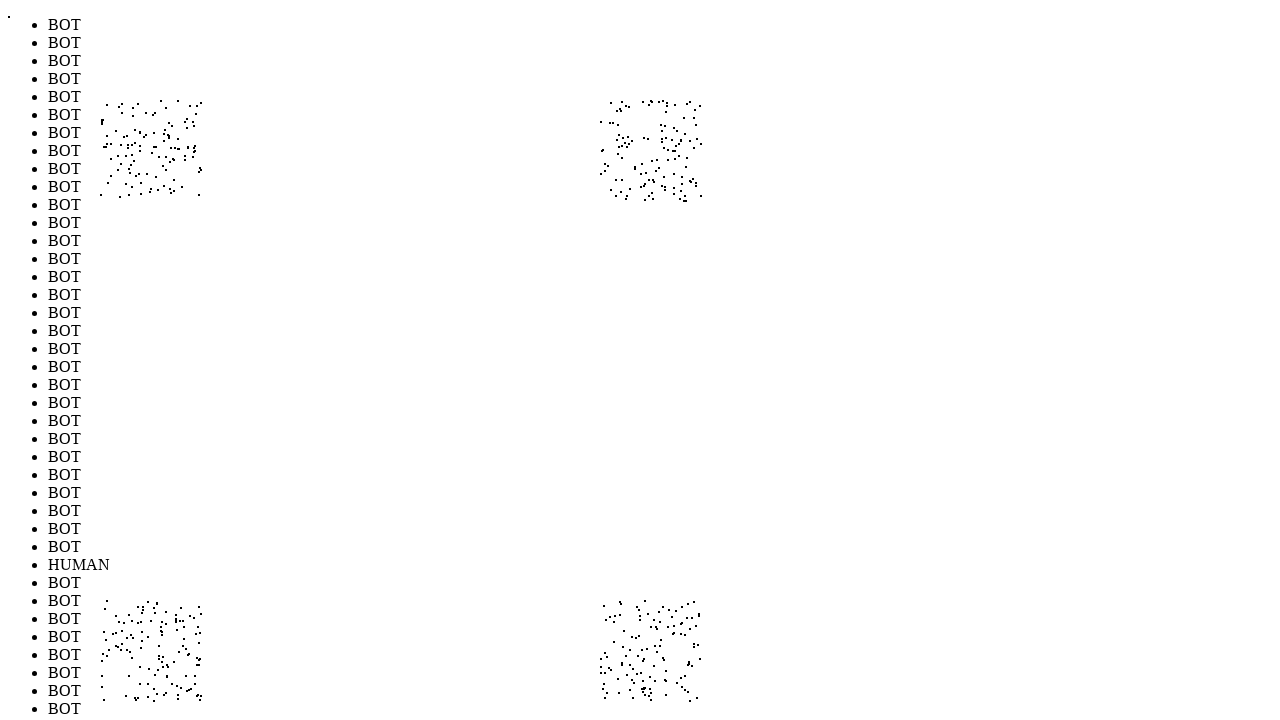

Performed random mouse movement to position (607, 131) to simulate human-like cursor behavior (iteration 483/1000) at (607, 131)
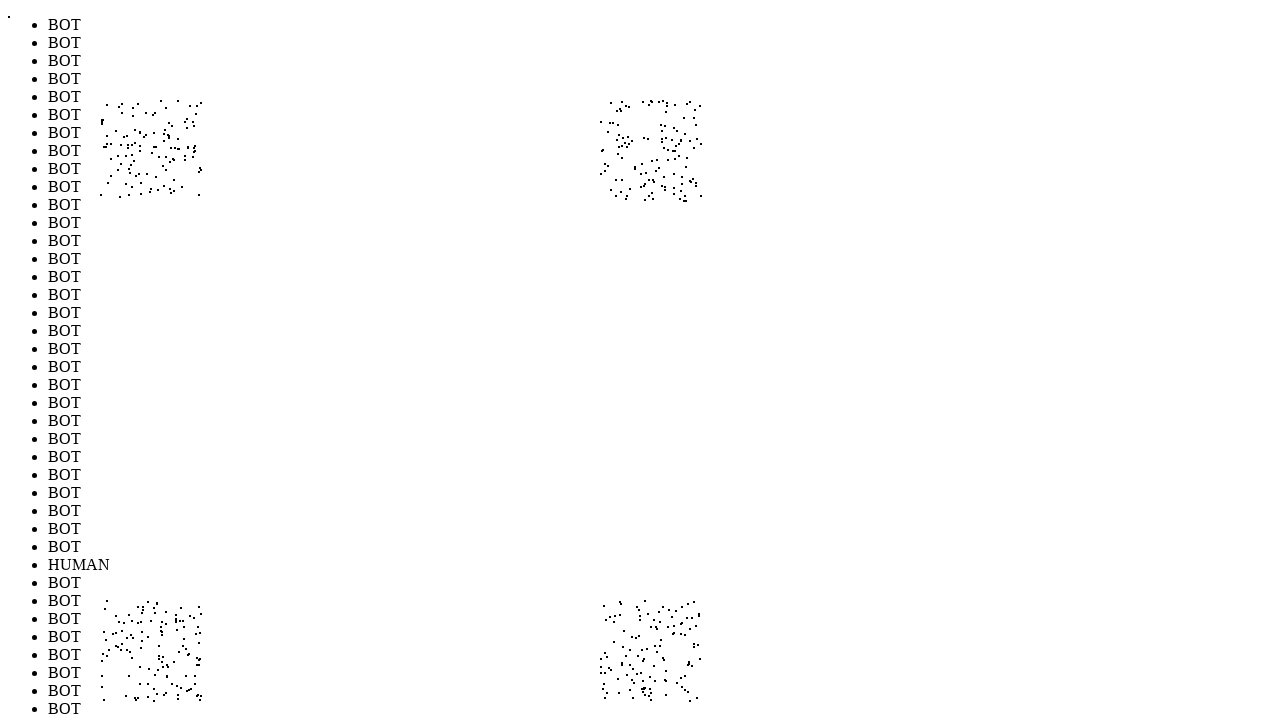

Performed random mouse movement to position (102, 618) to simulate human-like cursor behavior (iteration 484/1000) at (102, 618)
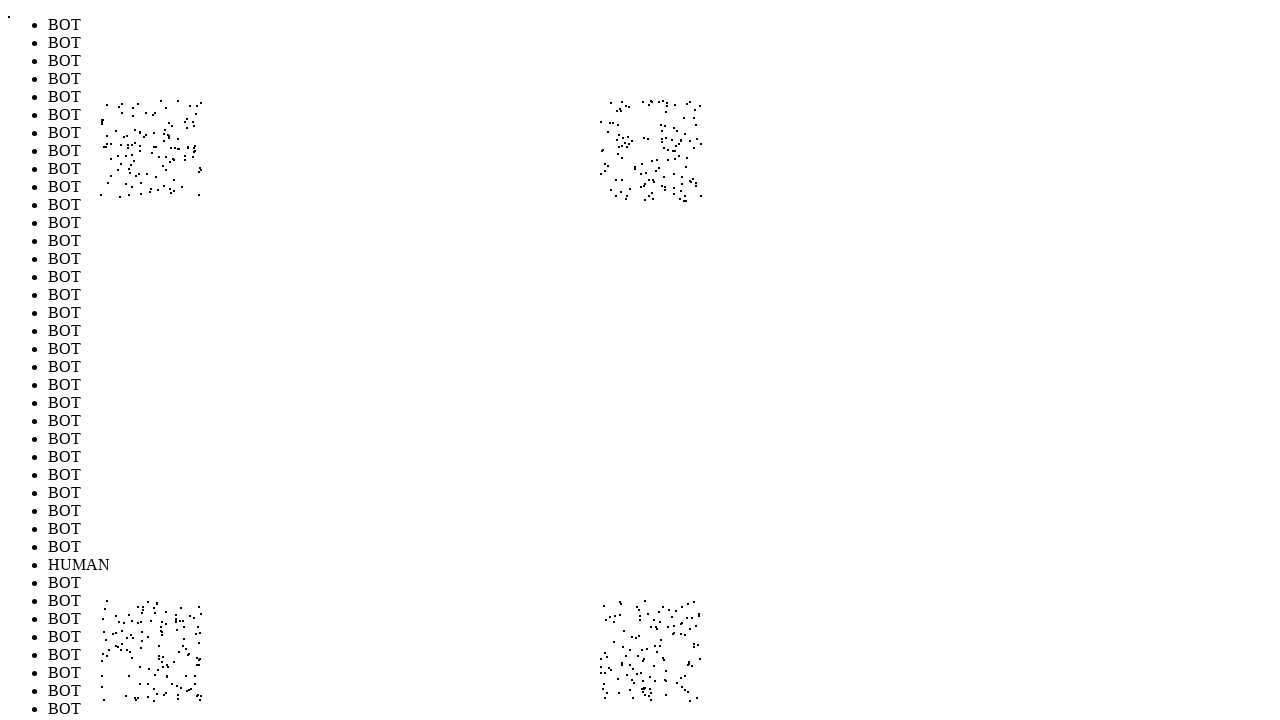

Performed random mouse movement to position (618, 176) to simulate human-like cursor behavior (iteration 485/1000) at (618, 176)
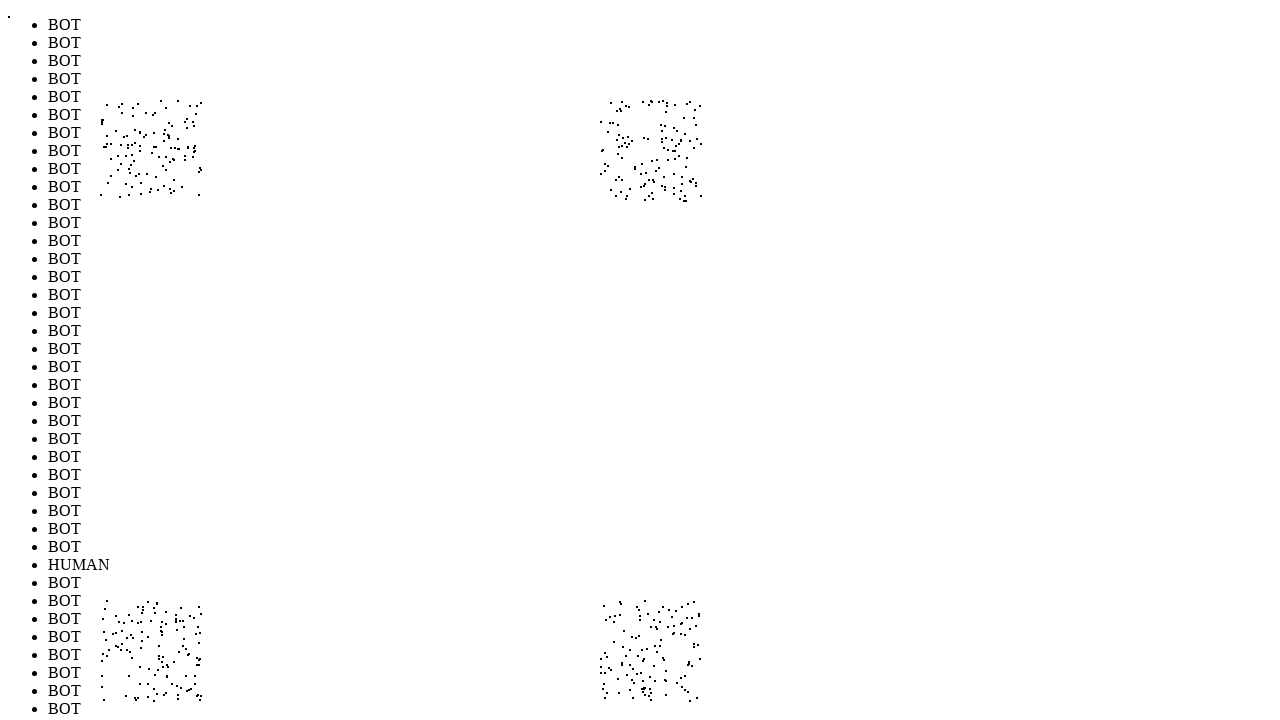

Performed random mouse movement to position (187, 666) to simulate human-like cursor behavior (iteration 486/1000) at (187, 666)
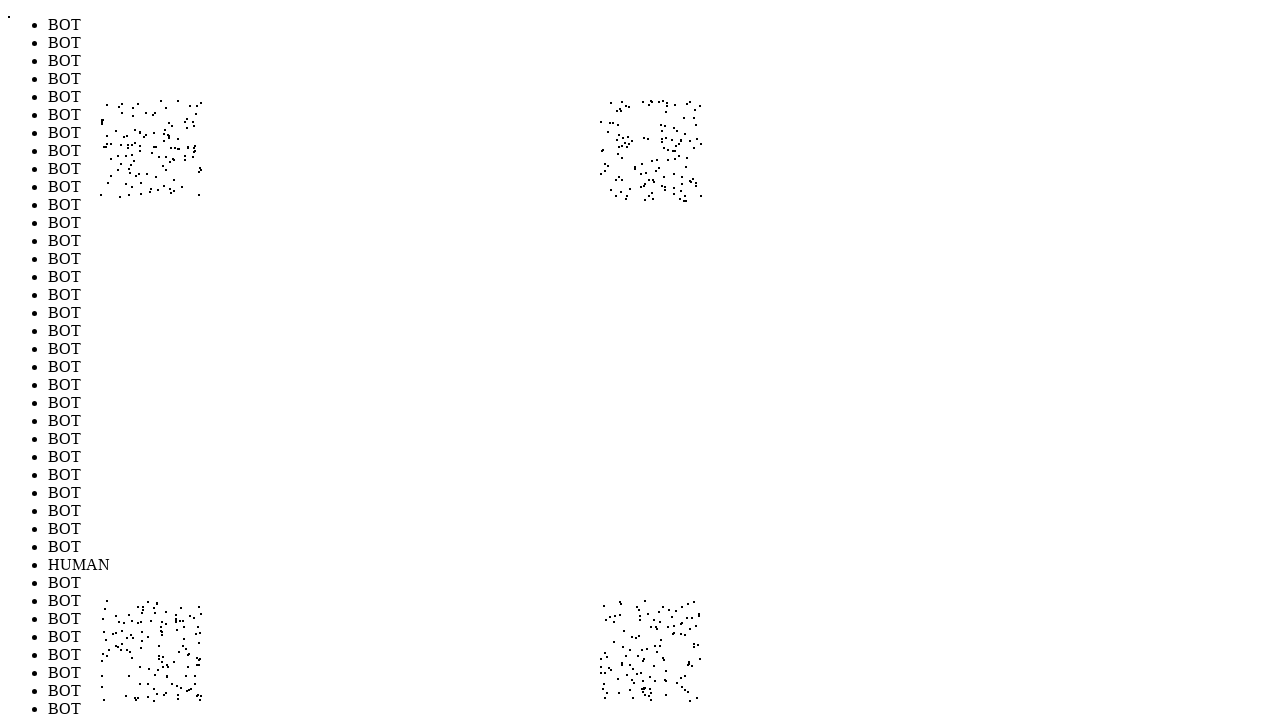

Performed random mouse movement to position (134, 689) to simulate human-like cursor behavior (iteration 487/1000) at (134, 689)
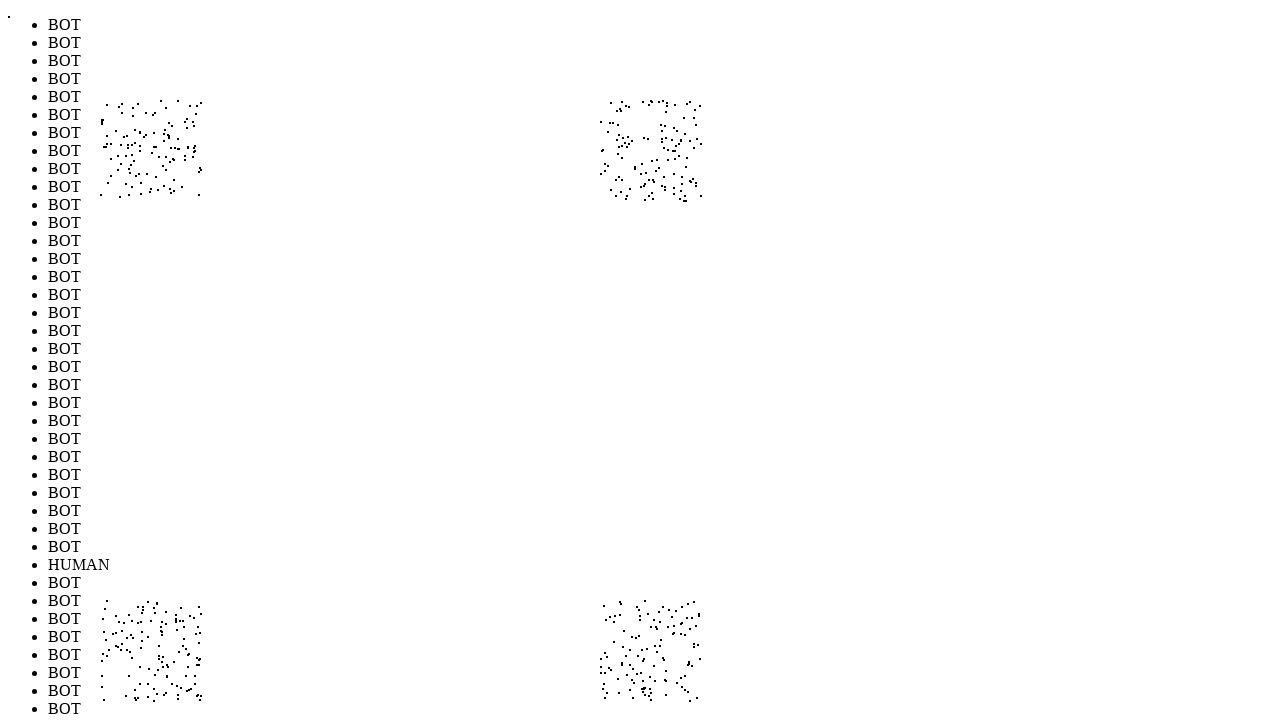

Performed random mouse movement to position (679, 173) to simulate human-like cursor behavior (iteration 488/1000) at (679, 173)
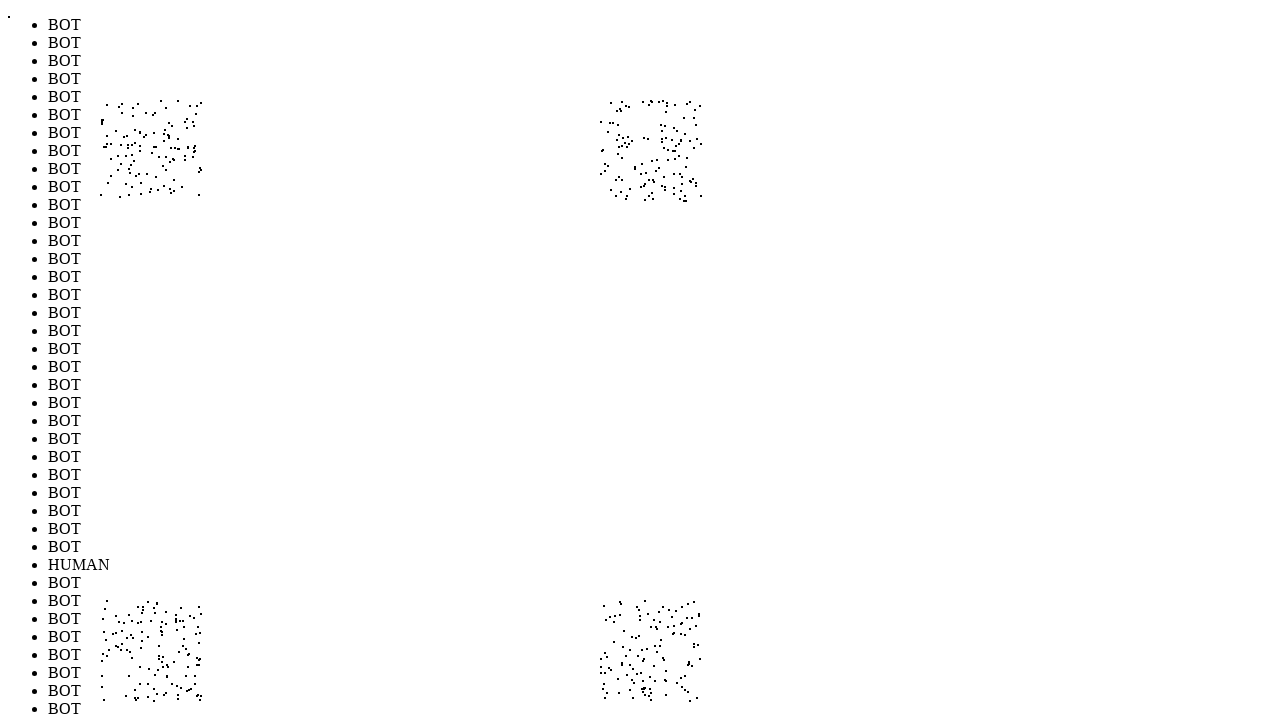

Performed random mouse movement to position (654, 675) to simulate human-like cursor behavior (iteration 489/1000) at (654, 675)
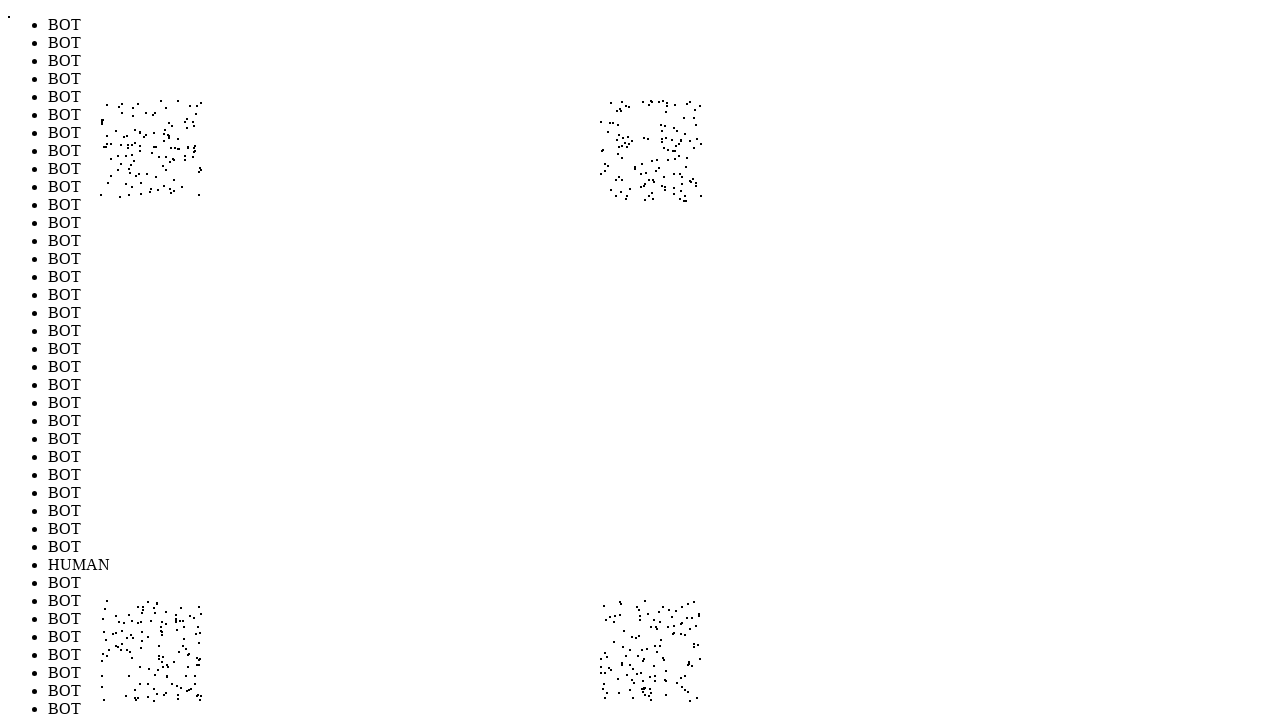

Performed random mouse movement to position (611, 179) to simulate human-like cursor behavior (iteration 490/1000) at (611, 179)
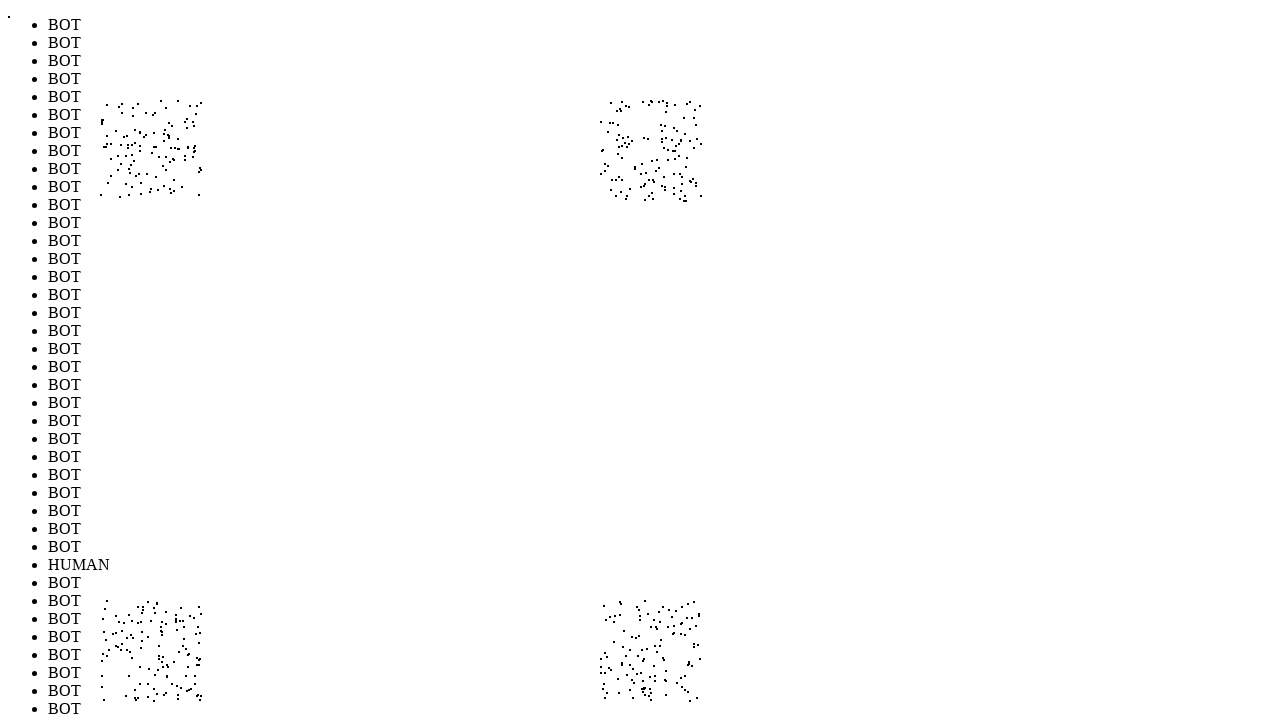

Performed random mouse movement to position (679, 126) to simulate human-like cursor behavior (iteration 491/1000) at (679, 126)
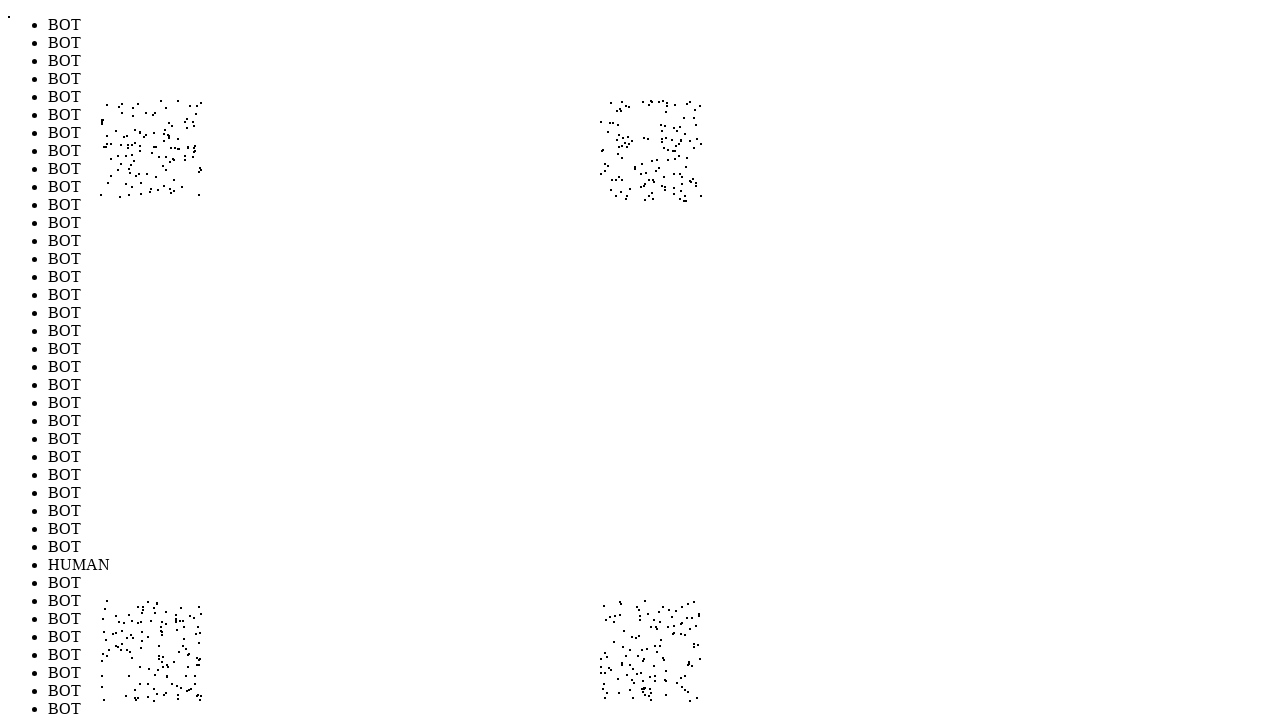

Performed random mouse movement to position (157, 144) to simulate human-like cursor behavior (iteration 492/1000) at (157, 144)
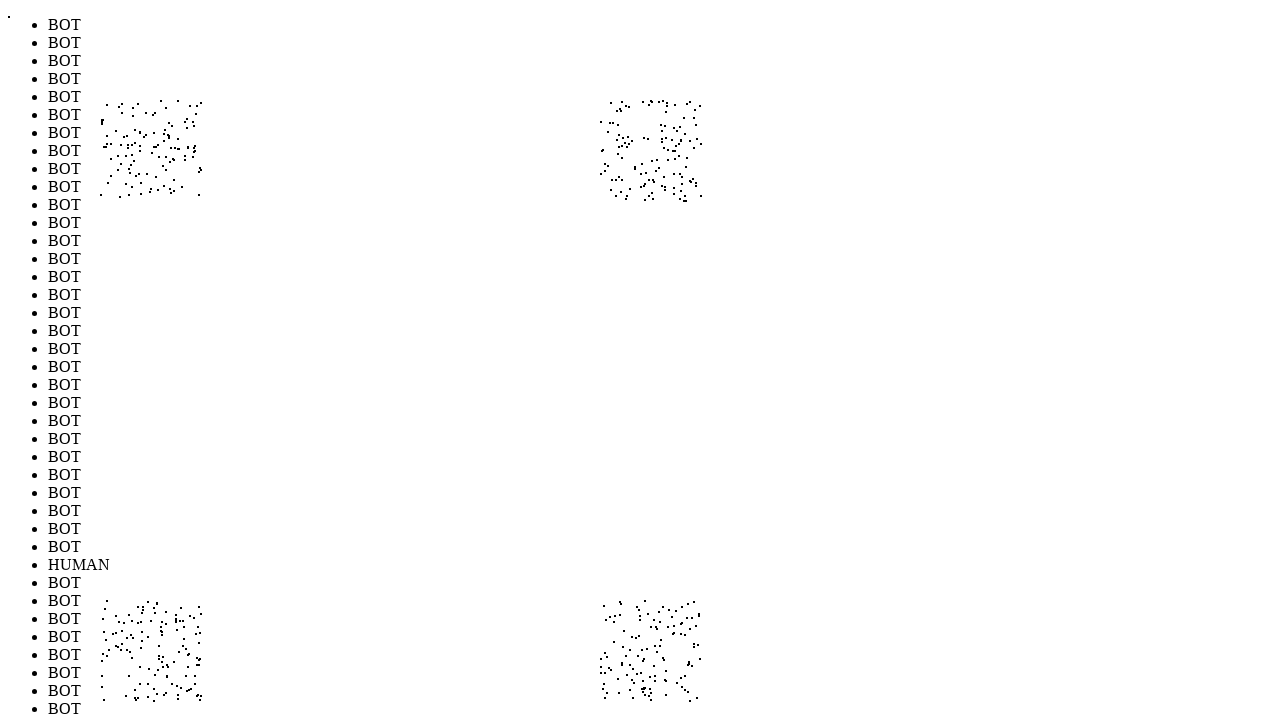

Performed random mouse movement to position (616, 144) to simulate human-like cursor behavior (iteration 493/1000) at (616, 144)
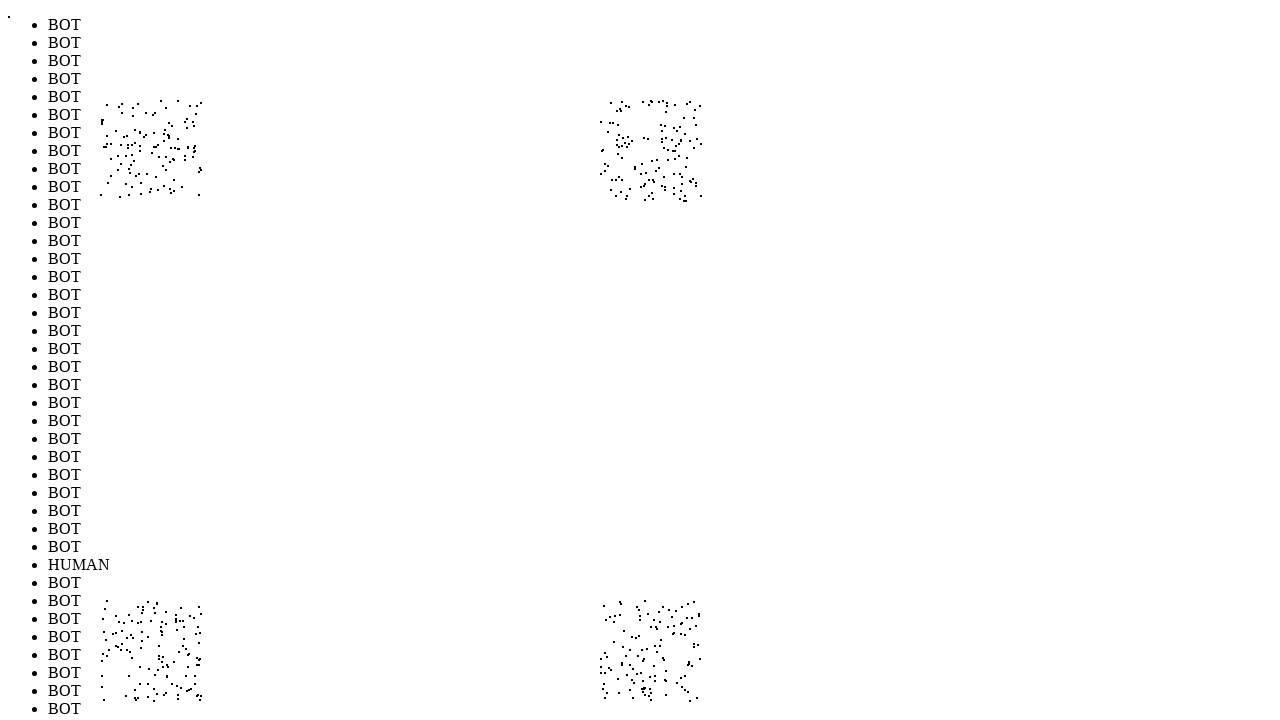

Performed random mouse movement to position (177, 136) to simulate human-like cursor behavior (iteration 494/1000) at (177, 136)
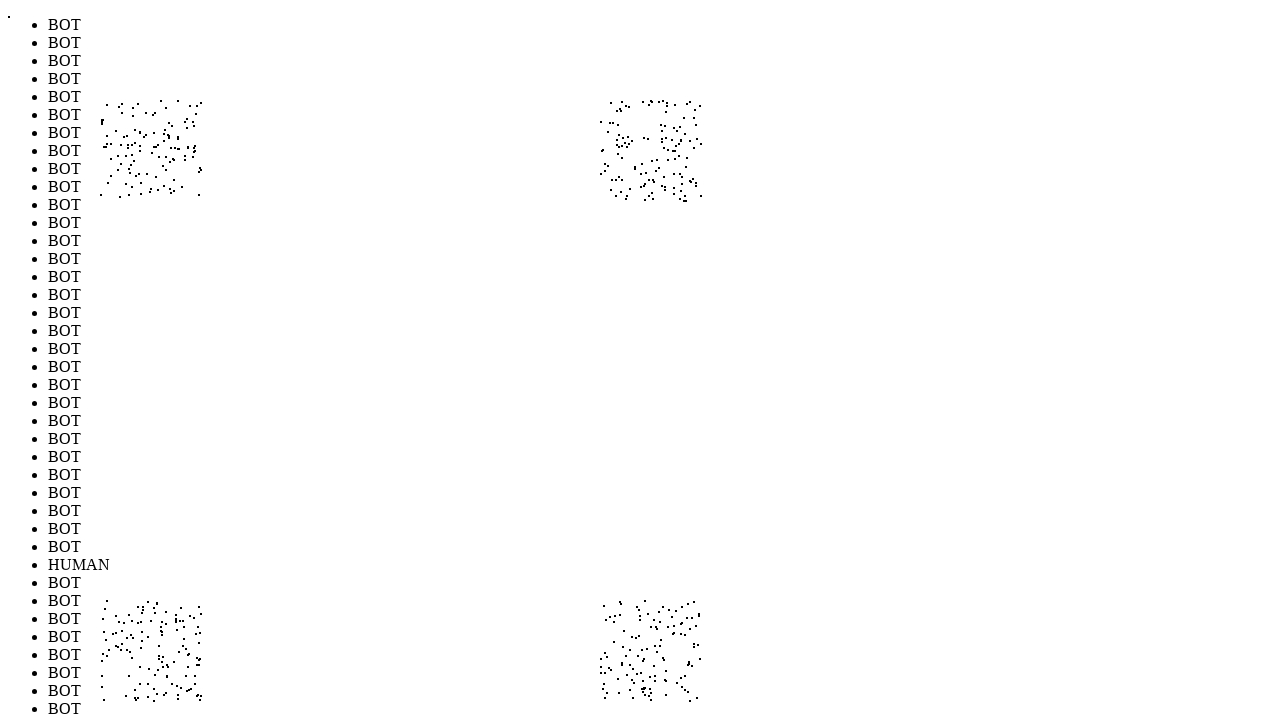

Performed random mouse movement to position (658, 172) to simulate human-like cursor behavior (iteration 495/1000) at (658, 172)
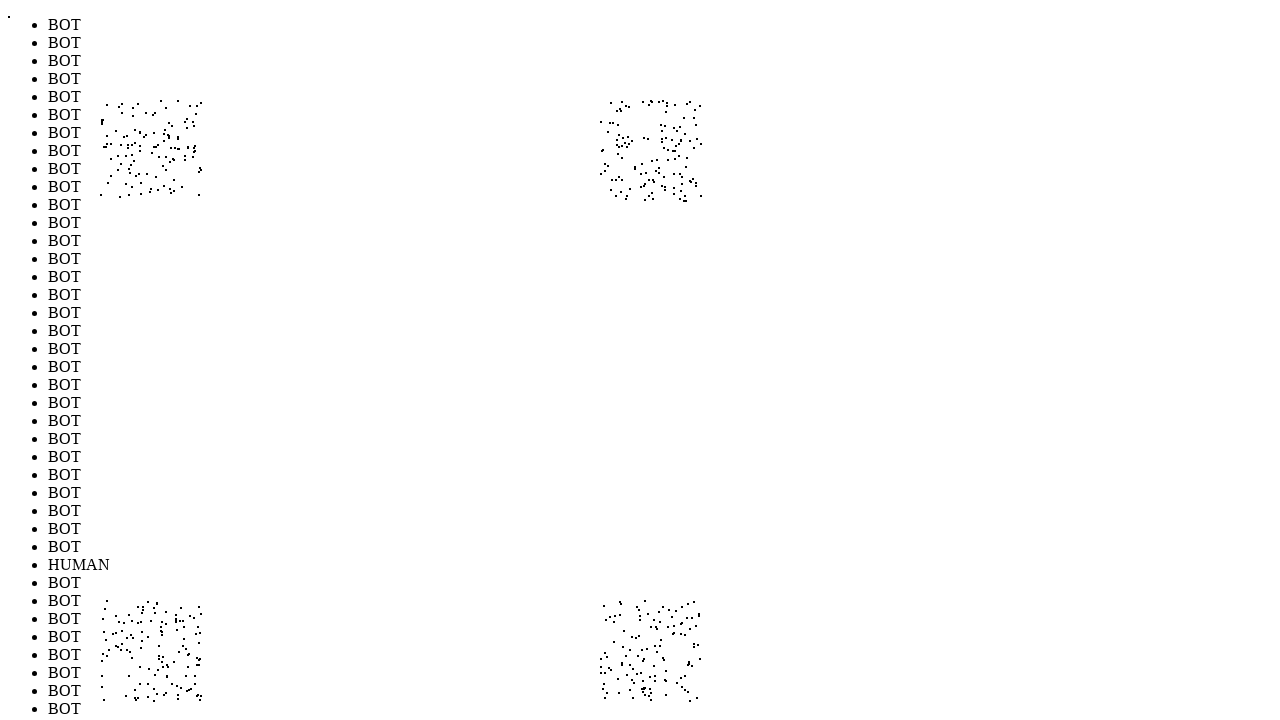

Performed random mouse movement to position (678, 157) to simulate human-like cursor behavior (iteration 496/1000) at (678, 157)
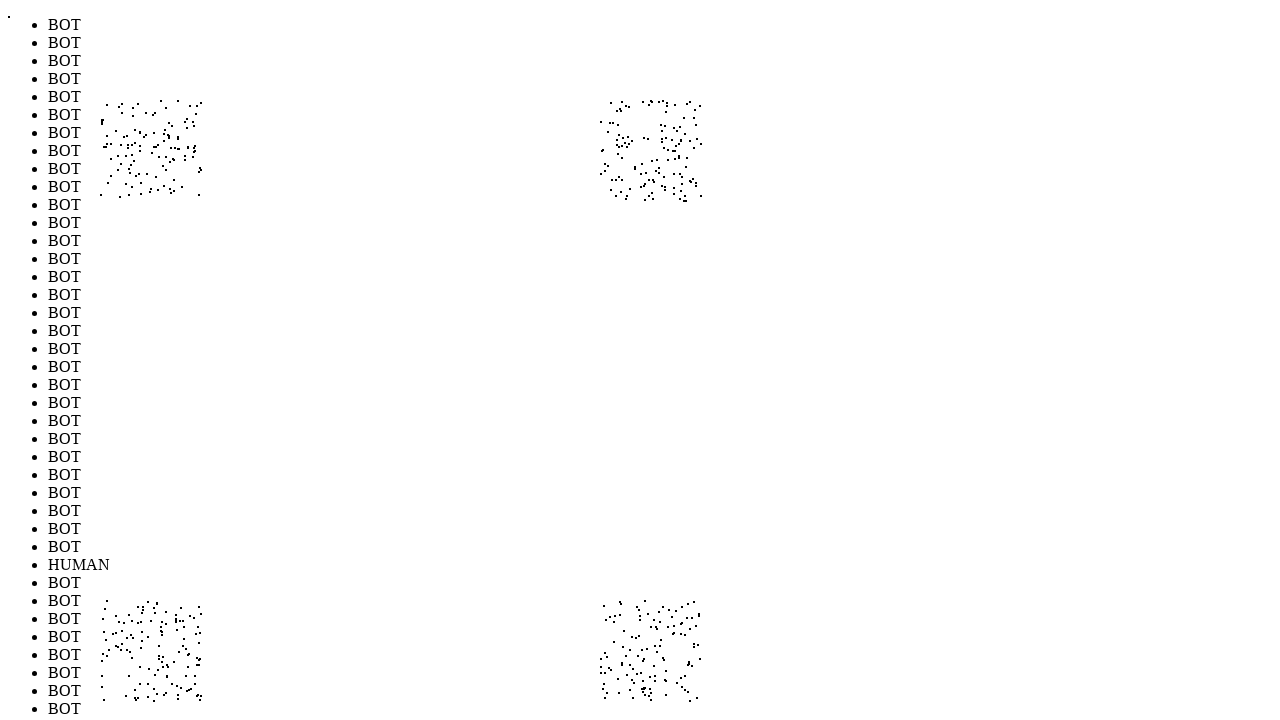

Performed random mouse movement to position (619, 605) to simulate human-like cursor behavior (iteration 497/1000) at (619, 605)
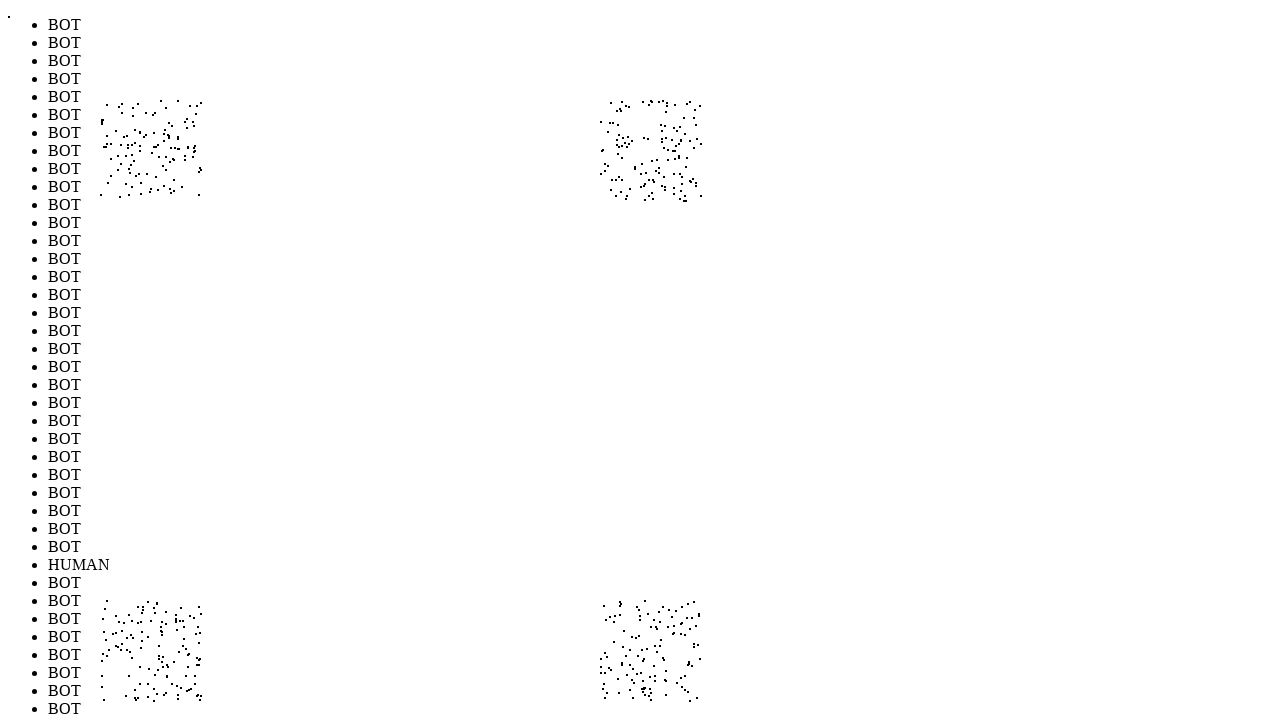

Performed random mouse movement to position (154, 629) to simulate human-like cursor behavior (iteration 498/1000) at (154, 629)
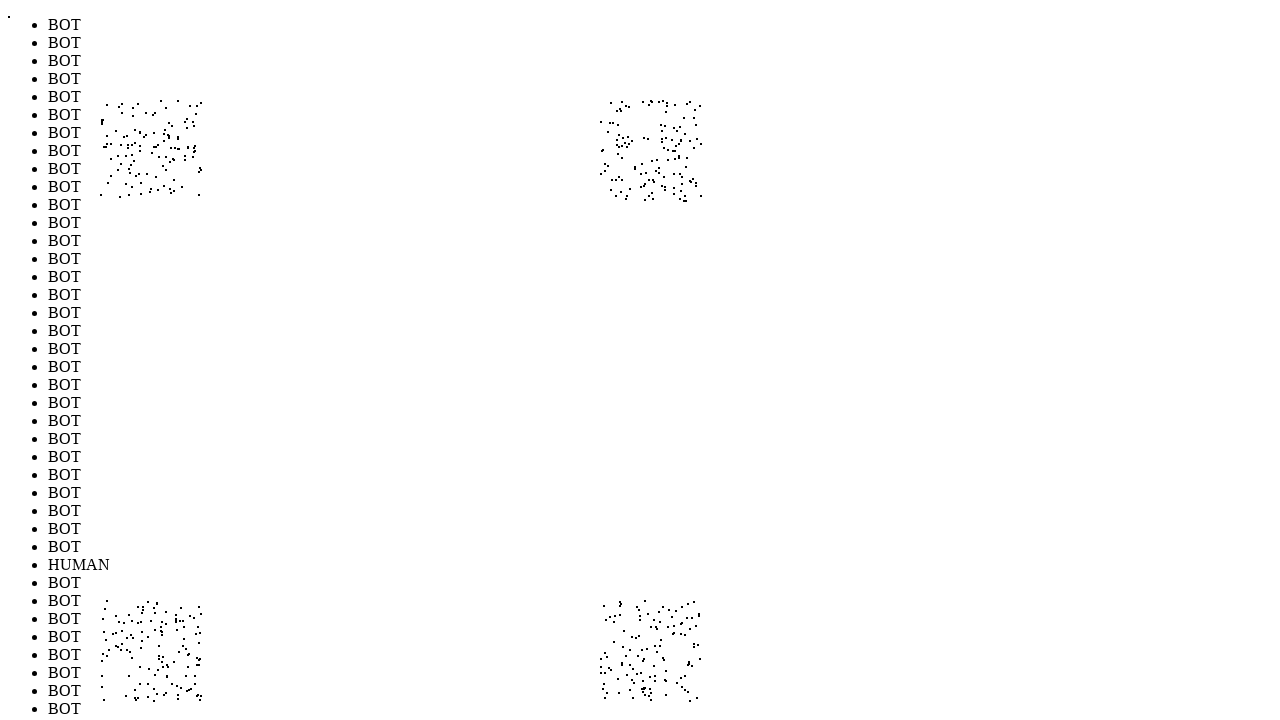

Performed random mouse movement to position (614, 601) to simulate human-like cursor behavior (iteration 499/1000) at (614, 601)
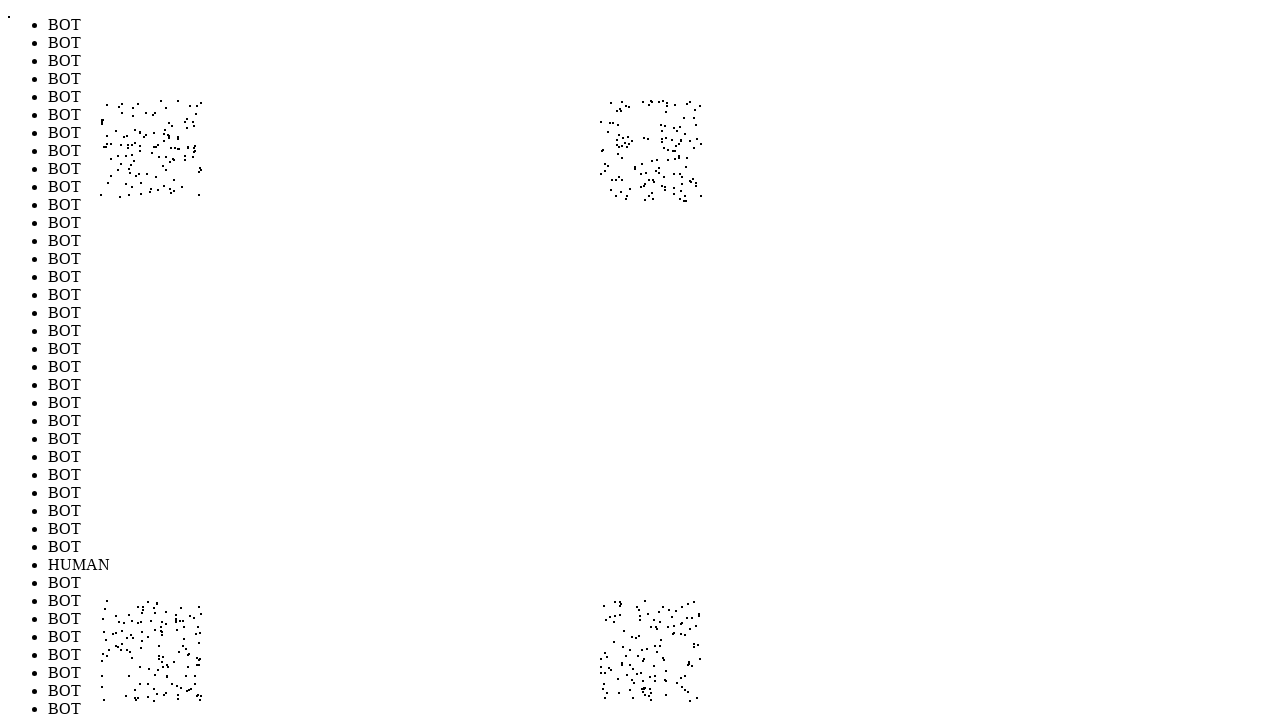

Performed random mouse movement to position (649, 189) to simulate human-like cursor behavior (iteration 500/1000) at (649, 189)
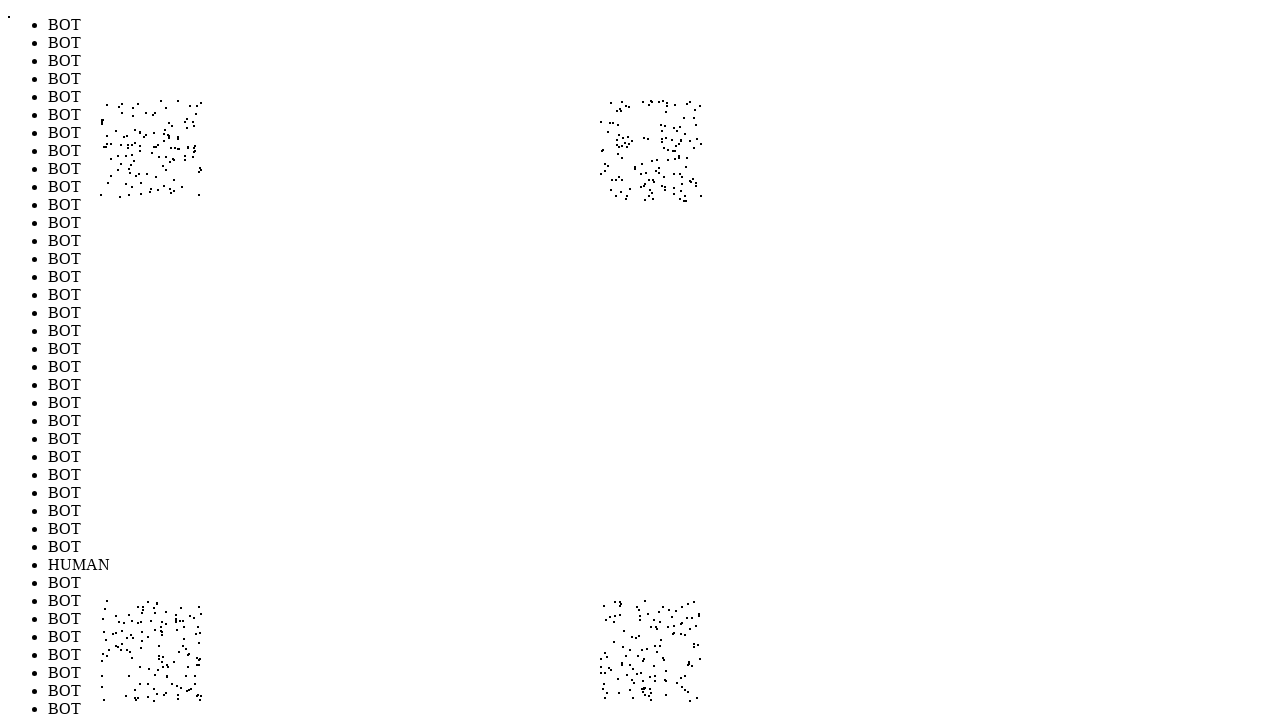

Performed random mouse movement to position (689, 184) to simulate human-like cursor behavior (iteration 501/1000) at (689, 184)
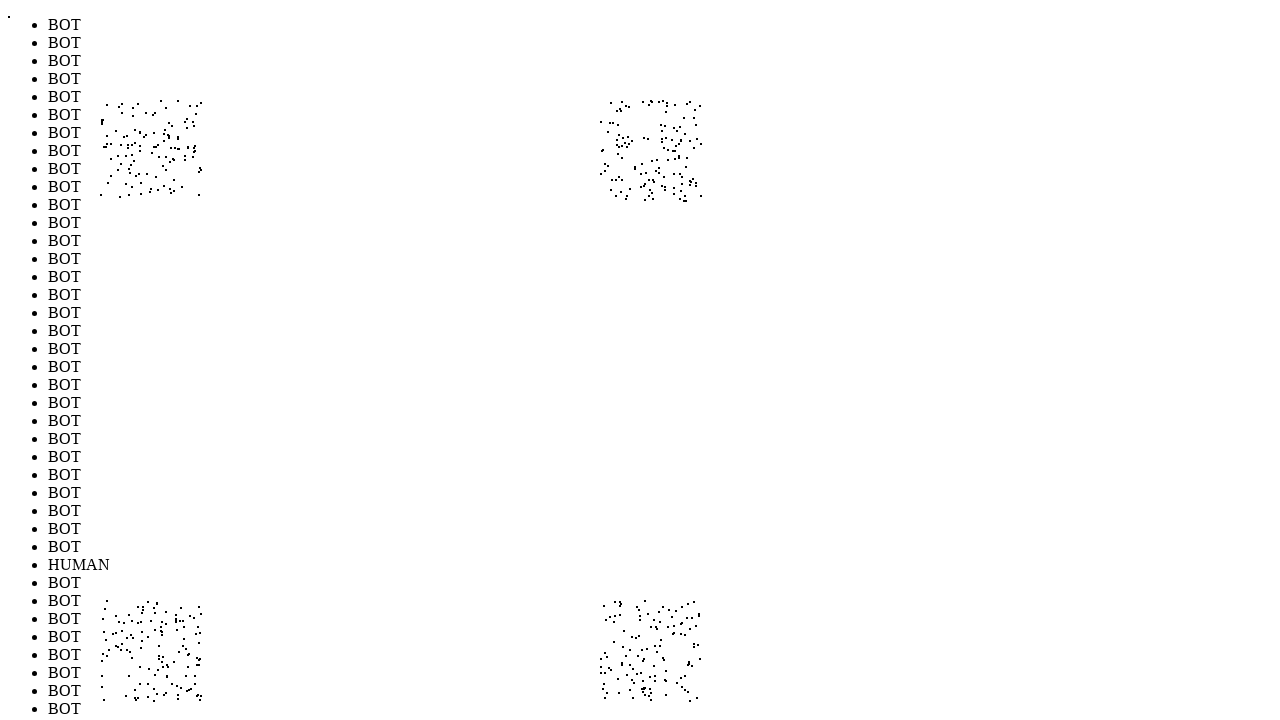

Performed random mouse movement to position (190, 612) to simulate human-like cursor behavior (iteration 502/1000) at (190, 612)
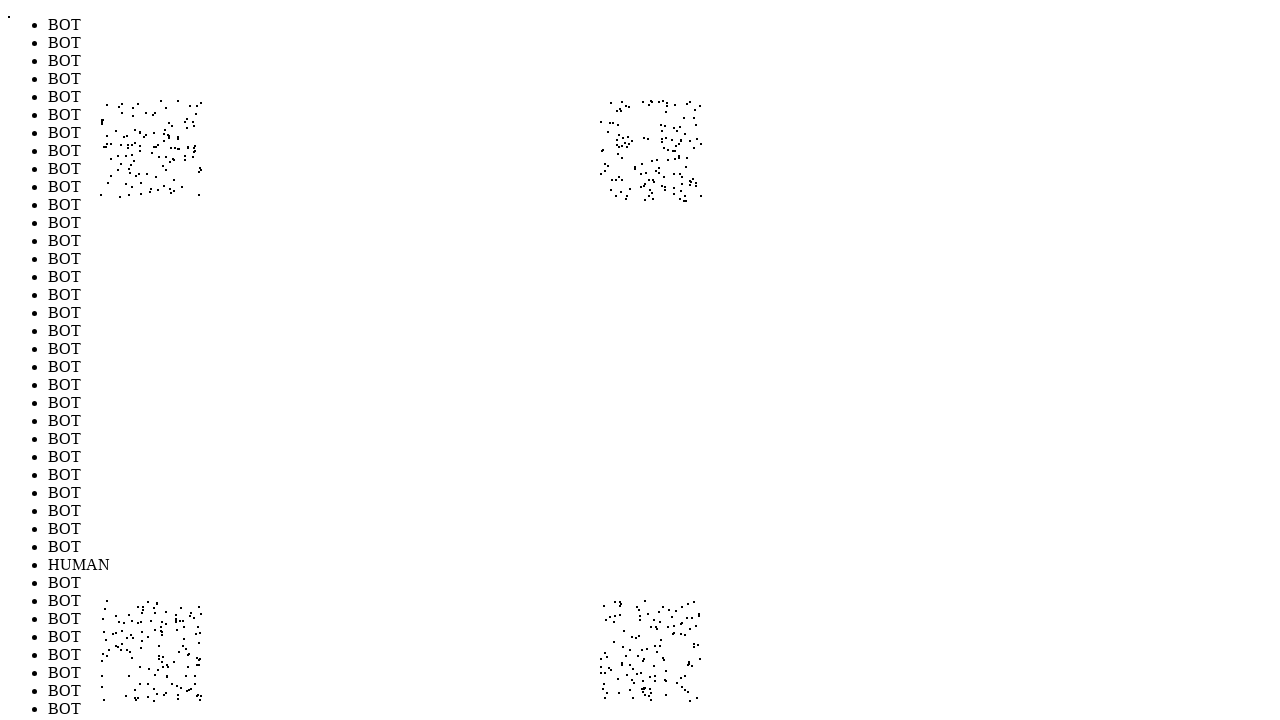

Performed random mouse movement to position (132, 191) to simulate human-like cursor behavior (iteration 503/1000) at (132, 191)
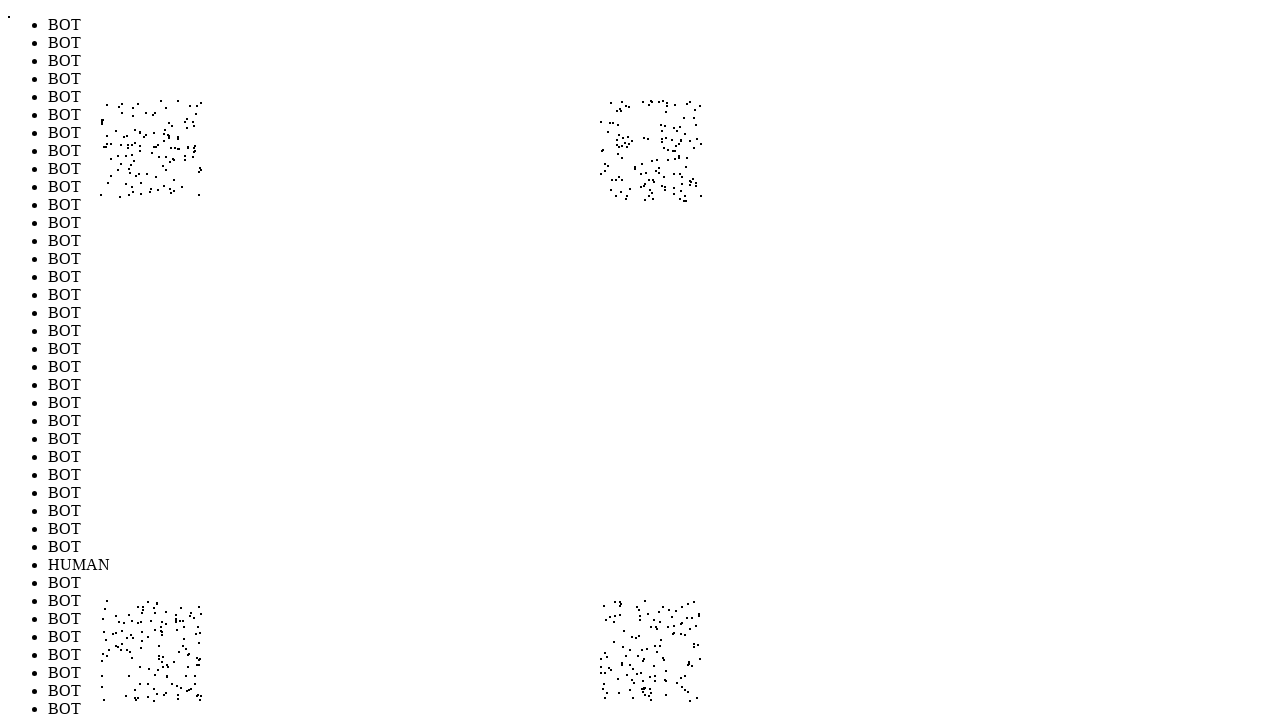

Performed random mouse movement to position (654, 664) to simulate human-like cursor behavior (iteration 504/1000) at (654, 664)
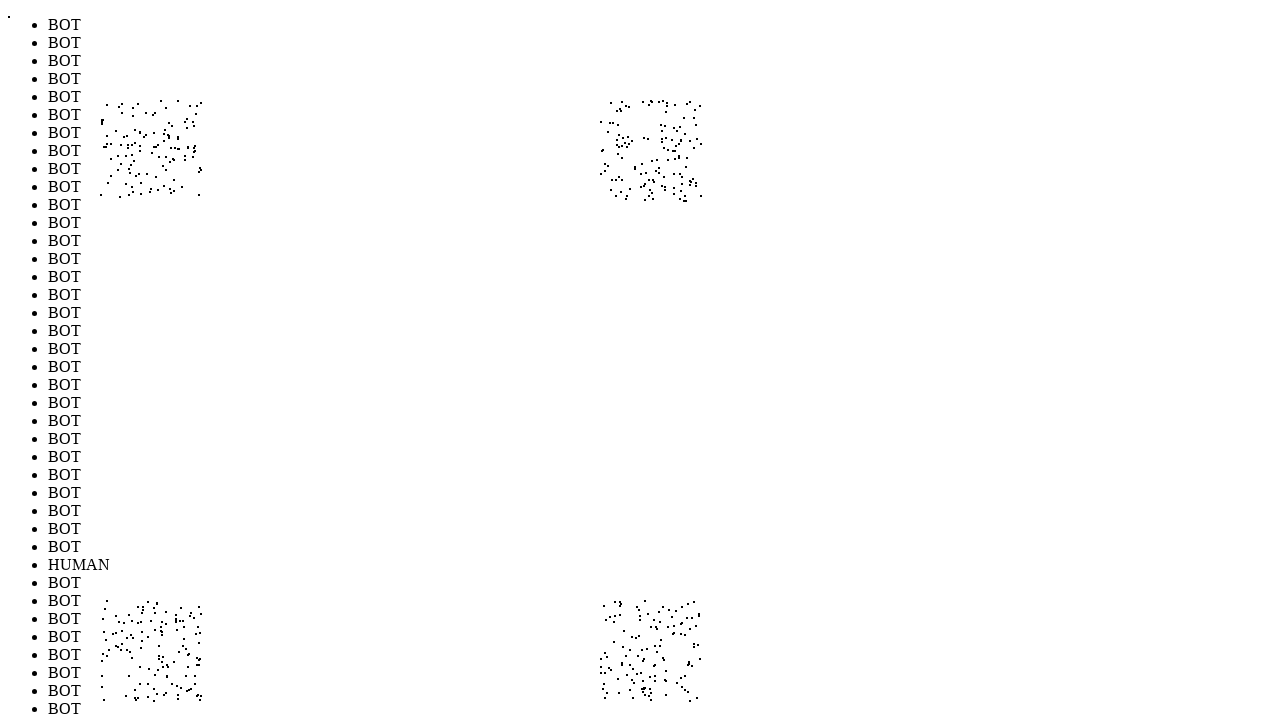

Performed random mouse movement to position (197, 105) to simulate human-like cursor behavior (iteration 505/1000) at (197, 105)
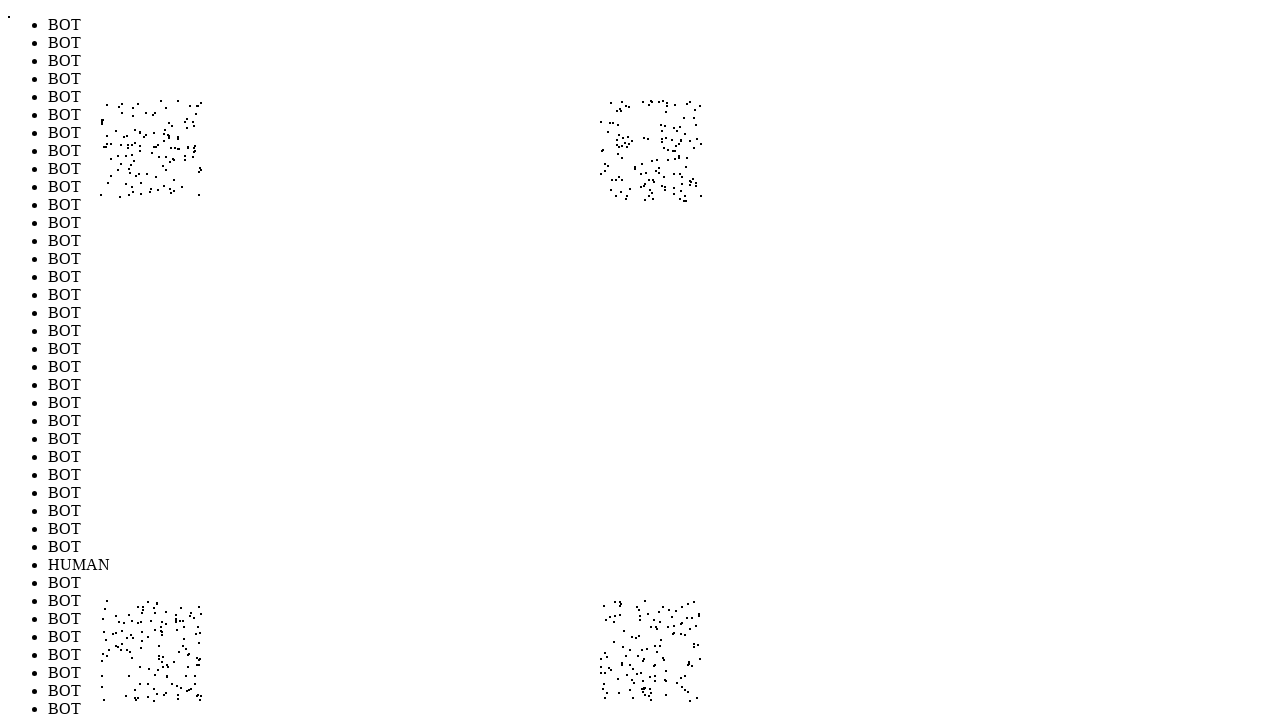

Performed random mouse movement to position (659, 649) to simulate human-like cursor behavior (iteration 506/1000) at (659, 649)
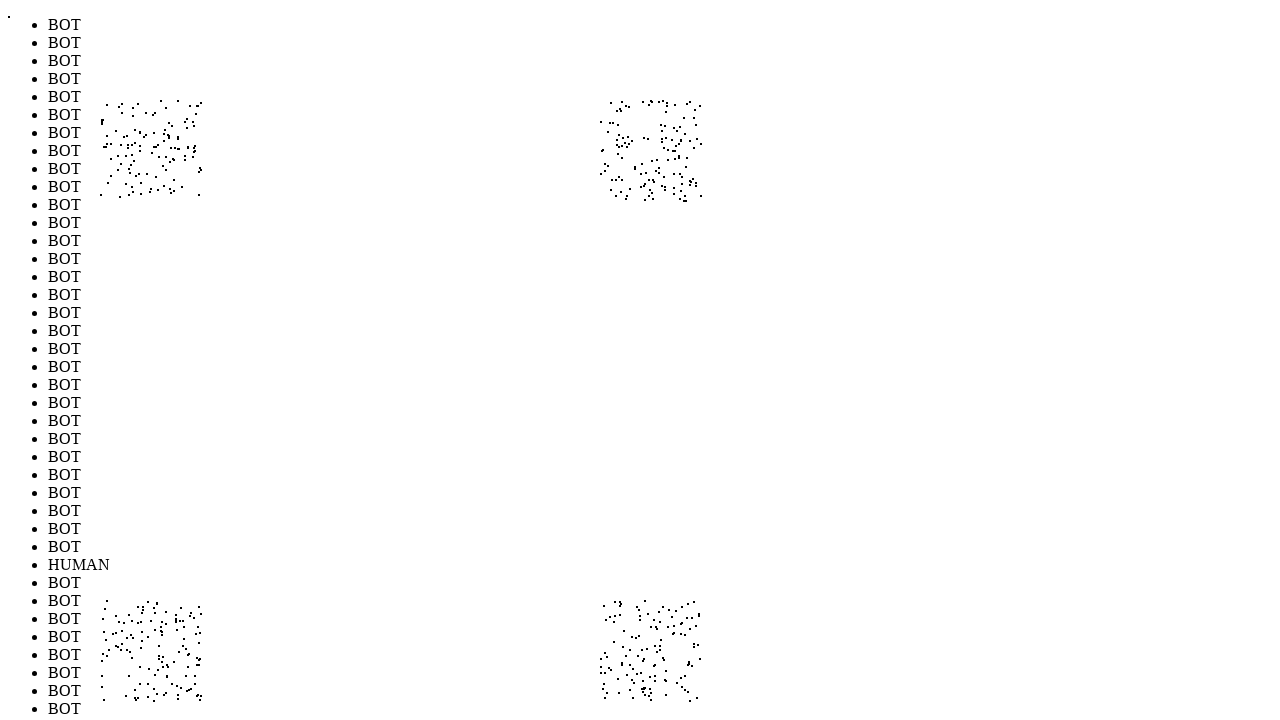

Performed random mouse movement to position (124, 695) to simulate human-like cursor behavior (iteration 507/1000) at (124, 695)
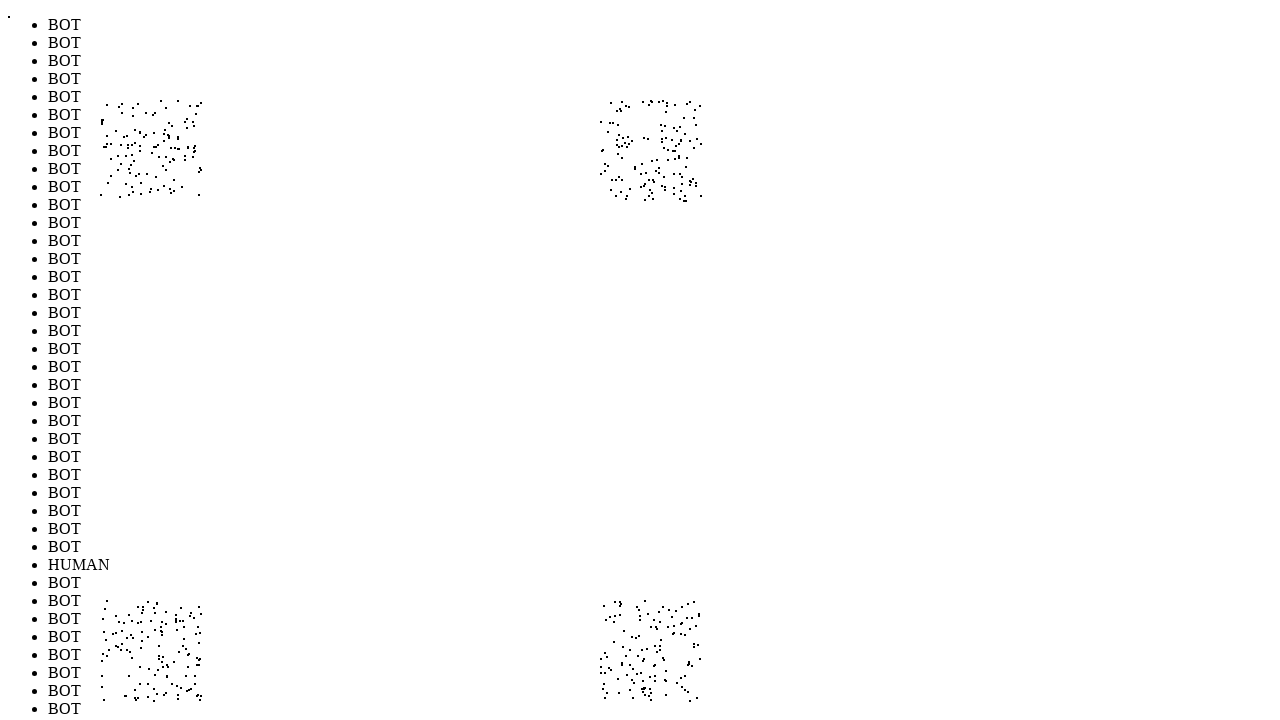

Performed random mouse movement to position (139, 624) to simulate human-like cursor behavior (iteration 508/1000) at (139, 624)
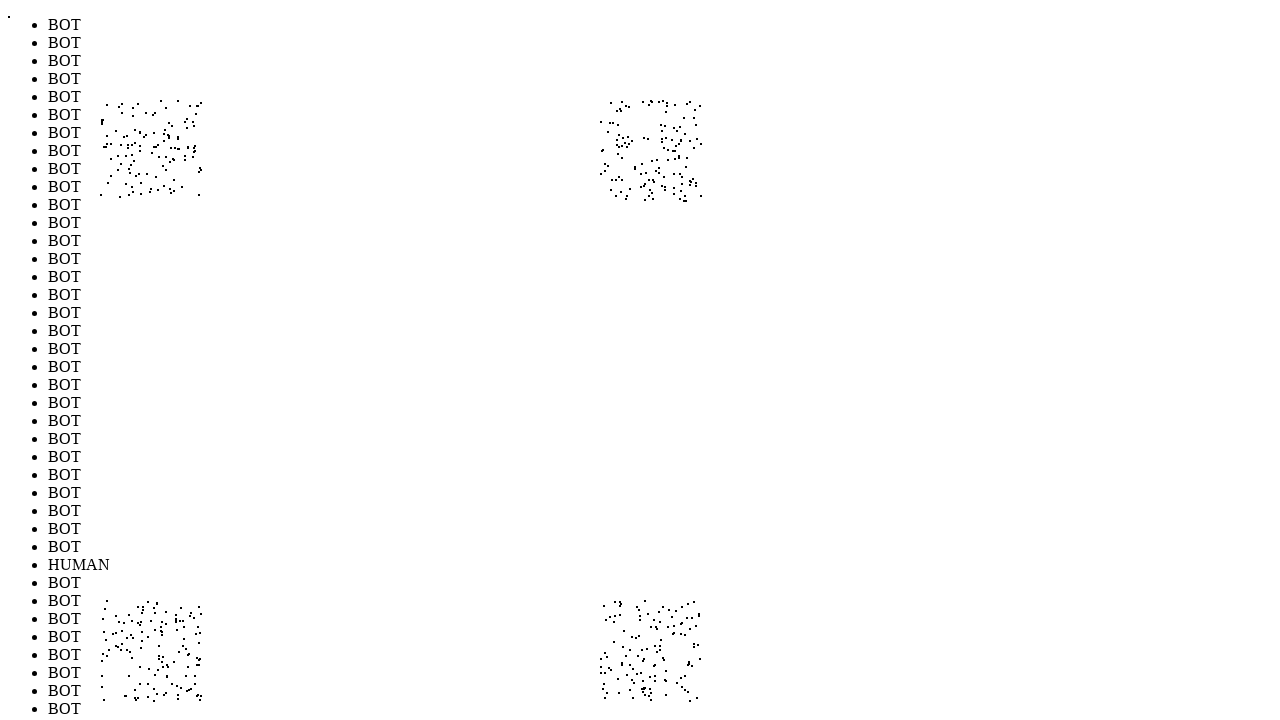

Performed random mouse movement to position (109, 120) to simulate human-like cursor behavior (iteration 509/1000) at (109, 120)
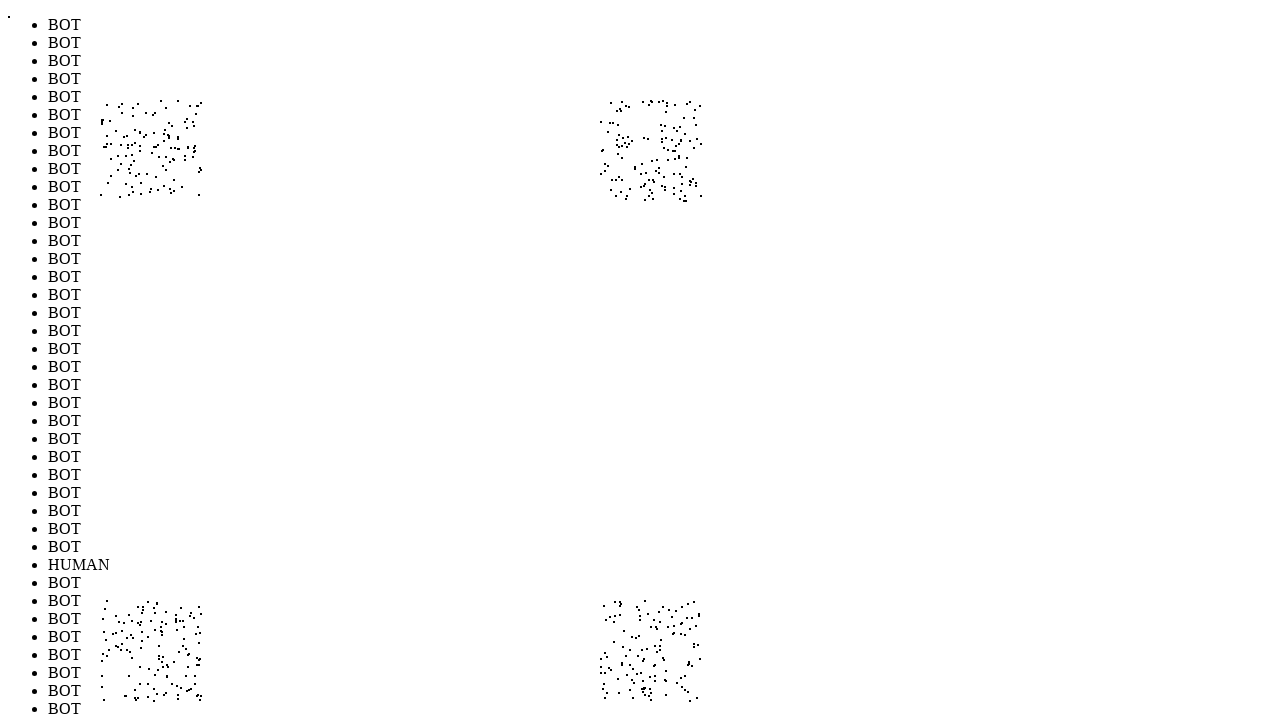

Performed random mouse movement to position (147, 696) to simulate human-like cursor behavior (iteration 510/1000) at (147, 696)
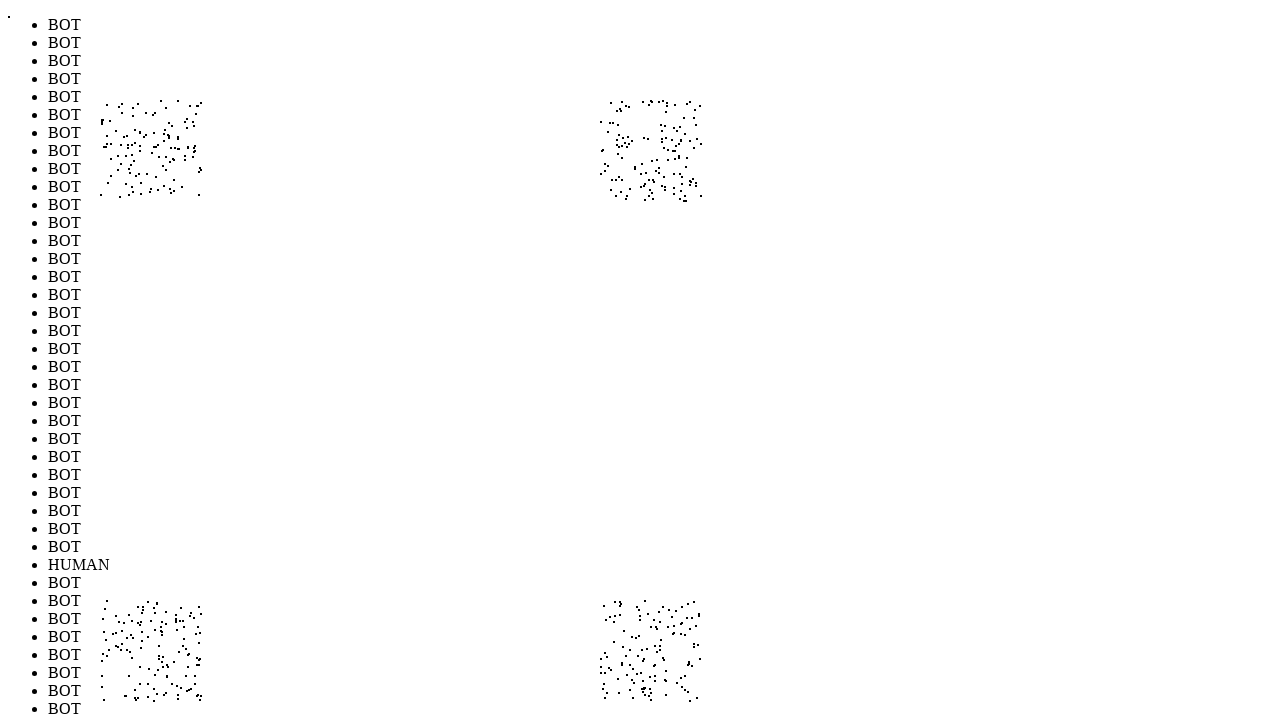

Performed random mouse movement to position (604, 176) to simulate human-like cursor behavior (iteration 511/1000) at (604, 176)
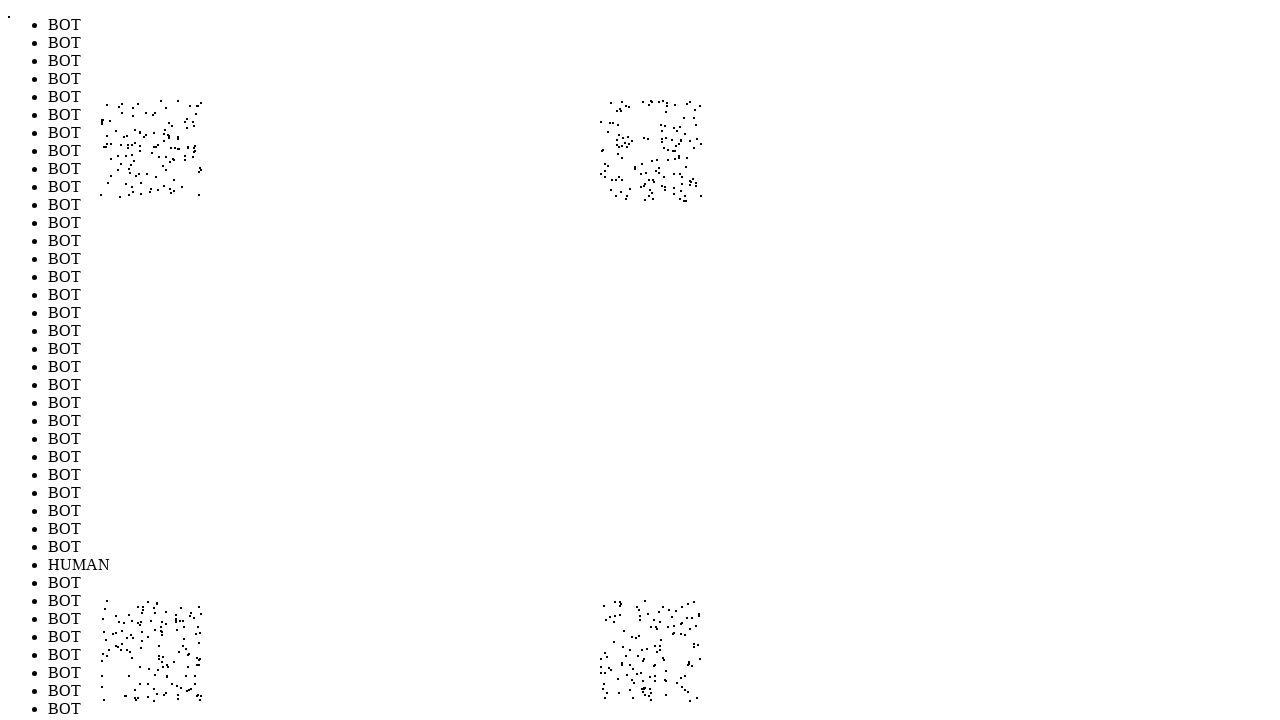

Performed random mouse movement to position (646, 190) to simulate human-like cursor behavior (iteration 512/1000) at (646, 190)
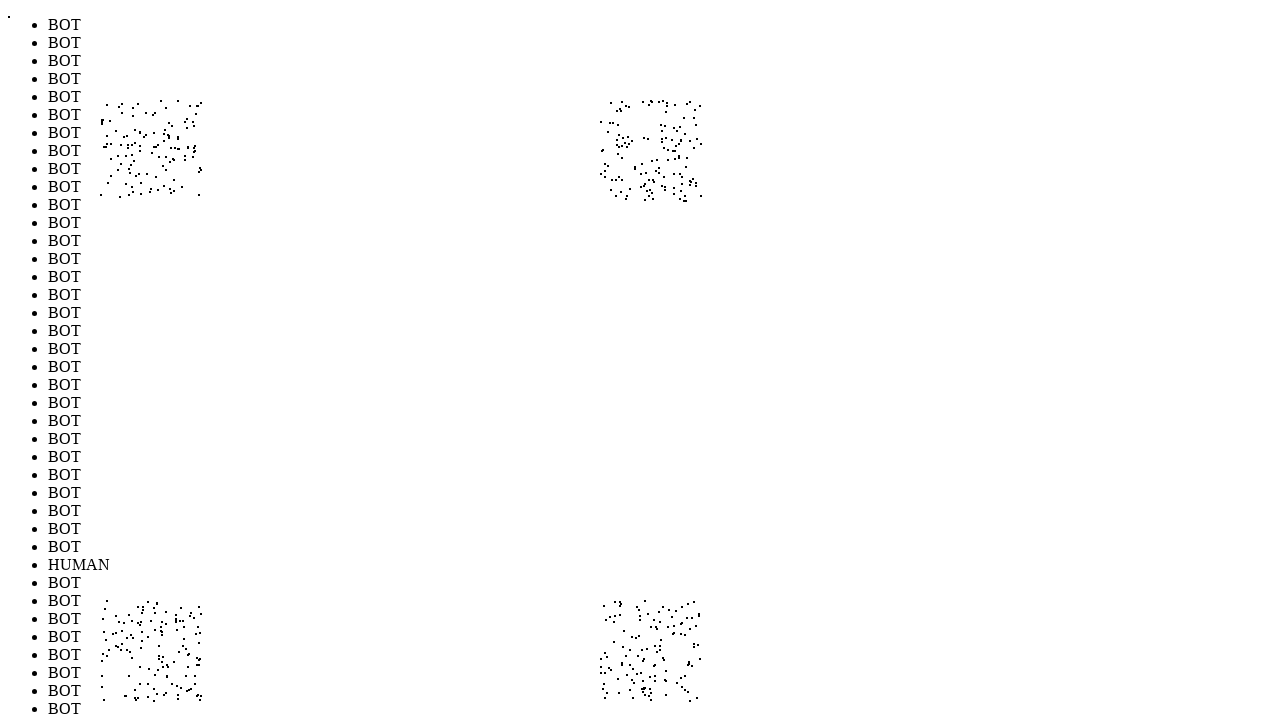

Performed random mouse movement to position (695, 656) to simulate human-like cursor behavior (iteration 513/1000) at (695, 656)
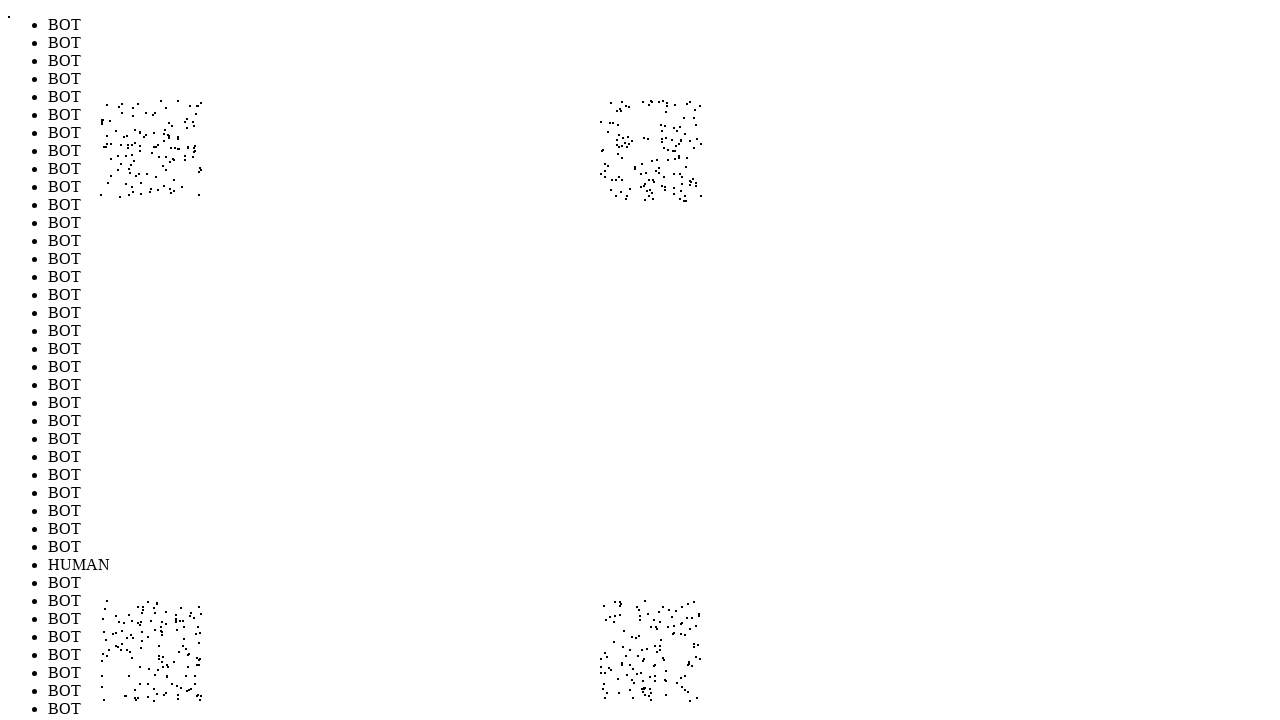

Performed random mouse movement to position (149, 174) to simulate human-like cursor behavior (iteration 514/1000) at (149, 174)
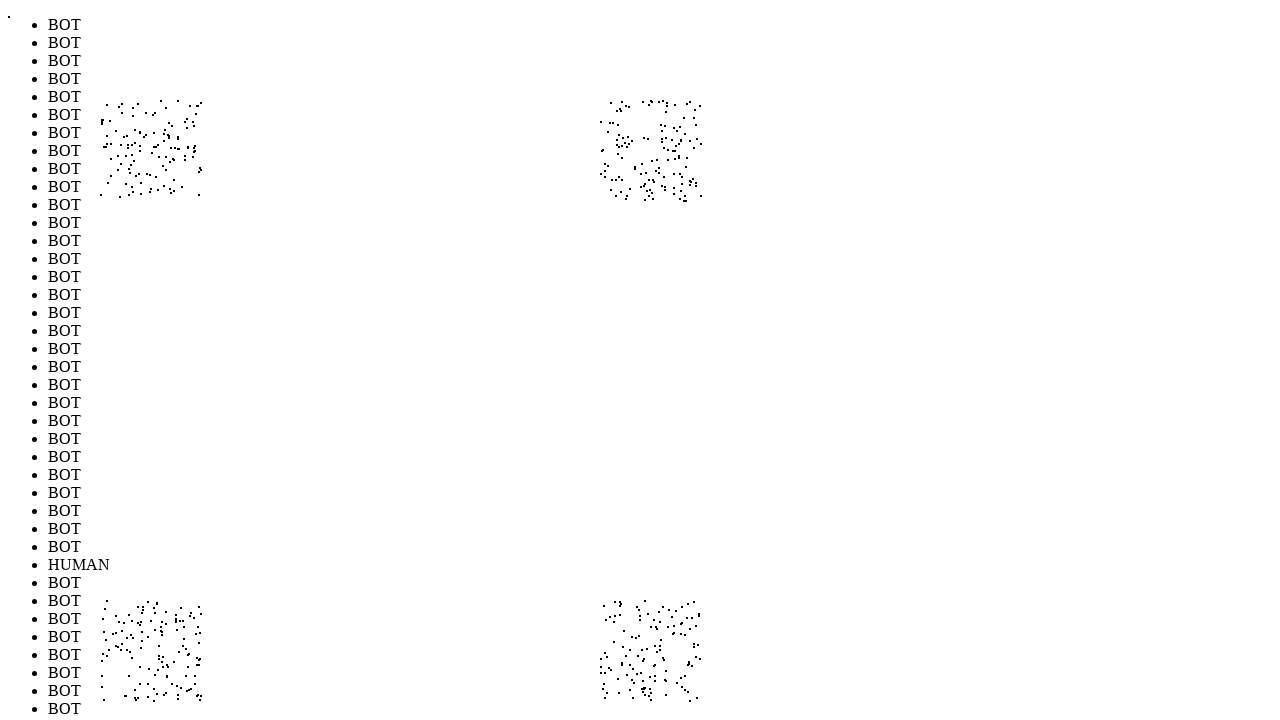

Performed random mouse movement to position (683, 136) to simulate human-like cursor behavior (iteration 515/1000) at (683, 136)
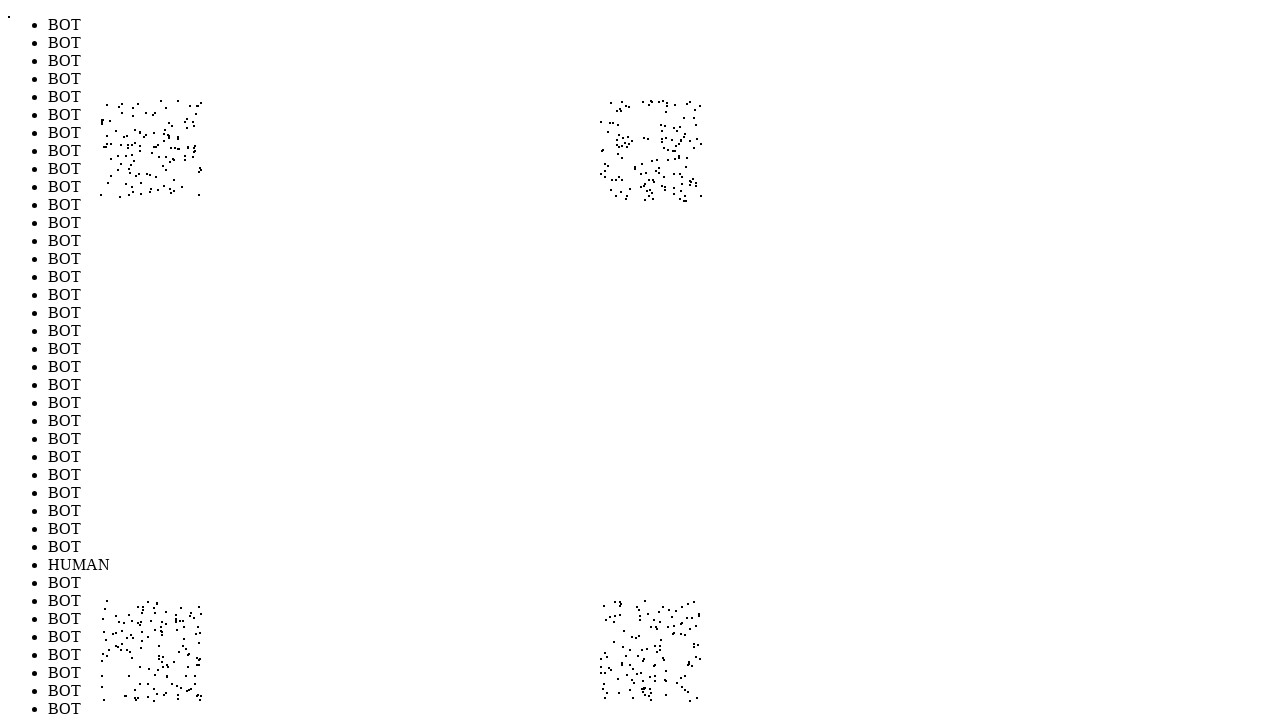

Performed random mouse movement to position (108, 641) to simulate human-like cursor behavior (iteration 516/1000) at (108, 641)
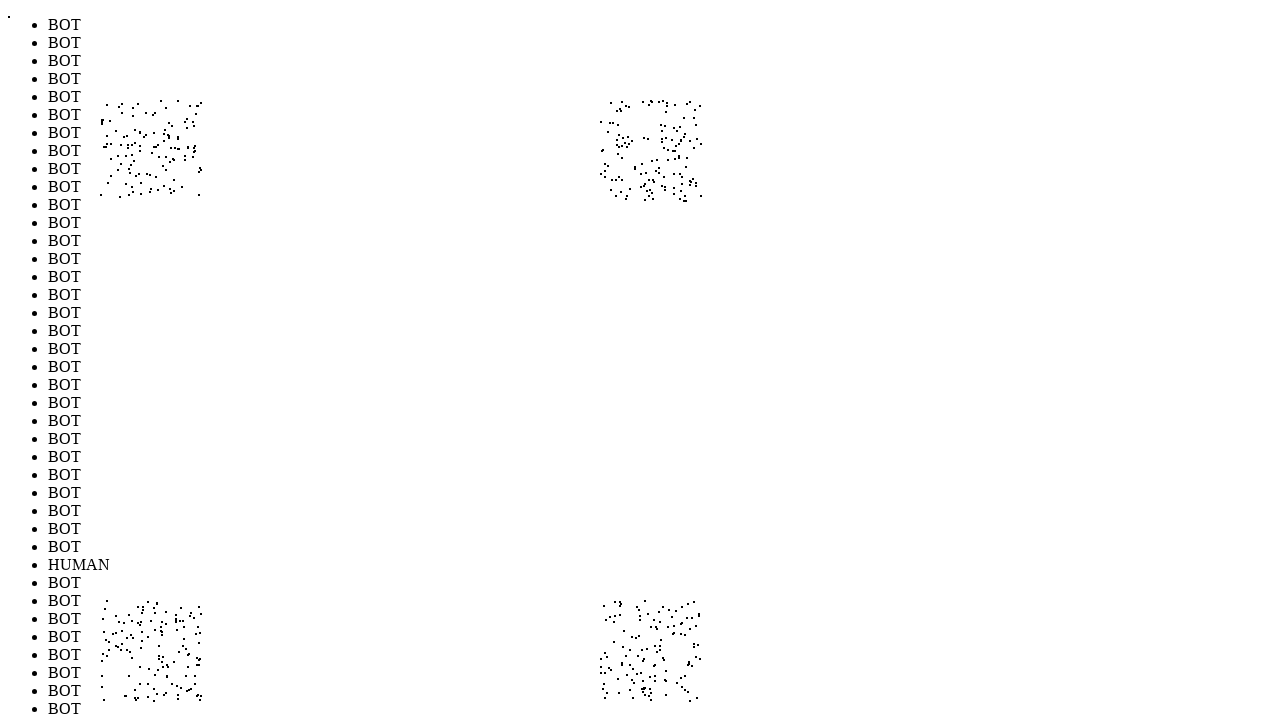

Performed random mouse movement to position (678, 169) to simulate human-like cursor behavior (iteration 517/1000) at (678, 169)
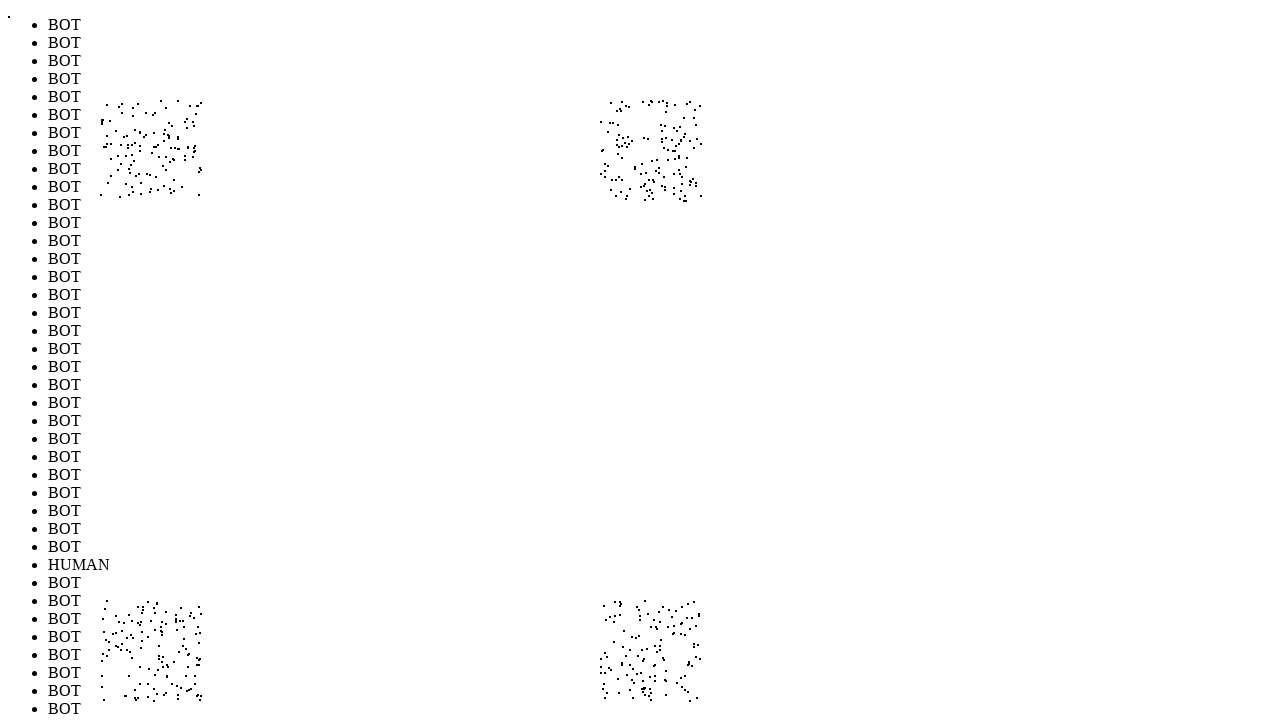

Performed random mouse movement to position (123, 665) to simulate human-like cursor behavior (iteration 518/1000) at (123, 665)
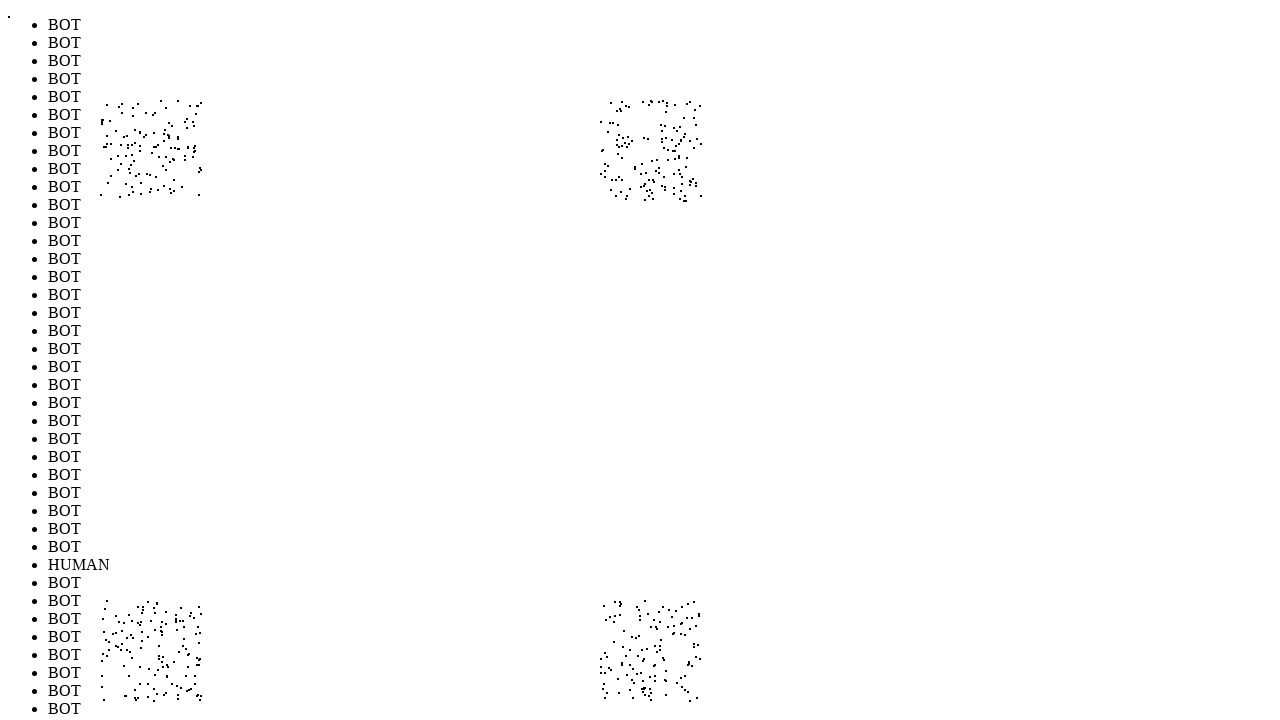

Performed random mouse movement to position (135, 680) to simulate human-like cursor behavior (iteration 519/1000) at (135, 680)
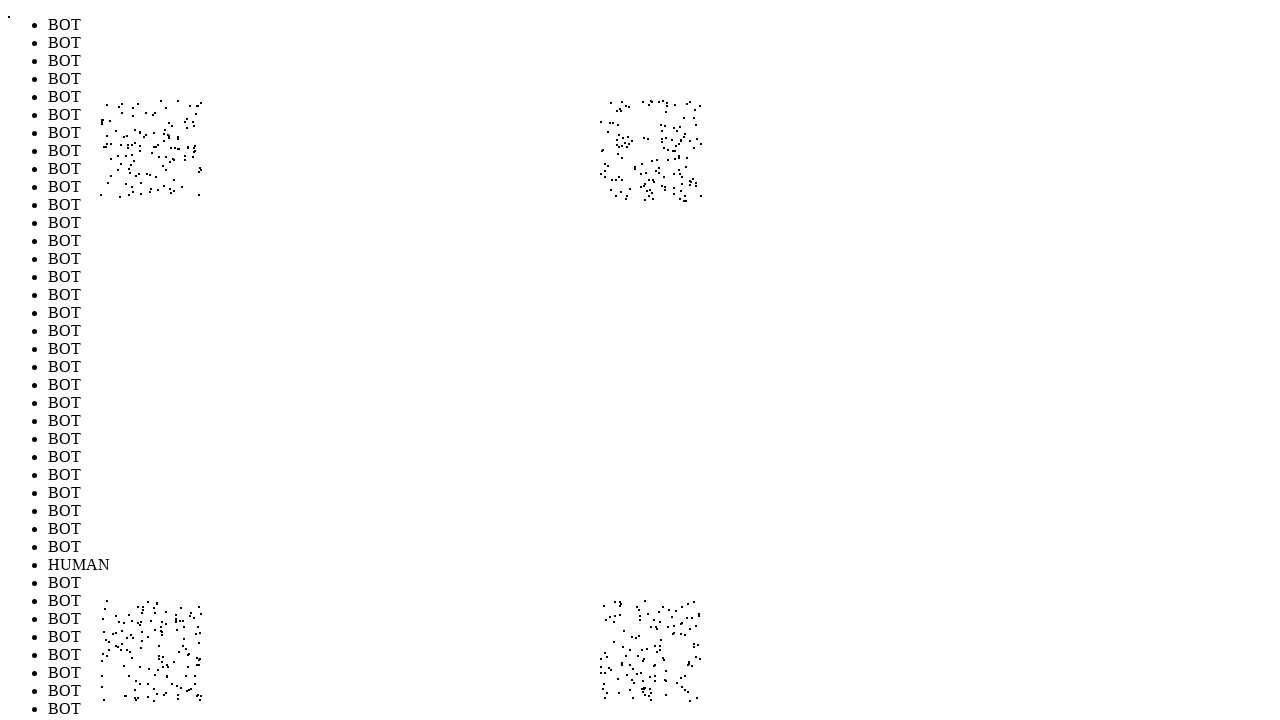

Performed random mouse movement to position (650, 129) to simulate human-like cursor behavior (iteration 520/1000) at (650, 129)
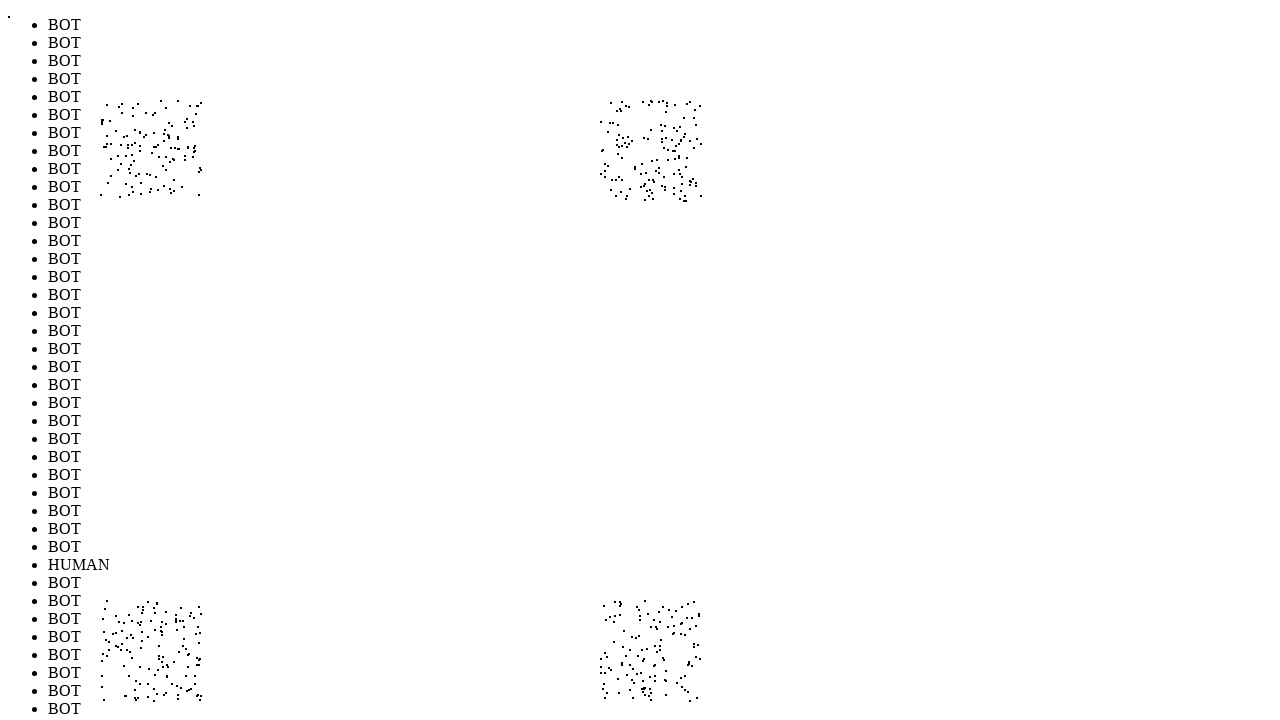

Performed random mouse movement to position (682, 670) to simulate human-like cursor behavior (iteration 521/1000) at (682, 670)
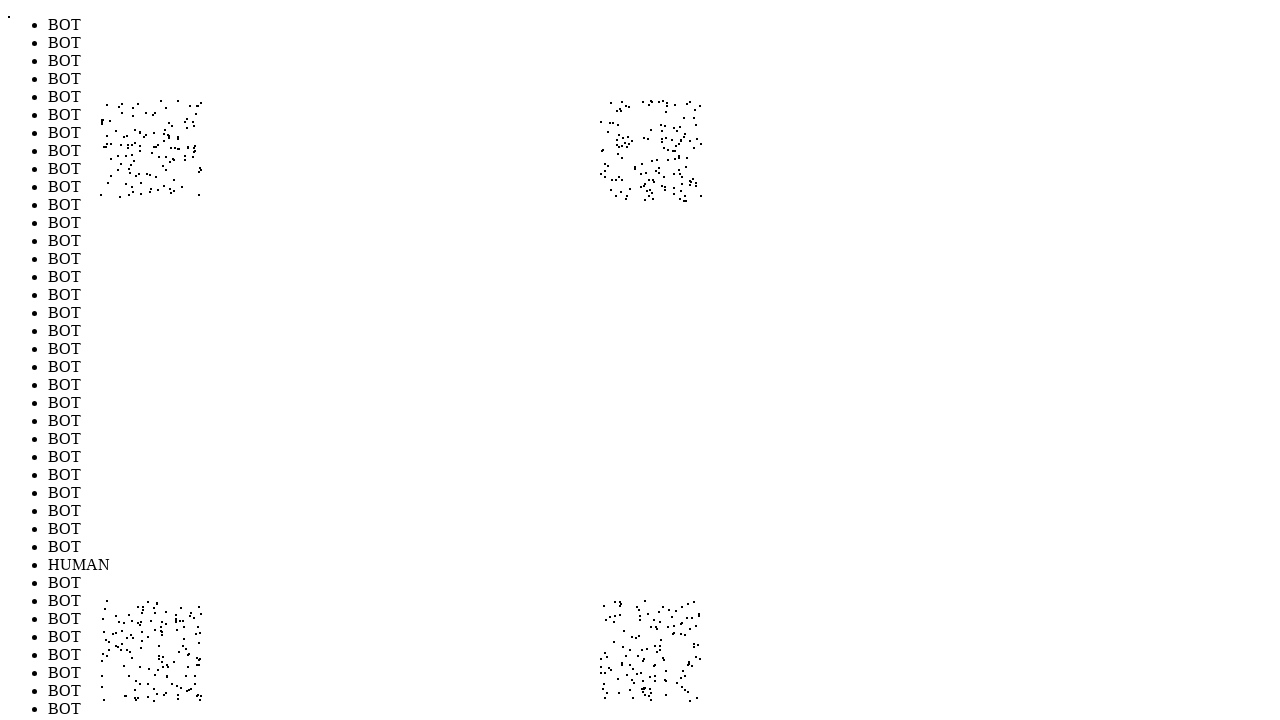

Performed random mouse movement to position (178, 675) to simulate human-like cursor behavior (iteration 522/1000) at (178, 675)
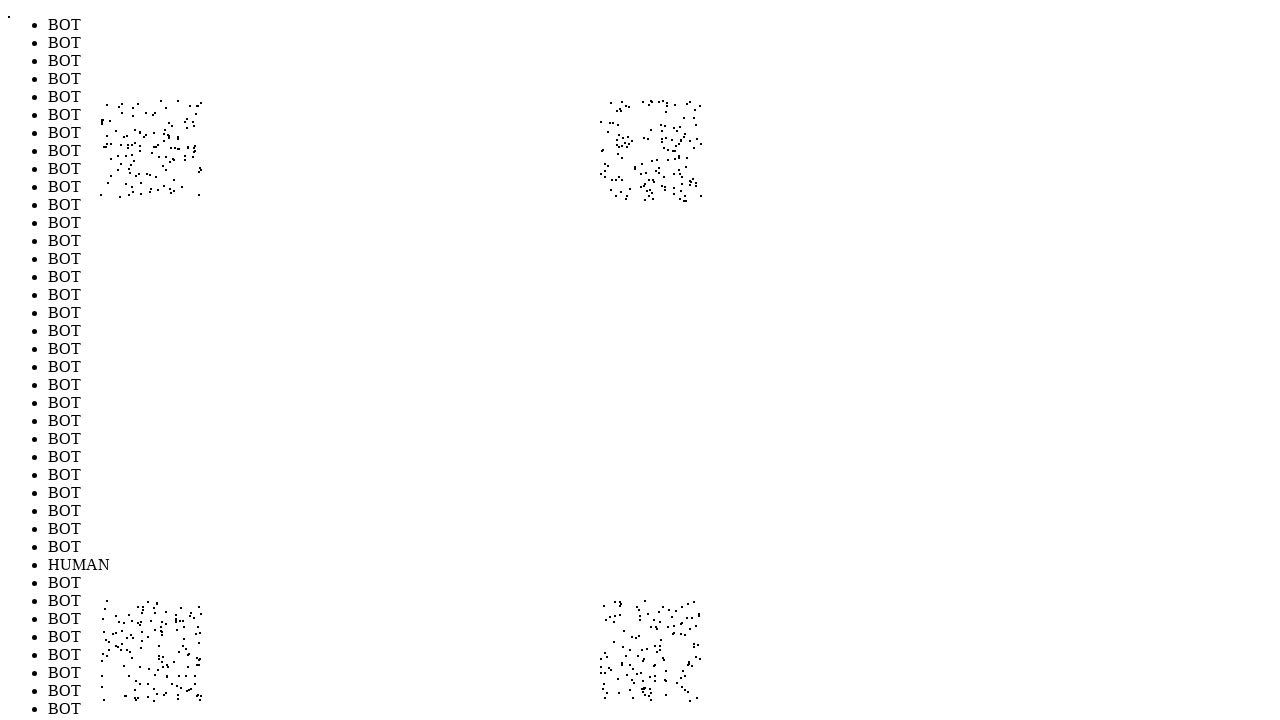

Performed random mouse movement to position (181, 139) to simulate human-like cursor behavior (iteration 523/1000) at (181, 139)
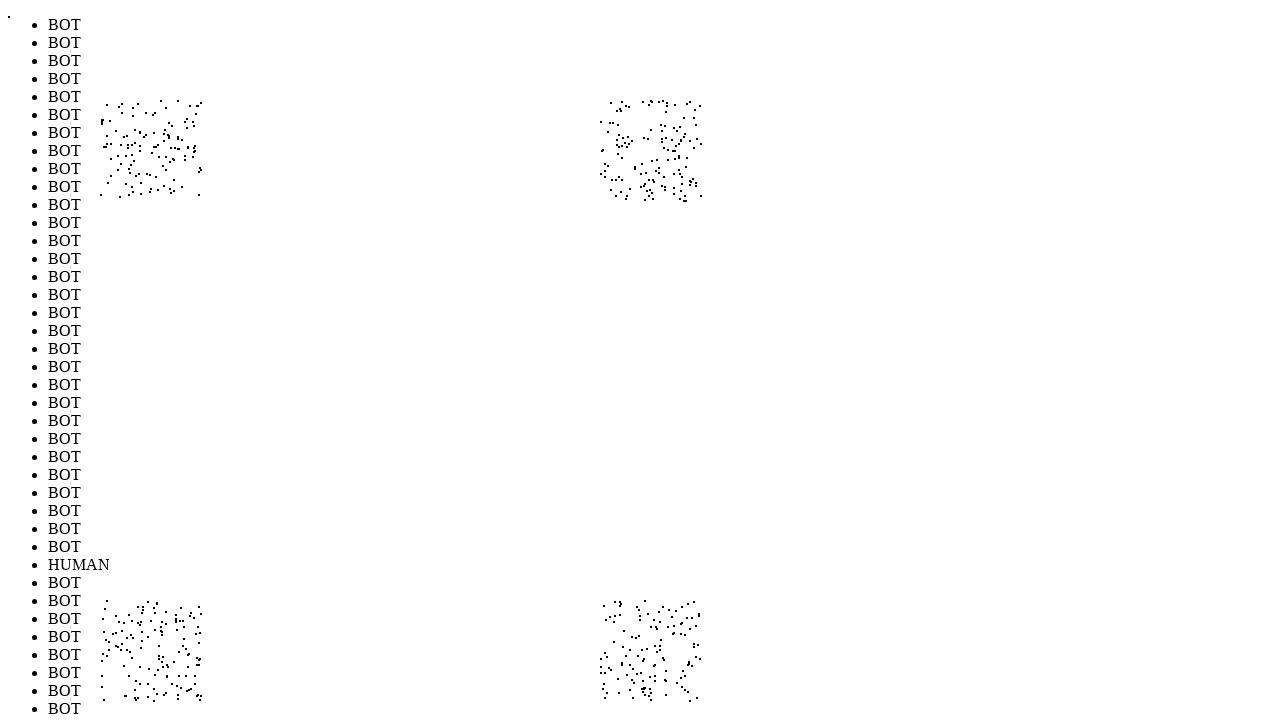

Performed random mouse movement to position (677, 194) to simulate human-like cursor behavior (iteration 524/1000) at (677, 194)
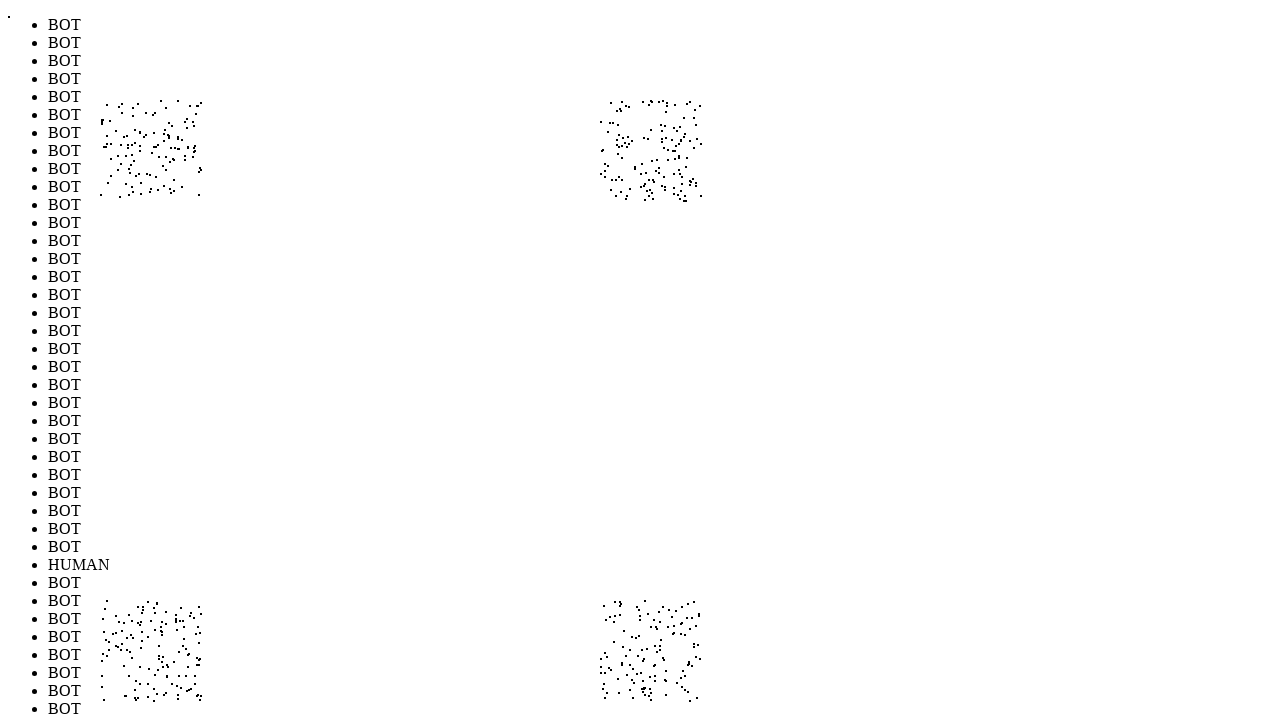

Performed random mouse movement to position (125, 157) to simulate human-like cursor behavior (iteration 525/1000) at (125, 157)
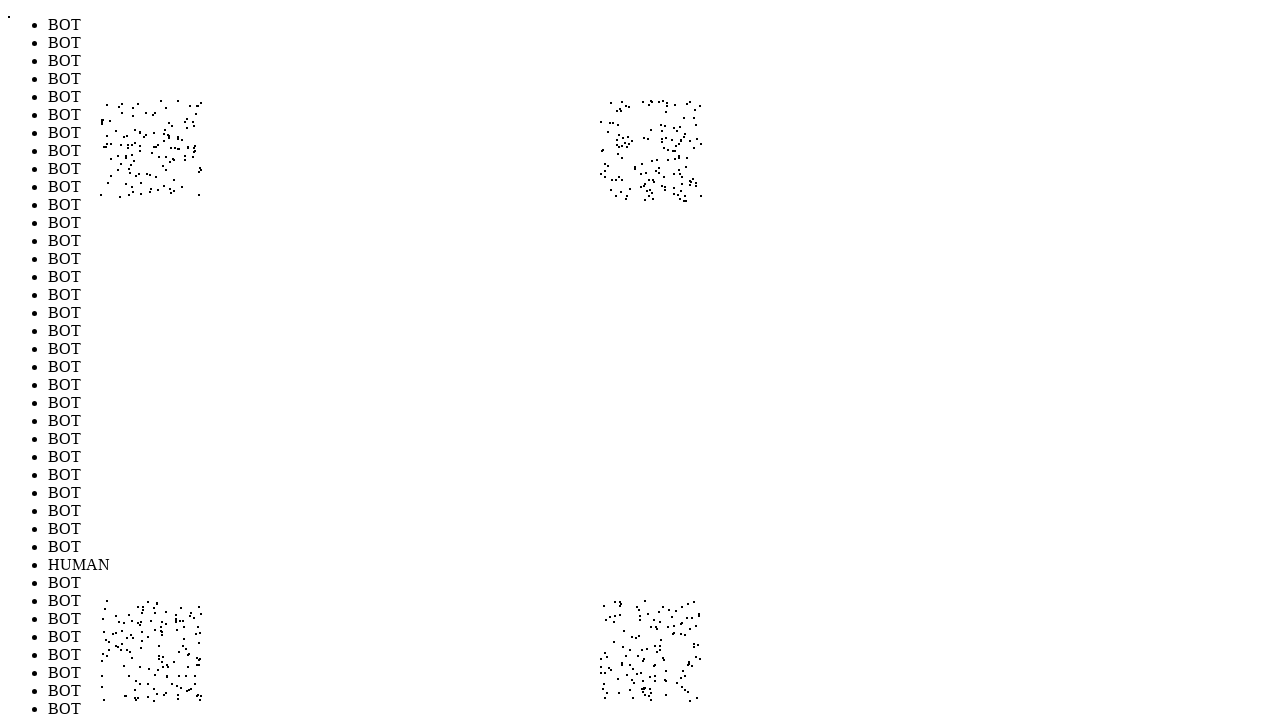

Performed random mouse movement to position (161, 108) to simulate human-like cursor behavior (iteration 526/1000) at (161, 108)
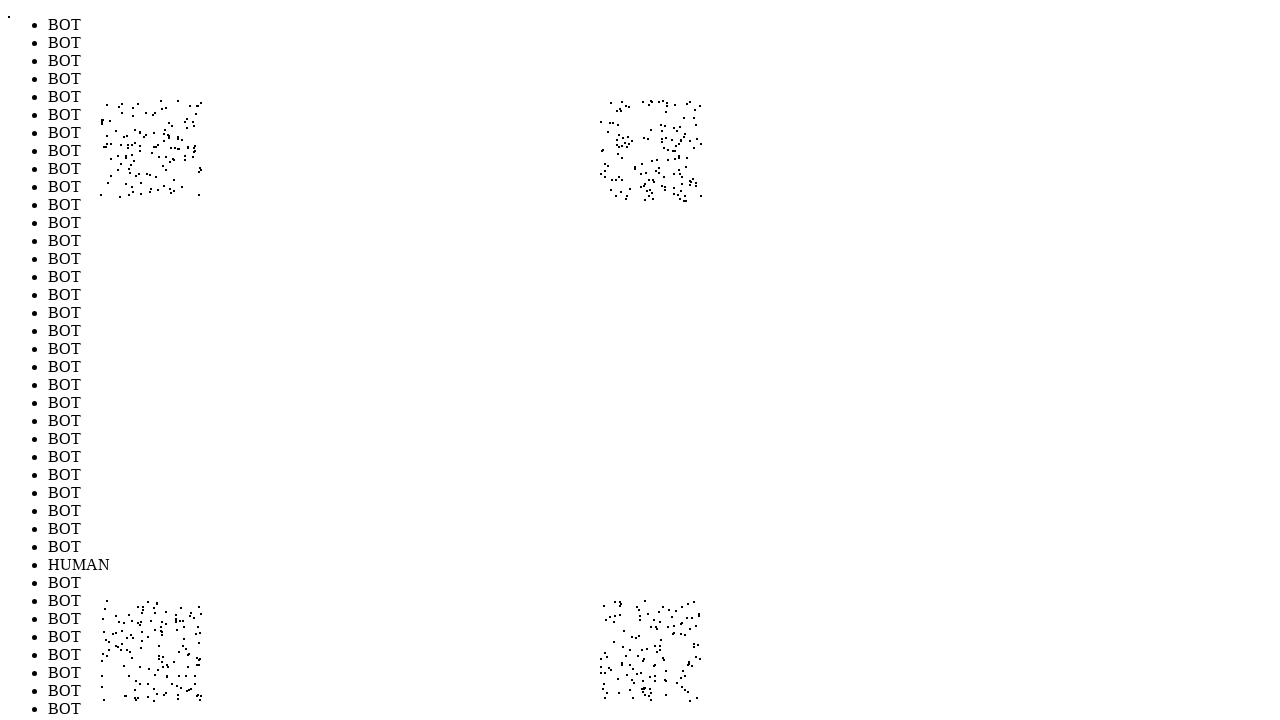

Performed random mouse movement to position (671, 142) to simulate human-like cursor behavior (iteration 527/1000) at (671, 142)
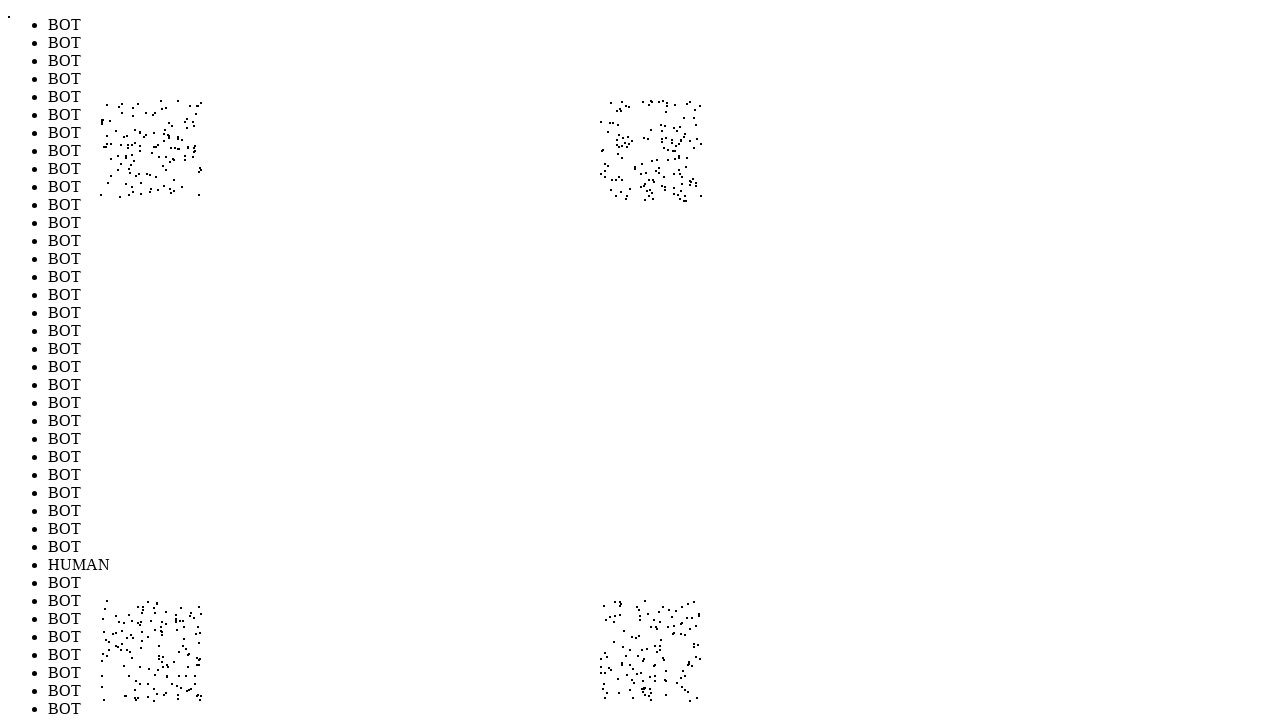

Performed random mouse movement to position (613, 102) to simulate human-like cursor behavior (iteration 528/1000) at (613, 102)
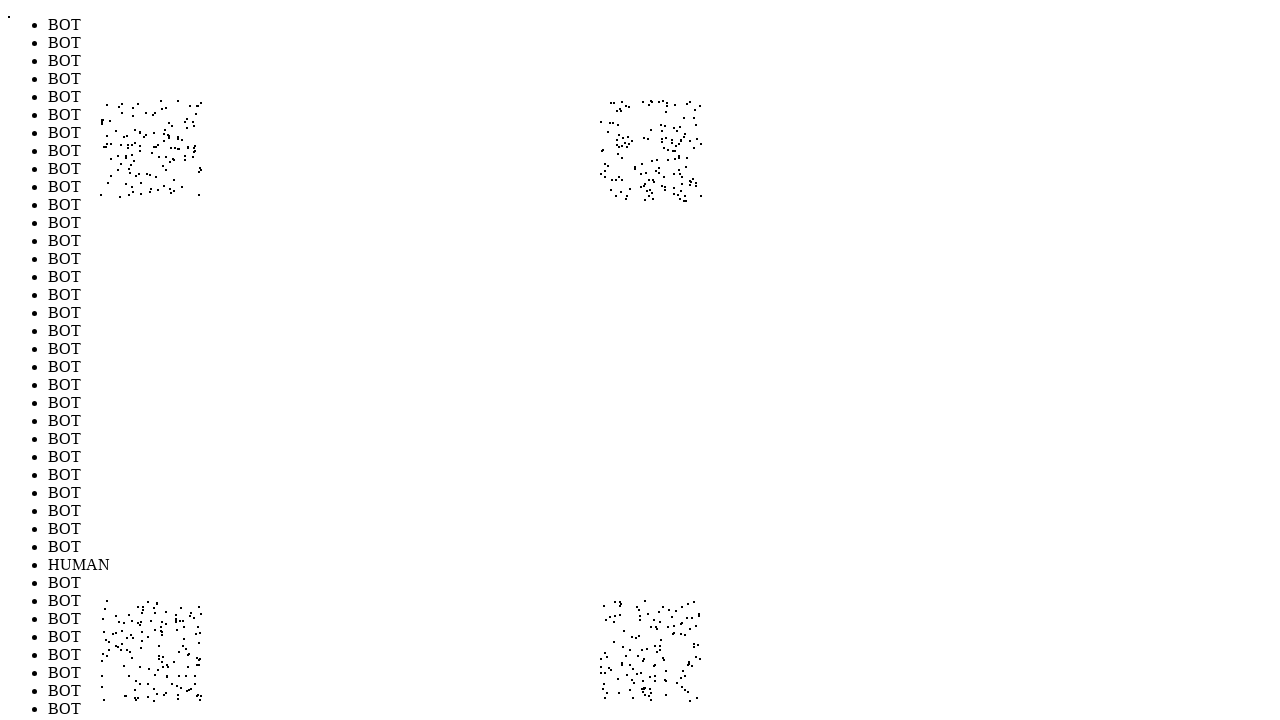

Performed random mouse movement to position (695, 117) to simulate human-like cursor behavior (iteration 529/1000) at (695, 117)
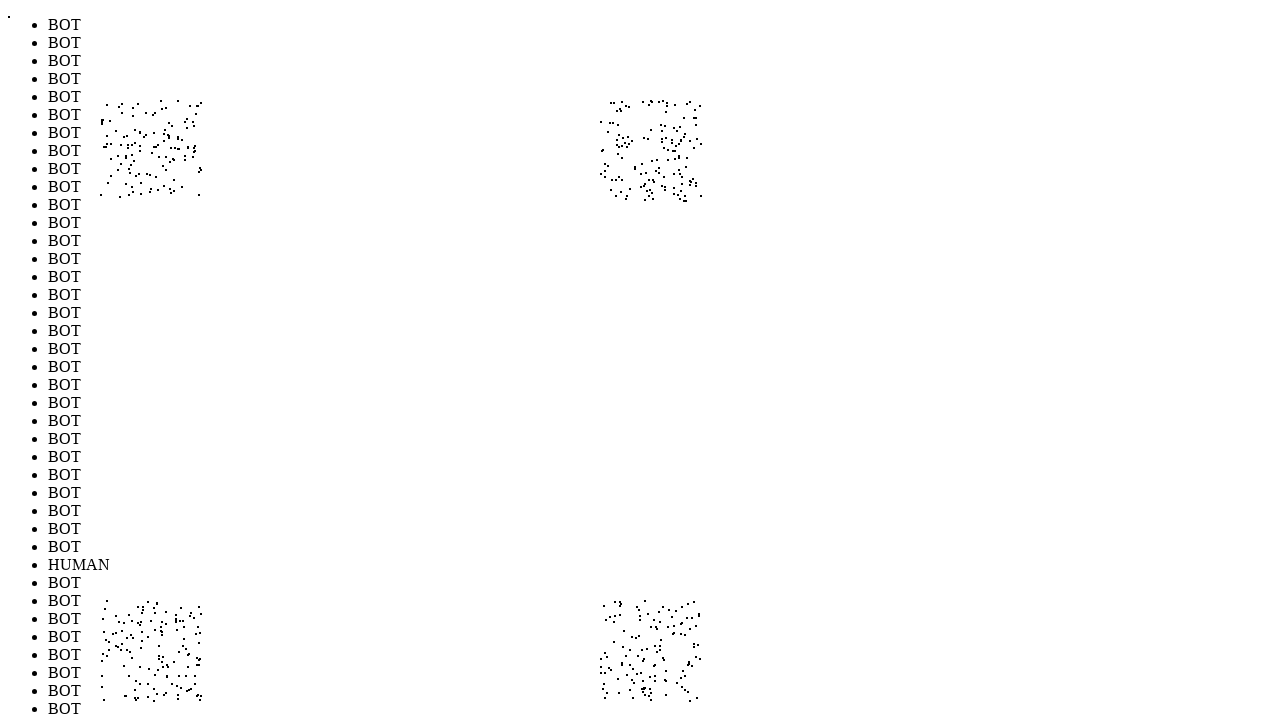

Performed random mouse movement to position (157, 671) to simulate human-like cursor behavior (iteration 530/1000) at (157, 671)
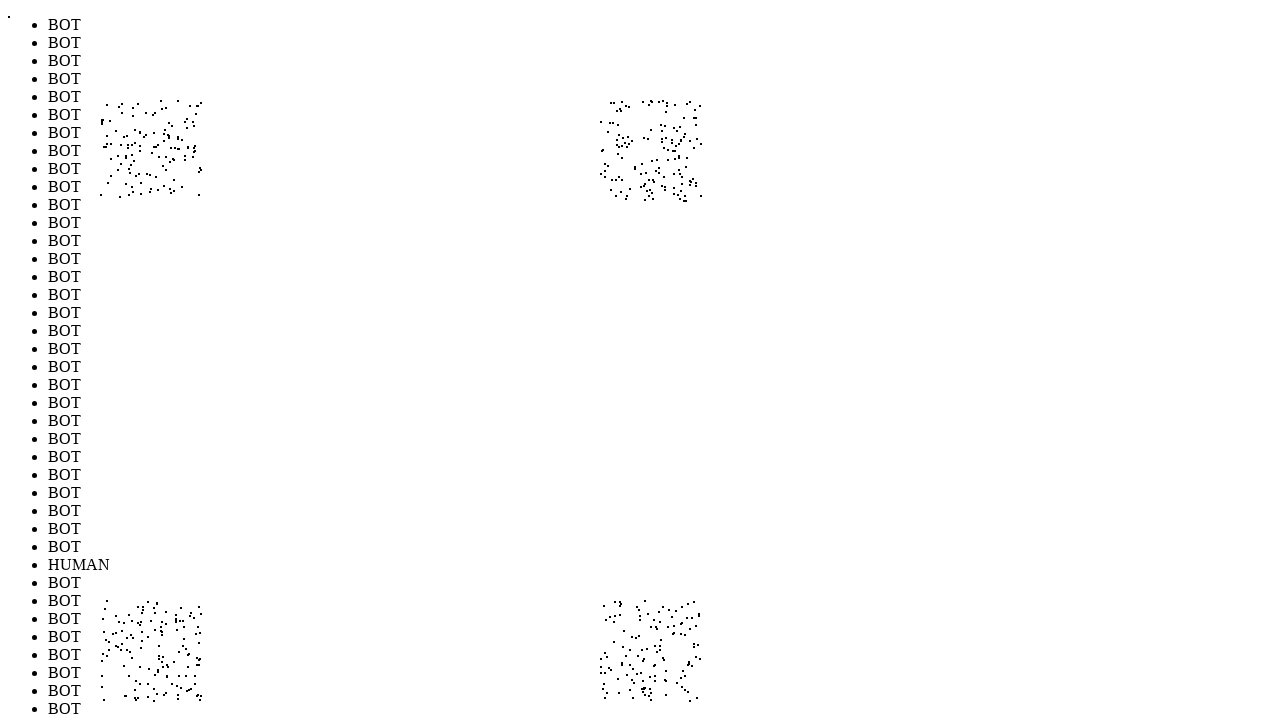

Performed random mouse movement to position (113, 200) to simulate human-like cursor behavior (iteration 531/1000) at (113, 200)
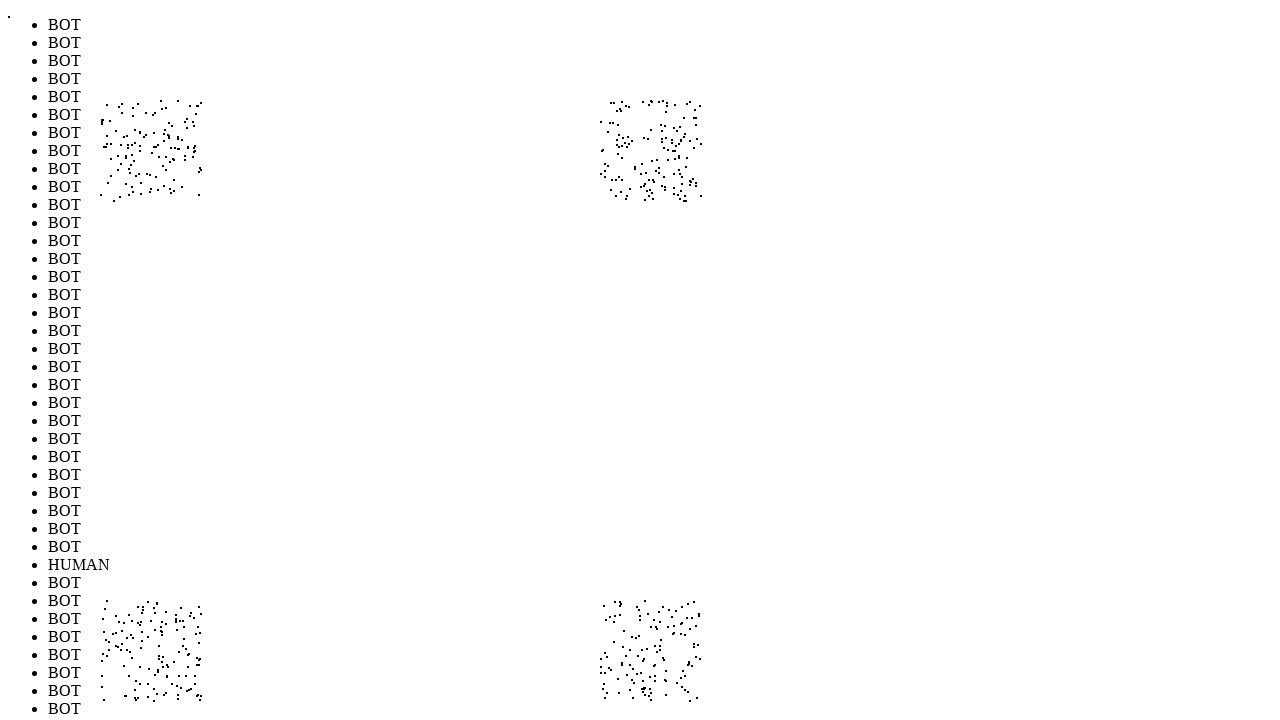

Performed random mouse movement to position (149, 627) to simulate human-like cursor behavior (iteration 532/1000) at (149, 627)
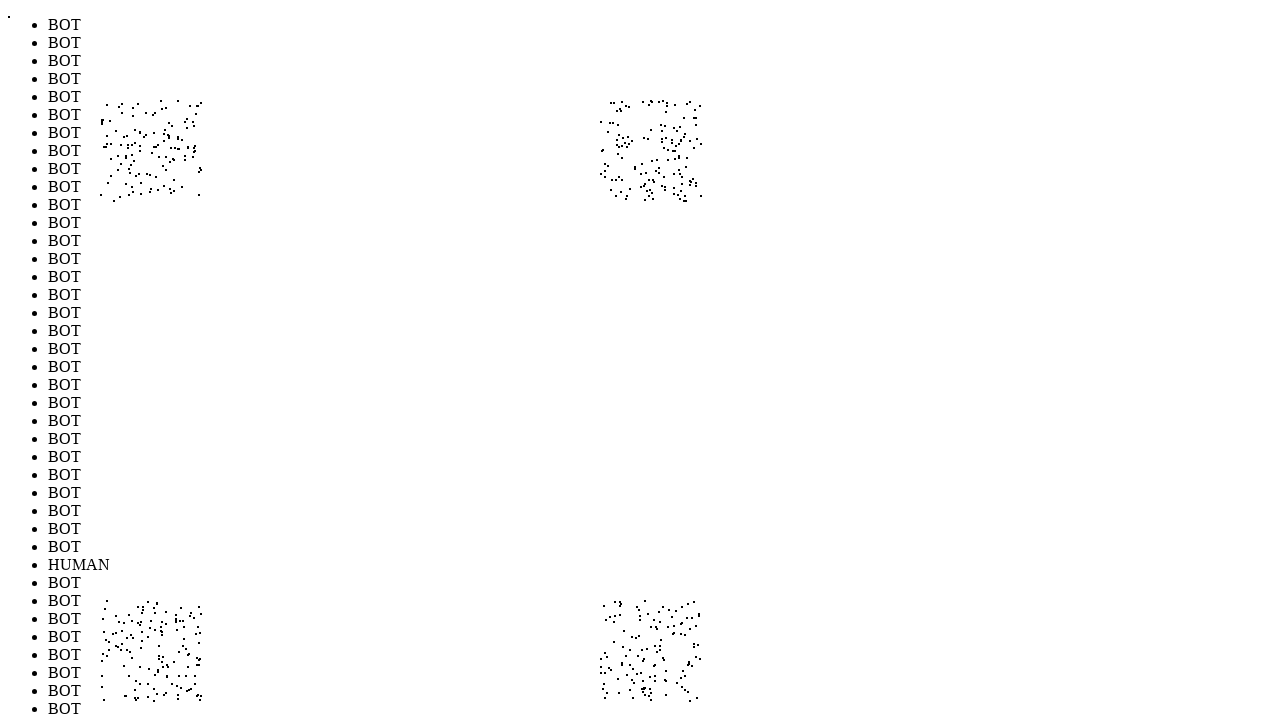

Performed random mouse movement to position (102, 650) to simulate human-like cursor behavior (iteration 533/1000) at (102, 650)
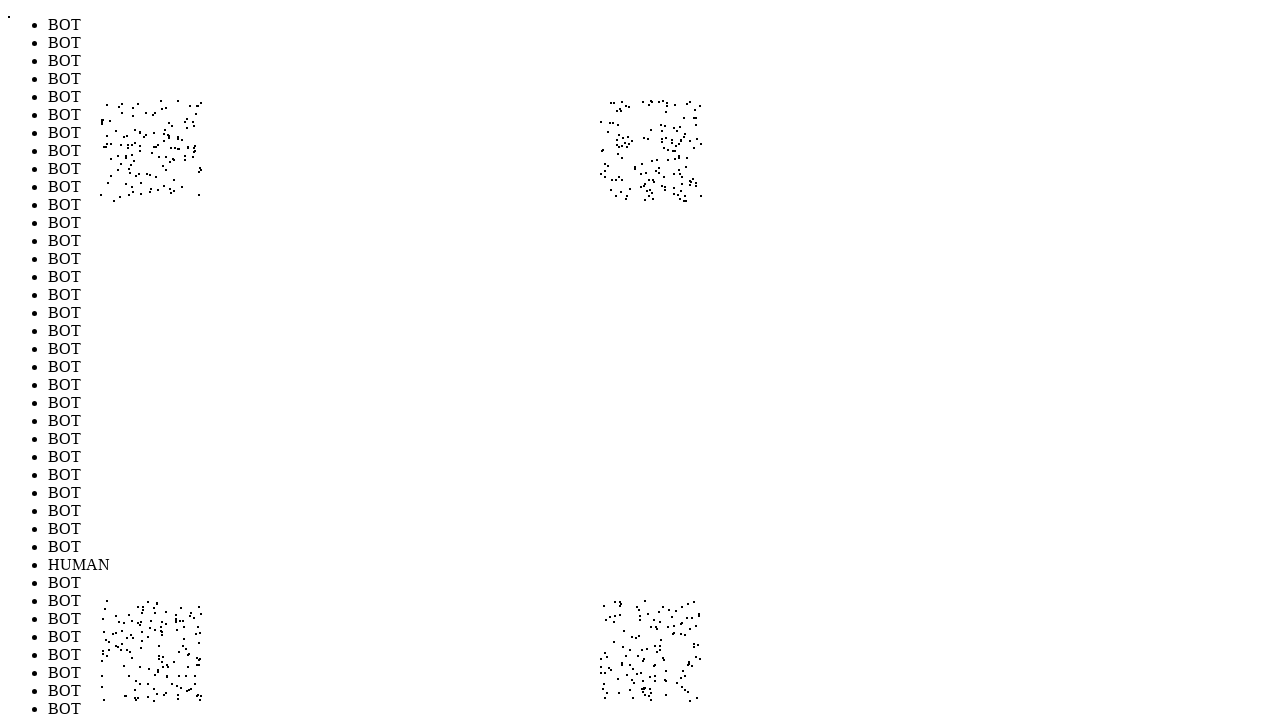

Performed random mouse movement to position (167, 124) to simulate human-like cursor behavior (iteration 534/1000) at (167, 124)
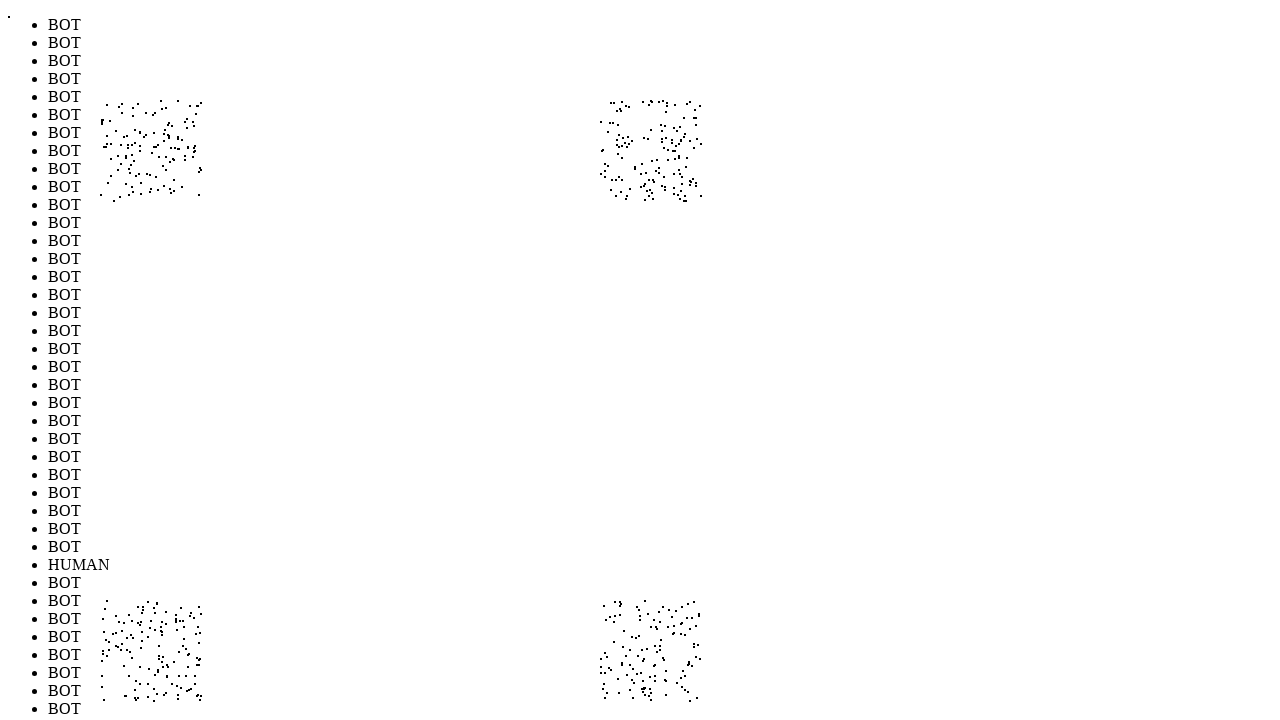

Performed random mouse movement to position (681, 684) to simulate human-like cursor behavior (iteration 535/1000) at (681, 684)
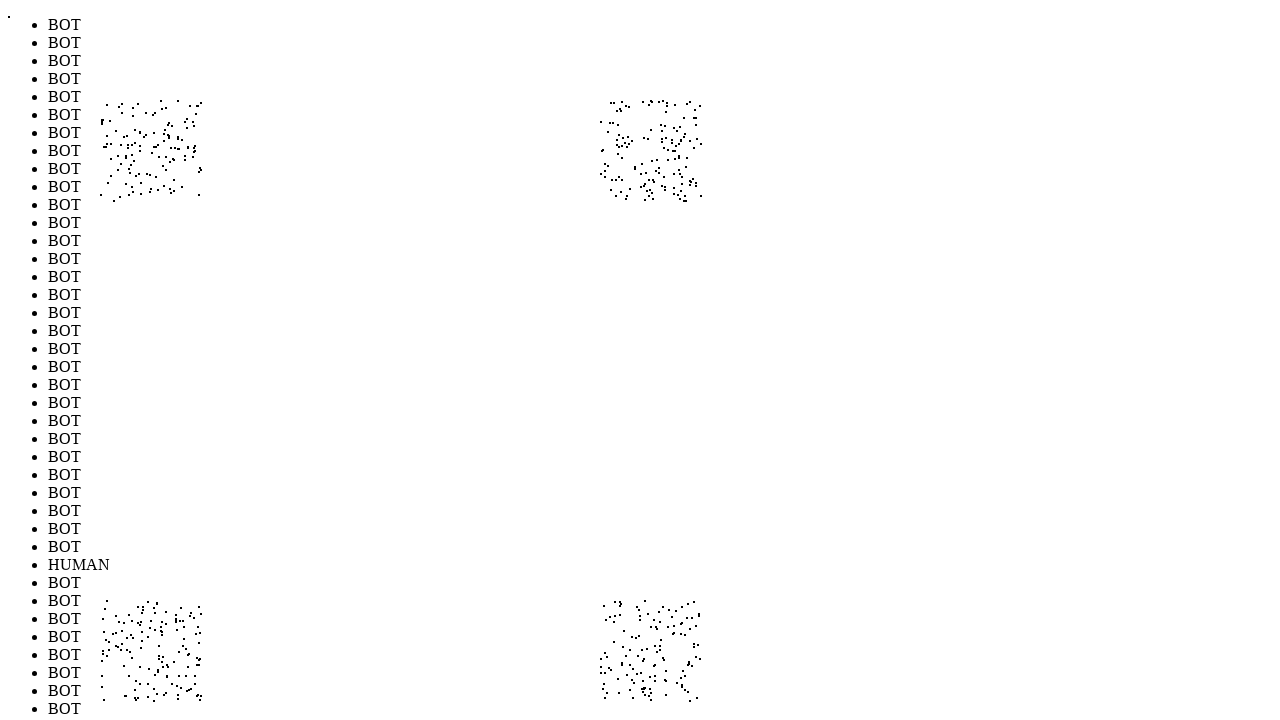

Performed random mouse movement to position (615, 639) to simulate human-like cursor behavior (iteration 536/1000) at (615, 639)
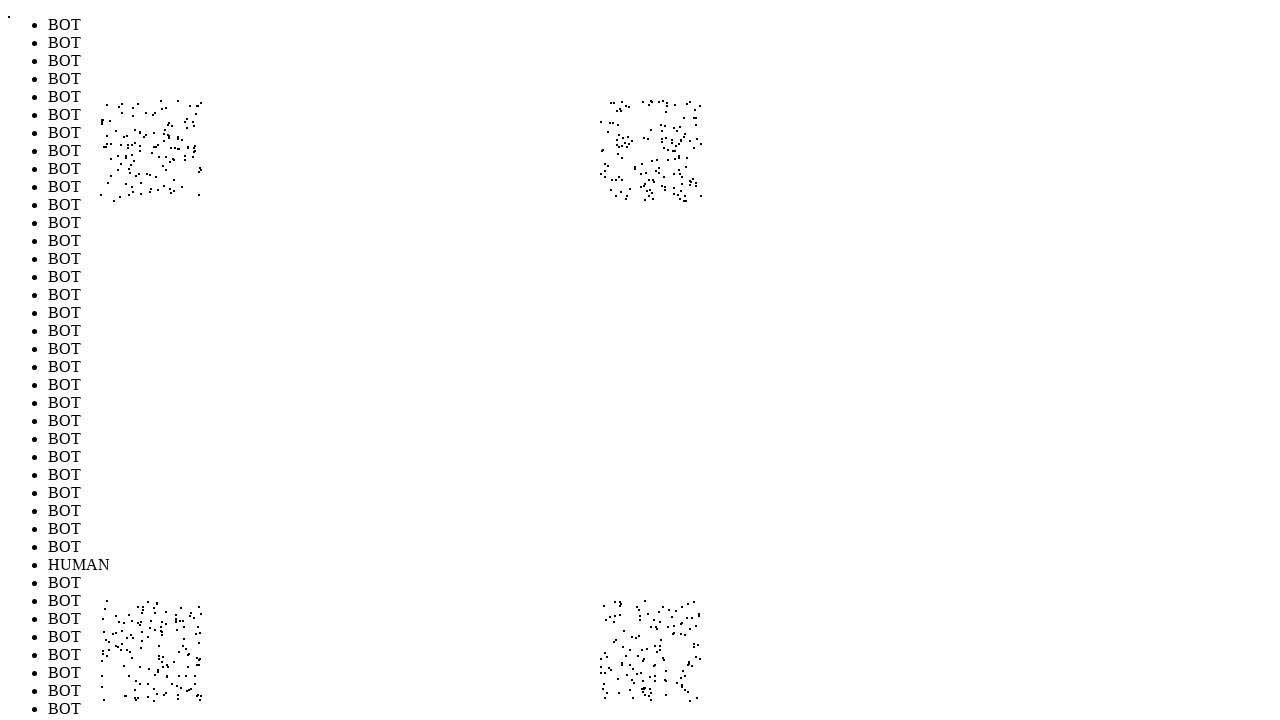

Performed random mouse movement to position (603, 152) to simulate human-like cursor behavior (iteration 537/1000) at (603, 152)
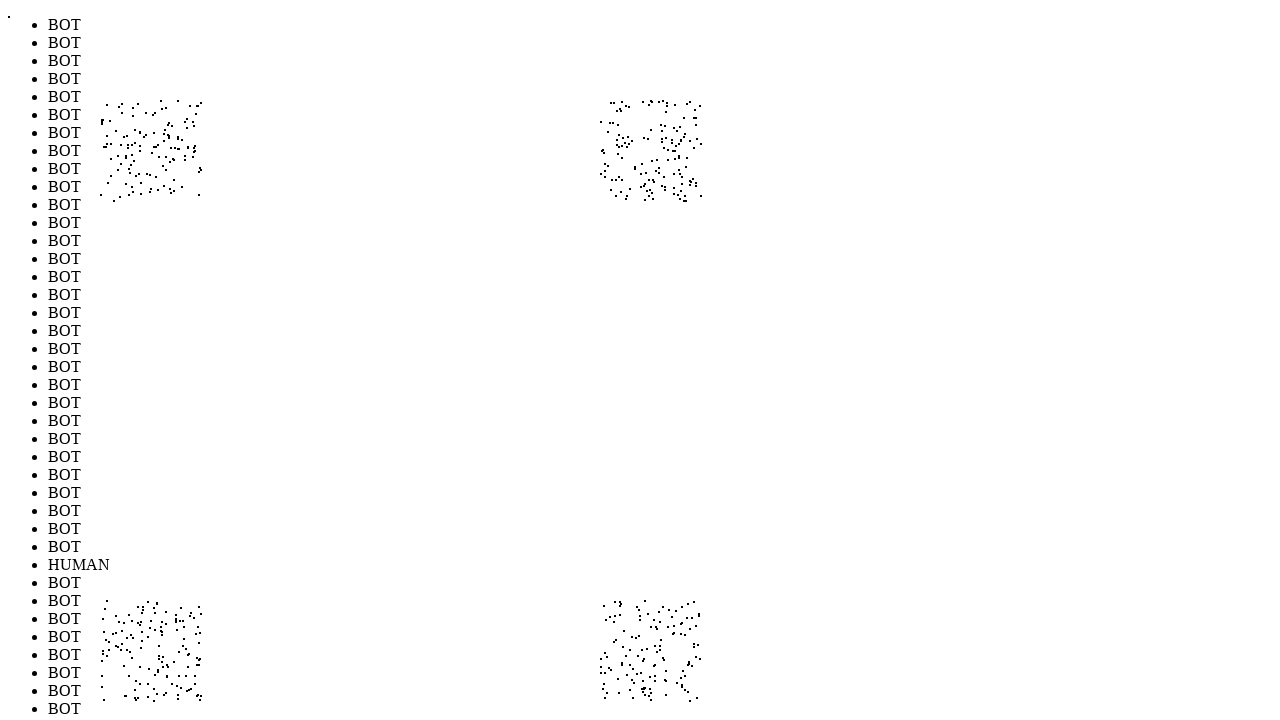

Performed random mouse movement to position (200, 665) to simulate human-like cursor behavior (iteration 538/1000) at (200, 665)
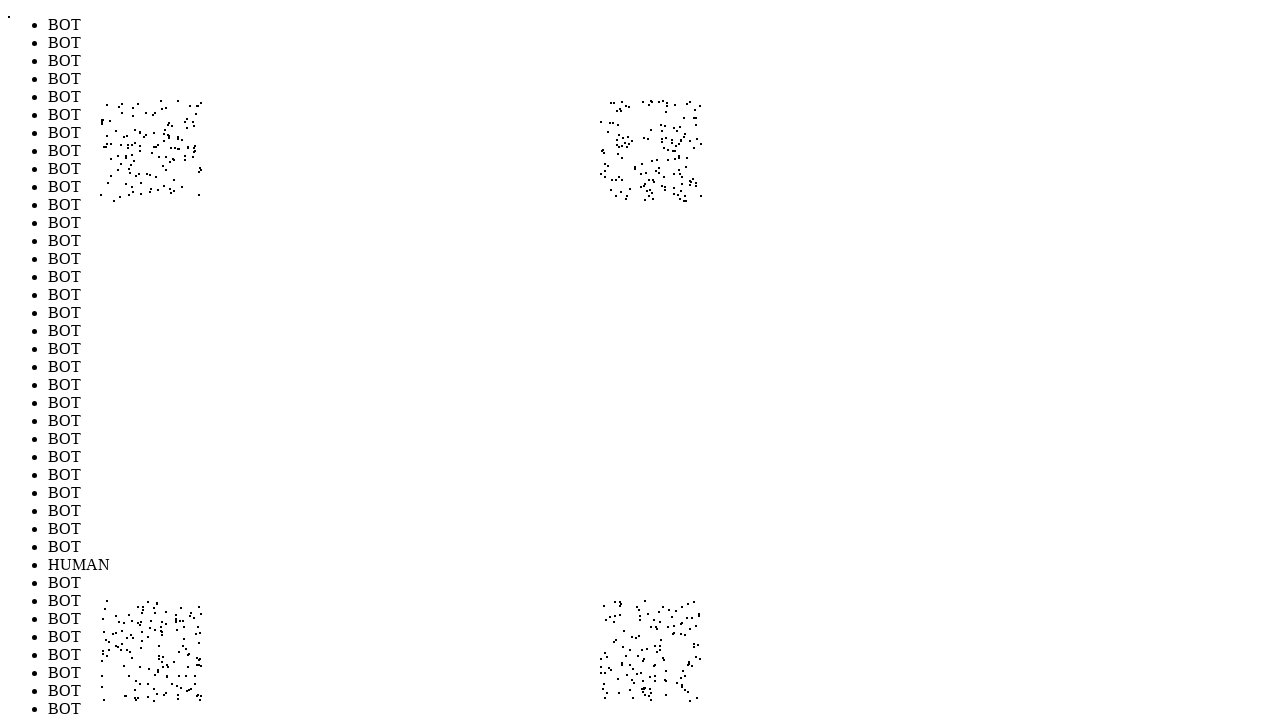

Performed random mouse movement to position (128, 184) to simulate human-like cursor behavior (iteration 539/1000) at (128, 184)
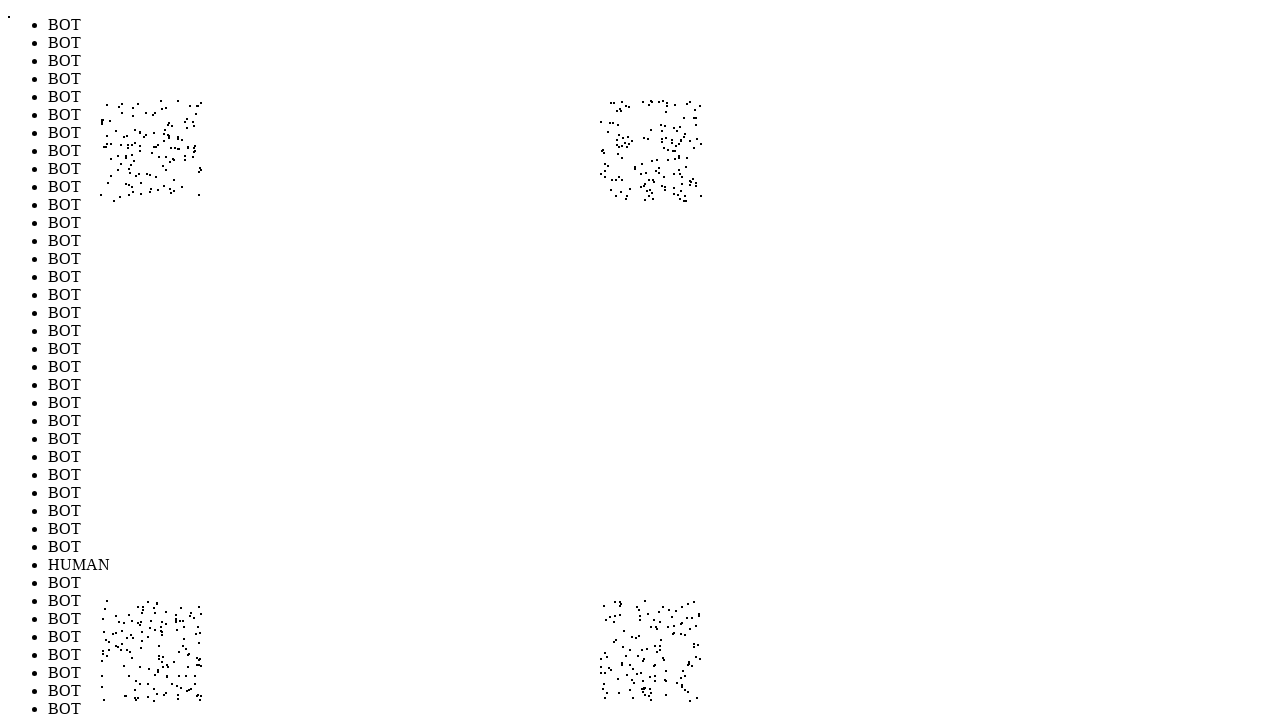

Performed random mouse movement to position (169, 129) to simulate human-like cursor behavior (iteration 540/1000) at (169, 129)
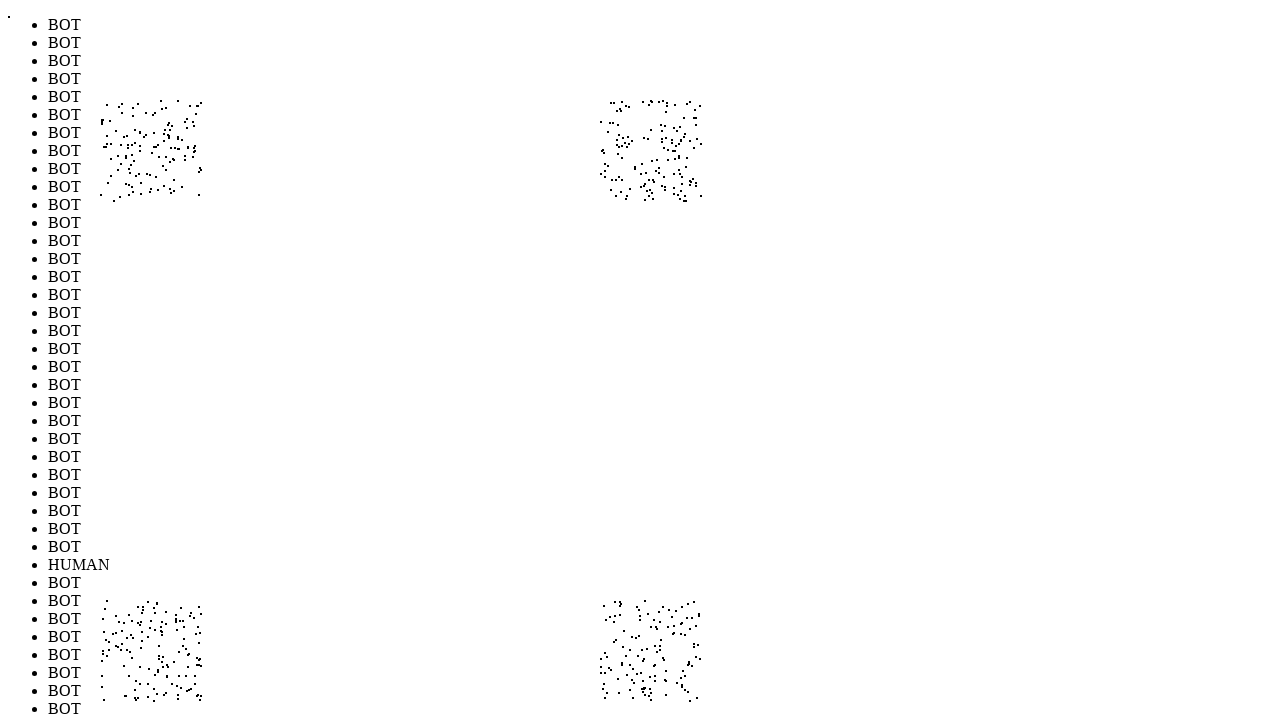

Performed random mouse movement to position (176, 100) to simulate human-like cursor behavior (iteration 541/1000) at (176, 100)
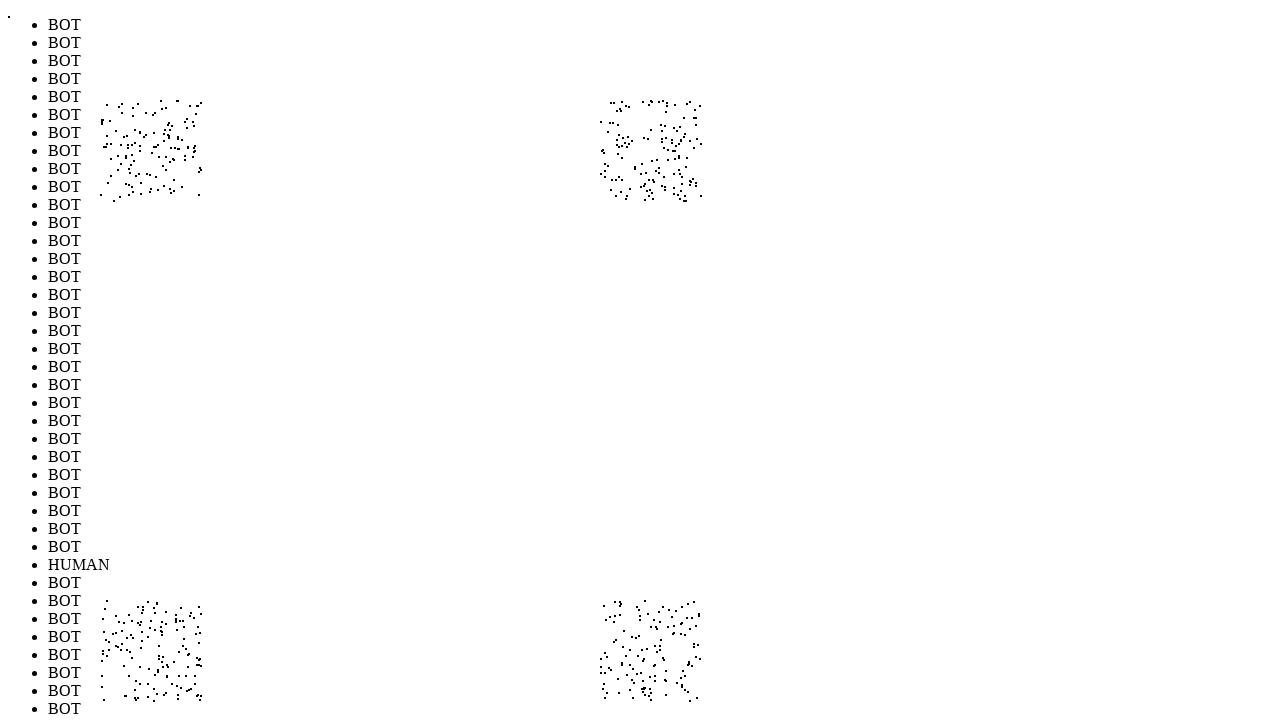

Performed random mouse movement to position (127, 103) to simulate human-like cursor behavior (iteration 542/1000) at (127, 103)
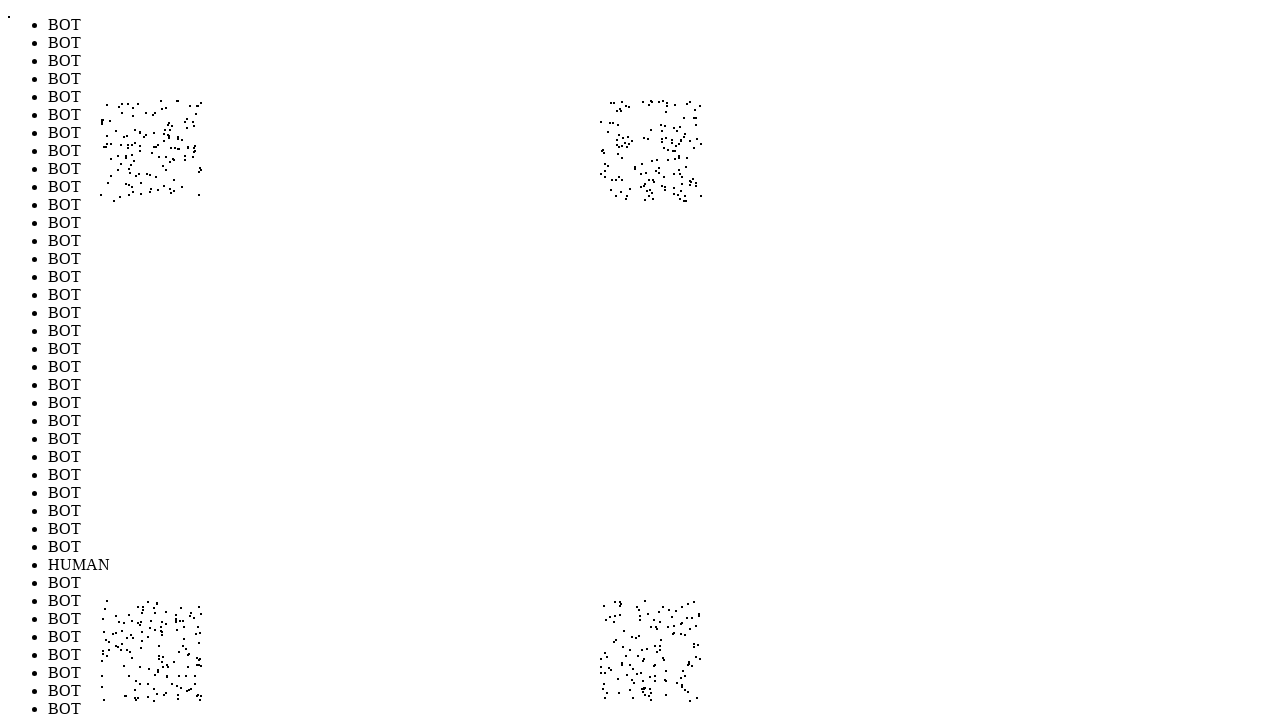

Performed random mouse movement to position (119, 629) to simulate human-like cursor behavior (iteration 543/1000) at (119, 629)
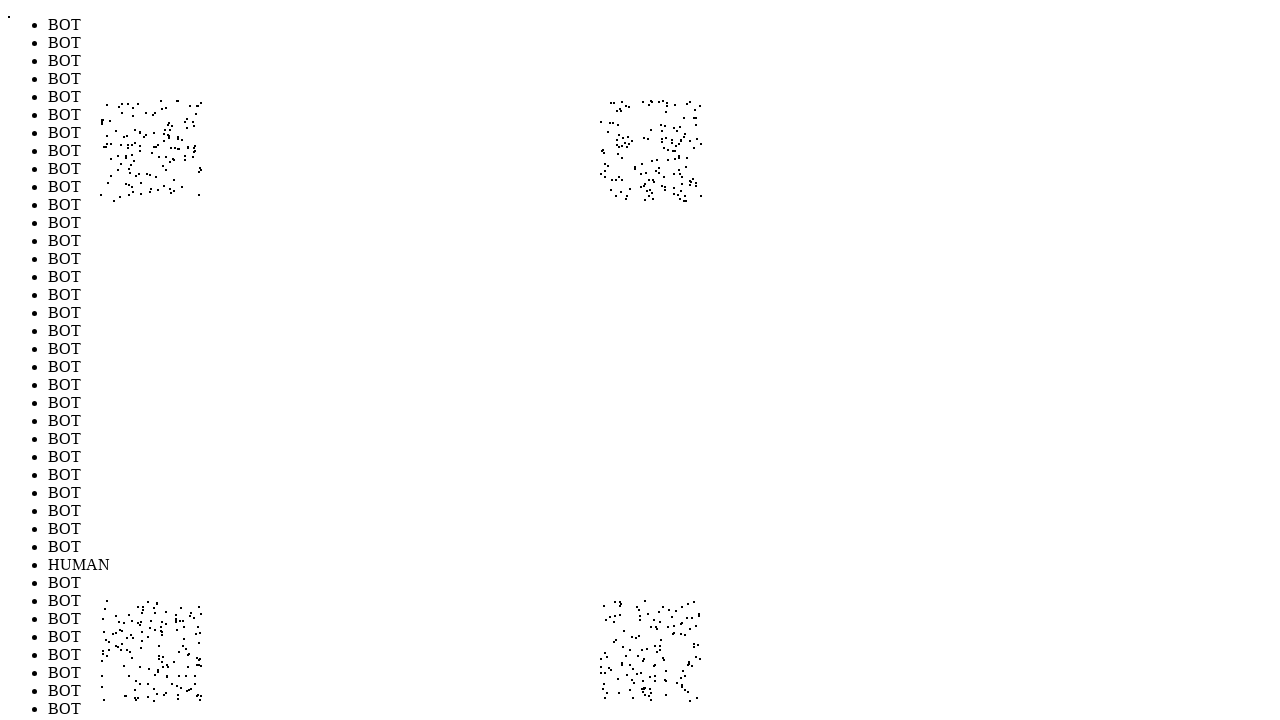

Performed random mouse movement to position (171, 112) to simulate human-like cursor behavior (iteration 544/1000) at (171, 112)
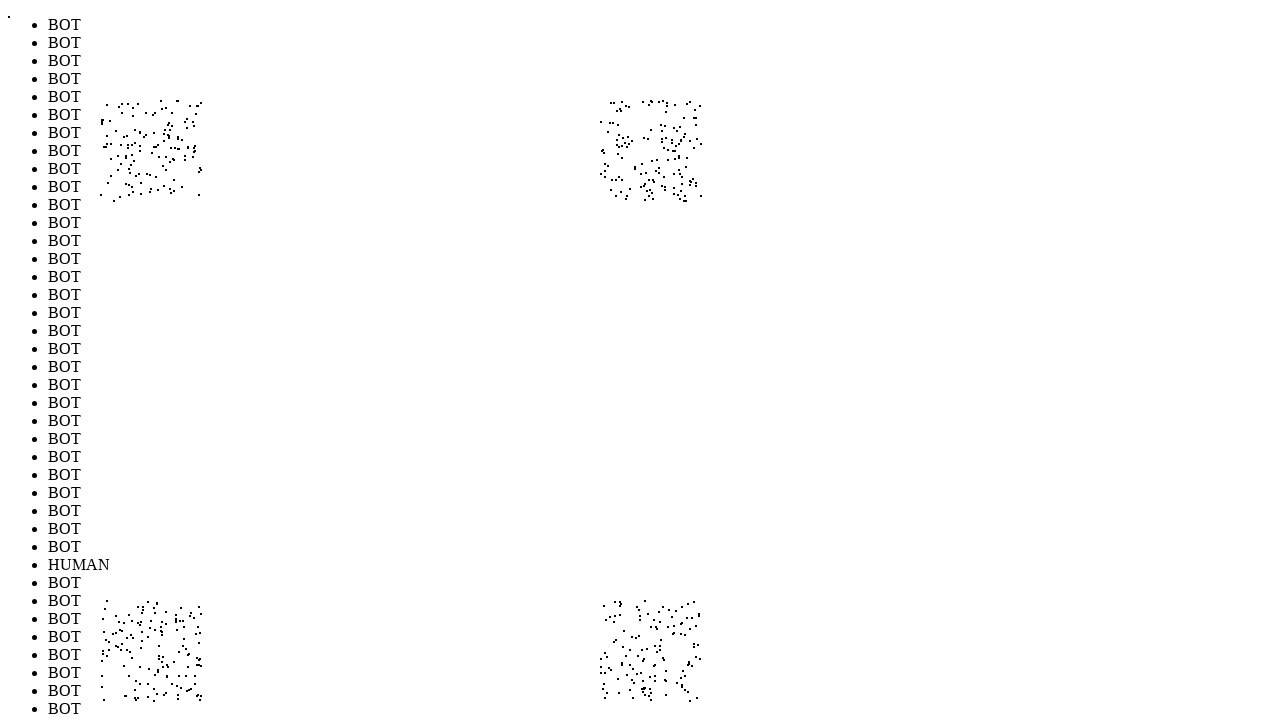

Performed random mouse movement to position (606, 675) to simulate human-like cursor behavior (iteration 545/1000) at (606, 675)
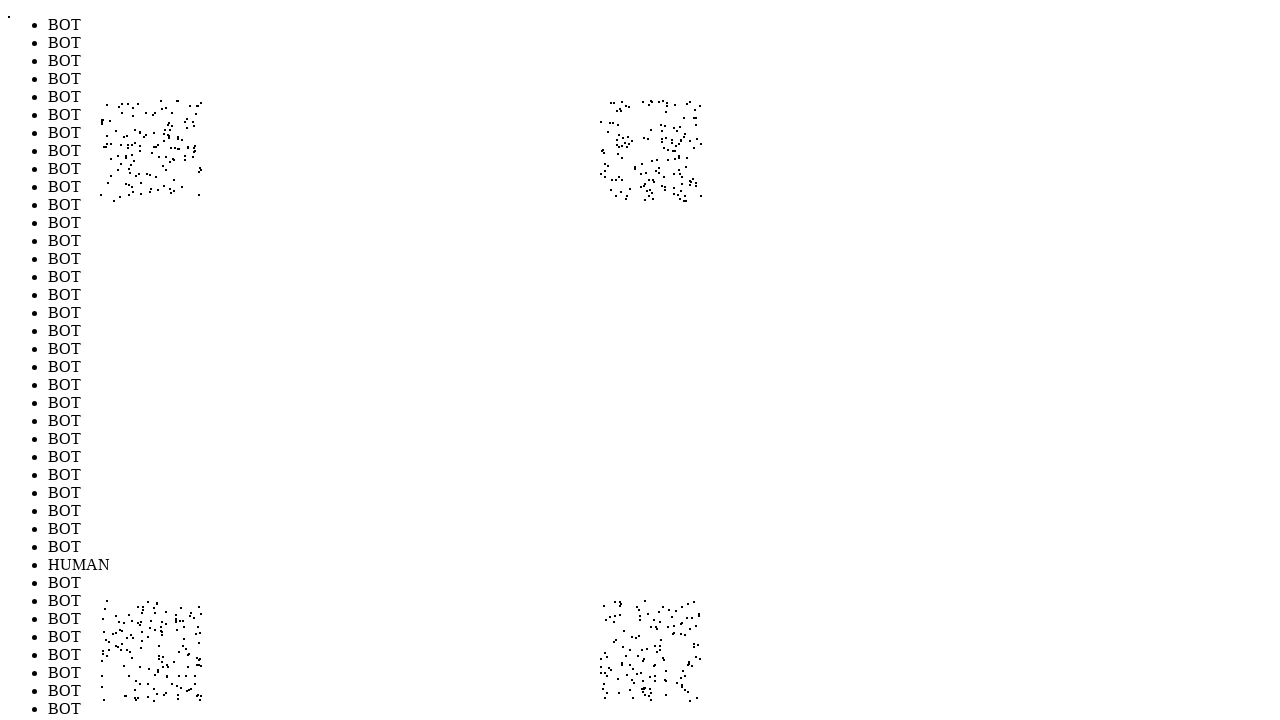

Performed random mouse movement to position (178, 156) to simulate human-like cursor behavior (iteration 546/1000) at (178, 156)
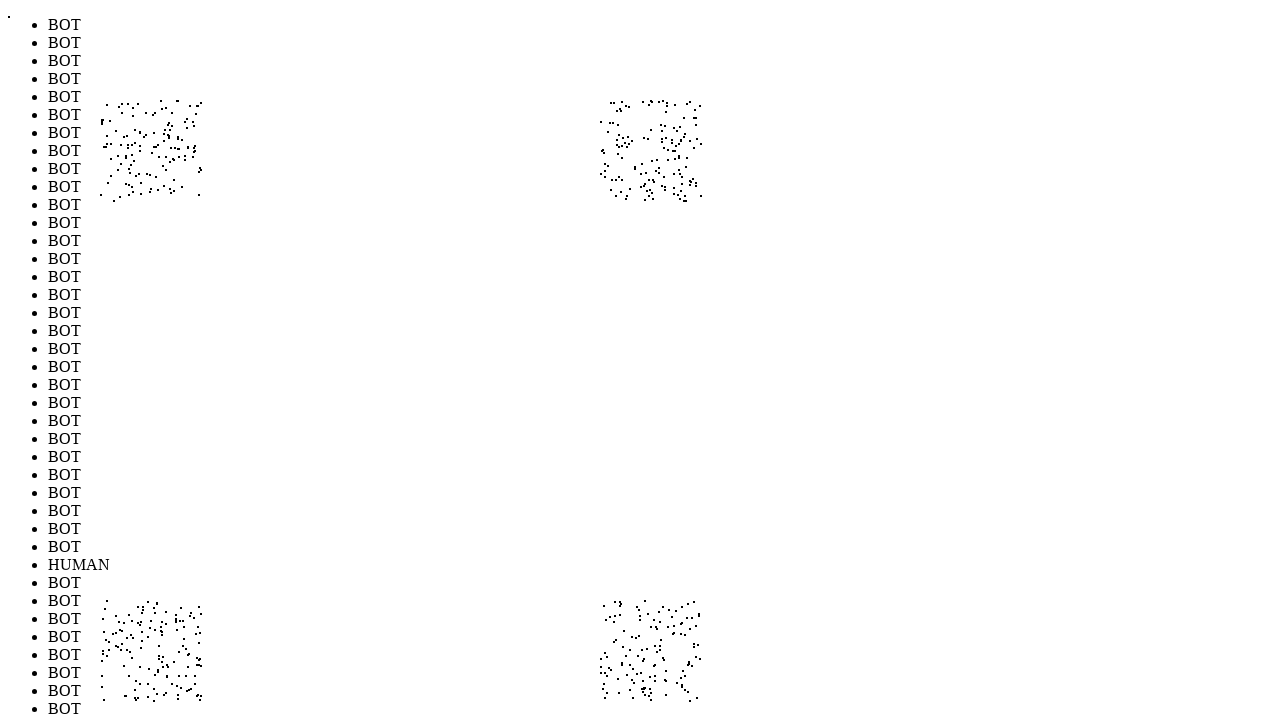

Performed random mouse movement to position (134, 602) to simulate human-like cursor behavior (iteration 547/1000) at (134, 602)
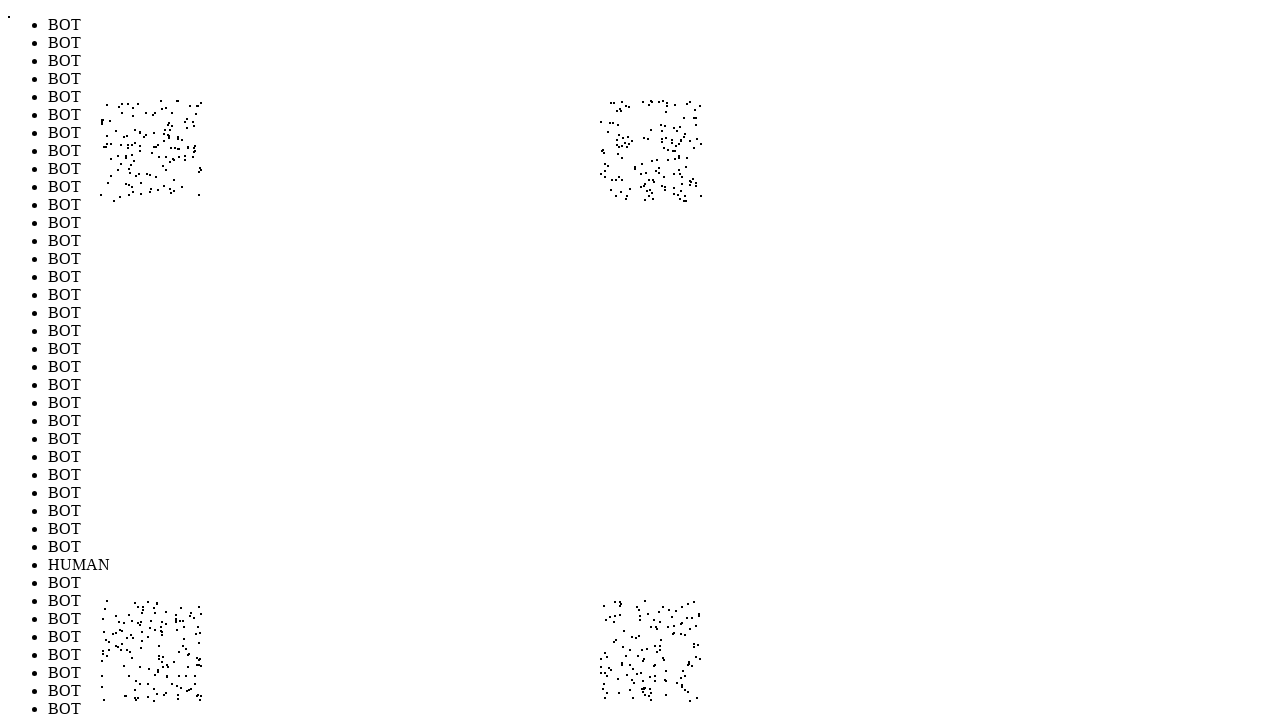

Performed random mouse movement to position (159, 604) to simulate human-like cursor behavior (iteration 548/1000) at (159, 604)
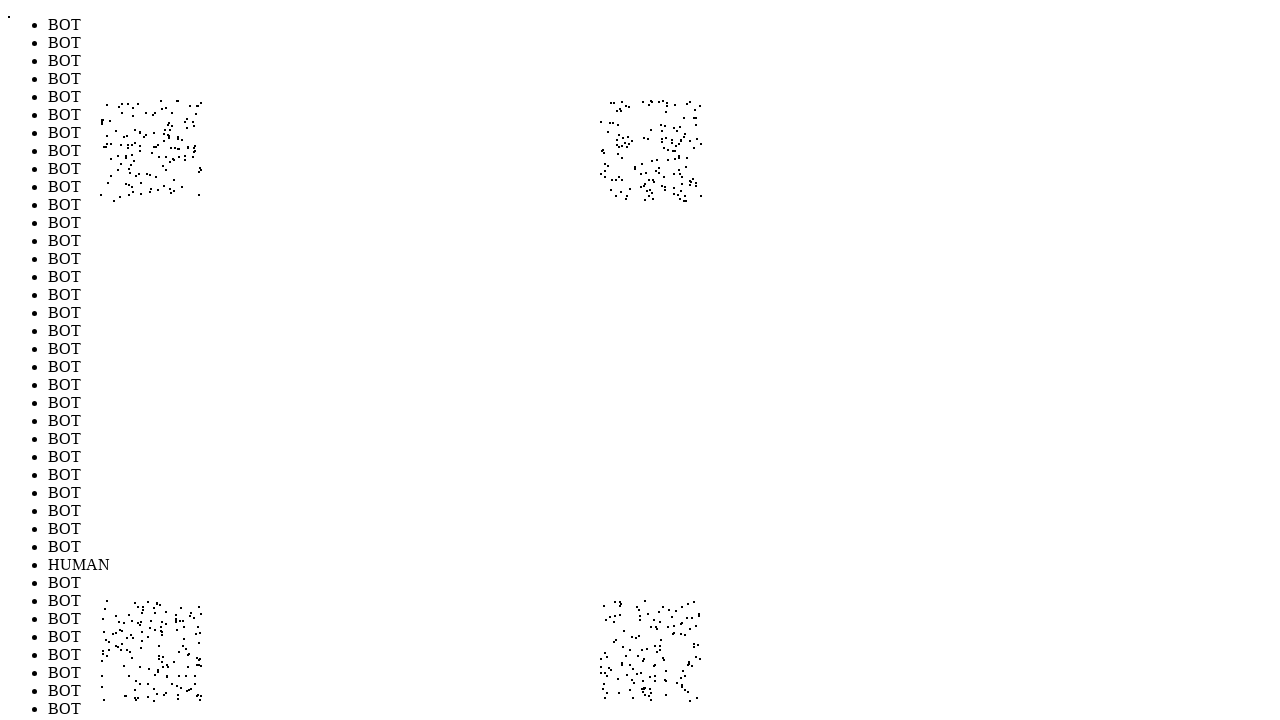

Performed random mouse movement to position (615, 139) to simulate human-like cursor behavior (iteration 549/1000) at (615, 139)
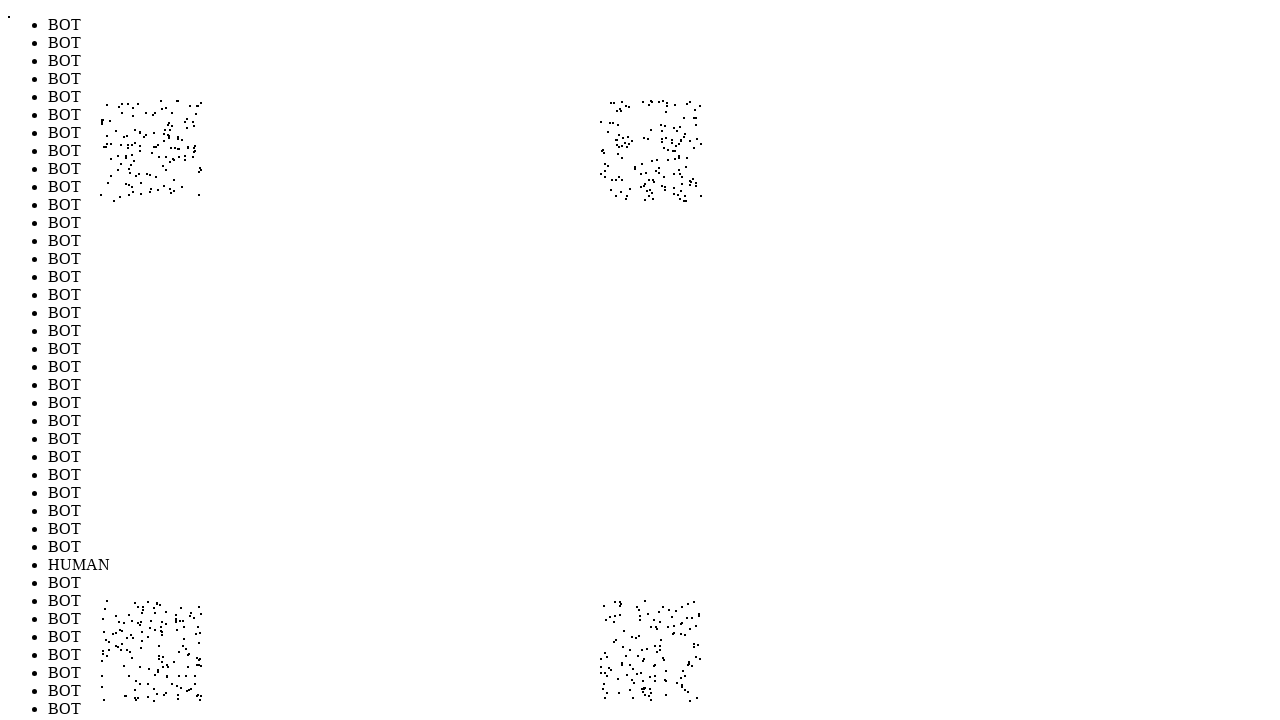

Performed random mouse movement to position (617, 622) to simulate human-like cursor behavior (iteration 550/1000) at (617, 622)
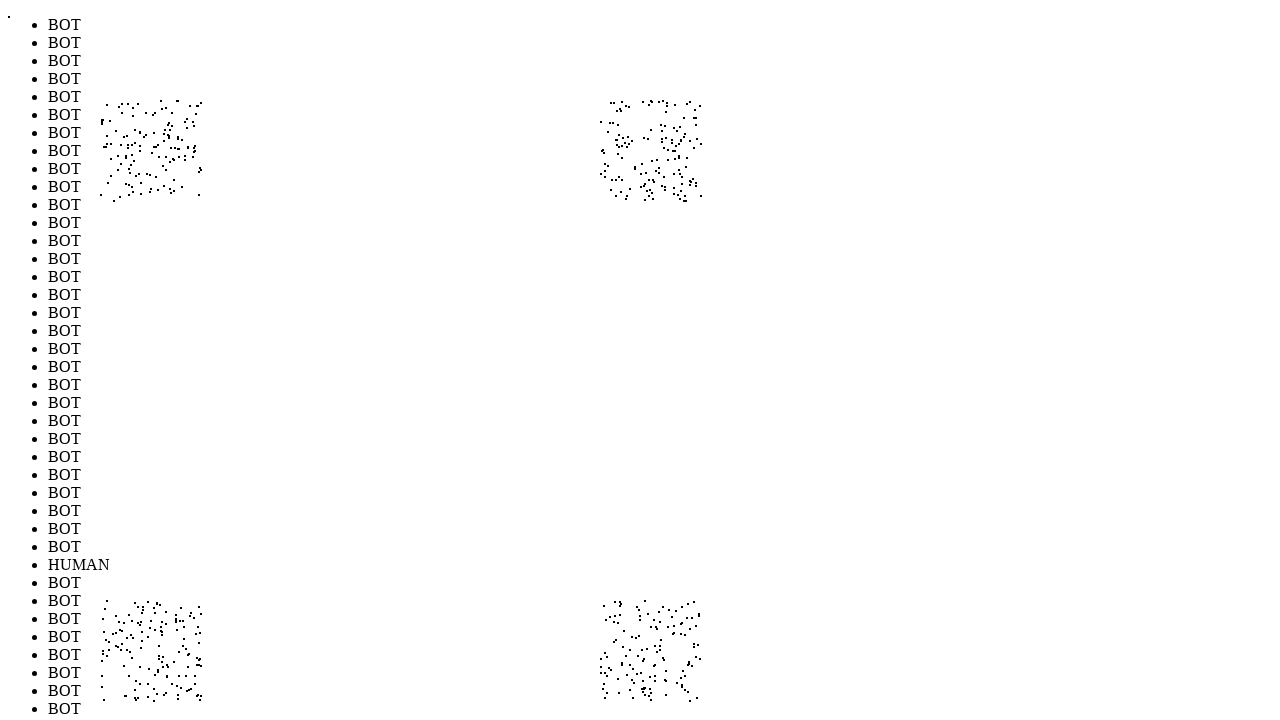

Performed random mouse movement to position (600, 117) to simulate human-like cursor behavior (iteration 551/1000) at (600, 117)
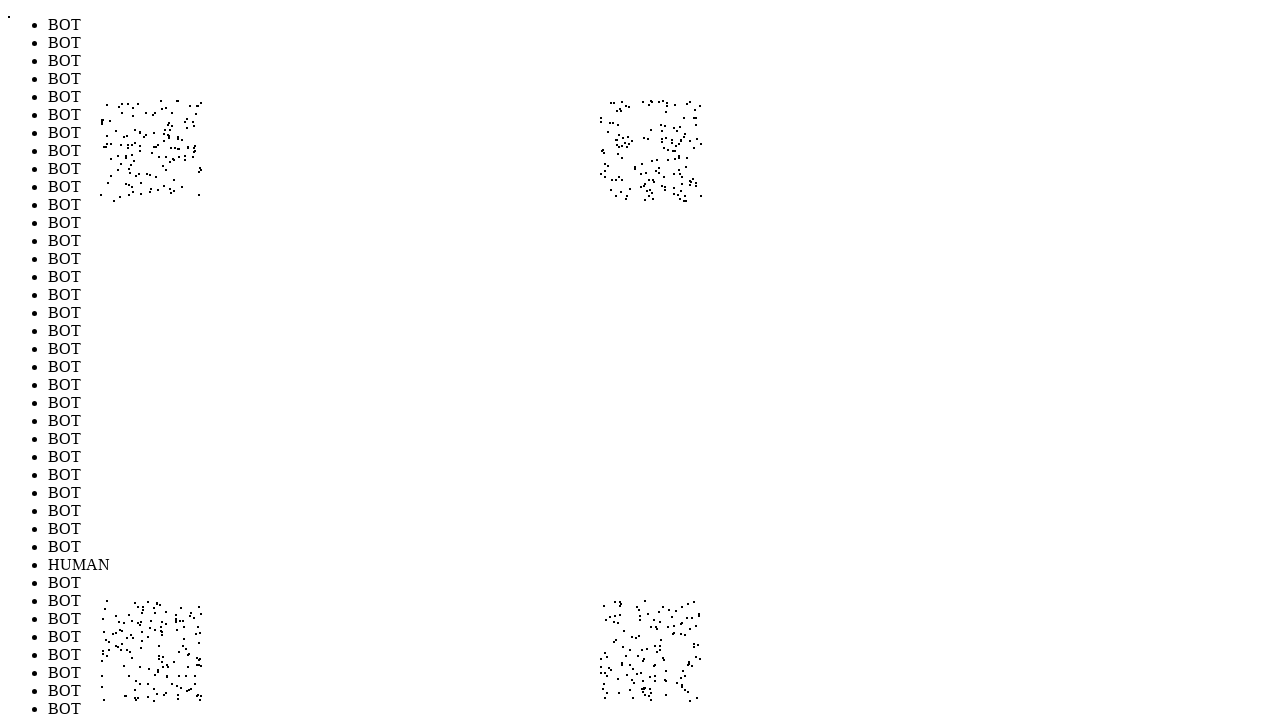

Performed random mouse movement to position (174, 620) to simulate human-like cursor behavior (iteration 552/1000) at (174, 620)
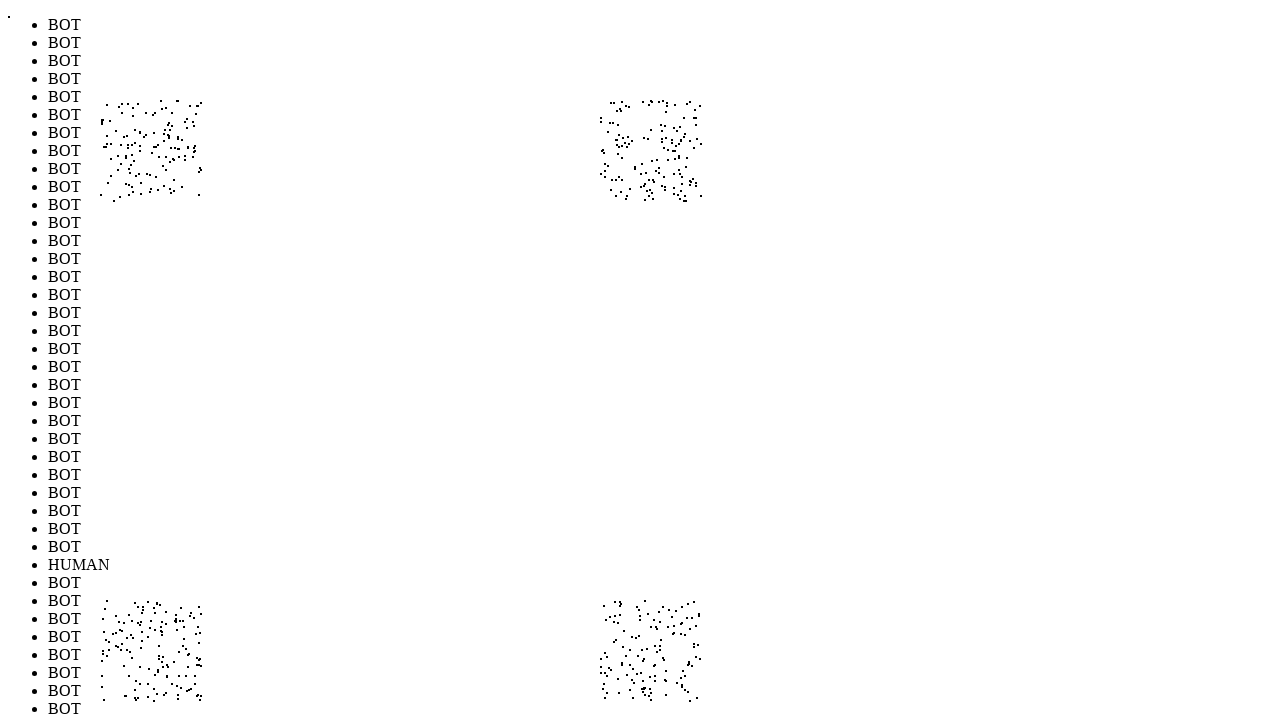

Performed random mouse movement to position (179, 197) to simulate human-like cursor behavior (iteration 553/1000) at (179, 197)
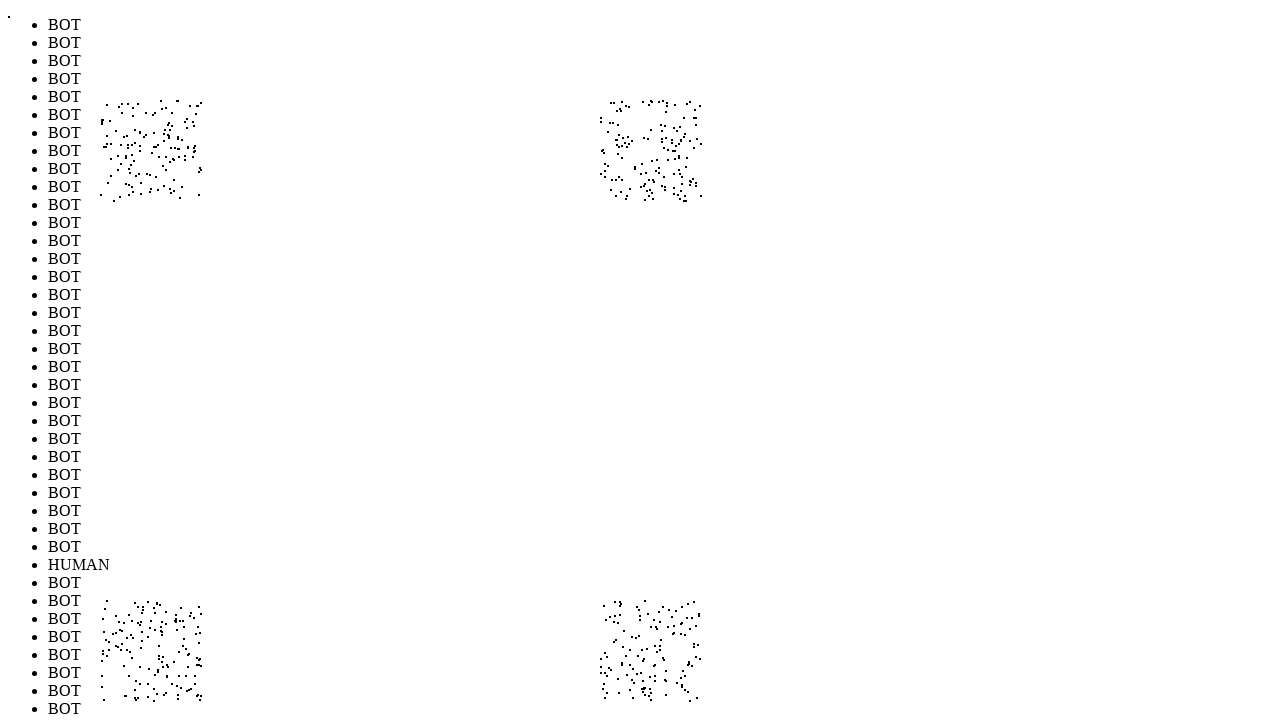

Performed random mouse movement to position (111, 631) to simulate human-like cursor behavior (iteration 554/1000) at (111, 631)
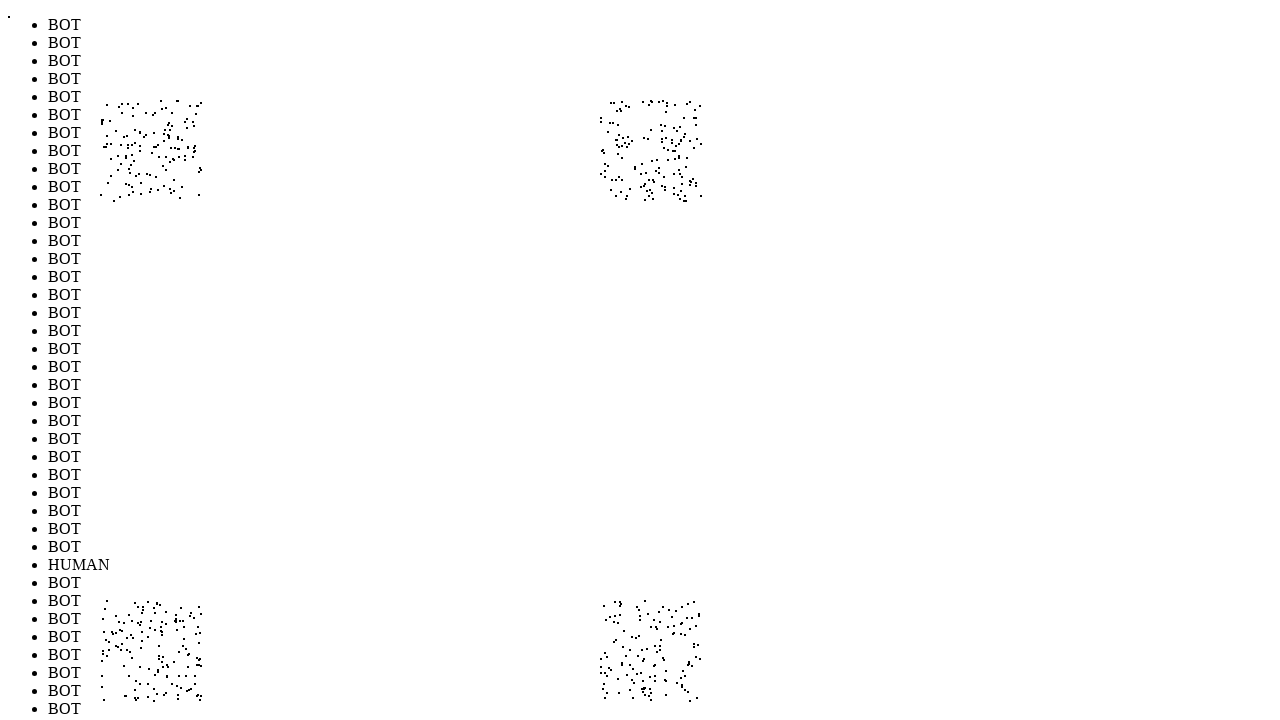

Performed random mouse movement to position (170, 651) to simulate human-like cursor behavior (iteration 555/1000) at (170, 651)
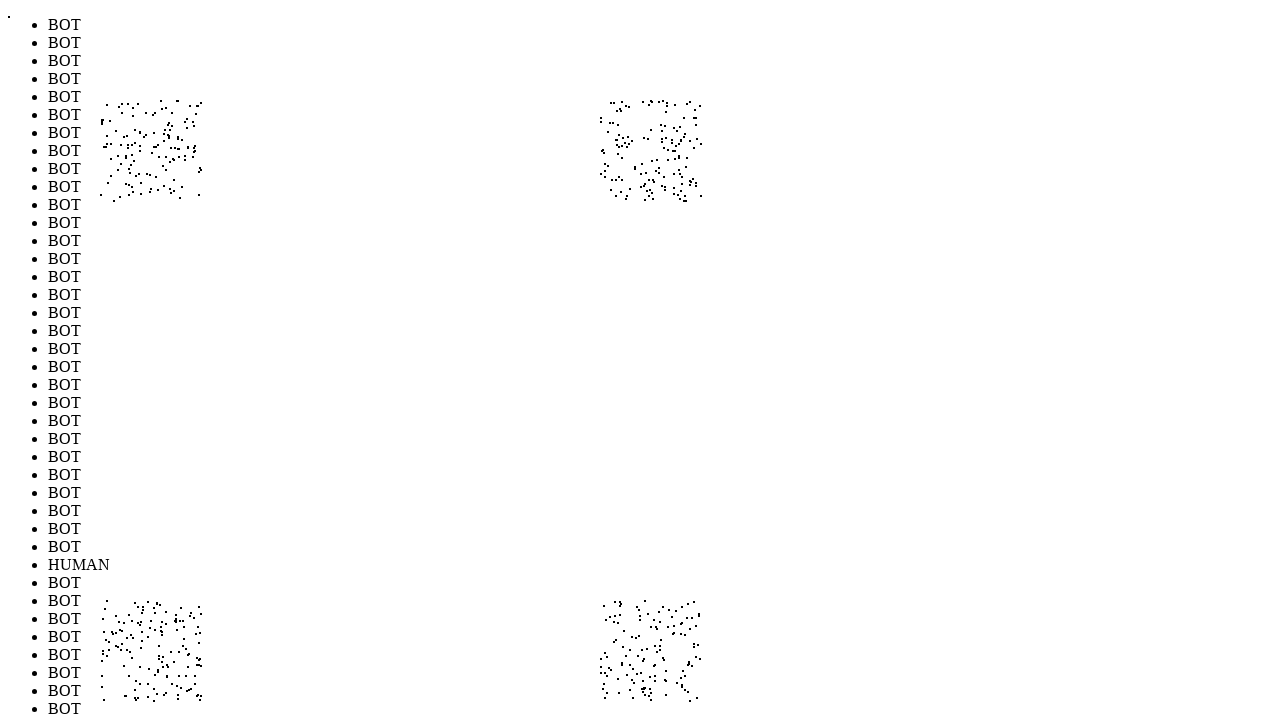

Performed random mouse movement to position (620, 682) to simulate human-like cursor behavior (iteration 556/1000) at (620, 682)
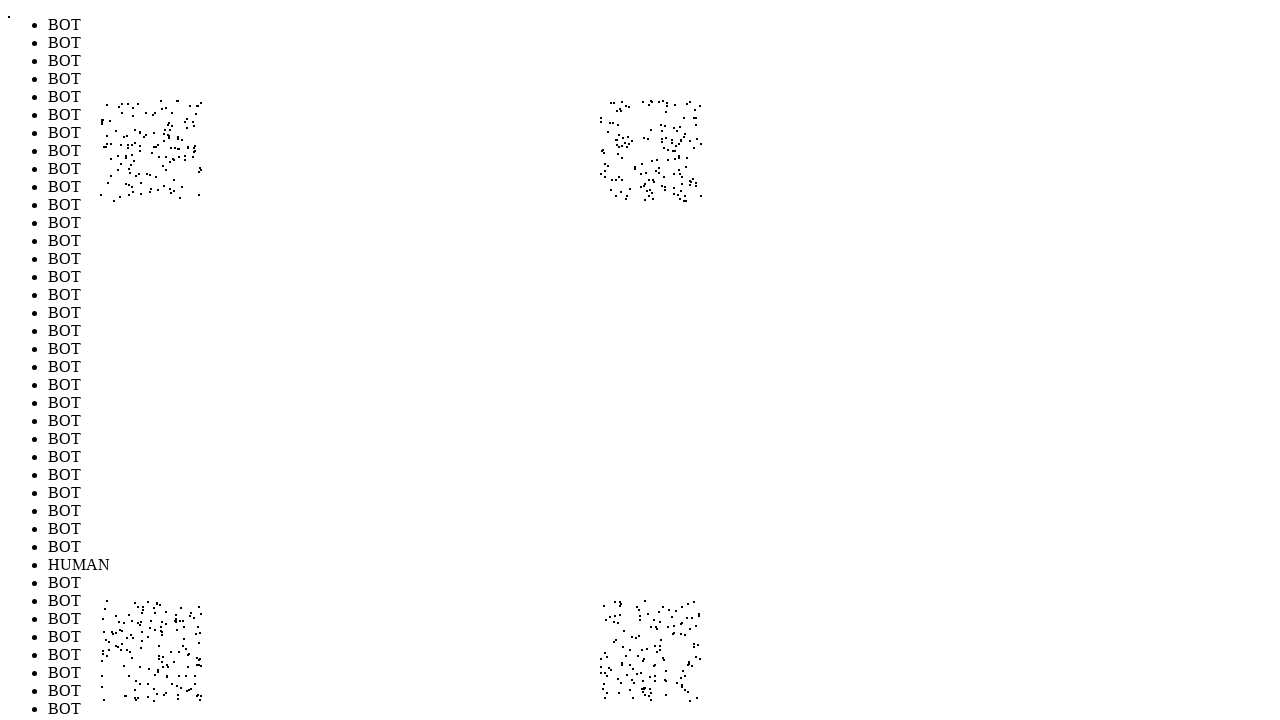

Performed random mouse movement to position (109, 690) to simulate human-like cursor behavior (iteration 557/1000) at (109, 690)
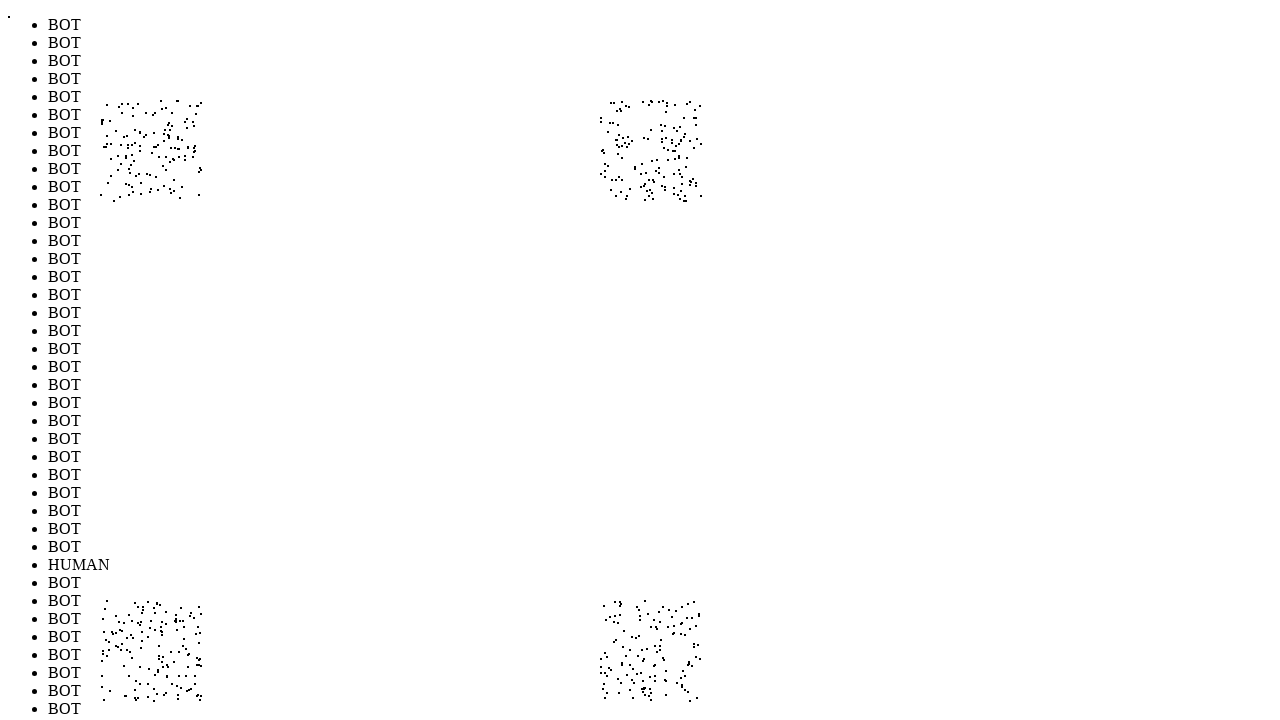

Performed random mouse movement to position (194, 684) to simulate human-like cursor behavior (iteration 558/1000) at (194, 684)
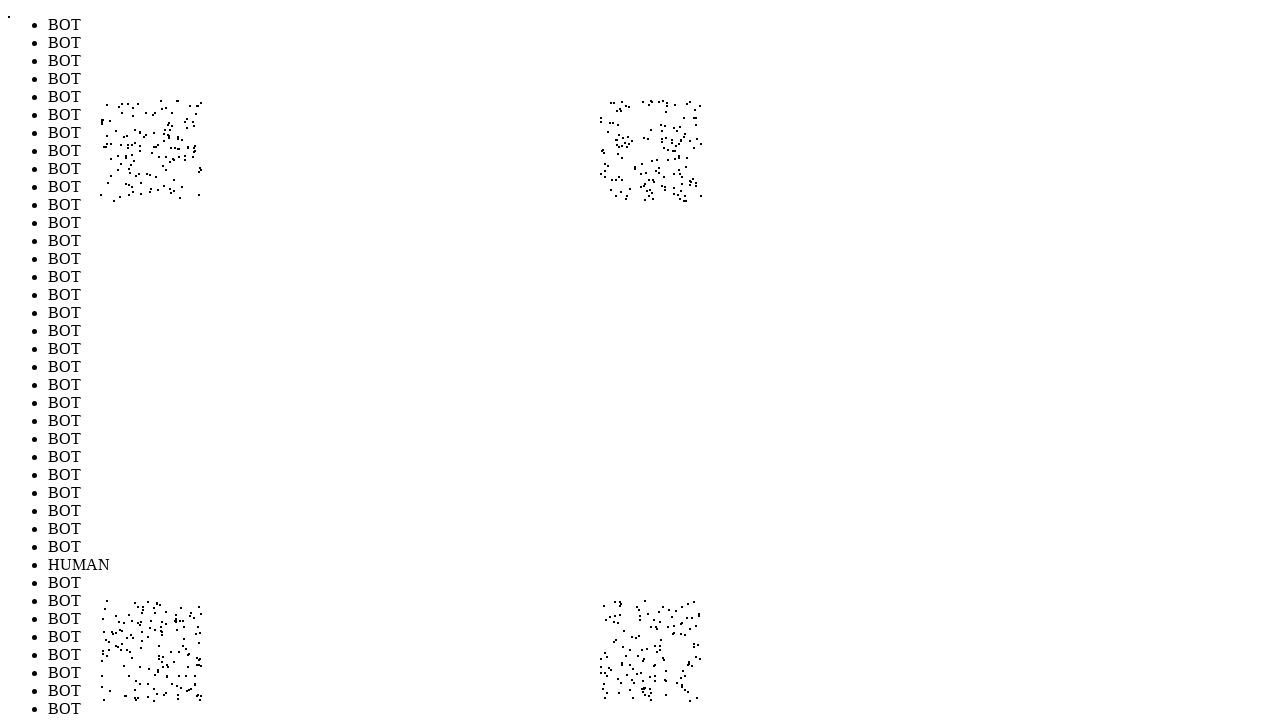

Performed random mouse movement to position (673, 153) to simulate human-like cursor behavior (iteration 559/1000) at (673, 153)
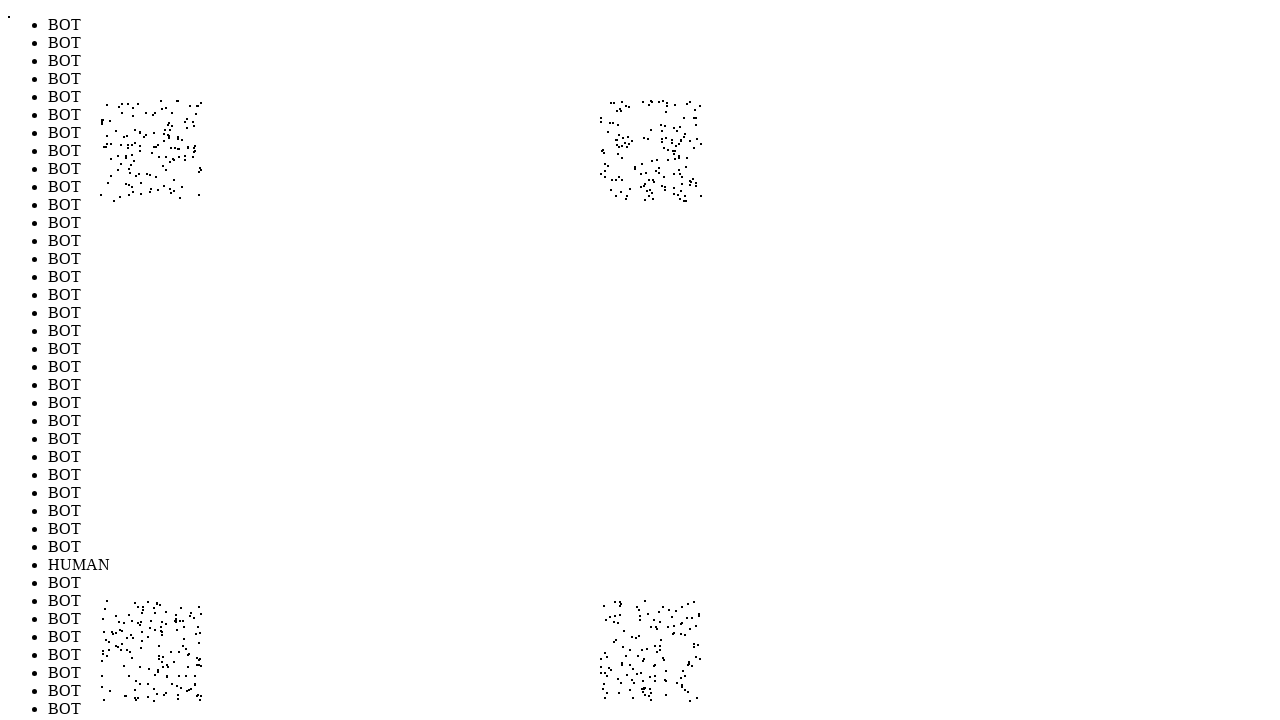

Performed random mouse movement to position (635, 619) to simulate human-like cursor behavior (iteration 560/1000) at (635, 619)
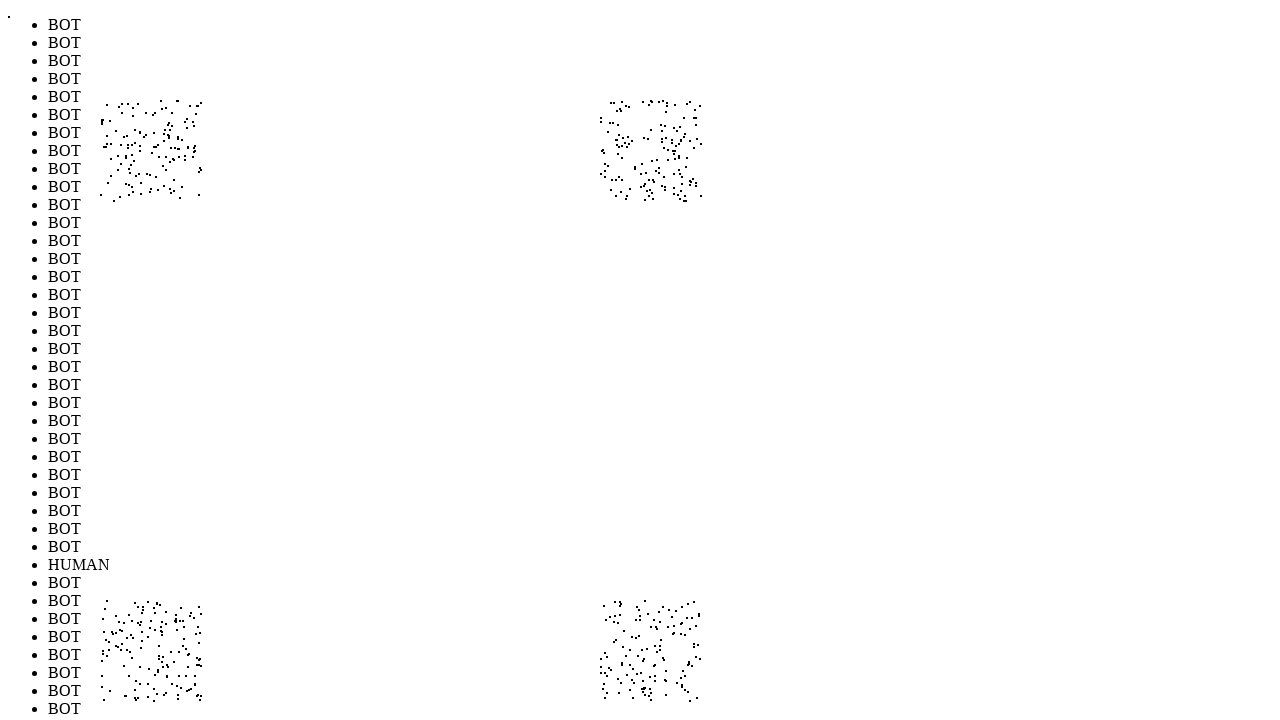

Performed random mouse movement to position (148, 165) to simulate human-like cursor behavior (iteration 561/1000) at (148, 165)
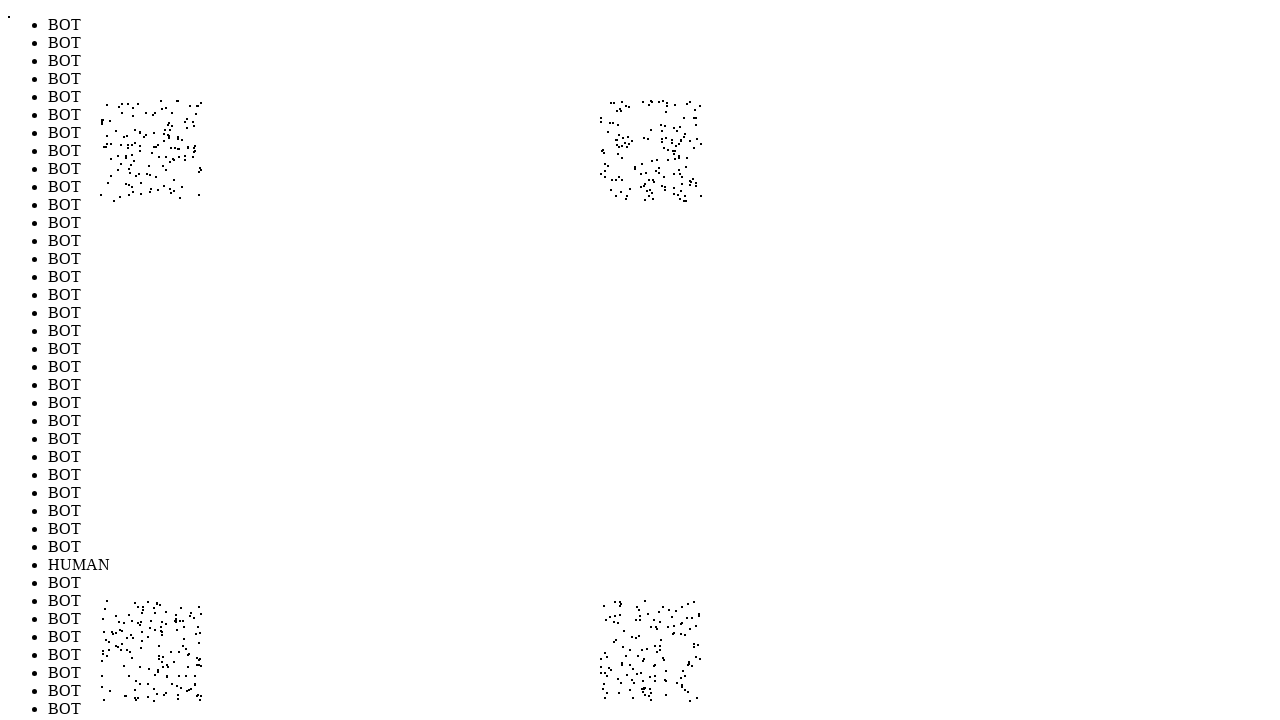

Performed random mouse movement to position (108, 189) to simulate human-like cursor behavior (iteration 562/1000) at (108, 189)
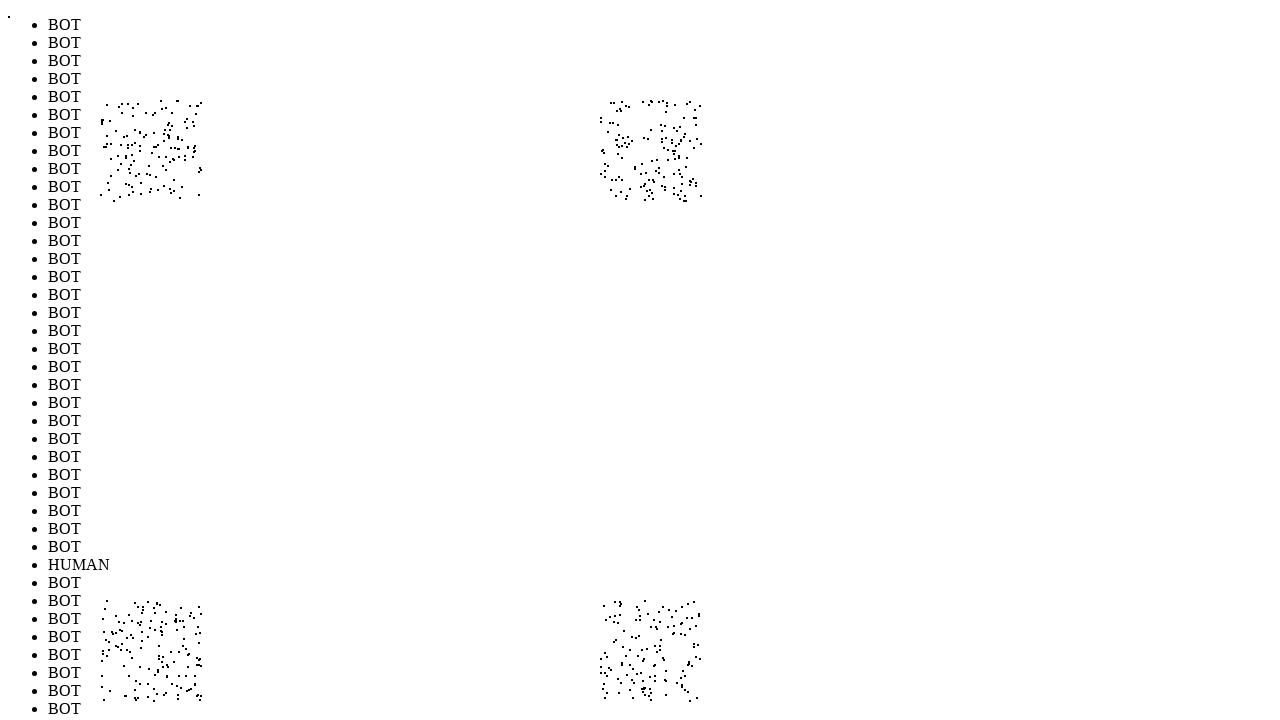

Performed random mouse movement to position (694, 632) to simulate human-like cursor behavior (iteration 563/1000) at (694, 632)
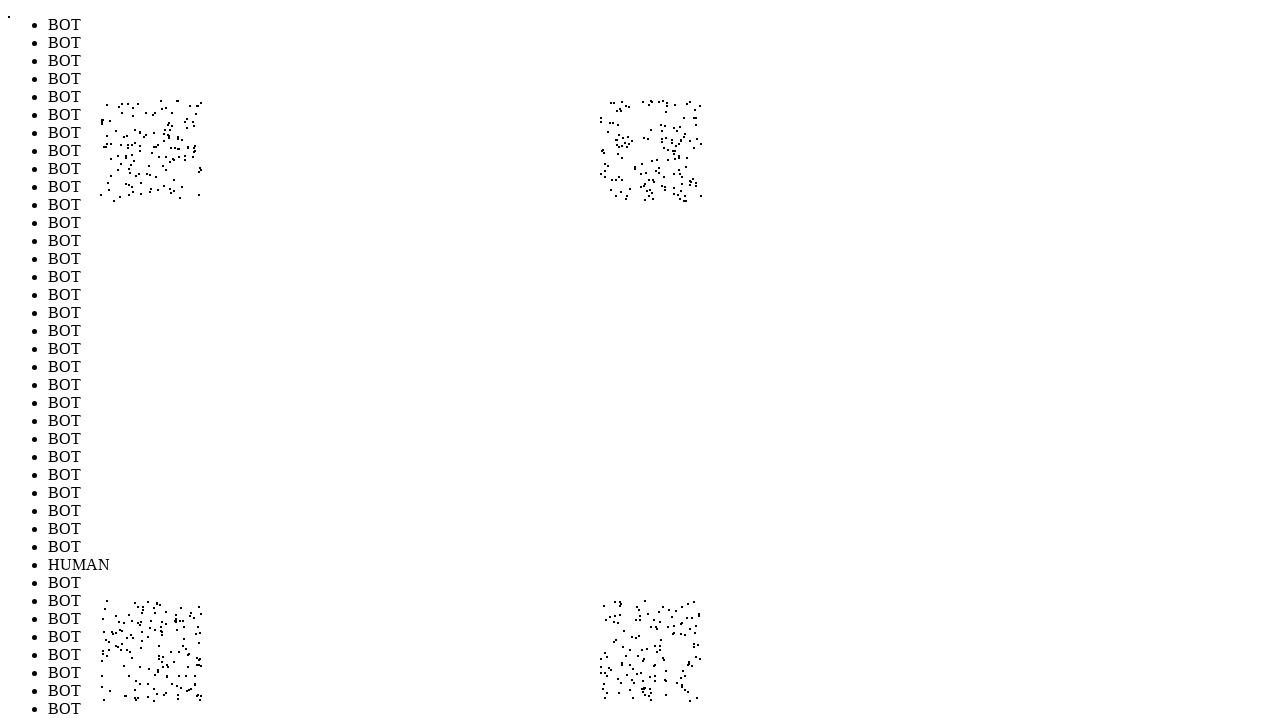

Performed random mouse movement to position (118, 135) to simulate human-like cursor behavior (iteration 564/1000) at (118, 135)
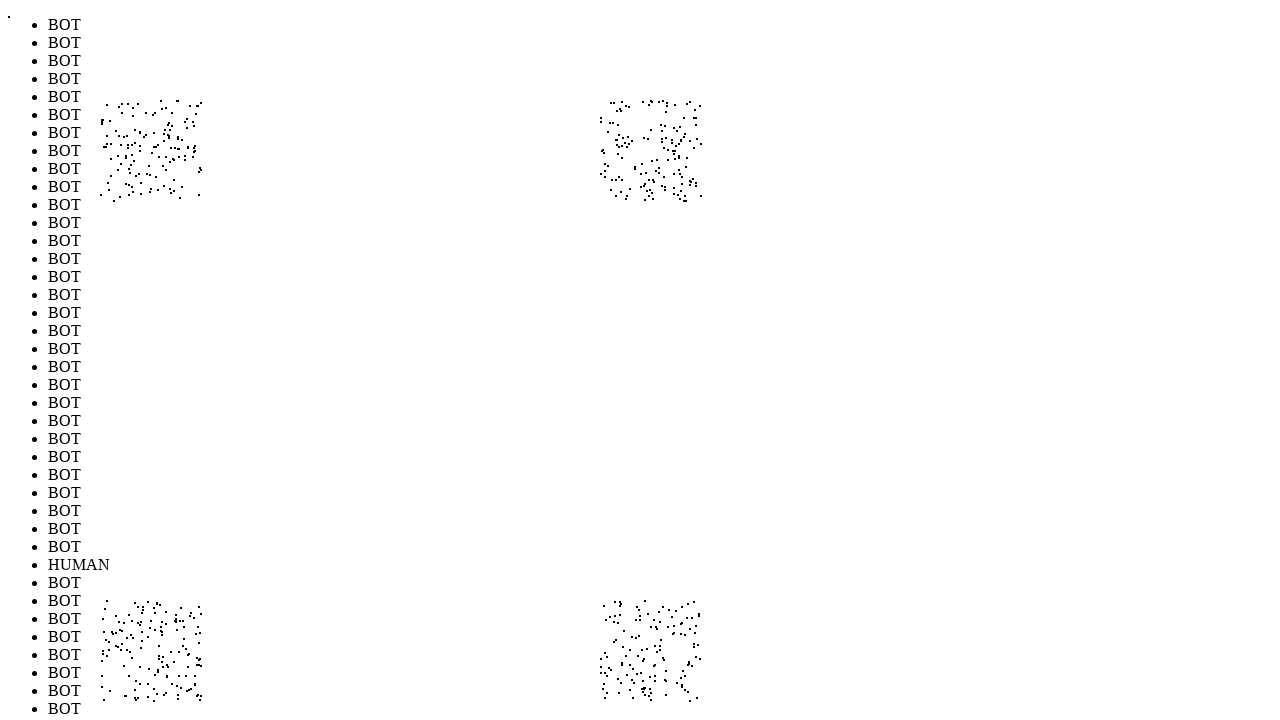

Performed random mouse movement to position (693, 121) to simulate human-like cursor behavior (iteration 565/1000) at (693, 121)
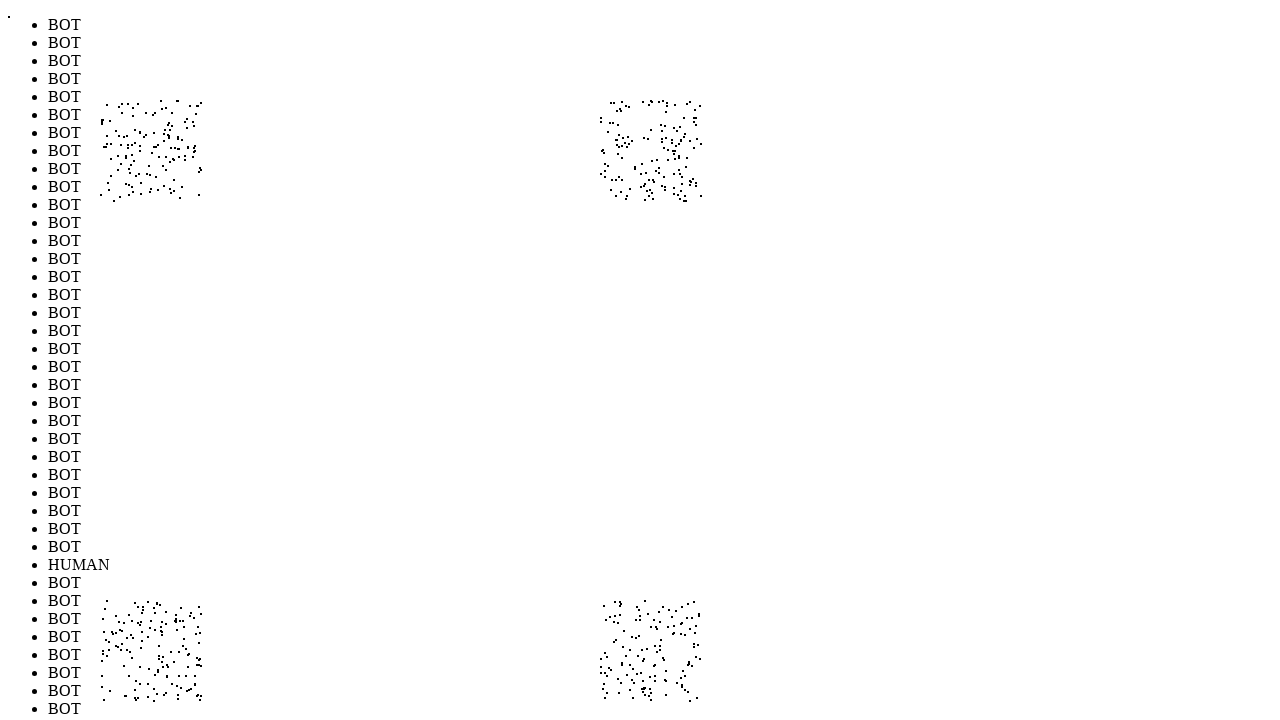

Performed random mouse movement to position (611, 176) to simulate human-like cursor behavior (iteration 566/1000) at (611, 176)
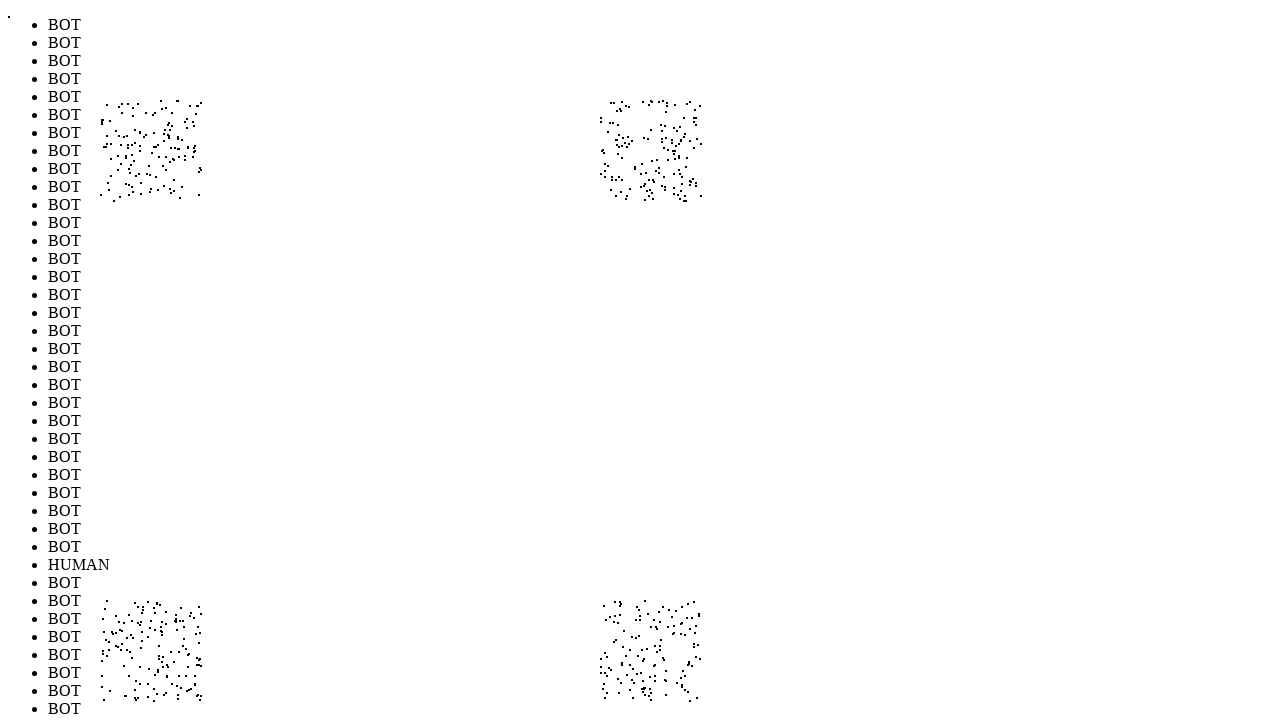

Performed random mouse movement to position (145, 126) to simulate human-like cursor behavior (iteration 567/1000) at (145, 126)
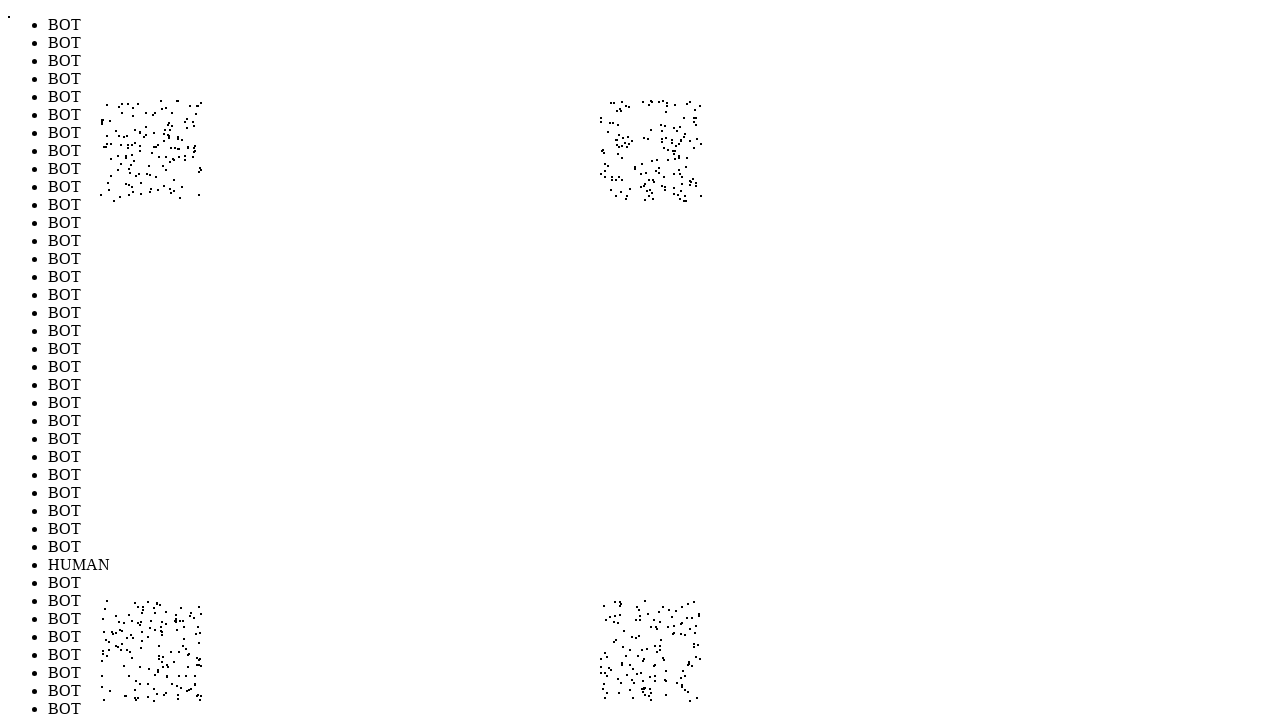

Performed random mouse movement to position (159, 159) to simulate human-like cursor behavior (iteration 568/1000) at (159, 159)
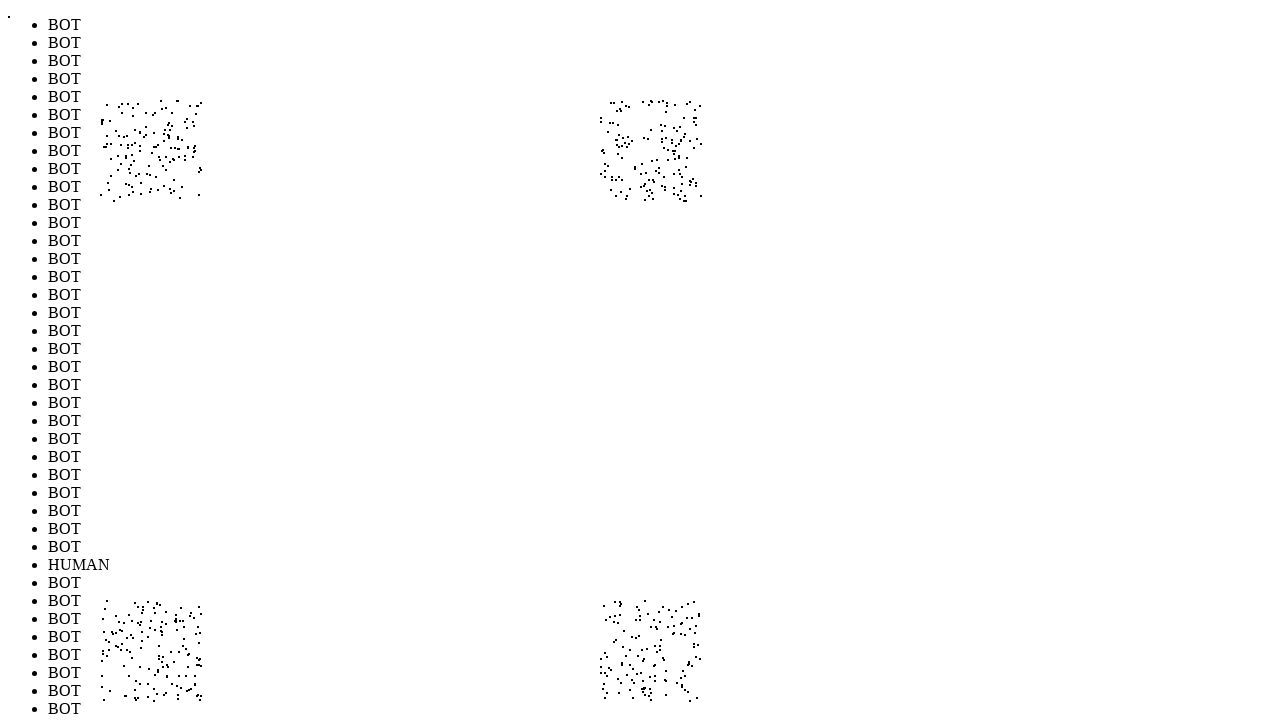

Performed random mouse movement to position (644, 198) to simulate human-like cursor behavior (iteration 569/1000) at (644, 198)
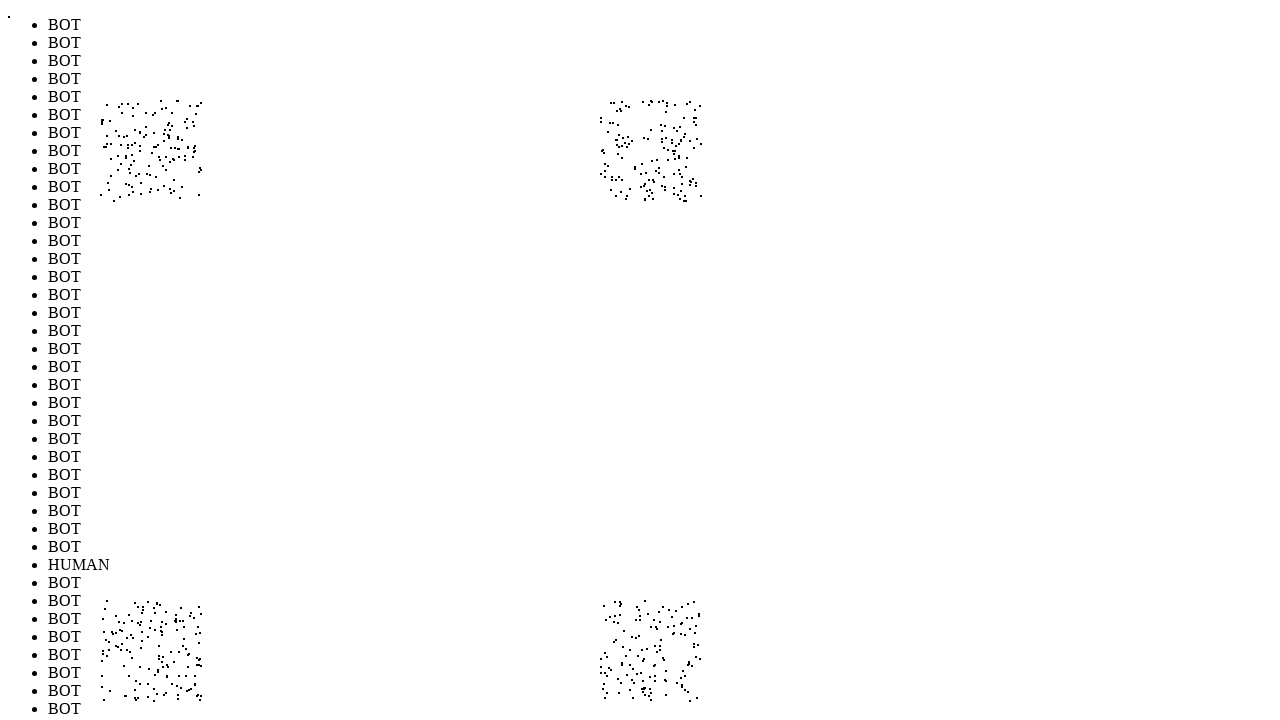

Performed random mouse movement to position (621, 614) to simulate human-like cursor behavior (iteration 570/1000) at (621, 614)
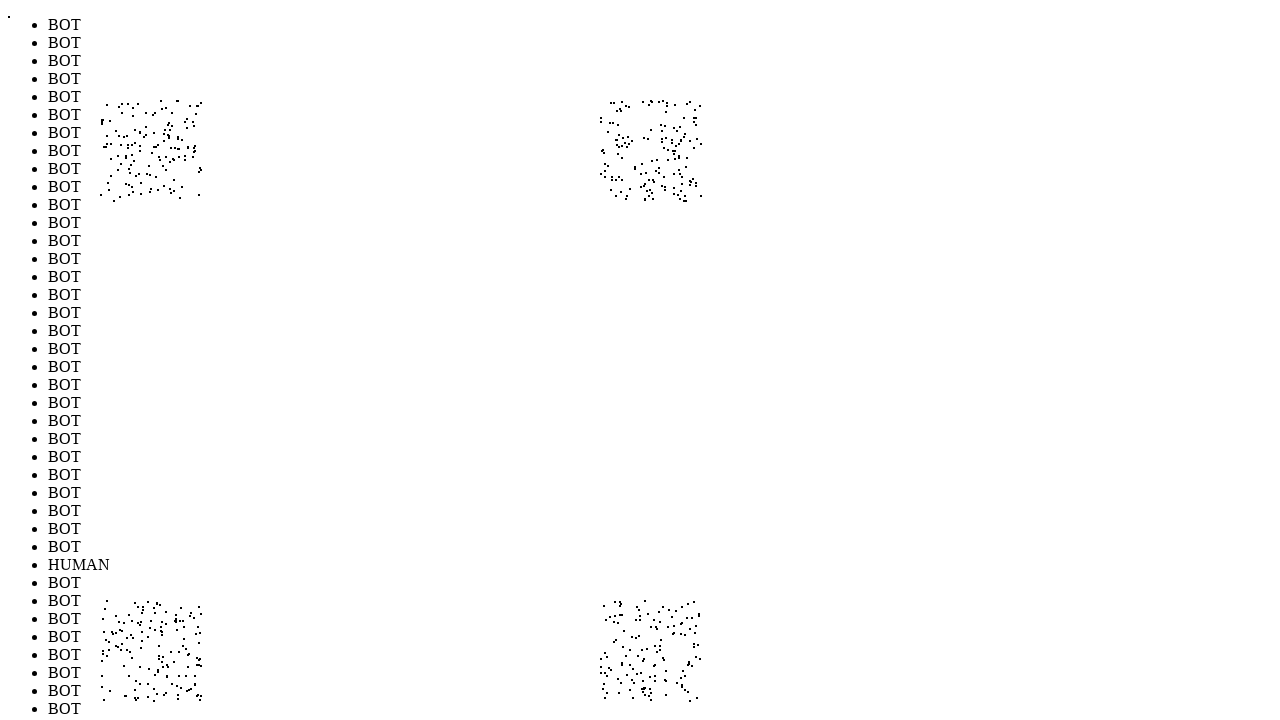

Performed random mouse movement to position (178, 627) to simulate human-like cursor behavior (iteration 571/1000) at (178, 627)
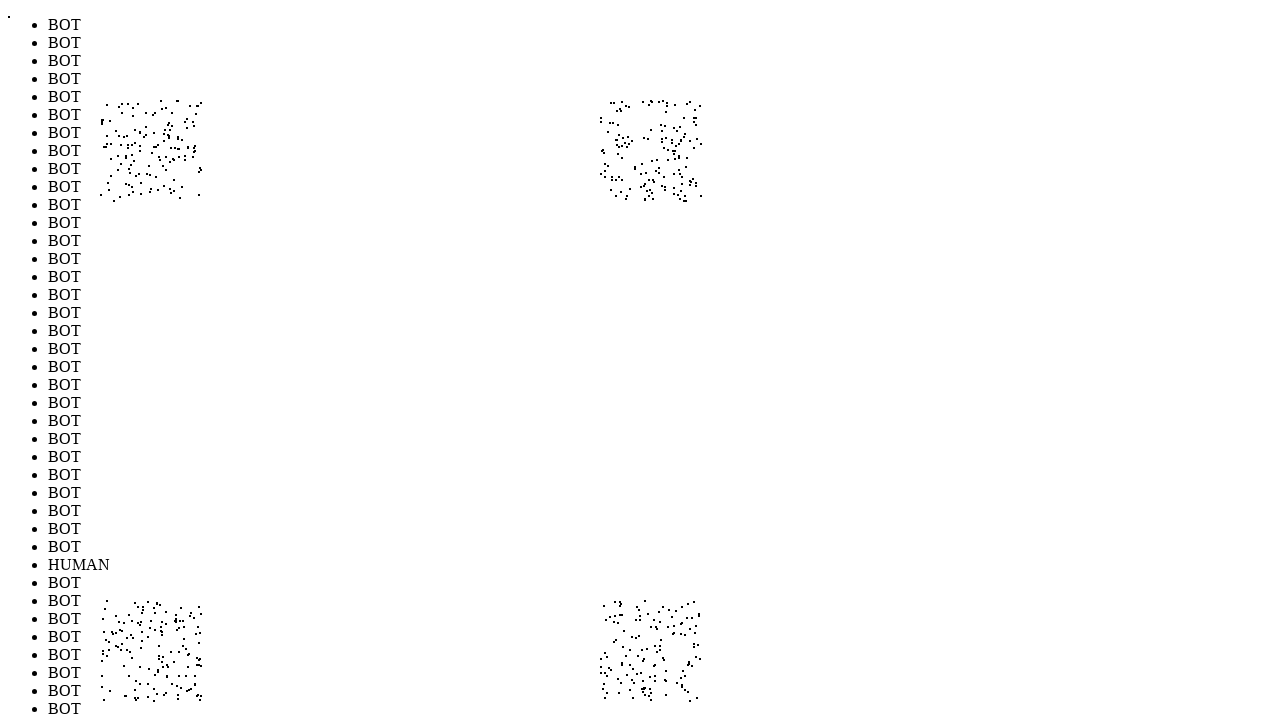

Performed random mouse movement to position (118, 667) to simulate human-like cursor behavior (iteration 572/1000) at (118, 667)
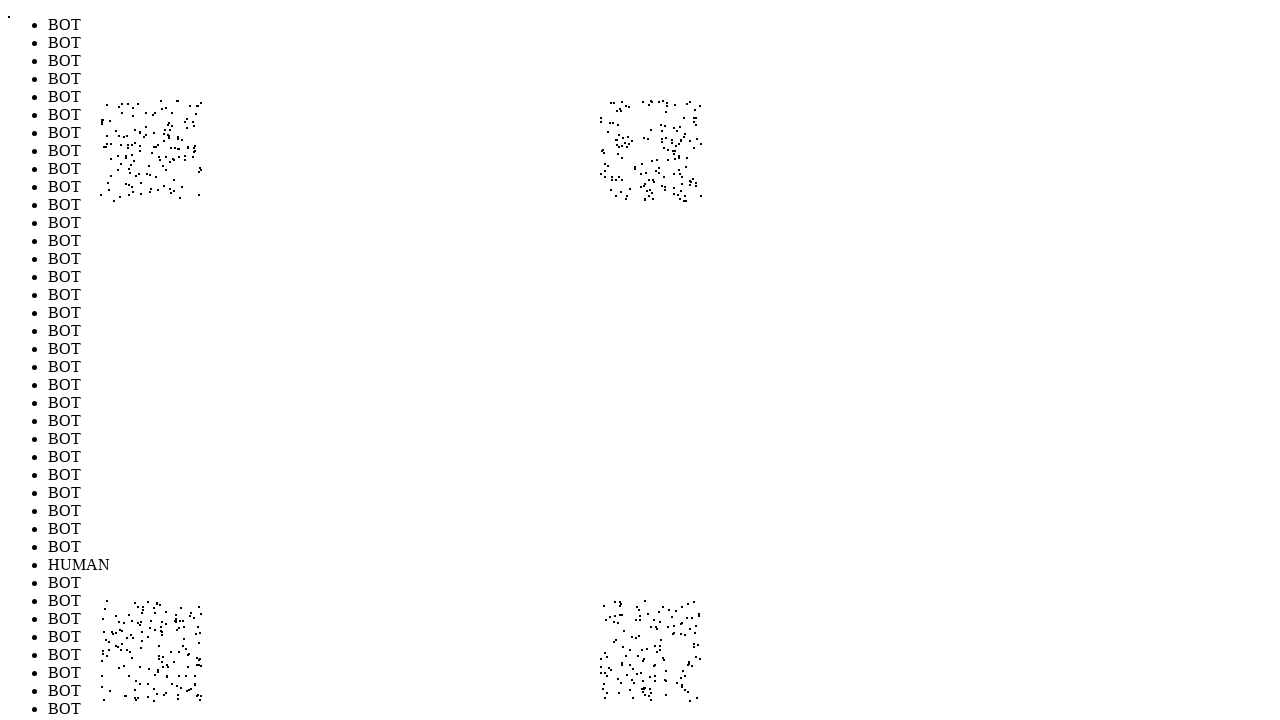

Performed random mouse movement to position (684, 679) to simulate human-like cursor behavior (iteration 573/1000) at (684, 679)
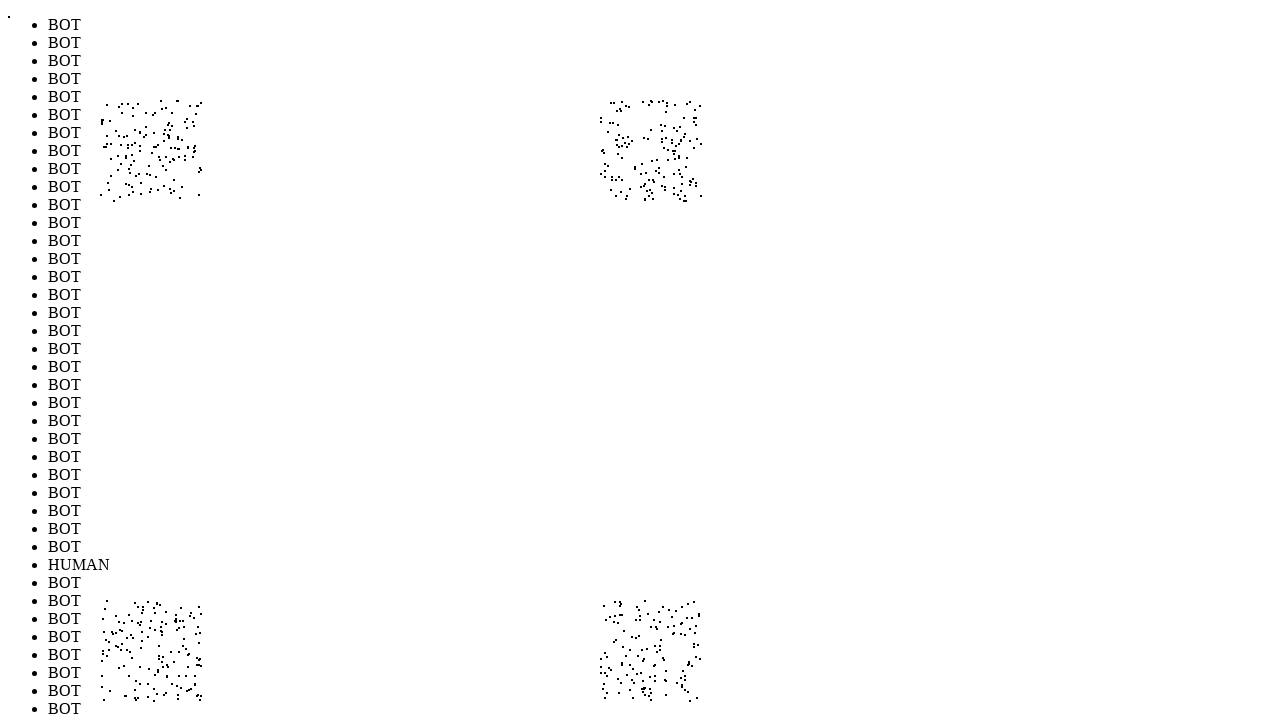

Performed random mouse movement to position (192, 115) to simulate human-like cursor behavior (iteration 574/1000) at (192, 115)
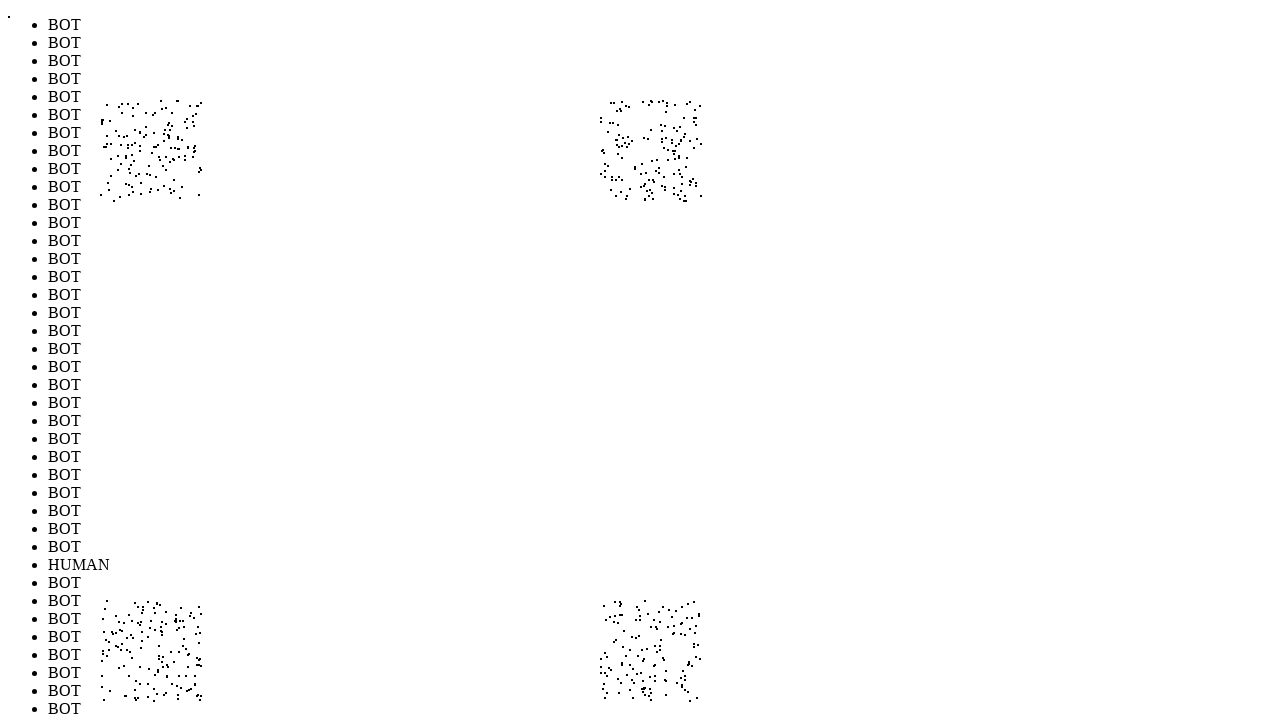

Performed random mouse movement to position (106, 618) to simulate human-like cursor behavior (iteration 575/1000) at (106, 618)
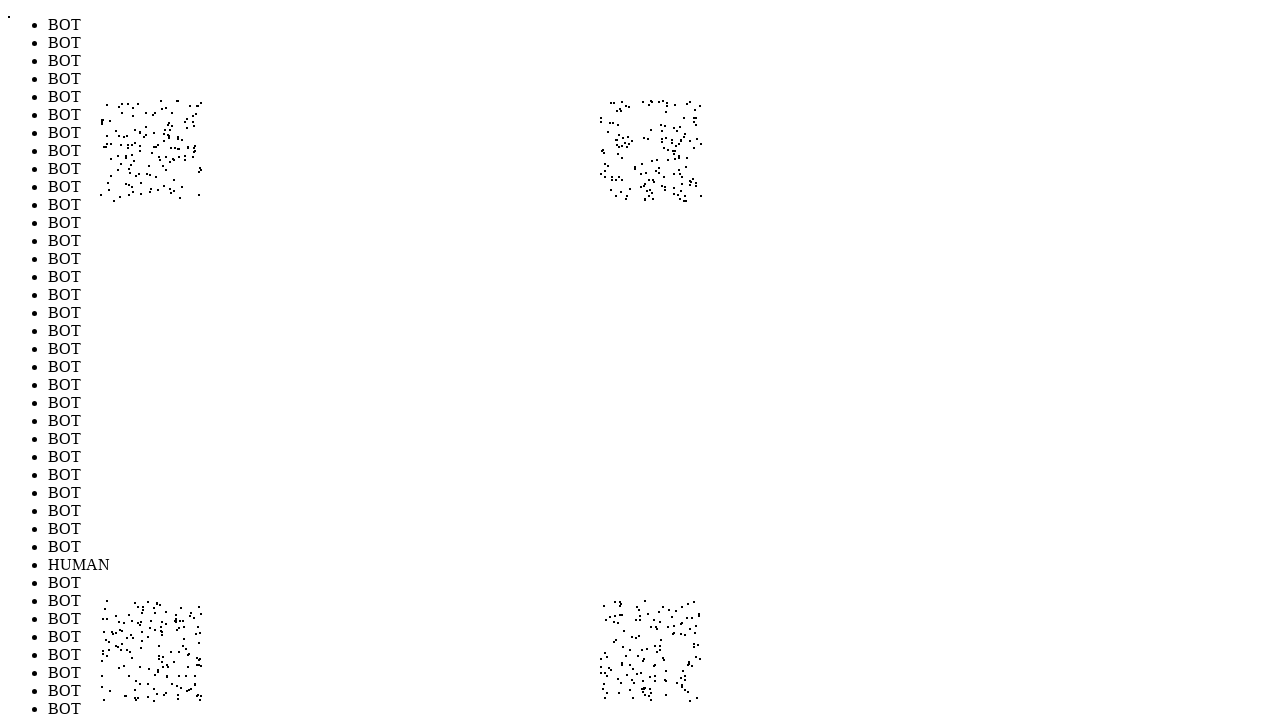

Performed random mouse movement to position (648, 111) to simulate human-like cursor behavior (iteration 576/1000) at (648, 111)
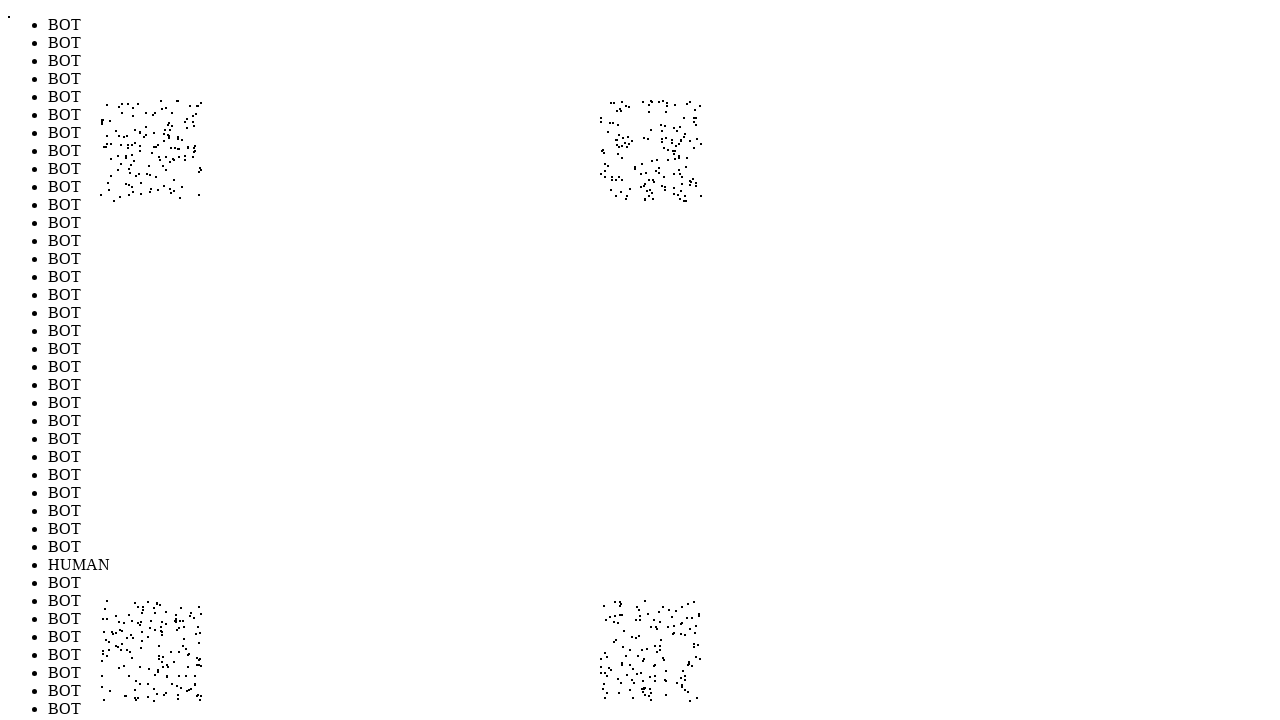

Performed random mouse movement to position (171, 196) to simulate human-like cursor behavior (iteration 577/1000) at (171, 196)
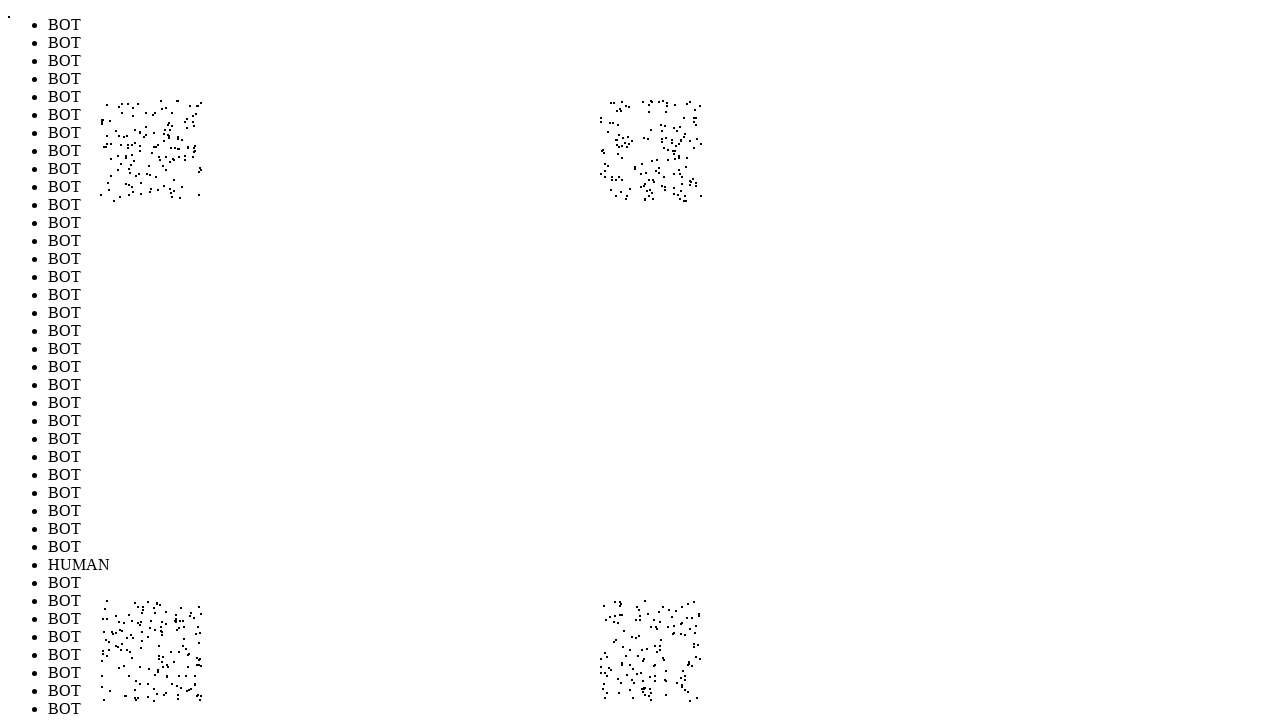

Performed random mouse movement to position (635, 154) to simulate human-like cursor behavior (iteration 578/1000) at (635, 154)
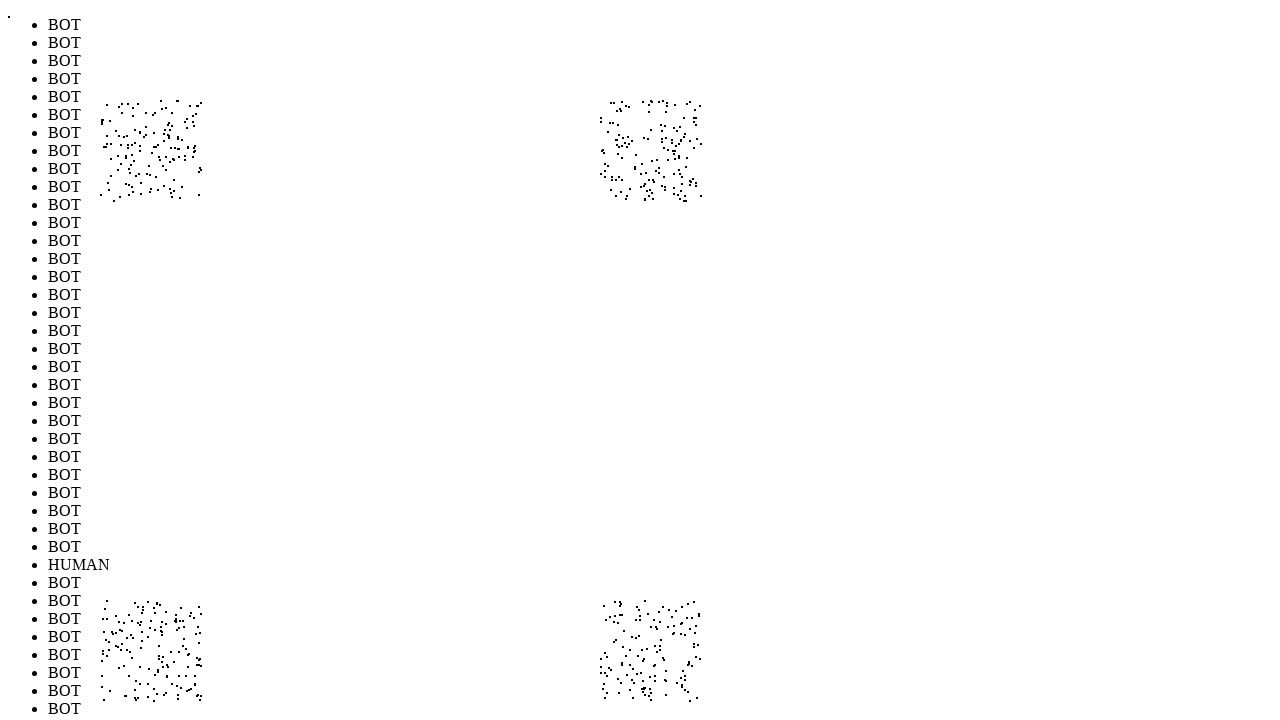

Performed random mouse movement to position (192, 668) to simulate human-like cursor behavior (iteration 579/1000) at (192, 668)
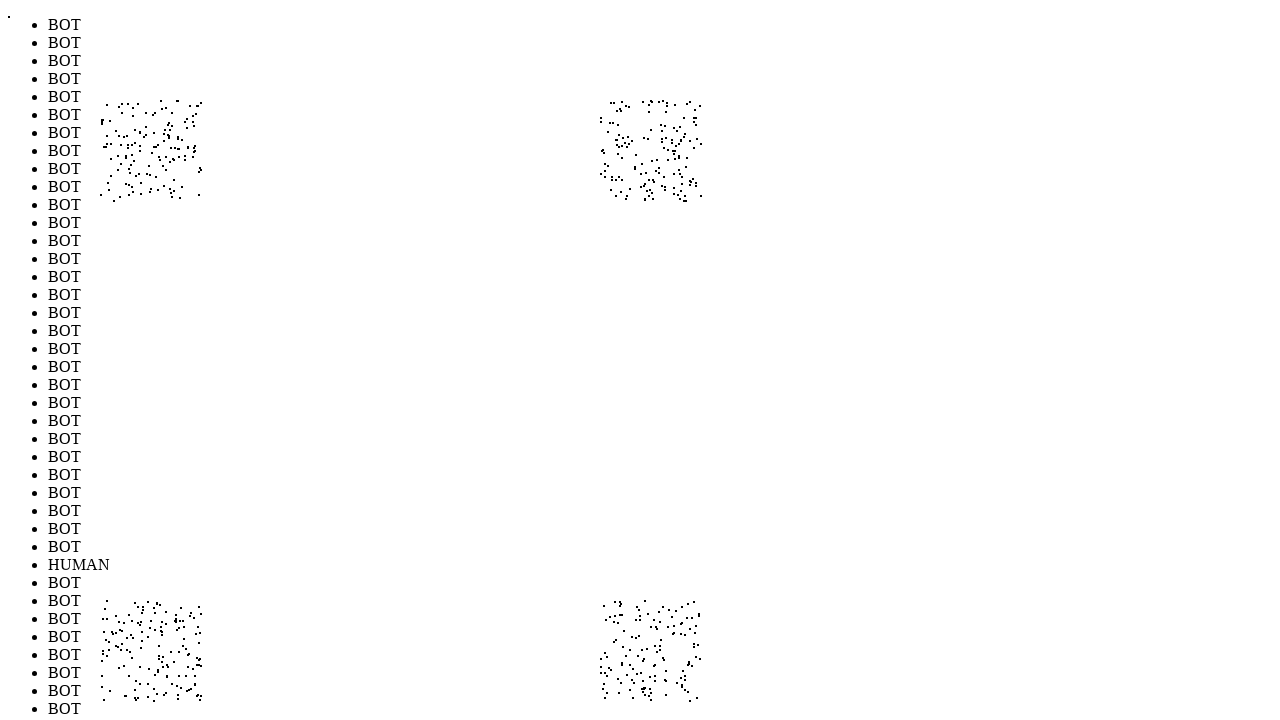

Performed random mouse movement to position (678, 141) to simulate human-like cursor behavior (iteration 580/1000) at (678, 141)
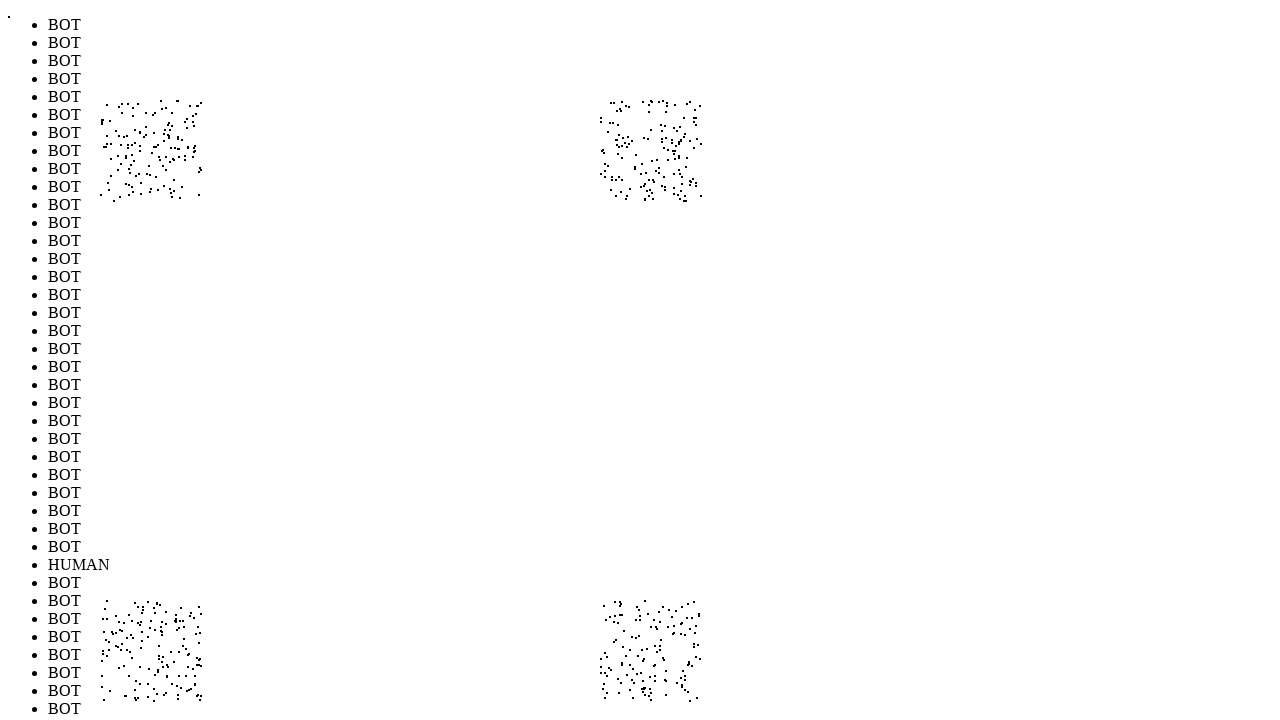

Performed random mouse movement to position (117, 658) to simulate human-like cursor behavior (iteration 581/1000) at (117, 658)
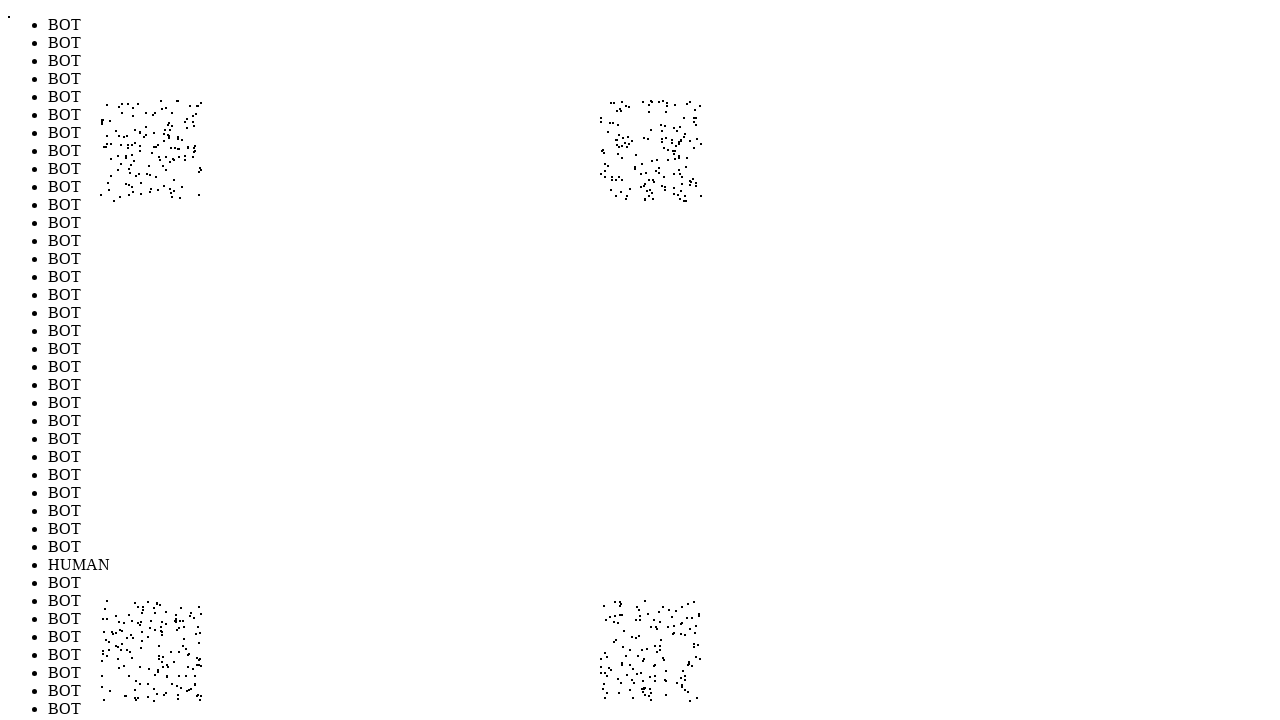

Performed random mouse movement to position (603, 602) to simulate human-like cursor behavior (iteration 582/1000) at (603, 602)
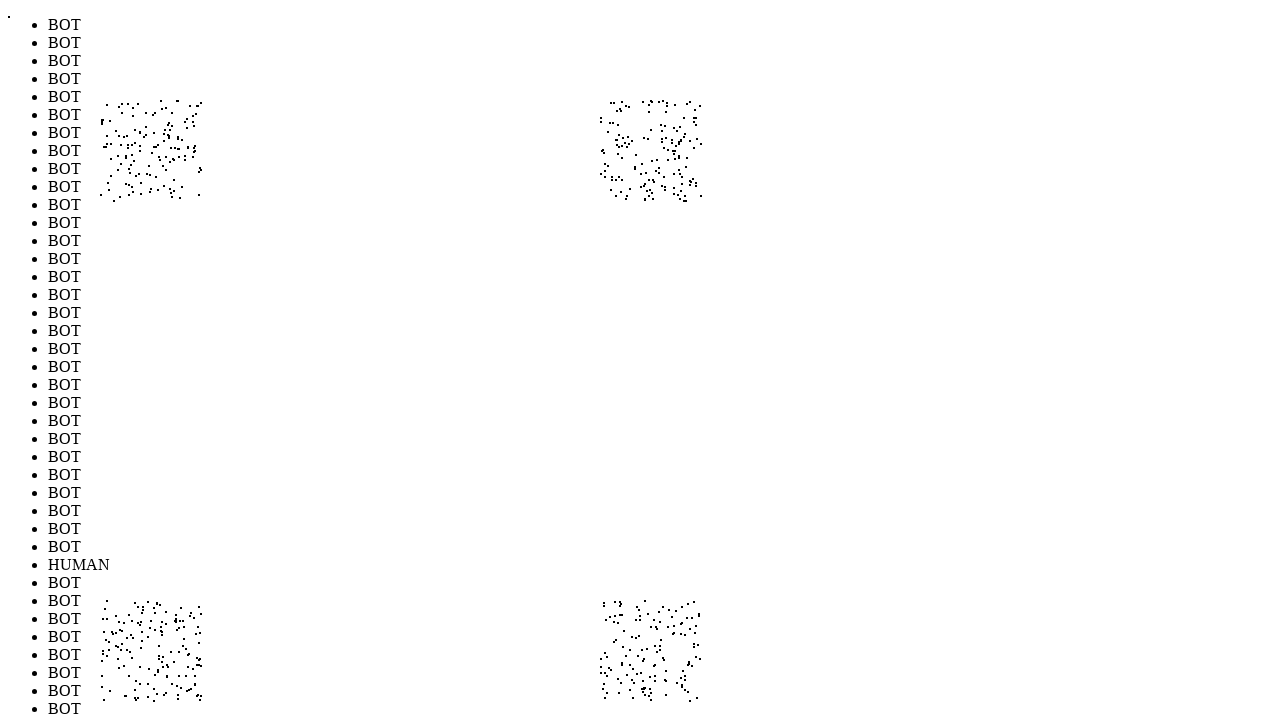

Performed random mouse movement to position (683, 670) to simulate human-like cursor behavior (iteration 583/1000) at (683, 670)
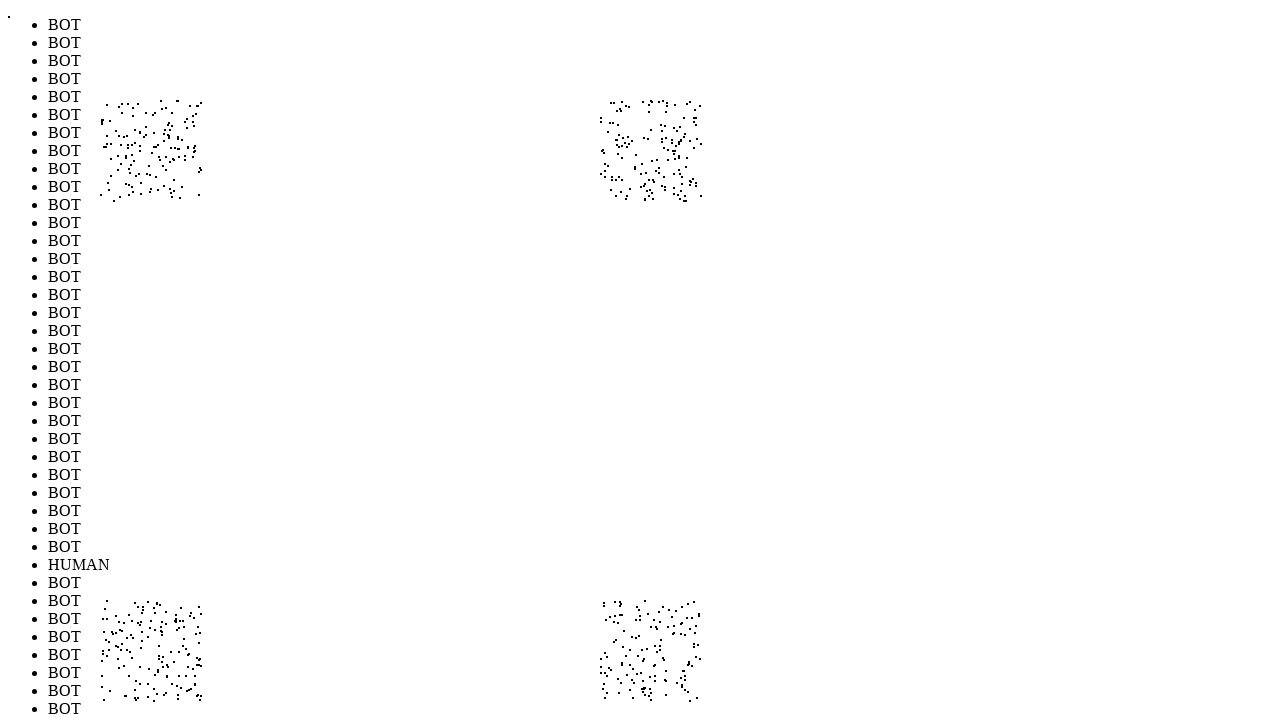

Performed random mouse movement to position (156, 640) to simulate human-like cursor behavior (iteration 584/1000) at (156, 640)
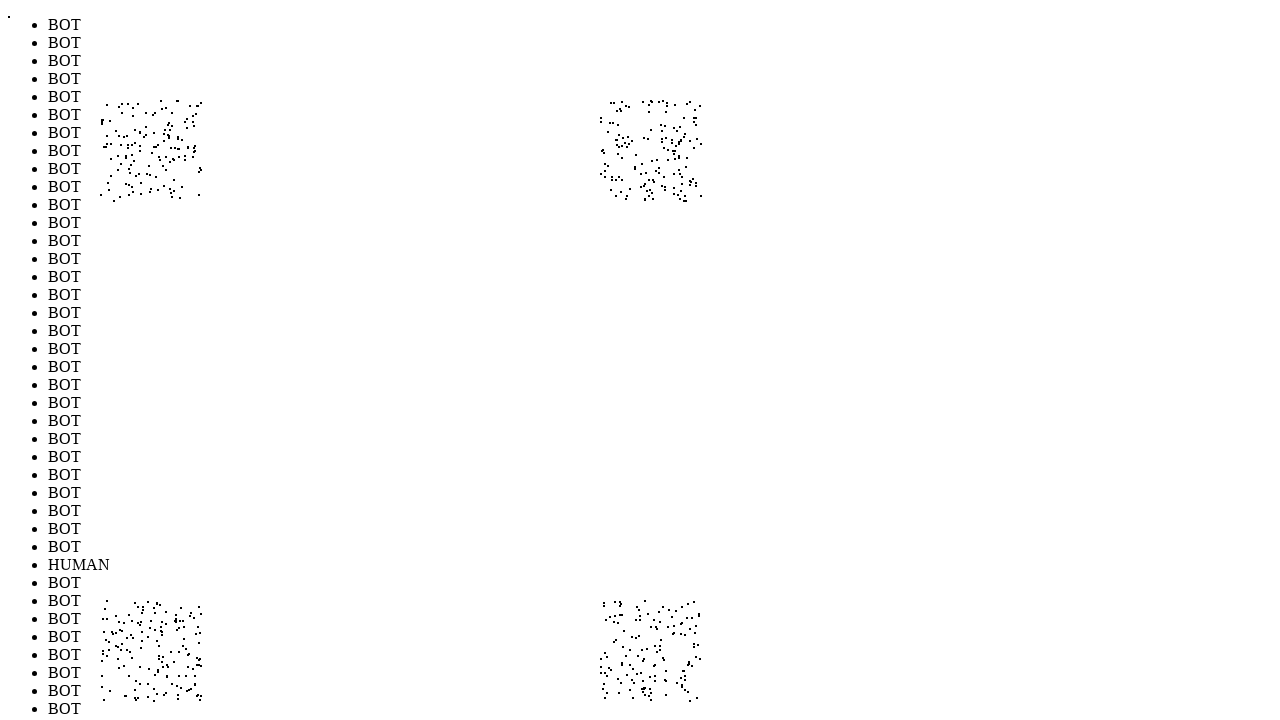

Performed random mouse movement to position (644, 618) to simulate human-like cursor behavior (iteration 585/1000) at (644, 618)
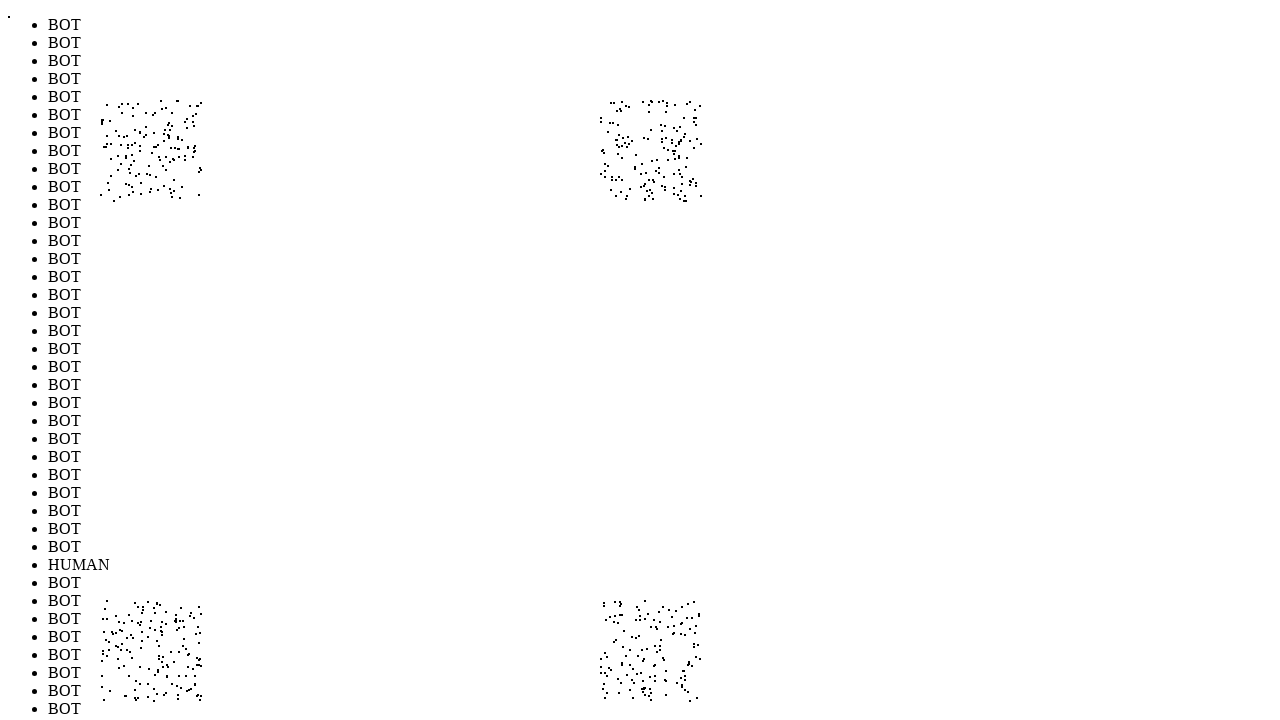

Performed random mouse movement to position (194, 676) to simulate human-like cursor behavior (iteration 586/1000) at (194, 676)
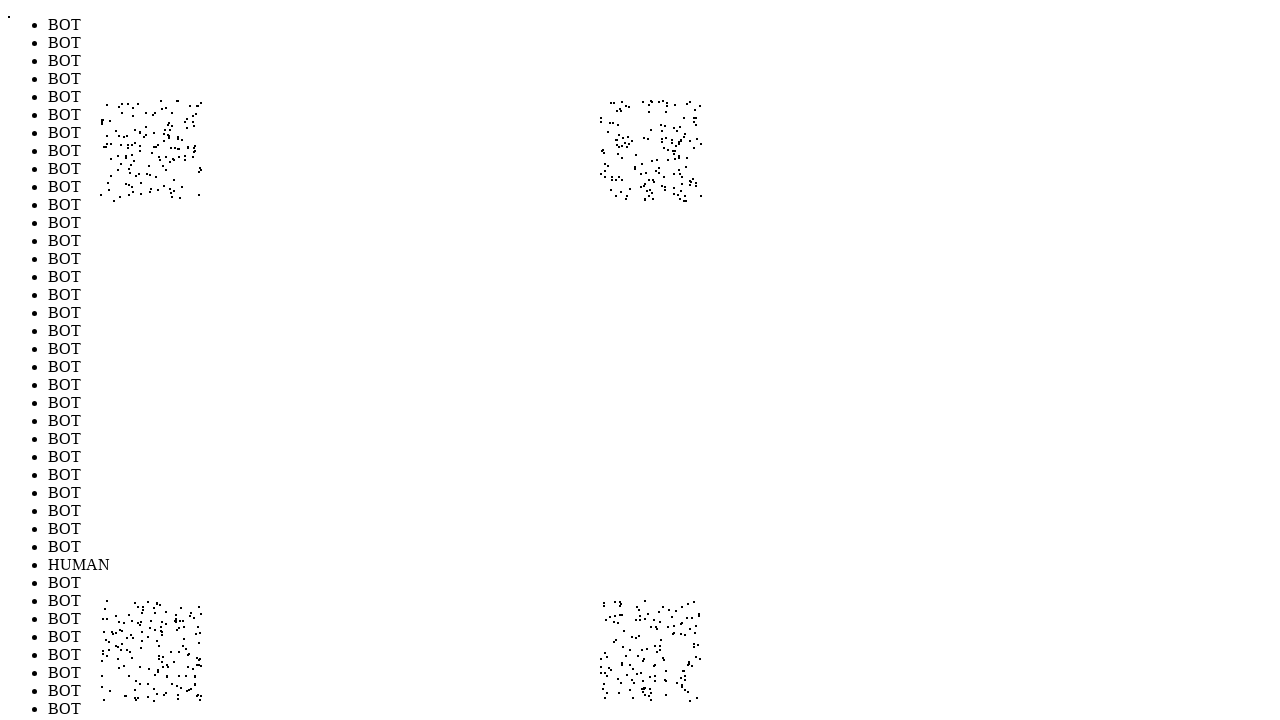

Performed random mouse movement to position (161, 148) to simulate human-like cursor behavior (iteration 587/1000) at (161, 148)
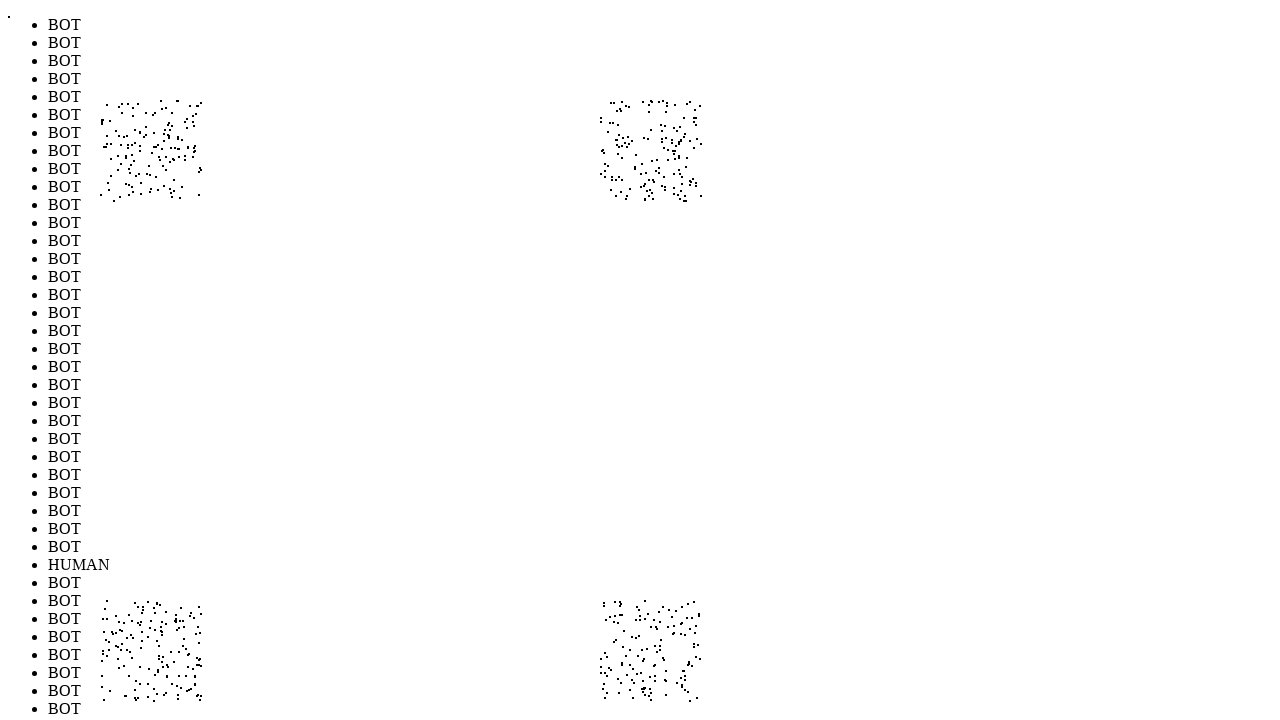

Performed random mouse movement to position (637, 633) to simulate human-like cursor behavior (iteration 588/1000) at (637, 633)
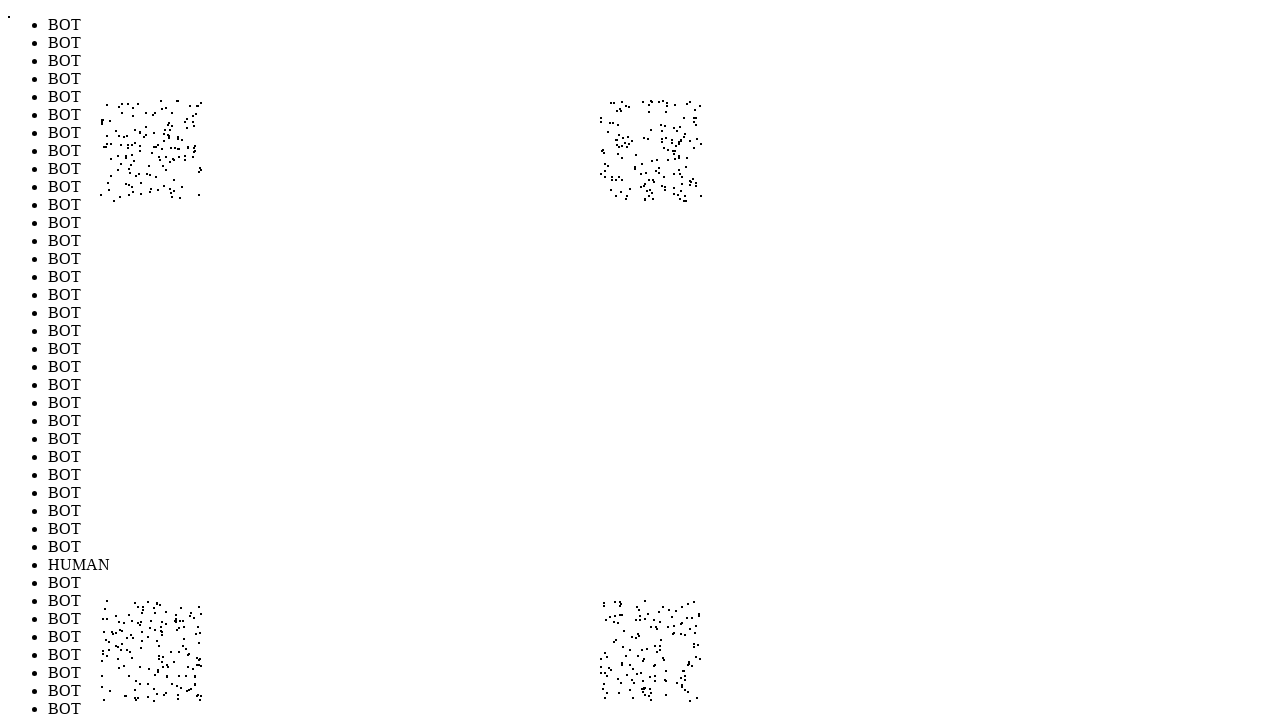

Performed random mouse movement to position (195, 142) to simulate human-like cursor behavior (iteration 589/1000) at (195, 142)
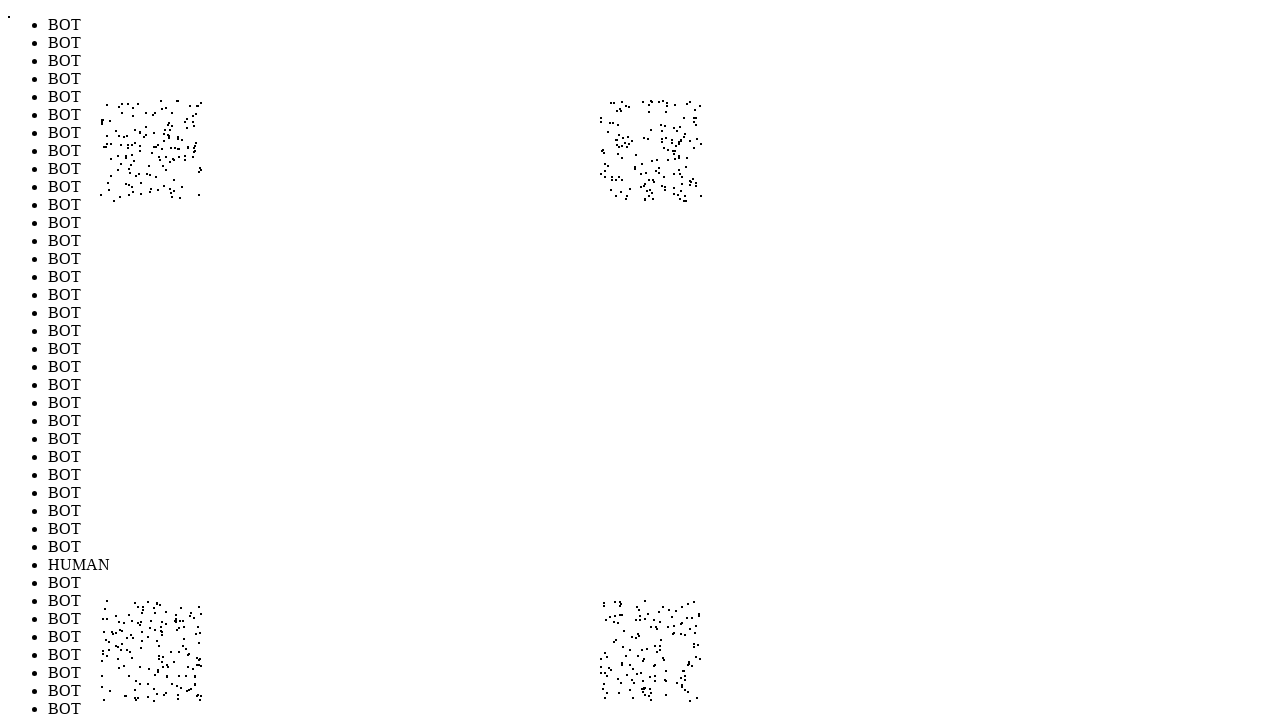

Performed random mouse movement to position (102, 619) to simulate human-like cursor behavior (iteration 590/1000) at (102, 619)
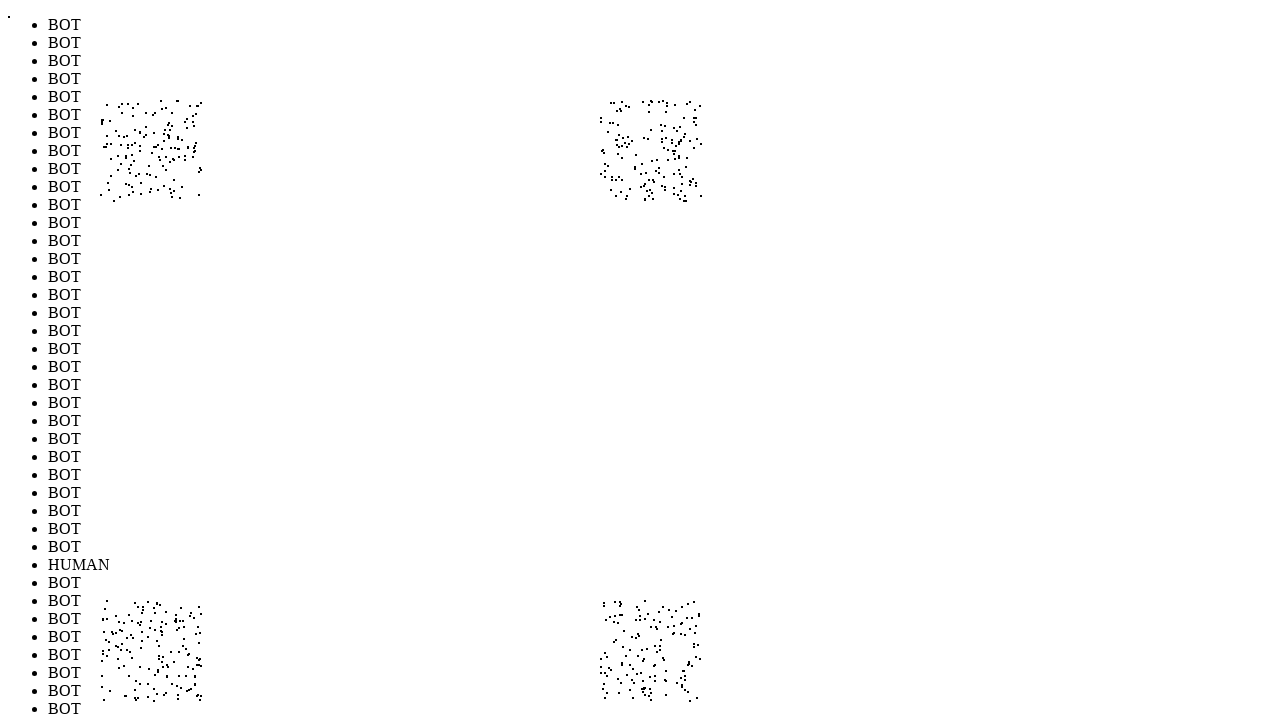

Performed random mouse movement to position (178, 645) to simulate human-like cursor behavior (iteration 591/1000) at (178, 645)
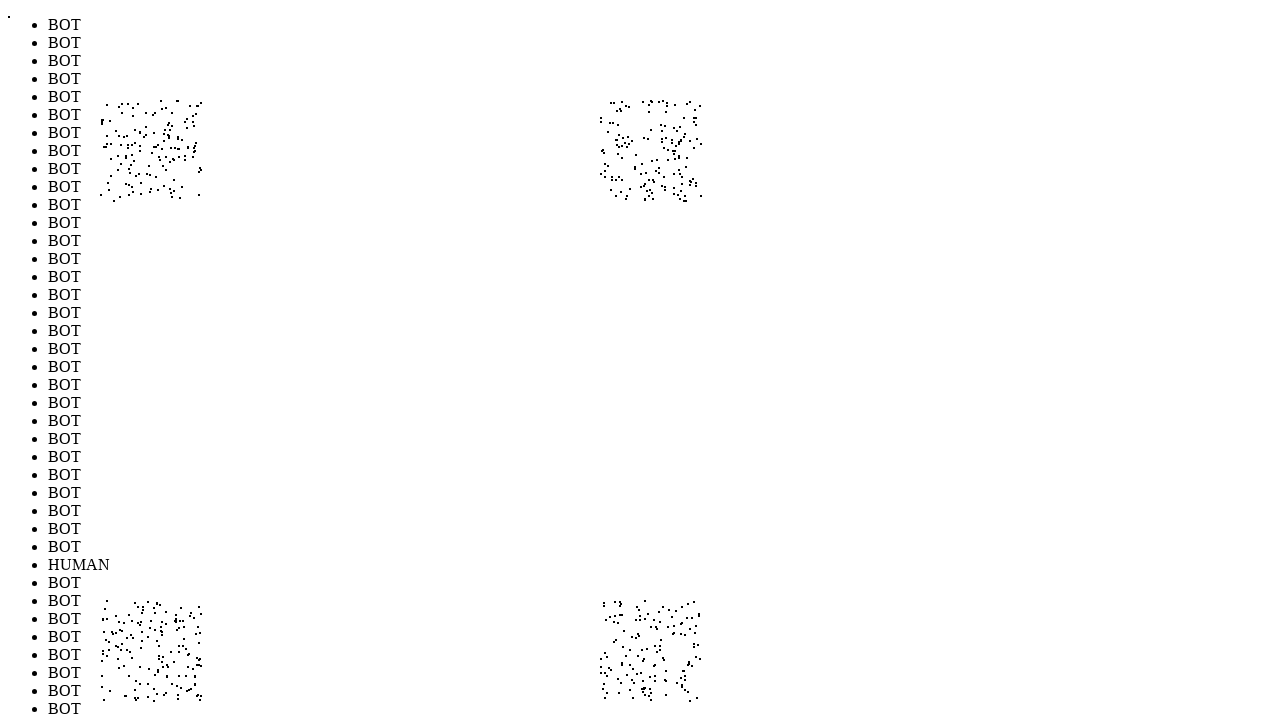

Performed random mouse movement to position (139, 694) to simulate human-like cursor behavior (iteration 592/1000) at (139, 694)
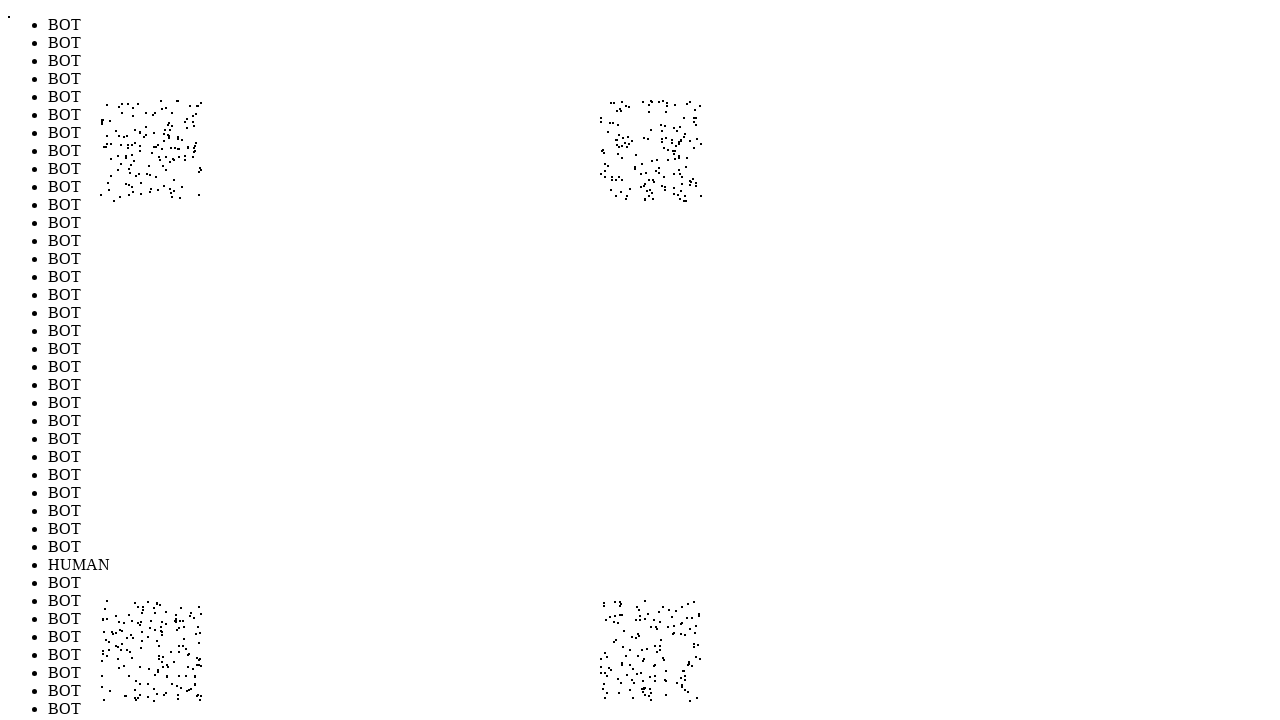

Performed random mouse movement to position (674, 173) to simulate human-like cursor behavior (iteration 593/1000) at (674, 173)
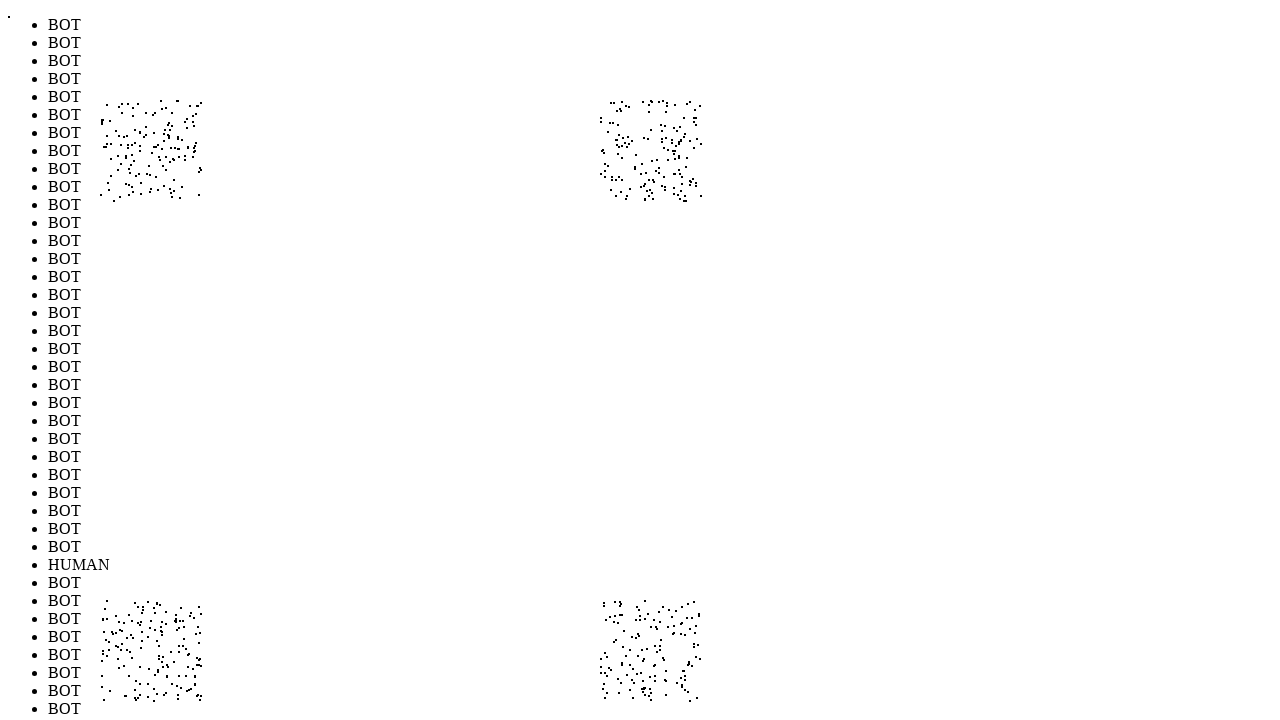

Performed random mouse movement to position (157, 666) to simulate human-like cursor behavior (iteration 594/1000) at (157, 666)
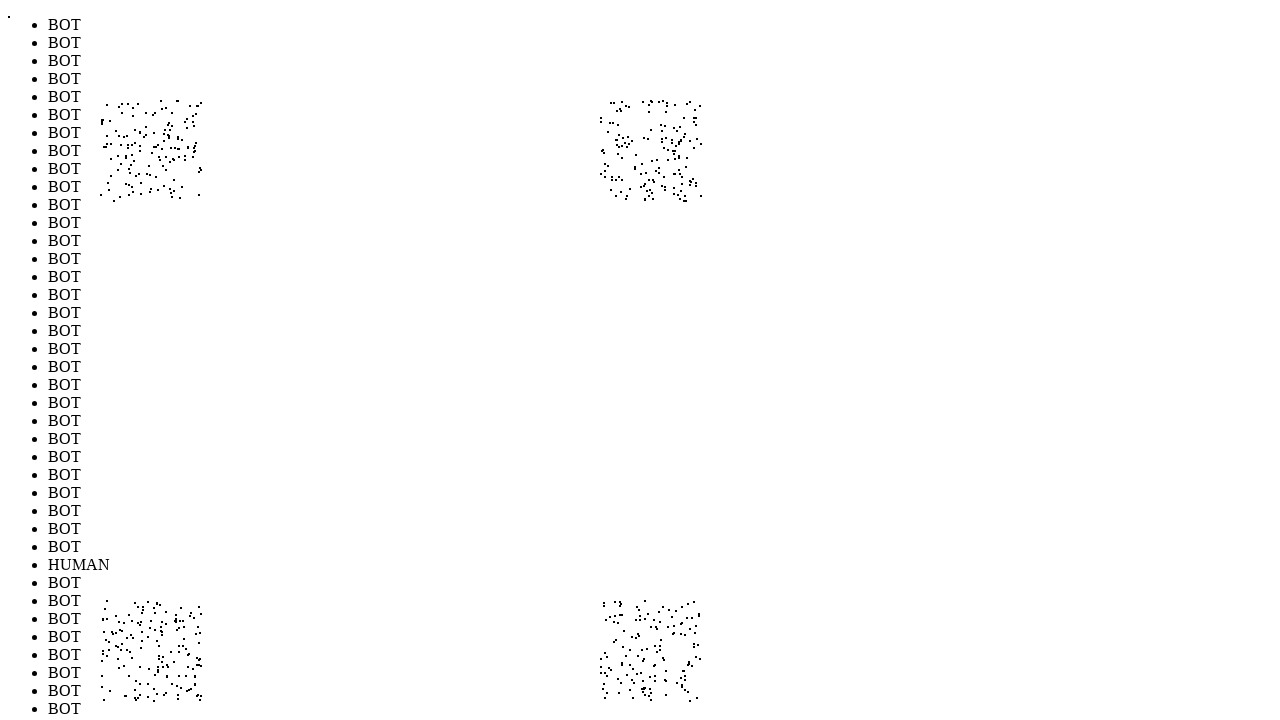

Performed random mouse movement to position (619, 688) to simulate human-like cursor behavior (iteration 595/1000) at (619, 688)
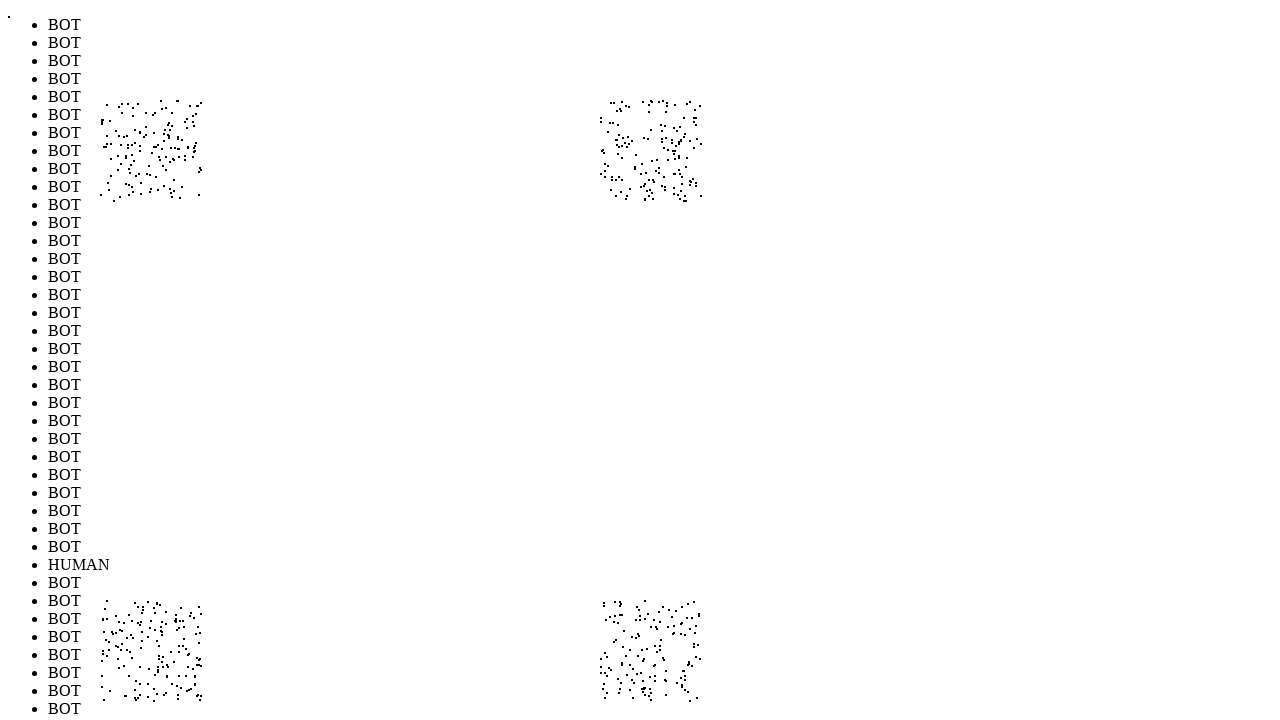

Performed random mouse movement to position (636, 643) to simulate human-like cursor behavior (iteration 596/1000) at (636, 643)
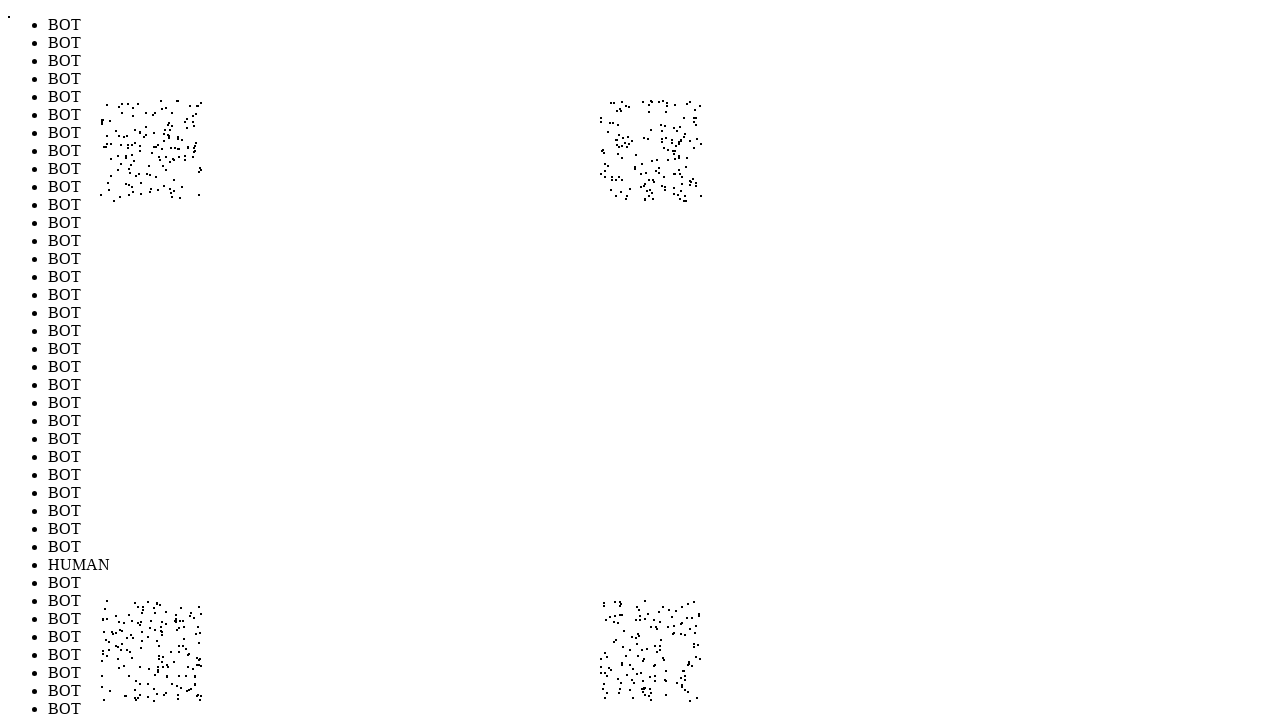

Performed random mouse movement to position (184, 636) to simulate human-like cursor behavior (iteration 597/1000) at (184, 636)
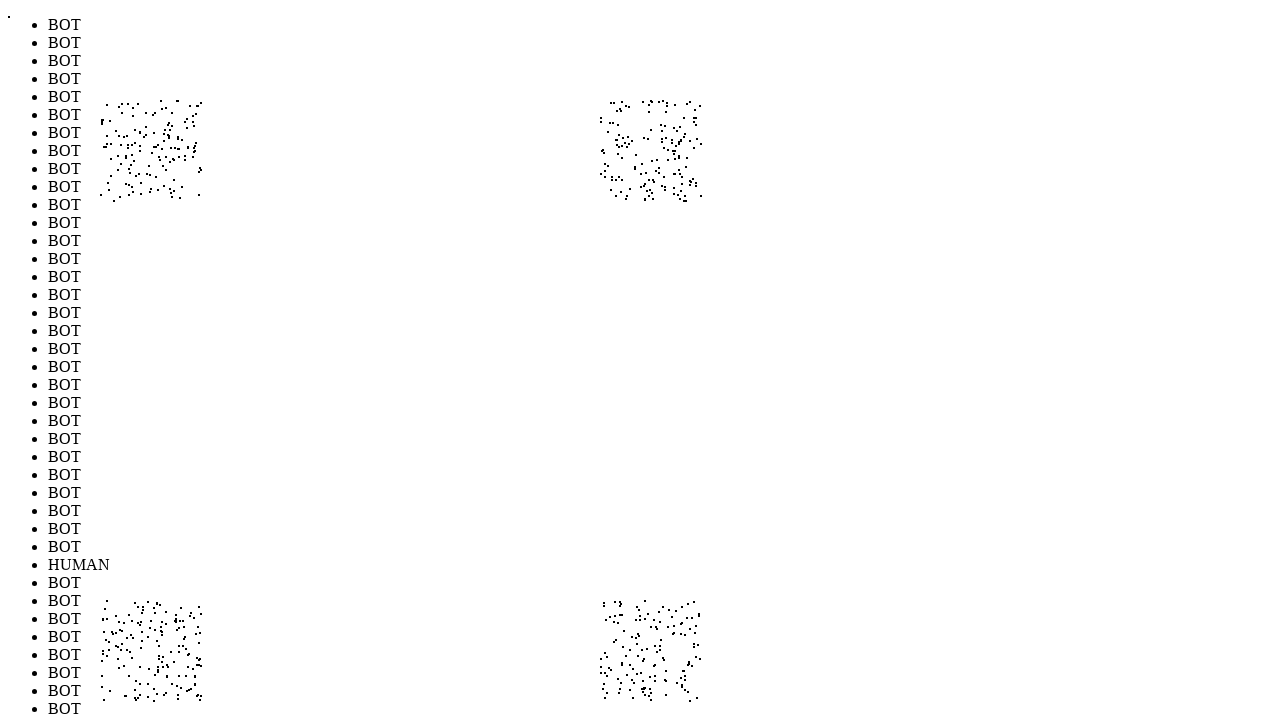

Performed random mouse movement to position (113, 666) to simulate human-like cursor behavior (iteration 598/1000) at (113, 666)
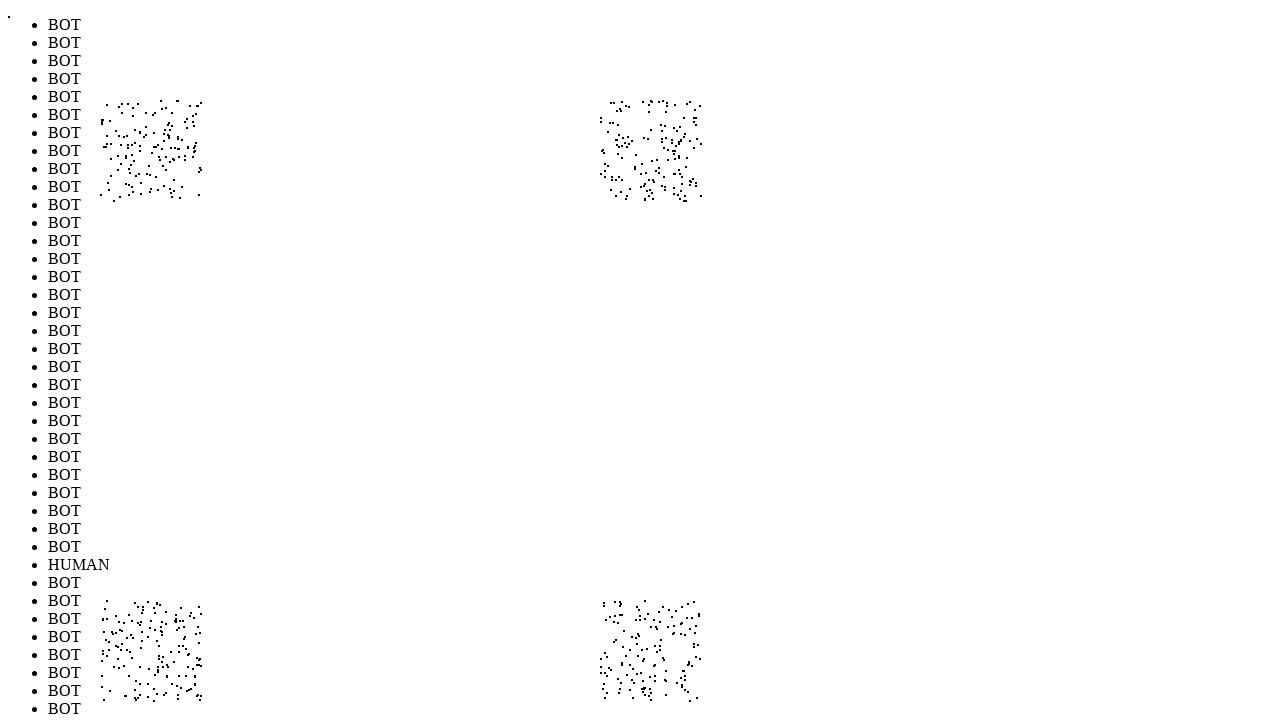

Performed random mouse movement to position (602, 666) to simulate human-like cursor behavior (iteration 599/1000) at (602, 666)
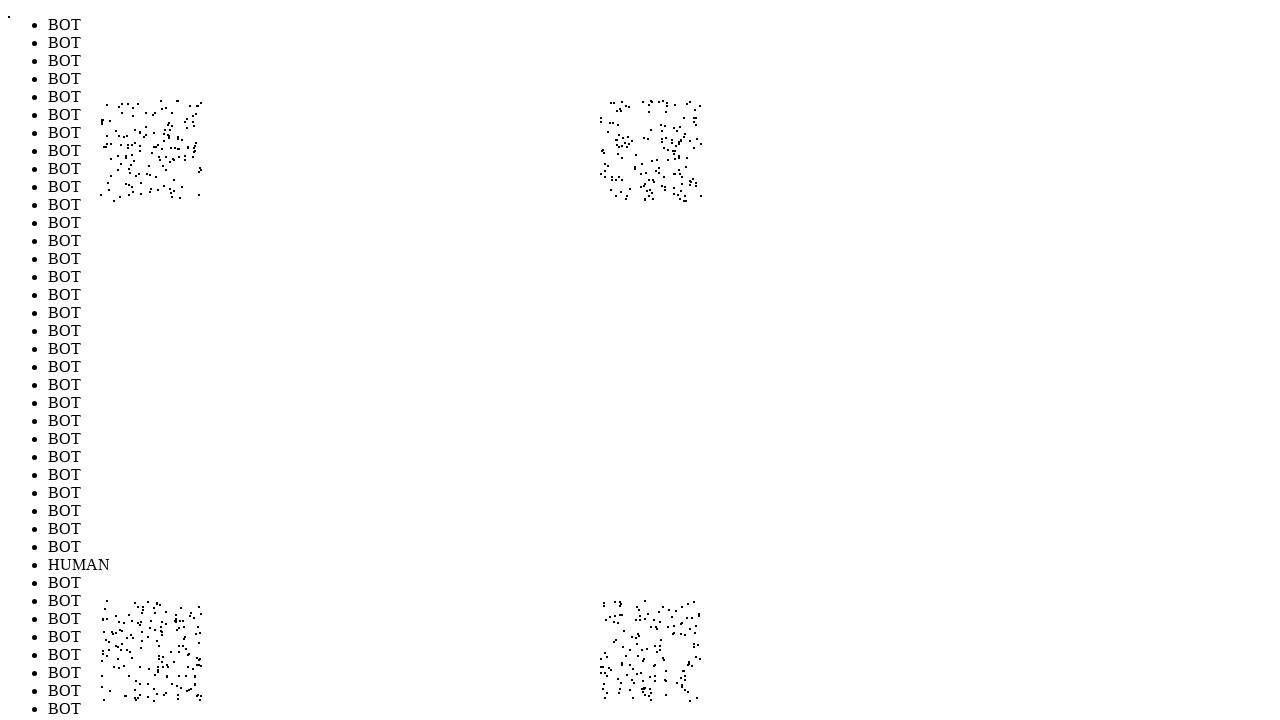

Performed random mouse movement to position (694, 655) to simulate human-like cursor behavior (iteration 600/1000) at (694, 655)
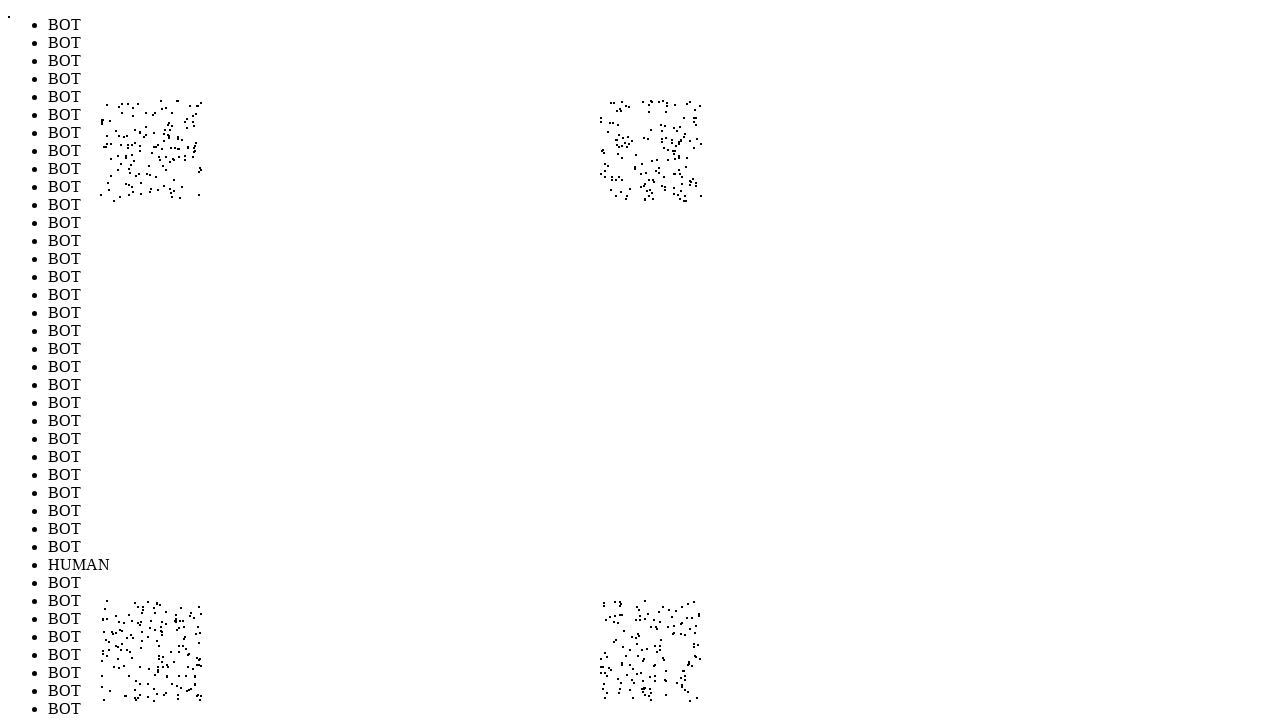

Performed random mouse movement to position (145, 143) to simulate human-like cursor behavior (iteration 601/1000) at (145, 143)
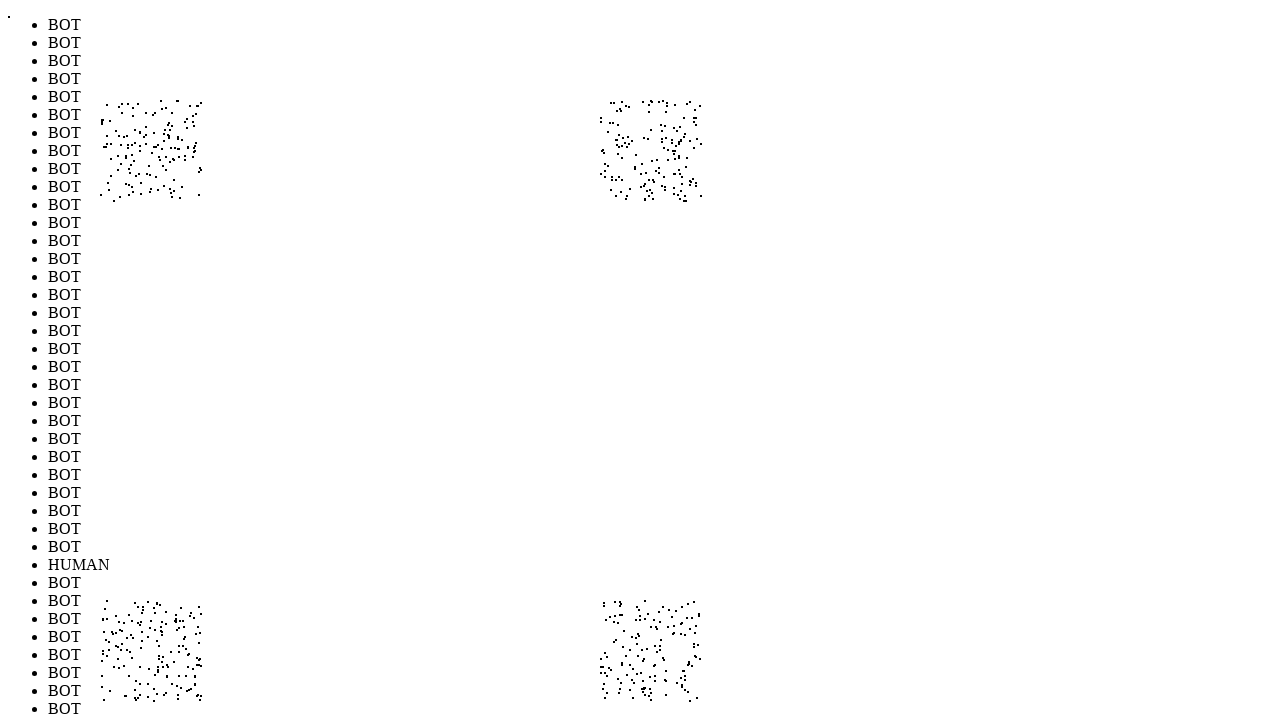

Performed random mouse movement to position (163, 692) to simulate human-like cursor behavior (iteration 602/1000) at (163, 692)
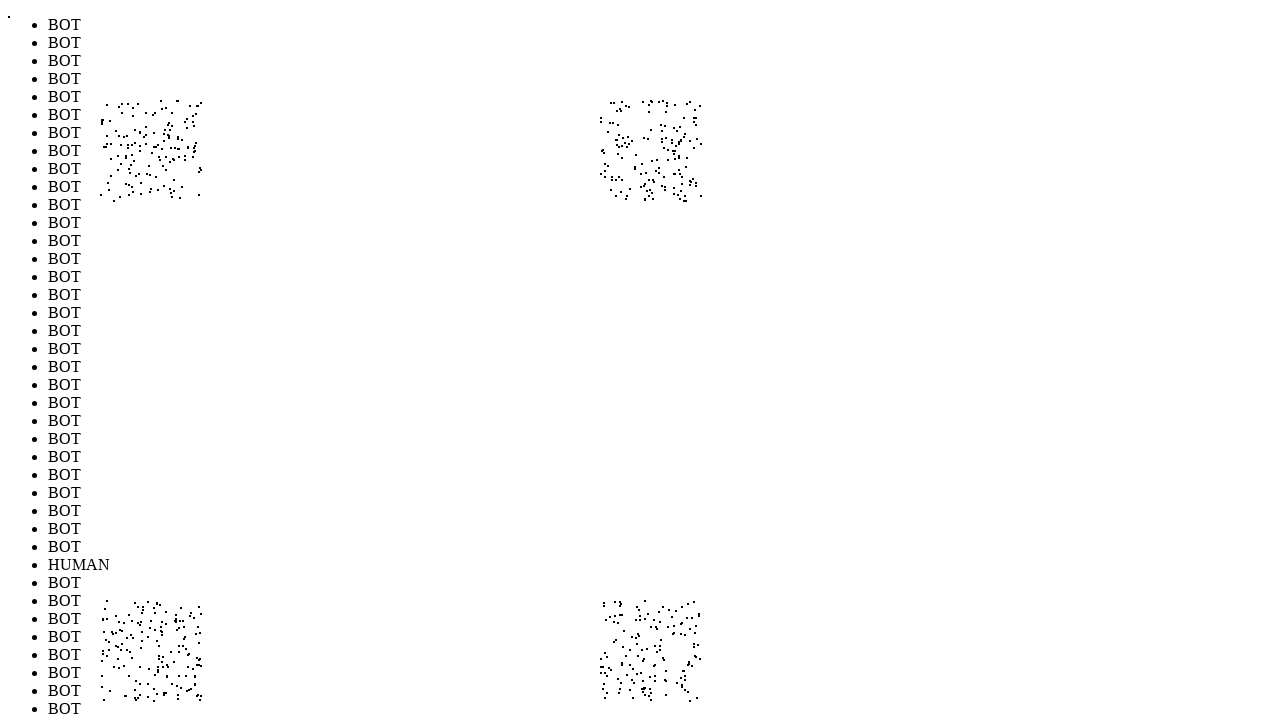

Performed random mouse movement to position (673, 663) to simulate human-like cursor behavior (iteration 603/1000) at (673, 663)
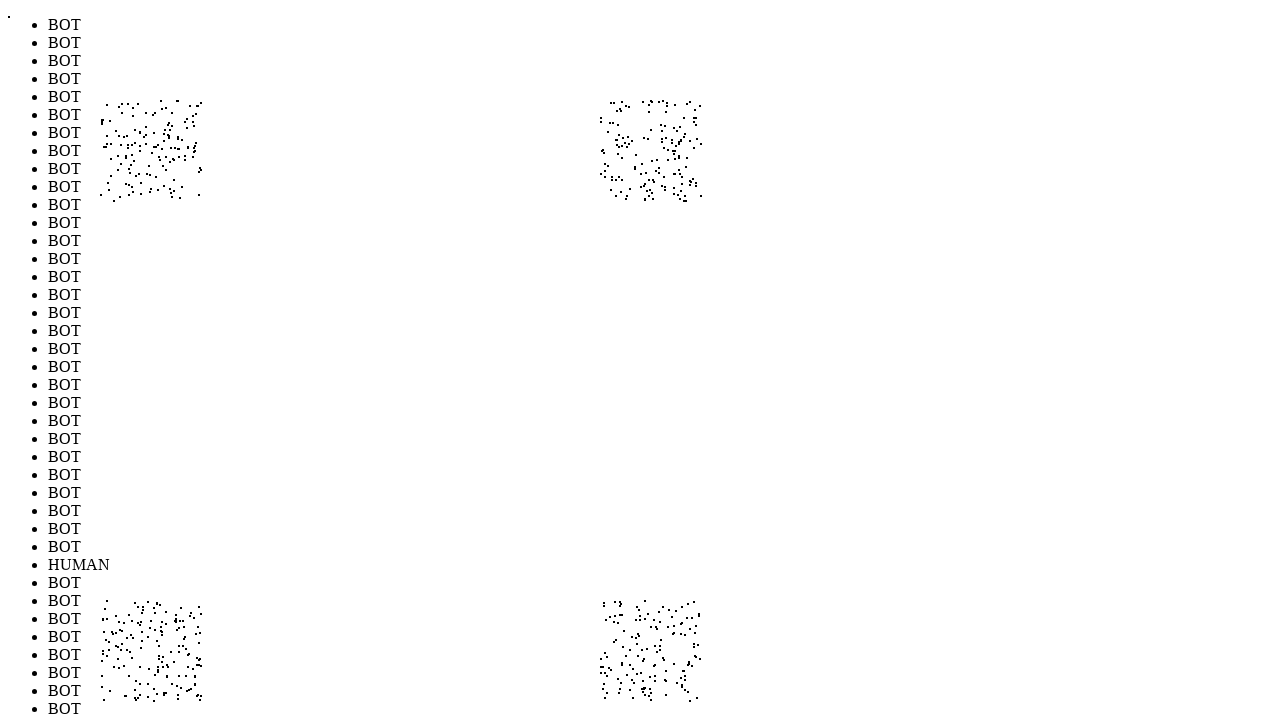

Performed random mouse movement to position (148, 636) to simulate human-like cursor behavior (iteration 604/1000) at (148, 636)
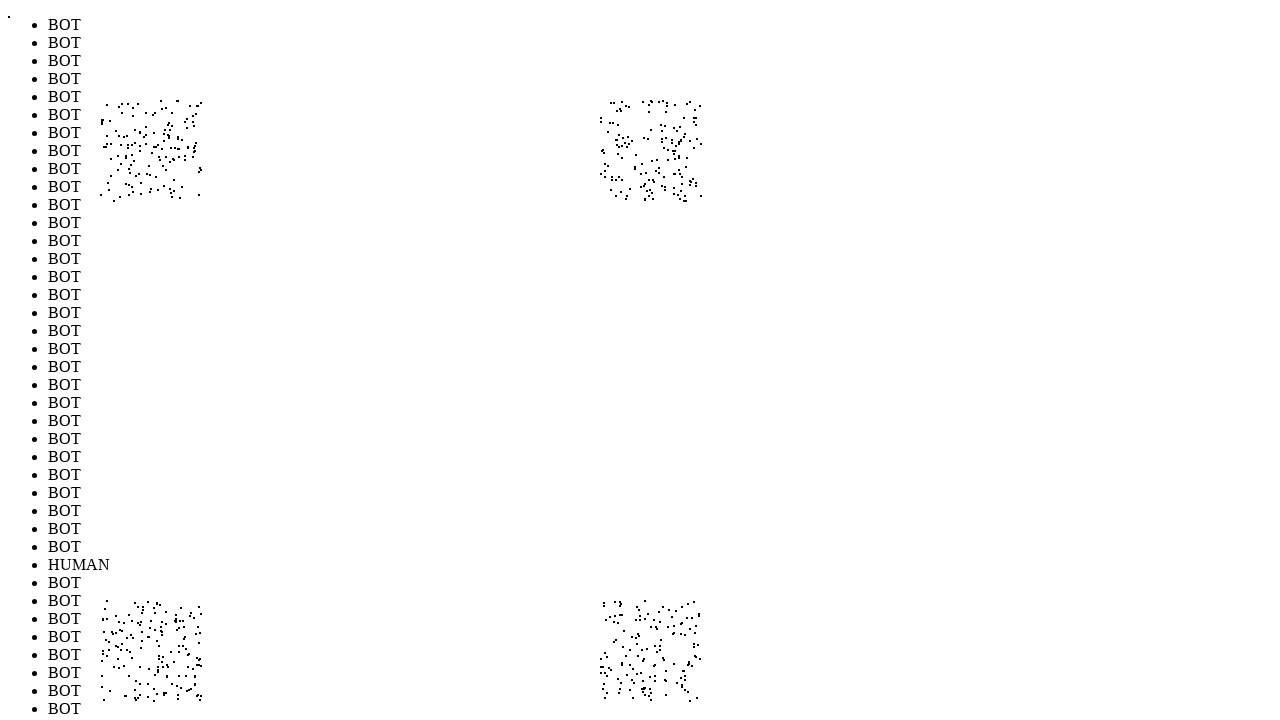

Performed random mouse movement to position (696, 644) to simulate human-like cursor behavior (iteration 605/1000) at (696, 644)
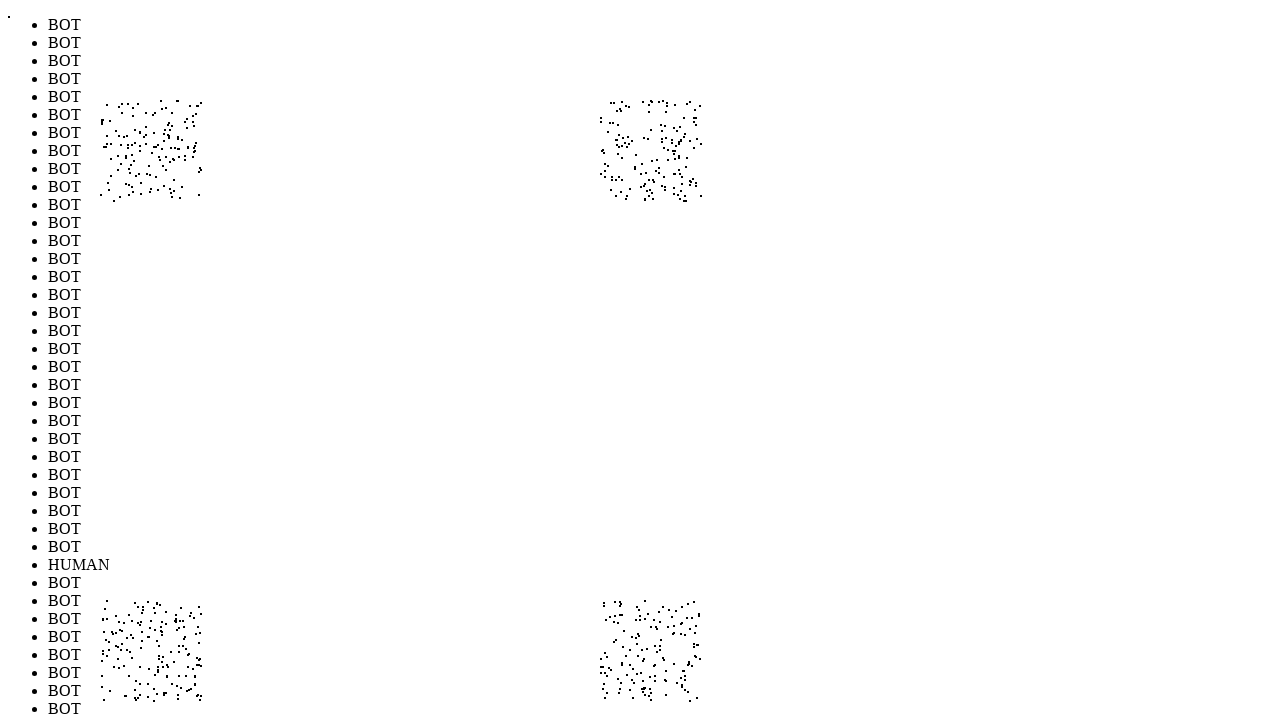

Performed random mouse movement to position (104, 612) to simulate human-like cursor behavior (iteration 606/1000) at (104, 612)
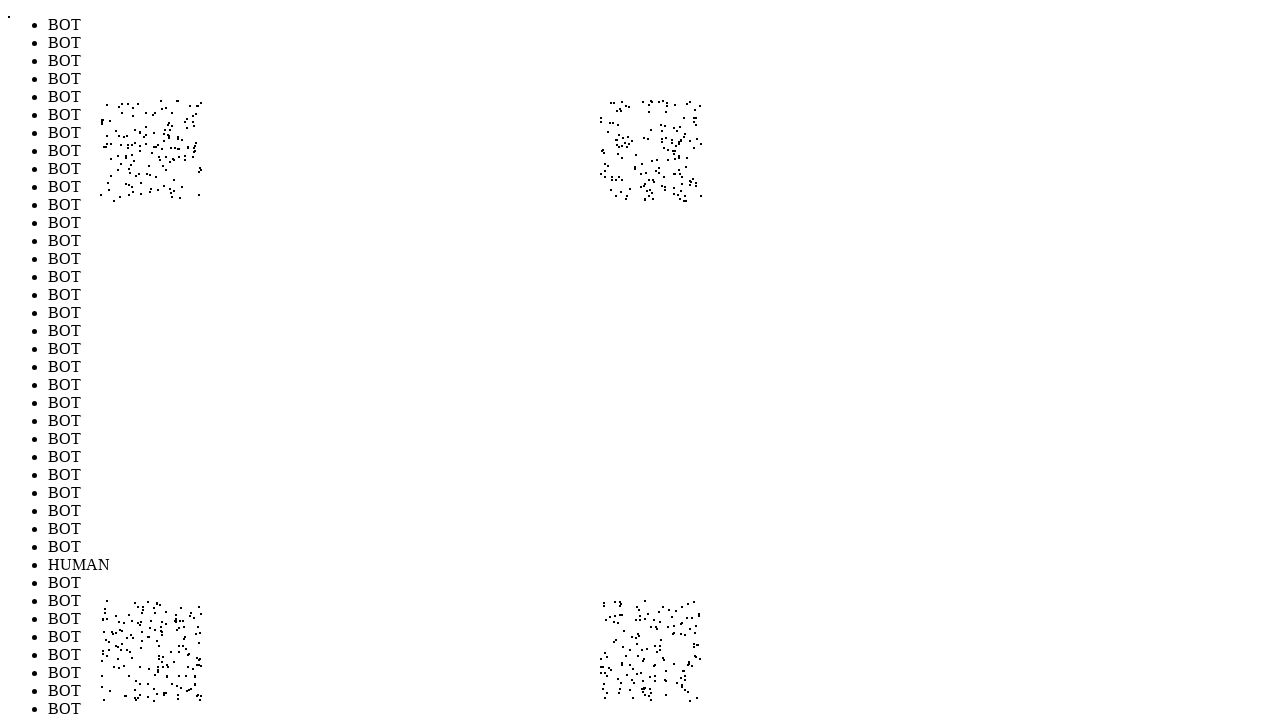

Performed random mouse movement to position (659, 132) to simulate human-like cursor behavior (iteration 607/1000) at (659, 132)
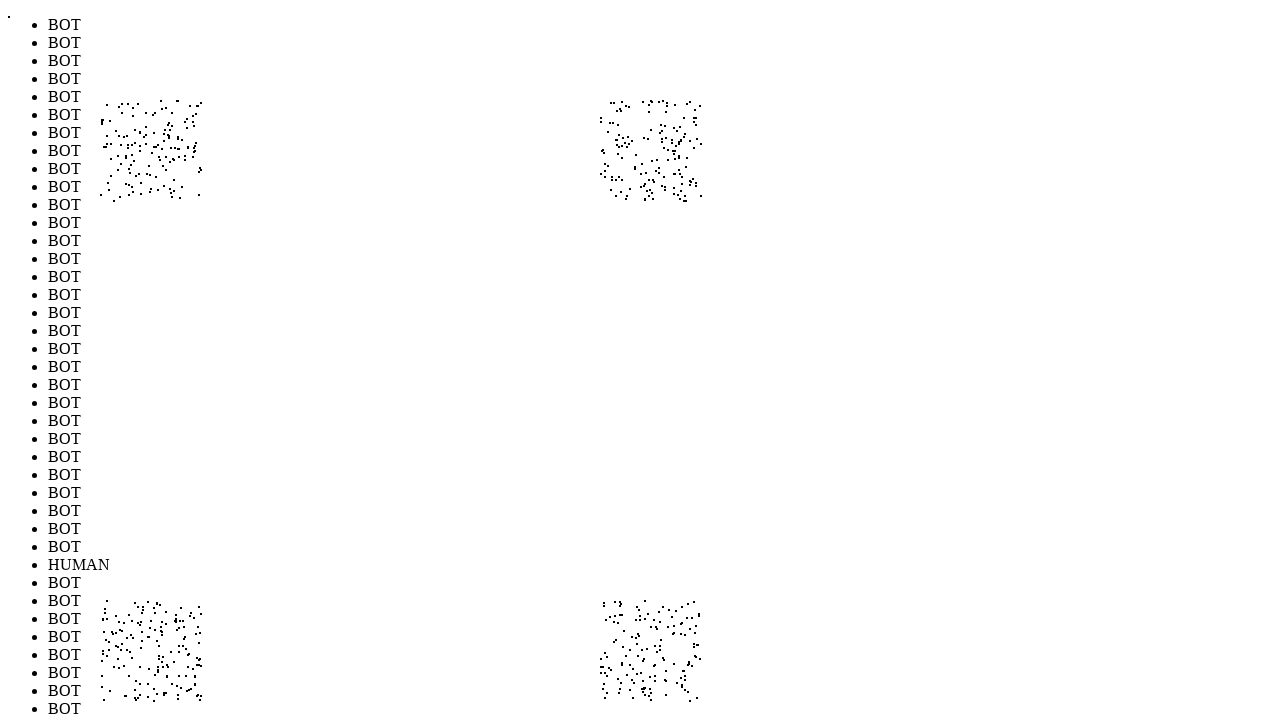

Performed random mouse movement to position (642, 661) to simulate human-like cursor behavior (iteration 608/1000) at (642, 661)
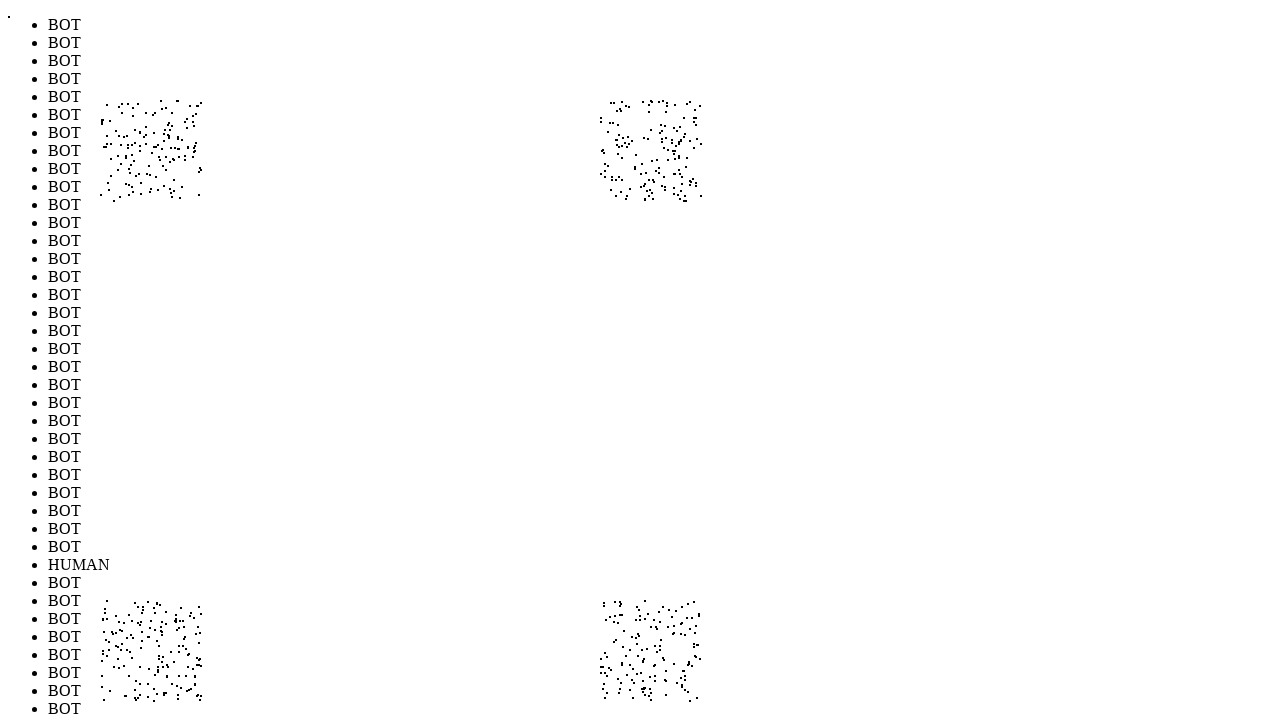

Performed random mouse movement to position (164, 195) to simulate human-like cursor behavior (iteration 609/1000) at (164, 195)
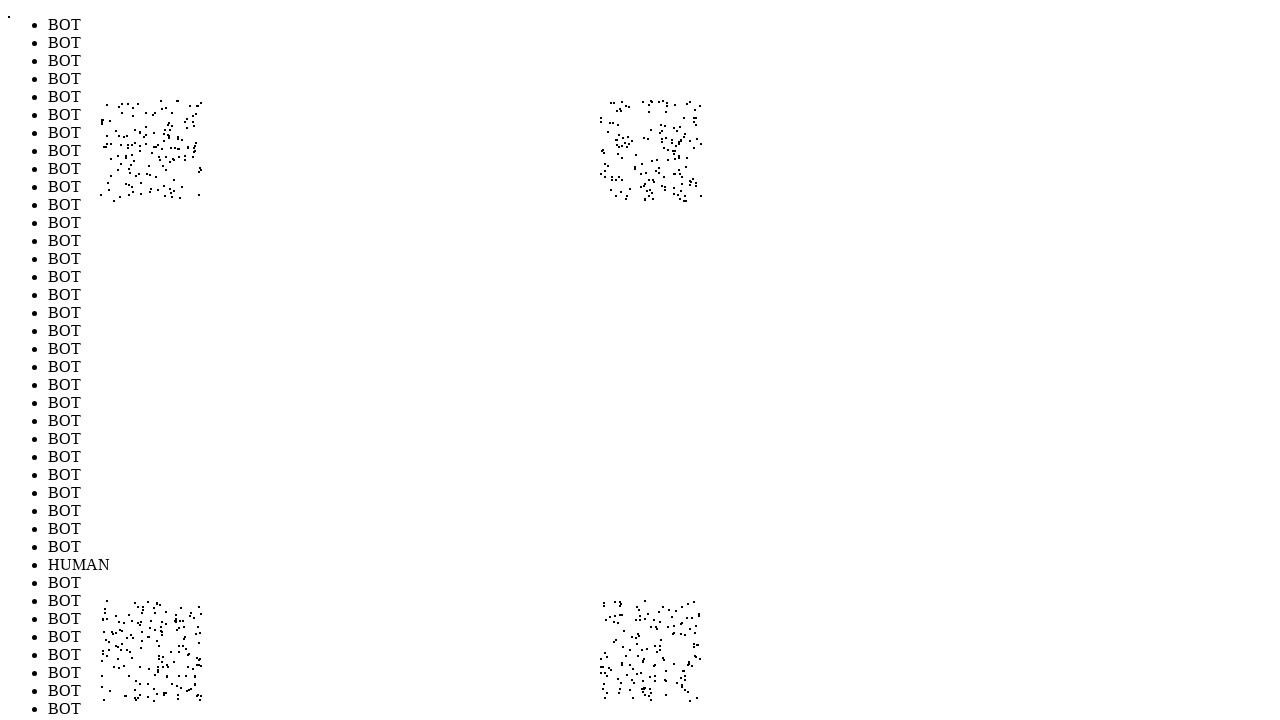

Performed random mouse movement to position (691, 133) to simulate human-like cursor behavior (iteration 610/1000) at (691, 133)
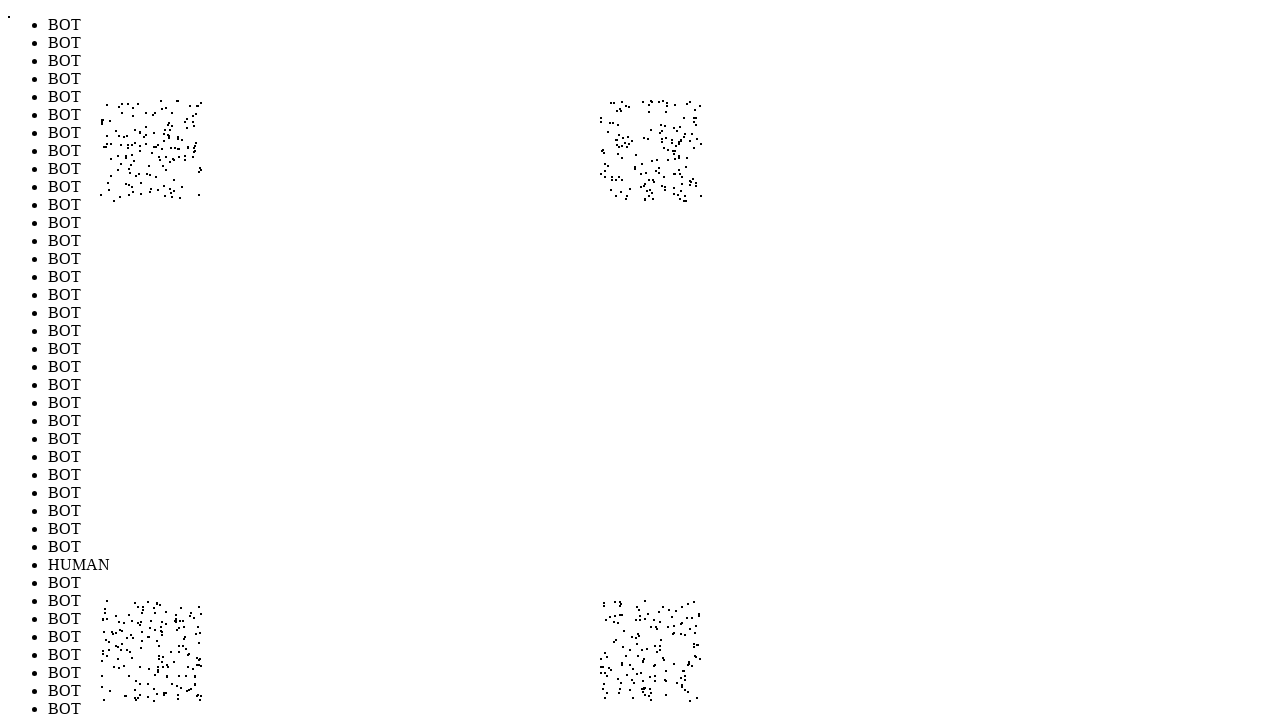

Performed random mouse movement to position (692, 124) to simulate human-like cursor behavior (iteration 611/1000) at (692, 124)
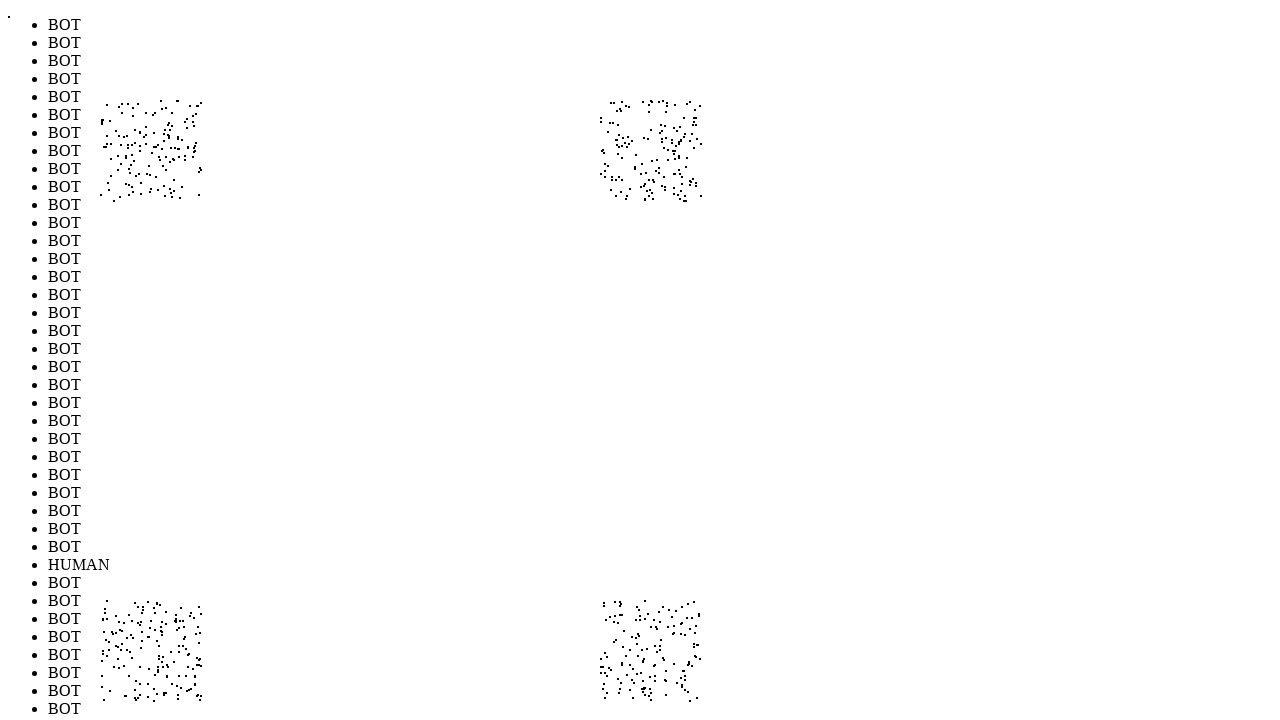

Performed random mouse movement to position (151, 601) to simulate human-like cursor behavior (iteration 612/1000) at (151, 601)
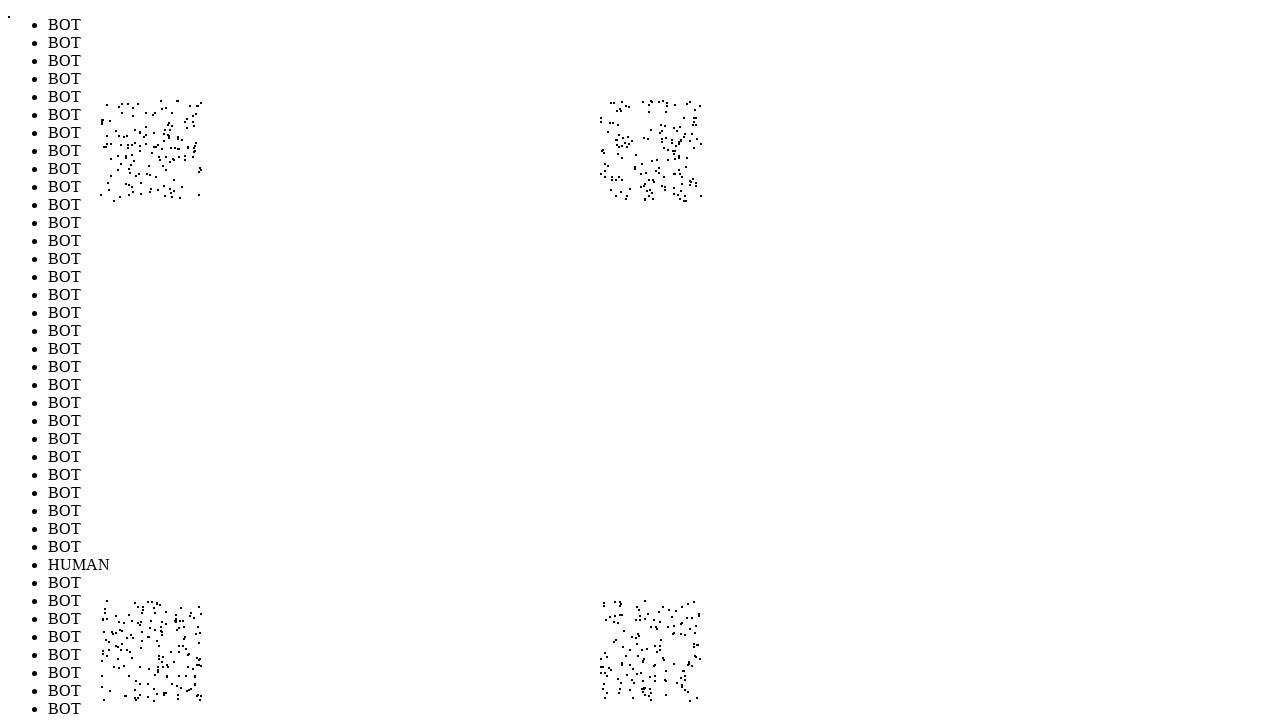

Performed random mouse movement to position (638, 102) to simulate human-like cursor behavior (iteration 613/1000) at (638, 102)
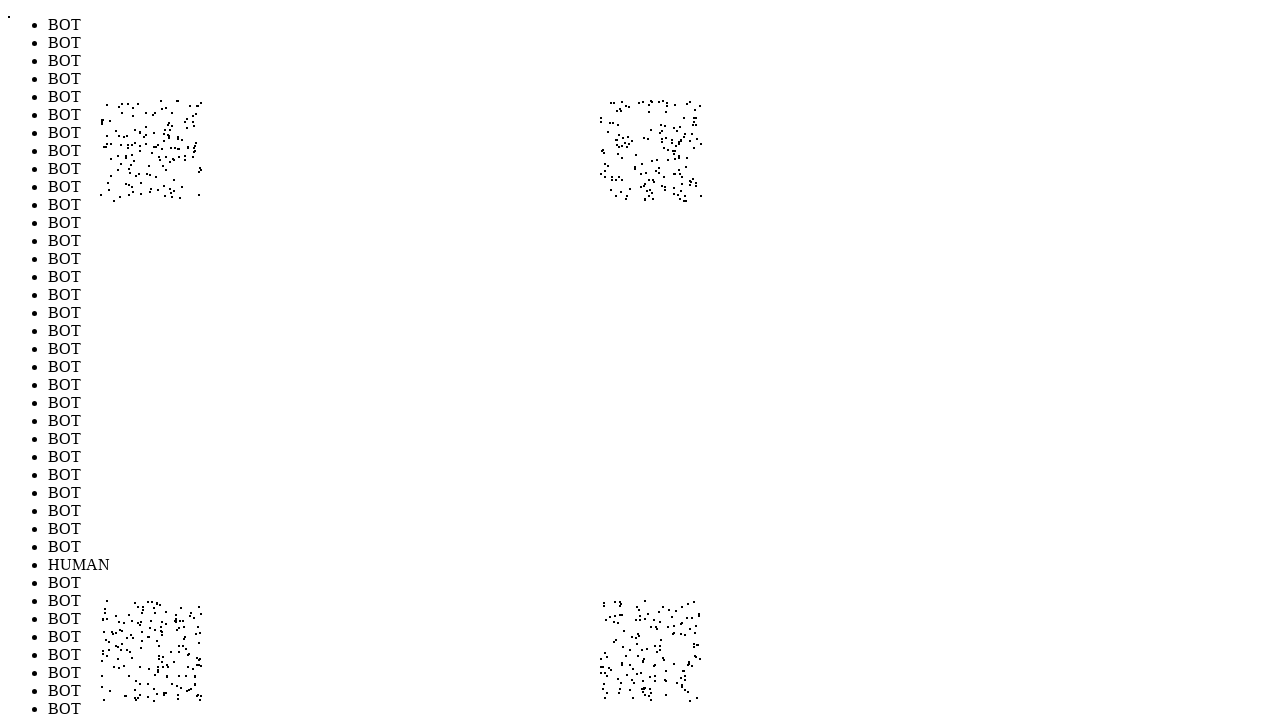

Performed random mouse movement to position (631, 699) to simulate human-like cursor behavior (iteration 614/1000) at (631, 699)
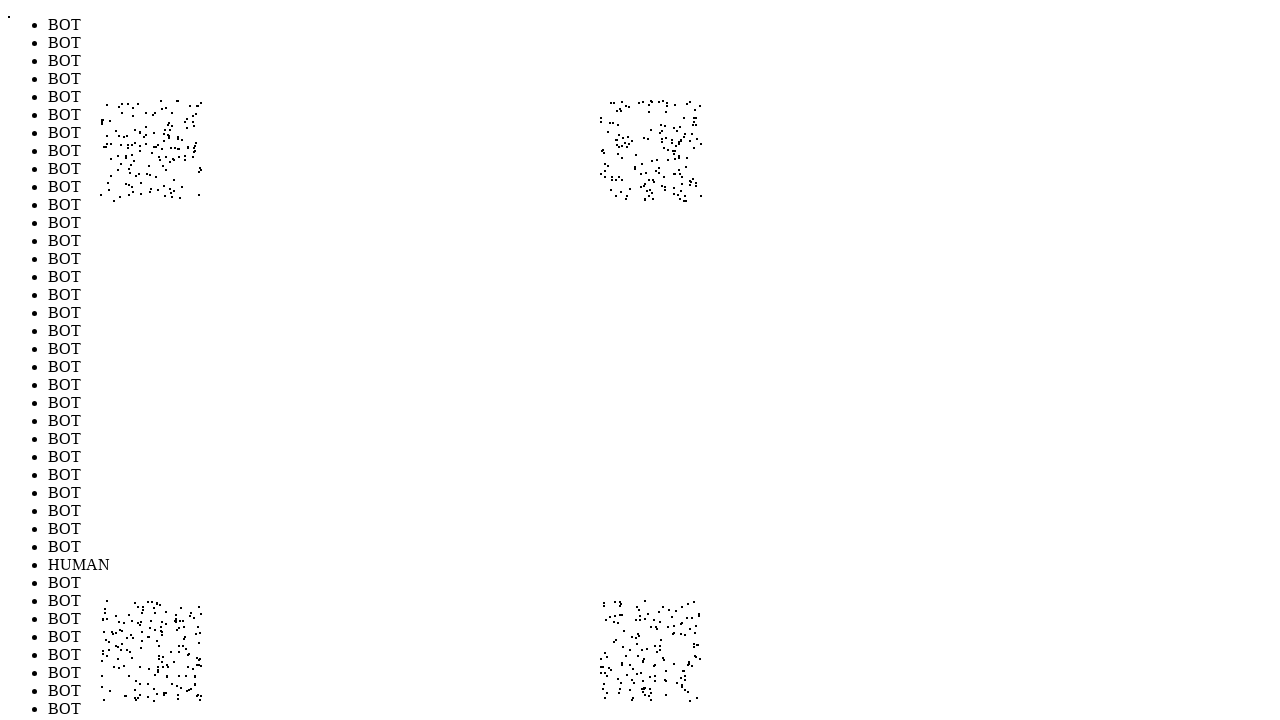

Performed random mouse movement to position (199, 142) to simulate human-like cursor behavior (iteration 615/1000) at (199, 142)
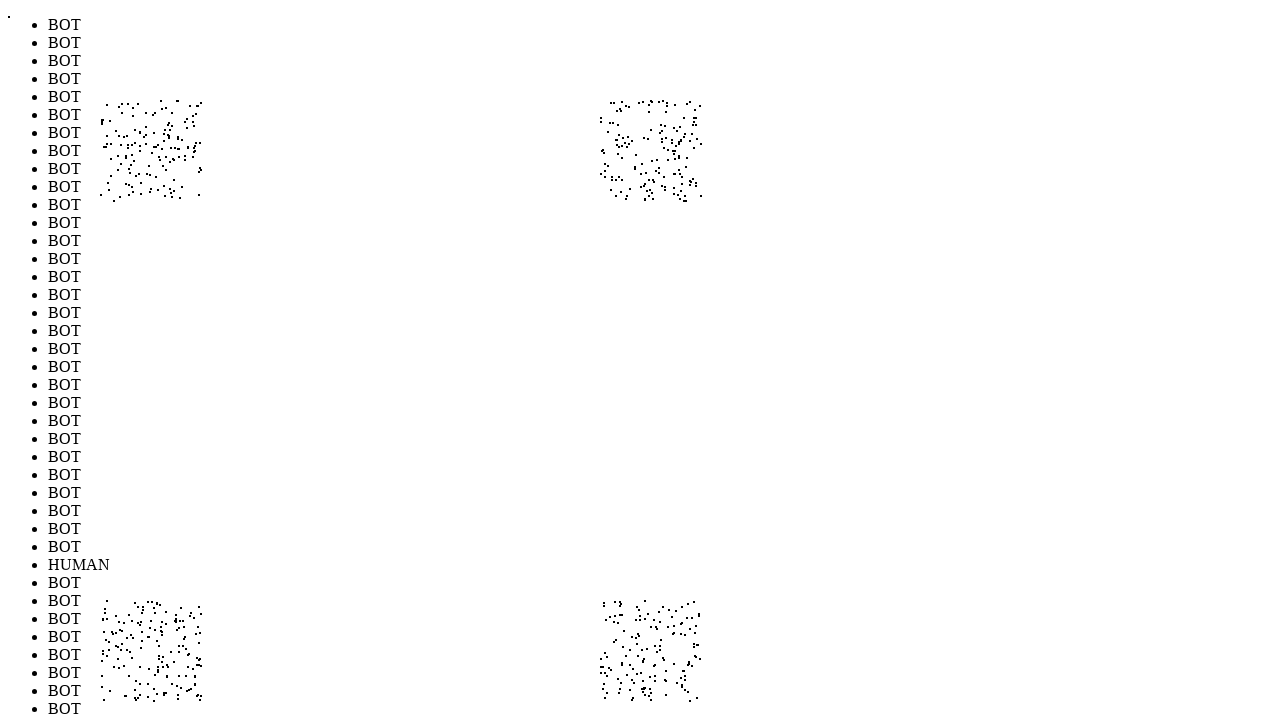

Performed random mouse movement to position (100, 143) to simulate human-like cursor behavior (iteration 616/1000) at (100, 143)
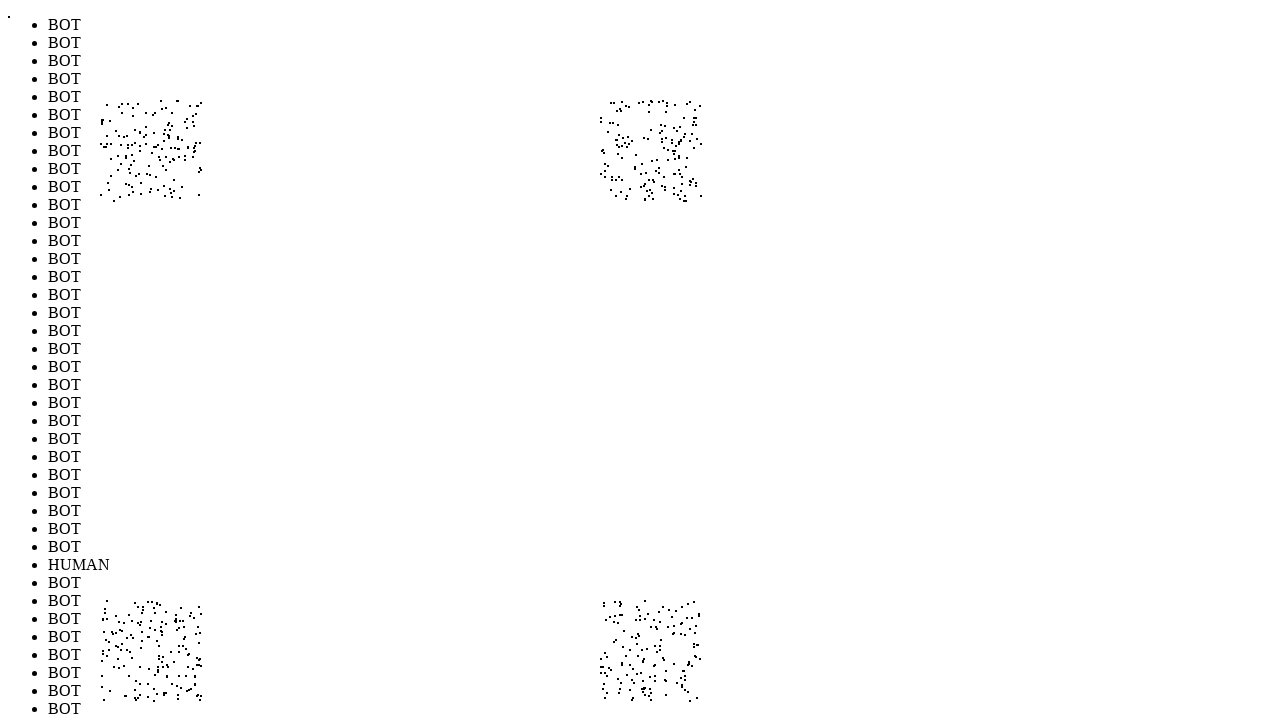

Performed random mouse movement to position (186, 671) to simulate human-like cursor behavior (iteration 617/1000) at (186, 671)
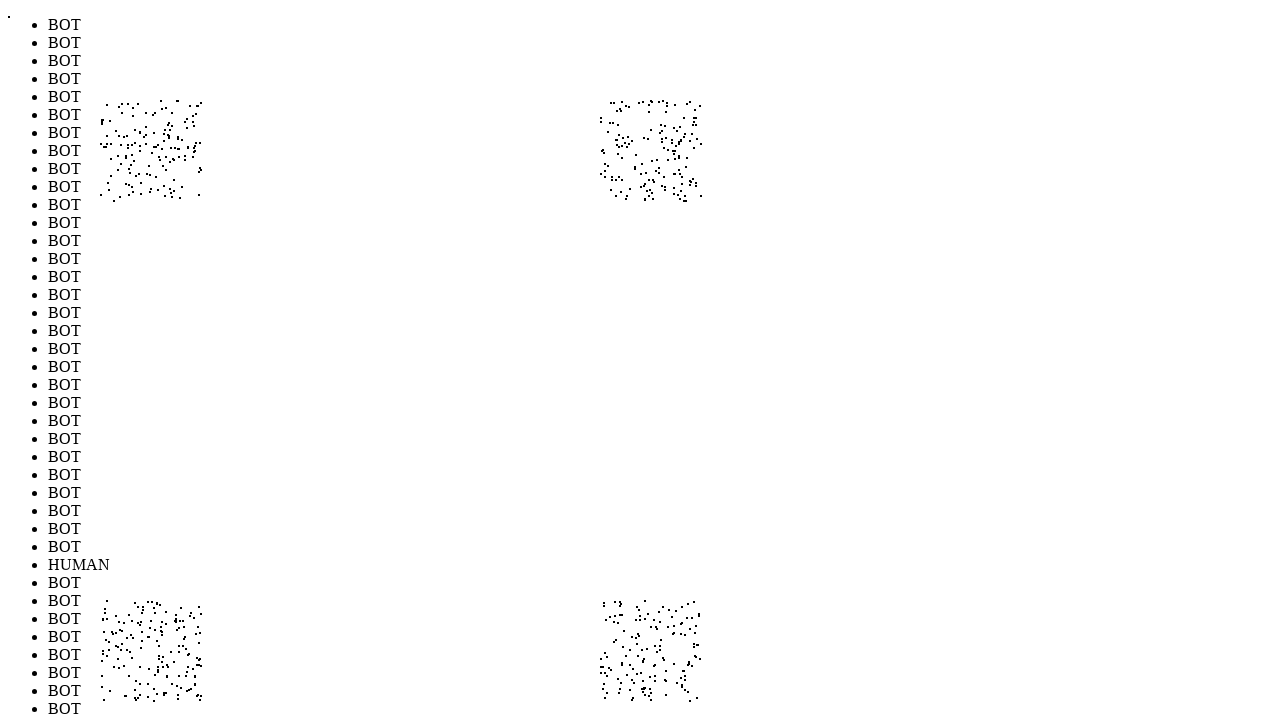

Performed random mouse movement to position (138, 173) to simulate human-like cursor behavior (iteration 618/1000) at (138, 173)
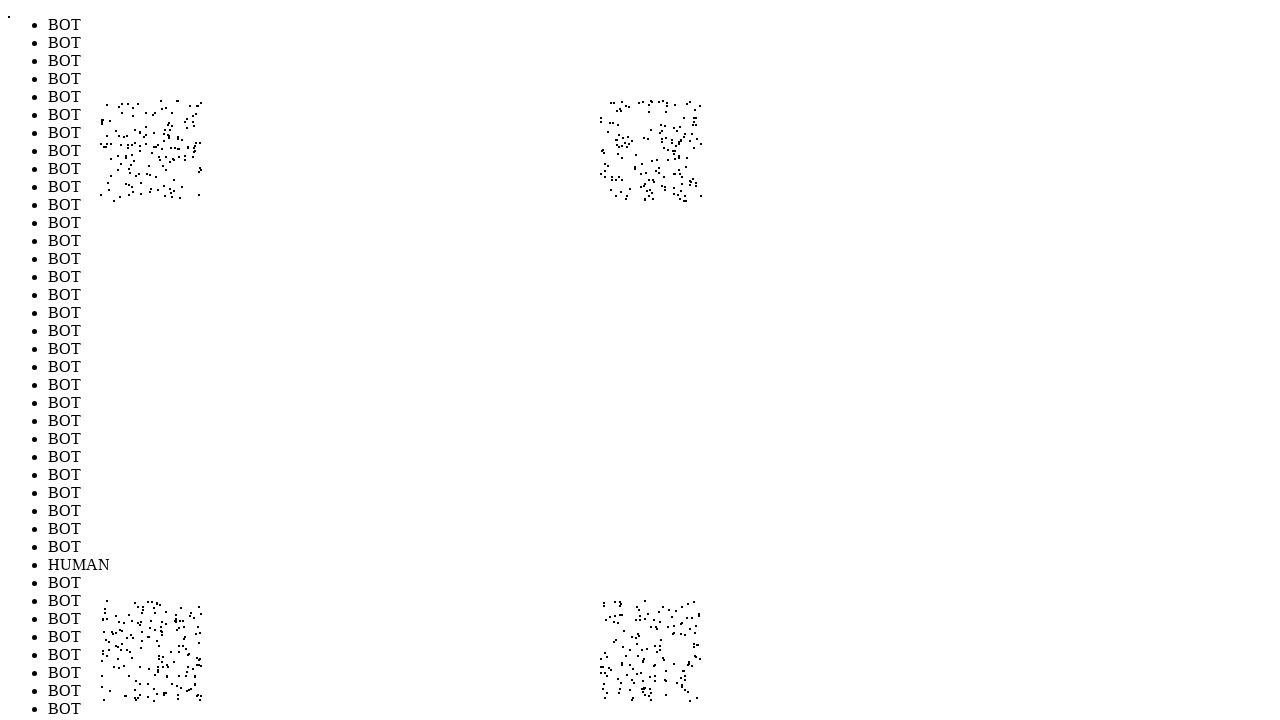

Performed random mouse movement to position (191, 133) to simulate human-like cursor behavior (iteration 619/1000) at (191, 133)
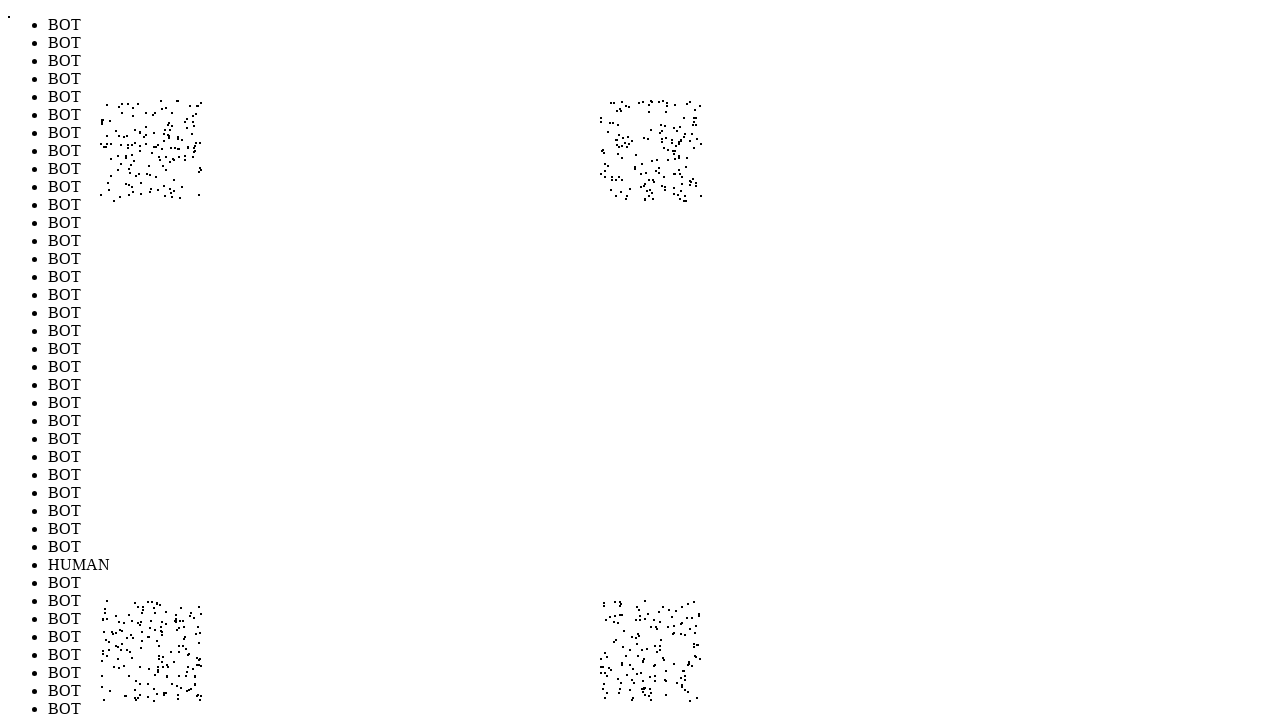

Performed random mouse movement to position (642, 634) to simulate human-like cursor behavior (iteration 620/1000) at (642, 634)
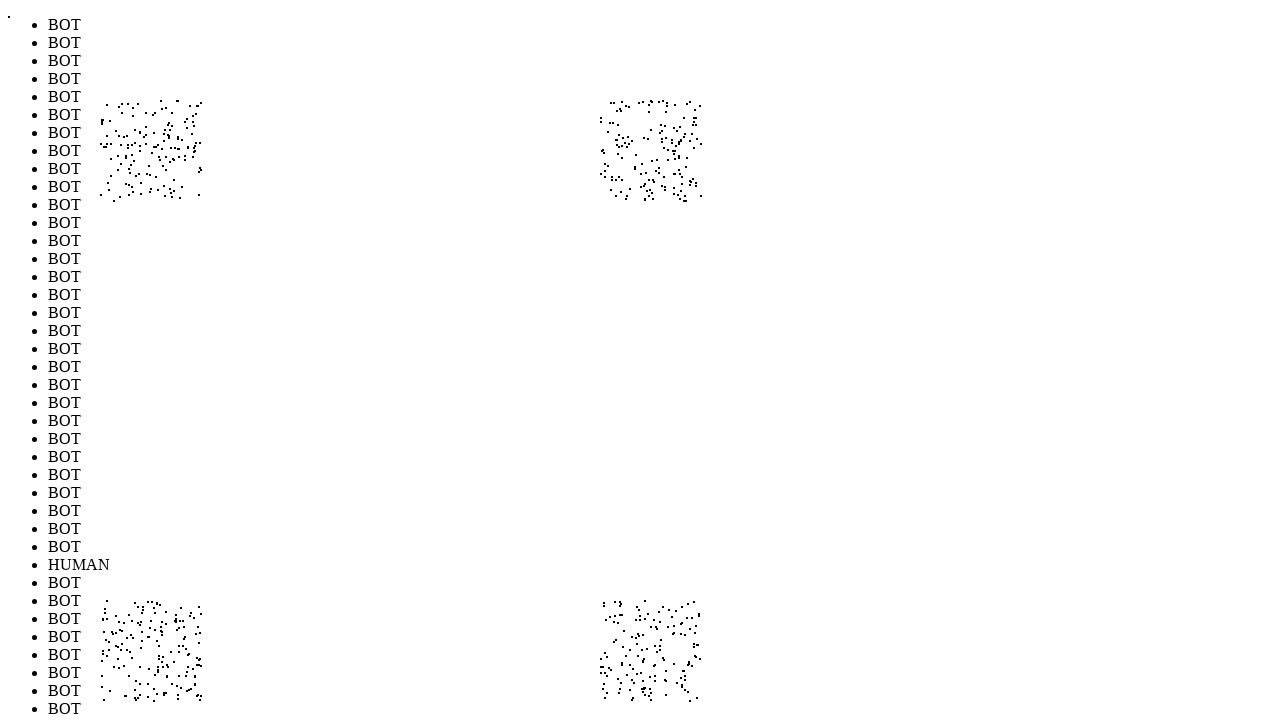

Performed random mouse movement to position (182, 174) to simulate human-like cursor behavior (iteration 621/1000) at (182, 174)
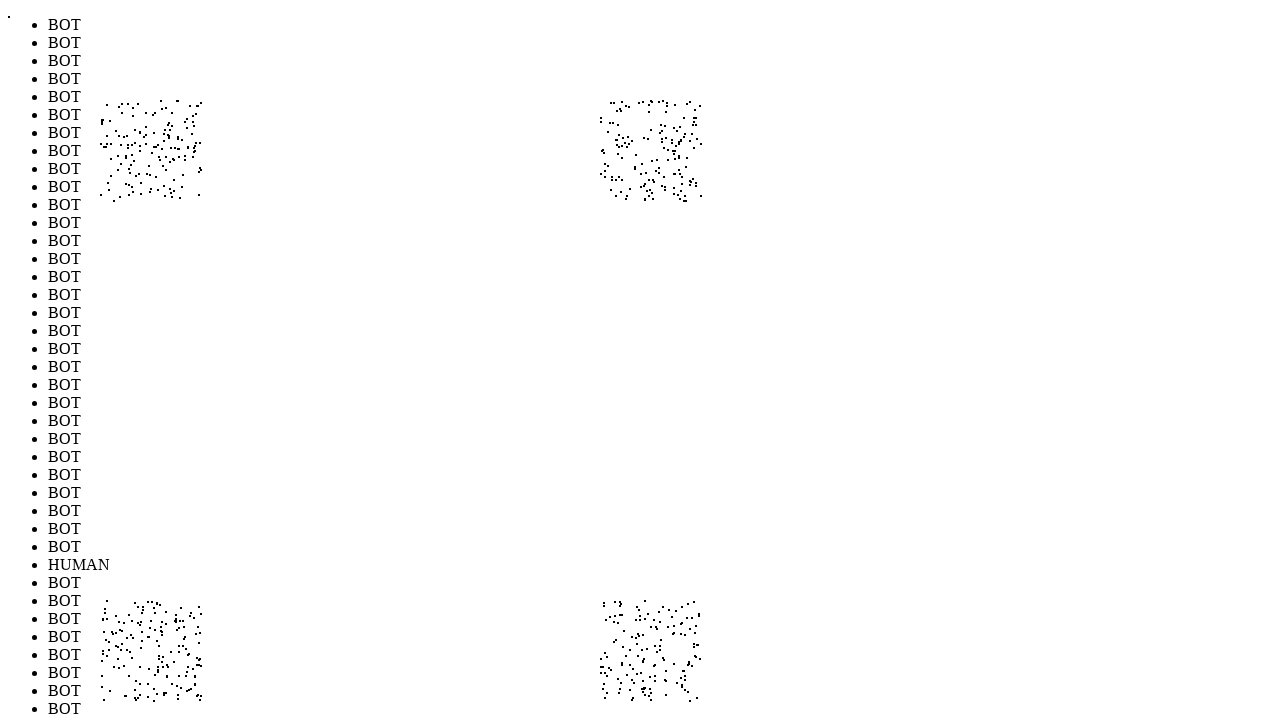

Performed random mouse movement to position (700, 614) to simulate human-like cursor behavior (iteration 622/1000) at (700, 614)
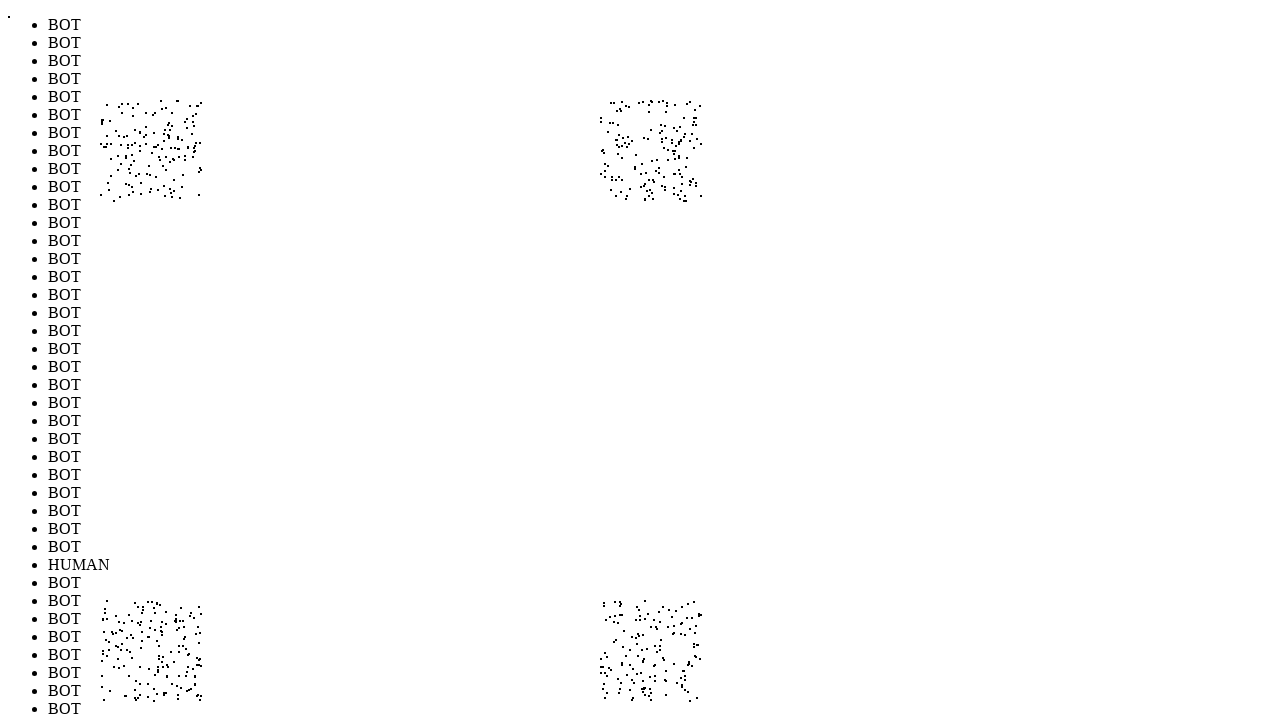

Performed random mouse movement to position (684, 162) to simulate human-like cursor behavior (iteration 623/1000) at (684, 162)
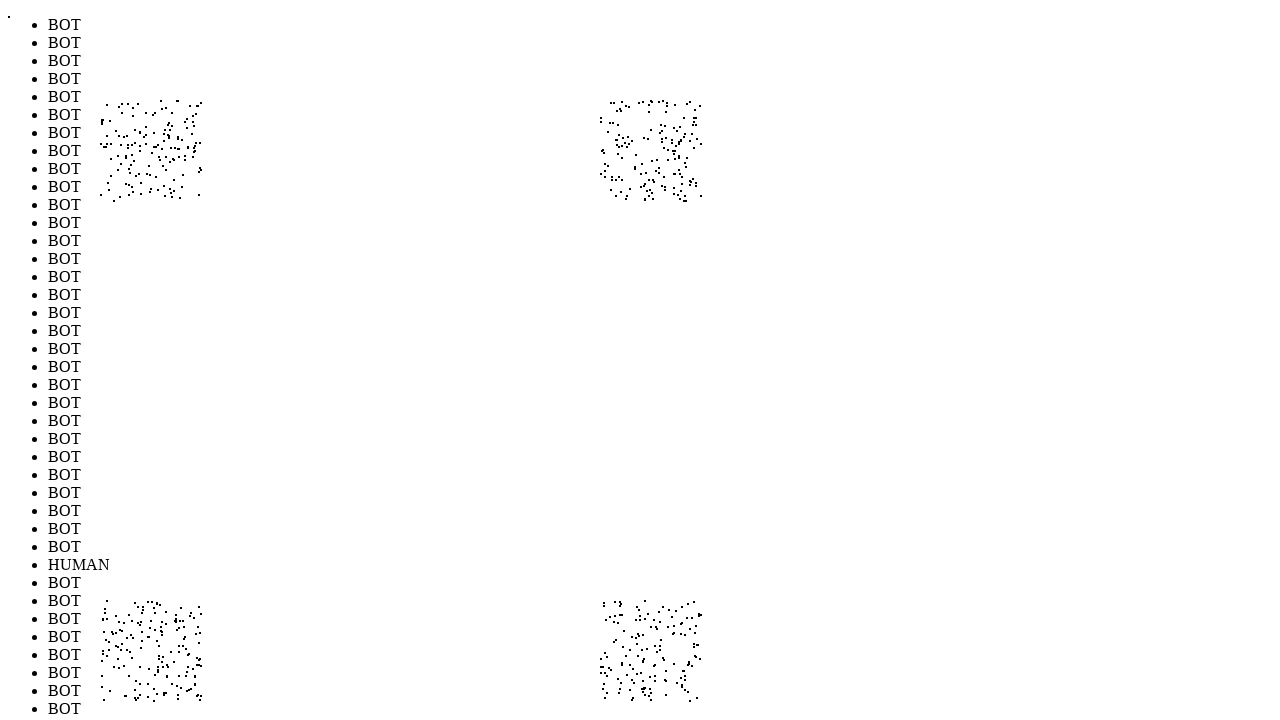

Performed random mouse movement to position (151, 621) to simulate human-like cursor behavior (iteration 624/1000) at (151, 621)
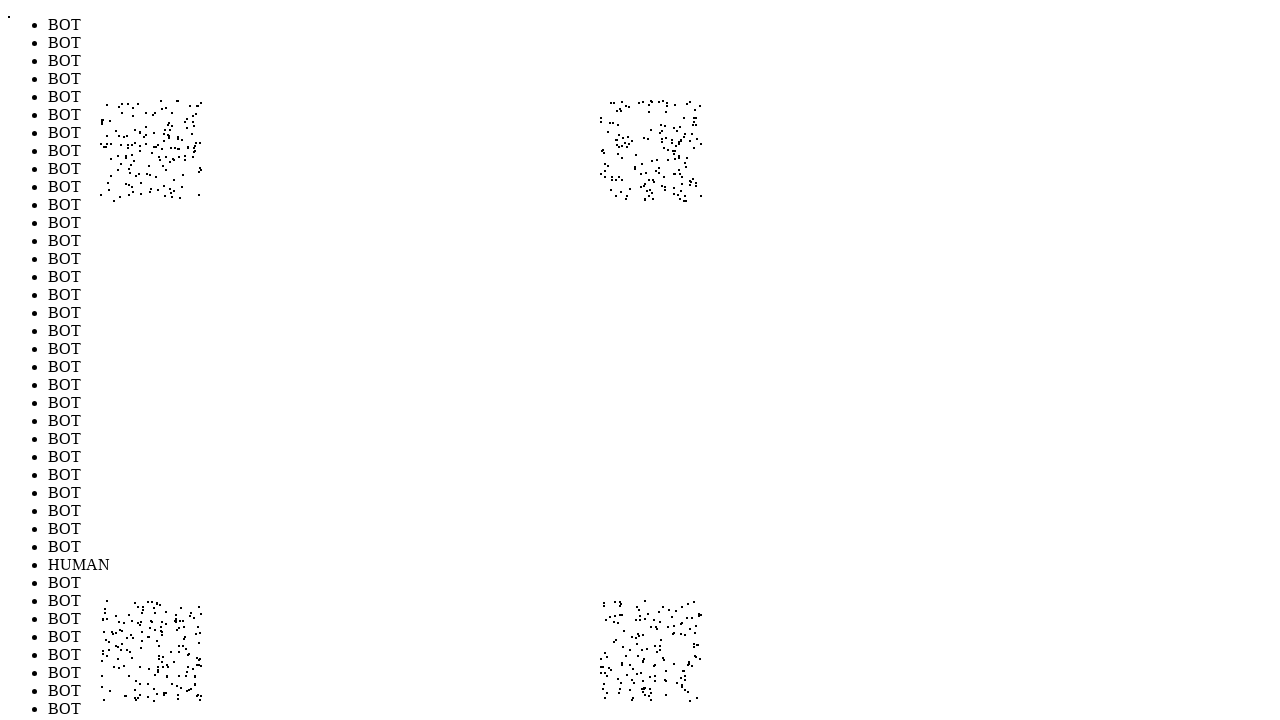

Performed random mouse movement to position (172, 652) to simulate human-like cursor behavior (iteration 625/1000) at (172, 652)
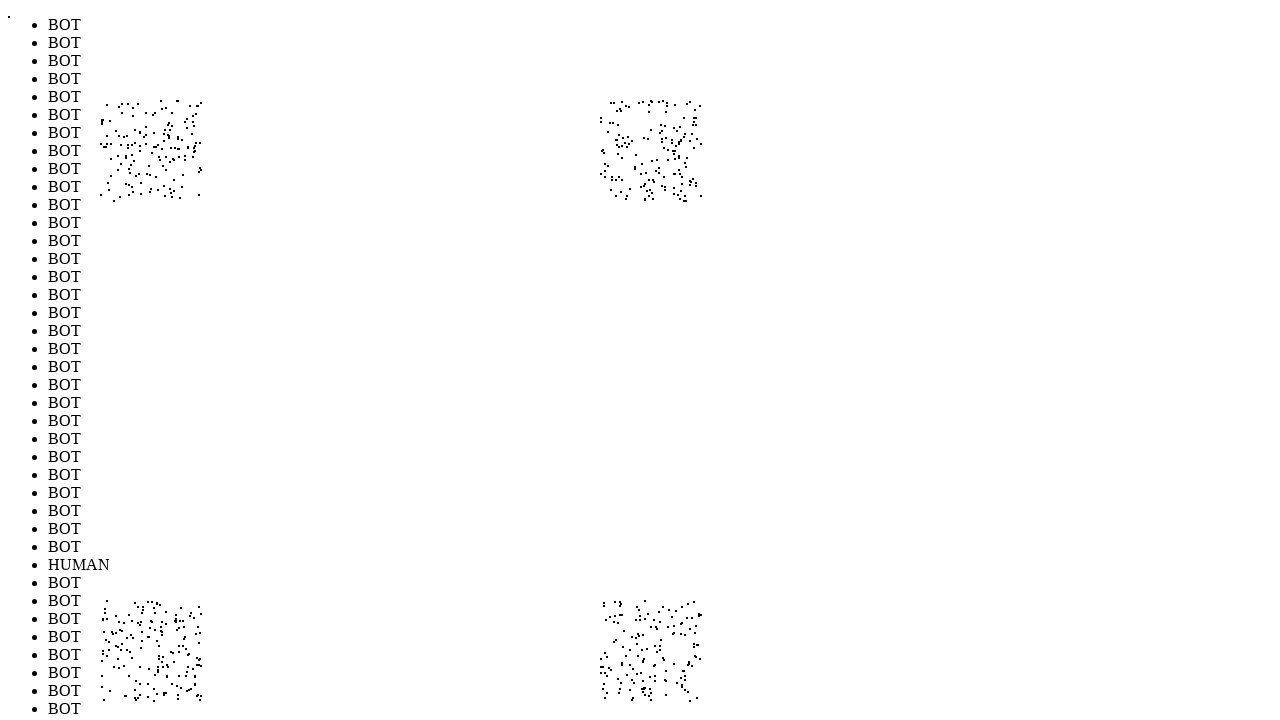

Performed random mouse movement to position (689, 147) to simulate human-like cursor behavior (iteration 626/1000) at (689, 147)
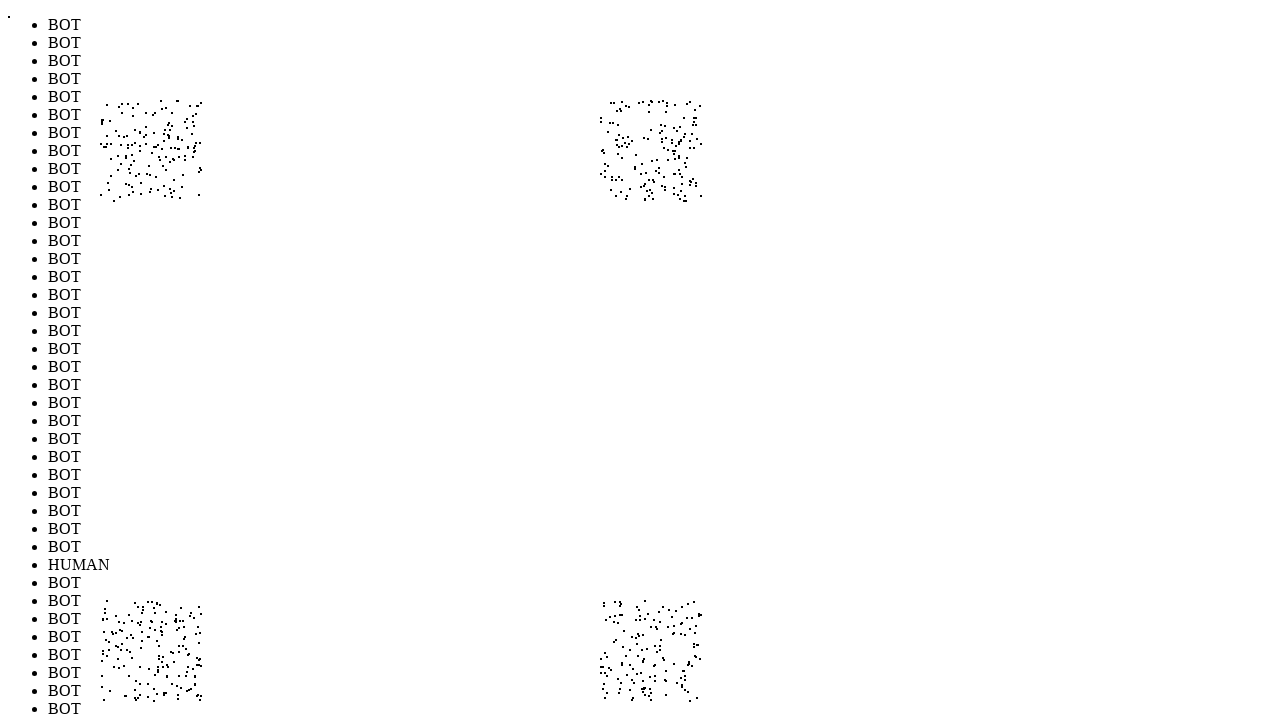

Performed random mouse movement to position (100, 631) to simulate human-like cursor behavior (iteration 627/1000) at (100, 631)
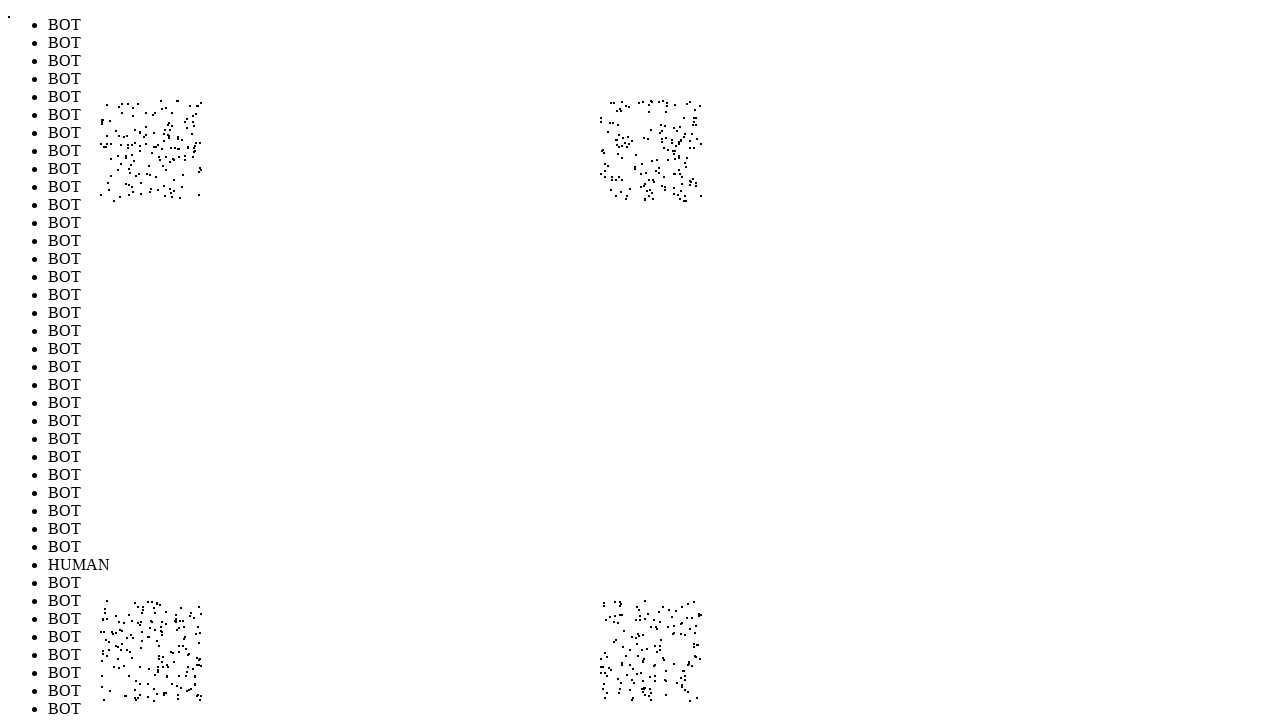

Performed random mouse movement to position (655, 622) to simulate human-like cursor behavior (iteration 628/1000) at (655, 622)
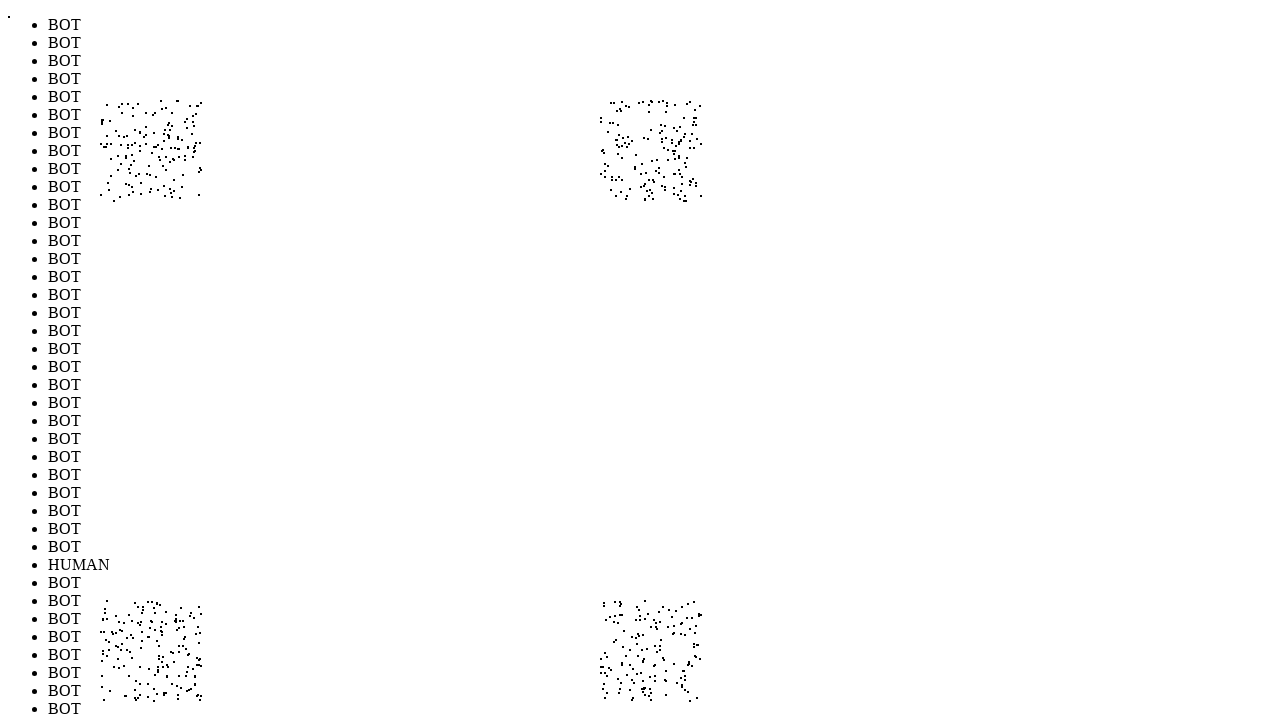

Performed random mouse movement to position (674, 119) to simulate human-like cursor behavior (iteration 629/1000) at (674, 119)
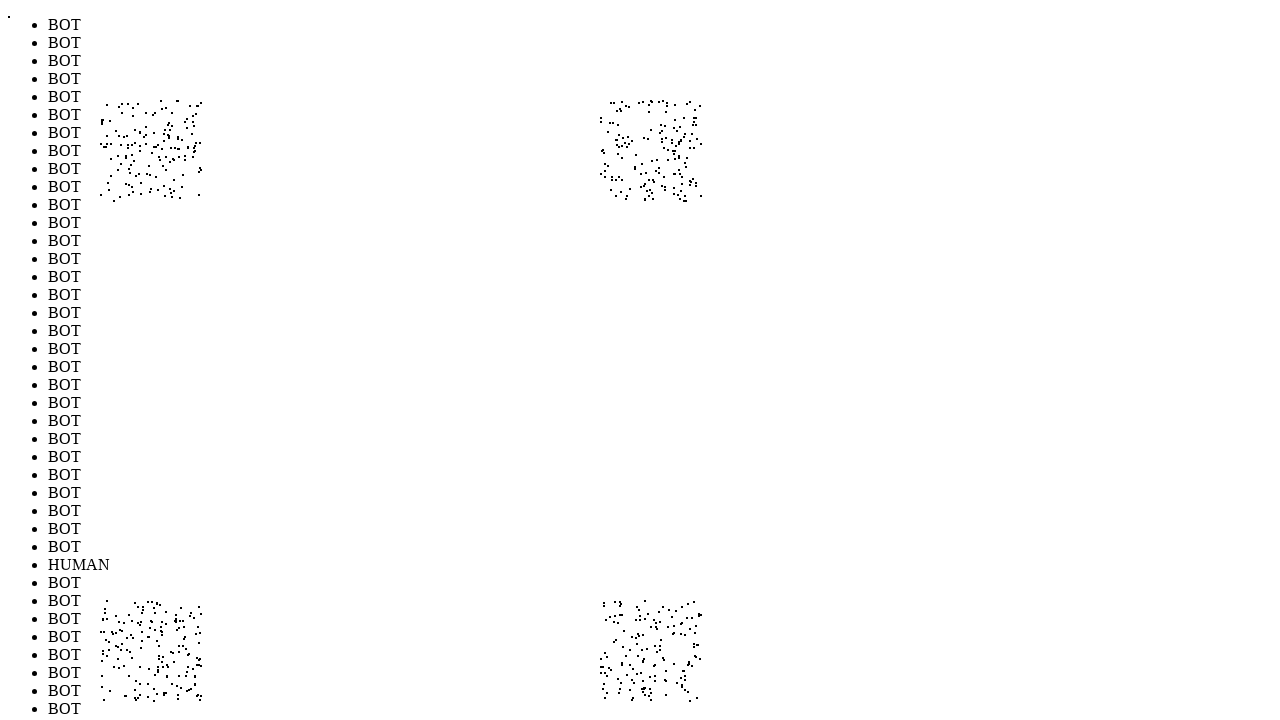

Performed random mouse movement to position (173, 121) to simulate human-like cursor behavior (iteration 630/1000) at (173, 121)
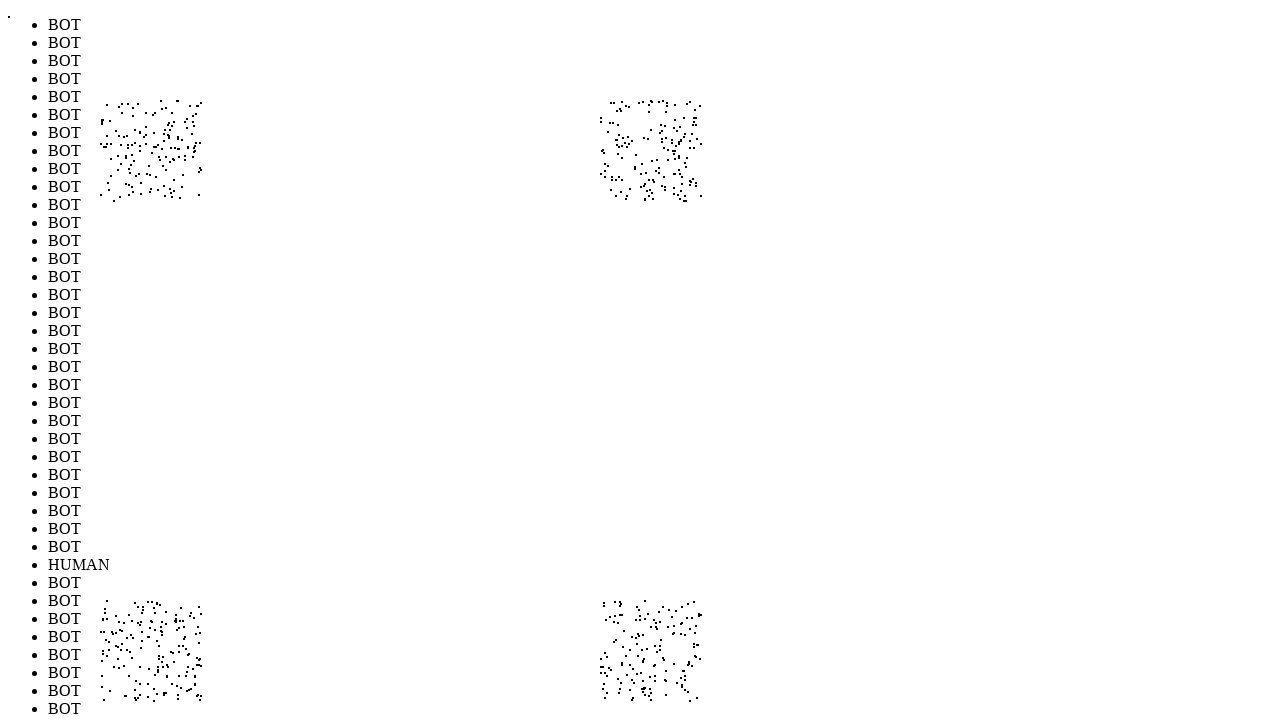

Performed random mouse movement to position (641, 177) to simulate human-like cursor behavior (iteration 631/1000) at (641, 177)
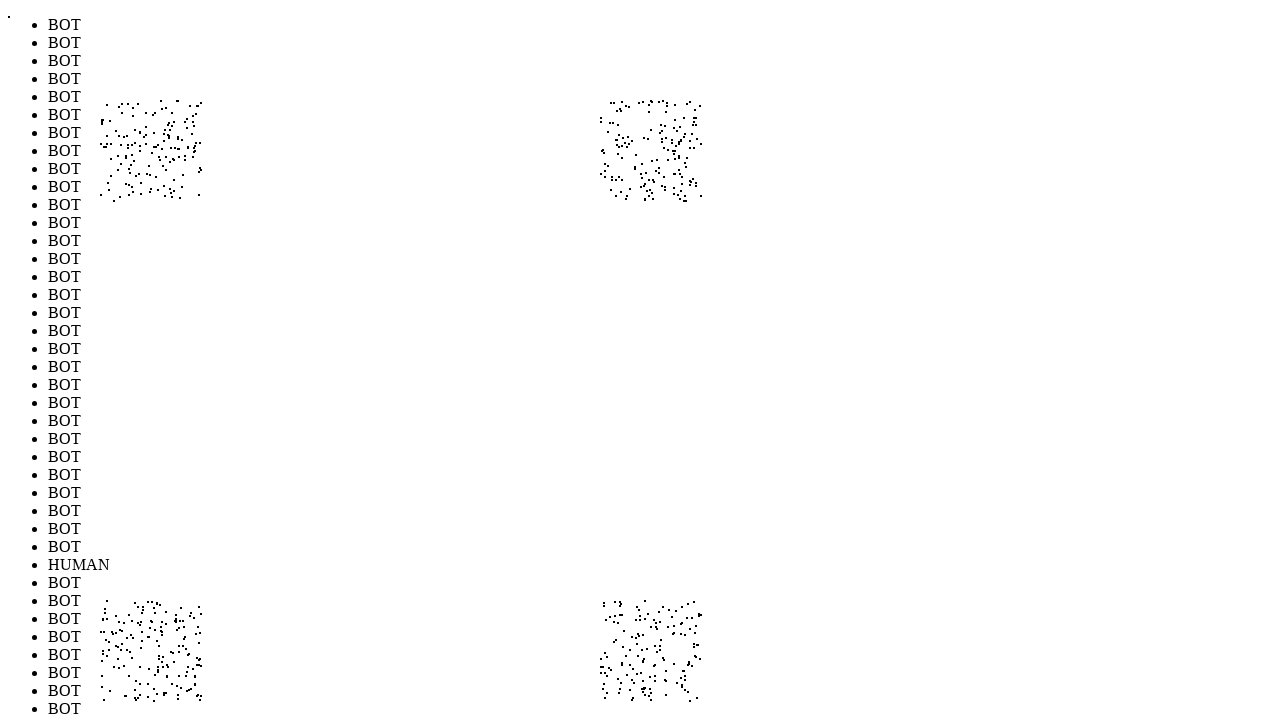

Performed random mouse movement to position (117, 643) to simulate human-like cursor behavior (iteration 632/1000) at (117, 643)
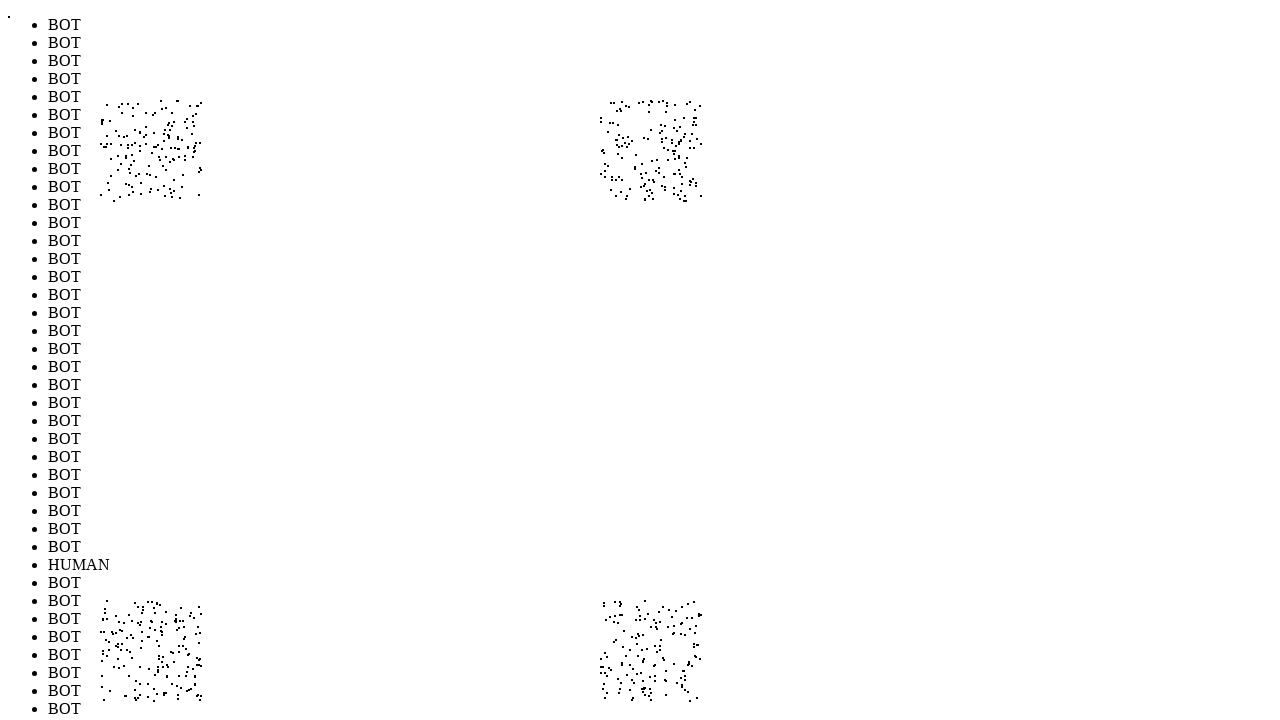

Performed random mouse movement to position (111, 697) to simulate human-like cursor behavior (iteration 633/1000) at (111, 697)
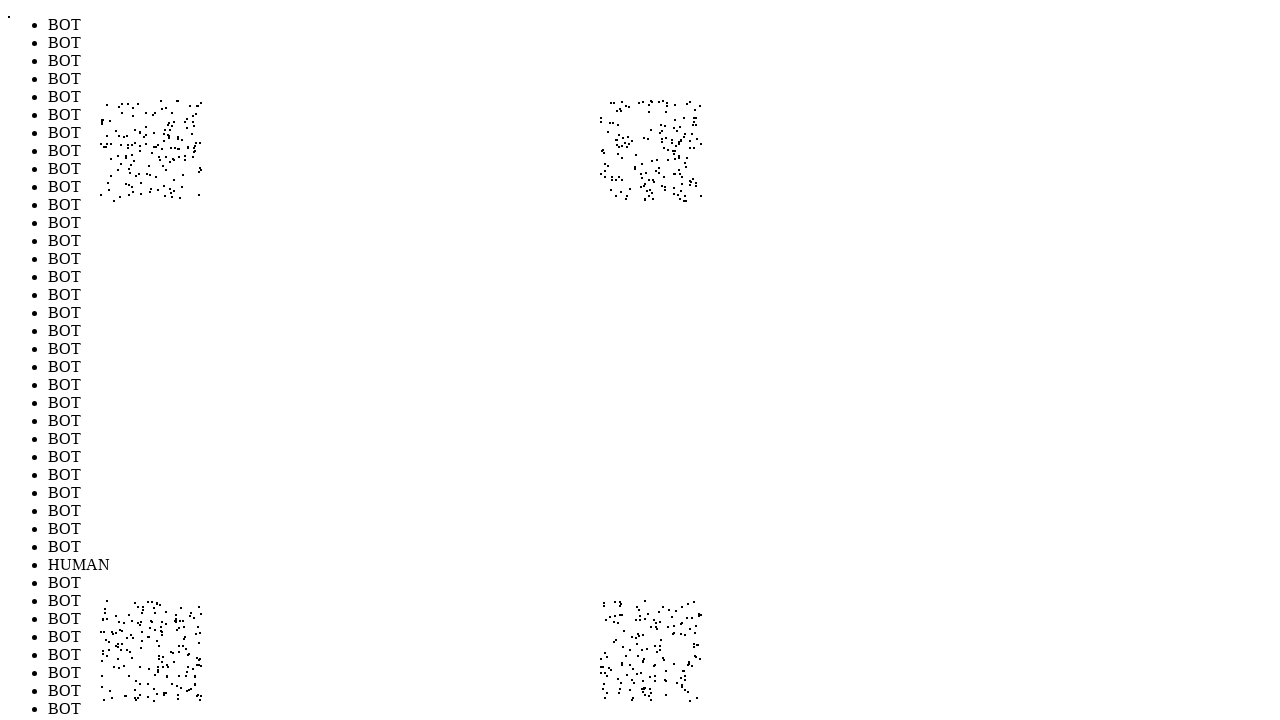

Performed random mouse movement to position (105, 142) to simulate human-like cursor behavior (iteration 634/1000) at (105, 142)
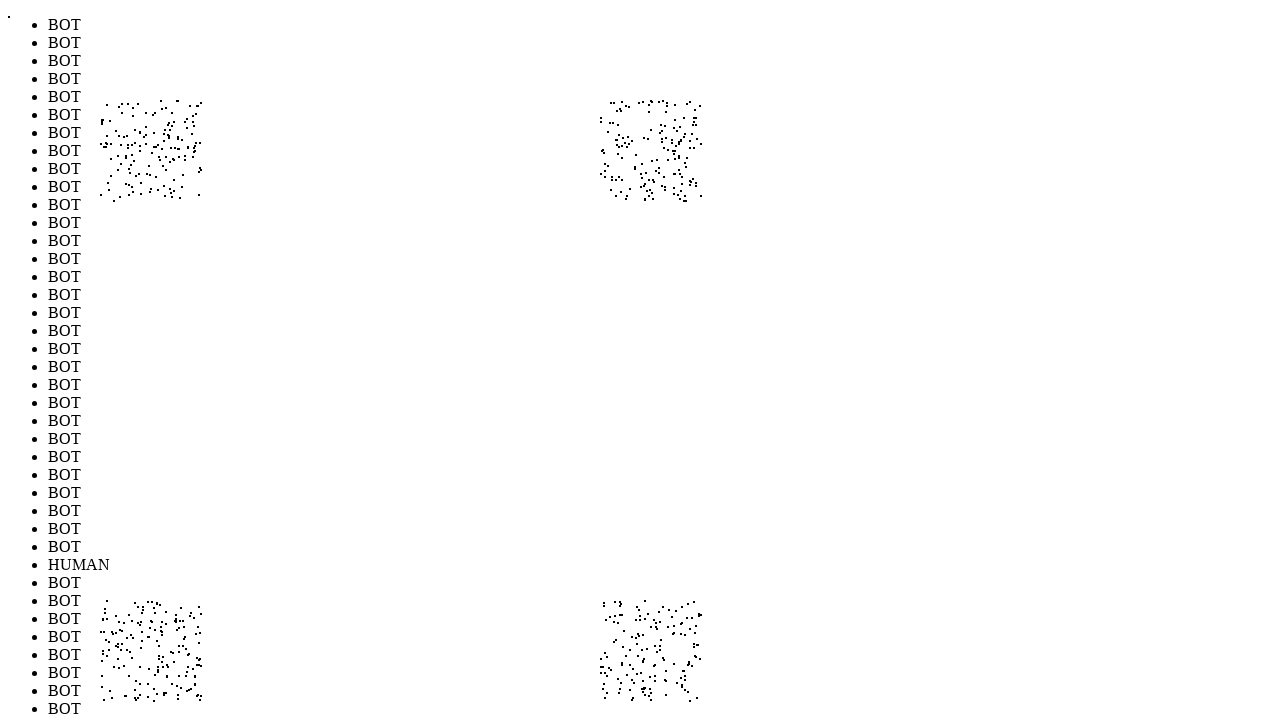

Performed random mouse movement to position (612, 658) to simulate human-like cursor behavior (iteration 635/1000) at (612, 658)
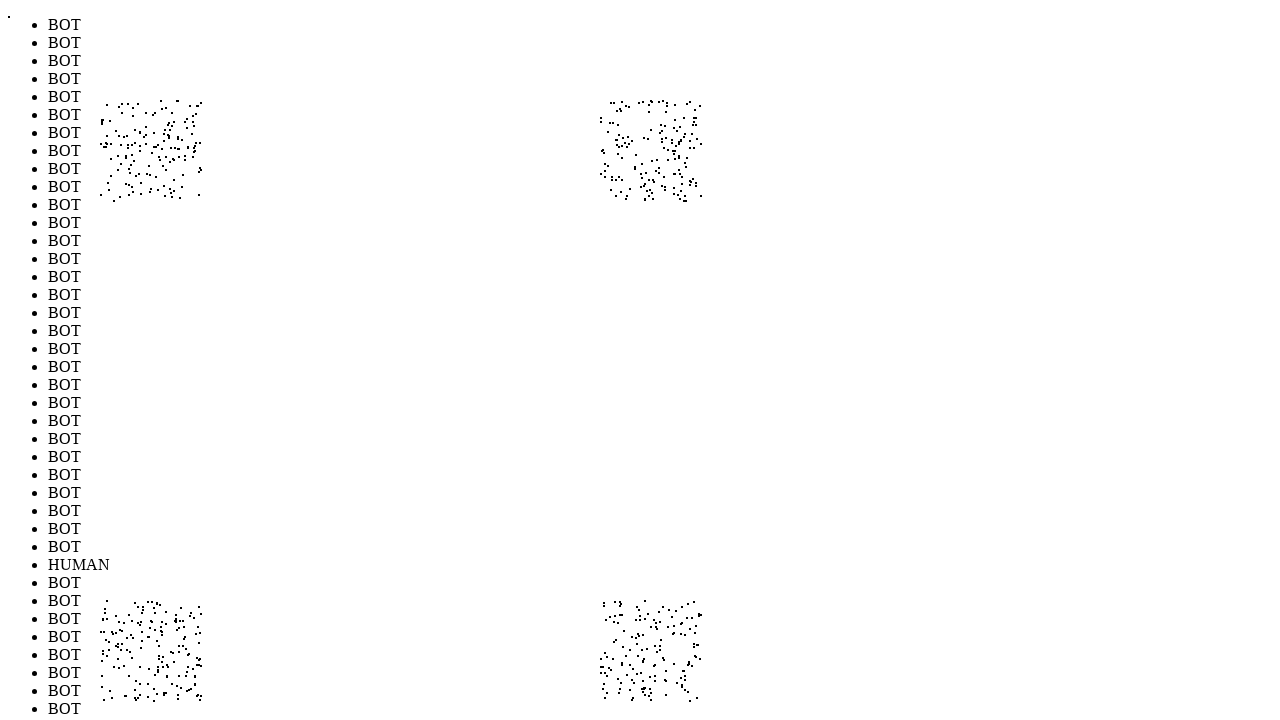

Performed random mouse movement to position (660, 631) to simulate human-like cursor behavior (iteration 636/1000) at (660, 631)
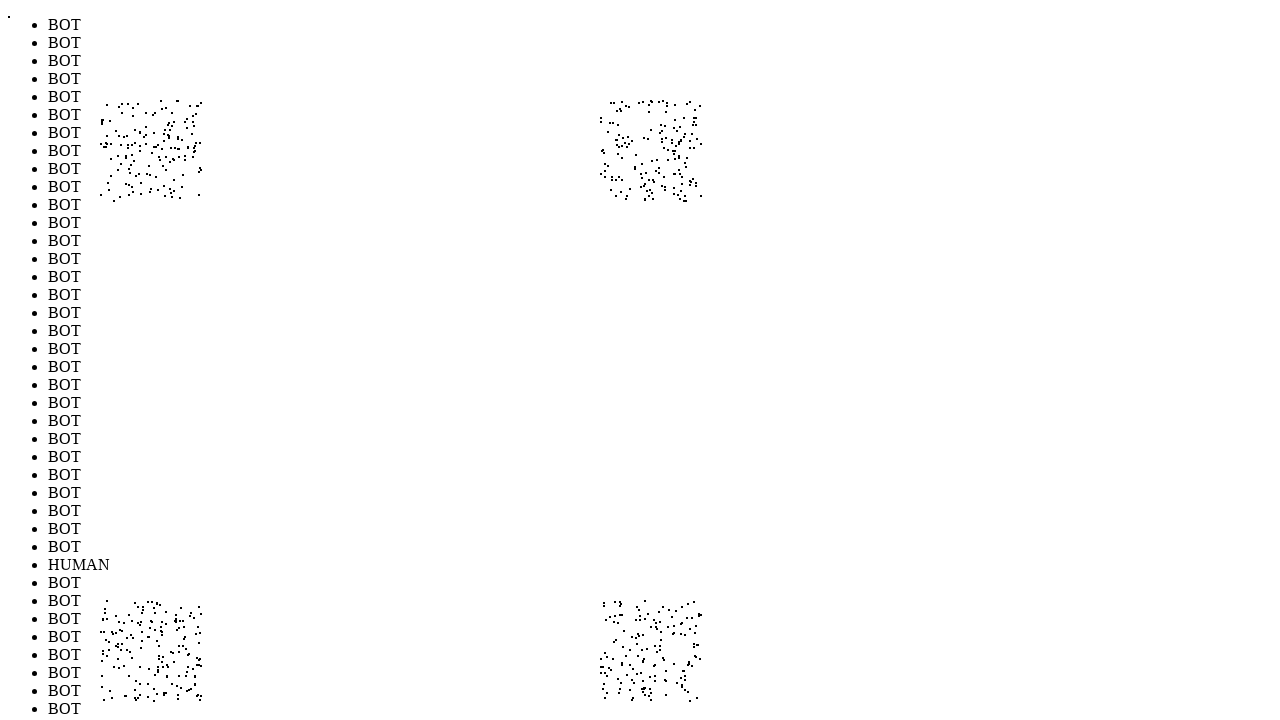

Performed random mouse movement to position (658, 145) to simulate human-like cursor behavior (iteration 637/1000) at (658, 145)
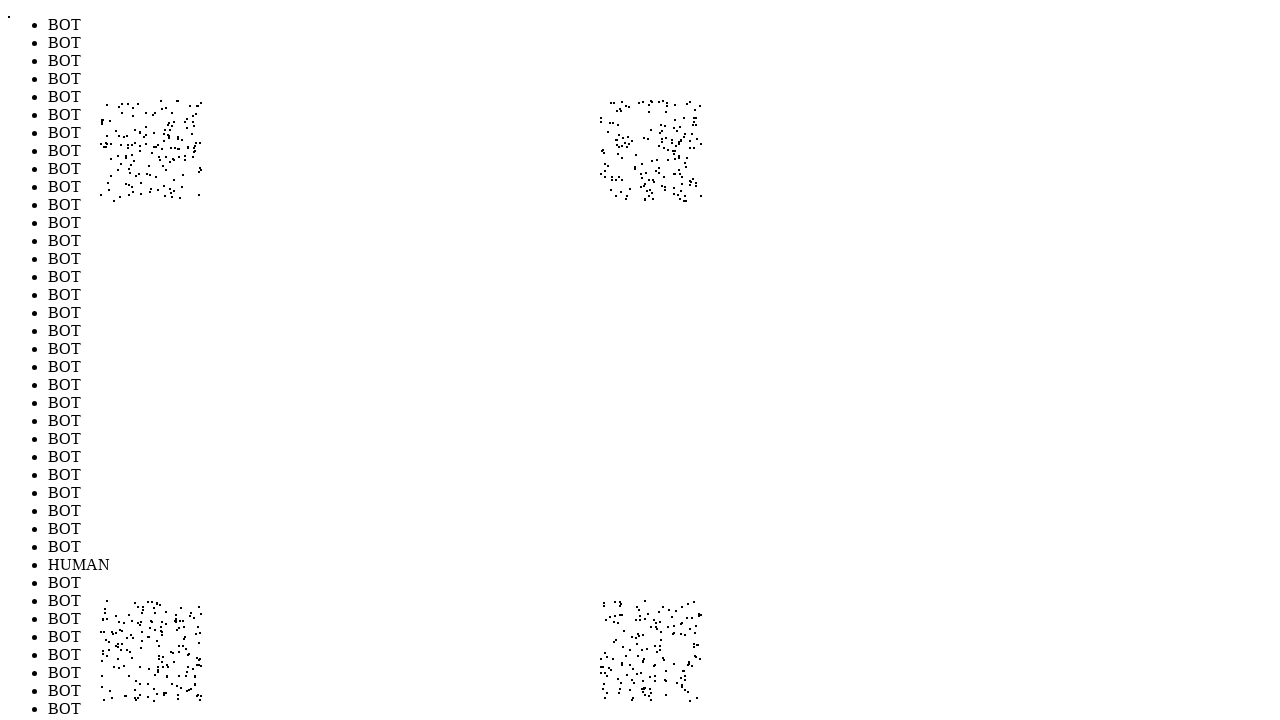

Performed random mouse movement to position (693, 635) to simulate human-like cursor behavior (iteration 638/1000) at (693, 635)
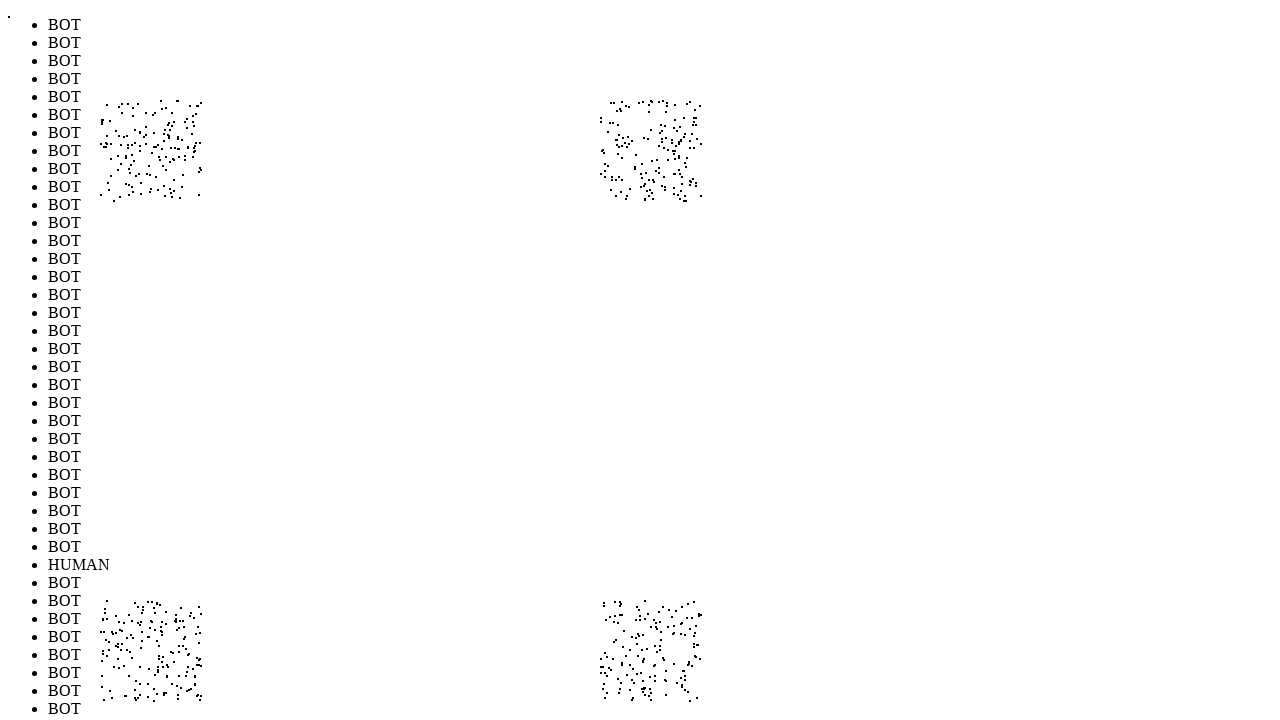

Performed random mouse movement to position (113, 650) to simulate human-like cursor behavior (iteration 639/1000) at (113, 650)
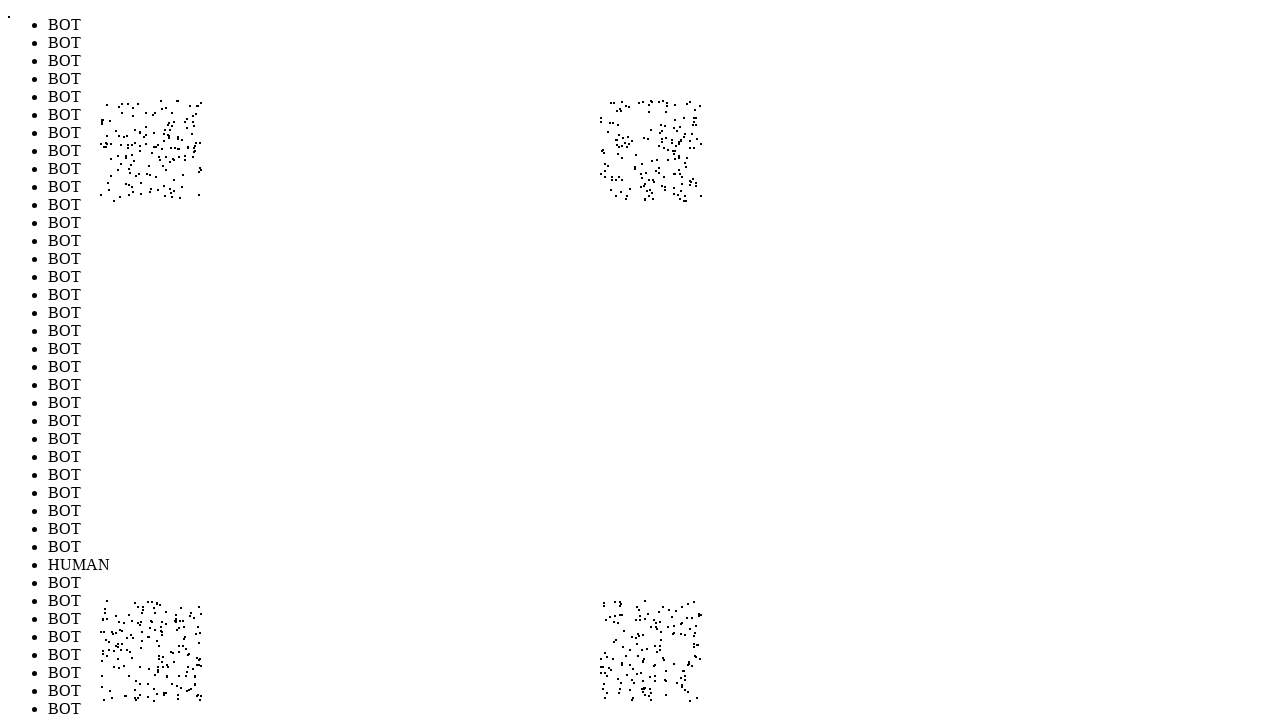

Performed random mouse movement to position (126, 177) to simulate human-like cursor behavior (iteration 640/1000) at (126, 177)
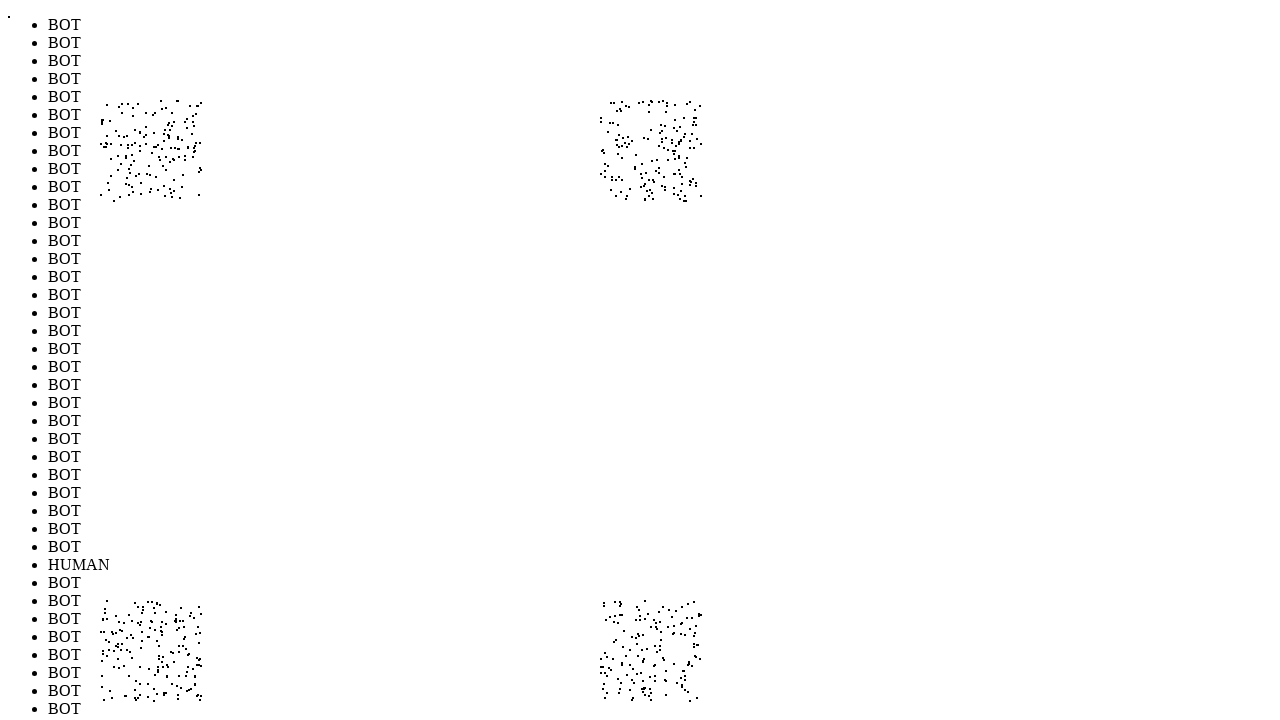

Performed random mouse movement to position (675, 168) to simulate human-like cursor behavior (iteration 641/1000) at (675, 168)
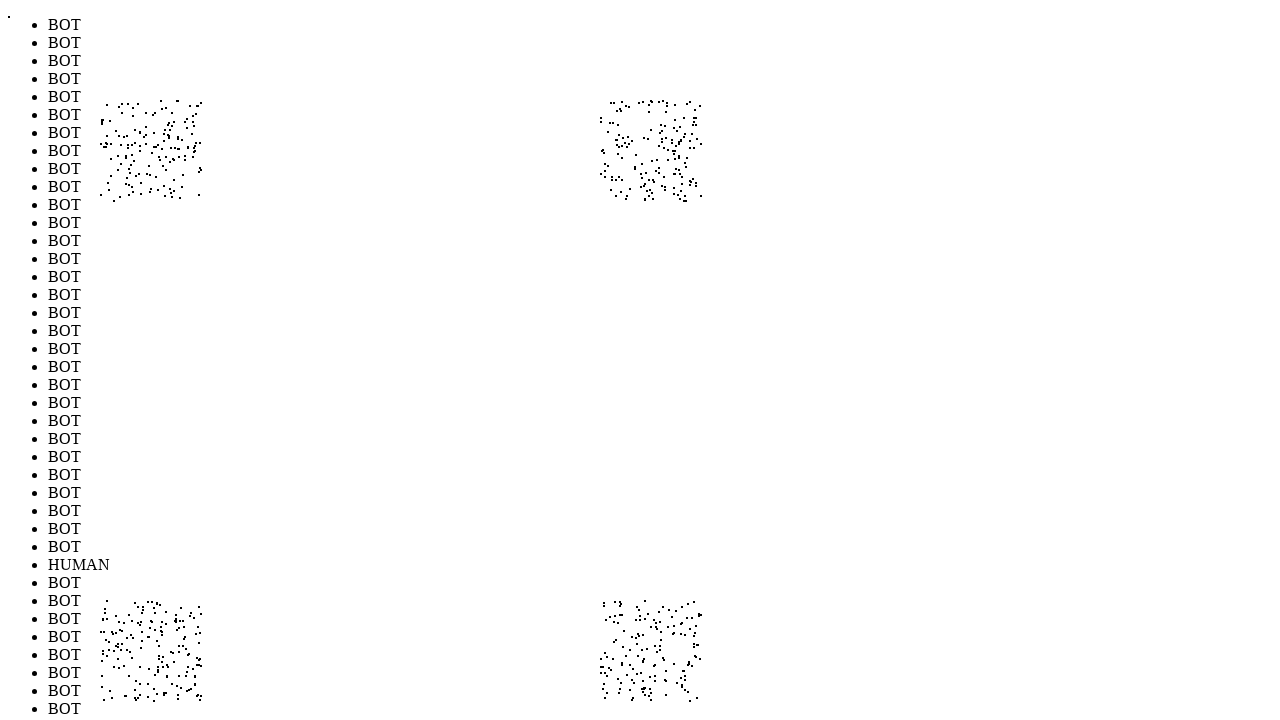

Performed random mouse movement to position (619, 193) to simulate human-like cursor behavior (iteration 642/1000) at (619, 193)
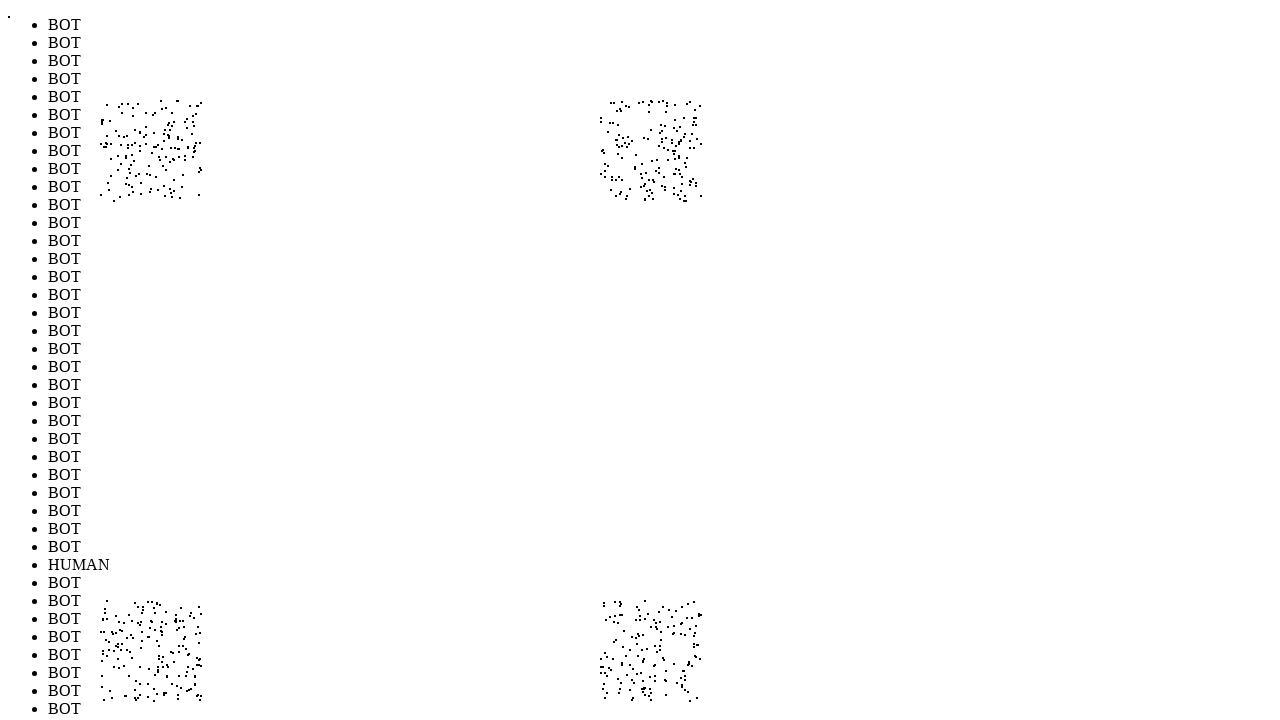

Performed random mouse movement to position (653, 660) to simulate human-like cursor behavior (iteration 643/1000) at (653, 660)
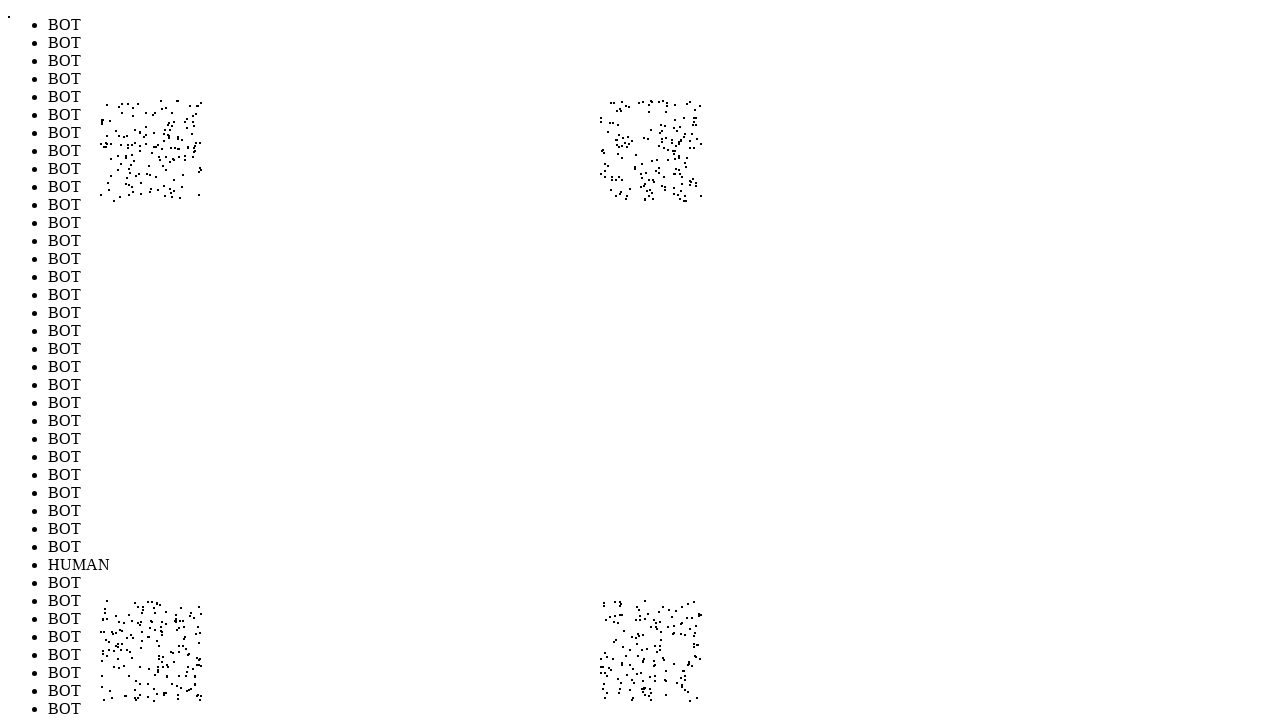

Performed random mouse movement to position (113, 680) to simulate human-like cursor behavior (iteration 644/1000) at (113, 680)
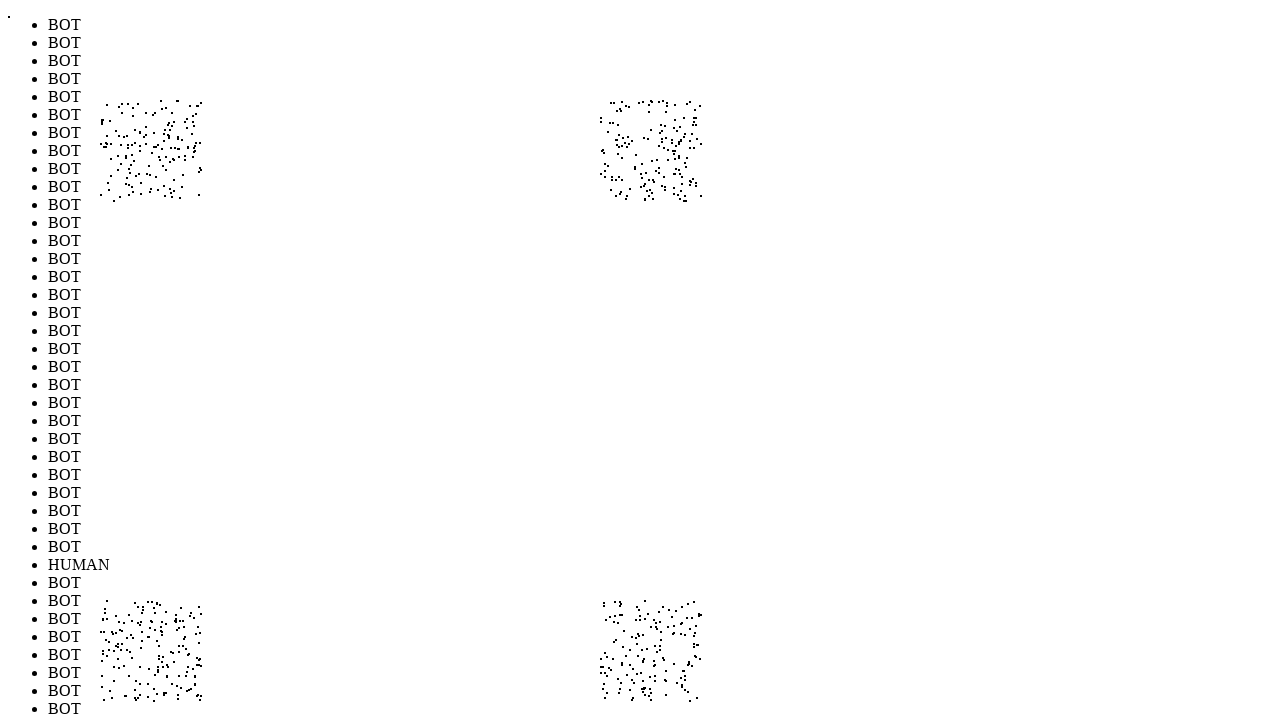

Performed random mouse movement to position (629, 646) to simulate human-like cursor behavior (iteration 645/1000) at (629, 646)
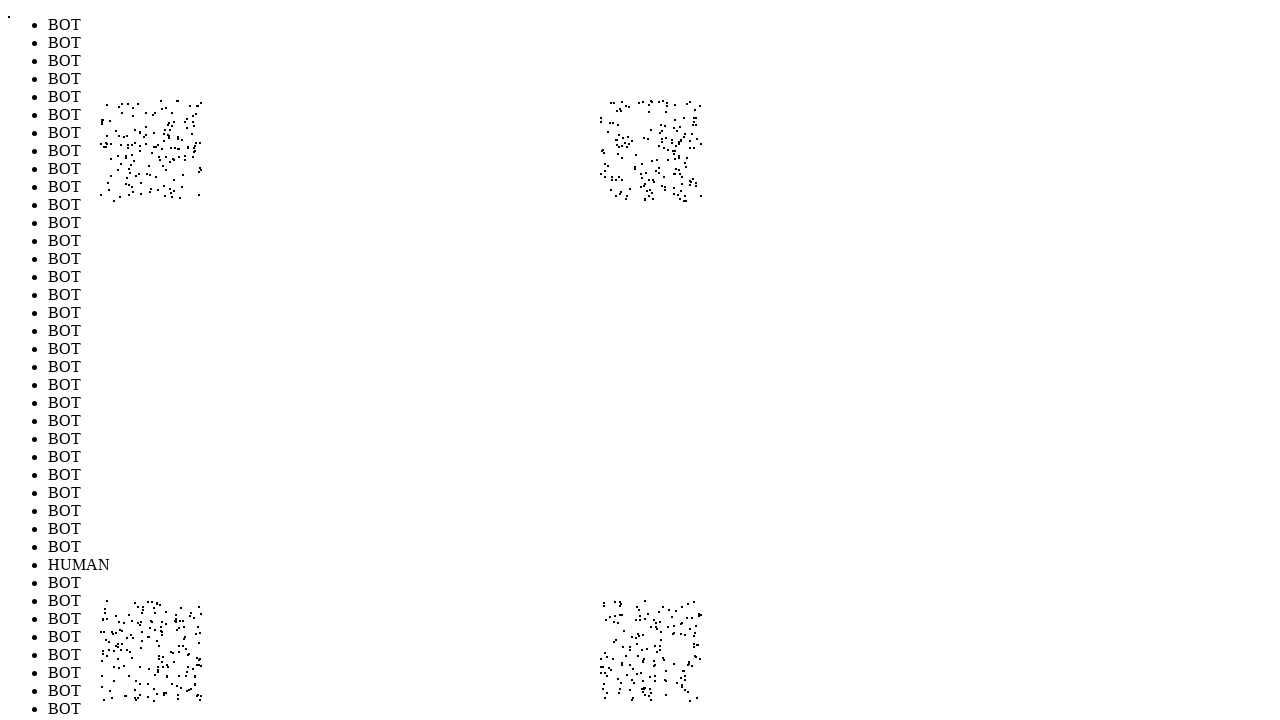

Performed random mouse movement to position (124, 161) to simulate human-like cursor behavior (iteration 646/1000) at (124, 161)
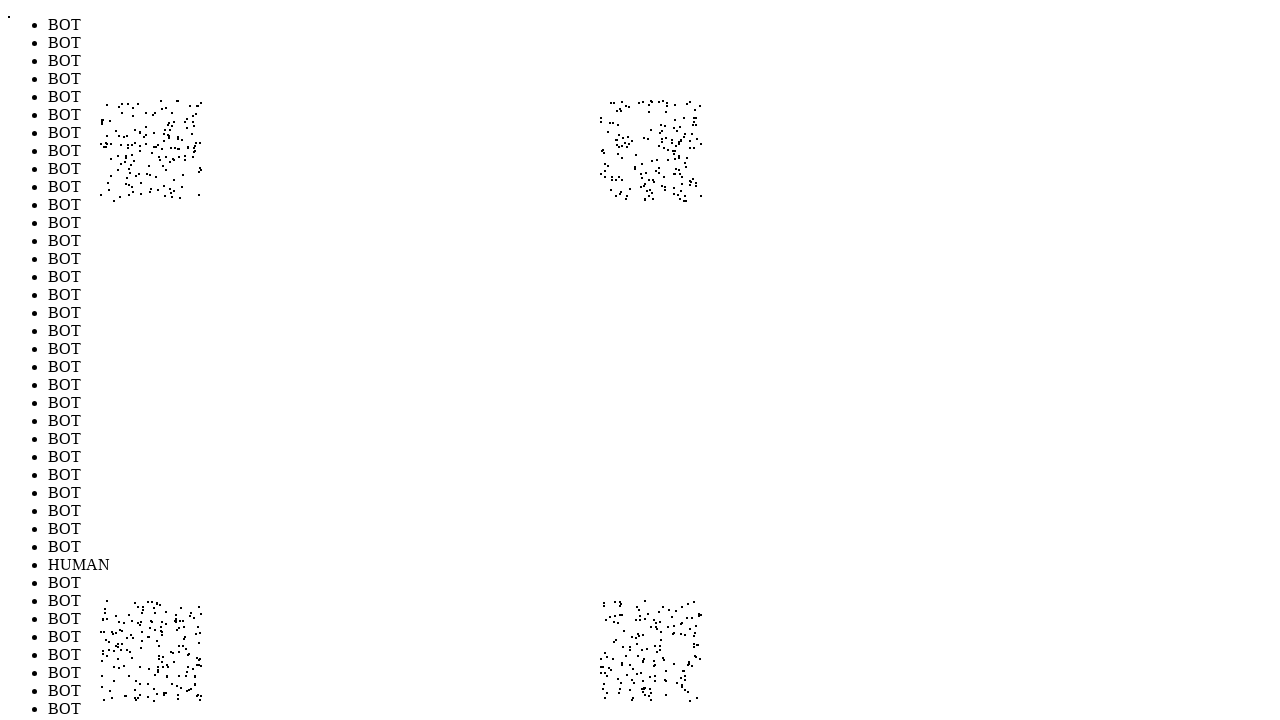

Performed random mouse movement to position (183, 180) to simulate human-like cursor behavior (iteration 647/1000) at (183, 180)
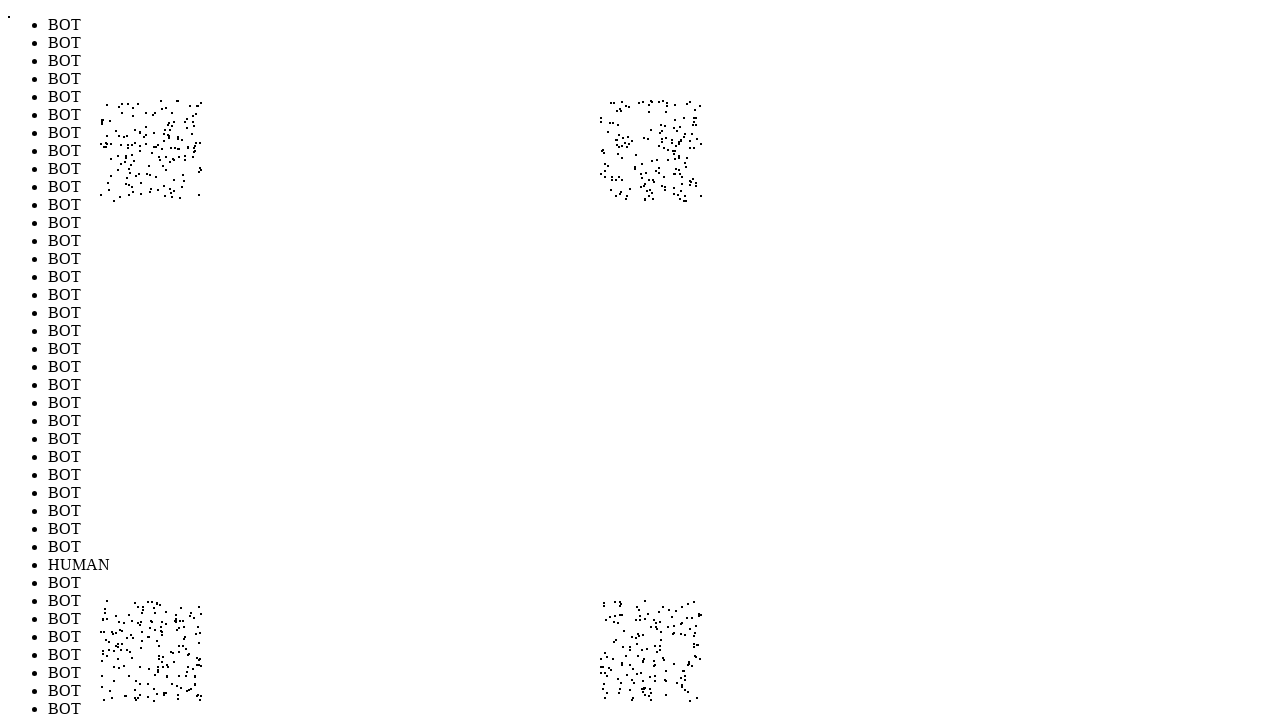

Performed random mouse movement to position (107, 677) to simulate human-like cursor behavior (iteration 648/1000) at (107, 677)
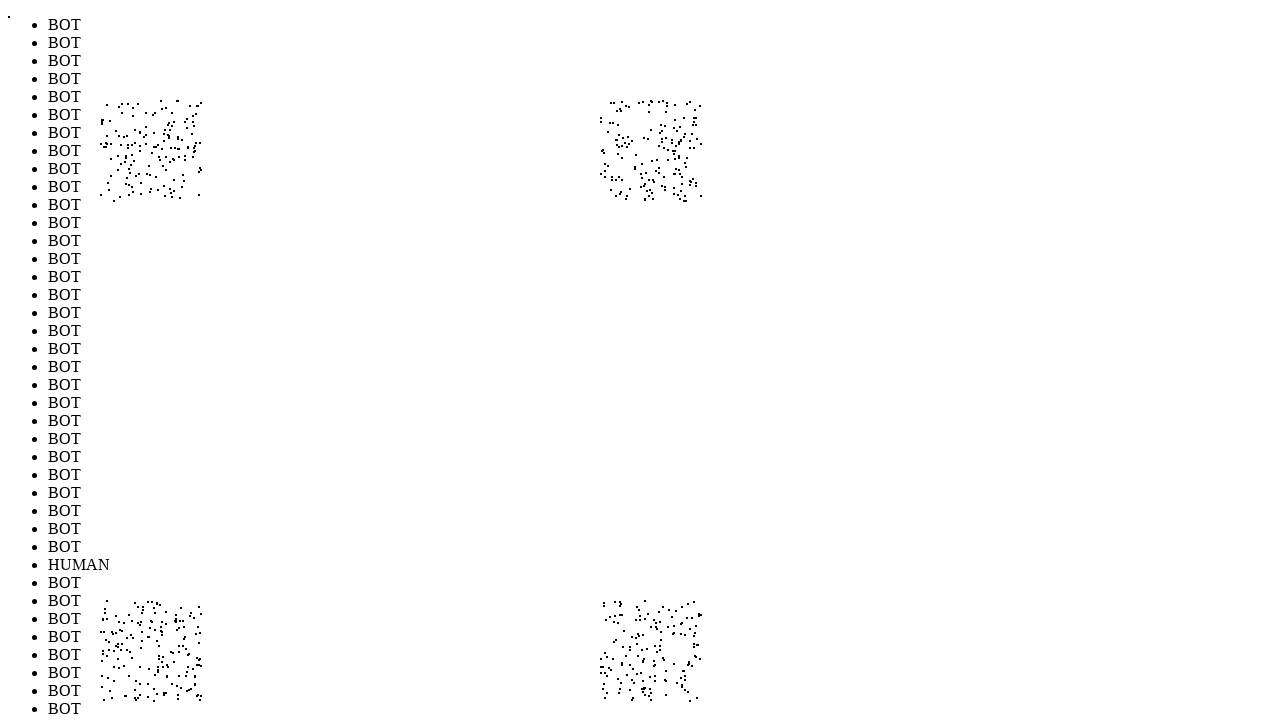

Performed random mouse movement to position (162, 641) to simulate human-like cursor behavior (iteration 649/1000) at (162, 641)
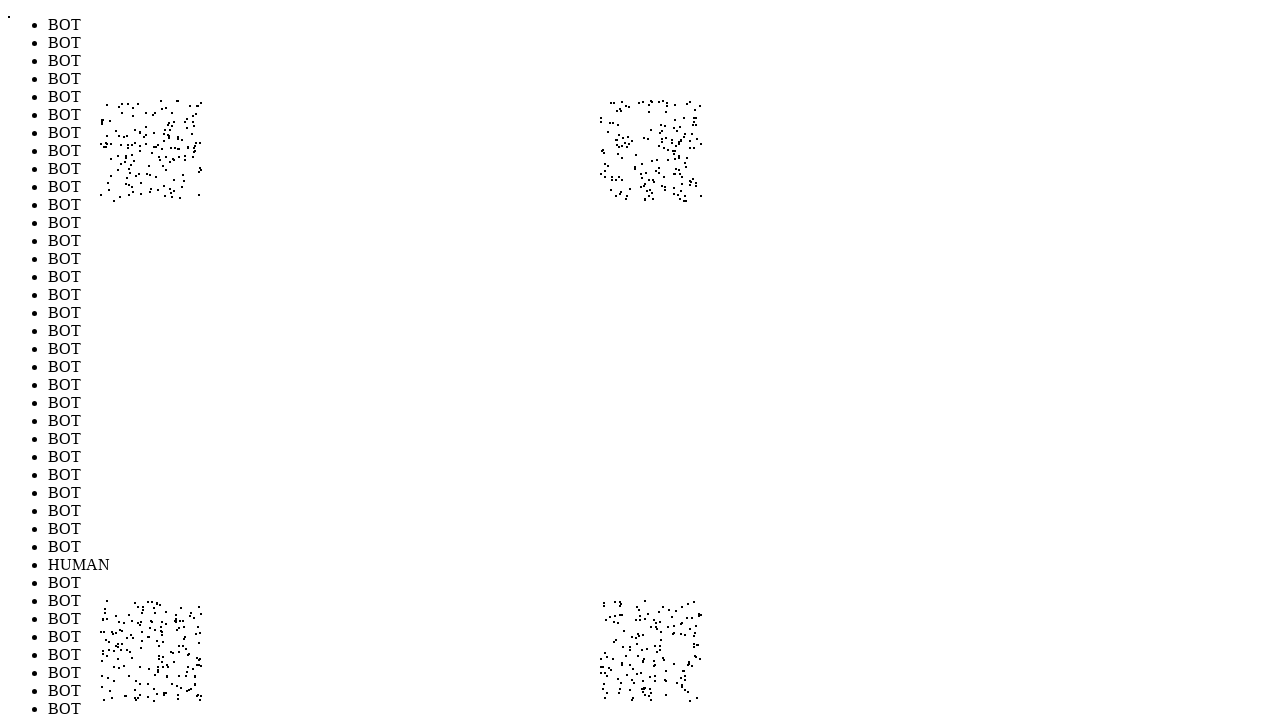

Performed random mouse movement to position (649, 139) to simulate human-like cursor behavior (iteration 650/1000) at (649, 139)
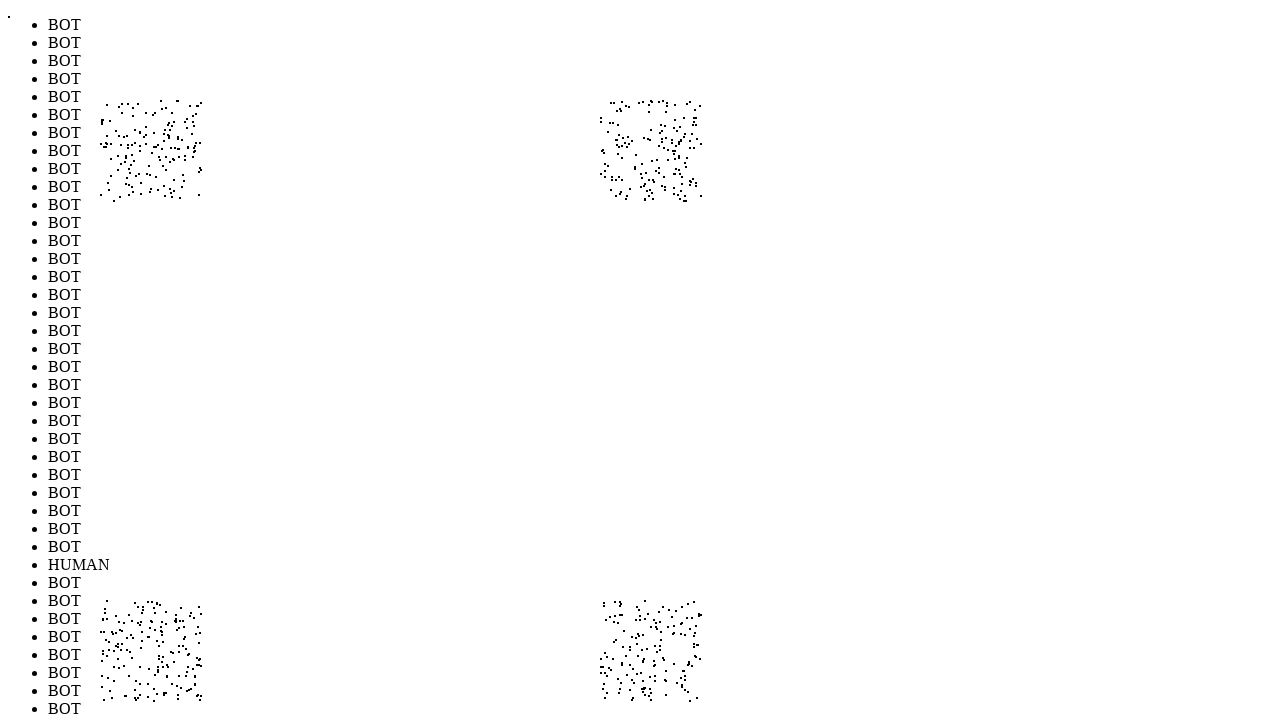

Performed random mouse movement to position (184, 632) to simulate human-like cursor behavior (iteration 651/1000) at (184, 632)
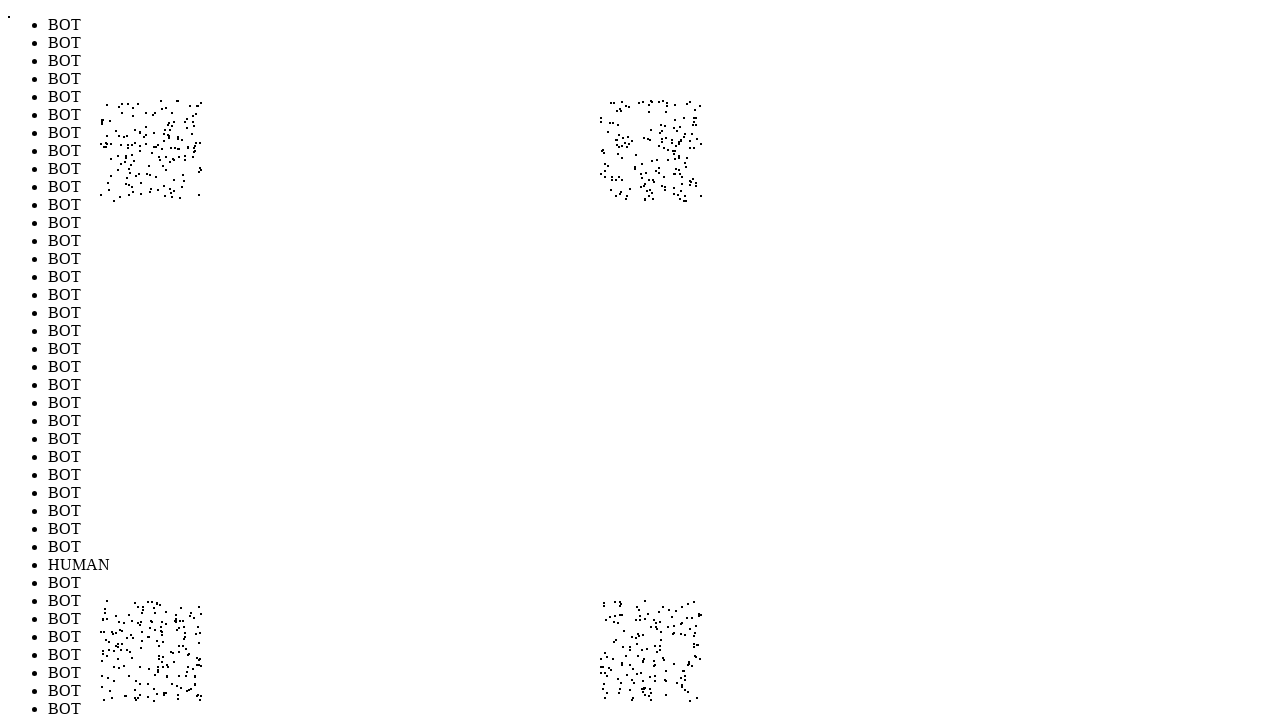

Performed random mouse movement to position (170, 113) to simulate human-like cursor behavior (iteration 652/1000) at (170, 113)
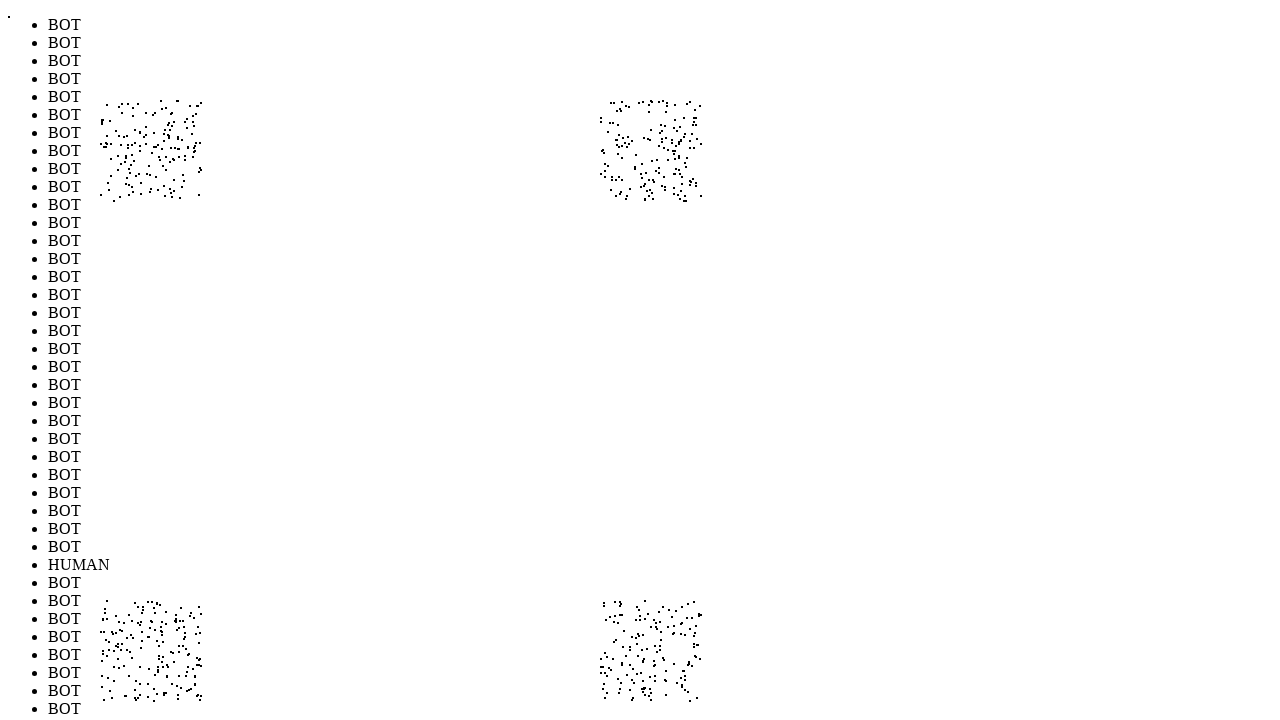

Performed random mouse movement to position (651, 685) to simulate human-like cursor behavior (iteration 653/1000) at (651, 685)
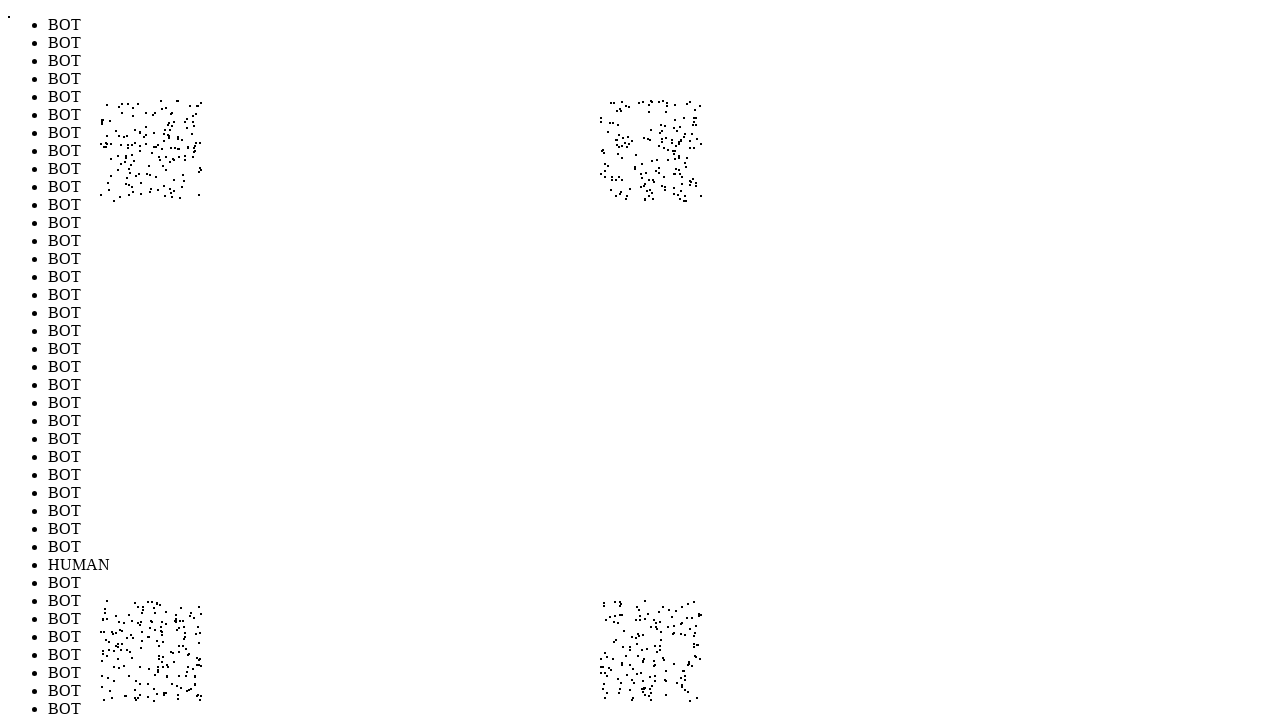

Performed random mouse movement to position (140, 665) to simulate human-like cursor behavior (iteration 654/1000) at (140, 665)
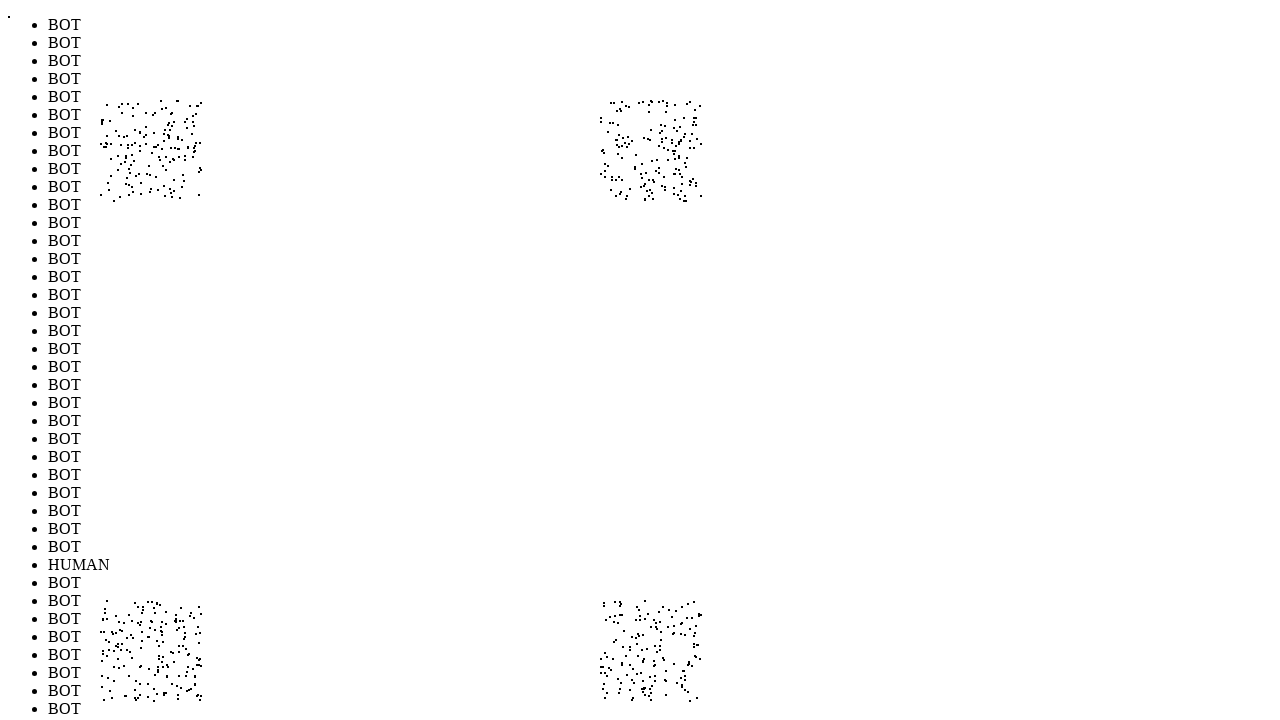

Performed random mouse movement to position (117, 648) to simulate human-like cursor behavior (iteration 655/1000) at (117, 648)
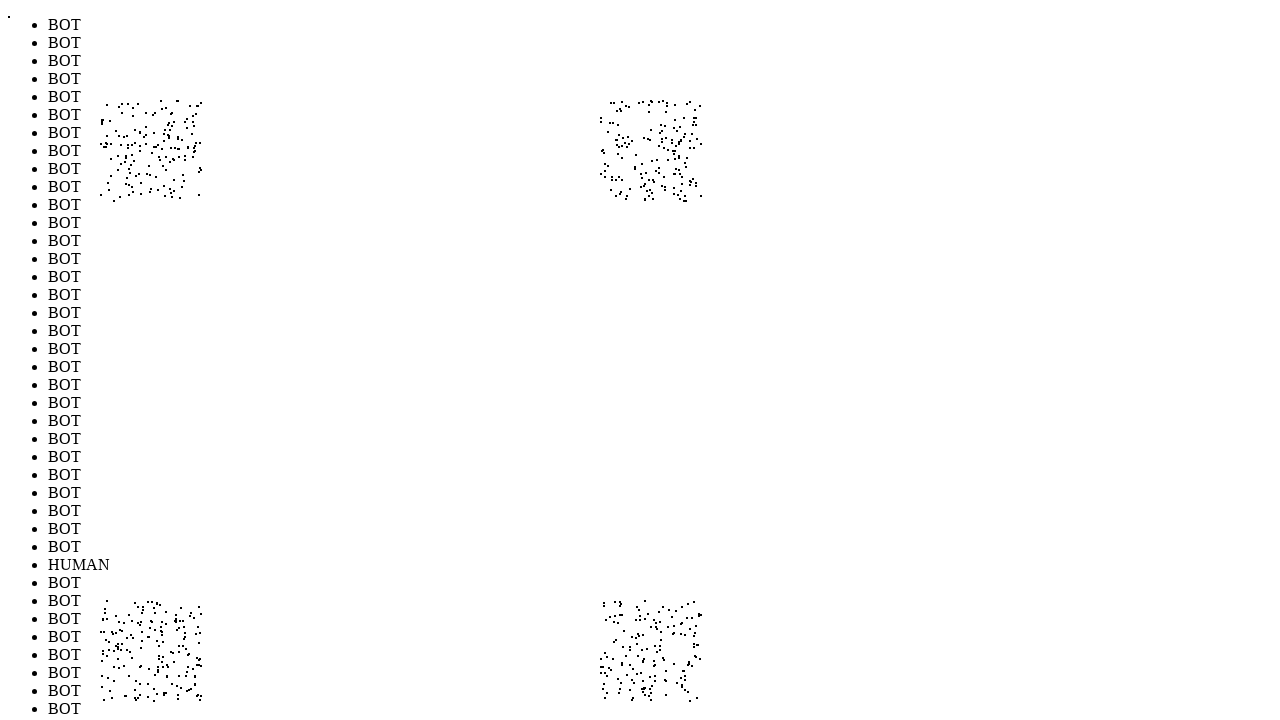

Performed random mouse movement to position (616, 194) to simulate human-like cursor behavior (iteration 656/1000) at (616, 194)
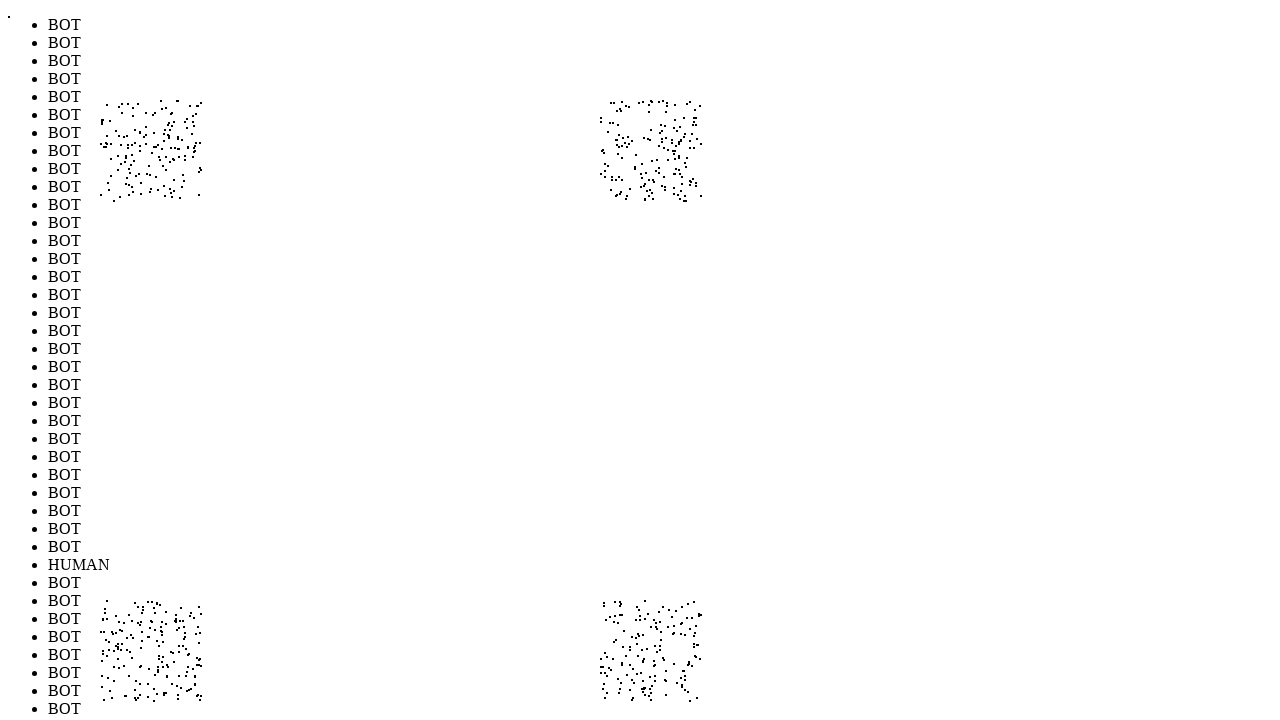

Performed random mouse movement to position (634, 614) to simulate human-like cursor behavior (iteration 657/1000) at (634, 614)
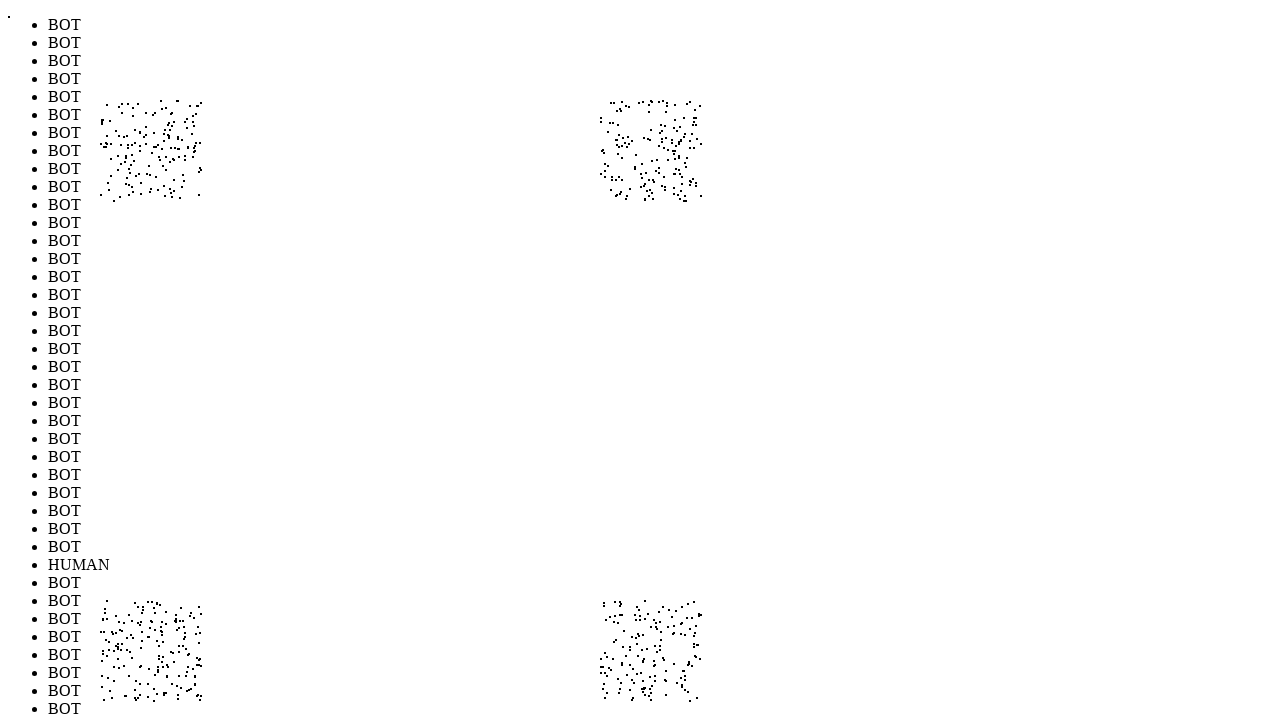

Performed random mouse movement to position (191, 130) to simulate human-like cursor behavior (iteration 658/1000) at (191, 130)
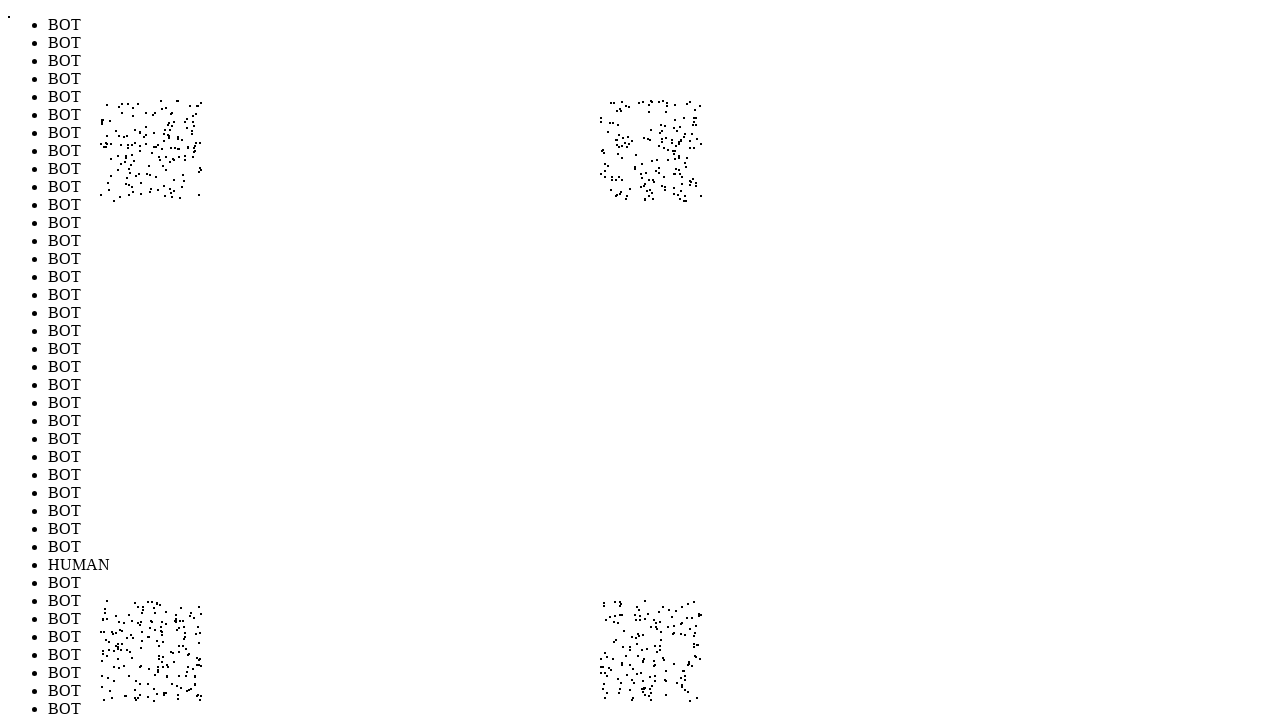

Performed random mouse movement to position (176, 676) to simulate human-like cursor behavior (iteration 659/1000) at (176, 676)
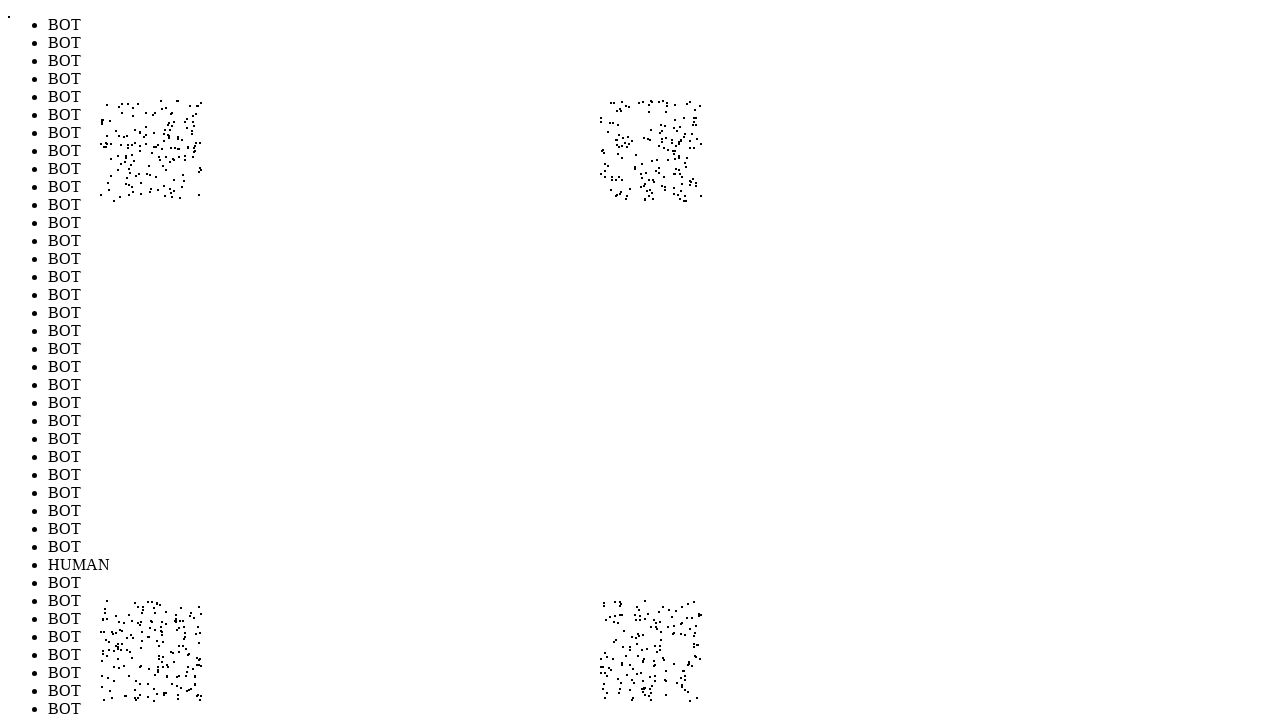

Performed random mouse movement to position (121, 661) to simulate human-like cursor behavior (iteration 660/1000) at (121, 661)
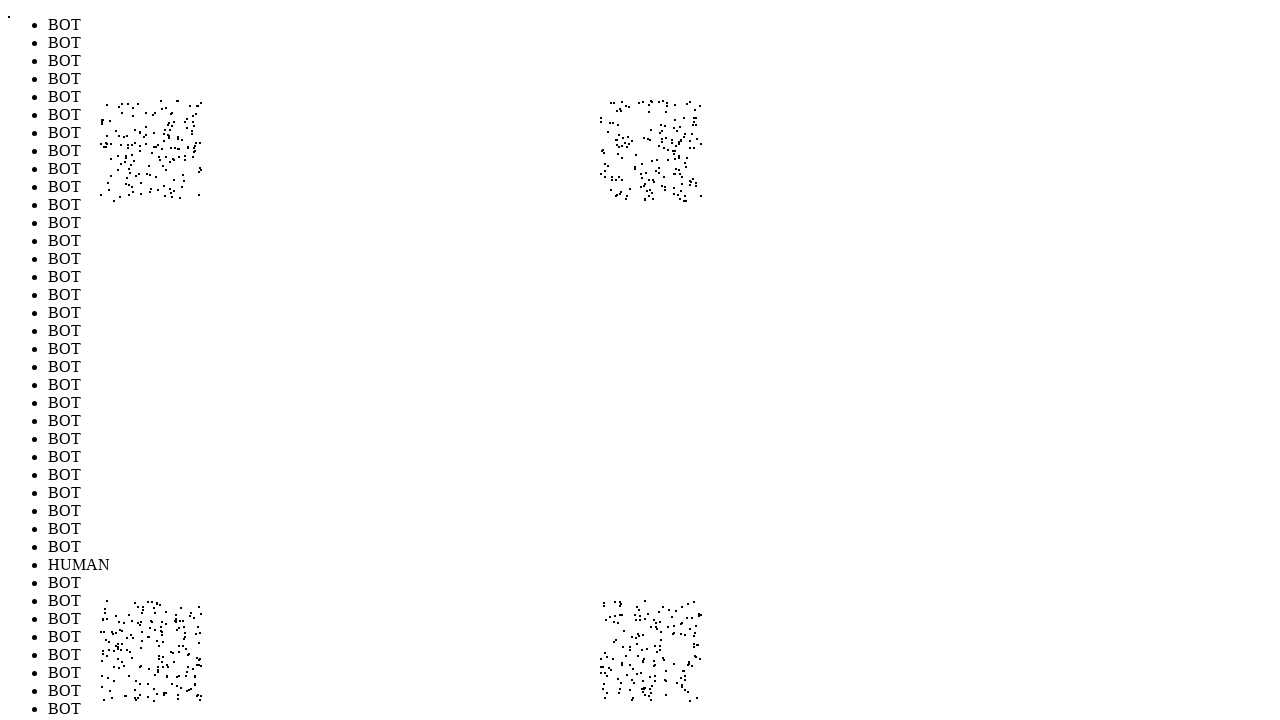

Performed random mouse movement to position (650, 658) to simulate human-like cursor behavior (iteration 661/1000) at (650, 658)
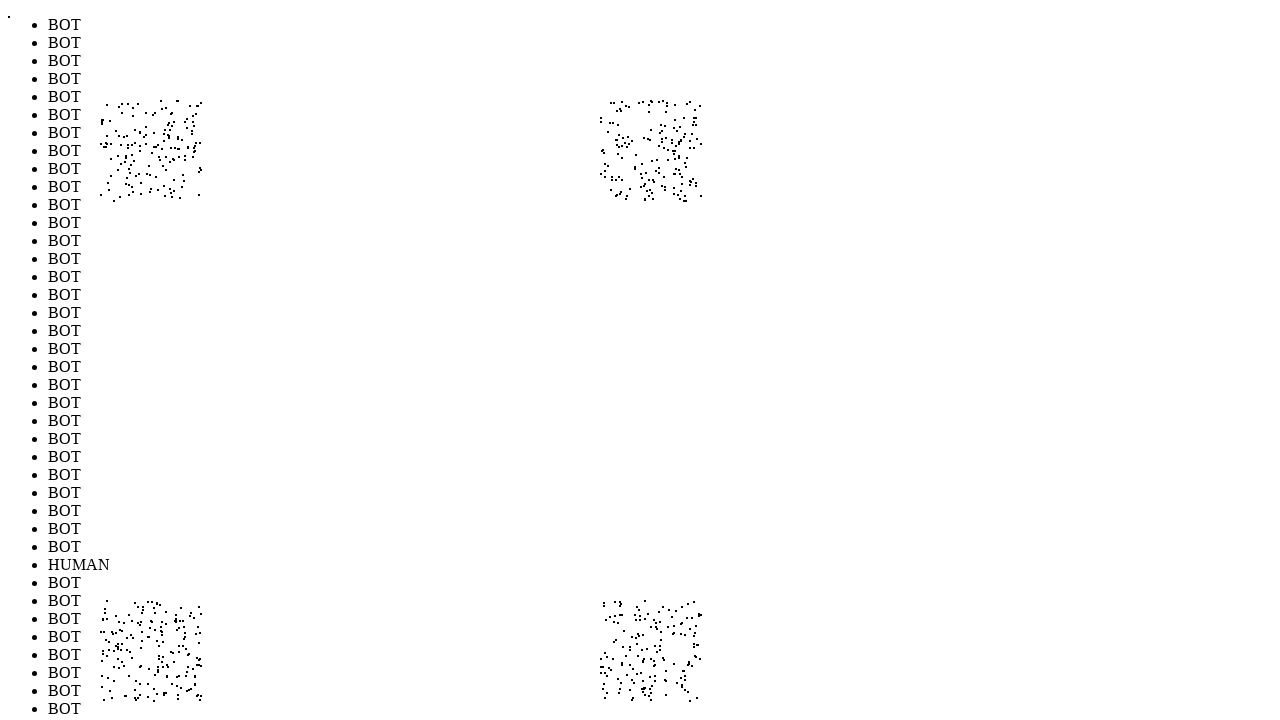

Performed random mouse movement to position (658, 150) to simulate human-like cursor behavior (iteration 662/1000) at (658, 150)
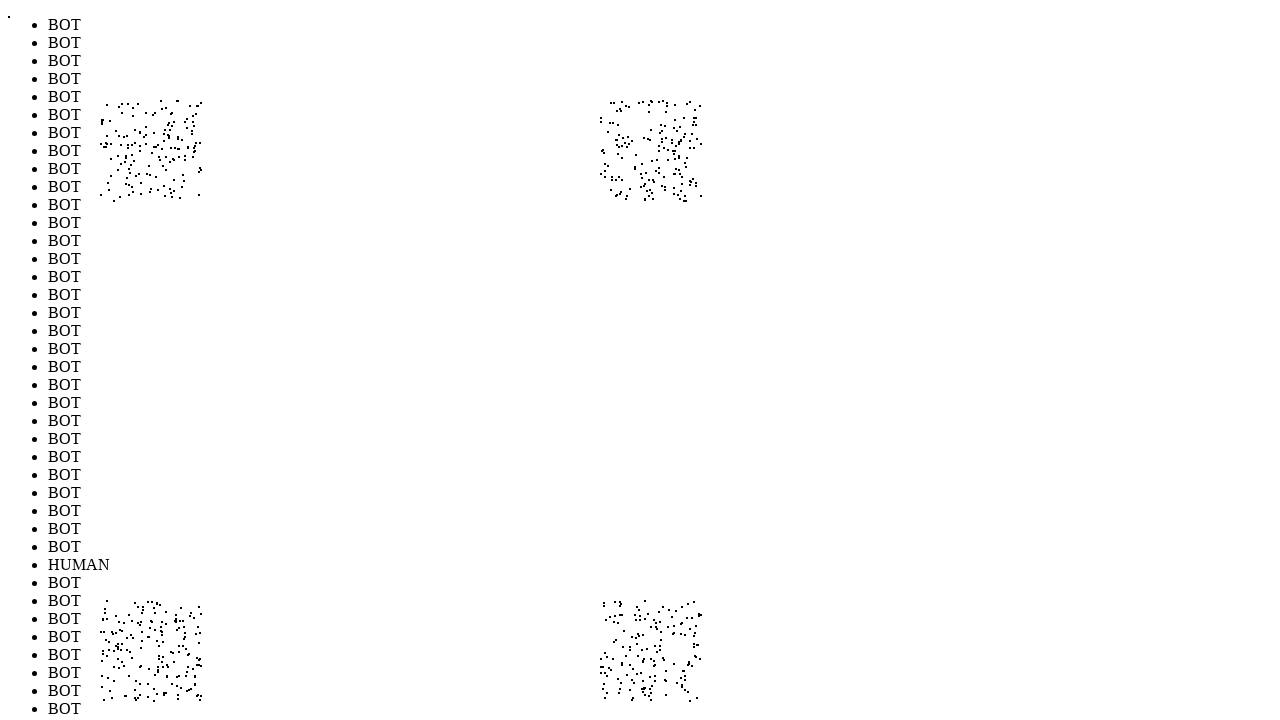

Performed random mouse movement to position (147, 672) to simulate human-like cursor behavior (iteration 663/1000) at (147, 672)
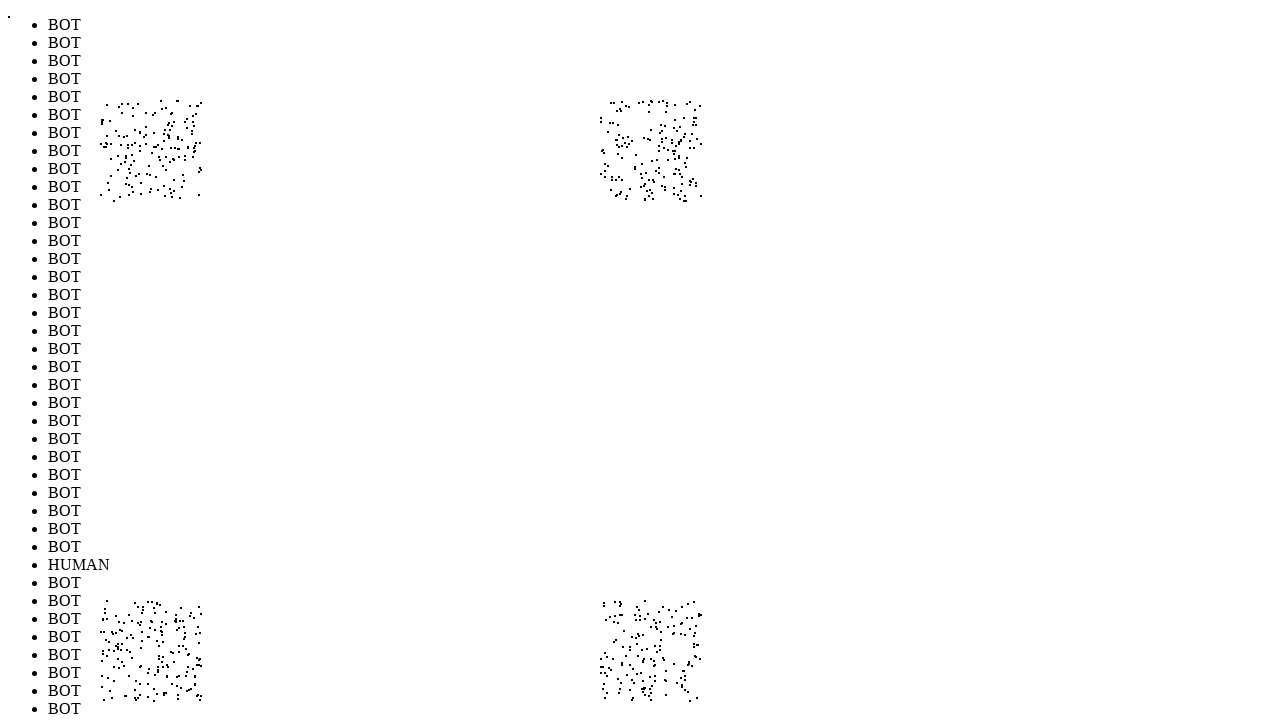

Performed random mouse movement to position (603, 606) to simulate human-like cursor behavior (iteration 664/1000) at (603, 606)
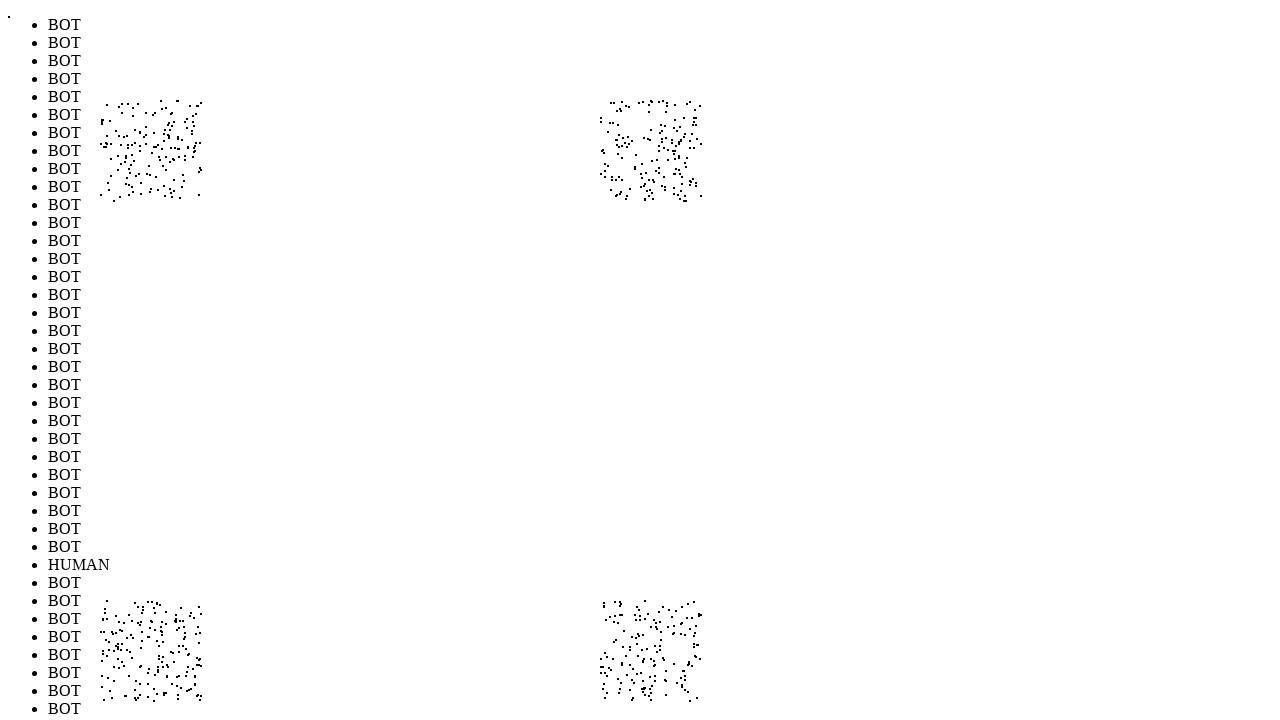

Performed random mouse movement to position (631, 176) to simulate human-like cursor behavior (iteration 665/1000) at (631, 176)
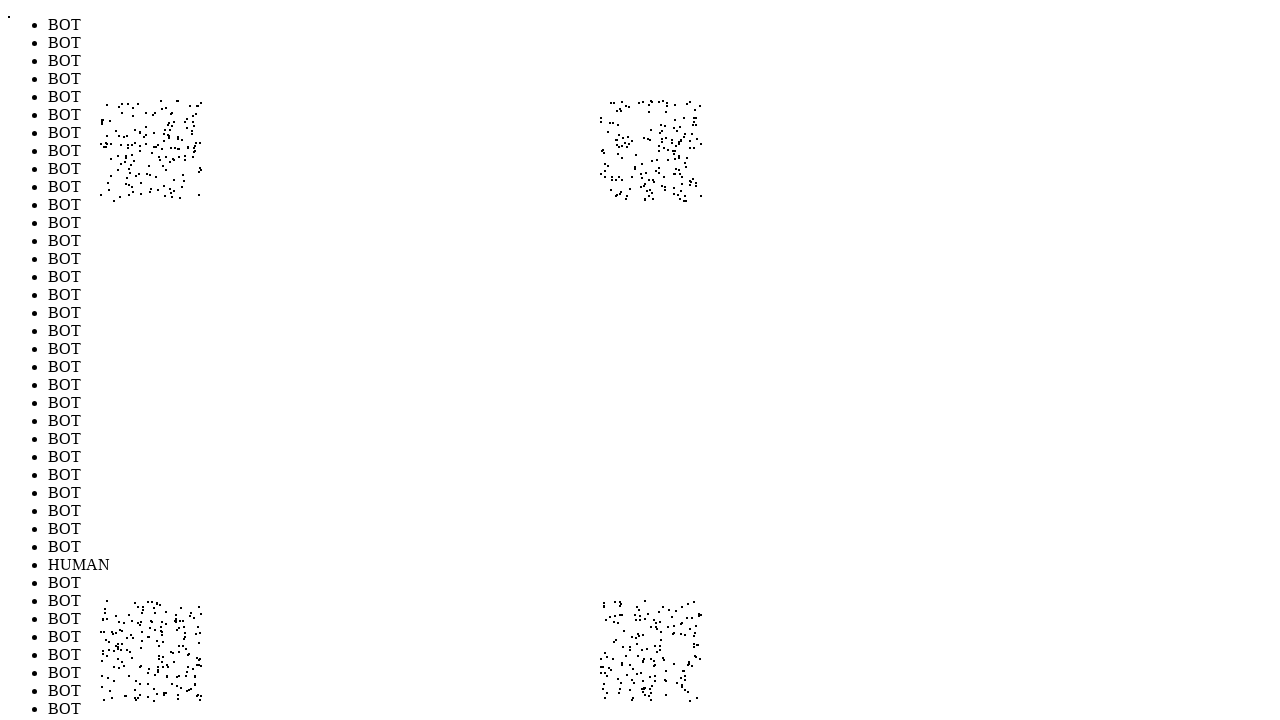

Performed random mouse movement to position (670, 131) to simulate human-like cursor behavior (iteration 666/1000) at (670, 131)
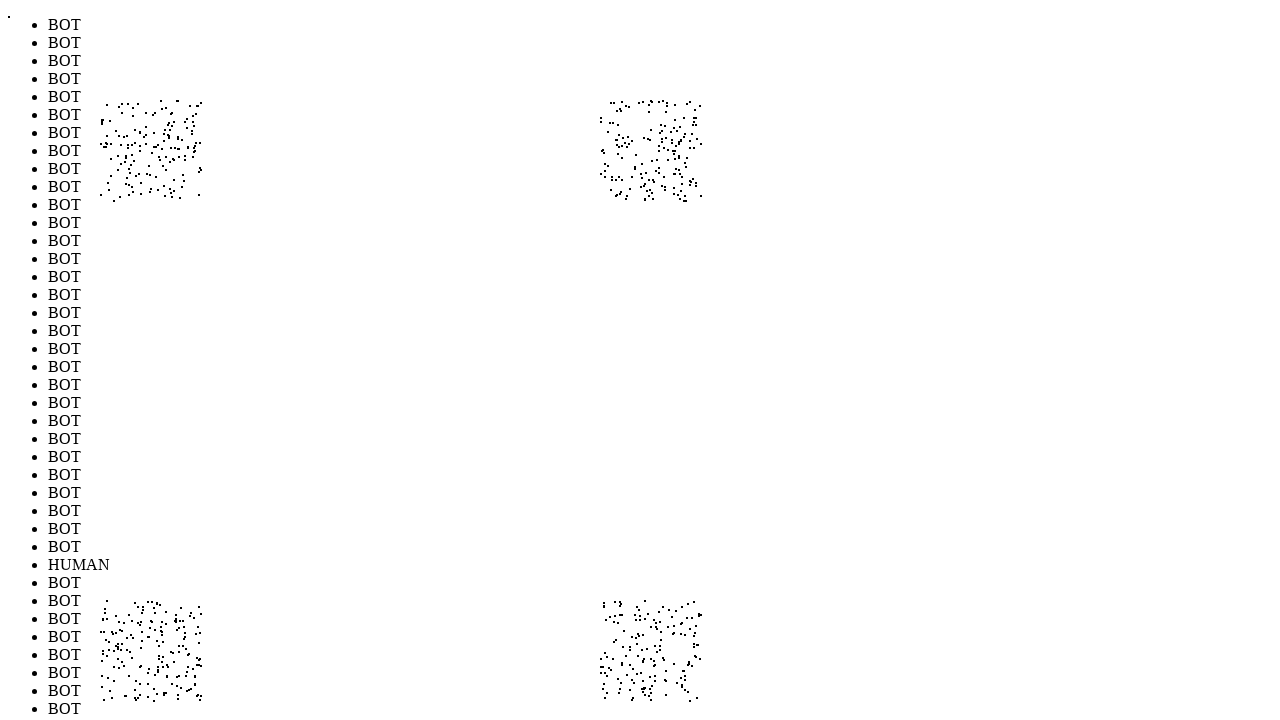

Performed random mouse movement to position (168, 102) to simulate human-like cursor behavior (iteration 667/1000) at (168, 102)
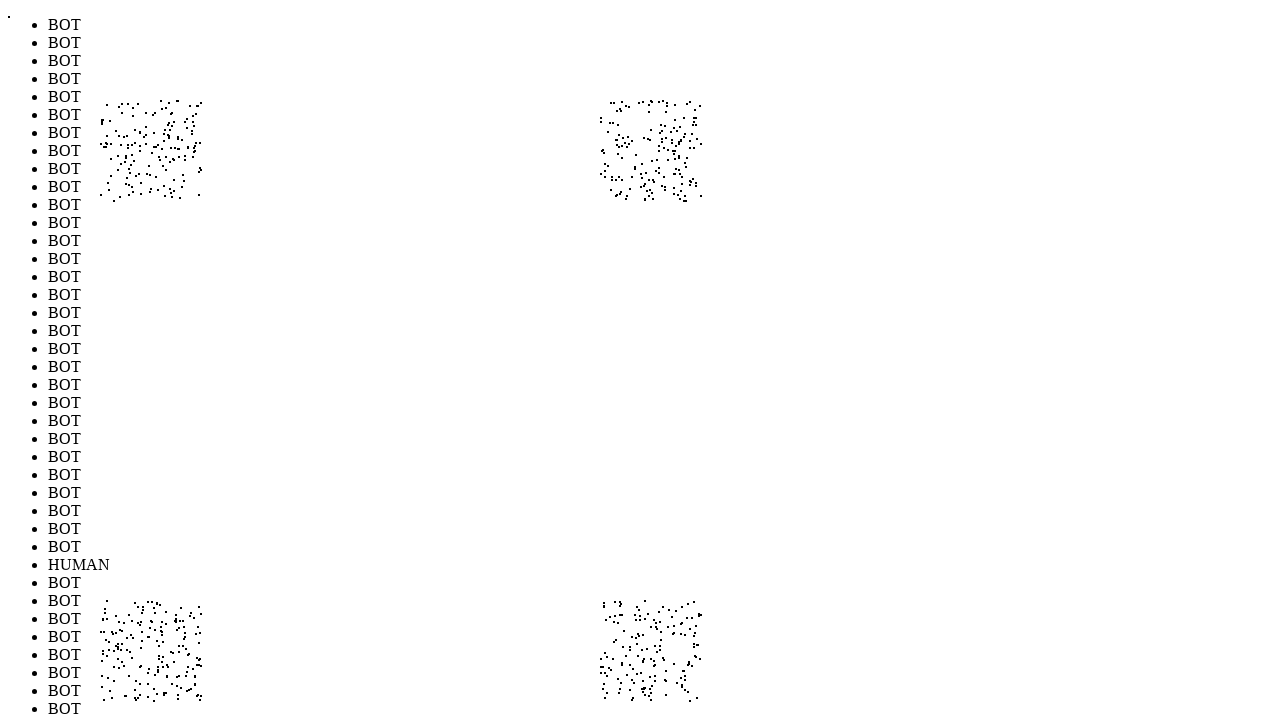

Performed random mouse movement to position (616, 603) to simulate human-like cursor behavior (iteration 668/1000) at (616, 603)
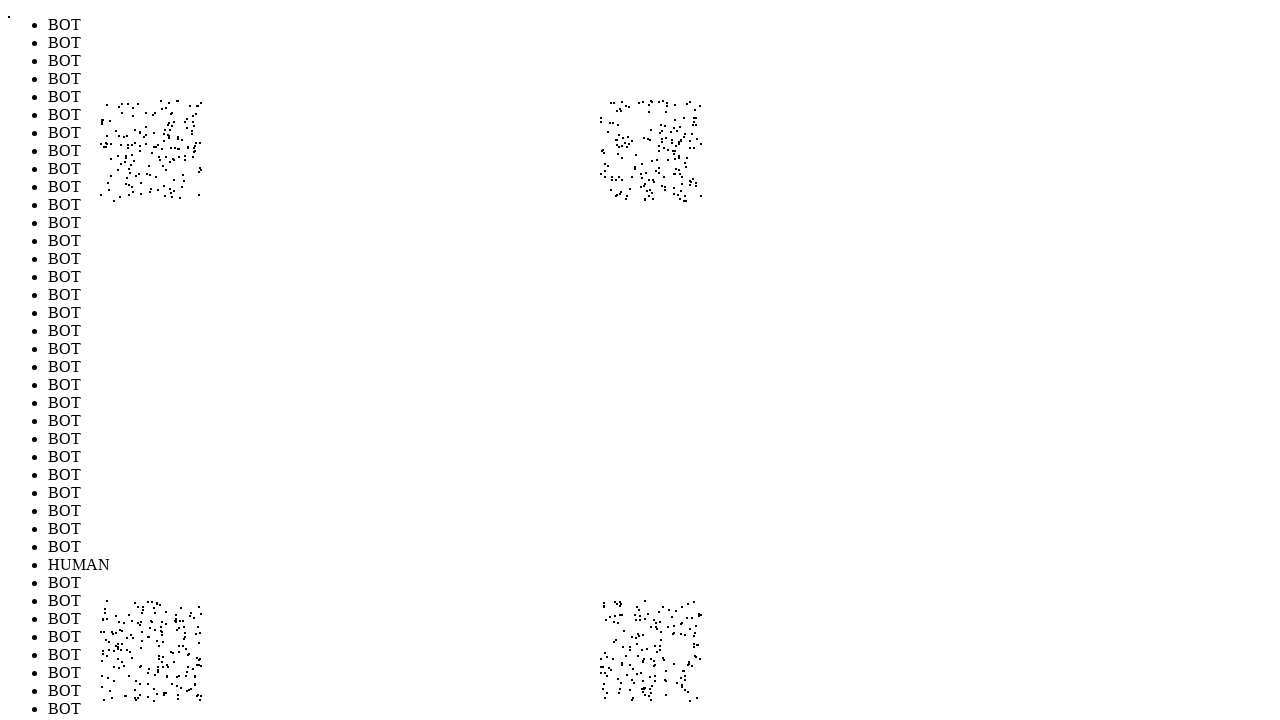

Performed random mouse movement to position (650, 136) to simulate human-like cursor behavior (iteration 669/1000) at (650, 136)
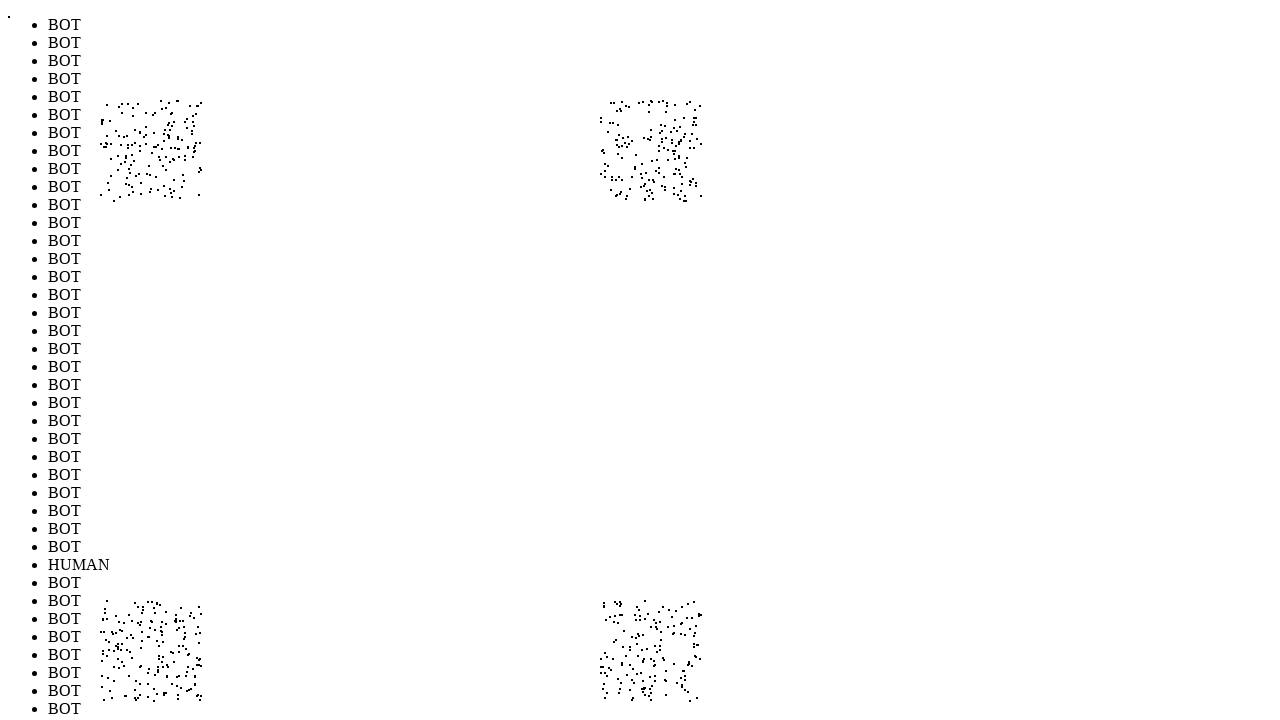

Performed random mouse movement to position (187, 639) to simulate human-like cursor behavior (iteration 670/1000) at (187, 639)
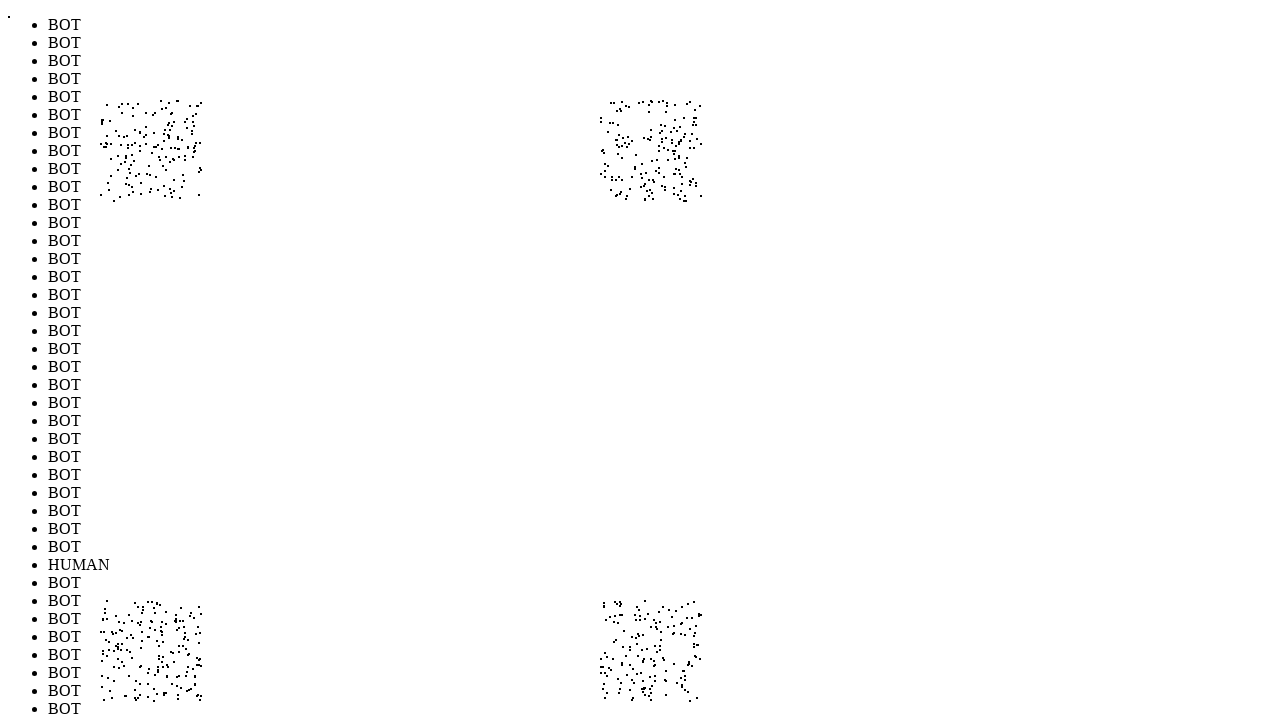

Performed random mouse movement to position (153, 117) to simulate human-like cursor behavior (iteration 671/1000) at (153, 117)
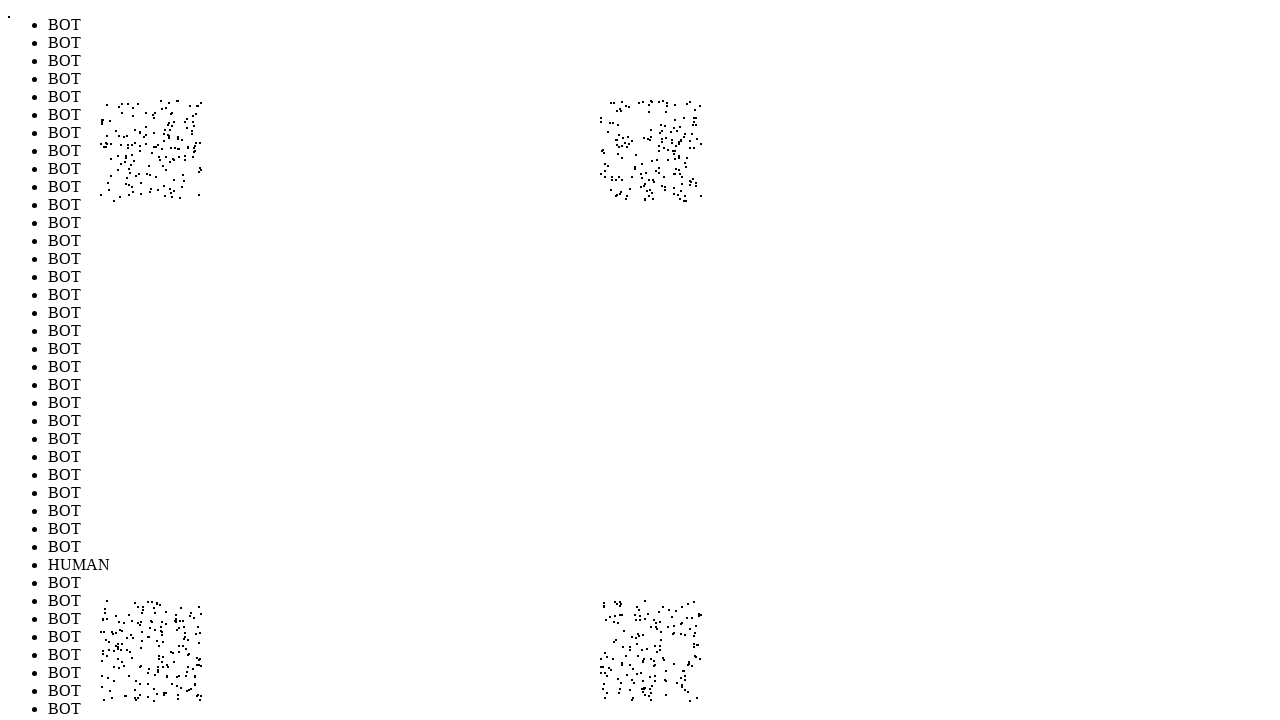

Performed random mouse movement to position (115, 696) to simulate human-like cursor behavior (iteration 672/1000) at (115, 696)
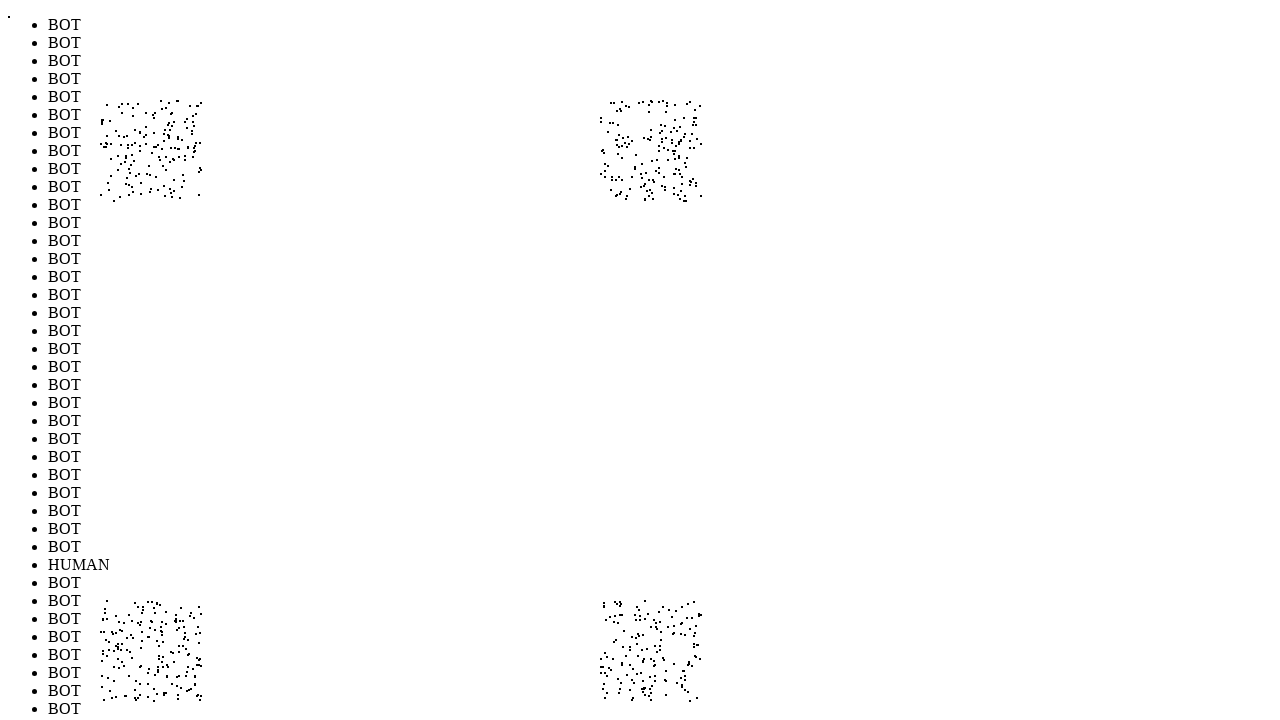

Performed random mouse movement to position (673, 645) to simulate human-like cursor behavior (iteration 673/1000) at (673, 645)
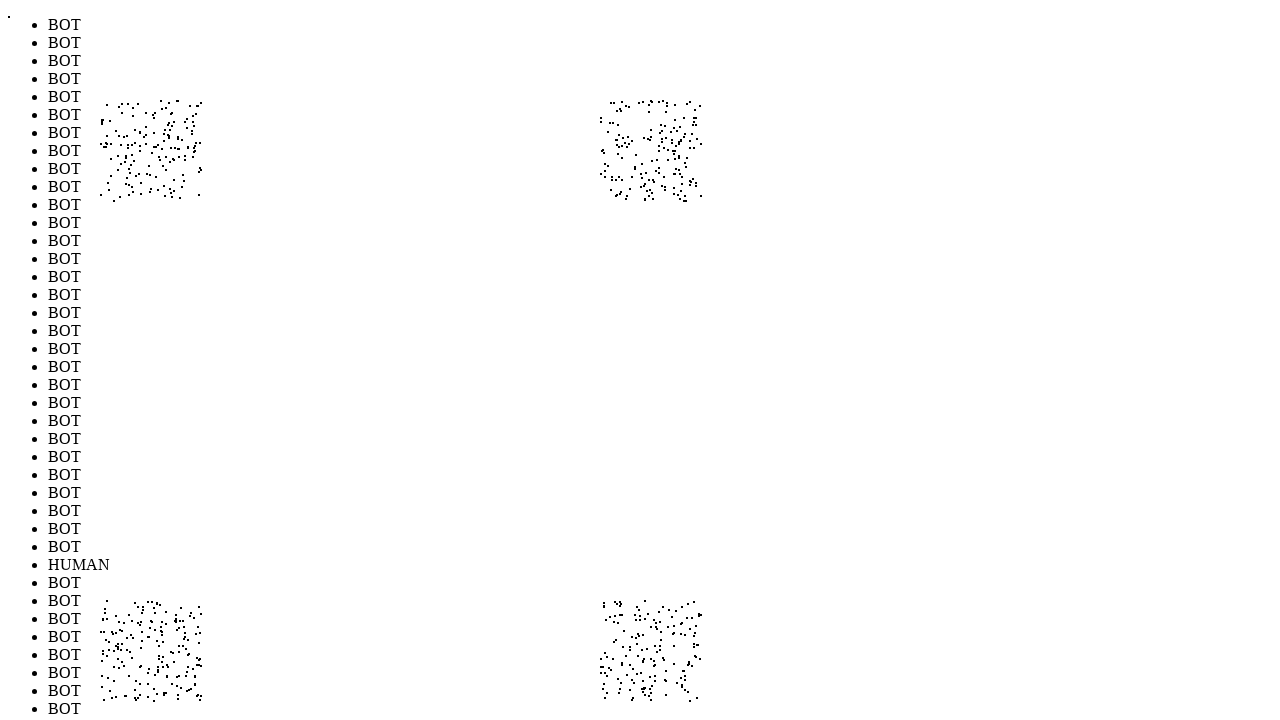

Performed random mouse movement to position (142, 135) to simulate human-like cursor behavior (iteration 674/1000) at (142, 135)
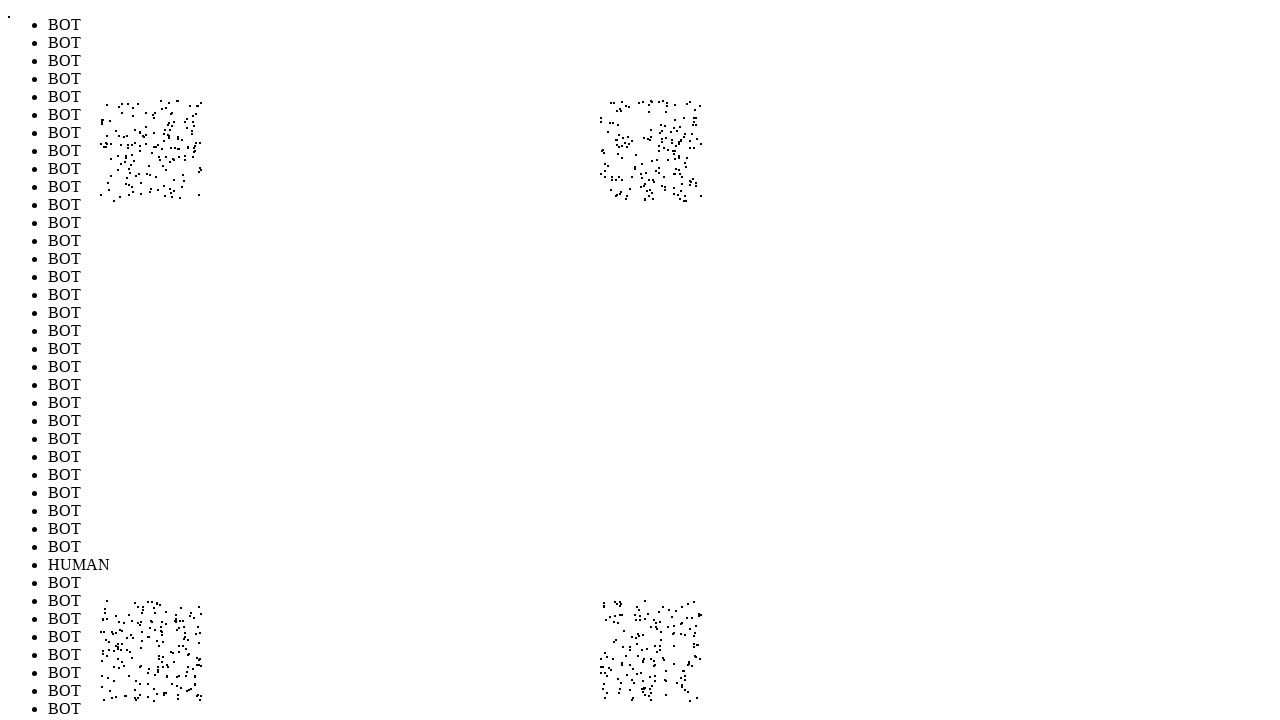

Performed random mouse movement to position (147, 165) to simulate human-like cursor behavior (iteration 675/1000) at (147, 165)
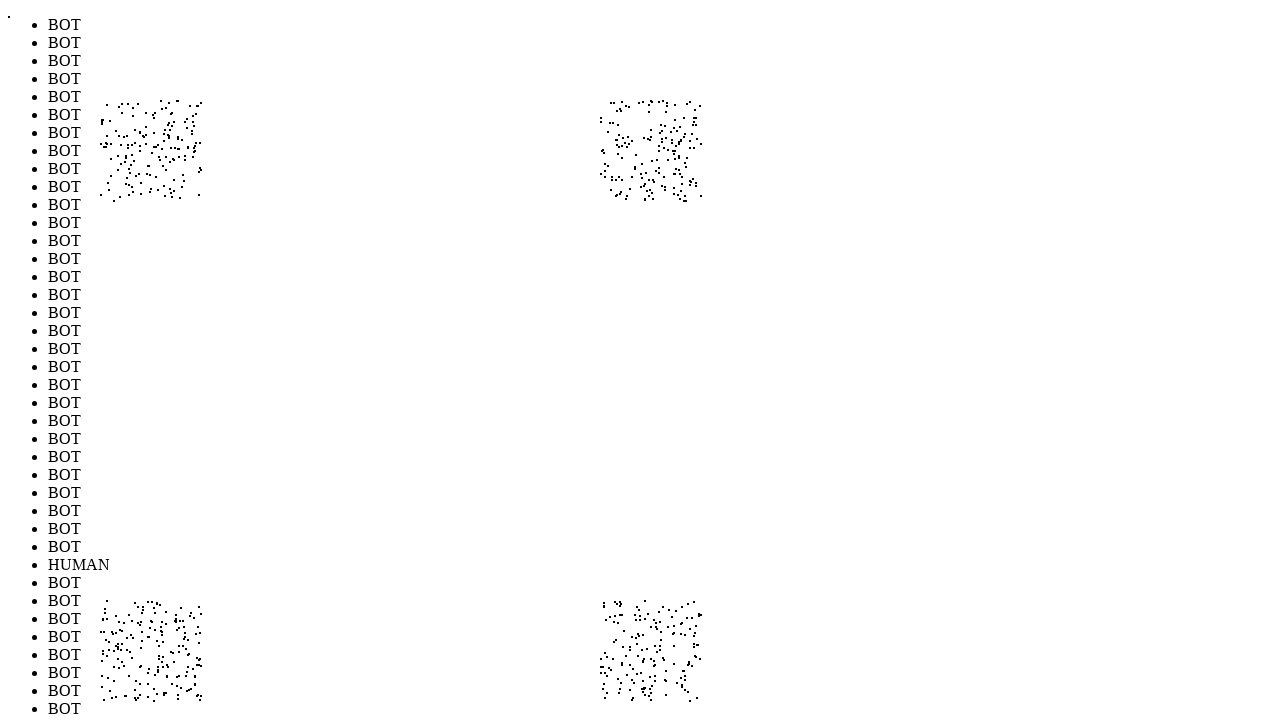

Performed random mouse movement to position (661, 616) to simulate human-like cursor behavior (iteration 676/1000) at (661, 616)
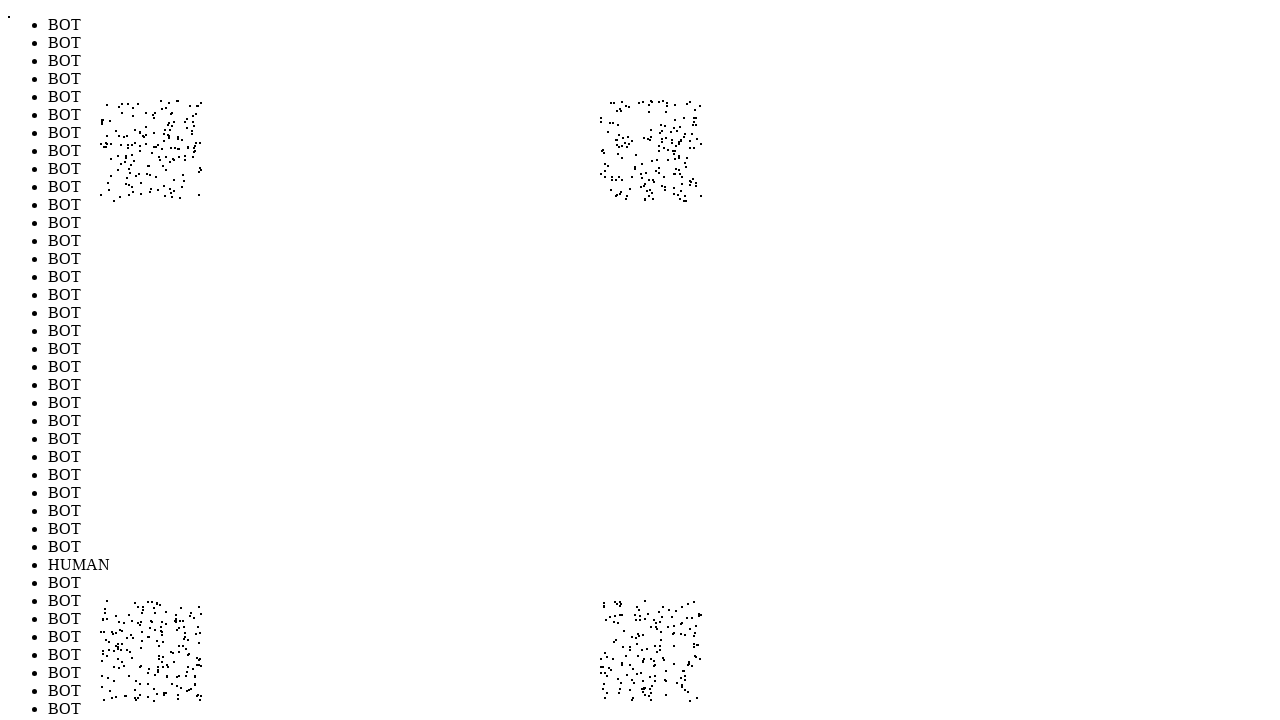

Performed random mouse movement to position (135, 677) to simulate human-like cursor behavior (iteration 677/1000) at (135, 677)
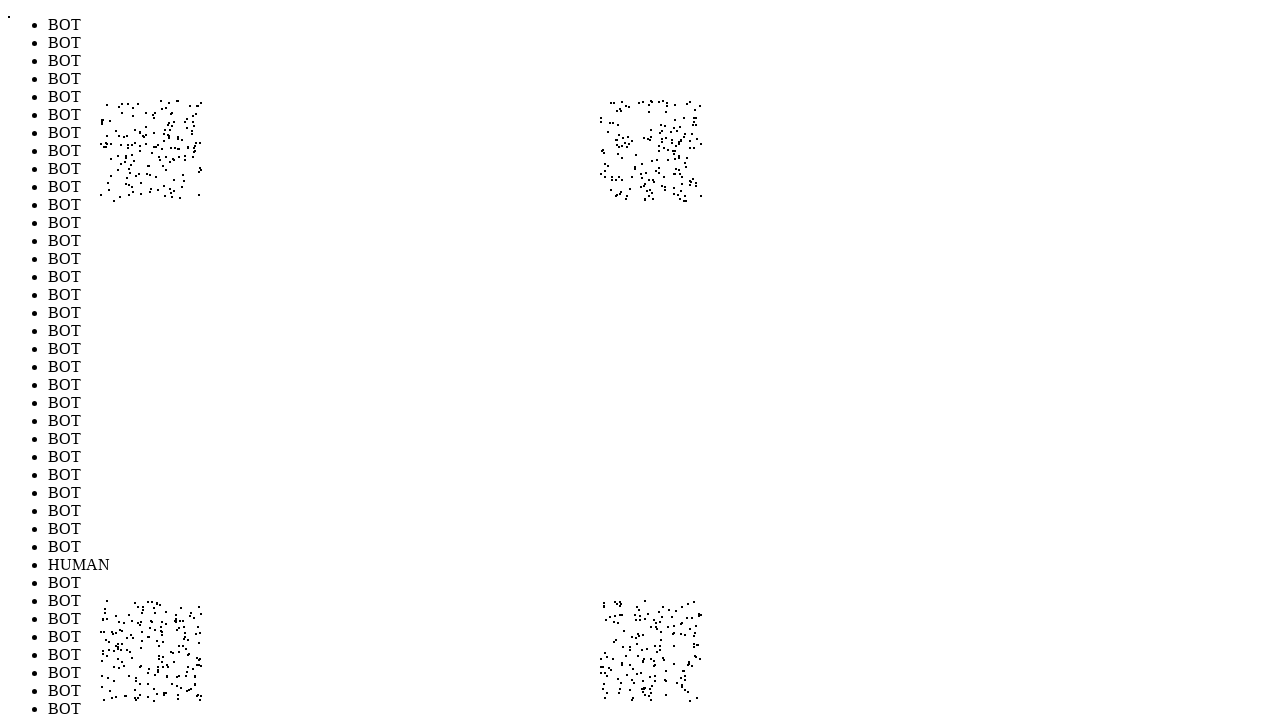

Performed random mouse movement to position (671, 657) to simulate human-like cursor behavior (iteration 678/1000) at (671, 657)
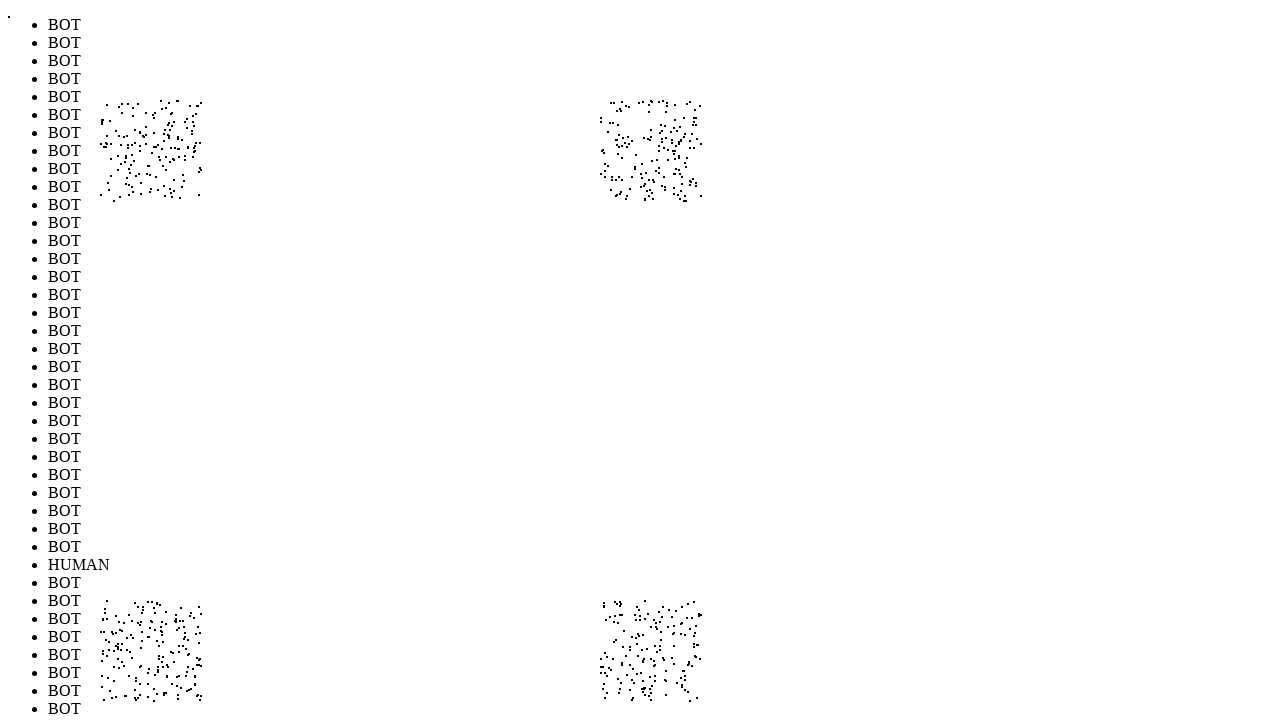

Performed random mouse movement to position (126, 100) to simulate human-like cursor behavior (iteration 679/1000) at (126, 100)
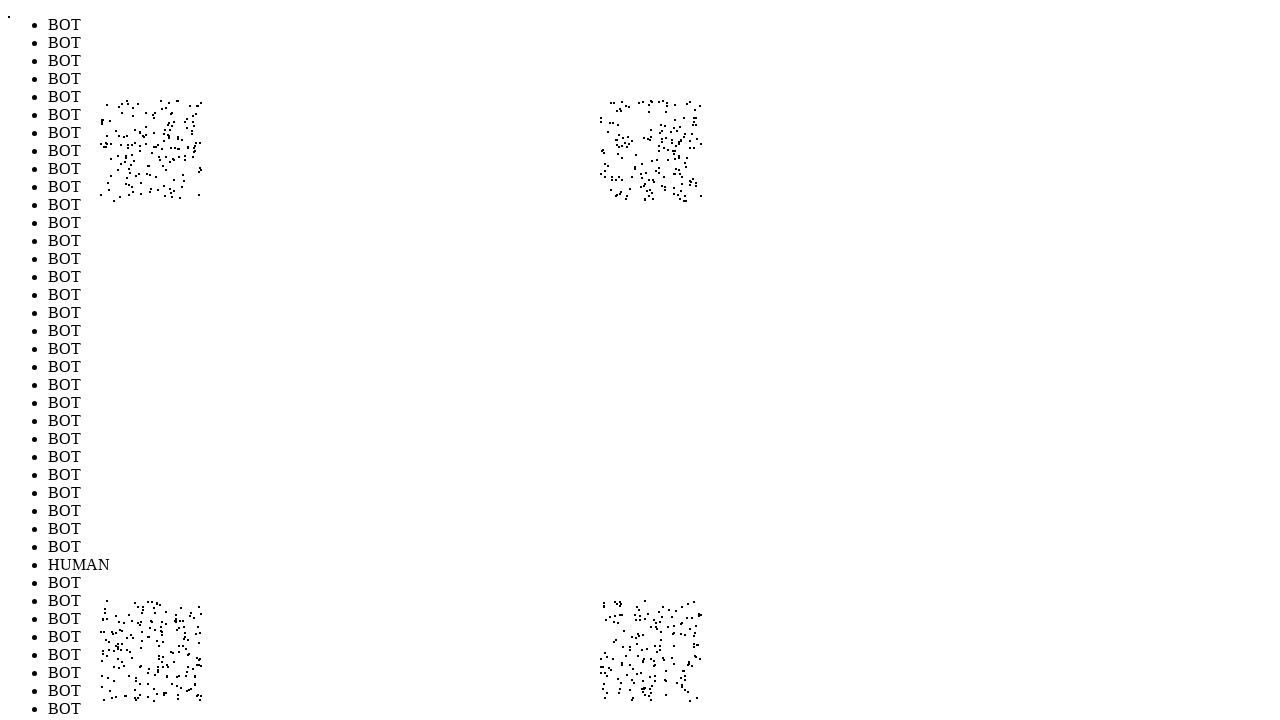

Performed random mouse movement to position (160, 114) to simulate human-like cursor behavior (iteration 680/1000) at (160, 114)
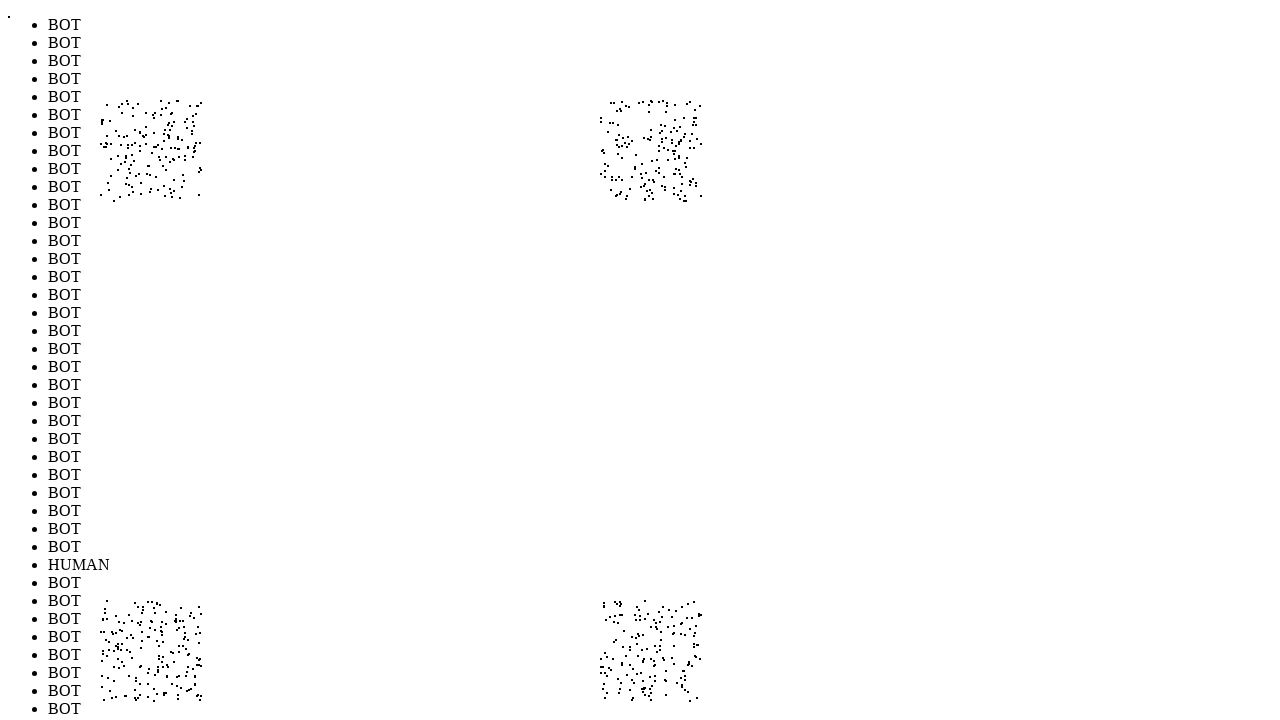

Performed random mouse movement to position (129, 189) to simulate human-like cursor behavior (iteration 681/1000) at (129, 189)
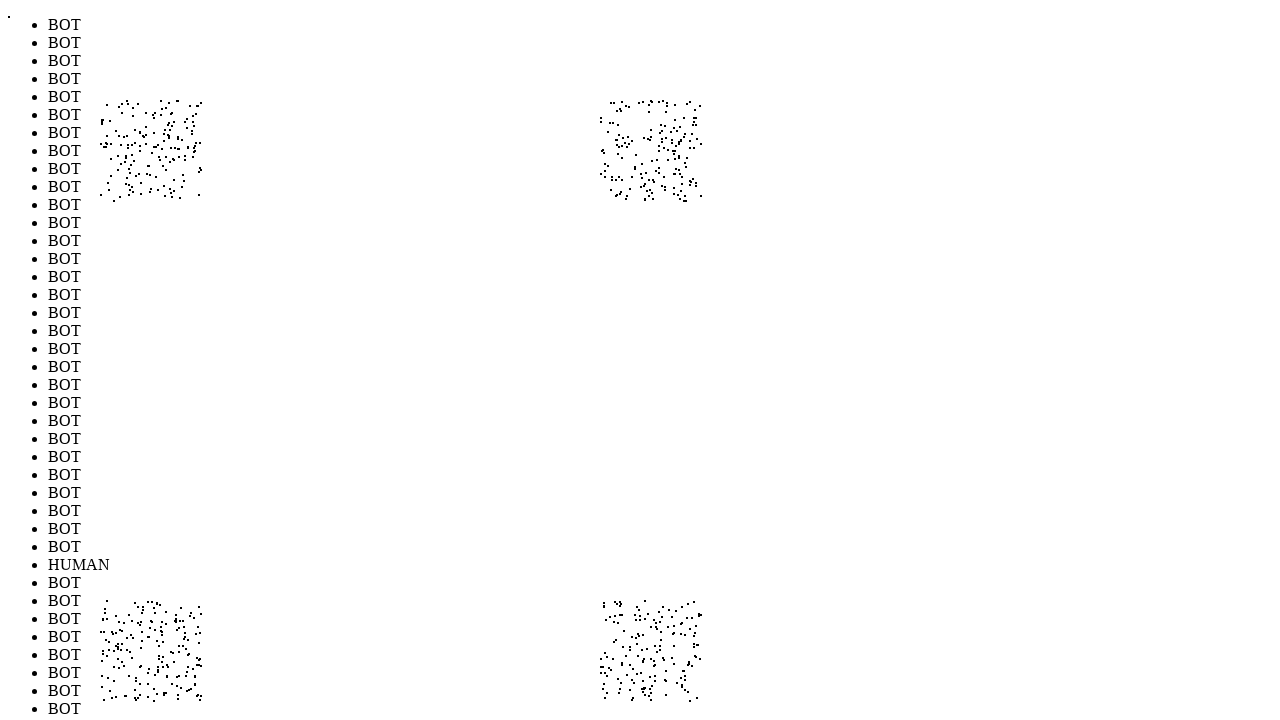

Performed random mouse movement to position (673, 183) to simulate human-like cursor behavior (iteration 682/1000) at (673, 183)
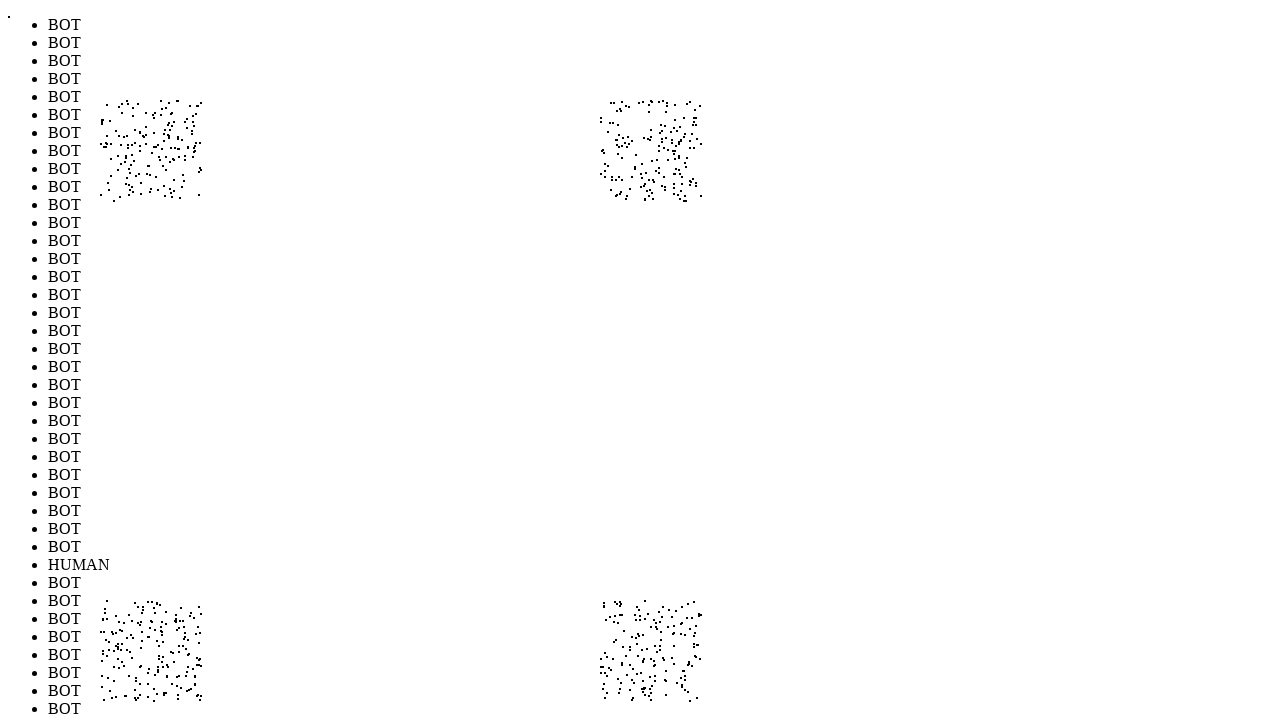

Performed random mouse movement to position (679, 605) to simulate human-like cursor behavior (iteration 683/1000) at (679, 605)
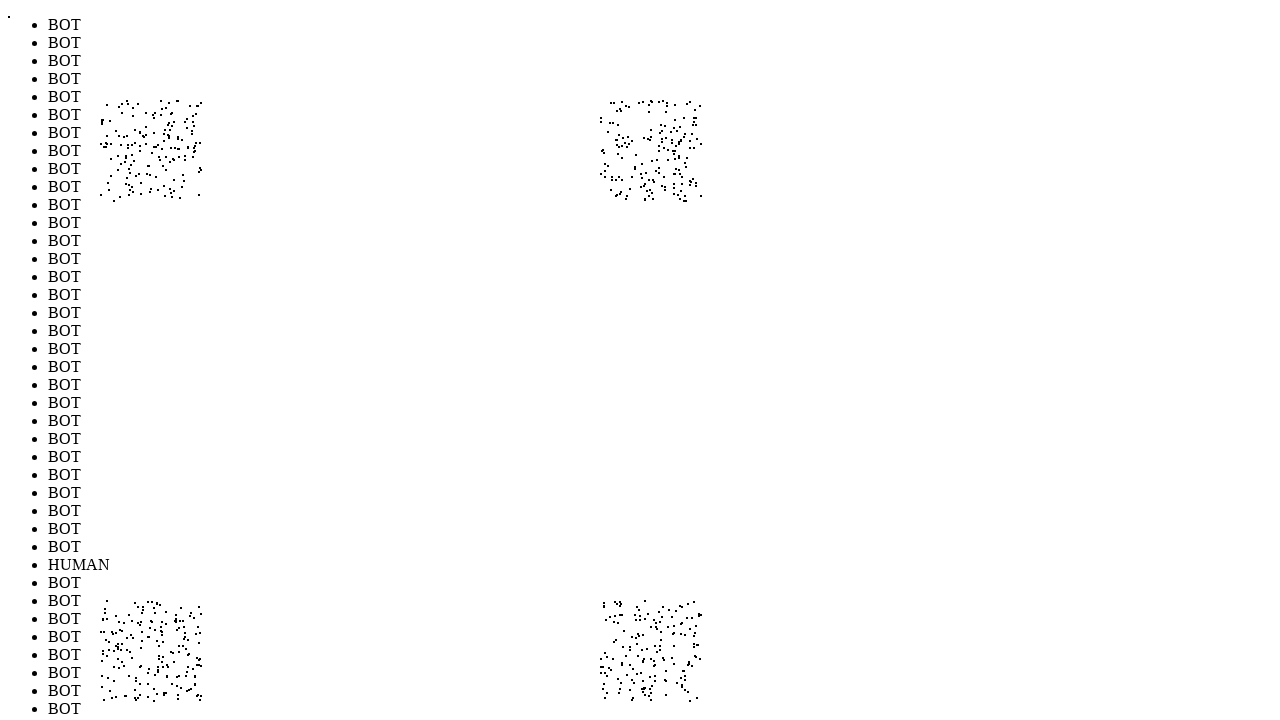

Performed random mouse movement to position (636, 159) to simulate human-like cursor behavior (iteration 684/1000) at (636, 159)
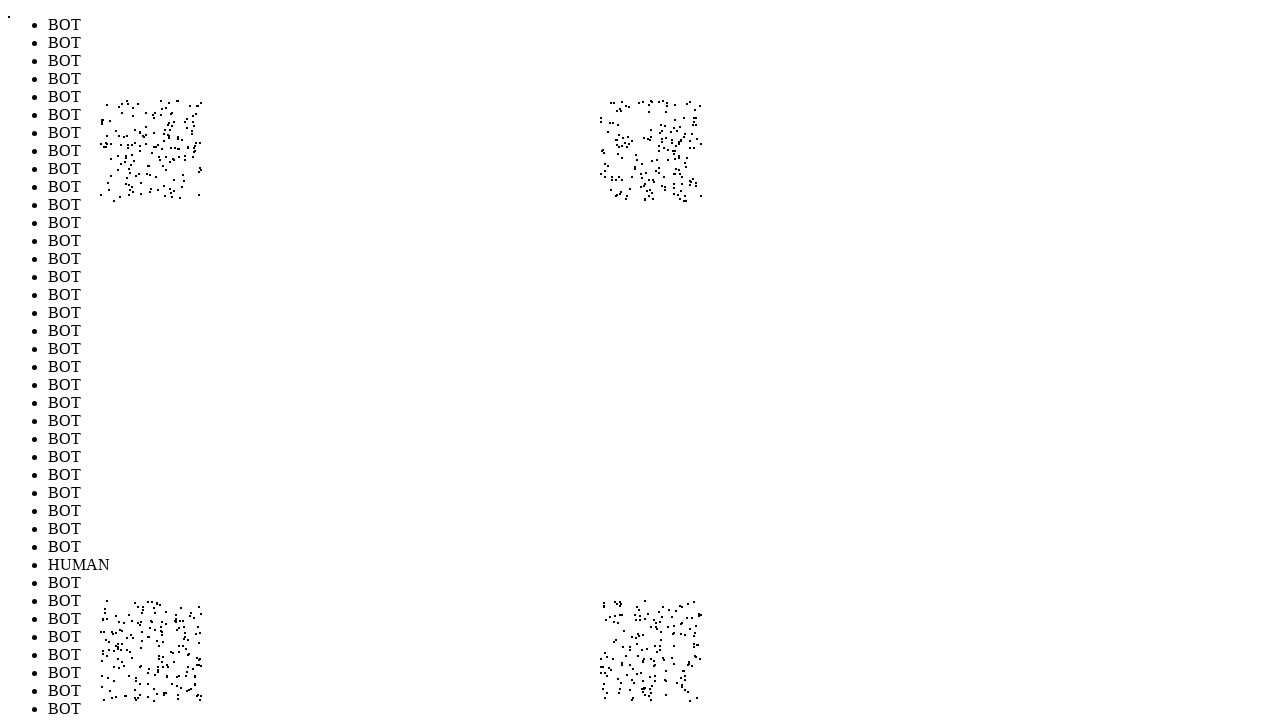

Performed random mouse movement to position (607, 696) to simulate human-like cursor behavior (iteration 685/1000) at (607, 696)
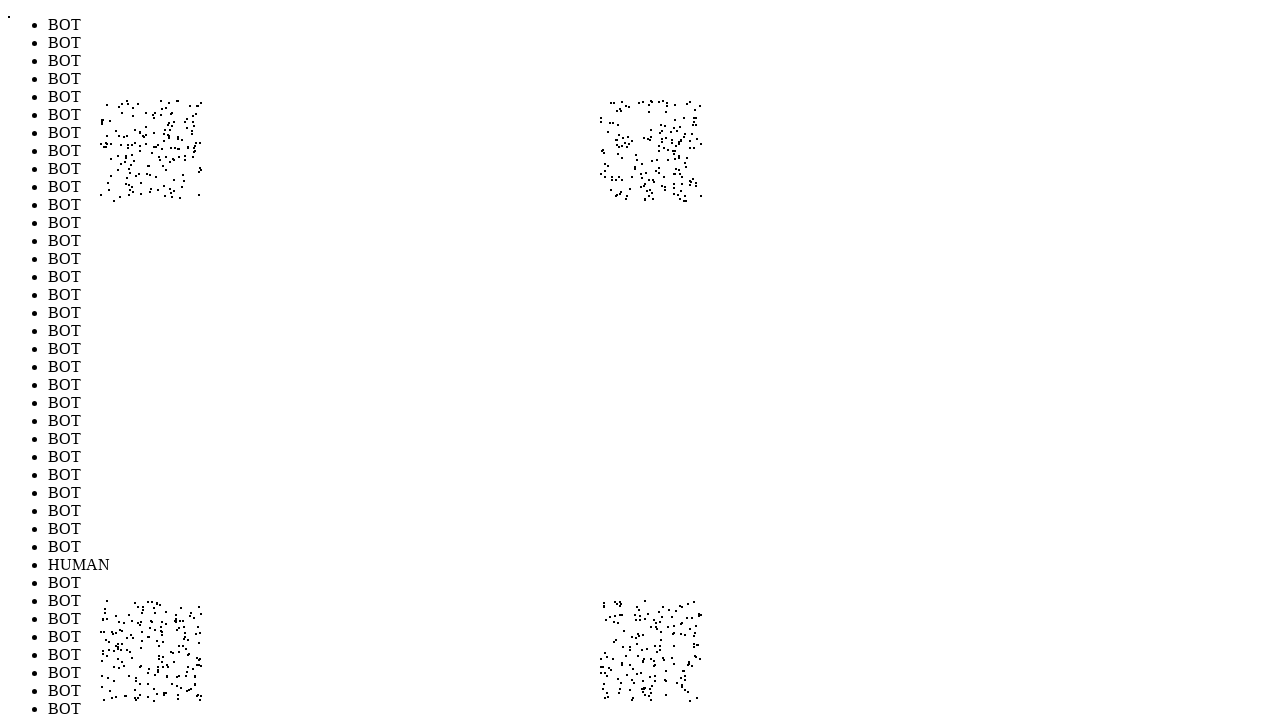

Performed random mouse movement to position (129, 699) to simulate human-like cursor behavior (iteration 686/1000) at (129, 699)
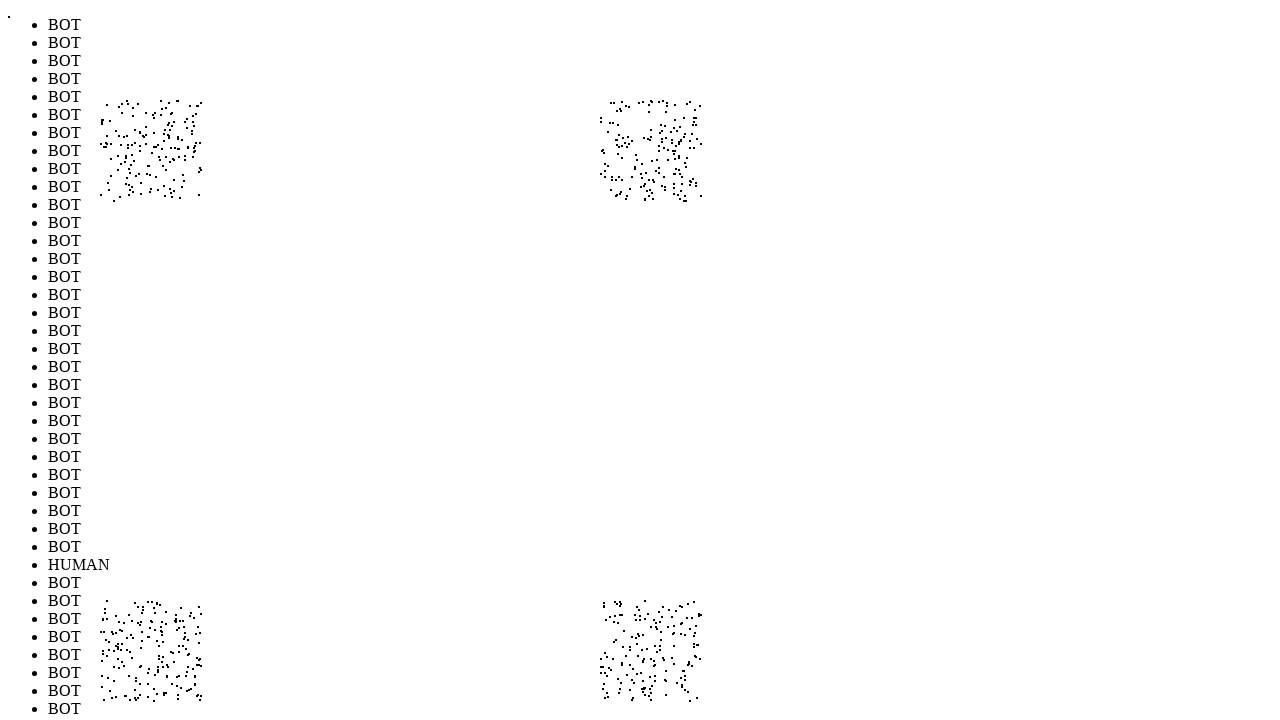

Performed random mouse movement to position (133, 178) to simulate human-like cursor behavior (iteration 687/1000) at (133, 178)
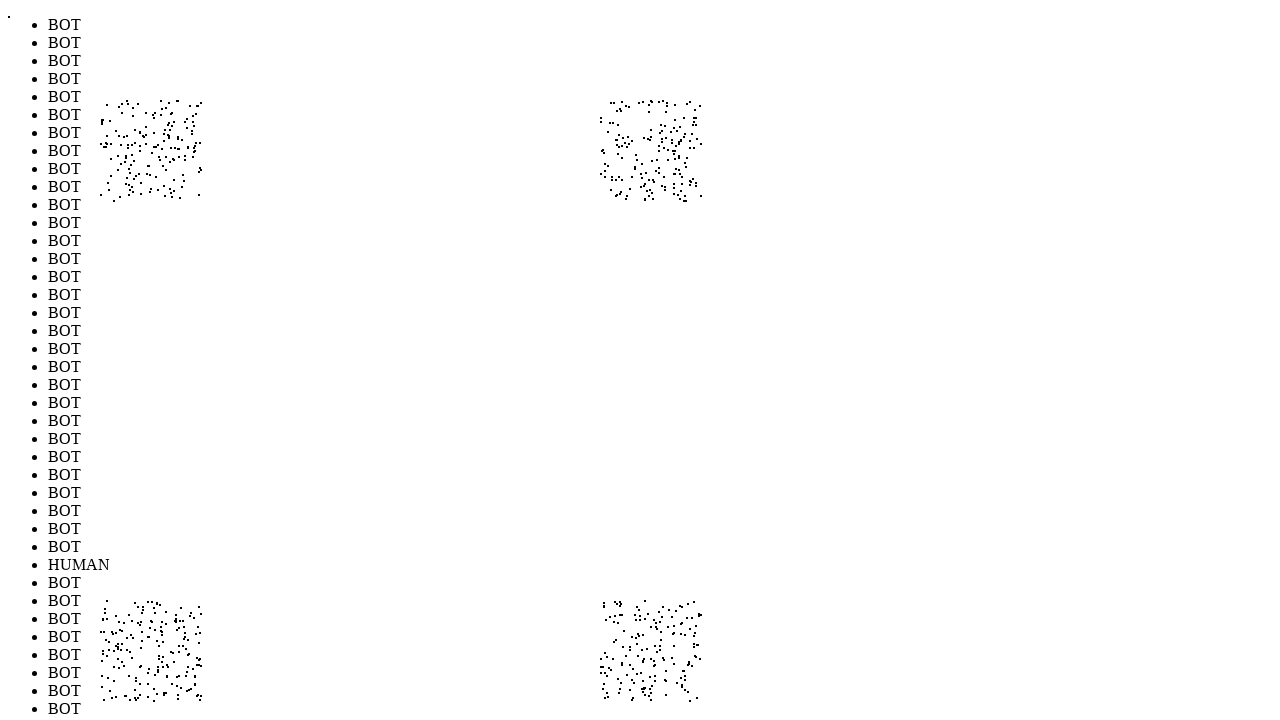

Performed random mouse movement to position (153, 114) to simulate human-like cursor behavior (iteration 688/1000) at (153, 114)
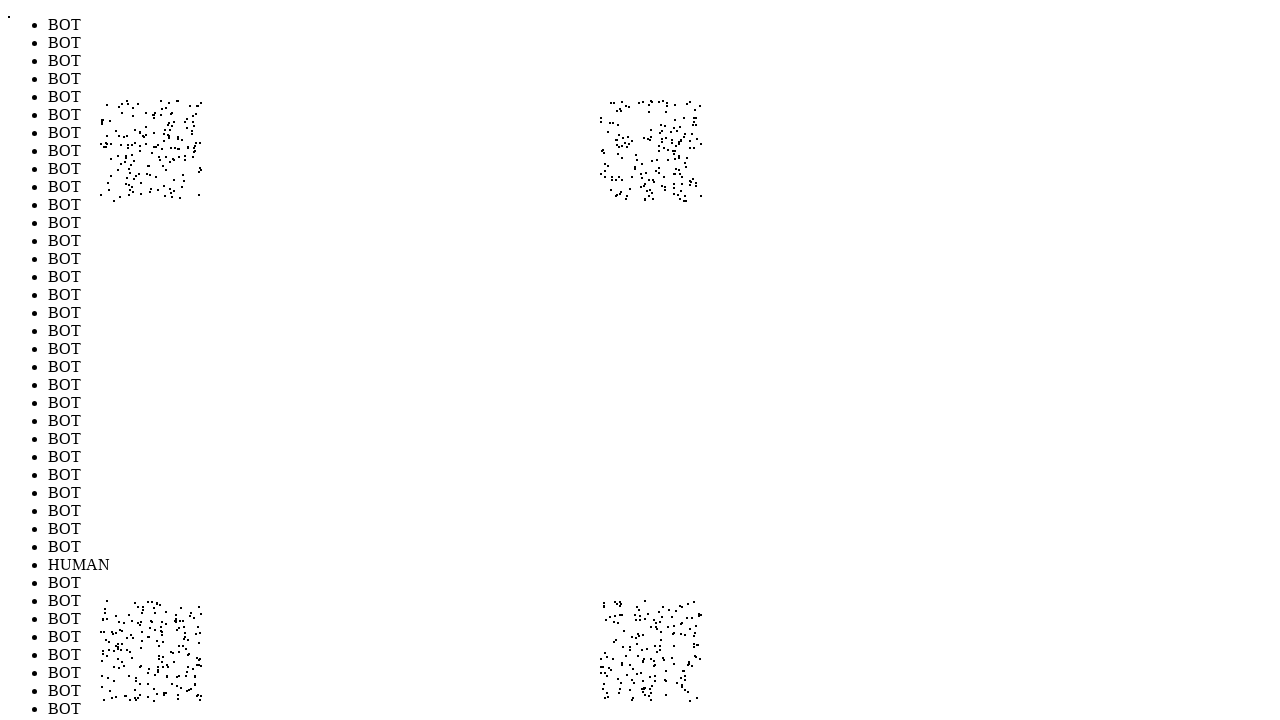

Performed random mouse movement to position (646, 625) to simulate human-like cursor behavior (iteration 689/1000) at (646, 625)
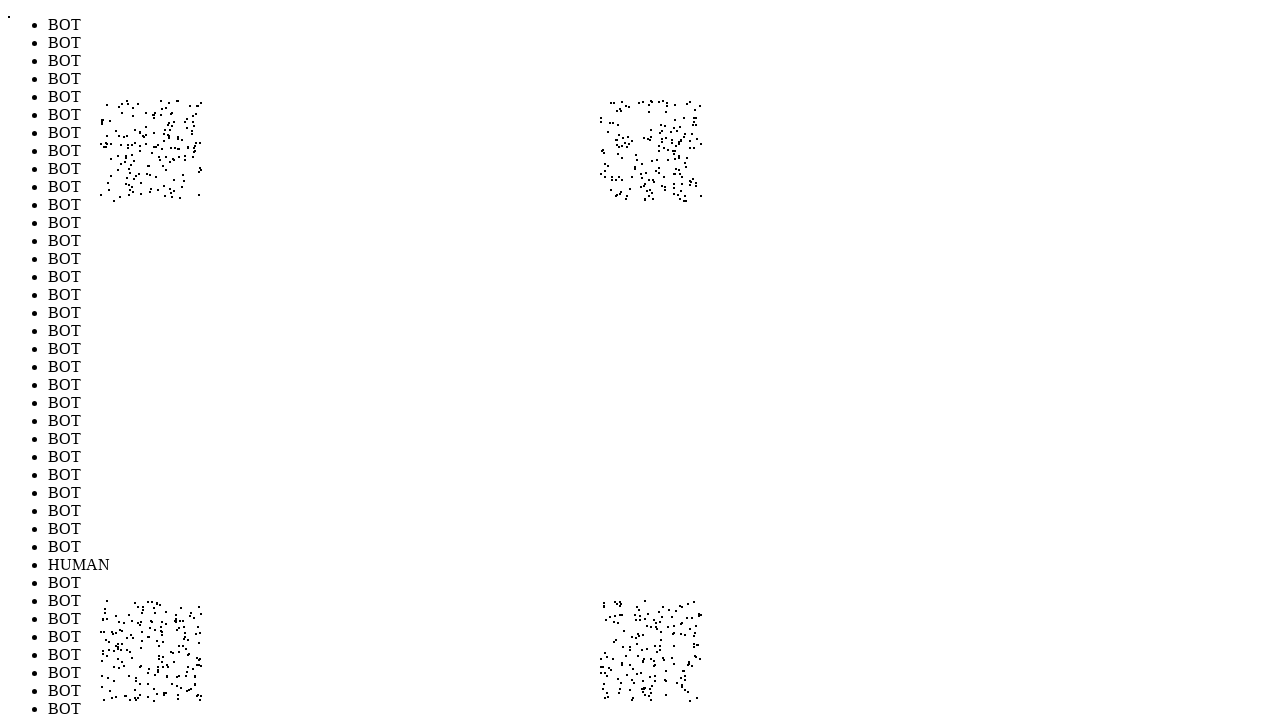

Performed random mouse movement to position (164, 168) to simulate human-like cursor behavior (iteration 690/1000) at (164, 168)
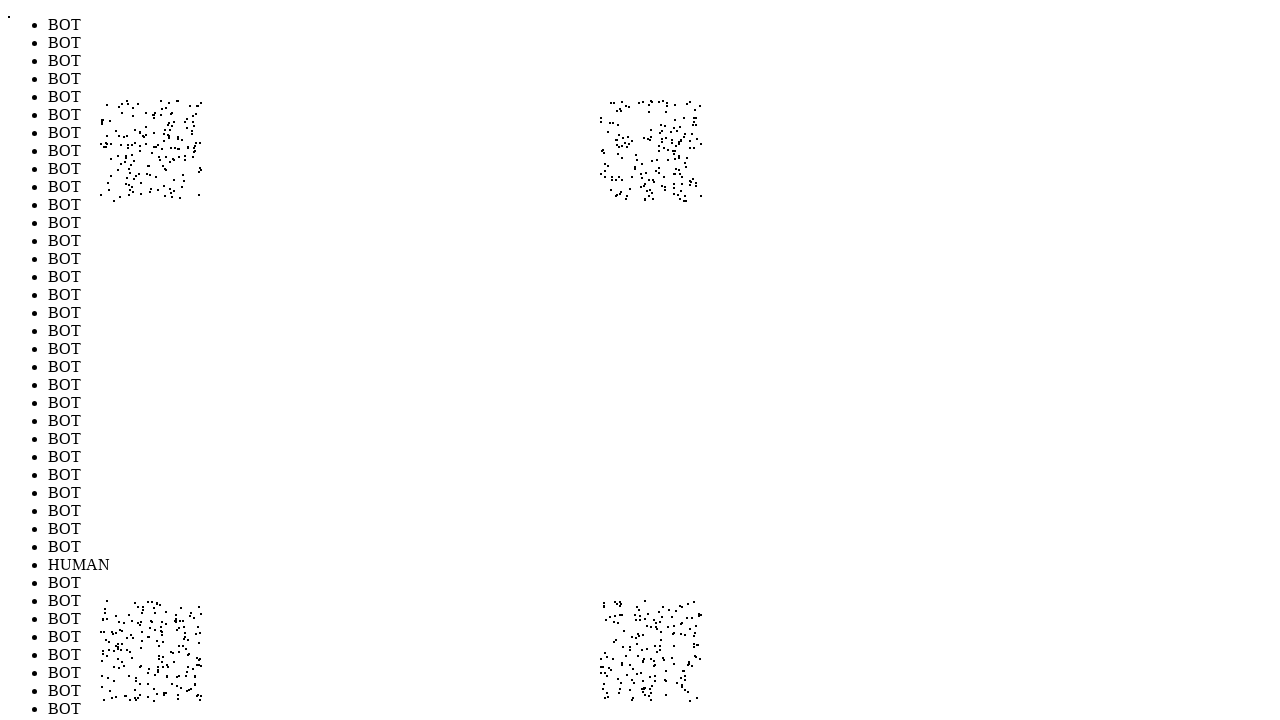

Performed random mouse movement to position (605, 160) to simulate human-like cursor behavior (iteration 691/1000) at (605, 160)
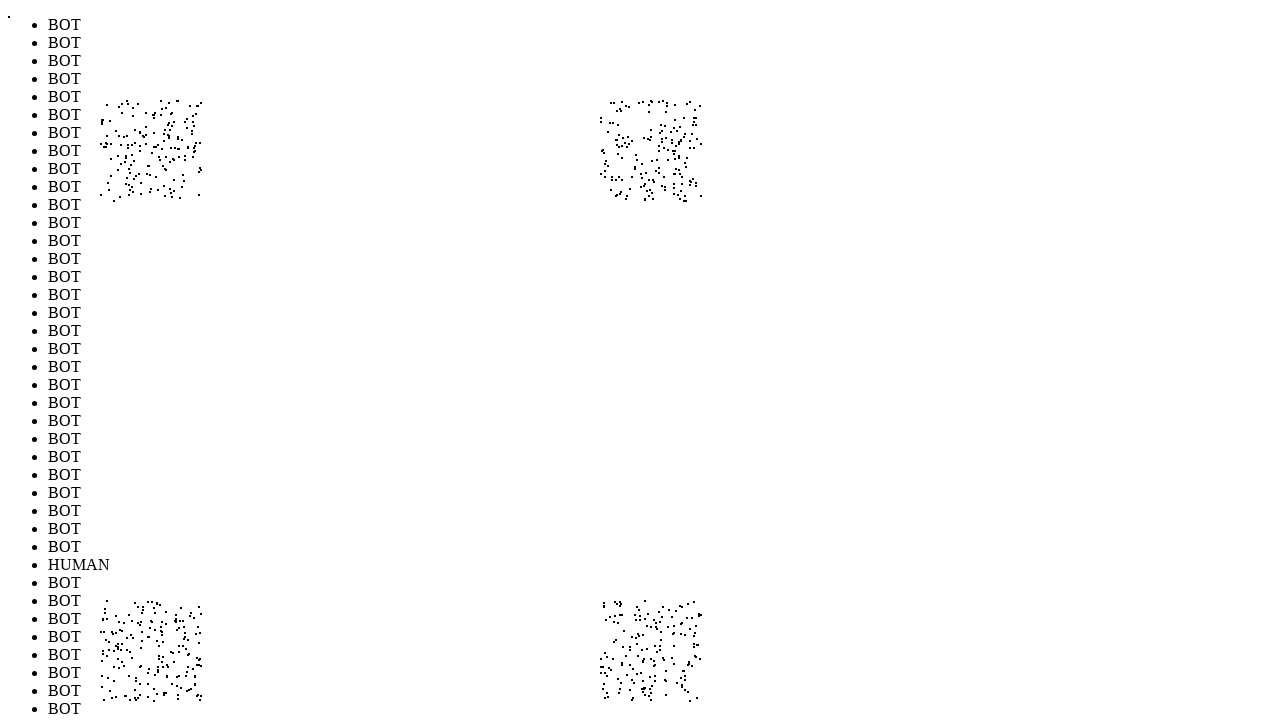

Performed random mouse movement to position (190, 657) to simulate human-like cursor behavior (iteration 692/1000) at (190, 657)
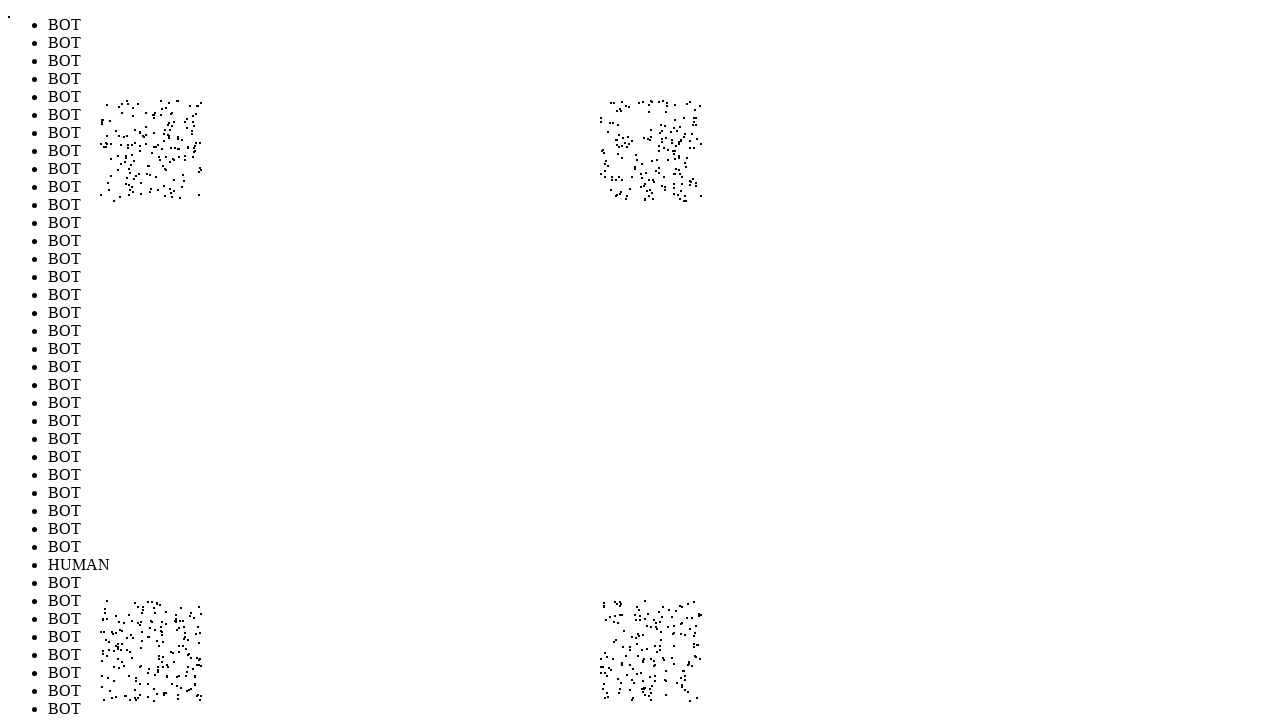

Performed random mouse movement to position (193, 175) to simulate human-like cursor behavior (iteration 693/1000) at (193, 175)
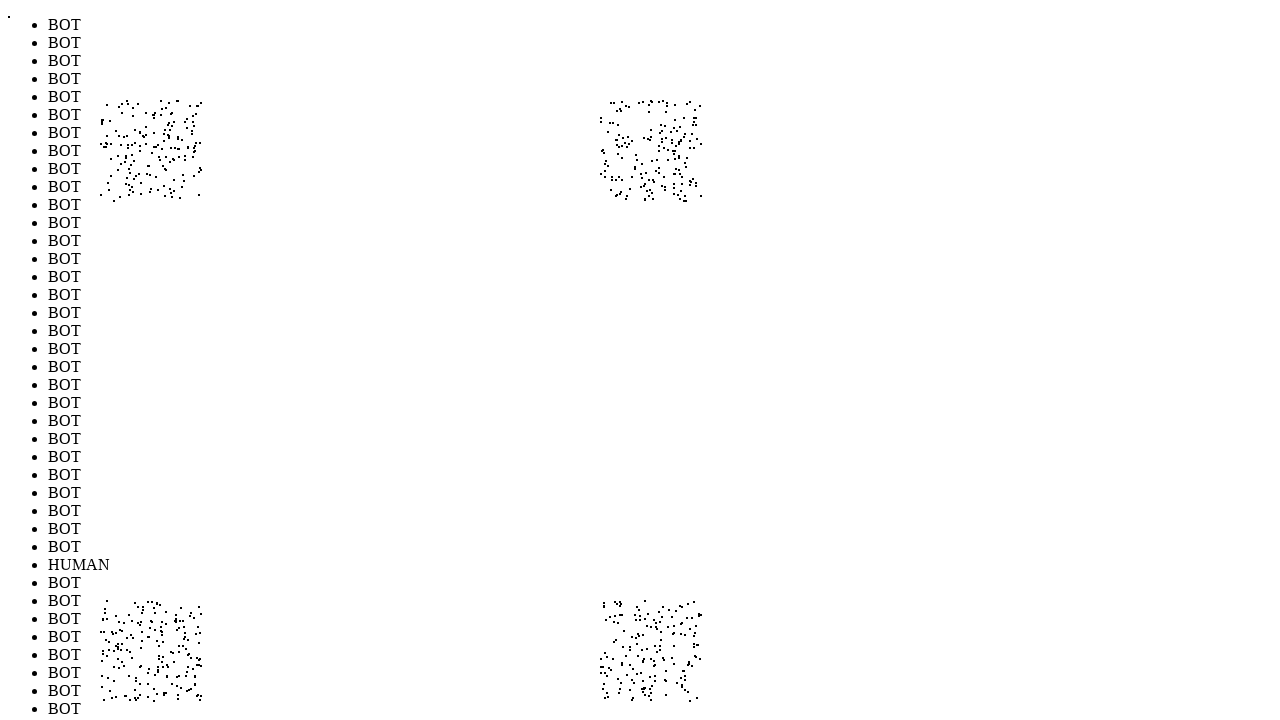

Performed random mouse movement to position (691, 692) to simulate human-like cursor behavior (iteration 694/1000) at (691, 692)
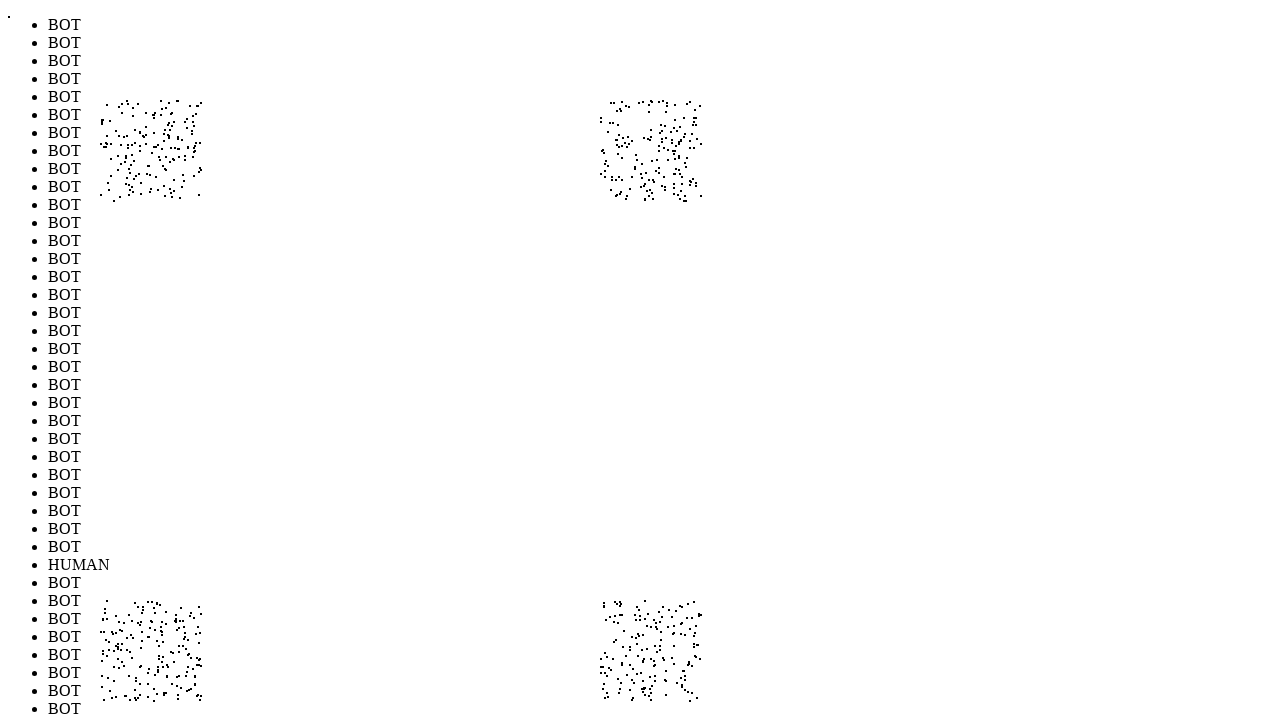

Performed random mouse movement to position (182, 646) to simulate human-like cursor behavior (iteration 695/1000) at (182, 646)
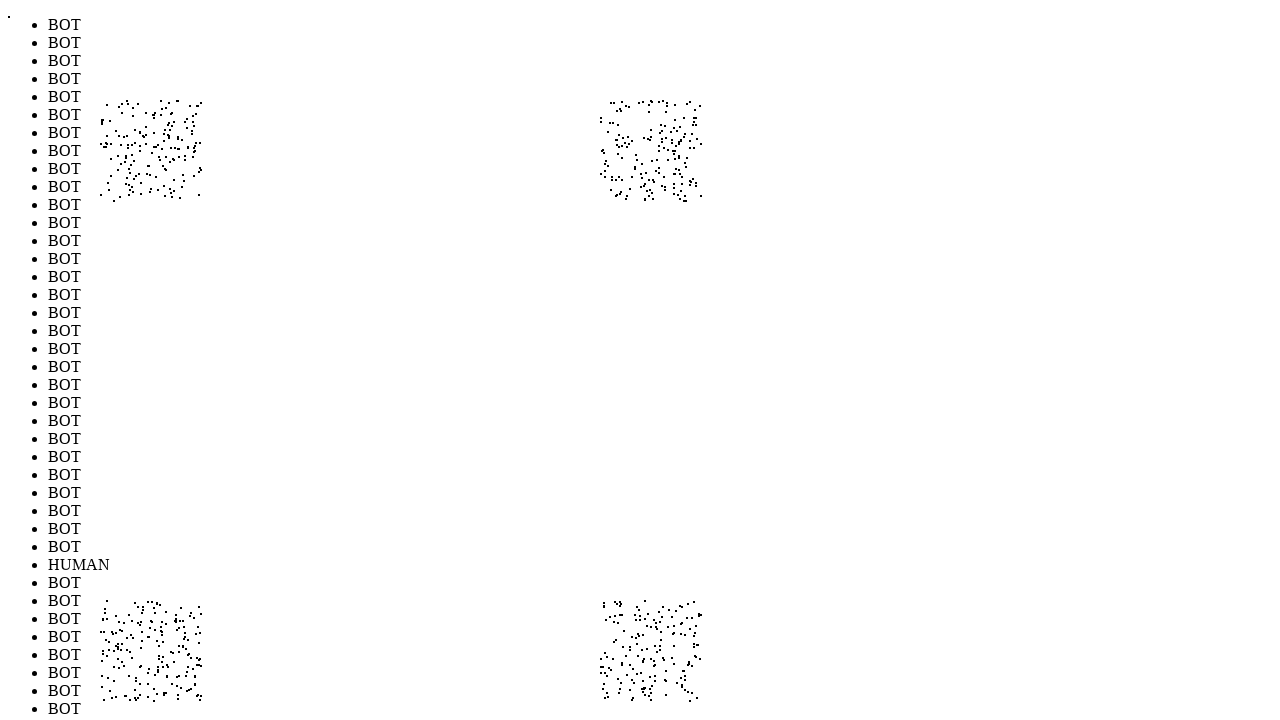

Performed random mouse movement to position (610, 102) to simulate human-like cursor behavior (iteration 696/1000) at (610, 102)
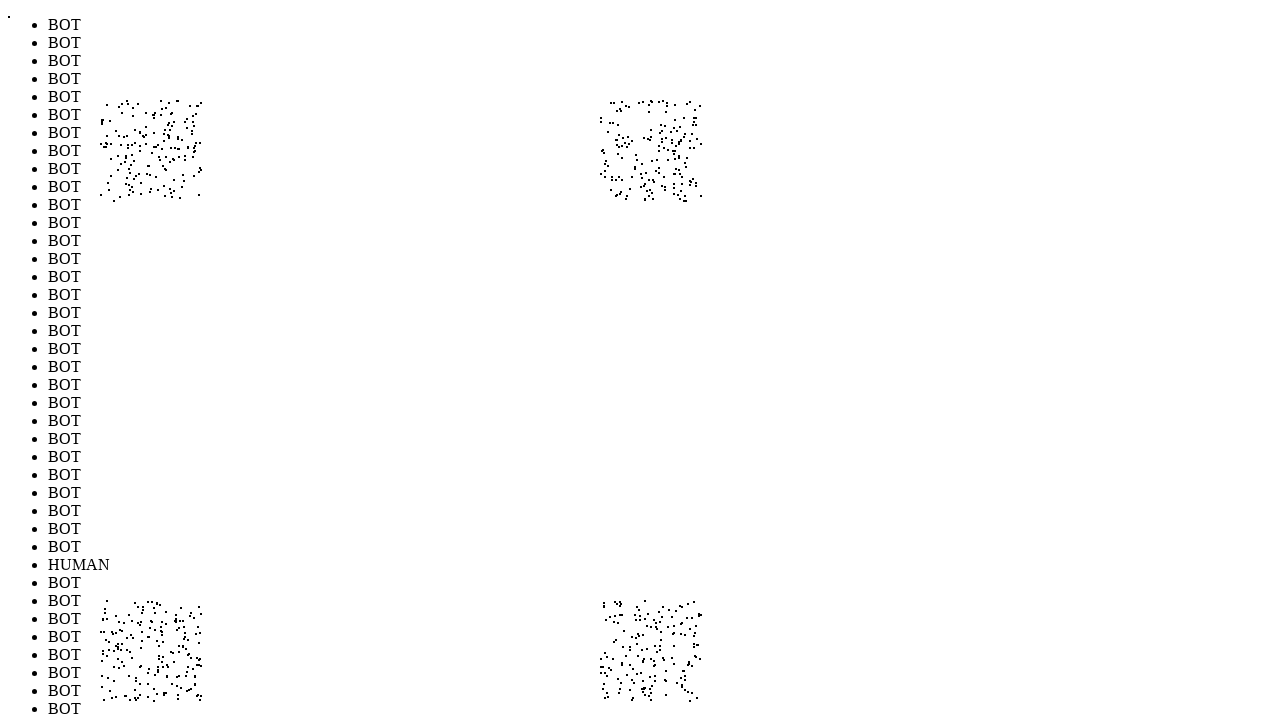

Performed random mouse movement to position (106, 623) to simulate human-like cursor behavior (iteration 697/1000) at (106, 623)
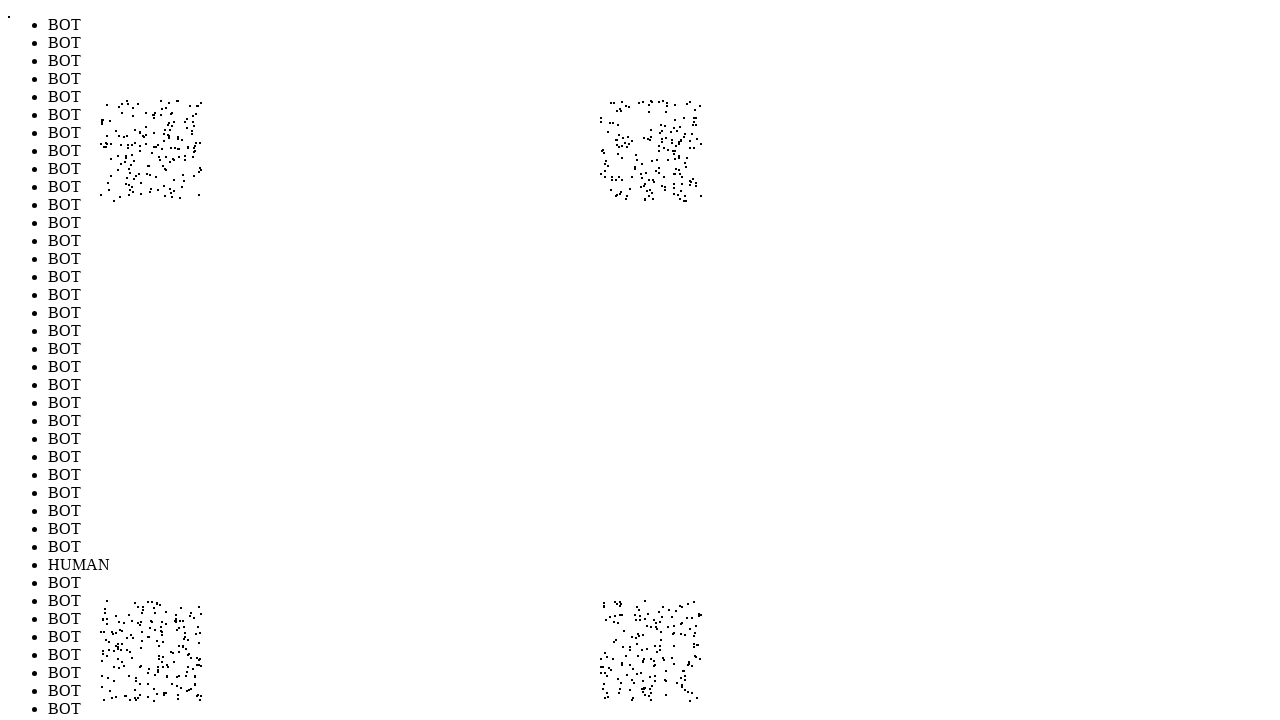

Performed random mouse movement to position (133, 657) to simulate human-like cursor behavior (iteration 698/1000) at (133, 657)
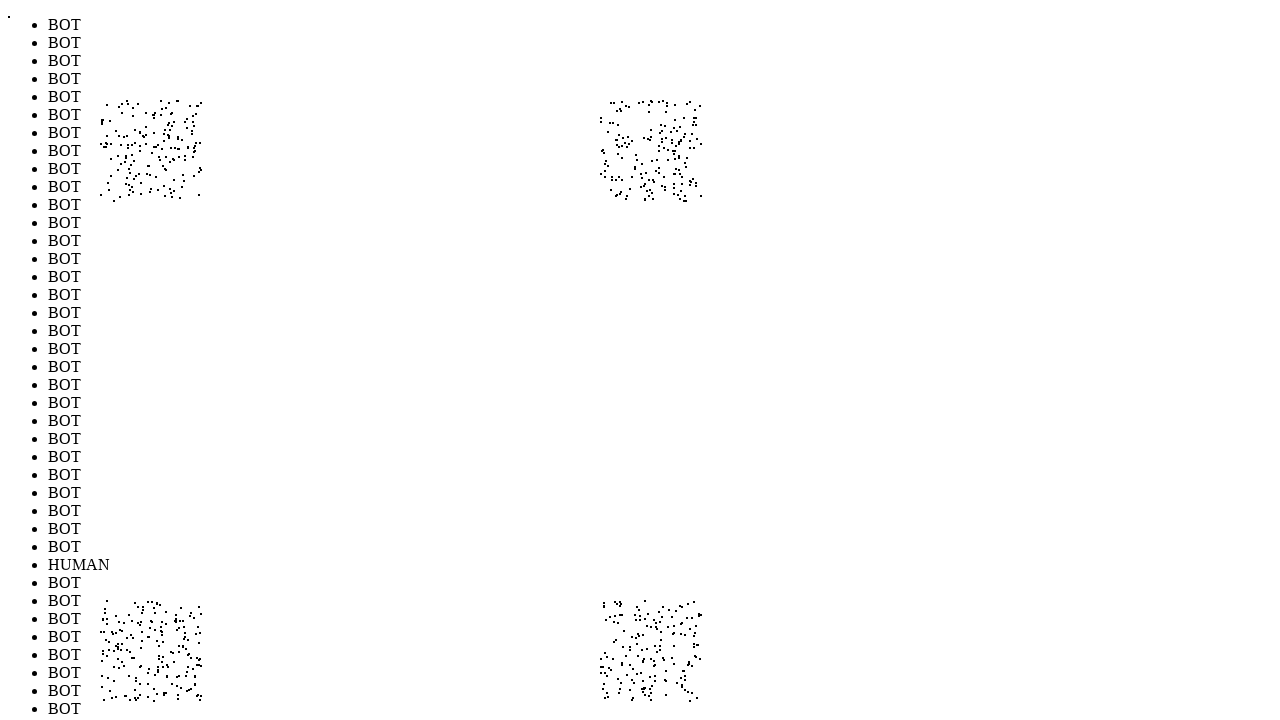

Performed random mouse movement to position (107, 654) to simulate human-like cursor behavior (iteration 699/1000) at (107, 654)
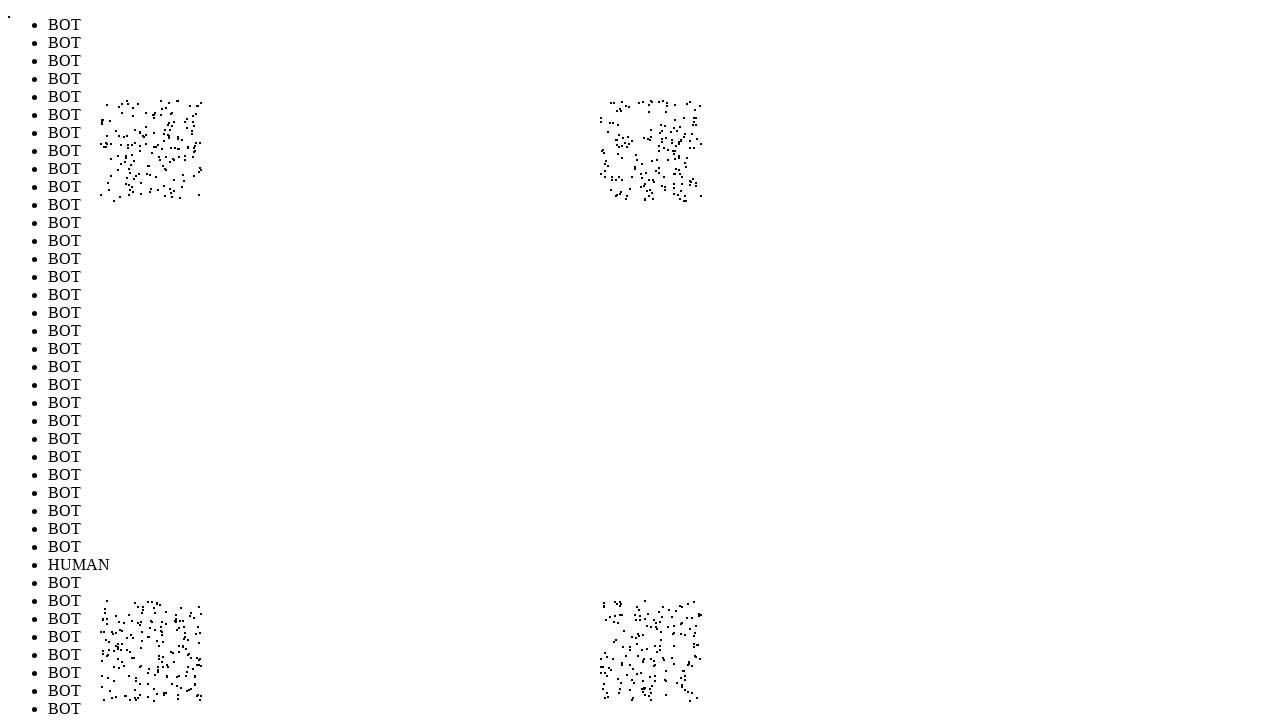

Performed random mouse movement to position (672, 100) to simulate human-like cursor behavior (iteration 700/1000) at (672, 100)
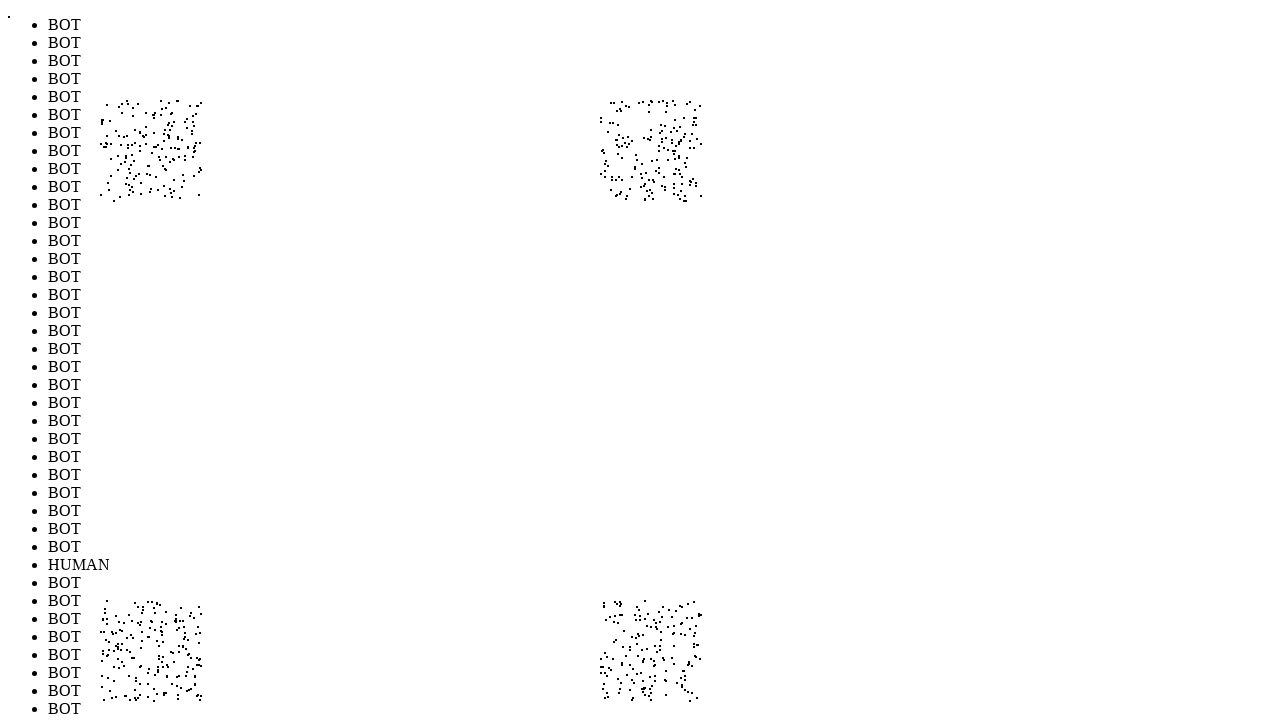

Performed random mouse movement to position (614, 169) to simulate human-like cursor behavior (iteration 701/1000) at (614, 169)
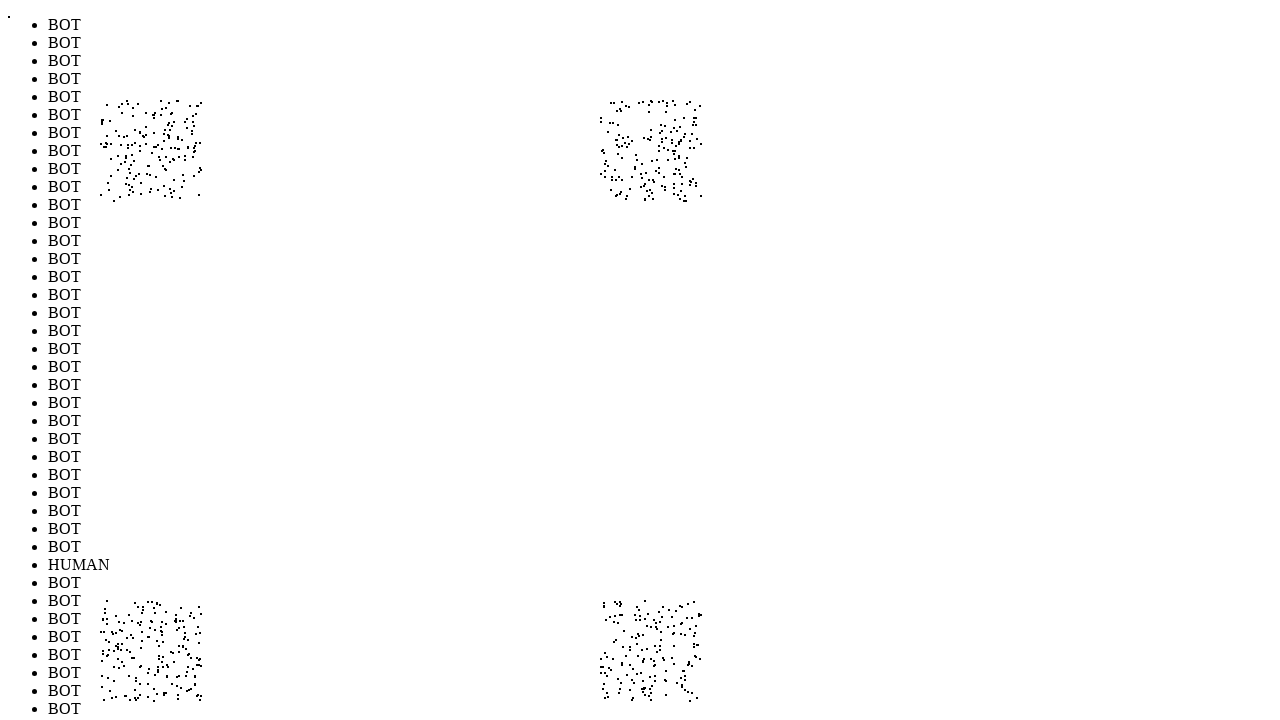

Performed random mouse movement to position (118, 123) to simulate human-like cursor behavior (iteration 702/1000) at (118, 123)
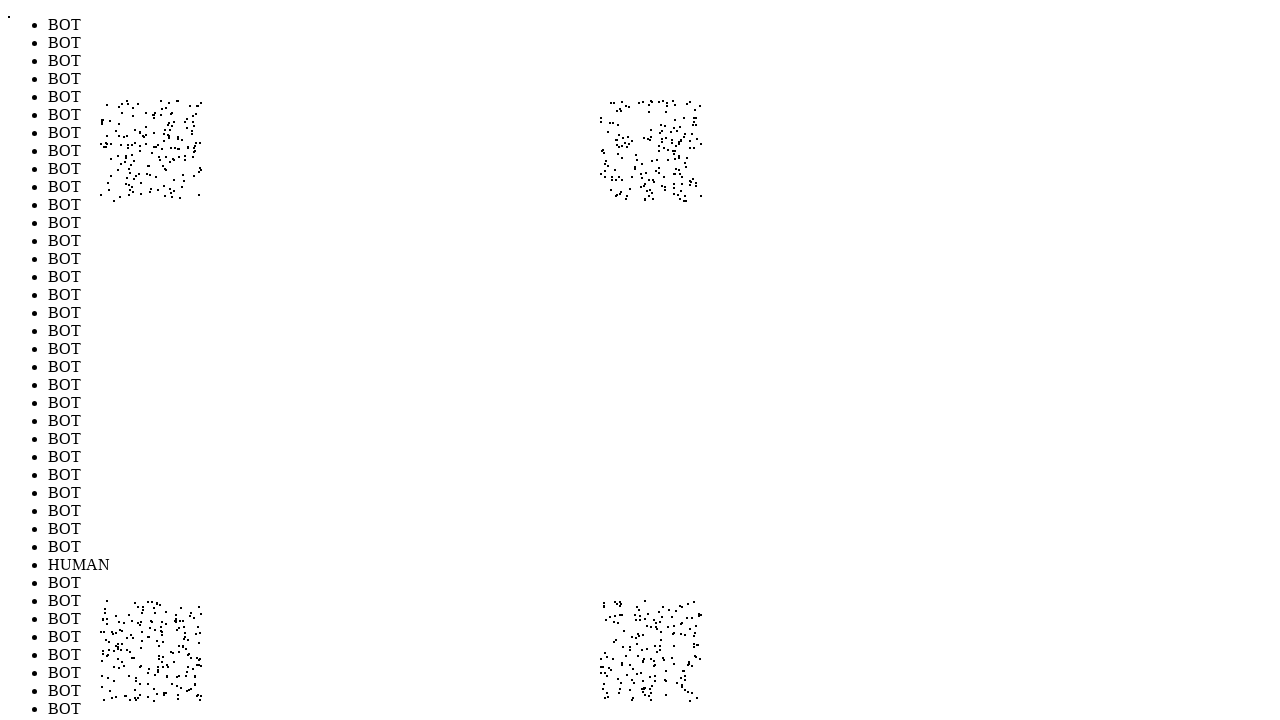

Performed random mouse movement to position (603, 602) to simulate human-like cursor behavior (iteration 703/1000) at (603, 602)
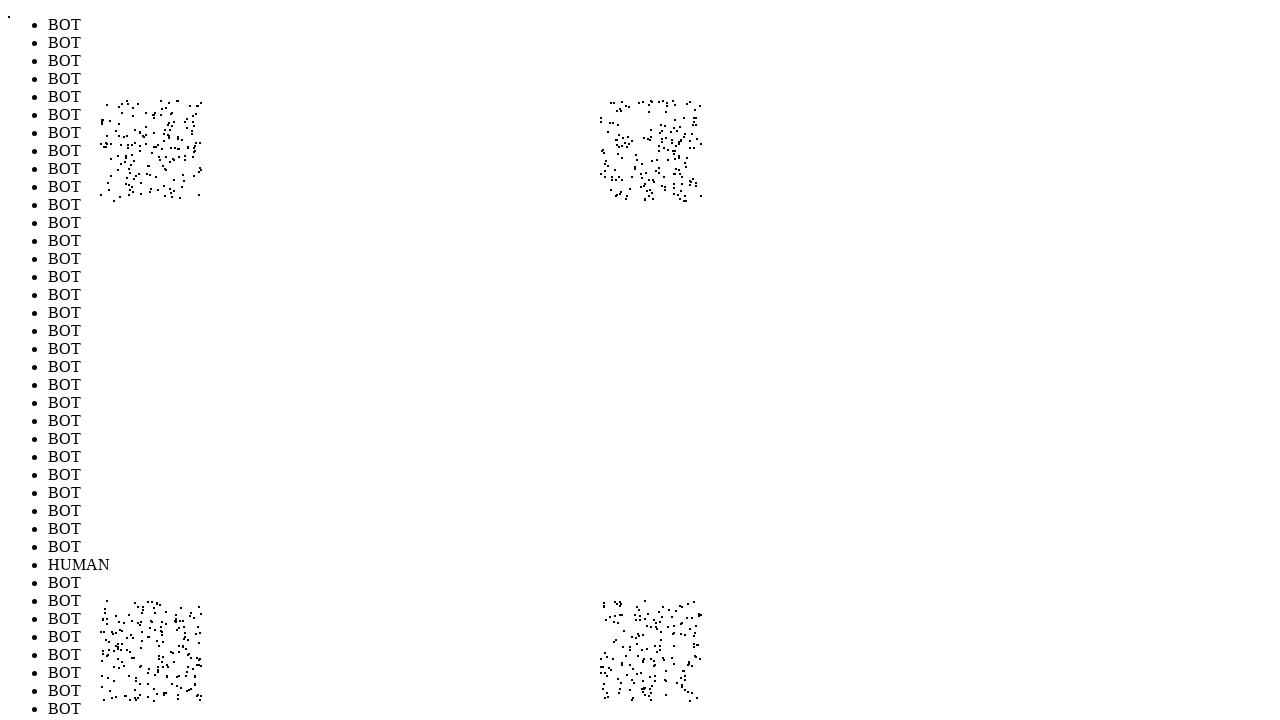

Performed random mouse movement to position (145, 118) to simulate human-like cursor behavior (iteration 704/1000) at (145, 118)
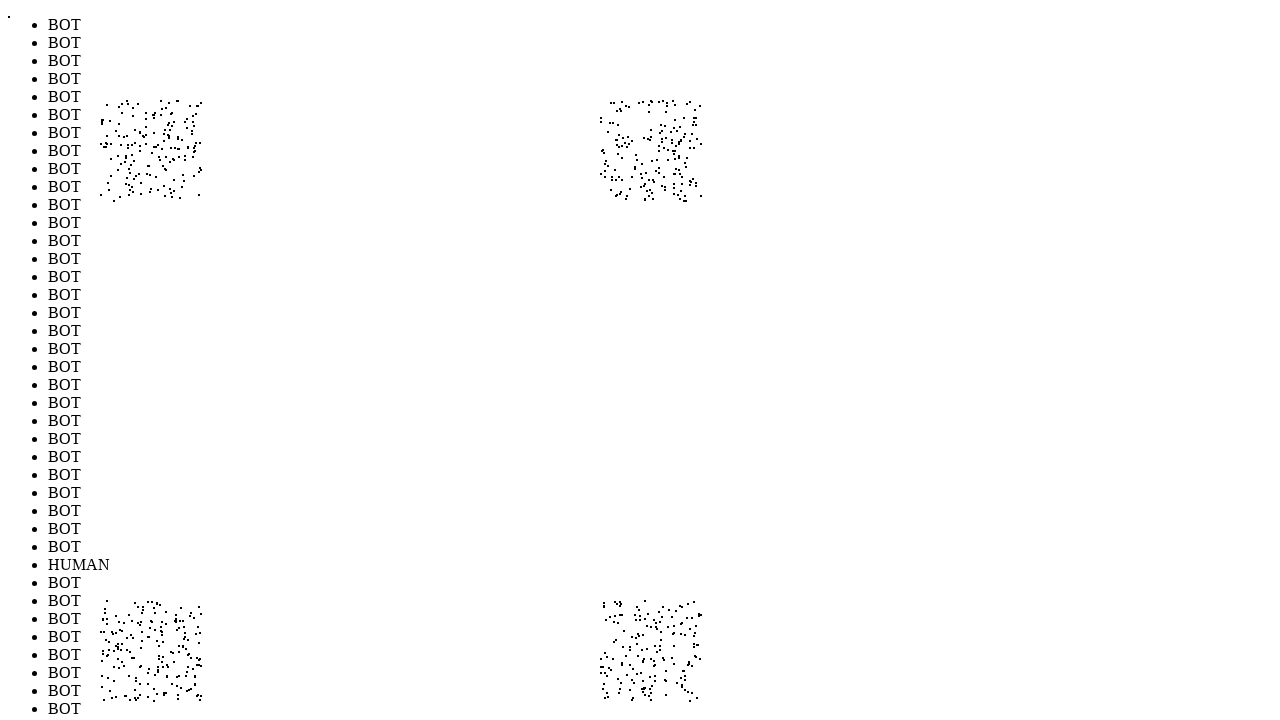

Performed random mouse movement to position (162, 163) to simulate human-like cursor behavior (iteration 705/1000) at (162, 163)
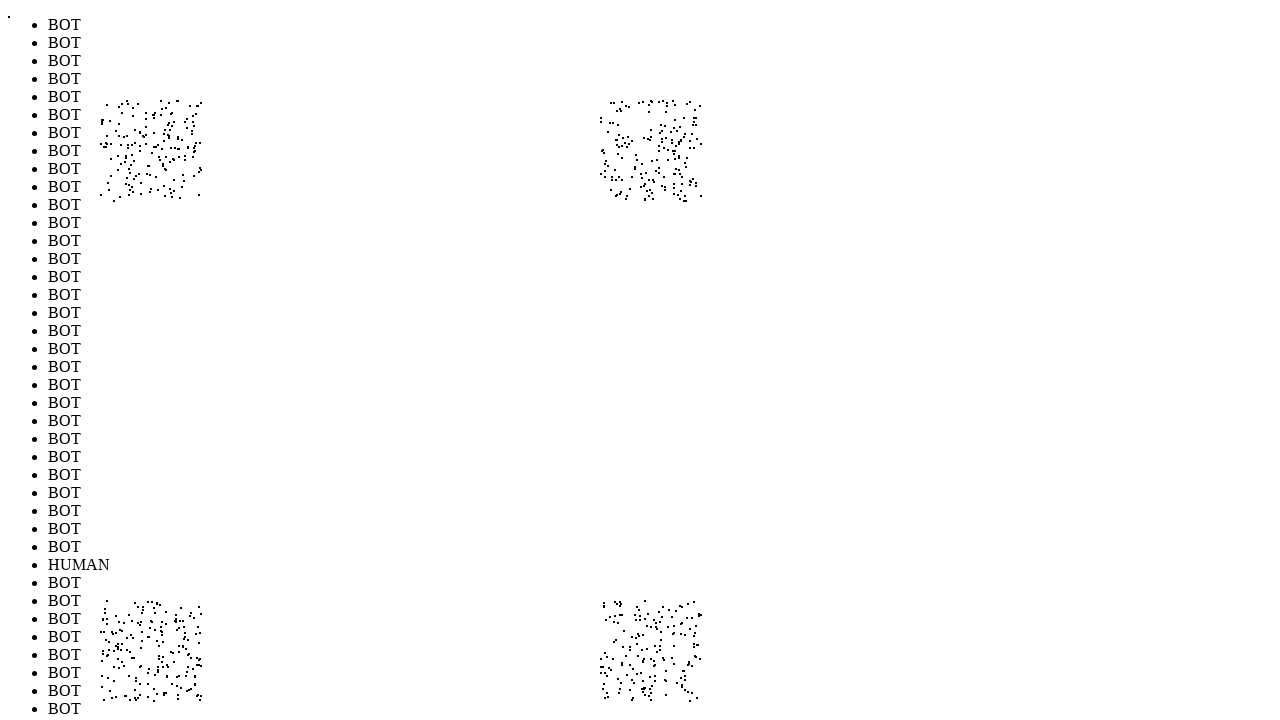

Performed random mouse movement to position (645, 180) to simulate human-like cursor behavior (iteration 706/1000) at (645, 180)
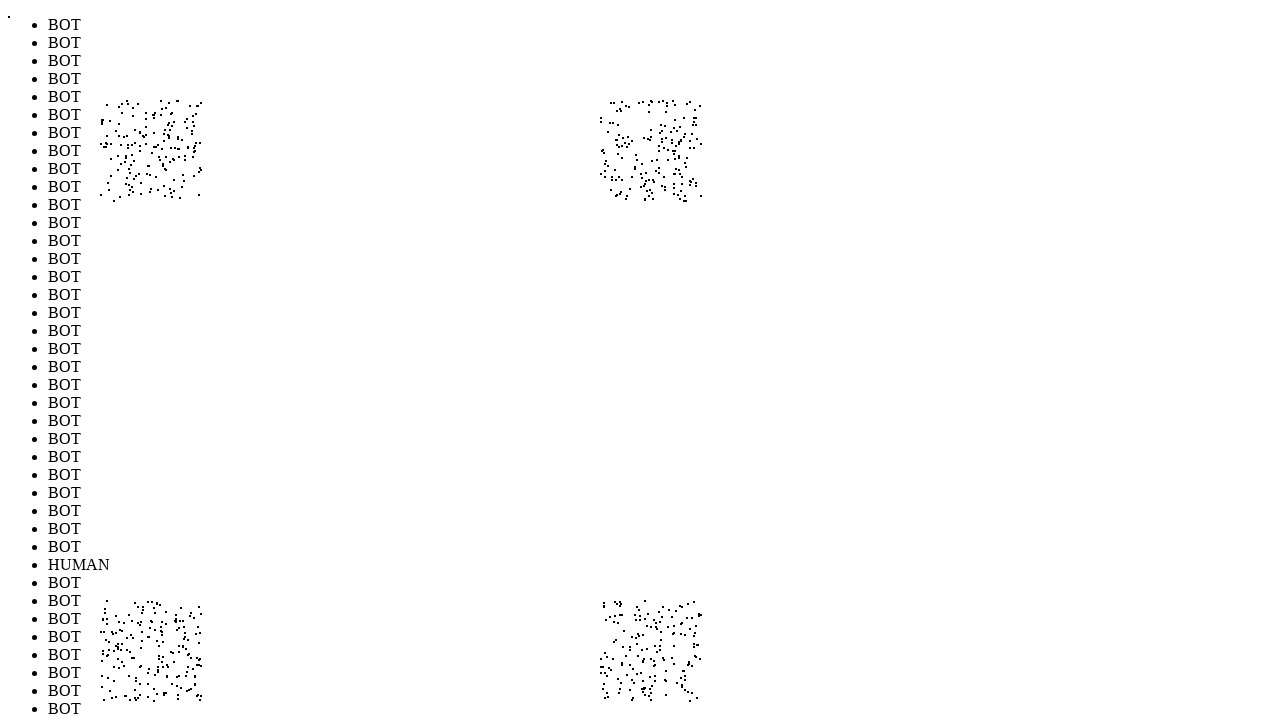

Performed random mouse movement to position (616, 674) to simulate human-like cursor behavior (iteration 707/1000) at (616, 674)
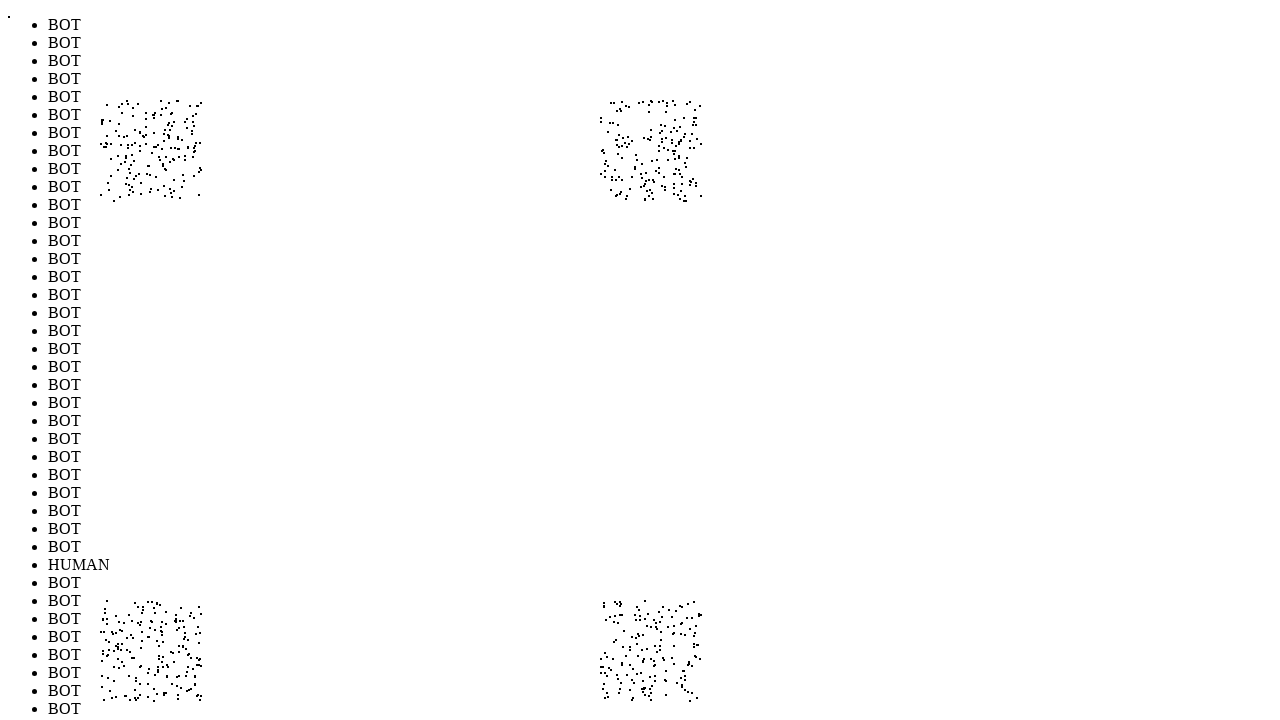

Performed random mouse movement to position (693, 190) to simulate human-like cursor behavior (iteration 708/1000) at (693, 190)
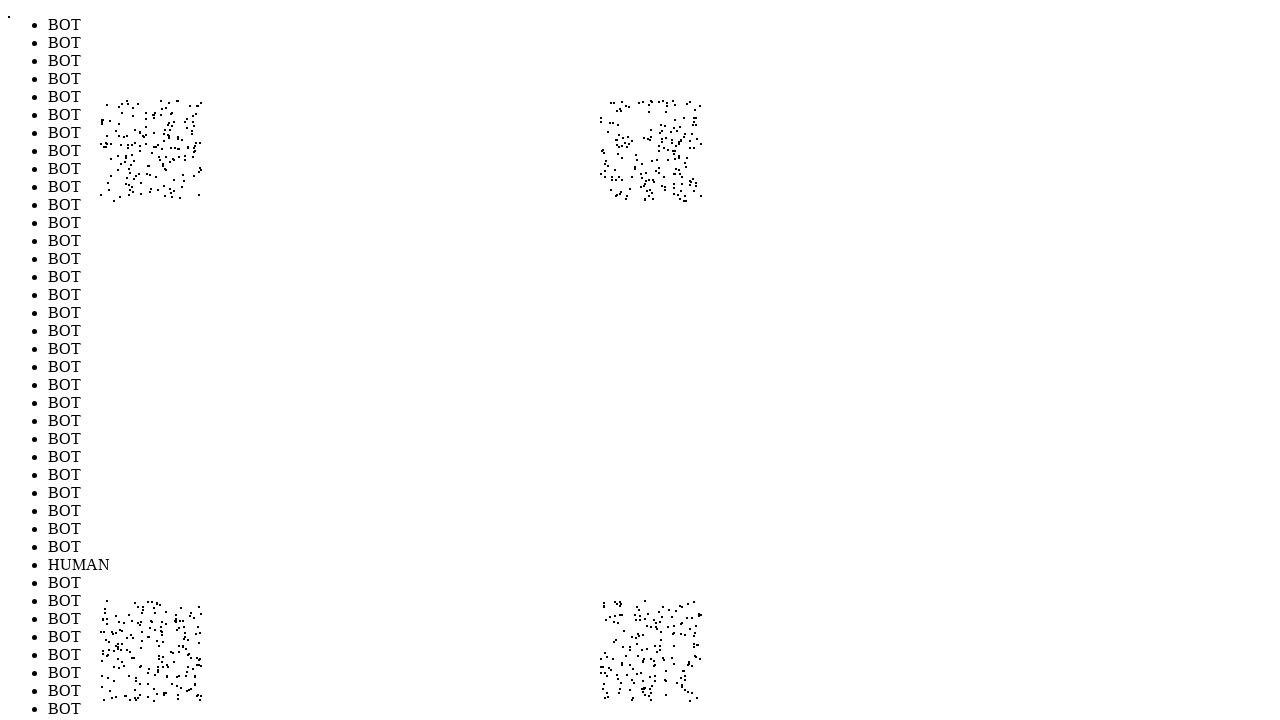

Performed random mouse movement to position (602, 167) to simulate human-like cursor behavior (iteration 709/1000) at (602, 167)
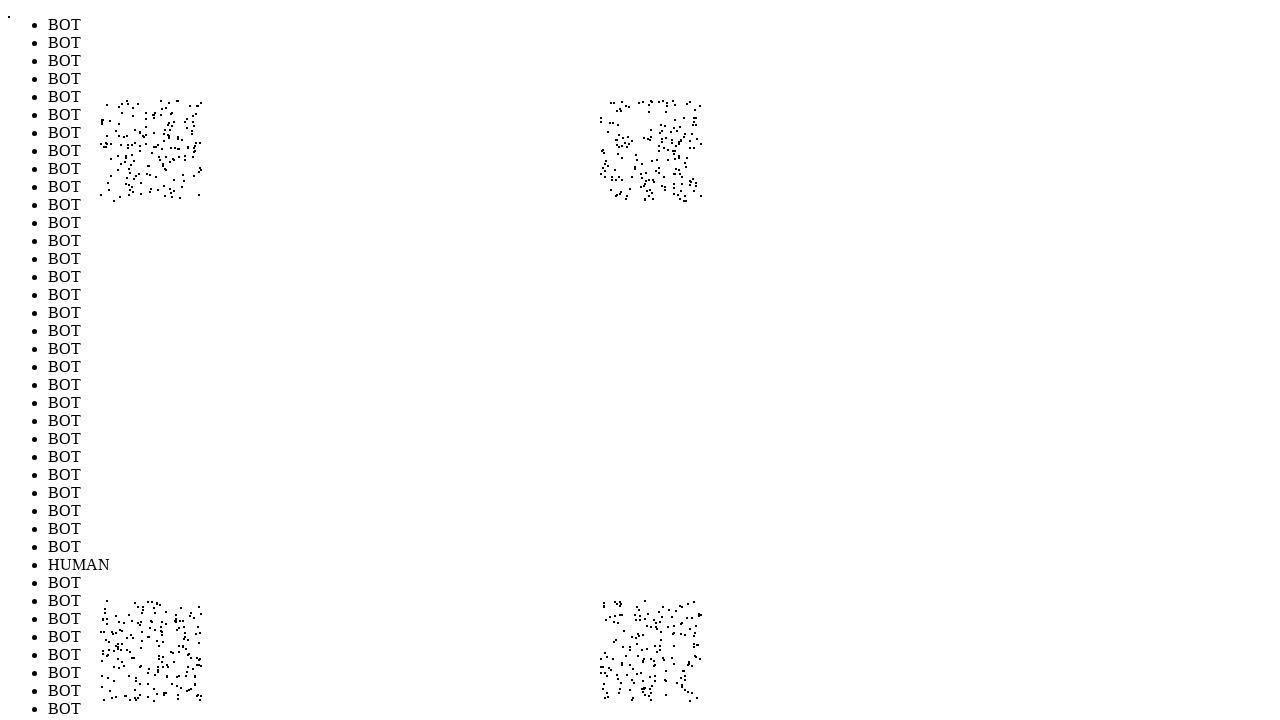

Performed random mouse movement to position (683, 116) to simulate human-like cursor behavior (iteration 710/1000) at (683, 116)
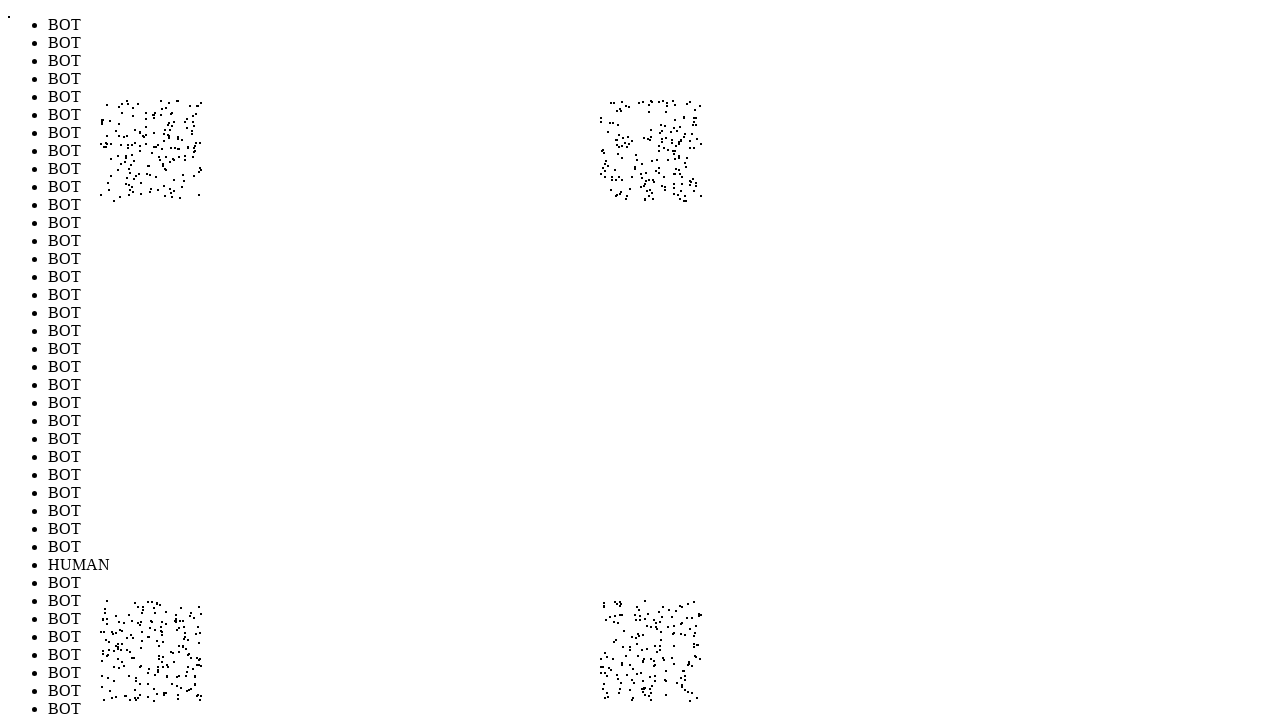

Performed random mouse movement to position (194, 198) to simulate human-like cursor behavior (iteration 711/1000) at (194, 198)
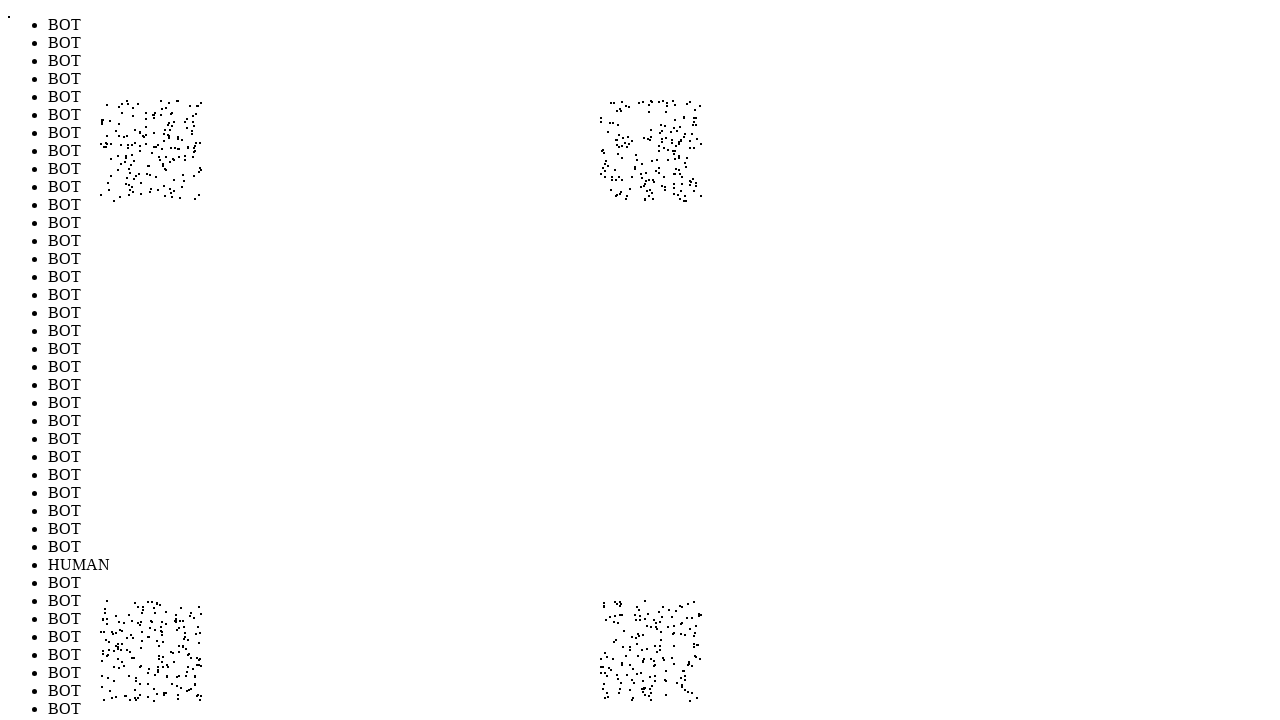

Performed random mouse movement to position (137, 634) to simulate human-like cursor behavior (iteration 712/1000) at (137, 634)
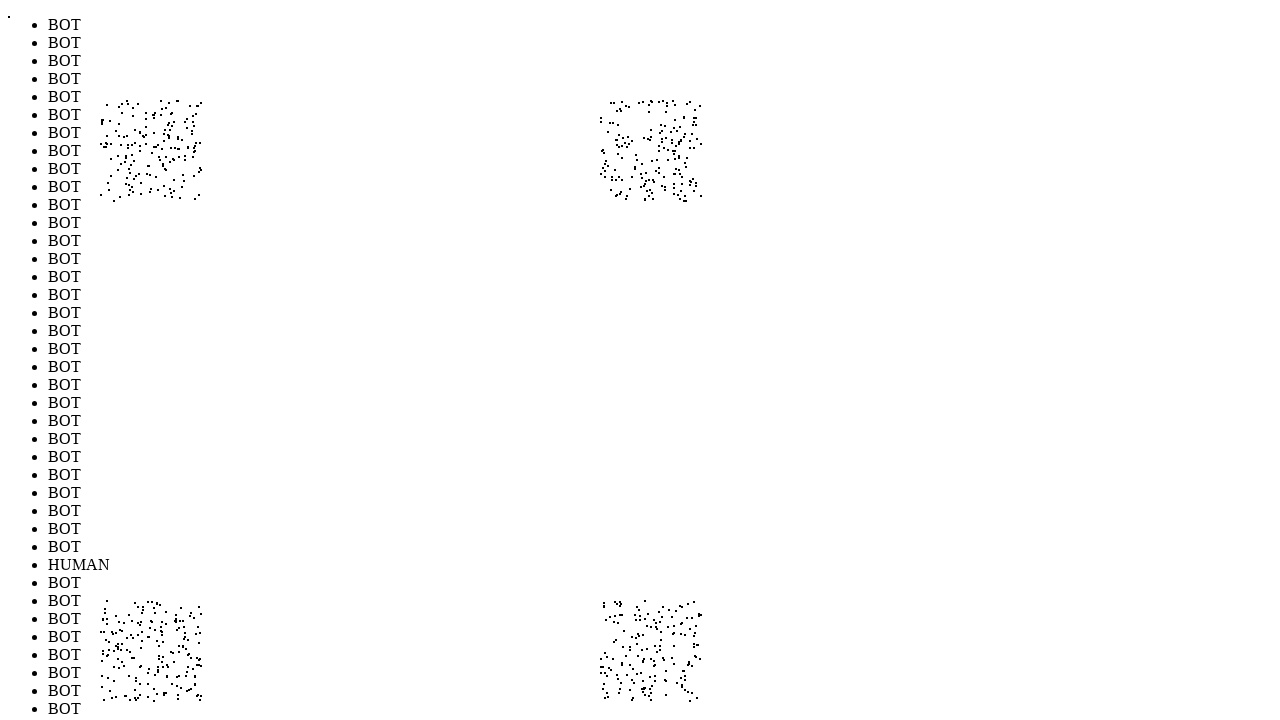

Performed random mouse movement to position (108, 663) to simulate human-like cursor behavior (iteration 713/1000) at (108, 663)
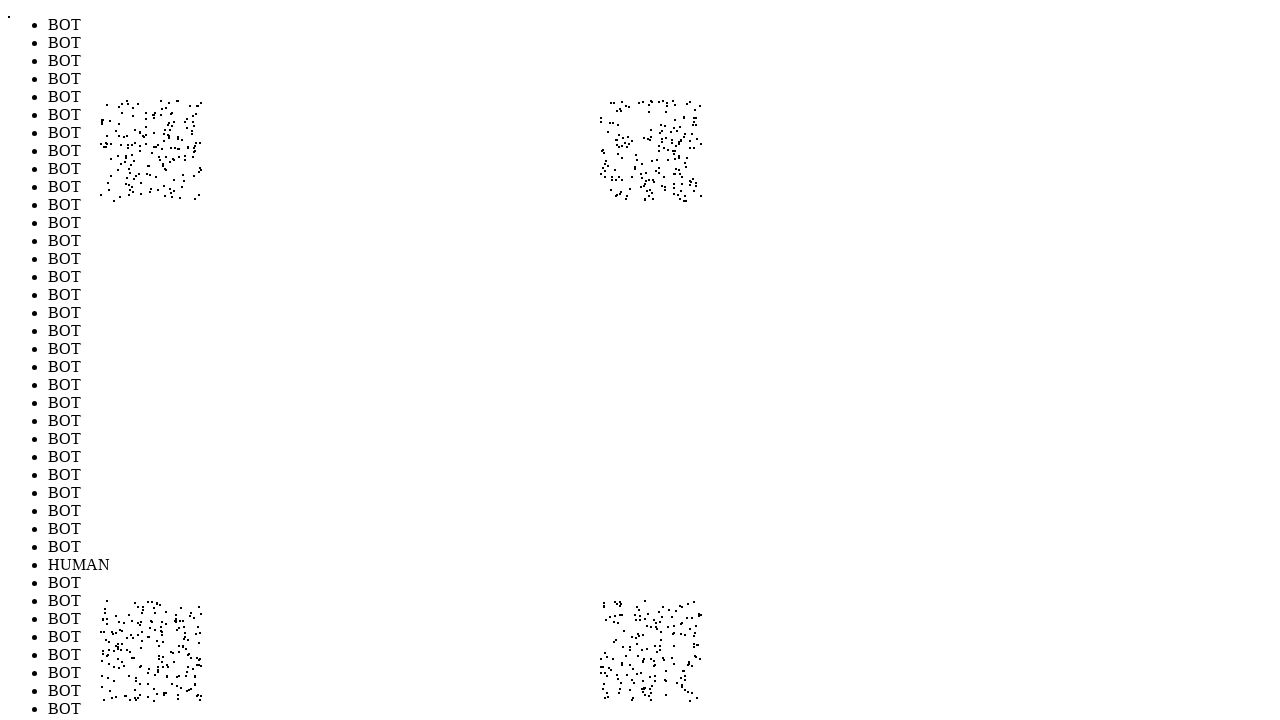

Performed random mouse movement to position (121, 157) to simulate human-like cursor behavior (iteration 714/1000) at (121, 157)
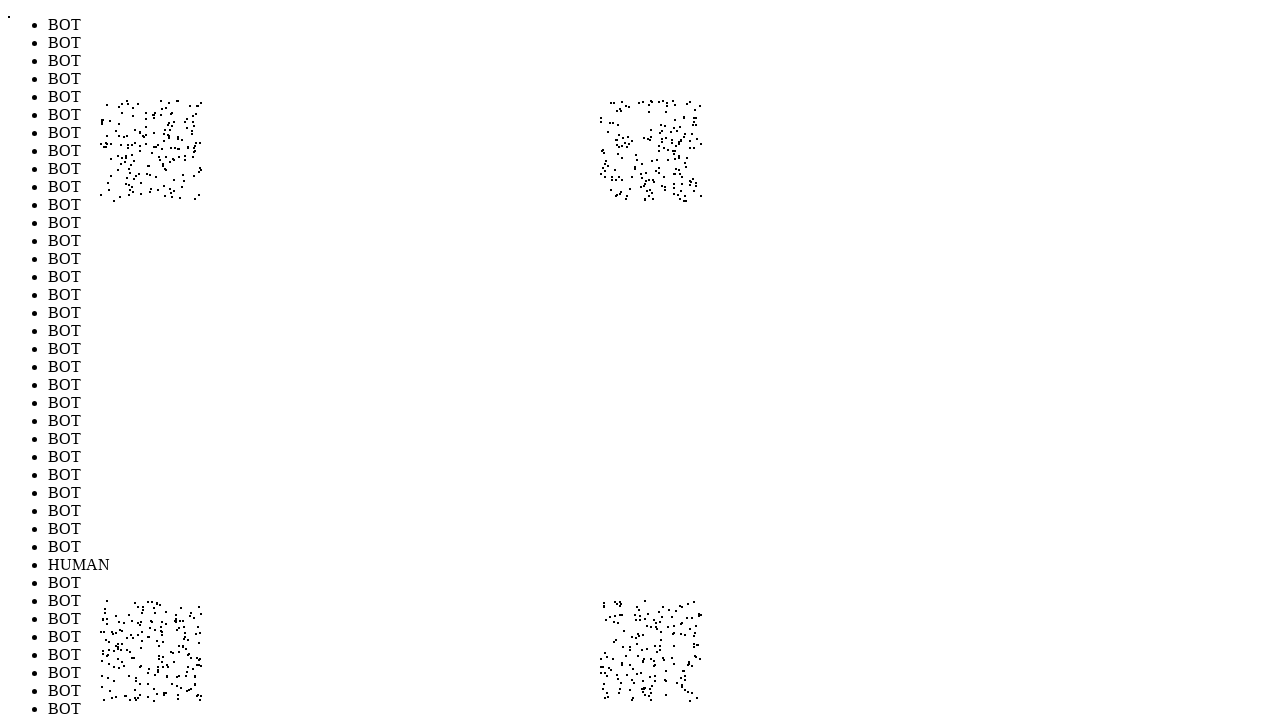

Performed random mouse movement to position (144, 665) to simulate human-like cursor behavior (iteration 715/1000) at (144, 665)
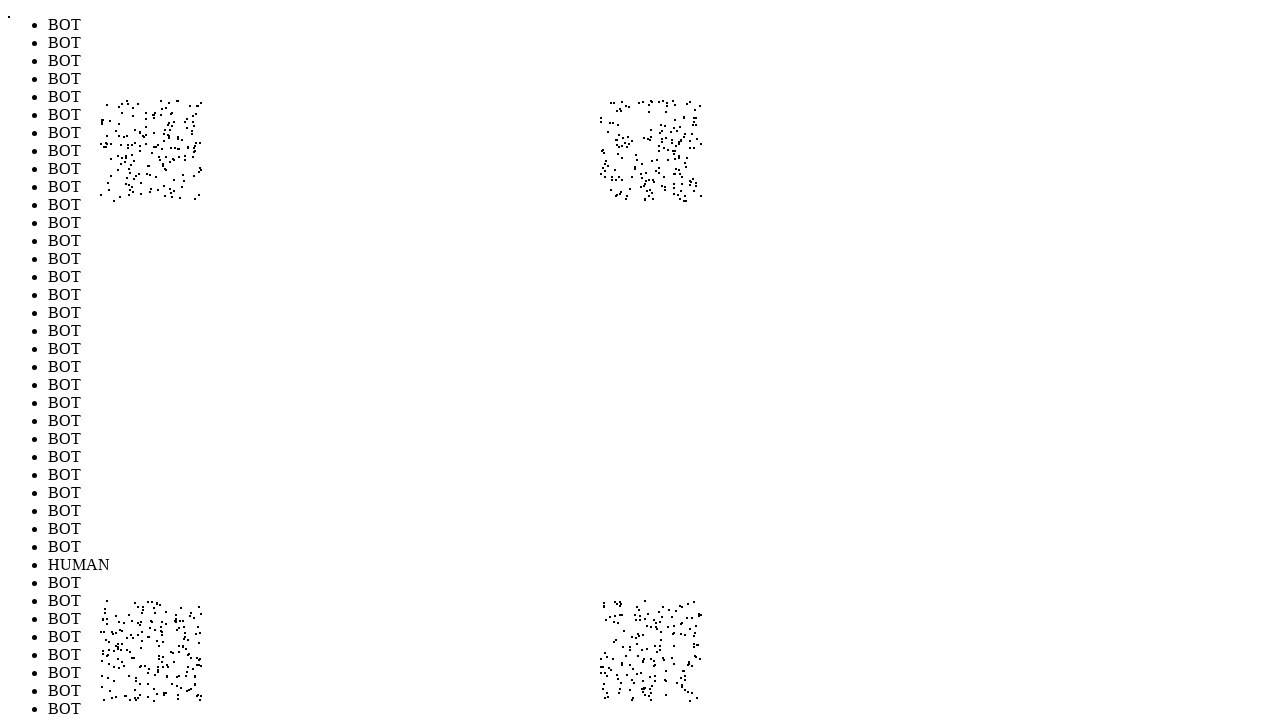

Performed random mouse movement to position (188, 150) to simulate human-like cursor behavior (iteration 716/1000) at (188, 150)
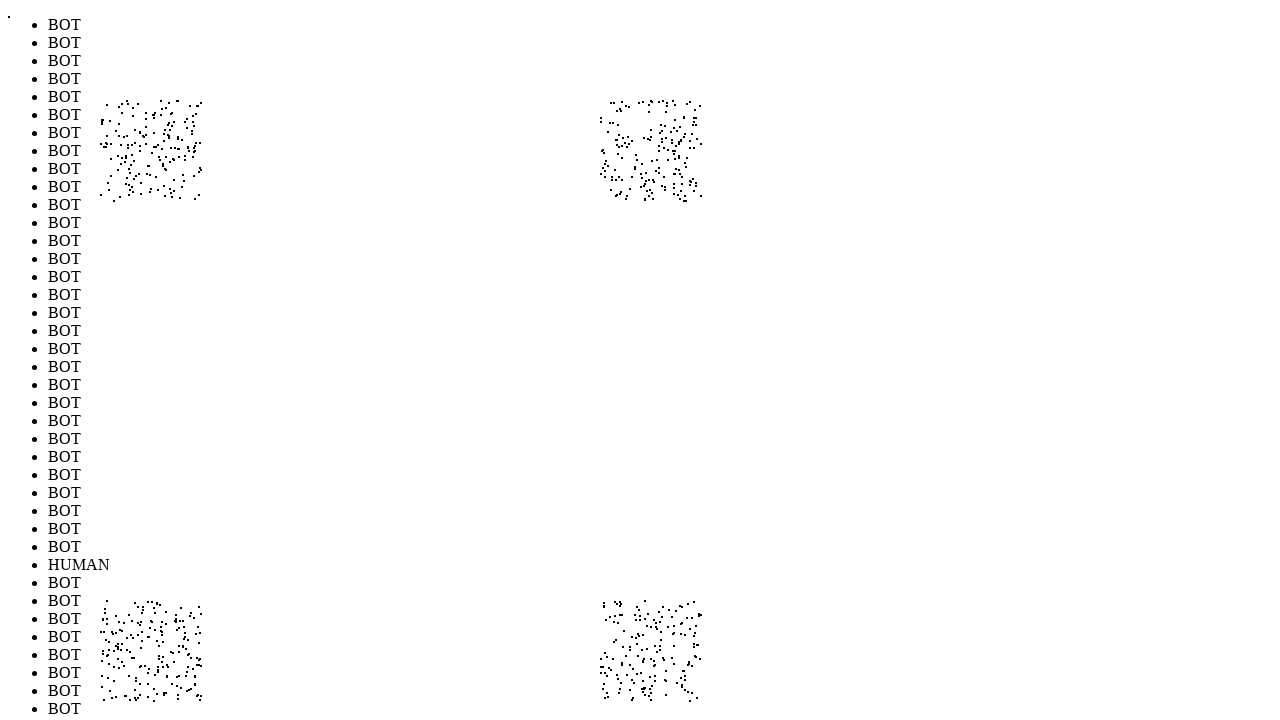

Performed random mouse movement to position (168, 657) to simulate human-like cursor behavior (iteration 717/1000) at (168, 657)
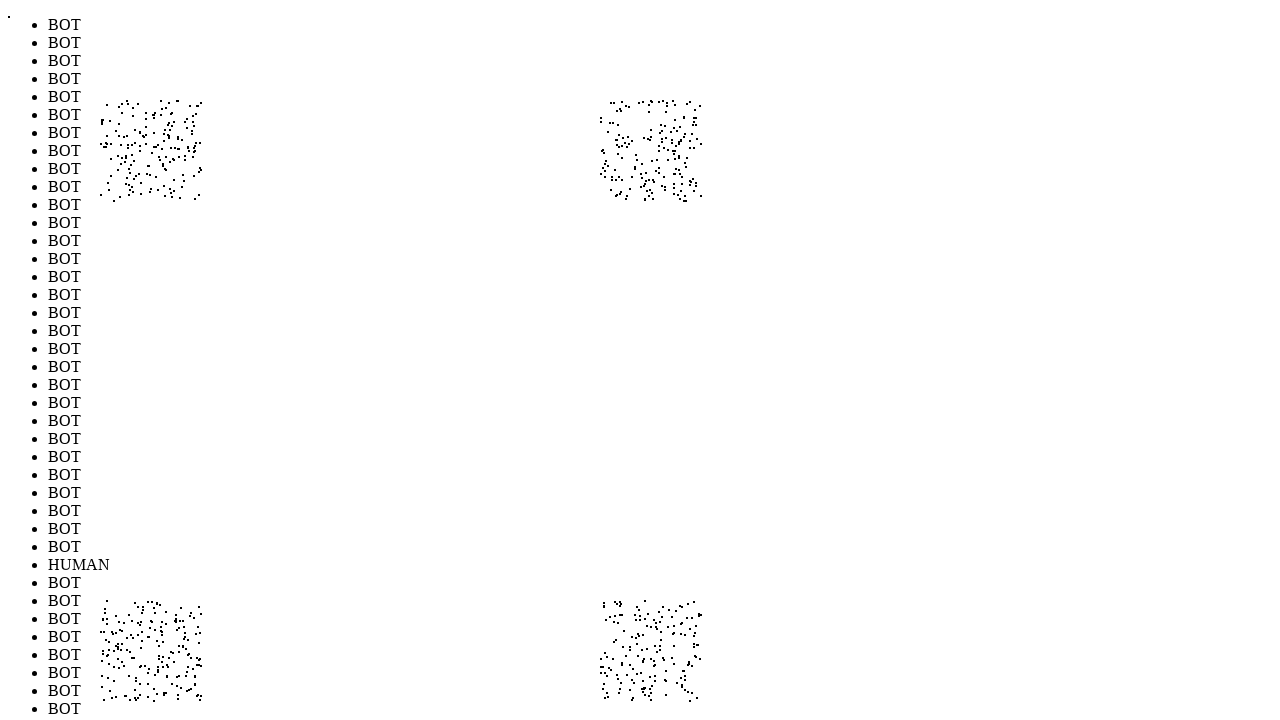

Performed random mouse movement to position (162, 200) to simulate human-like cursor behavior (iteration 718/1000) at (162, 200)
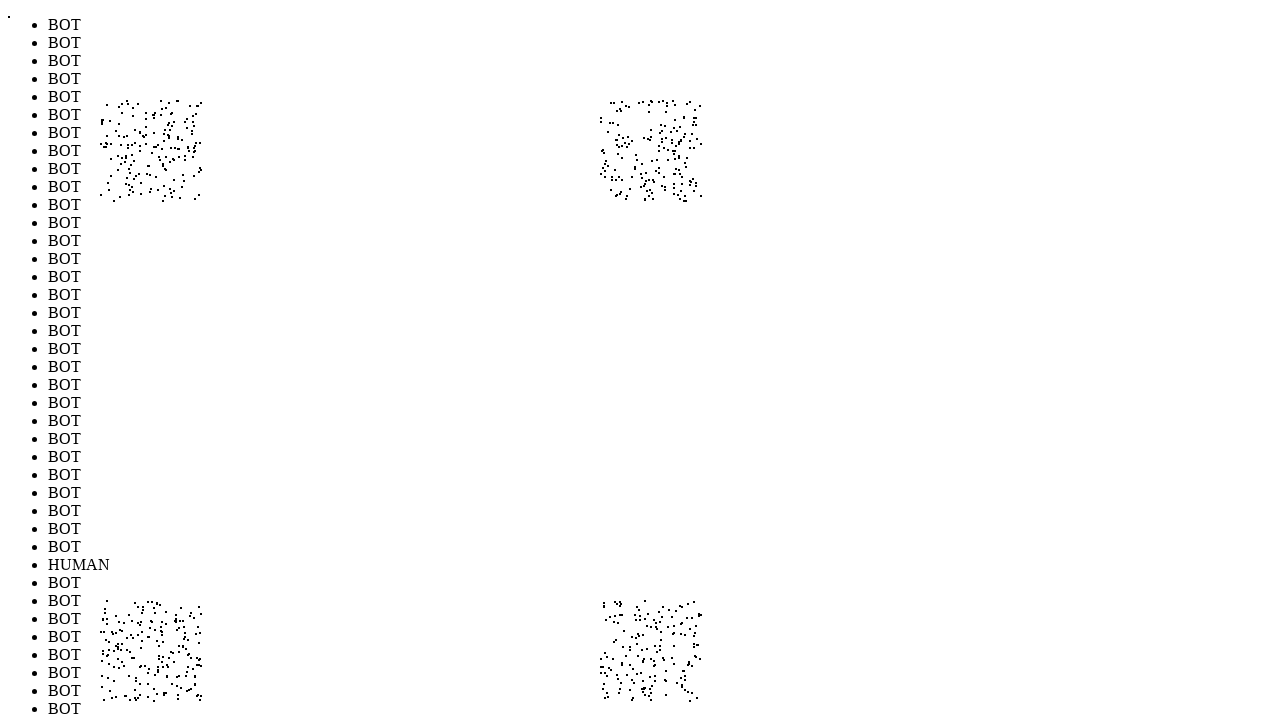

Performed random mouse movement to position (669, 644) to simulate human-like cursor behavior (iteration 719/1000) at (669, 644)
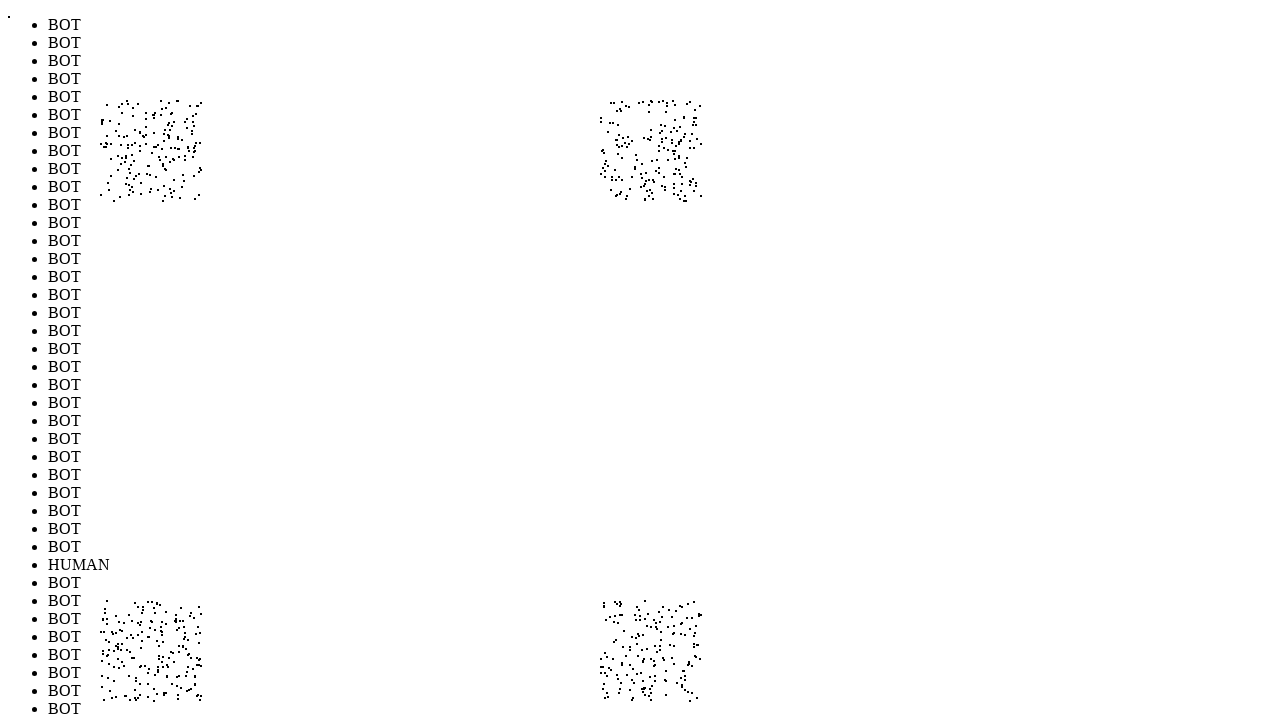

Performed random mouse movement to position (608, 150) to simulate human-like cursor behavior (iteration 720/1000) at (608, 150)
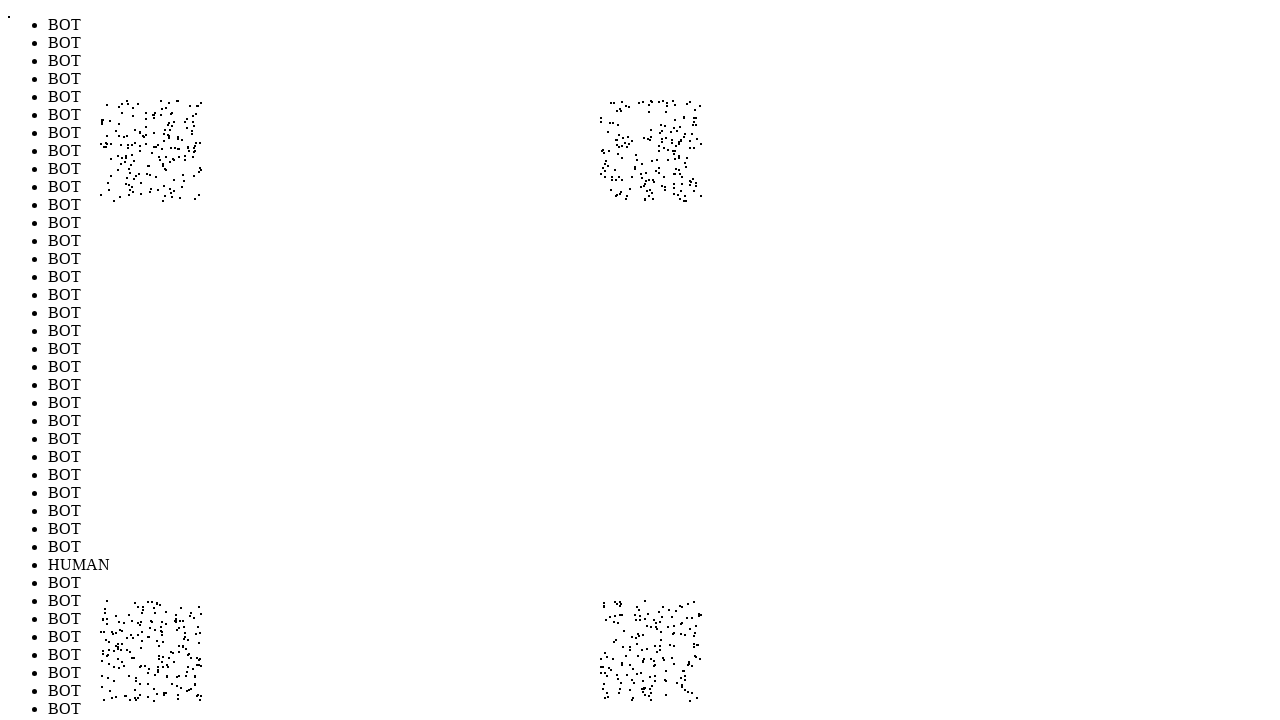

Performed random mouse movement to position (645, 639) to simulate human-like cursor behavior (iteration 721/1000) at (645, 639)
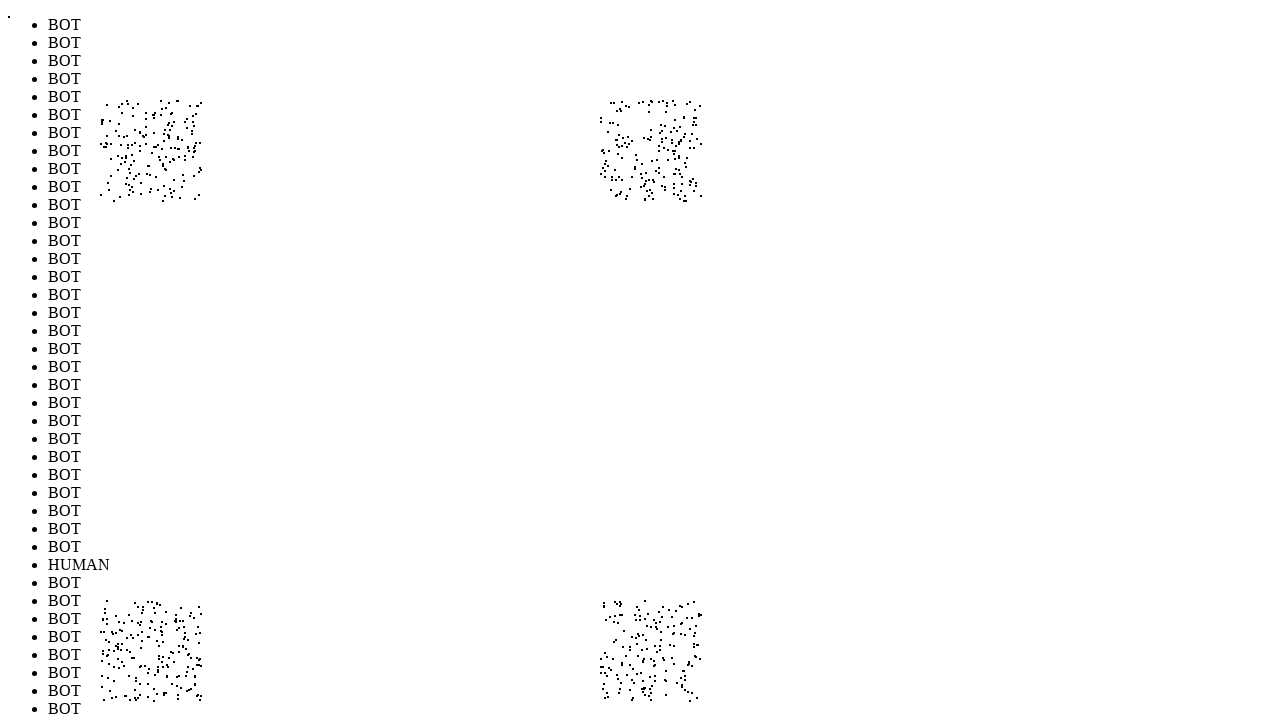

Performed random mouse movement to position (679, 679) to simulate human-like cursor behavior (iteration 722/1000) at (679, 679)
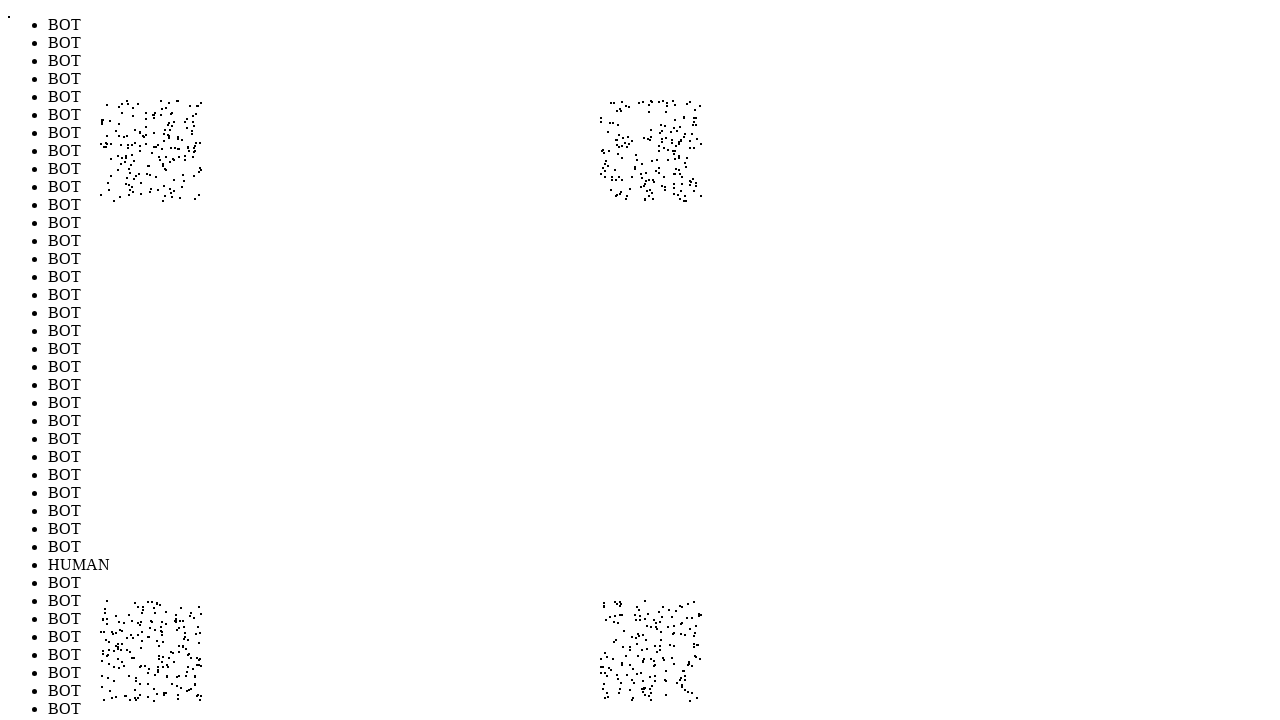

Performed random mouse movement to position (160, 138) to simulate human-like cursor behavior (iteration 723/1000) at (160, 138)
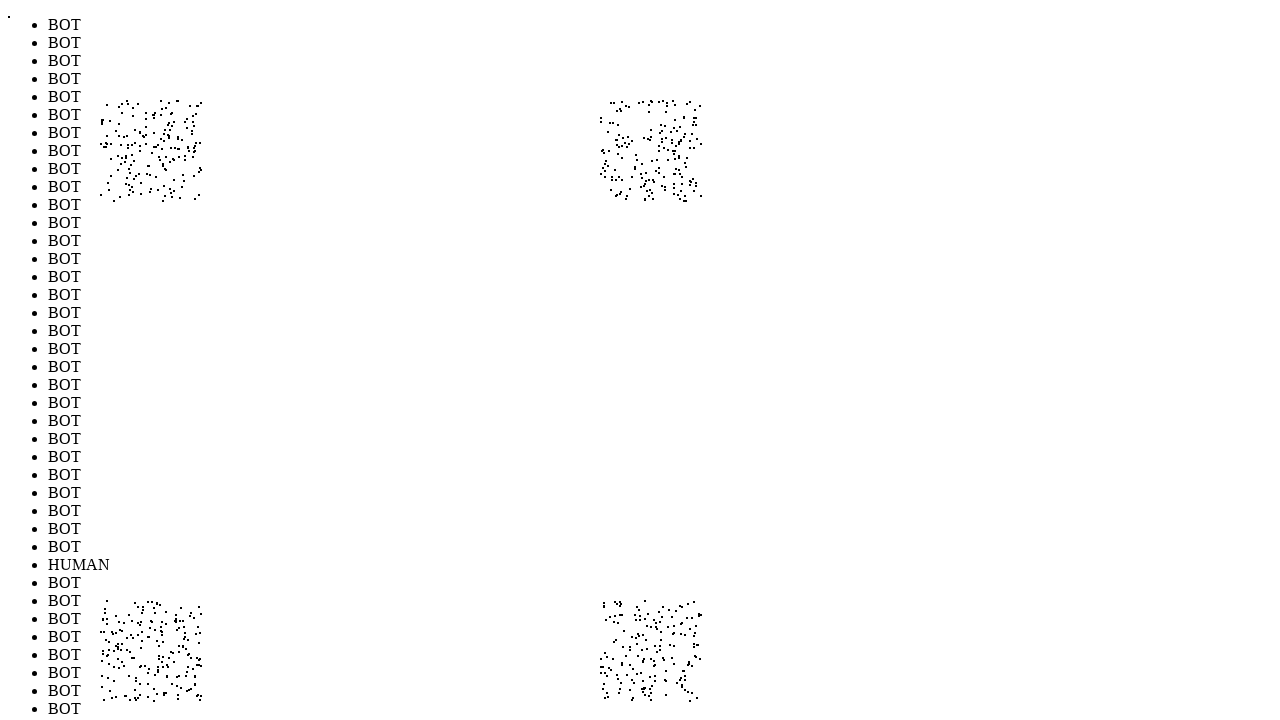

Performed random mouse movement to position (199, 172) to simulate human-like cursor behavior (iteration 724/1000) at (199, 172)
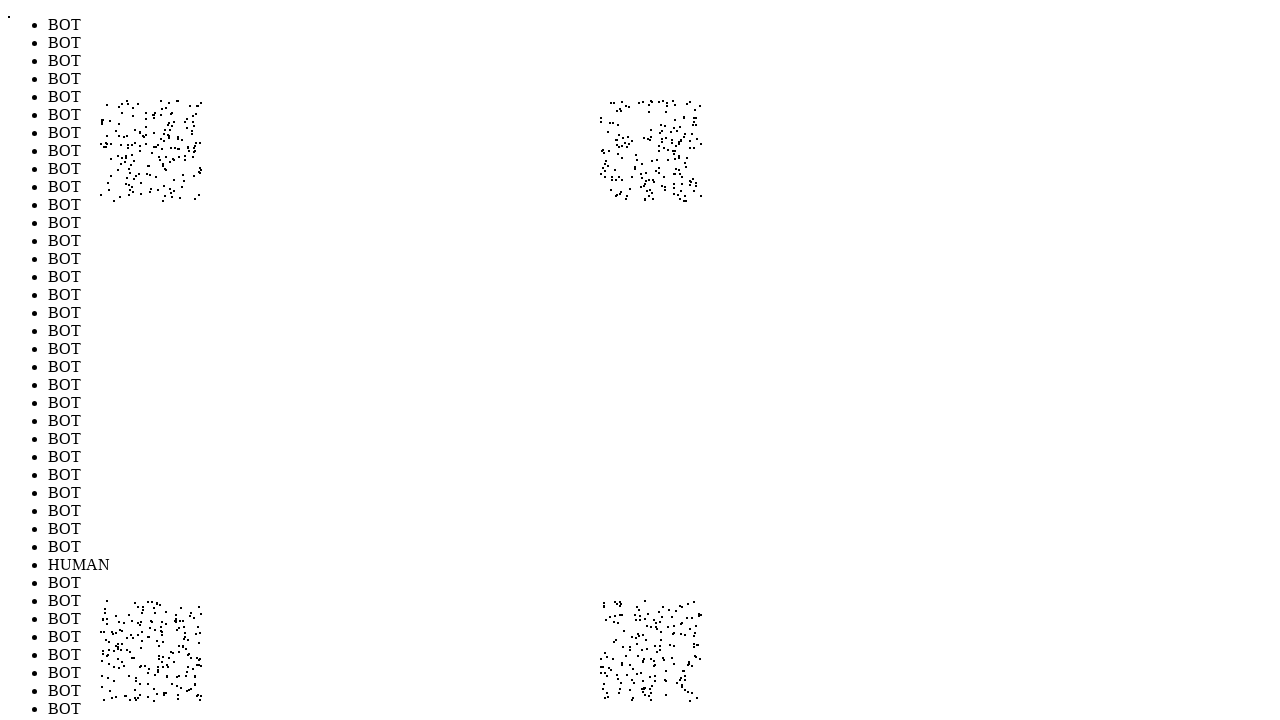

Performed random mouse movement to position (181, 147) to simulate human-like cursor behavior (iteration 725/1000) at (181, 147)
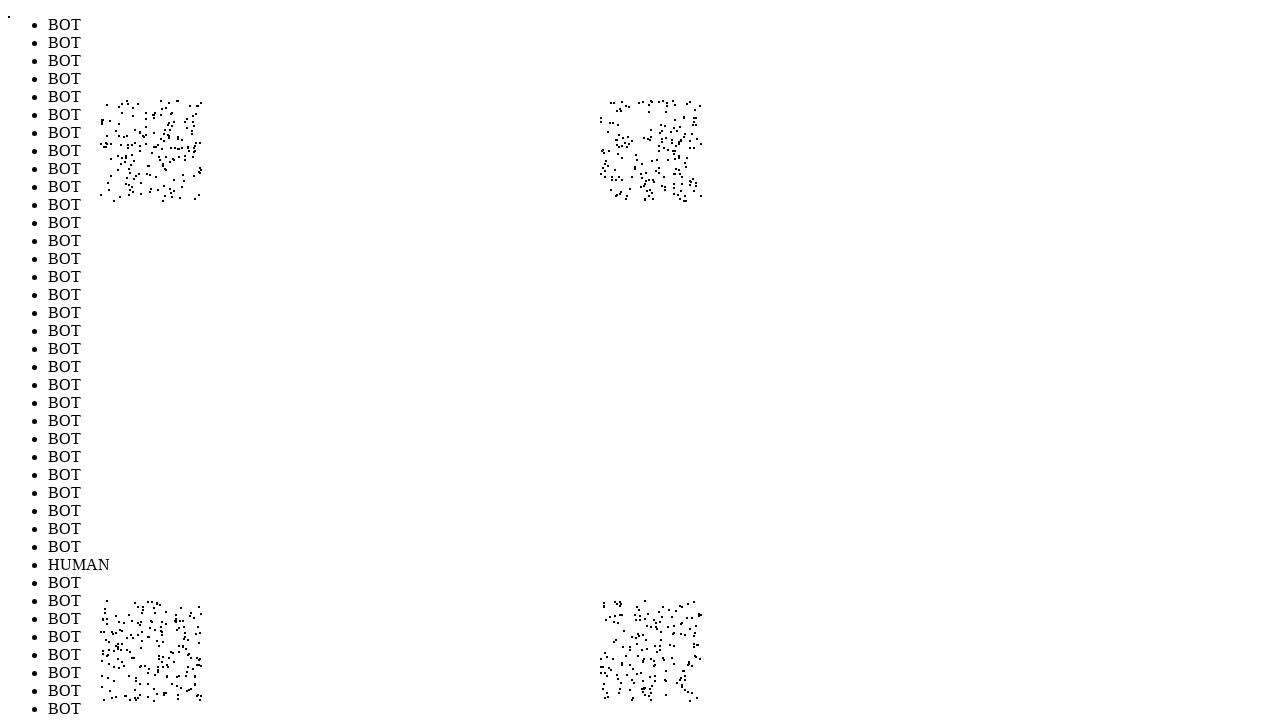

Performed random mouse movement to position (125, 158) to simulate human-like cursor behavior (iteration 726/1000) at (125, 158)
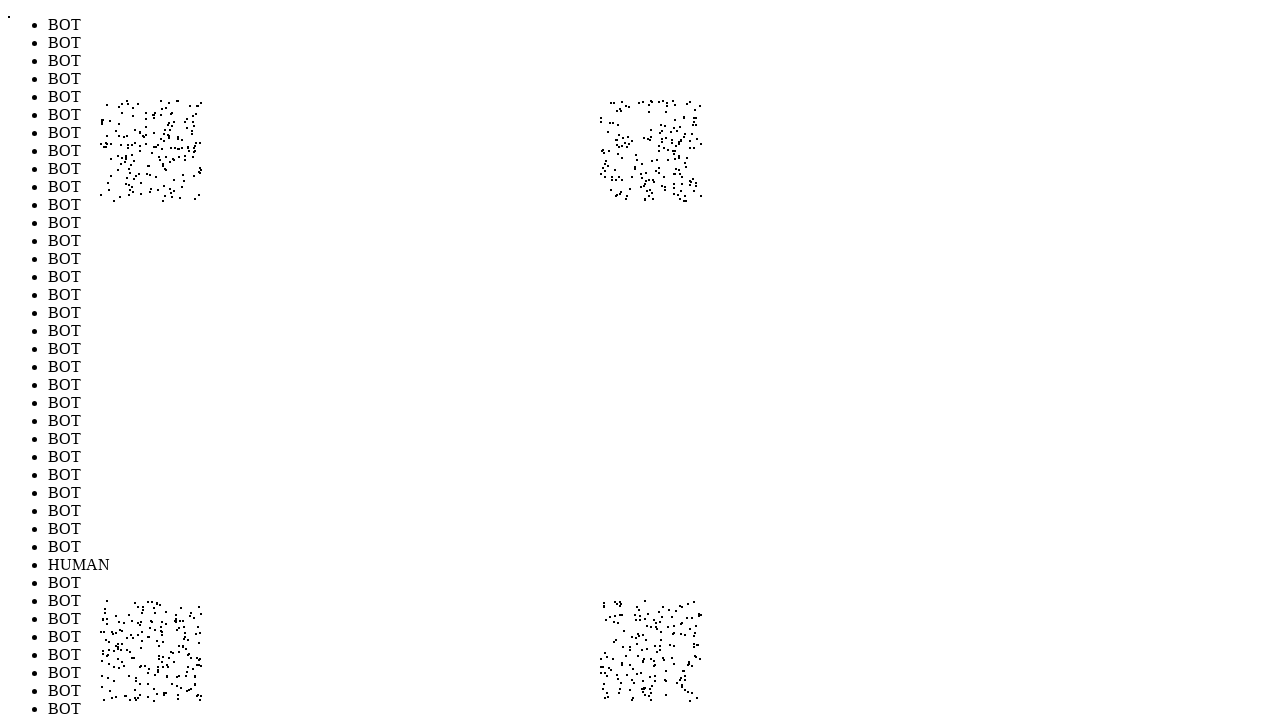

Performed random mouse movement to position (119, 684) to simulate human-like cursor behavior (iteration 727/1000) at (119, 684)
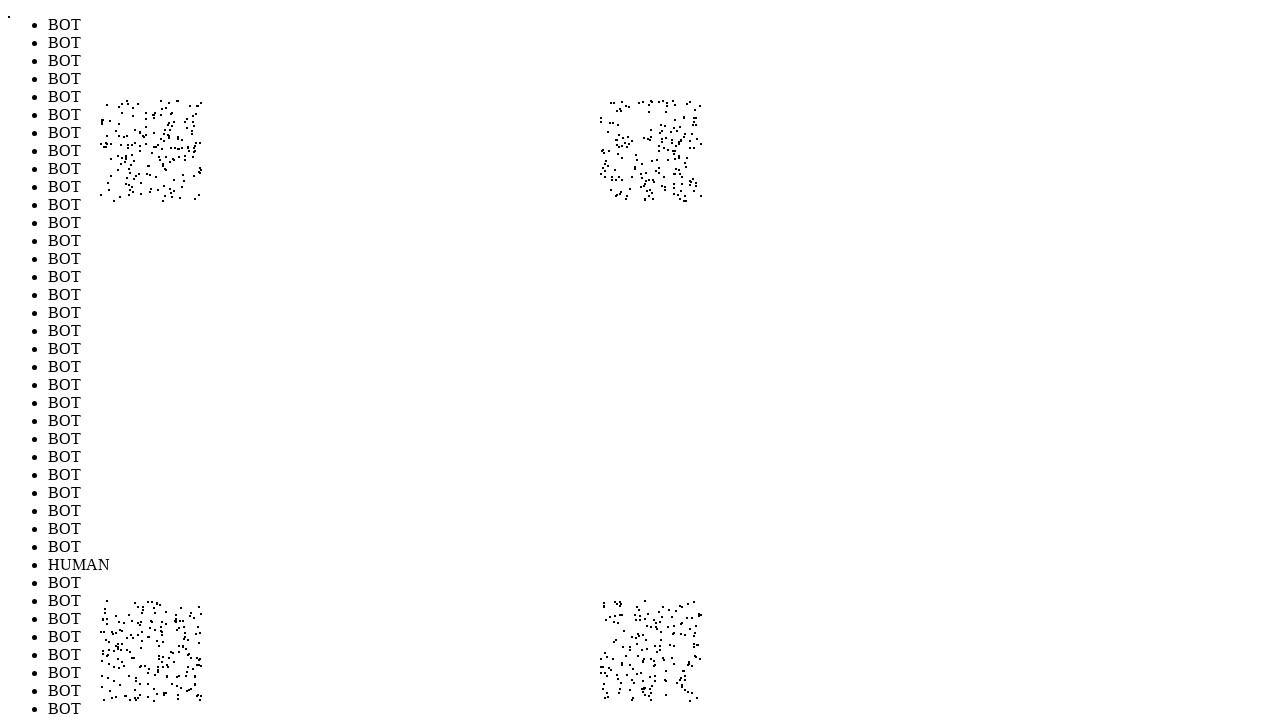

Performed random mouse movement to position (123, 106) to simulate human-like cursor behavior (iteration 728/1000) at (123, 106)
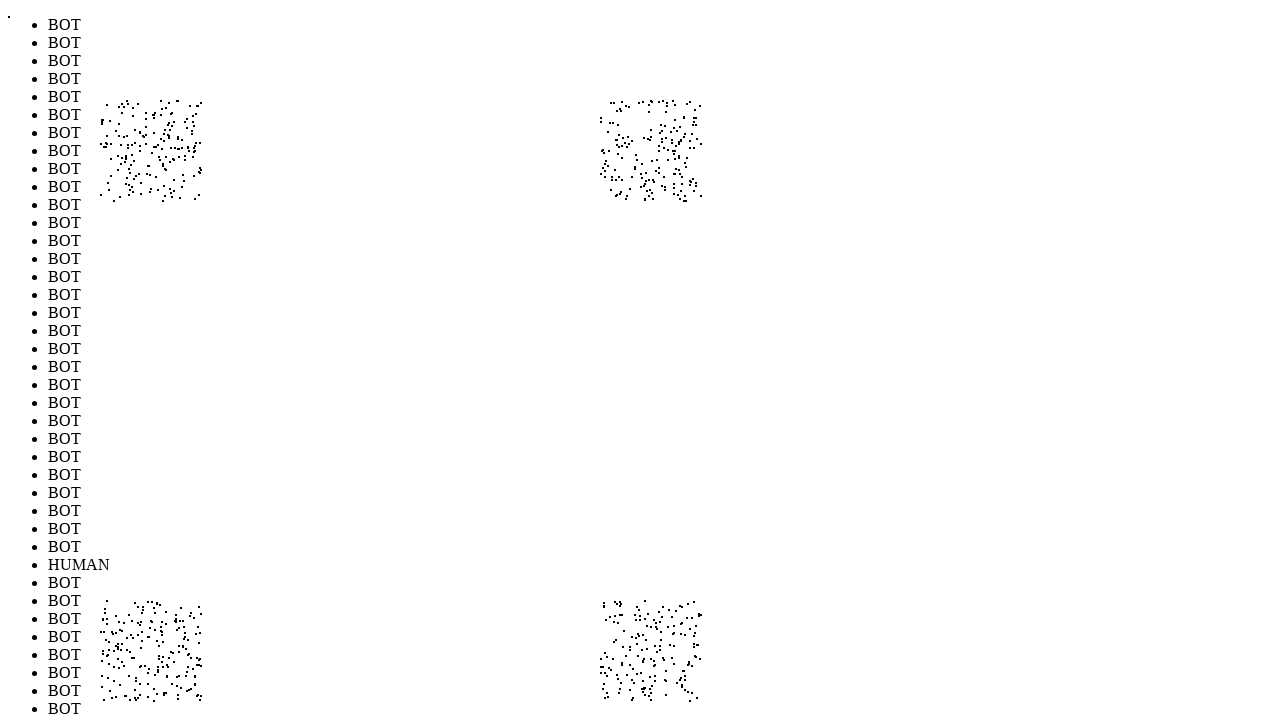

Performed random mouse movement to position (165, 694) to simulate human-like cursor behavior (iteration 729/1000) at (165, 694)
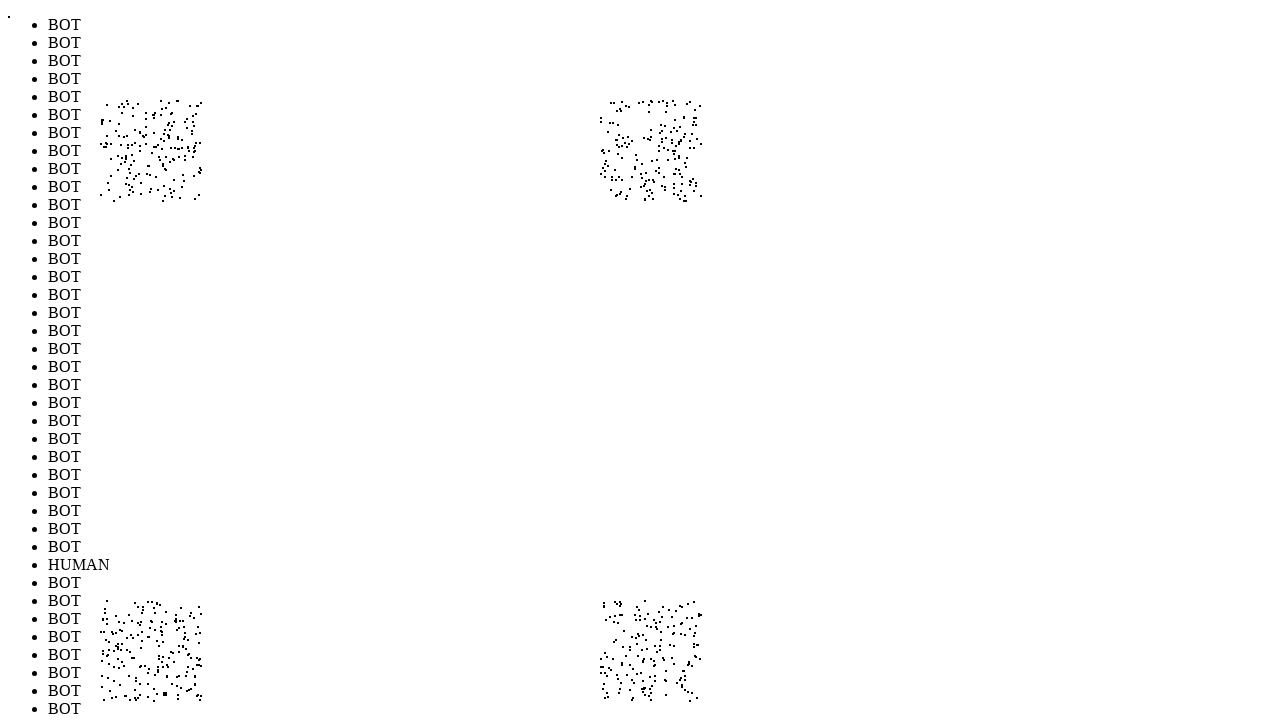

Performed random mouse movement to position (135, 147) to simulate human-like cursor behavior (iteration 730/1000) at (135, 147)
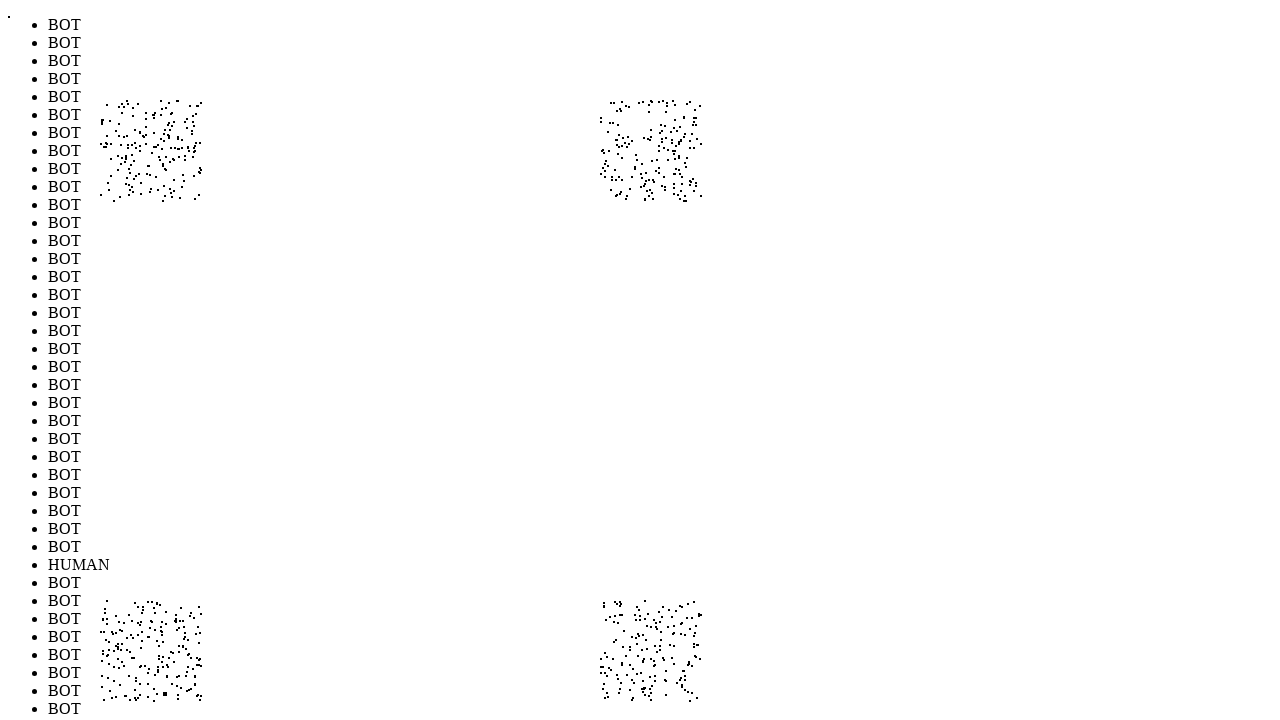

Performed random mouse movement to position (129, 114) to simulate human-like cursor behavior (iteration 731/1000) at (129, 114)
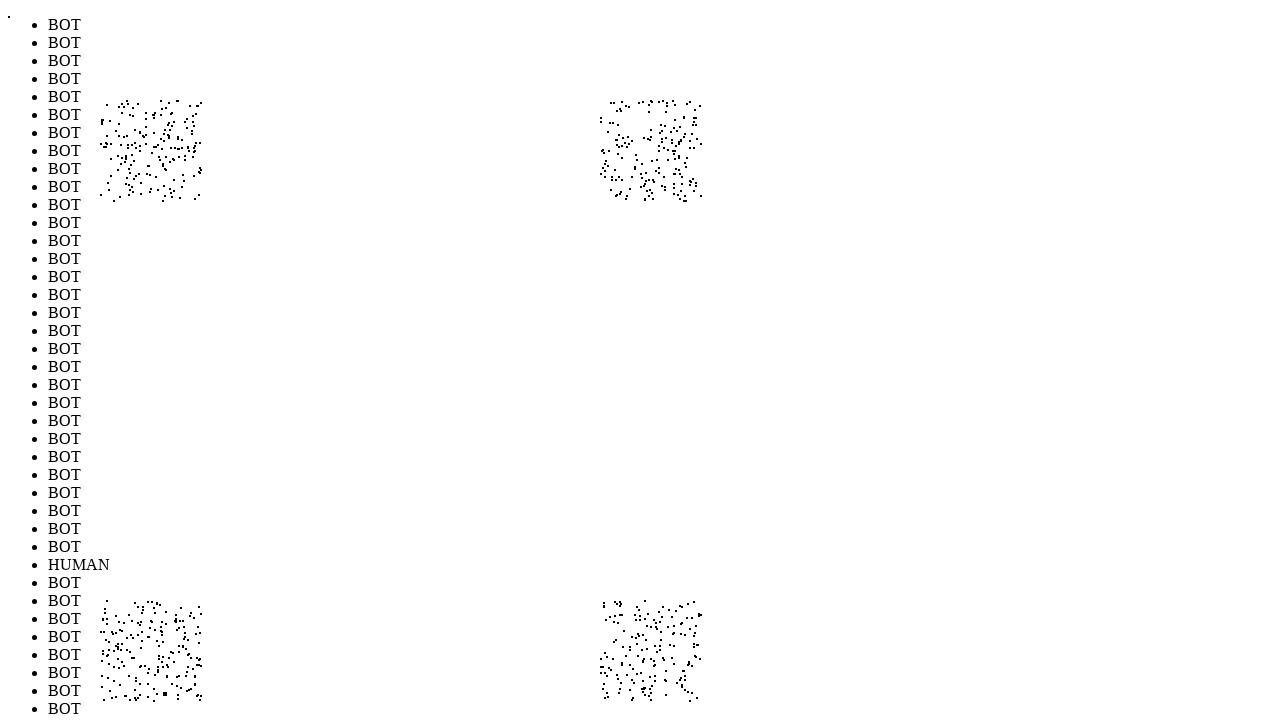

Performed random mouse movement to position (185, 612) to simulate human-like cursor behavior (iteration 732/1000) at (185, 612)
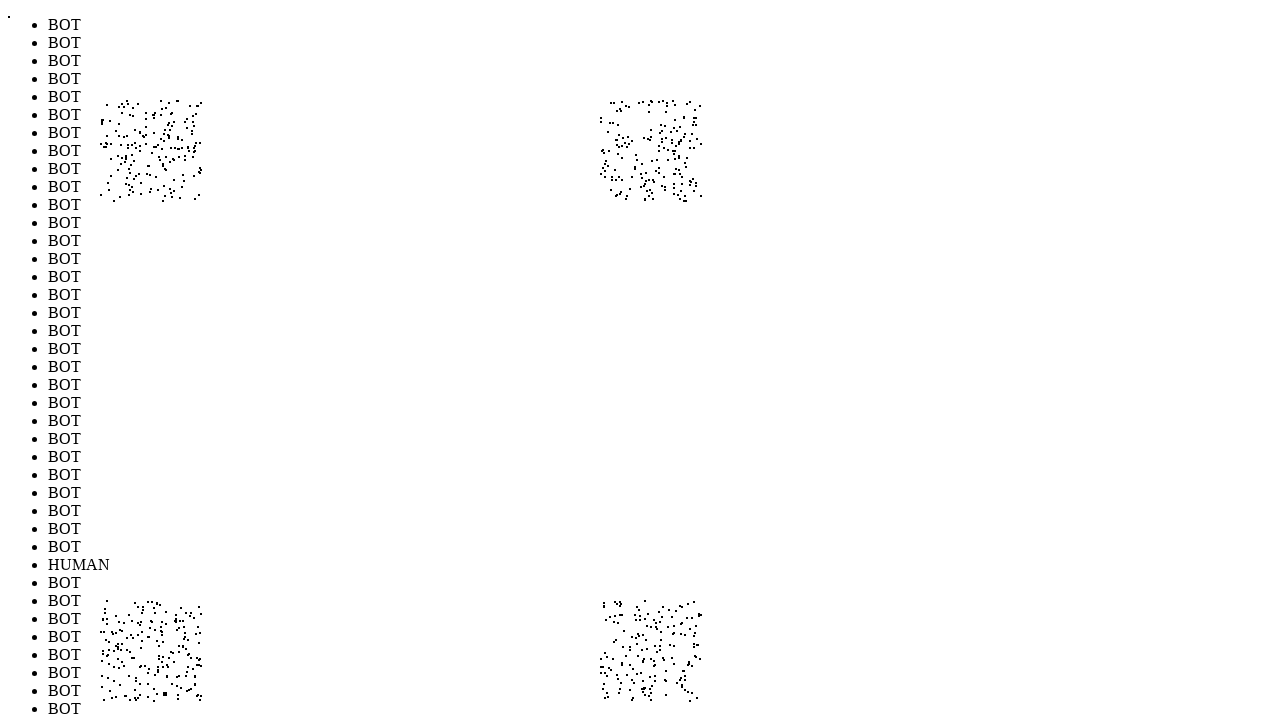

Performed random mouse movement to position (635, 159) to simulate human-like cursor behavior (iteration 733/1000) at (635, 159)
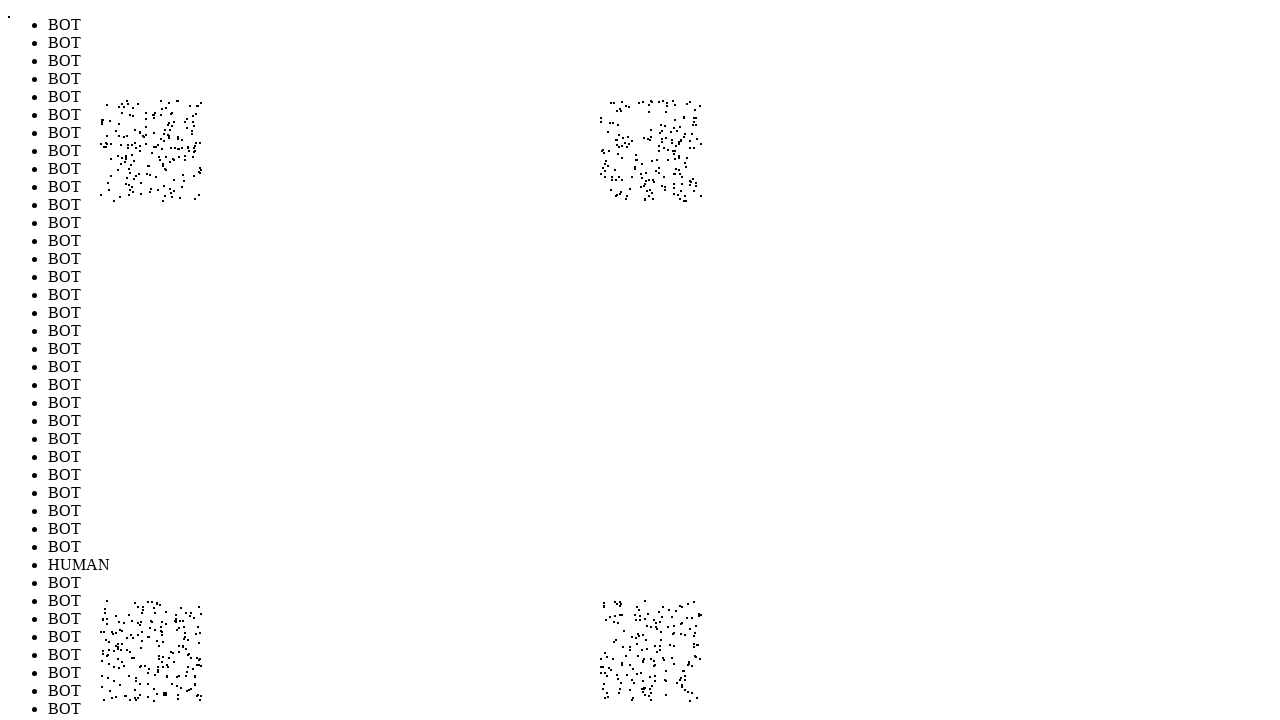

Performed random mouse movement to position (648, 693) to simulate human-like cursor behavior (iteration 734/1000) at (648, 693)
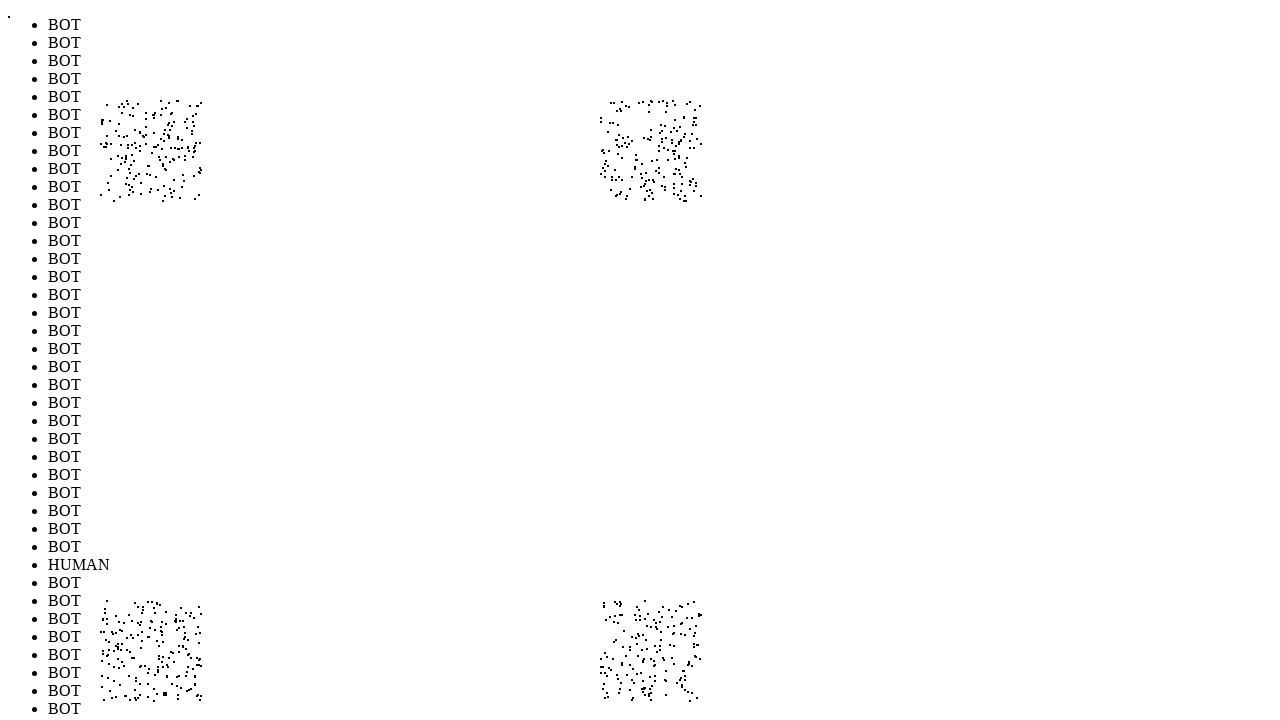

Performed random mouse movement to position (658, 177) to simulate human-like cursor behavior (iteration 735/1000) at (658, 177)
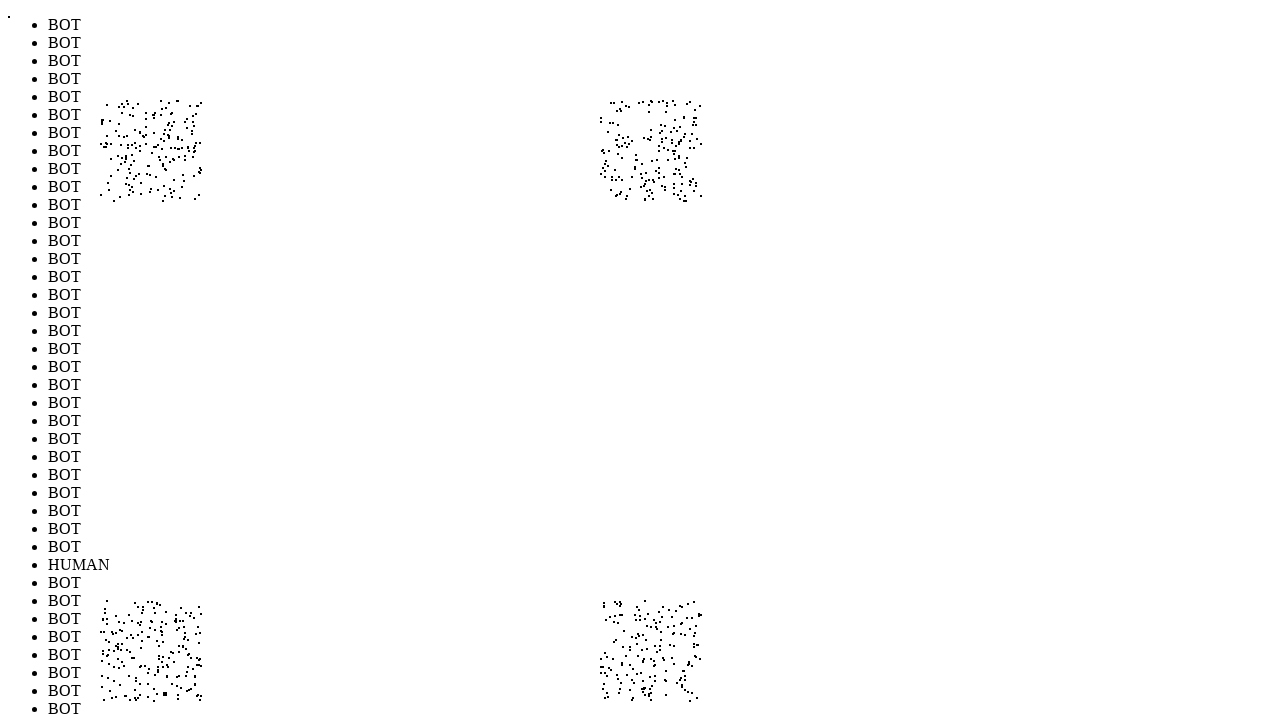

Performed random mouse movement to position (648, 158) to simulate human-like cursor behavior (iteration 736/1000) at (648, 158)
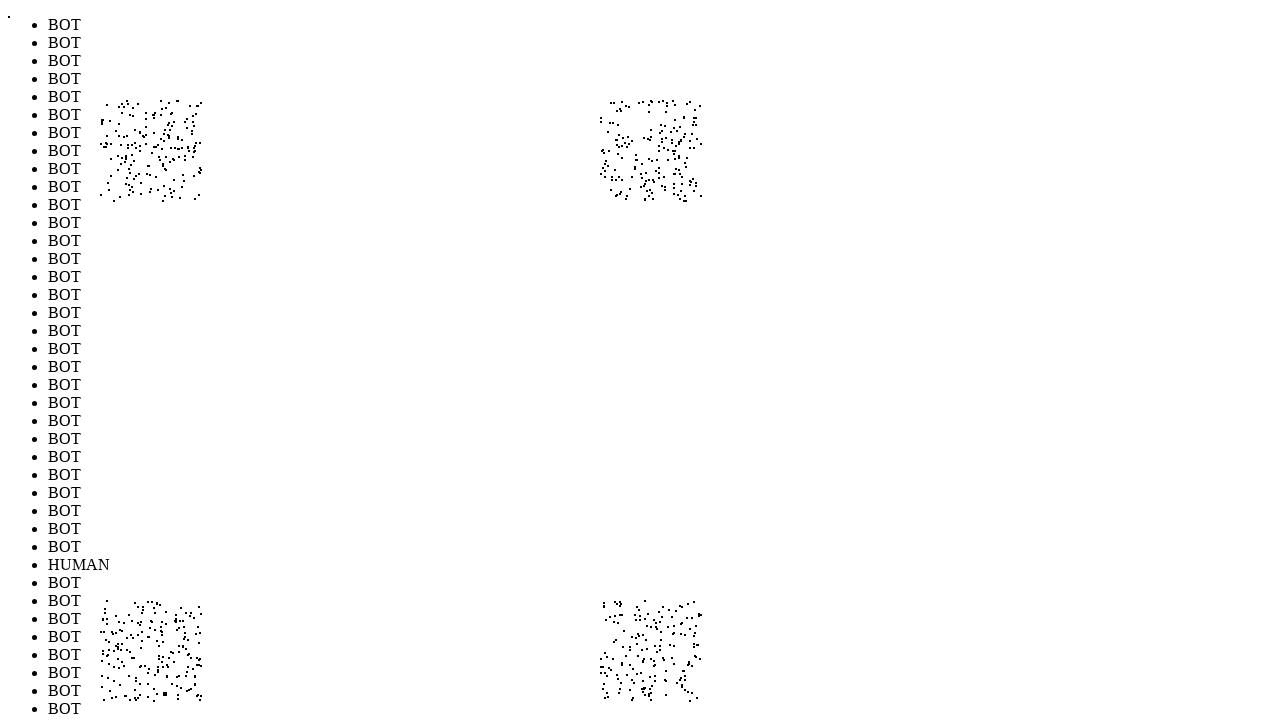

Performed random mouse movement to position (669, 160) to simulate human-like cursor behavior (iteration 737/1000) at (669, 160)
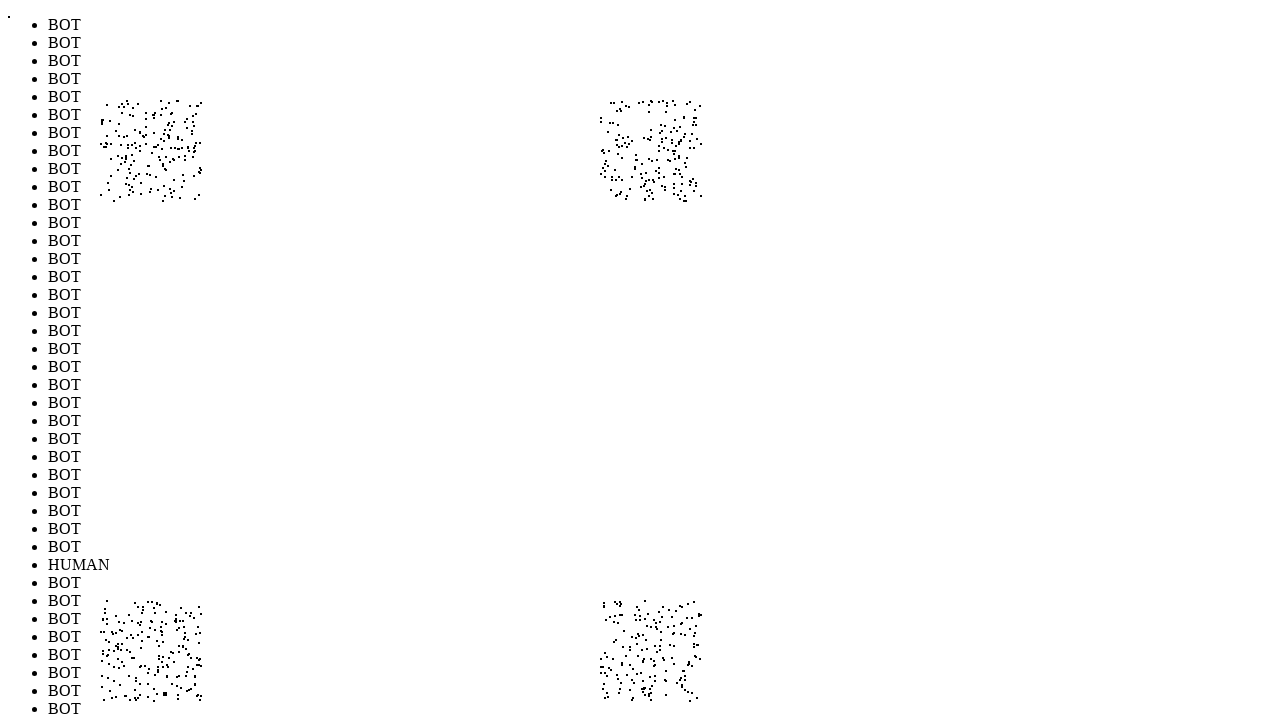

Performed random mouse movement to position (174, 192) to simulate human-like cursor behavior (iteration 738/1000) at (174, 192)
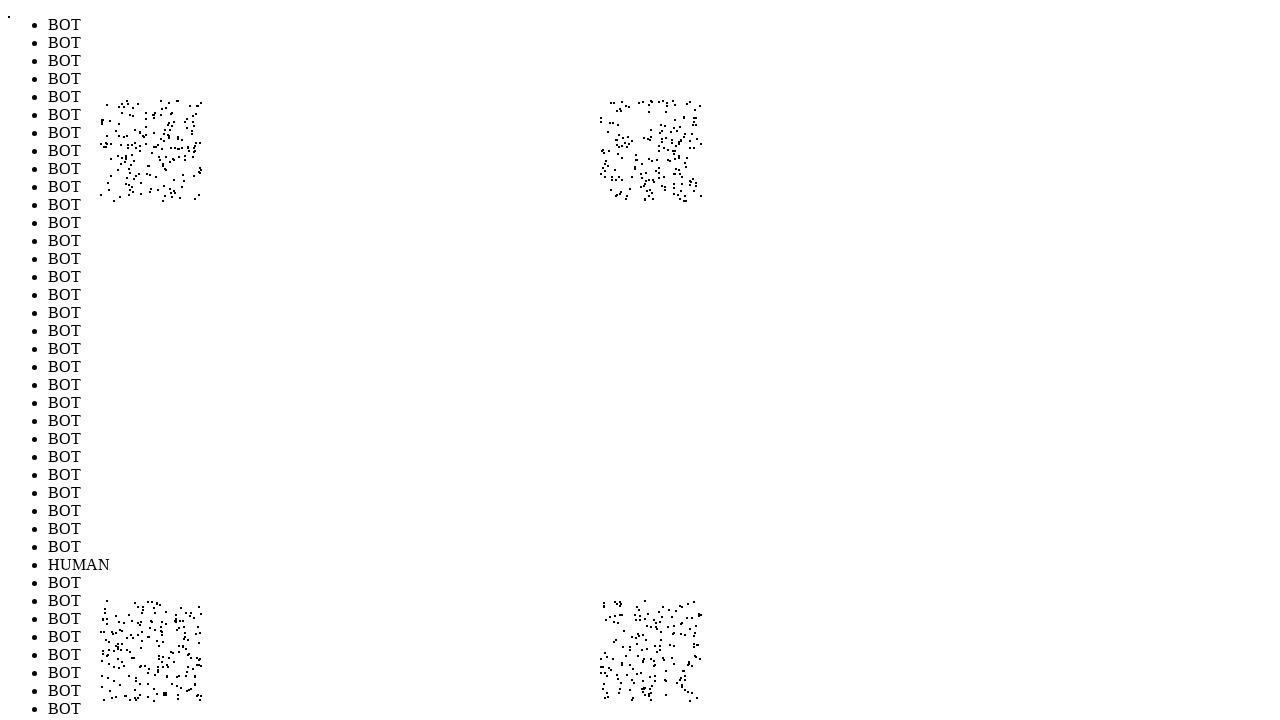

Performed random mouse movement to position (188, 670) to simulate human-like cursor behavior (iteration 739/1000) at (188, 670)
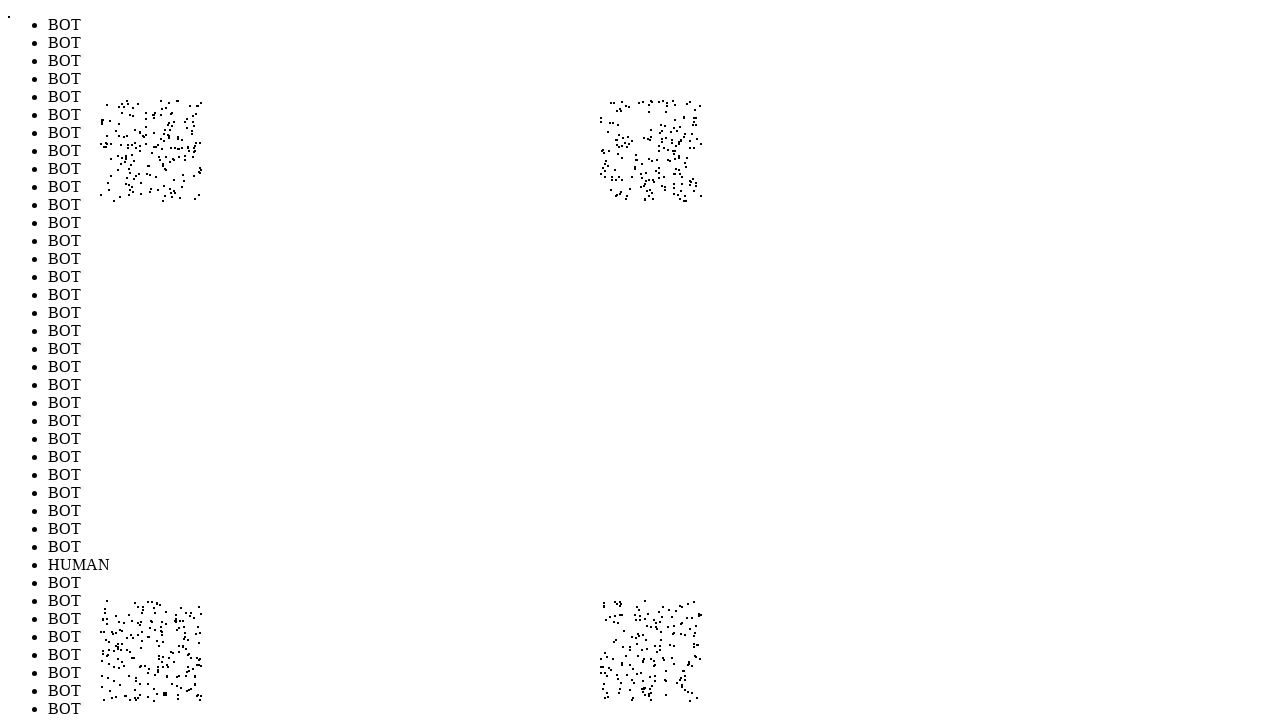

Performed random mouse movement to position (641, 699) to simulate human-like cursor behavior (iteration 740/1000) at (641, 699)
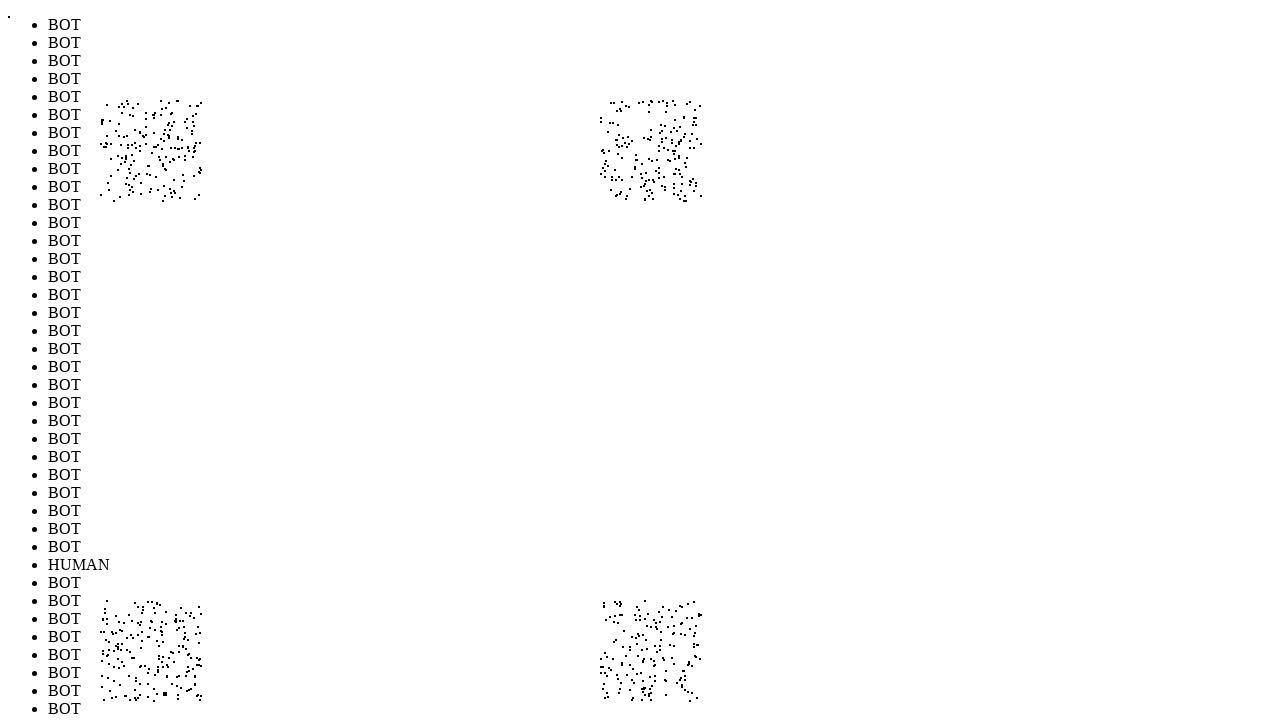

Performed random mouse movement to position (620, 685) to simulate human-like cursor behavior (iteration 741/1000) at (620, 685)
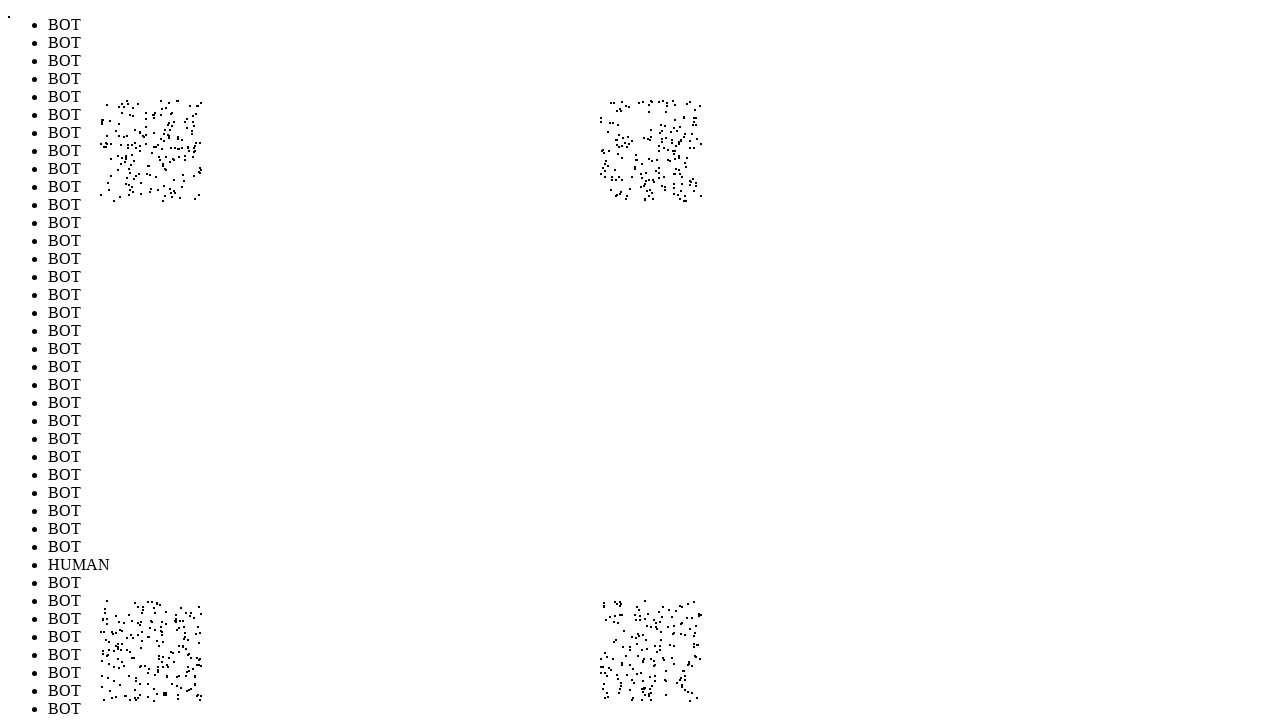

Performed random mouse movement to position (128, 694) to simulate human-like cursor behavior (iteration 742/1000) at (128, 694)
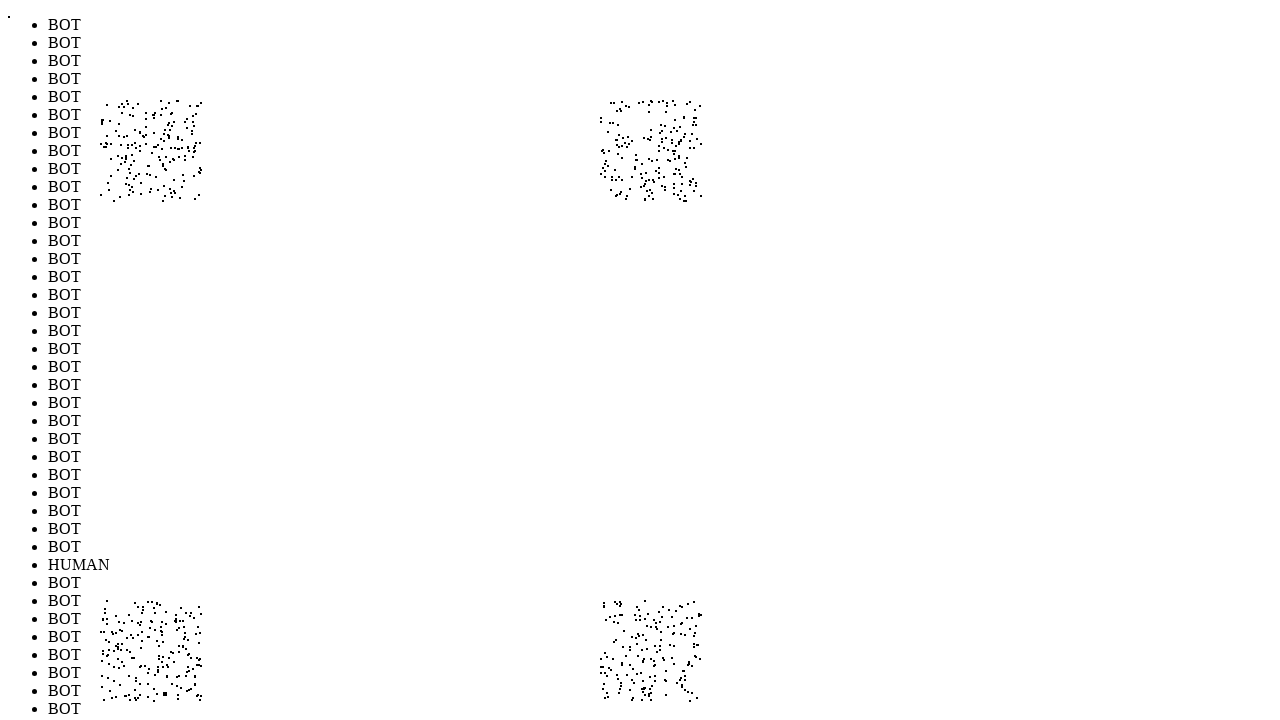

Performed random mouse movement to position (669, 635) to simulate human-like cursor behavior (iteration 743/1000) at (669, 635)
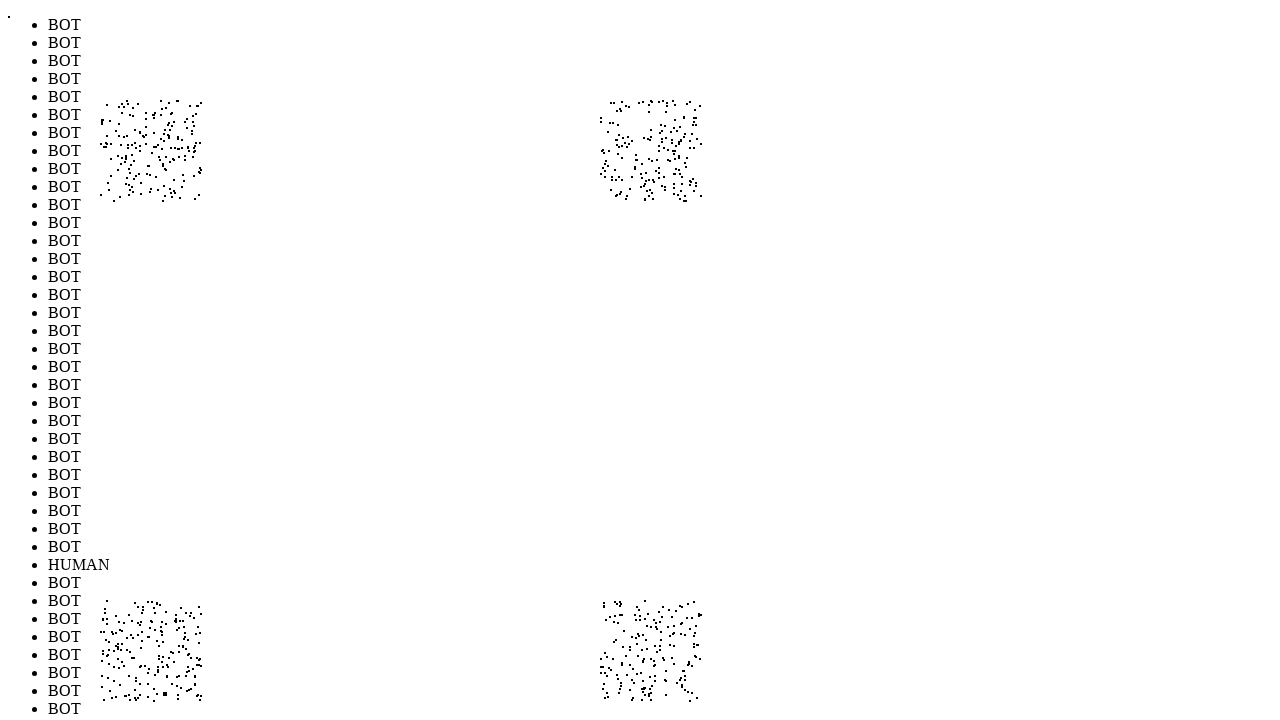

Performed random mouse movement to position (654, 152) to simulate human-like cursor behavior (iteration 744/1000) at (654, 152)
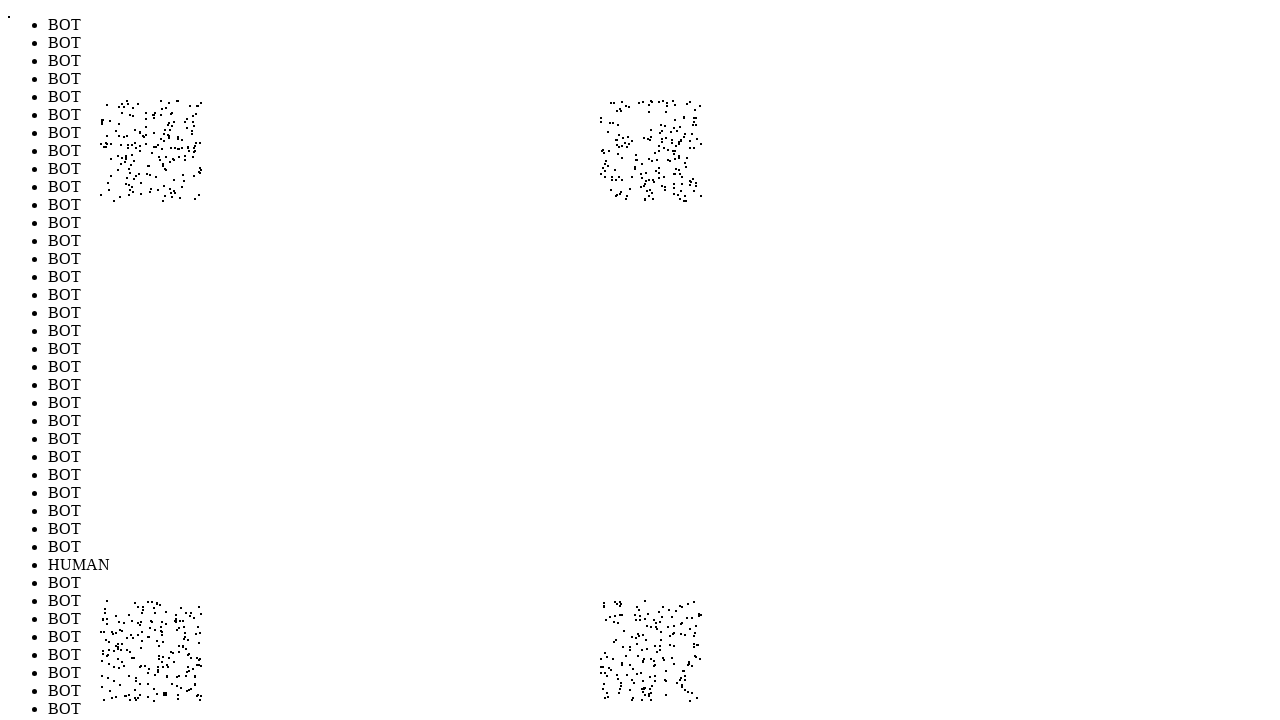

Performed random mouse movement to position (660, 115) to simulate human-like cursor behavior (iteration 745/1000) at (660, 115)
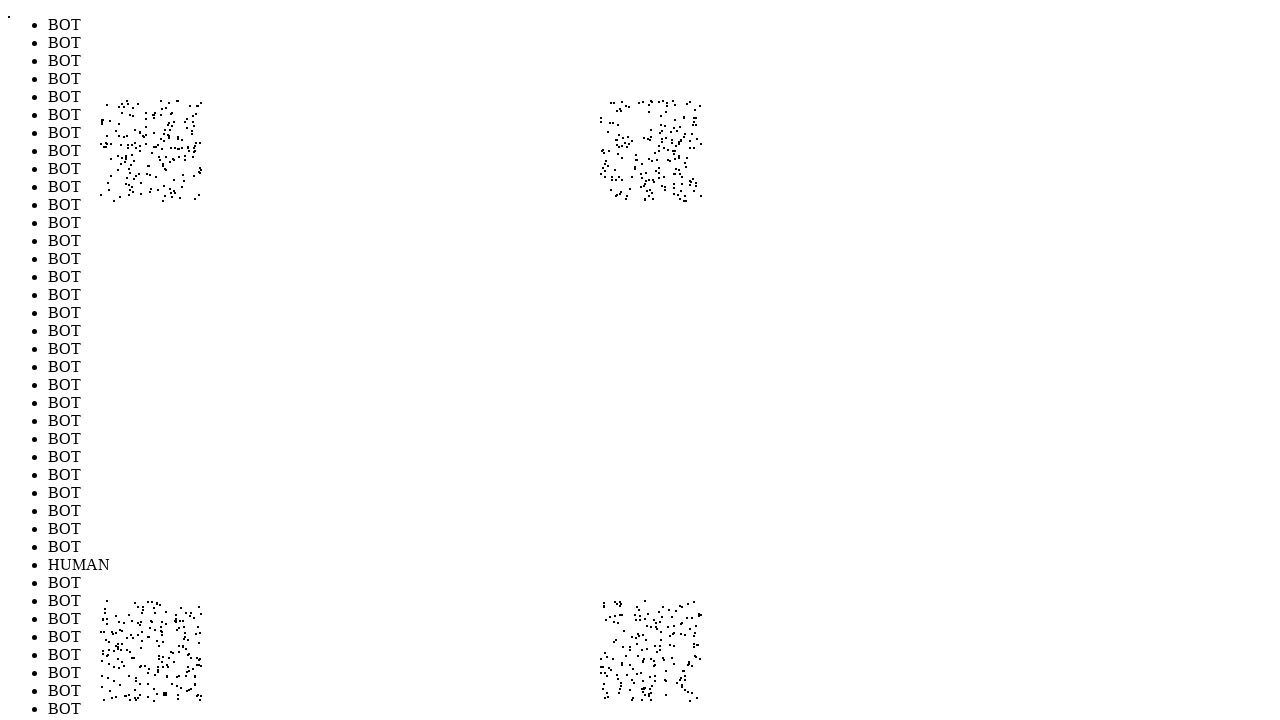

Performed random mouse movement to position (667, 117) to simulate human-like cursor behavior (iteration 746/1000) at (667, 117)
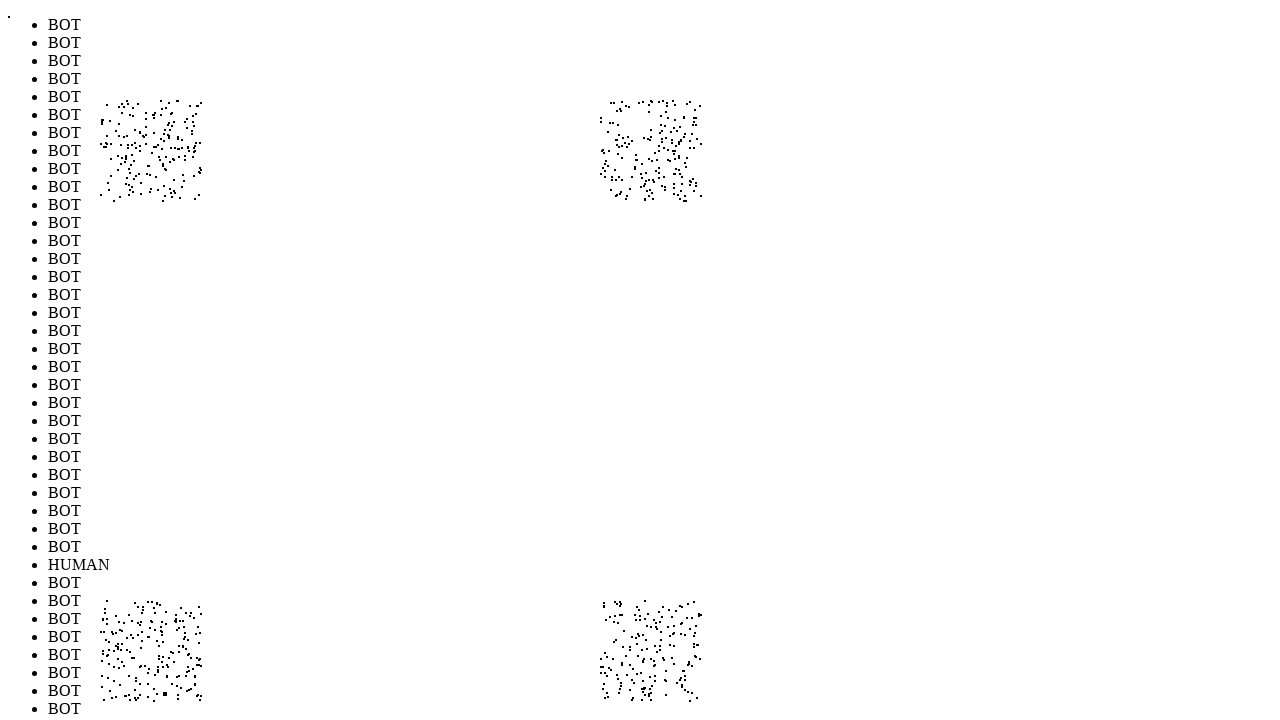

Performed random mouse movement to position (117, 129) to simulate human-like cursor behavior (iteration 747/1000) at (117, 129)
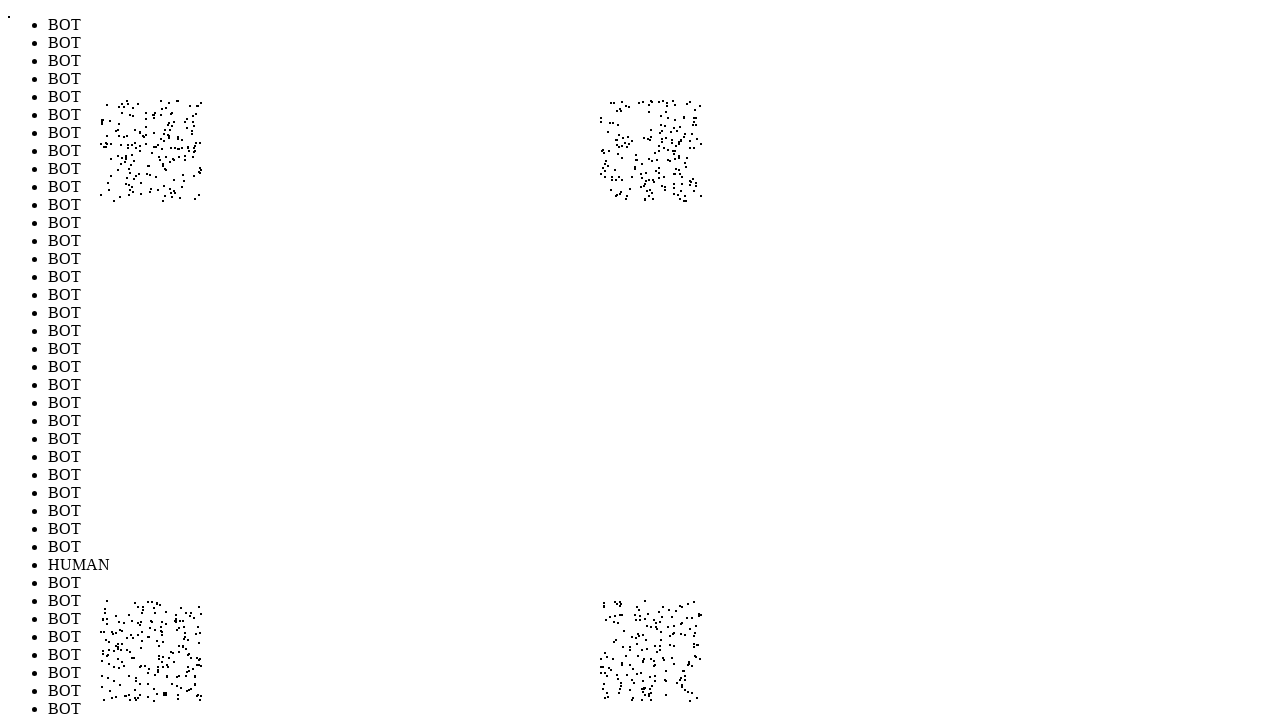

Performed random mouse movement to position (630, 113) to simulate human-like cursor behavior (iteration 748/1000) at (630, 113)
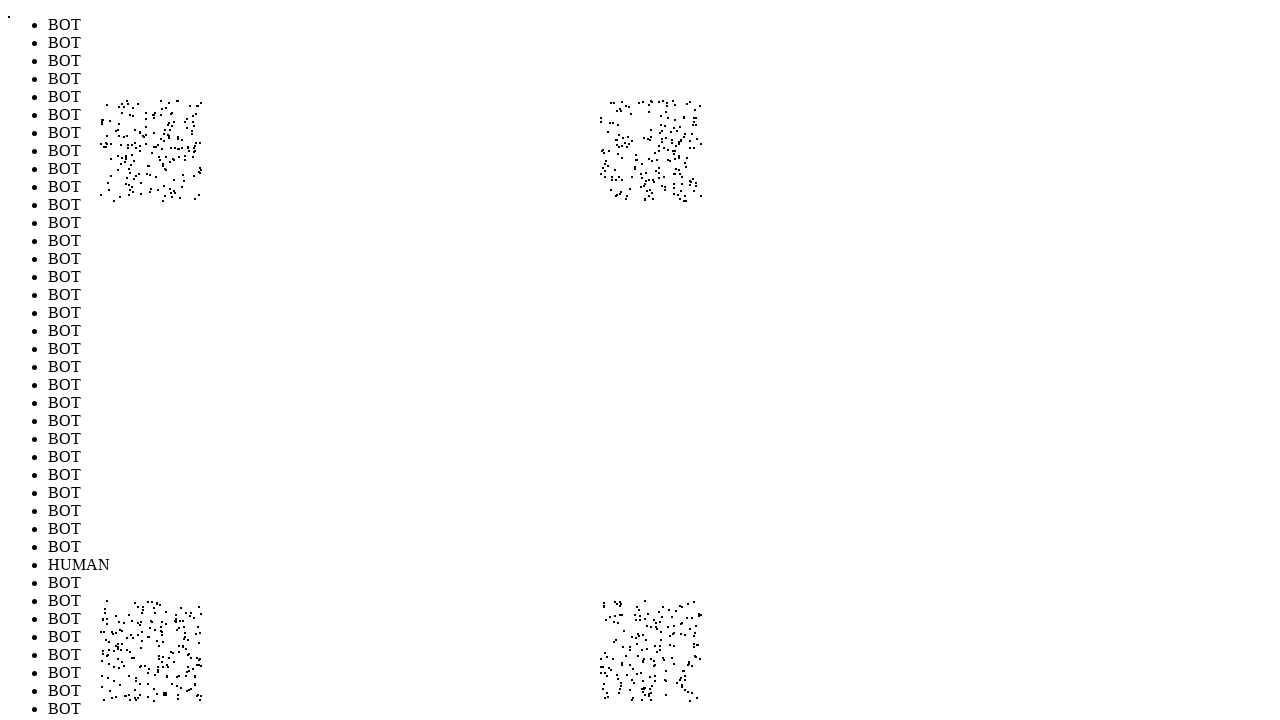

Performed random mouse movement to position (154, 127) to simulate human-like cursor behavior (iteration 749/1000) at (154, 127)
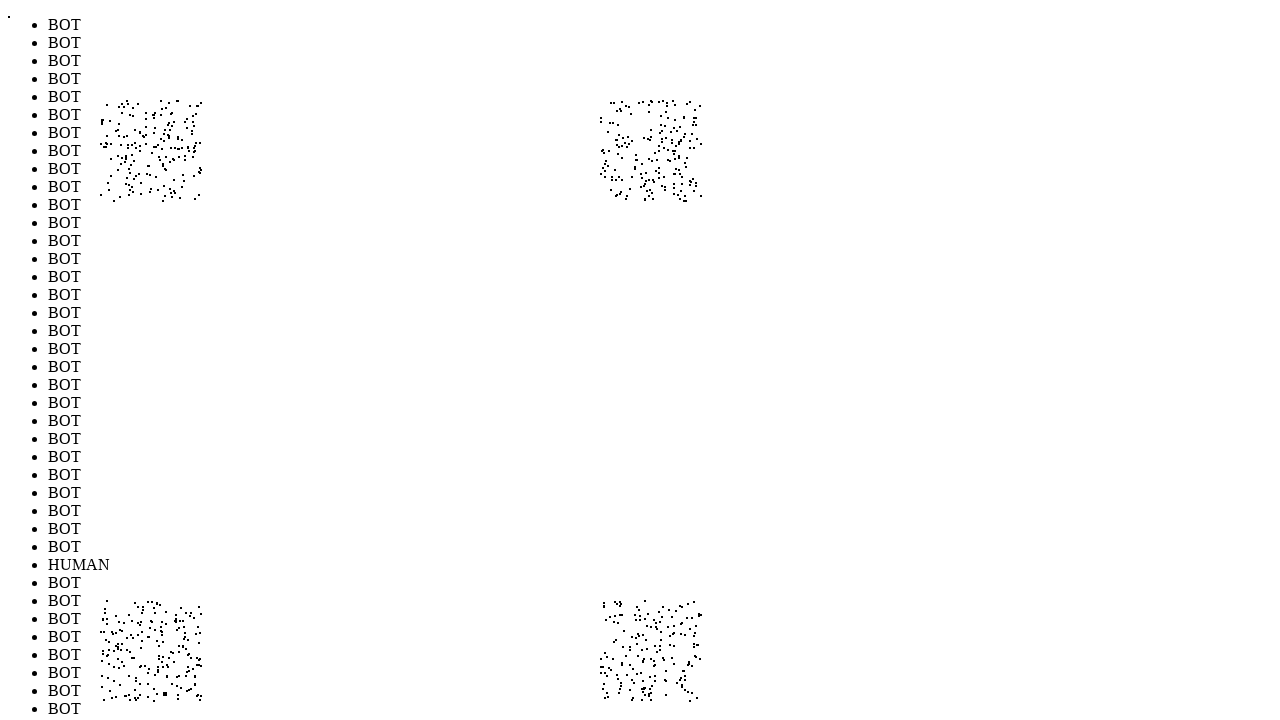

Performed random mouse movement to position (188, 681) to simulate human-like cursor behavior (iteration 750/1000) at (188, 681)
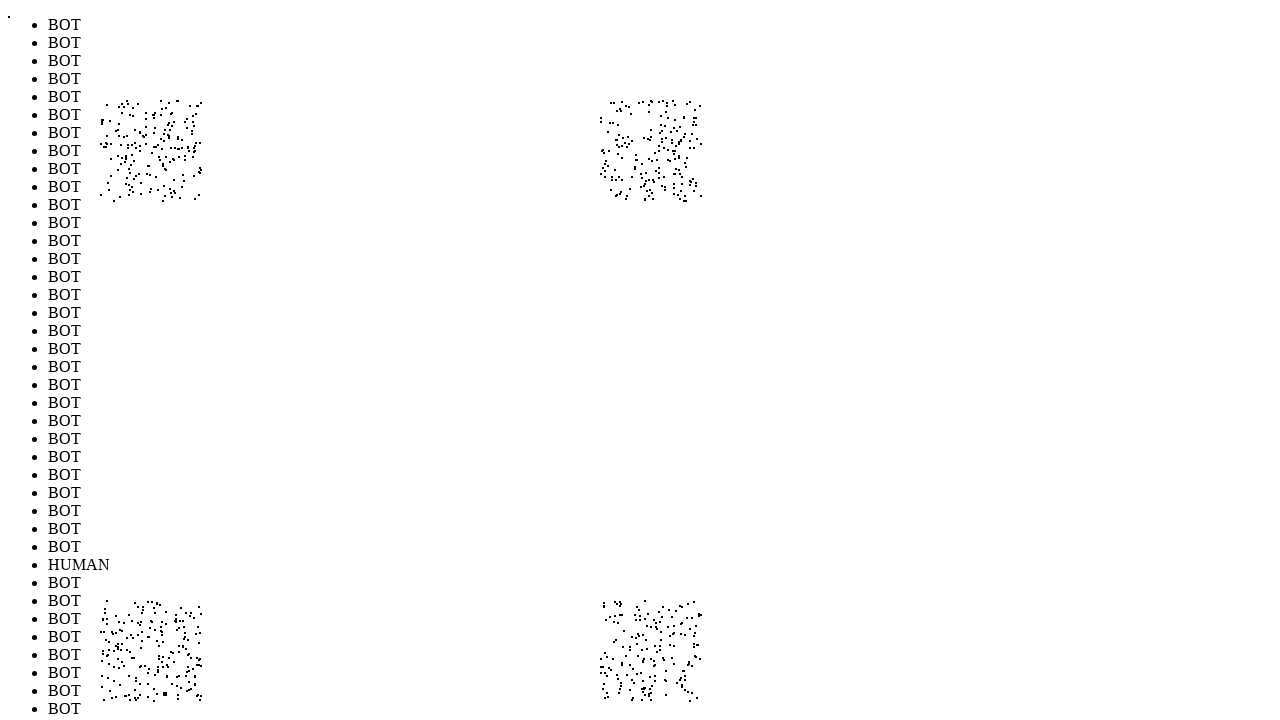

Performed random mouse movement to position (628, 108) to simulate human-like cursor behavior (iteration 751/1000) at (628, 108)
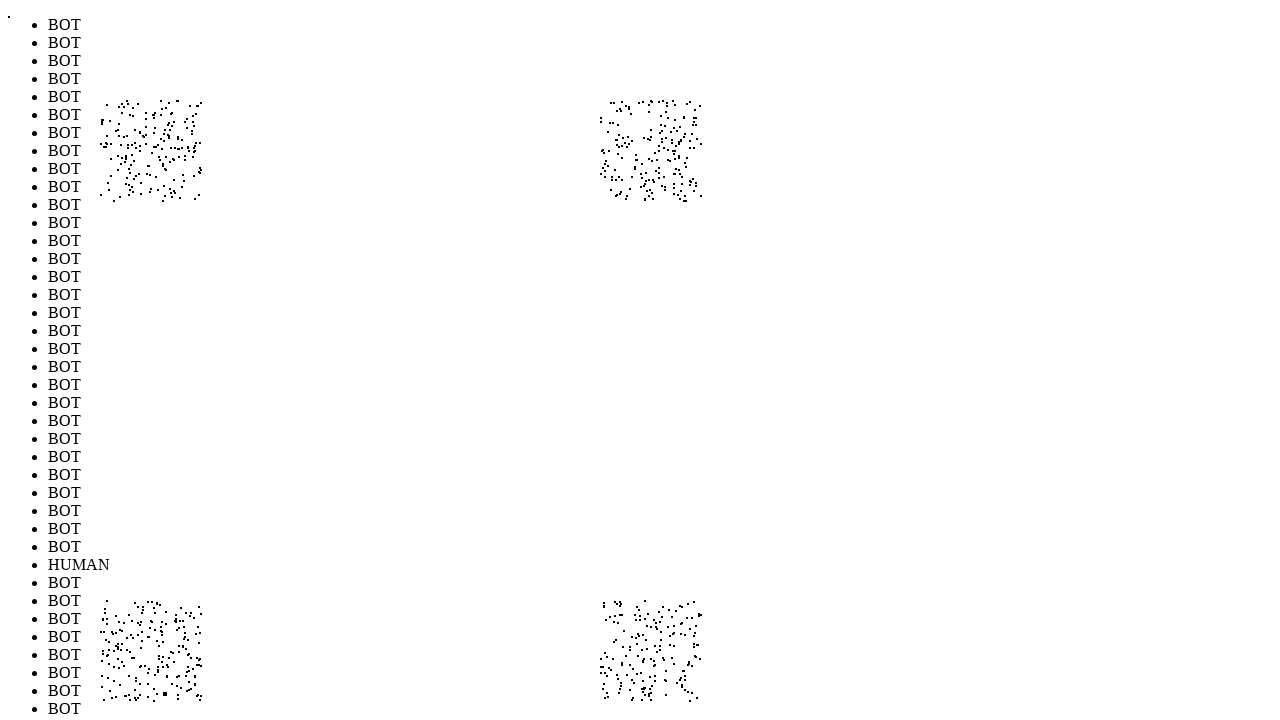

Performed random mouse movement to position (673, 117) to simulate human-like cursor behavior (iteration 752/1000) at (673, 117)
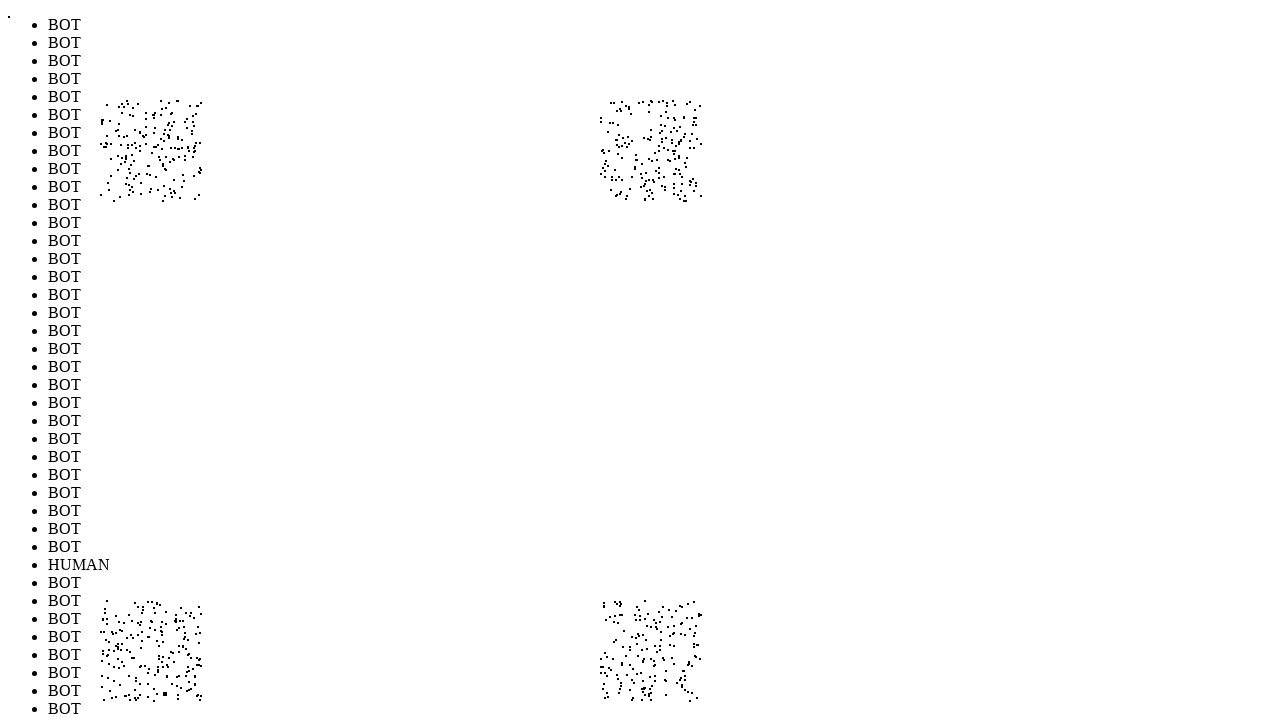

Performed random mouse movement to position (641, 683) to simulate human-like cursor behavior (iteration 753/1000) at (641, 683)
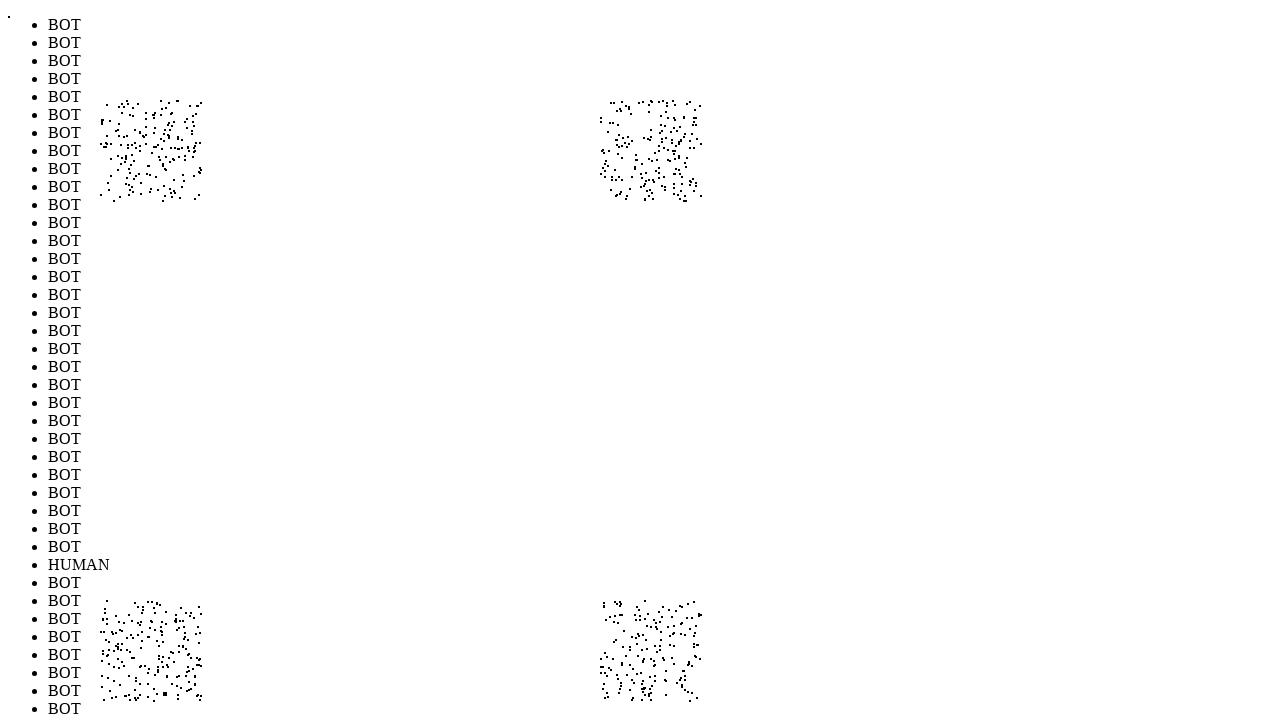

Performed random mouse movement to position (121, 115) to simulate human-like cursor behavior (iteration 754/1000) at (121, 115)
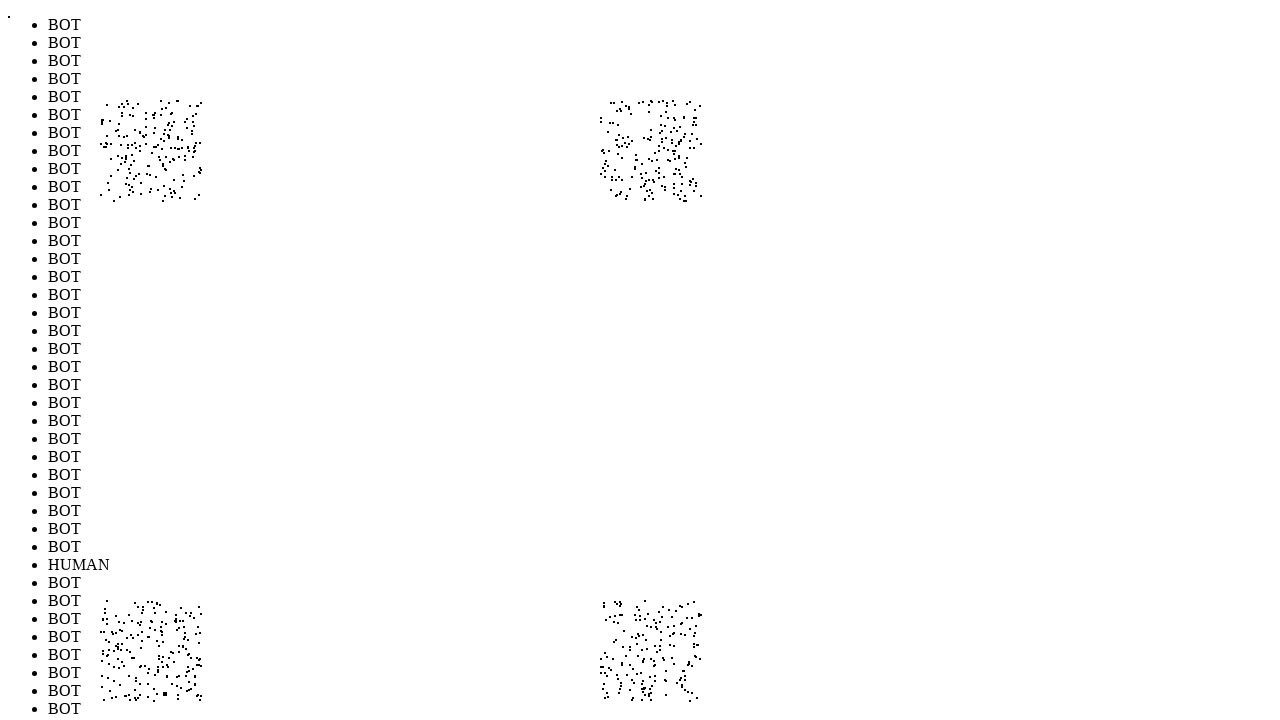

Performed random mouse movement to position (193, 173) to simulate human-like cursor behavior (iteration 755/1000) at (193, 173)
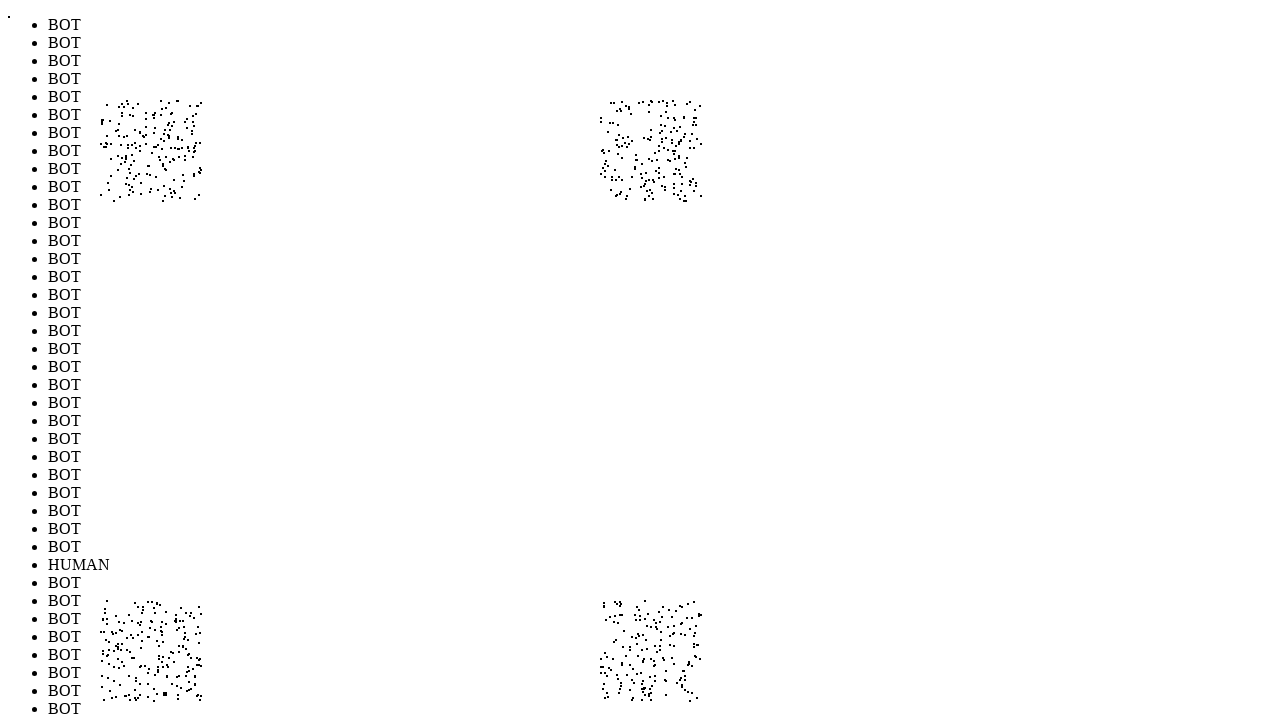

Performed random mouse movement to position (679, 132) to simulate human-like cursor behavior (iteration 756/1000) at (679, 132)
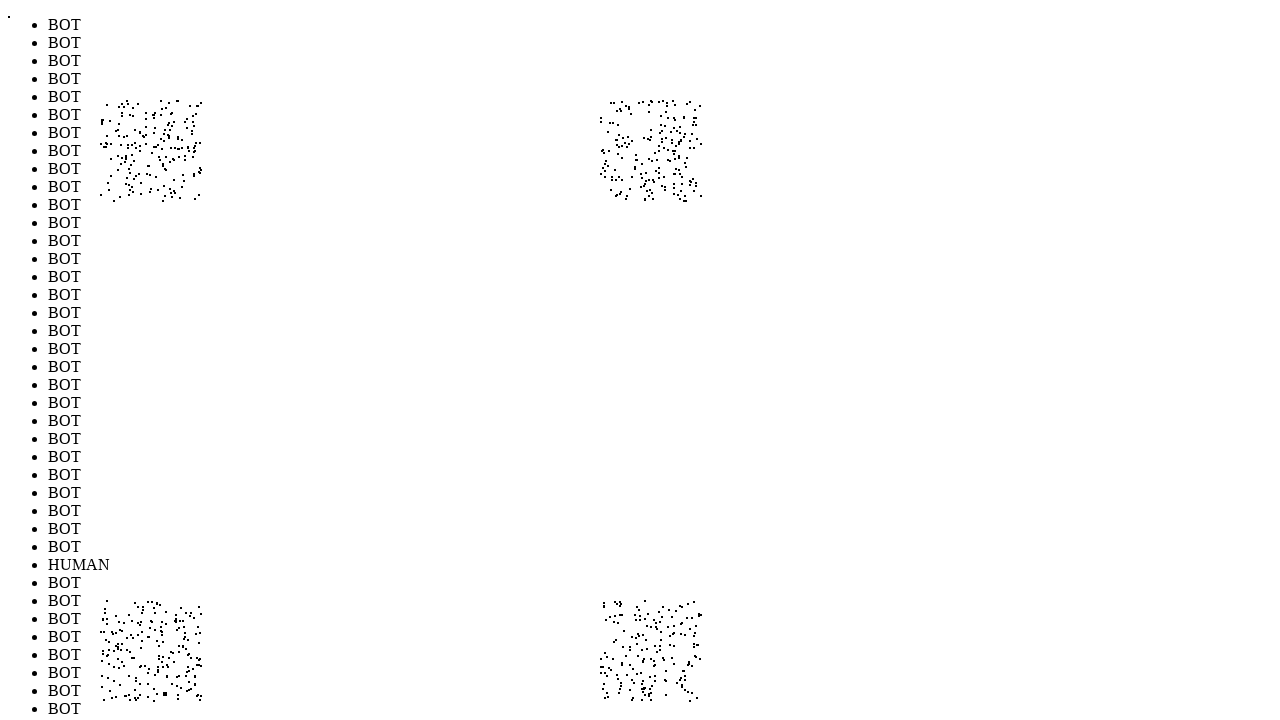

Performed random mouse movement to position (145, 630) to simulate human-like cursor behavior (iteration 757/1000) at (145, 630)
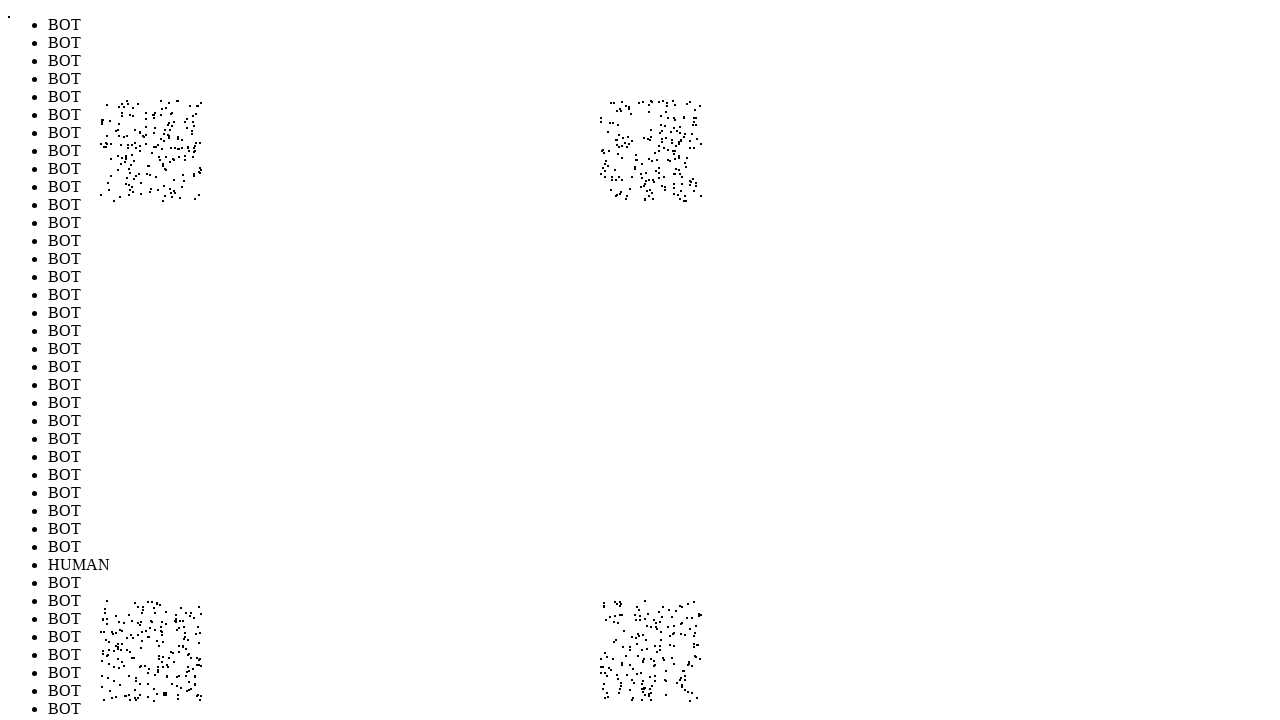

Performed random mouse movement to position (199, 661) to simulate human-like cursor behavior (iteration 758/1000) at (199, 661)
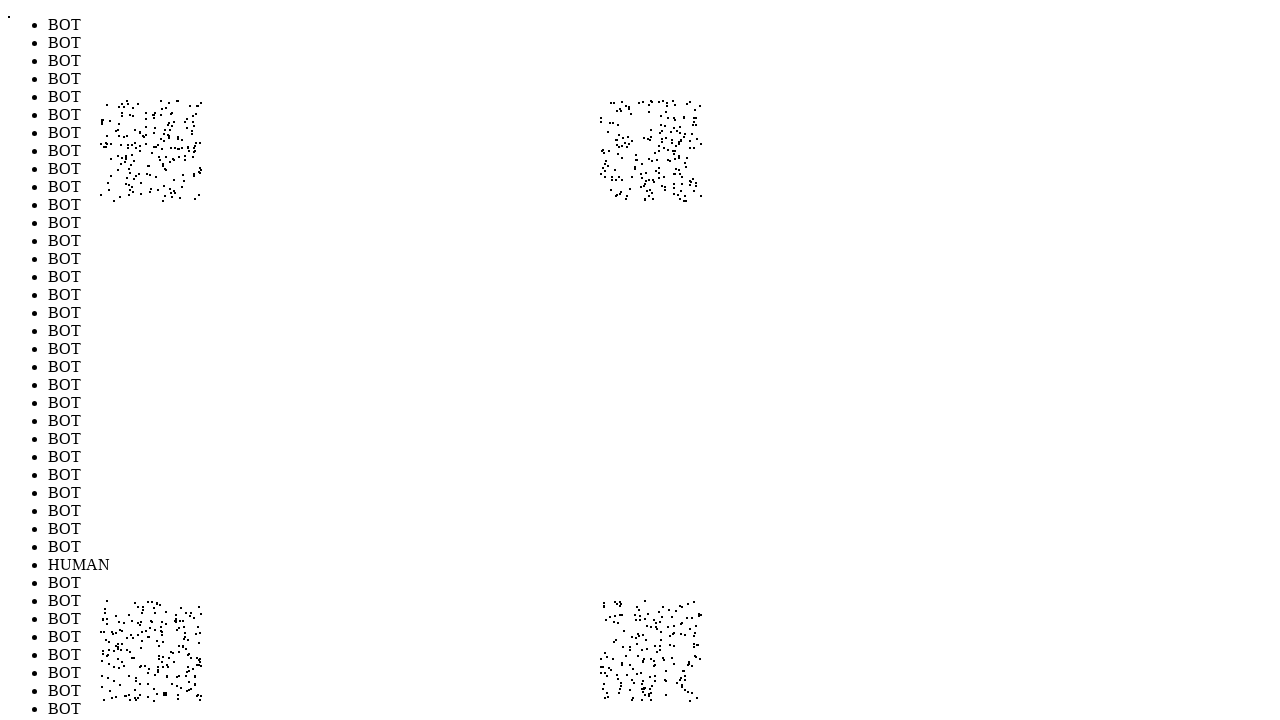

Performed random mouse movement to position (196, 196) to simulate human-like cursor behavior (iteration 759/1000) at (196, 196)
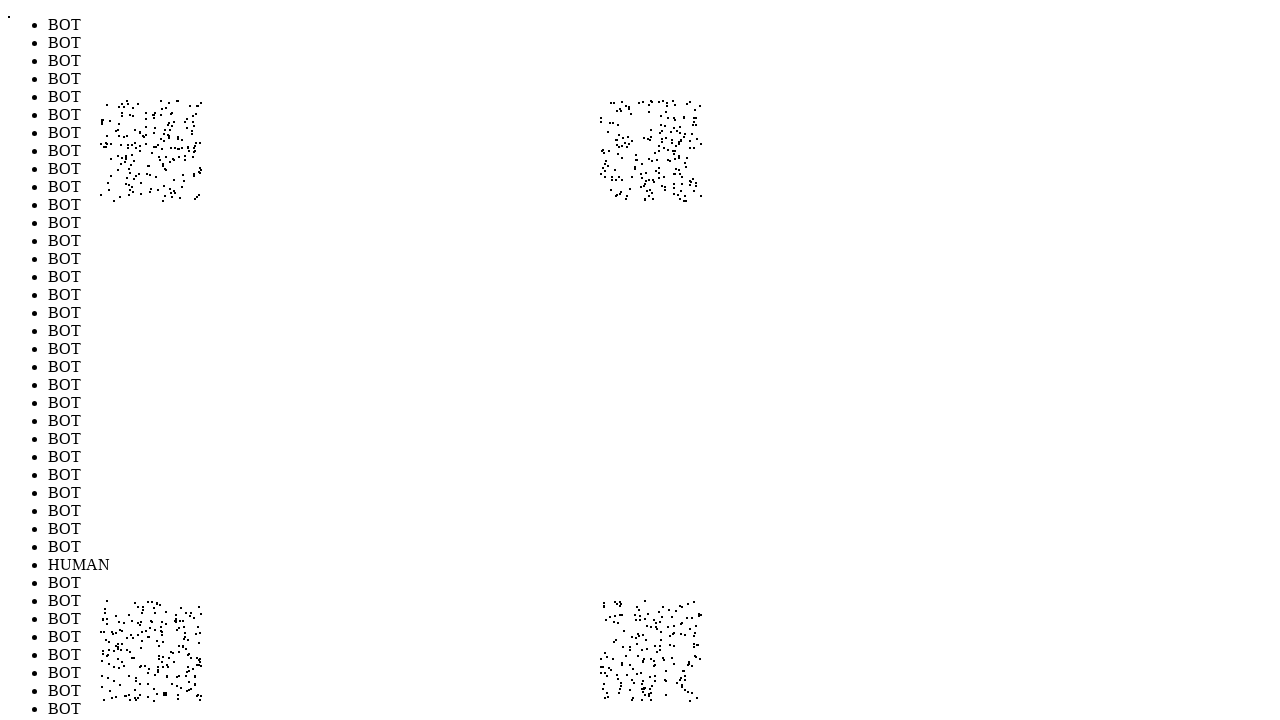

Performed random mouse movement to position (198, 102) to simulate human-like cursor behavior (iteration 760/1000) at (198, 102)
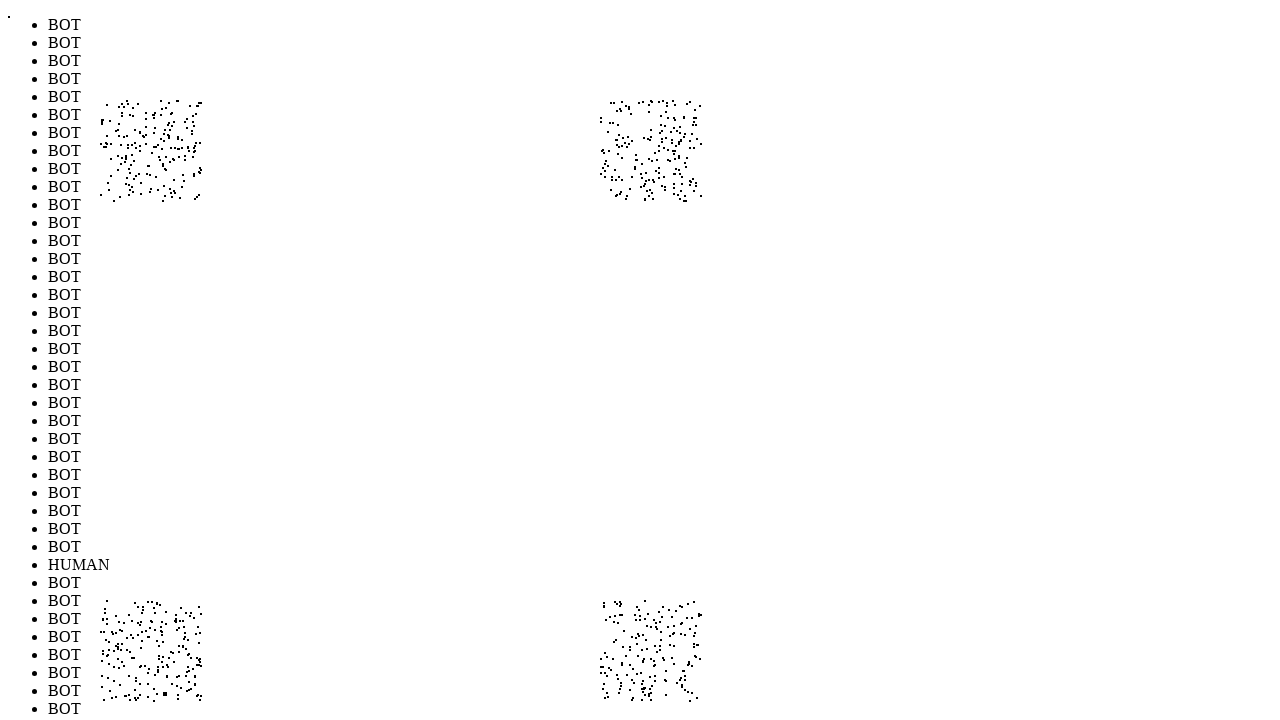

Performed random mouse movement to position (159, 645) to simulate human-like cursor behavior (iteration 761/1000) at (159, 645)
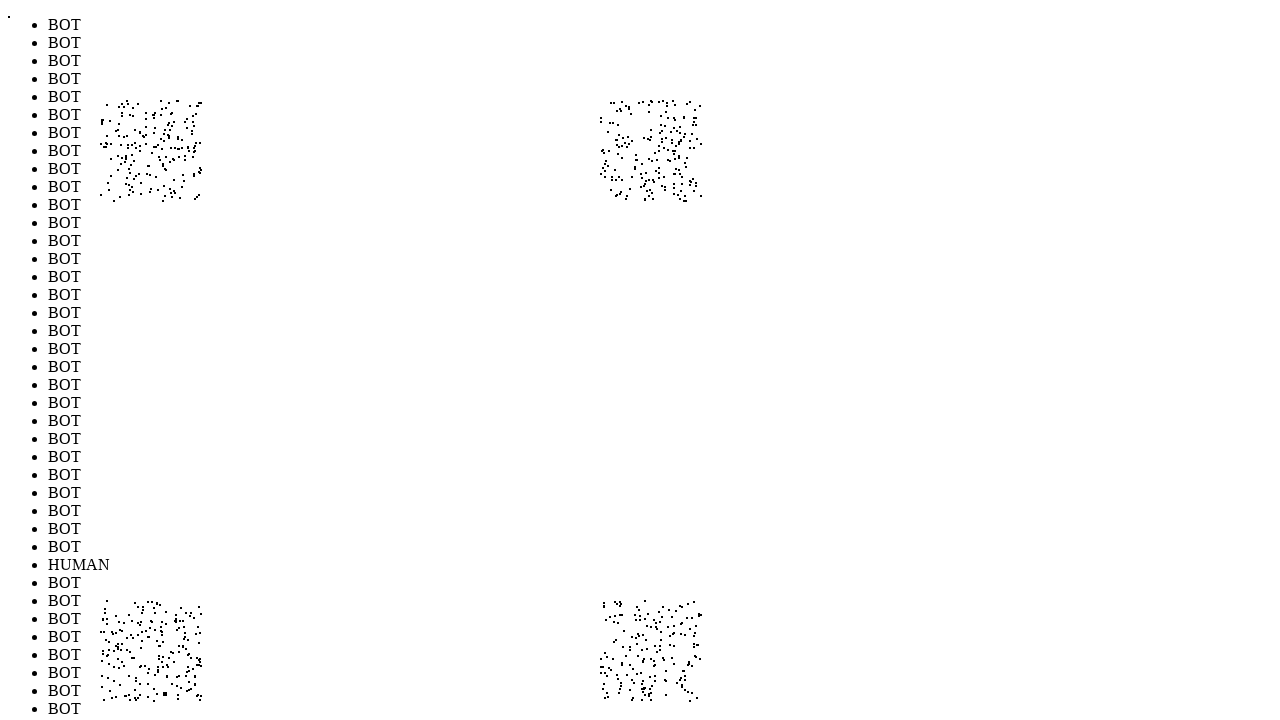

Performed random mouse movement to position (699, 677) to simulate human-like cursor behavior (iteration 762/1000) at (699, 677)
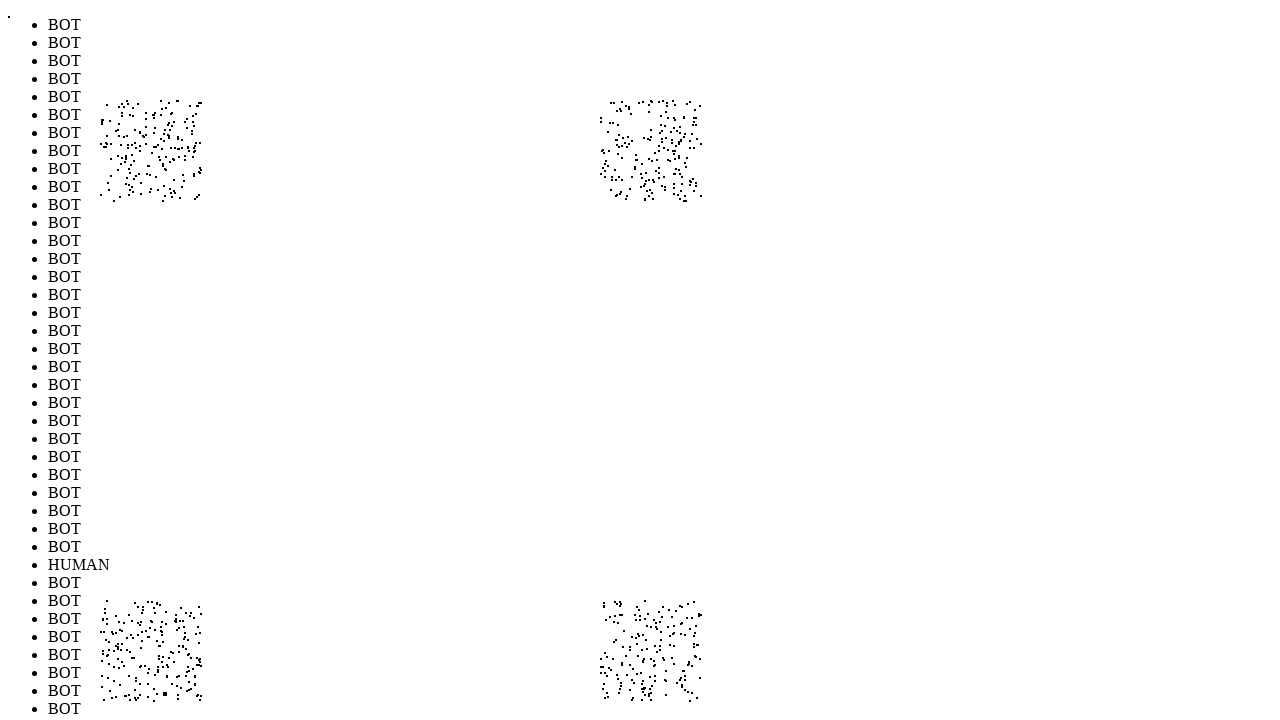

Performed random mouse movement to position (699, 121) to simulate human-like cursor behavior (iteration 763/1000) at (699, 121)
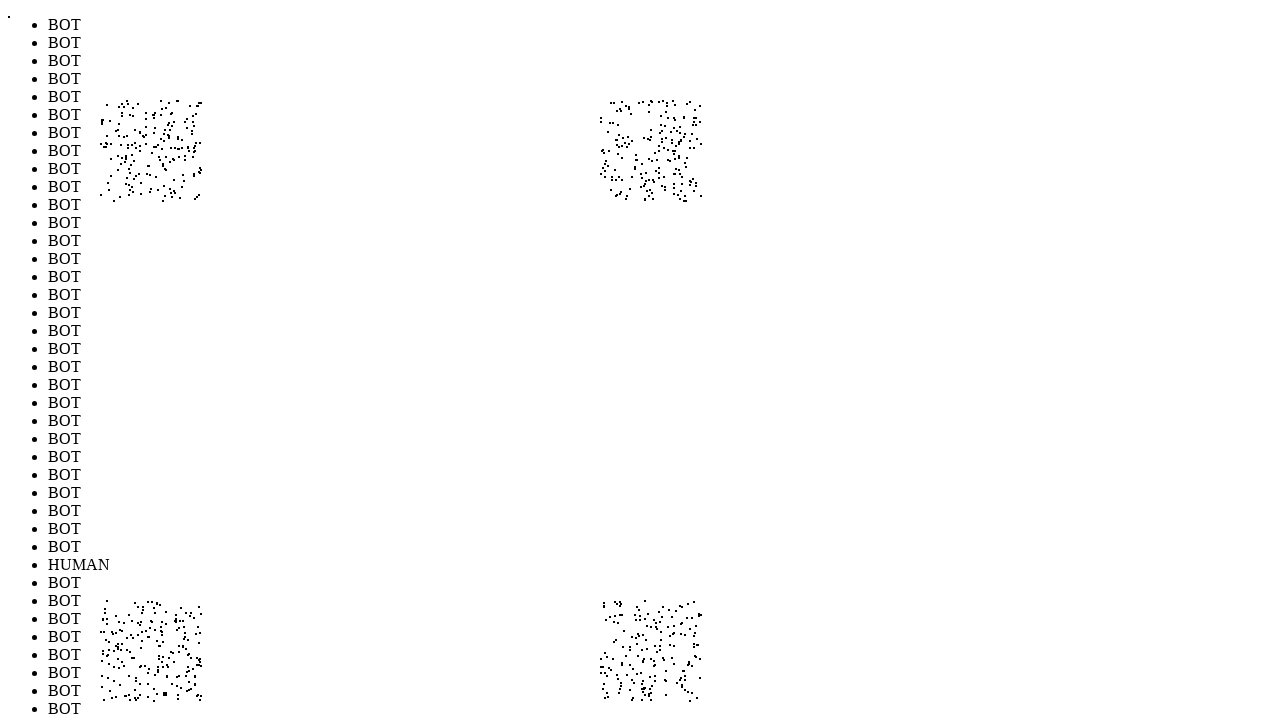

Performed random mouse movement to position (677, 668) to simulate human-like cursor behavior (iteration 764/1000) at (677, 668)
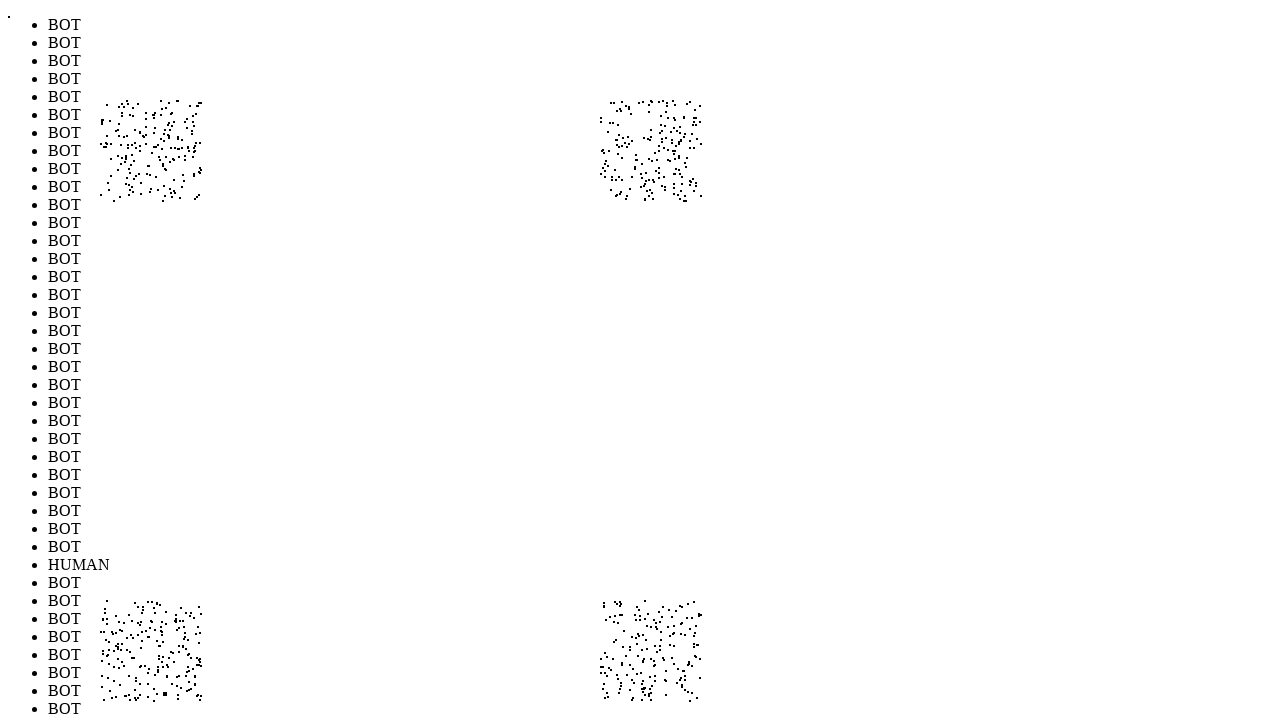

Performed random mouse movement to position (117, 608) to simulate human-like cursor behavior (iteration 765/1000) at (117, 608)
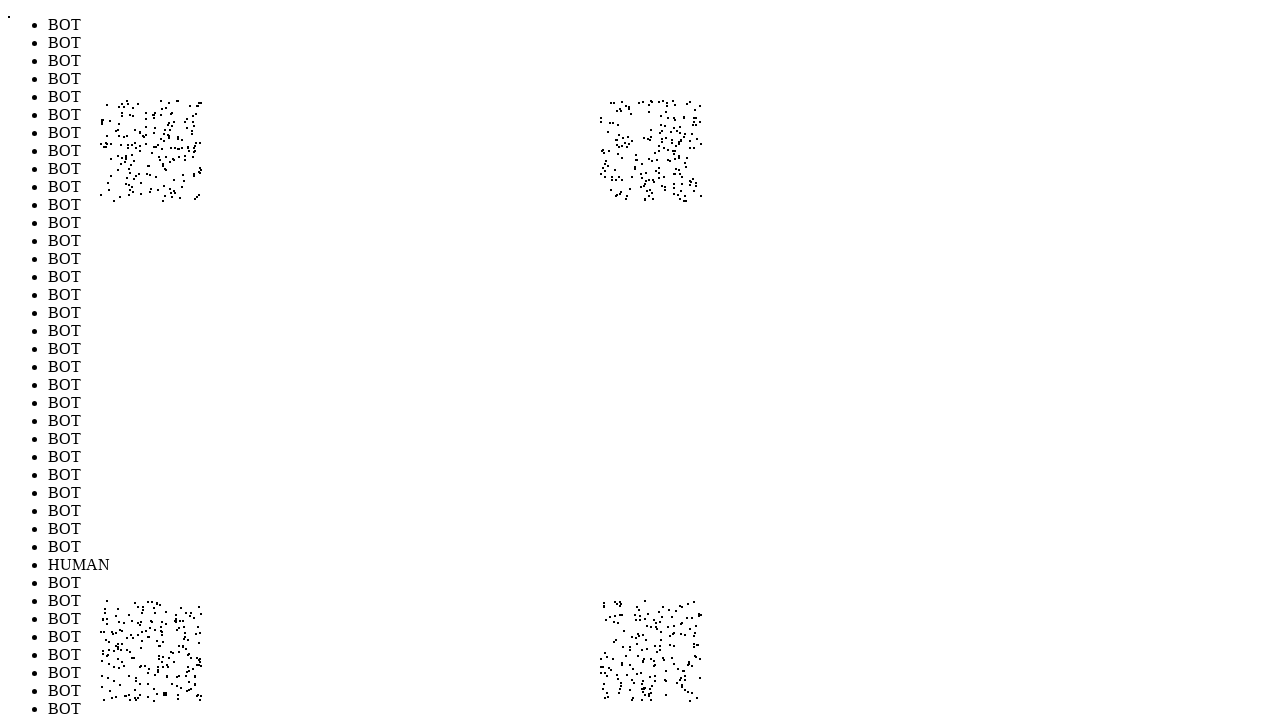

Performed random mouse movement to position (675, 636) to simulate human-like cursor behavior (iteration 766/1000) at (675, 636)
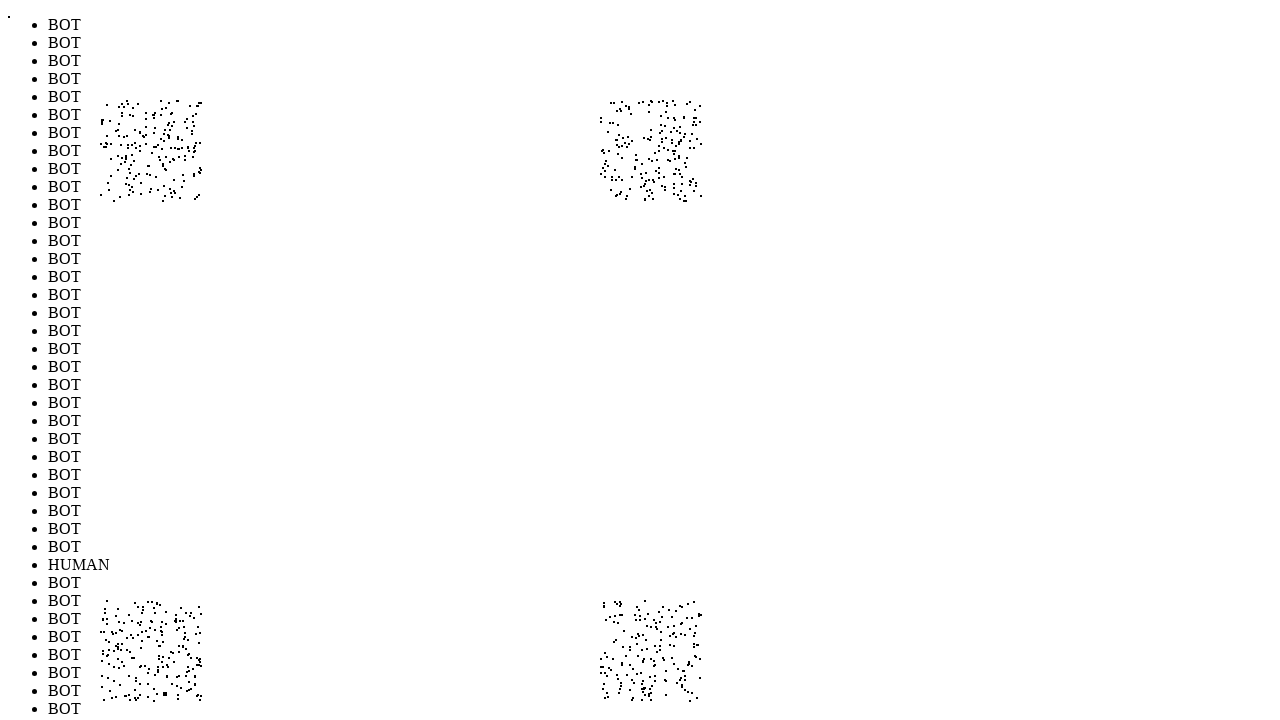

Performed random mouse movement to position (607, 146) to simulate human-like cursor behavior (iteration 767/1000) at (607, 146)
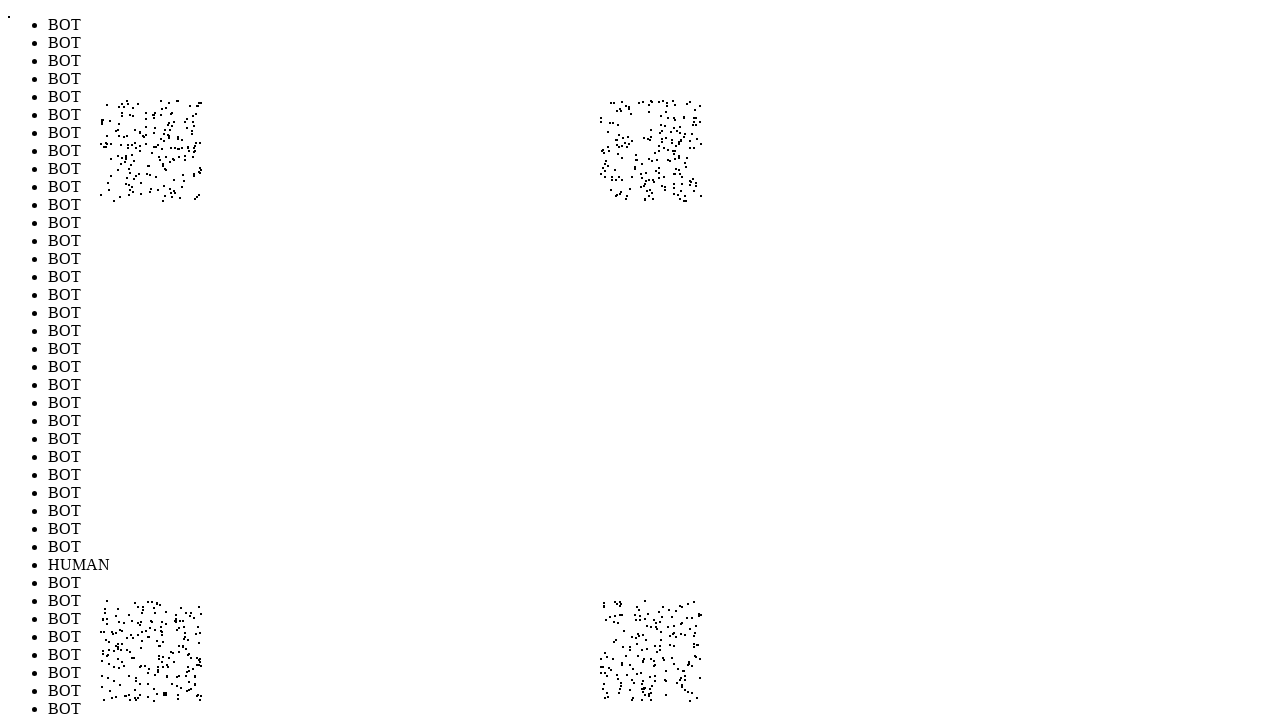

Performed random mouse movement to position (180, 668) to simulate human-like cursor behavior (iteration 768/1000) at (180, 668)
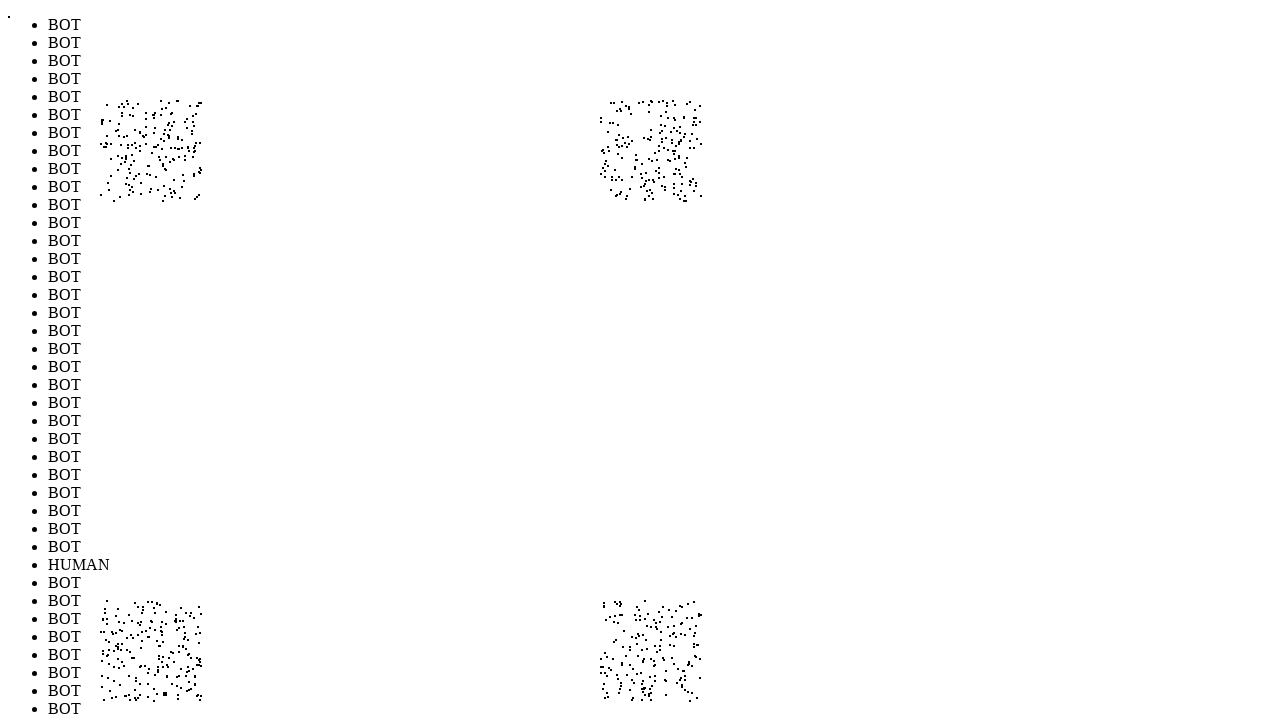

Performed random mouse movement to position (682, 635) to simulate human-like cursor behavior (iteration 769/1000) at (682, 635)
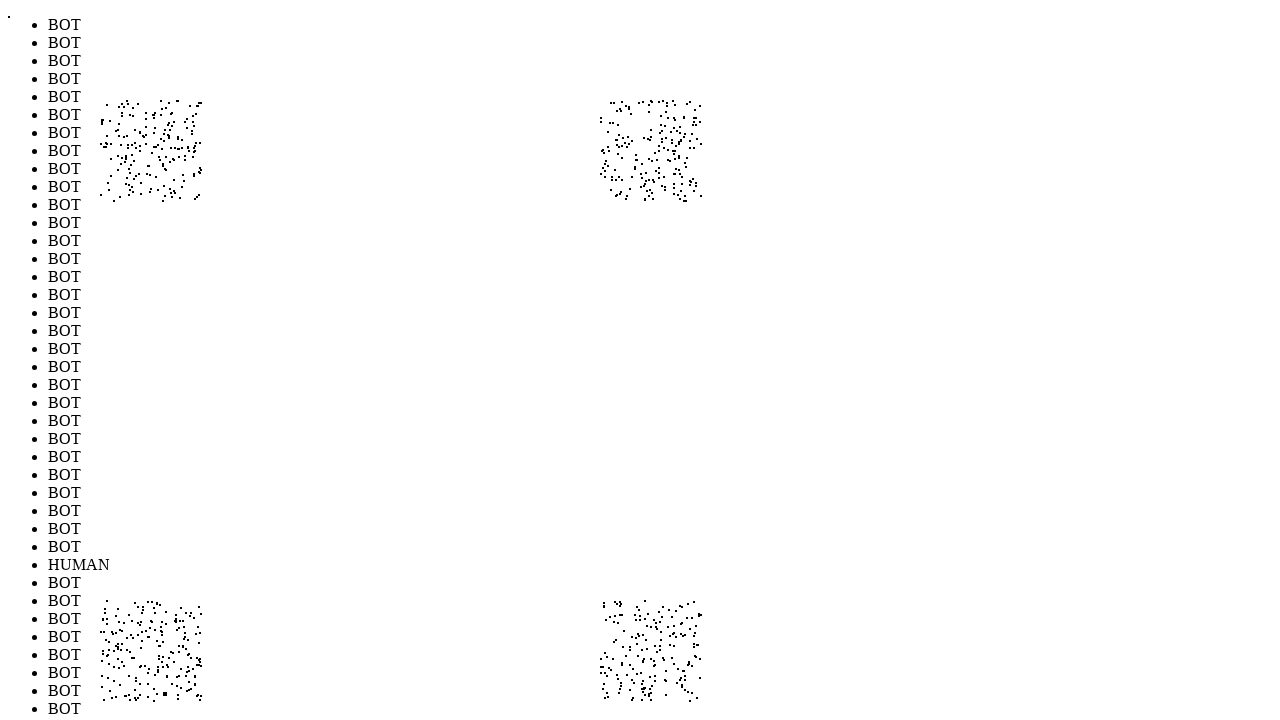

Performed random mouse movement to position (138, 673) to simulate human-like cursor behavior (iteration 770/1000) at (138, 673)
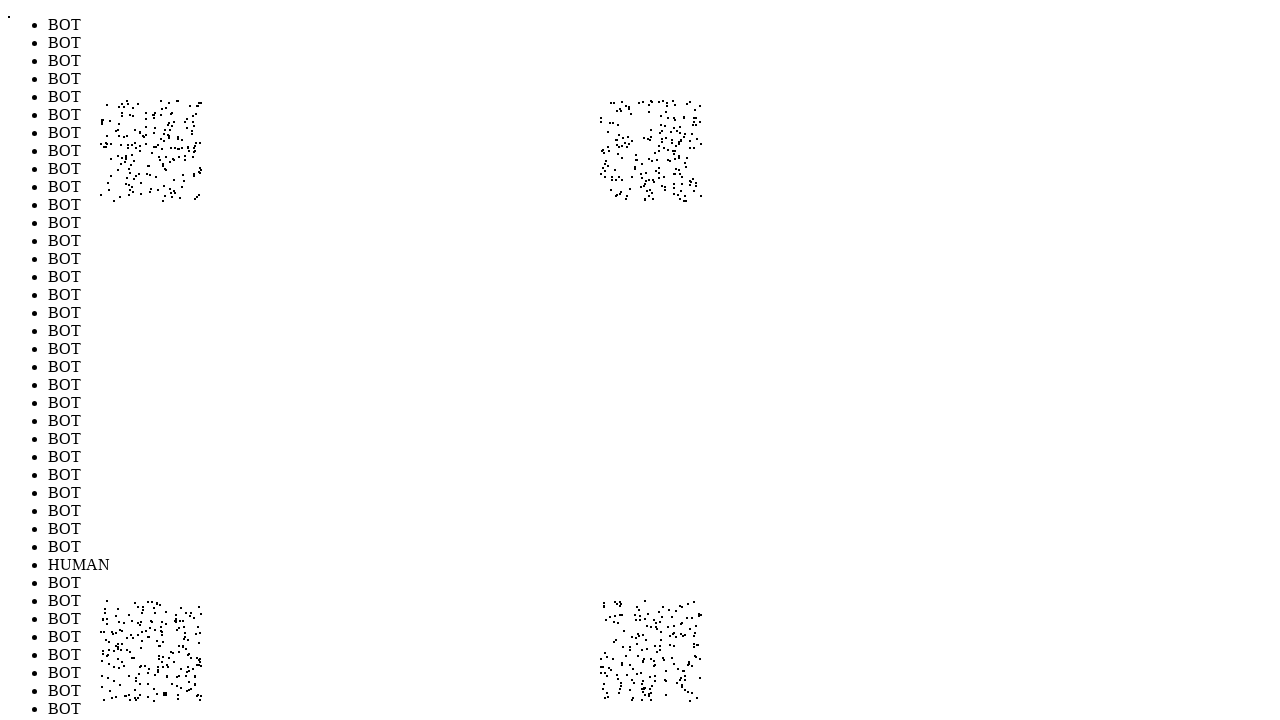

Performed random mouse movement to position (168, 624) to simulate human-like cursor behavior (iteration 771/1000) at (168, 624)
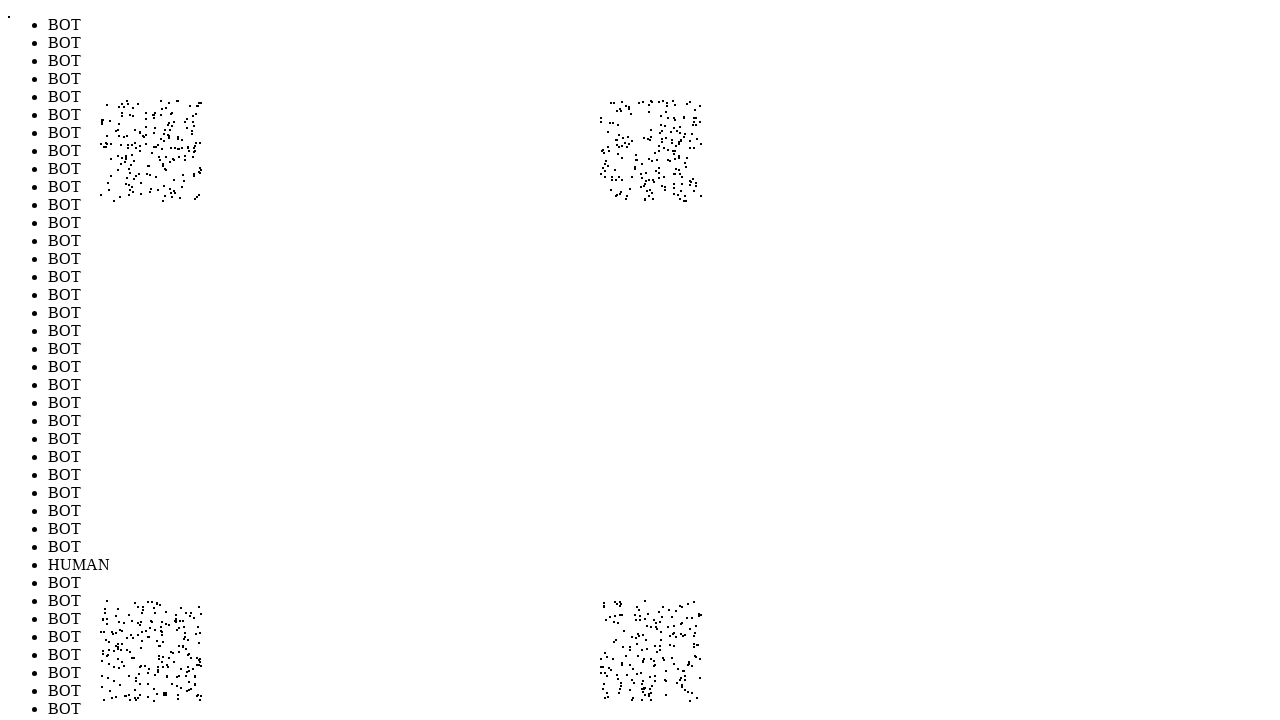

Performed random mouse movement to position (120, 132) to simulate human-like cursor behavior (iteration 772/1000) at (120, 132)
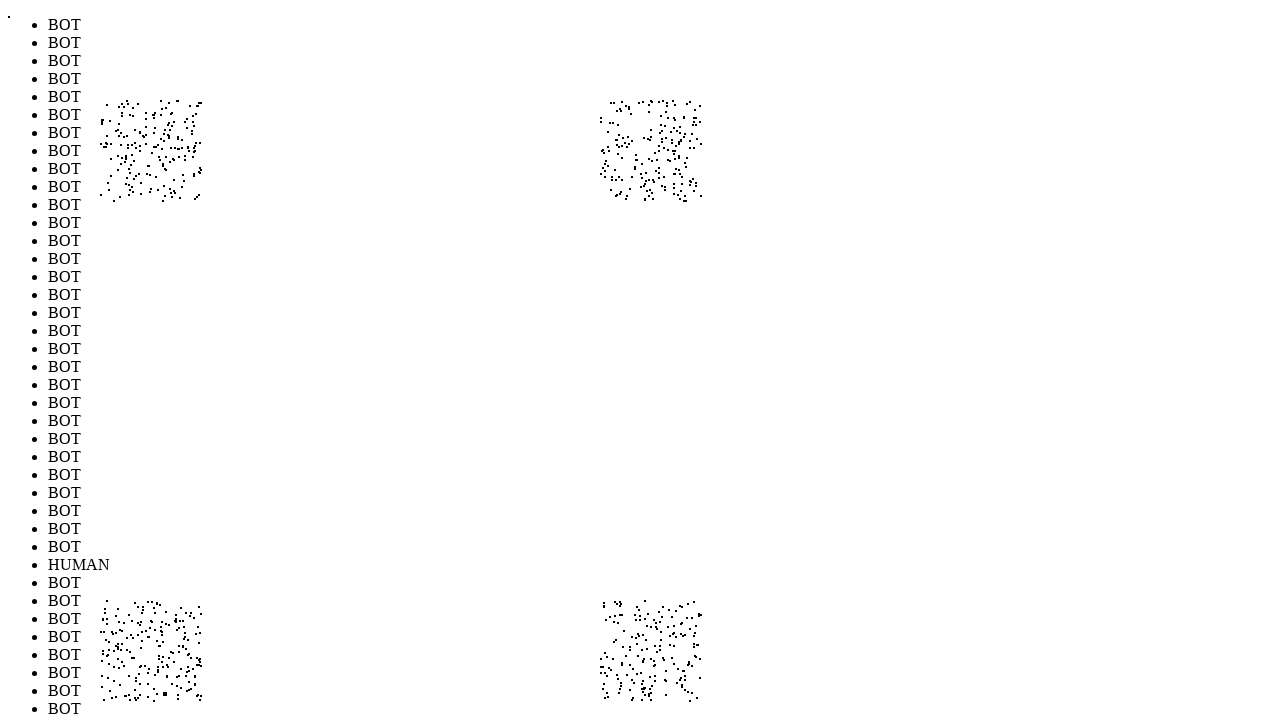

Performed random mouse movement to position (188, 158) to simulate human-like cursor behavior (iteration 773/1000) at (188, 158)
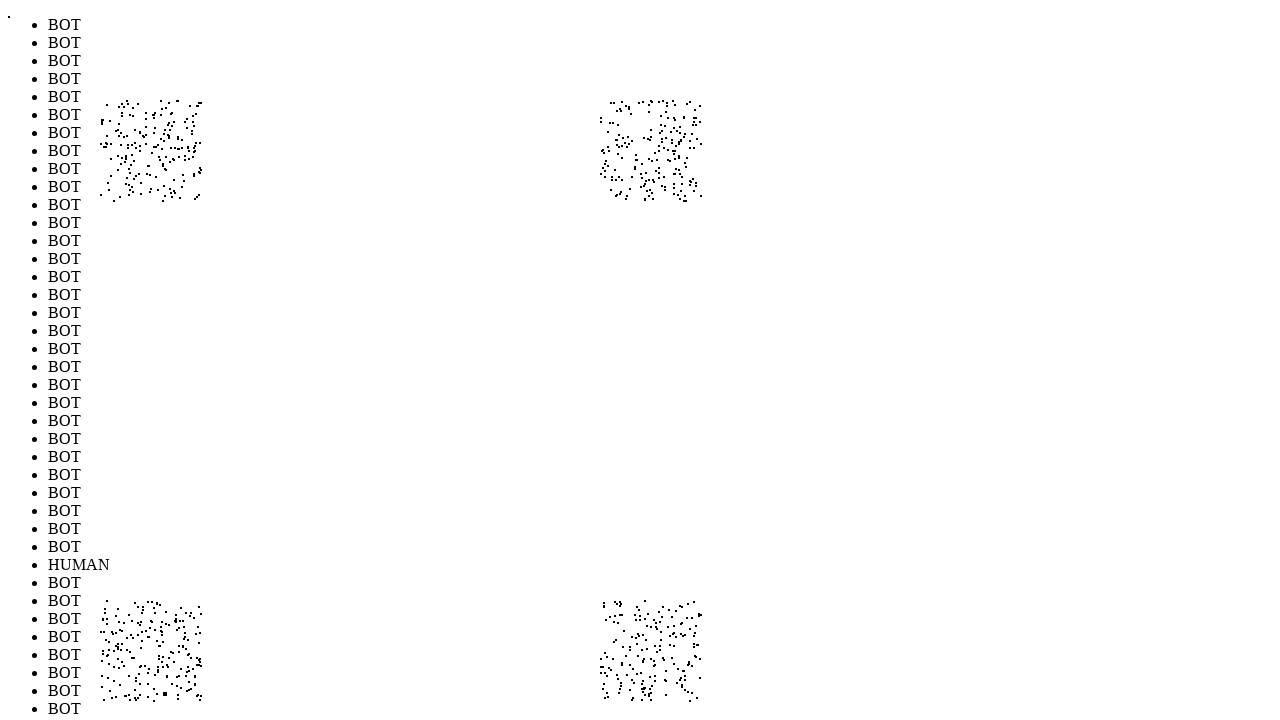

Performed random mouse movement to position (600, 108) to simulate human-like cursor behavior (iteration 774/1000) at (600, 108)
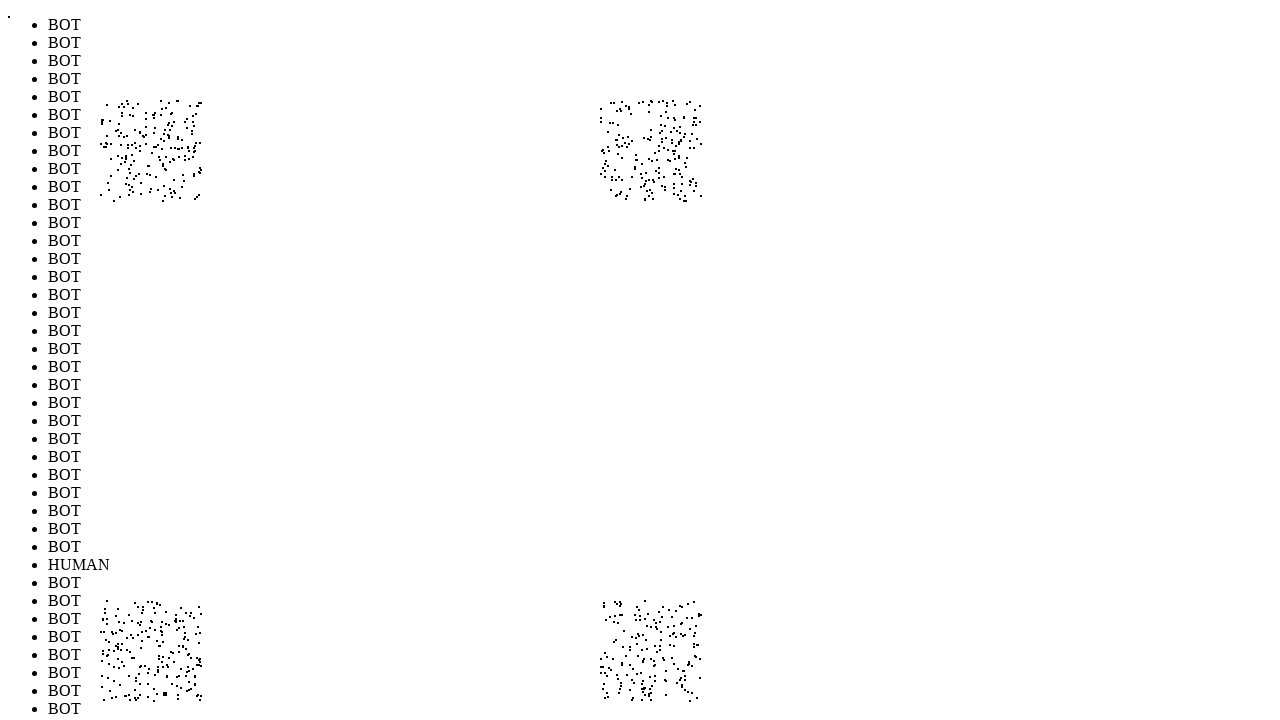

Performed random mouse movement to position (163, 623) to simulate human-like cursor behavior (iteration 775/1000) at (163, 623)
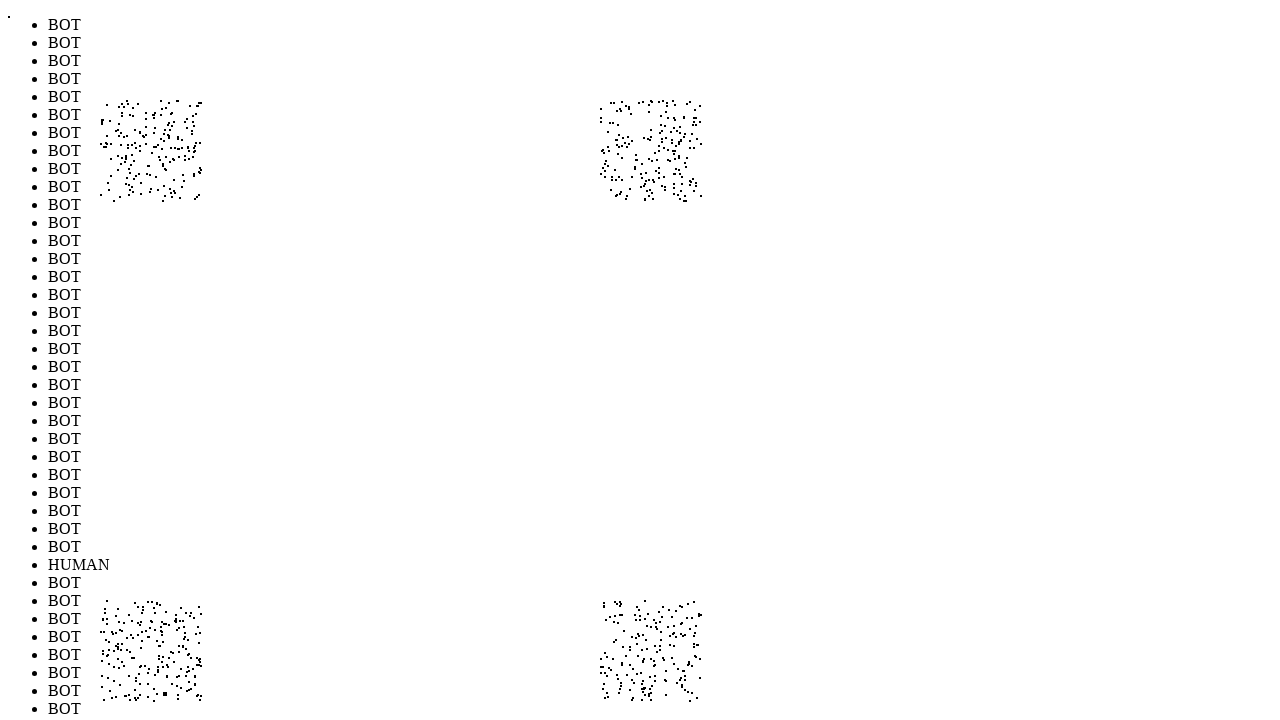

Performed random mouse movement to position (642, 614) to simulate human-like cursor behavior (iteration 776/1000) at (642, 614)
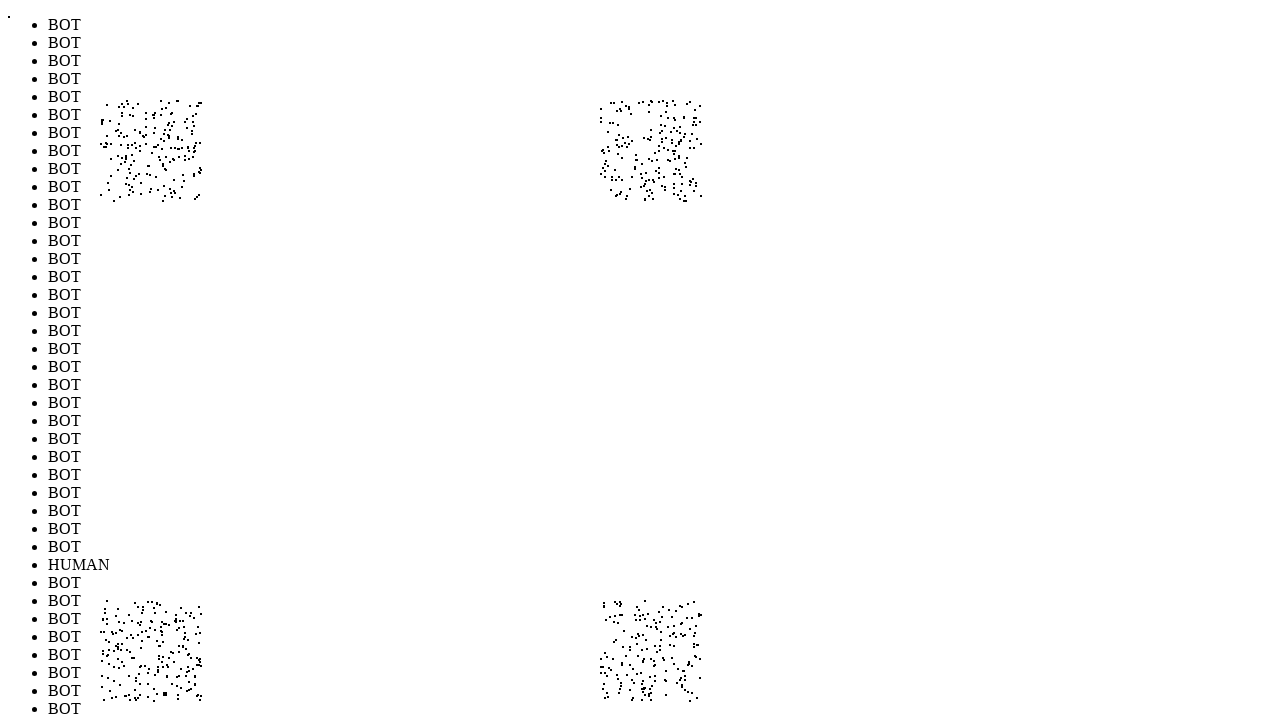

Performed random mouse movement to position (166, 133) to simulate human-like cursor behavior (iteration 777/1000) at (166, 133)
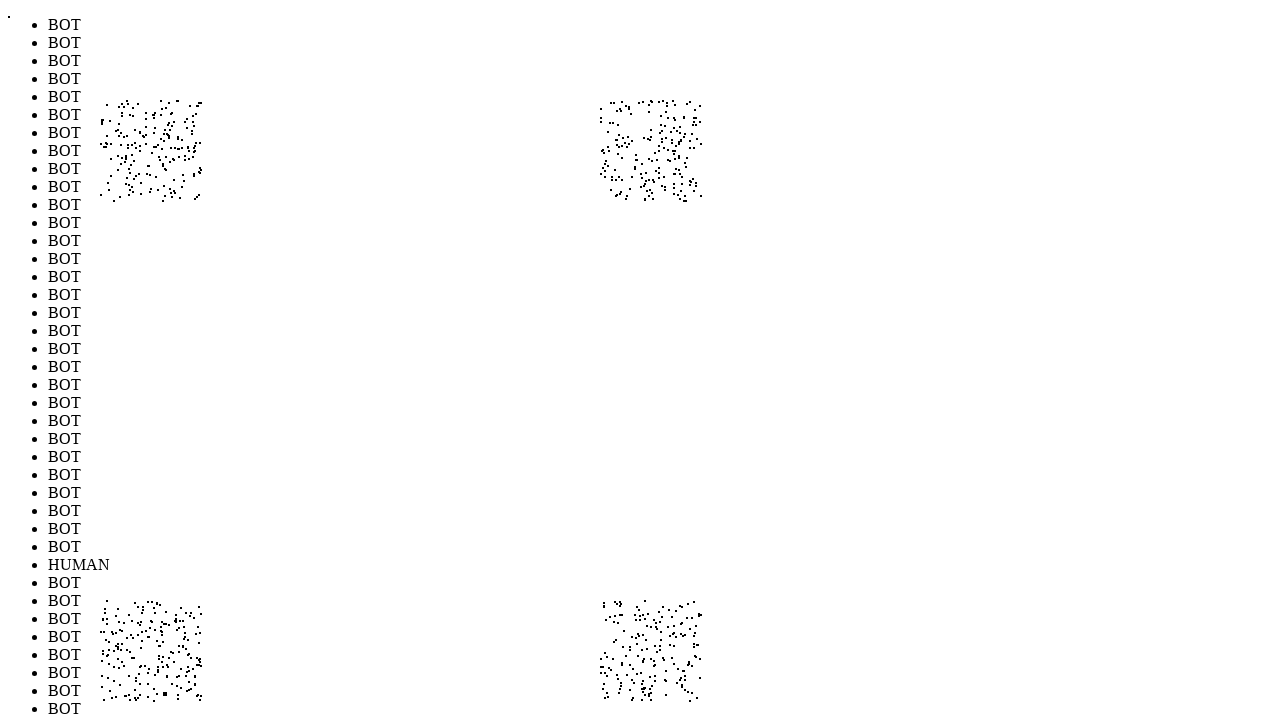

Performed random mouse movement to position (123, 671) to simulate human-like cursor behavior (iteration 778/1000) at (123, 671)
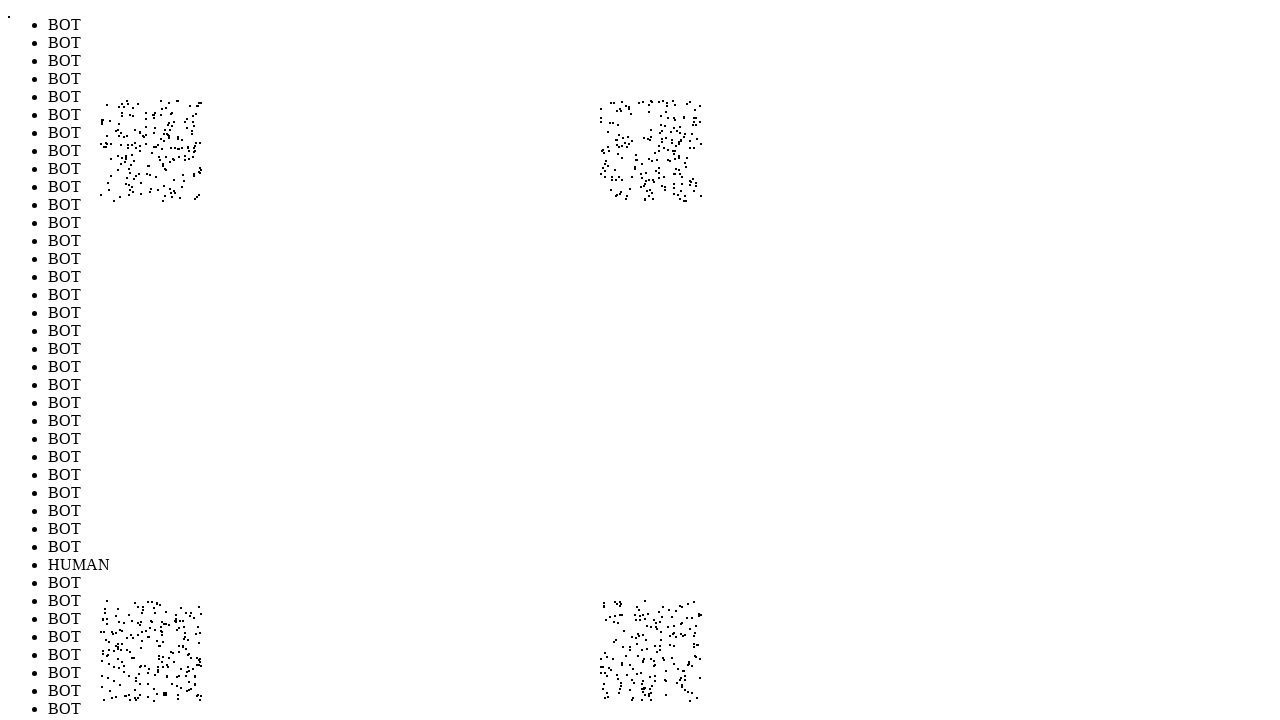

Performed random mouse movement to position (685, 103) to simulate human-like cursor behavior (iteration 779/1000) at (685, 103)
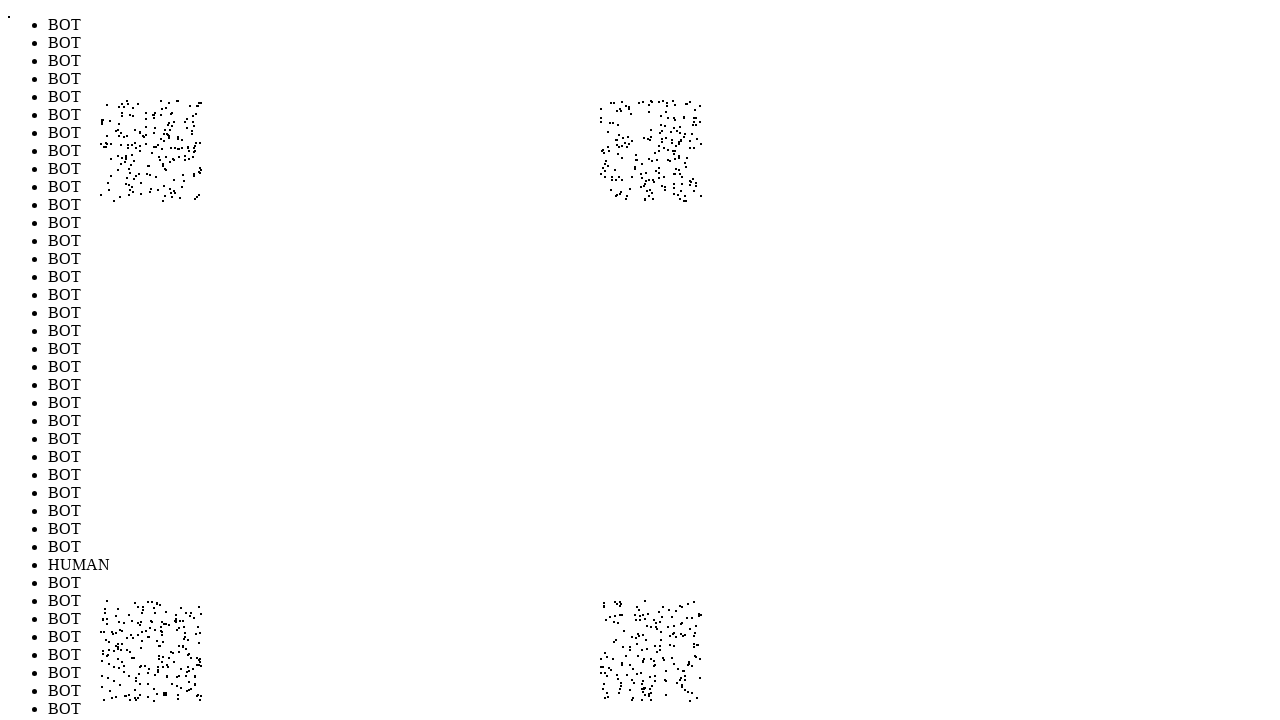

Performed random mouse movement to position (190, 137) to simulate human-like cursor behavior (iteration 780/1000) at (190, 137)
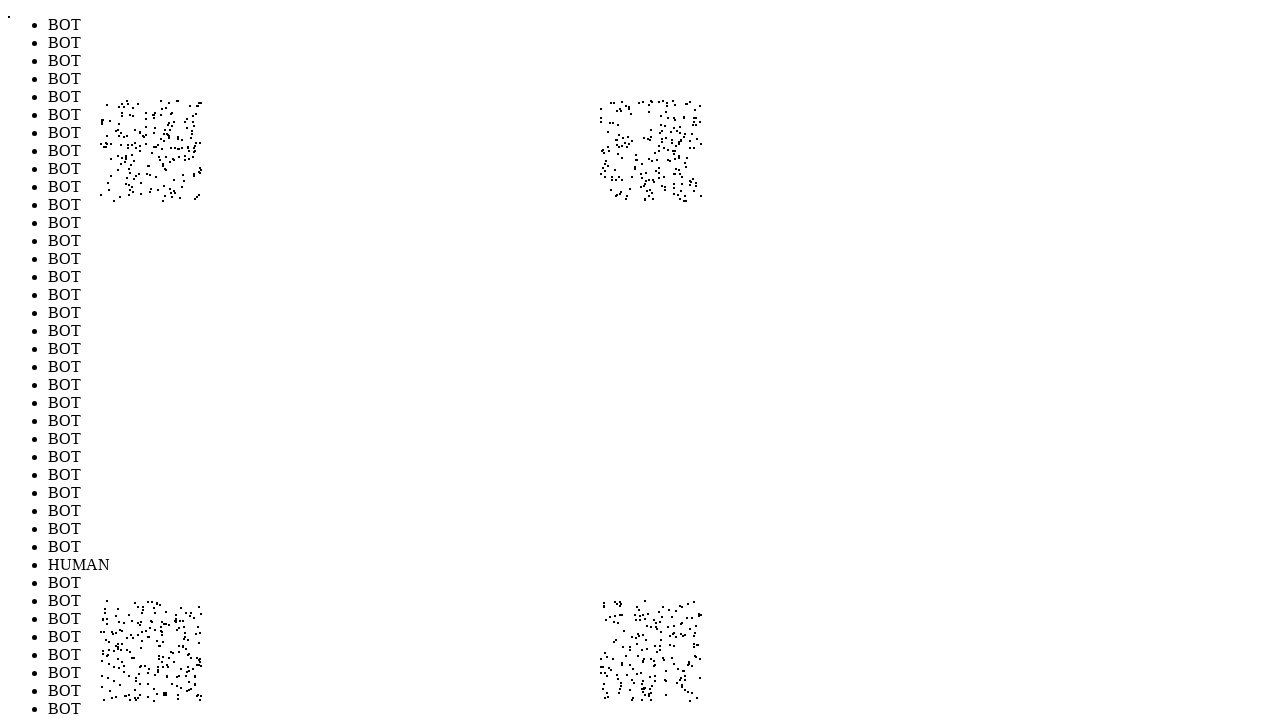

Performed random mouse movement to position (124, 698) to simulate human-like cursor behavior (iteration 781/1000) at (124, 698)
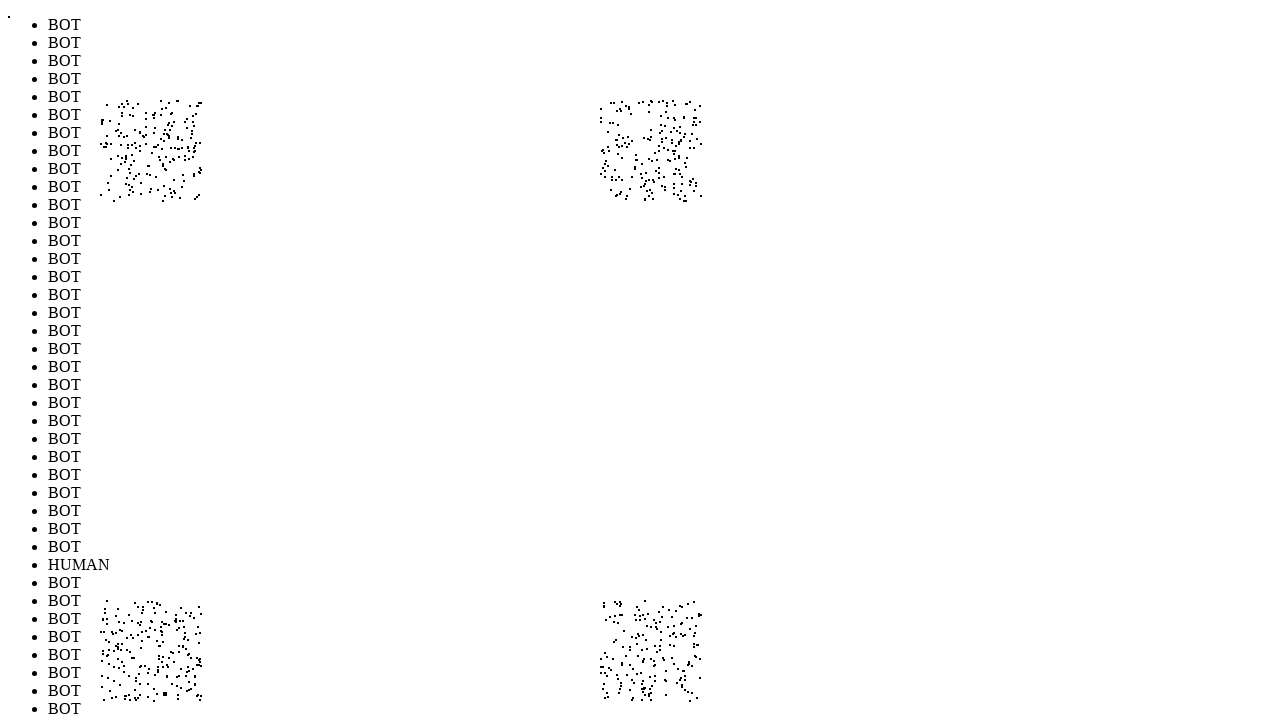

Performed random mouse movement to position (132, 100) to simulate human-like cursor behavior (iteration 782/1000) at (132, 100)
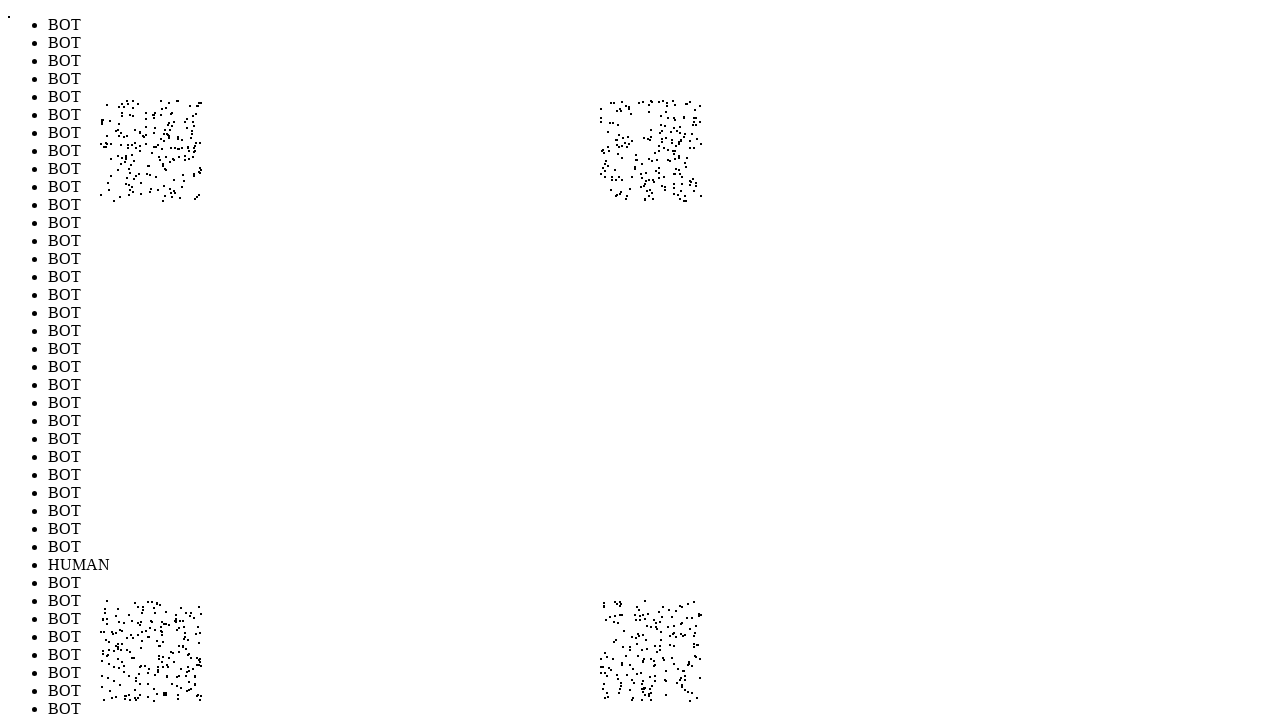

Performed random mouse movement to position (168, 682) to simulate human-like cursor behavior (iteration 783/1000) at (168, 682)
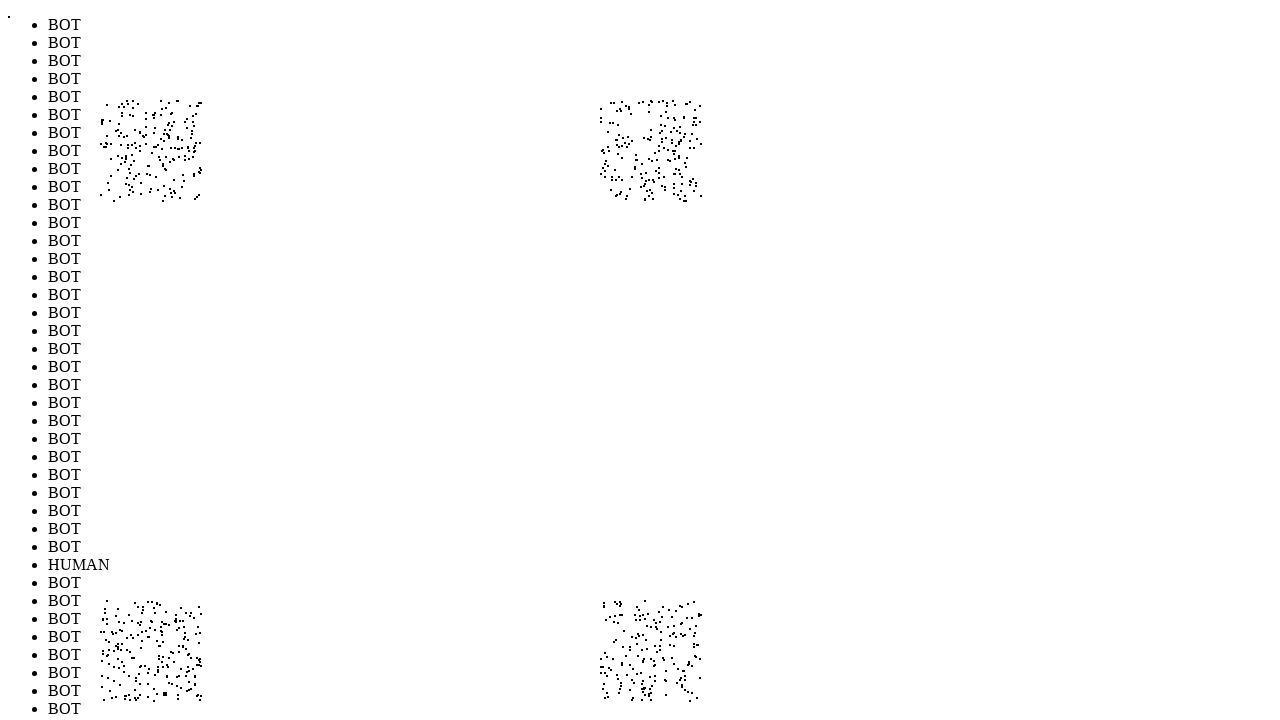

Performed random mouse movement to position (628, 107) to simulate human-like cursor behavior (iteration 784/1000) at (628, 107)
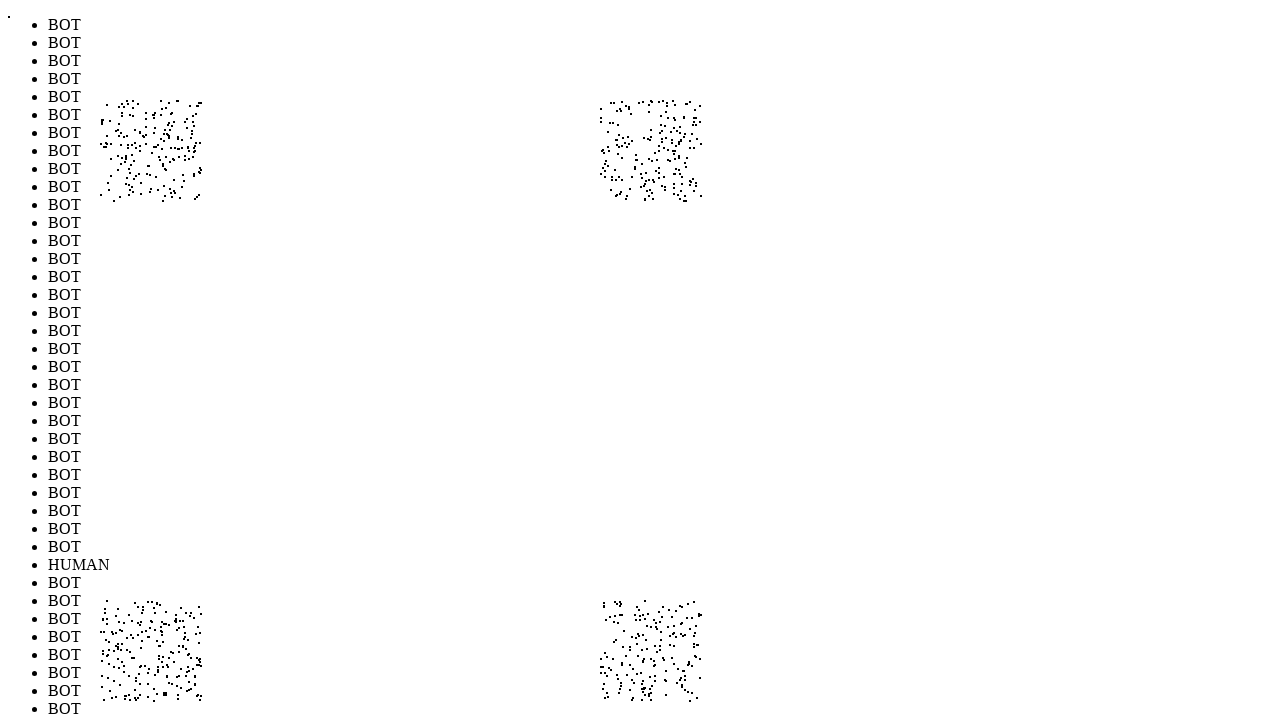

Performed random mouse movement to position (677, 108) to simulate human-like cursor behavior (iteration 785/1000) at (677, 108)
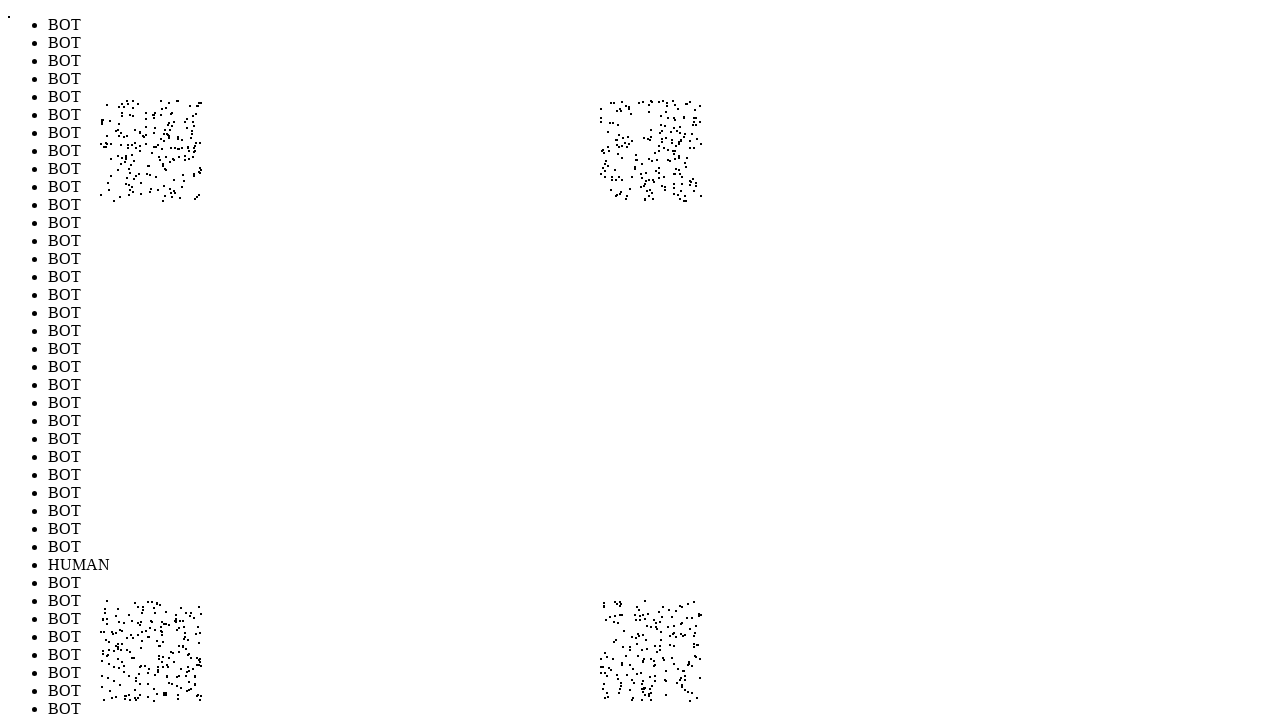

Performed random mouse movement to position (156, 626) to simulate human-like cursor behavior (iteration 786/1000) at (156, 626)
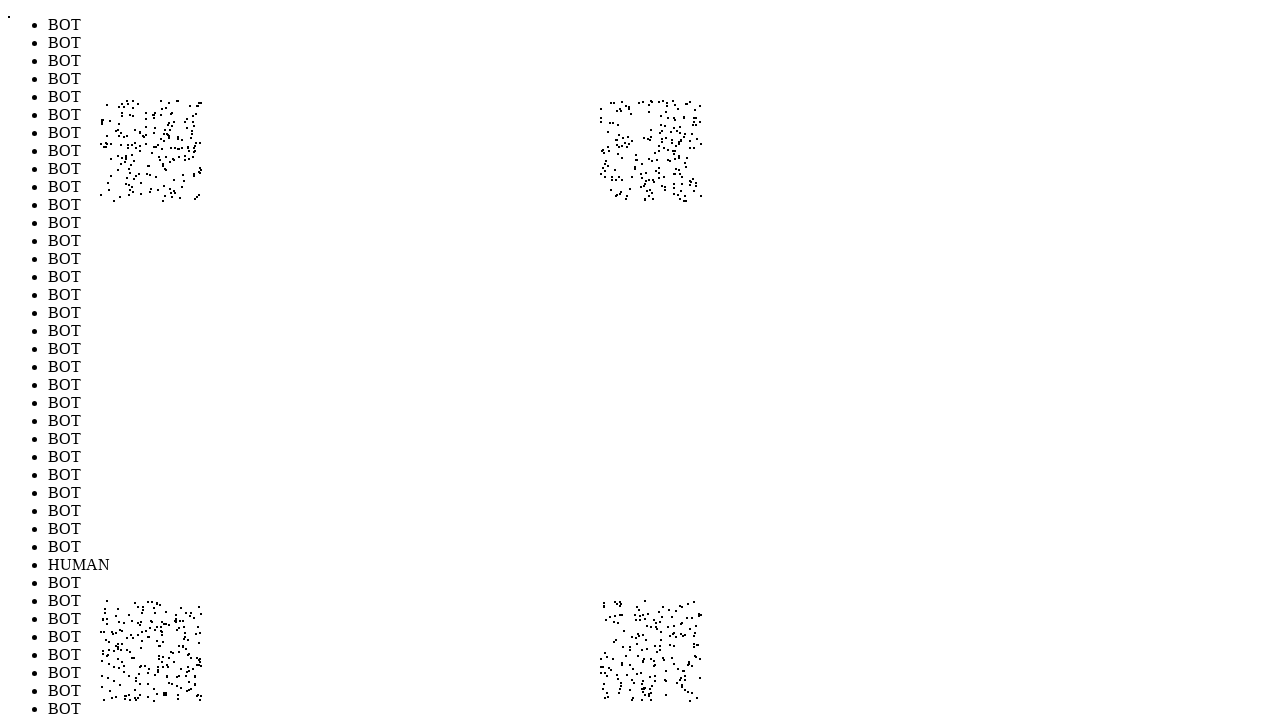

Performed random mouse movement to position (124, 118) to simulate human-like cursor behavior (iteration 787/1000) at (124, 118)
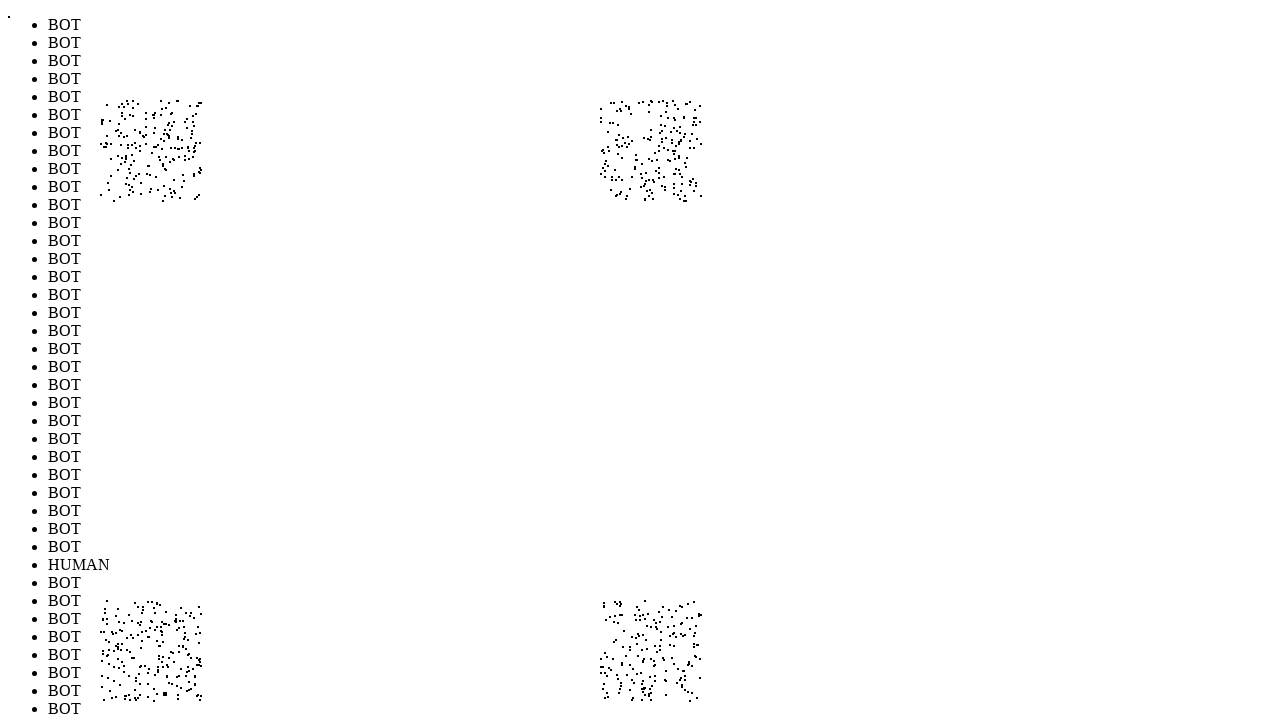

Performed random mouse movement to position (181, 664) to simulate human-like cursor behavior (iteration 788/1000) at (181, 664)
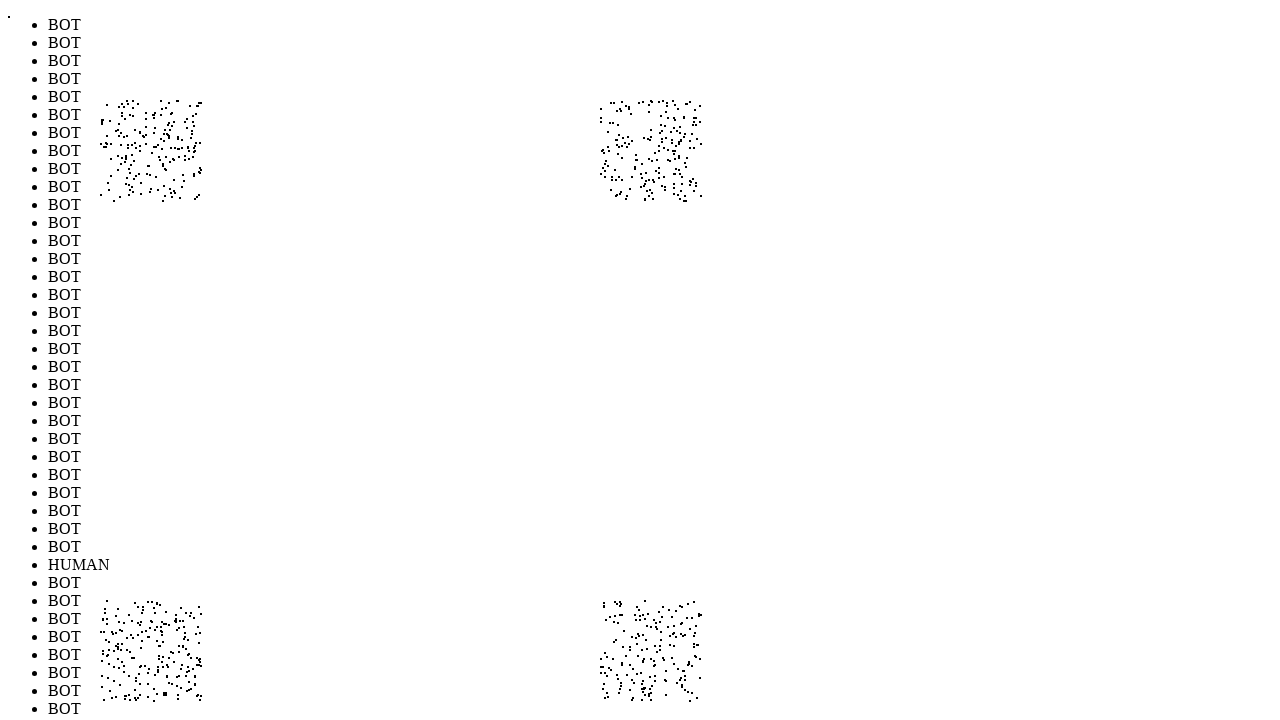

Performed random mouse movement to position (190, 117) to simulate human-like cursor behavior (iteration 789/1000) at (190, 117)
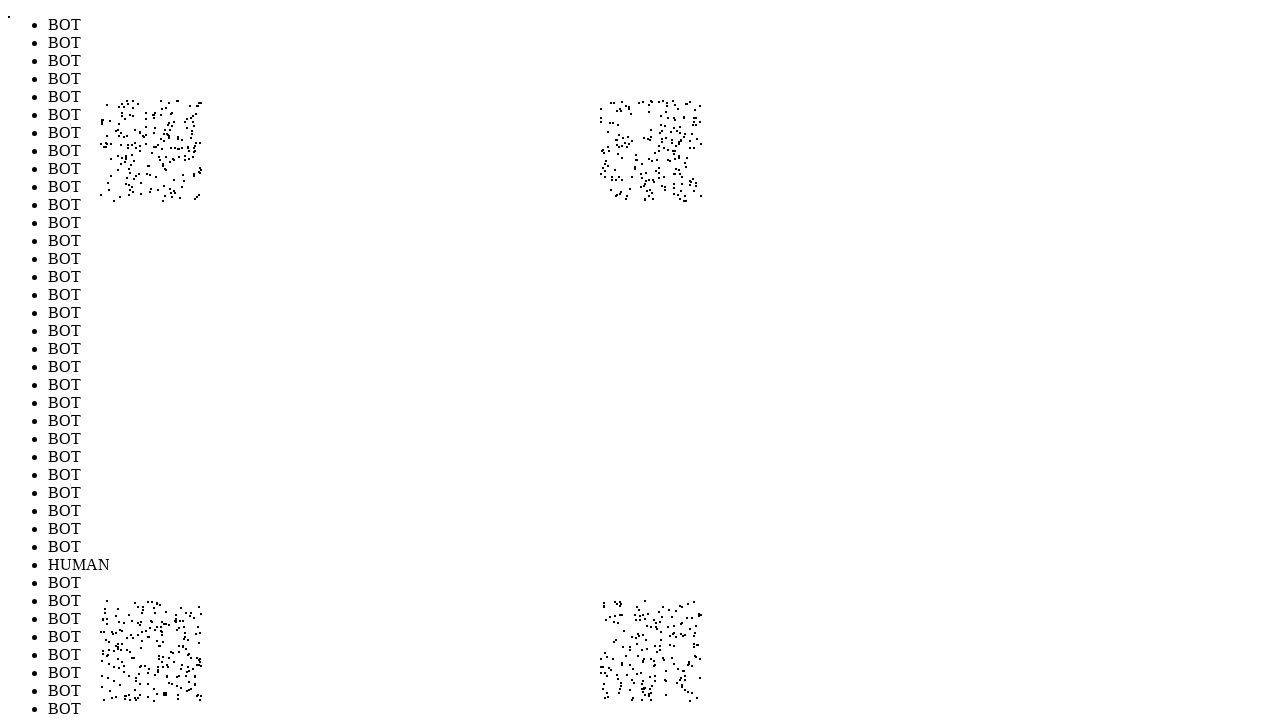

Performed random mouse movement to position (124, 643) to simulate human-like cursor behavior (iteration 790/1000) at (124, 643)
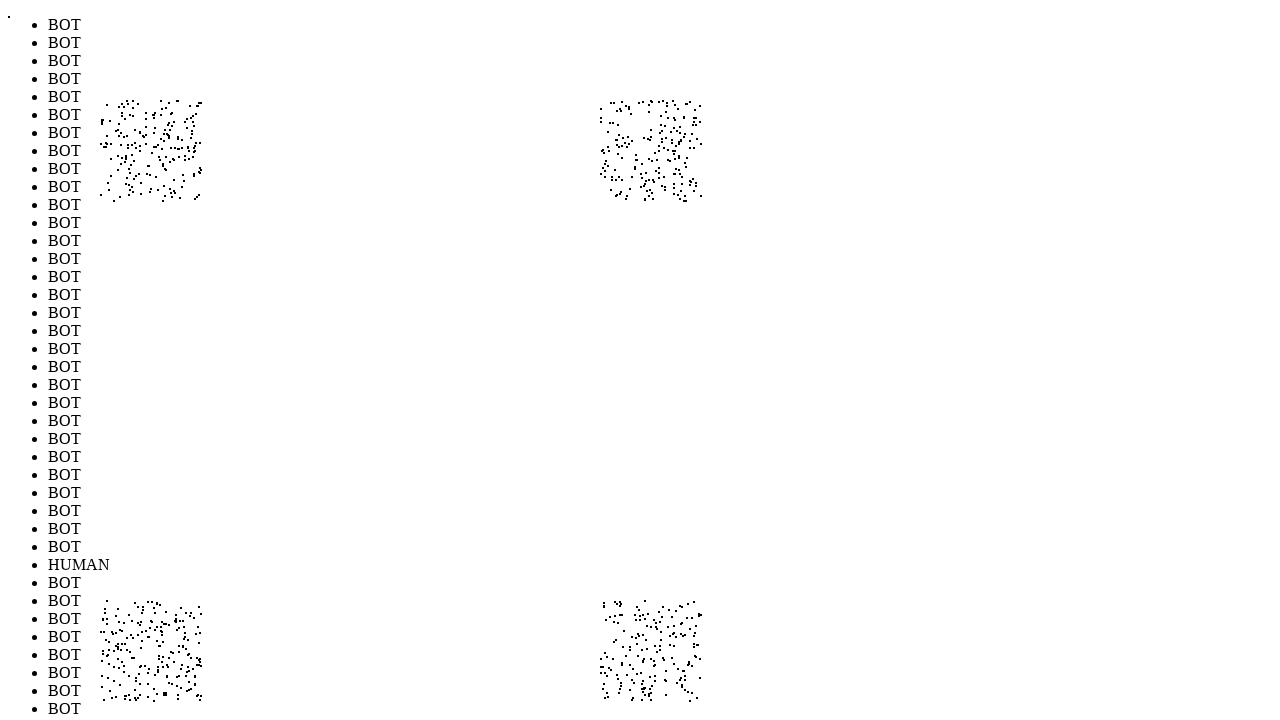

Performed random mouse movement to position (699, 137) to simulate human-like cursor behavior (iteration 791/1000) at (699, 137)
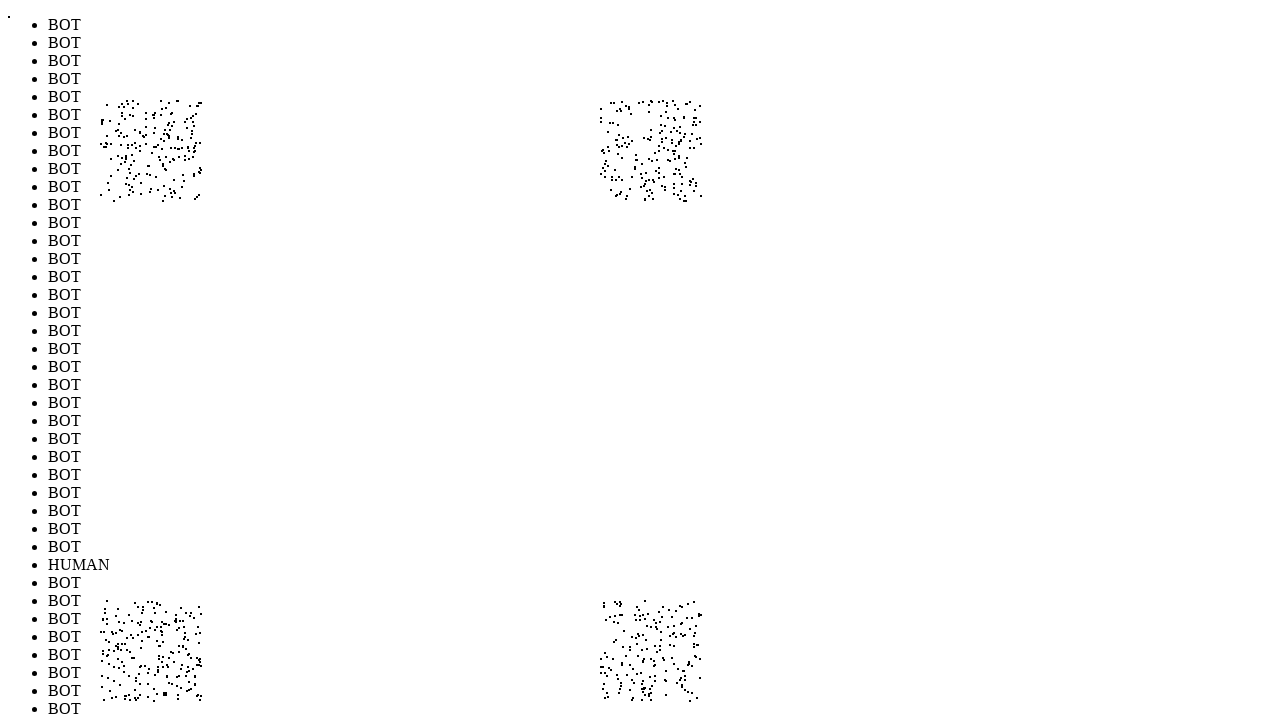

Performed random mouse movement to position (119, 695) to simulate human-like cursor behavior (iteration 792/1000) at (119, 695)
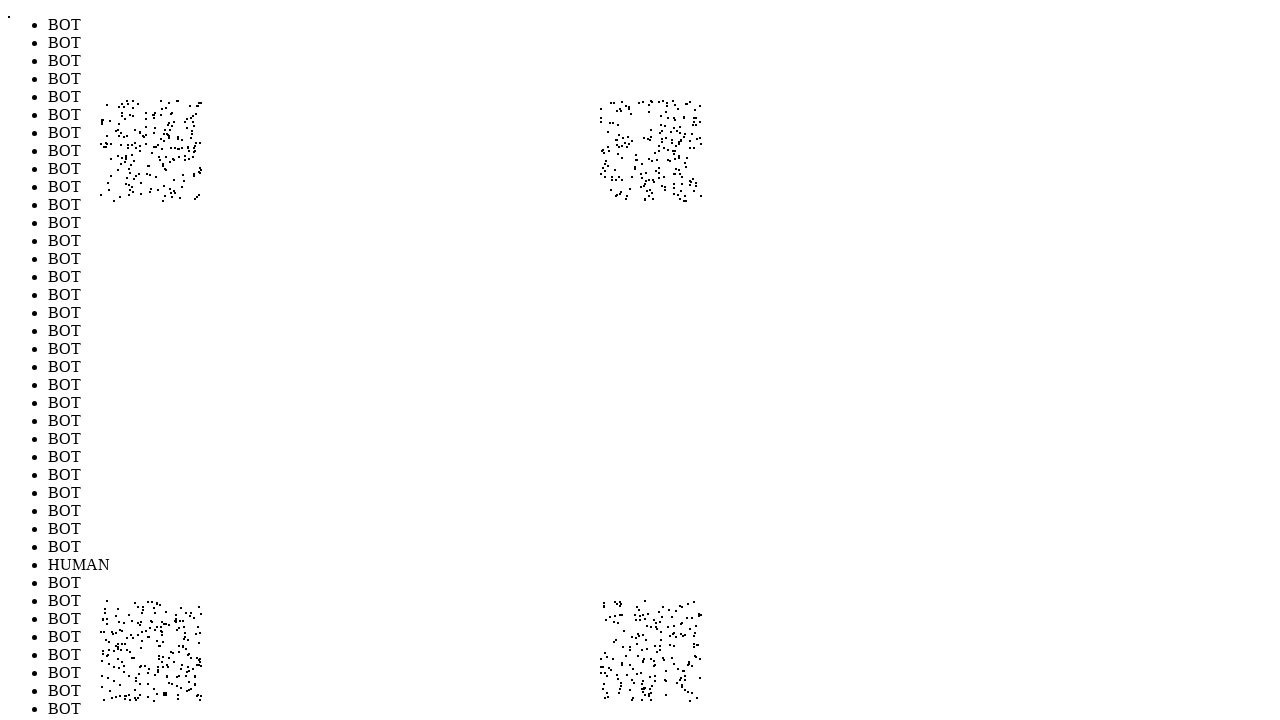

Performed random mouse movement to position (613, 644) to simulate human-like cursor behavior (iteration 793/1000) at (613, 644)
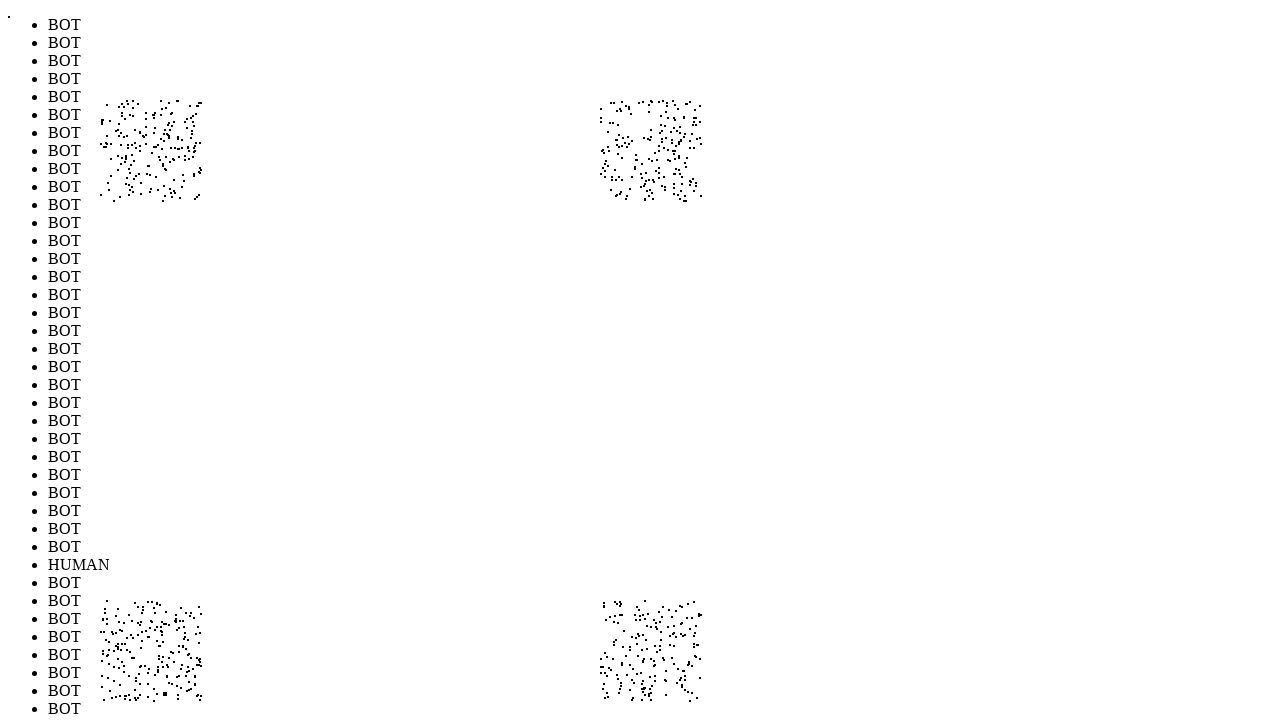

Performed random mouse movement to position (654, 692) to simulate human-like cursor behavior (iteration 794/1000) at (654, 692)
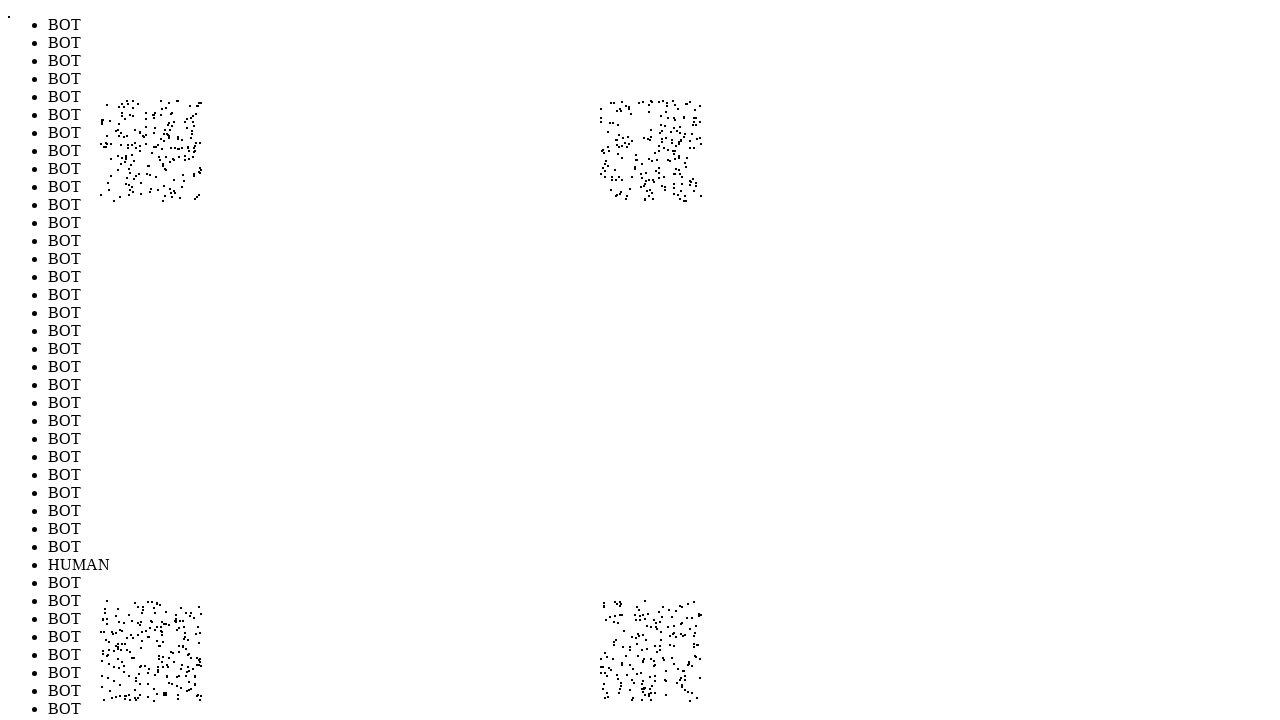

Performed random mouse movement to position (147, 633) to simulate human-like cursor behavior (iteration 795/1000) at (147, 633)
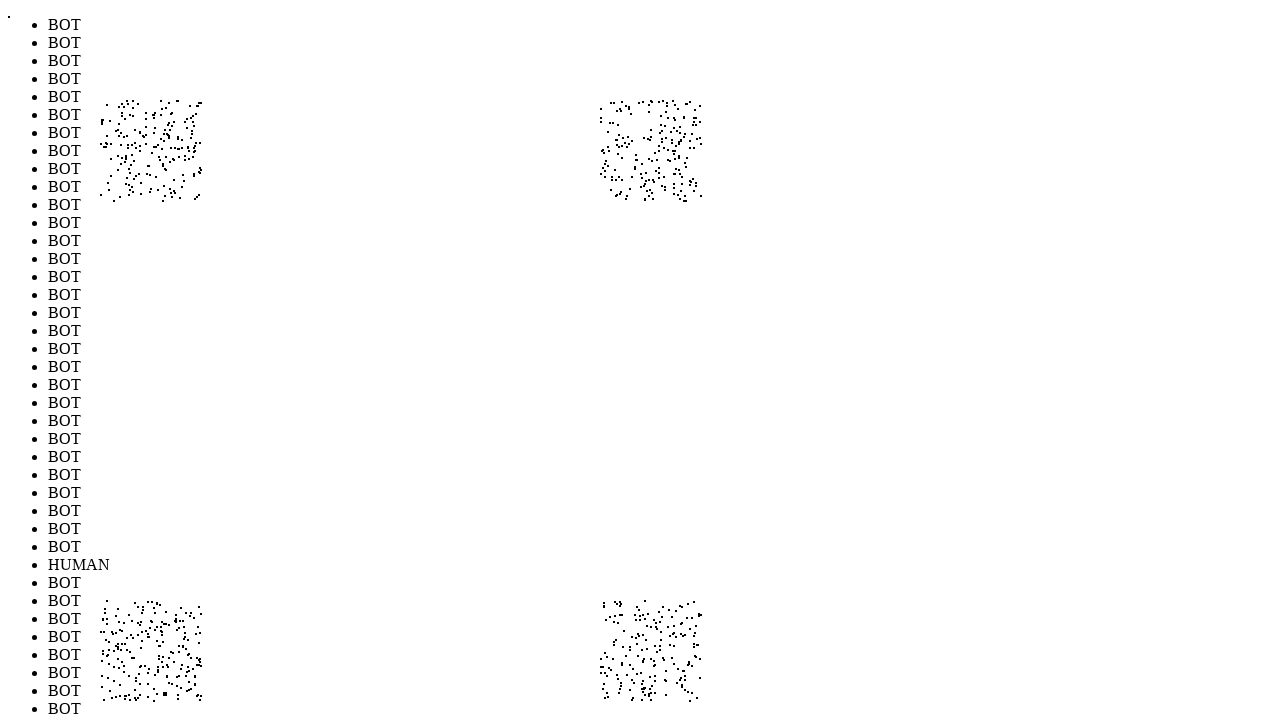

Performed random mouse movement to position (680, 186) to simulate human-like cursor behavior (iteration 796/1000) at (680, 186)
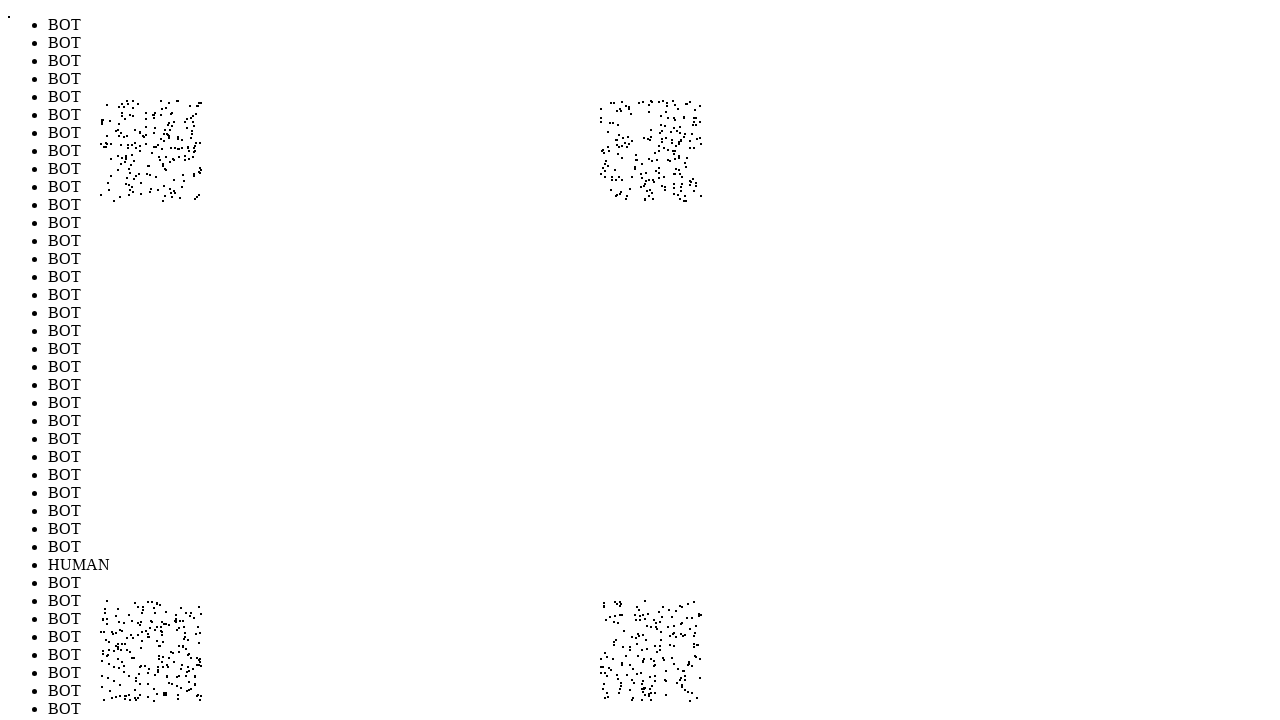

Performed random mouse movement to position (157, 662) to simulate human-like cursor behavior (iteration 797/1000) at (157, 662)
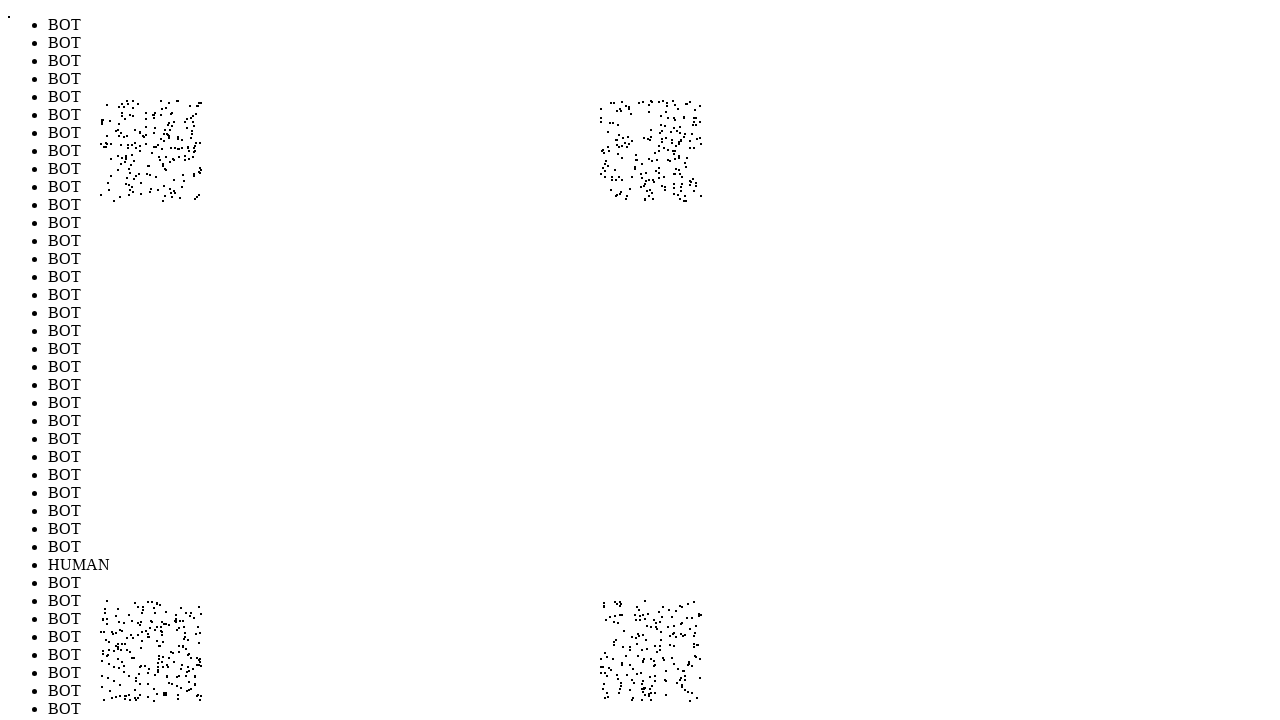

Performed random mouse movement to position (694, 639) to simulate human-like cursor behavior (iteration 798/1000) at (694, 639)
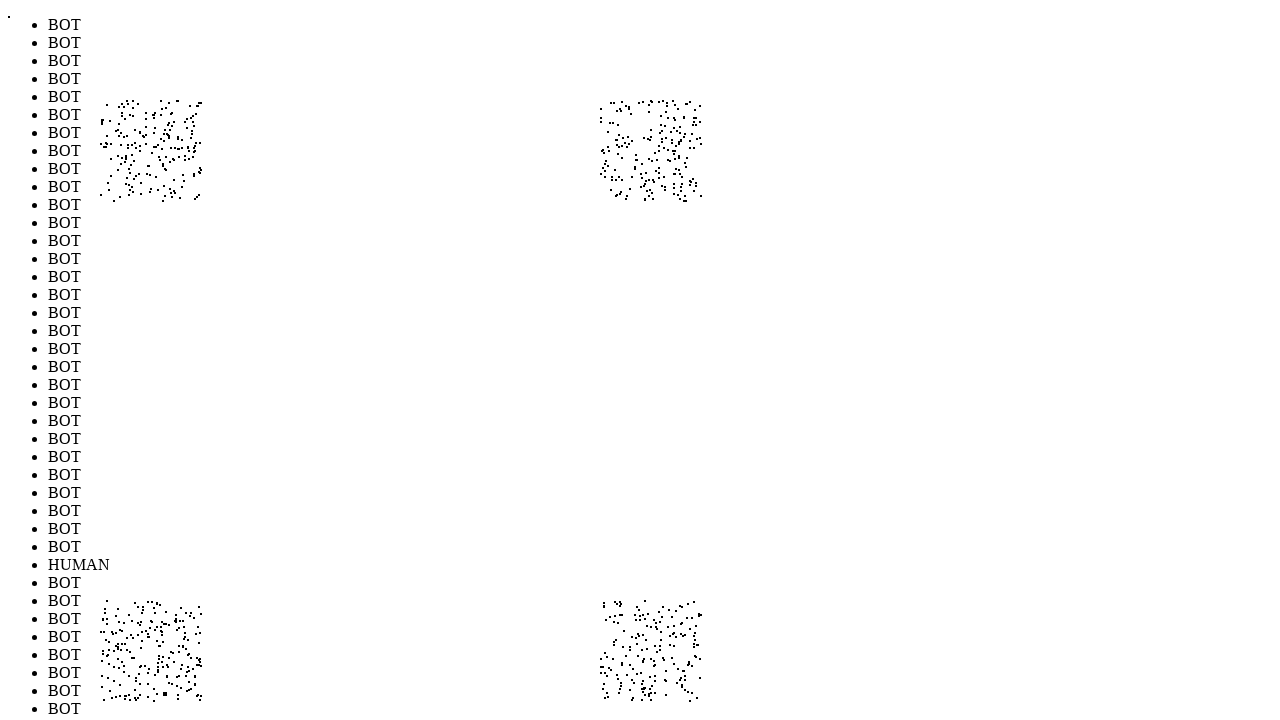

Performed random mouse movement to position (119, 132) to simulate human-like cursor behavior (iteration 799/1000) at (119, 132)
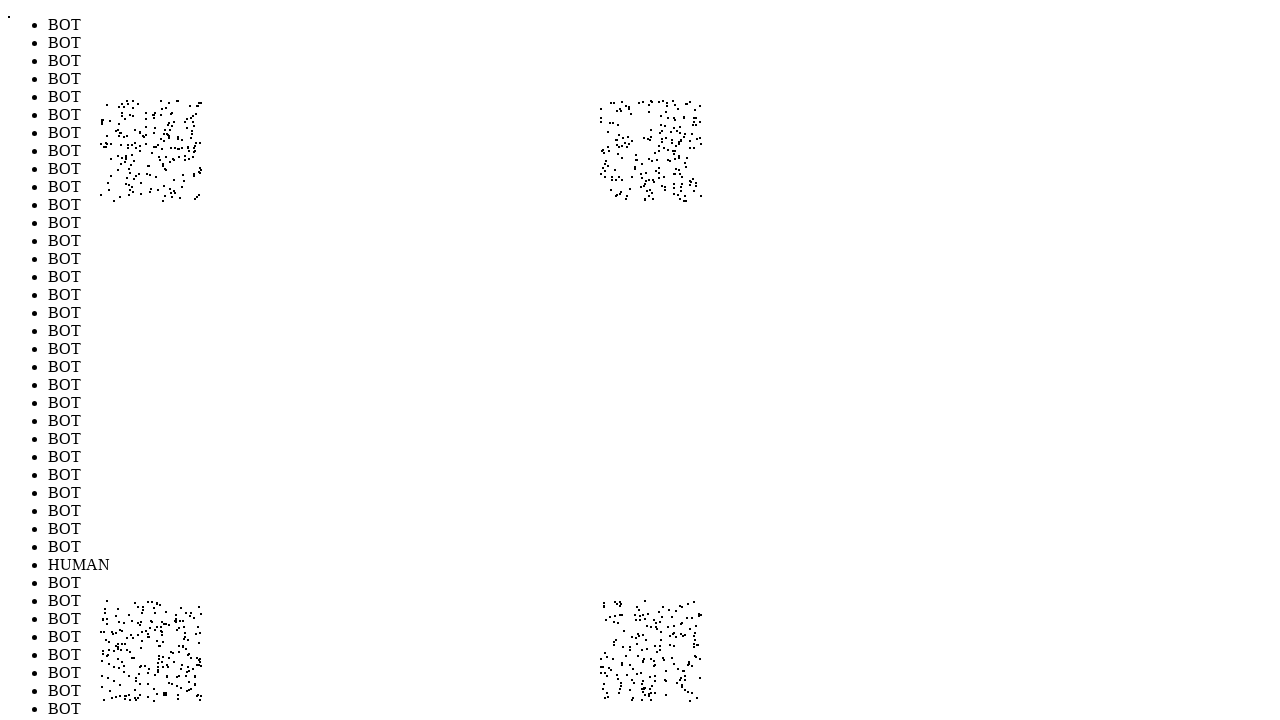

Performed random mouse movement to position (122, 673) to simulate human-like cursor behavior (iteration 800/1000) at (122, 673)
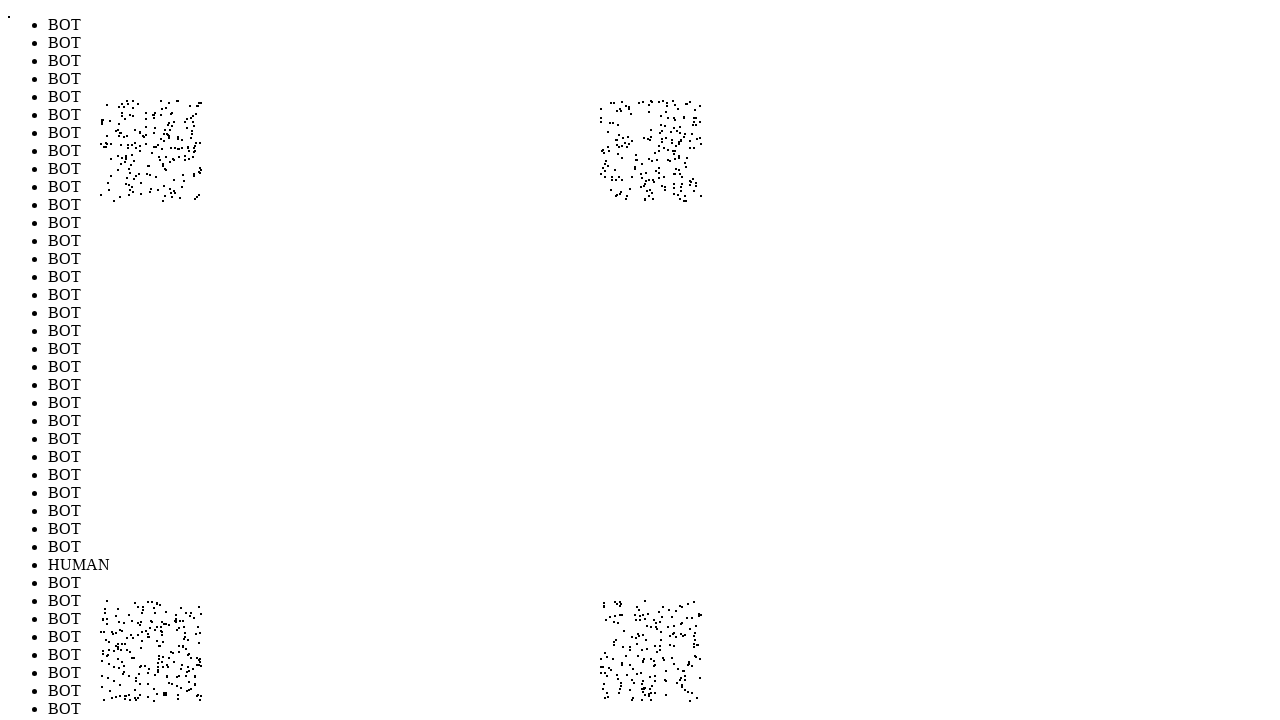

Performed random mouse movement to position (129, 624) to simulate human-like cursor behavior (iteration 801/1000) at (129, 624)
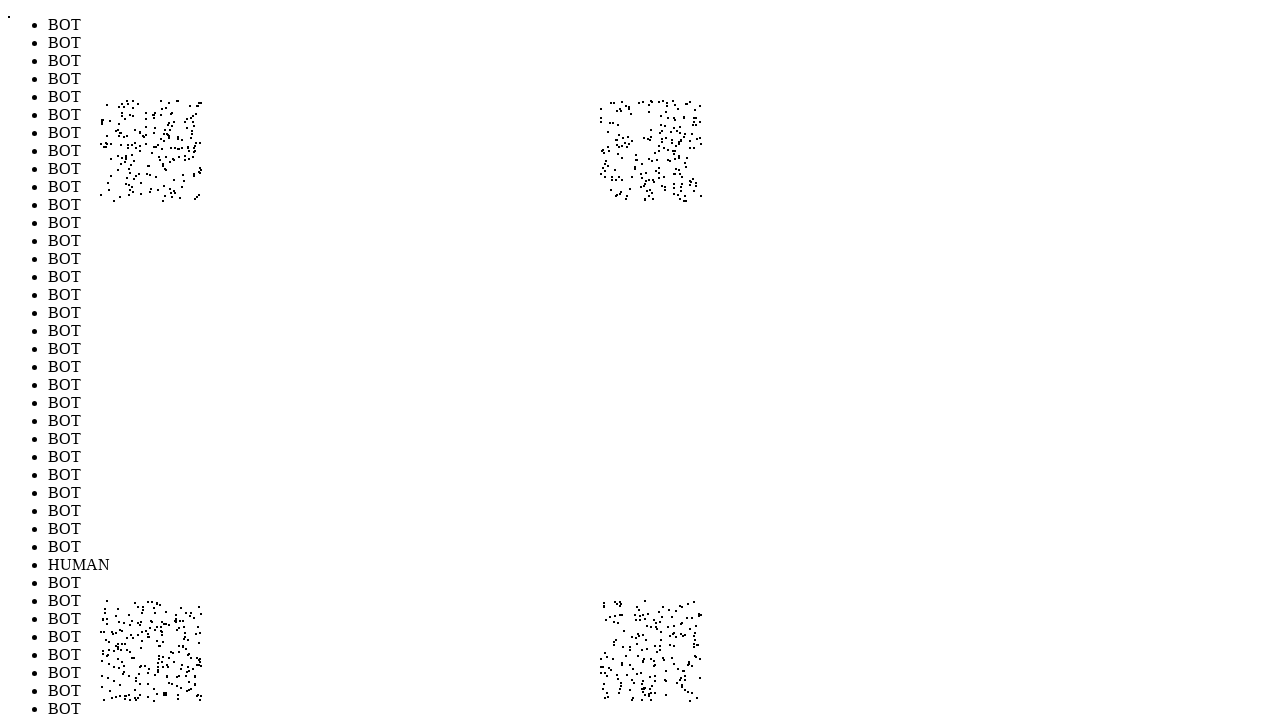

Performed random mouse movement to position (659, 628) to simulate human-like cursor behavior (iteration 802/1000) at (659, 628)
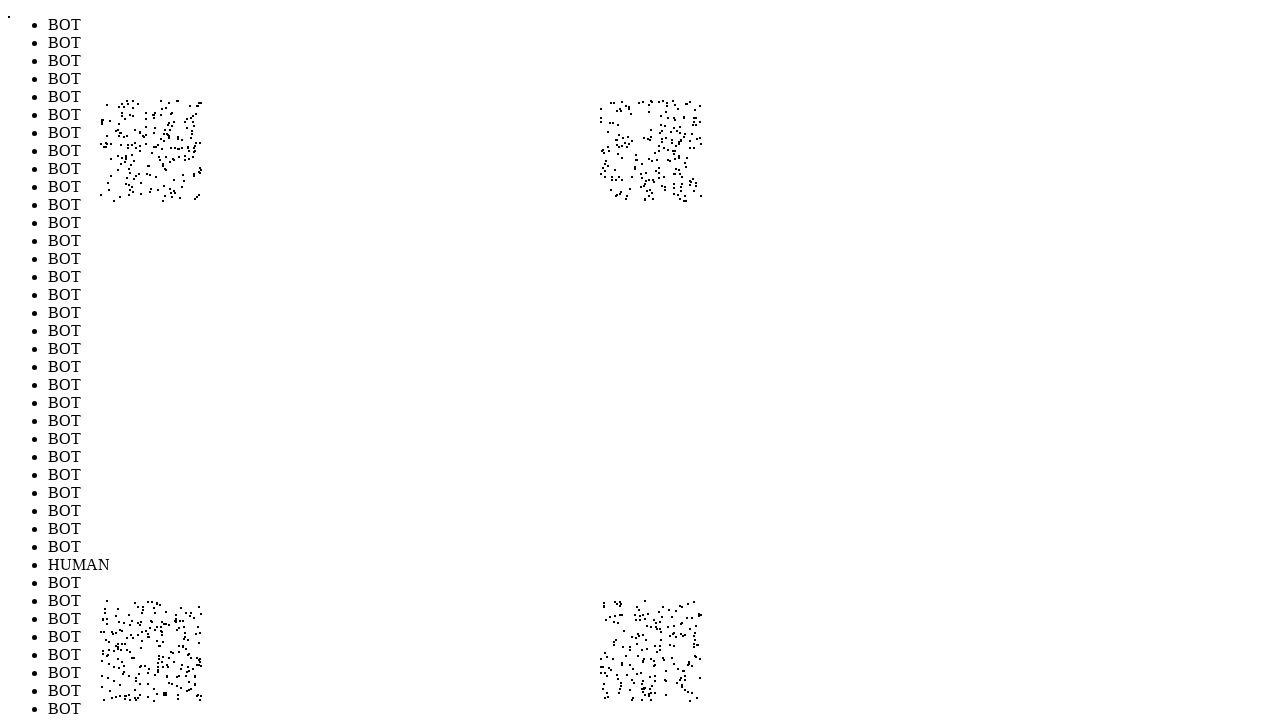

Performed random mouse movement to position (682, 138) to simulate human-like cursor behavior (iteration 803/1000) at (682, 138)
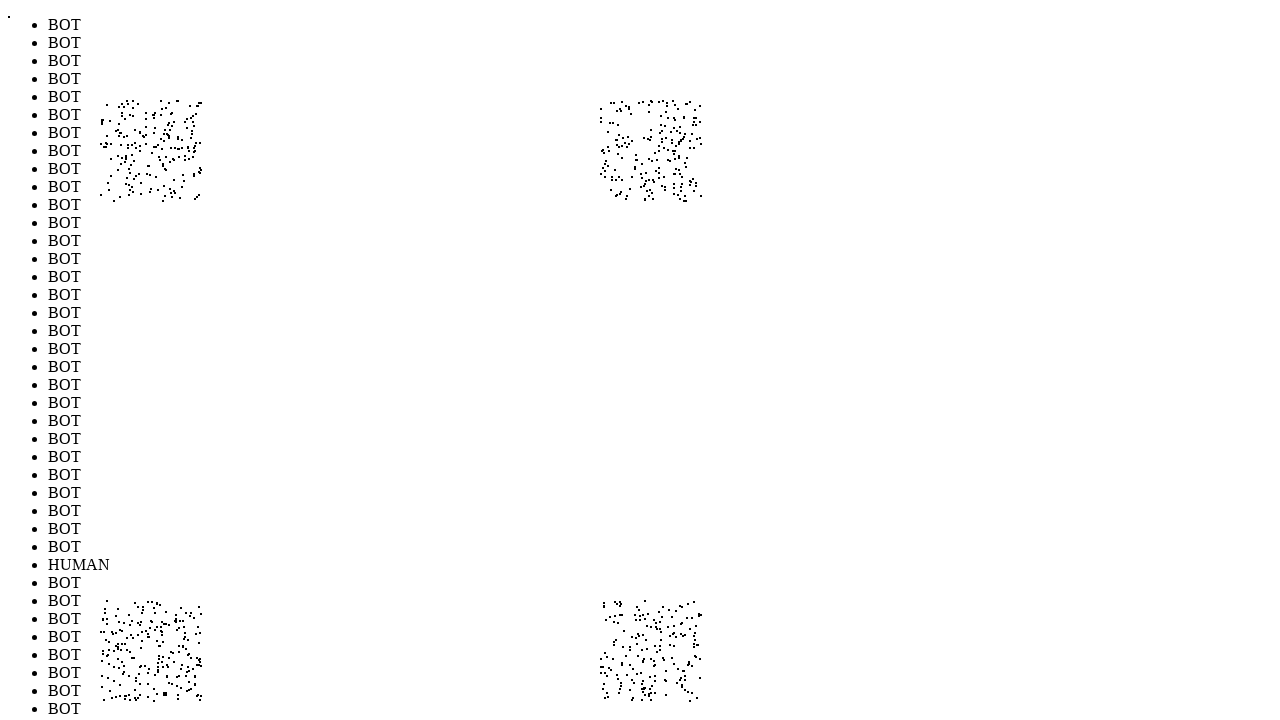

Performed random mouse movement to position (178, 676) to simulate human-like cursor behavior (iteration 804/1000) at (178, 676)
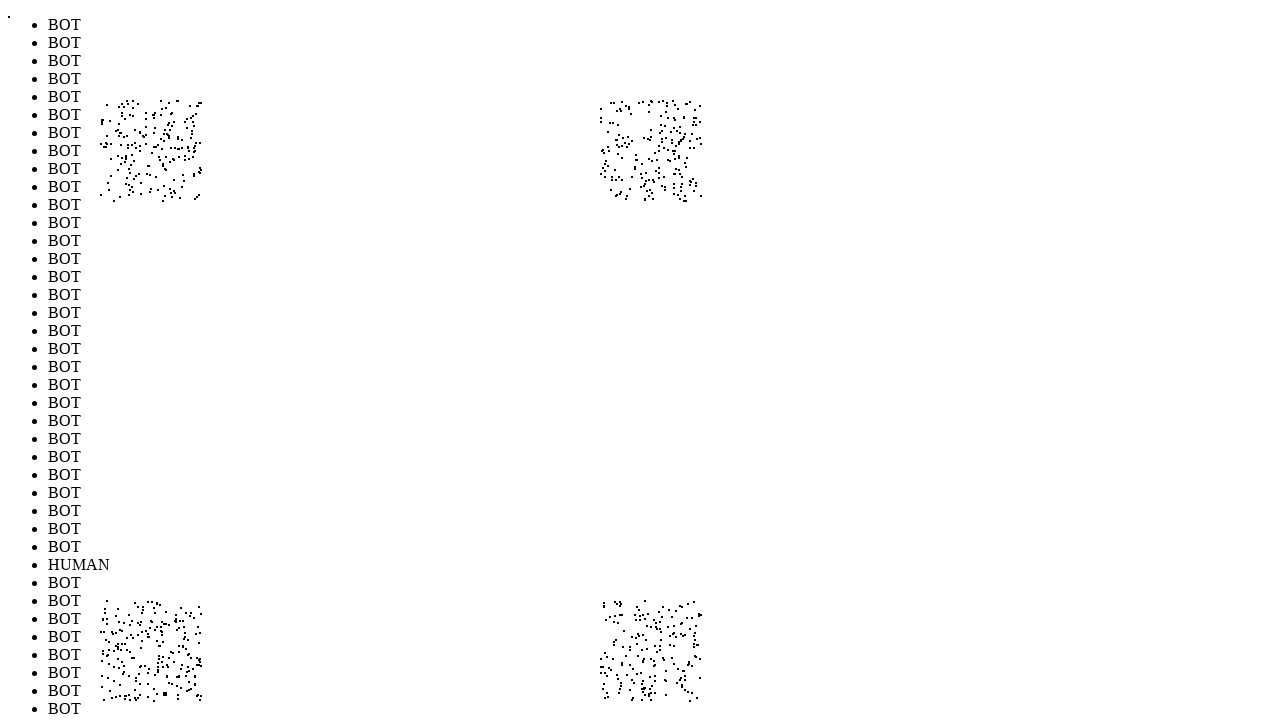

Performed random mouse movement to position (187, 606) to simulate human-like cursor behavior (iteration 805/1000) at (187, 606)
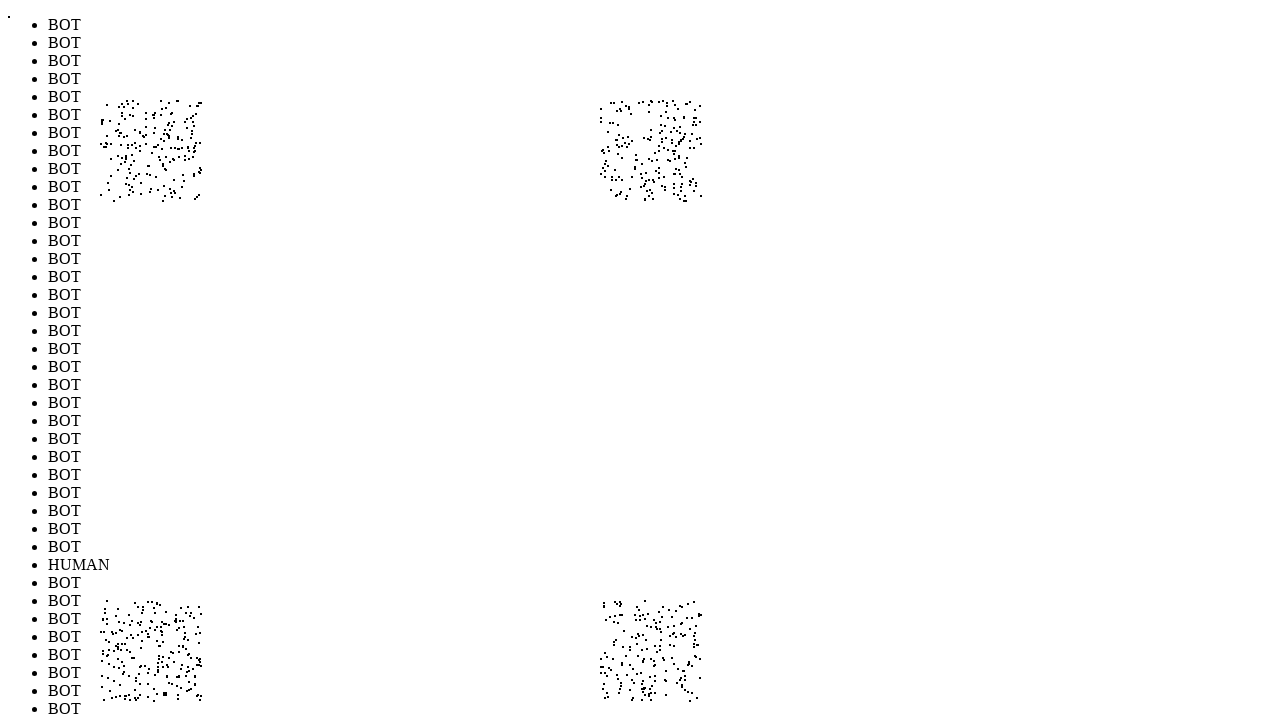

Performed random mouse movement to position (195, 141) to simulate human-like cursor behavior (iteration 806/1000) at (195, 141)
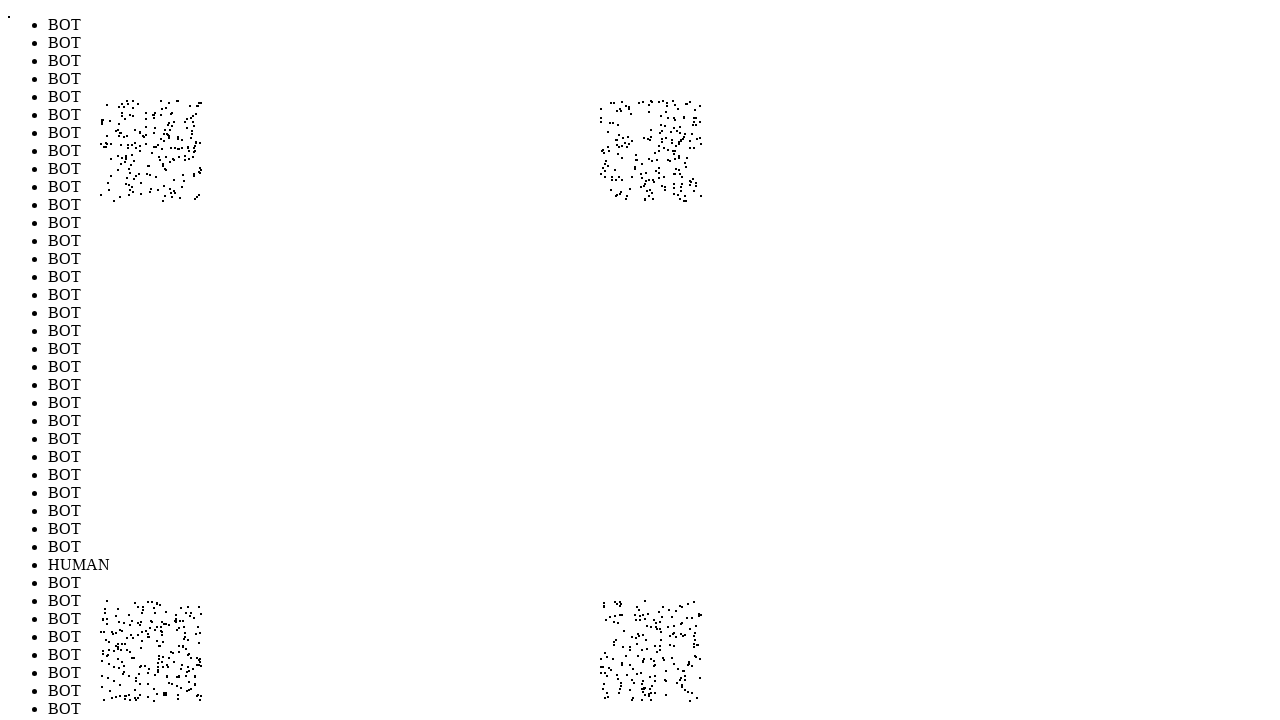

Performed random mouse movement to position (653, 670) to simulate human-like cursor behavior (iteration 807/1000) at (653, 670)
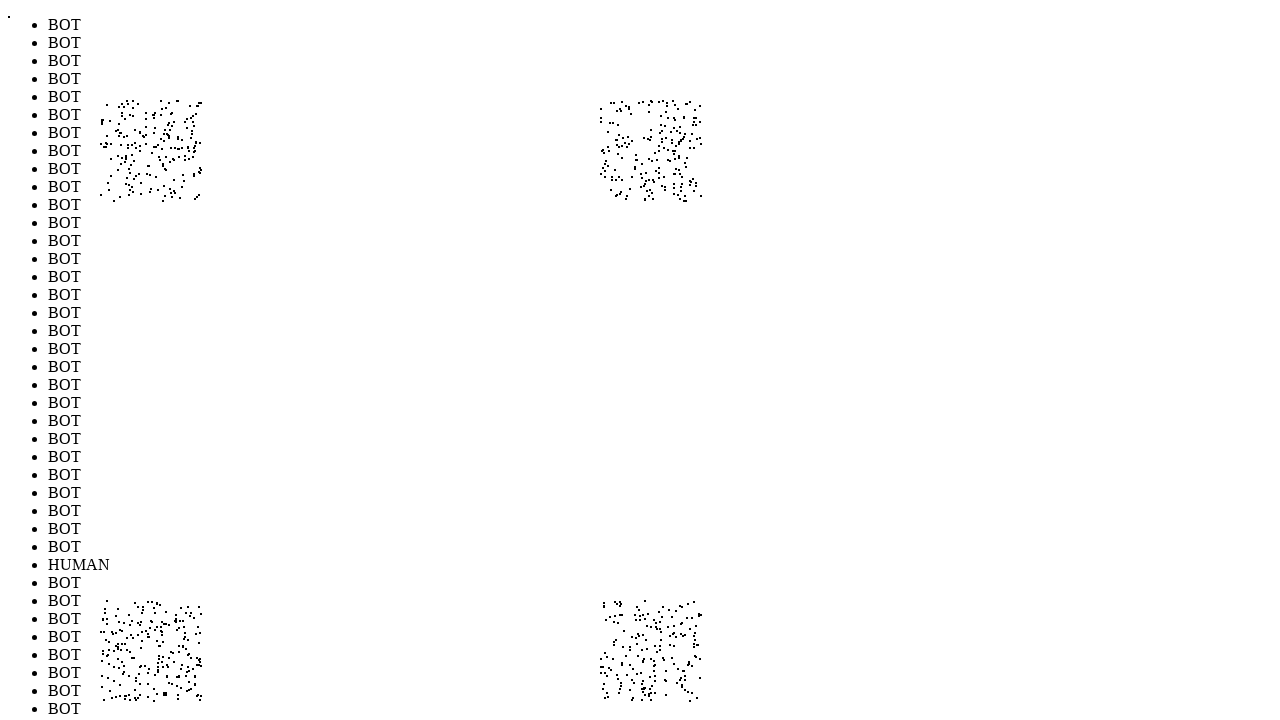

Performed random mouse movement to position (146, 132) to simulate human-like cursor behavior (iteration 808/1000) at (146, 132)
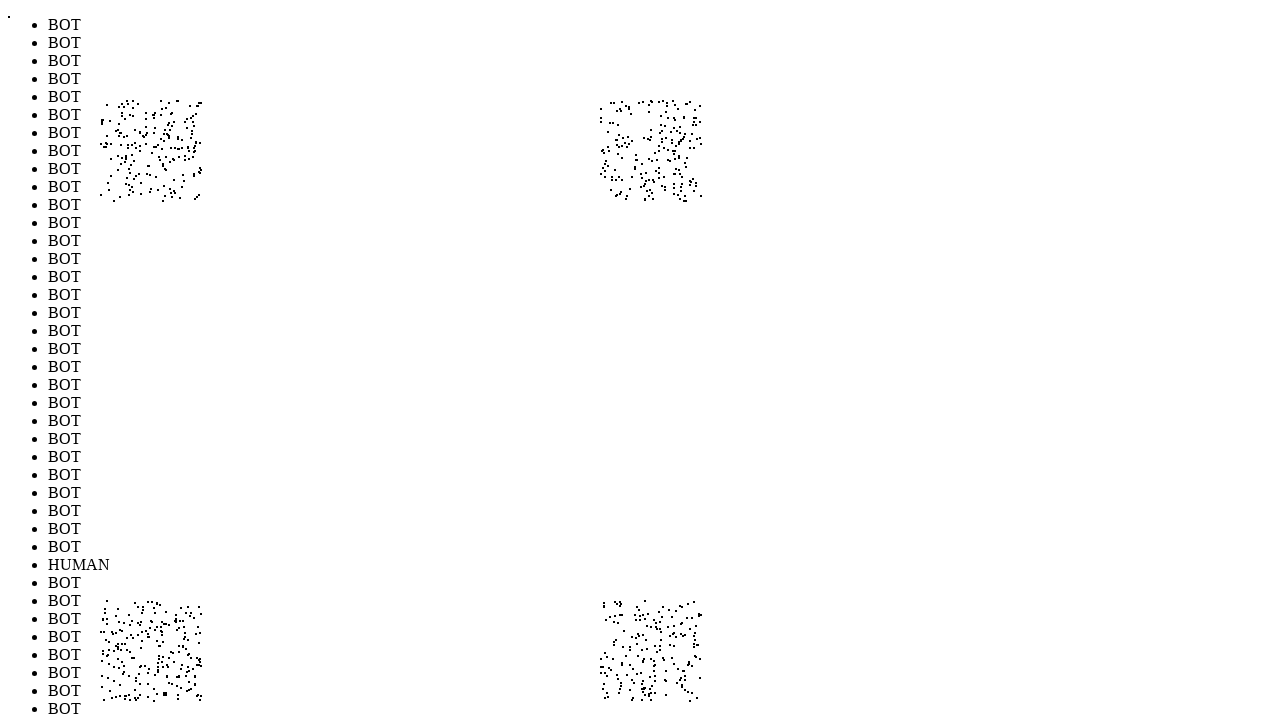

Performed random mouse movement to position (610, 172) to simulate human-like cursor behavior (iteration 809/1000) at (610, 172)
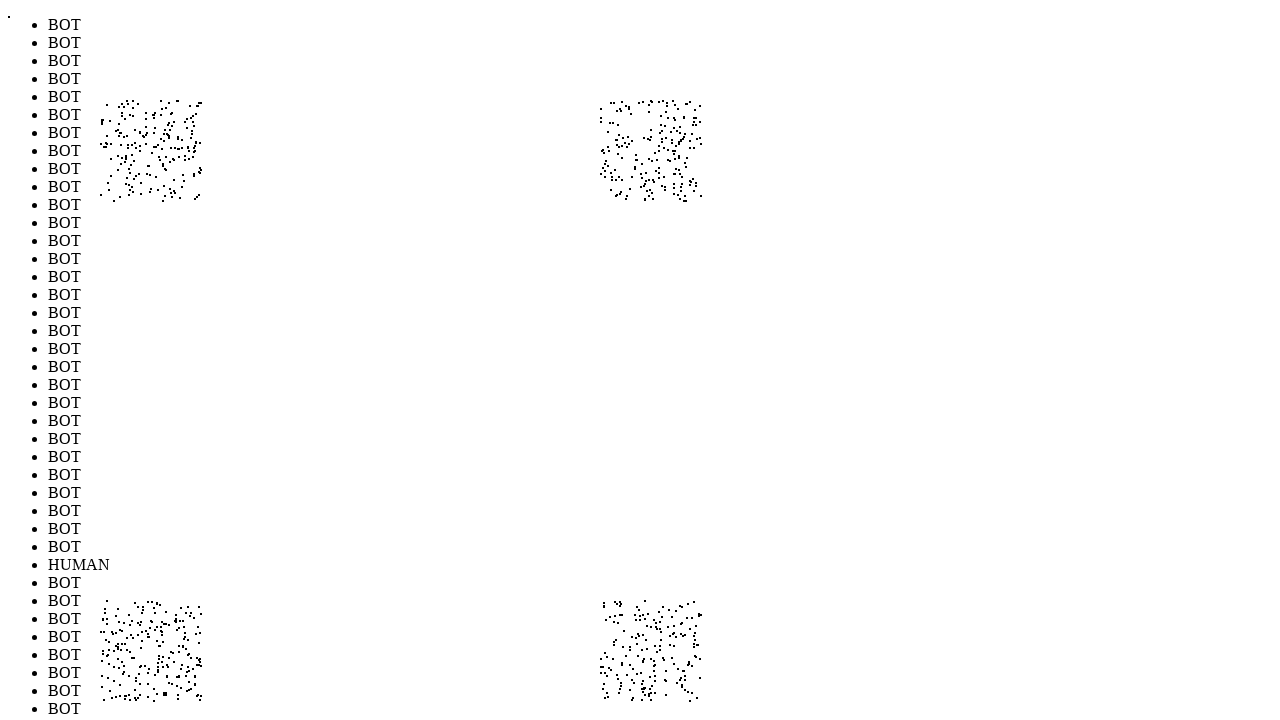

Performed random mouse movement to position (632, 180) to simulate human-like cursor behavior (iteration 810/1000) at (632, 180)
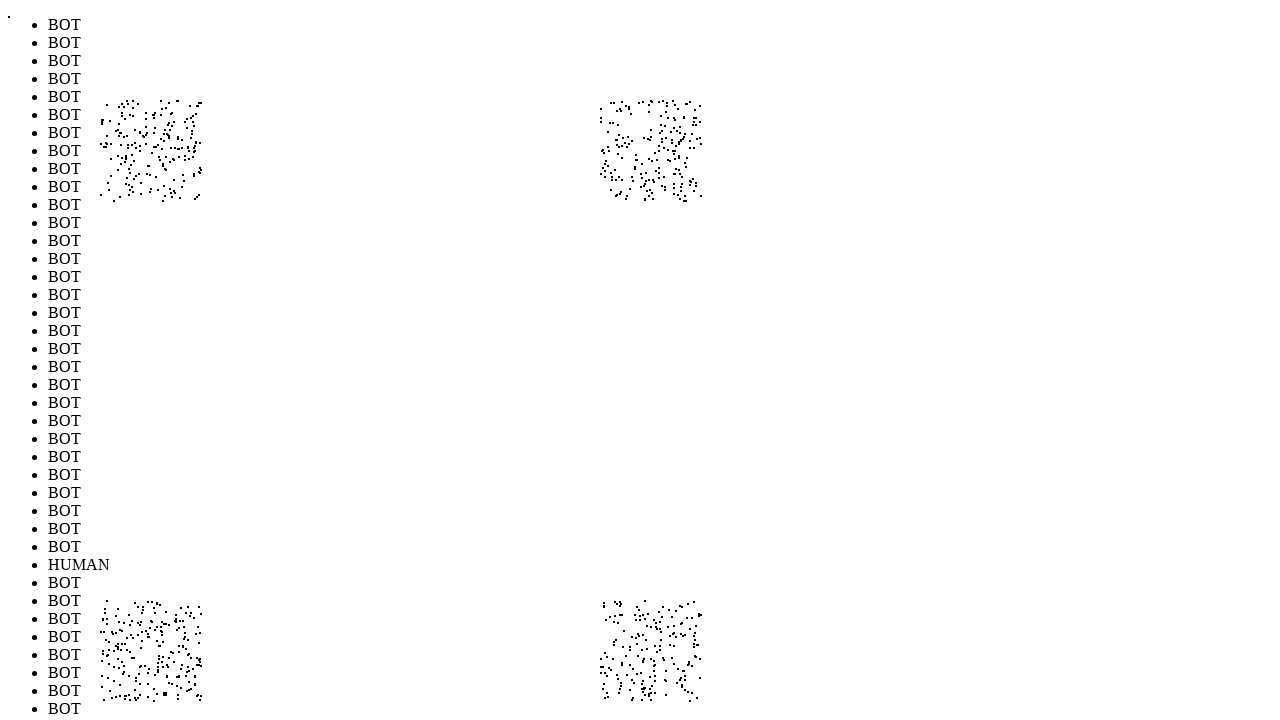

Performed random mouse movement to position (190, 153) to simulate human-like cursor behavior (iteration 811/1000) at (190, 153)
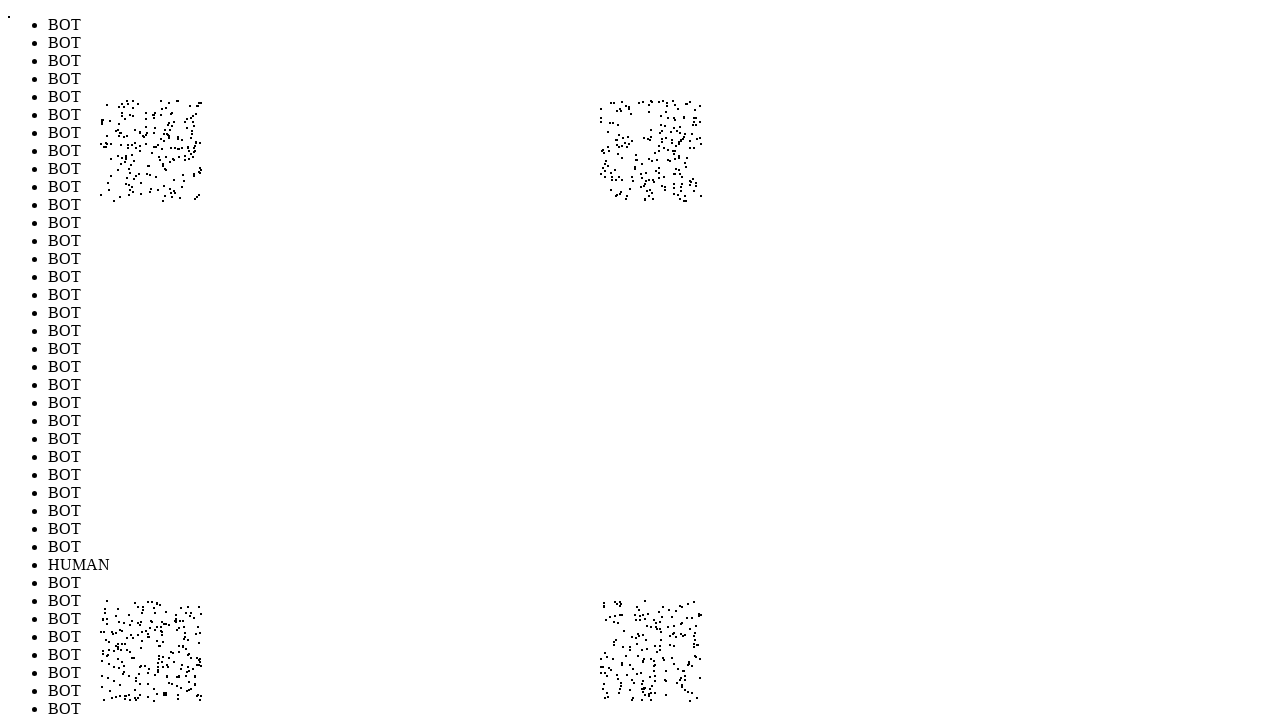

Performed random mouse movement to position (142, 187) to simulate human-like cursor behavior (iteration 812/1000) at (142, 187)
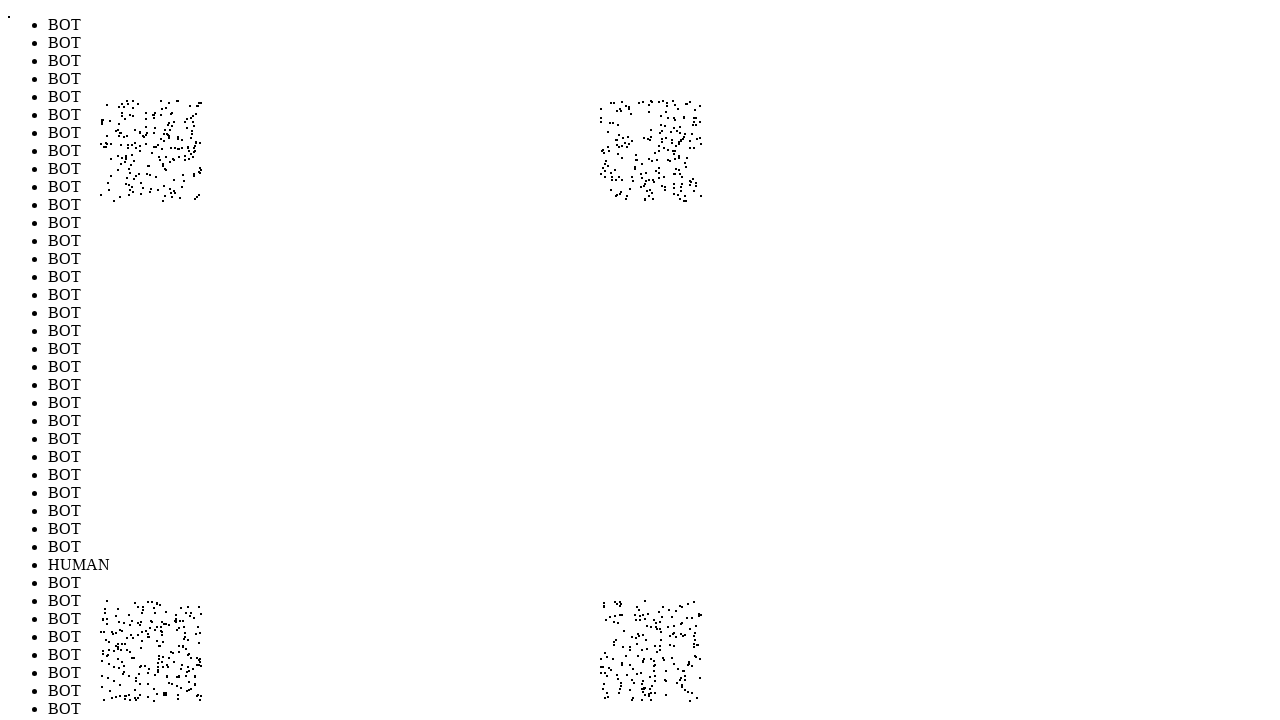

Performed random mouse movement to position (625, 641) to simulate human-like cursor behavior (iteration 813/1000) at (625, 641)
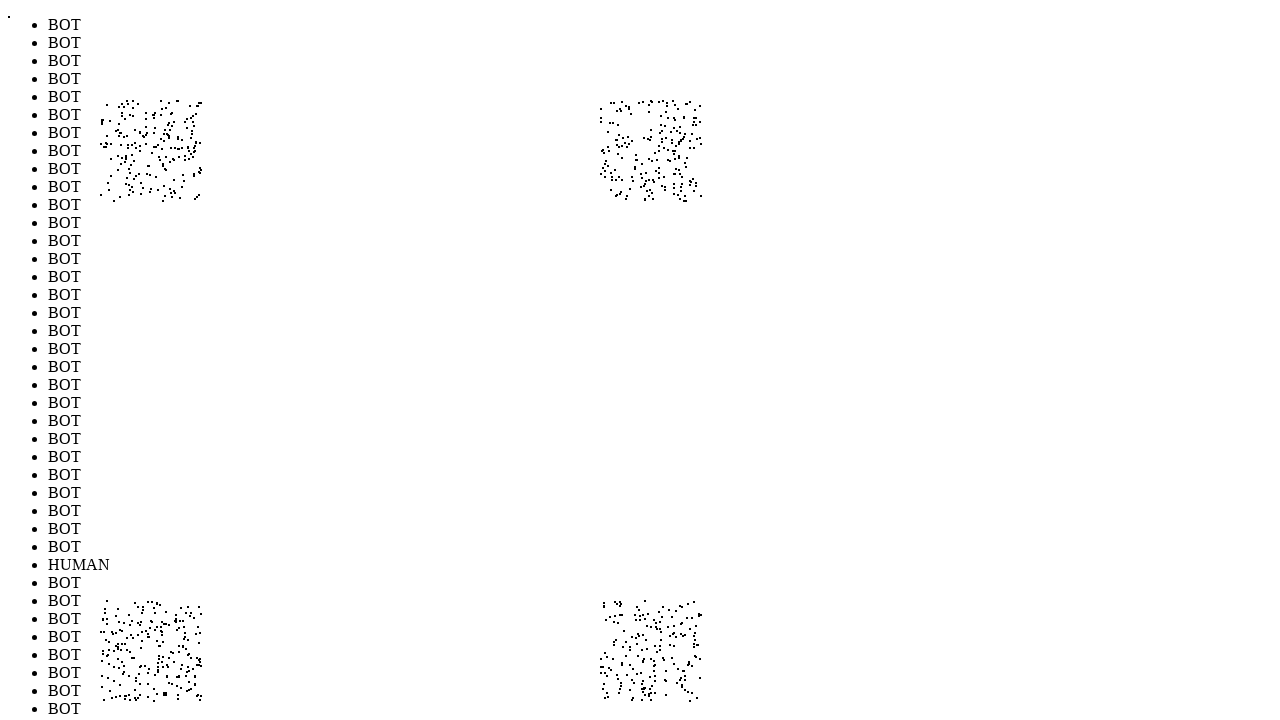

Performed random mouse movement to position (659, 616) to simulate human-like cursor behavior (iteration 814/1000) at (659, 616)
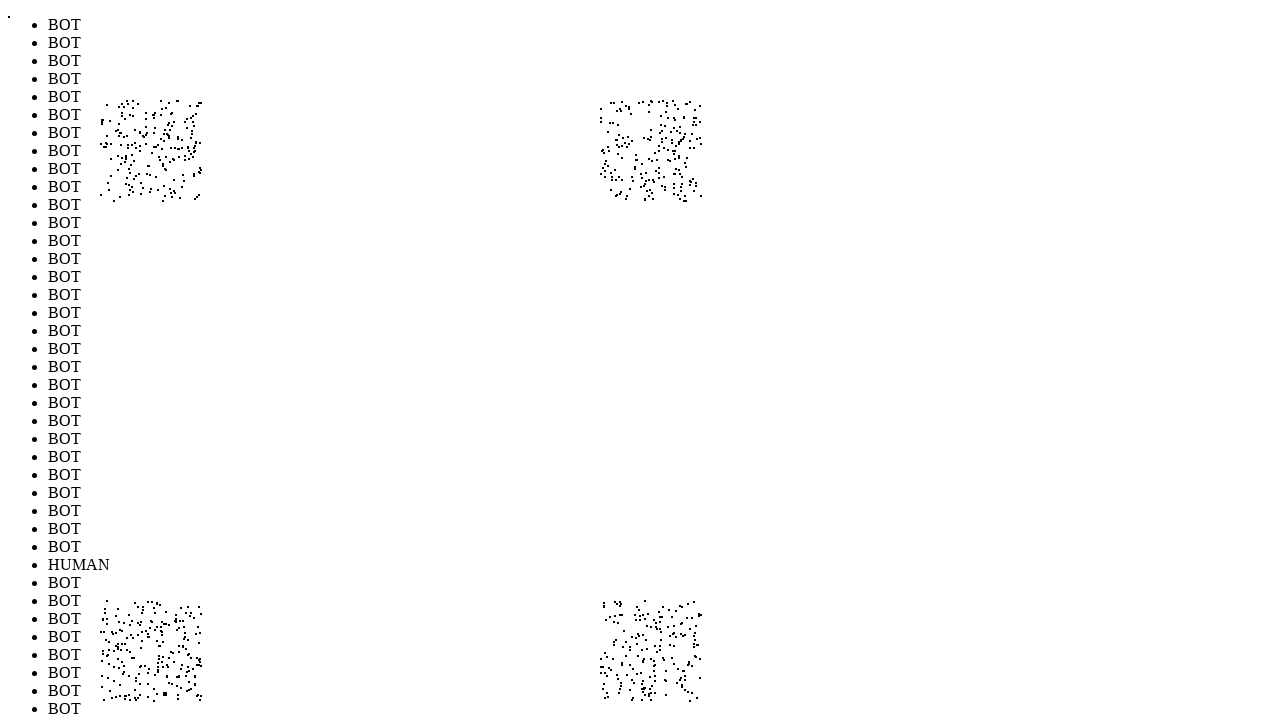

Performed random mouse movement to position (111, 177) to simulate human-like cursor behavior (iteration 815/1000) at (111, 177)
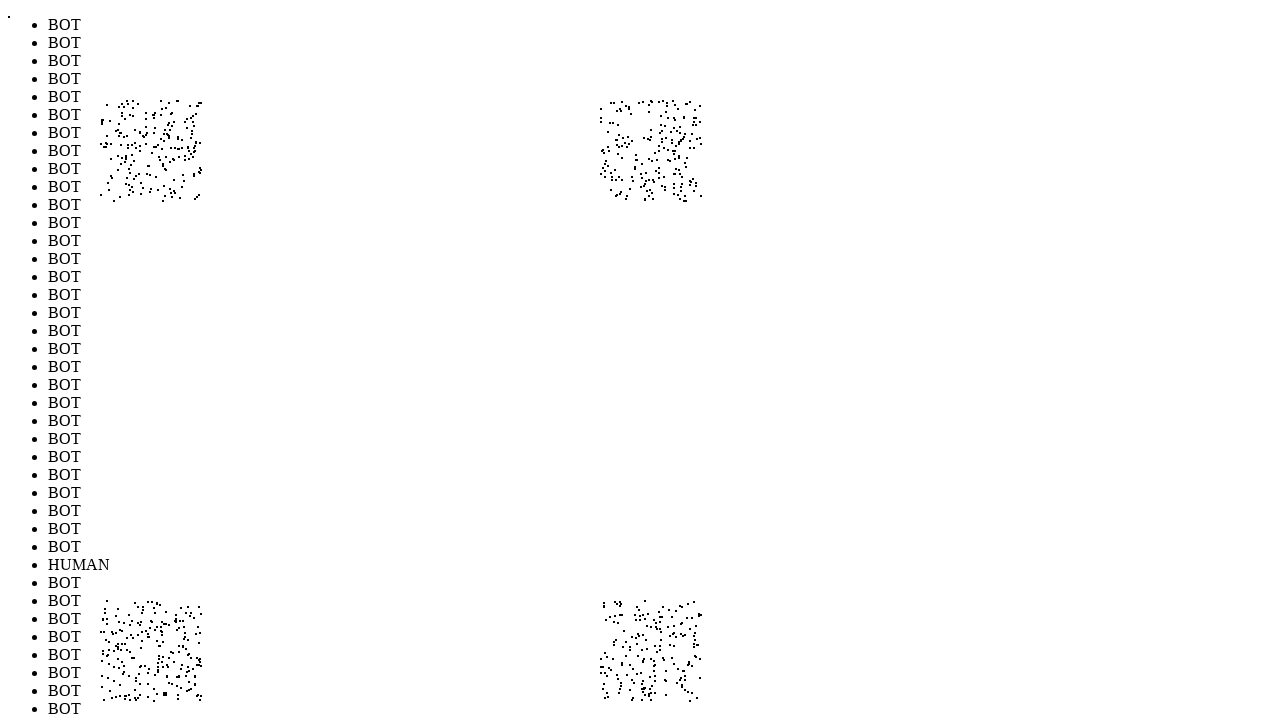

Performed random mouse movement to position (133, 619) to simulate human-like cursor behavior (iteration 816/1000) at (133, 619)
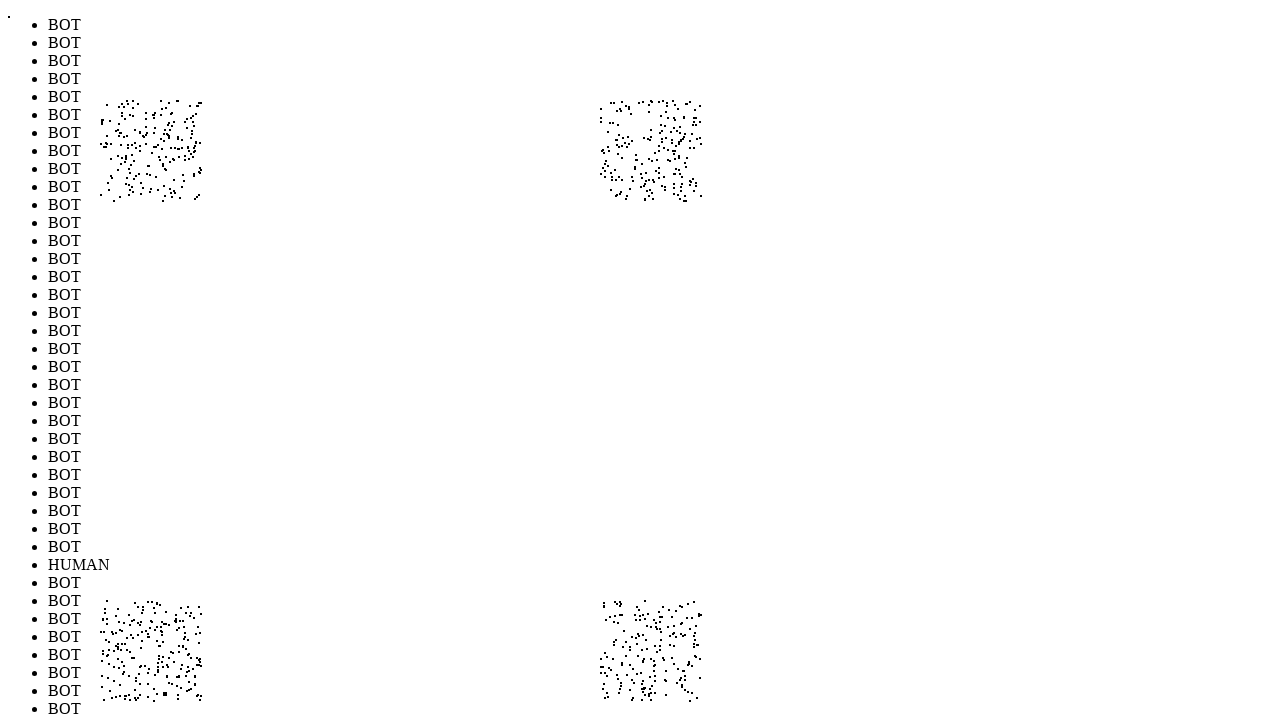

Performed random mouse movement to position (663, 155) to simulate human-like cursor behavior (iteration 817/1000) at (663, 155)
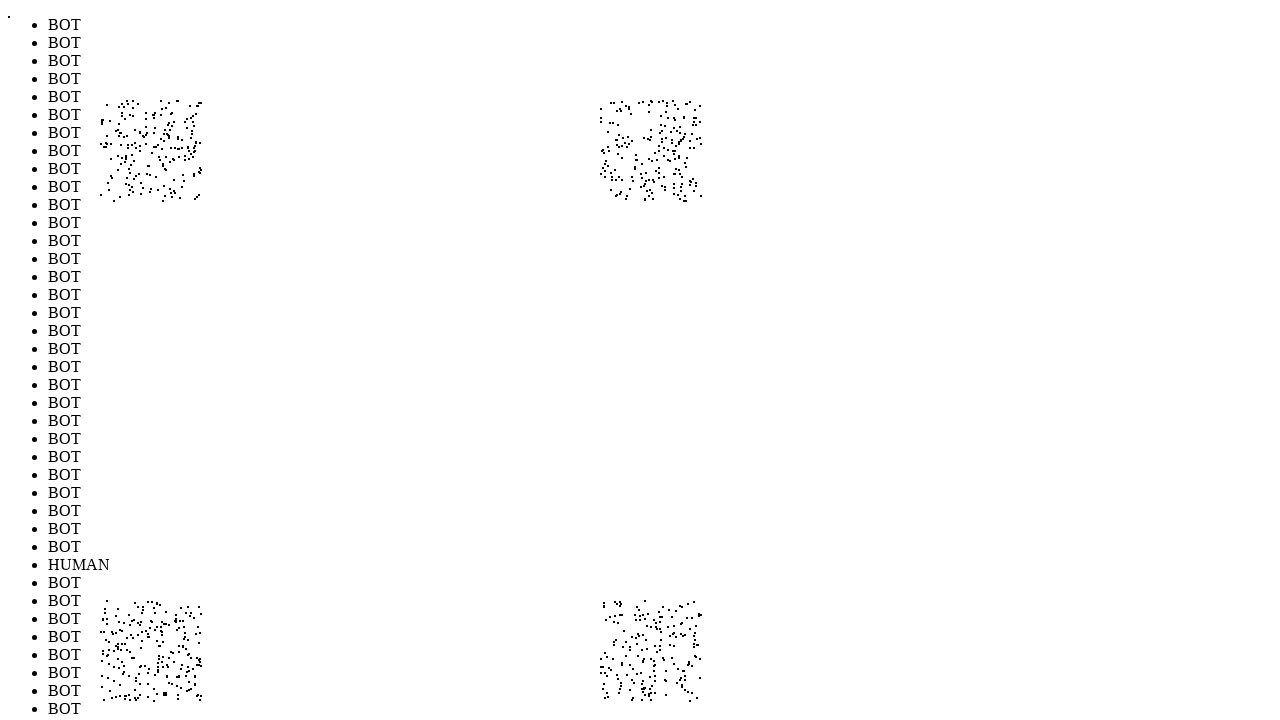

Performed random mouse movement to position (103, 180) to simulate human-like cursor behavior (iteration 818/1000) at (103, 180)
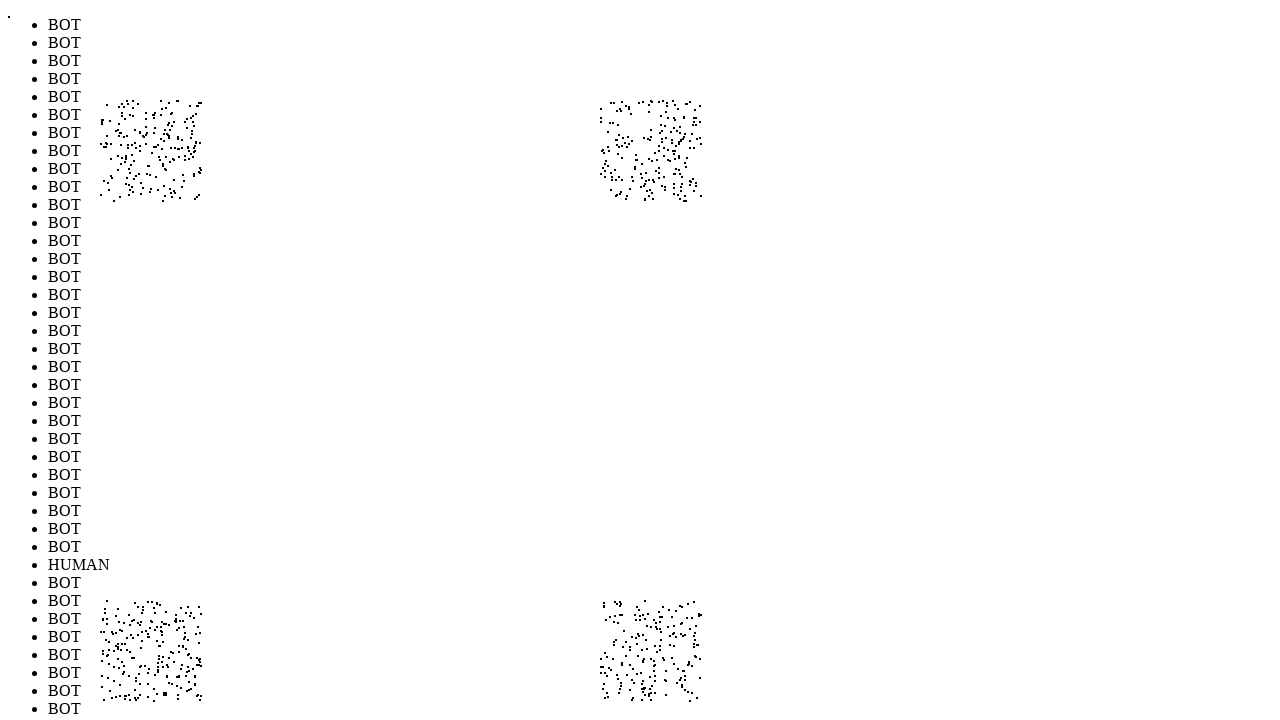

Performed random mouse movement to position (639, 618) to simulate human-like cursor behavior (iteration 819/1000) at (639, 618)
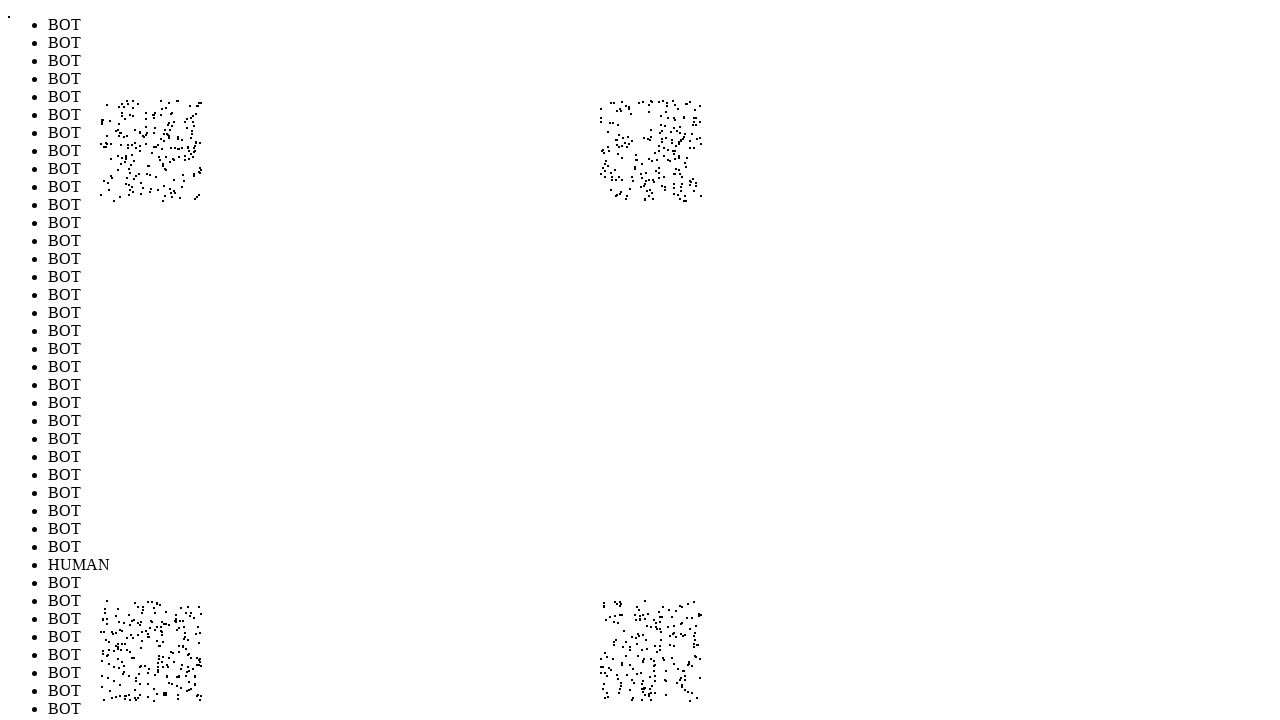

Performed random mouse movement to position (186, 667) to simulate human-like cursor behavior (iteration 820/1000) at (186, 667)
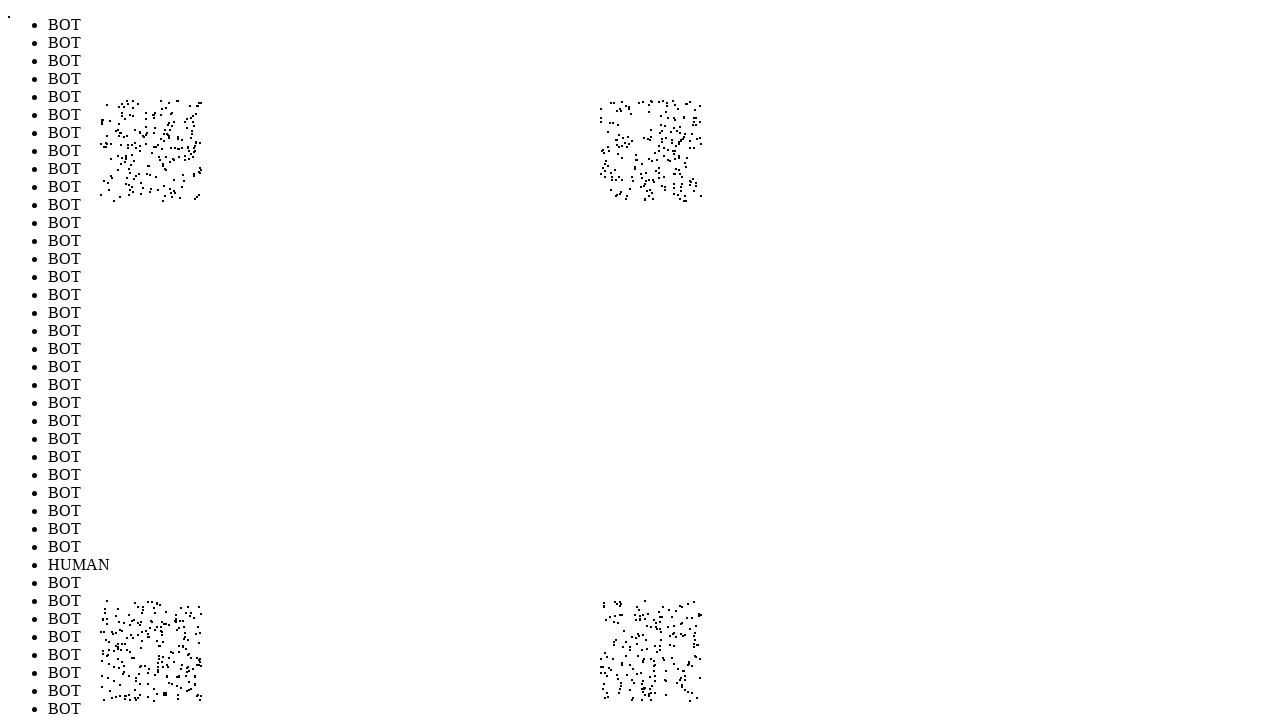

Performed random mouse movement to position (641, 607) to simulate human-like cursor behavior (iteration 821/1000) at (641, 607)
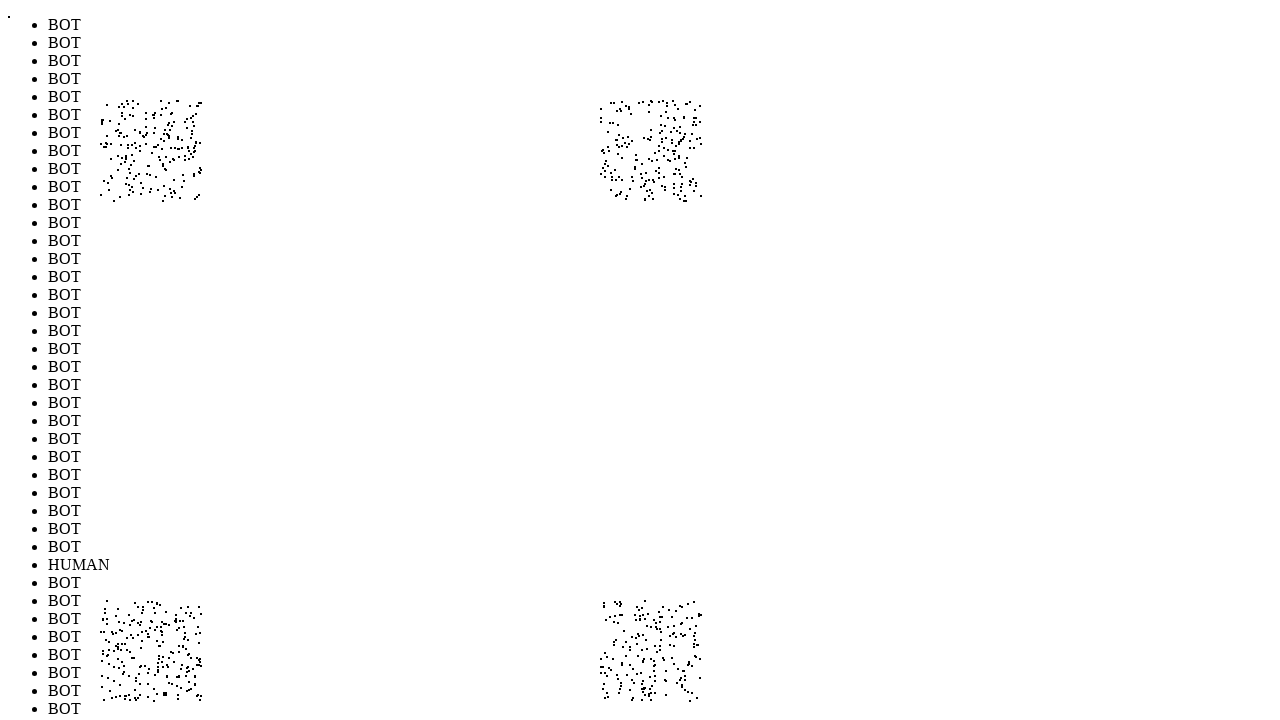

Performed random mouse movement to position (122, 625) to simulate human-like cursor behavior (iteration 822/1000) at (122, 625)
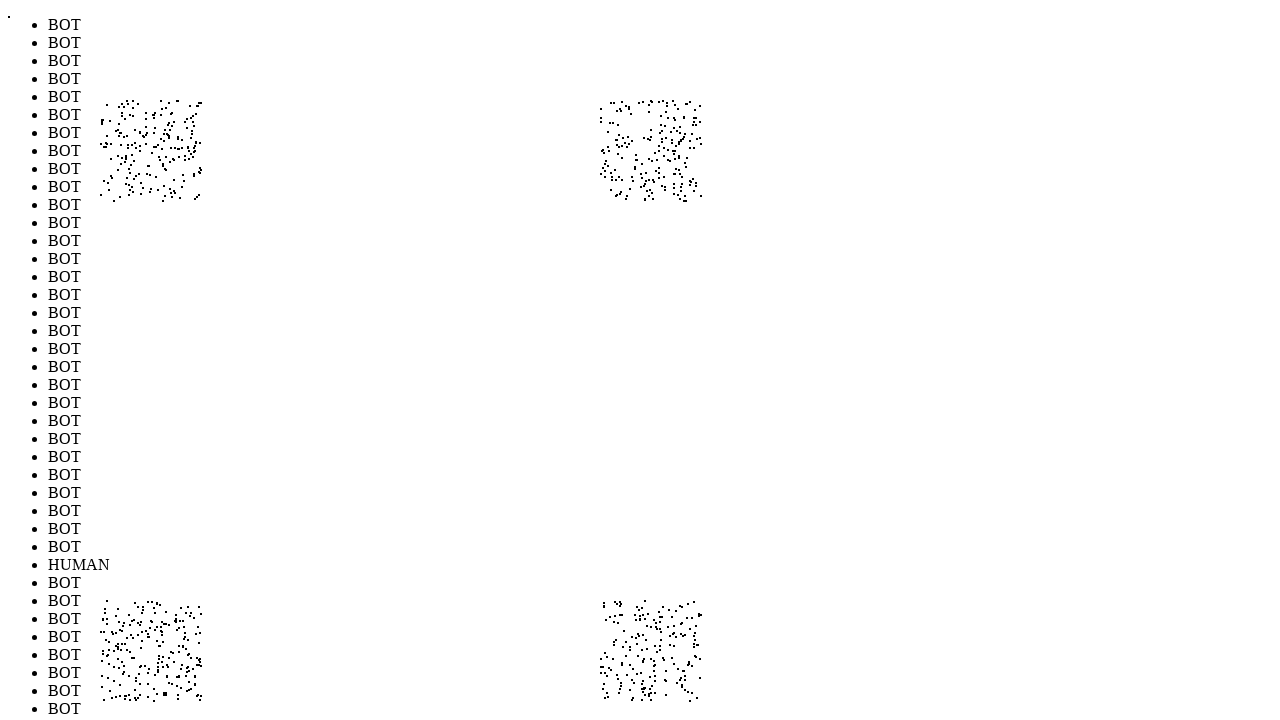

Performed random mouse movement to position (616, 172) to simulate human-like cursor behavior (iteration 823/1000) at (616, 172)
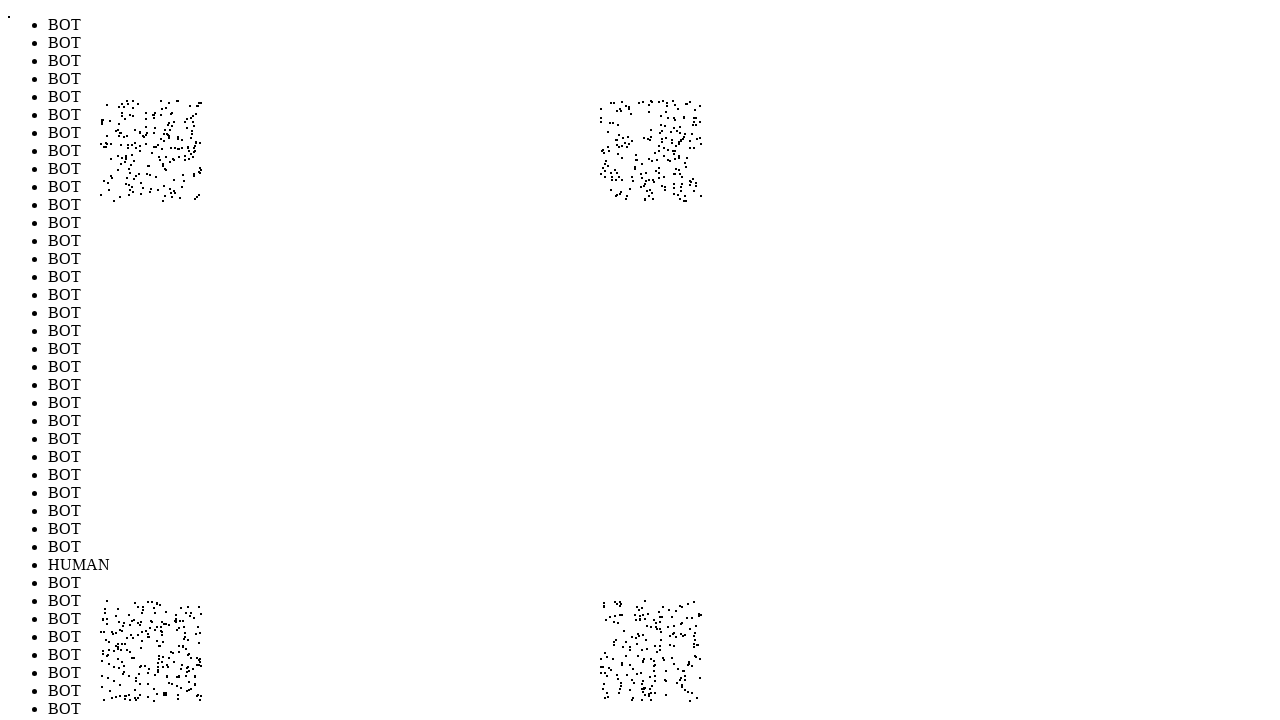

Performed random mouse movement to position (648, 113) to simulate human-like cursor behavior (iteration 824/1000) at (648, 113)
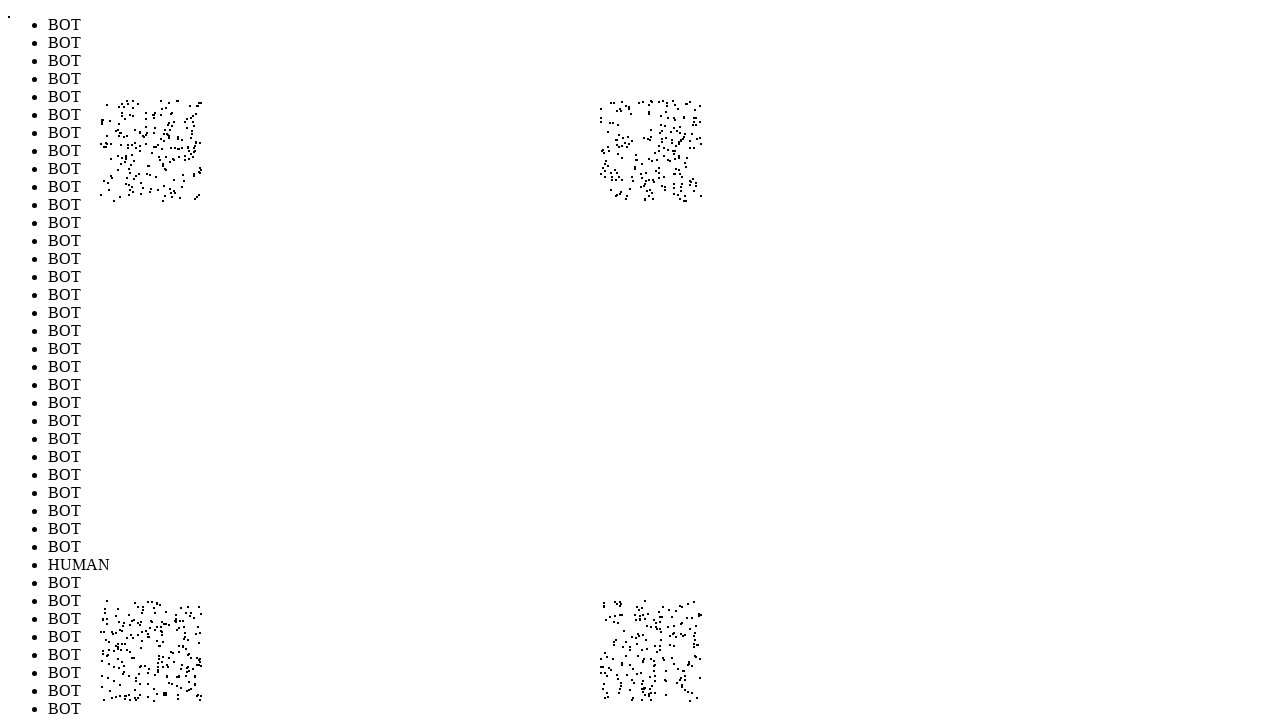

Performed random mouse movement to position (192, 134) to simulate human-like cursor behavior (iteration 825/1000) at (192, 134)
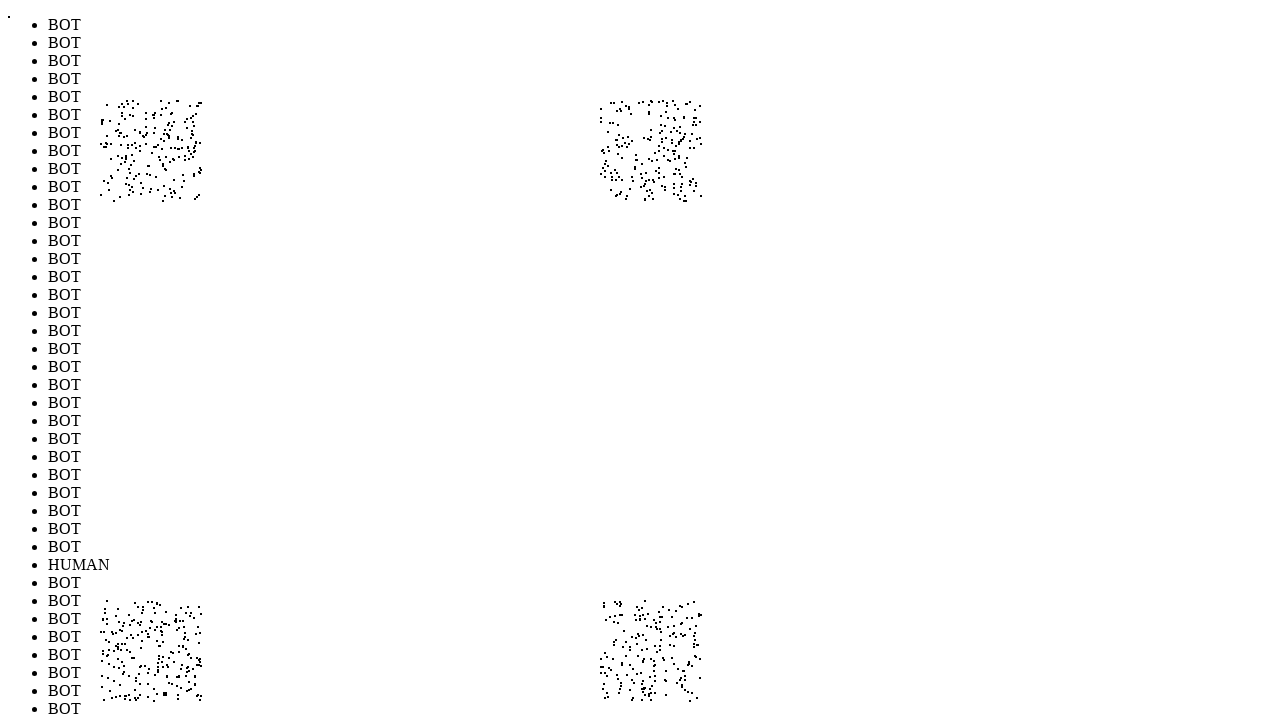

Performed random mouse movement to position (635, 614) to simulate human-like cursor behavior (iteration 826/1000) at (635, 614)
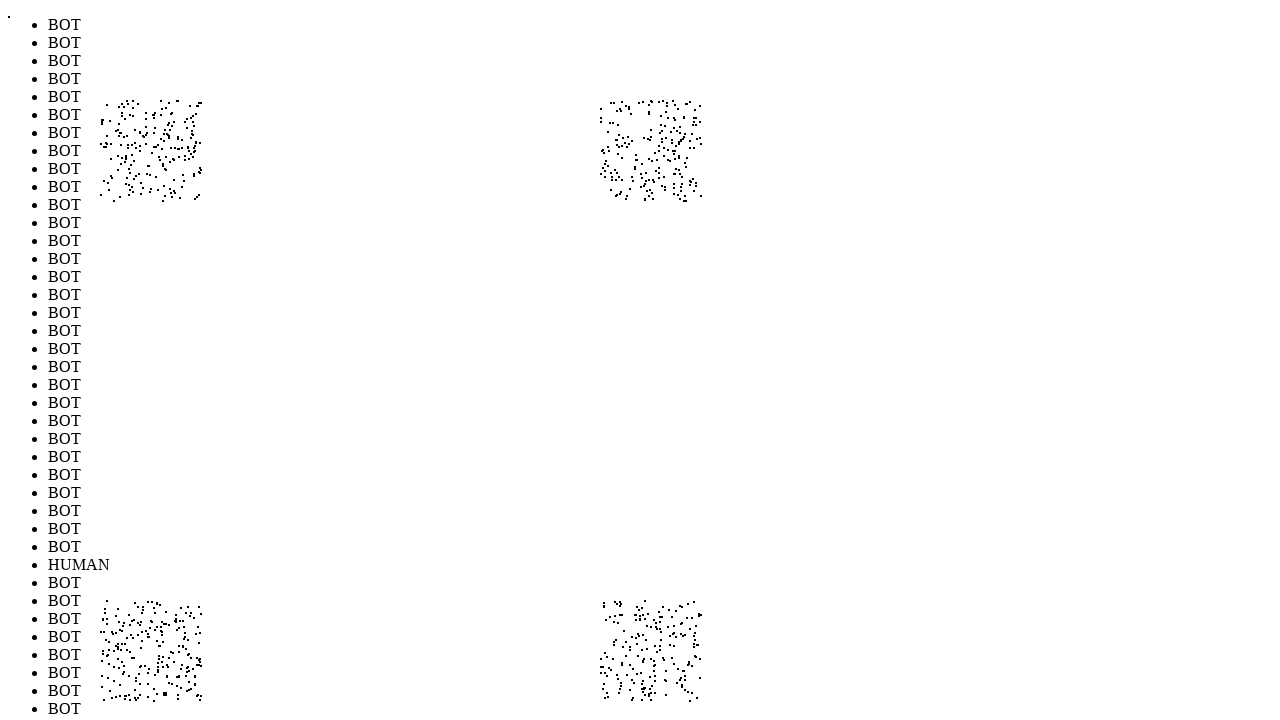

Performed random mouse movement to position (684, 636) to simulate human-like cursor behavior (iteration 827/1000) at (684, 636)
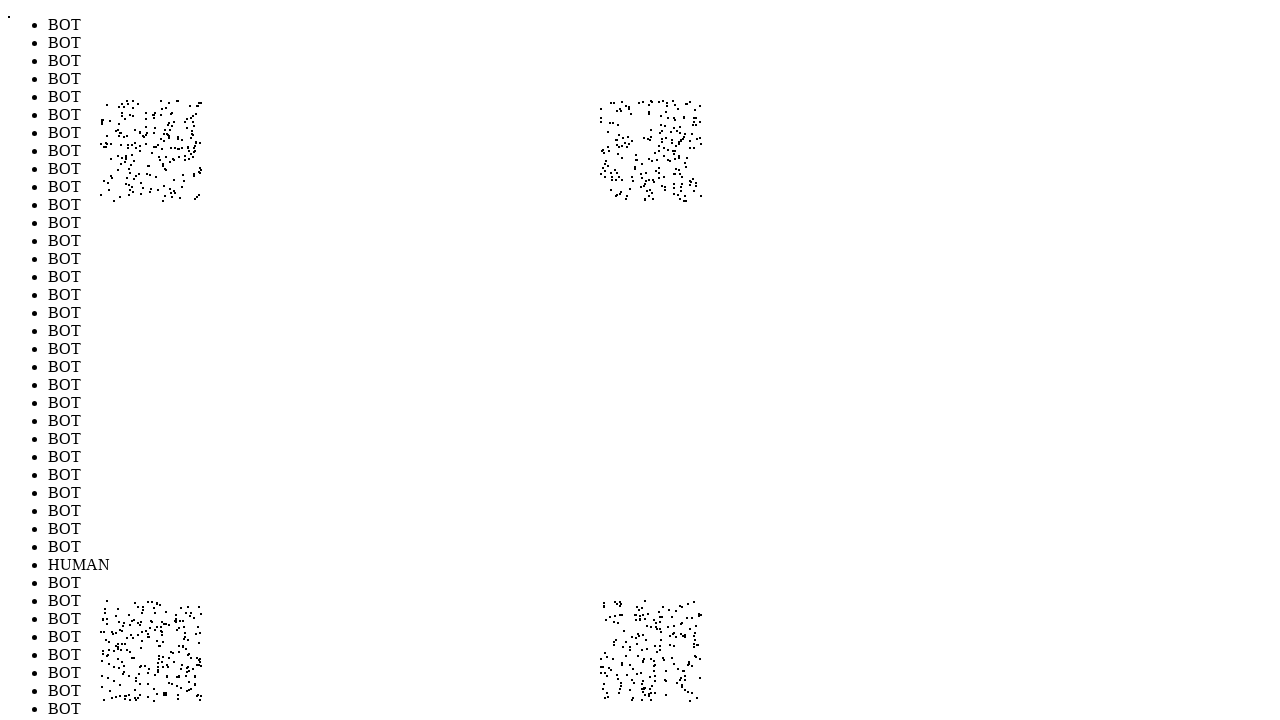

Performed random mouse movement to position (616, 177) to simulate human-like cursor behavior (iteration 828/1000) at (616, 177)
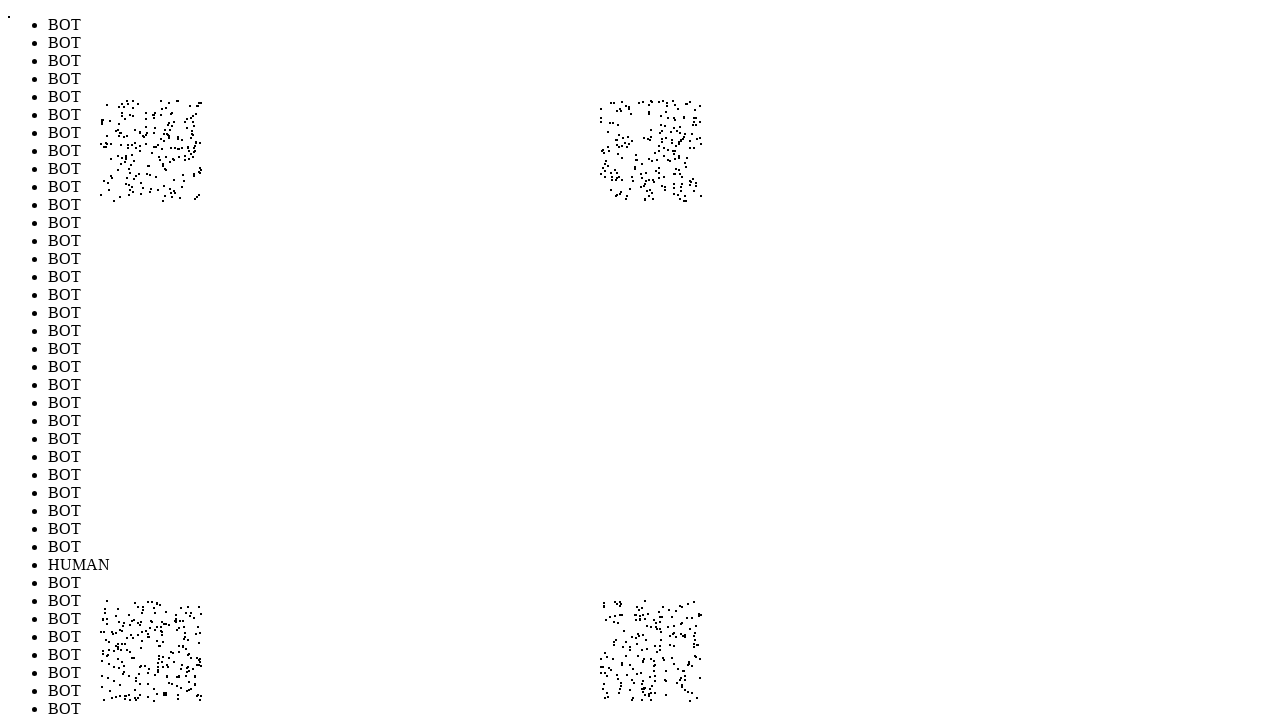

Performed random mouse movement to position (200, 630) to simulate human-like cursor behavior (iteration 829/1000) at (200, 630)
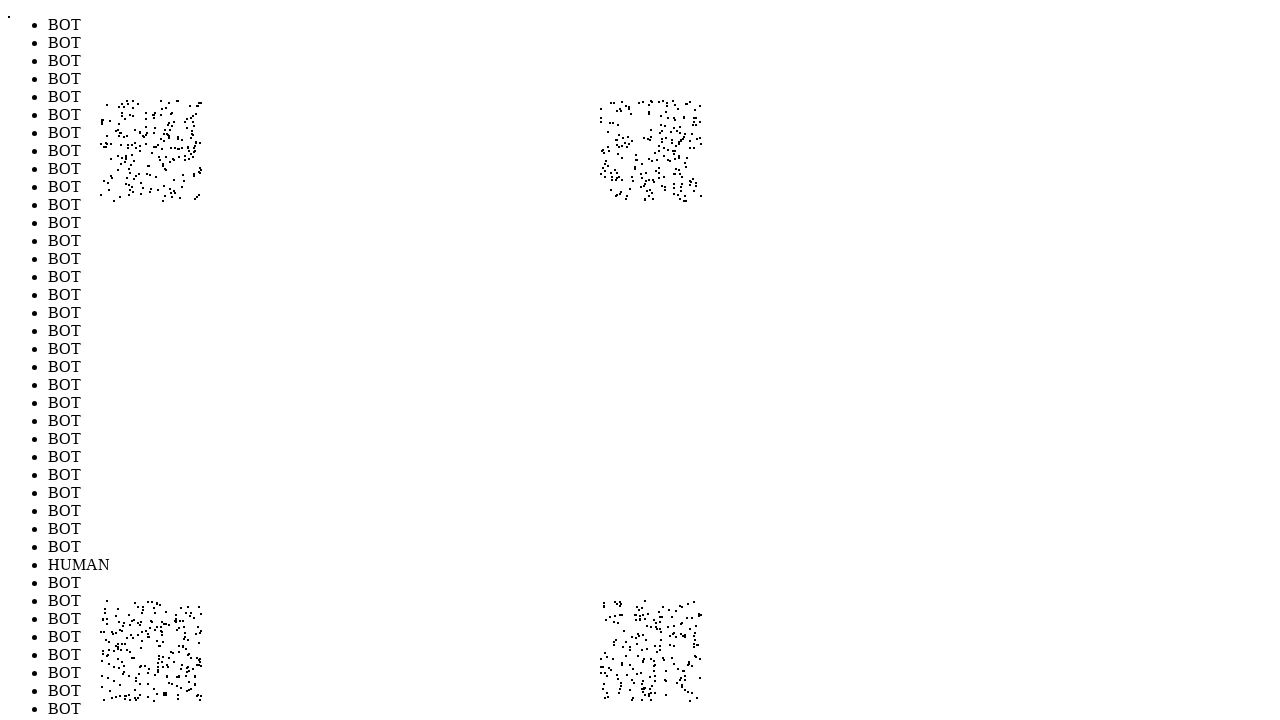

Performed random mouse movement to position (172, 675) to simulate human-like cursor behavior (iteration 830/1000) at (172, 675)
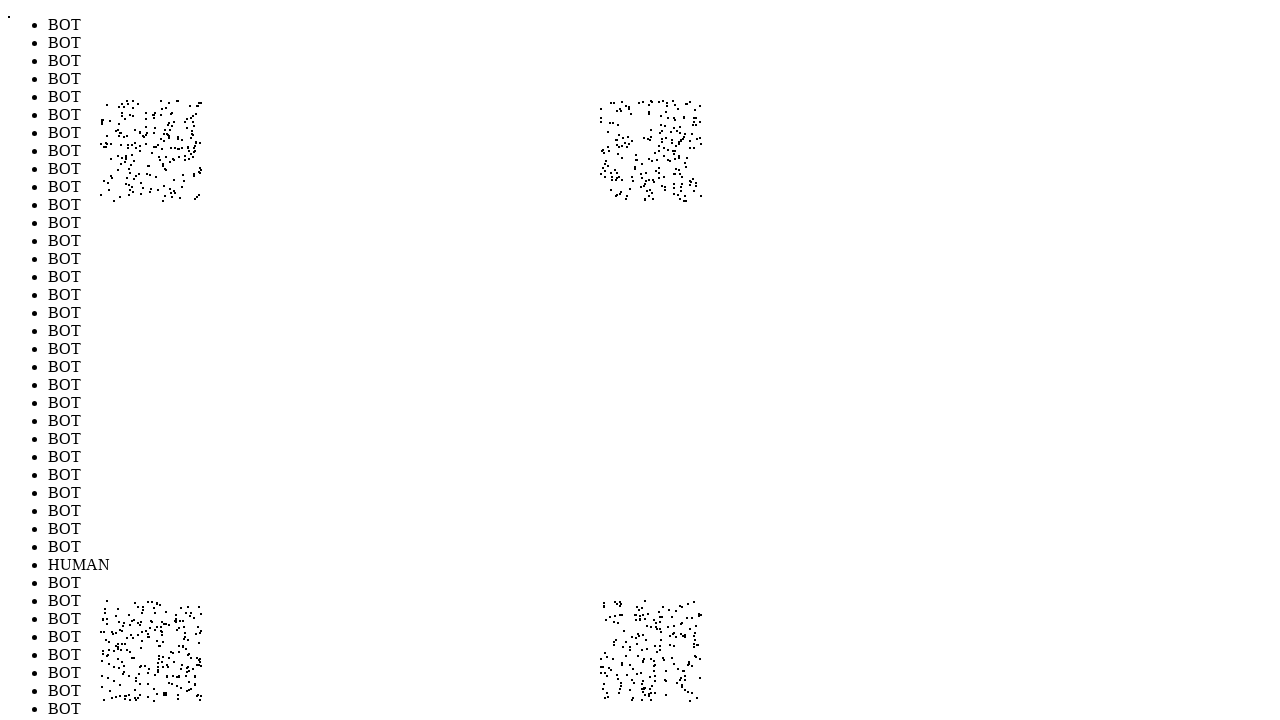

Performed random mouse movement to position (650, 612) to simulate human-like cursor behavior (iteration 831/1000) at (650, 612)
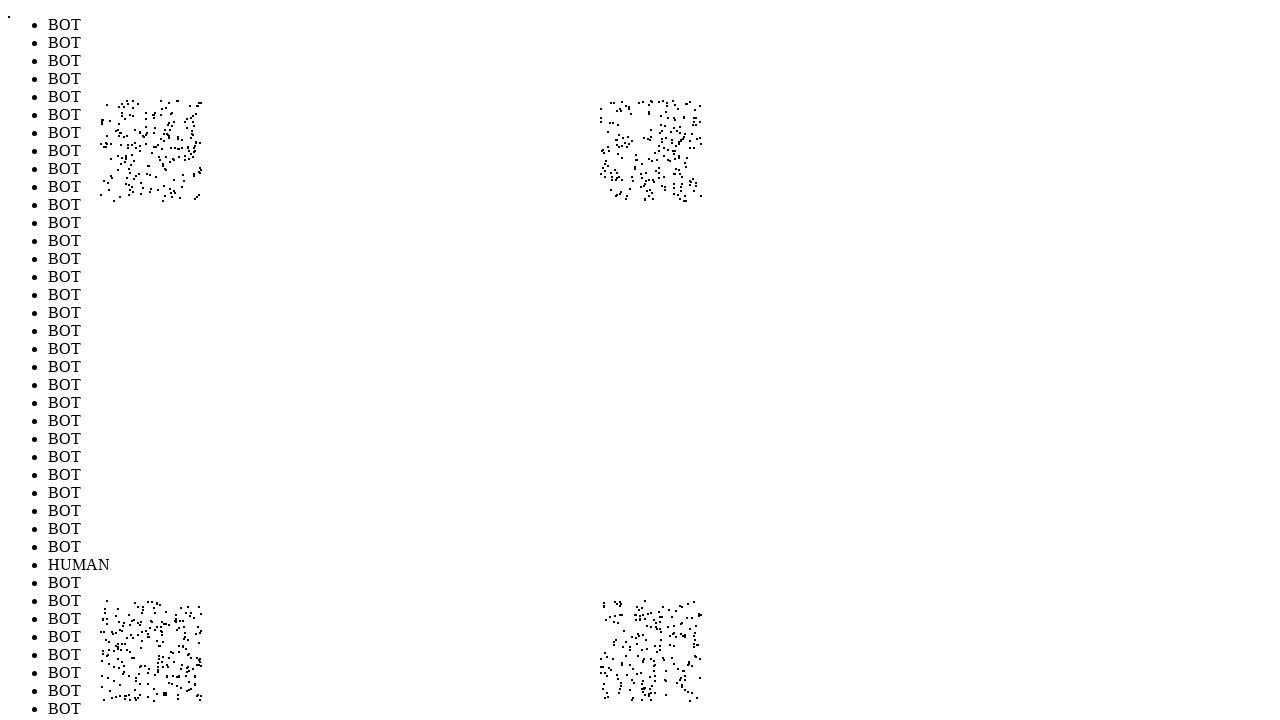

Performed random mouse movement to position (696, 139) to simulate human-like cursor behavior (iteration 832/1000) at (696, 139)
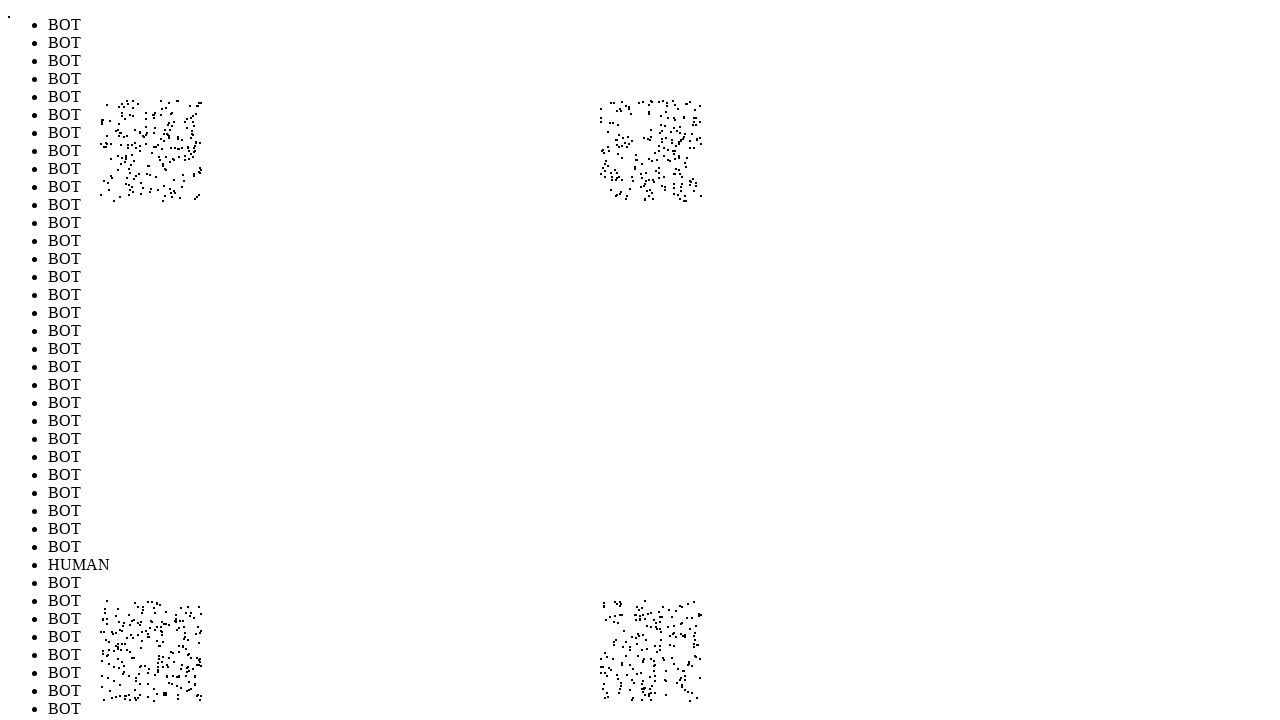

Performed random mouse movement to position (110, 651) to simulate human-like cursor behavior (iteration 833/1000) at (110, 651)
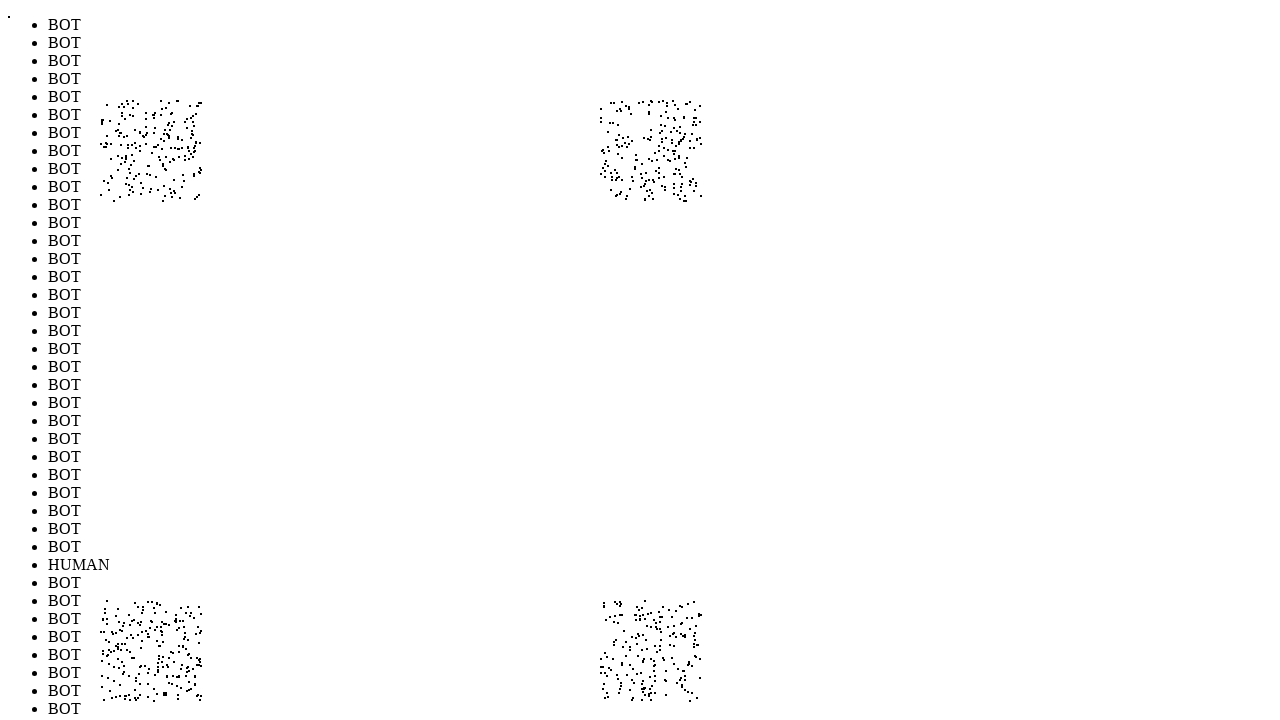

Performed random mouse movement to position (609, 136) to simulate human-like cursor behavior (iteration 834/1000) at (609, 136)
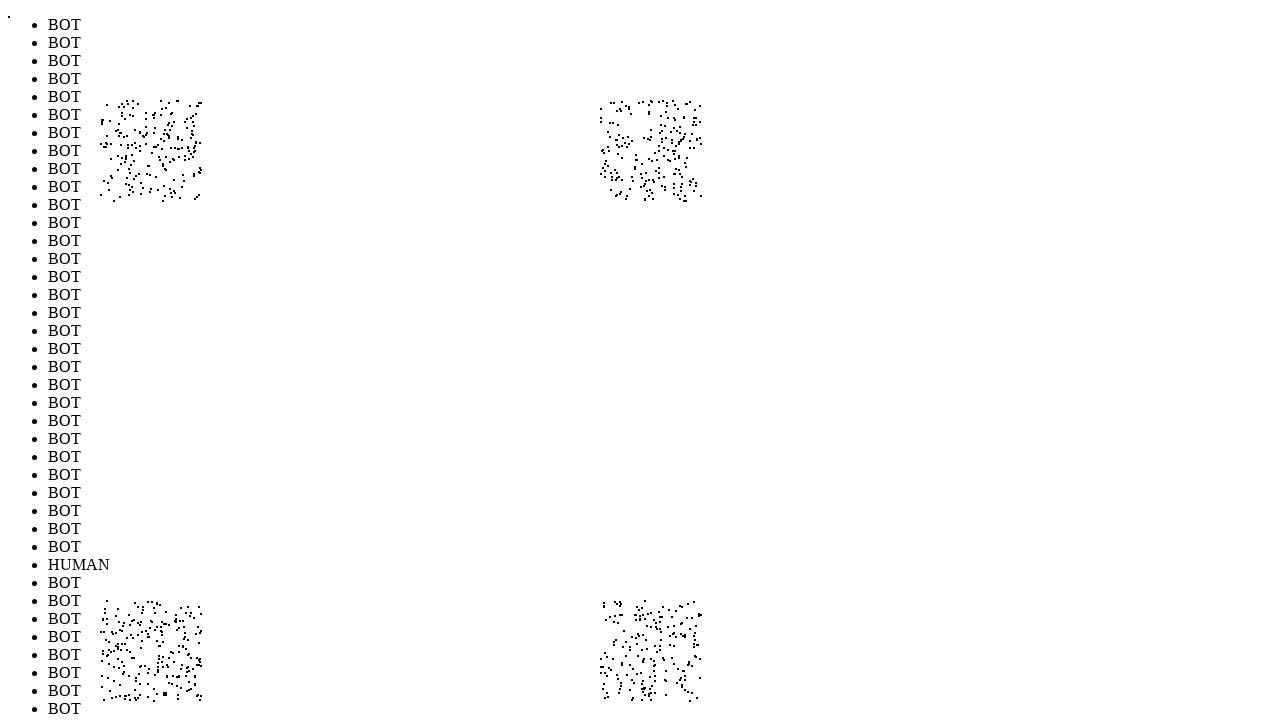

Performed random mouse movement to position (175, 106) to simulate human-like cursor behavior (iteration 835/1000) at (175, 106)
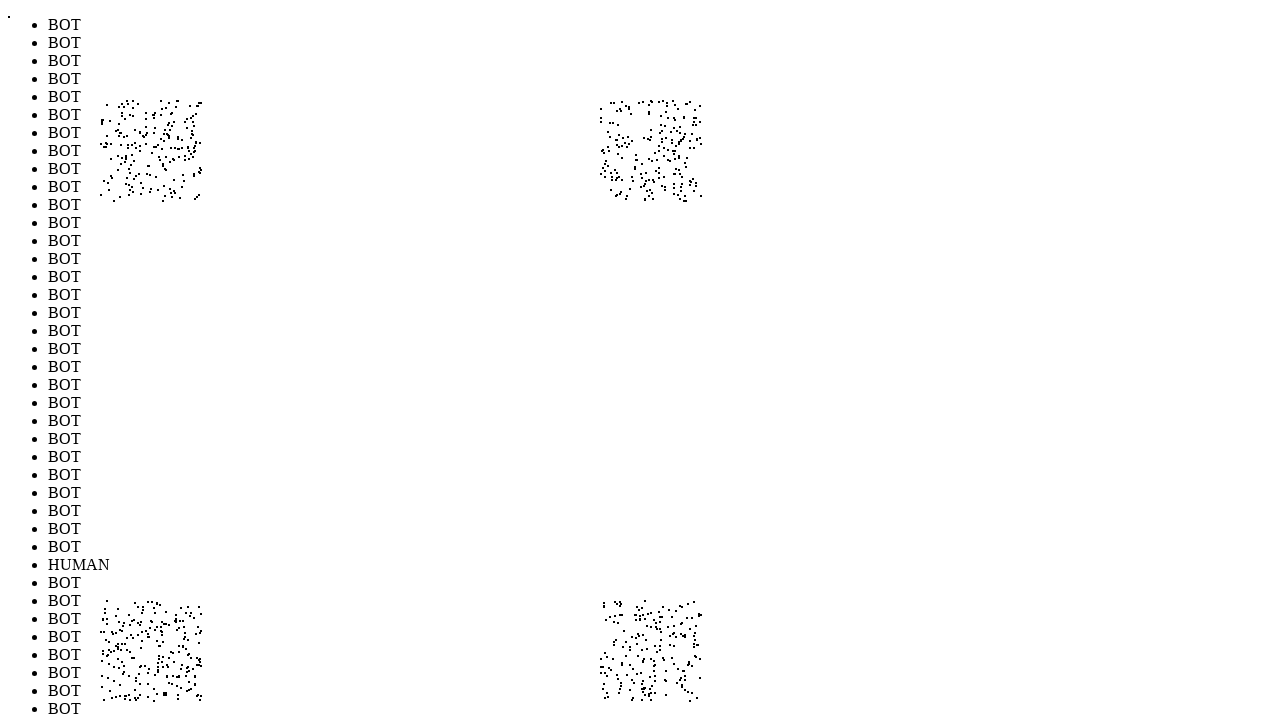

Performed random mouse movement to position (678, 631) to simulate human-like cursor behavior (iteration 836/1000) at (678, 631)
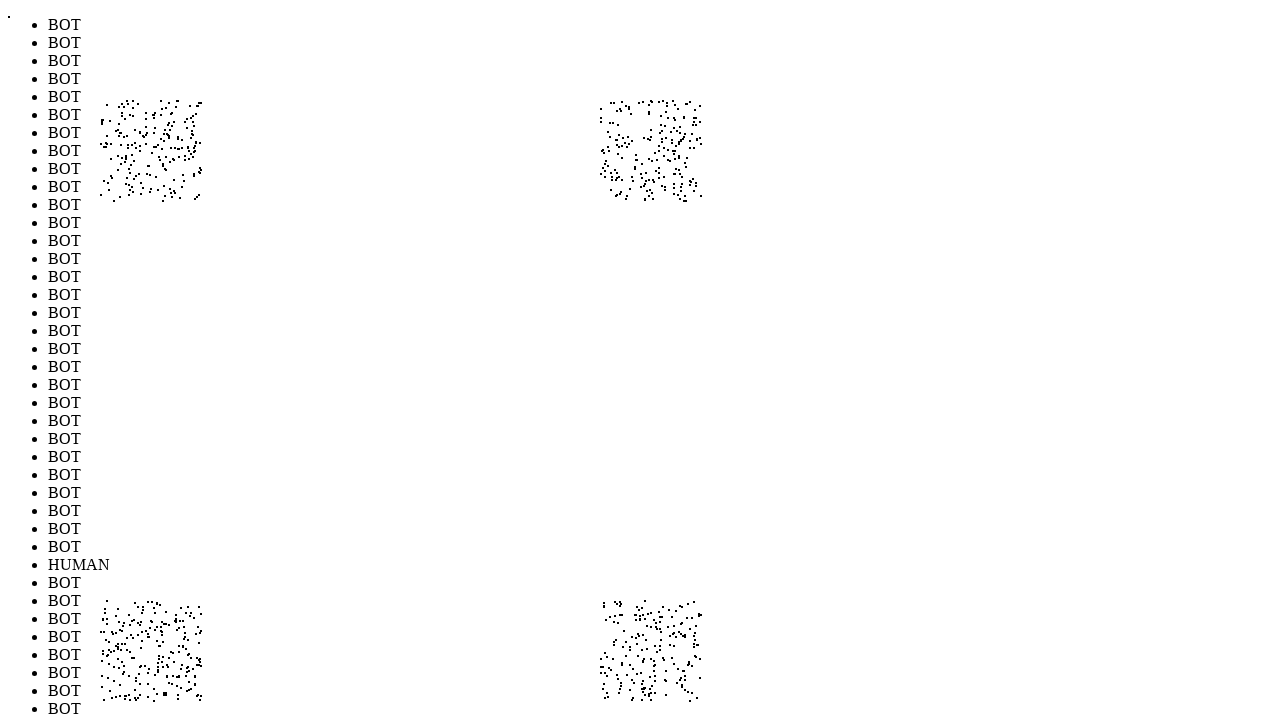

Performed random mouse movement to position (191, 616) to simulate human-like cursor behavior (iteration 837/1000) at (191, 616)
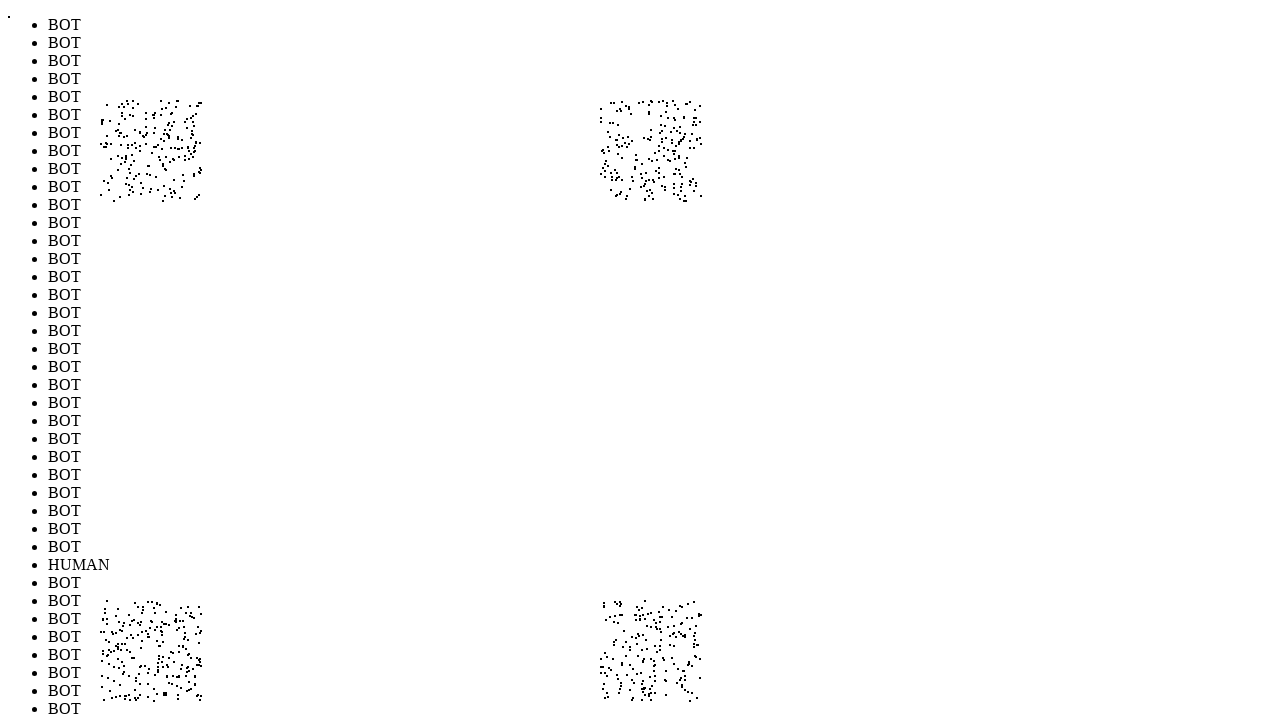

Performed random mouse movement to position (611, 114) to simulate human-like cursor behavior (iteration 838/1000) at (611, 114)
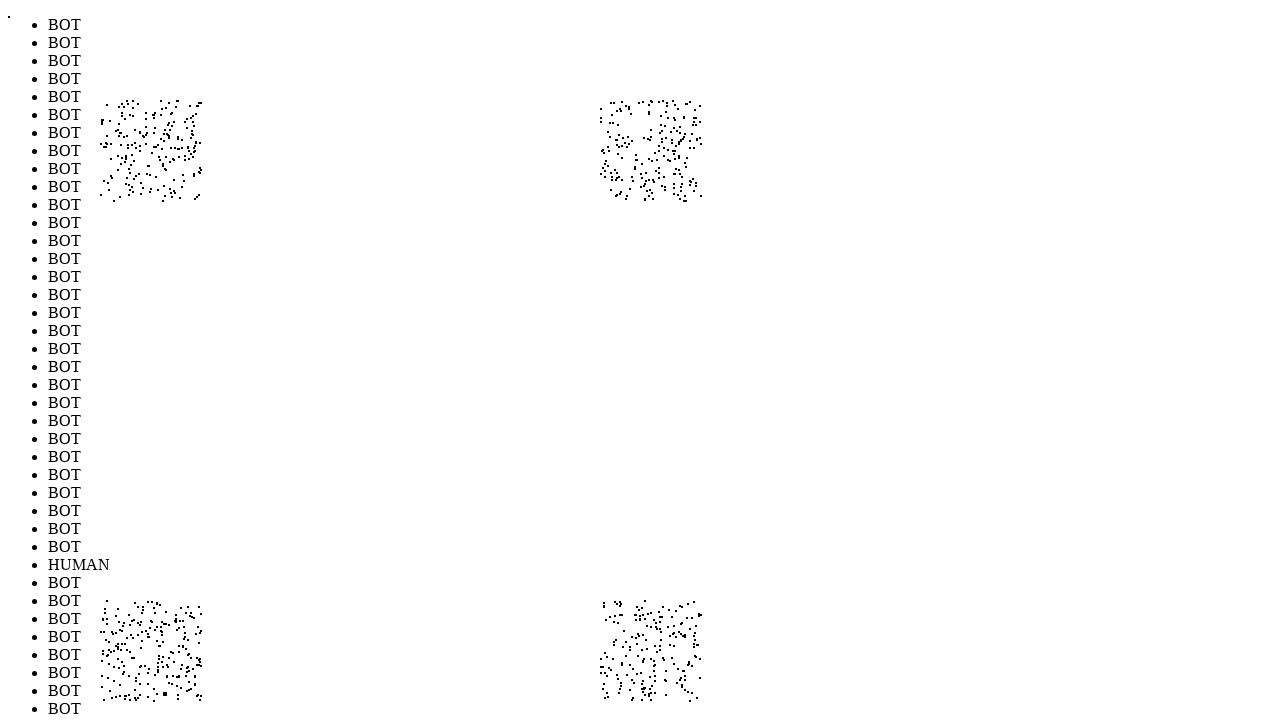

Performed random mouse movement to position (188, 162) to simulate human-like cursor behavior (iteration 839/1000) at (188, 162)
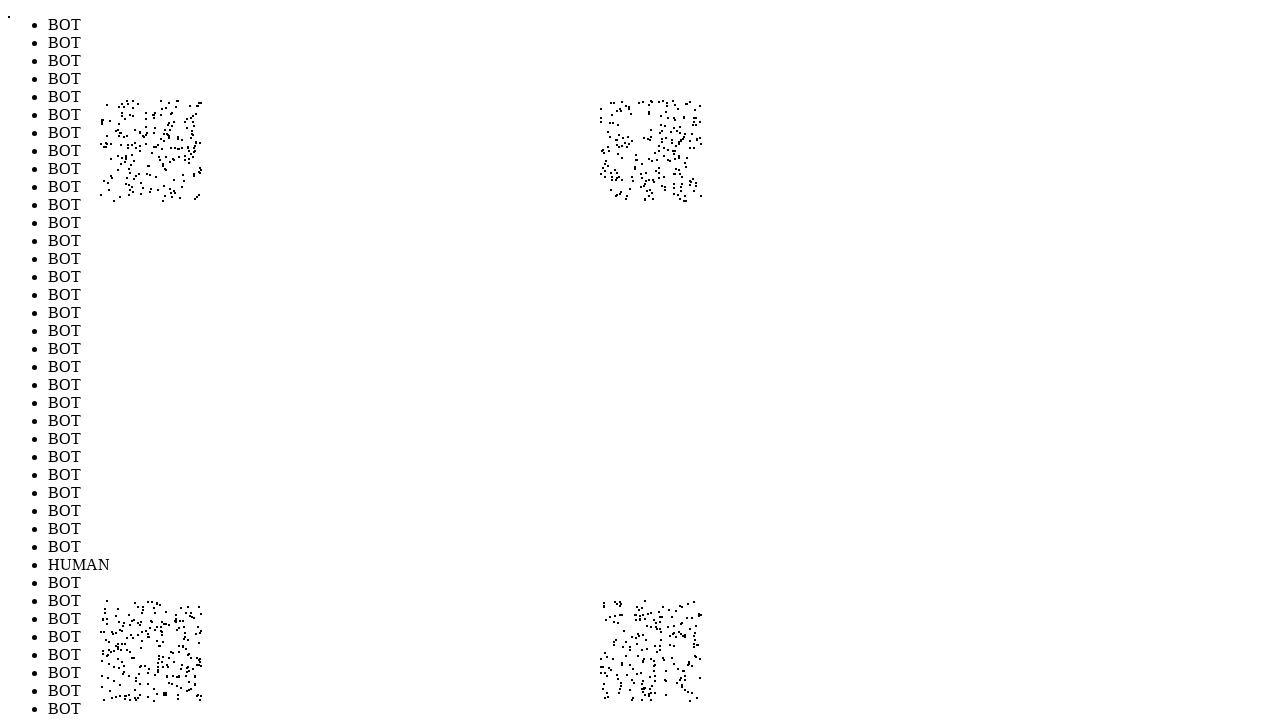

Performed random mouse movement to position (623, 611) to simulate human-like cursor behavior (iteration 840/1000) at (623, 611)
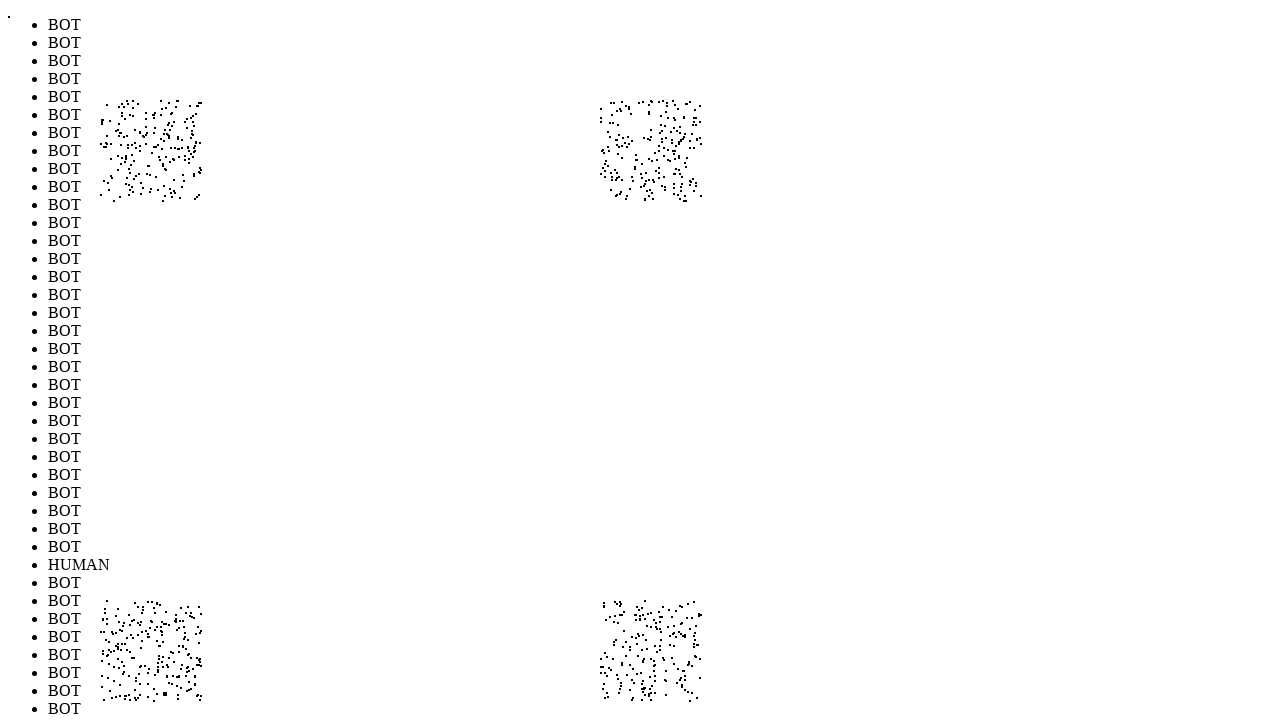

Performed random mouse movement to position (609, 700) to simulate human-like cursor behavior (iteration 841/1000) at (609, 700)
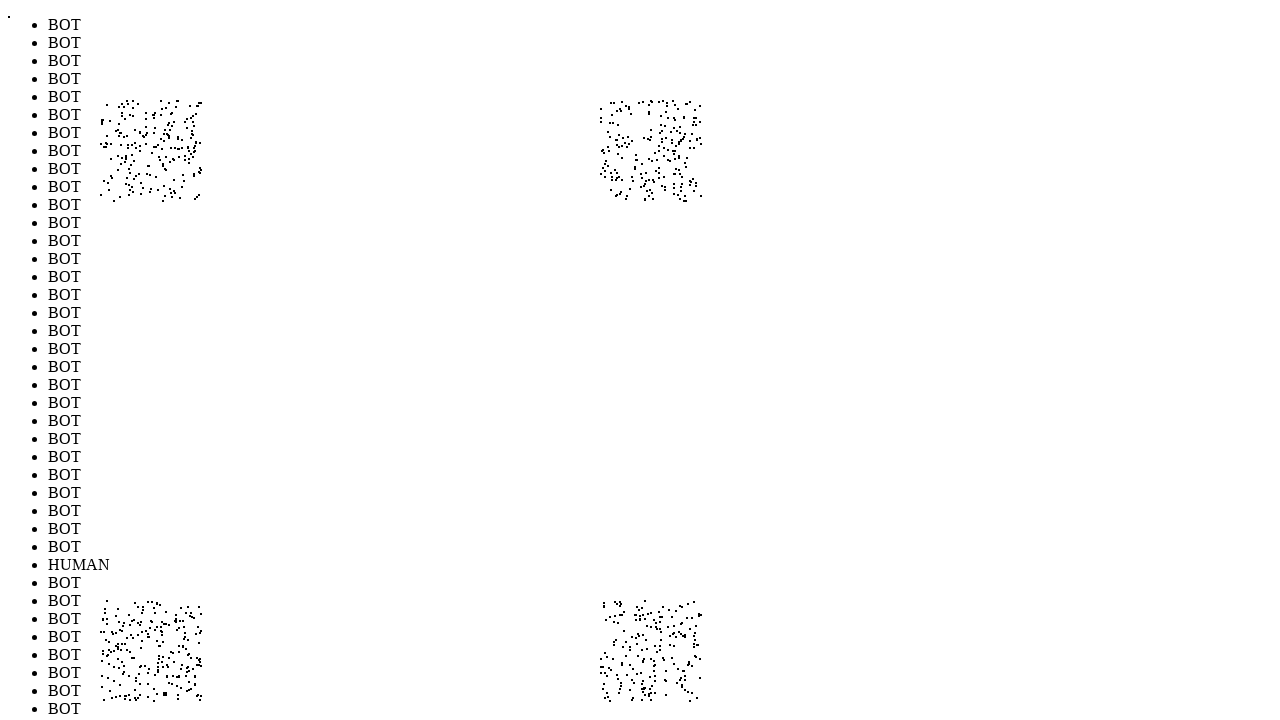

Performed random mouse movement to position (664, 659) to simulate human-like cursor behavior (iteration 842/1000) at (664, 659)
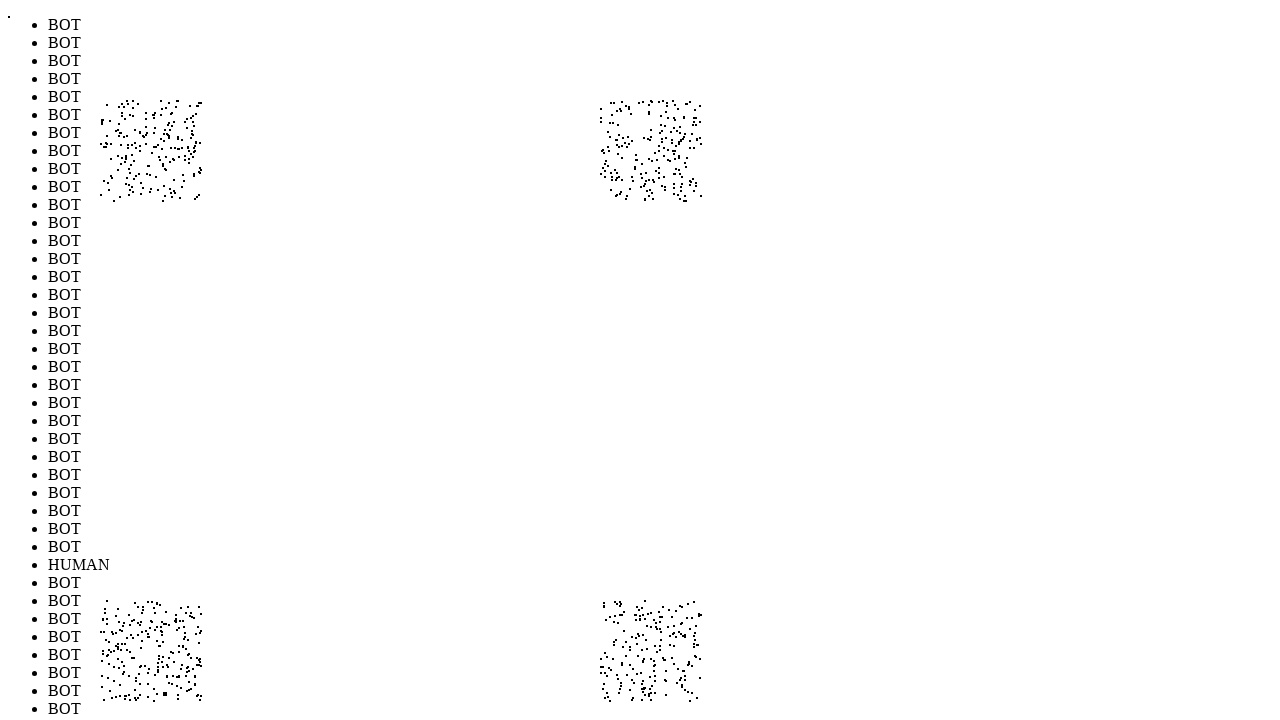

Performed random mouse movement to position (651, 113) to simulate human-like cursor behavior (iteration 843/1000) at (651, 113)
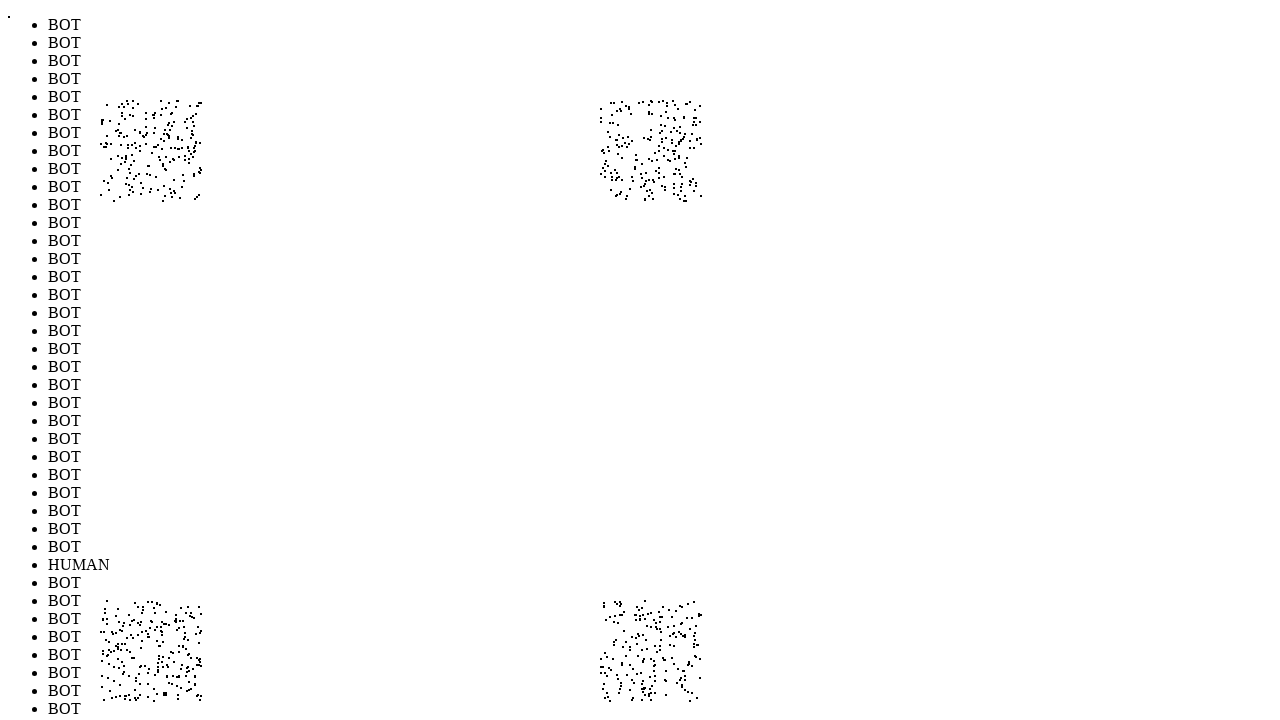

Performed random mouse movement to position (192, 102) to simulate human-like cursor behavior (iteration 844/1000) at (192, 102)
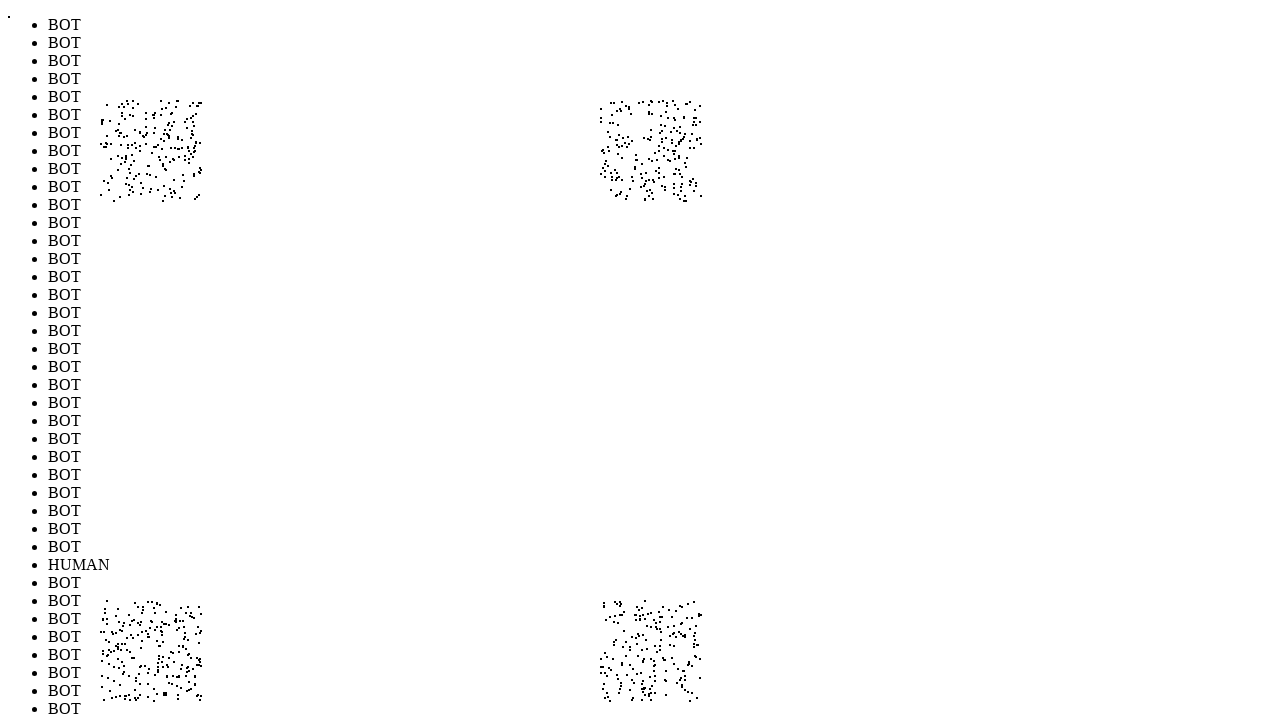

Performed random mouse movement to position (684, 686) to simulate human-like cursor behavior (iteration 845/1000) at (684, 686)
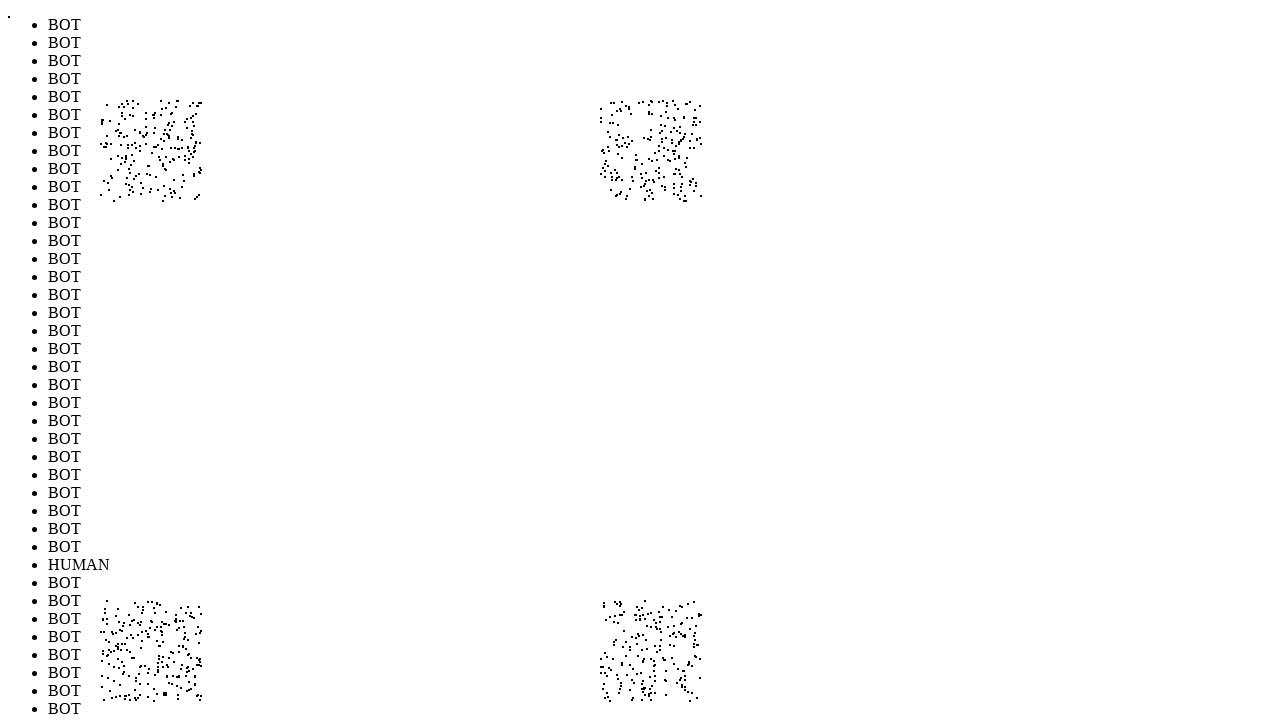

Performed random mouse movement to position (601, 189) to simulate human-like cursor behavior (iteration 846/1000) at (601, 189)
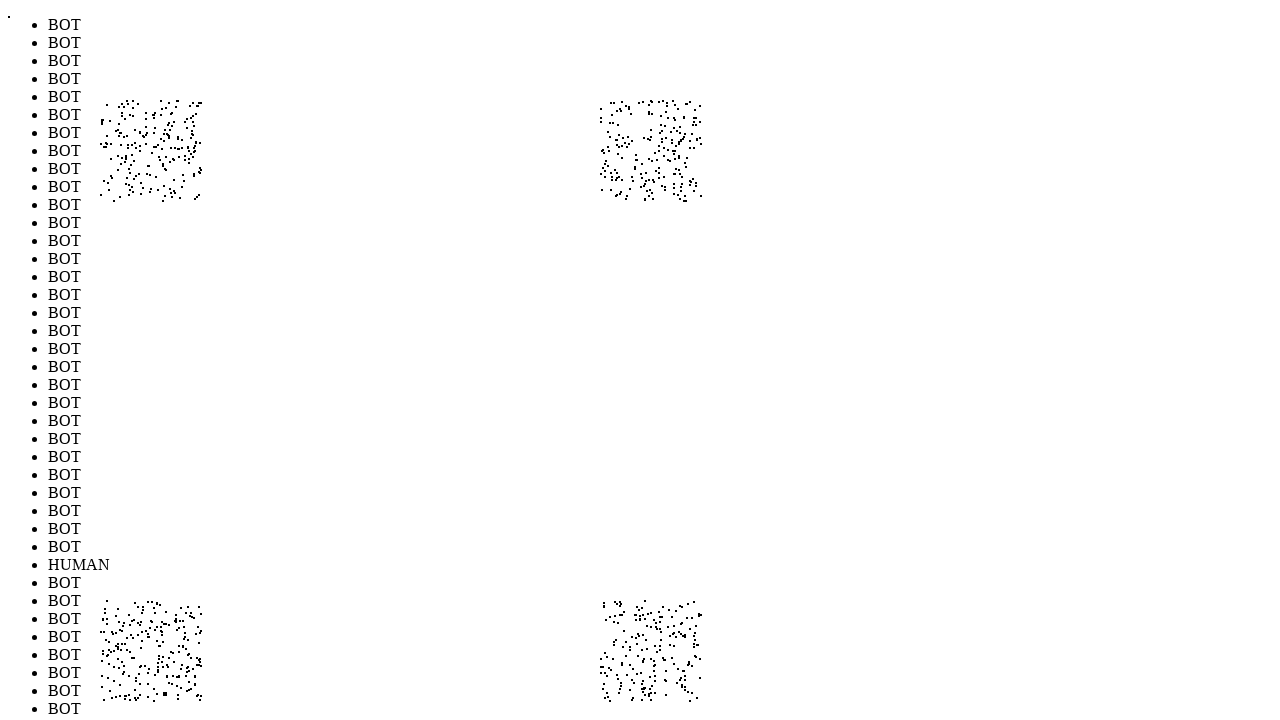

Performed random mouse movement to position (695, 609) to simulate human-like cursor behavior (iteration 847/1000) at (695, 609)
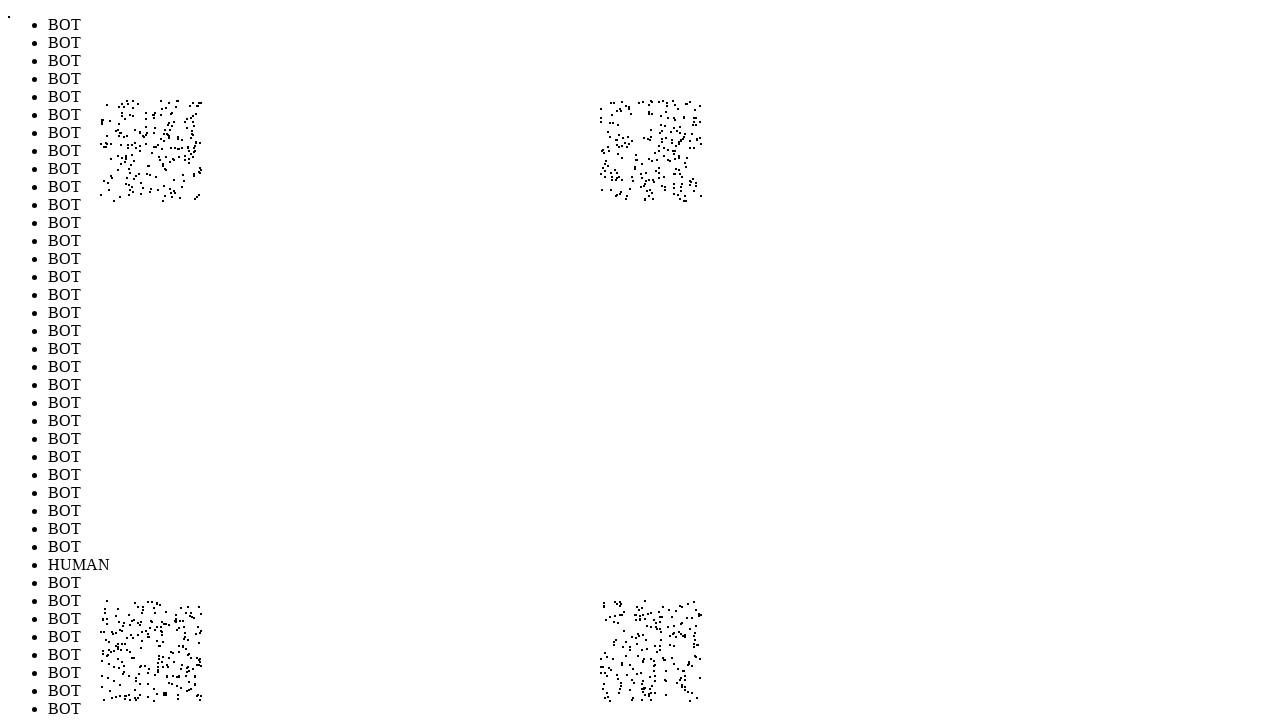

Performed random mouse movement to position (142, 603) to simulate human-like cursor behavior (iteration 848/1000) at (142, 603)
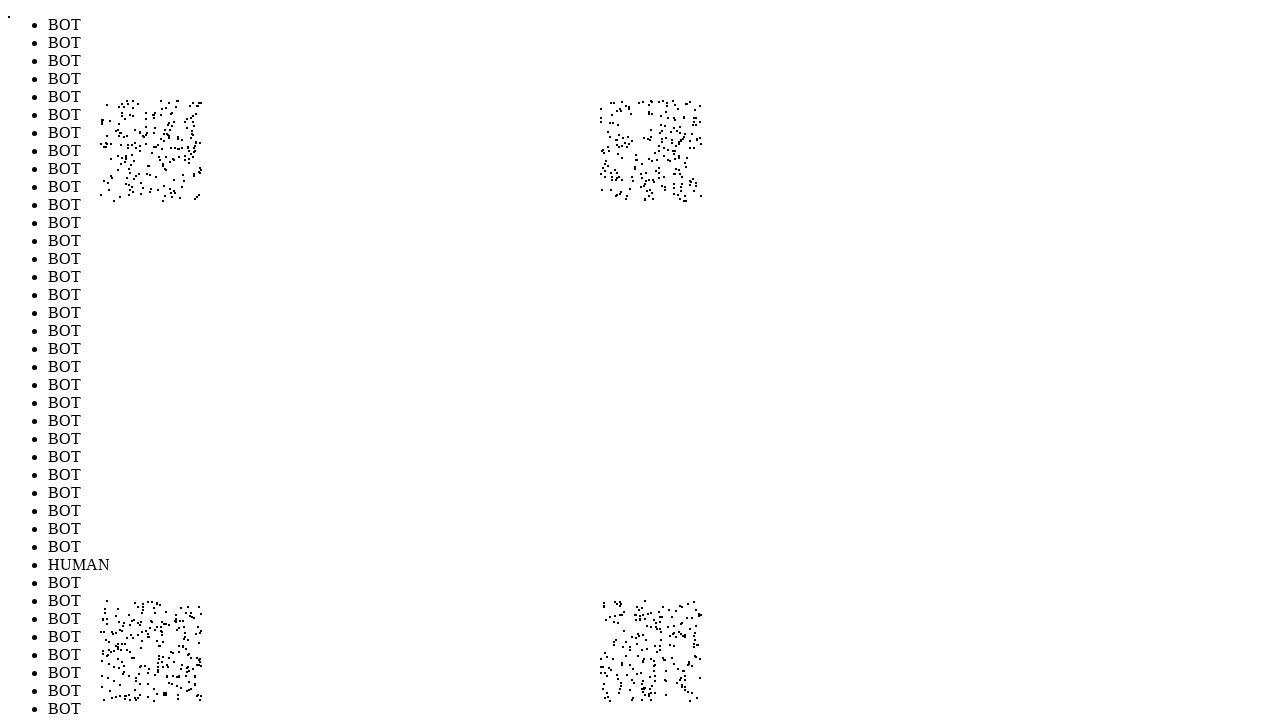

Performed random mouse movement to position (146, 604) to simulate human-like cursor behavior (iteration 849/1000) at (146, 604)
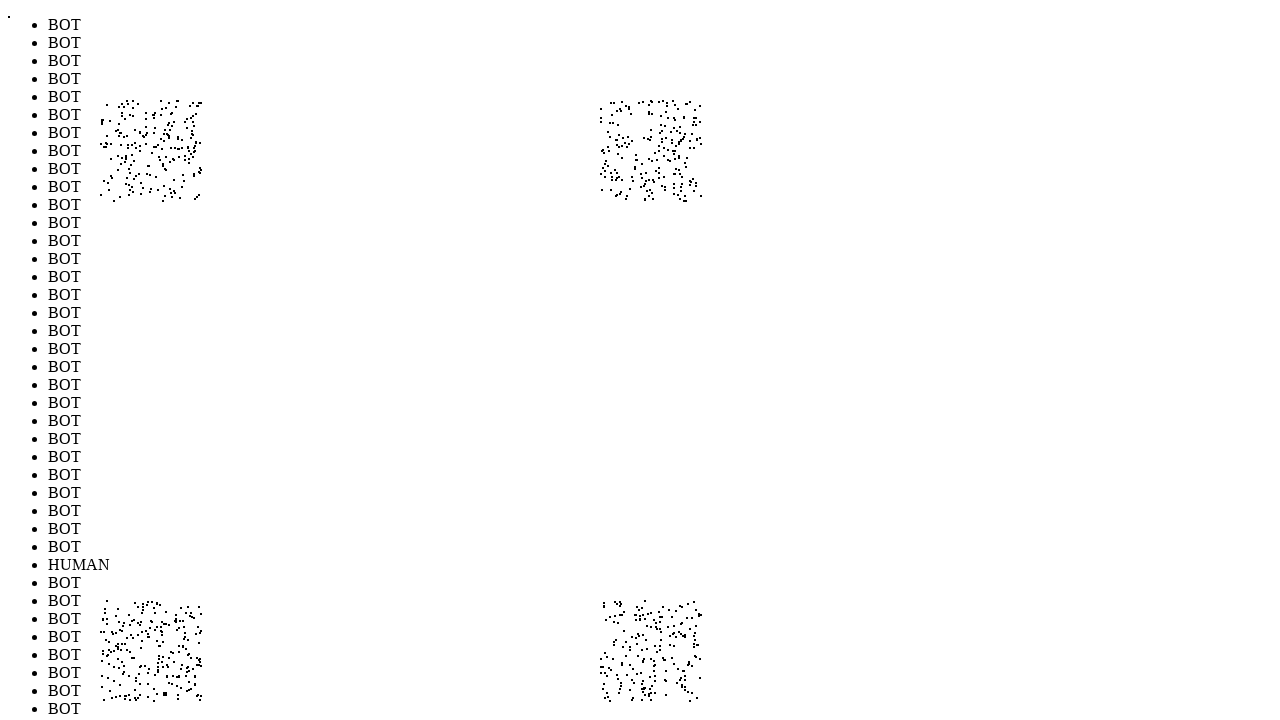

Performed random mouse movement to position (651, 131) to simulate human-like cursor behavior (iteration 850/1000) at (651, 131)
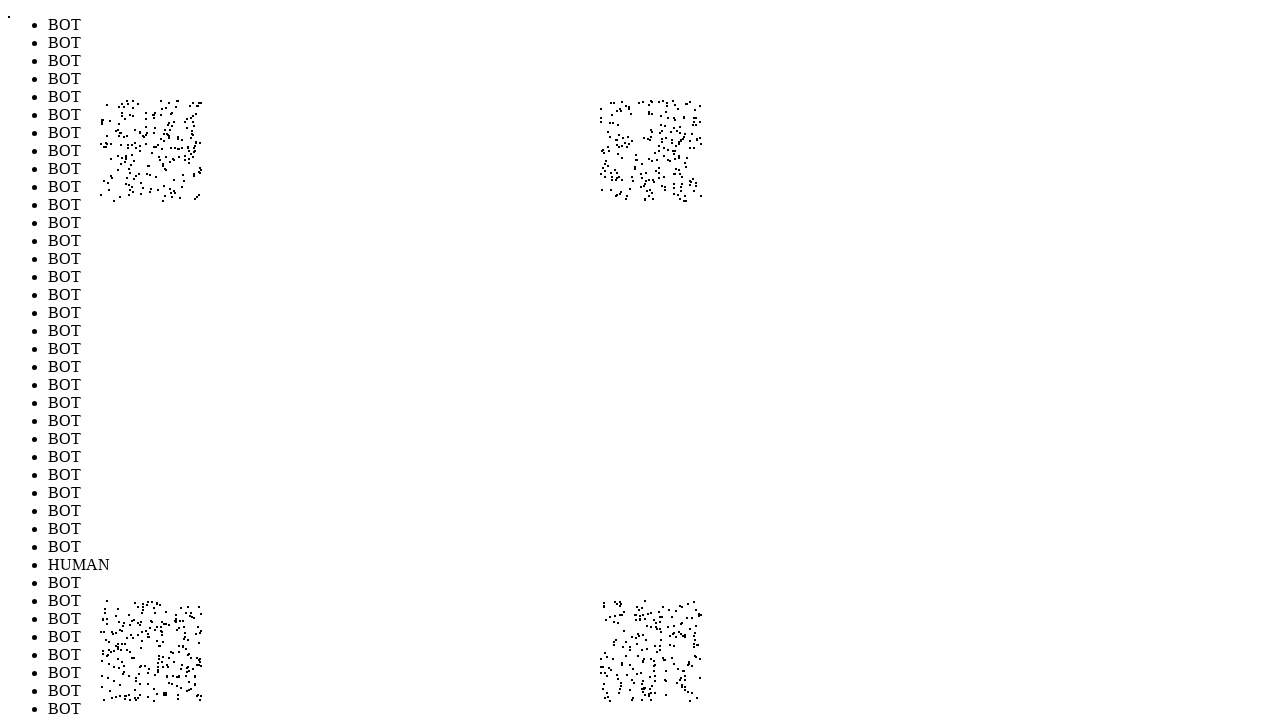

Performed random mouse movement to position (683, 607) to simulate human-like cursor behavior (iteration 851/1000) at (683, 607)
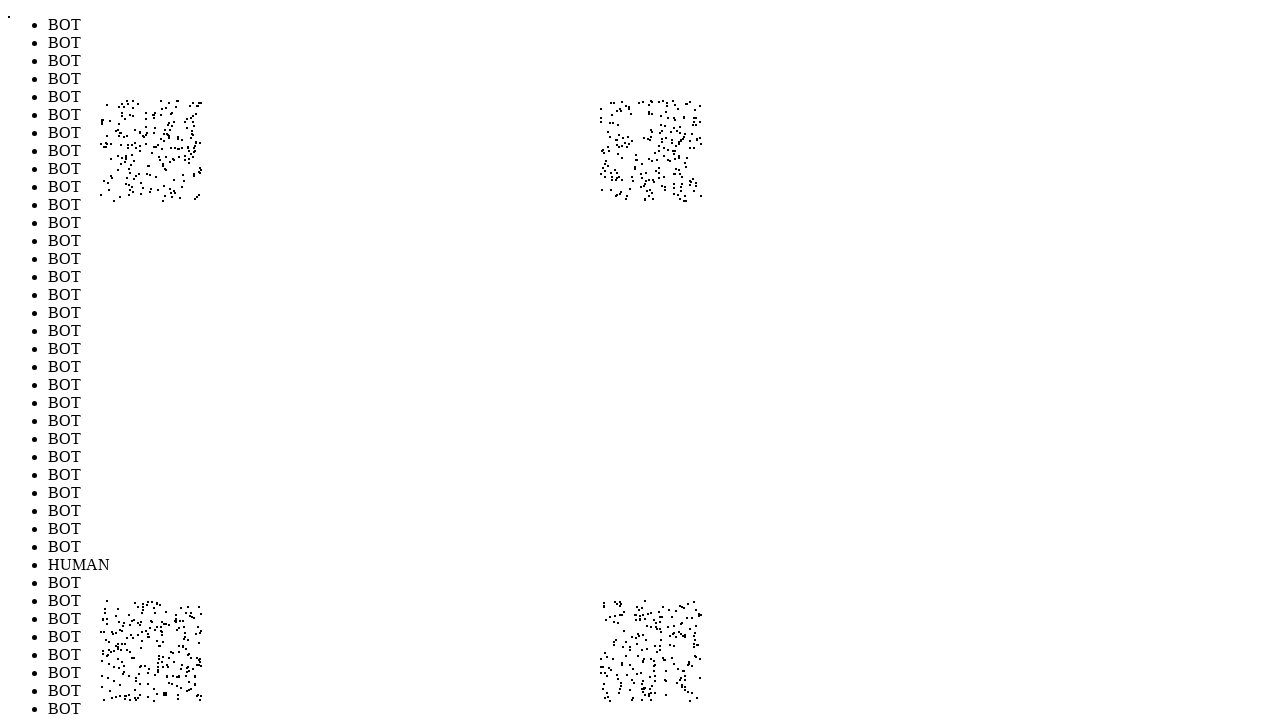

Performed random mouse movement to position (128, 610) to simulate human-like cursor behavior (iteration 852/1000) at (128, 610)
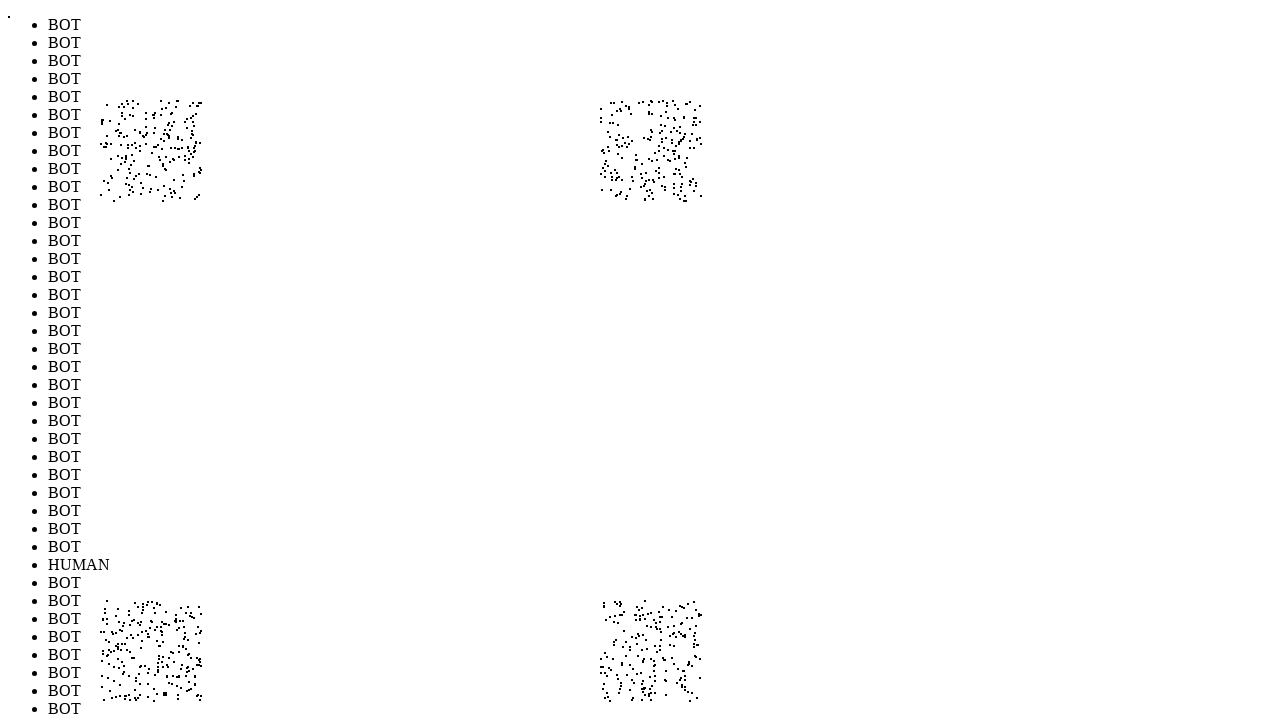

Performed random mouse movement to position (160, 670) to simulate human-like cursor behavior (iteration 853/1000) at (160, 670)
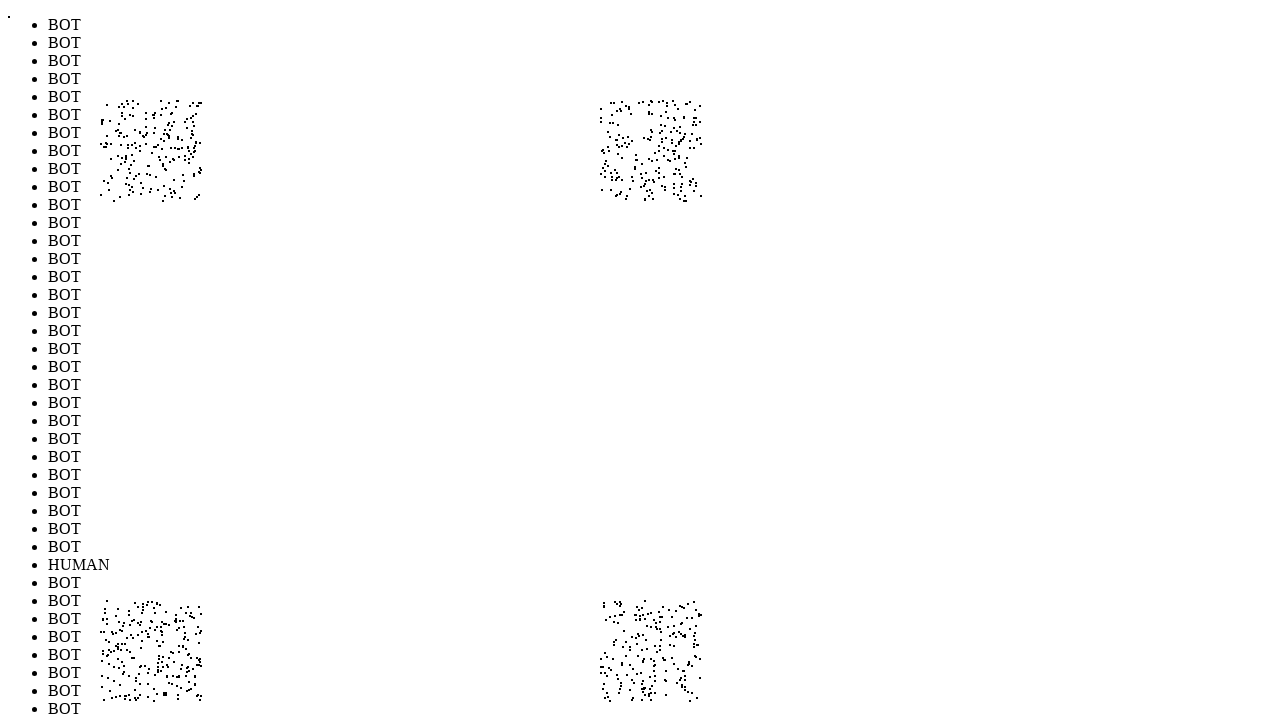

Performed random mouse movement to position (639, 147) to simulate human-like cursor behavior (iteration 854/1000) at (639, 147)
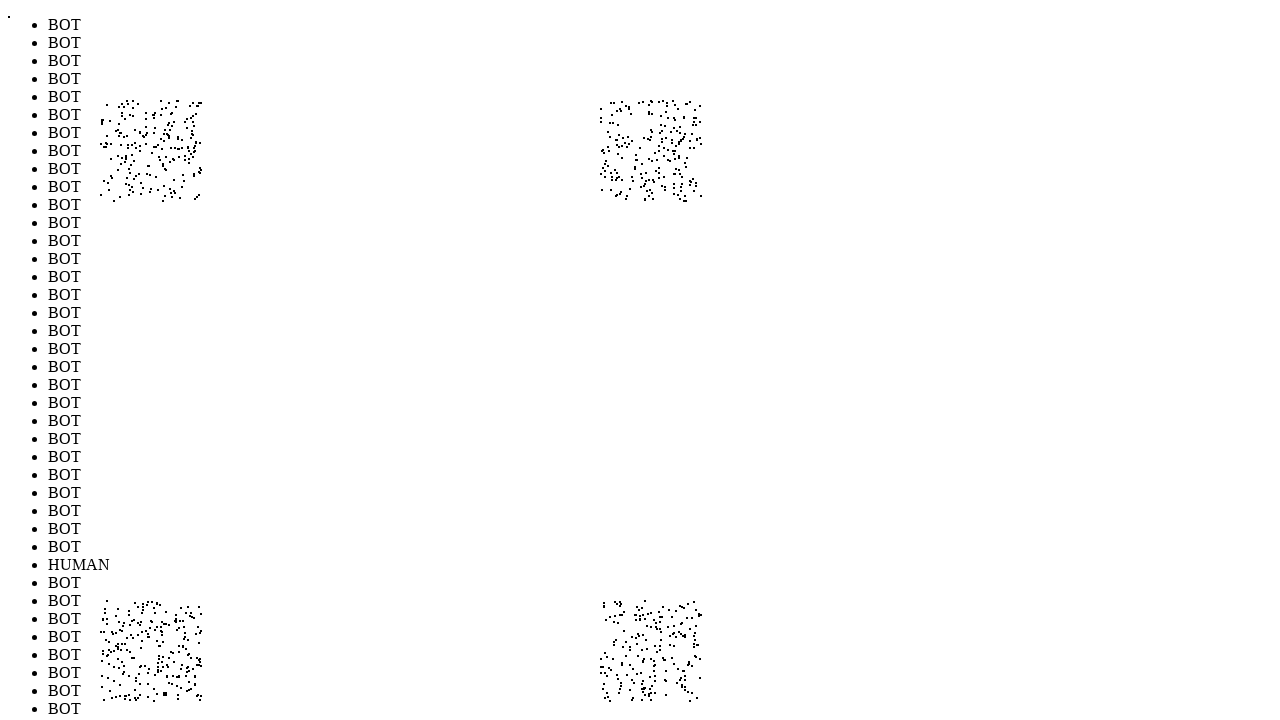

Performed random mouse movement to position (117, 174) to simulate human-like cursor behavior (iteration 855/1000) at (117, 174)
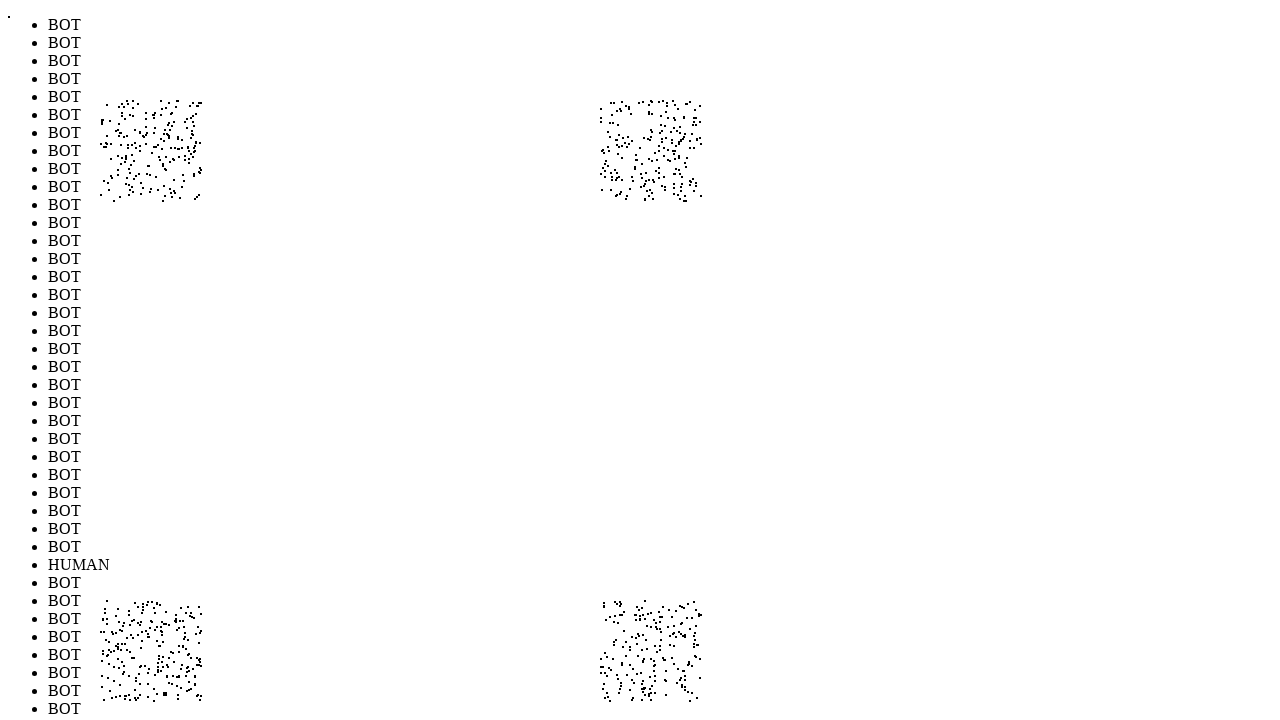

Performed random mouse movement to position (134, 100) to simulate human-like cursor behavior (iteration 856/1000) at (134, 100)
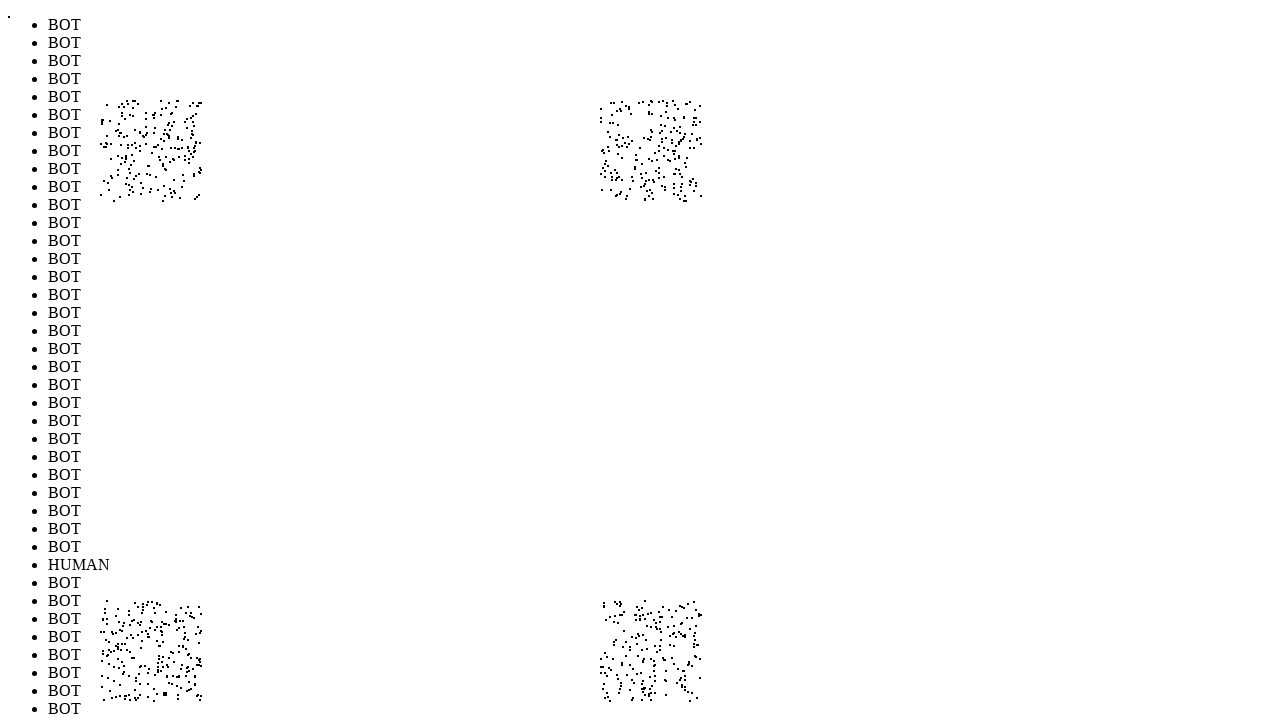

Performed random mouse movement to position (683, 137) to simulate human-like cursor behavior (iteration 857/1000) at (683, 137)
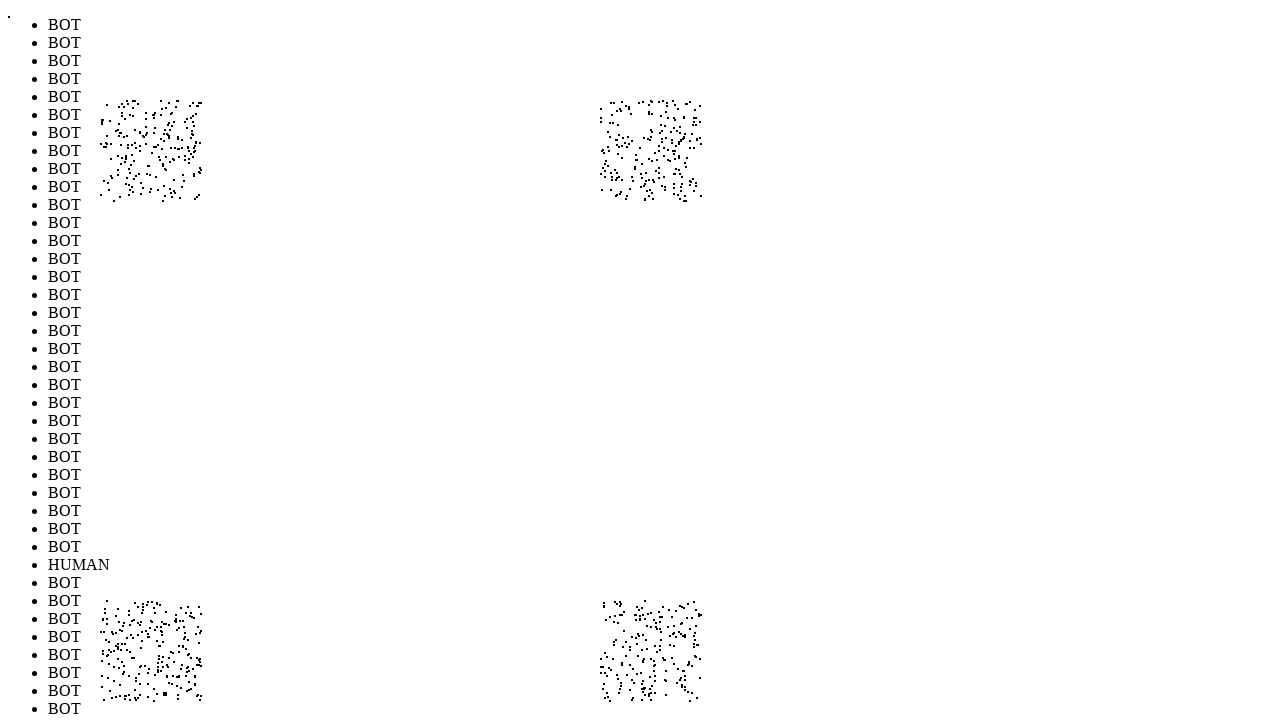

Performed random mouse movement to position (654, 176) to simulate human-like cursor behavior (iteration 858/1000) at (654, 176)
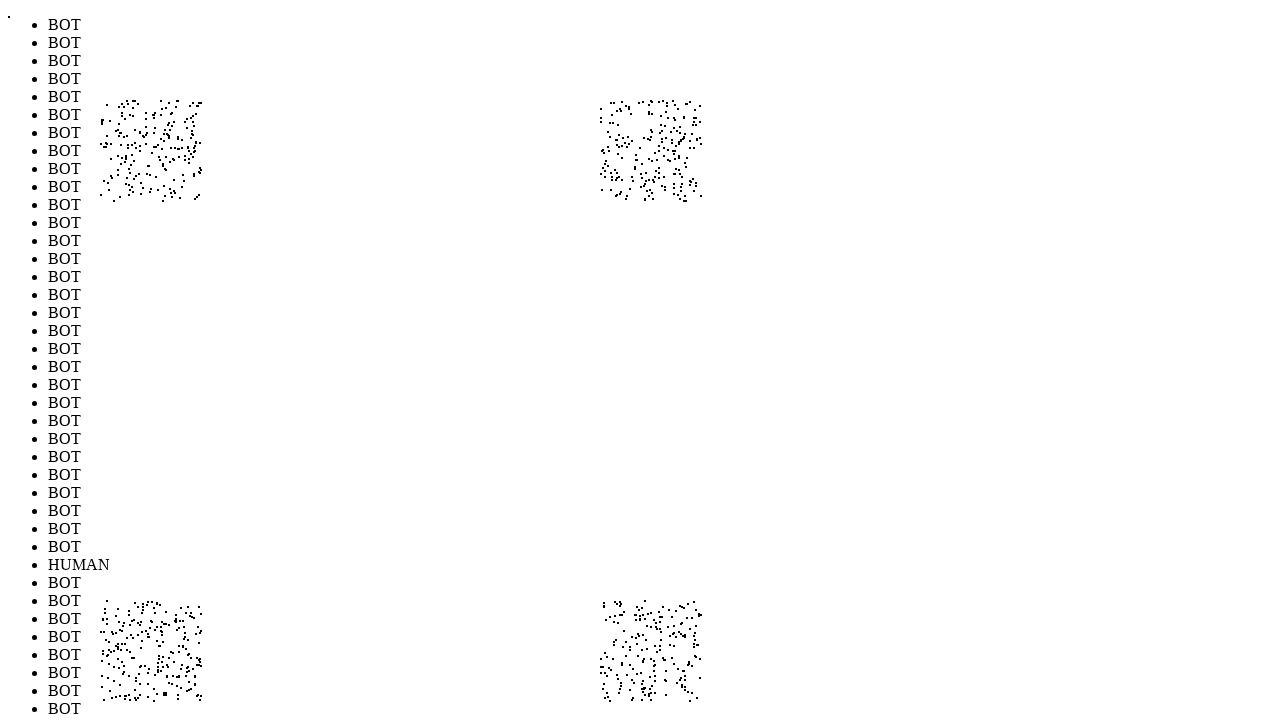

Performed random mouse movement to position (193, 640) to simulate human-like cursor behavior (iteration 859/1000) at (193, 640)
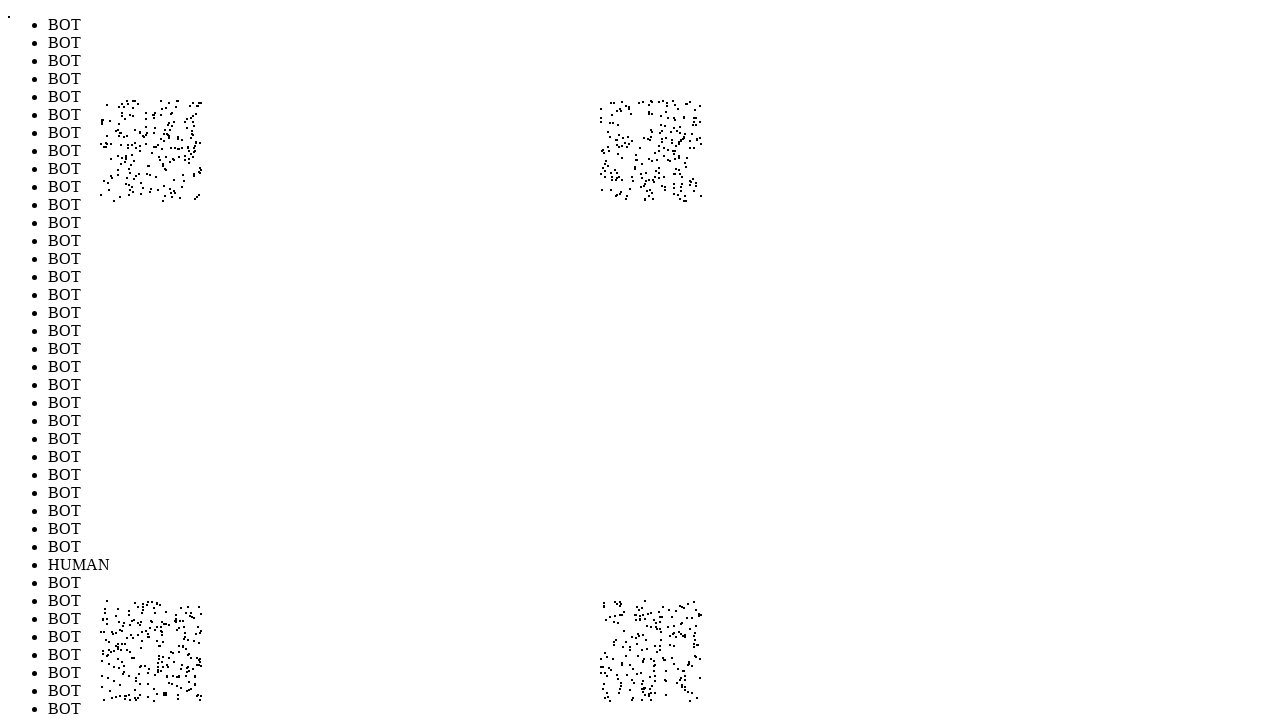

Performed random mouse movement to position (684, 676) to simulate human-like cursor behavior (iteration 860/1000) at (684, 676)
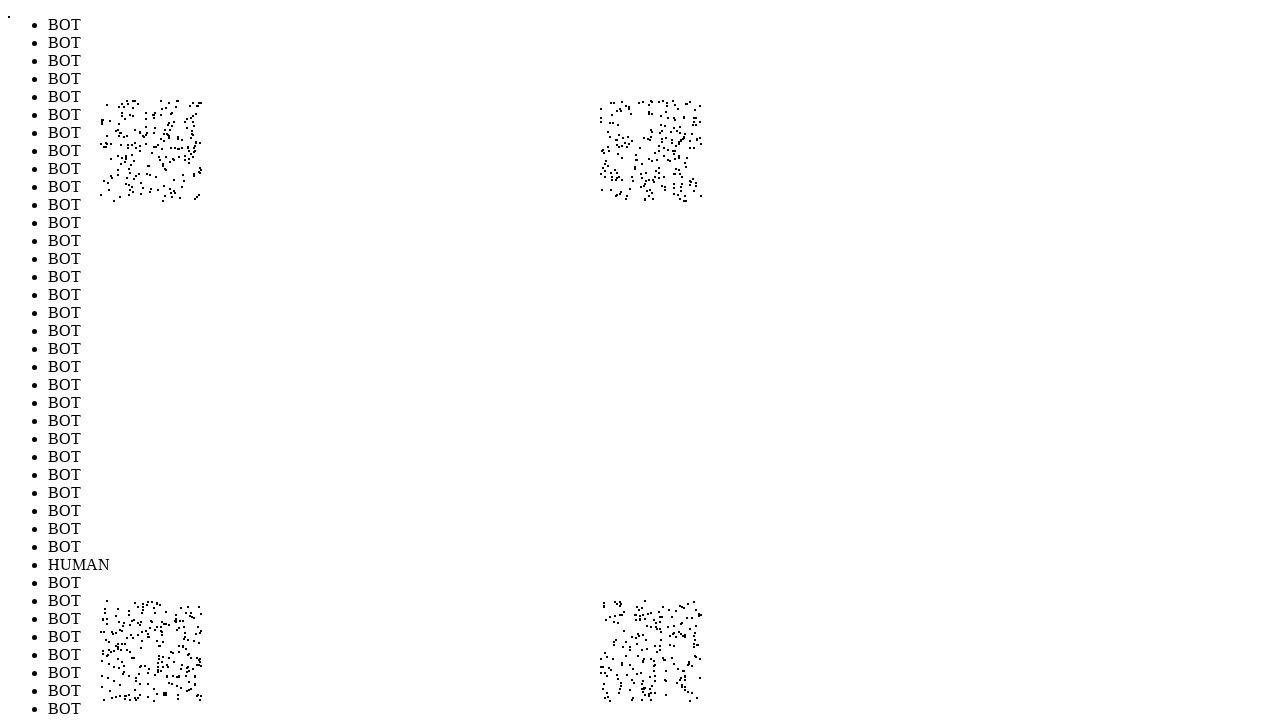

Performed random mouse movement to position (676, 626) to simulate human-like cursor behavior (iteration 861/1000) at (676, 626)
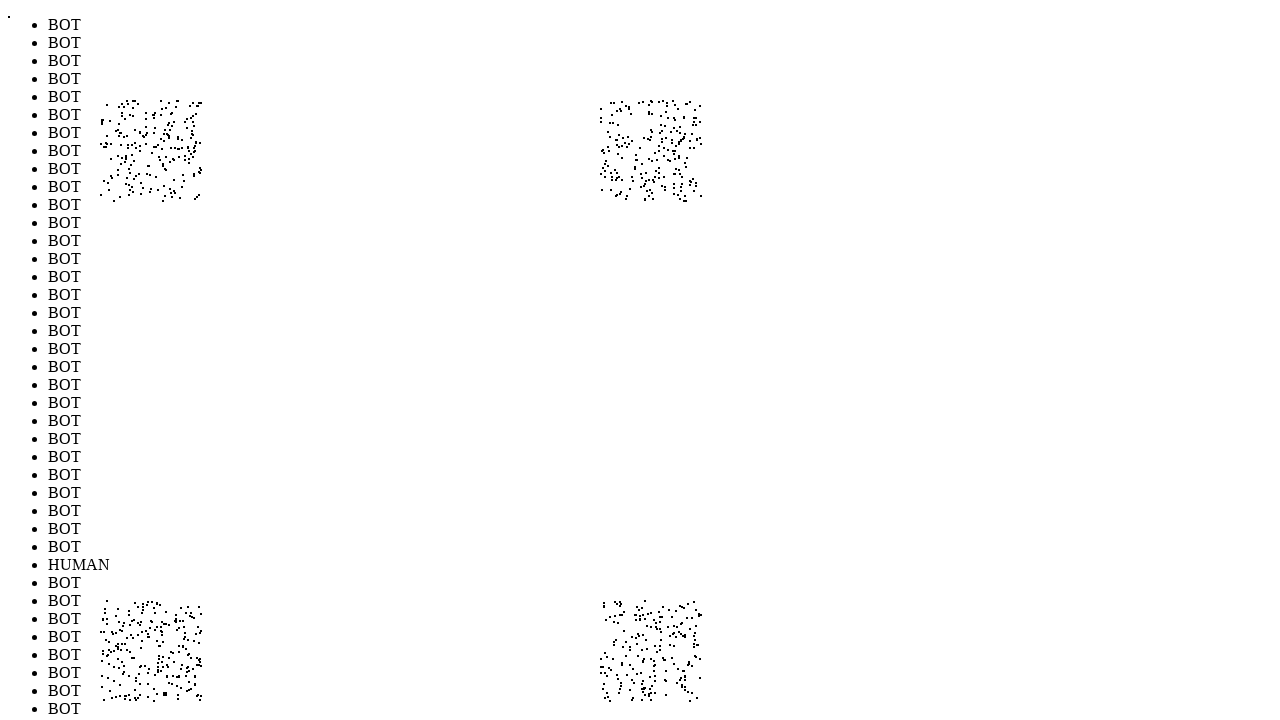

Performed random mouse movement to position (667, 199) to simulate human-like cursor behavior (iteration 862/1000) at (667, 199)
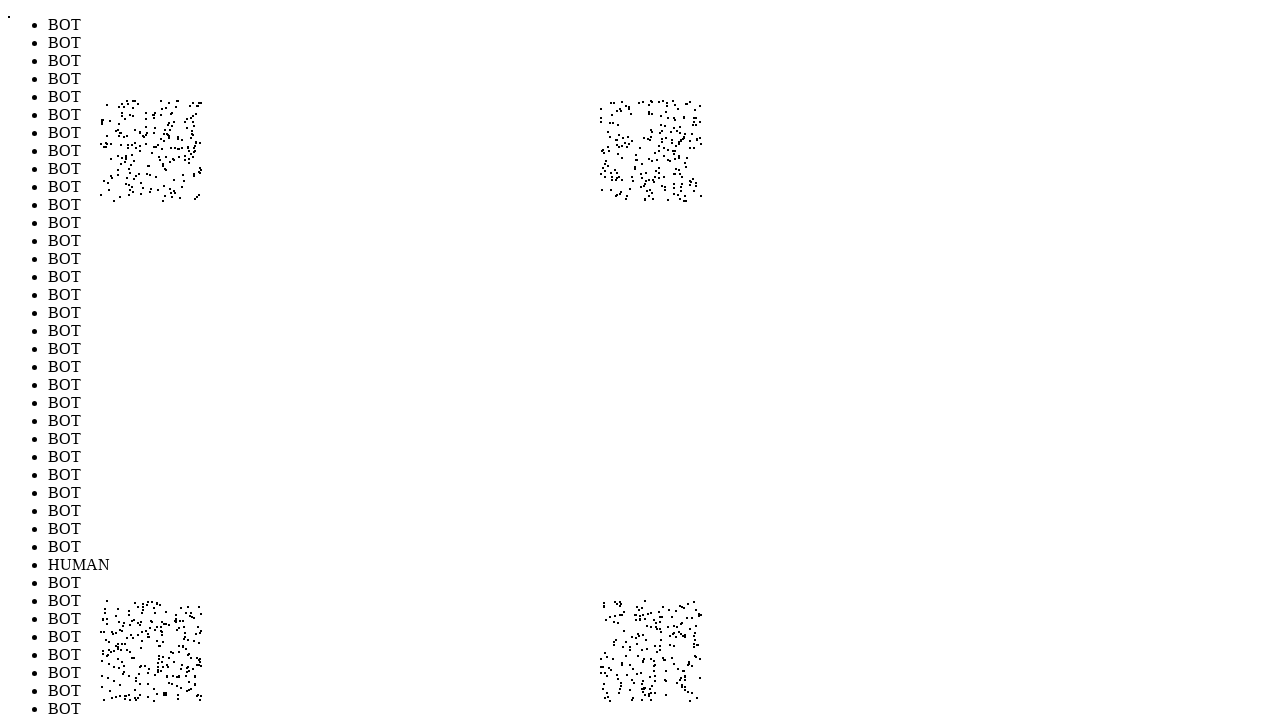

Performed random mouse movement to position (144, 655) to simulate human-like cursor behavior (iteration 863/1000) at (144, 655)
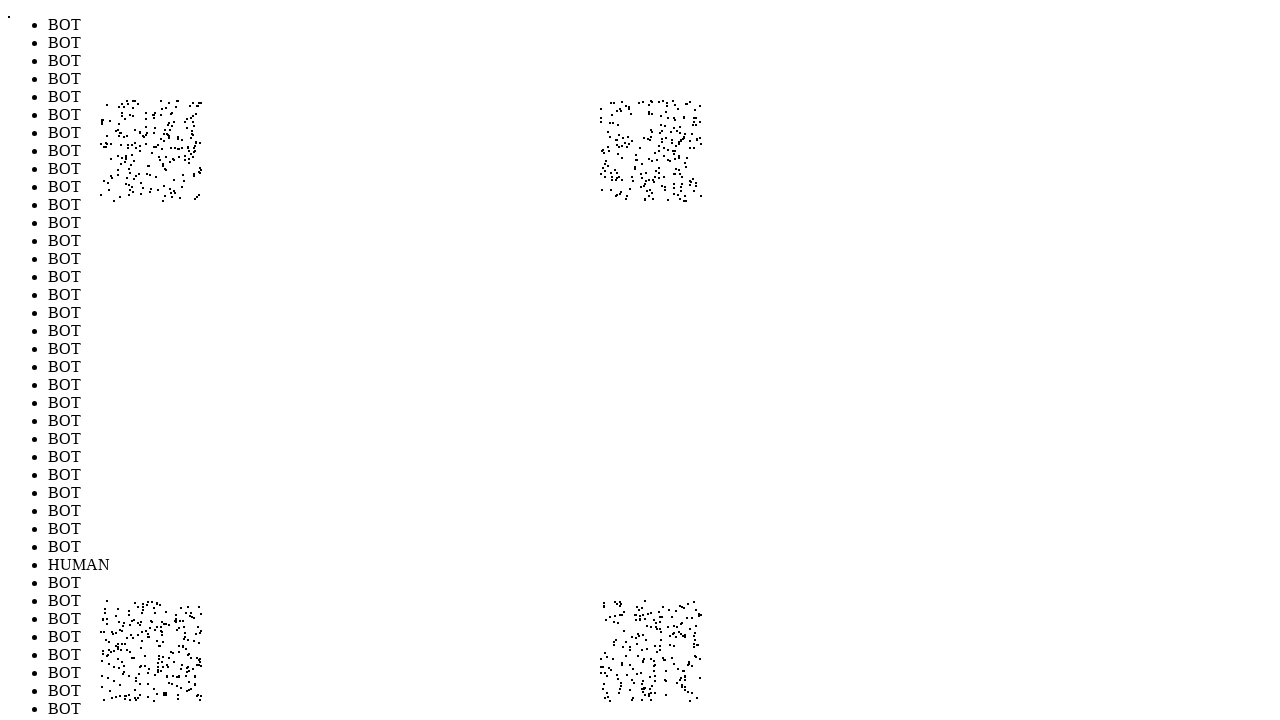

Performed random mouse movement to position (133, 110) to simulate human-like cursor behavior (iteration 864/1000) at (133, 110)
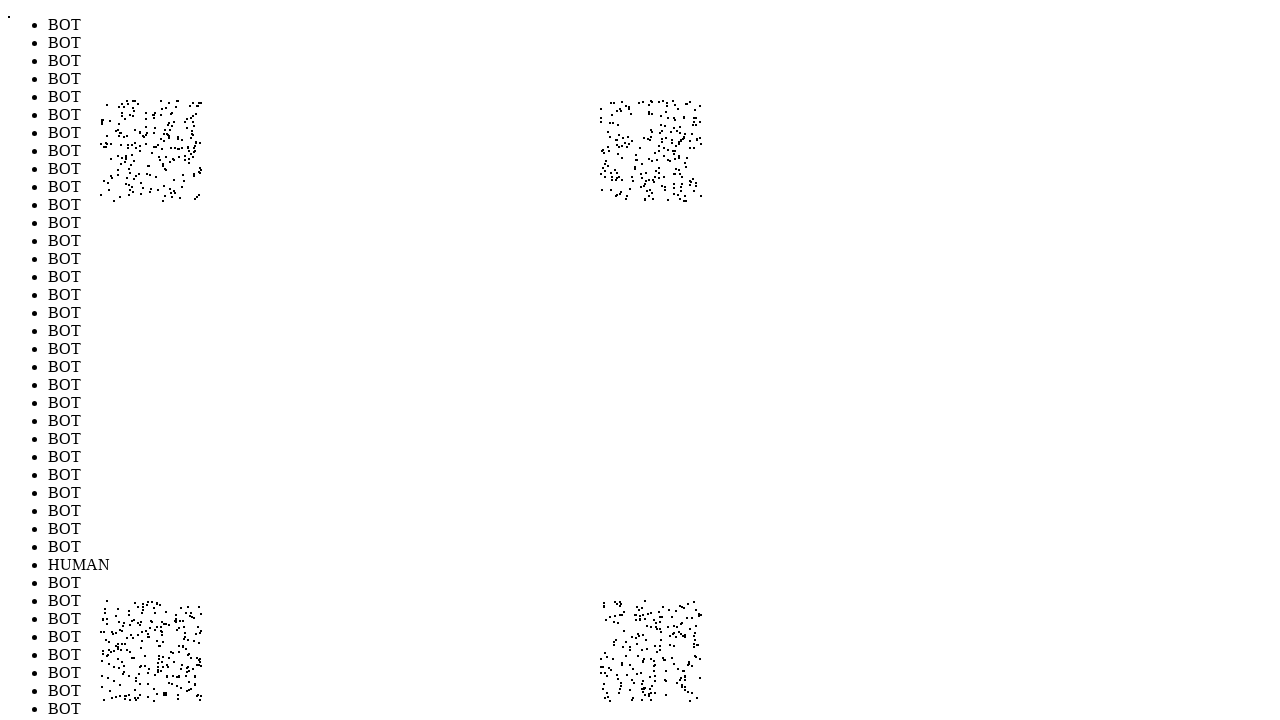

Performed random mouse movement to position (695, 626) to simulate human-like cursor behavior (iteration 865/1000) at (695, 626)
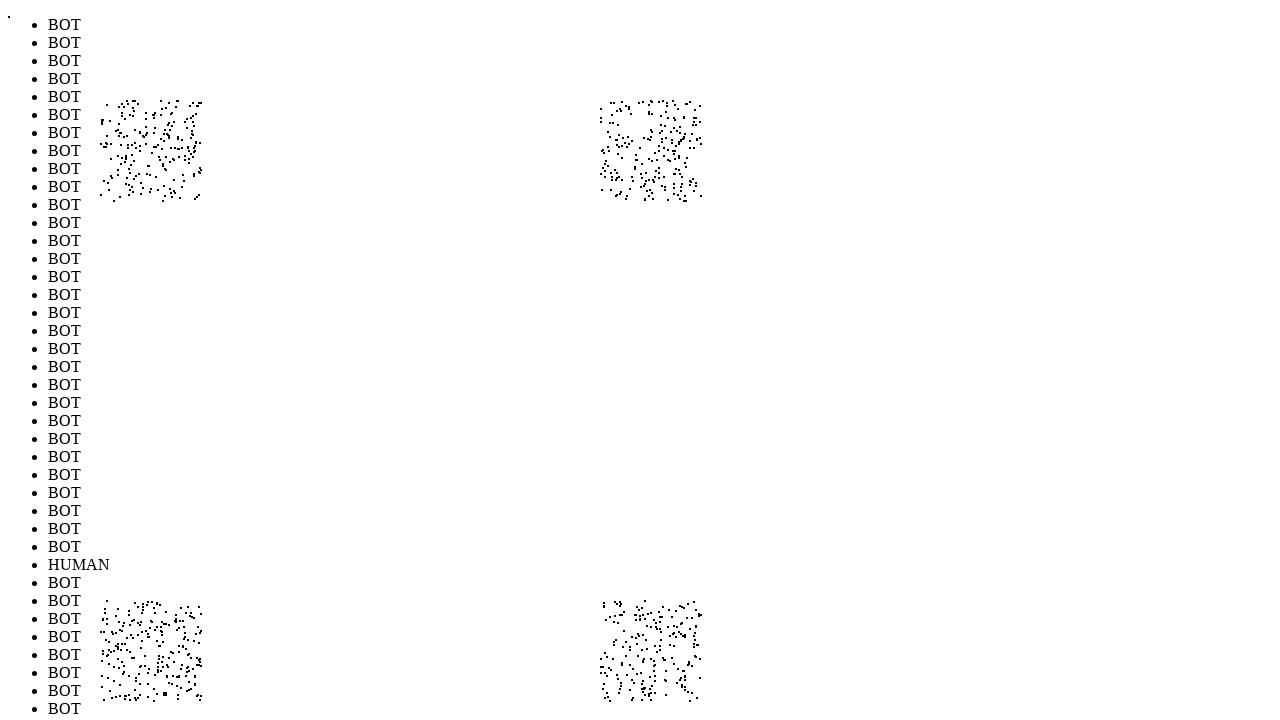

Performed random mouse movement to position (627, 669) to simulate human-like cursor behavior (iteration 866/1000) at (627, 669)
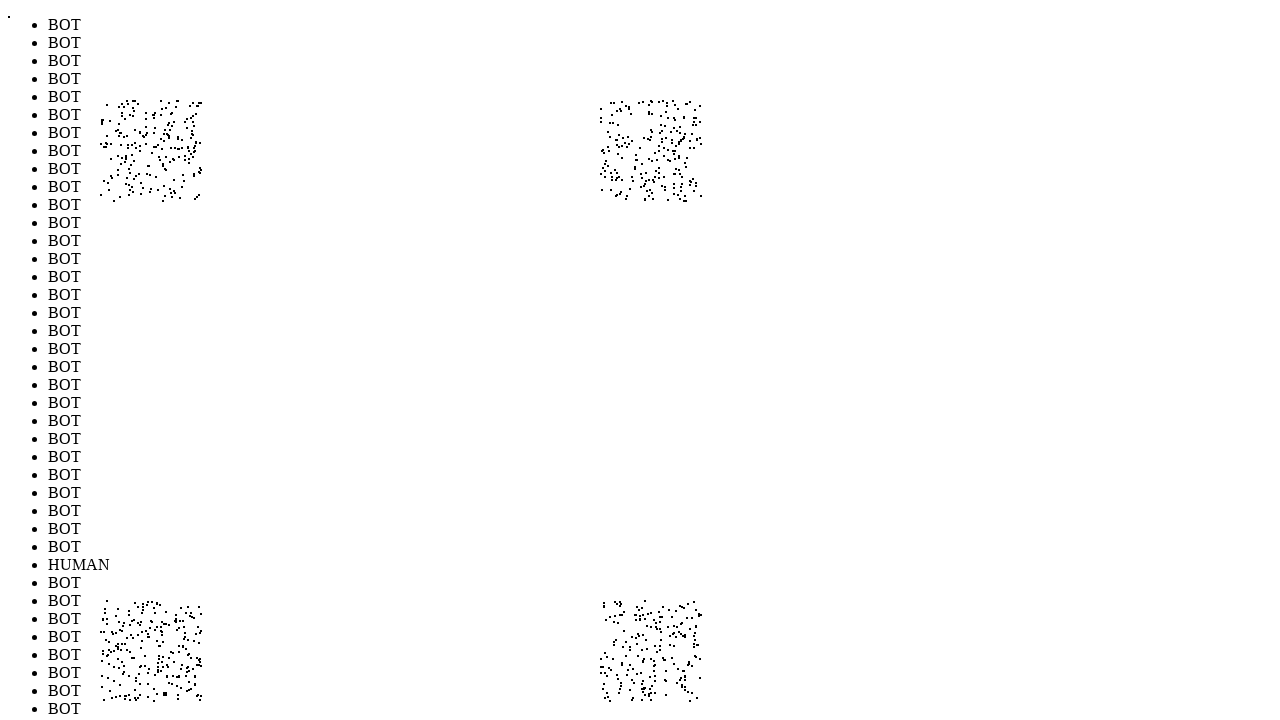

Performed random mouse movement to position (629, 131) to simulate human-like cursor behavior (iteration 867/1000) at (629, 131)
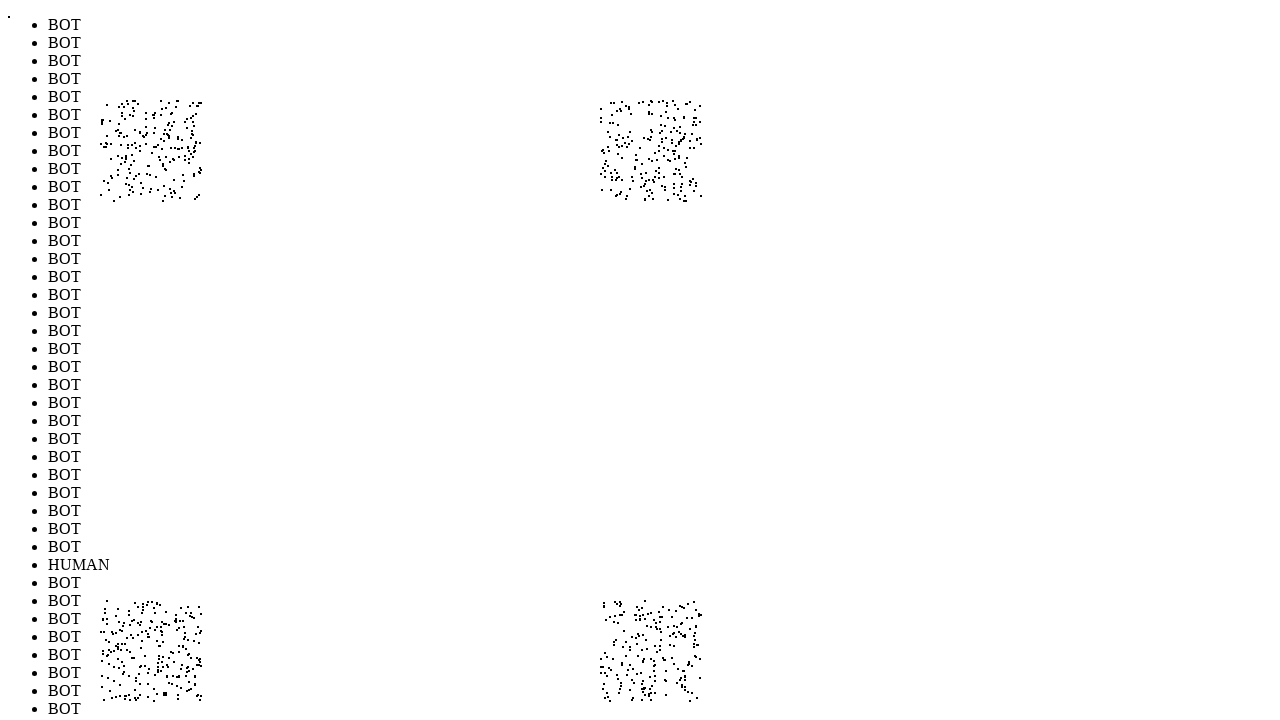

Performed random mouse movement to position (162, 638) to simulate human-like cursor behavior (iteration 868/1000) at (162, 638)
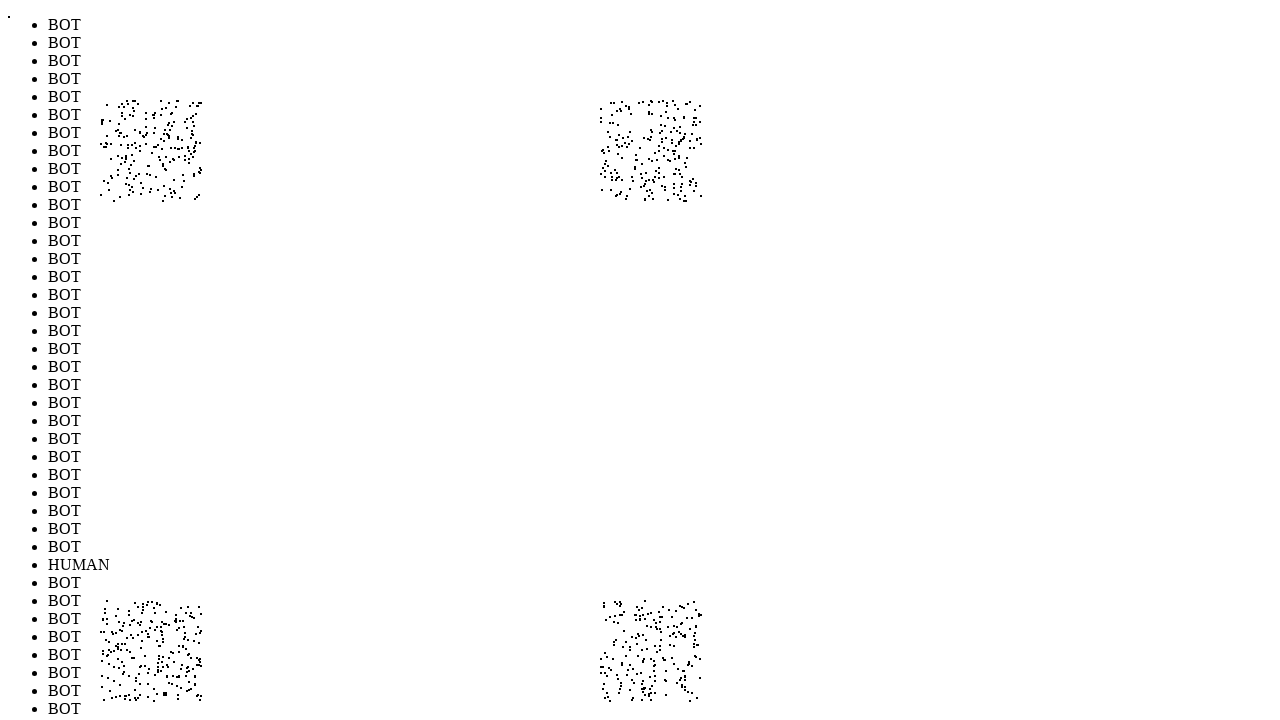

Performed random mouse movement to position (177, 620) to simulate human-like cursor behavior (iteration 869/1000) at (177, 620)
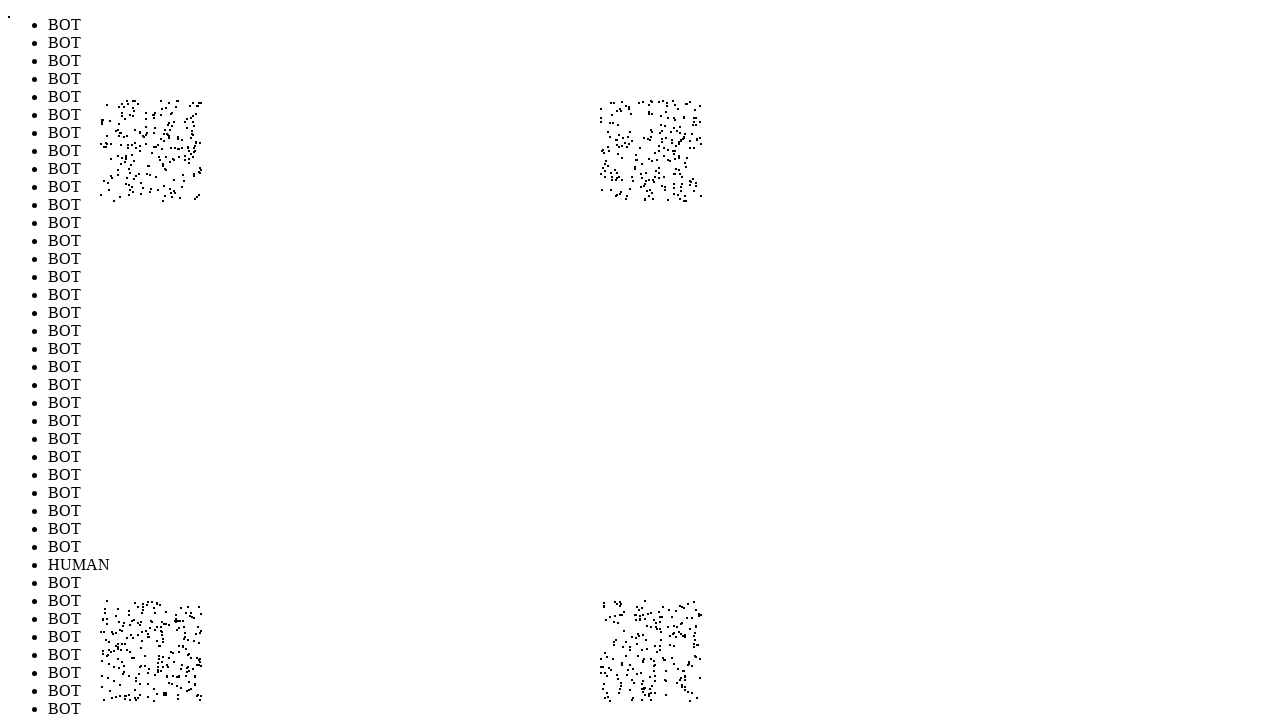

Performed random mouse movement to position (100, 169) to simulate human-like cursor behavior (iteration 870/1000) at (100, 169)
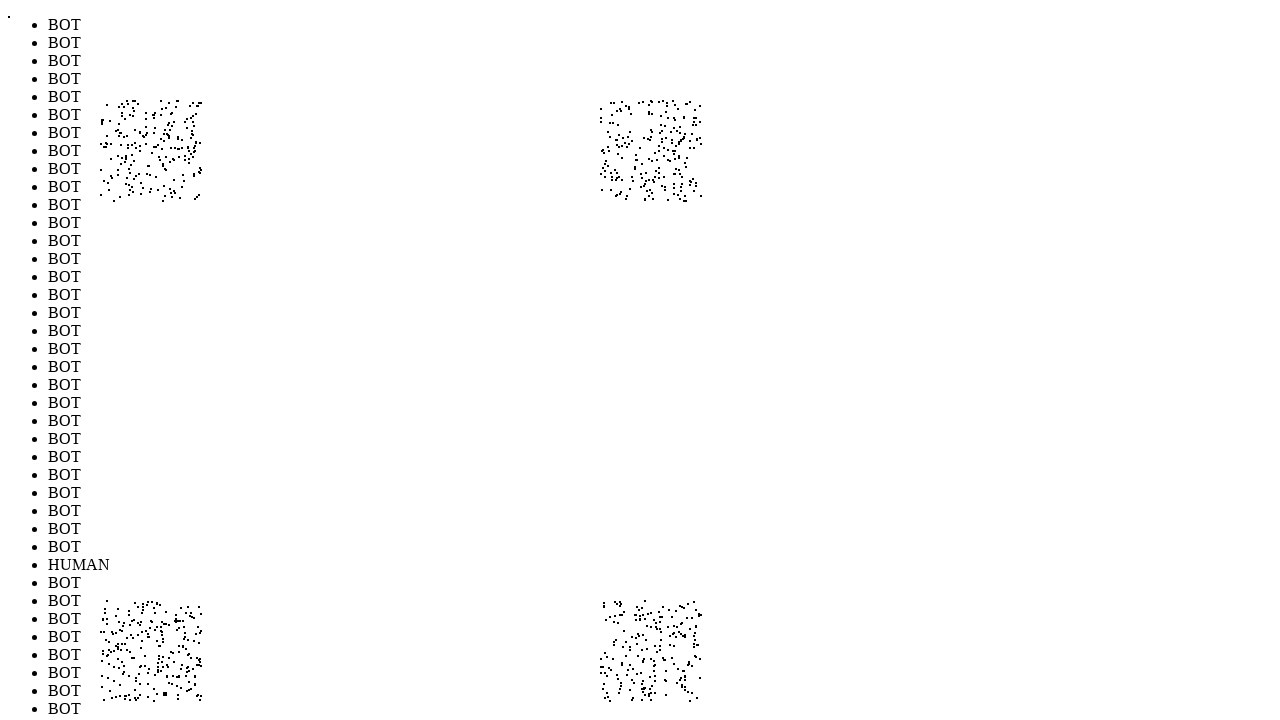

Performed random mouse movement to position (106, 128) to simulate human-like cursor behavior (iteration 871/1000) at (106, 128)
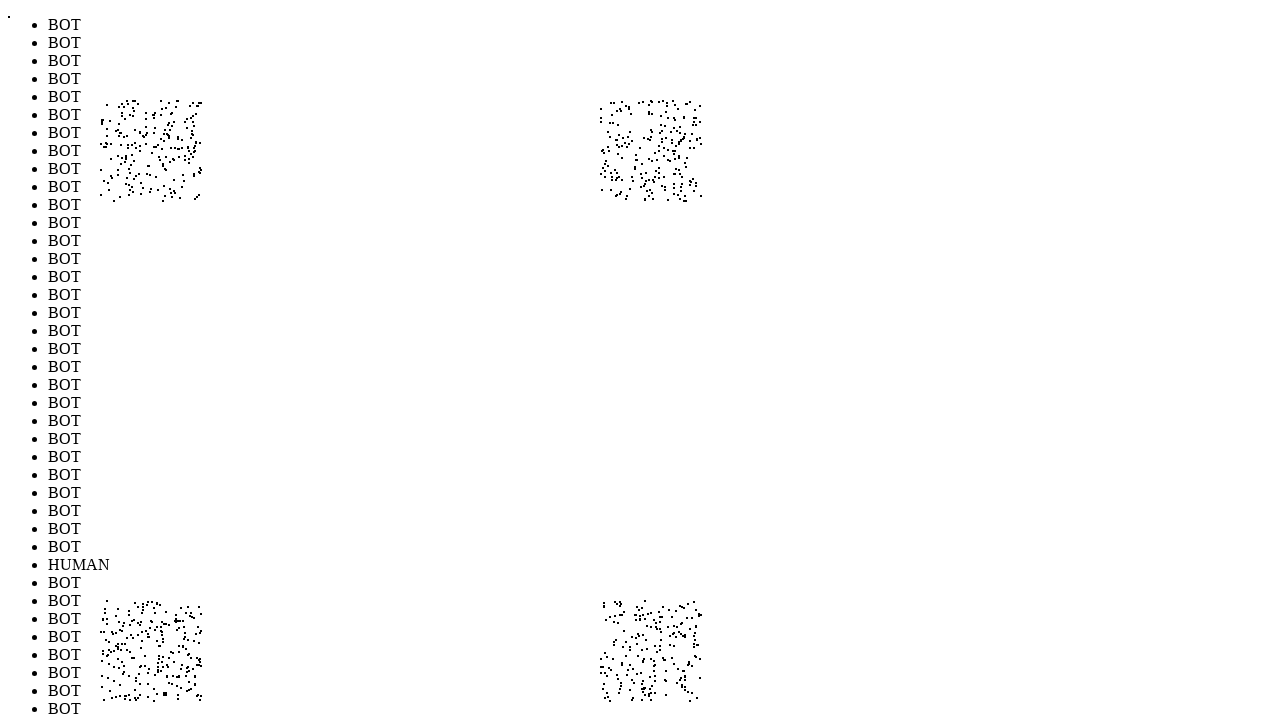

Performed random mouse movement to position (651, 640) to simulate human-like cursor behavior (iteration 872/1000) at (651, 640)
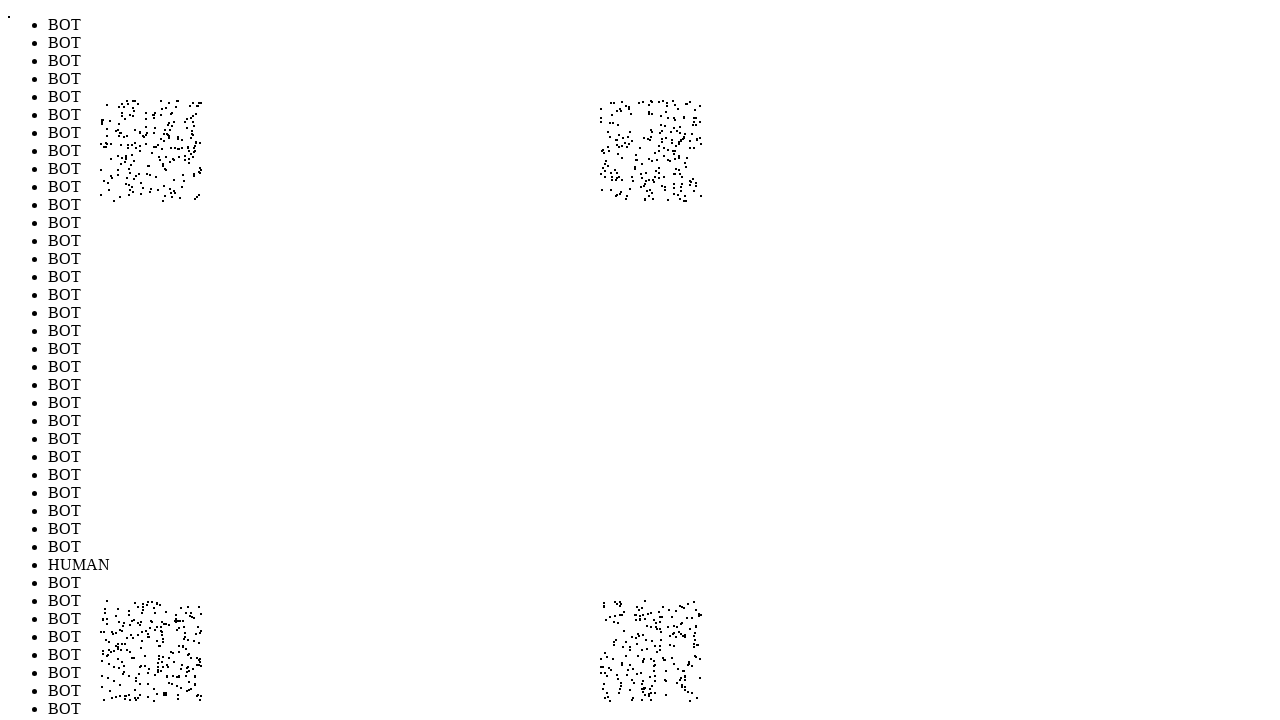

Performed random mouse movement to position (130, 119) to simulate human-like cursor behavior (iteration 873/1000) at (130, 119)
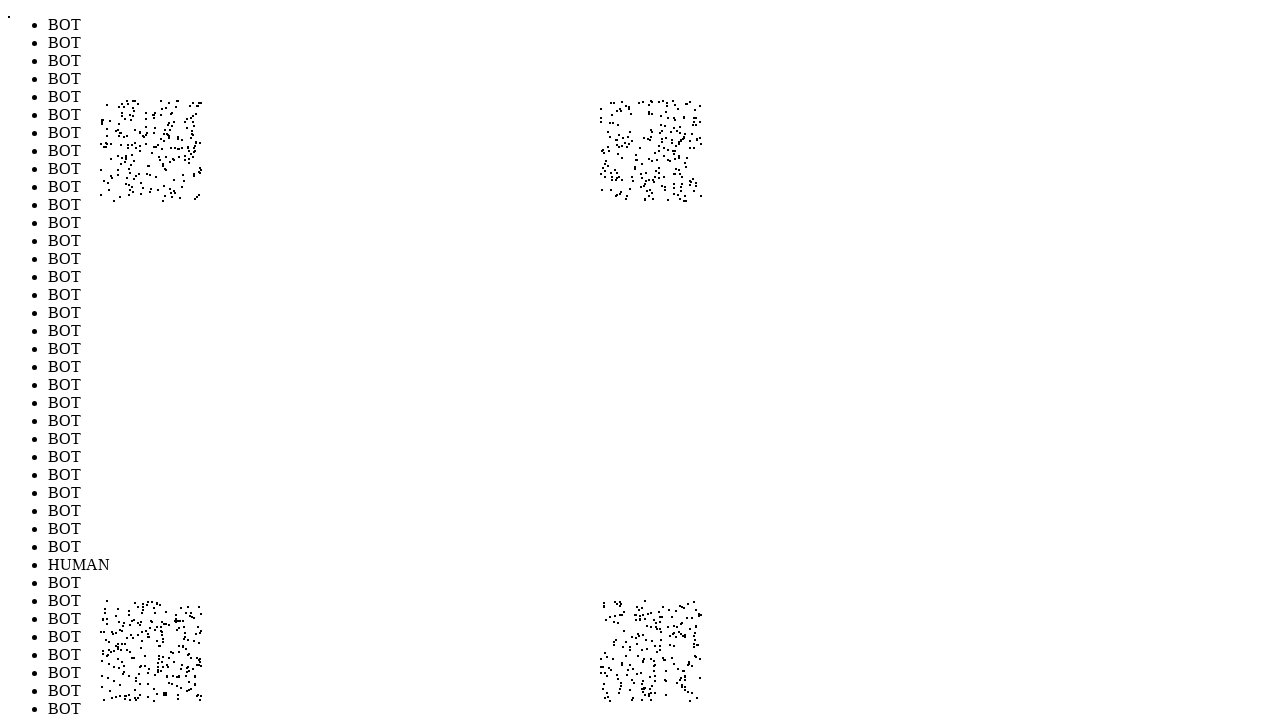

Performed random mouse movement to position (693, 680) to simulate human-like cursor behavior (iteration 874/1000) at (693, 680)
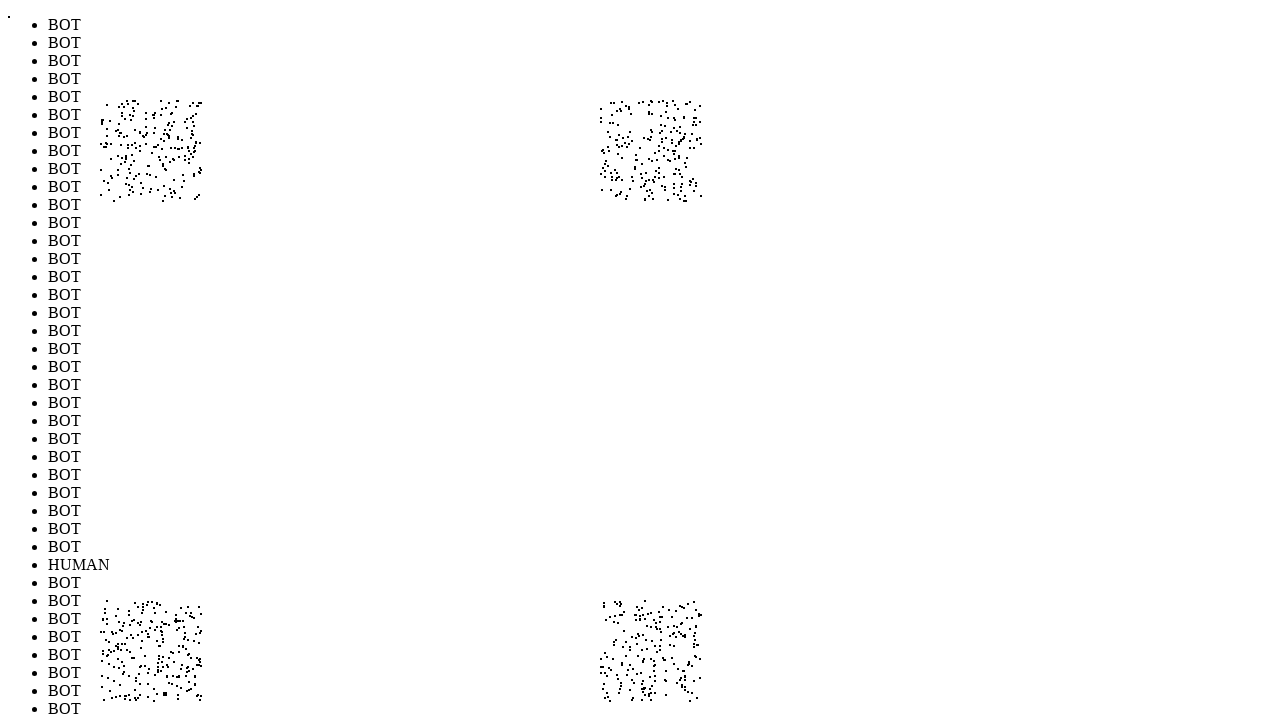

Performed random mouse movement to position (126, 161) to simulate human-like cursor behavior (iteration 875/1000) at (126, 161)
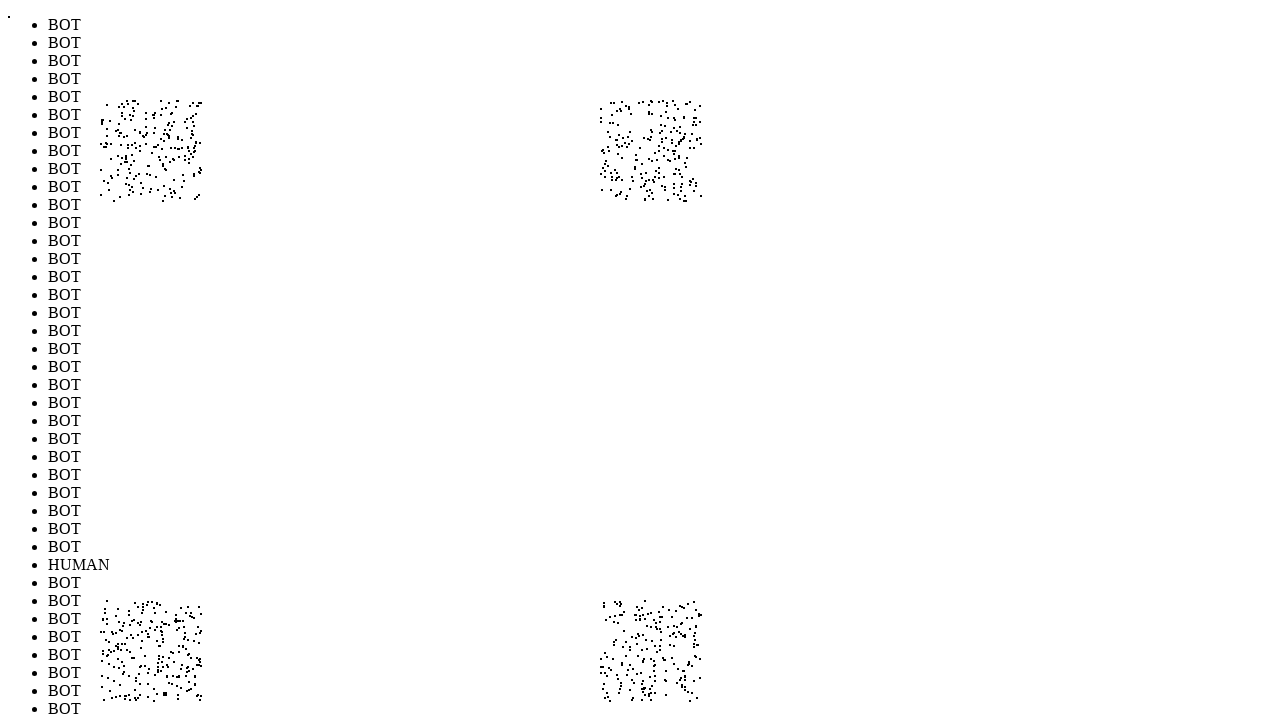

Performed random mouse movement to position (168, 132) to simulate human-like cursor behavior (iteration 876/1000) at (168, 132)
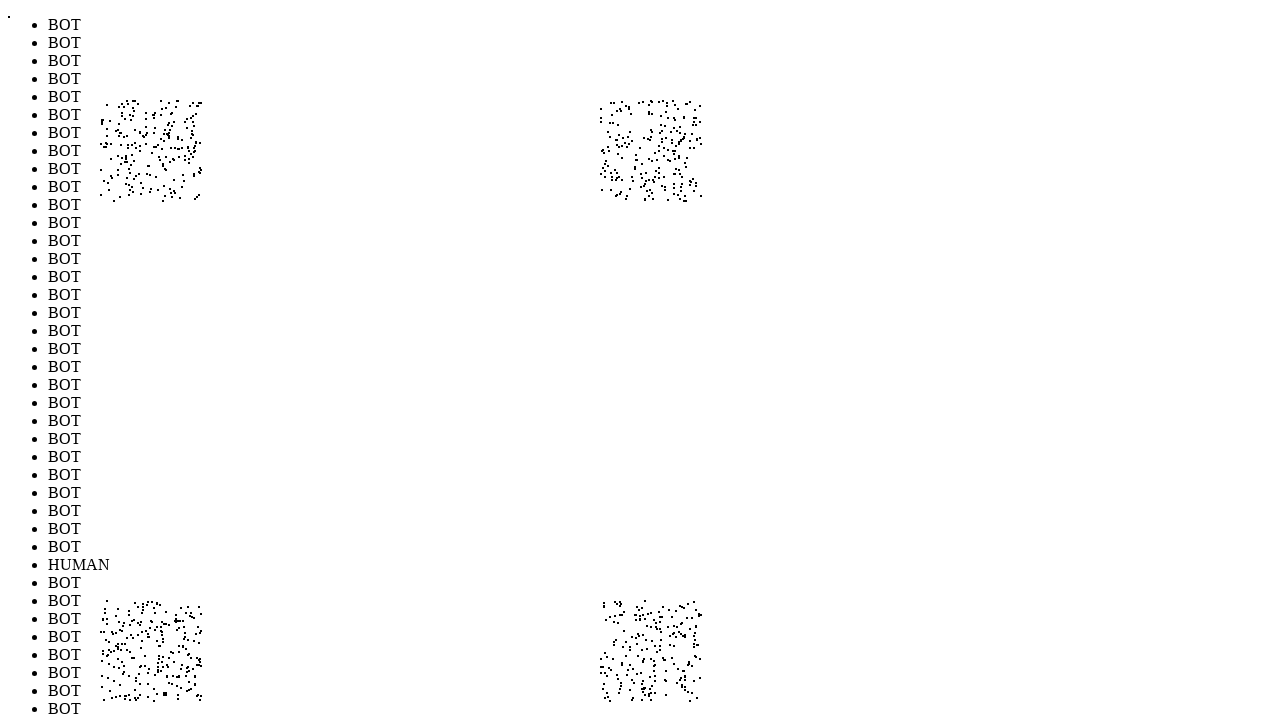

Performed random mouse movement to position (127, 654) to simulate human-like cursor behavior (iteration 877/1000) at (127, 654)
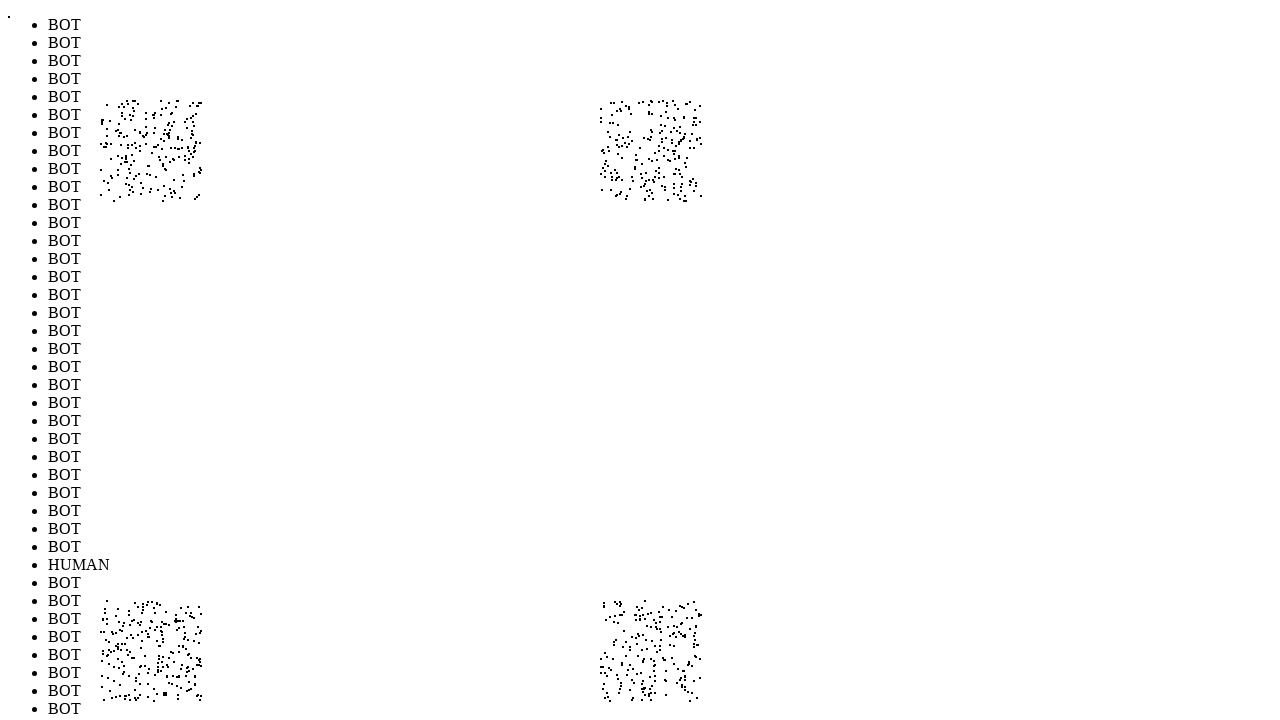

Performed random mouse movement to position (657, 163) to simulate human-like cursor behavior (iteration 878/1000) at (657, 163)
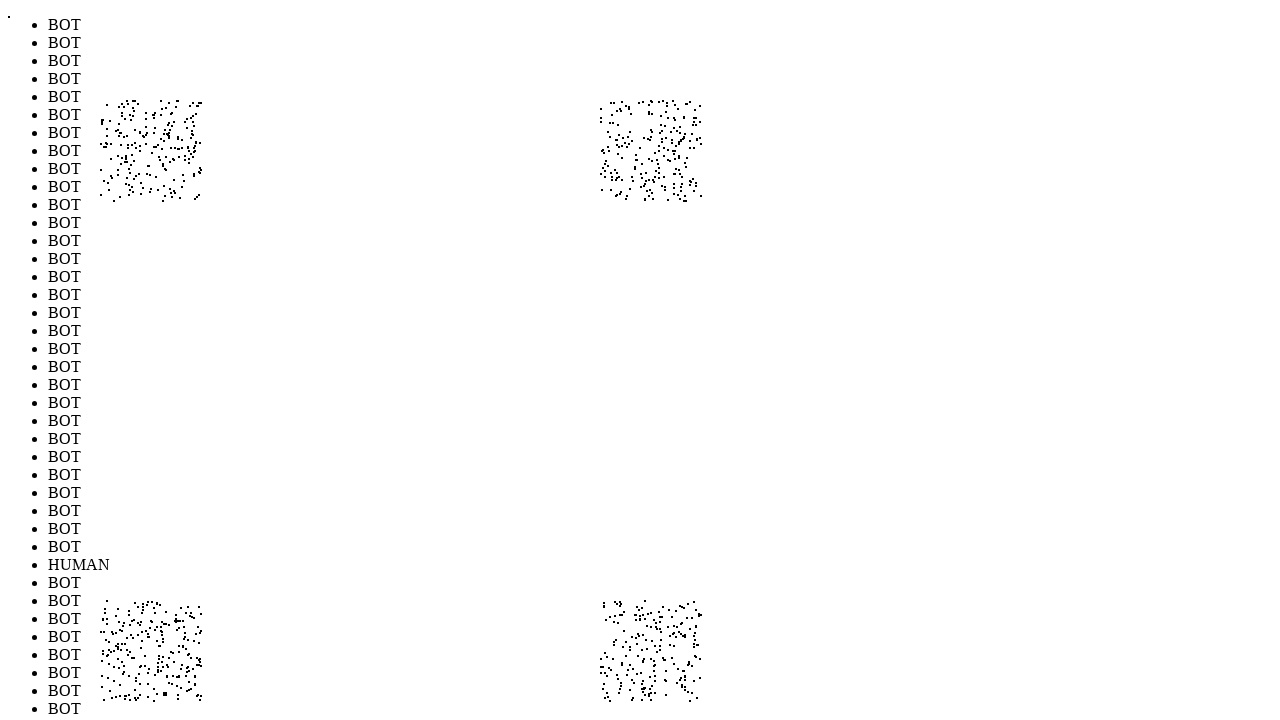

Performed random mouse movement to position (105, 148) to simulate human-like cursor behavior (iteration 879/1000) at (105, 148)
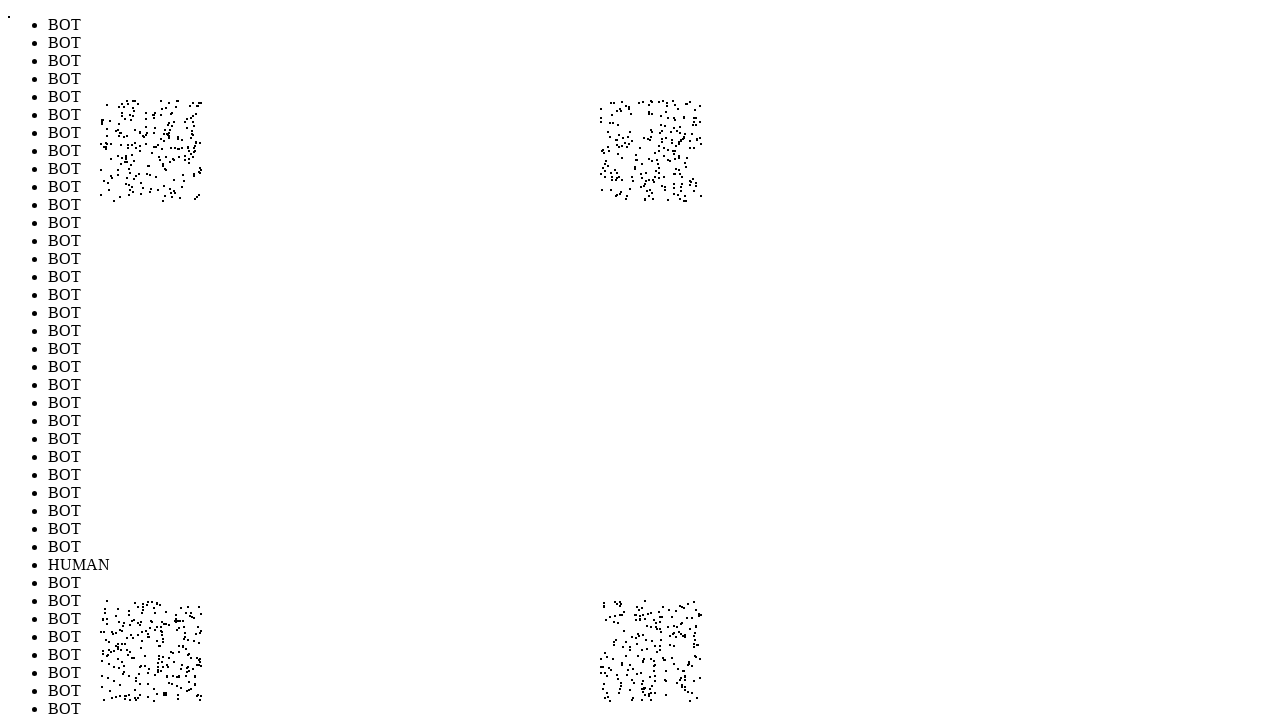

Performed random mouse movement to position (124, 101) to simulate human-like cursor behavior (iteration 880/1000) at (124, 101)
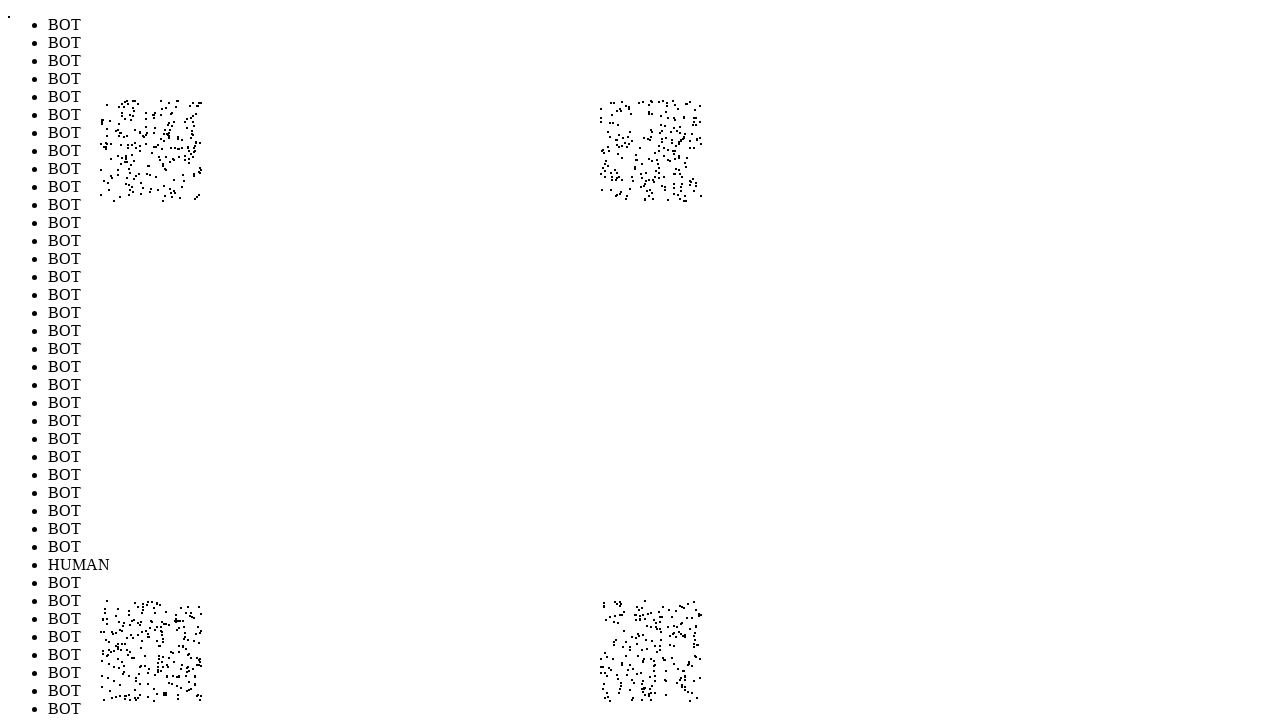

Performed random mouse movement to position (108, 685) to simulate human-like cursor behavior (iteration 881/1000) at (108, 685)
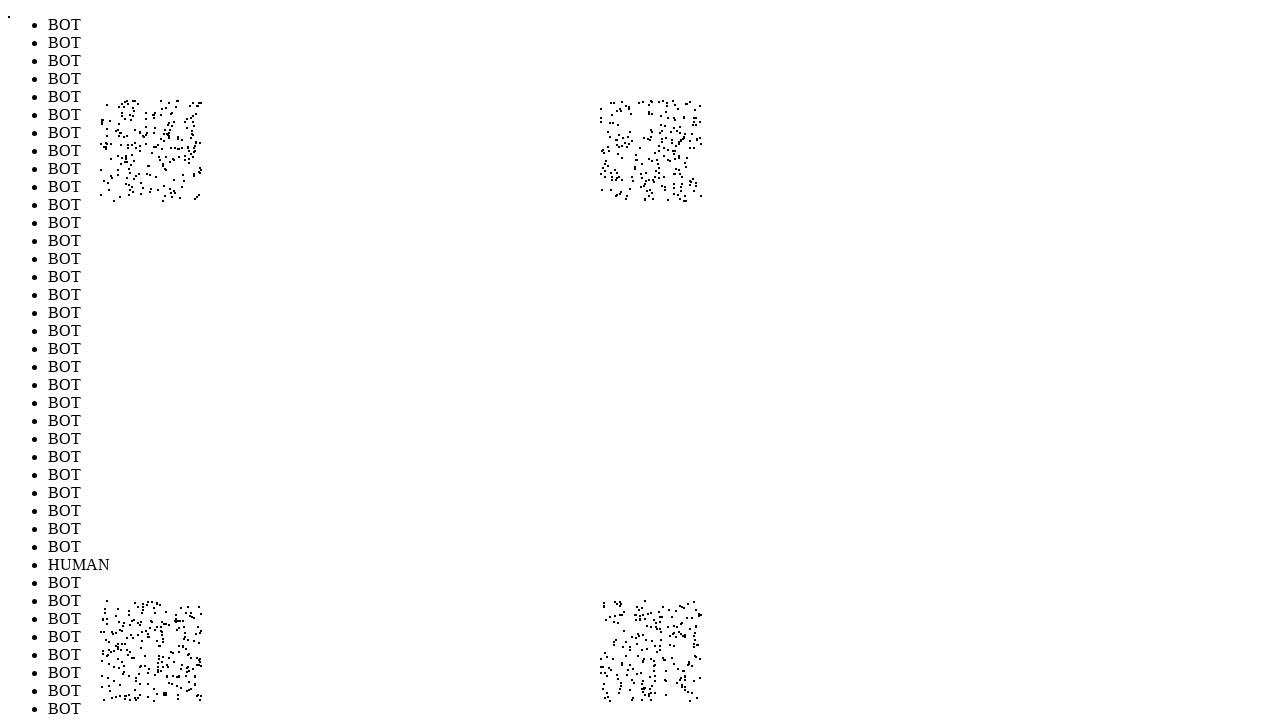

Performed random mouse movement to position (605, 624) to simulate human-like cursor behavior (iteration 882/1000) at (605, 624)
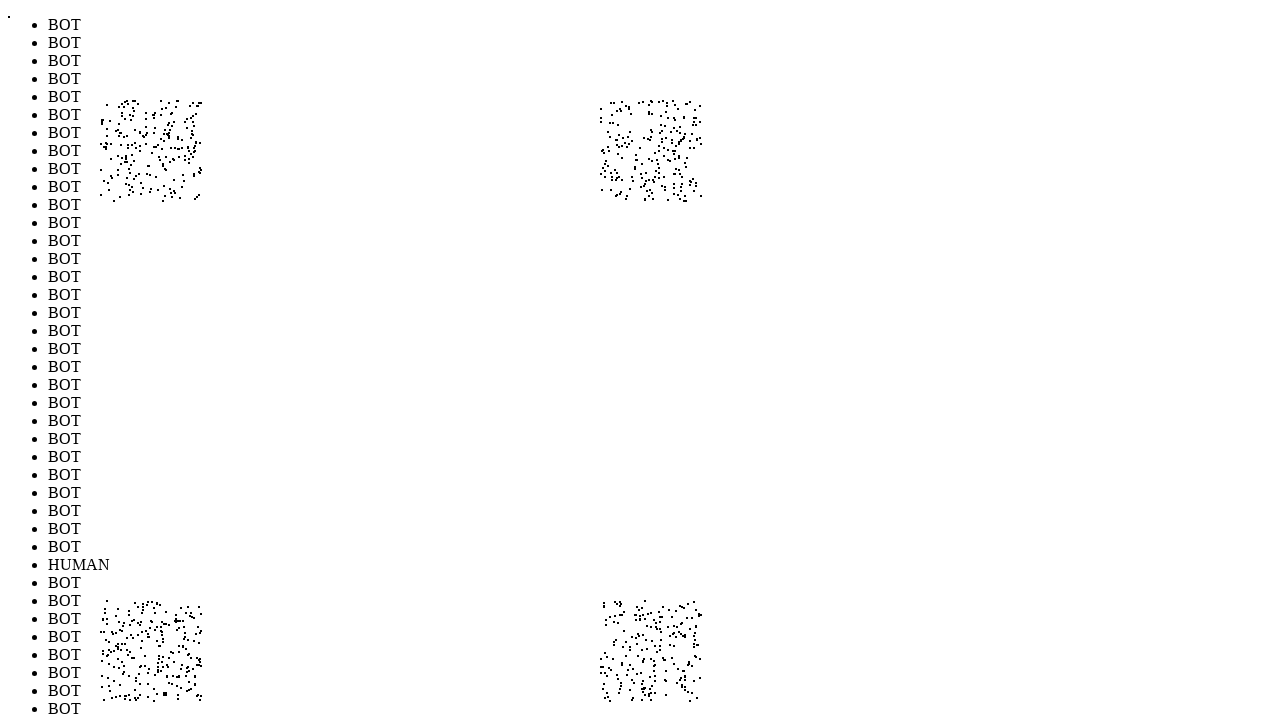

Performed random mouse movement to position (607, 678) to simulate human-like cursor behavior (iteration 883/1000) at (607, 678)
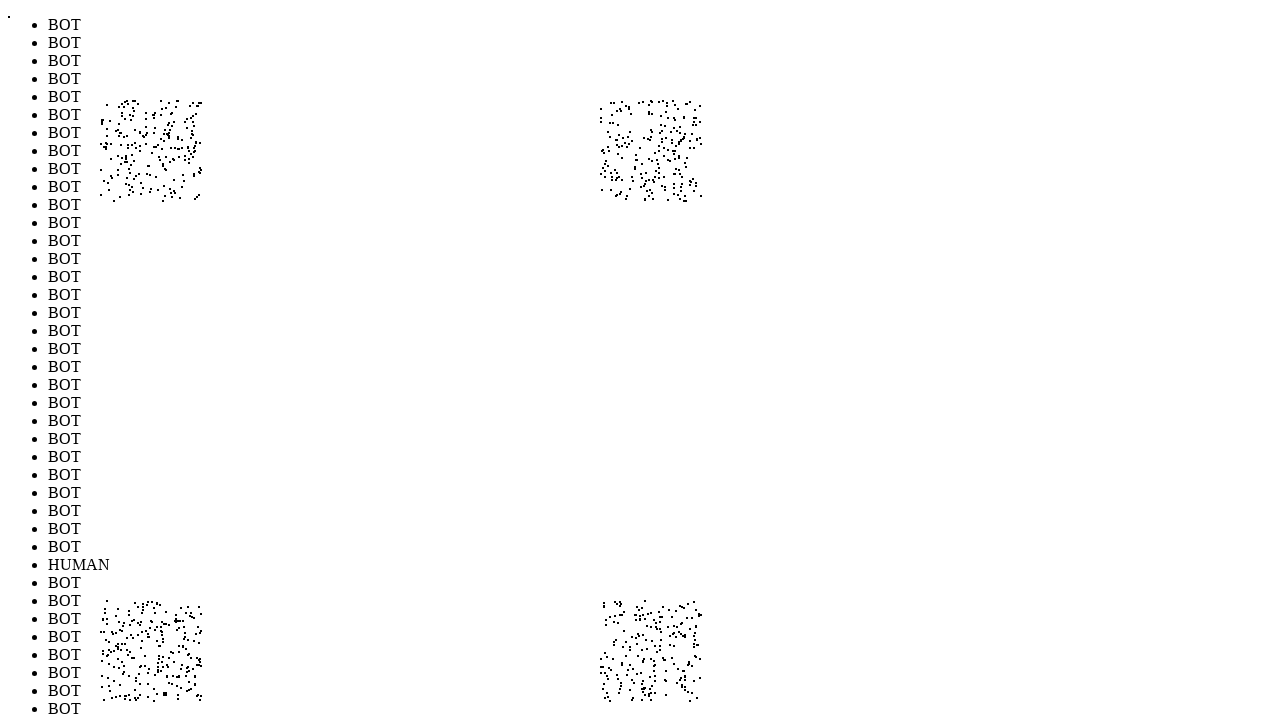

Performed random mouse movement to position (660, 693) to simulate human-like cursor behavior (iteration 884/1000) at (660, 693)
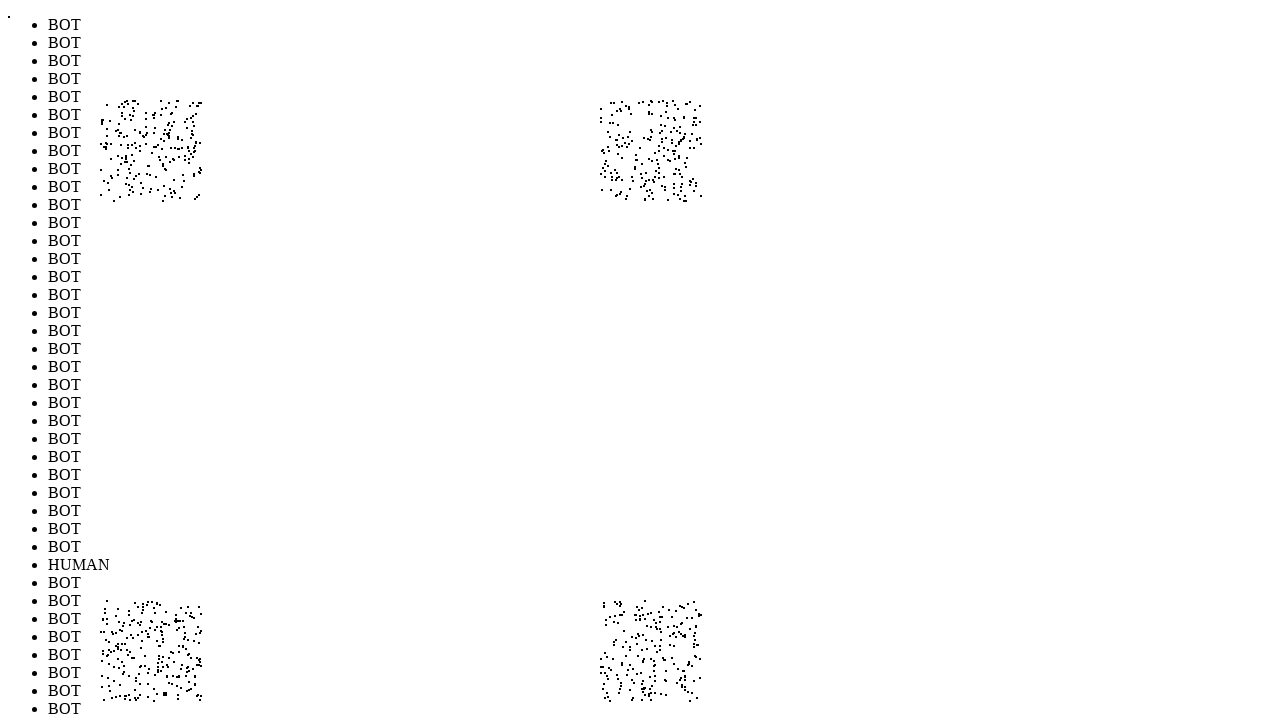

Performed random mouse movement to position (620, 156) to simulate human-like cursor behavior (iteration 885/1000) at (620, 156)
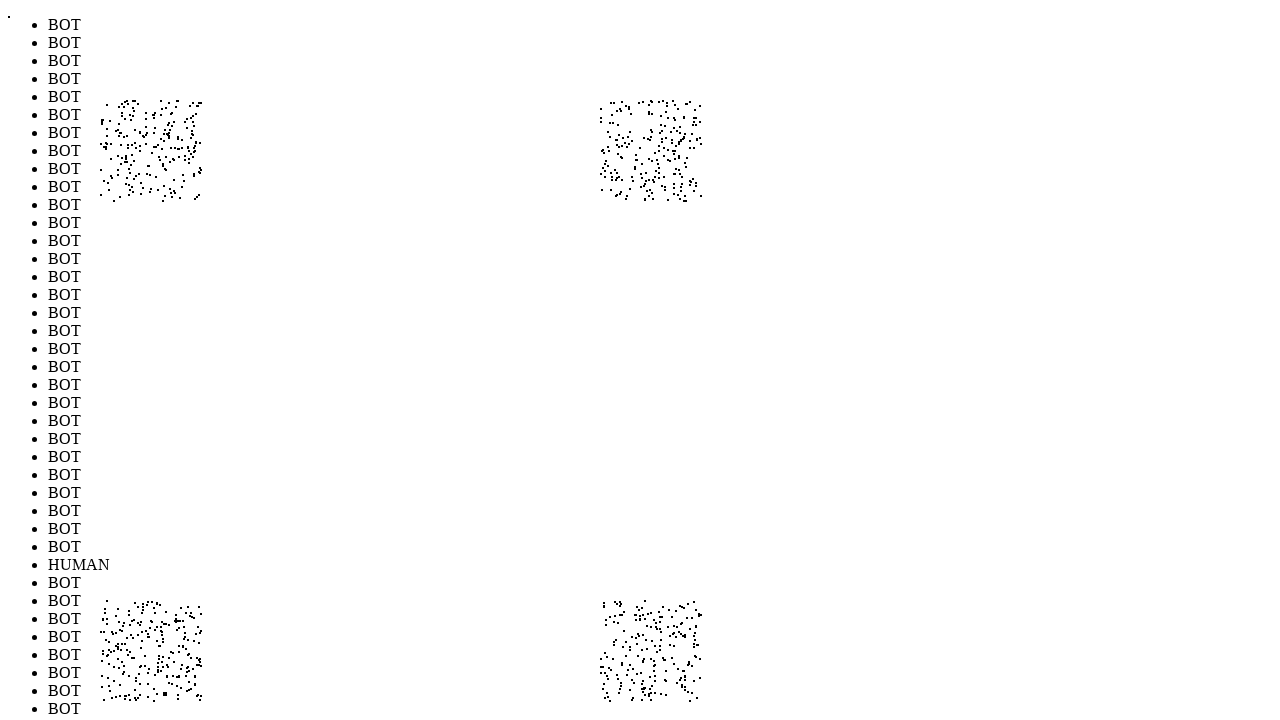

Performed random mouse movement to position (611, 137) to simulate human-like cursor behavior (iteration 886/1000) at (611, 137)
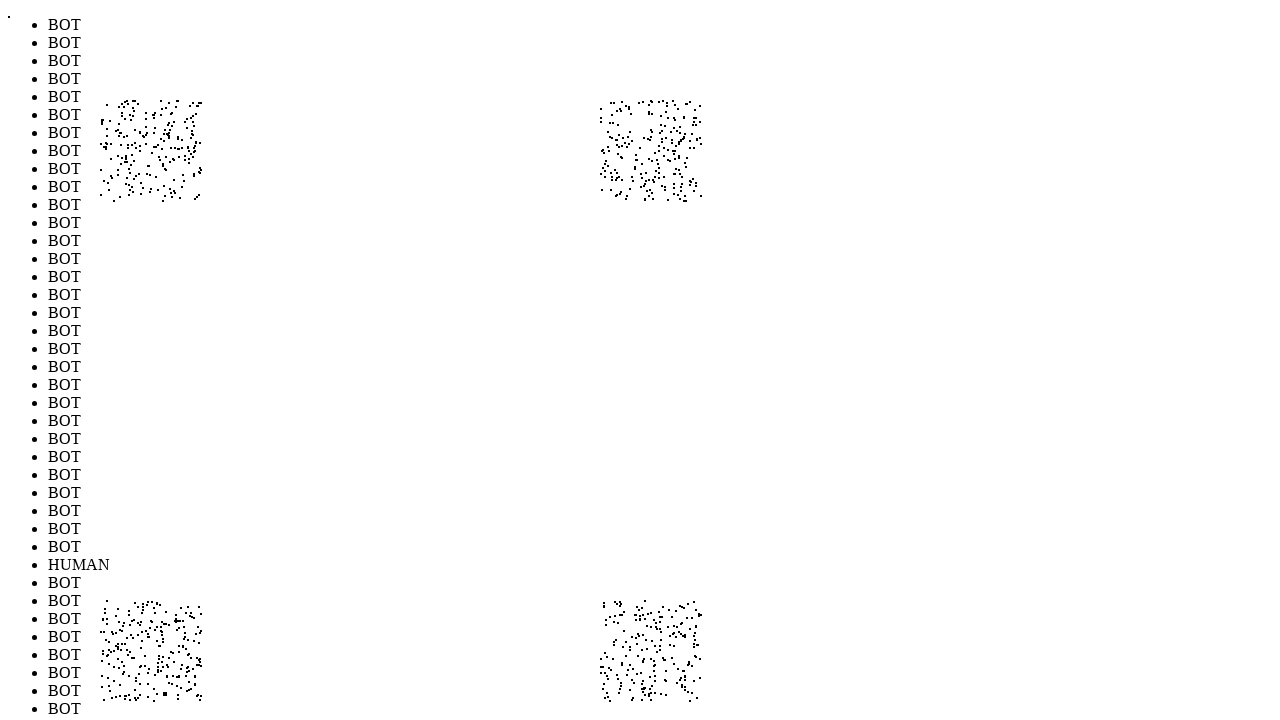

Performed random mouse movement to position (606, 686) to simulate human-like cursor behavior (iteration 887/1000) at (606, 686)
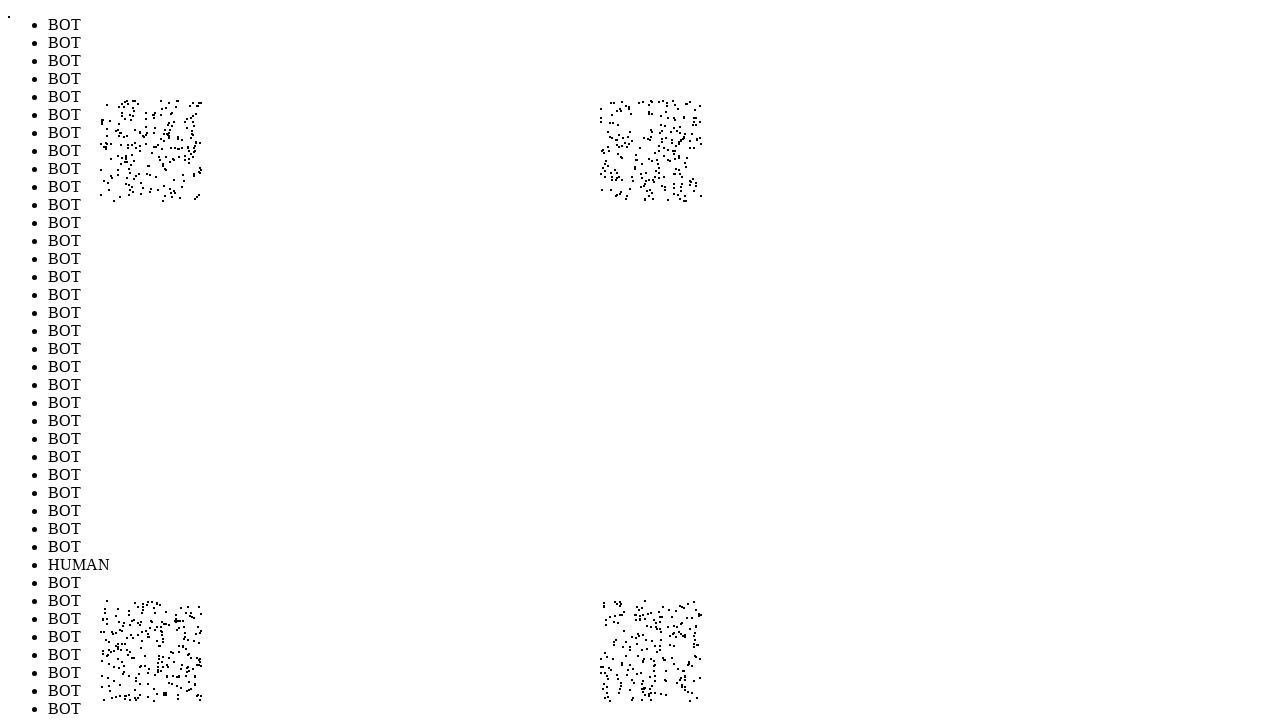

Performed random mouse movement to position (645, 640) to simulate human-like cursor behavior (iteration 888/1000) at (645, 640)
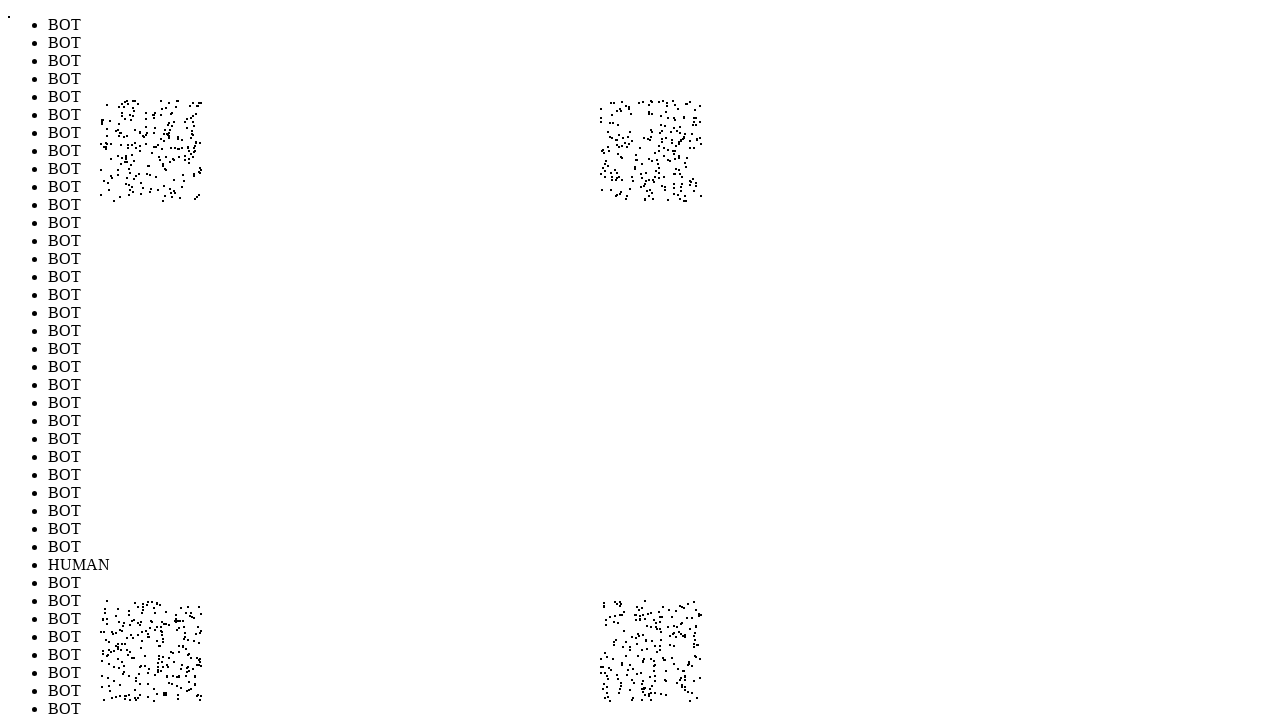

Performed random mouse movement to position (170, 105) to simulate human-like cursor behavior (iteration 889/1000) at (170, 105)
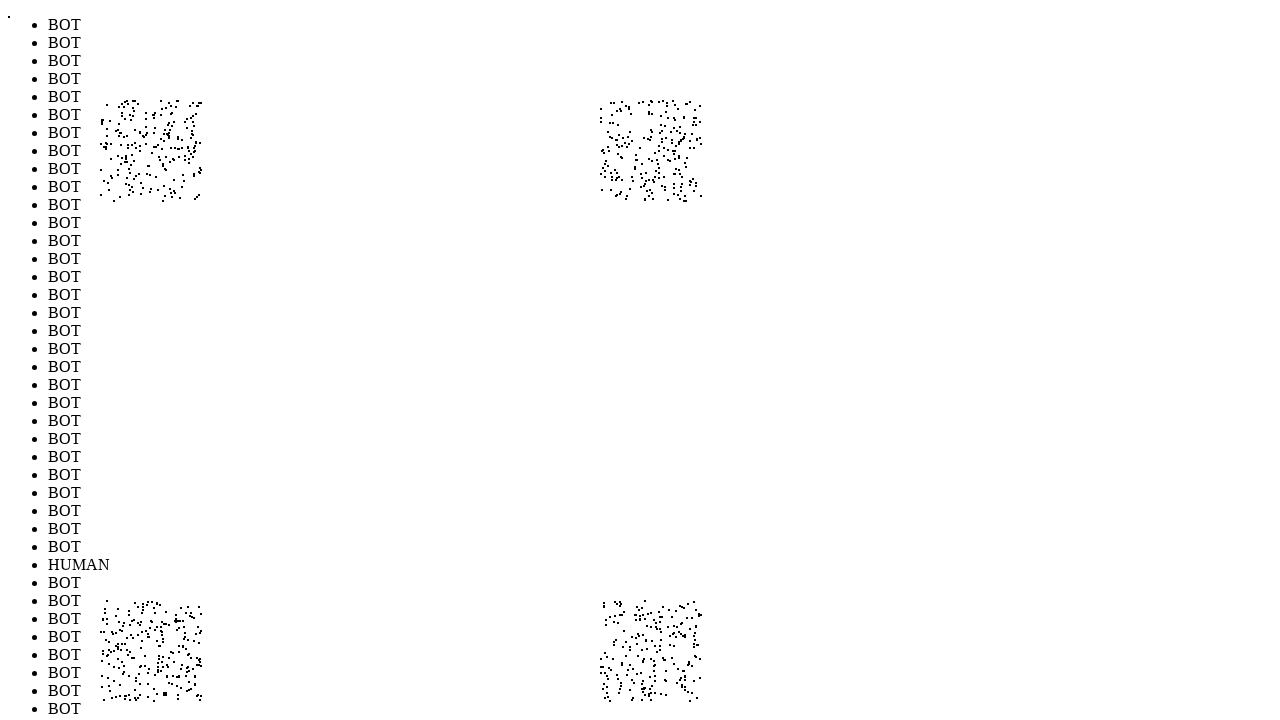

Performed random mouse movement to position (114, 114) to simulate human-like cursor behavior (iteration 890/1000) at (114, 114)
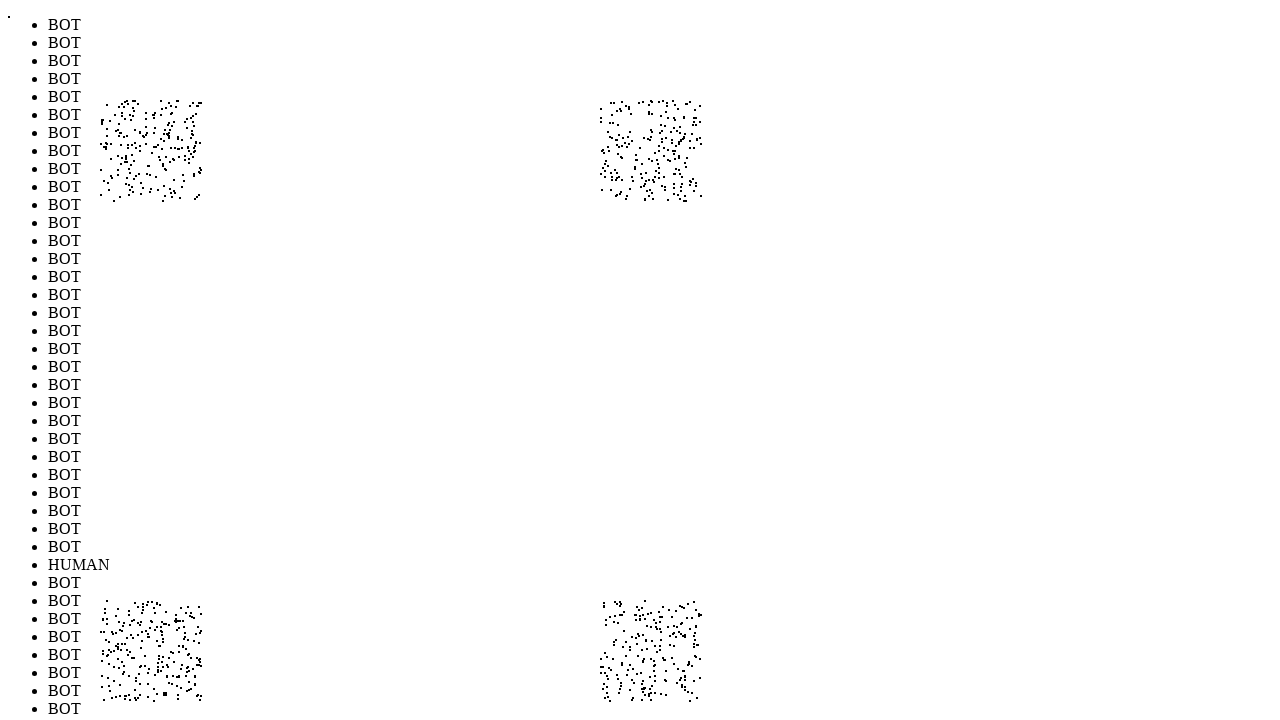

Performed random mouse movement to position (698, 124) to simulate human-like cursor behavior (iteration 891/1000) at (698, 124)
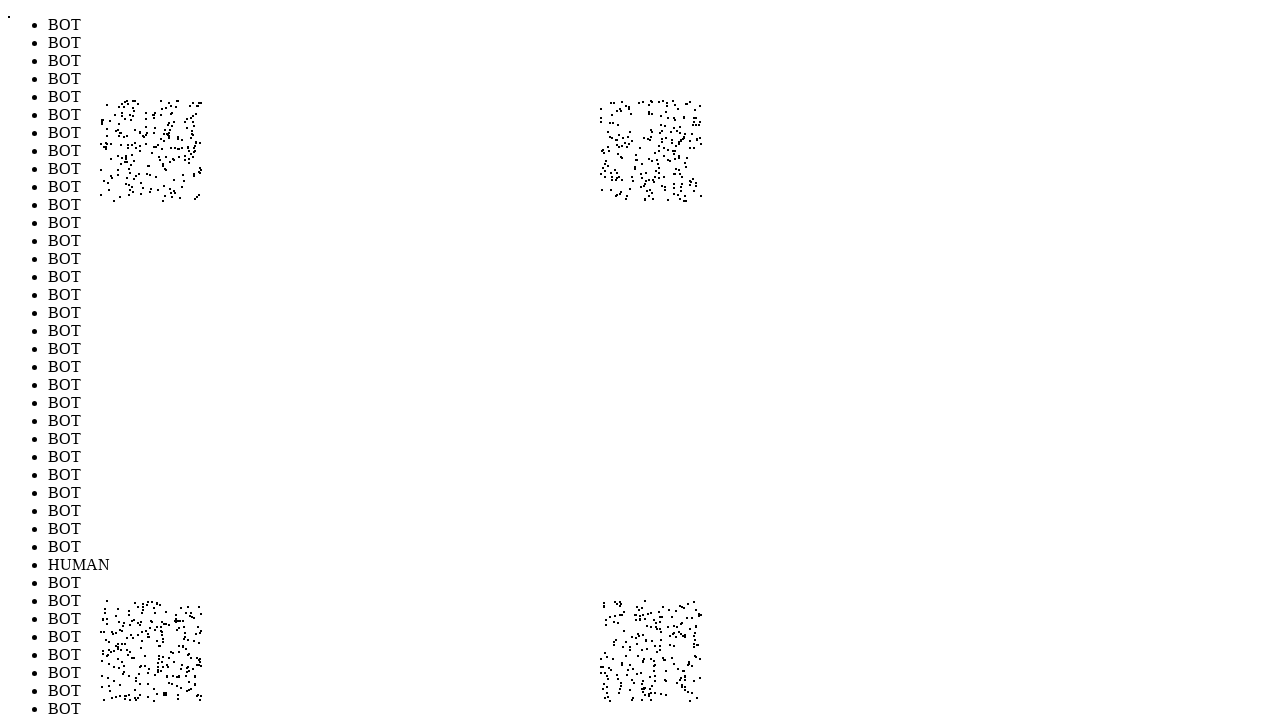

Performed random mouse movement to position (655, 631) to simulate human-like cursor behavior (iteration 892/1000) at (655, 631)
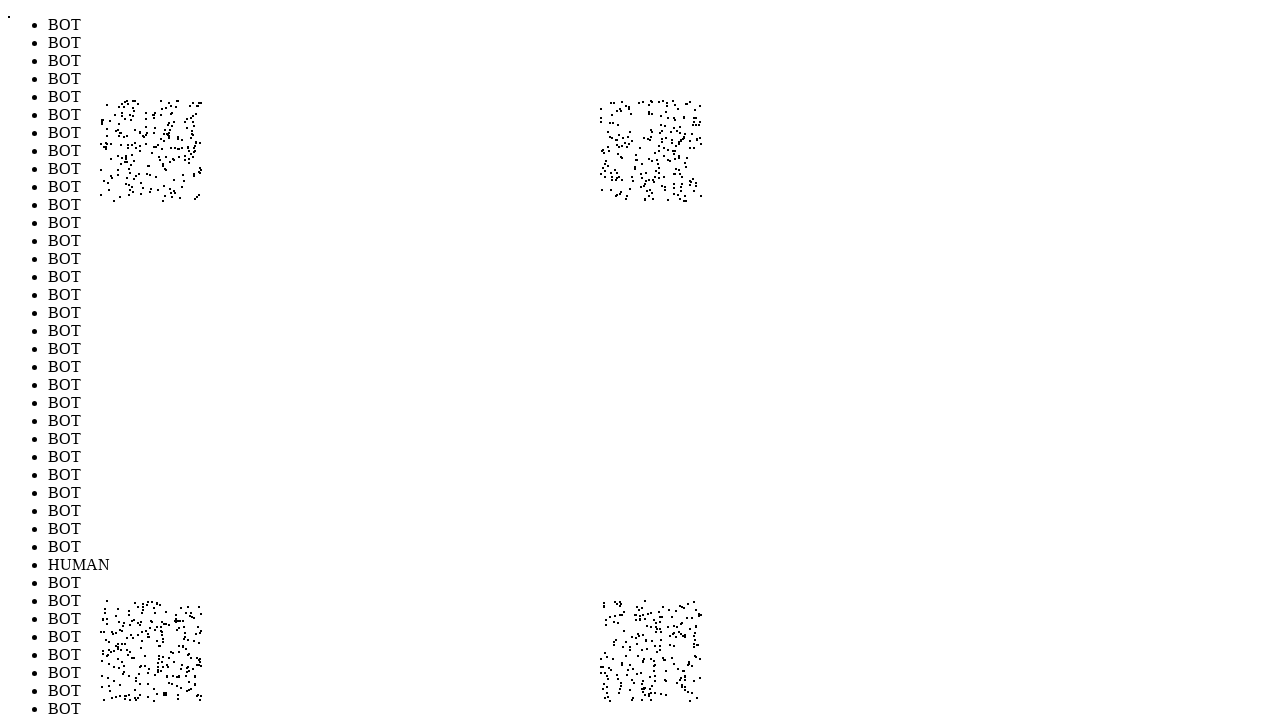

Performed random mouse movement to position (109, 154) to simulate human-like cursor behavior (iteration 893/1000) at (109, 154)
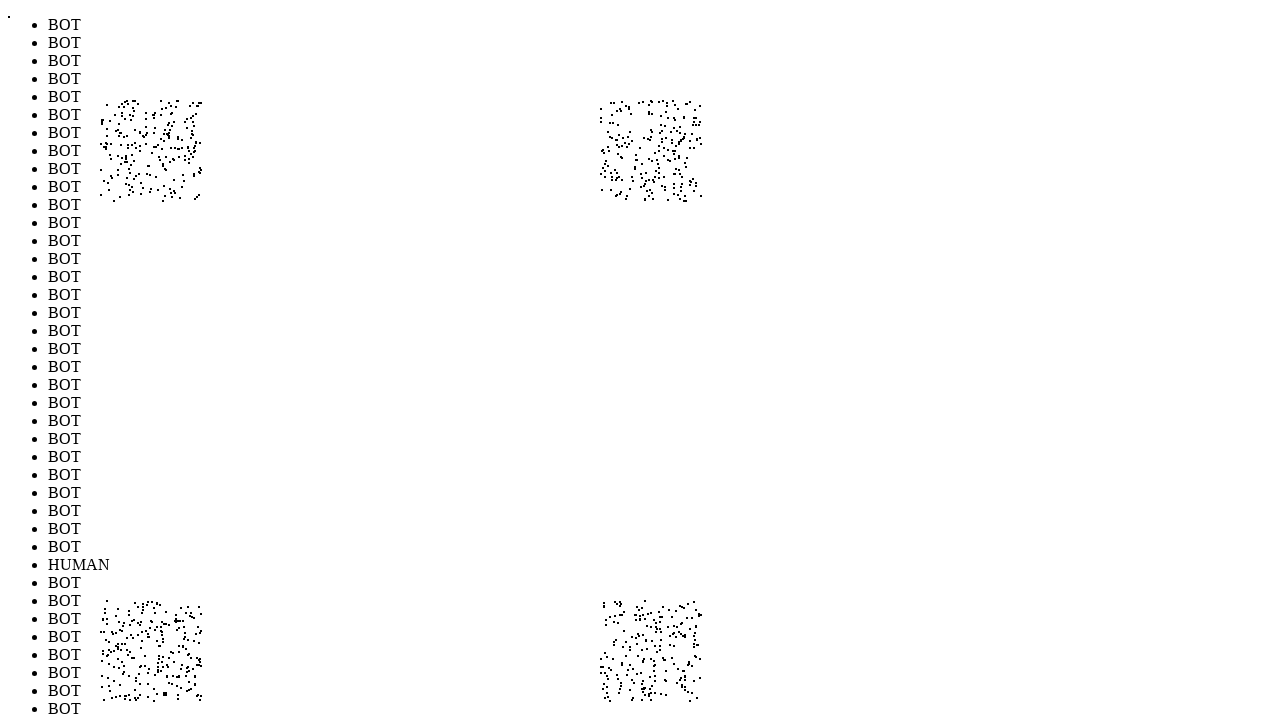

Performed random mouse movement to position (126, 684) to simulate human-like cursor behavior (iteration 894/1000) at (126, 684)
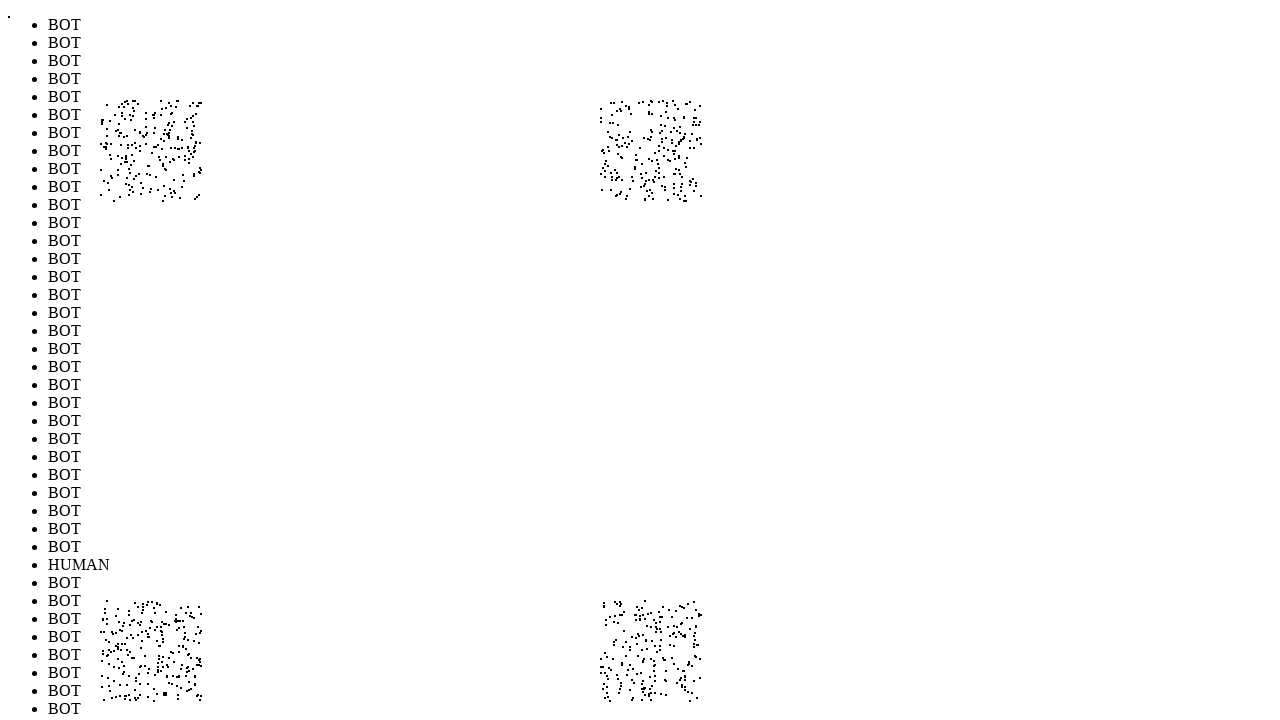

Performed random mouse movement to position (605, 643) to simulate human-like cursor behavior (iteration 895/1000) at (605, 643)
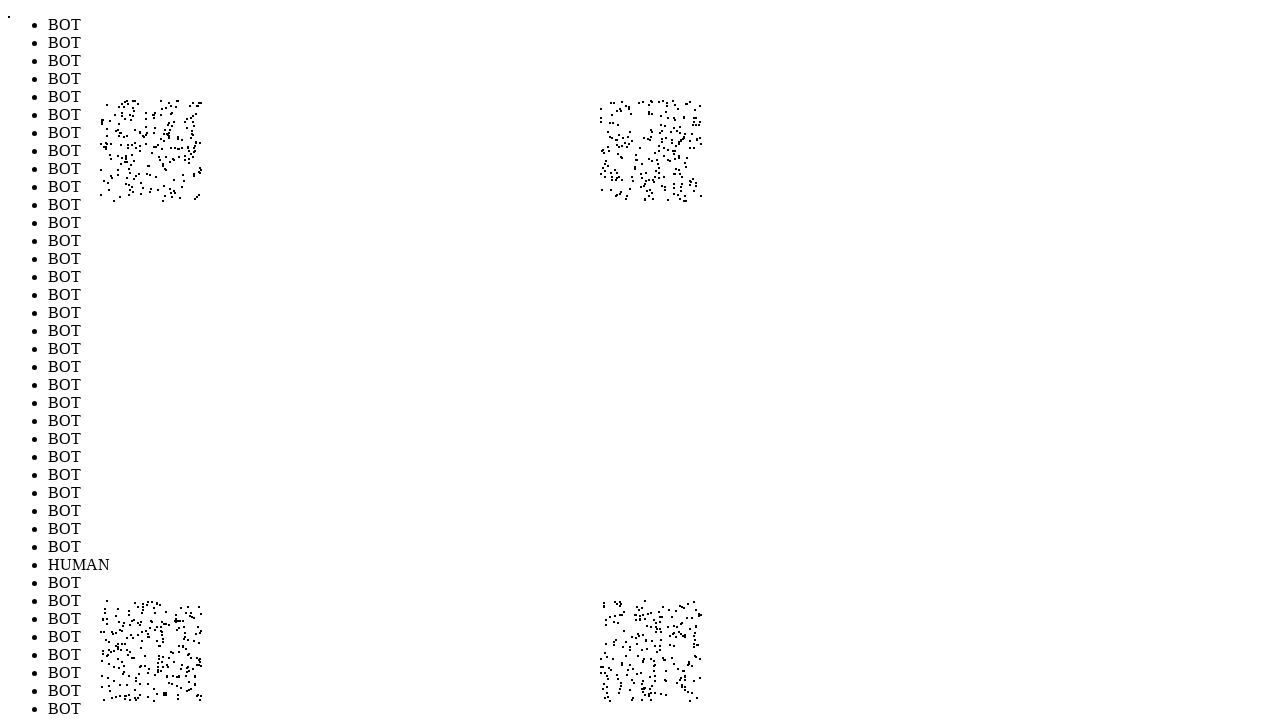

Performed random mouse movement to position (617, 688) to simulate human-like cursor behavior (iteration 896/1000) at (617, 688)
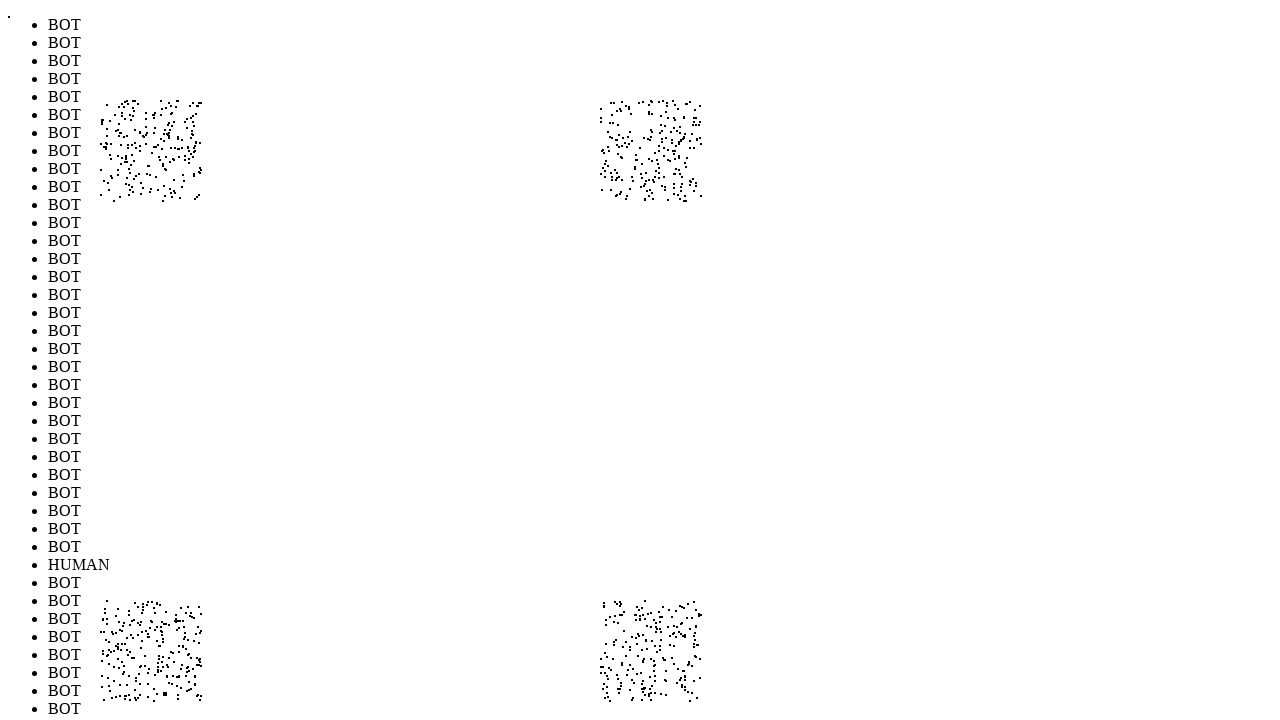

Performed random mouse movement to position (156, 117) to simulate human-like cursor behavior (iteration 897/1000) at (156, 117)
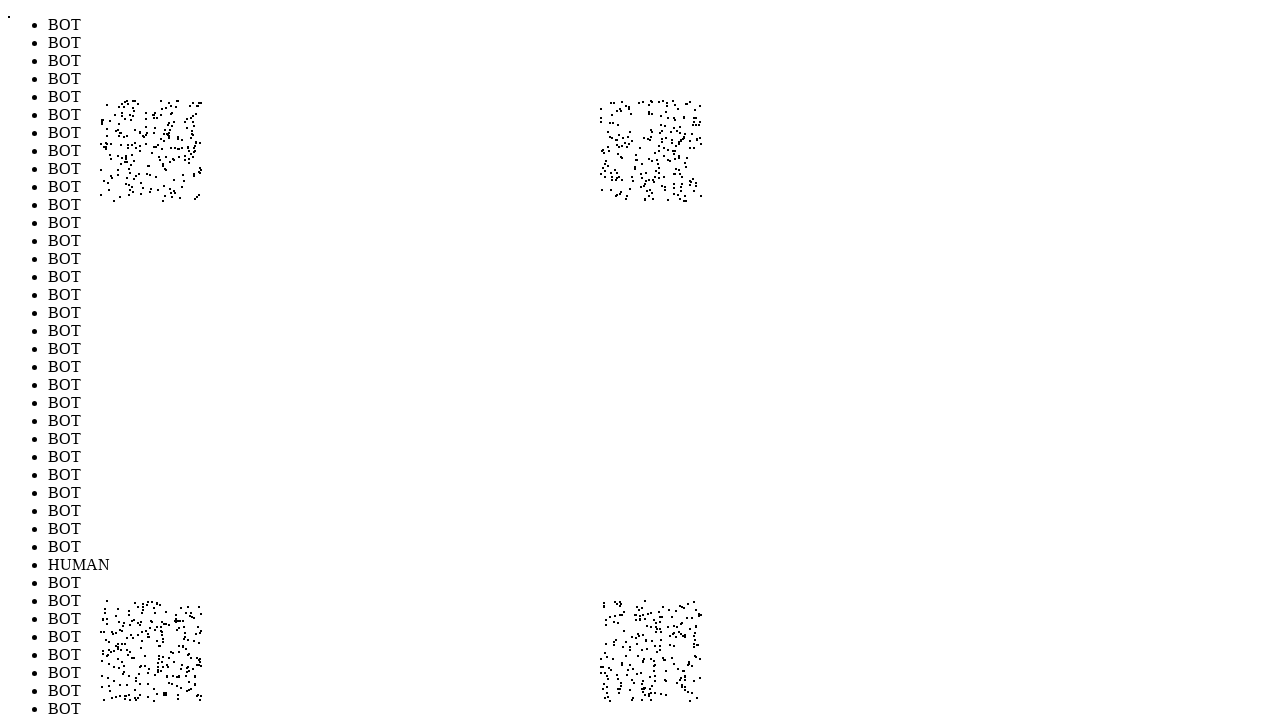

Performed random mouse movement to position (184, 692) to simulate human-like cursor behavior (iteration 898/1000) at (184, 692)
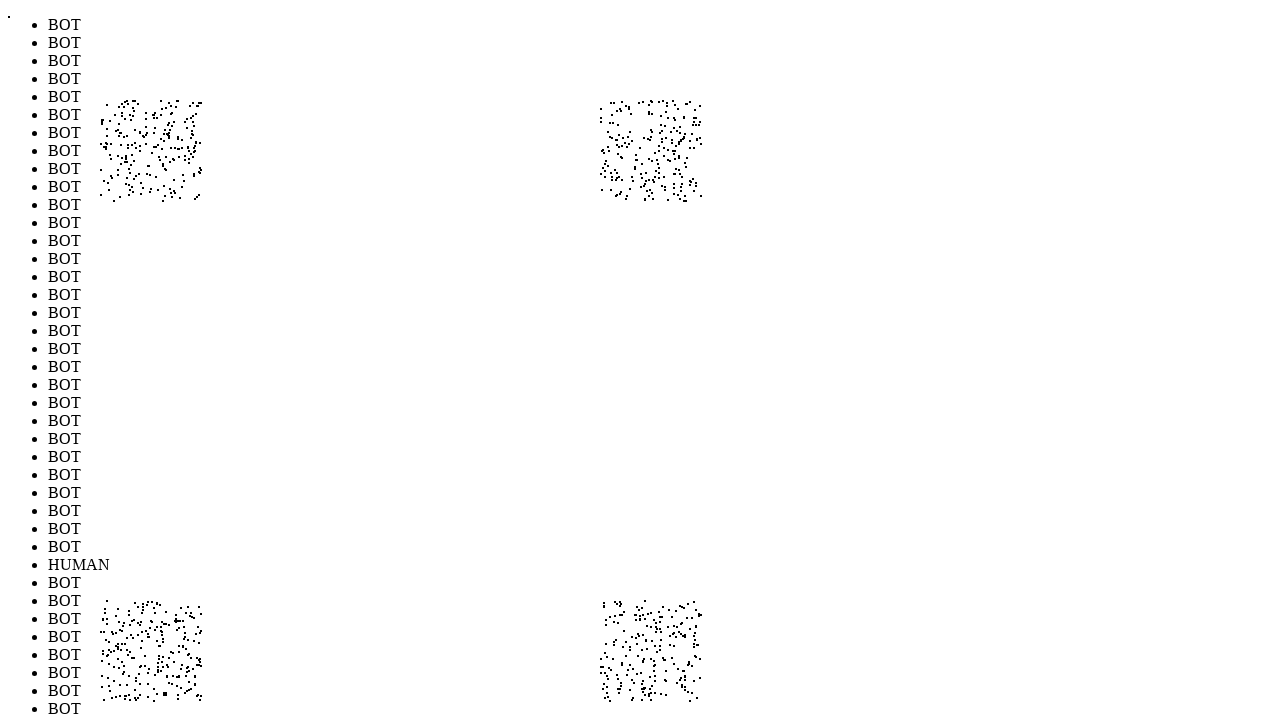

Performed random mouse movement to position (112, 657) to simulate human-like cursor behavior (iteration 899/1000) at (112, 657)
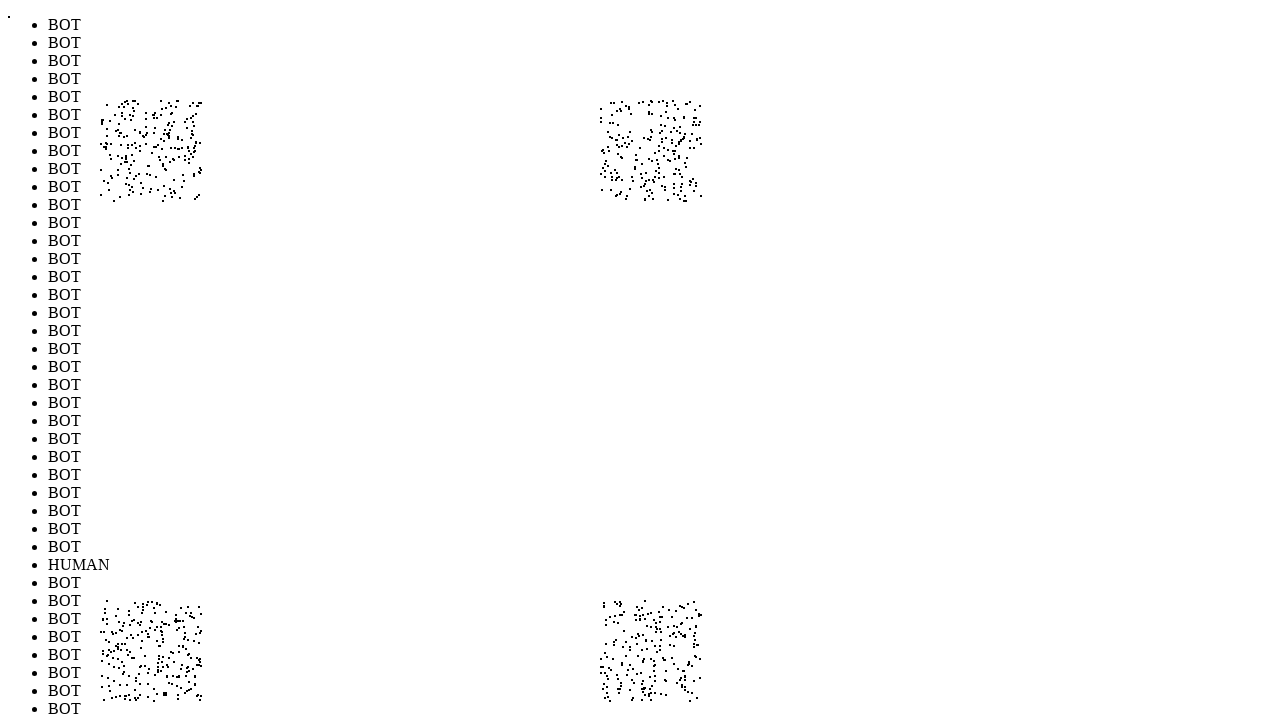

Performed random mouse movement to position (671, 604) to simulate human-like cursor behavior (iteration 900/1000) at (671, 604)
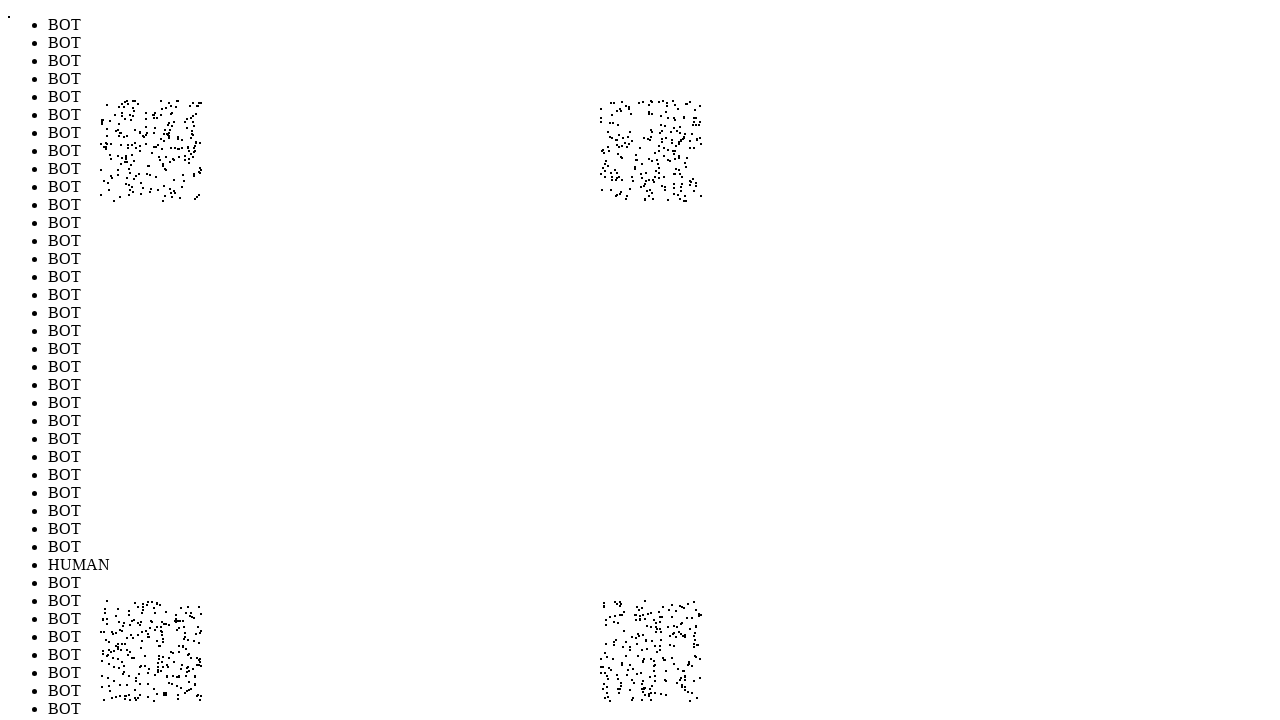

Performed random mouse movement to position (613, 129) to simulate human-like cursor behavior (iteration 901/1000) at (613, 129)
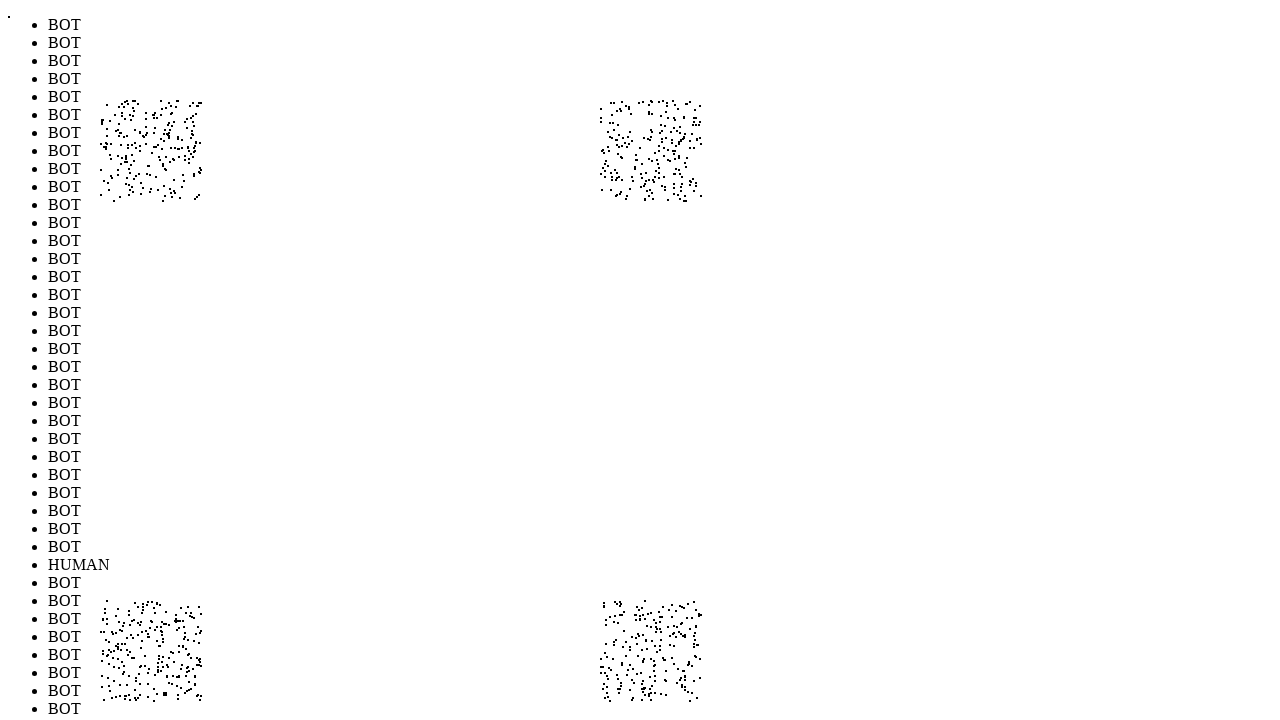

Performed random mouse movement to position (662, 188) to simulate human-like cursor behavior (iteration 902/1000) at (662, 188)
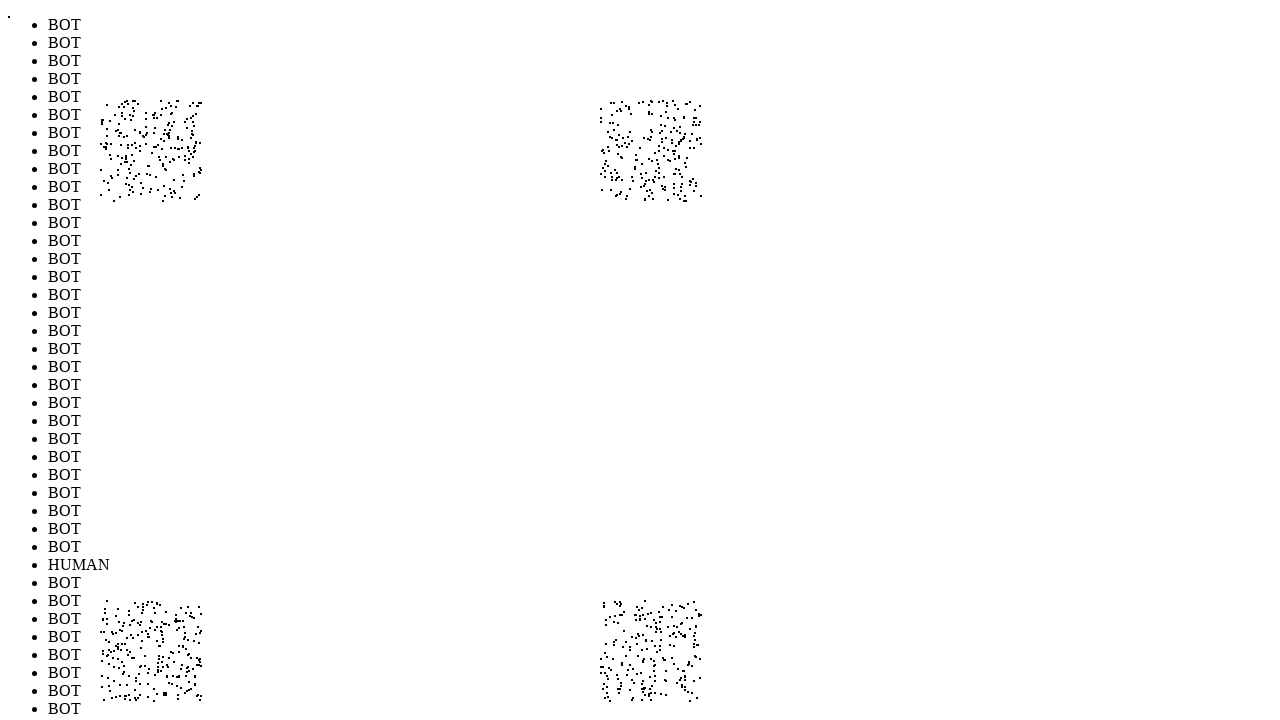

Performed random mouse movement to position (128, 196) to simulate human-like cursor behavior (iteration 903/1000) at (128, 196)
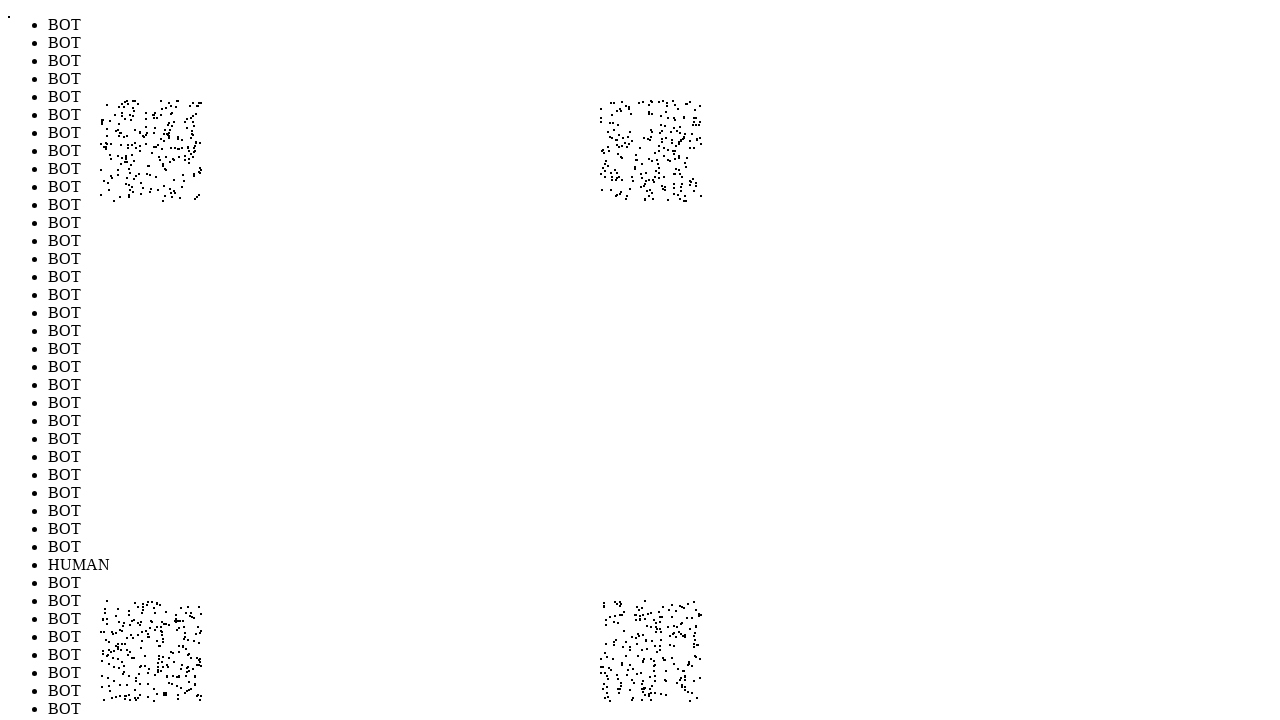

Performed random mouse movement to position (146, 680) to simulate human-like cursor behavior (iteration 904/1000) at (146, 680)
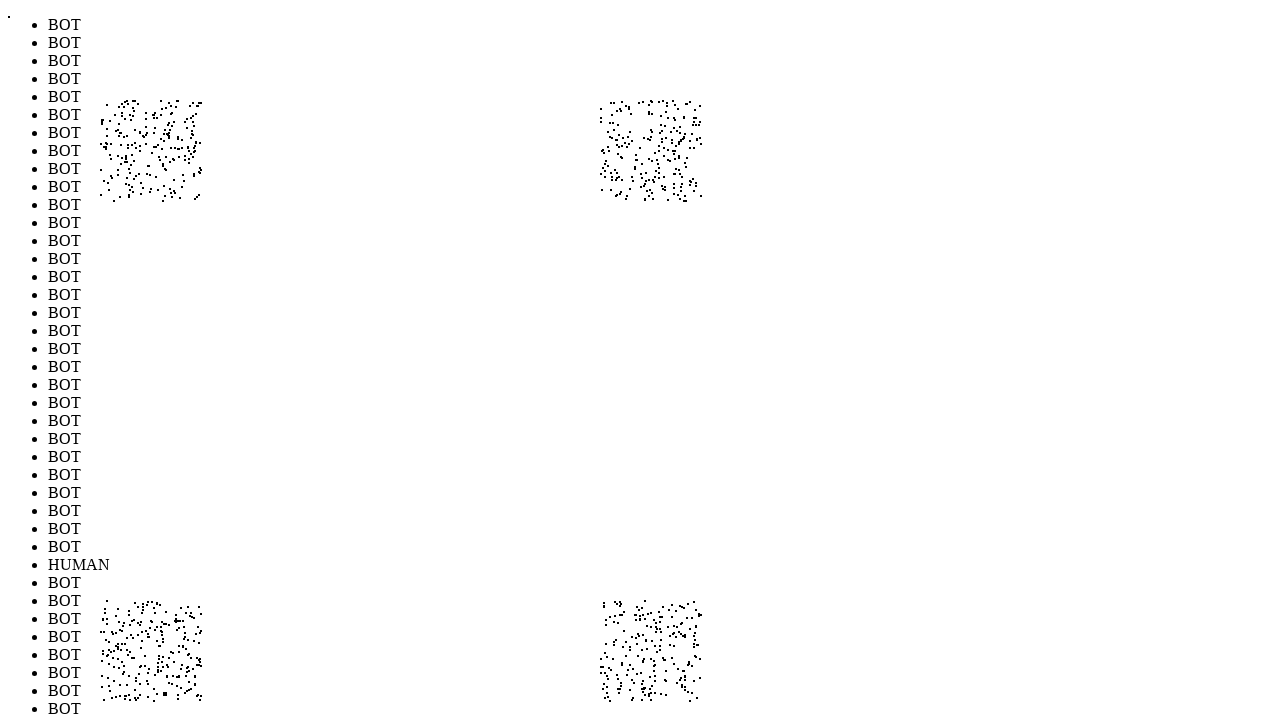

Performed random mouse movement to position (111, 115) to simulate human-like cursor behavior (iteration 905/1000) at (111, 115)
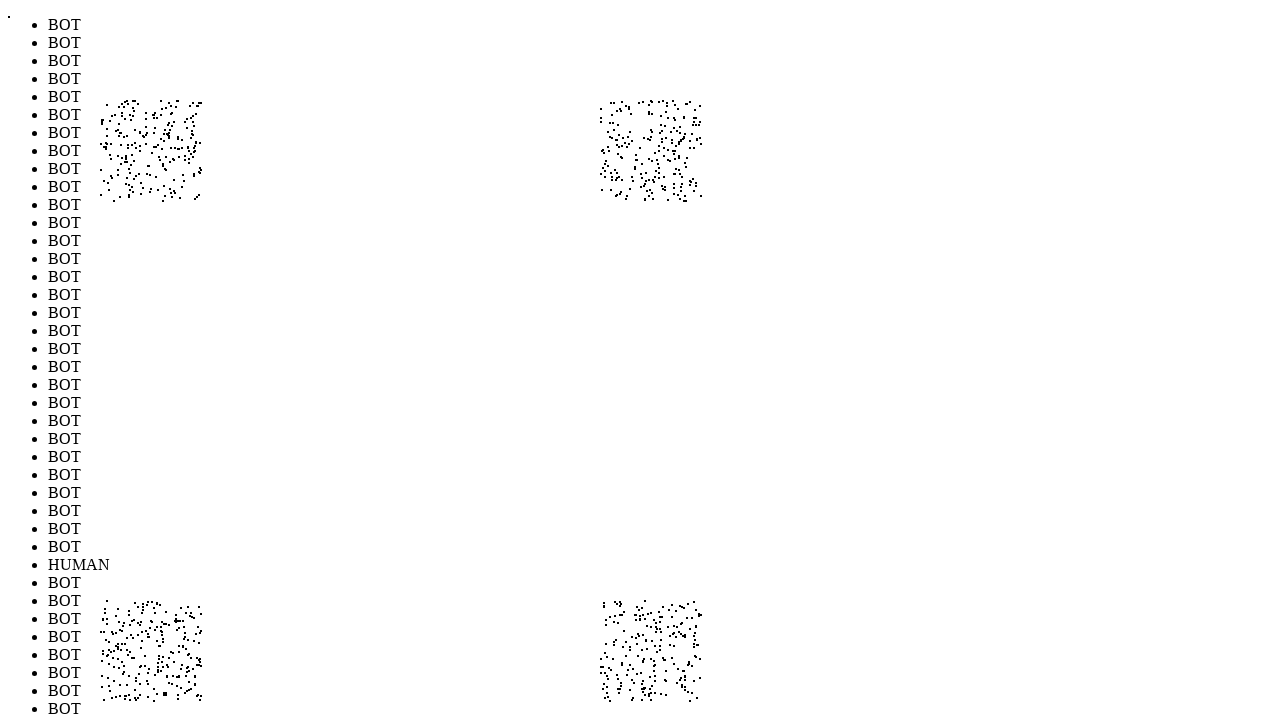

Performed random mouse movement to position (636, 668) to simulate human-like cursor behavior (iteration 906/1000) at (636, 668)
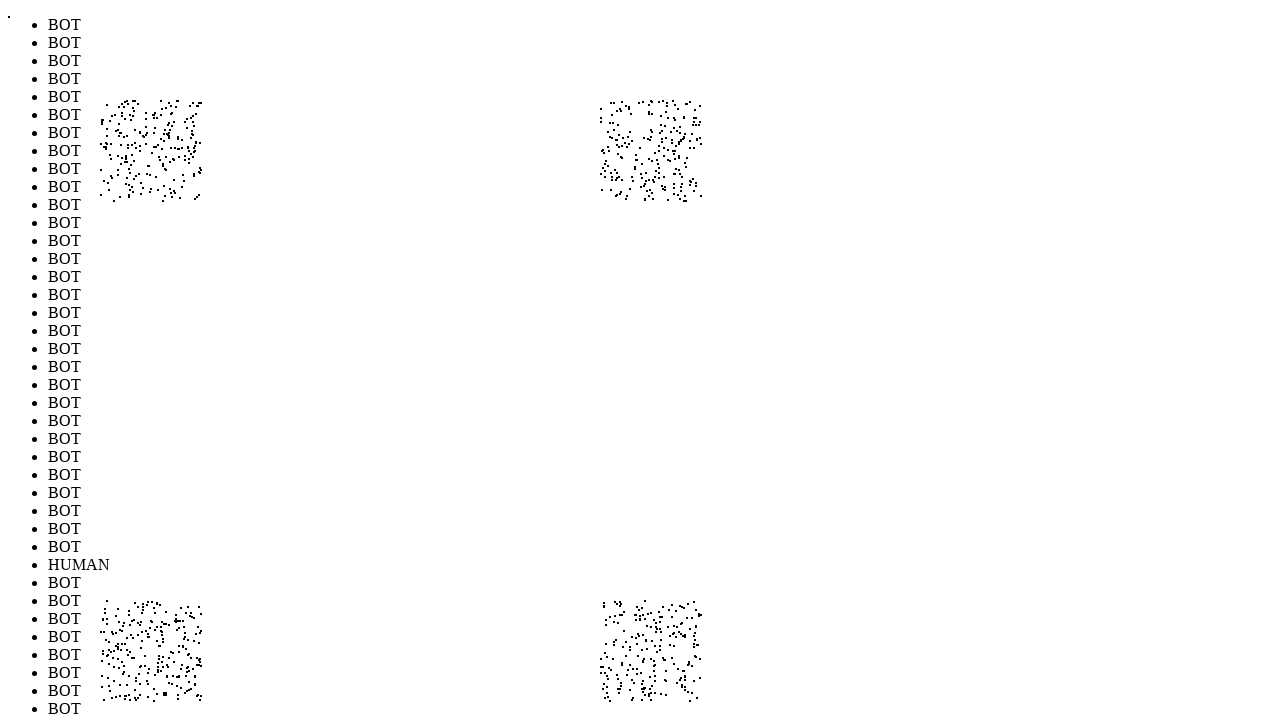

Performed random mouse movement to position (177, 186) to simulate human-like cursor behavior (iteration 907/1000) at (177, 186)
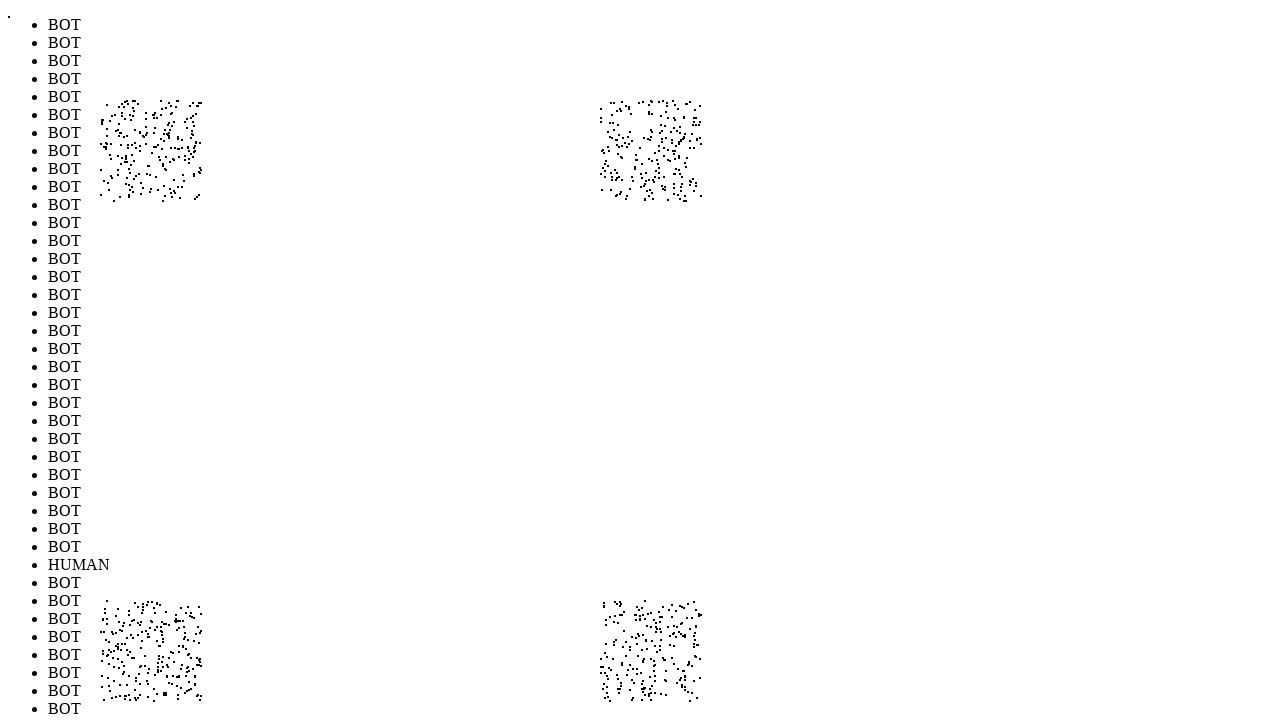

Performed random mouse movement to position (151, 631) to simulate human-like cursor behavior (iteration 908/1000) at (151, 631)
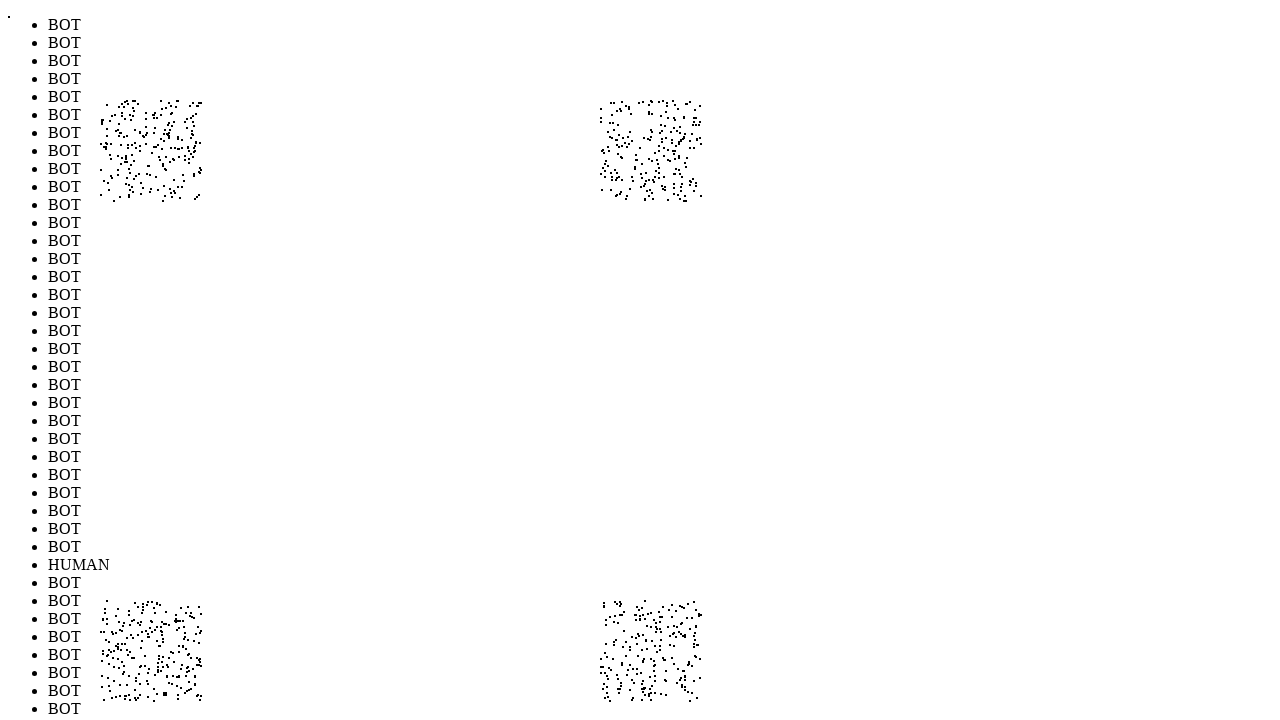

Performed random mouse movement to position (615, 200) to simulate human-like cursor behavior (iteration 909/1000) at (615, 200)
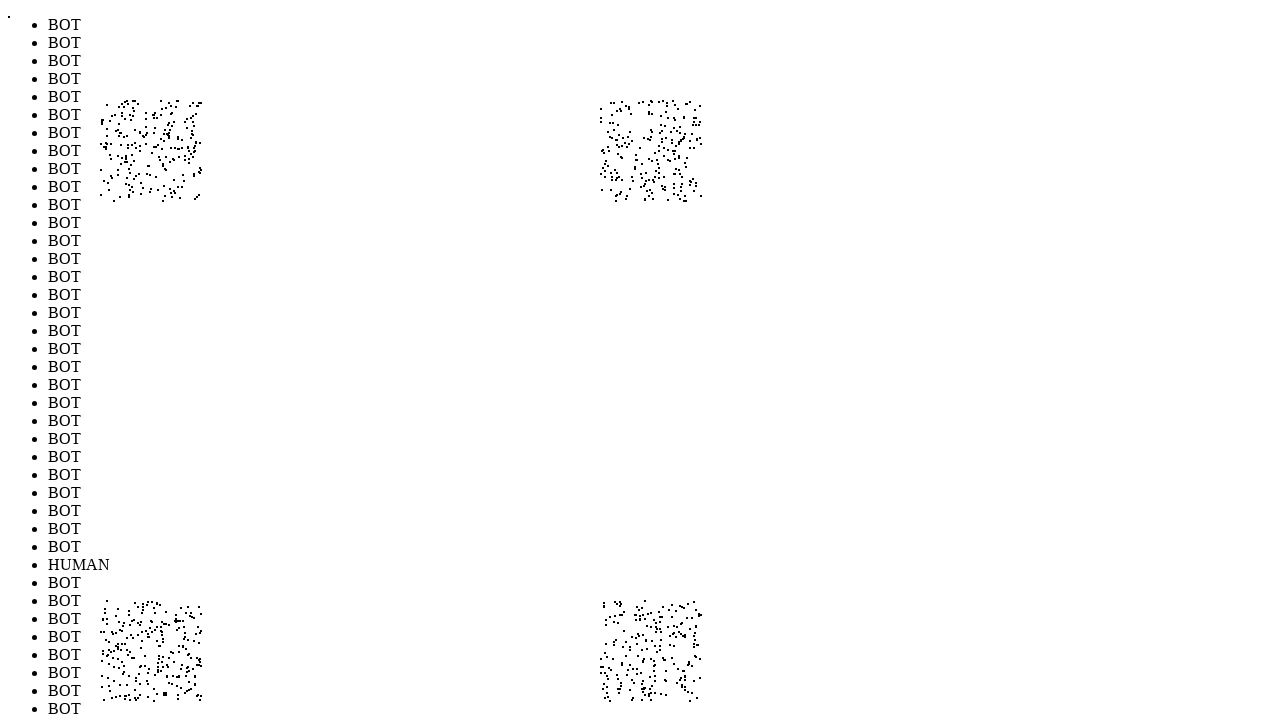

Performed random mouse movement to position (659, 662) to simulate human-like cursor behavior (iteration 910/1000) at (659, 662)
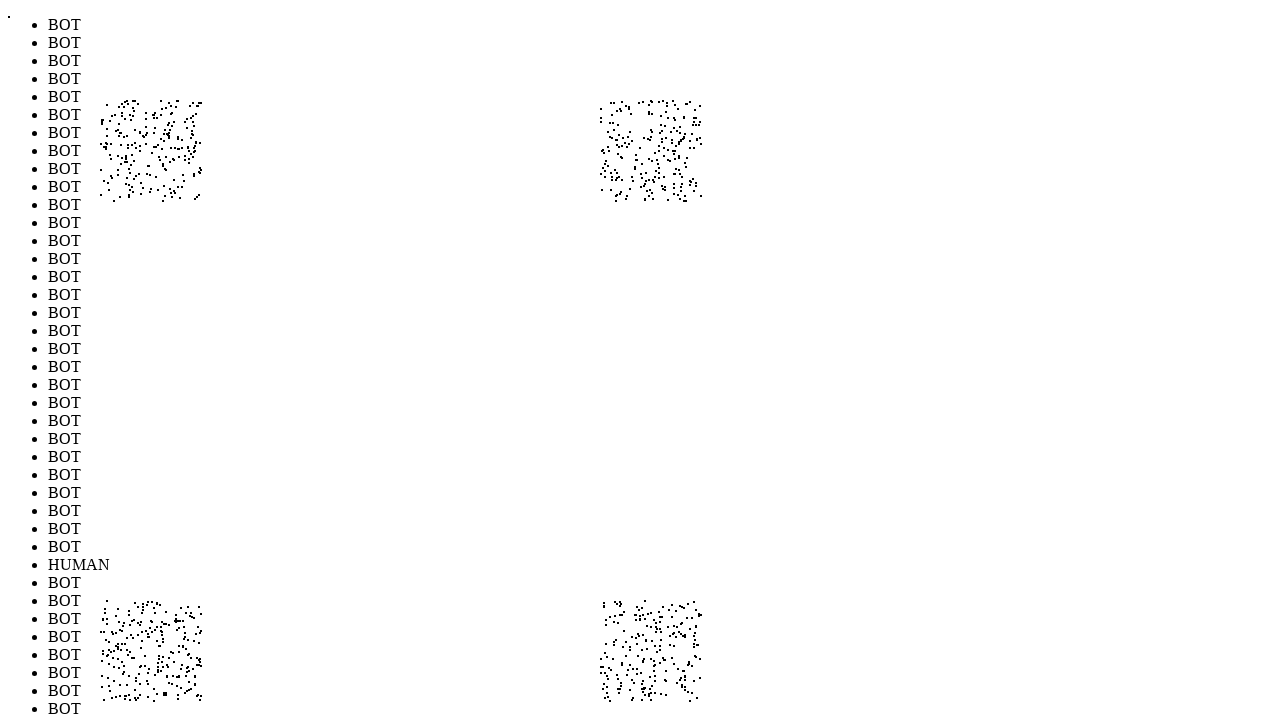

Performed random mouse movement to position (166, 671) to simulate human-like cursor behavior (iteration 911/1000) at (166, 671)
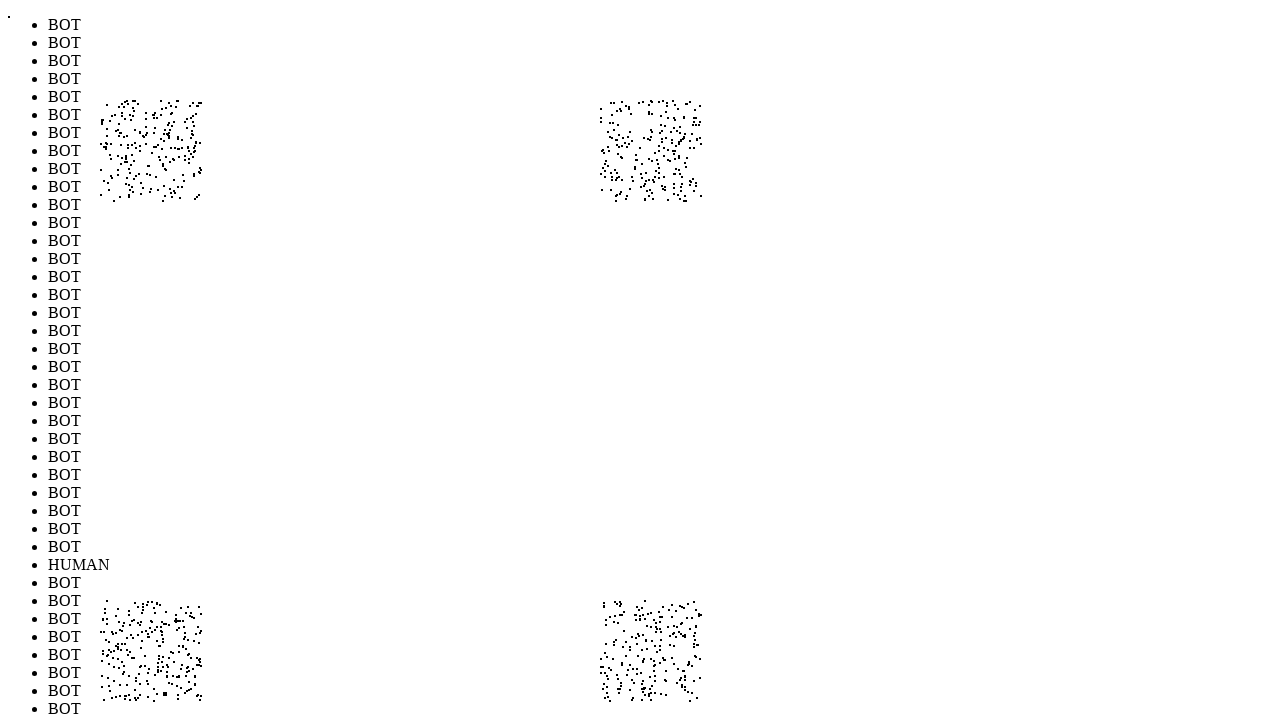

Performed random mouse movement to position (651, 612) to simulate human-like cursor behavior (iteration 912/1000) at (651, 612)
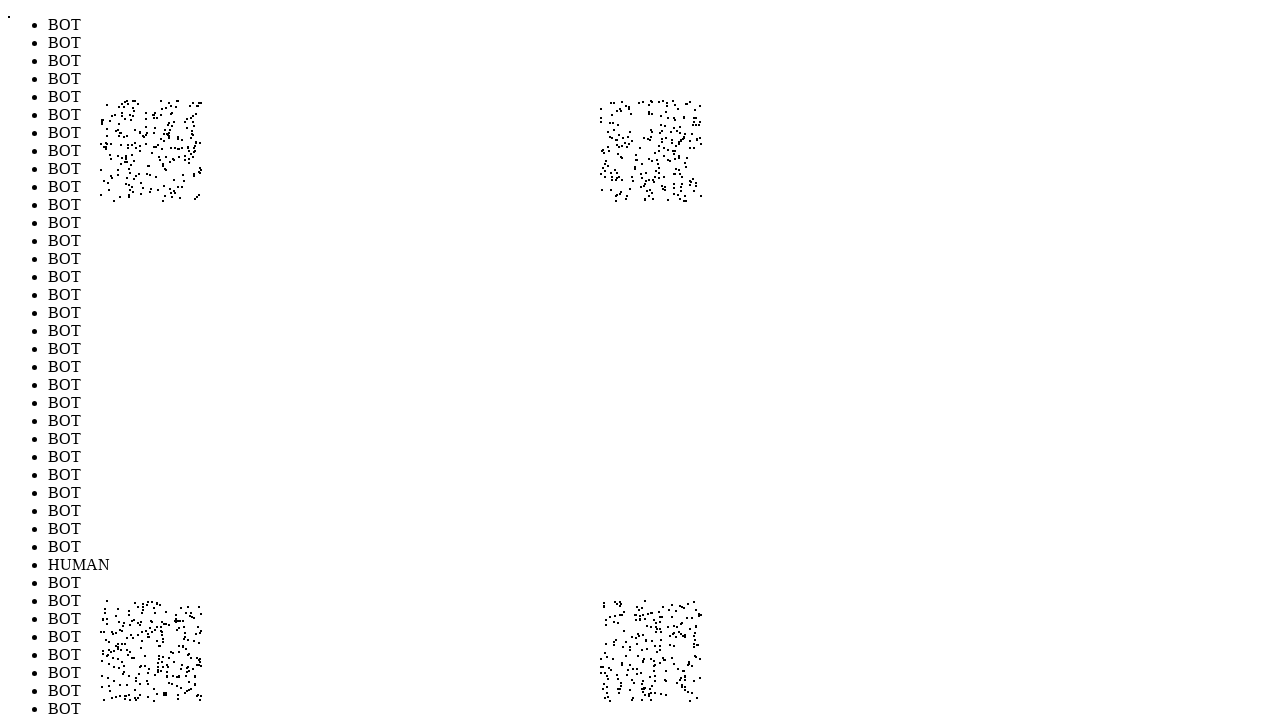

Performed random mouse movement to position (200, 605) to simulate human-like cursor behavior (iteration 913/1000) at (200, 605)
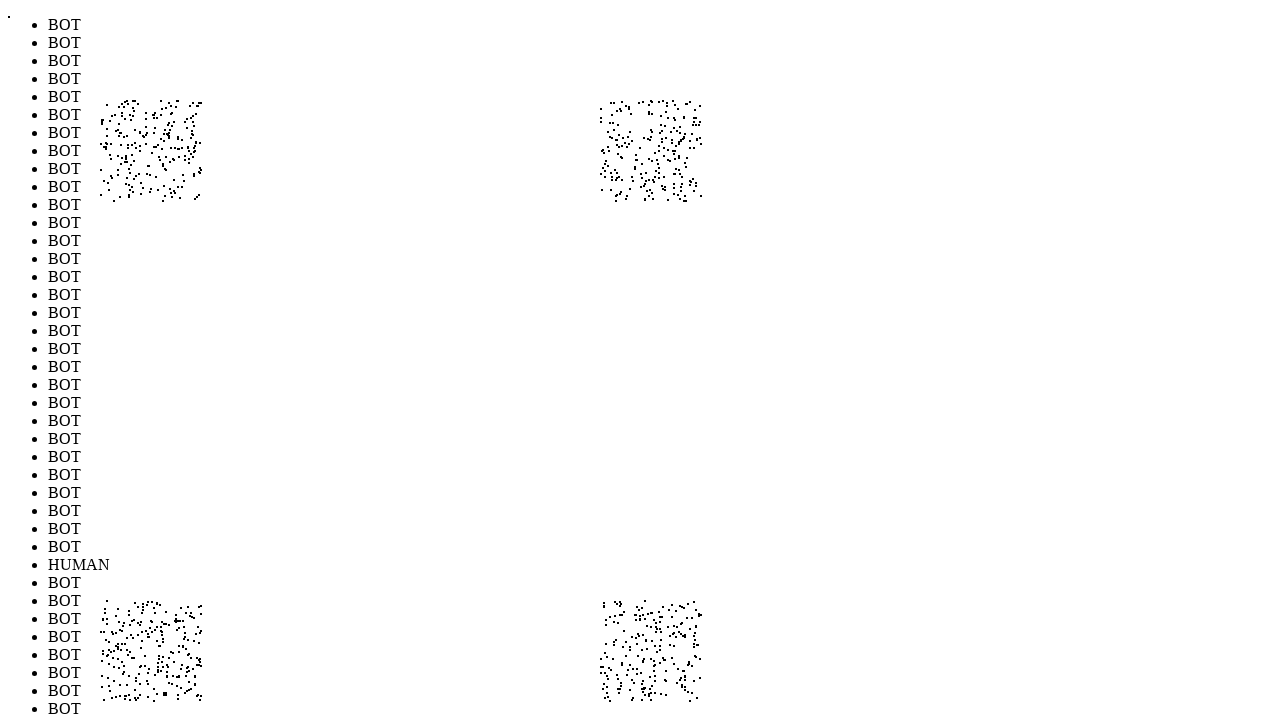

Performed random mouse movement to position (125, 115) to simulate human-like cursor behavior (iteration 914/1000) at (125, 115)
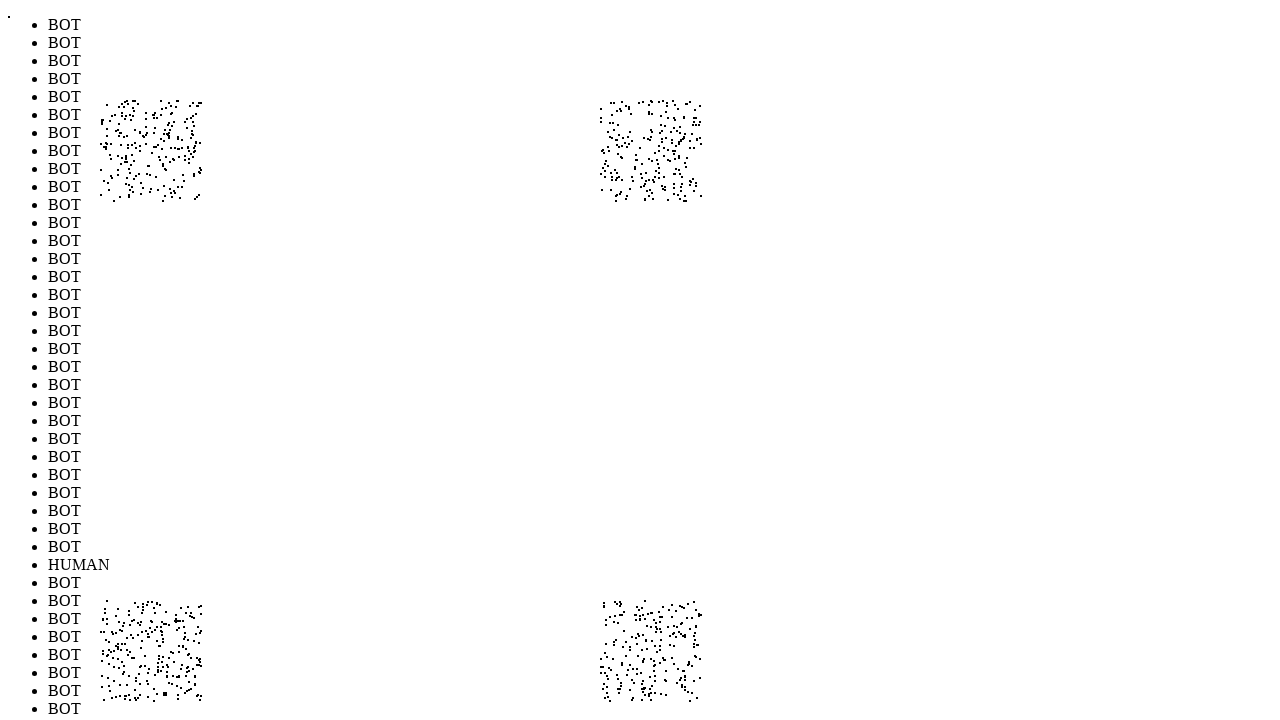

Performed random mouse movement to position (179, 130) to simulate human-like cursor behavior (iteration 915/1000) at (179, 130)
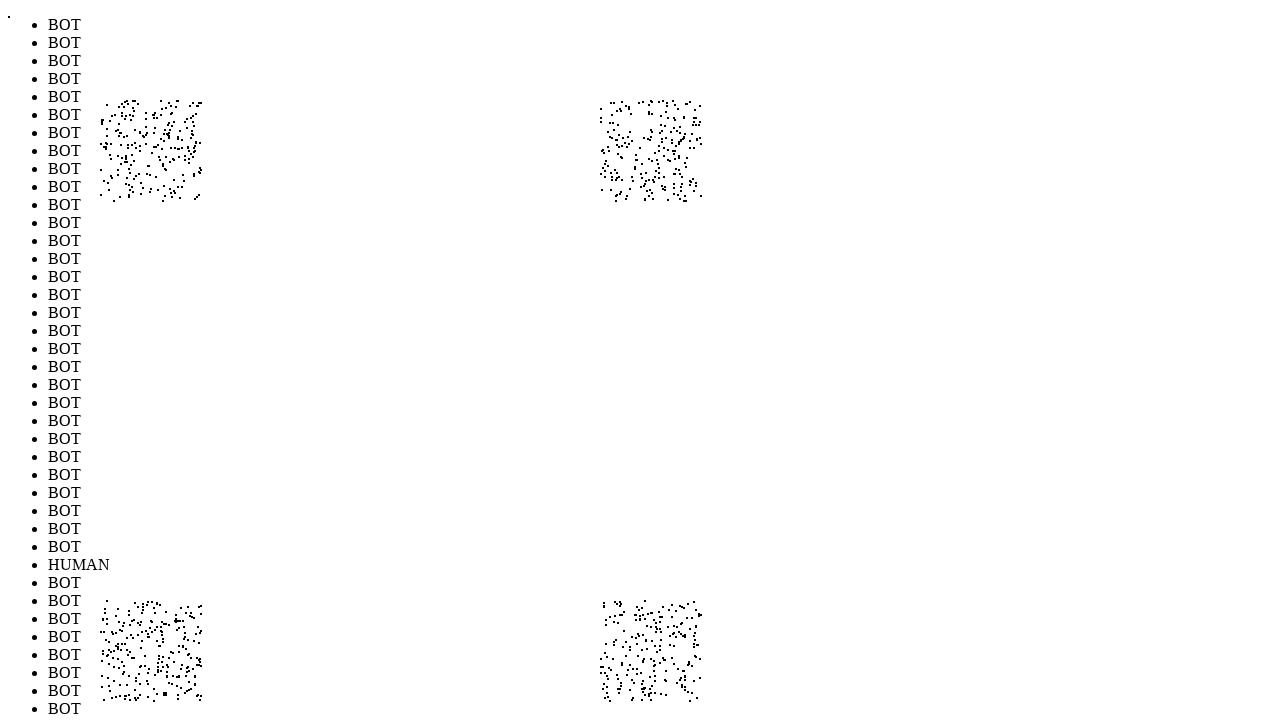

Performed random mouse movement to position (177, 625) to simulate human-like cursor behavior (iteration 916/1000) at (177, 625)
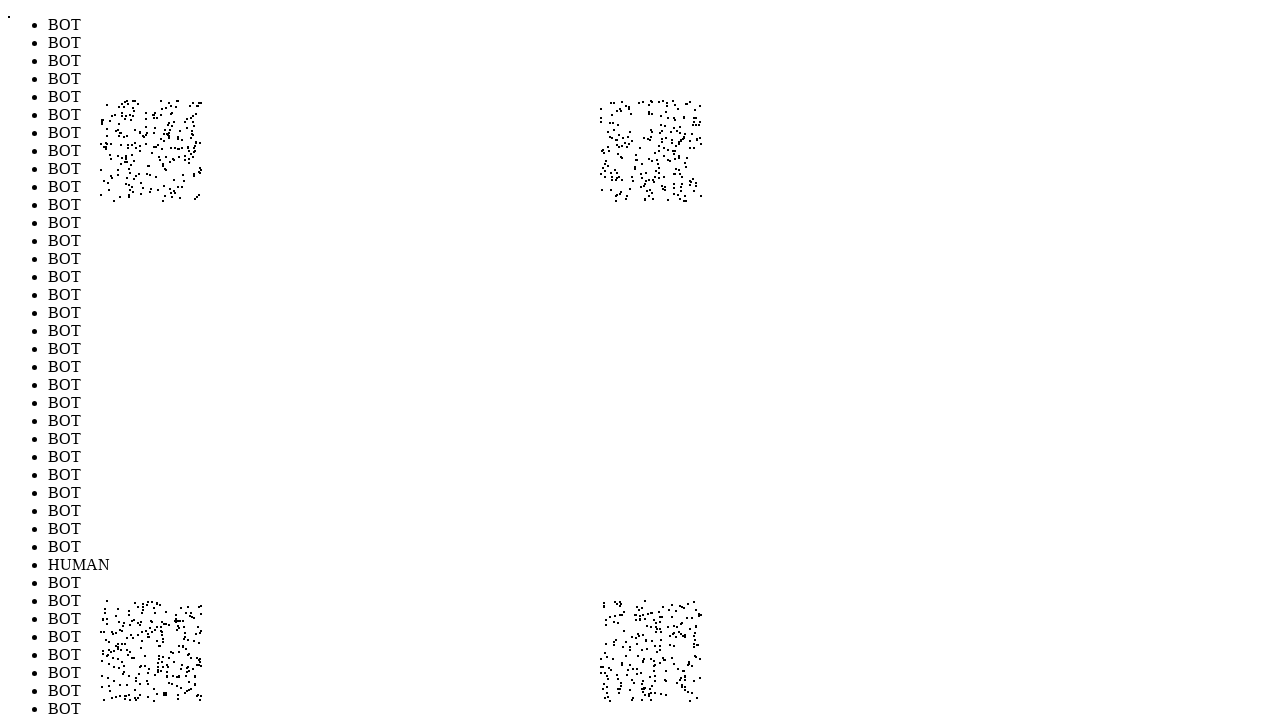

Performed random mouse movement to position (617, 603) to simulate human-like cursor behavior (iteration 917/1000) at (617, 603)
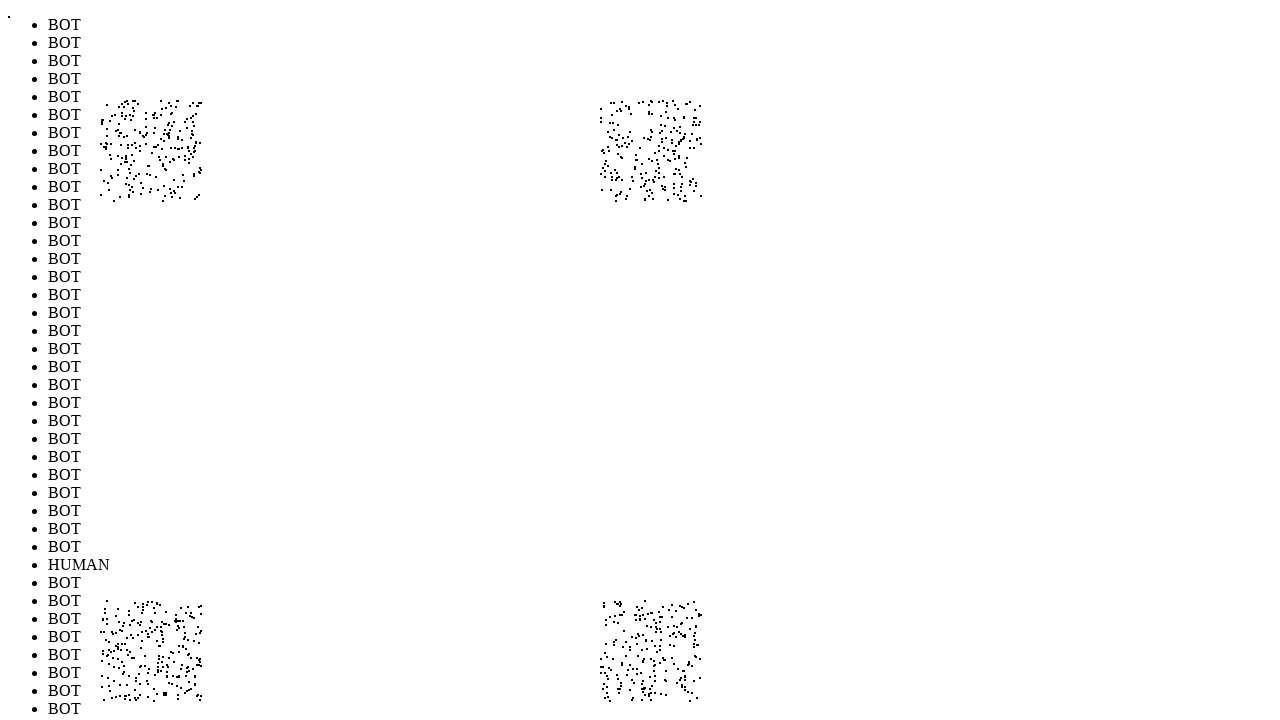

Performed random mouse movement to position (668, 129) to simulate human-like cursor behavior (iteration 918/1000) at (668, 129)
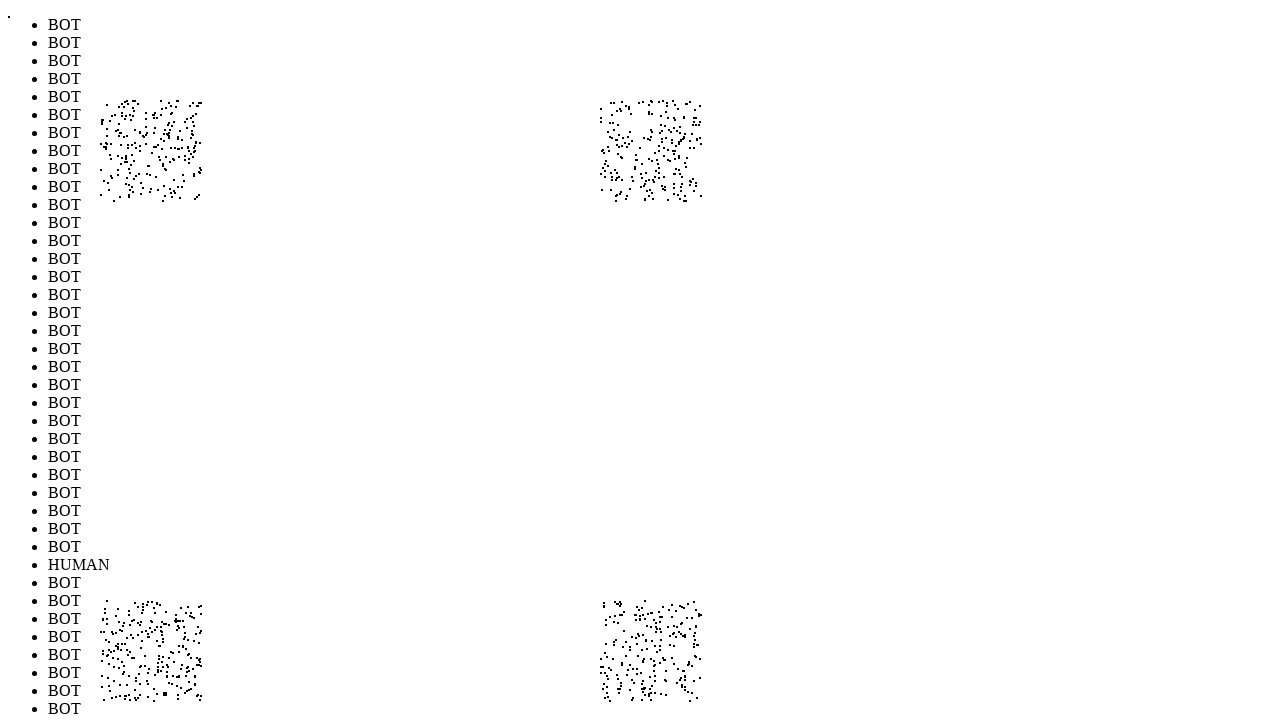

Performed random mouse movement to position (647, 135) to simulate human-like cursor behavior (iteration 919/1000) at (647, 135)
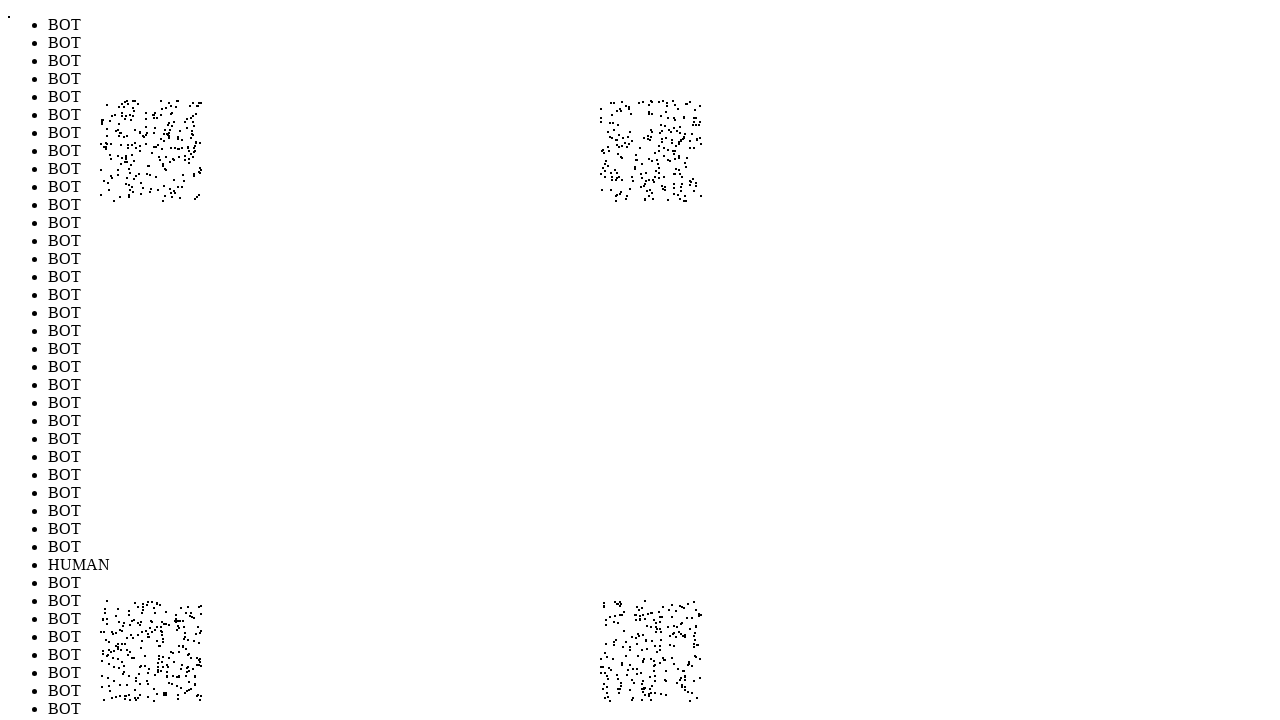

Performed random mouse movement to position (178, 601) to simulate human-like cursor behavior (iteration 920/1000) at (178, 601)
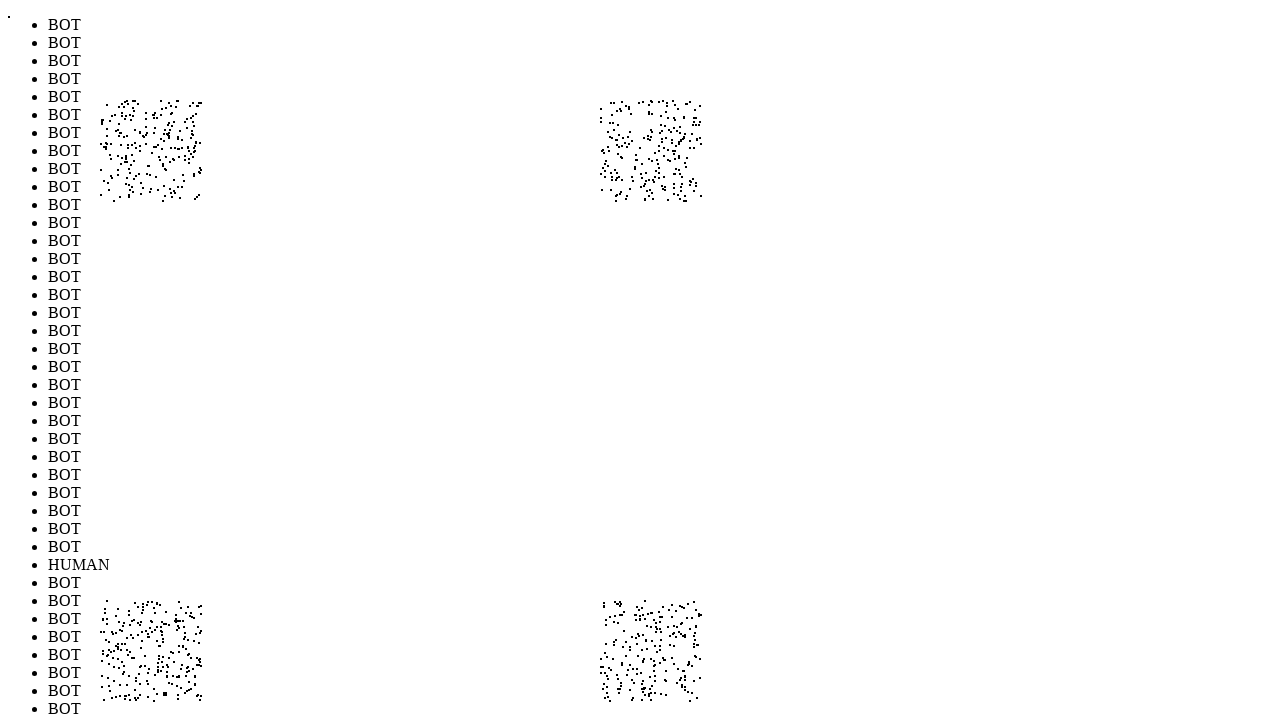

Performed random mouse movement to position (167, 176) to simulate human-like cursor behavior (iteration 921/1000) at (167, 176)
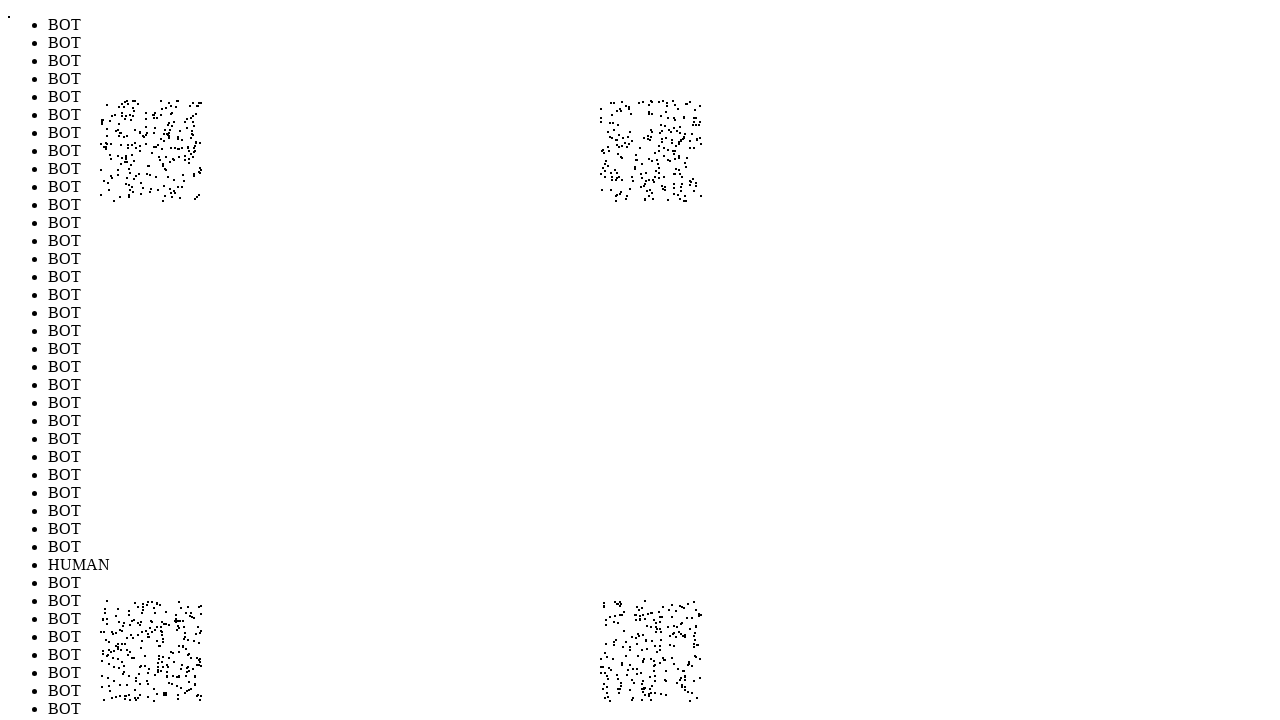

Performed random mouse movement to position (672, 603) to simulate human-like cursor behavior (iteration 922/1000) at (672, 603)
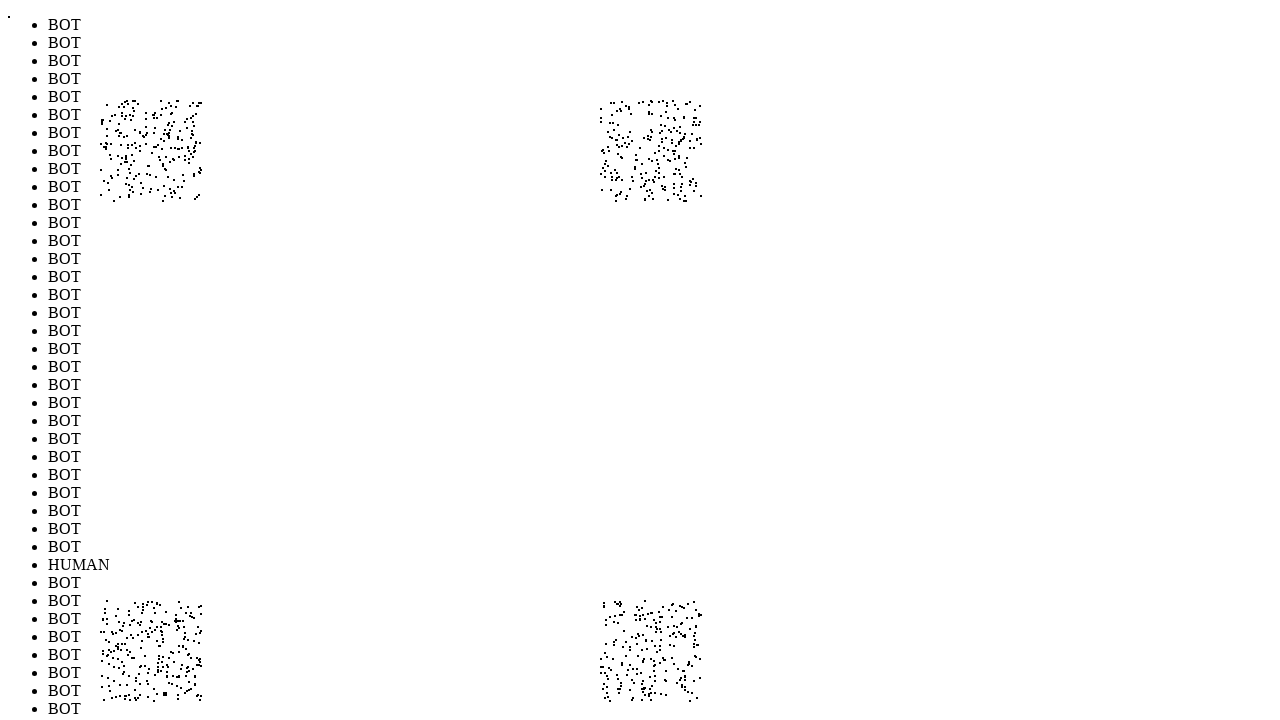

Performed random mouse movement to position (120, 621) to simulate human-like cursor behavior (iteration 923/1000) at (120, 621)
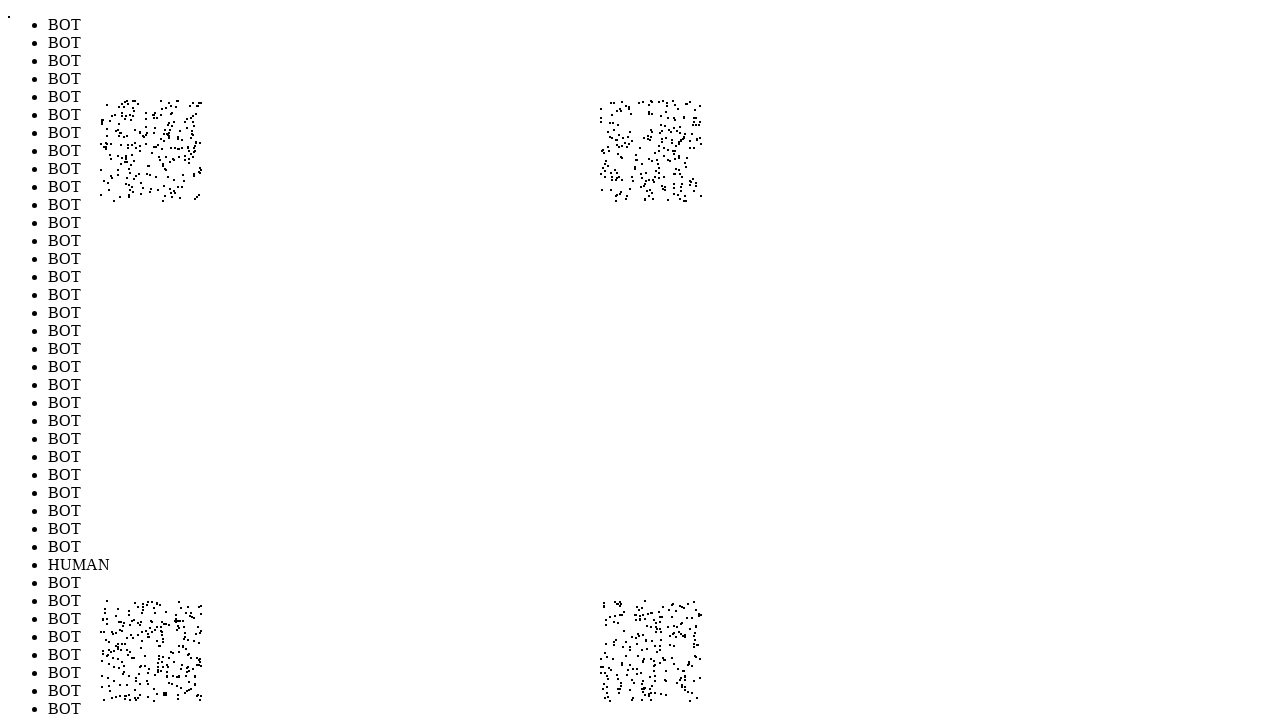

Performed random mouse movement to position (677, 197) to simulate human-like cursor behavior (iteration 924/1000) at (677, 197)
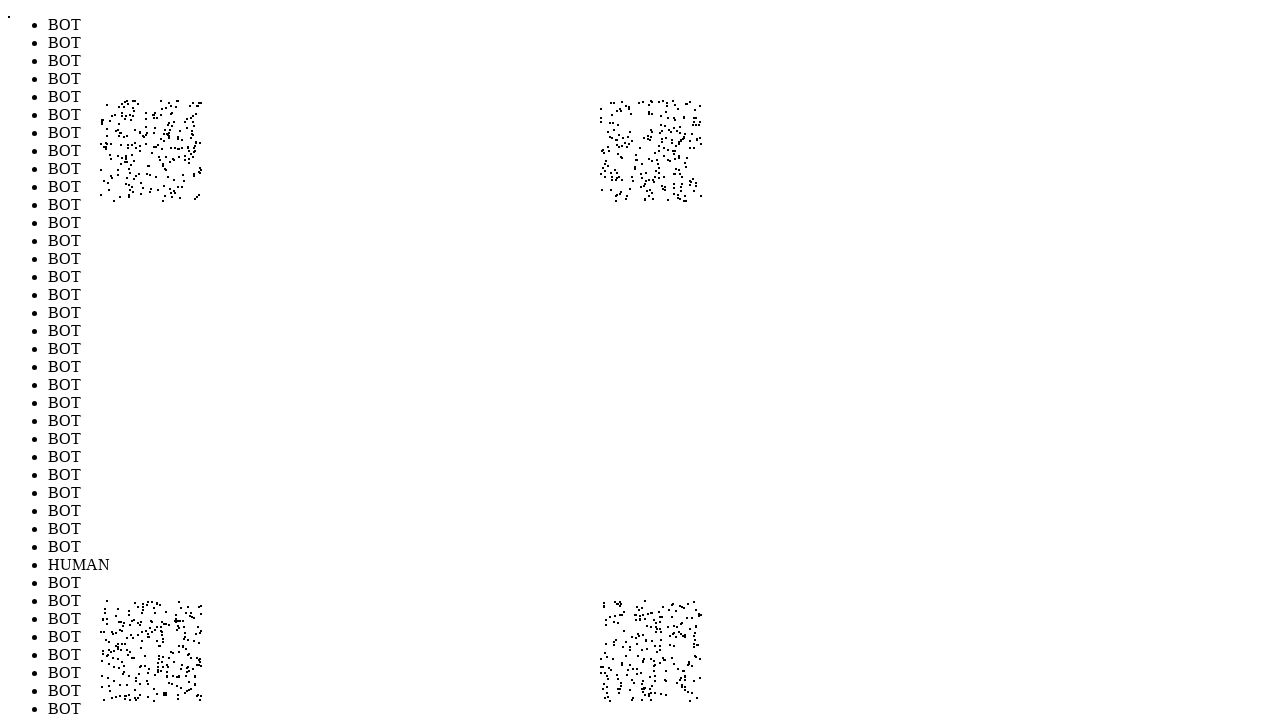

Performed random mouse movement to position (675, 175) to simulate human-like cursor behavior (iteration 925/1000) at (675, 175)
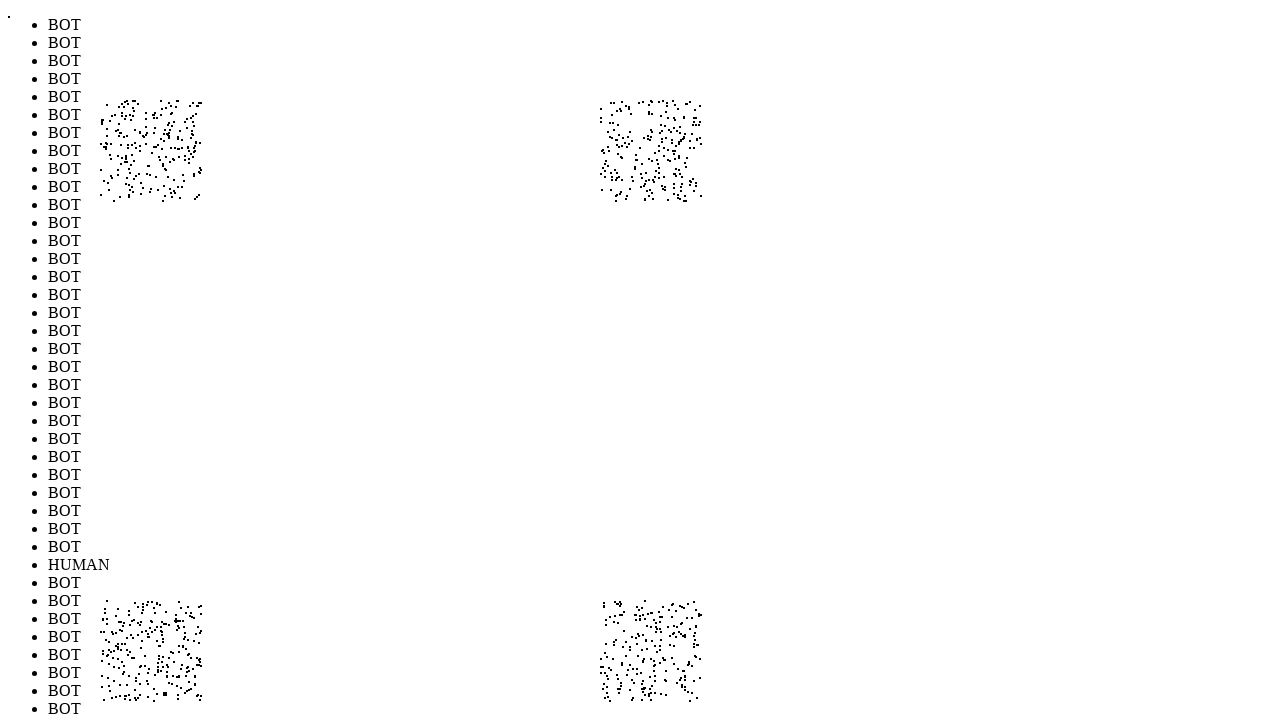

Performed random mouse movement to position (191, 196) to simulate human-like cursor behavior (iteration 926/1000) at (191, 196)
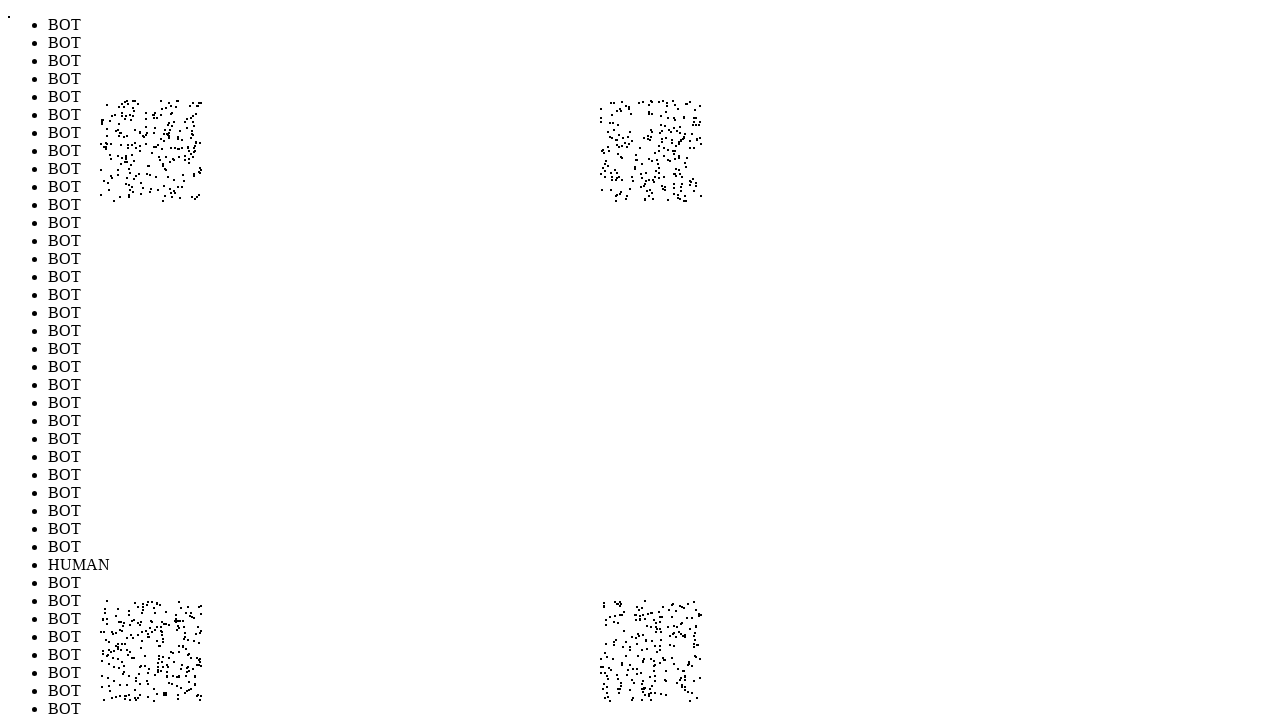

Performed random mouse movement to position (180, 632) to simulate human-like cursor behavior (iteration 927/1000) at (180, 632)
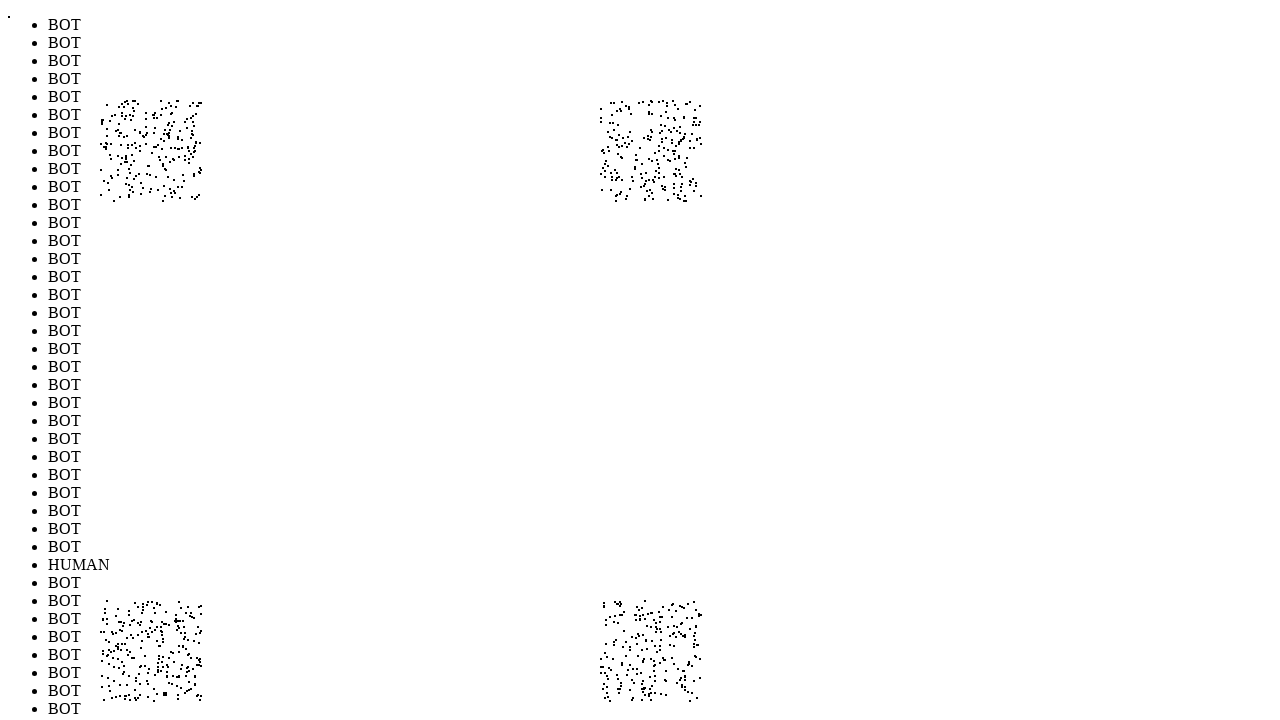

Performed random mouse movement to position (670, 151) to simulate human-like cursor behavior (iteration 928/1000) at (670, 151)
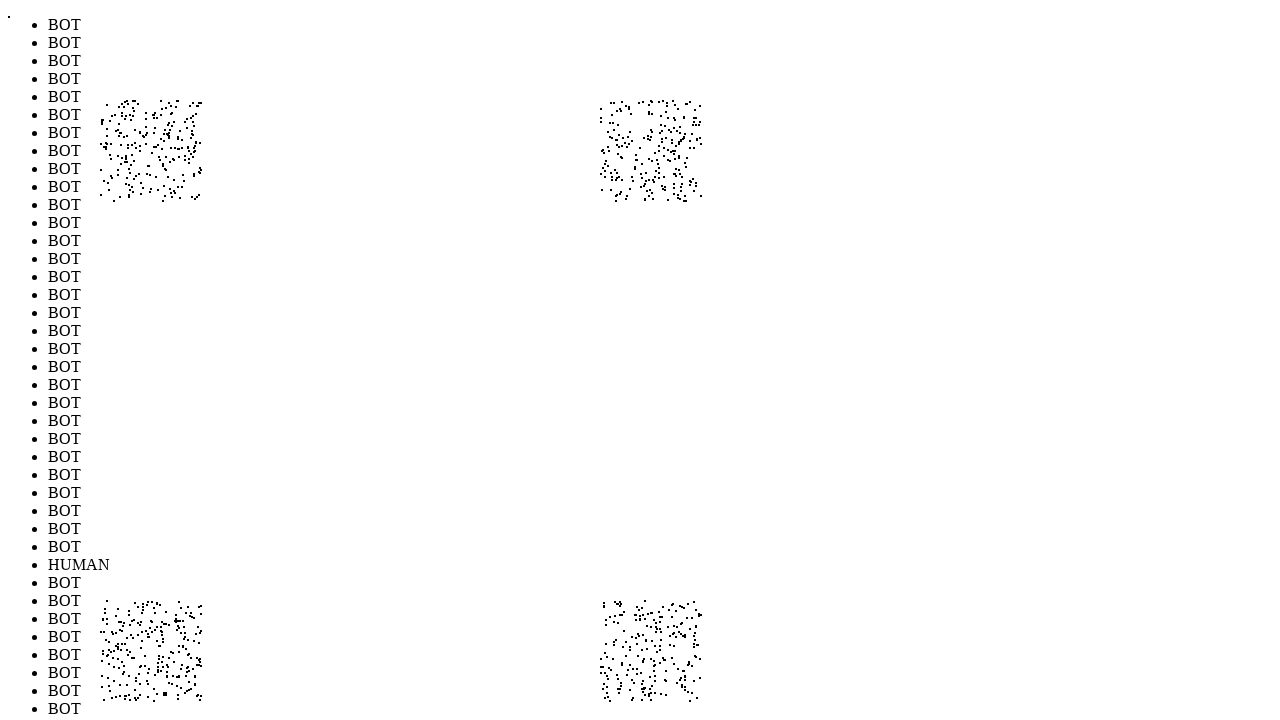

Performed random mouse movement to position (606, 600) to simulate human-like cursor behavior (iteration 929/1000) at (606, 600)
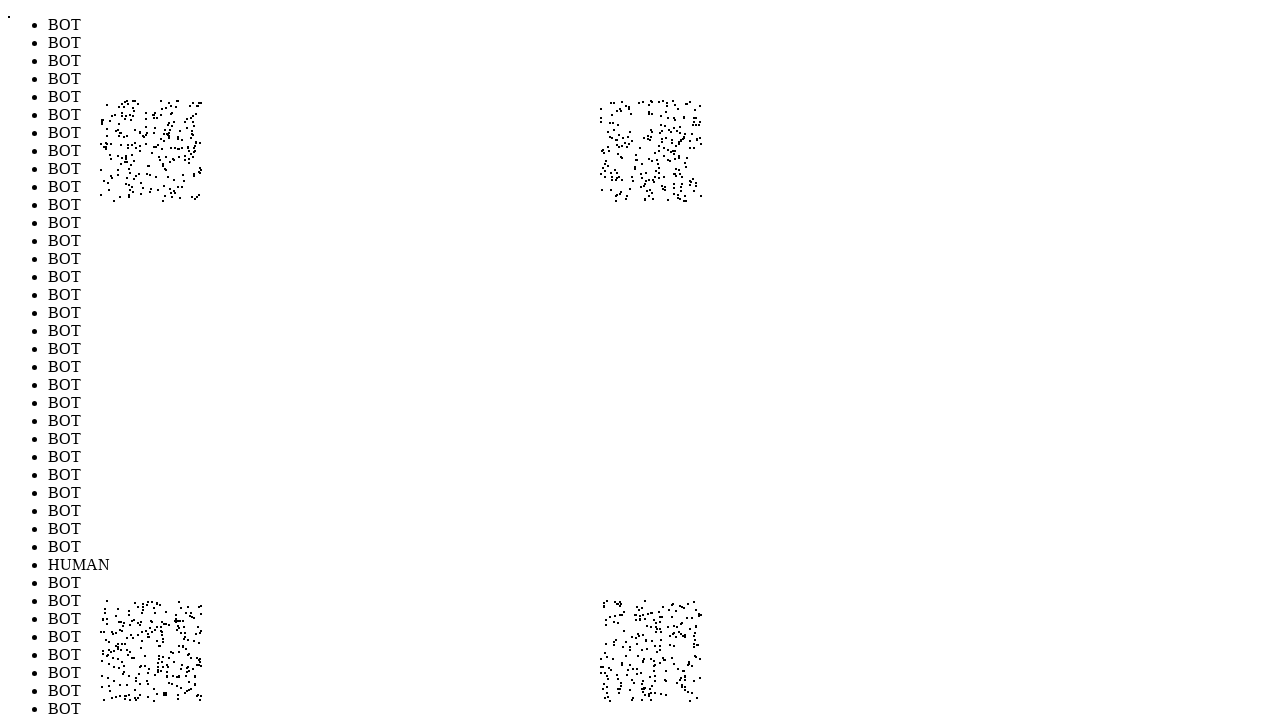

Performed random mouse movement to position (192, 664) to simulate human-like cursor behavior (iteration 930/1000) at (192, 664)
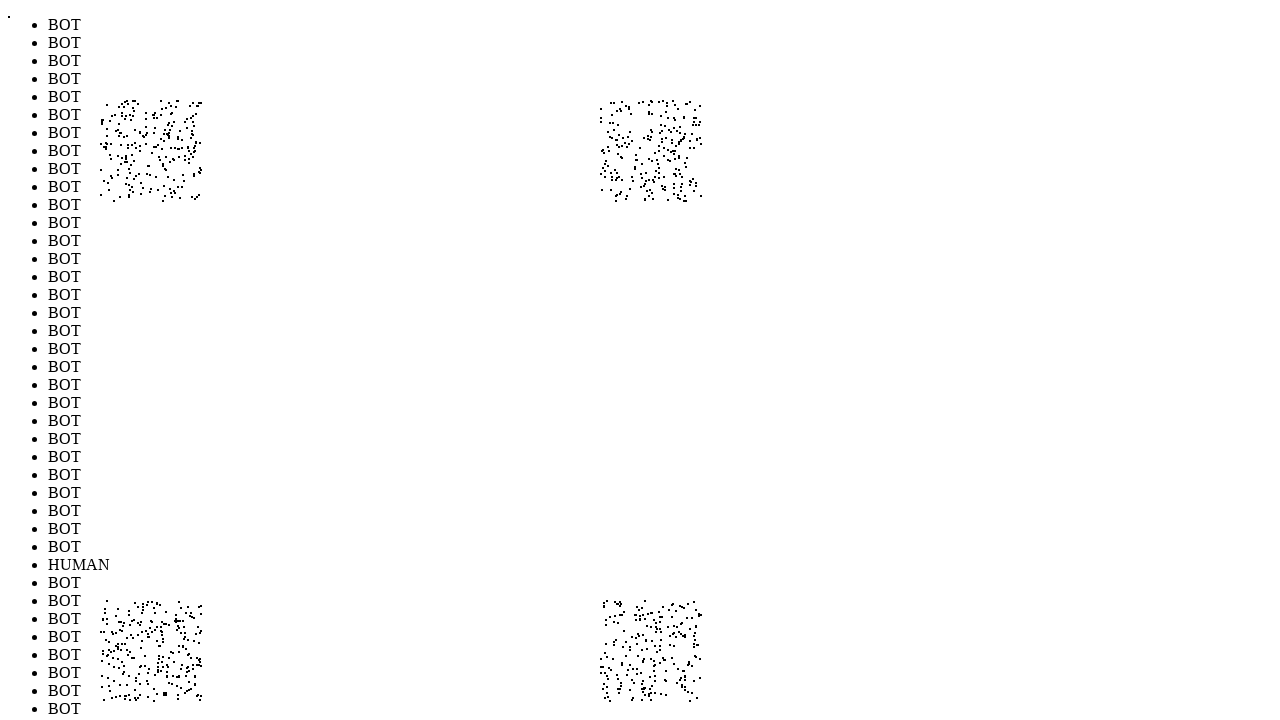

Performed random mouse movement to position (149, 188) to simulate human-like cursor behavior (iteration 931/1000) at (149, 188)
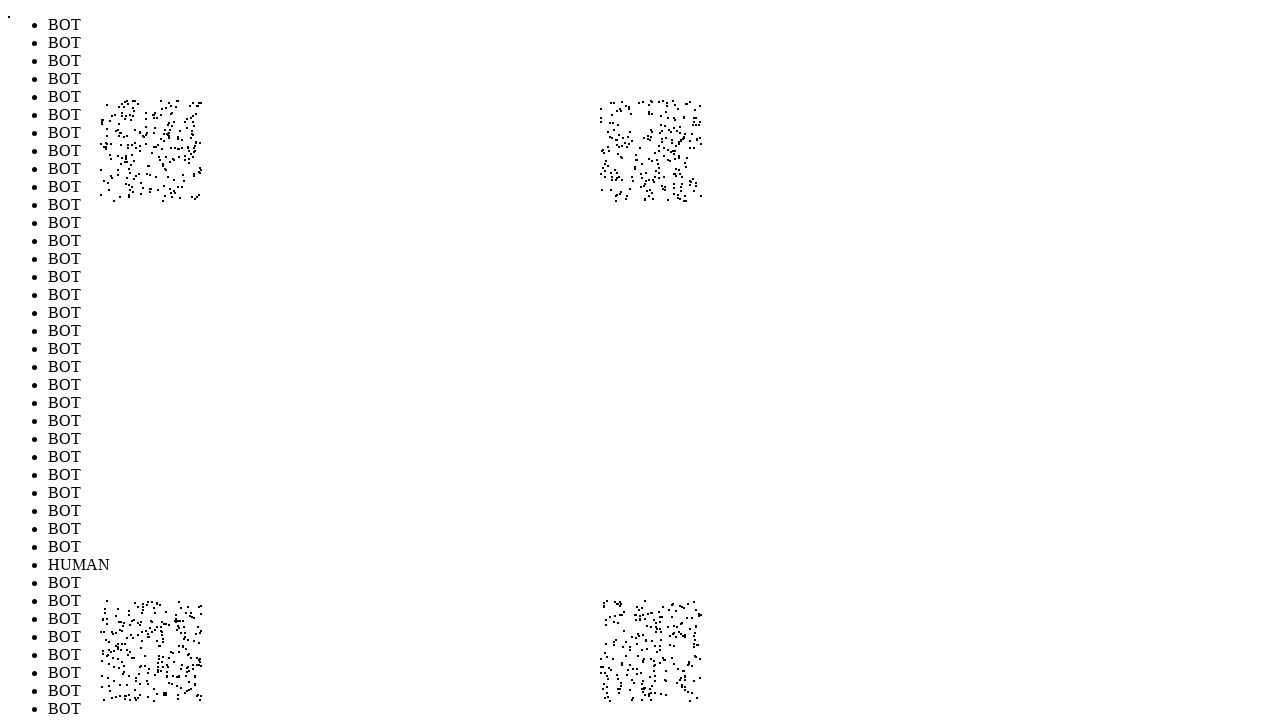

Performed random mouse movement to position (175, 628) to simulate human-like cursor behavior (iteration 932/1000) at (175, 628)
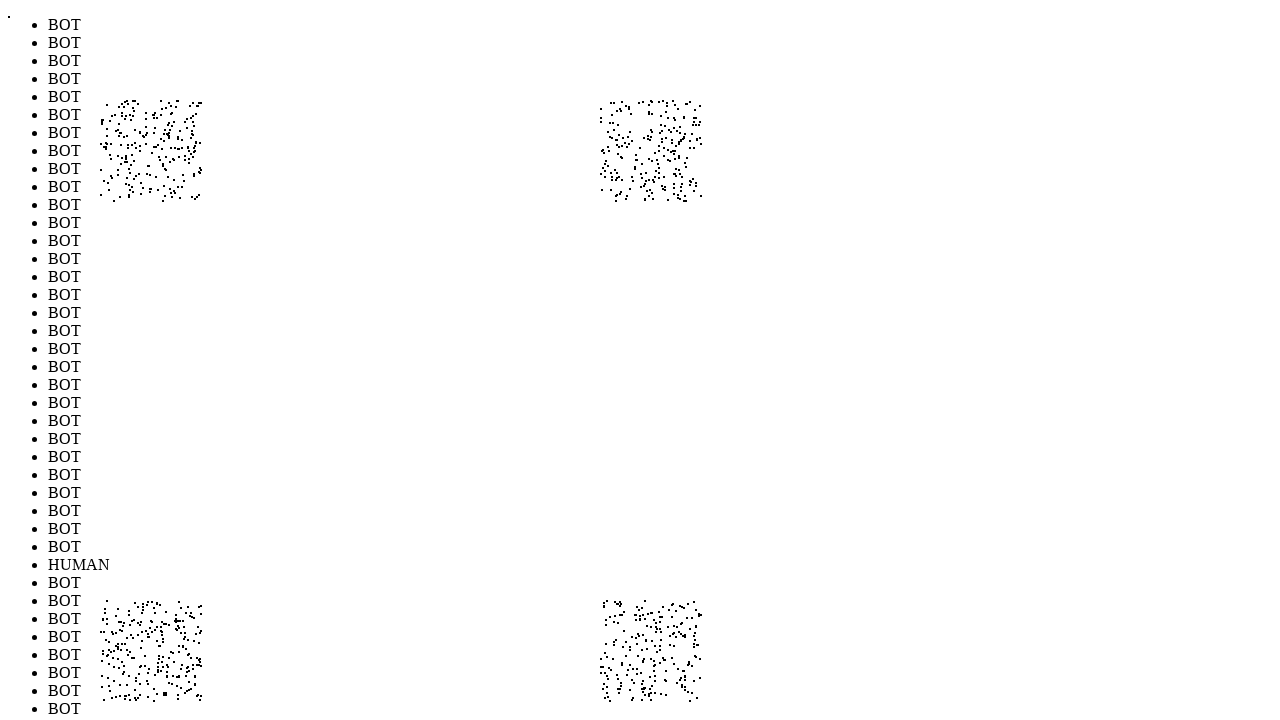

Performed random mouse movement to position (151, 693) to simulate human-like cursor behavior (iteration 933/1000) at (151, 693)
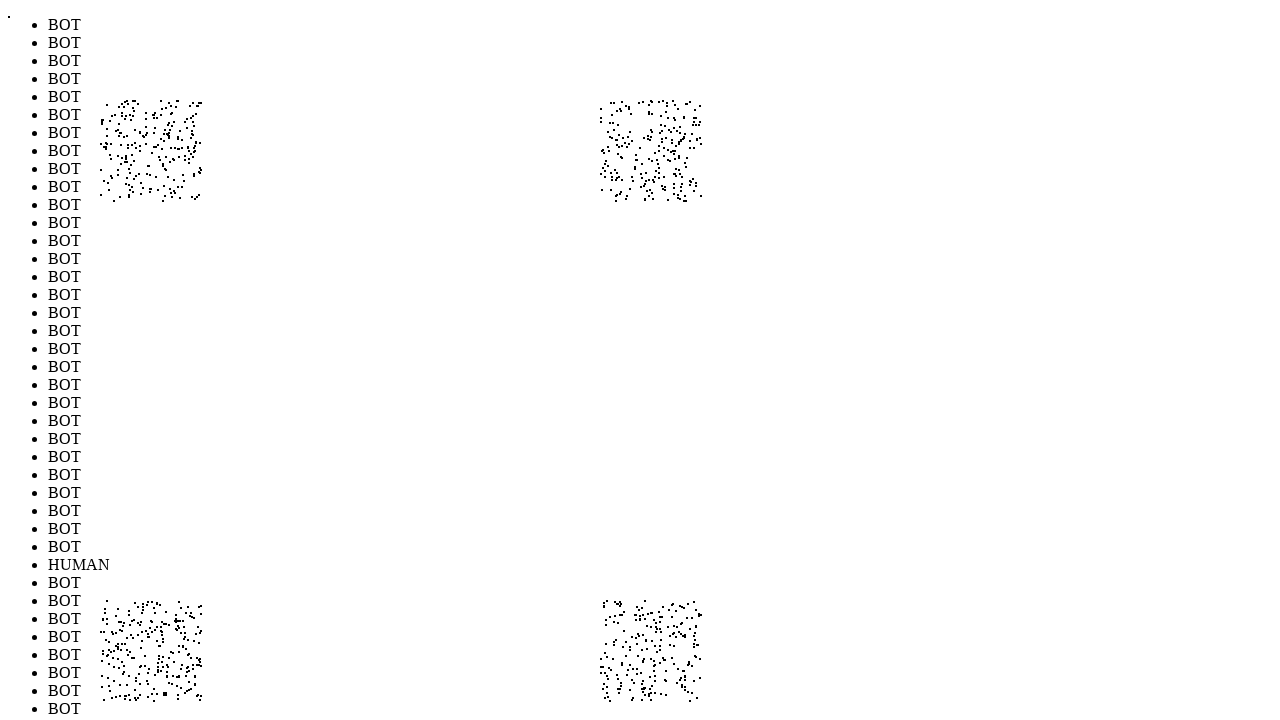

Performed random mouse movement to position (634, 128) to simulate human-like cursor behavior (iteration 934/1000) at (634, 128)
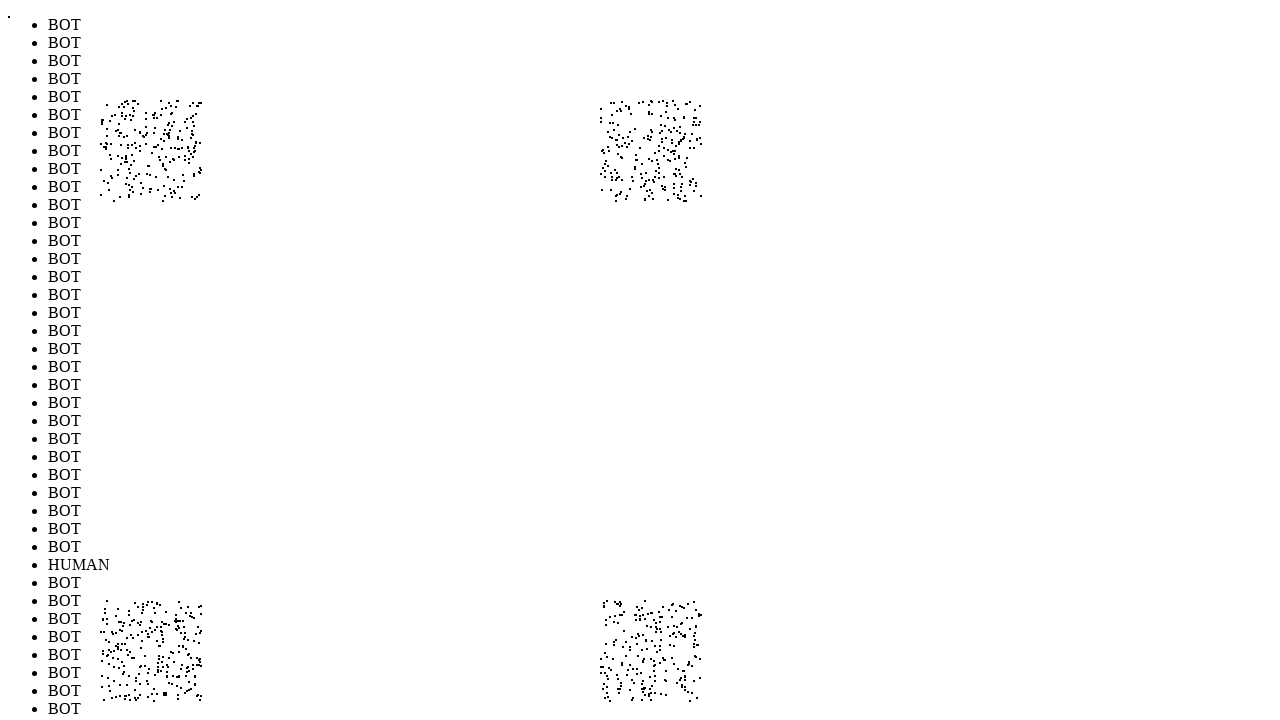

Performed random mouse movement to position (643, 154) to simulate human-like cursor behavior (iteration 935/1000) at (643, 154)
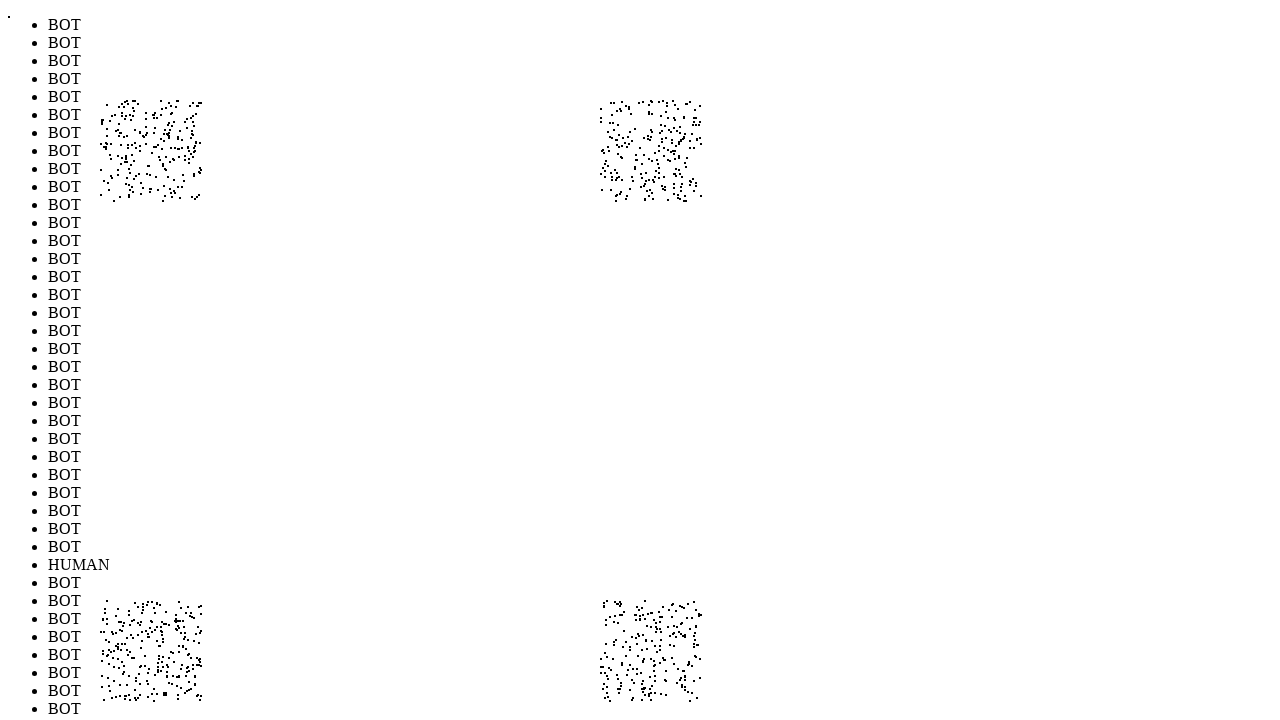

Performed random mouse movement to position (601, 651) to simulate human-like cursor behavior (iteration 936/1000) at (601, 651)
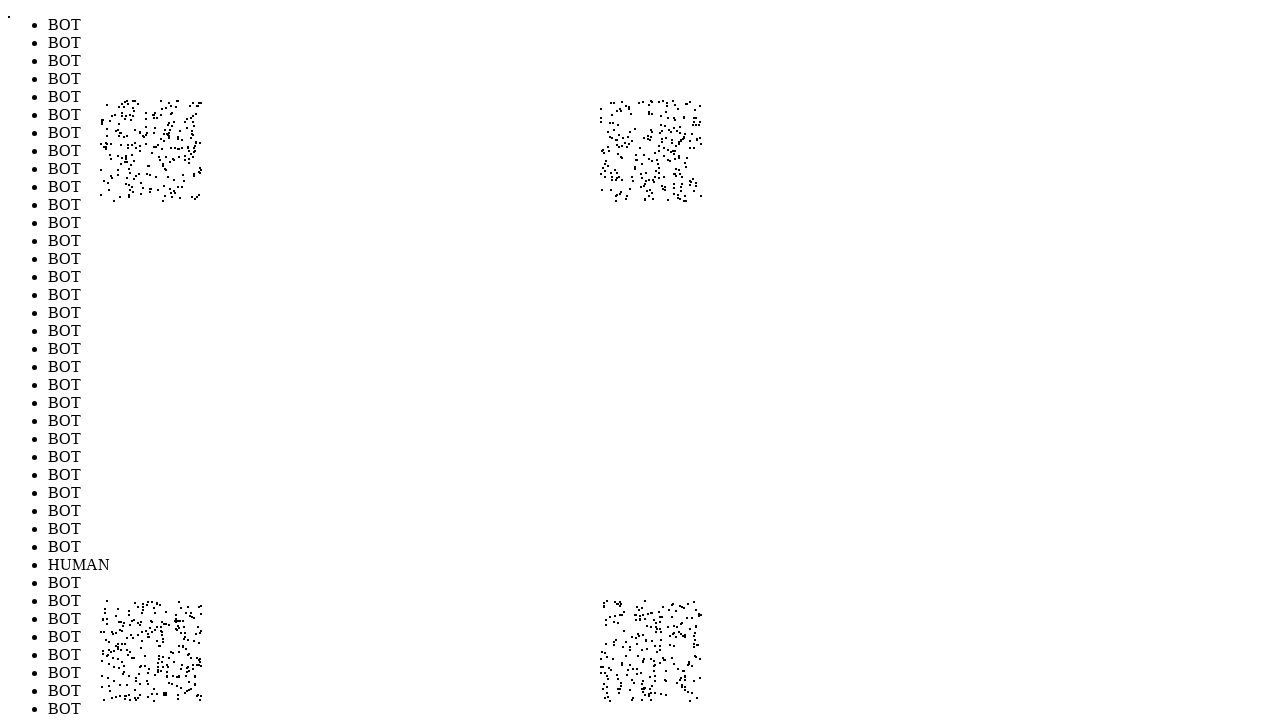

Performed random mouse movement to position (647, 640) to simulate human-like cursor behavior (iteration 937/1000) at (647, 640)
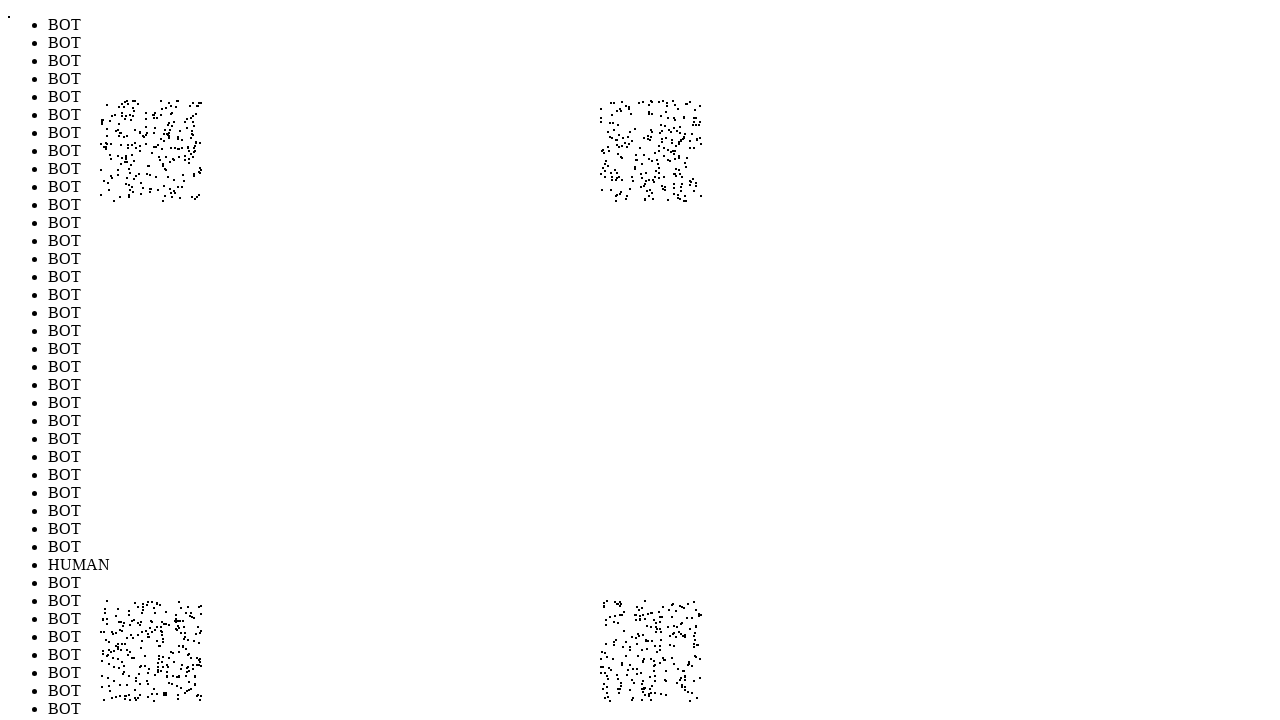

Performed random mouse movement to position (141, 633) to simulate human-like cursor behavior (iteration 938/1000) at (141, 633)
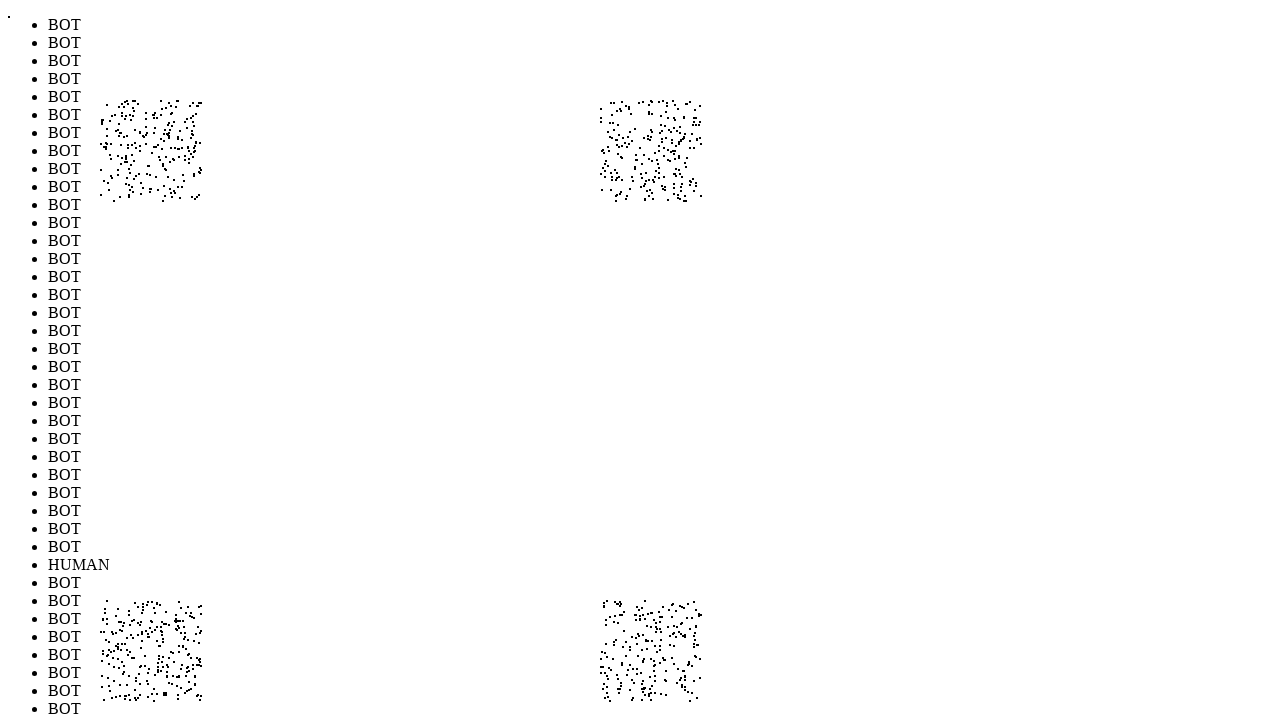

Performed random mouse movement to position (148, 127) to simulate human-like cursor behavior (iteration 939/1000) at (148, 127)
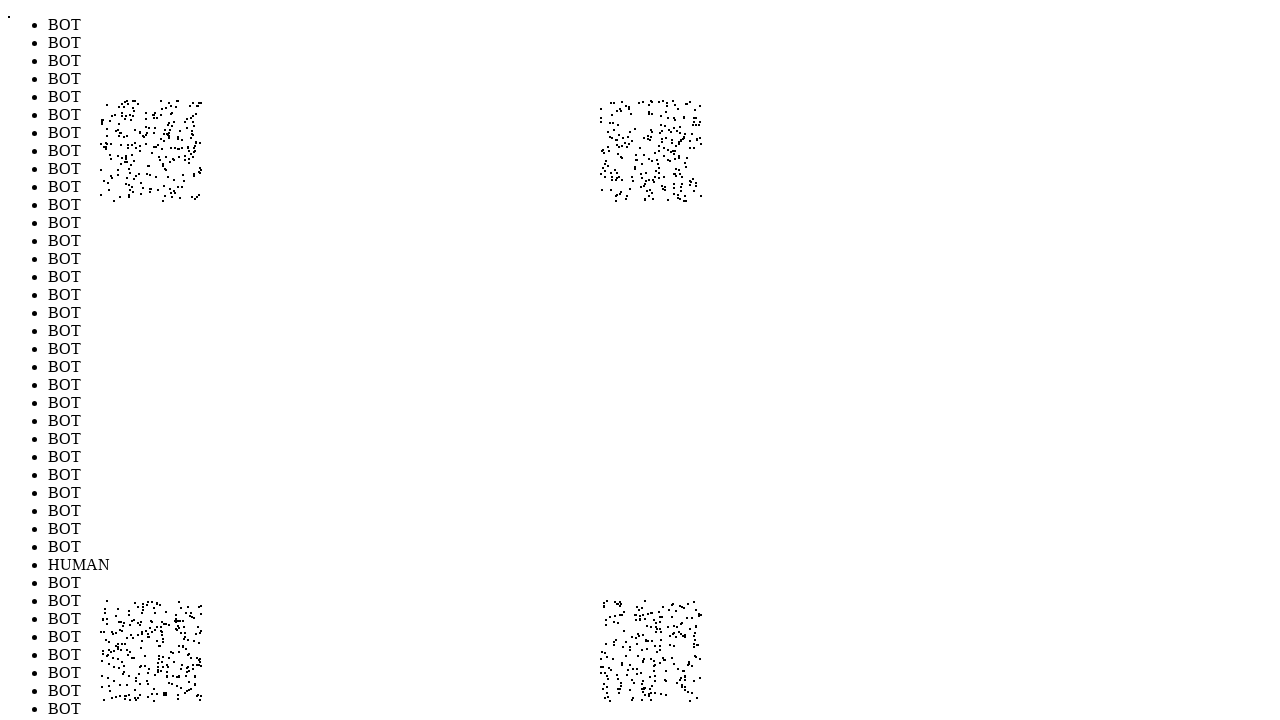

Performed random mouse movement to position (189, 197) to simulate human-like cursor behavior (iteration 940/1000) at (189, 197)
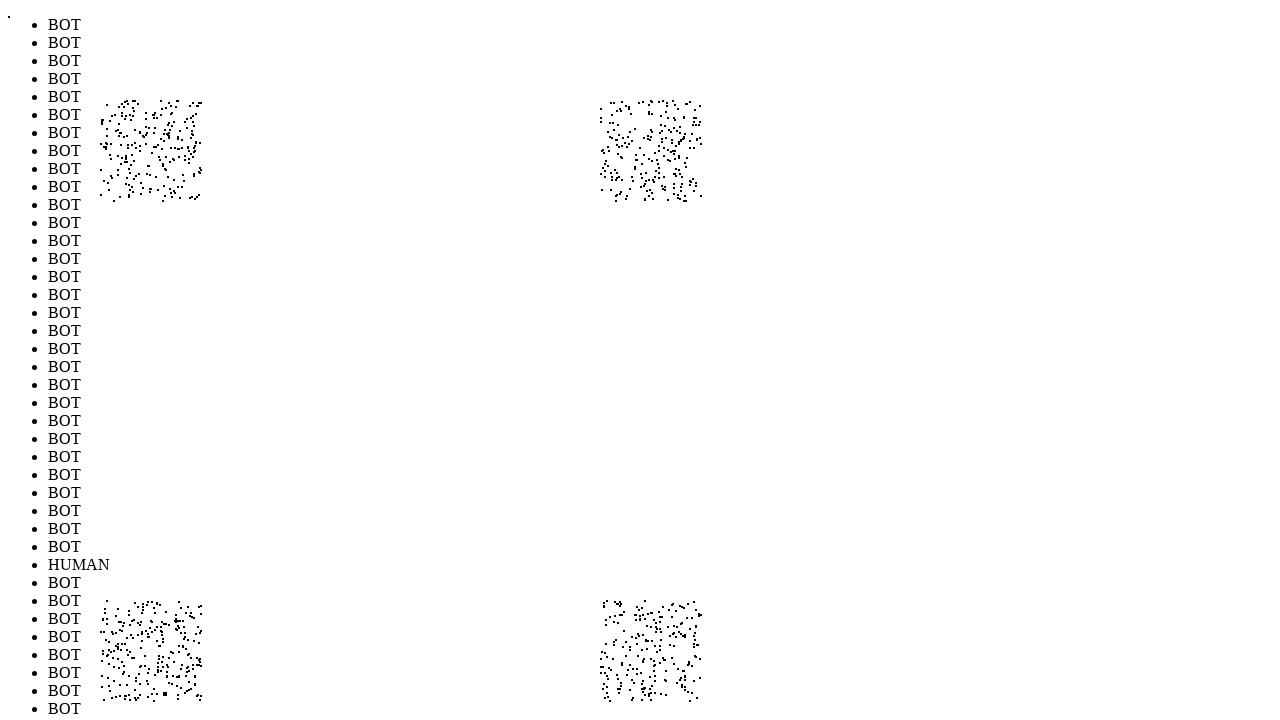

Performed random mouse movement to position (678, 173) to simulate human-like cursor behavior (iteration 941/1000) at (678, 173)
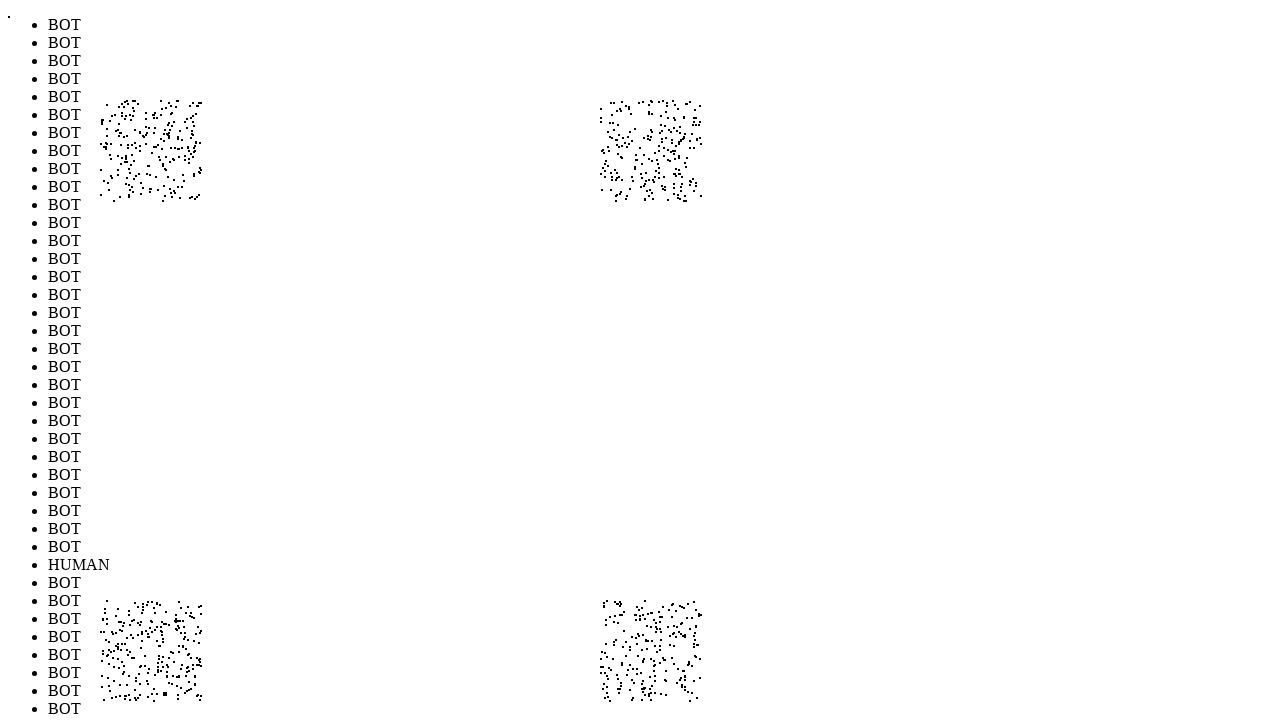

Performed random mouse movement to position (617, 672) to simulate human-like cursor behavior (iteration 942/1000) at (617, 672)
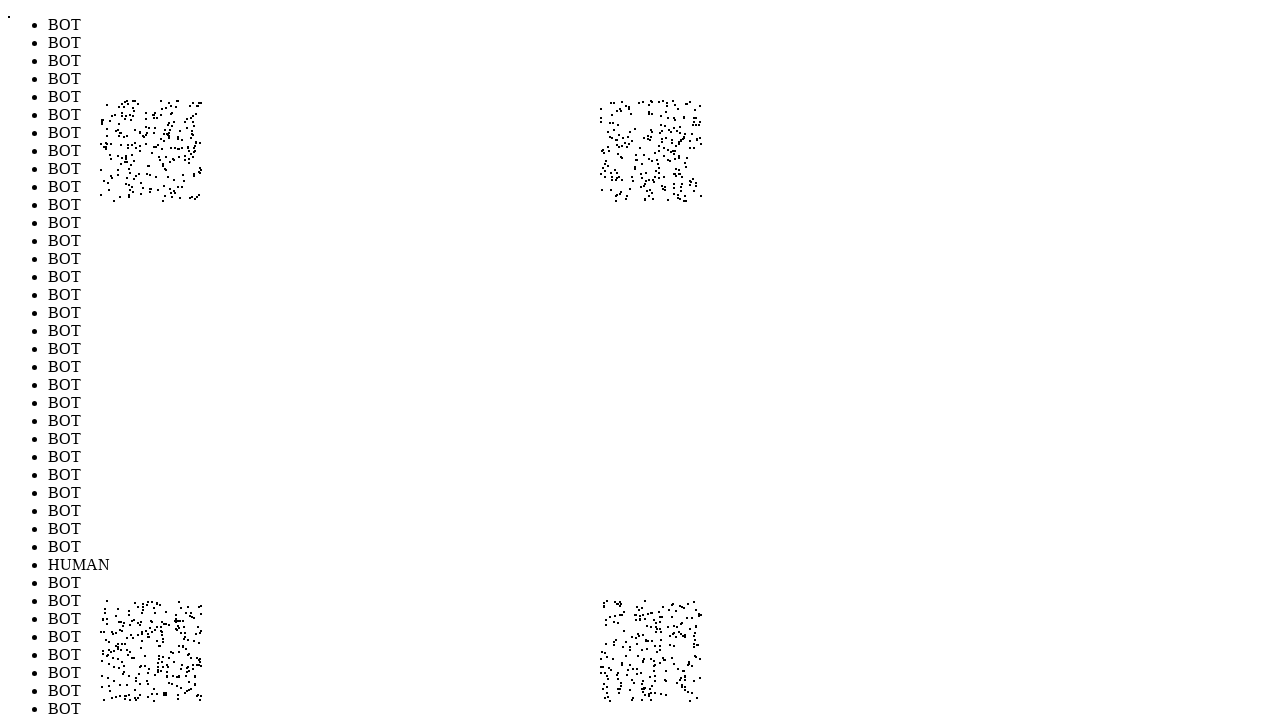

Performed random mouse movement to position (608, 155) to simulate human-like cursor behavior (iteration 943/1000) at (608, 155)
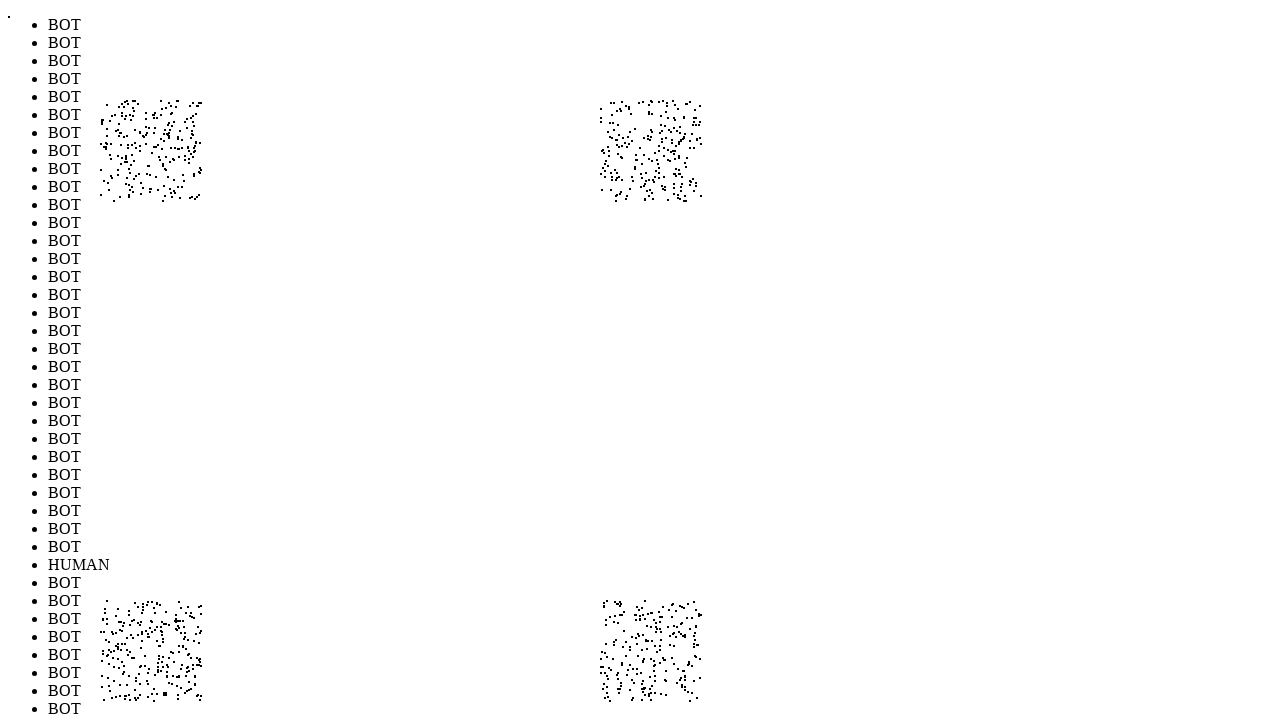

Performed random mouse movement to position (160, 660) to simulate human-like cursor behavior (iteration 944/1000) at (160, 660)
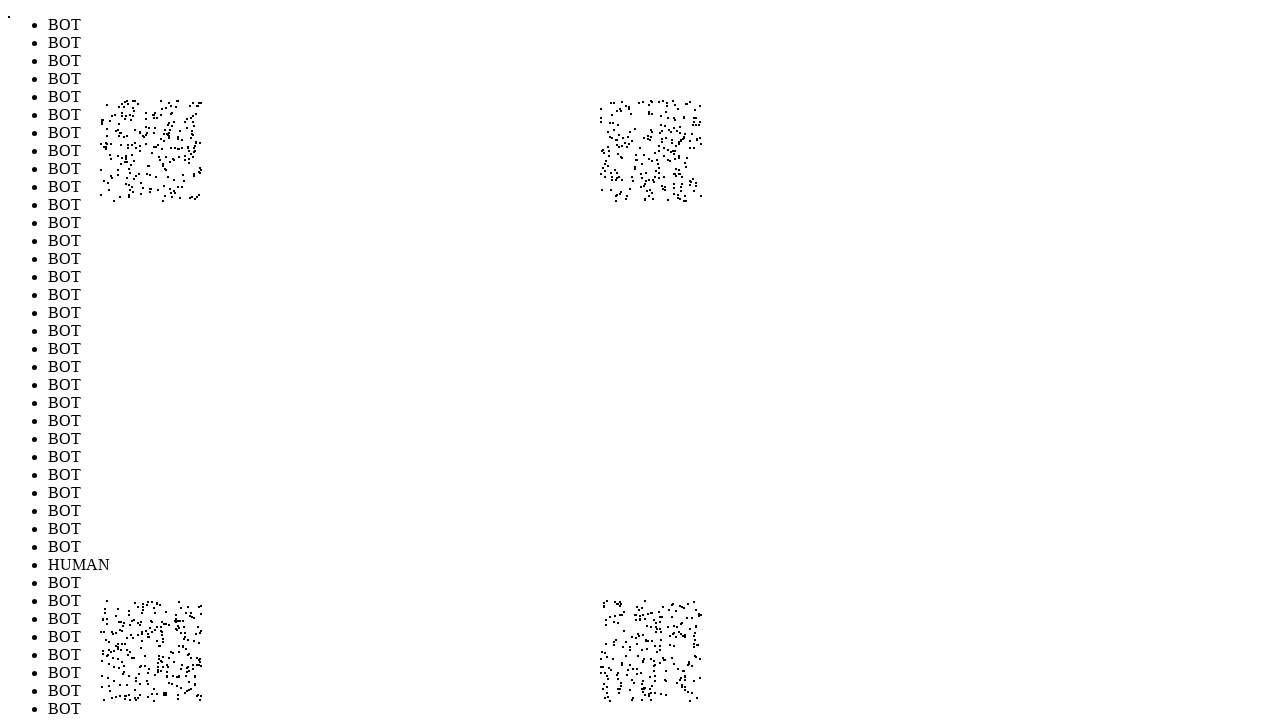

Performed random mouse movement to position (621, 677) to simulate human-like cursor behavior (iteration 945/1000) at (621, 677)
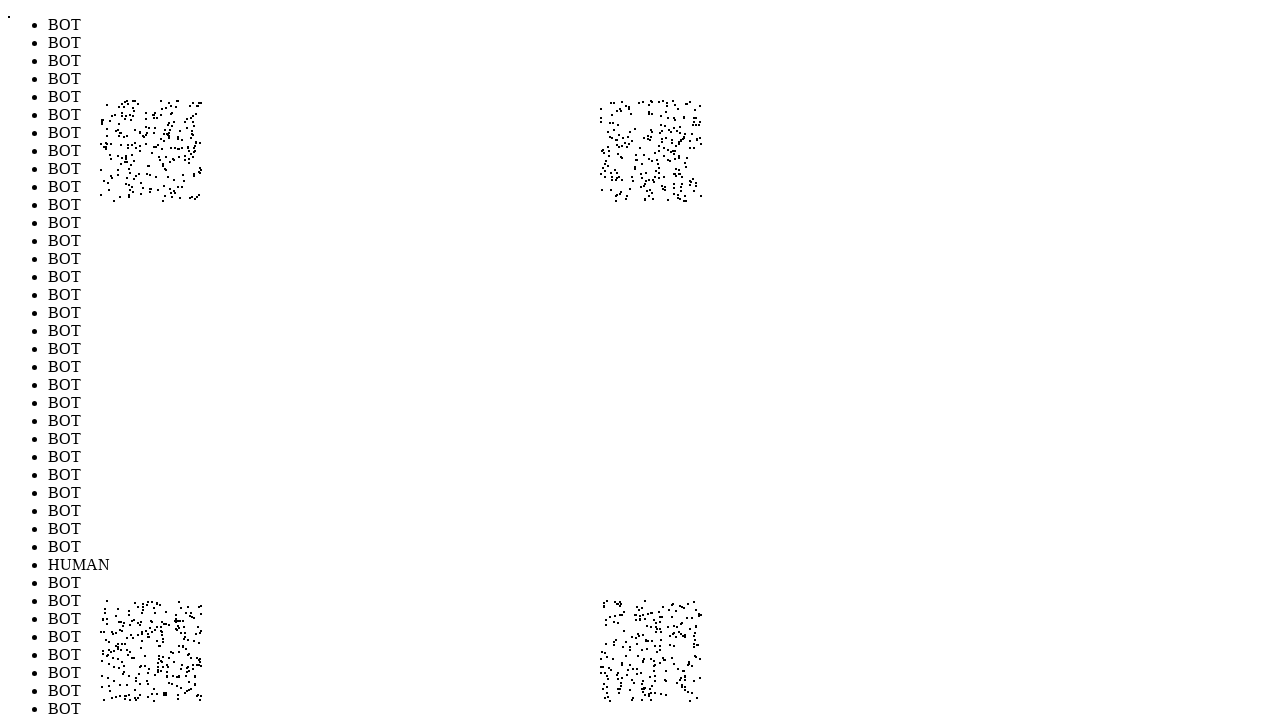

Performed random mouse movement to position (700, 660) to simulate human-like cursor behavior (iteration 946/1000) at (700, 660)
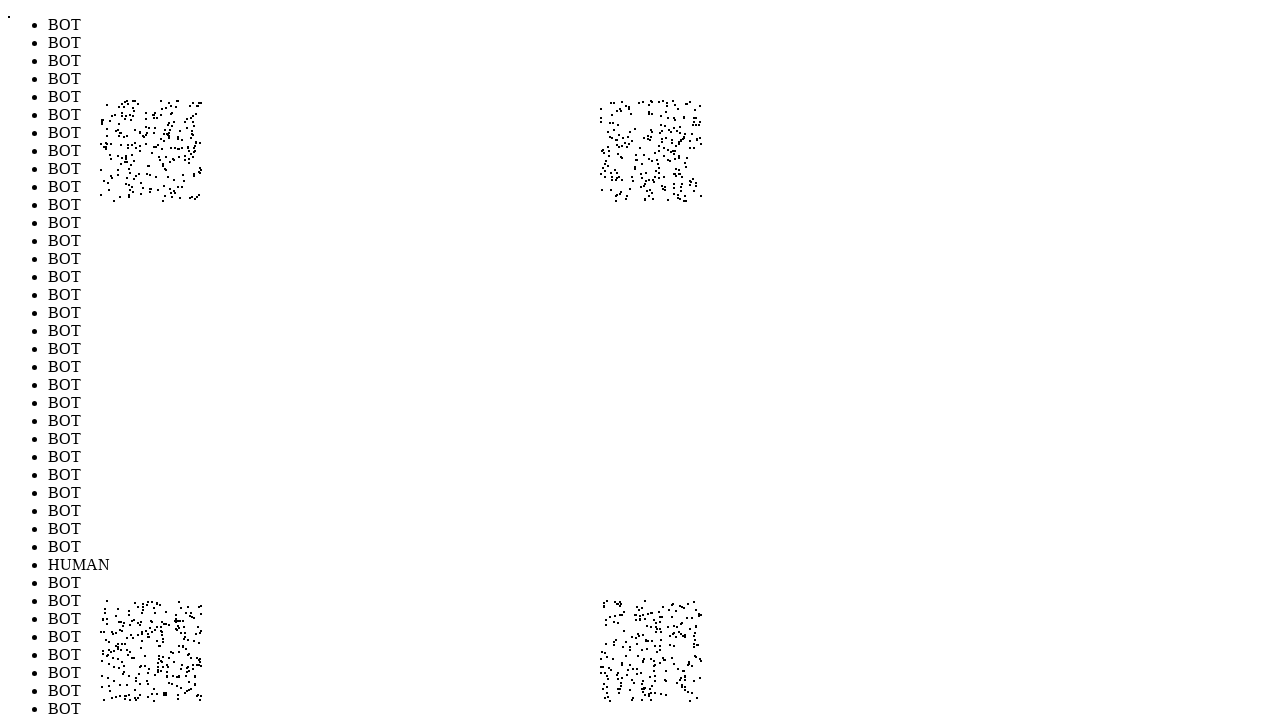

Performed random mouse movement to position (628, 140) to simulate human-like cursor behavior (iteration 947/1000) at (628, 140)
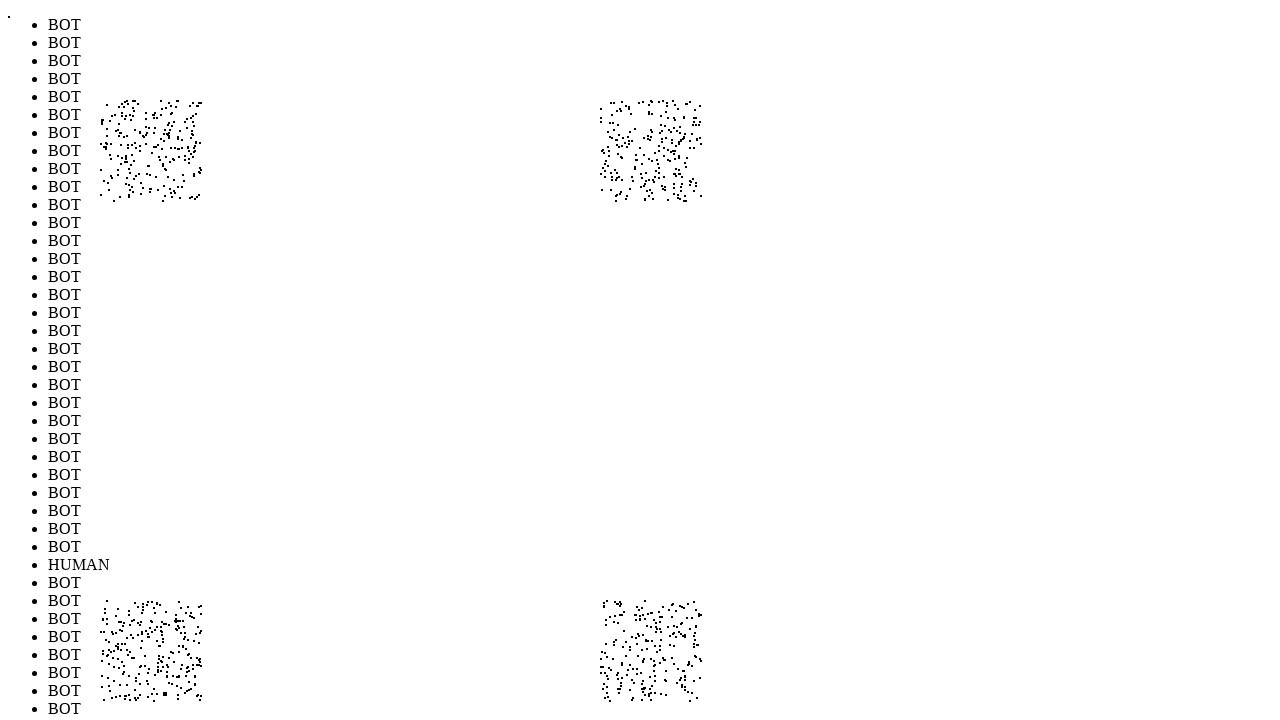

Performed random mouse movement to position (631, 133) to simulate human-like cursor behavior (iteration 948/1000) at (631, 133)
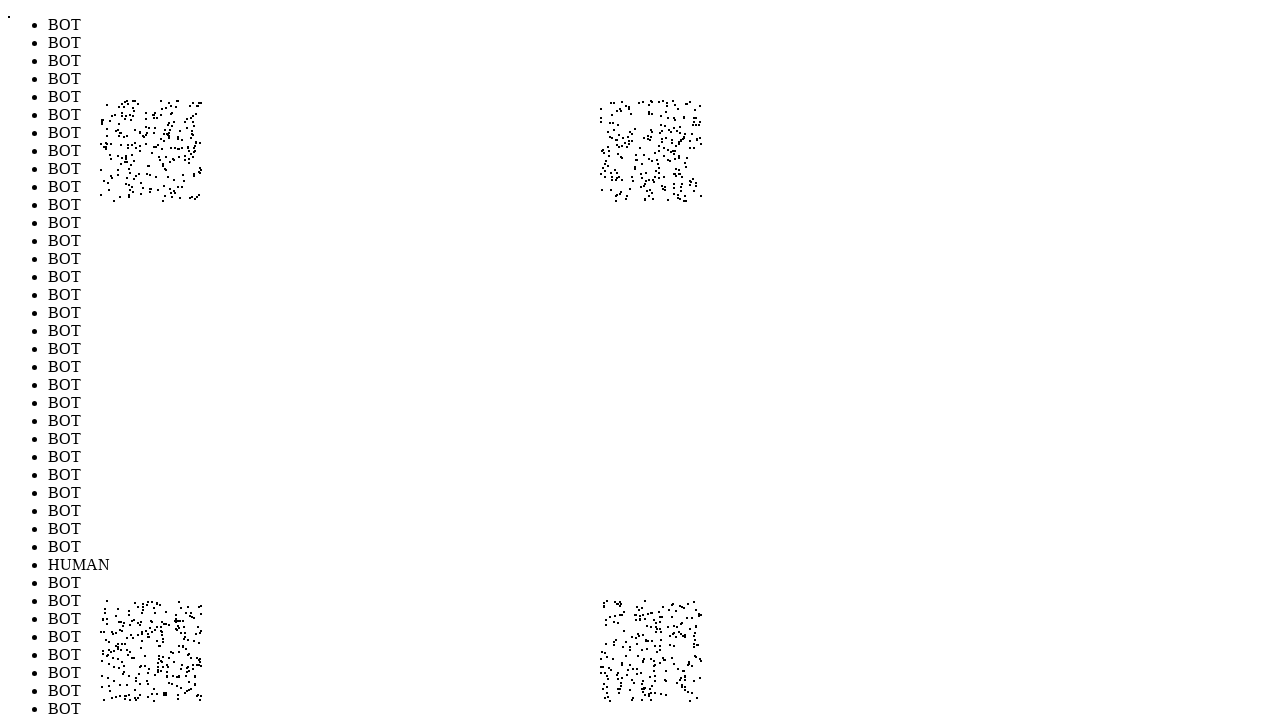

Performed random mouse movement to position (626, 146) to simulate human-like cursor behavior (iteration 949/1000) at (626, 146)
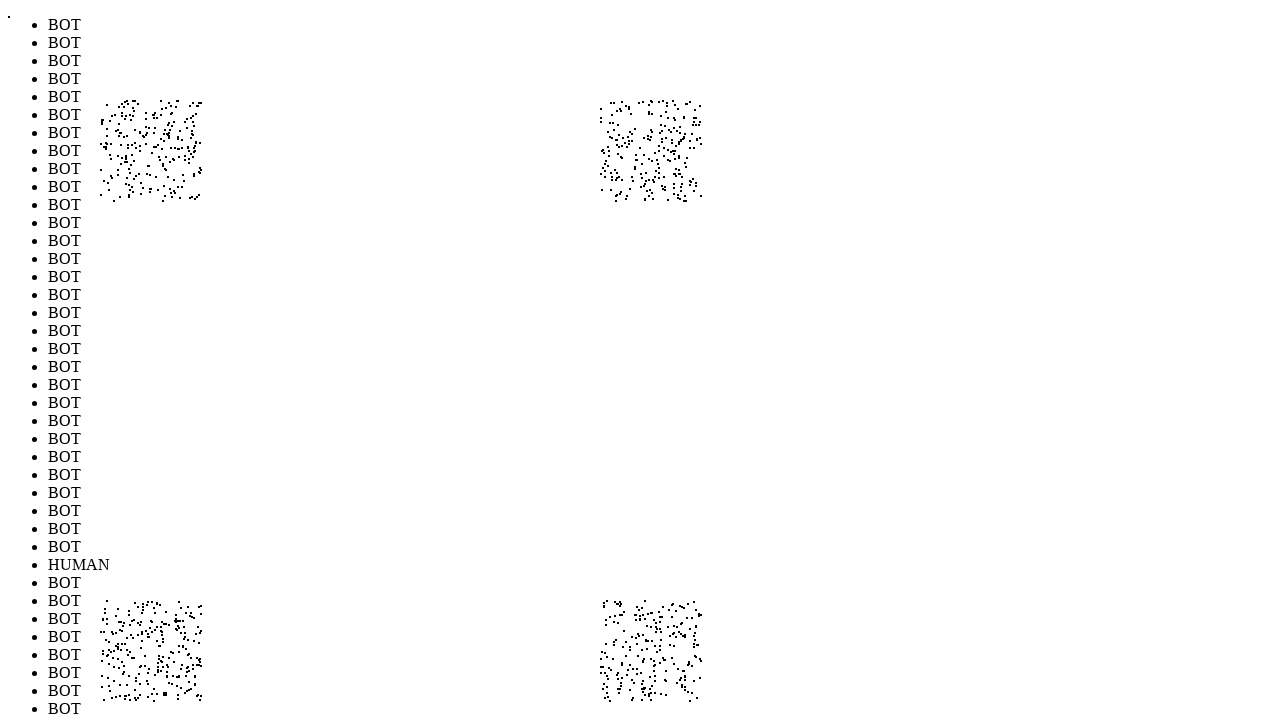

Performed random mouse movement to position (698, 698) to simulate human-like cursor behavior (iteration 950/1000) at (698, 698)
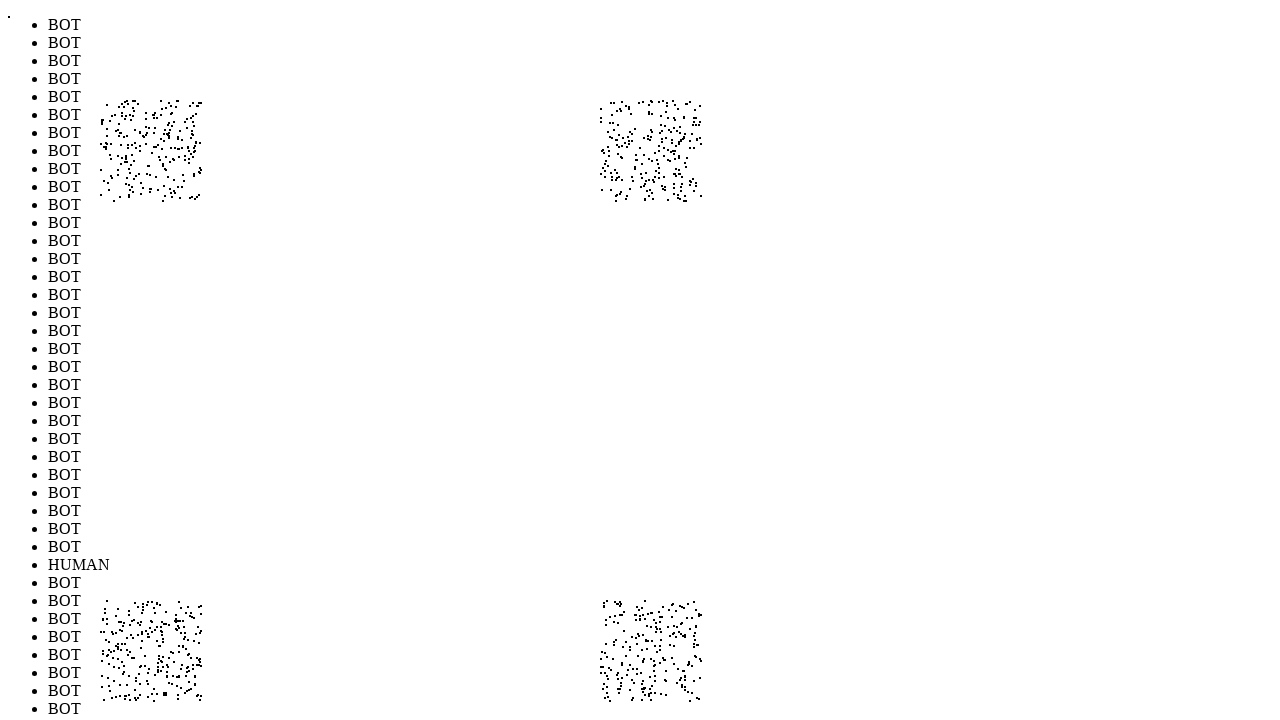

Performed random mouse movement to position (128, 156) to simulate human-like cursor behavior (iteration 951/1000) at (128, 156)
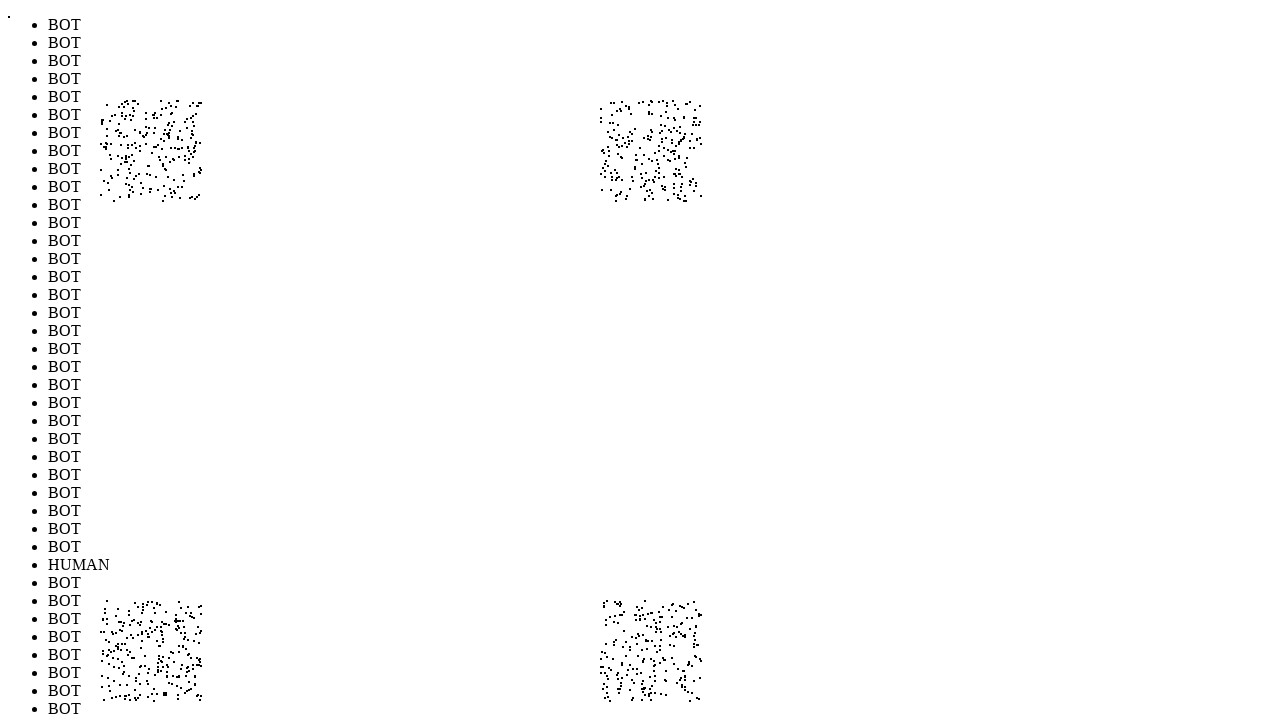

Performed random mouse movement to position (187, 602) to simulate human-like cursor behavior (iteration 952/1000) at (187, 602)
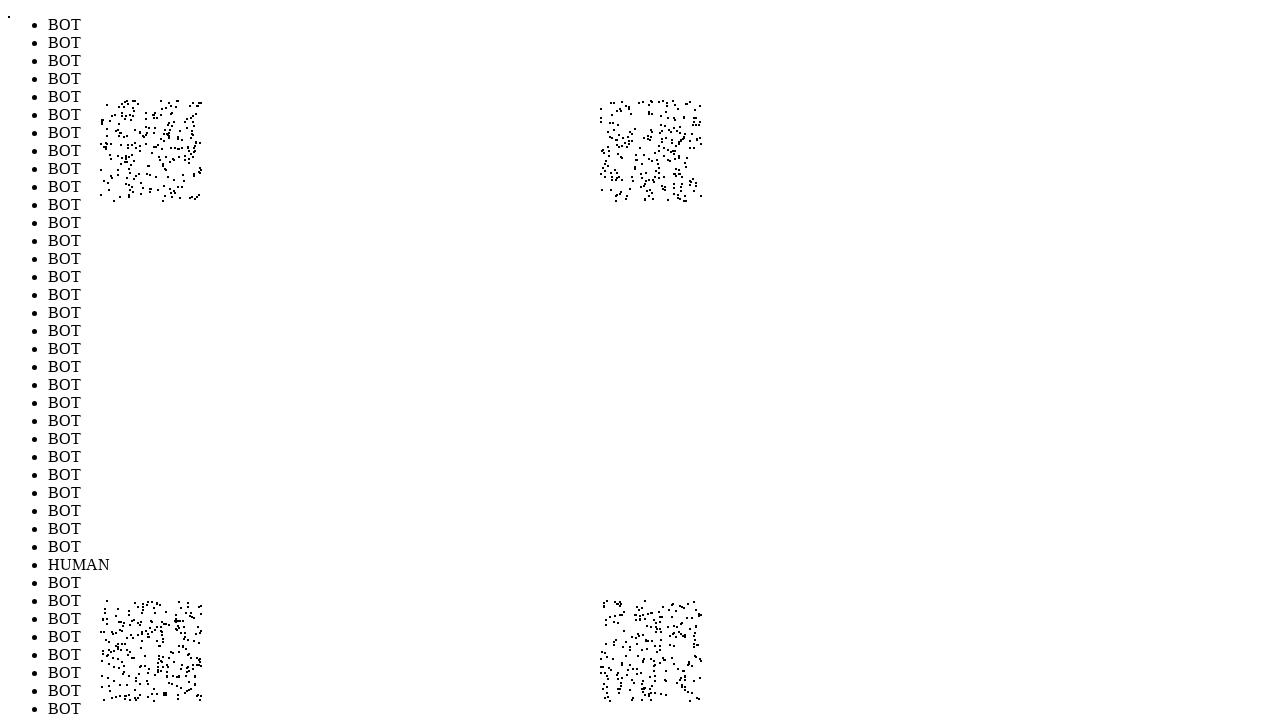

Performed random mouse movement to position (168, 631) to simulate human-like cursor behavior (iteration 953/1000) at (168, 631)
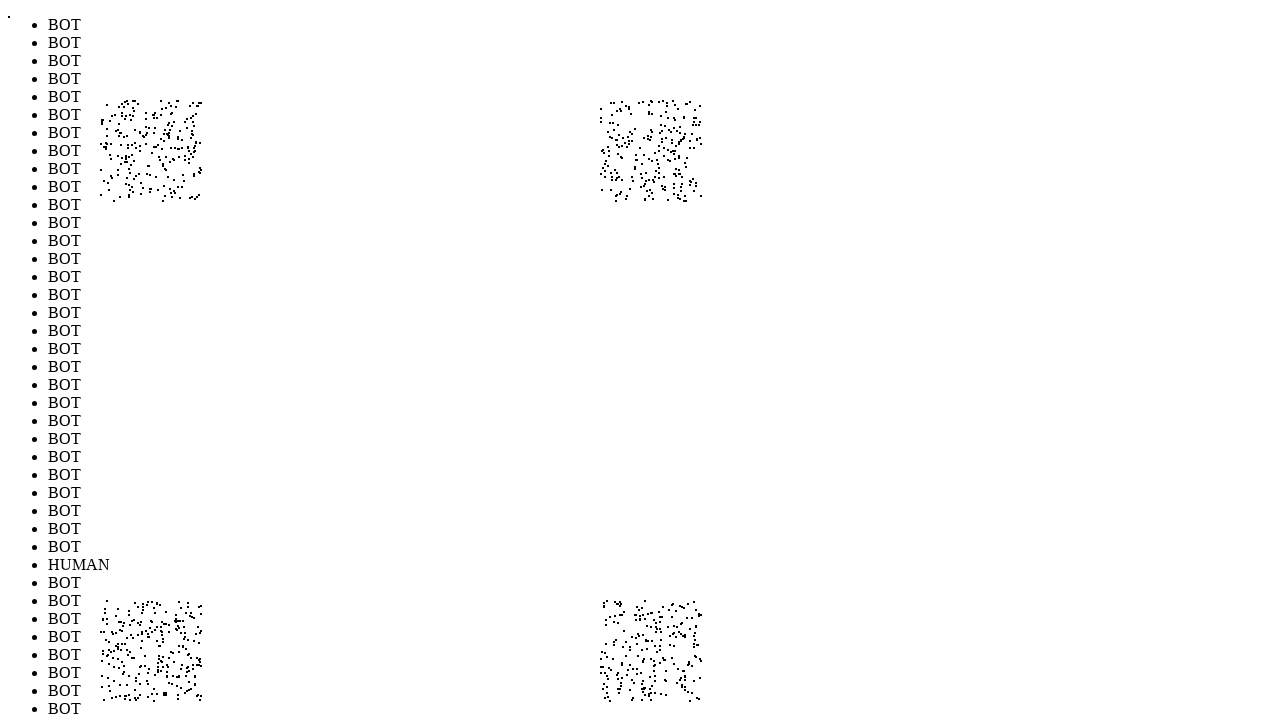

Performed random mouse movement to position (197, 116) to simulate human-like cursor behavior (iteration 954/1000) at (197, 116)
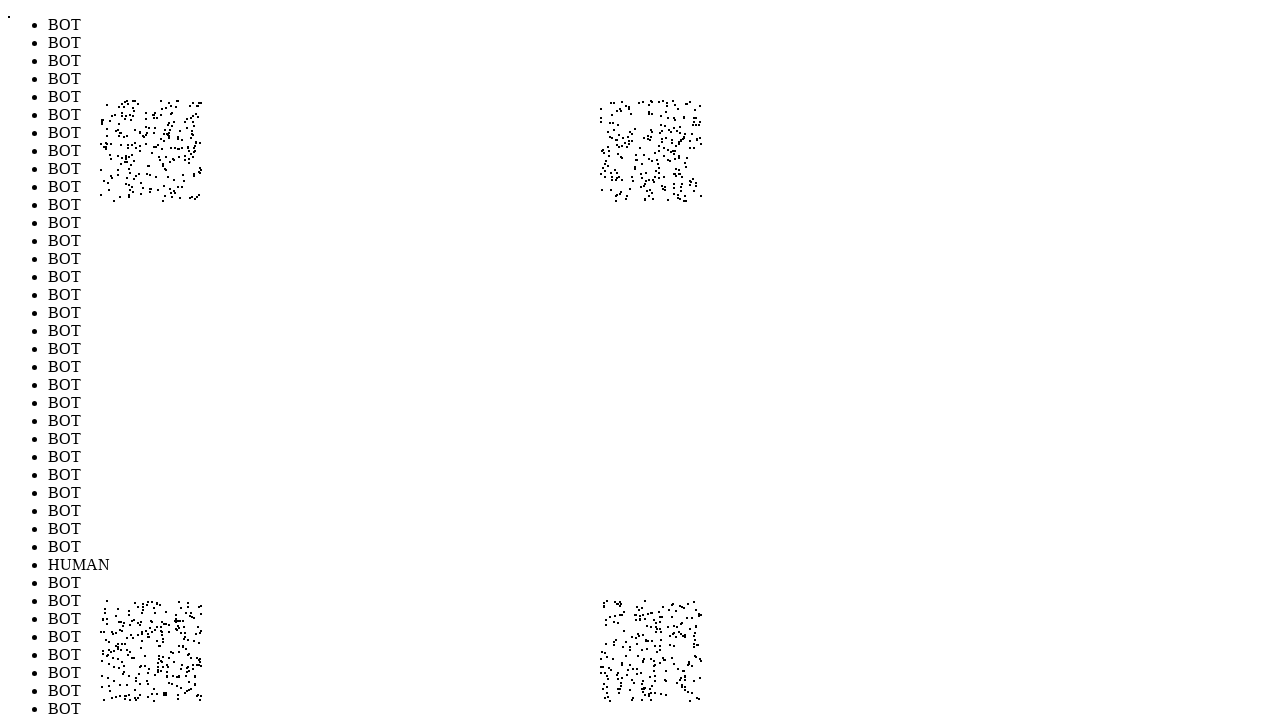

Performed random mouse movement to position (604, 645) to simulate human-like cursor behavior (iteration 955/1000) at (604, 645)
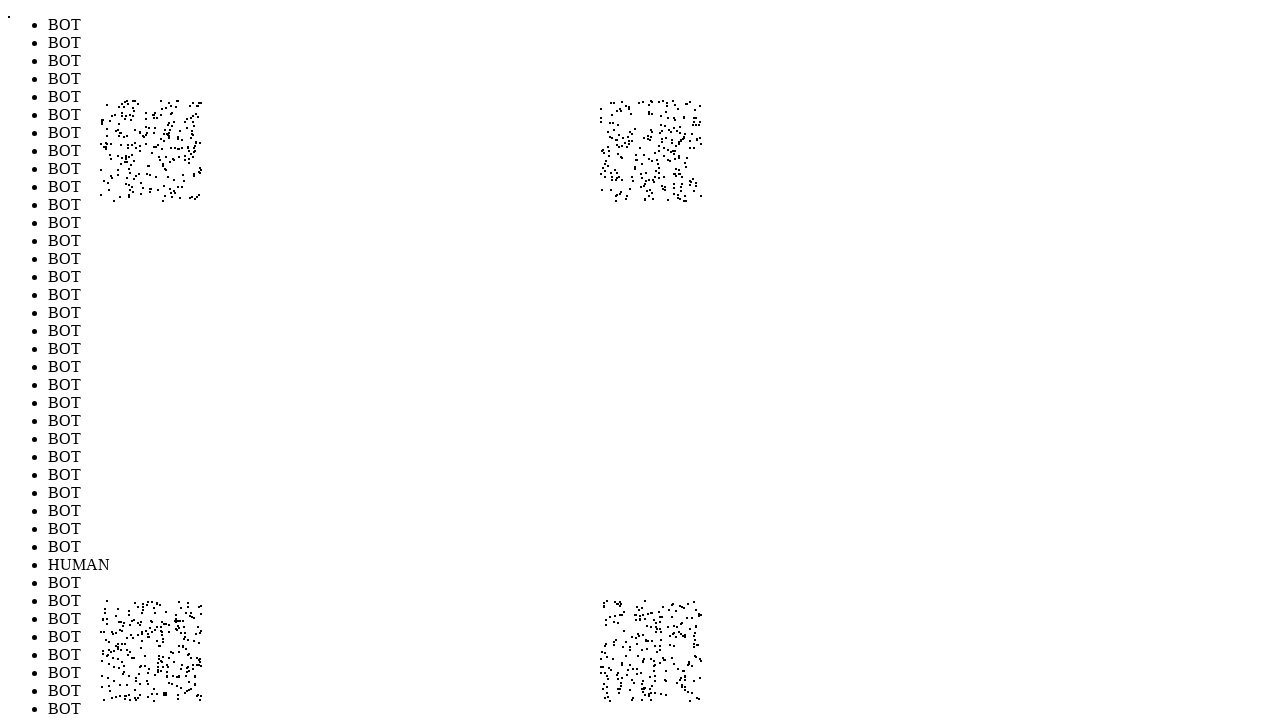

Performed random mouse movement to position (626, 625) to simulate human-like cursor behavior (iteration 956/1000) at (626, 625)
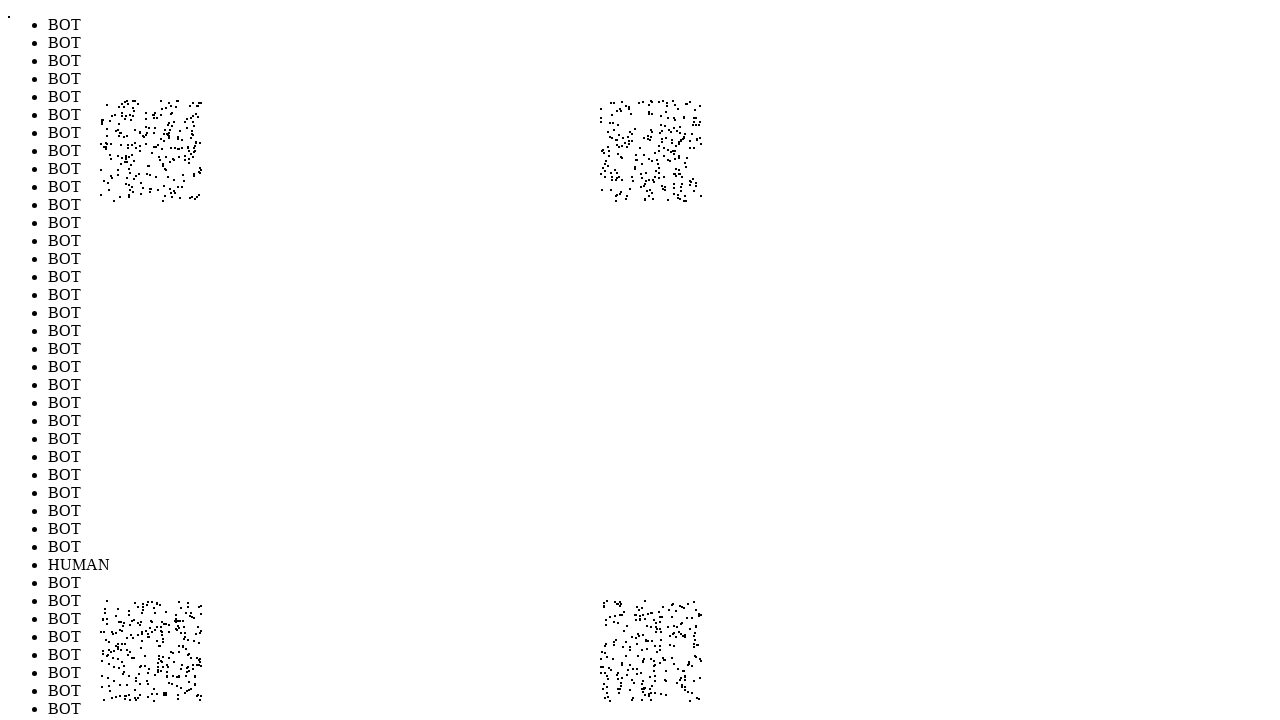

Performed random mouse movement to position (123, 642) to simulate human-like cursor behavior (iteration 957/1000) at (123, 642)
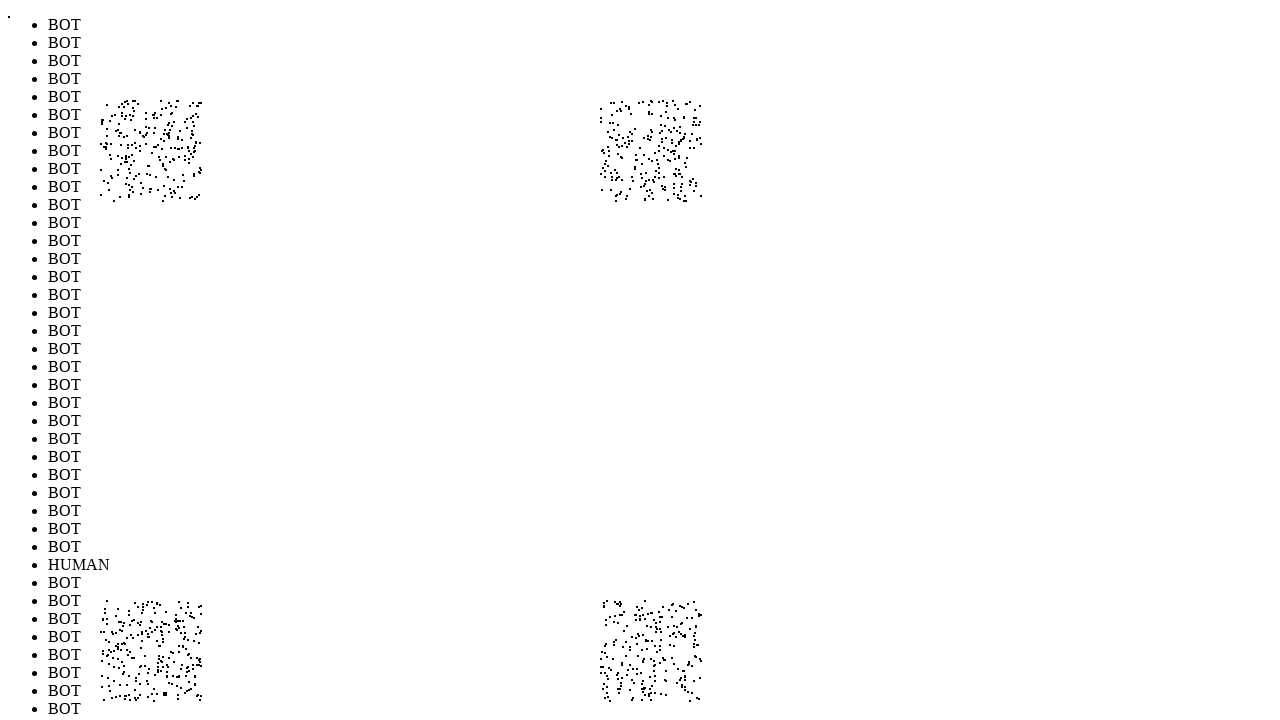

Performed random mouse movement to position (142, 671) to simulate human-like cursor behavior (iteration 958/1000) at (142, 671)
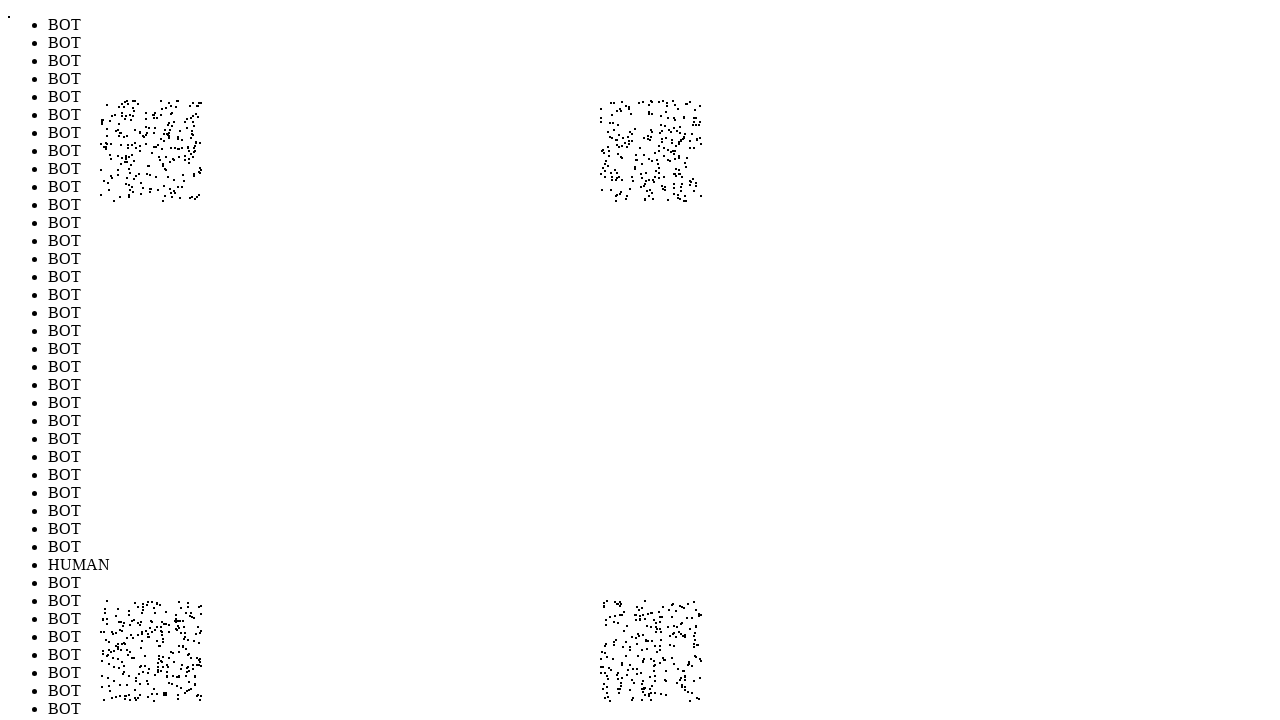

Performed random mouse movement to position (644, 629) to simulate human-like cursor behavior (iteration 959/1000) at (644, 629)
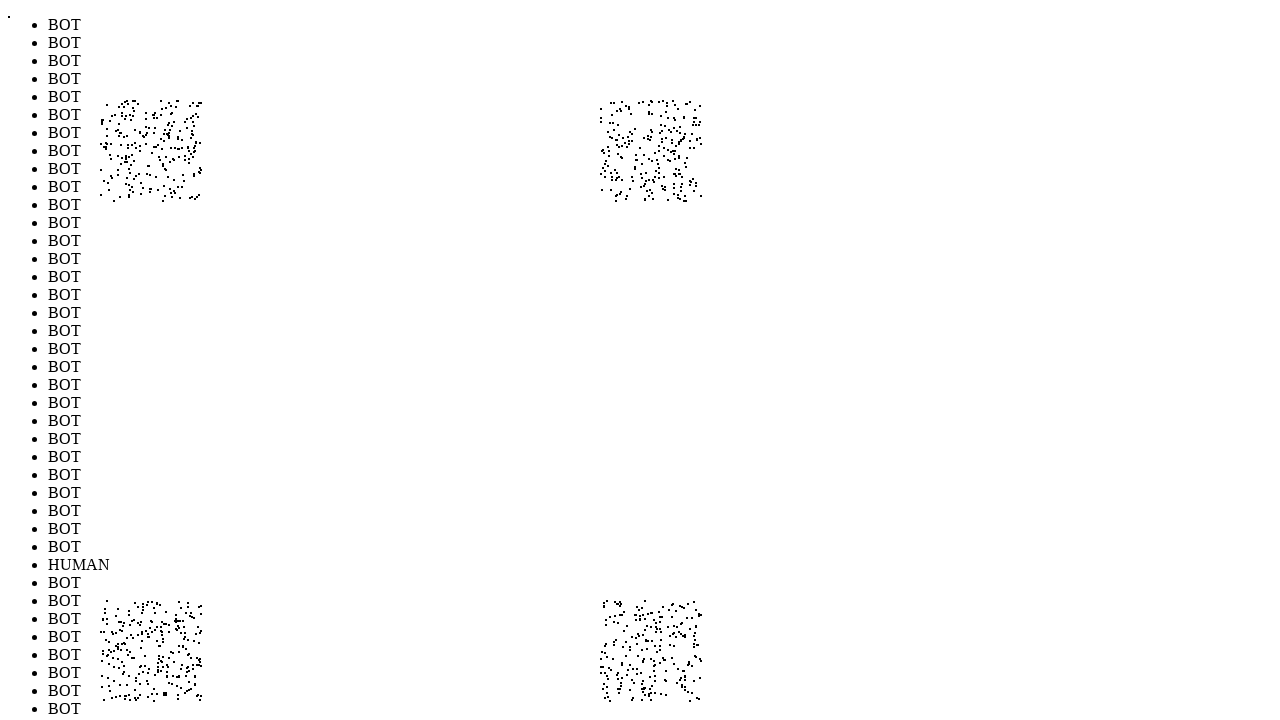

Performed random mouse movement to position (116, 699) to simulate human-like cursor behavior (iteration 960/1000) at (116, 699)
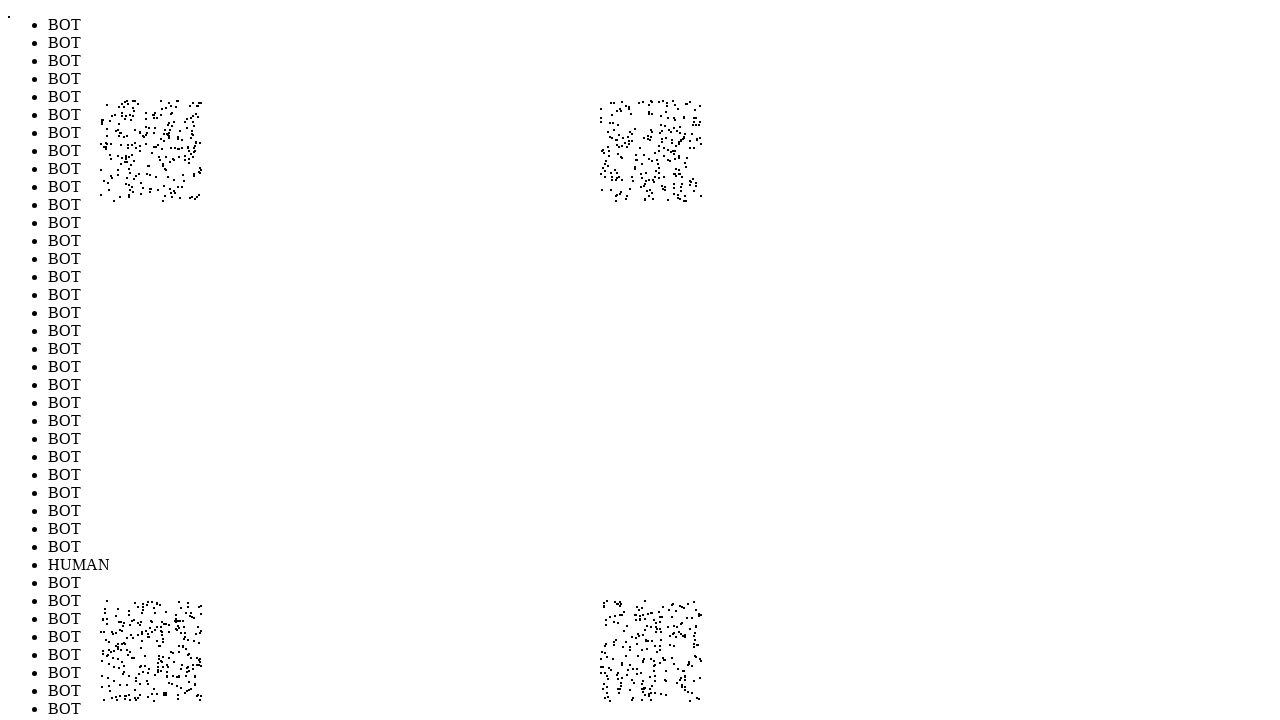

Performed random mouse movement to position (152, 651) to simulate human-like cursor behavior (iteration 961/1000) at (152, 651)
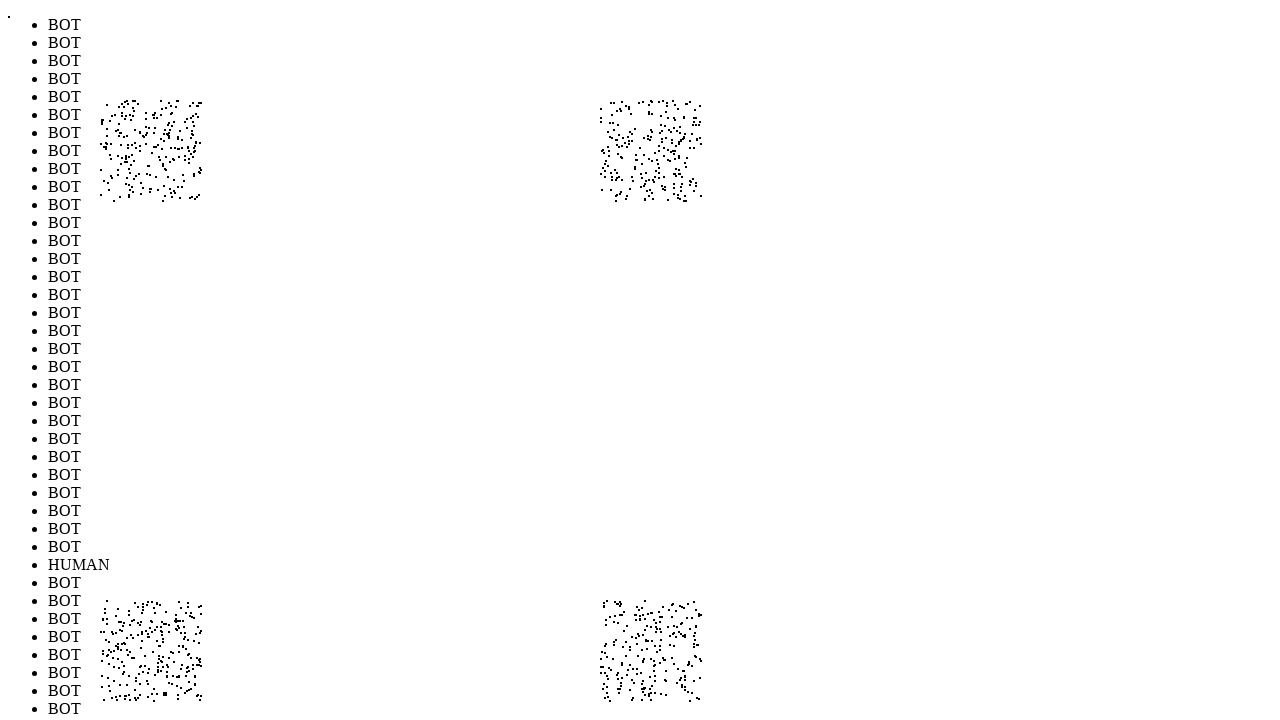

Performed random mouse movement to position (631, 184) to simulate human-like cursor behavior (iteration 962/1000) at (631, 184)
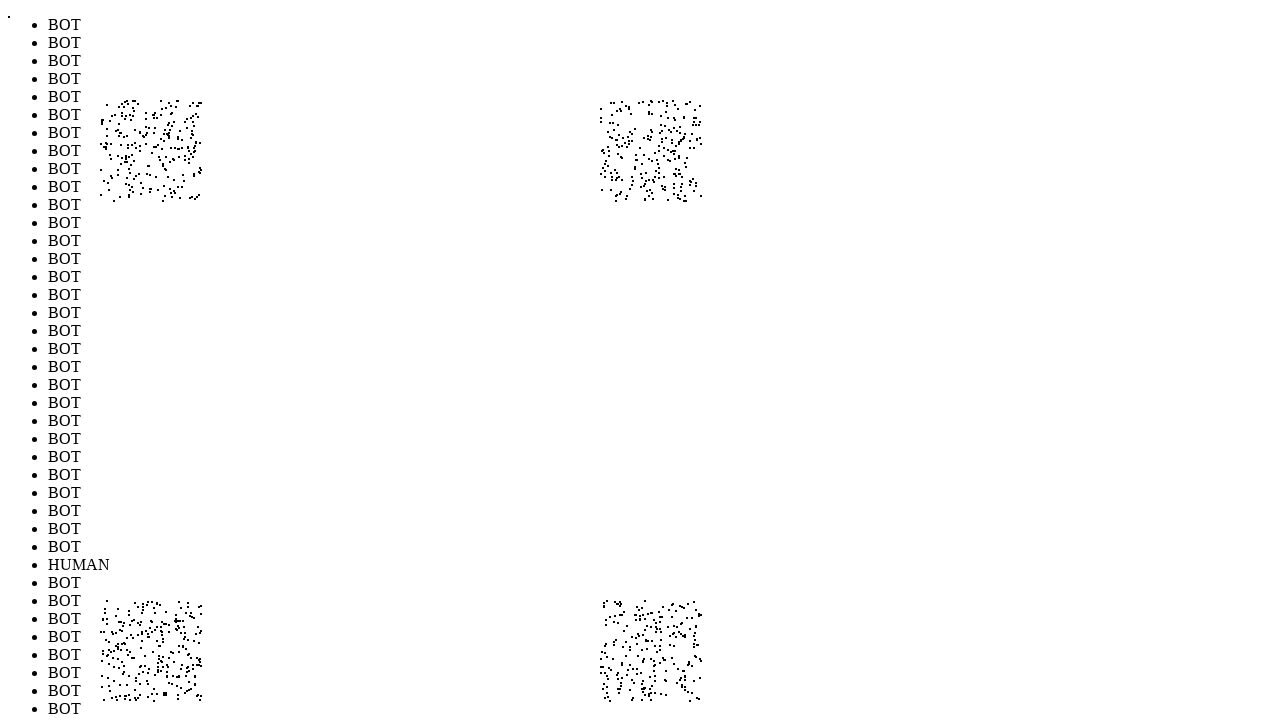

Performed random mouse movement to position (682, 151) to simulate human-like cursor behavior (iteration 963/1000) at (682, 151)
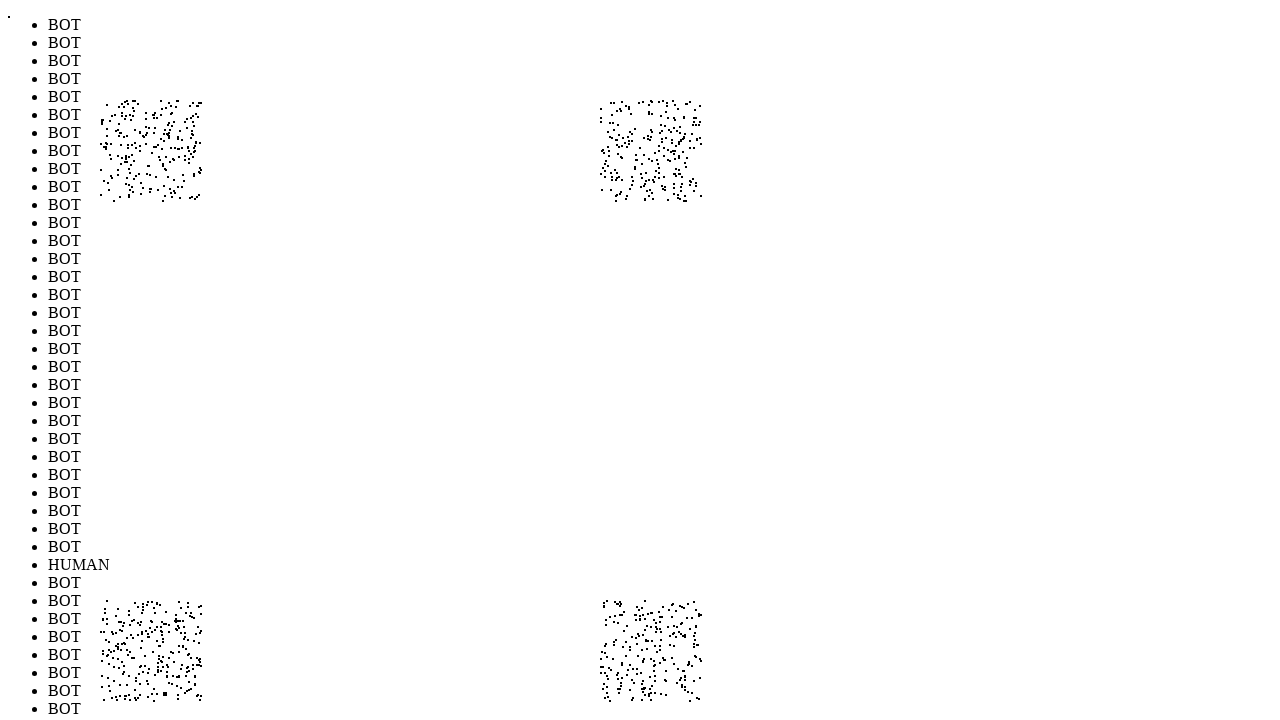

Performed random mouse movement to position (139, 680) to simulate human-like cursor behavior (iteration 964/1000) at (139, 680)
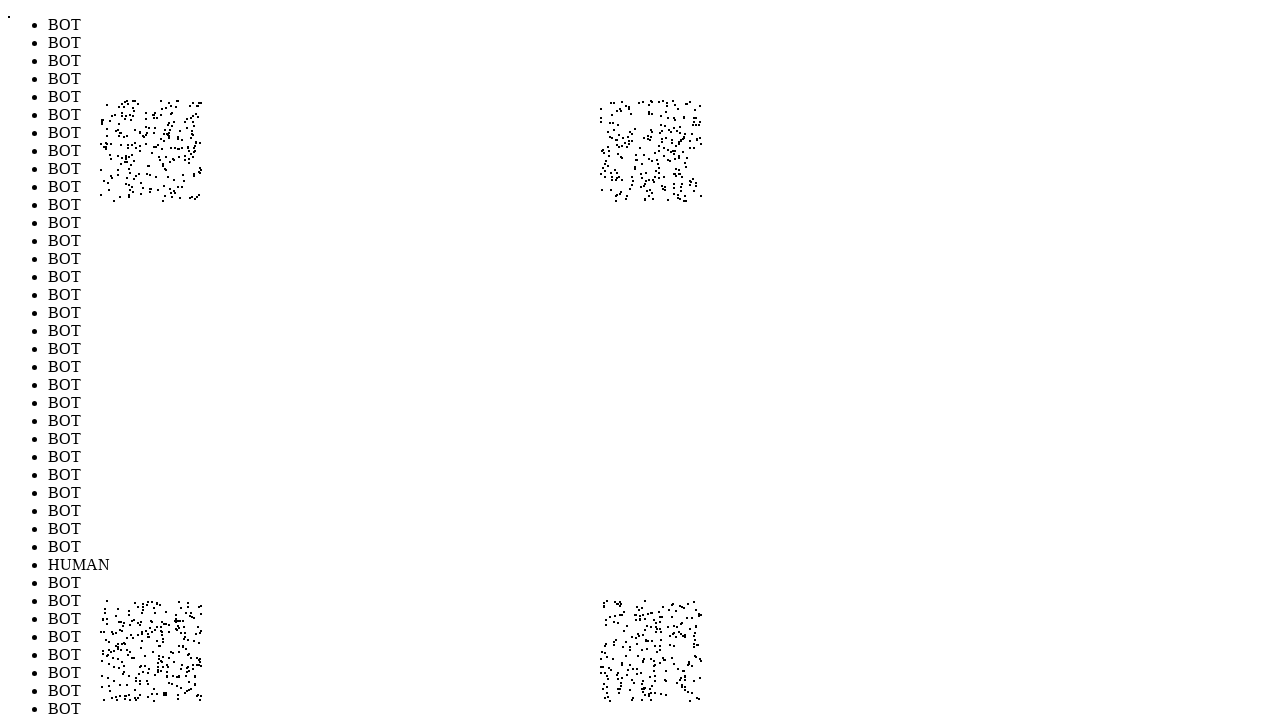

Performed random mouse movement to position (150, 154) to simulate human-like cursor behavior (iteration 965/1000) at (150, 154)
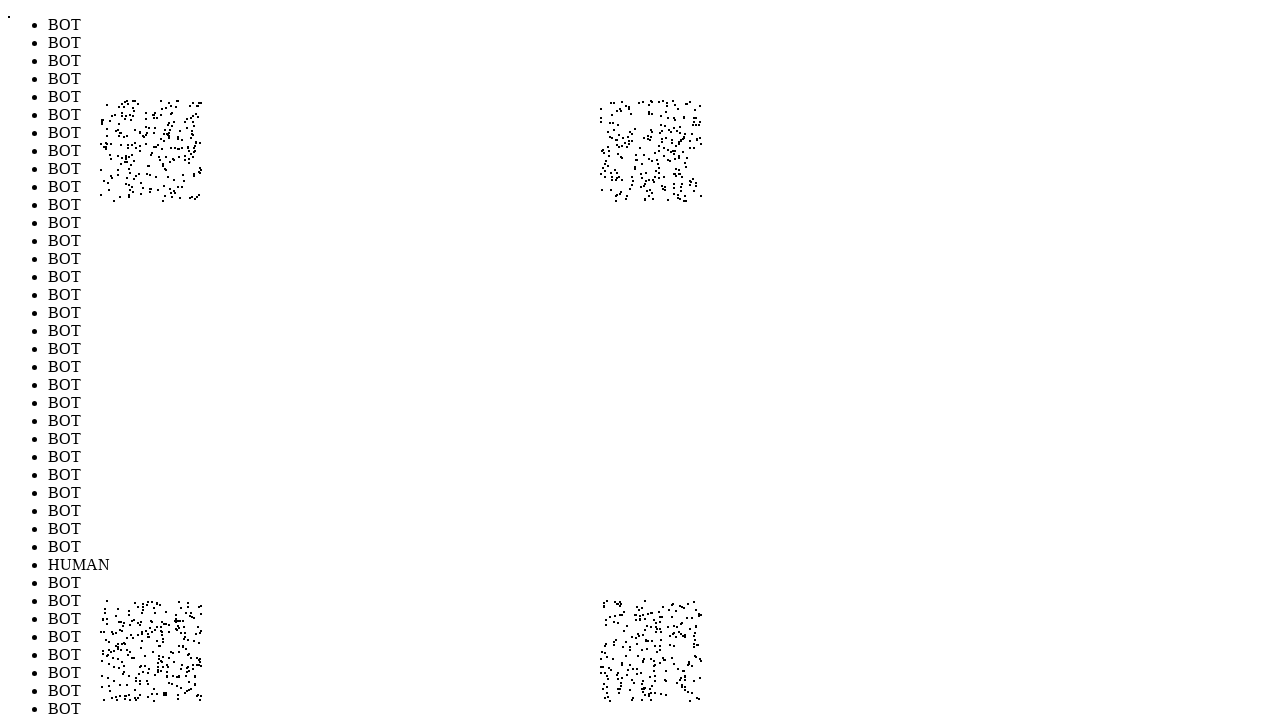

Performed random mouse movement to position (638, 124) to simulate human-like cursor behavior (iteration 966/1000) at (638, 124)
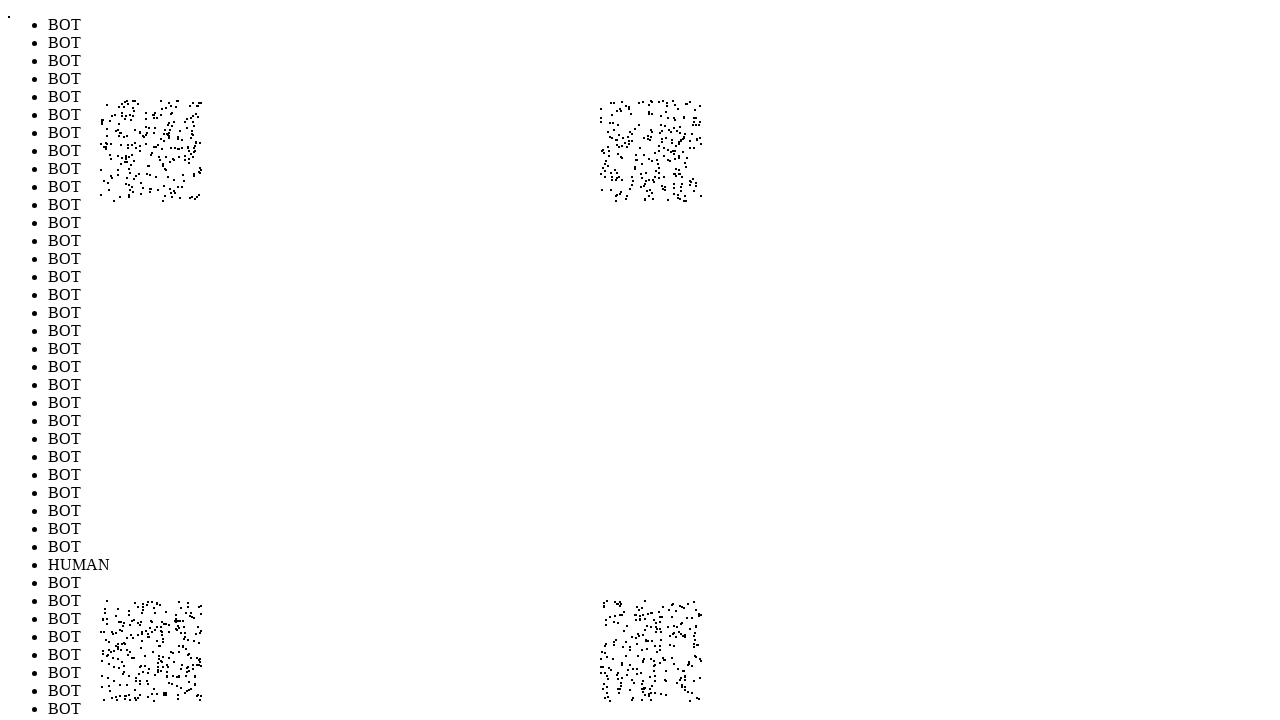

Performed random mouse movement to position (645, 613) to simulate human-like cursor behavior (iteration 967/1000) at (645, 613)
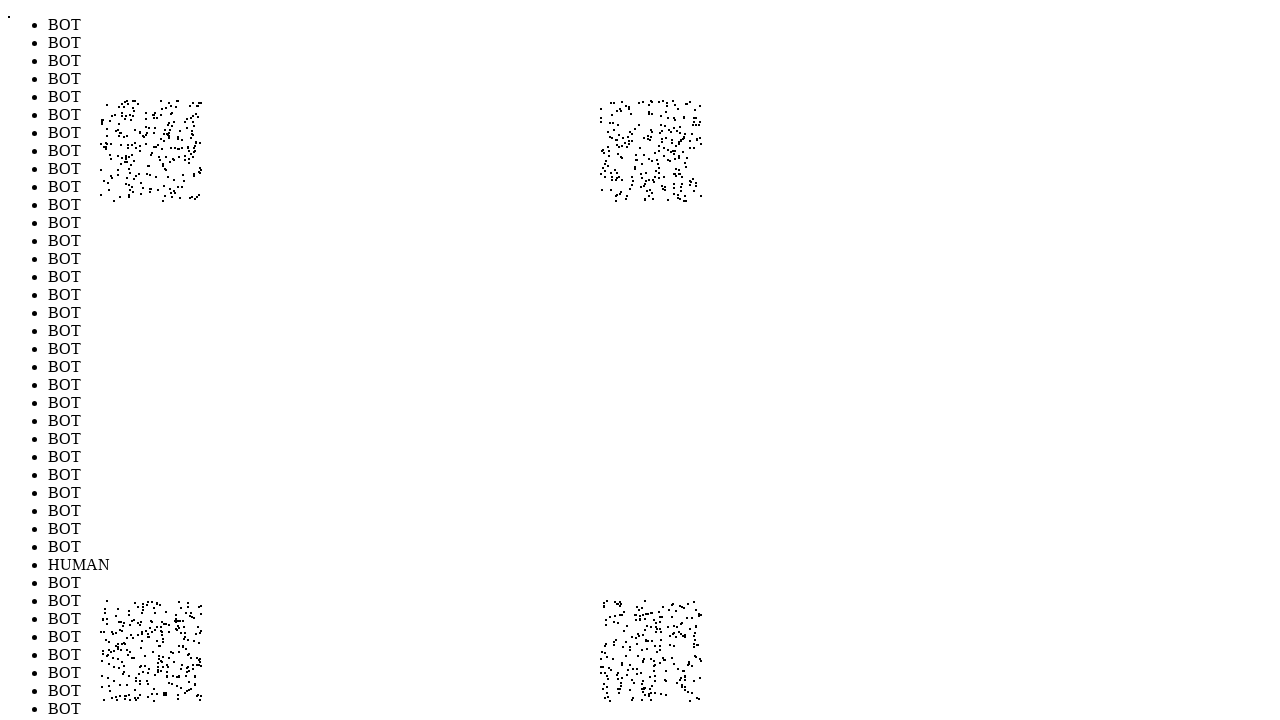

Performed random mouse movement to position (118, 688) to simulate human-like cursor behavior (iteration 968/1000) at (118, 688)
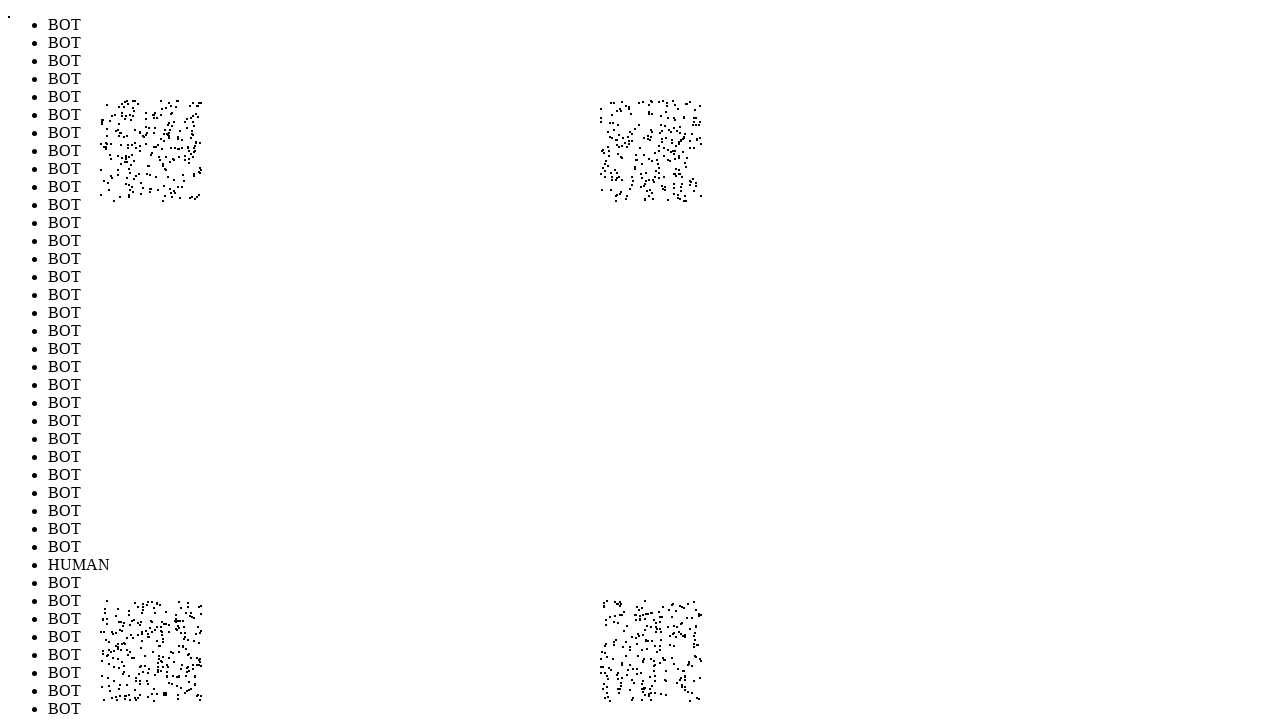

Performed random mouse movement to position (137, 111) to simulate human-like cursor behavior (iteration 969/1000) at (137, 111)
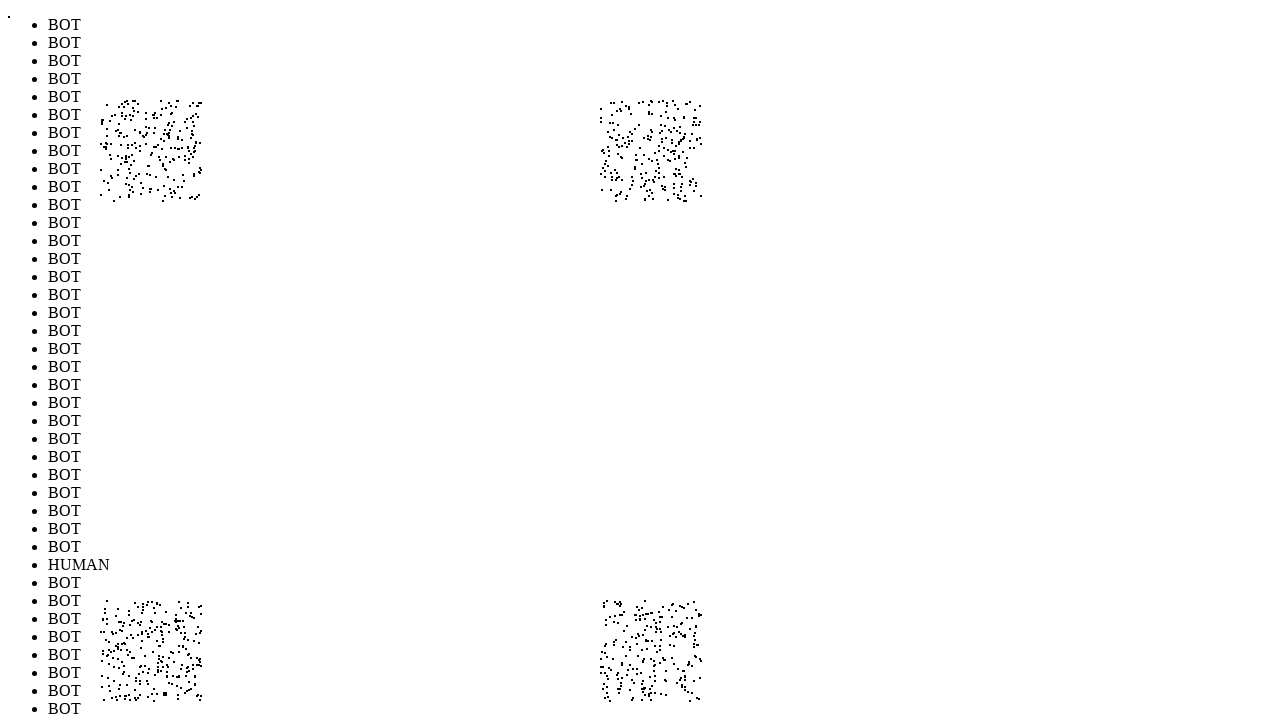

Performed random mouse movement to position (606, 691) to simulate human-like cursor behavior (iteration 970/1000) at (606, 691)
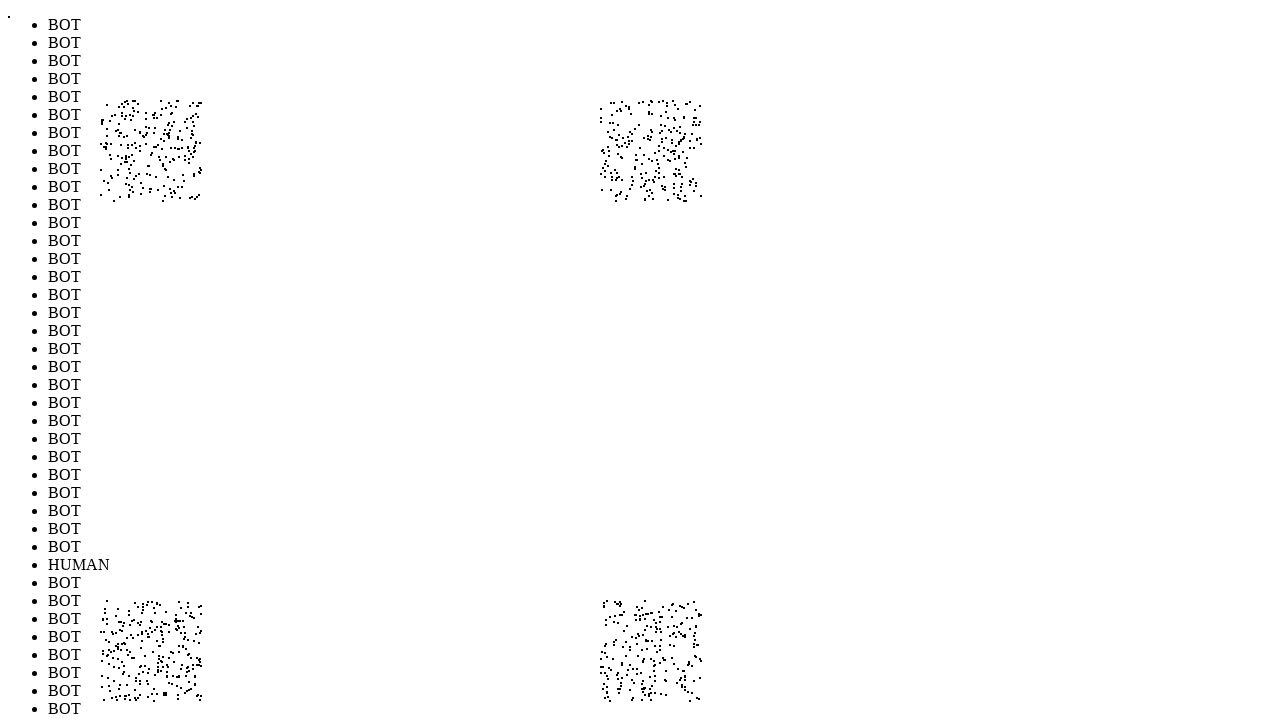

Performed random mouse movement to position (109, 128) to simulate human-like cursor behavior (iteration 971/1000) at (109, 128)
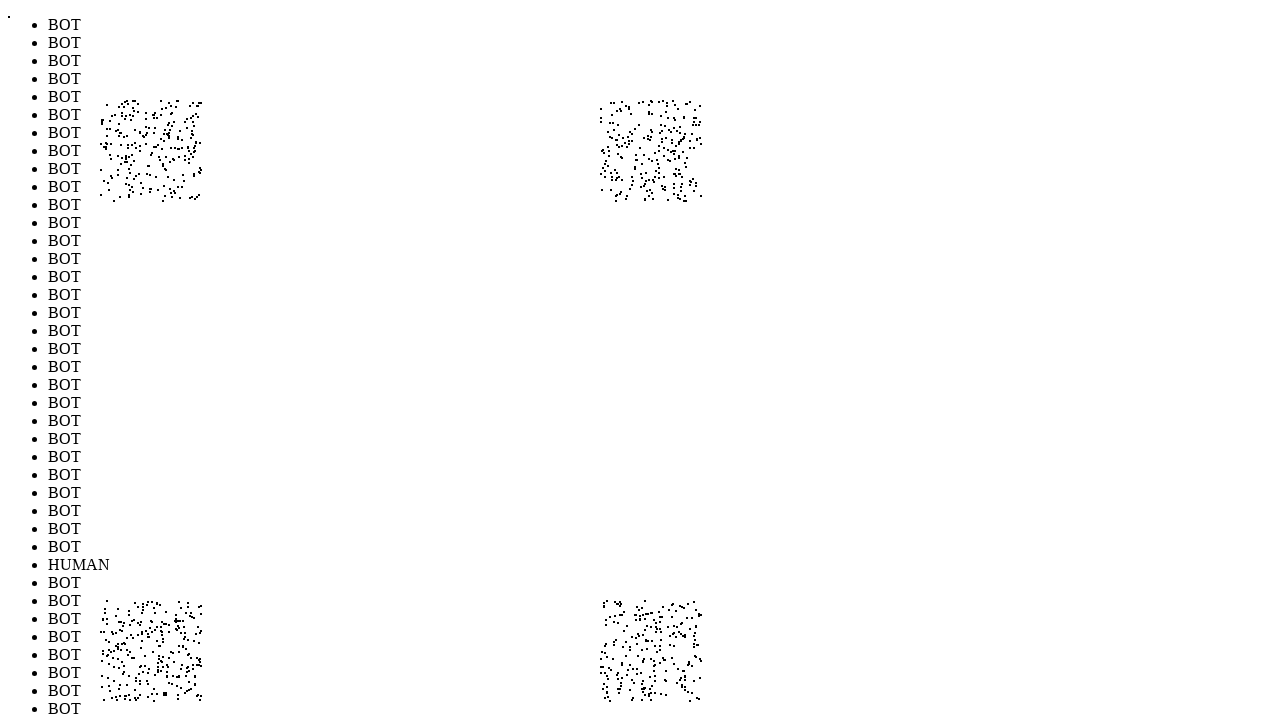

Performed random mouse movement to position (673, 661) to simulate human-like cursor behavior (iteration 972/1000) at (673, 661)
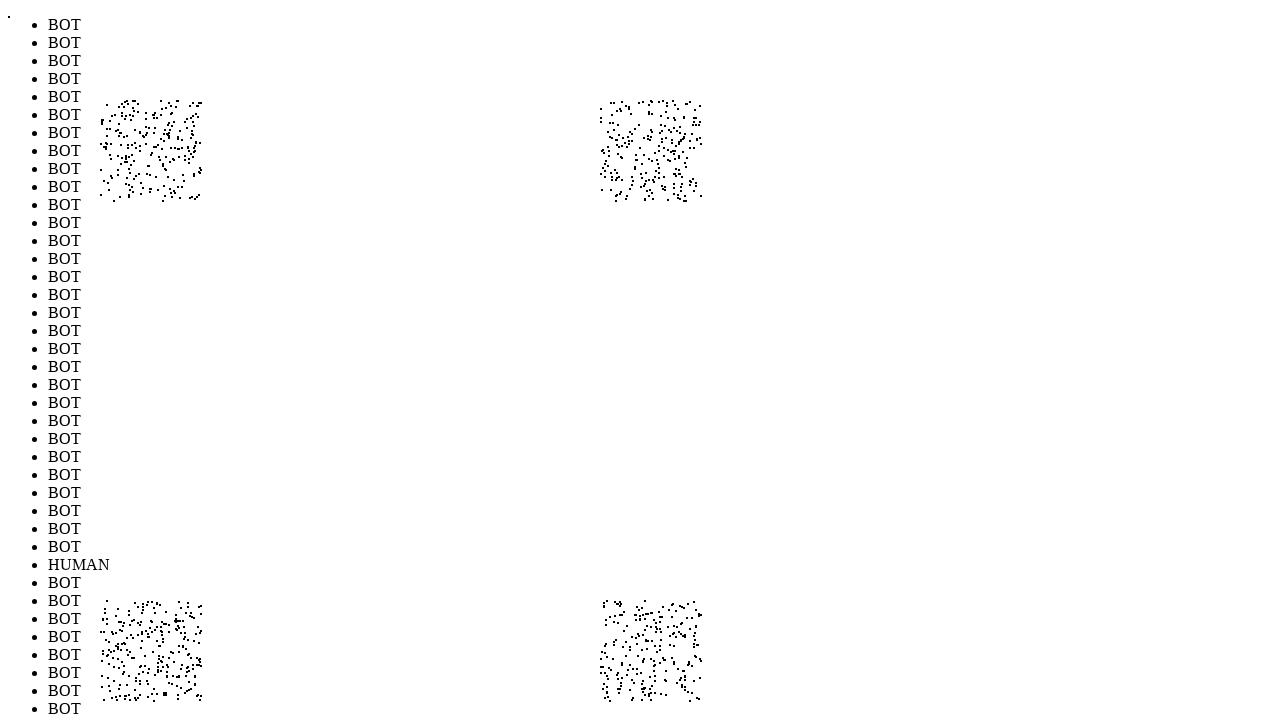

Performed random mouse movement to position (684, 143) to simulate human-like cursor behavior (iteration 973/1000) at (684, 143)
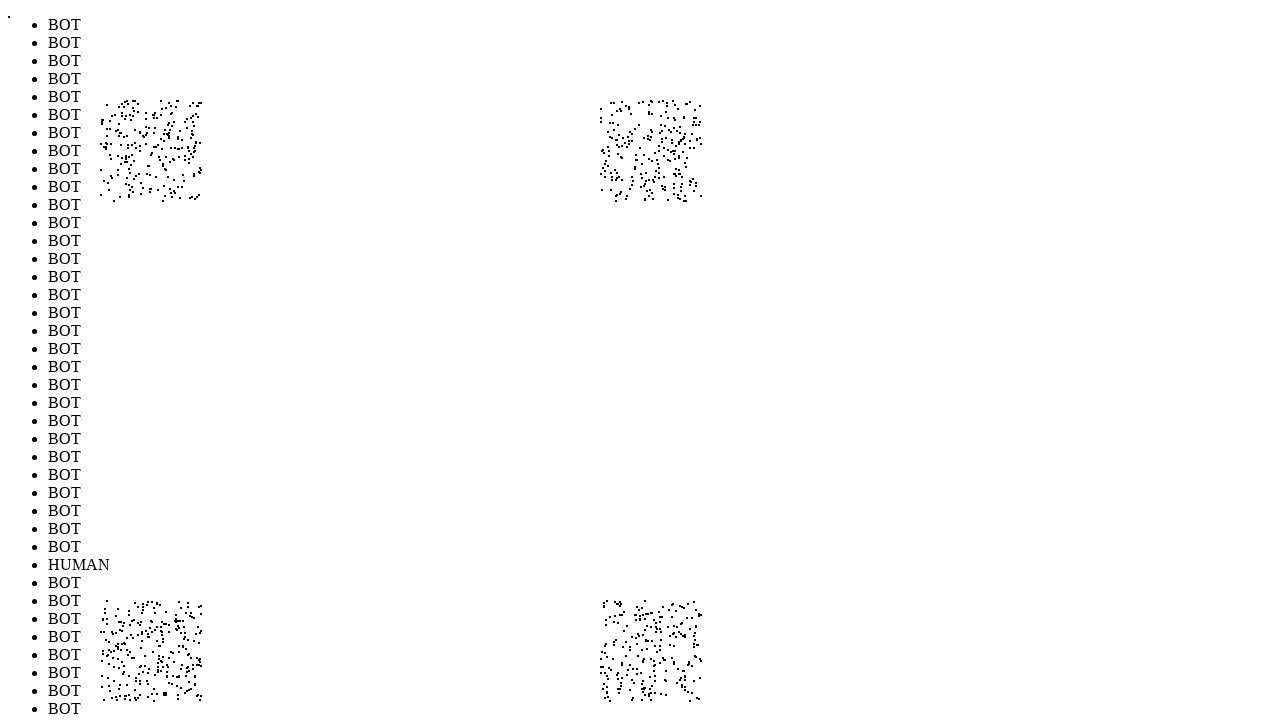

Performed random mouse movement to position (609, 169) to simulate human-like cursor behavior (iteration 974/1000) at (609, 169)
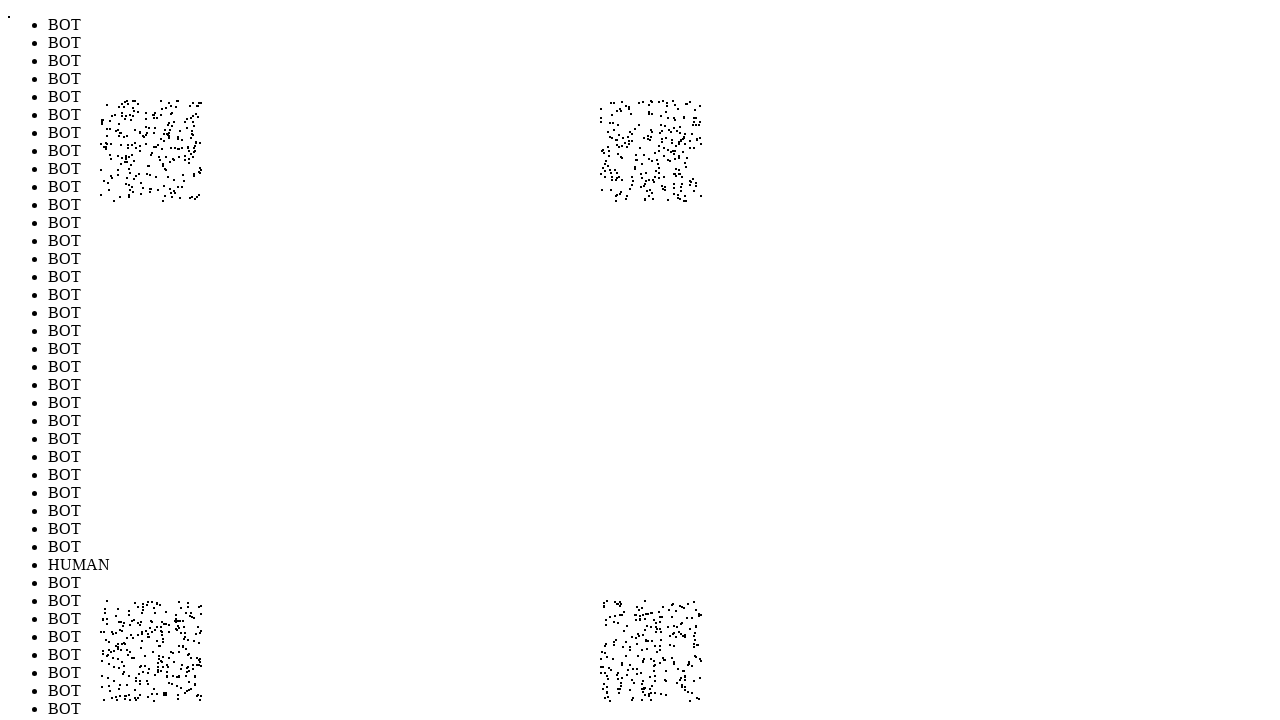

Performed random mouse movement to position (642, 611) to simulate human-like cursor behavior (iteration 975/1000) at (642, 611)
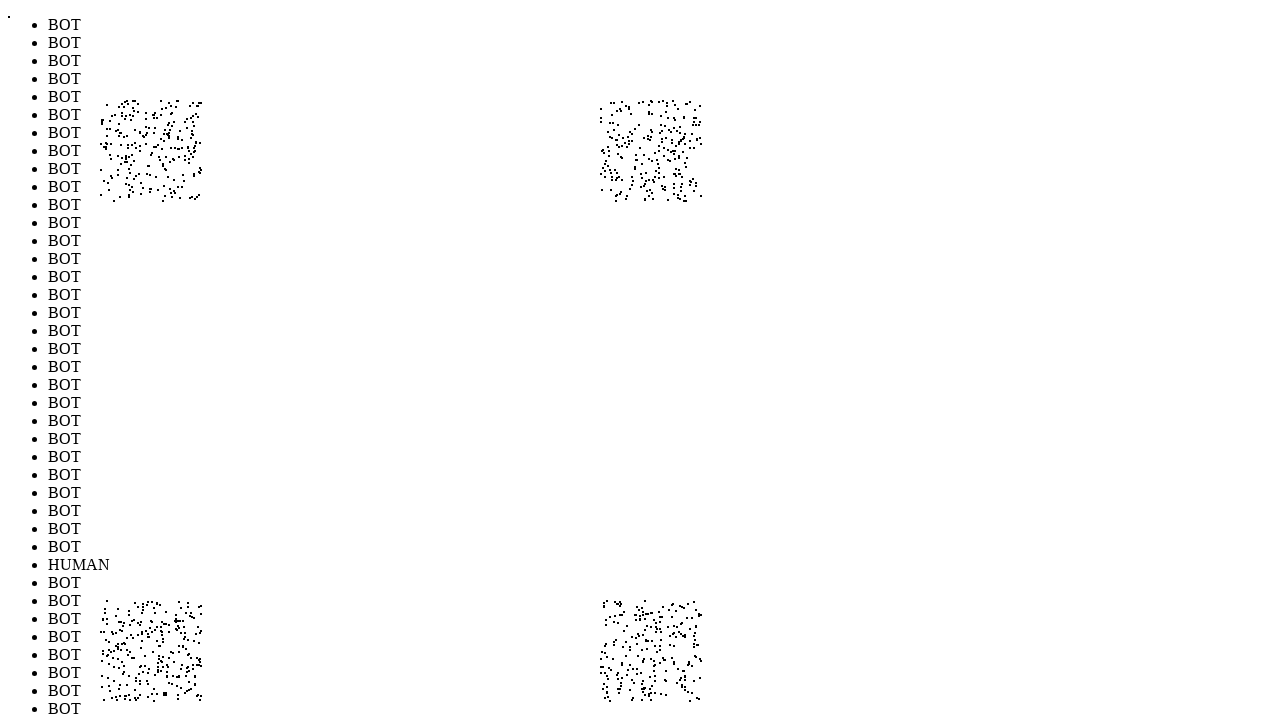

Performed random mouse movement to position (129, 119) to simulate human-like cursor behavior (iteration 976/1000) at (129, 119)
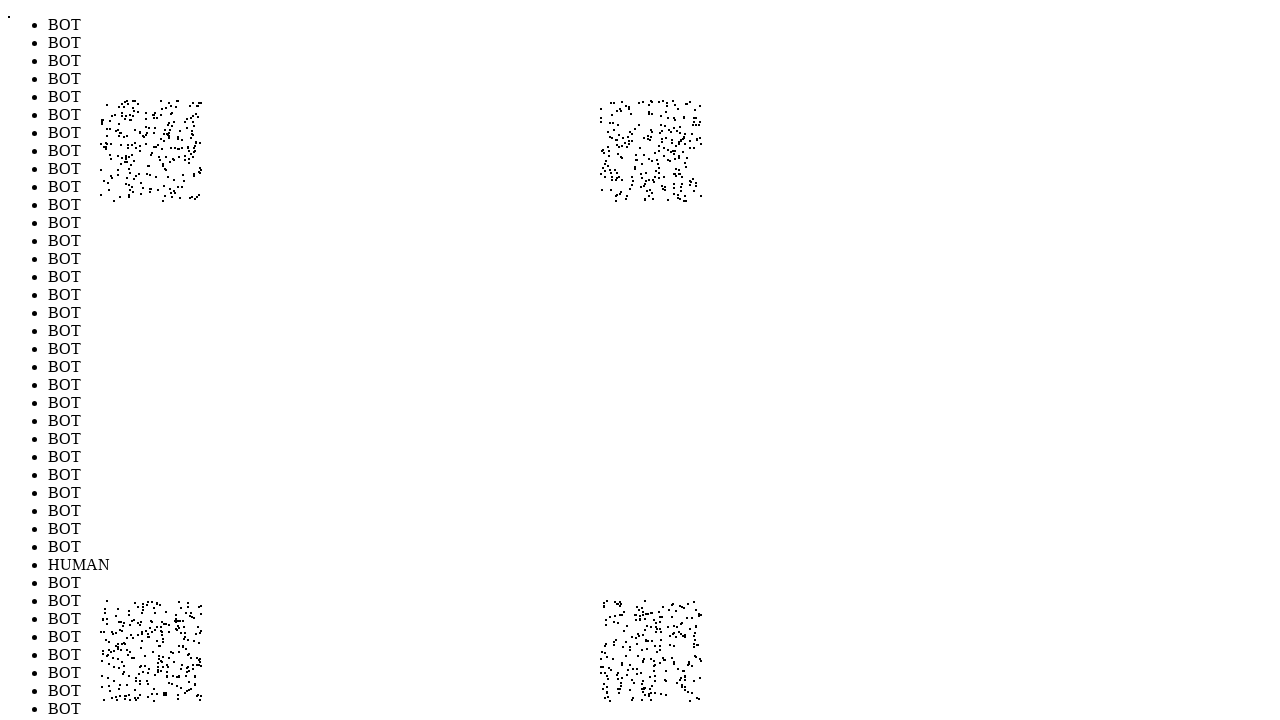

Performed random mouse movement to position (607, 136) to simulate human-like cursor behavior (iteration 977/1000) at (607, 136)
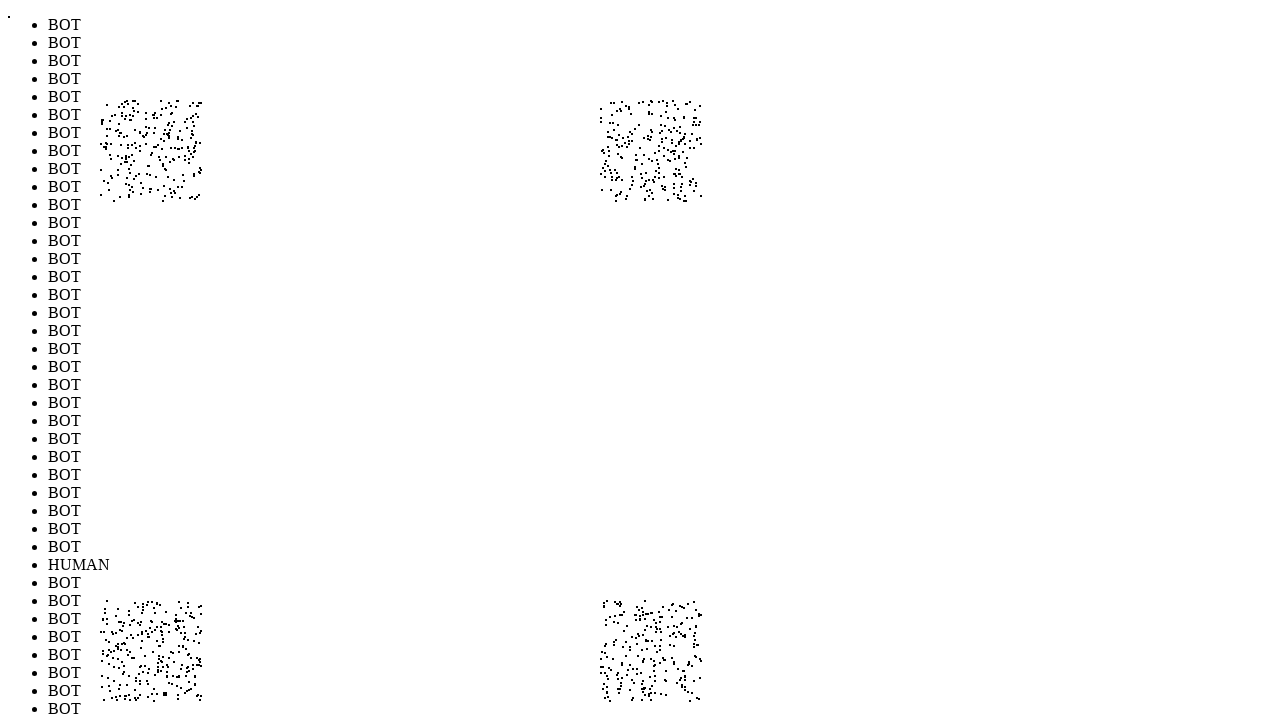

Performed random mouse movement to position (126, 623) to simulate human-like cursor behavior (iteration 978/1000) at (126, 623)
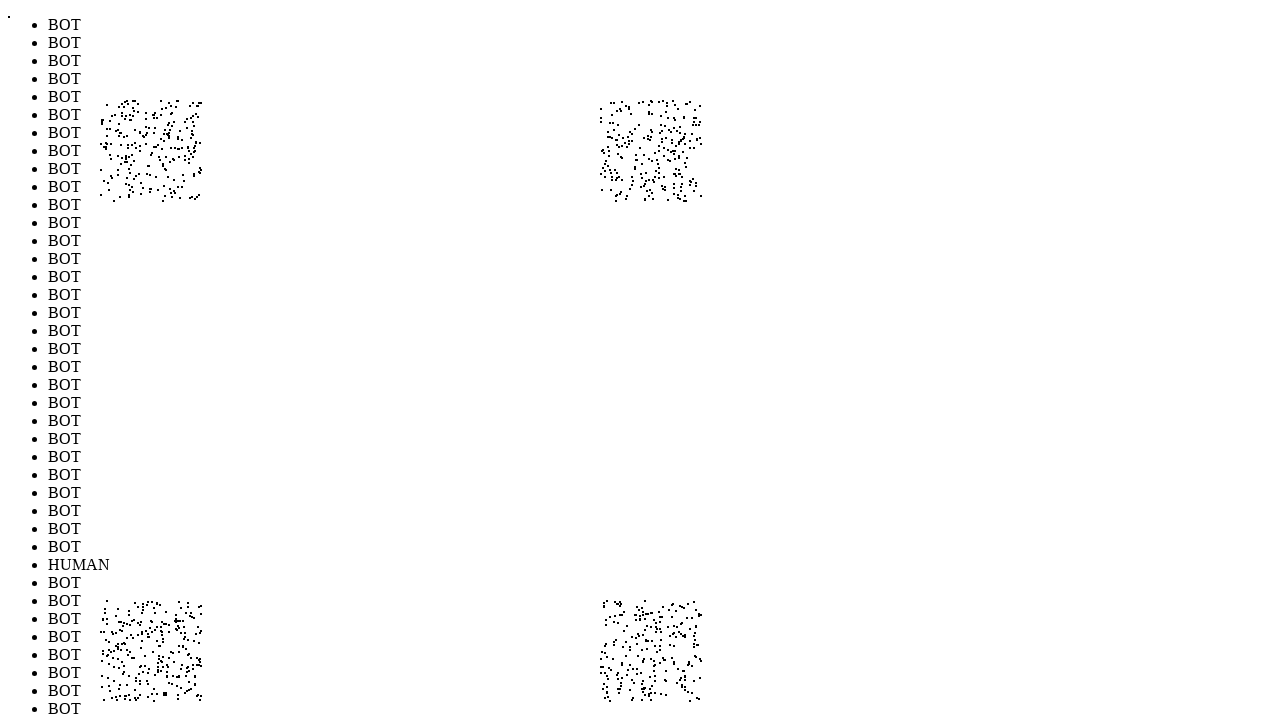

Performed random mouse movement to position (180, 699) to simulate human-like cursor behavior (iteration 979/1000) at (180, 699)
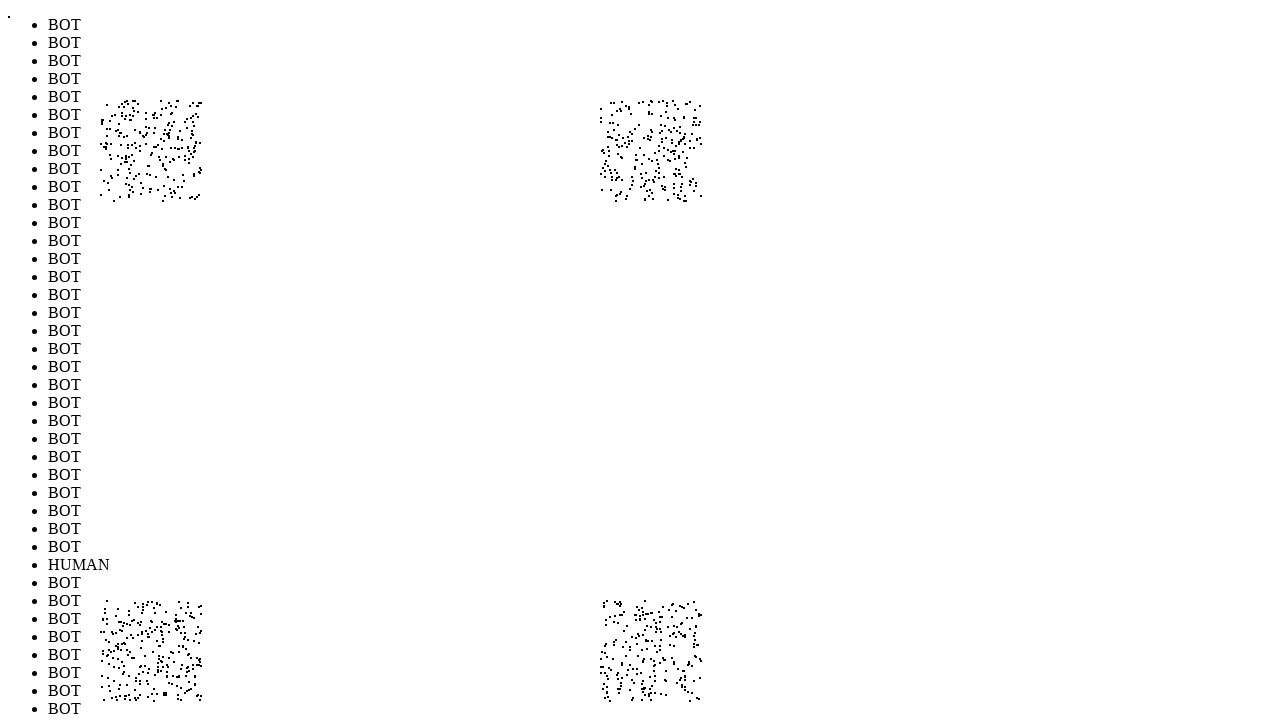

Performed random mouse movement to position (673, 640) to simulate human-like cursor behavior (iteration 980/1000) at (673, 640)
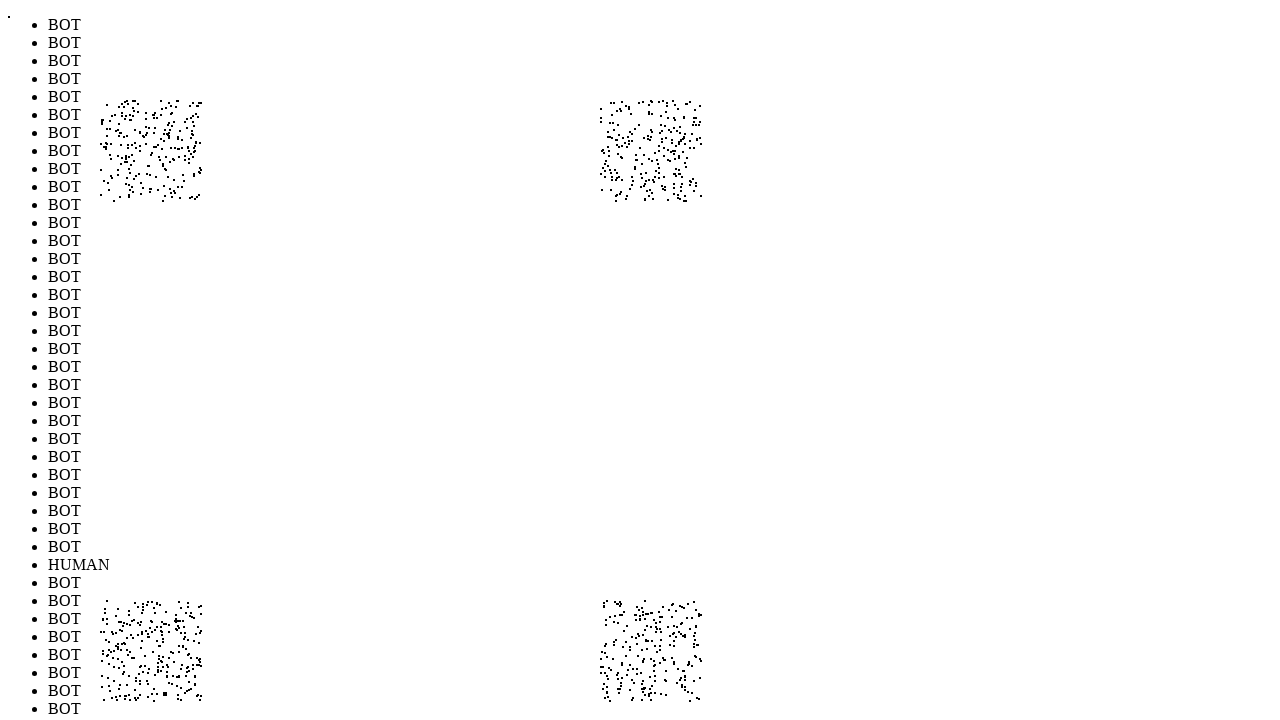

Performed random mouse movement to position (125, 170) to simulate human-like cursor behavior (iteration 981/1000) at (125, 170)
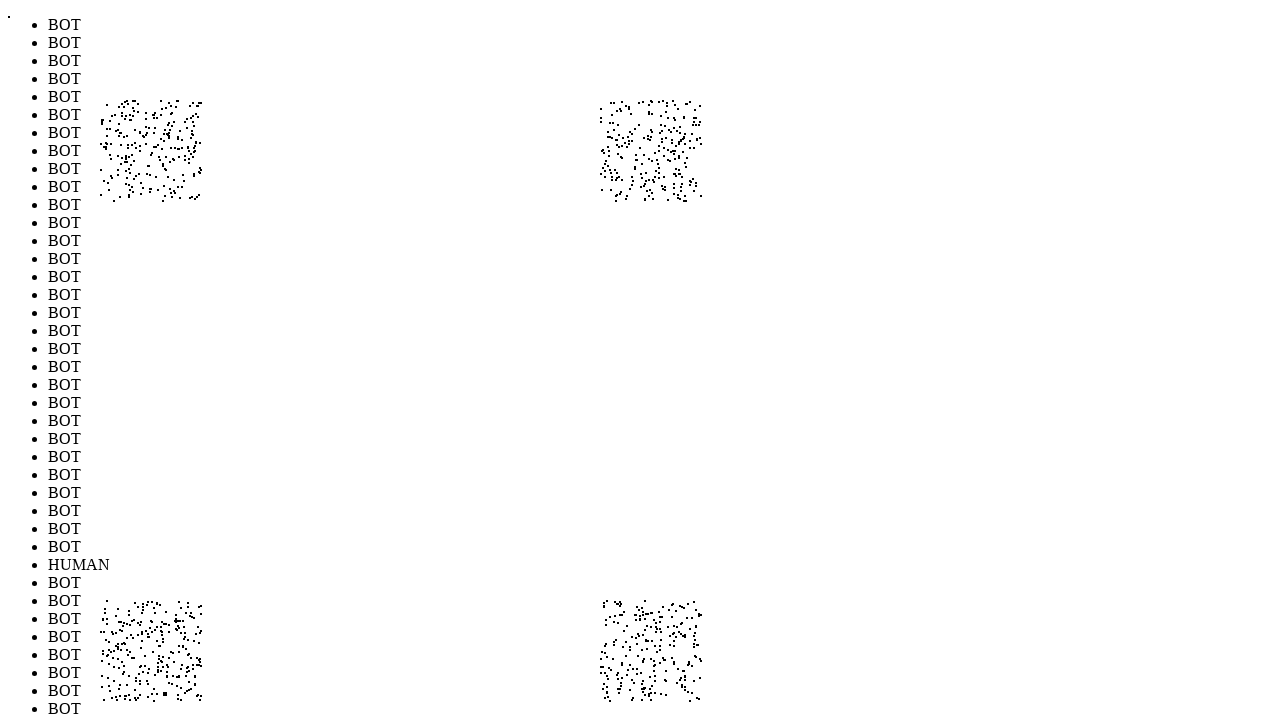

Performed random mouse movement to position (128, 129) to simulate human-like cursor behavior (iteration 982/1000) at (128, 129)
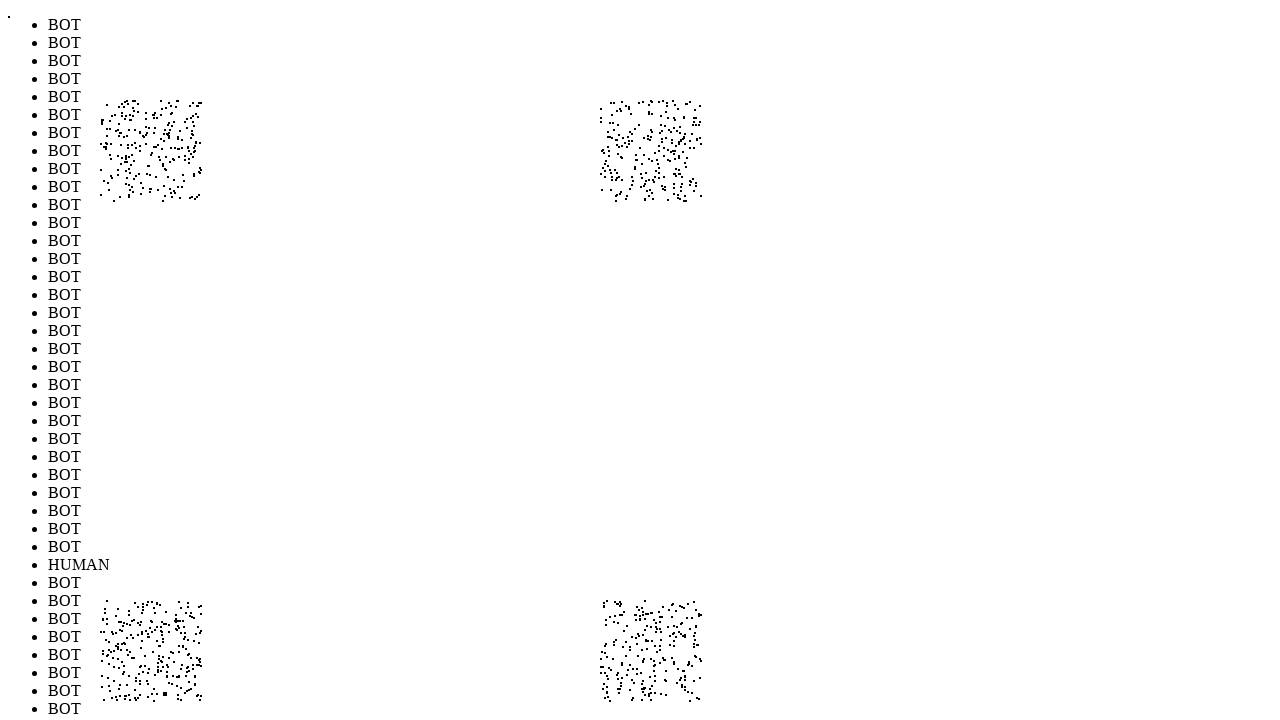

Performed random mouse movement to position (671, 200) to simulate human-like cursor behavior (iteration 983/1000) at (671, 200)
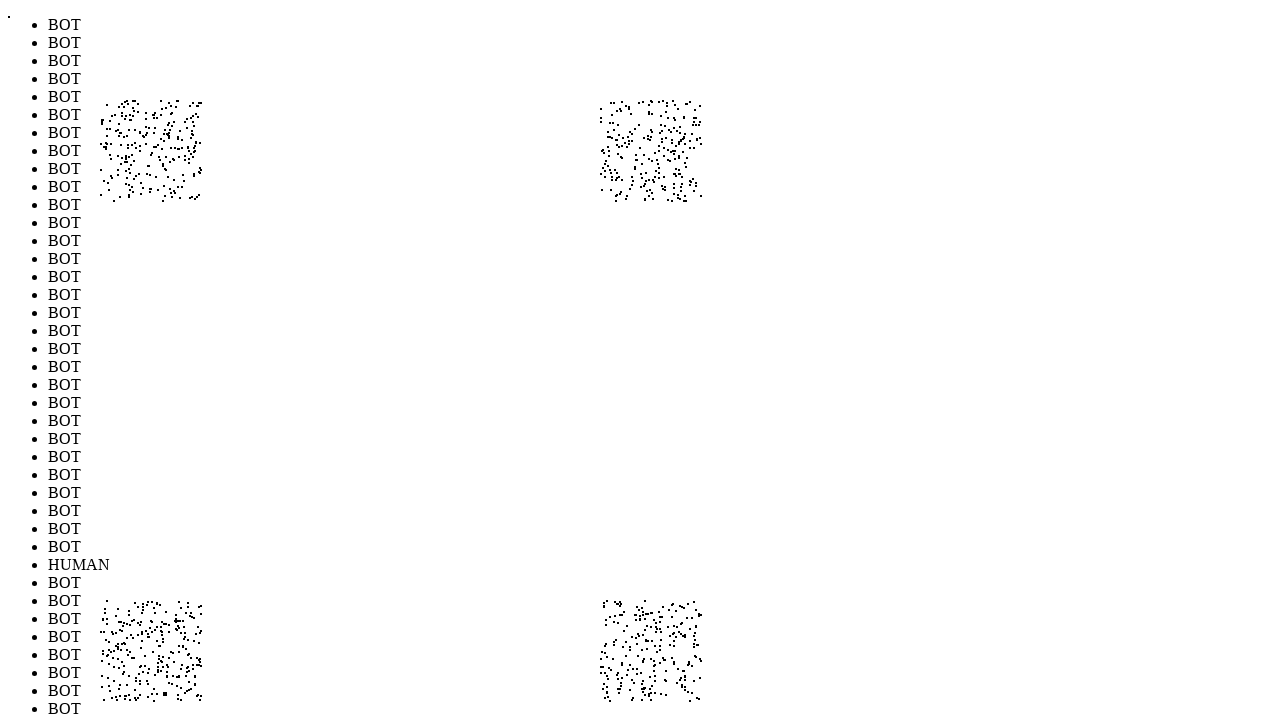

Performed random mouse movement to position (694, 666) to simulate human-like cursor behavior (iteration 984/1000) at (694, 666)
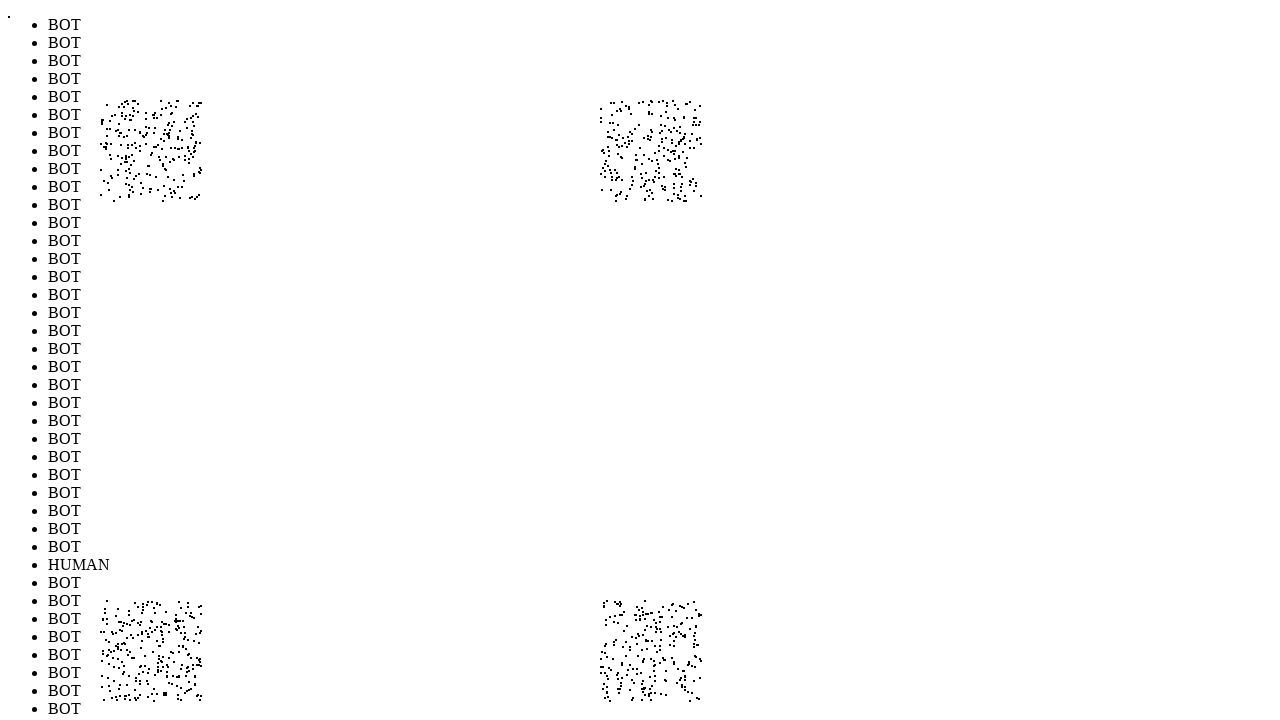

Performed random mouse movement to position (681, 633) to simulate human-like cursor behavior (iteration 985/1000) at (681, 633)
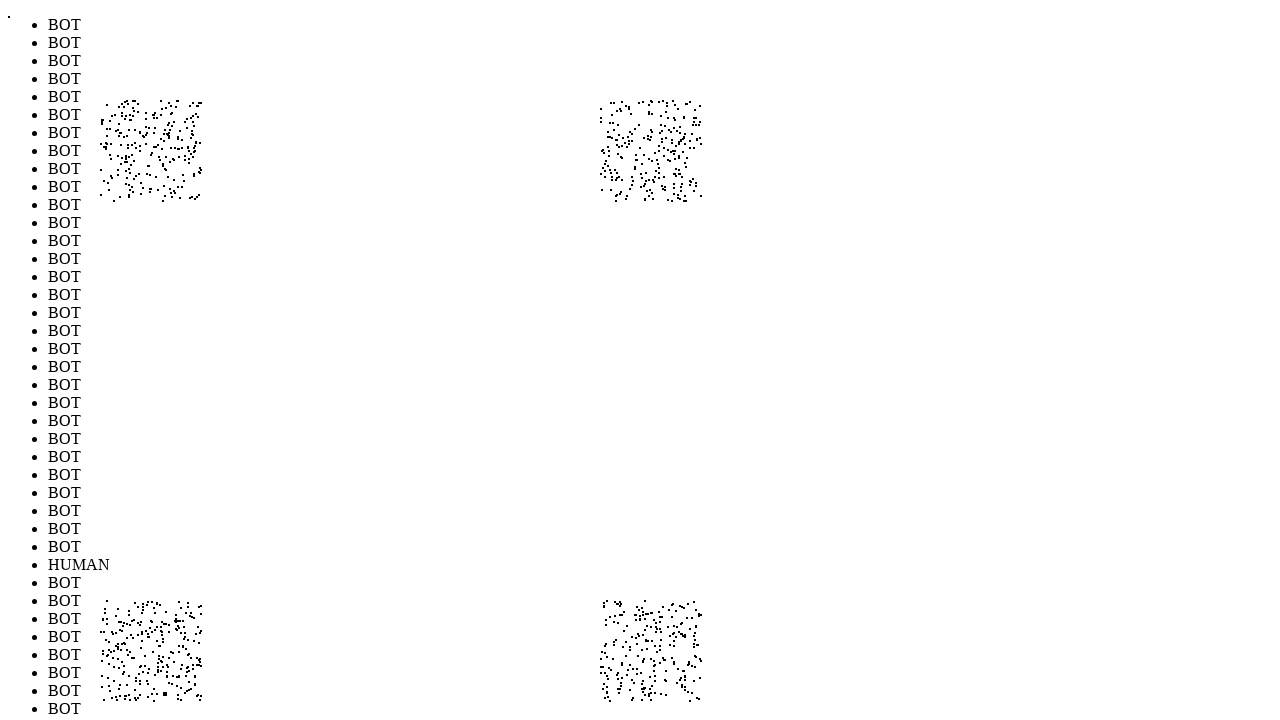

Performed random mouse movement to position (667, 175) to simulate human-like cursor behavior (iteration 986/1000) at (667, 175)
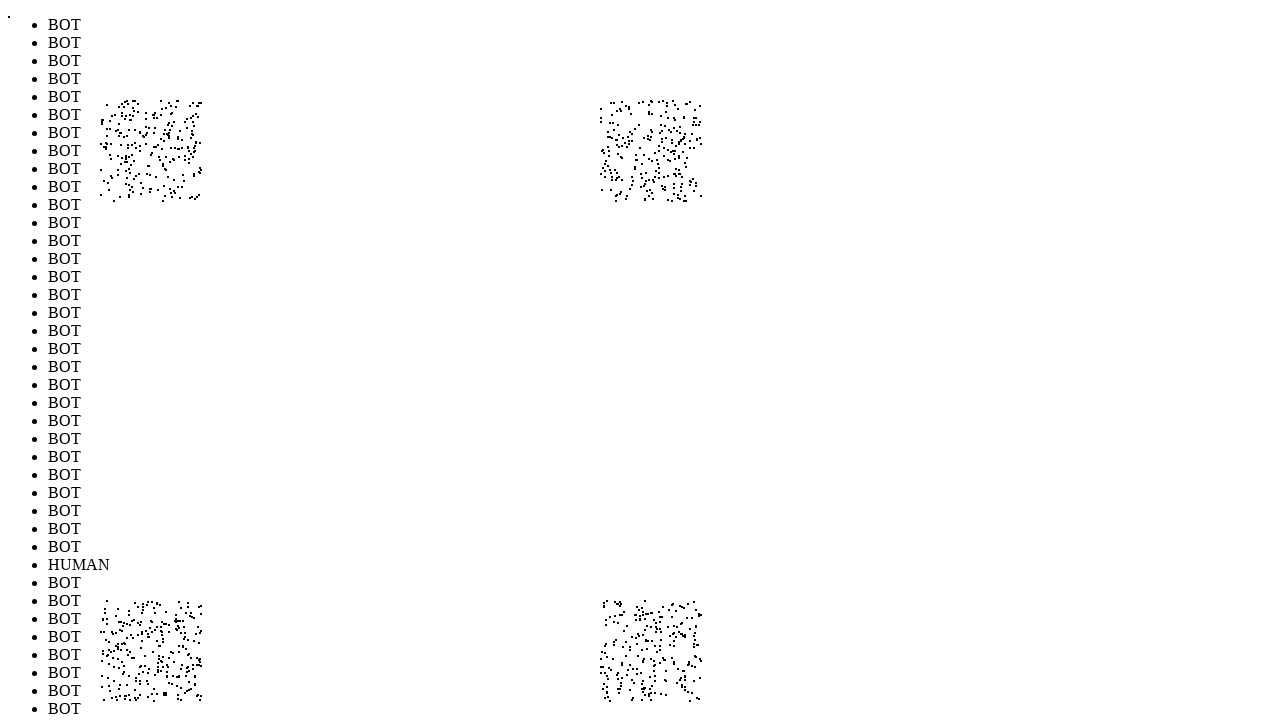

Performed random mouse movement to position (103, 110) to simulate human-like cursor behavior (iteration 987/1000) at (103, 110)
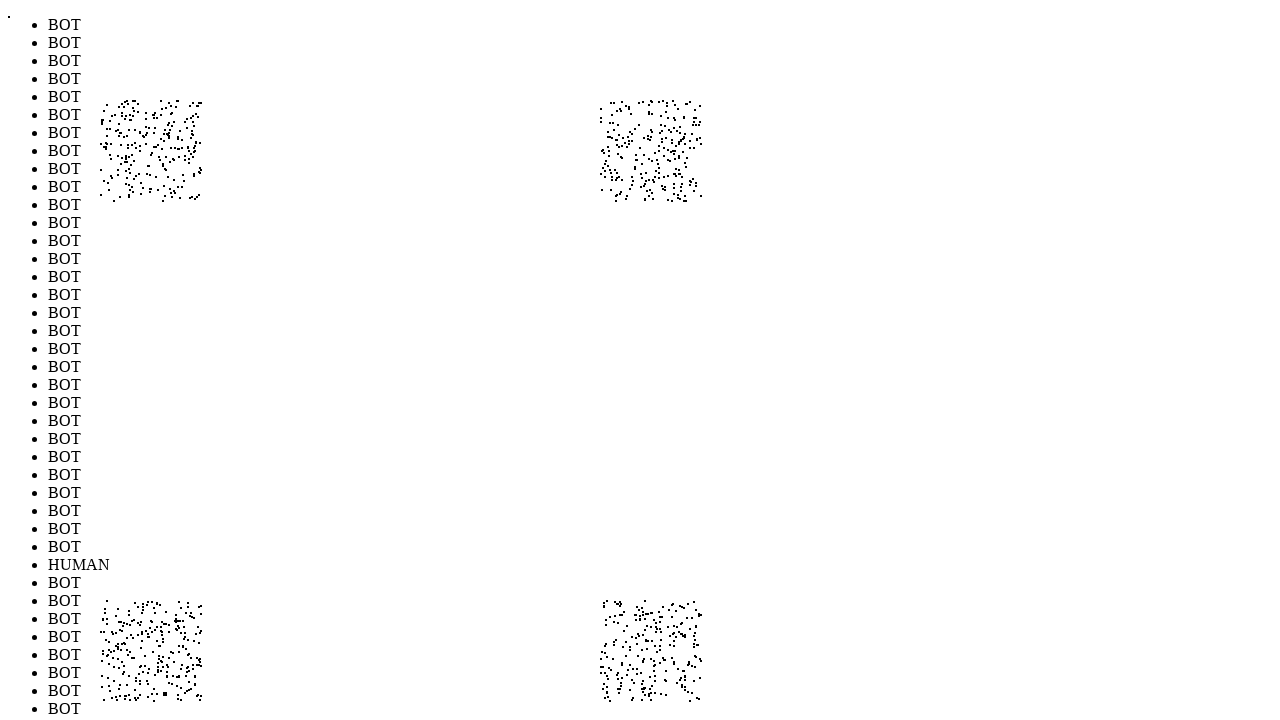

Performed random mouse movement to position (651, 115) to simulate human-like cursor behavior (iteration 988/1000) at (651, 115)
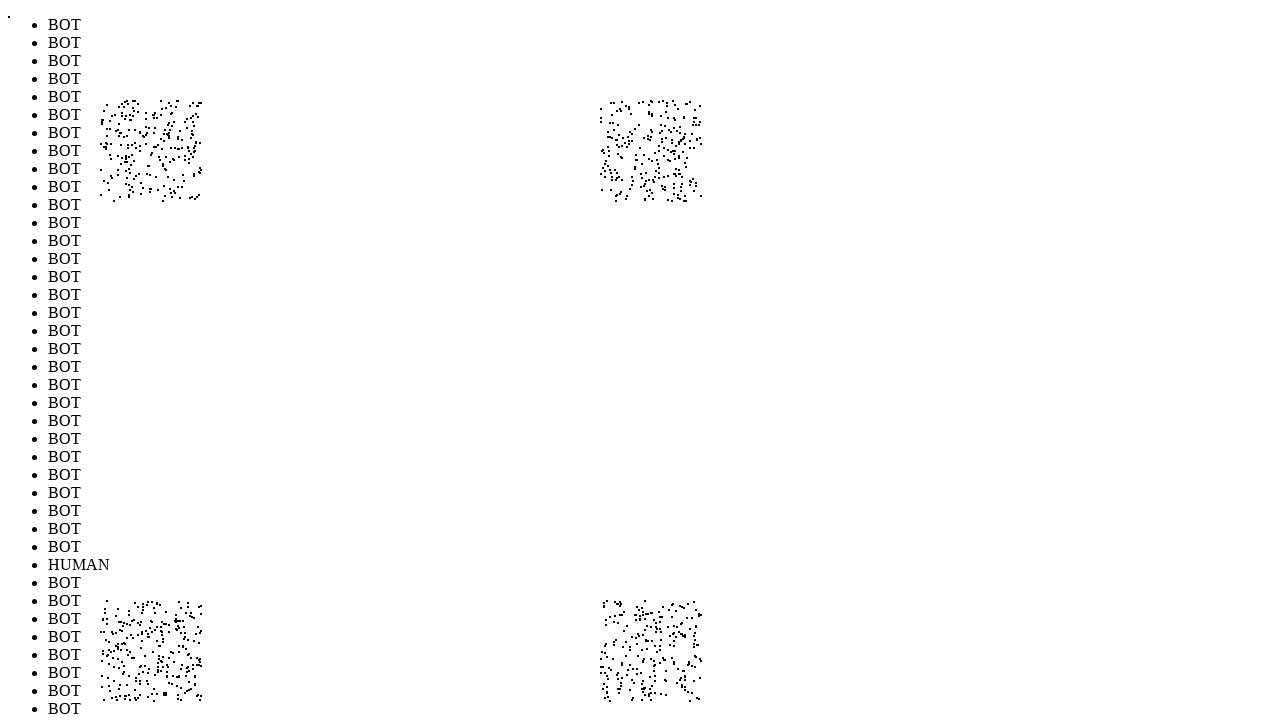

Performed random mouse movement to position (182, 190) to simulate human-like cursor behavior (iteration 989/1000) at (182, 190)
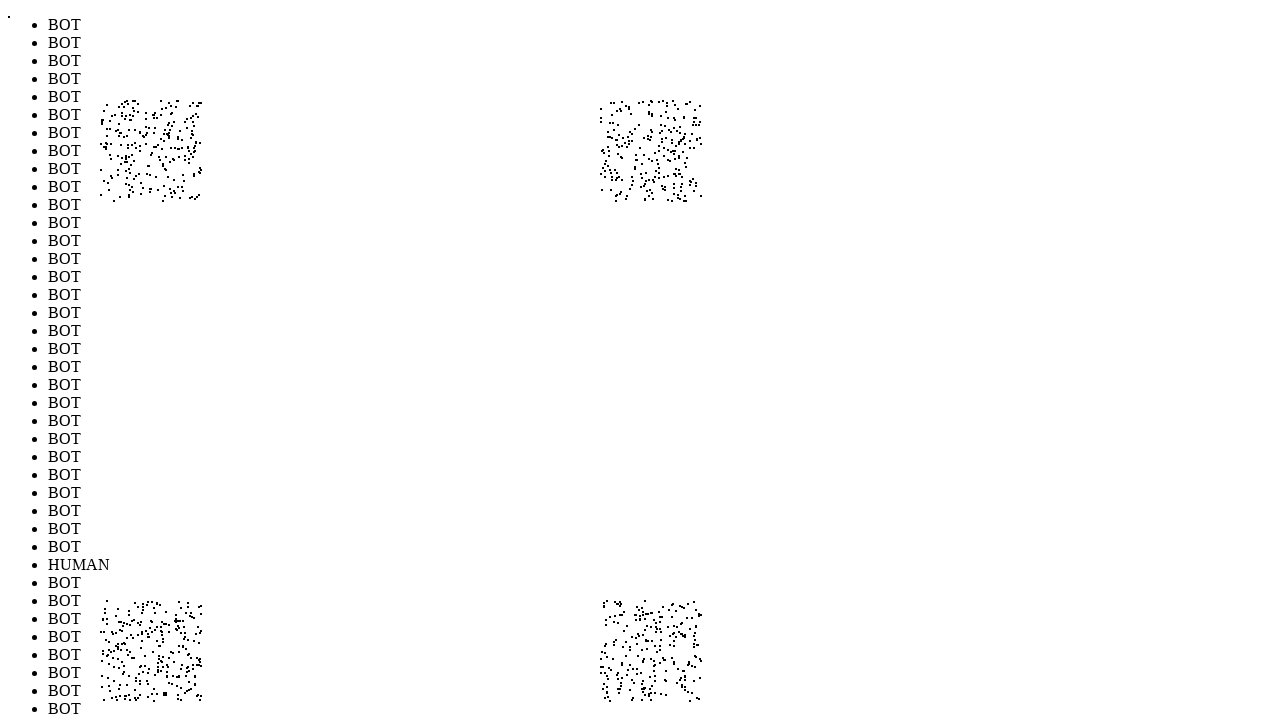

Performed random mouse movement to position (620, 123) to simulate human-like cursor behavior (iteration 990/1000) at (620, 123)
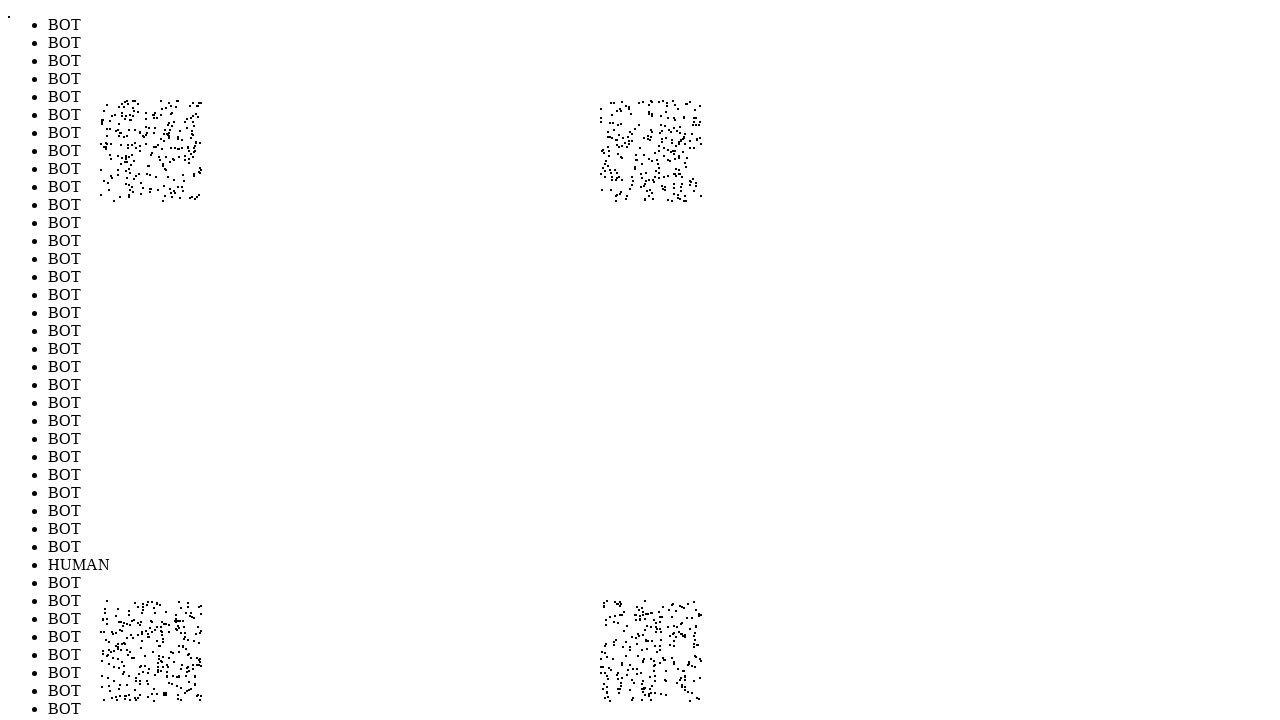

Performed random mouse movement to position (619, 147) to simulate human-like cursor behavior (iteration 991/1000) at (619, 147)
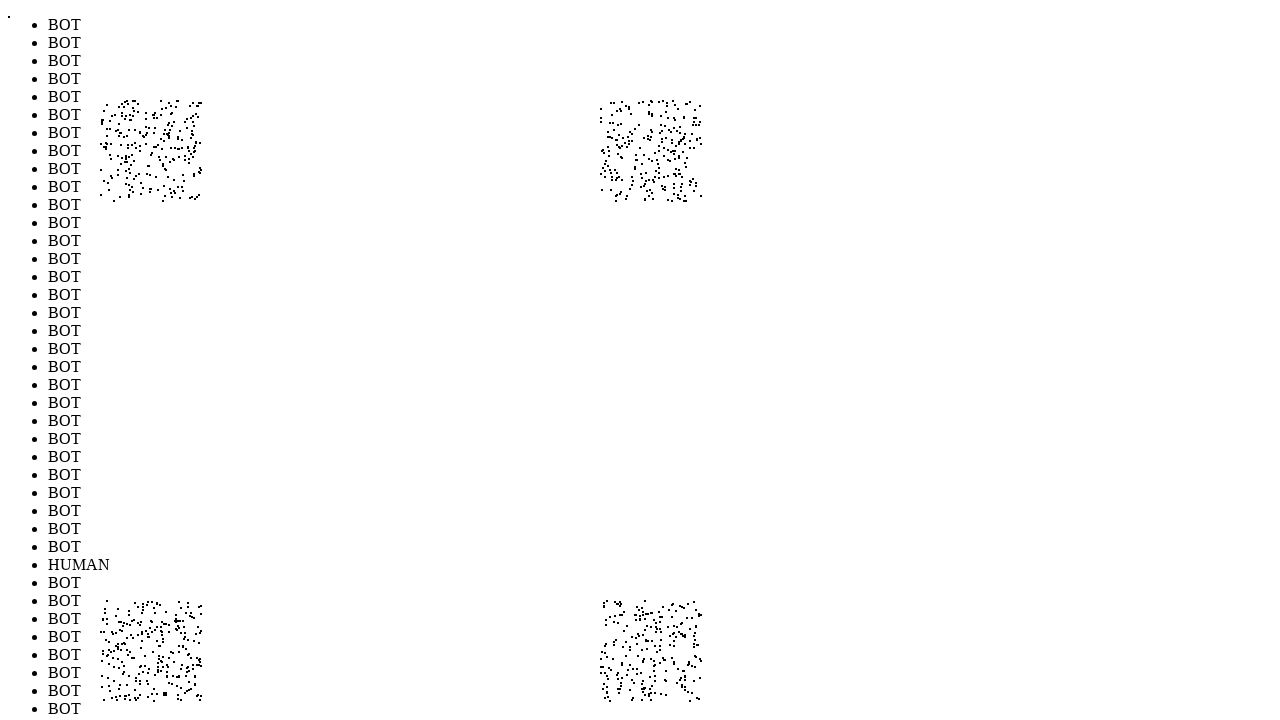

Performed random mouse movement to position (180, 170) to simulate human-like cursor behavior (iteration 992/1000) at (180, 170)
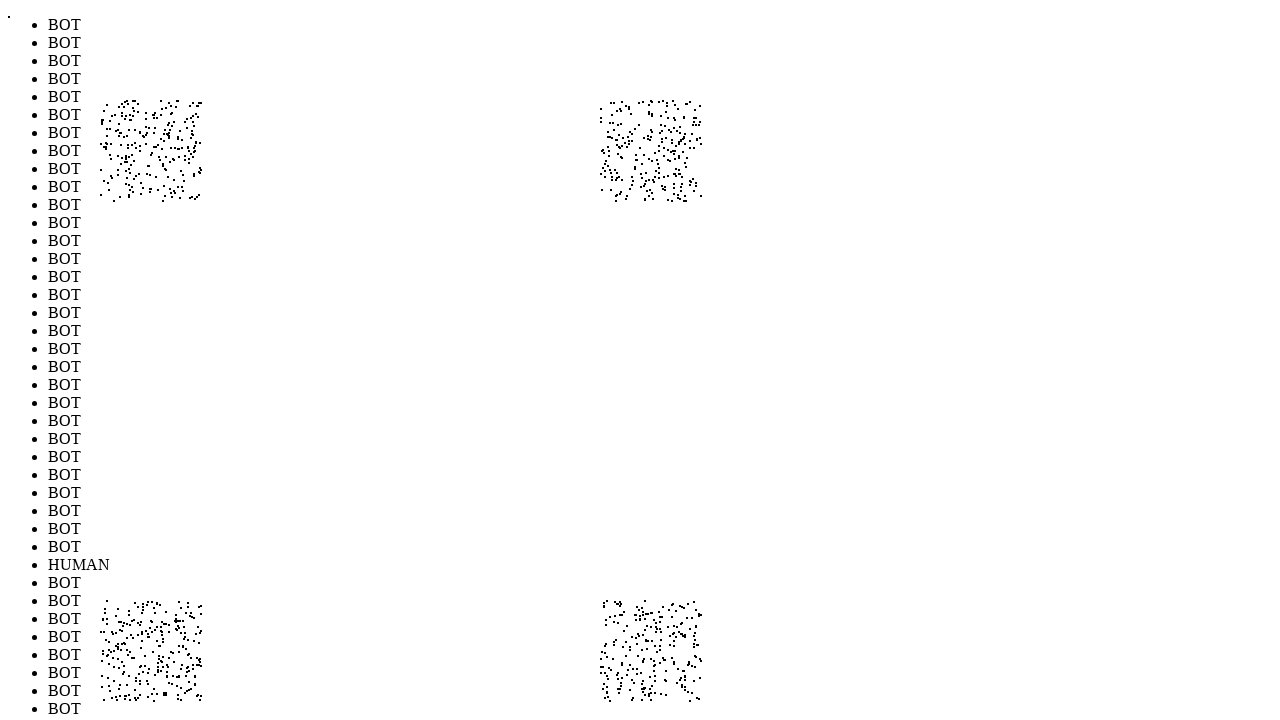

Performed random mouse movement to position (183, 700) to simulate human-like cursor behavior (iteration 993/1000) at (183, 700)
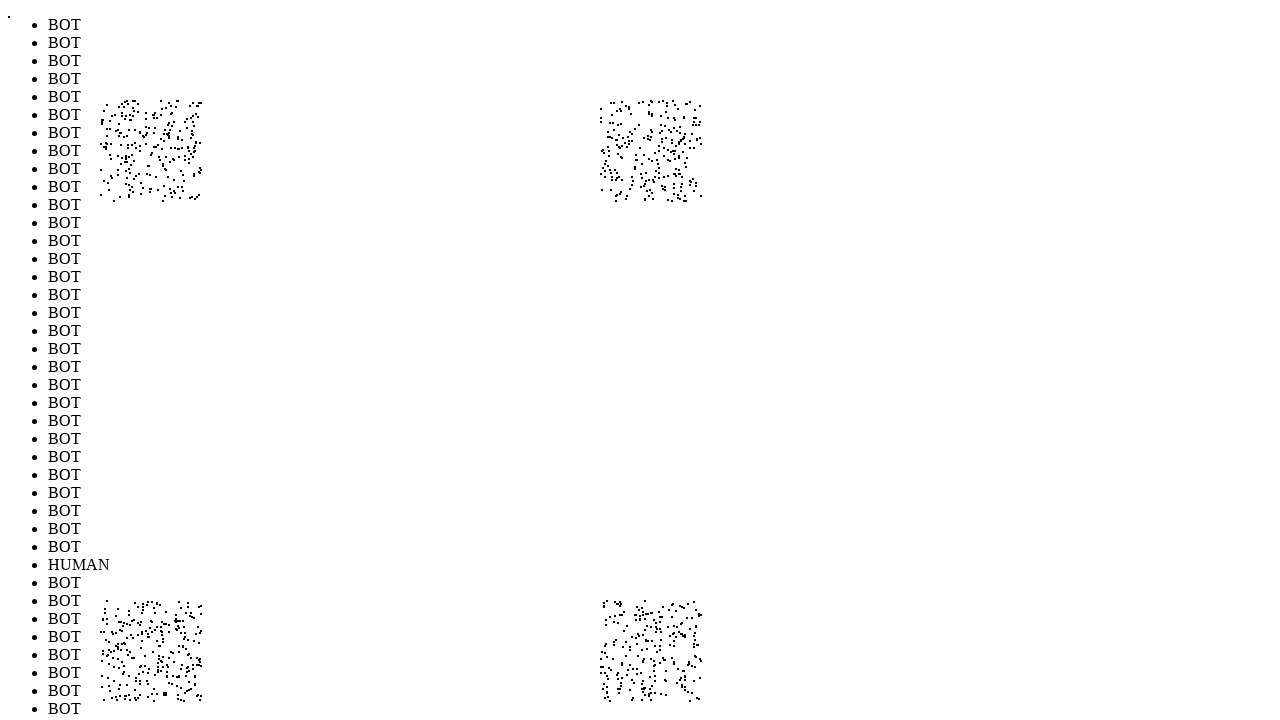

Performed random mouse movement to position (124, 161) to simulate human-like cursor behavior (iteration 994/1000) at (124, 161)
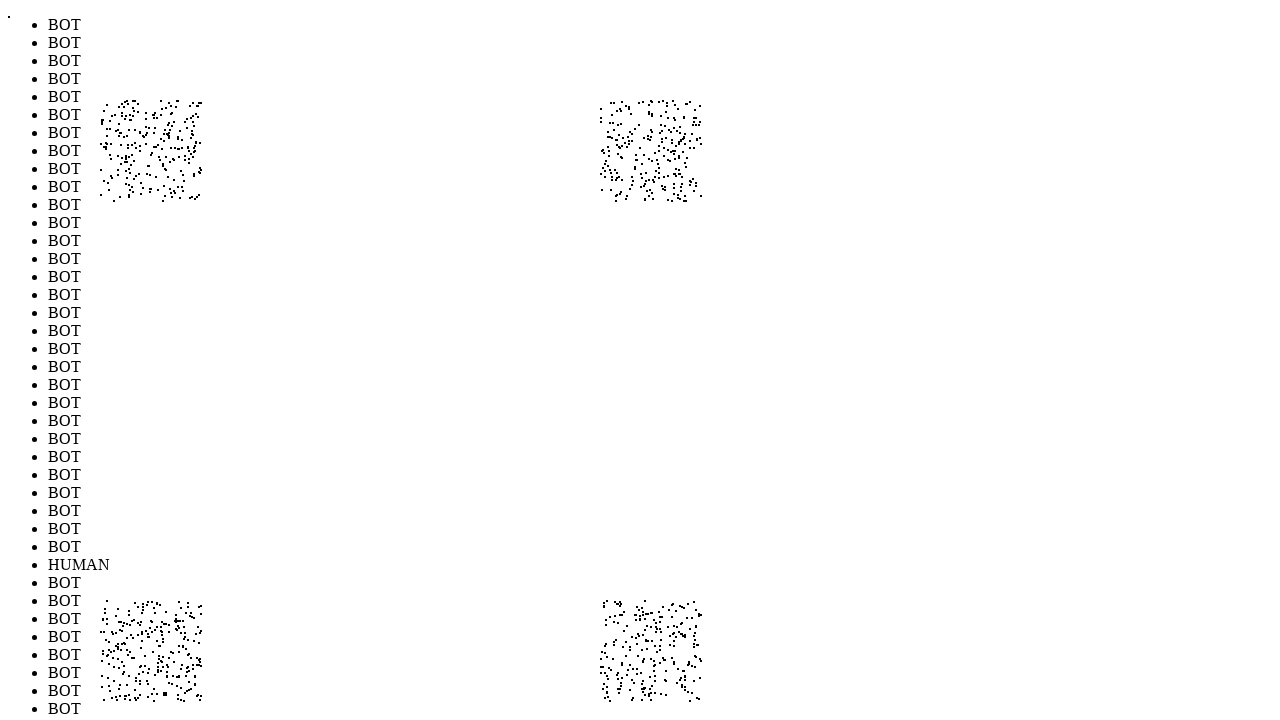

Performed random mouse movement to position (145, 151) to simulate human-like cursor behavior (iteration 995/1000) at (145, 151)
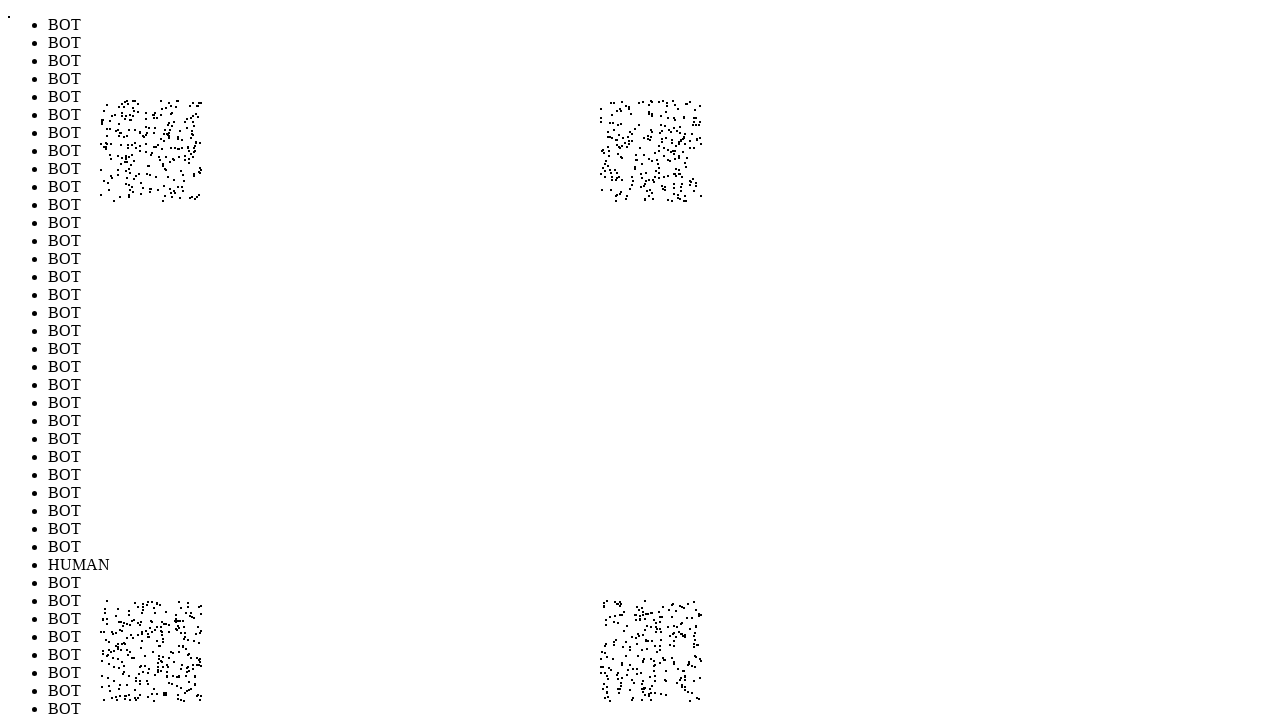

Performed random mouse movement to position (186, 625) to simulate human-like cursor behavior (iteration 996/1000) at (186, 625)
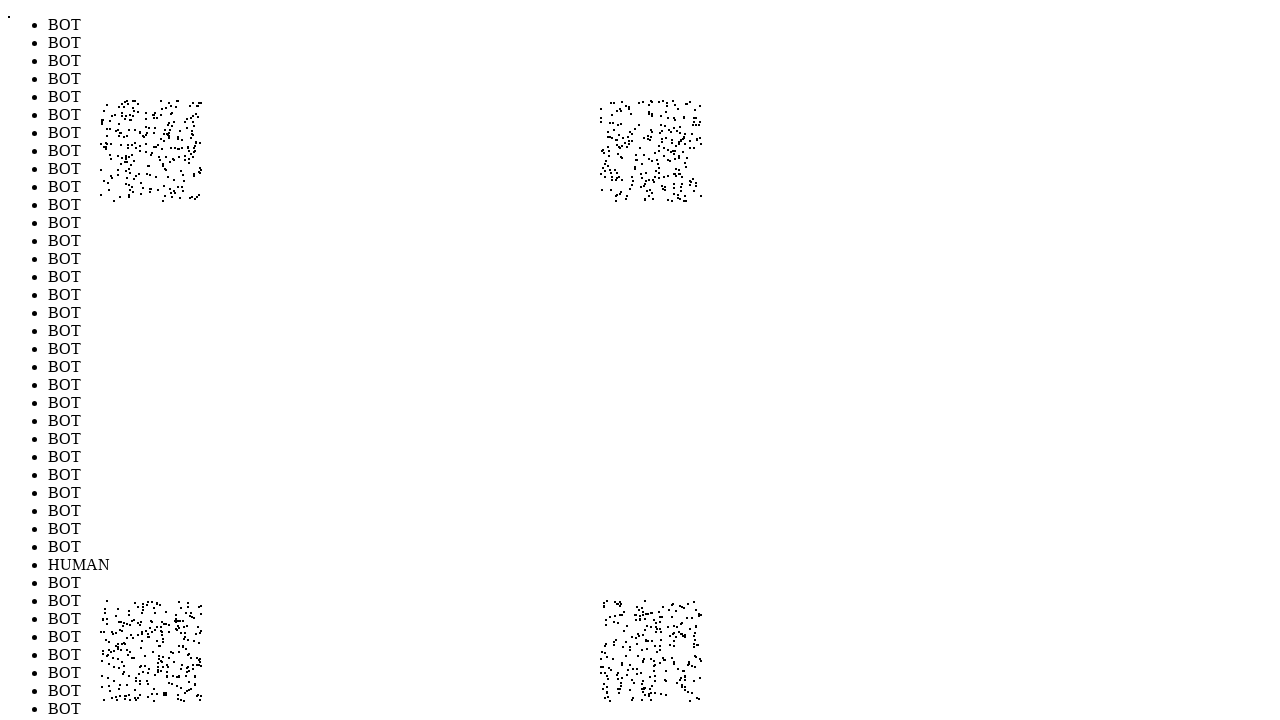

Performed random mouse movement to position (645, 115) to simulate human-like cursor behavior (iteration 997/1000) at (645, 115)
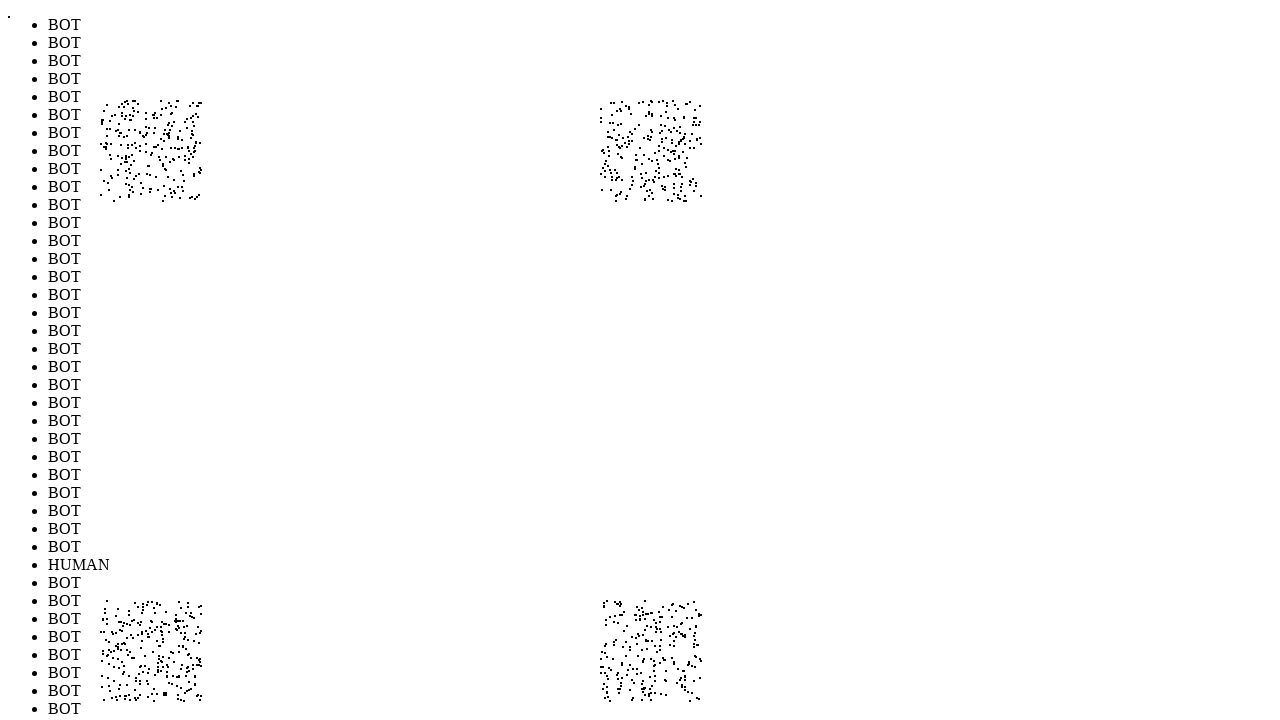

Performed random mouse movement to position (695, 670) to simulate human-like cursor behavior (iteration 998/1000) at (695, 670)
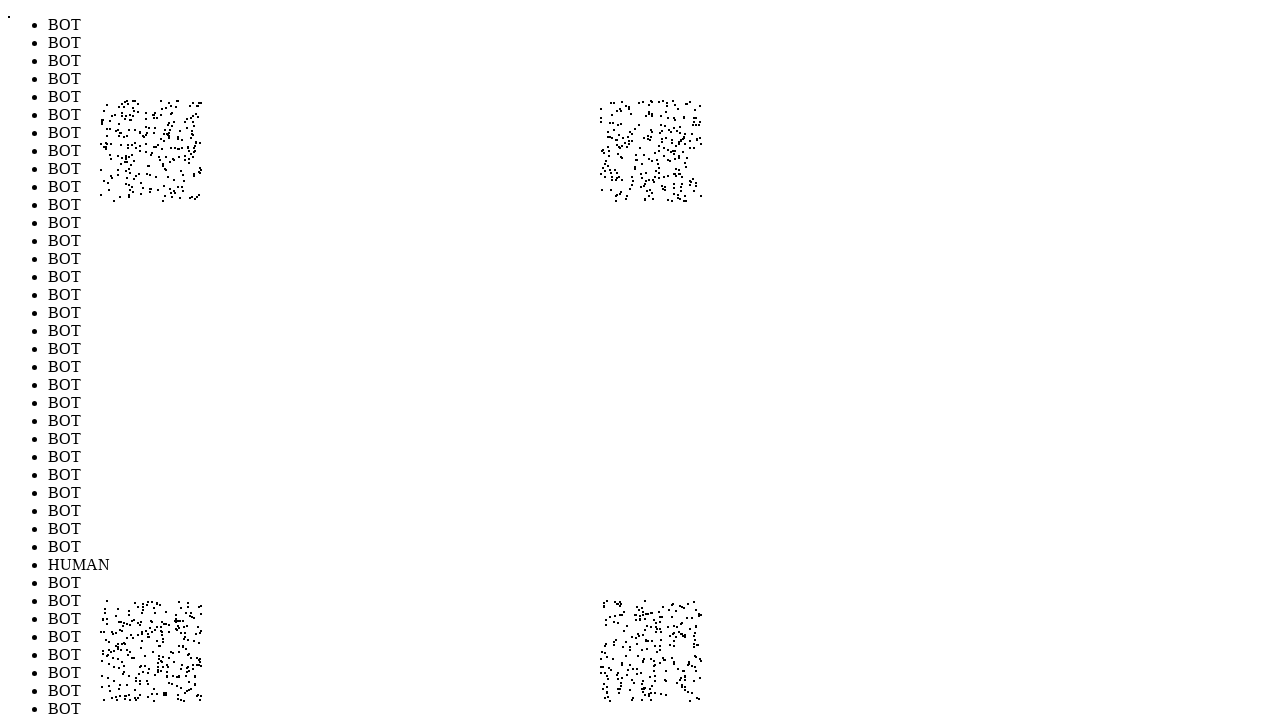

Performed random mouse movement to position (137, 643) to simulate human-like cursor behavior (iteration 999/1000) at (137, 643)
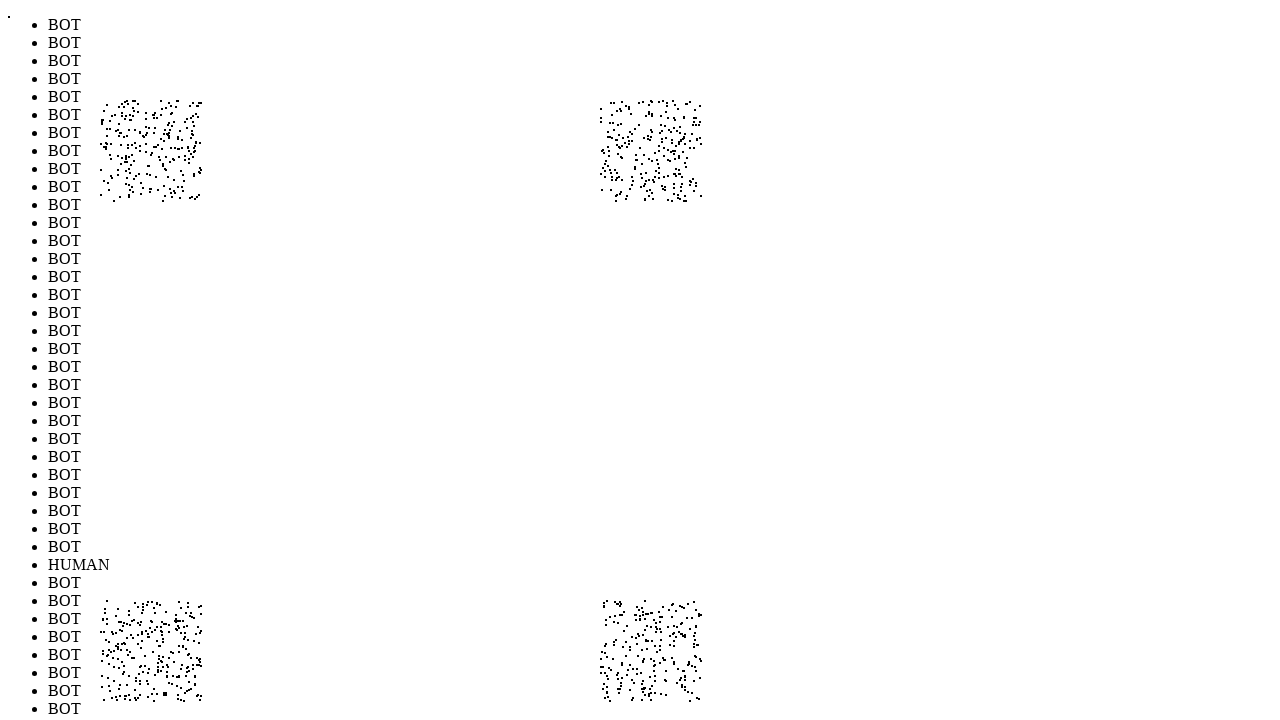

Performed random mouse movement to position (693, 634) to simulate human-like cursor behavior (iteration 1000/1000) at (693, 634)
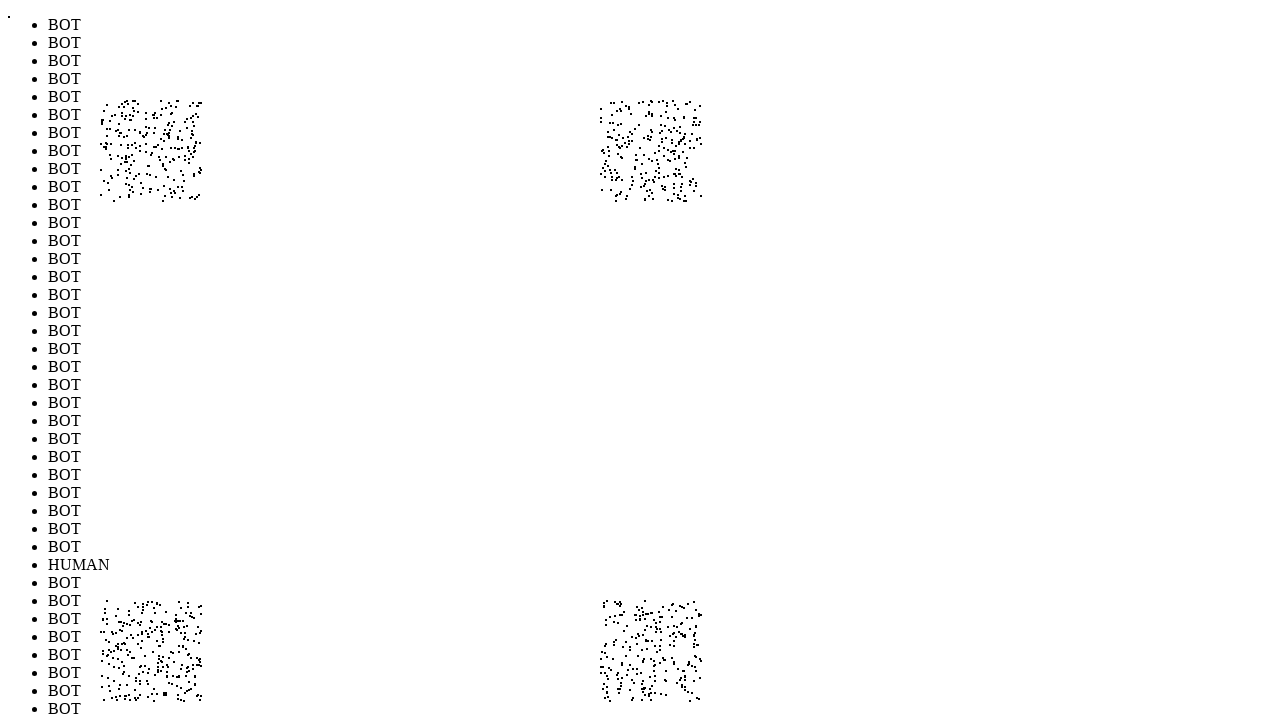

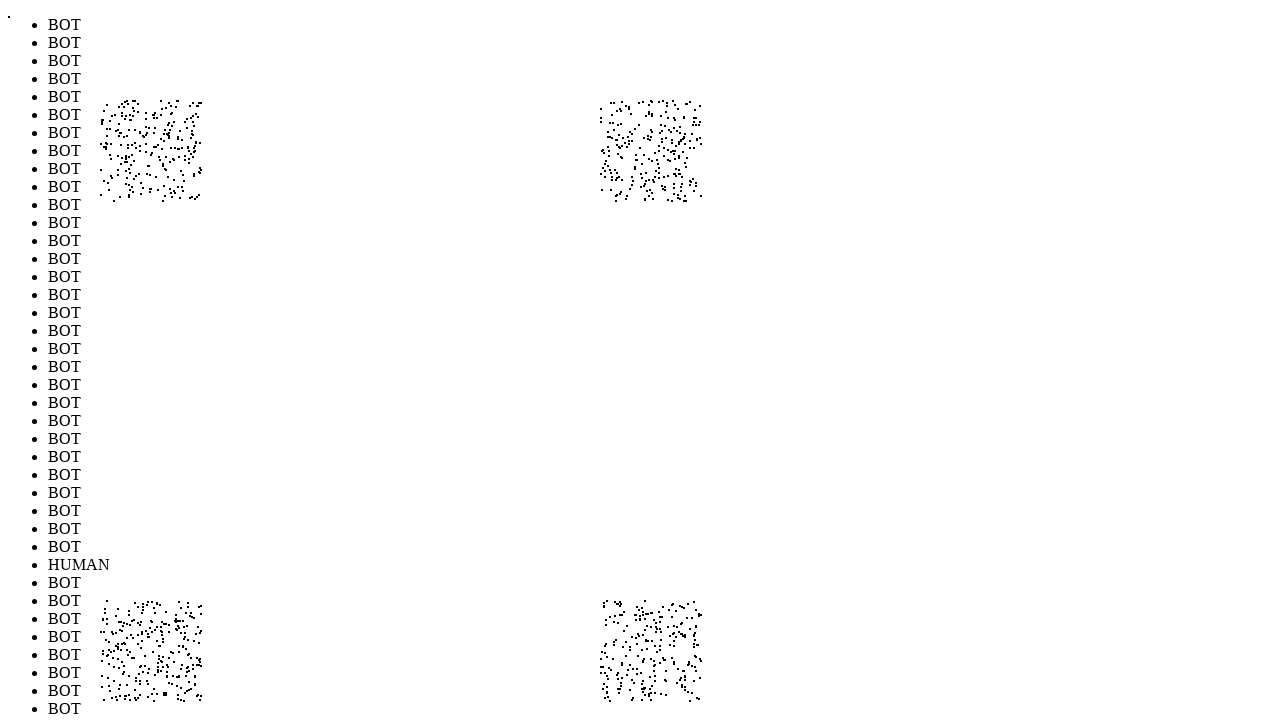